Tests jQuery UI datepicker by navigating to a specific date (August 4, 1999) using the calendar navigation controls

Starting URL: https://jqueryui.com/datepicker/

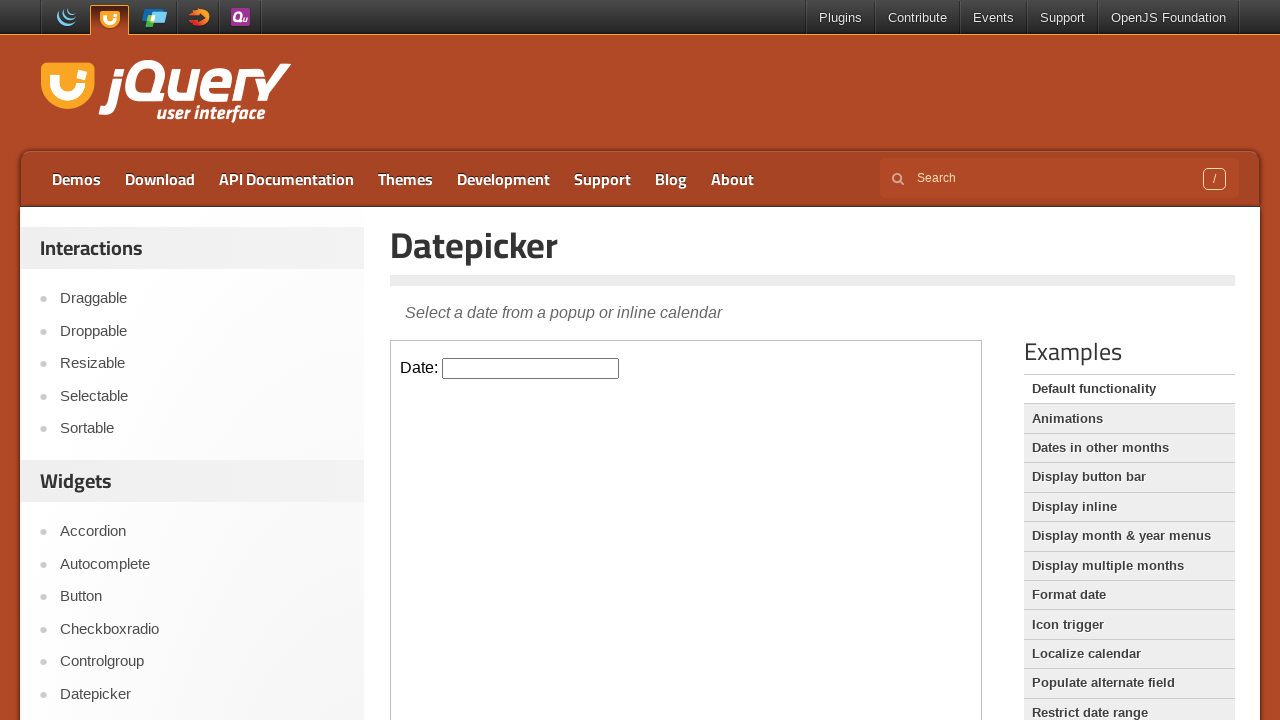

Located iframe containing datepicker
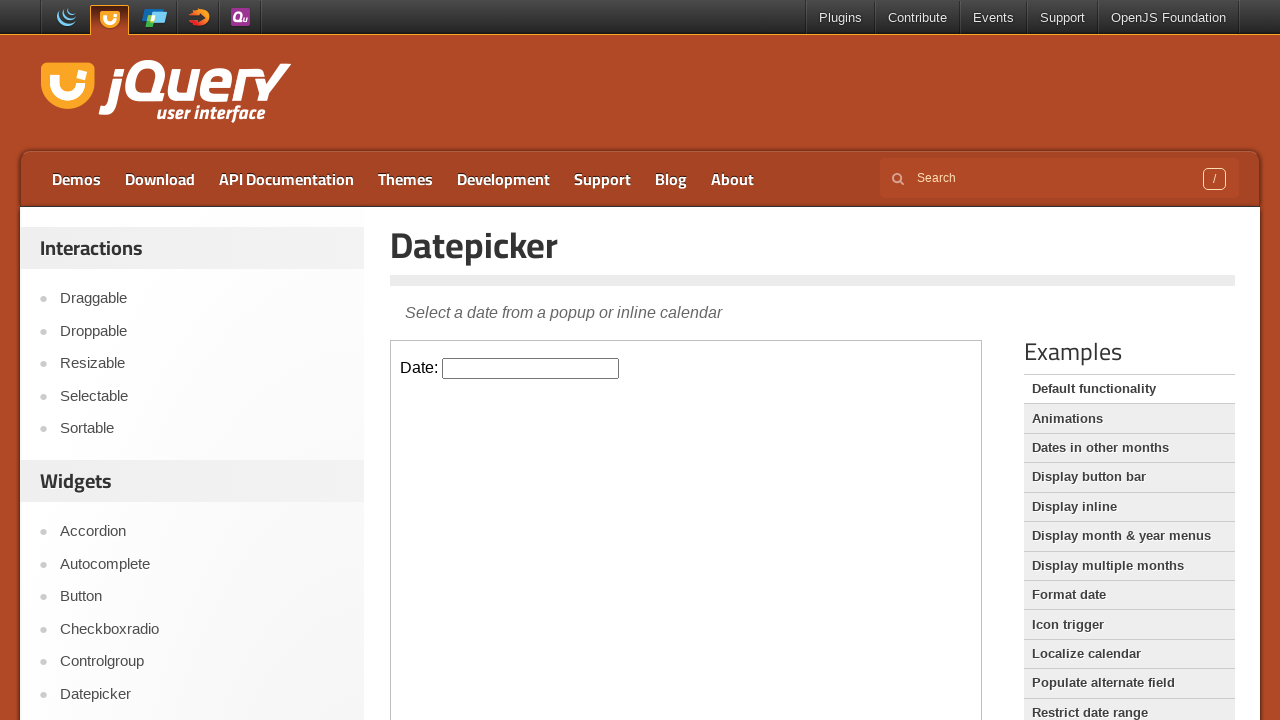

Located datepicker input element
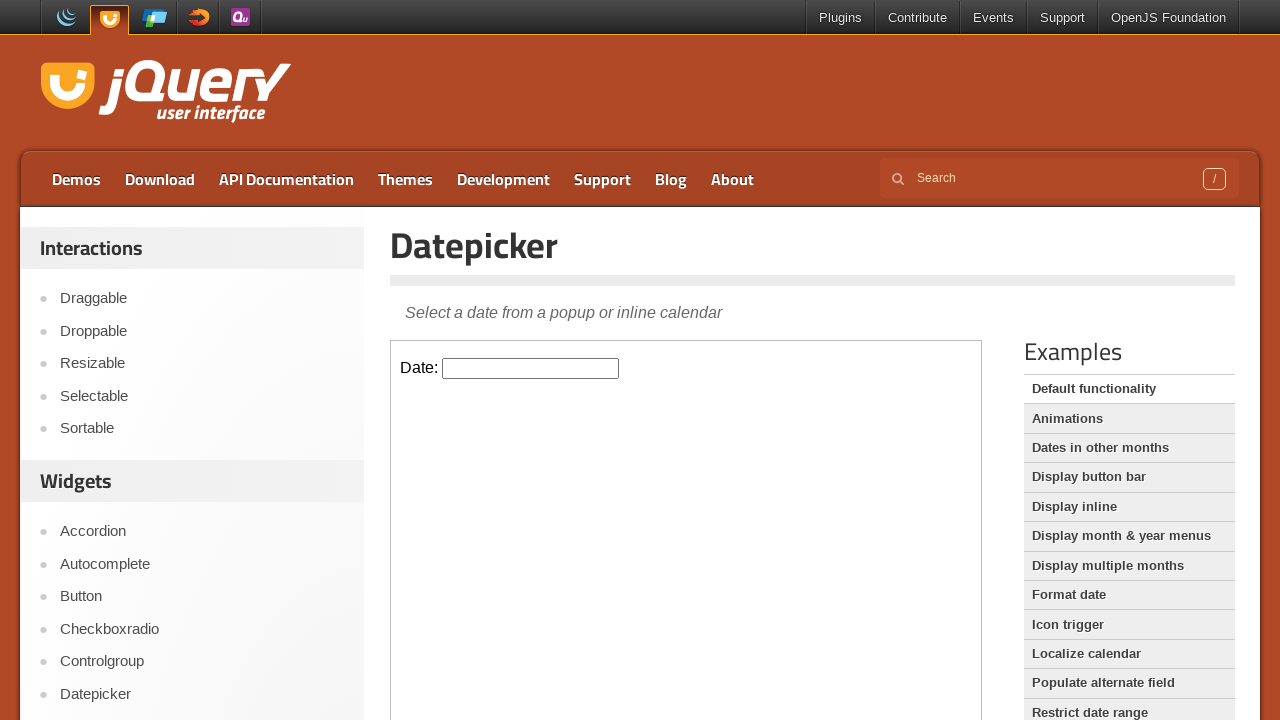

Clicked datepicker input to open calendar popup at (531, 368) on iframe >> nth=0 >> internal:control=enter-frame >> #datepicker
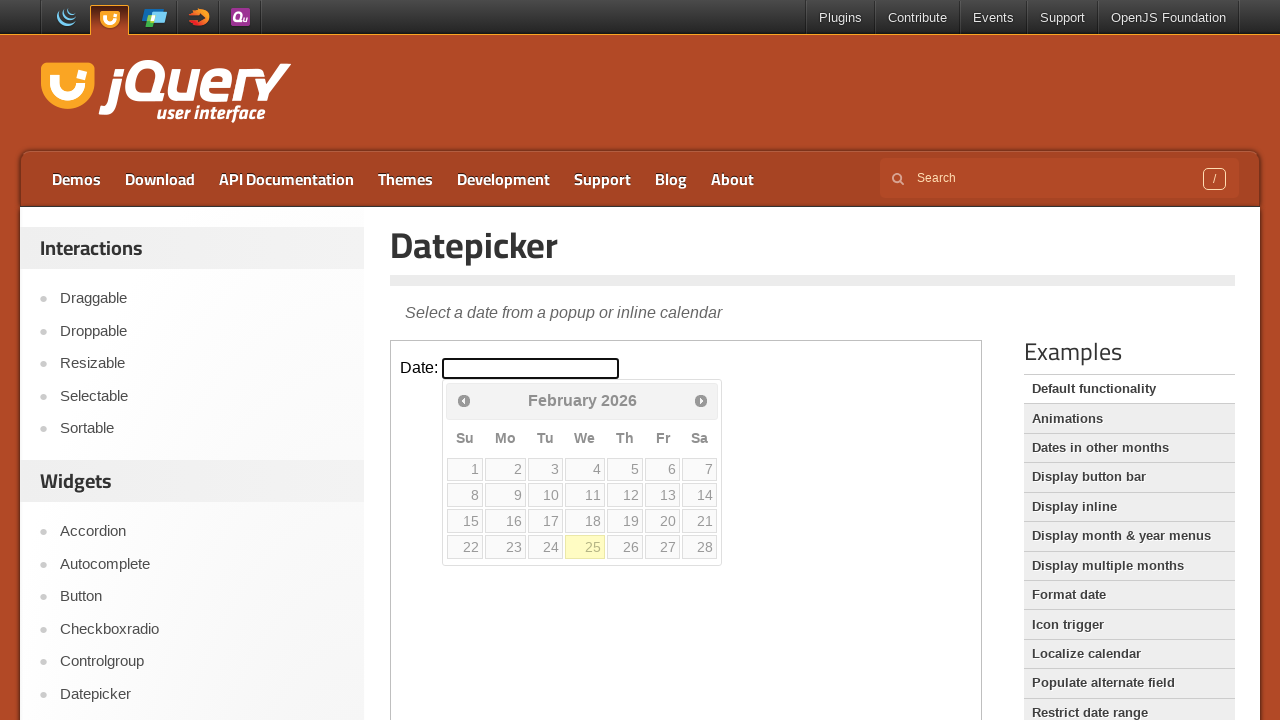

Checked current month: February, current year: 2026
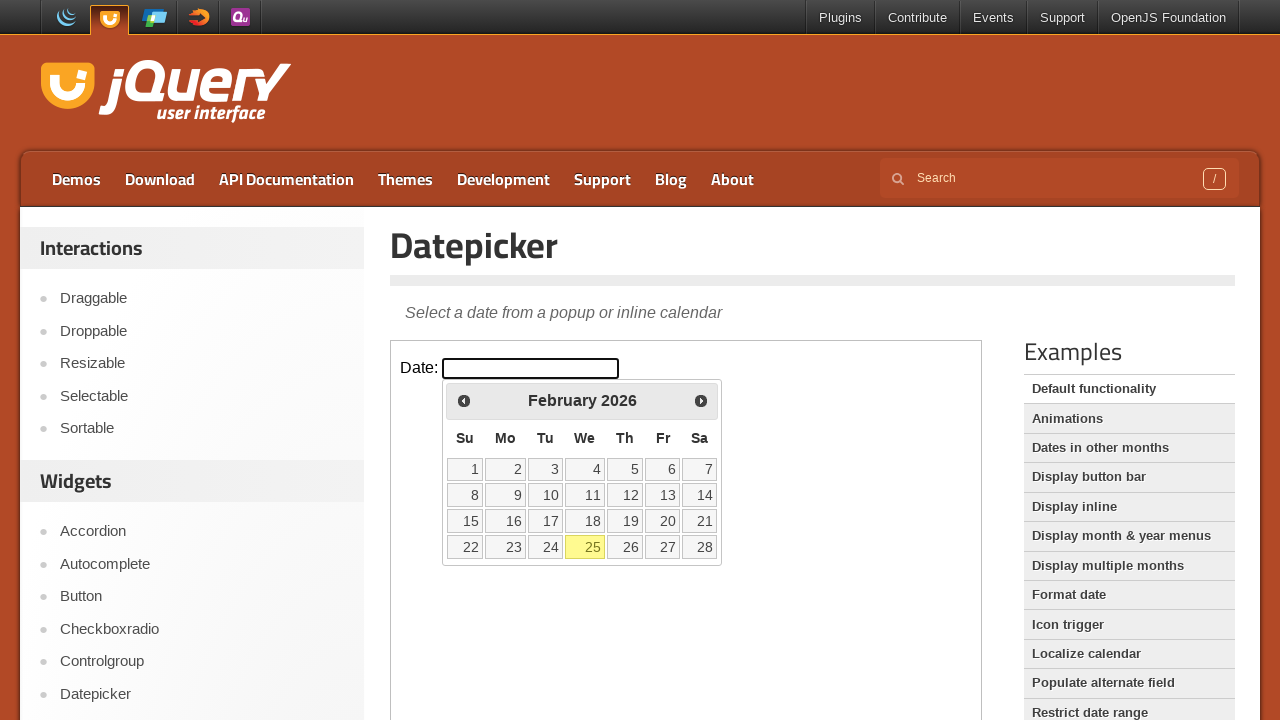

Clicked previous month button to navigate backwards at (464, 400) on iframe >> nth=0 >> internal:control=enter-frame >> .ui-datepicker-prev
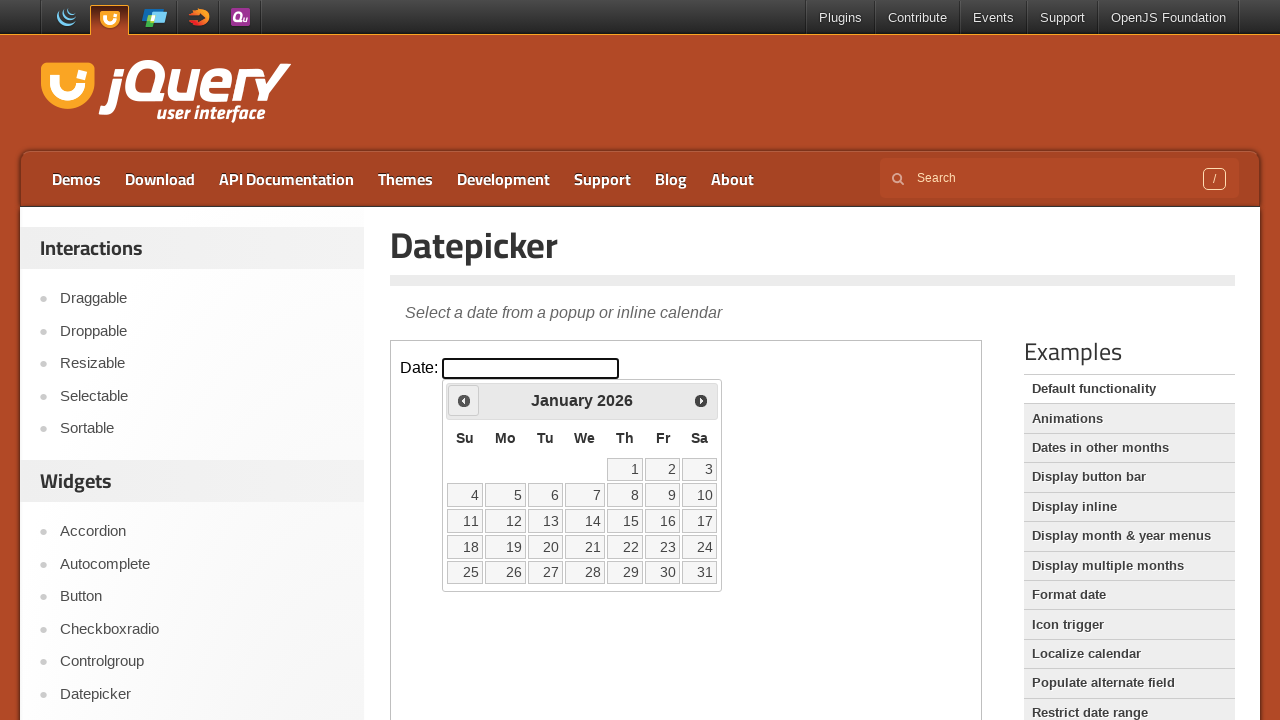

Checked current month: January, current year: 2026
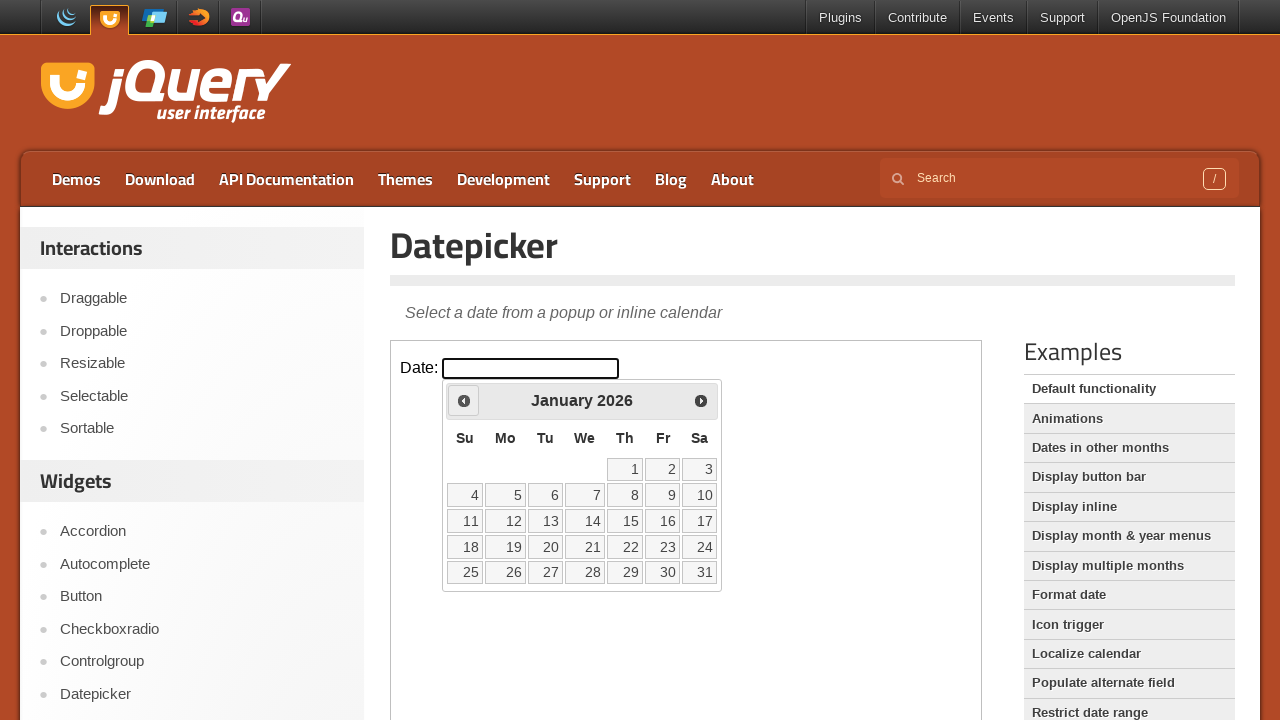

Clicked previous month button to navigate backwards at (464, 400) on iframe >> nth=0 >> internal:control=enter-frame >> .ui-datepicker-prev
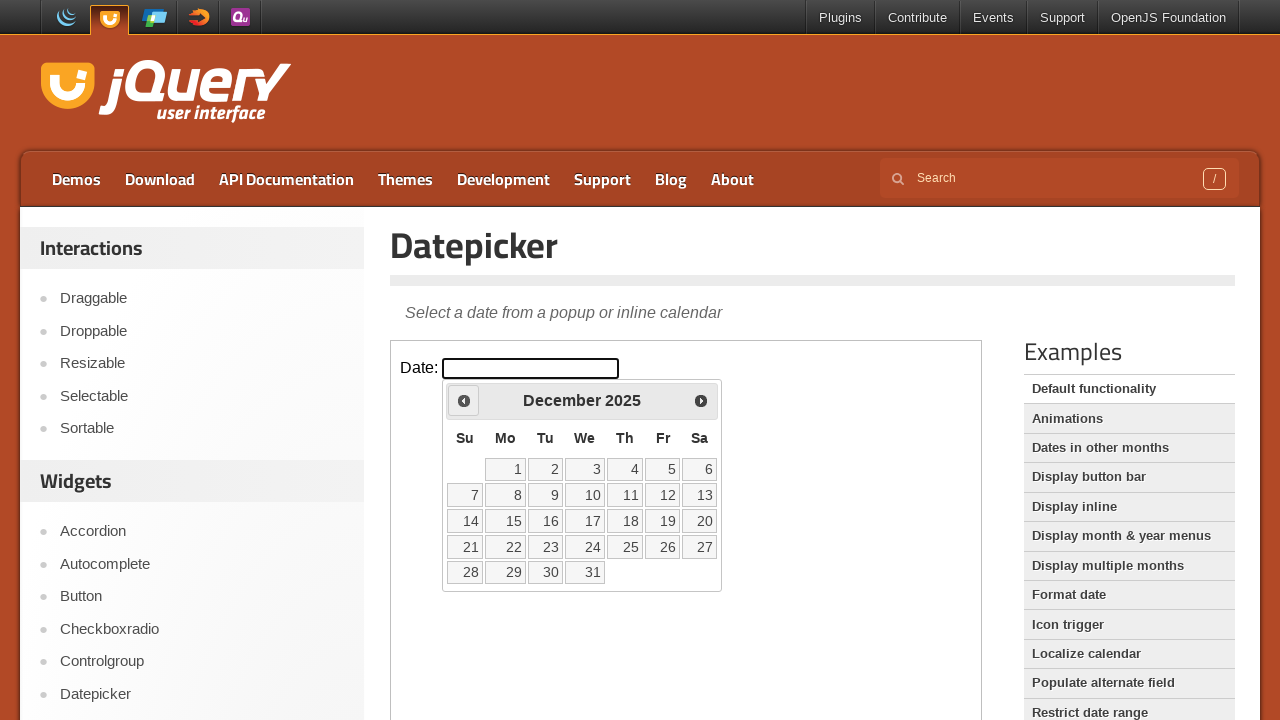

Checked current month: December, current year: 2025
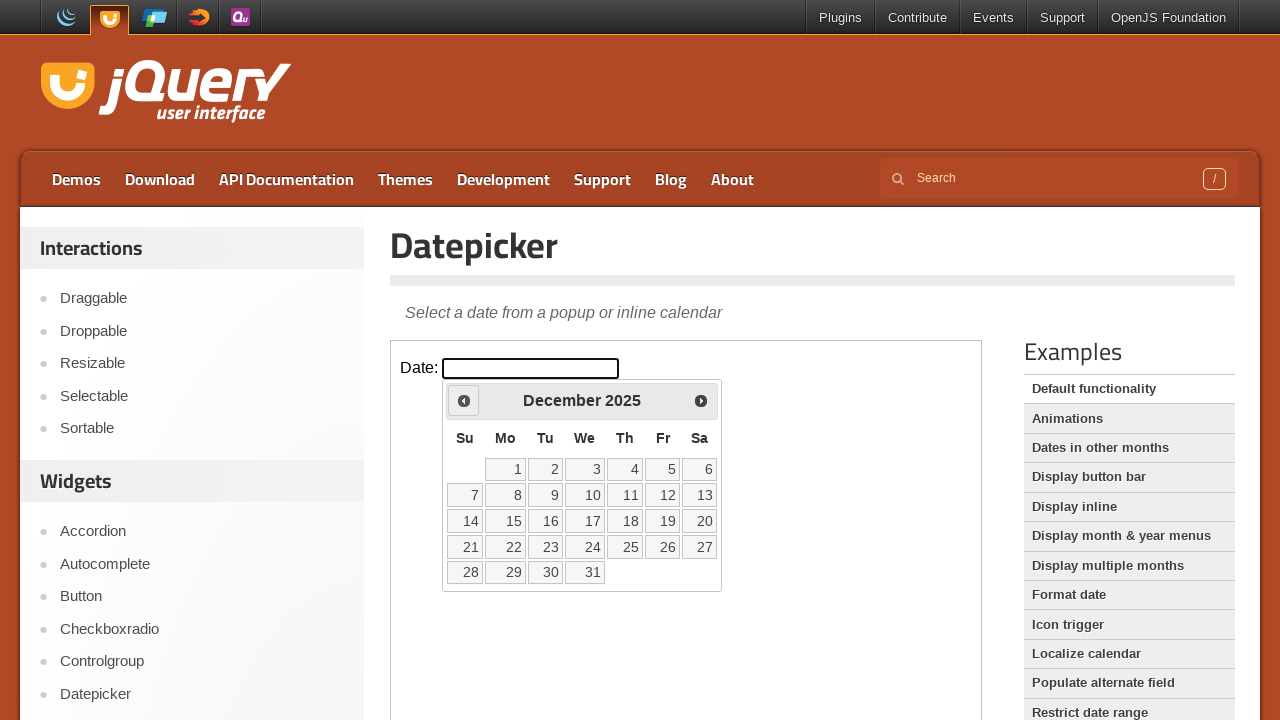

Clicked previous month button to navigate backwards at (464, 400) on iframe >> nth=0 >> internal:control=enter-frame >> .ui-datepicker-prev
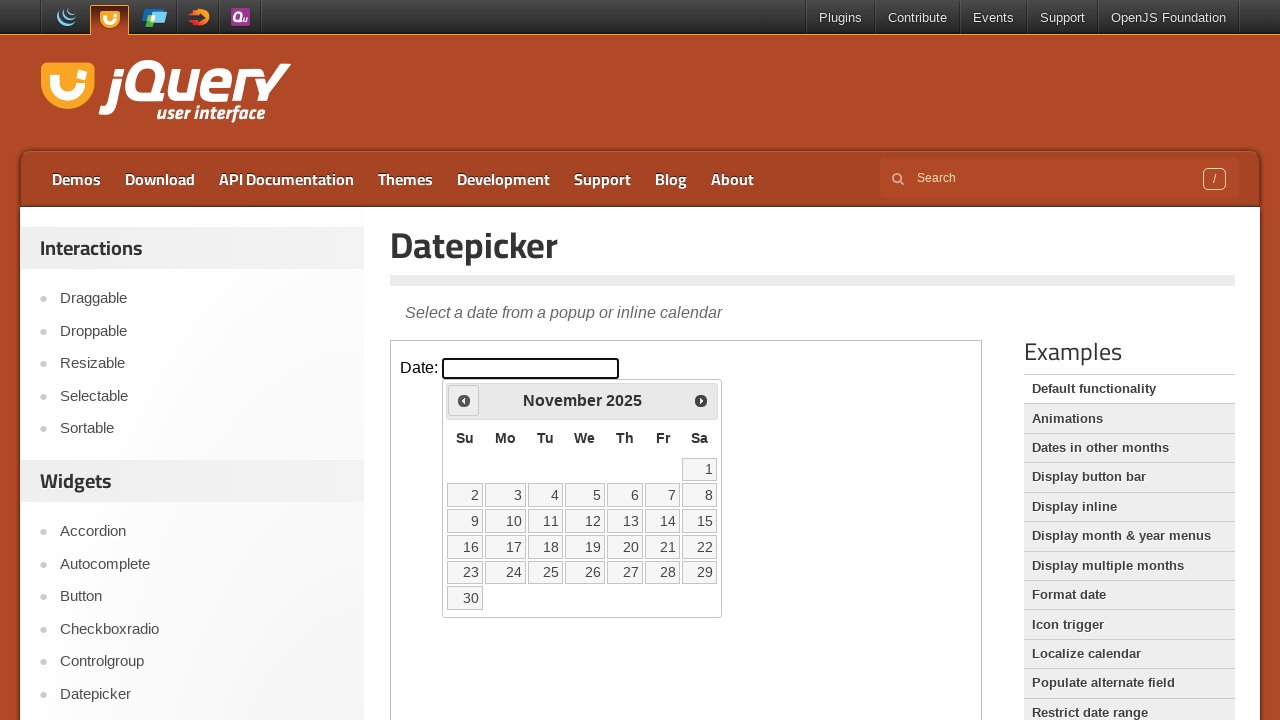

Checked current month: November, current year: 2025
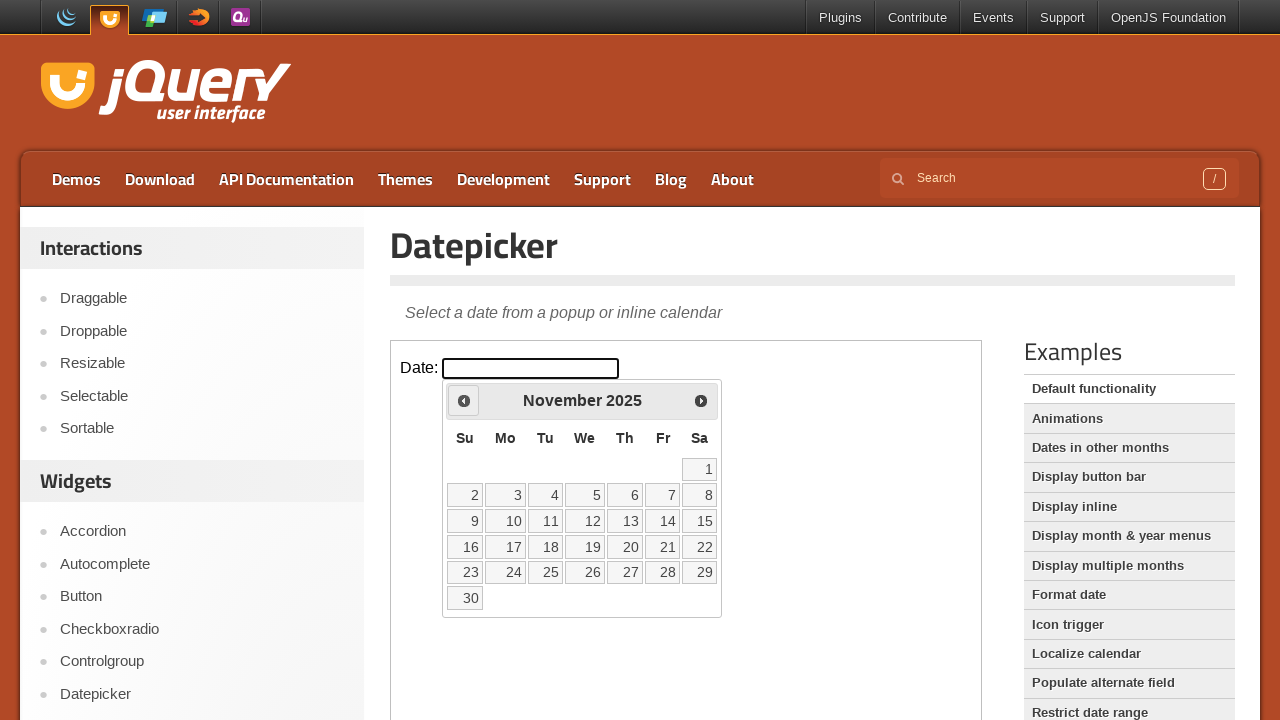

Clicked previous month button to navigate backwards at (464, 400) on iframe >> nth=0 >> internal:control=enter-frame >> .ui-datepicker-prev
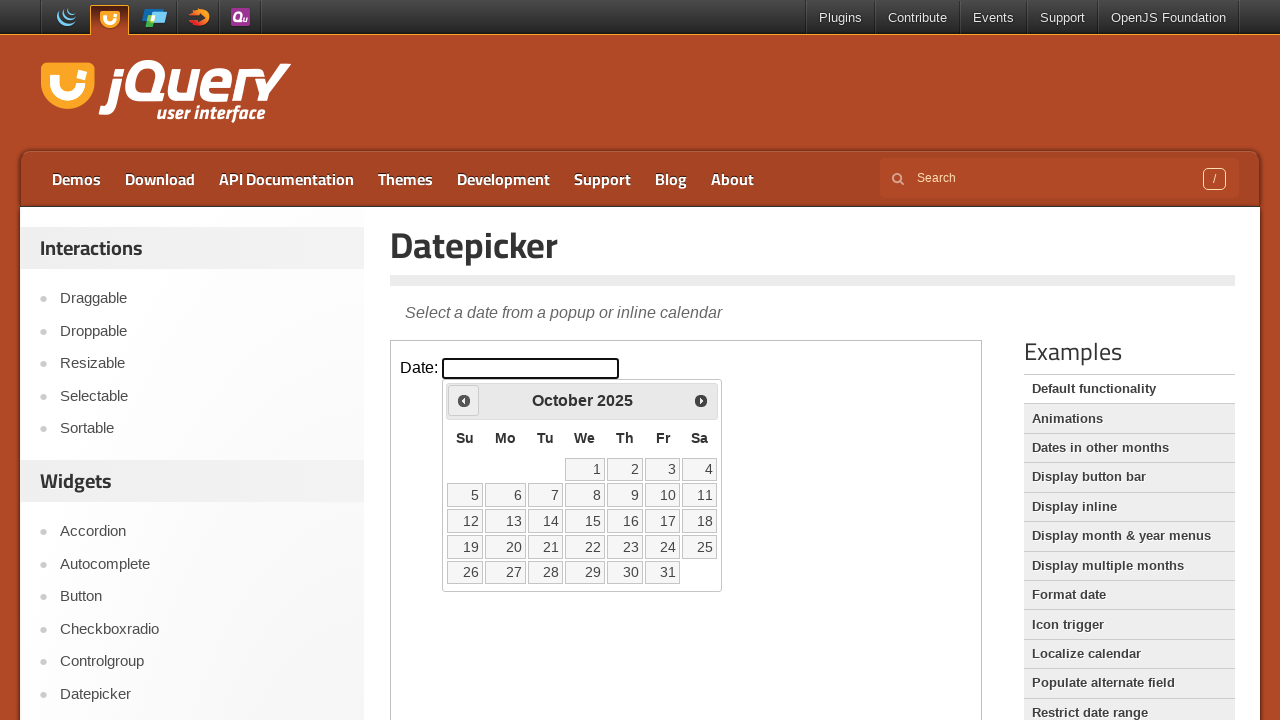

Checked current month: October, current year: 2025
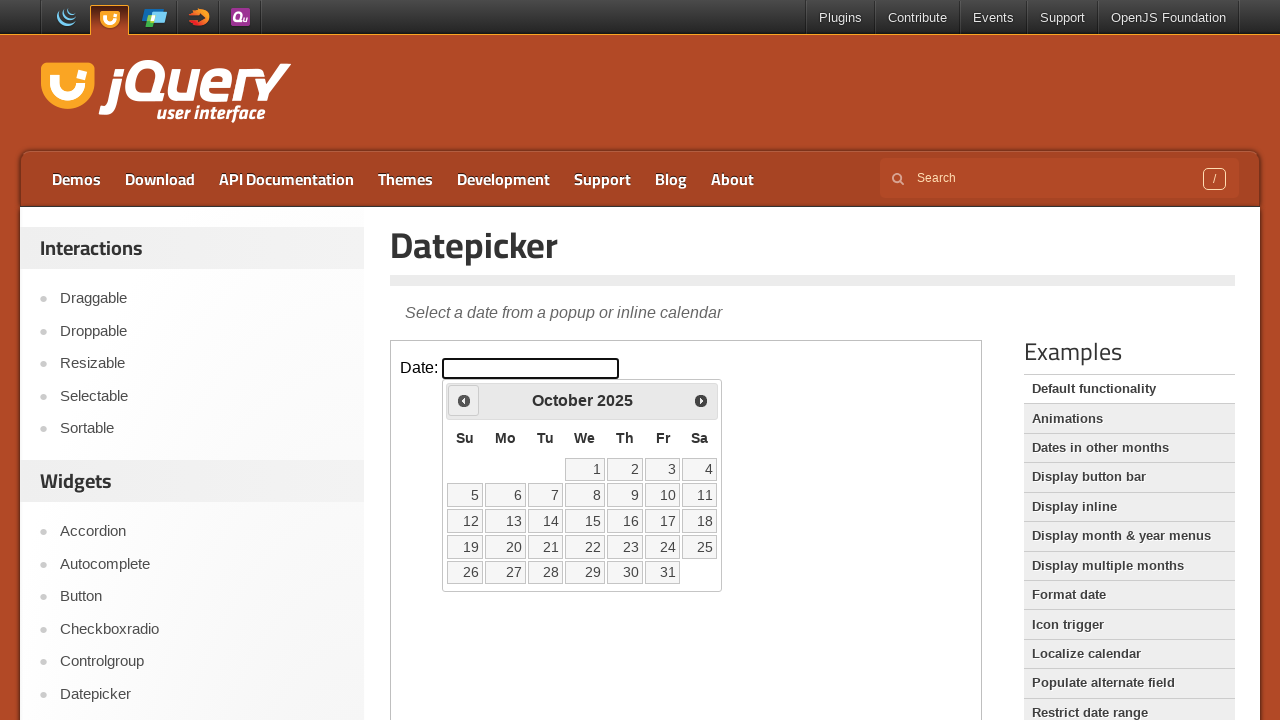

Clicked previous month button to navigate backwards at (464, 400) on iframe >> nth=0 >> internal:control=enter-frame >> .ui-datepicker-prev
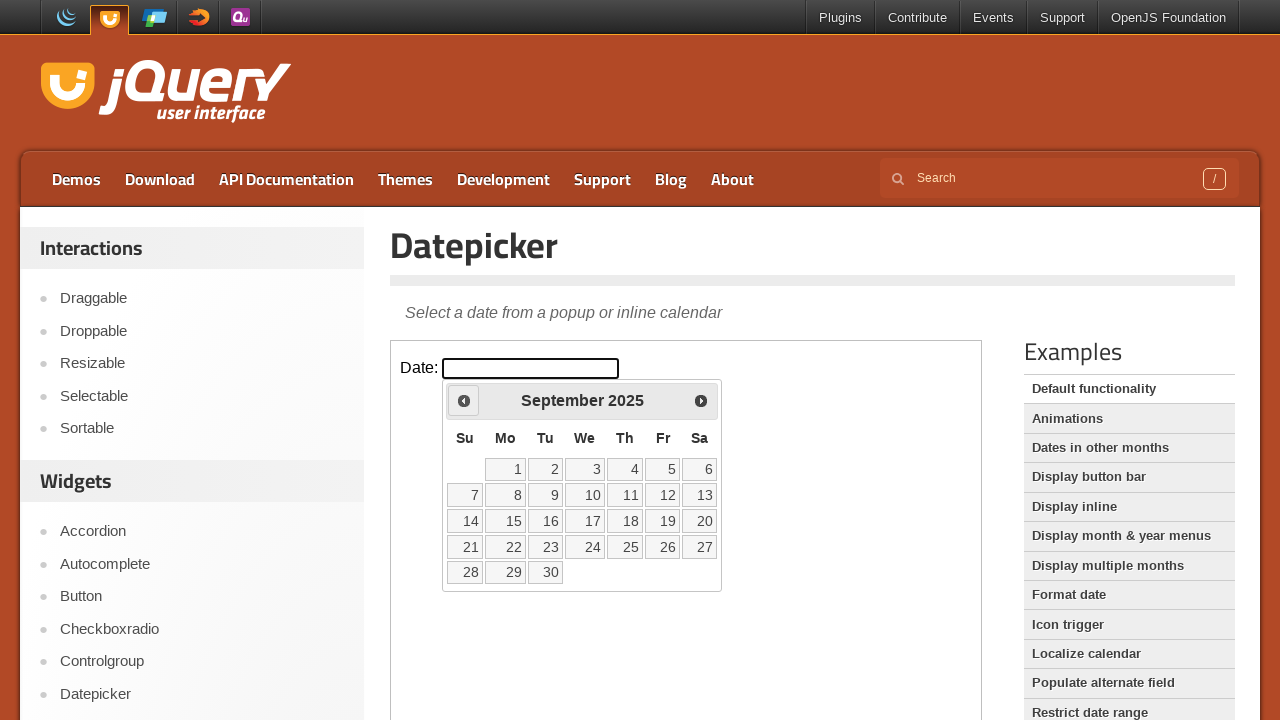

Checked current month: September, current year: 2025
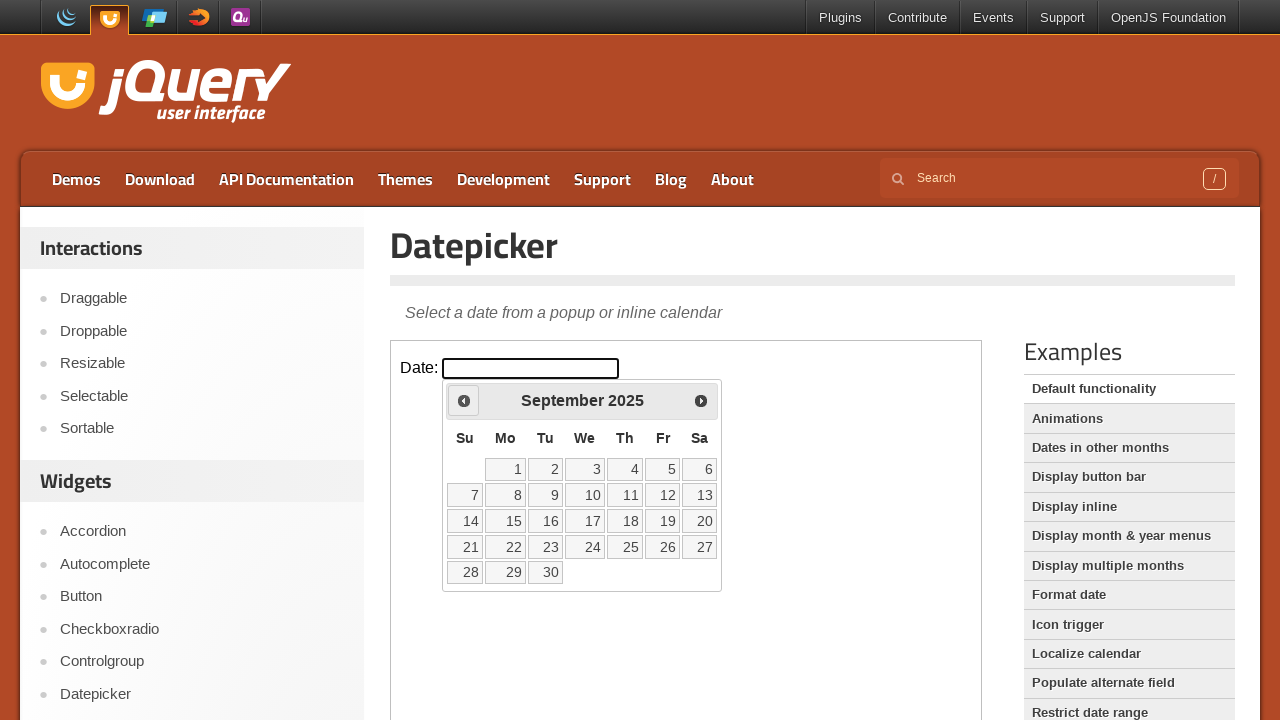

Clicked previous month button to navigate backwards at (464, 400) on iframe >> nth=0 >> internal:control=enter-frame >> .ui-datepicker-prev
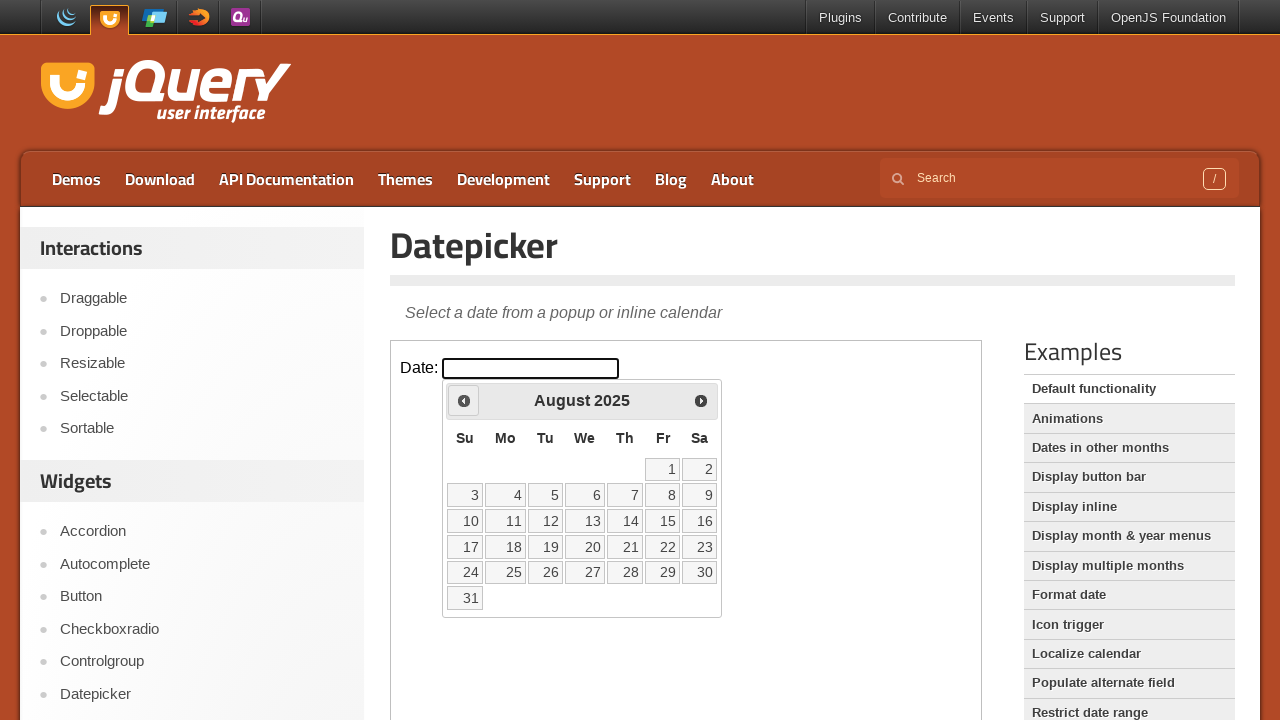

Checked current month: August, current year: 2025
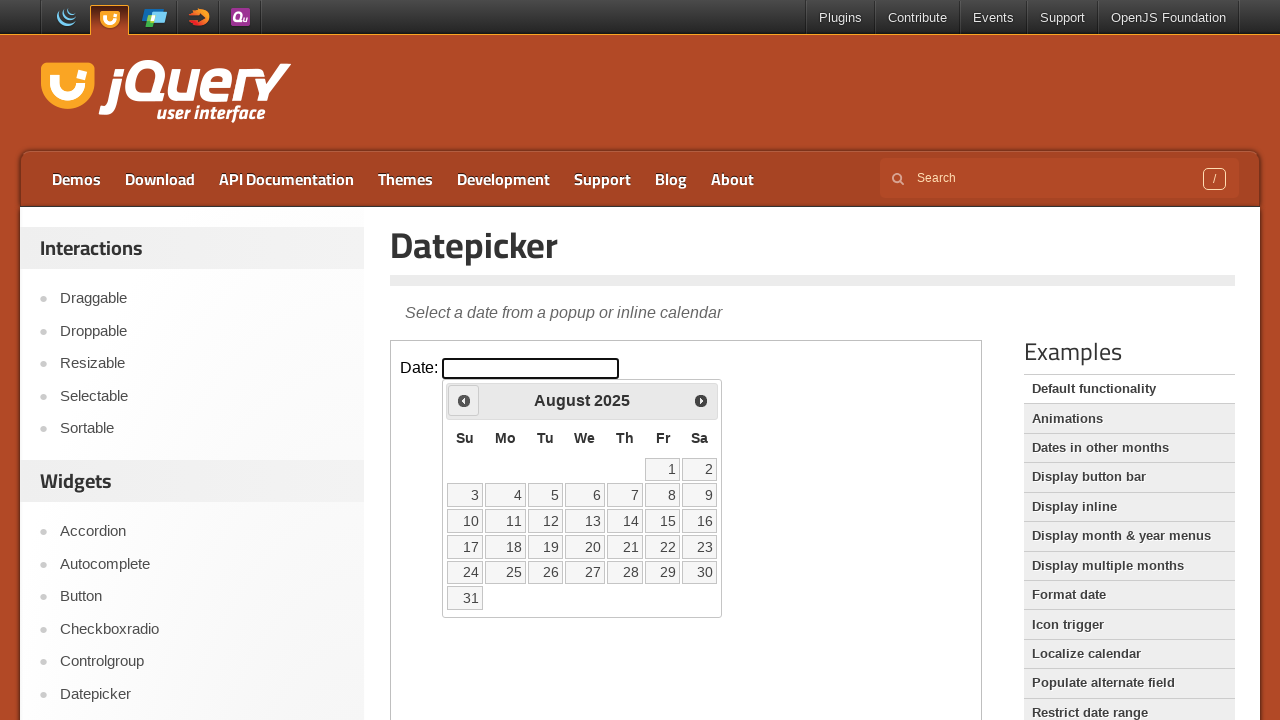

Clicked previous month button to navigate backwards at (464, 400) on iframe >> nth=0 >> internal:control=enter-frame >> .ui-datepicker-prev
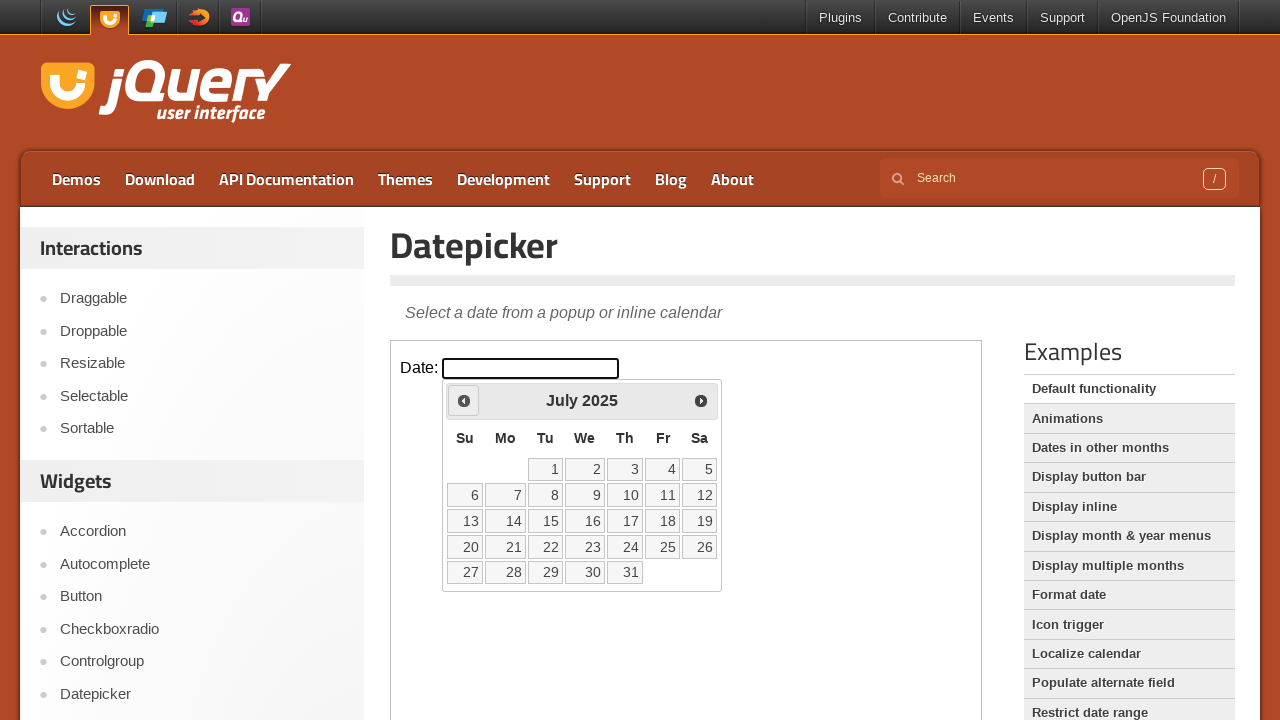

Checked current month: July, current year: 2025
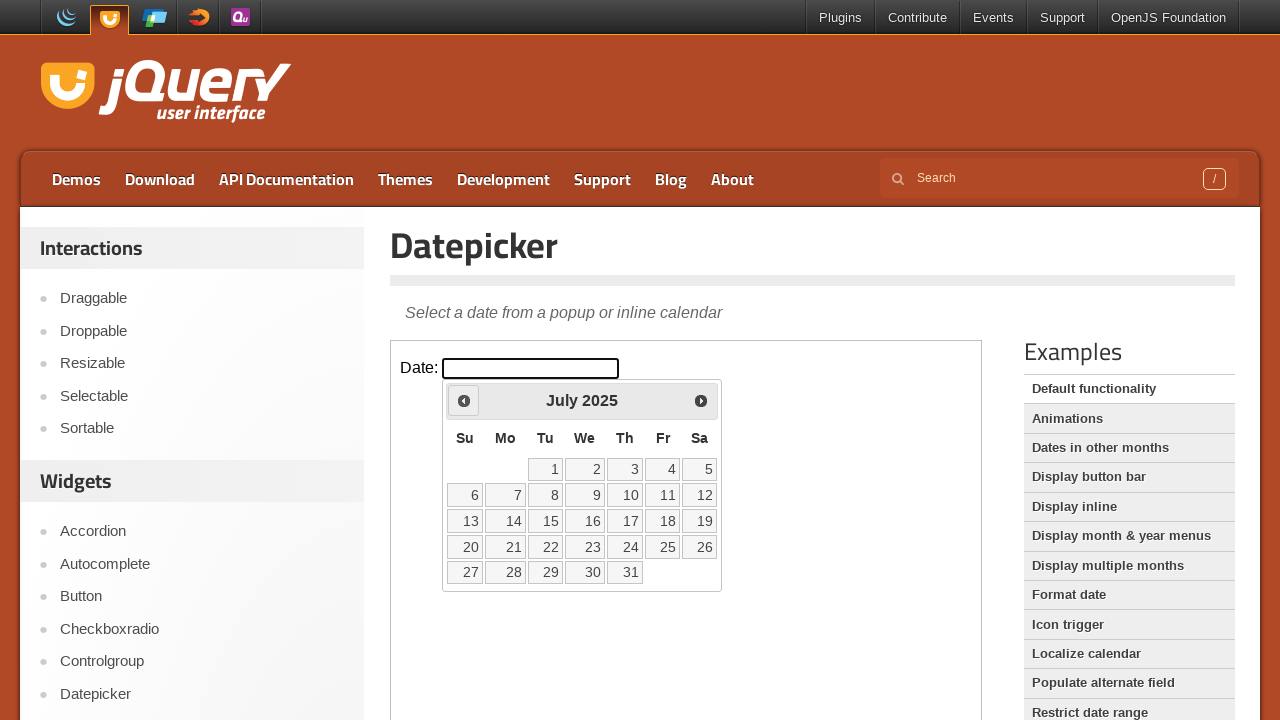

Clicked previous month button to navigate backwards at (464, 400) on iframe >> nth=0 >> internal:control=enter-frame >> .ui-datepicker-prev
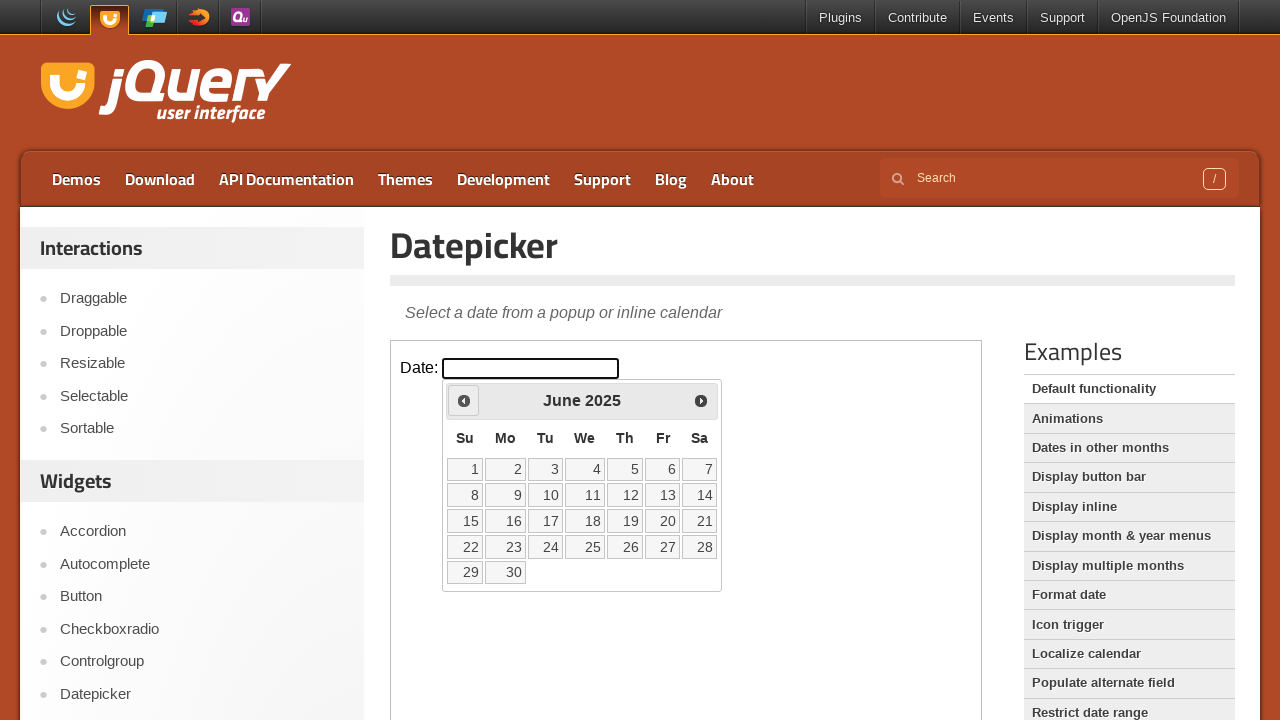

Checked current month: June, current year: 2025
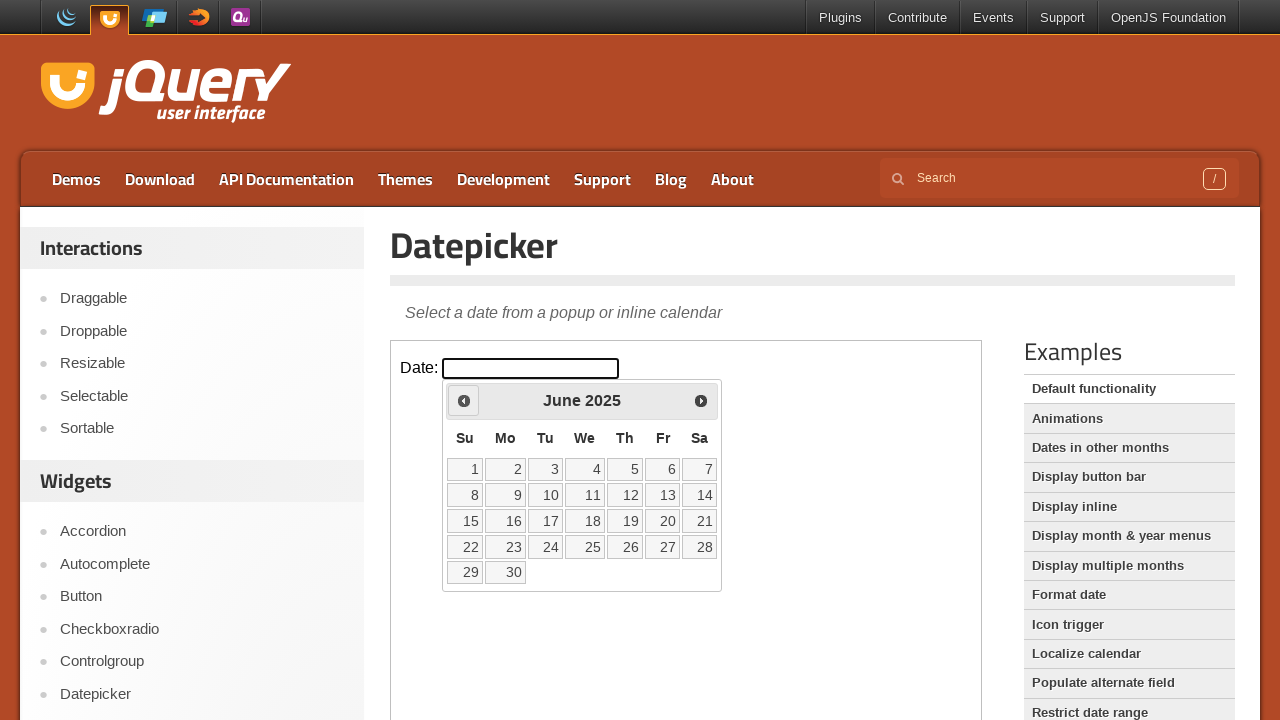

Clicked previous month button to navigate backwards at (464, 400) on iframe >> nth=0 >> internal:control=enter-frame >> .ui-datepicker-prev
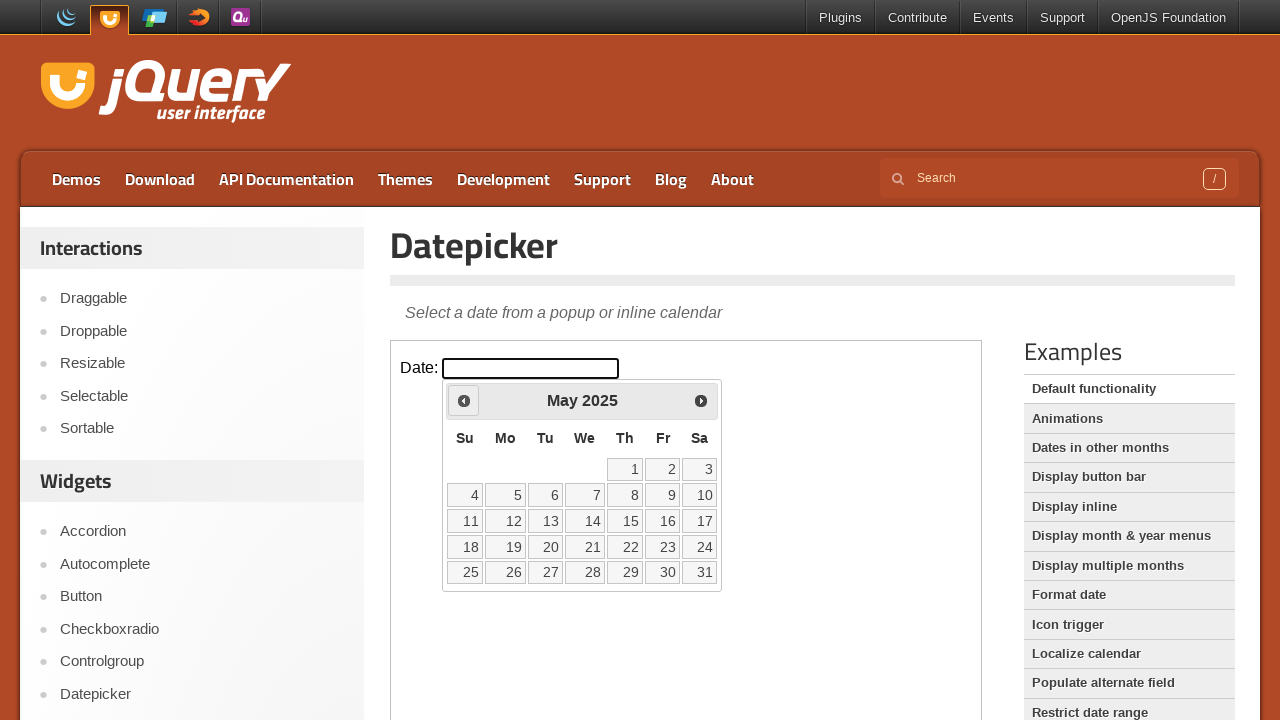

Checked current month: May, current year: 2025
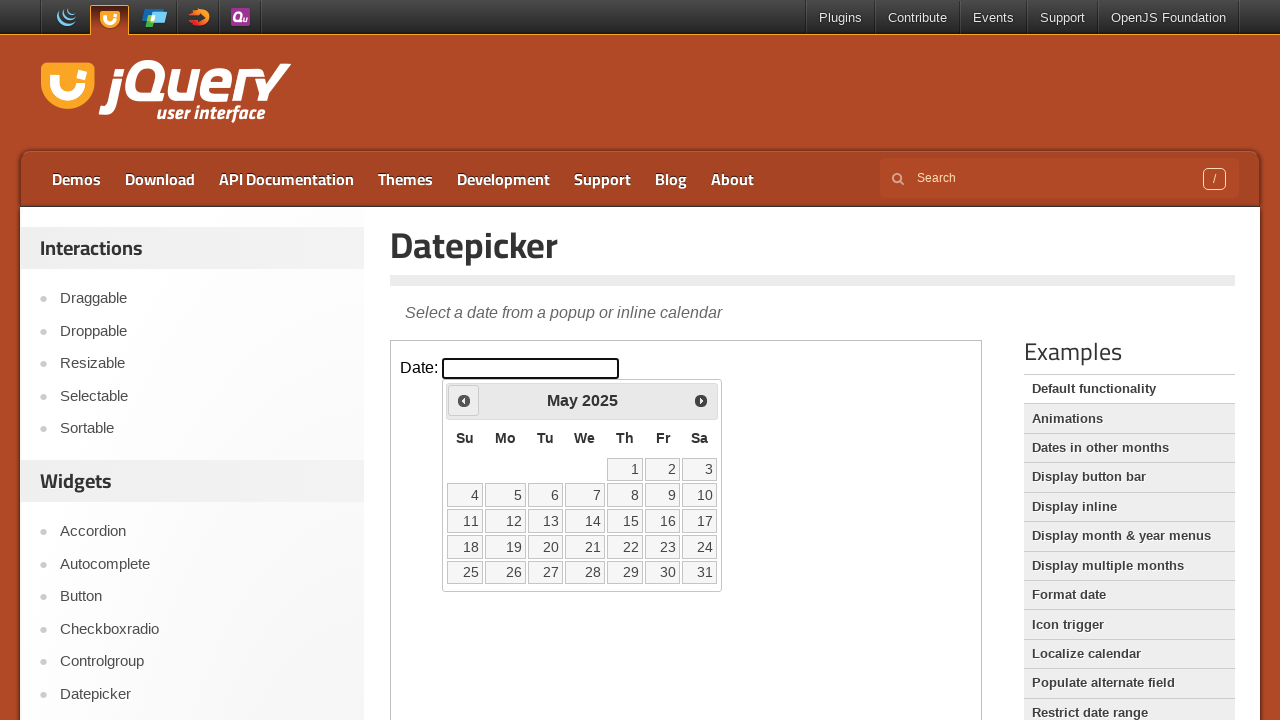

Clicked previous month button to navigate backwards at (464, 400) on iframe >> nth=0 >> internal:control=enter-frame >> .ui-datepicker-prev
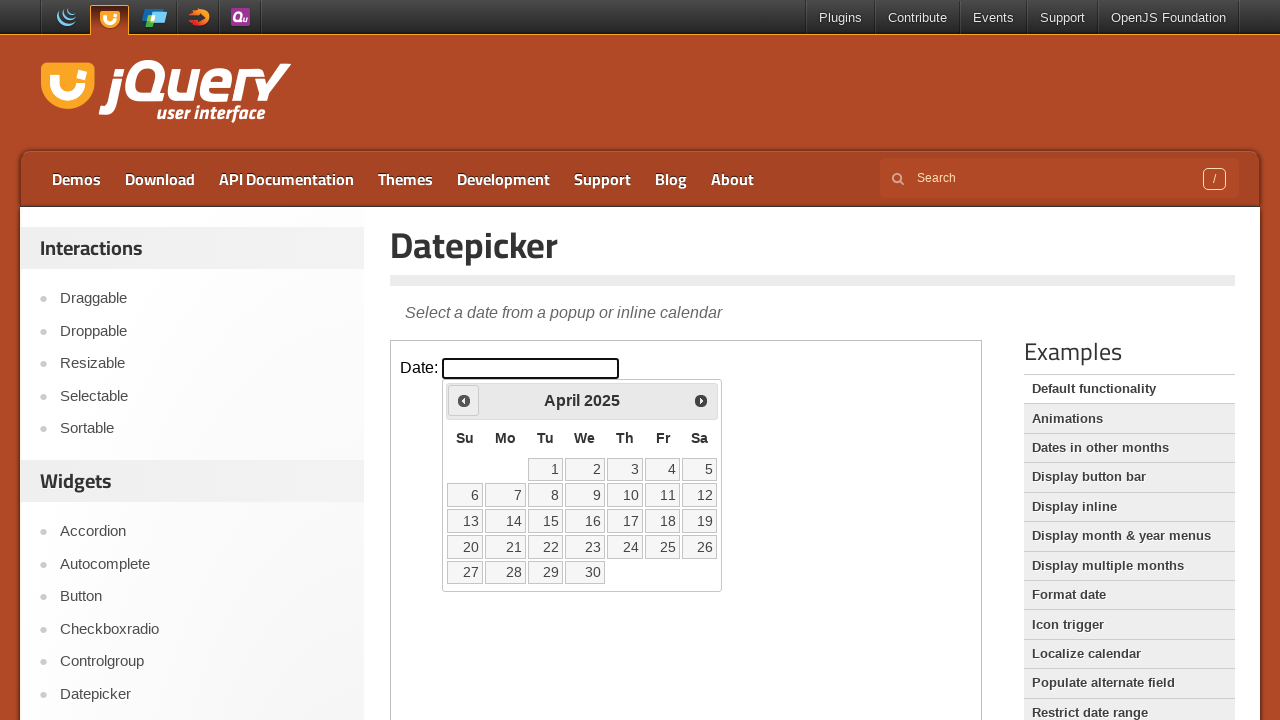

Checked current month: April, current year: 2025
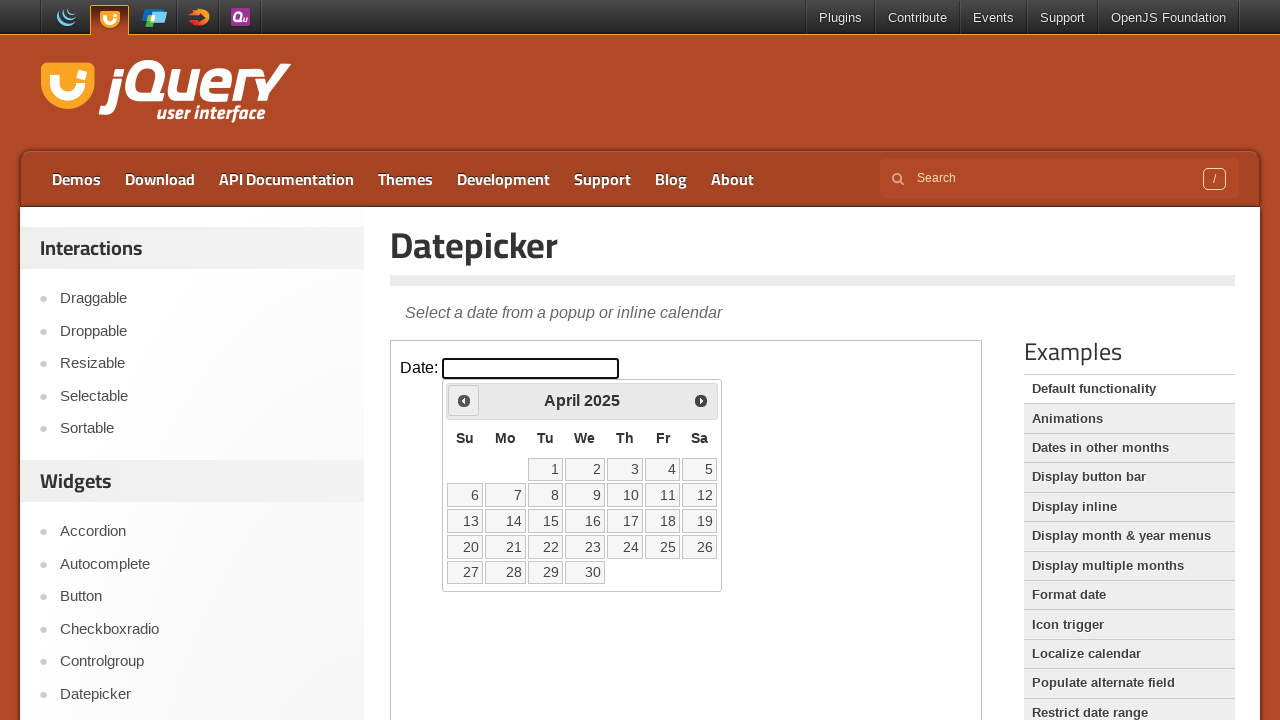

Clicked previous month button to navigate backwards at (464, 400) on iframe >> nth=0 >> internal:control=enter-frame >> .ui-datepicker-prev
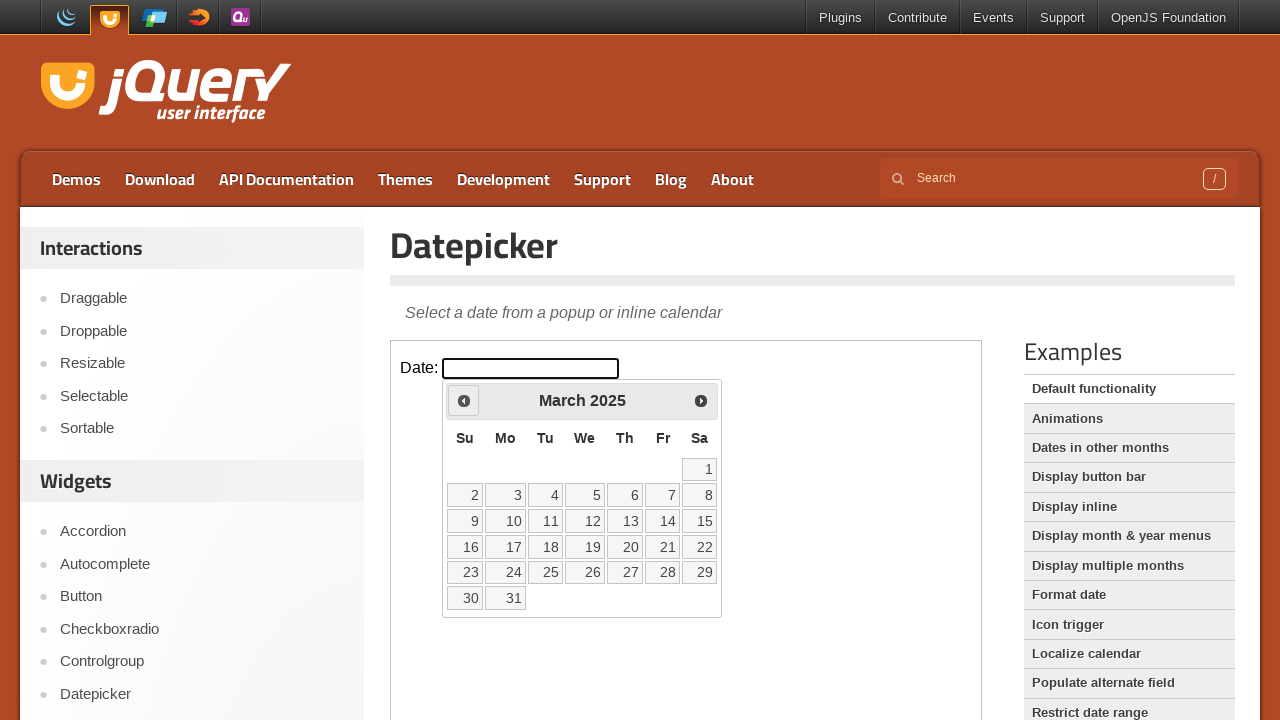

Checked current month: March, current year: 2025
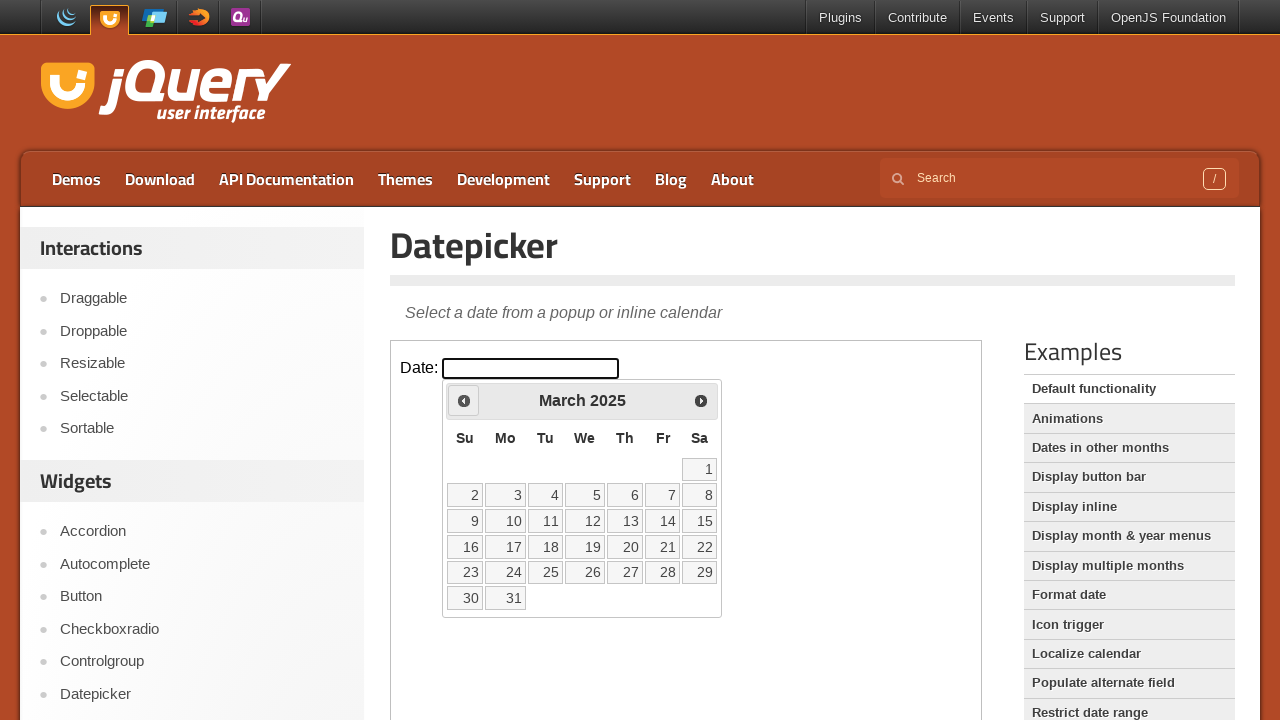

Clicked previous month button to navigate backwards at (464, 400) on iframe >> nth=0 >> internal:control=enter-frame >> .ui-datepicker-prev
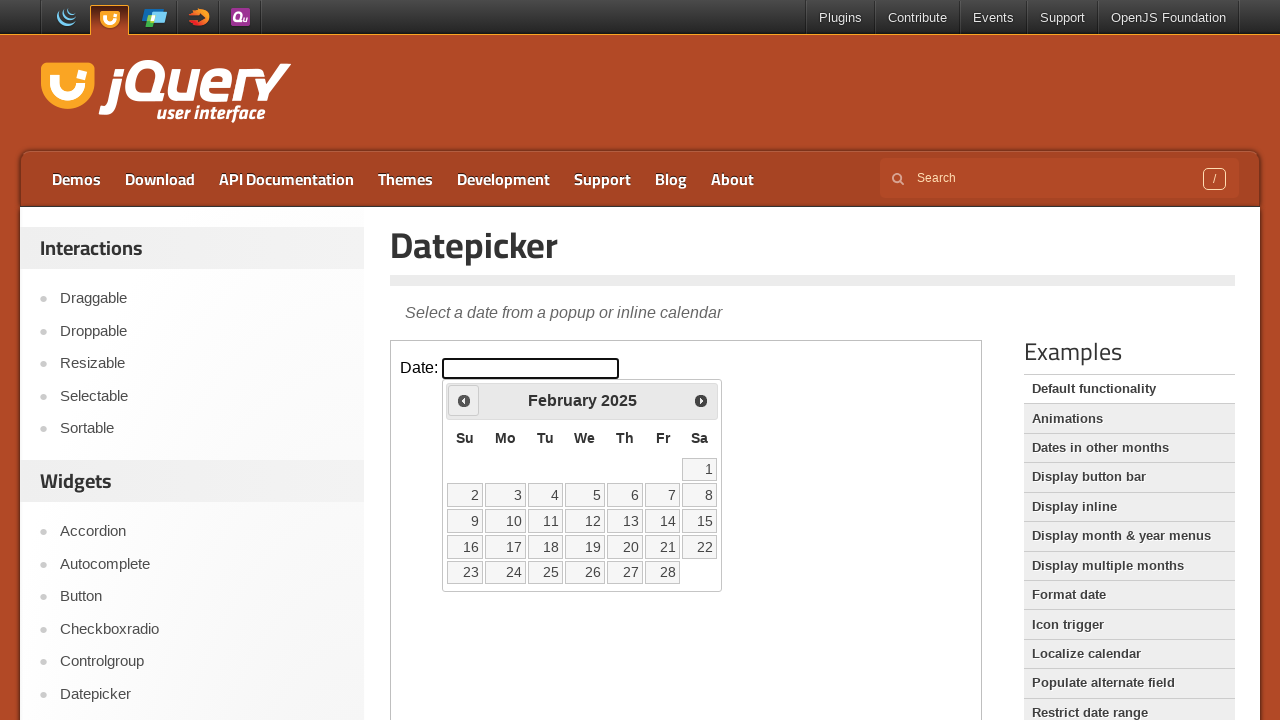

Checked current month: February, current year: 2025
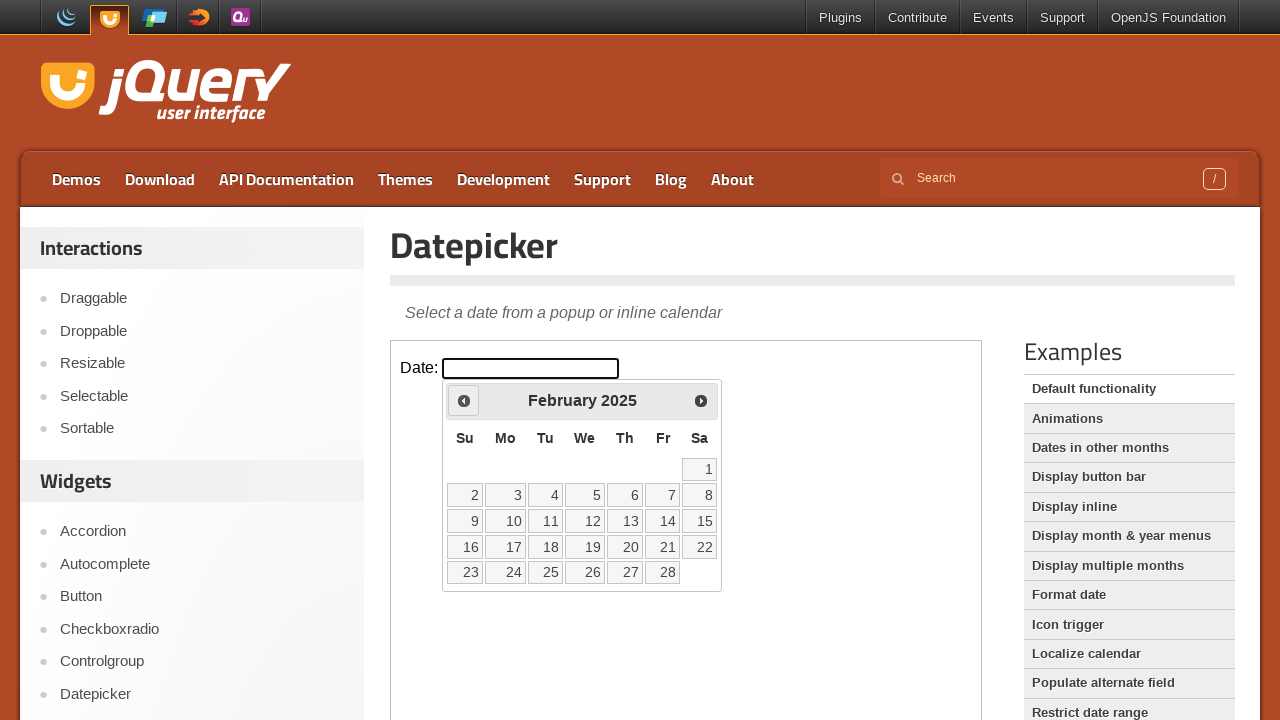

Clicked previous month button to navigate backwards at (464, 400) on iframe >> nth=0 >> internal:control=enter-frame >> .ui-datepicker-prev
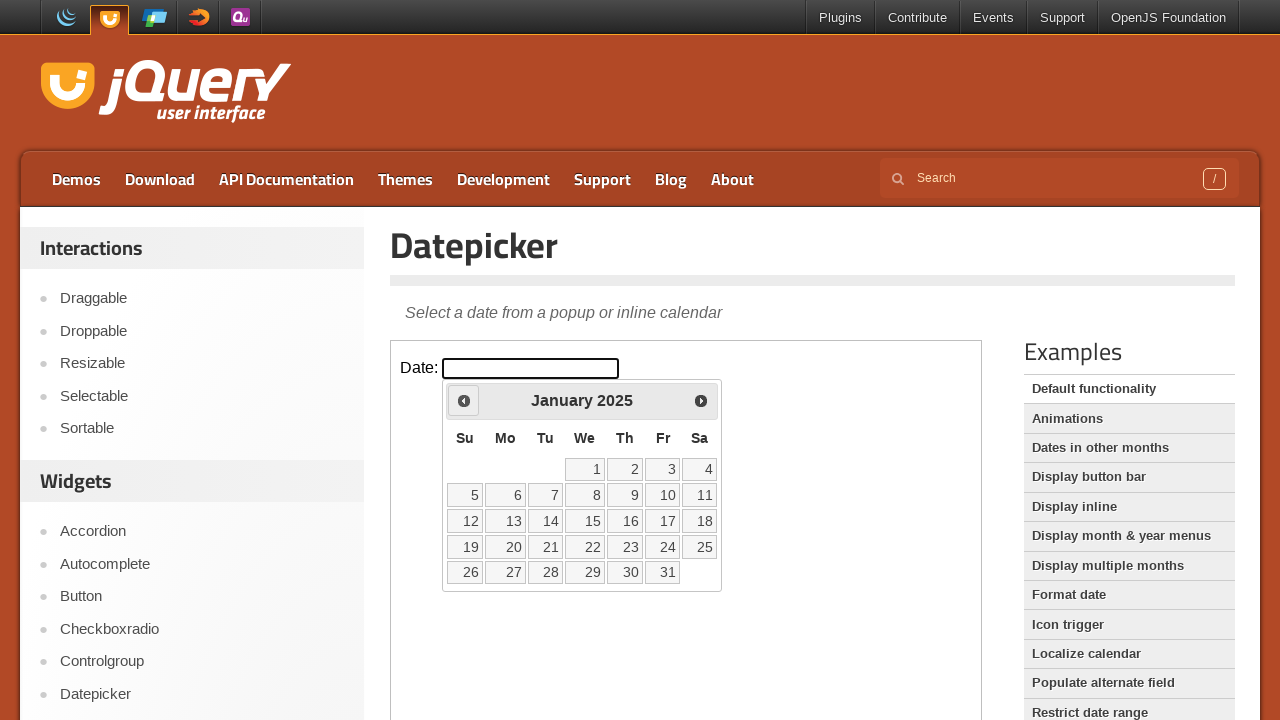

Checked current month: January, current year: 2025
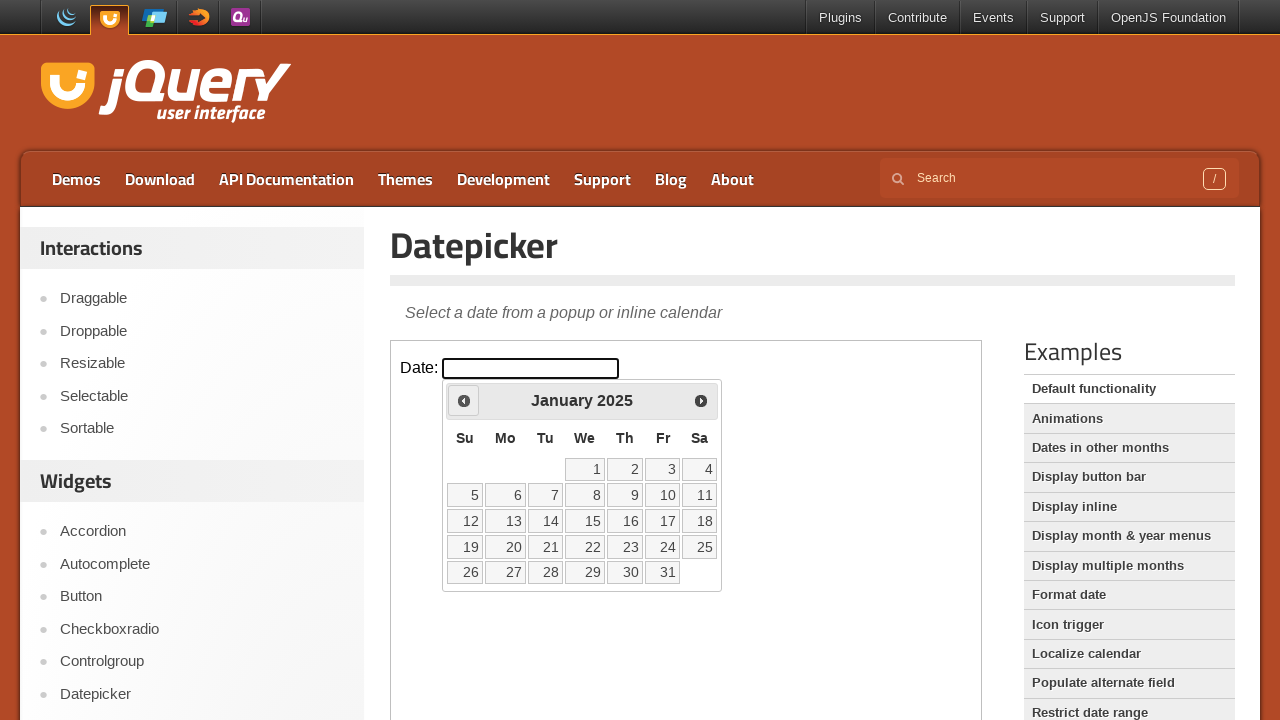

Clicked previous month button to navigate backwards at (464, 400) on iframe >> nth=0 >> internal:control=enter-frame >> .ui-datepicker-prev
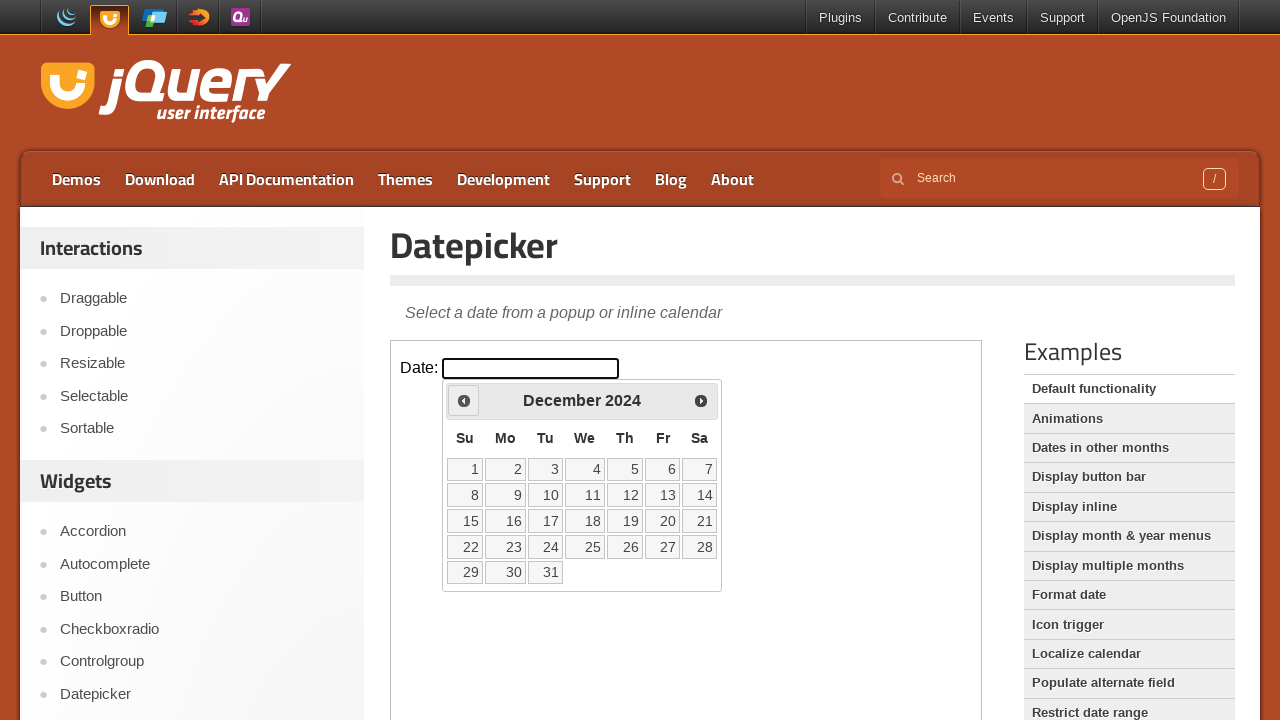

Checked current month: December, current year: 2024
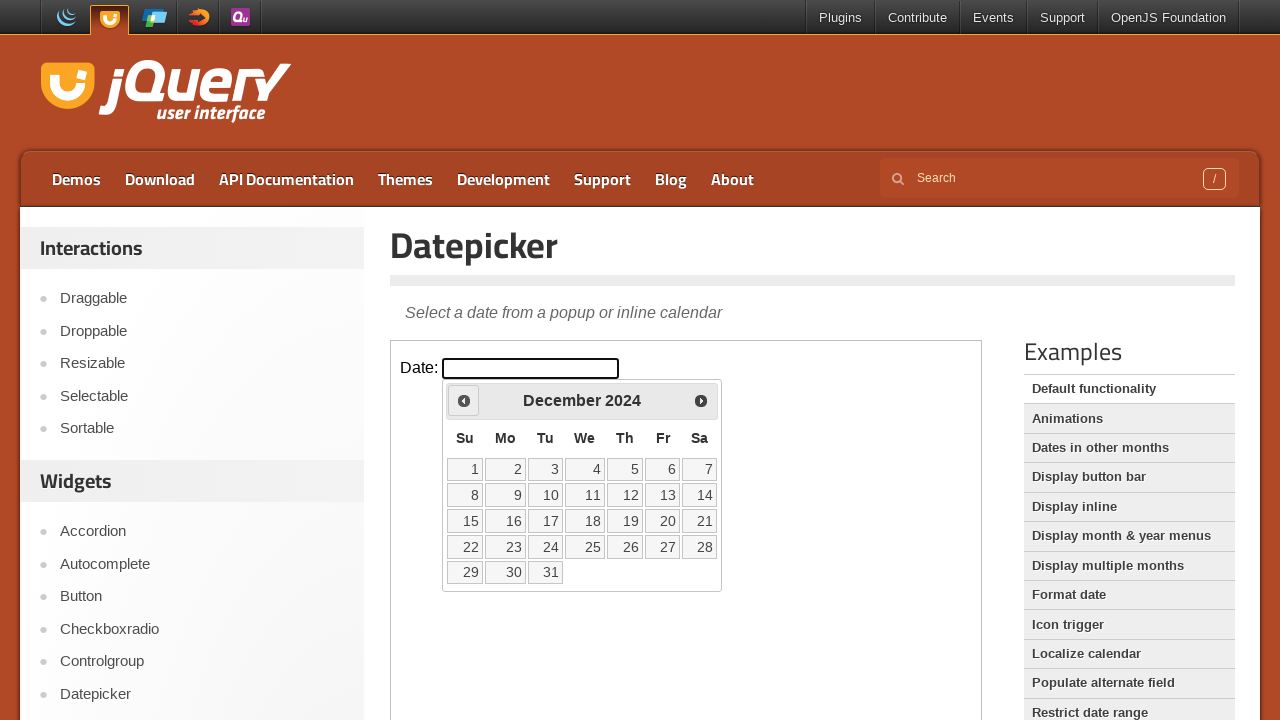

Clicked previous month button to navigate backwards at (464, 400) on iframe >> nth=0 >> internal:control=enter-frame >> .ui-datepicker-prev
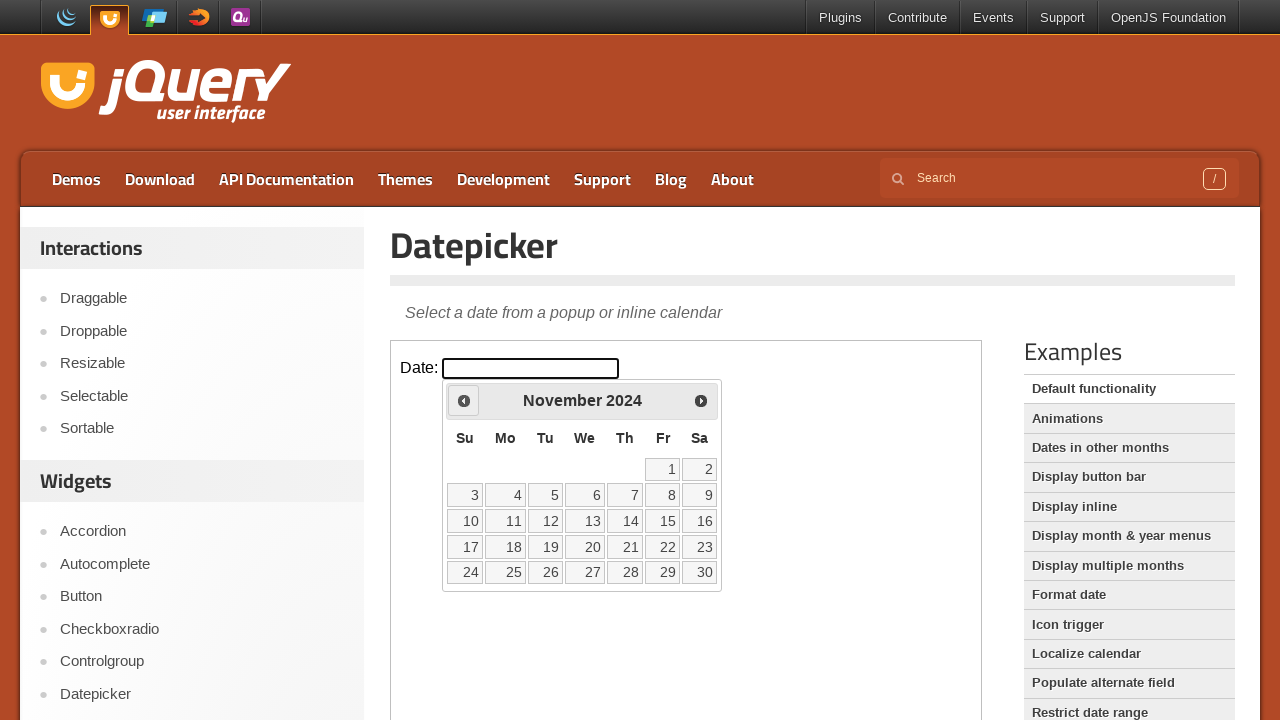

Checked current month: November, current year: 2024
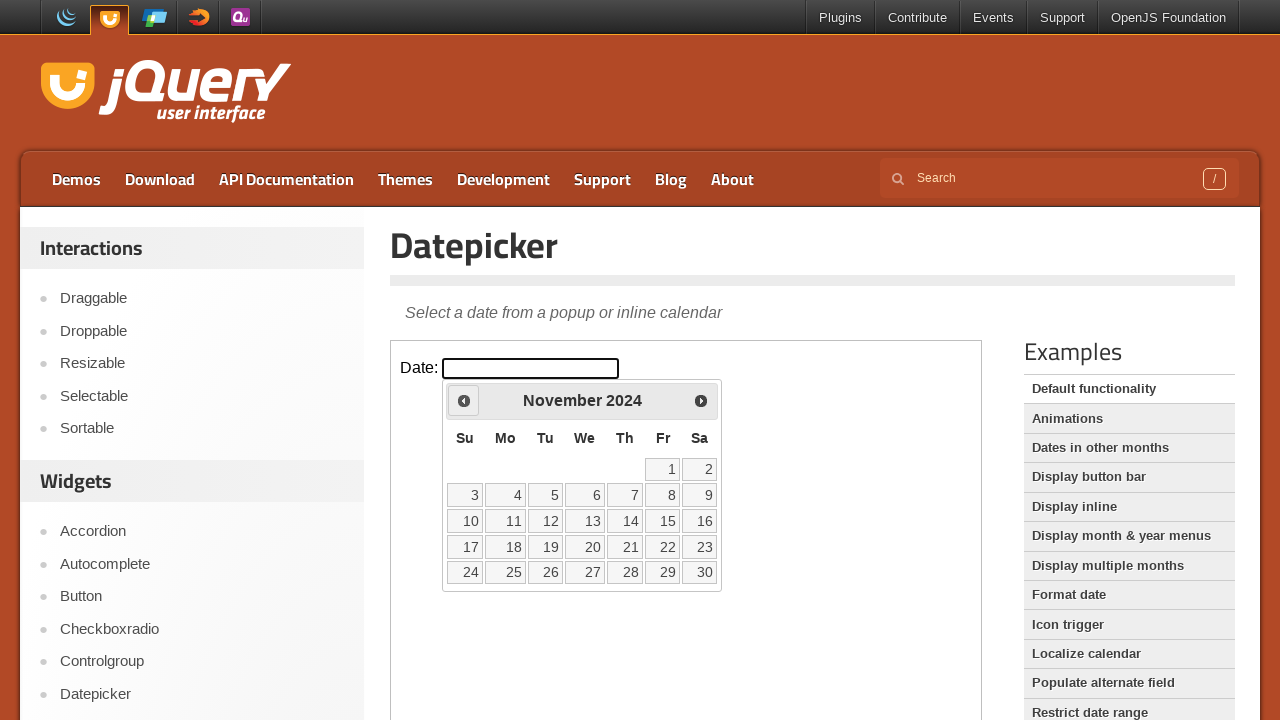

Clicked previous month button to navigate backwards at (464, 400) on iframe >> nth=0 >> internal:control=enter-frame >> .ui-datepicker-prev
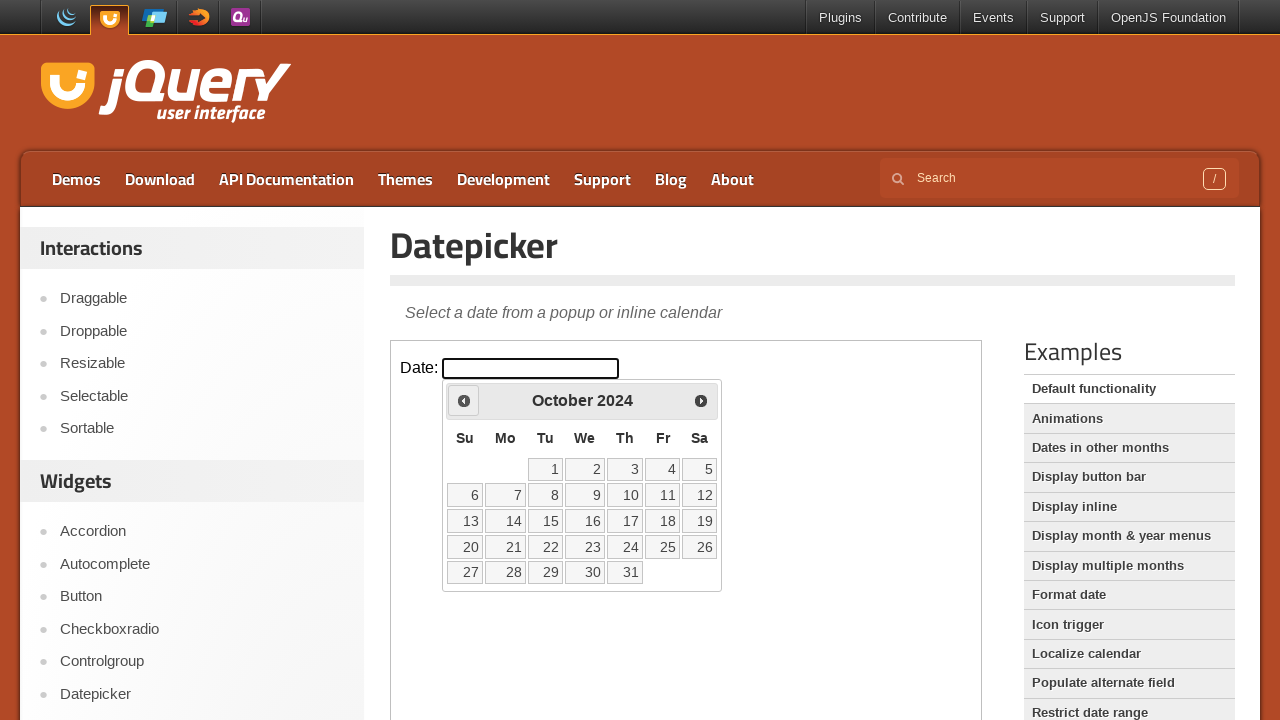

Checked current month: October, current year: 2024
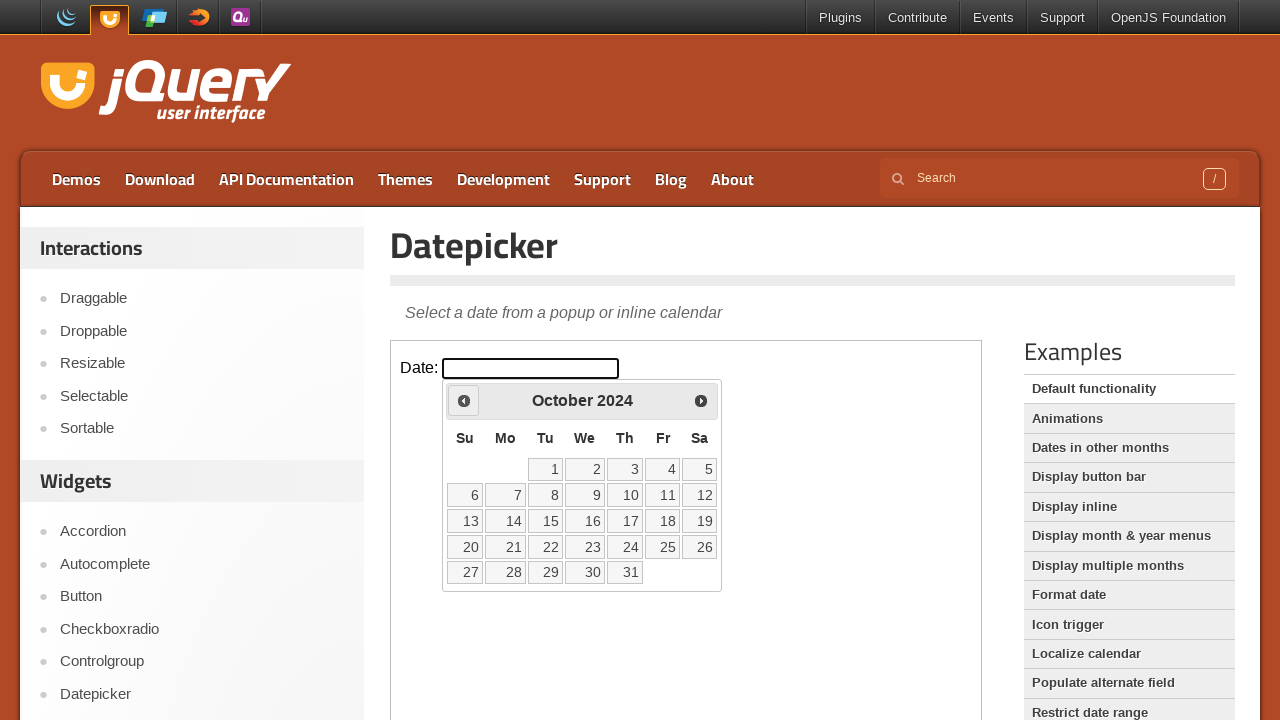

Clicked previous month button to navigate backwards at (464, 400) on iframe >> nth=0 >> internal:control=enter-frame >> .ui-datepicker-prev
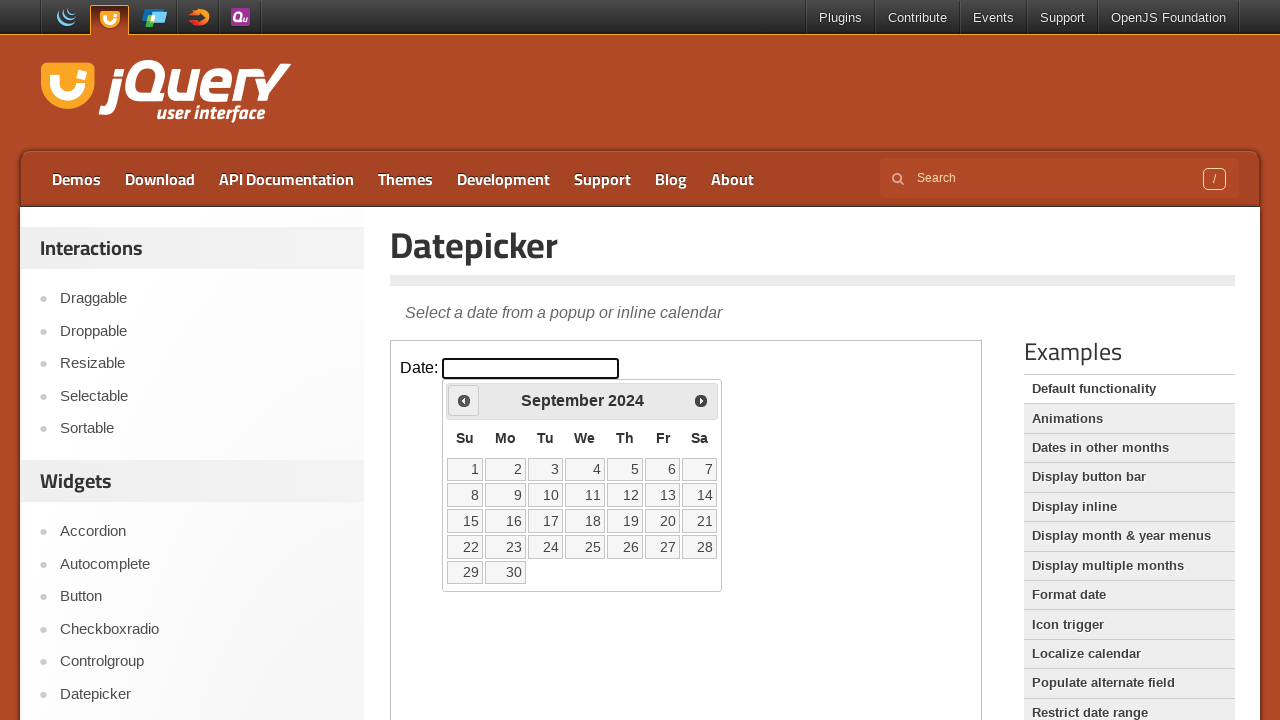

Checked current month: September, current year: 2024
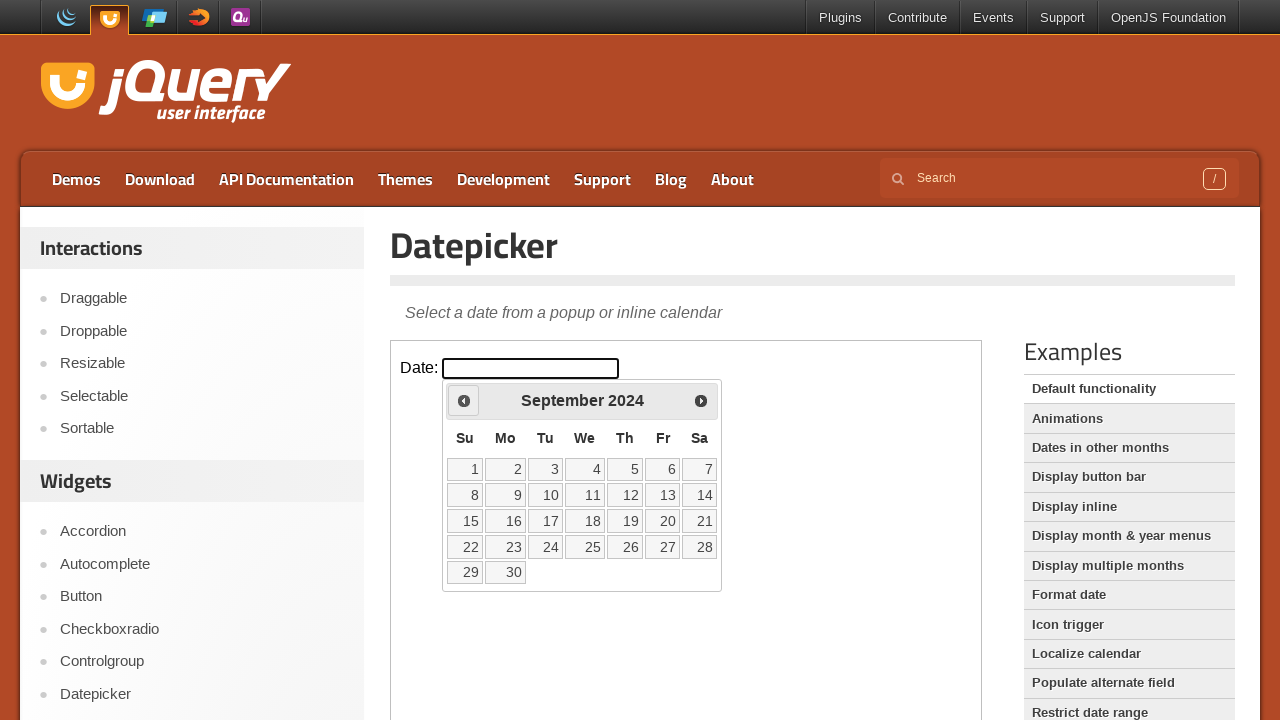

Clicked previous month button to navigate backwards at (464, 400) on iframe >> nth=0 >> internal:control=enter-frame >> .ui-datepicker-prev
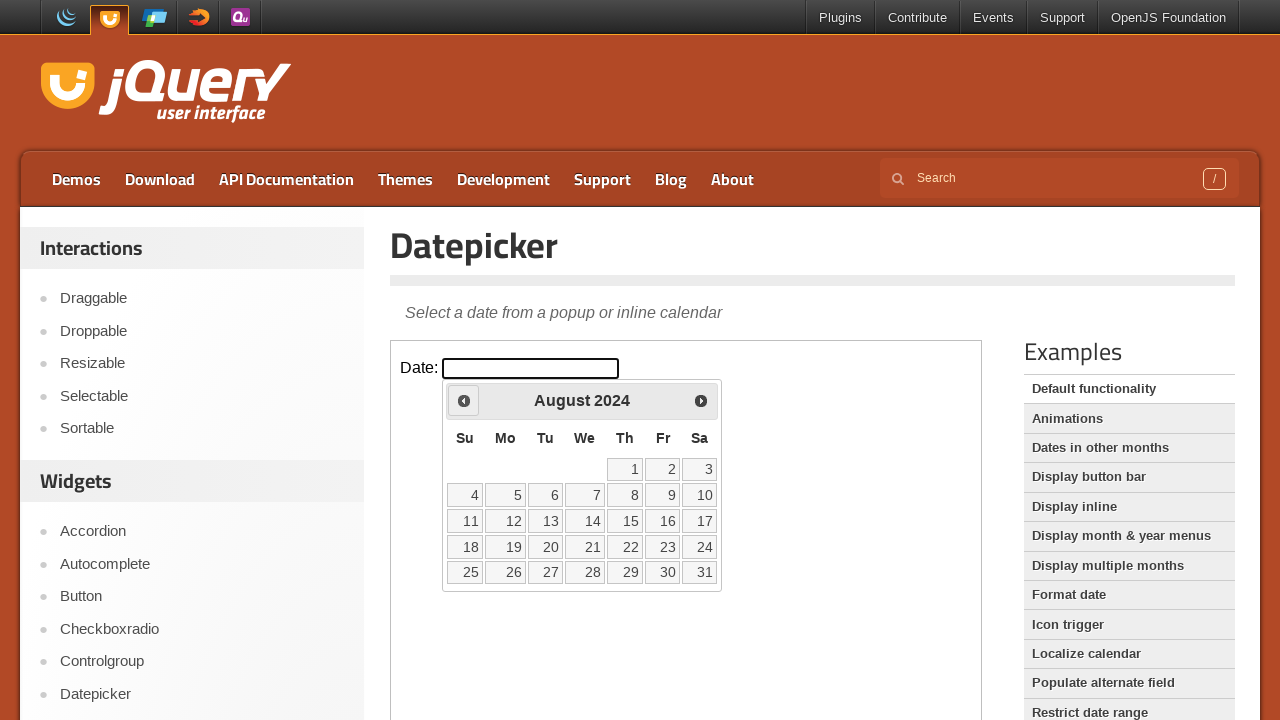

Checked current month: August, current year: 2024
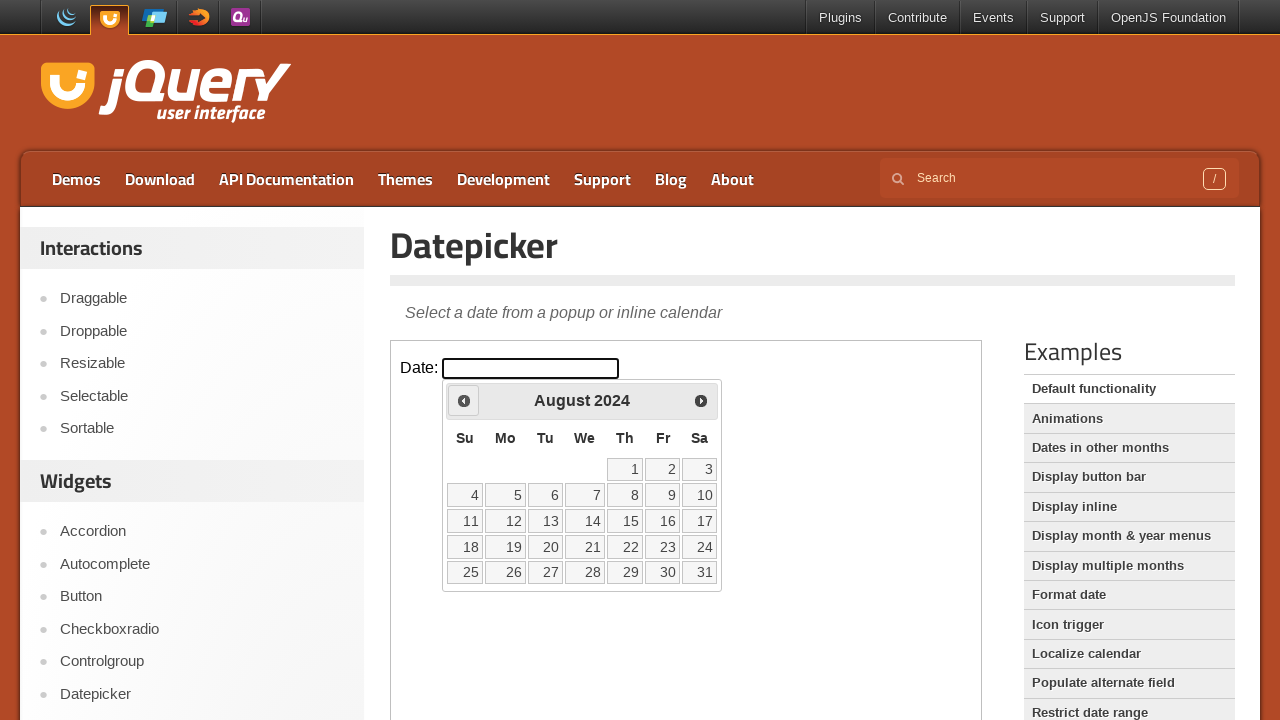

Clicked previous month button to navigate backwards at (464, 400) on iframe >> nth=0 >> internal:control=enter-frame >> .ui-datepicker-prev
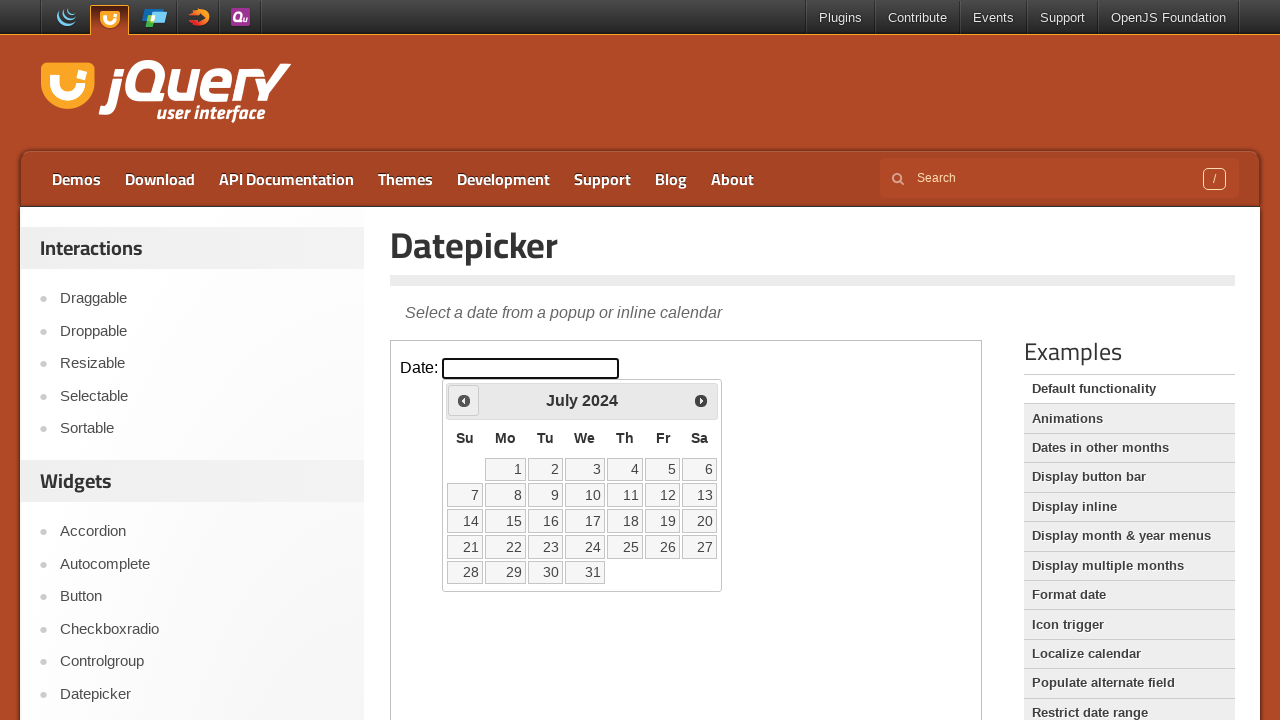

Checked current month: July, current year: 2024
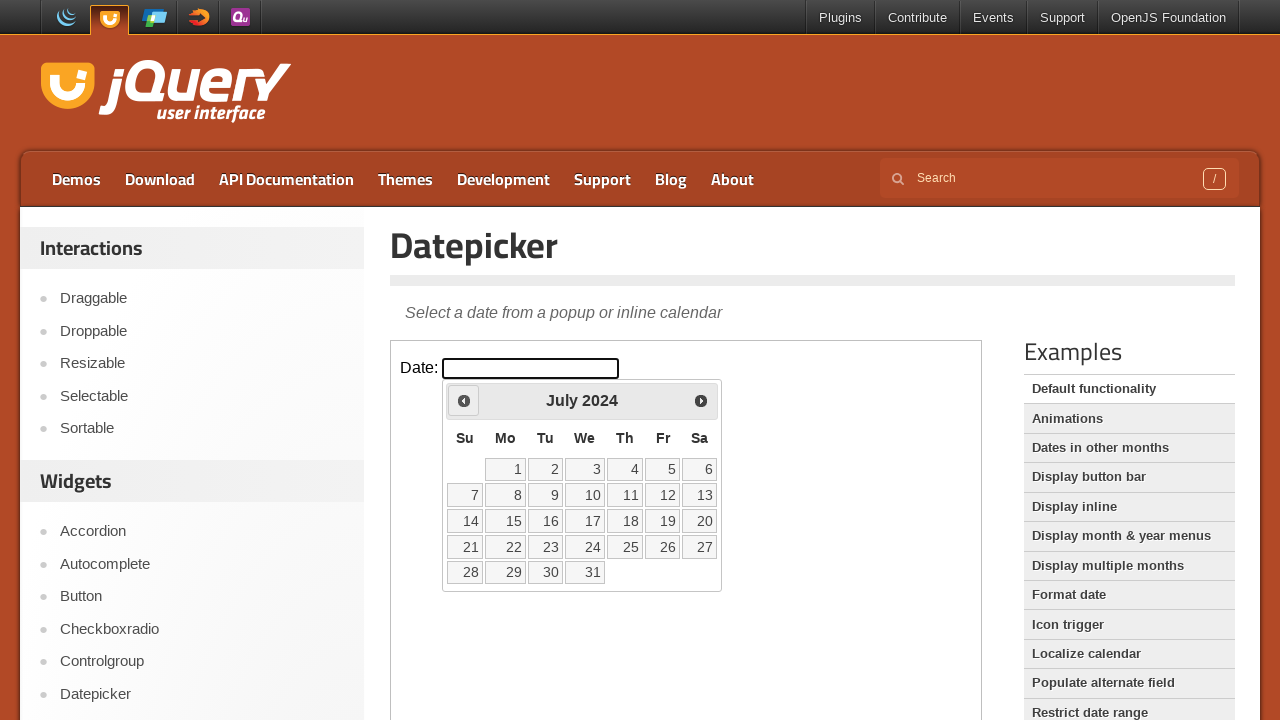

Clicked previous month button to navigate backwards at (464, 400) on iframe >> nth=0 >> internal:control=enter-frame >> .ui-datepicker-prev
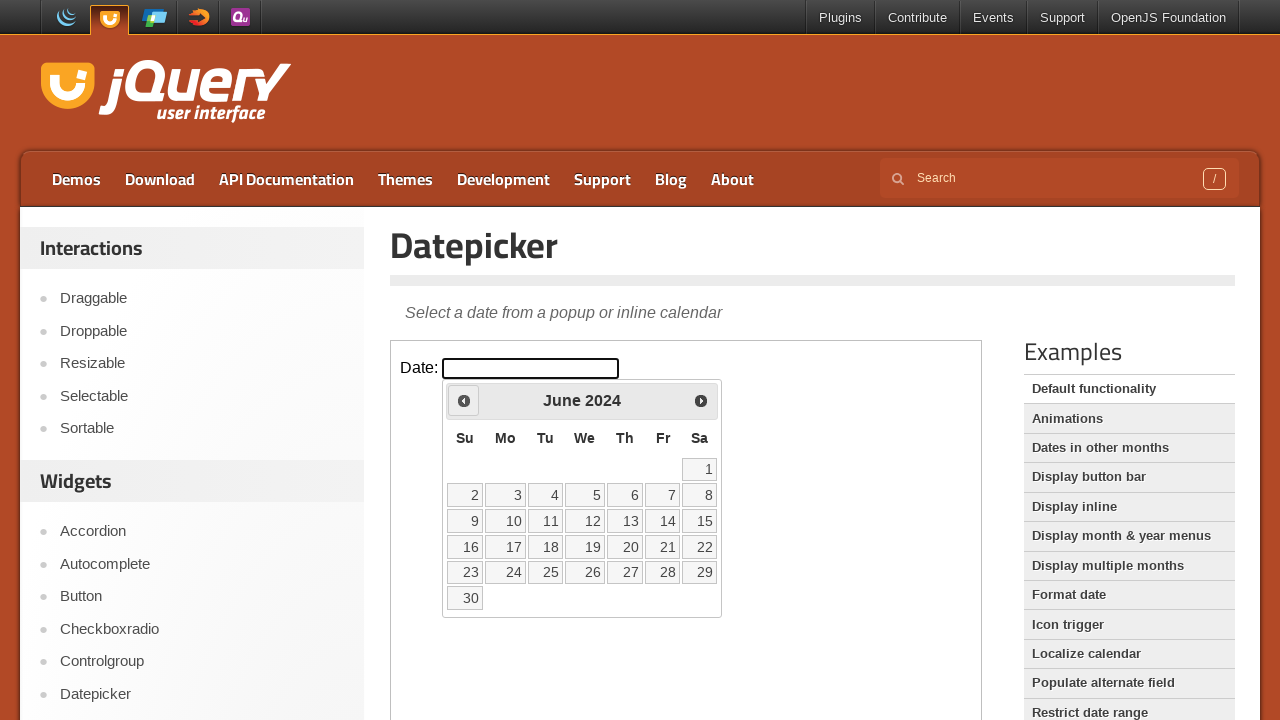

Checked current month: June, current year: 2024
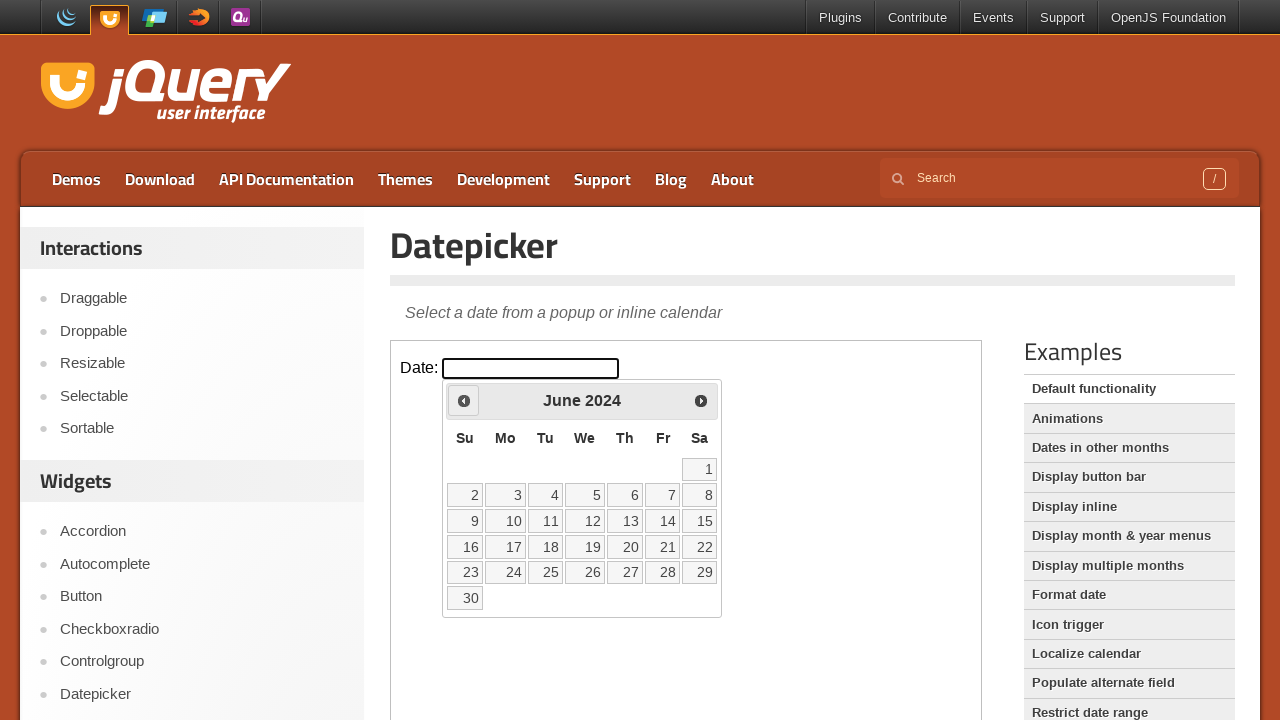

Clicked previous month button to navigate backwards at (464, 400) on iframe >> nth=0 >> internal:control=enter-frame >> .ui-datepicker-prev
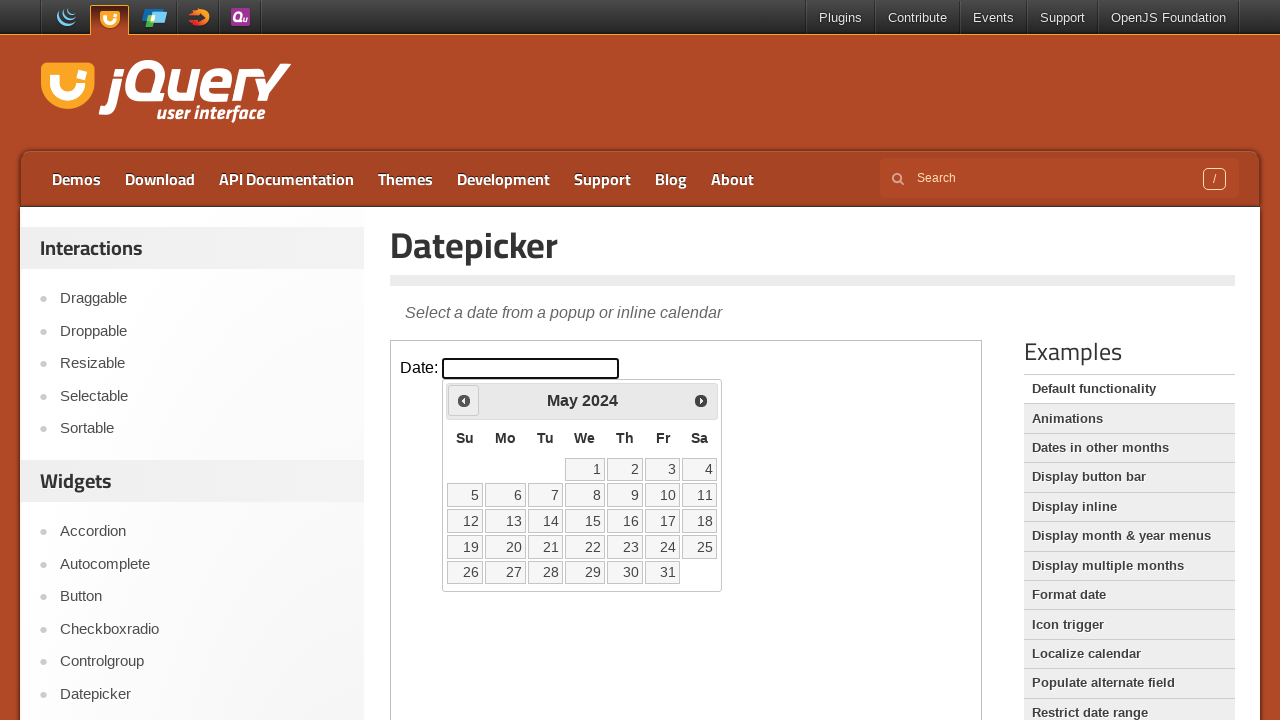

Checked current month: May, current year: 2024
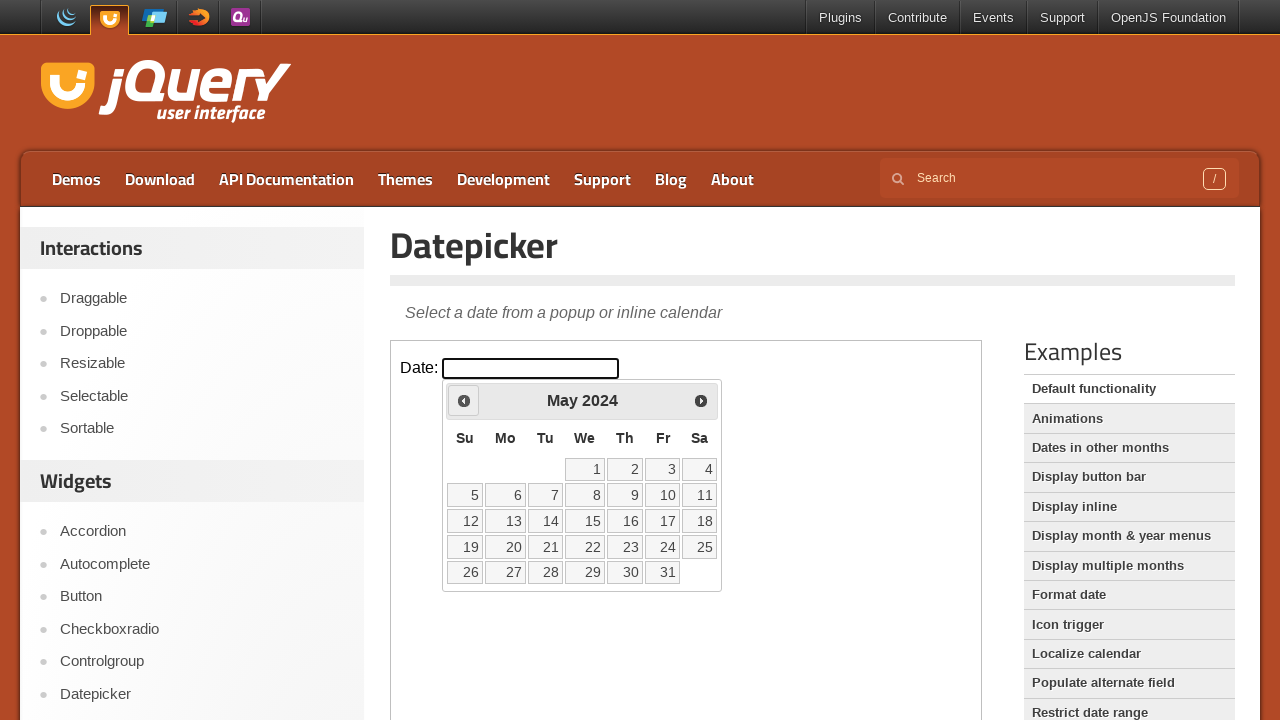

Clicked previous month button to navigate backwards at (464, 400) on iframe >> nth=0 >> internal:control=enter-frame >> .ui-datepicker-prev
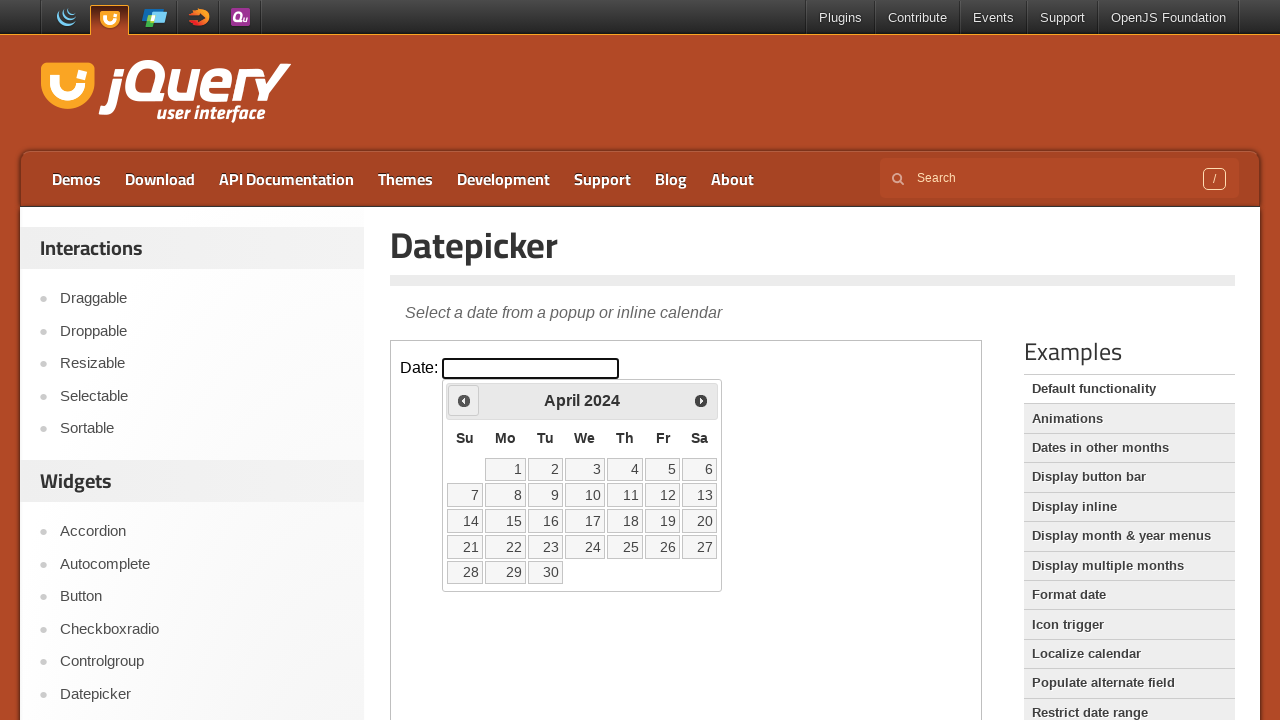

Checked current month: April, current year: 2024
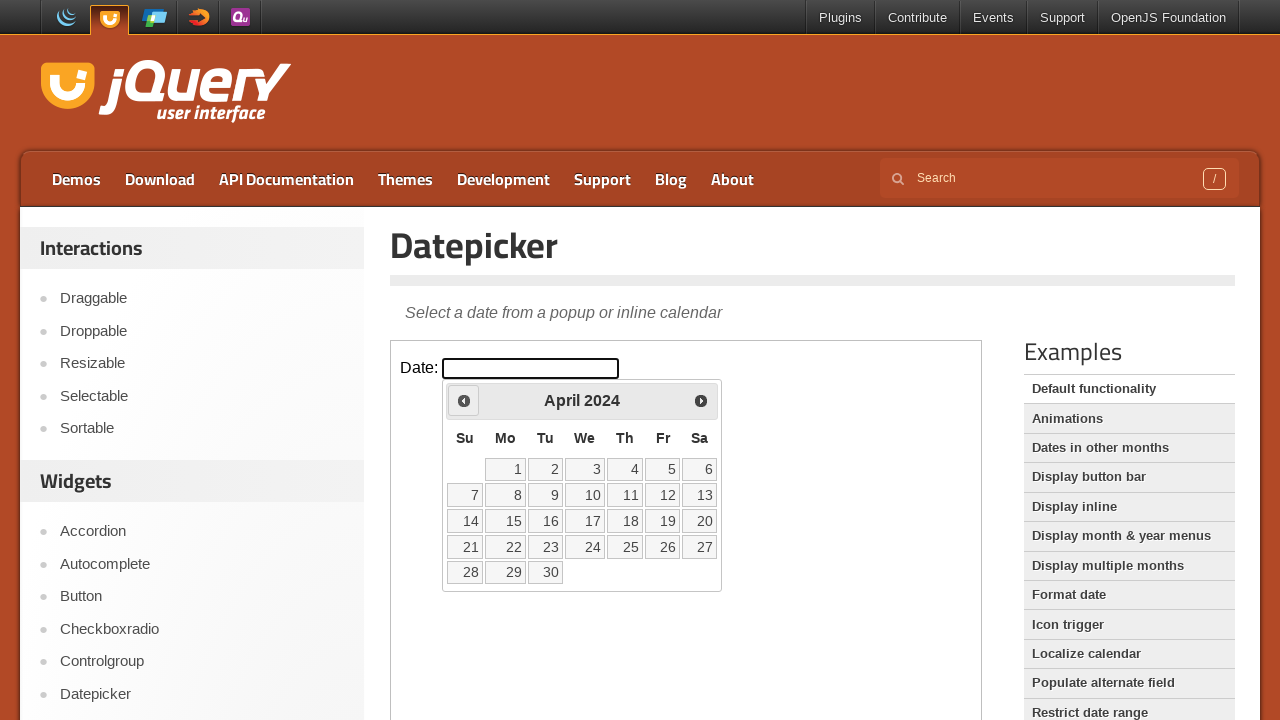

Clicked previous month button to navigate backwards at (464, 400) on iframe >> nth=0 >> internal:control=enter-frame >> .ui-datepicker-prev
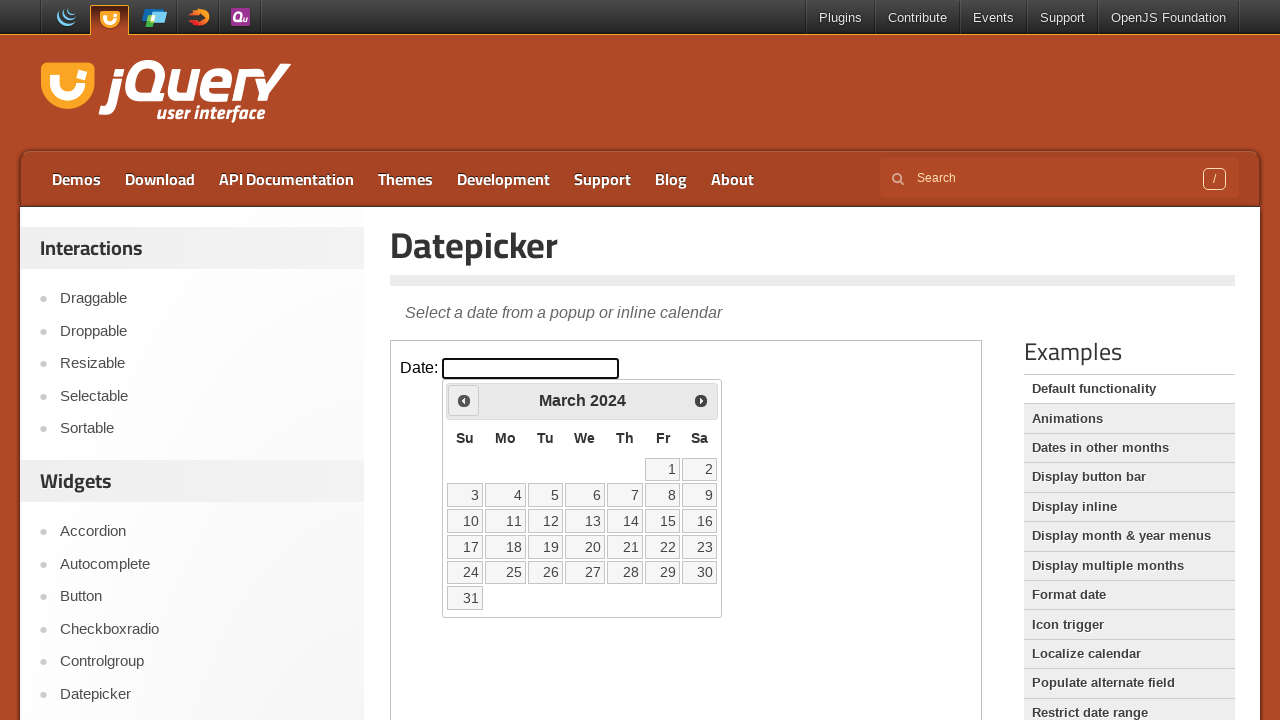

Checked current month: March, current year: 2024
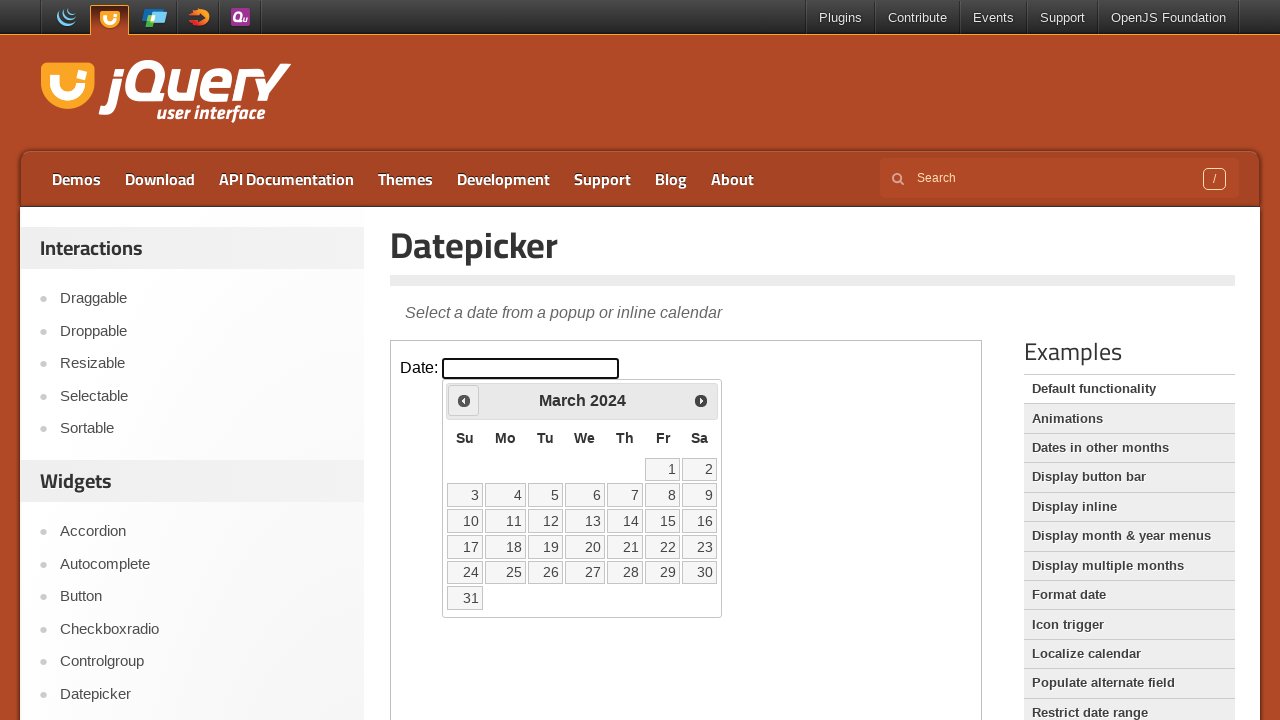

Clicked previous month button to navigate backwards at (464, 400) on iframe >> nth=0 >> internal:control=enter-frame >> .ui-datepicker-prev
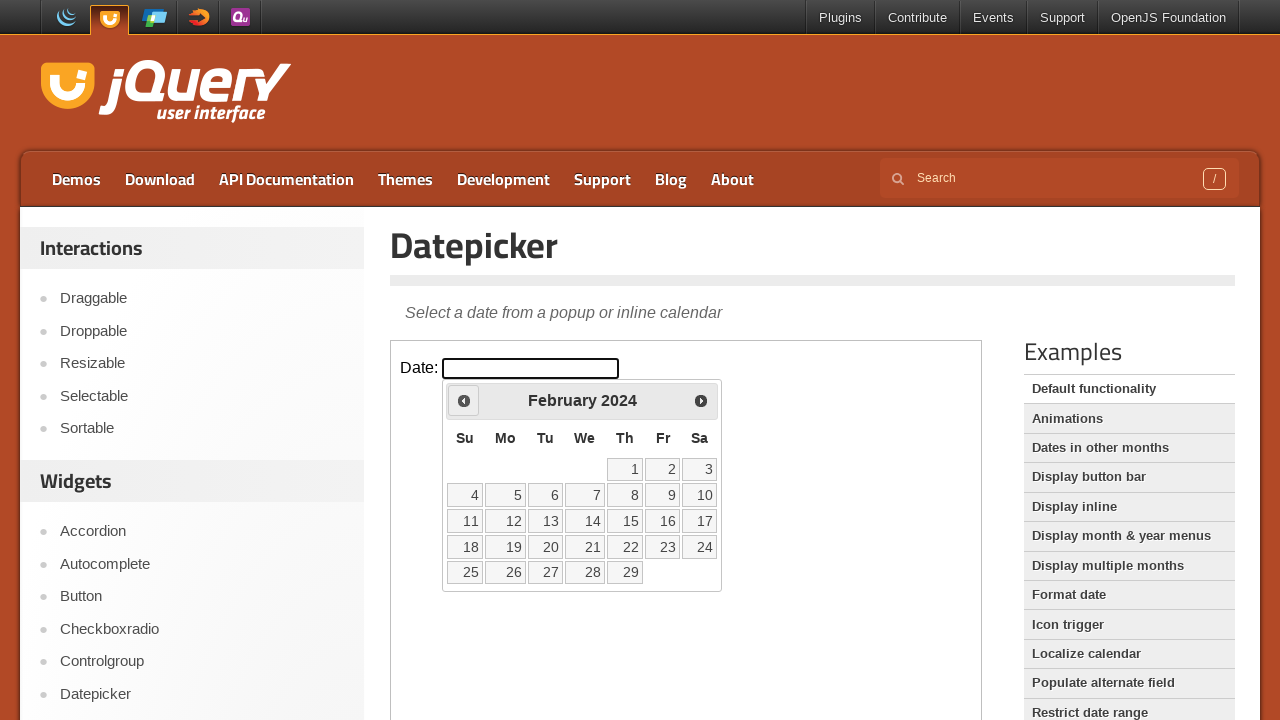

Checked current month: February, current year: 2024
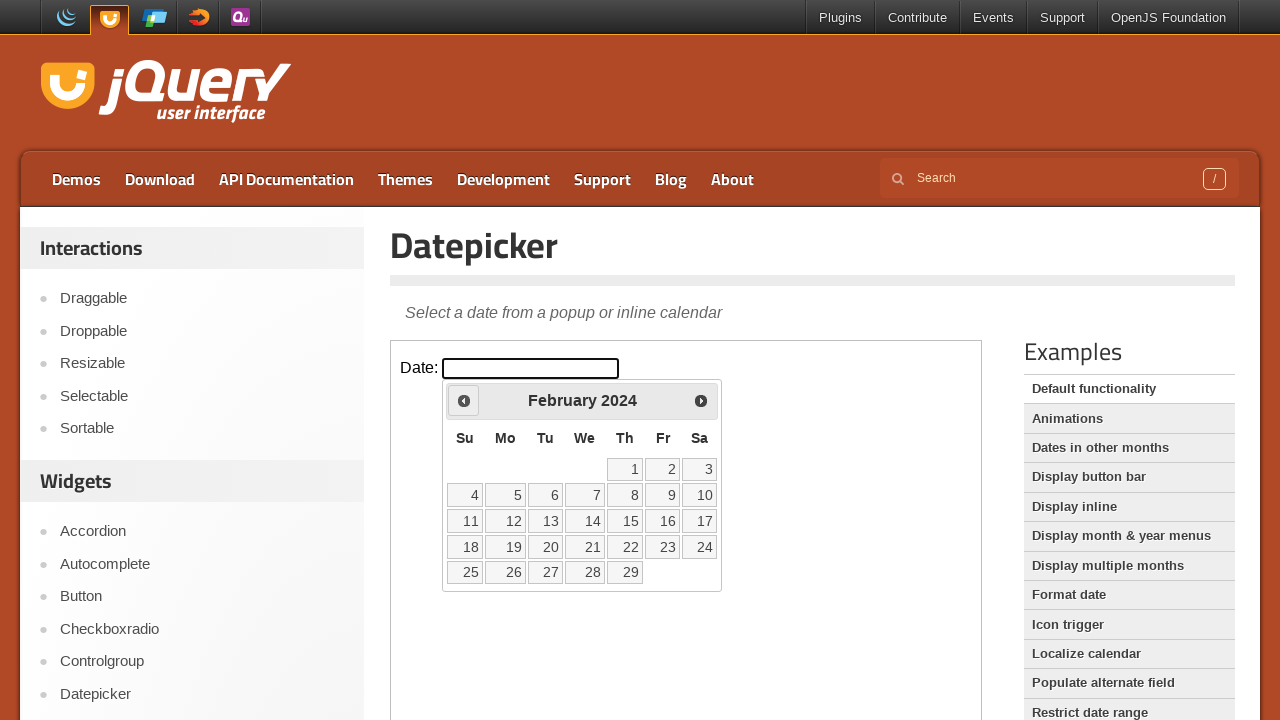

Clicked previous month button to navigate backwards at (464, 400) on iframe >> nth=0 >> internal:control=enter-frame >> .ui-datepicker-prev
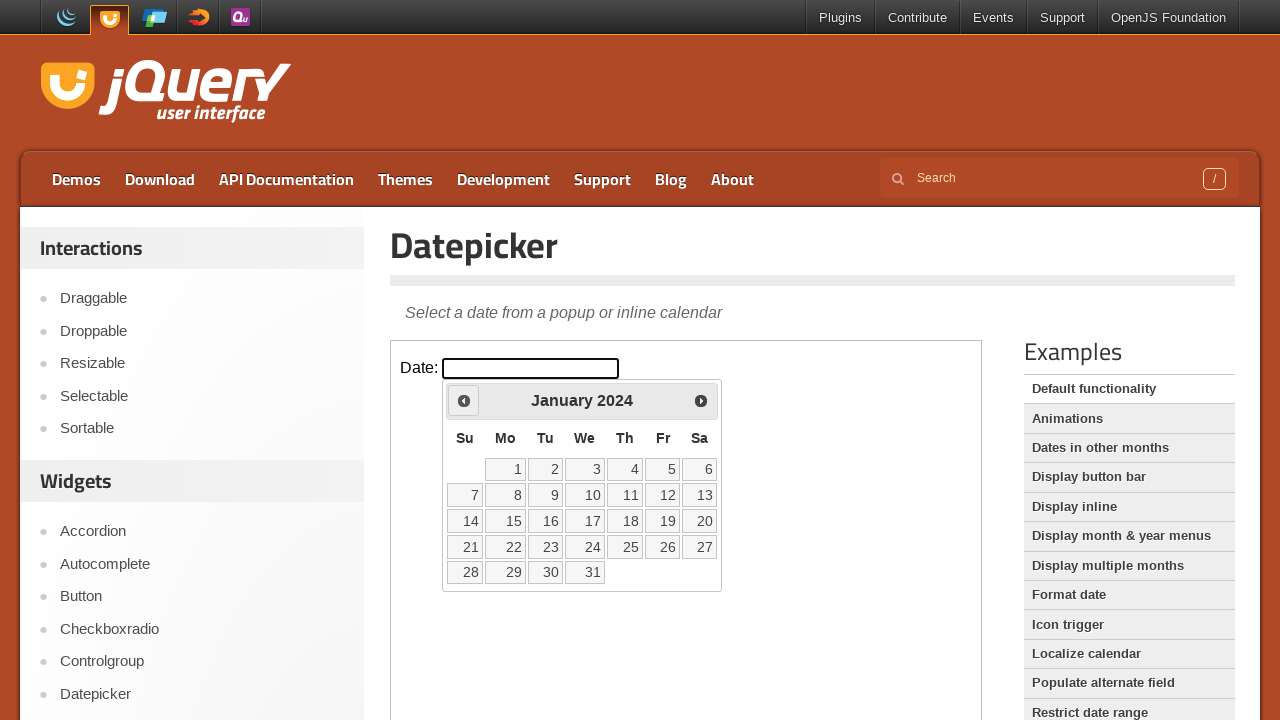

Checked current month: January, current year: 2024
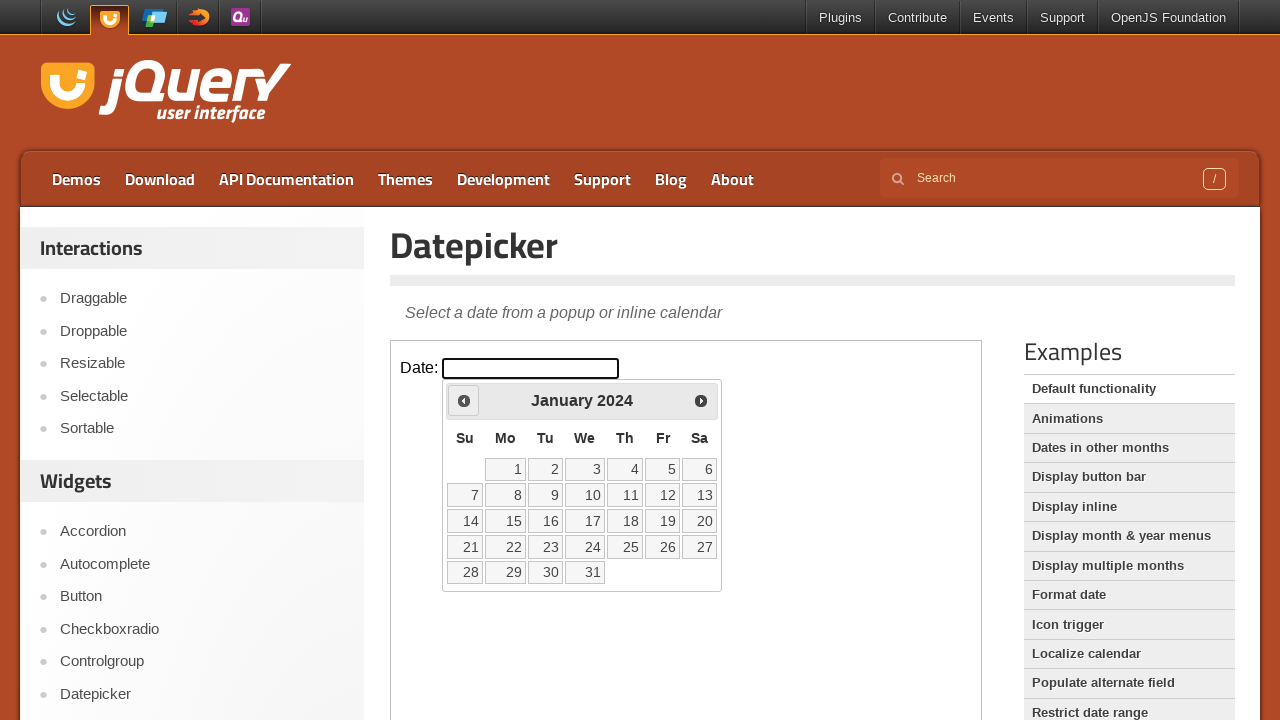

Clicked previous month button to navigate backwards at (464, 400) on iframe >> nth=0 >> internal:control=enter-frame >> .ui-datepicker-prev
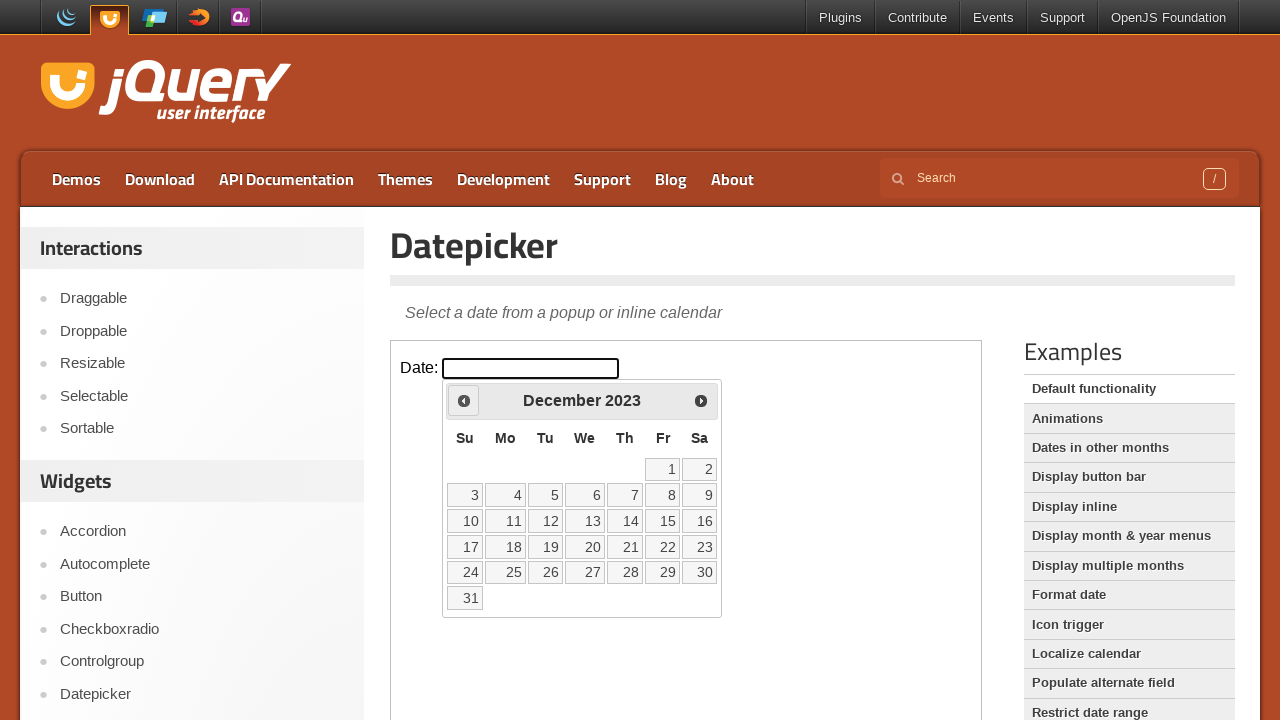

Checked current month: December, current year: 2023
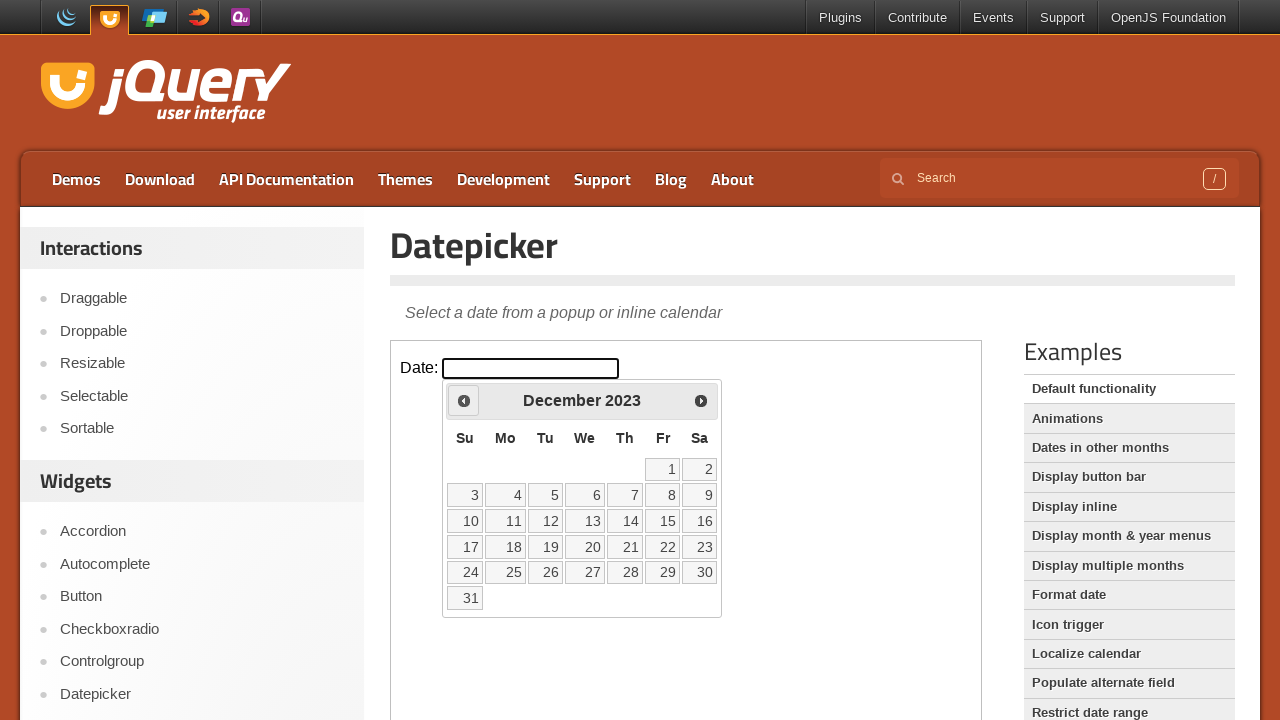

Clicked previous month button to navigate backwards at (464, 400) on iframe >> nth=0 >> internal:control=enter-frame >> .ui-datepicker-prev
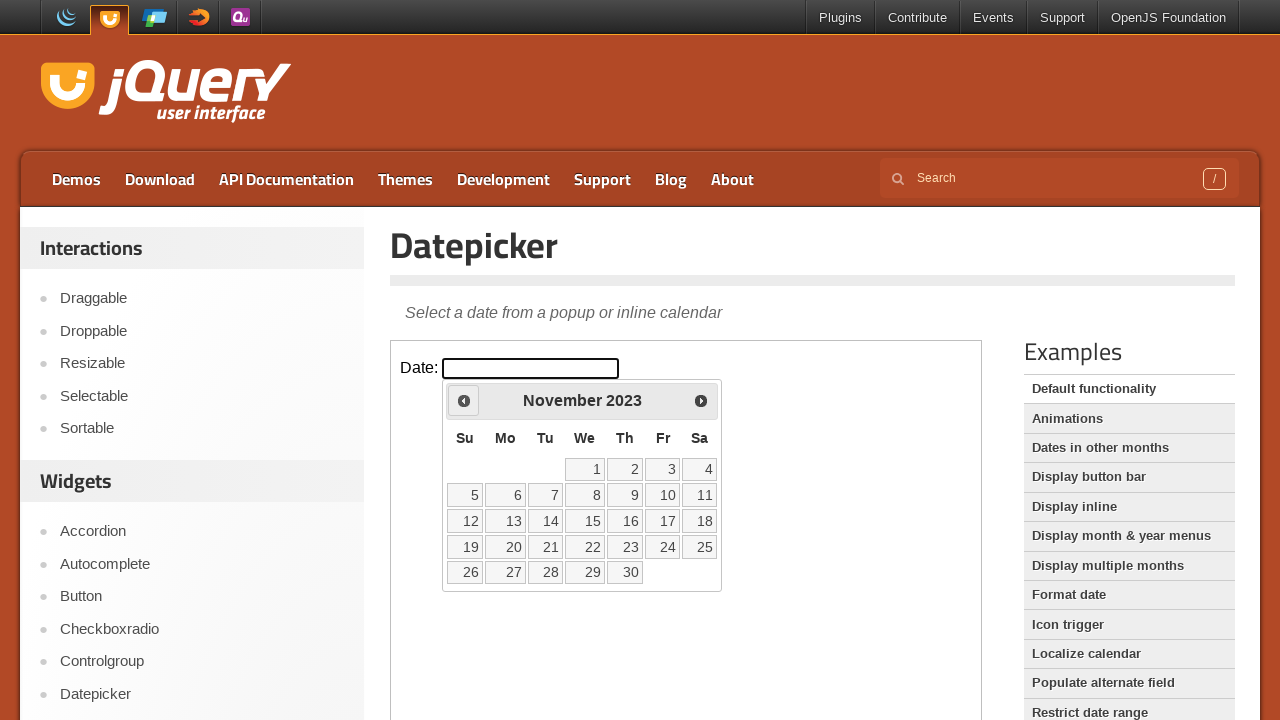

Checked current month: November, current year: 2023
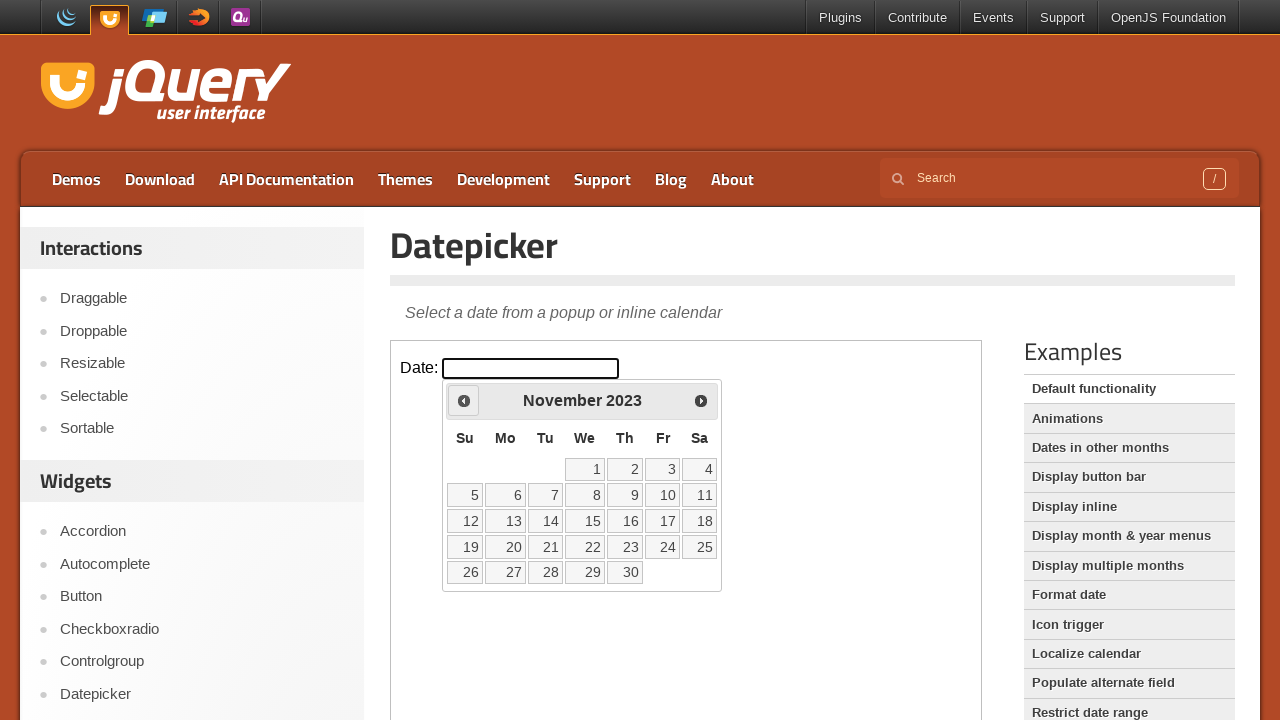

Clicked previous month button to navigate backwards at (464, 400) on iframe >> nth=0 >> internal:control=enter-frame >> .ui-datepicker-prev
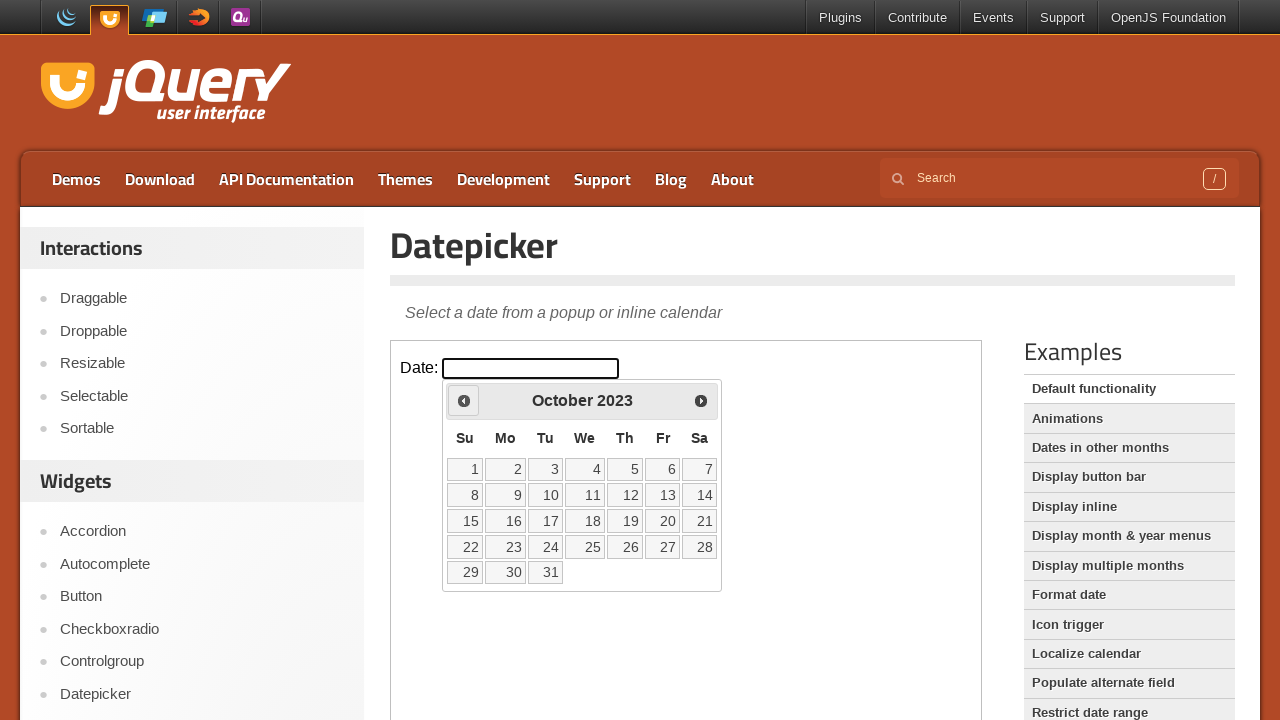

Checked current month: October, current year: 2023
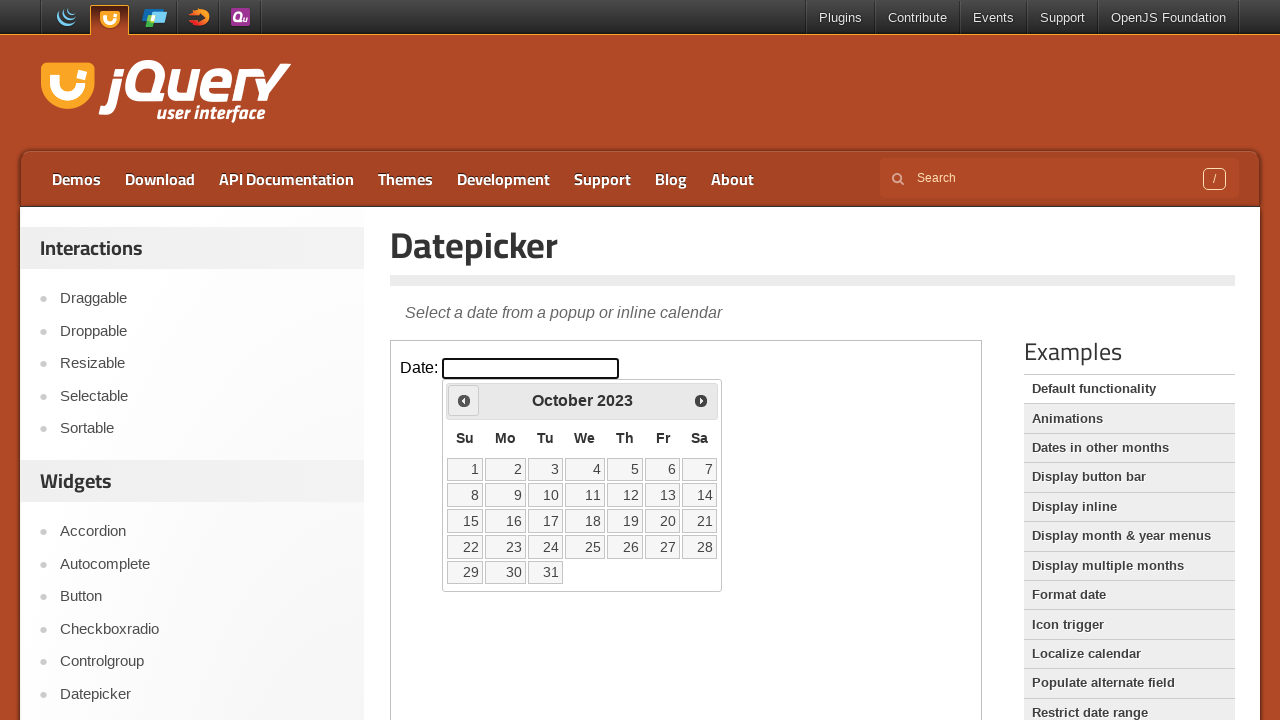

Clicked previous month button to navigate backwards at (464, 400) on iframe >> nth=0 >> internal:control=enter-frame >> .ui-datepicker-prev
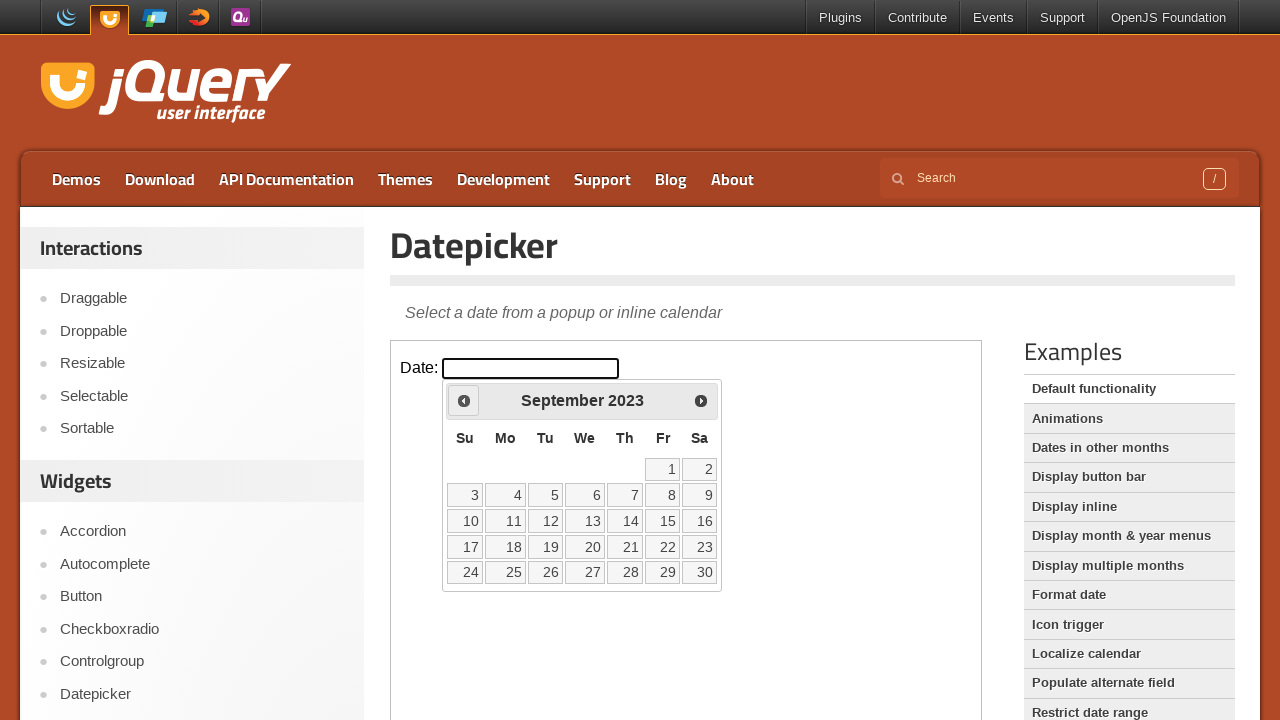

Checked current month: September, current year: 2023
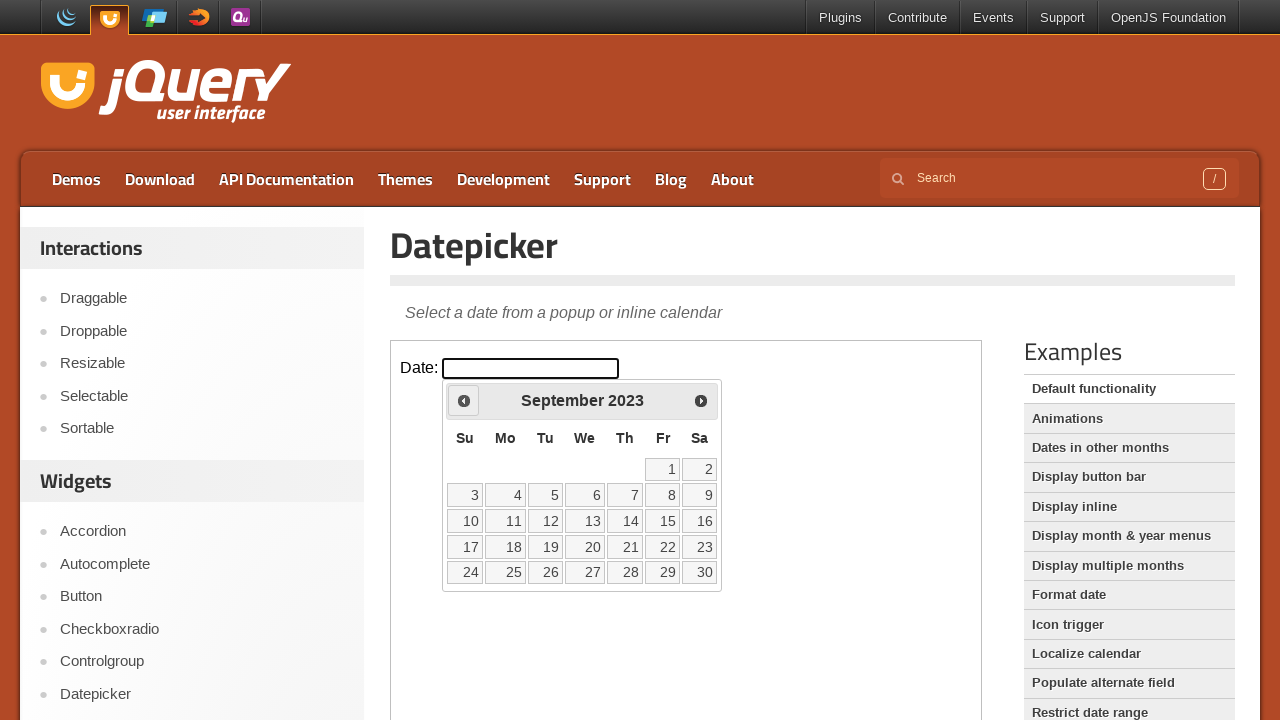

Clicked previous month button to navigate backwards at (464, 400) on iframe >> nth=0 >> internal:control=enter-frame >> .ui-datepicker-prev
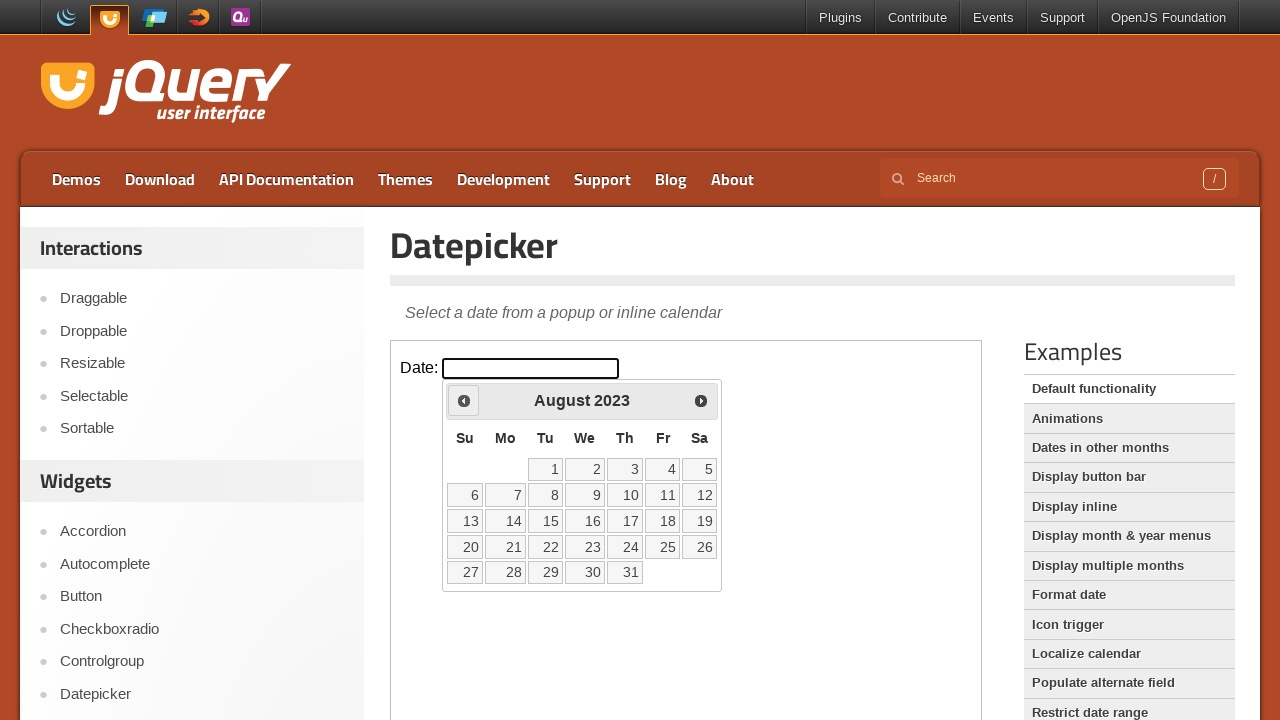

Checked current month: August, current year: 2023
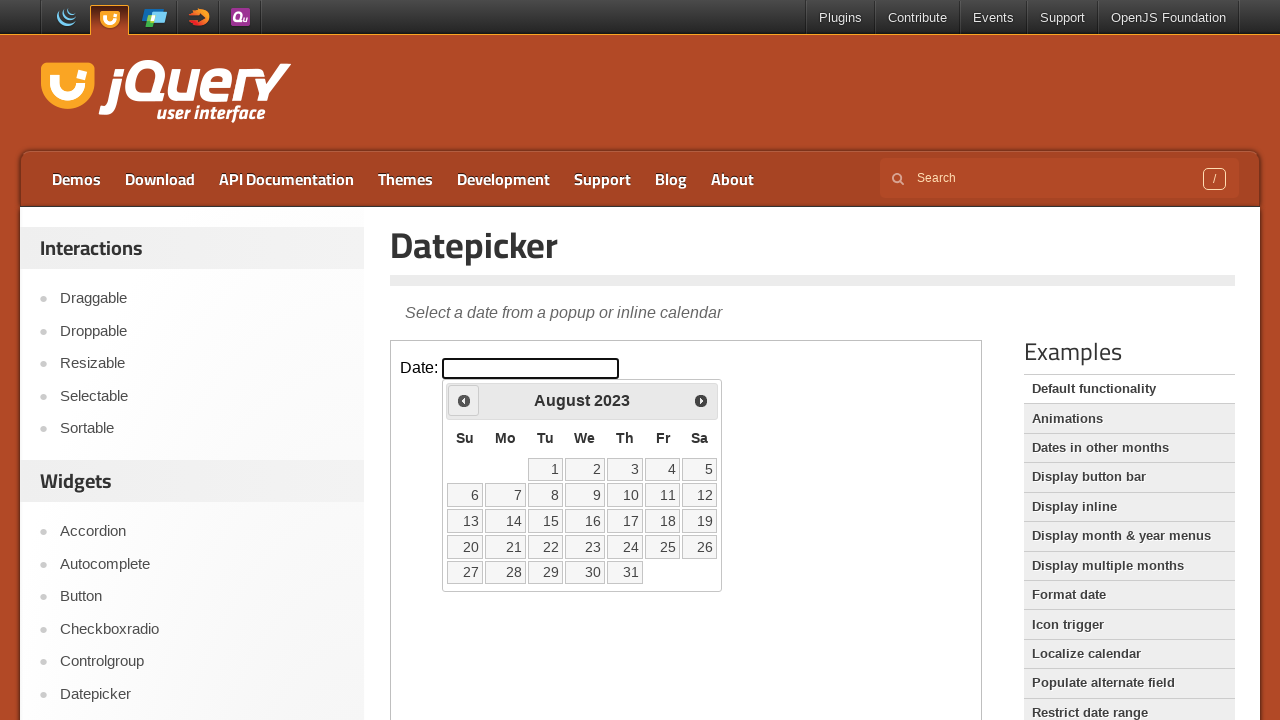

Clicked previous month button to navigate backwards at (464, 400) on iframe >> nth=0 >> internal:control=enter-frame >> .ui-datepicker-prev
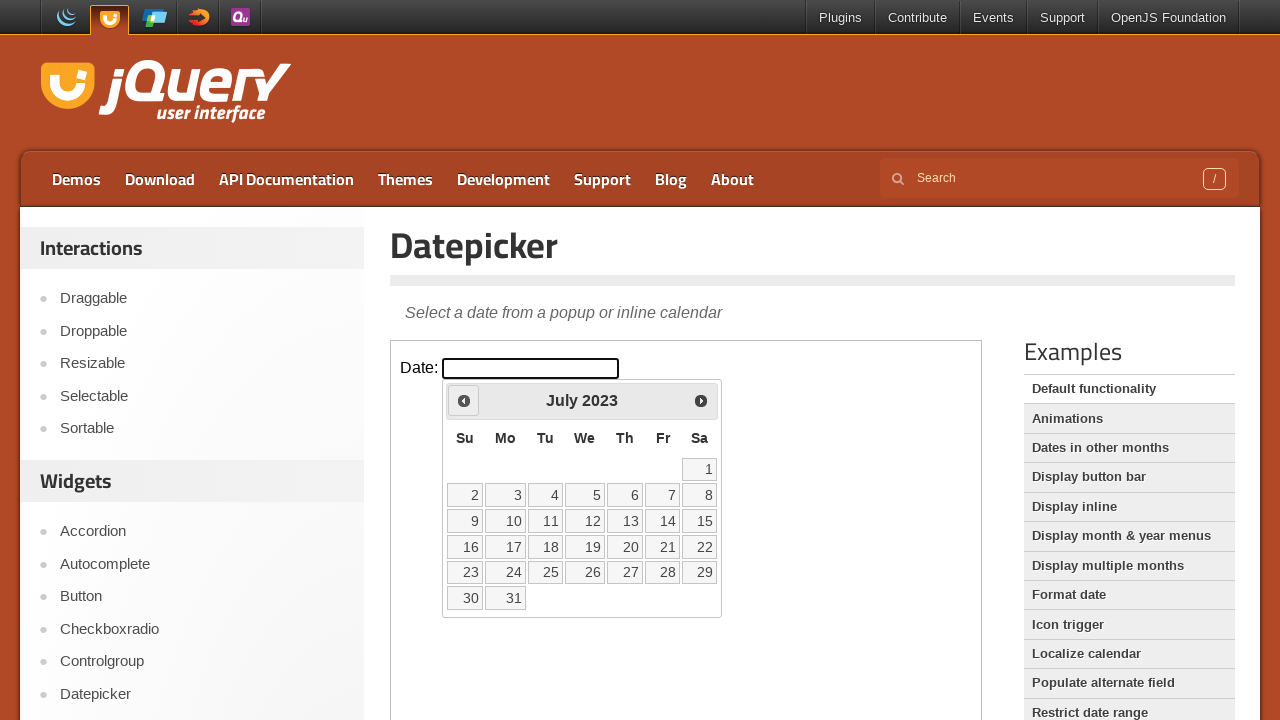

Checked current month: July, current year: 2023
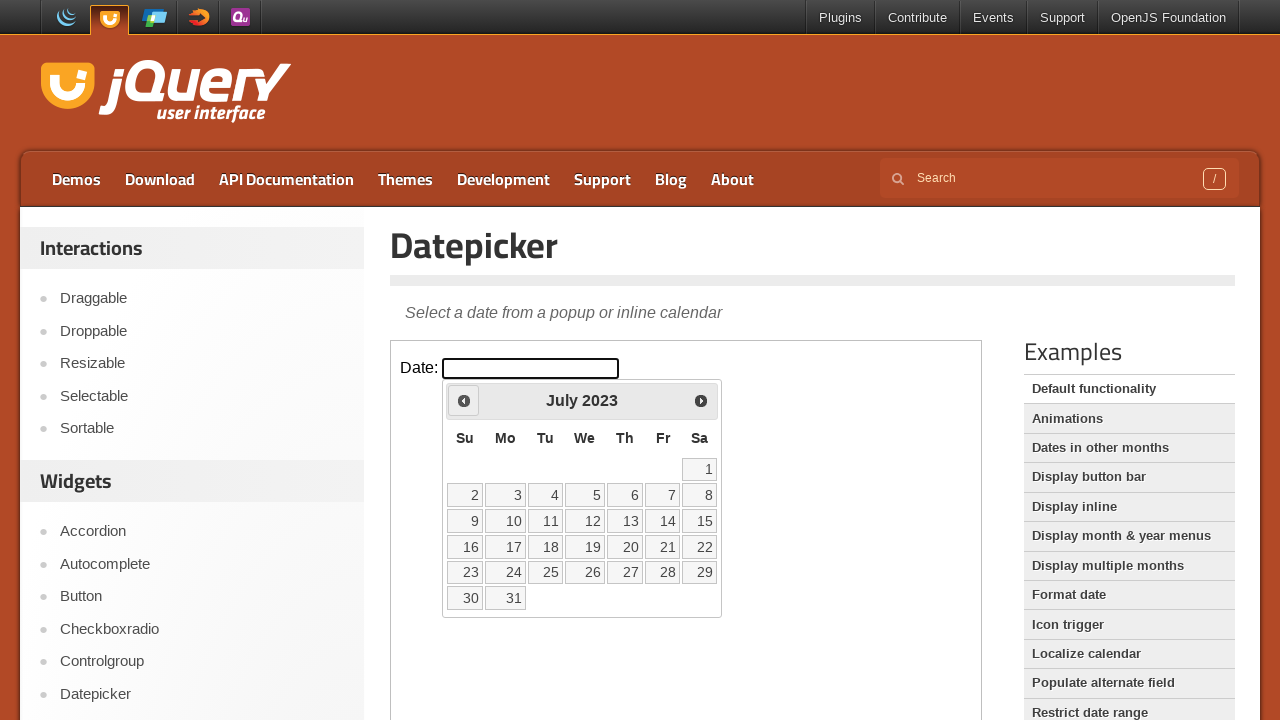

Clicked previous month button to navigate backwards at (464, 400) on iframe >> nth=0 >> internal:control=enter-frame >> .ui-datepicker-prev
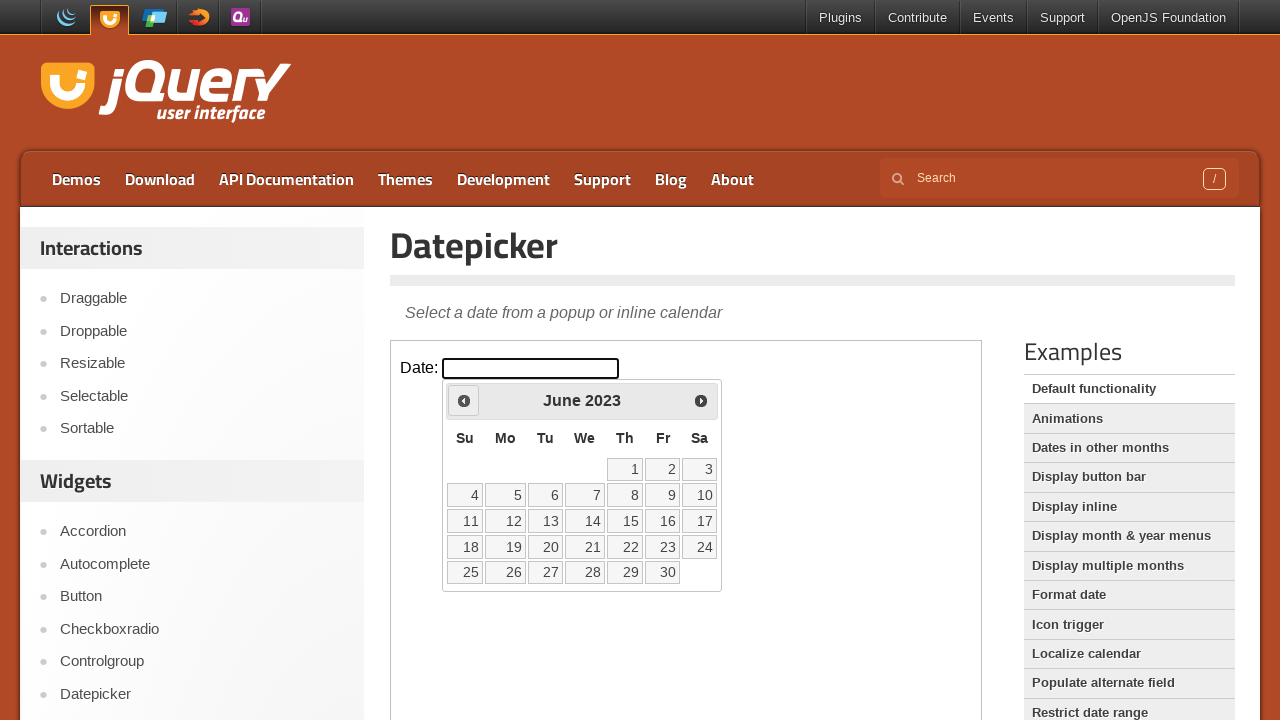

Checked current month: June, current year: 2023
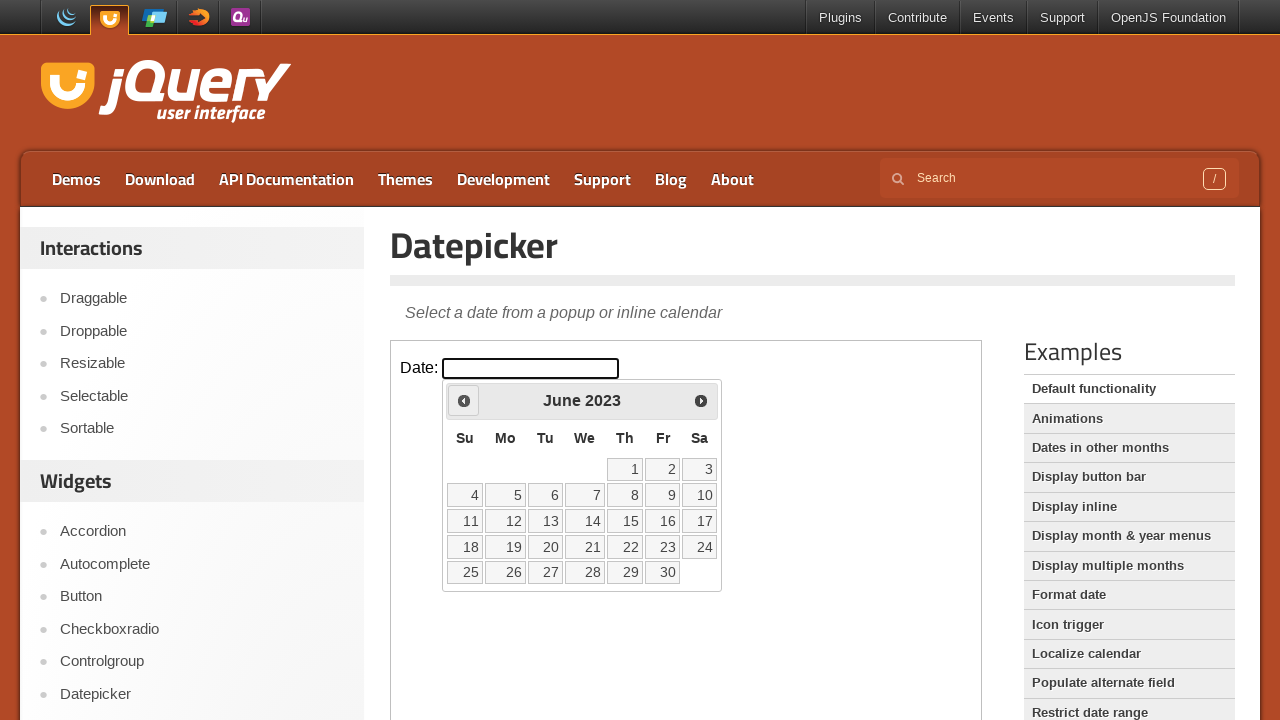

Clicked previous month button to navigate backwards at (464, 400) on iframe >> nth=0 >> internal:control=enter-frame >> .ui-datepicker-prev
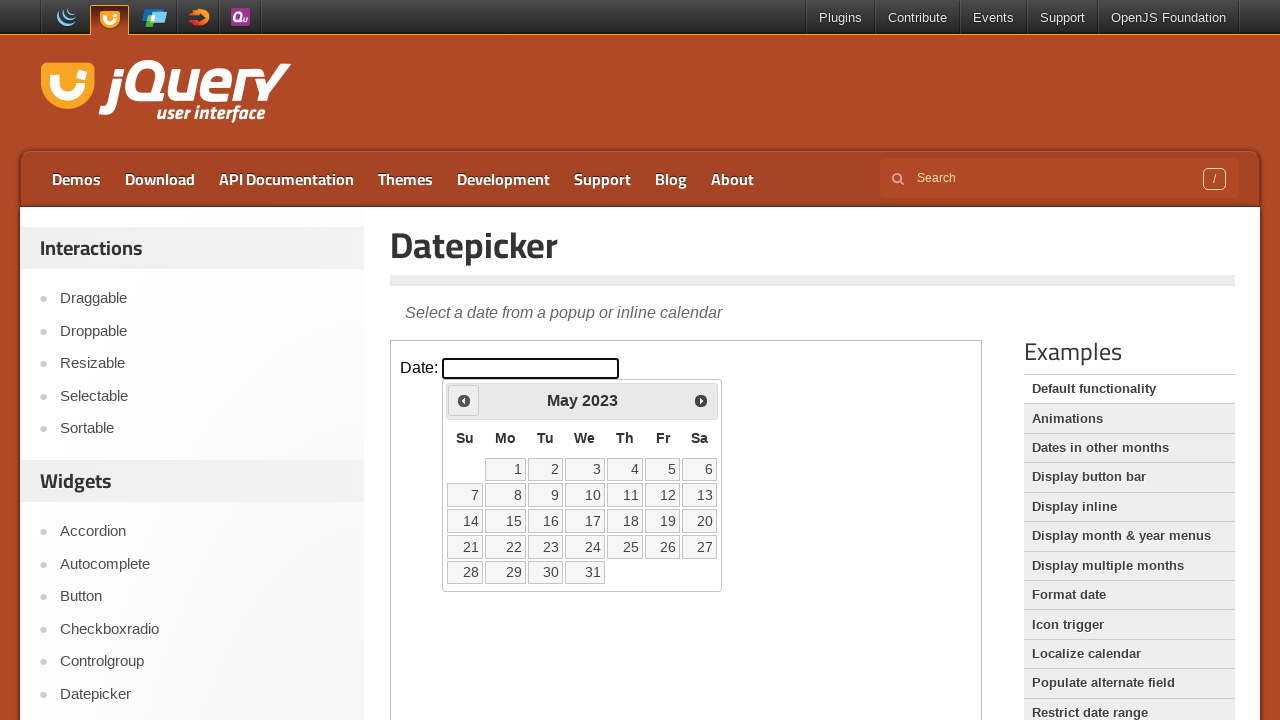

Checked current month: May, current year: 2023
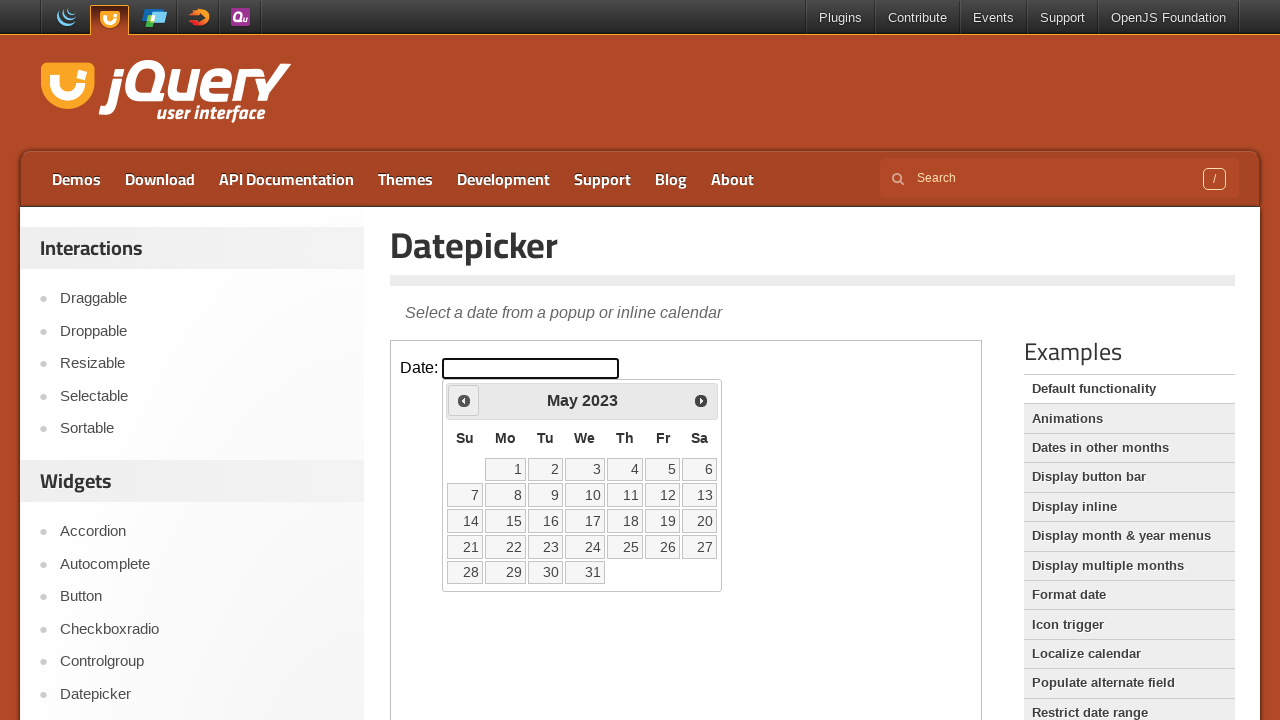

Clicked previous month button to navigate backwards at (464, 400) on iframe >> nth=0 >> internal:control=enter-frame >> .ui-datepicker-prev
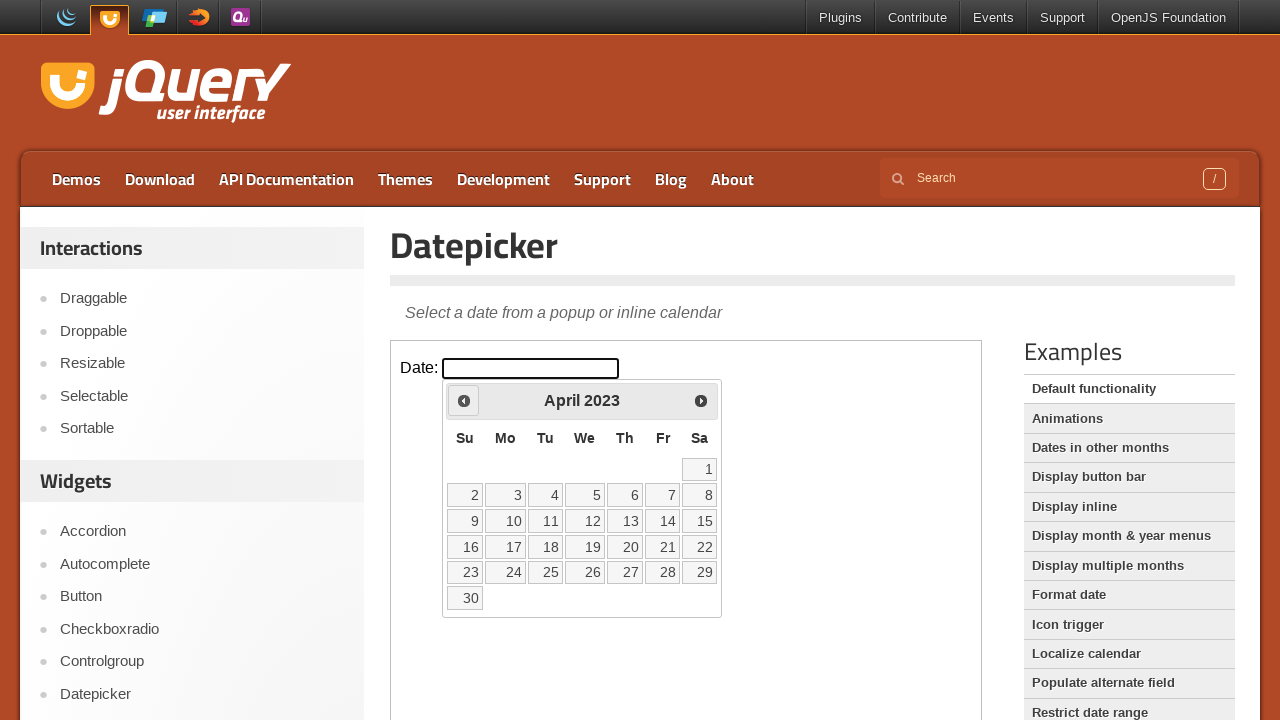

Checked current month: April, current year: 2023
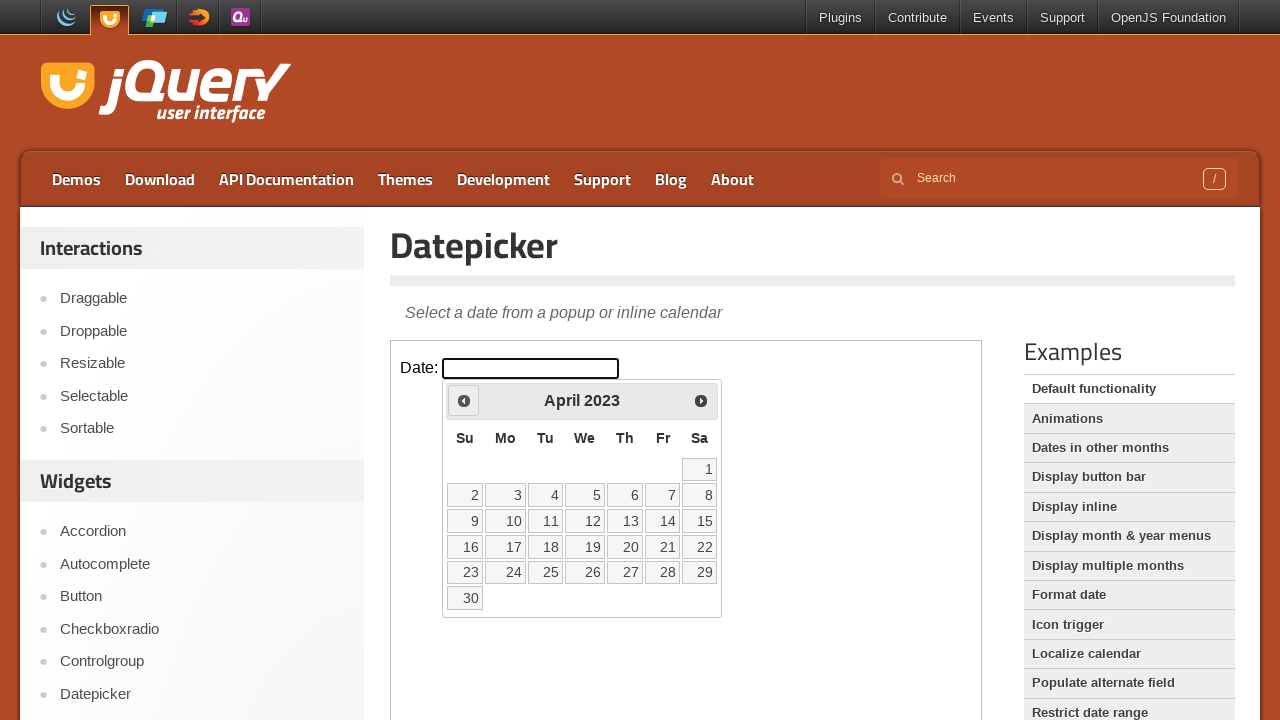

Clicked previous month button to navigate backwards at (464, 400) on iframe >> nth=0 >> internal:control=enter-frame >> .ui-datepicker-prev
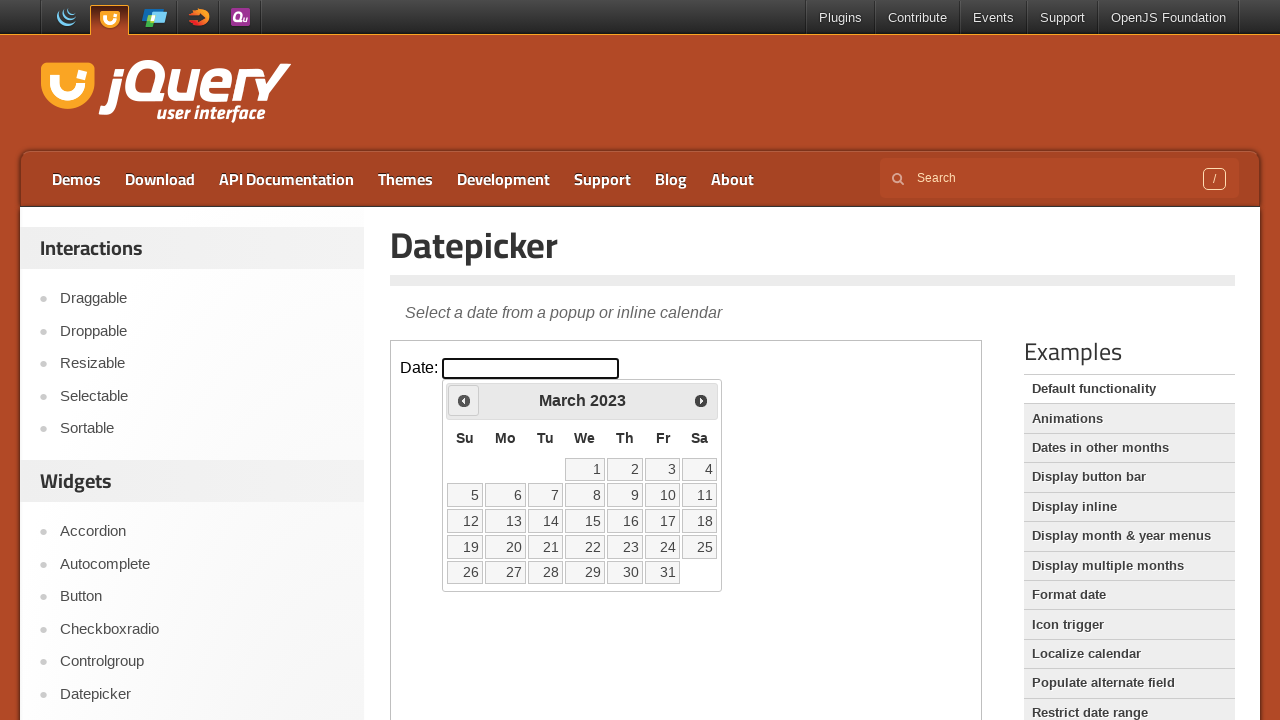

Checked current month: March, current year: 2023
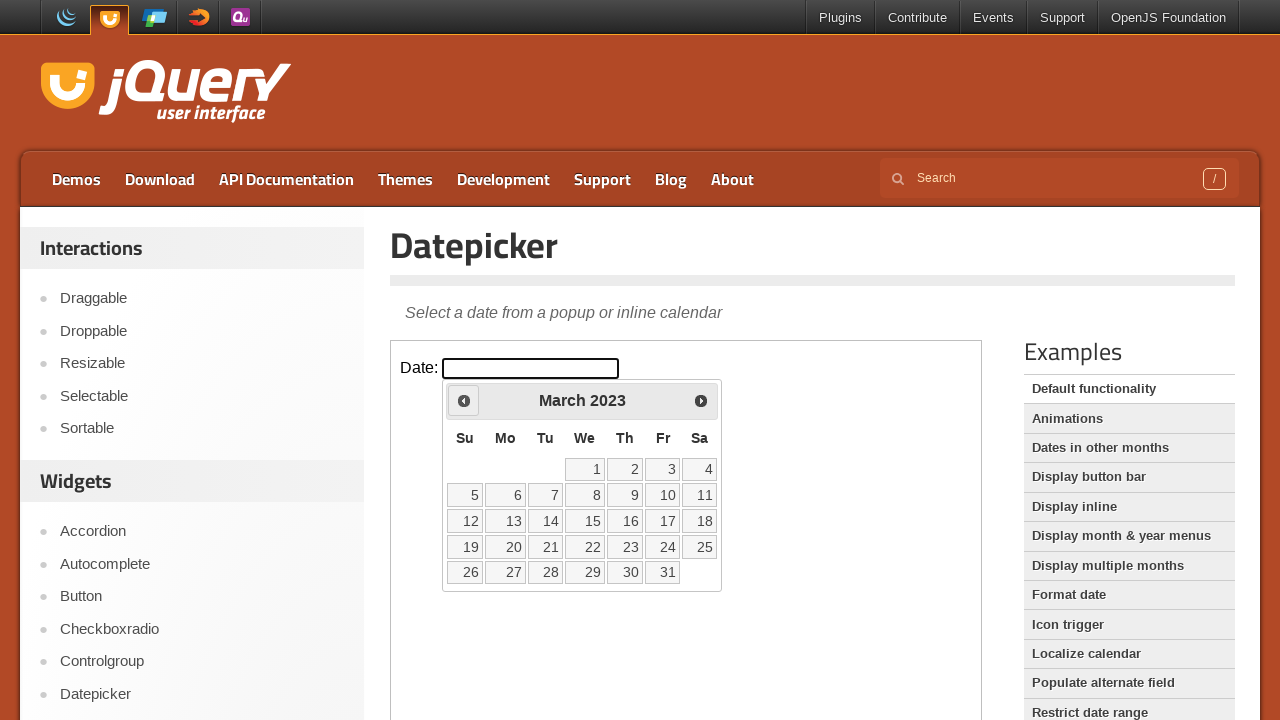

Clicked previous month button to navigate backwards at (464, 400) on iframe >> nth=0 >> internal:control=enter-frame >> .ui-datepicker-prev
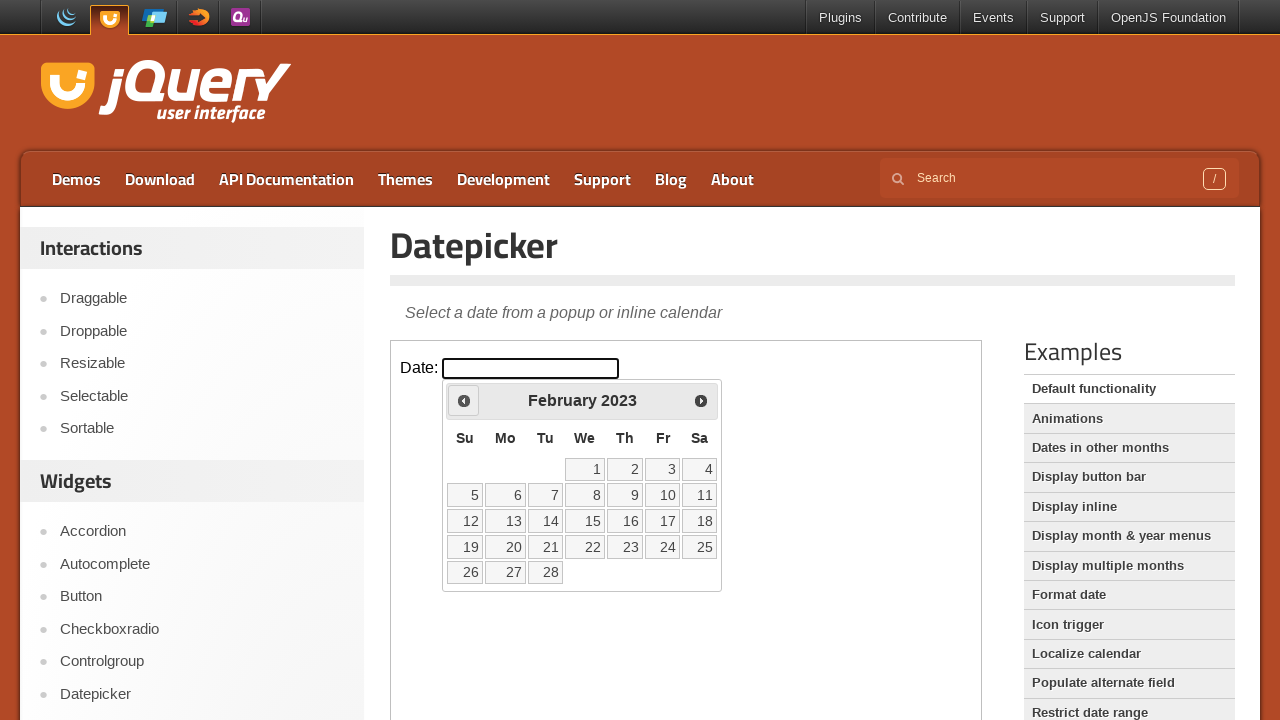

Checked current month: February, current year: 2023
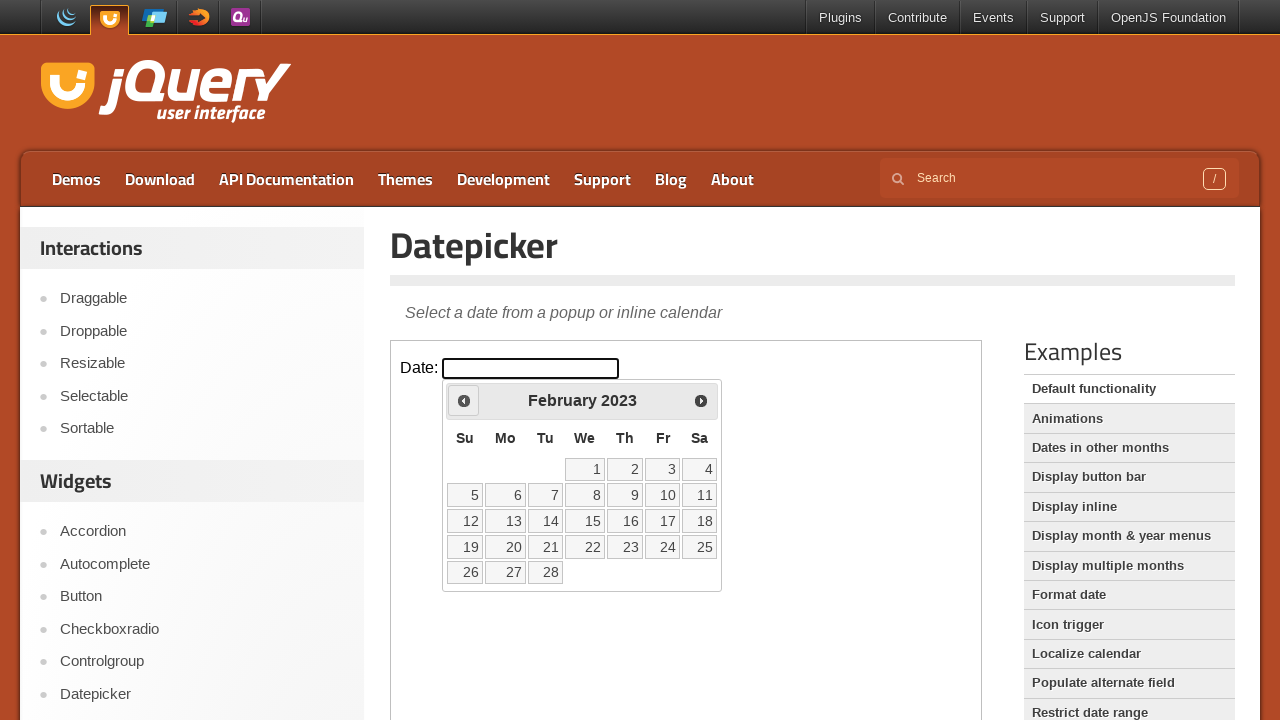

Clicked previous month button to navigate backwards at (464, 400) on iframe >> nth=0 >> internal:control=enter-frame >> .ui-datepicker-prev
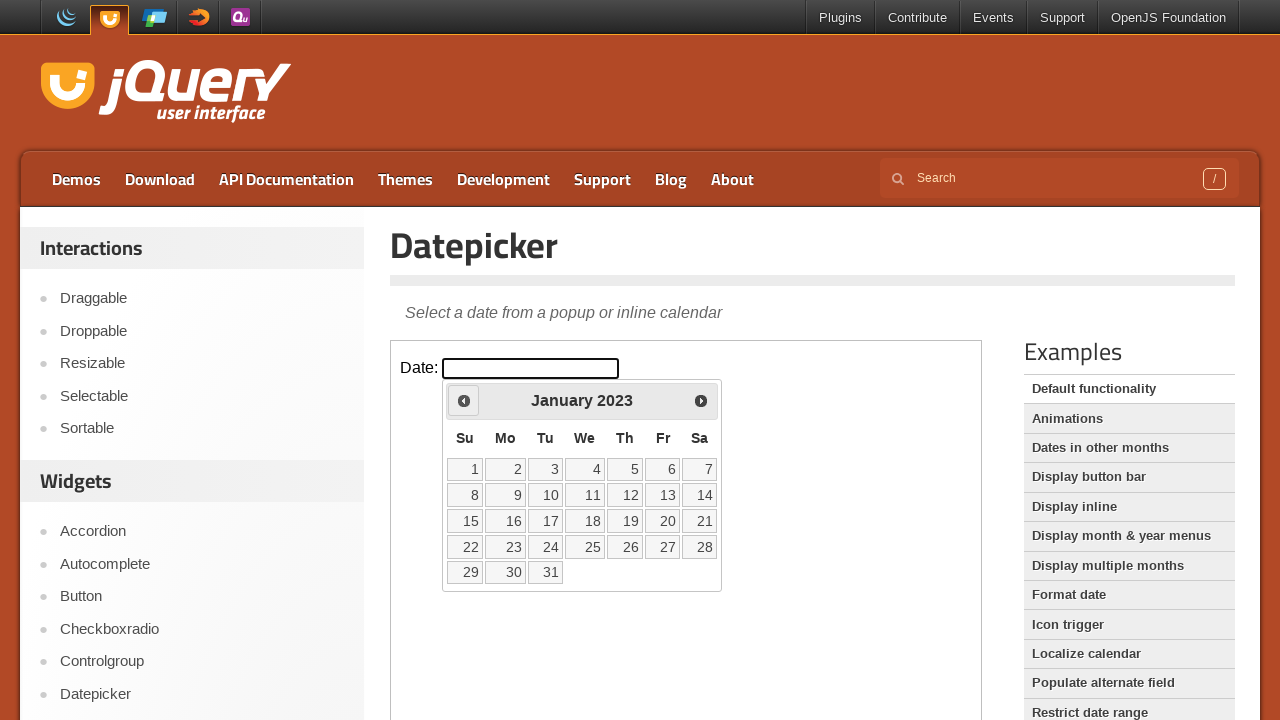

Checked current month: January, current year: 2023
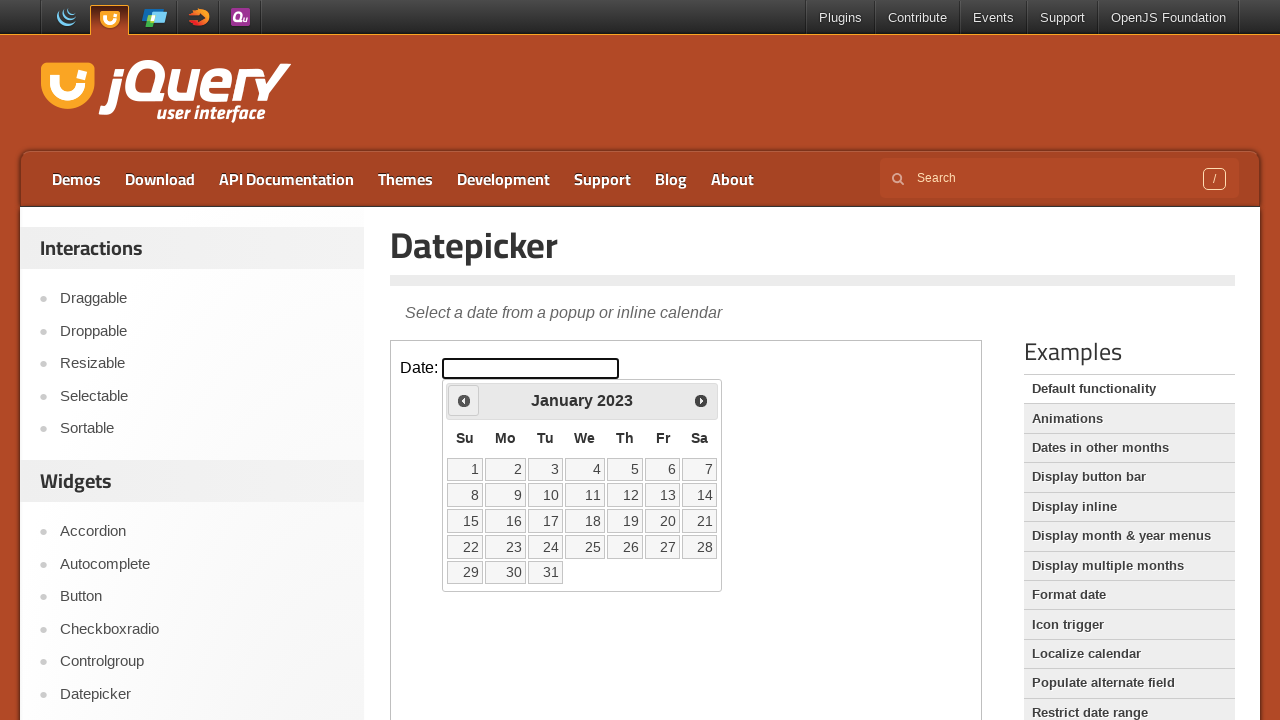

Clicked previous month button to navigate backwards at (464, 400) on iframe >> nth=0 >> internal:control=enter-frame >> .ui-datepicker-prev
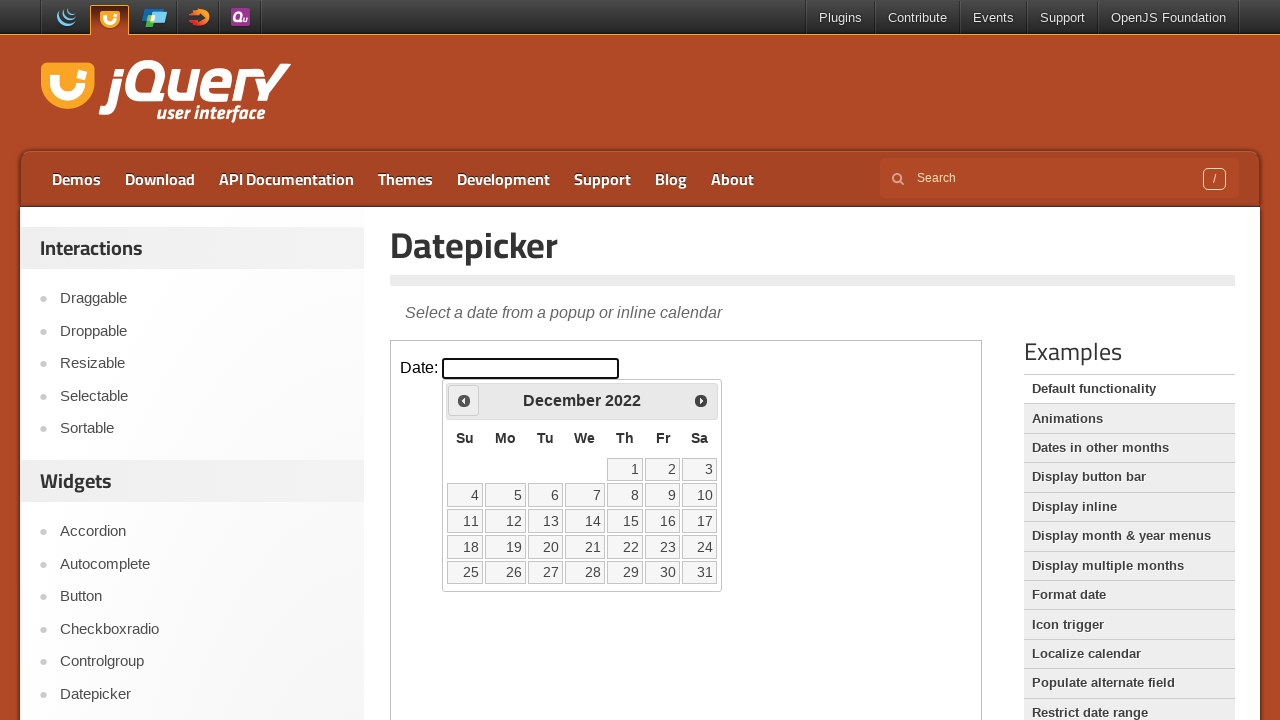

Checked current month: December, current year: 2022
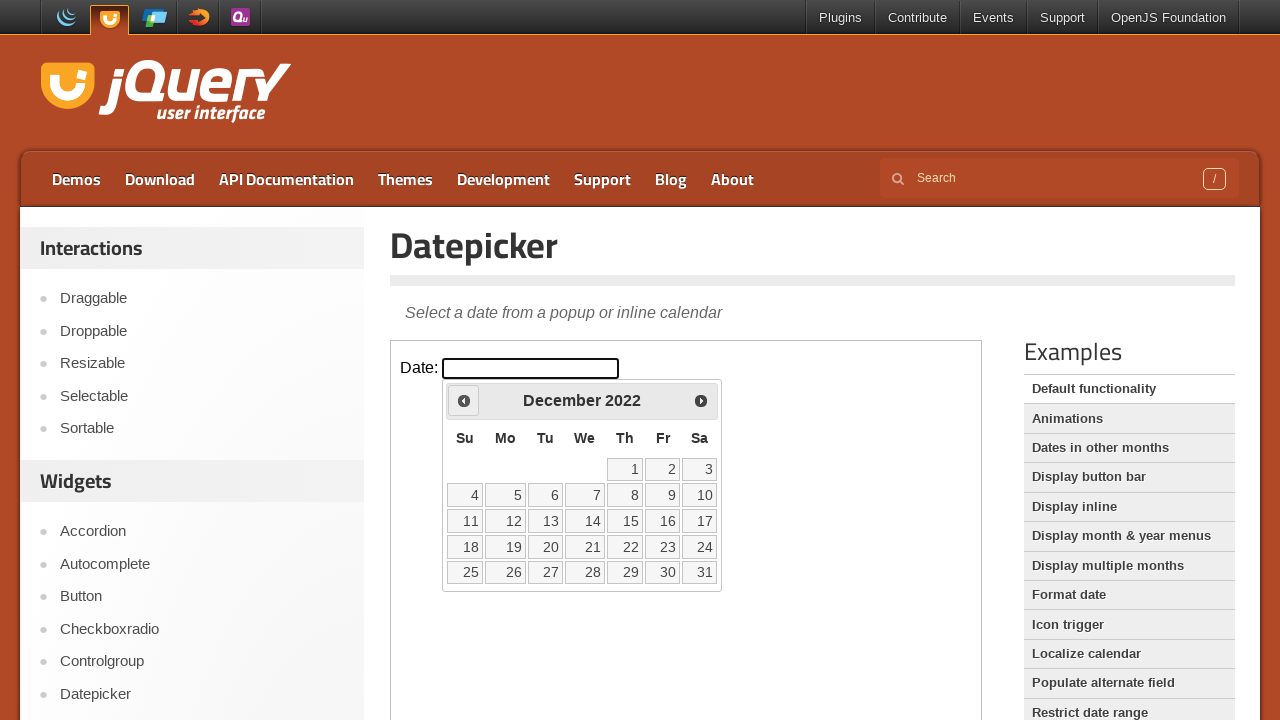

Clicked previous month button to navigate backwards at (464, 400) on iframe >> nth=0 >> internal:control=enter-frame >> .ui-datepicker-prev
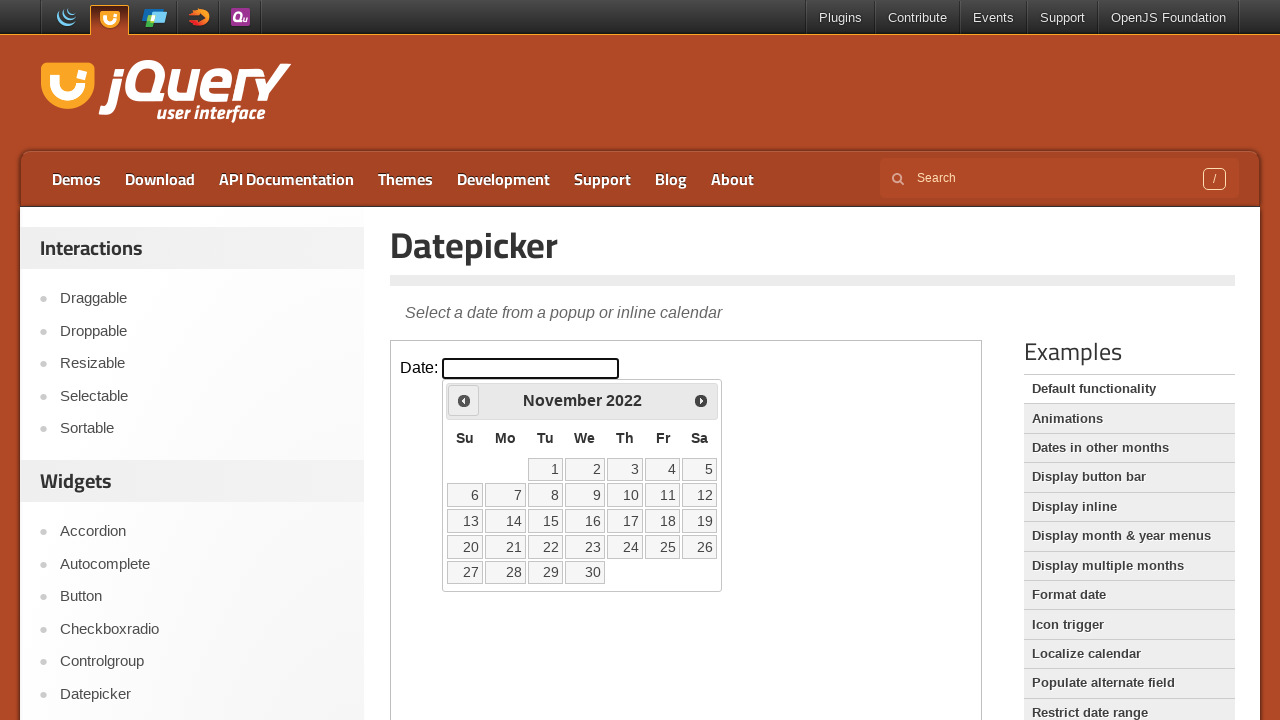

Checked current month: November, current year: 2022
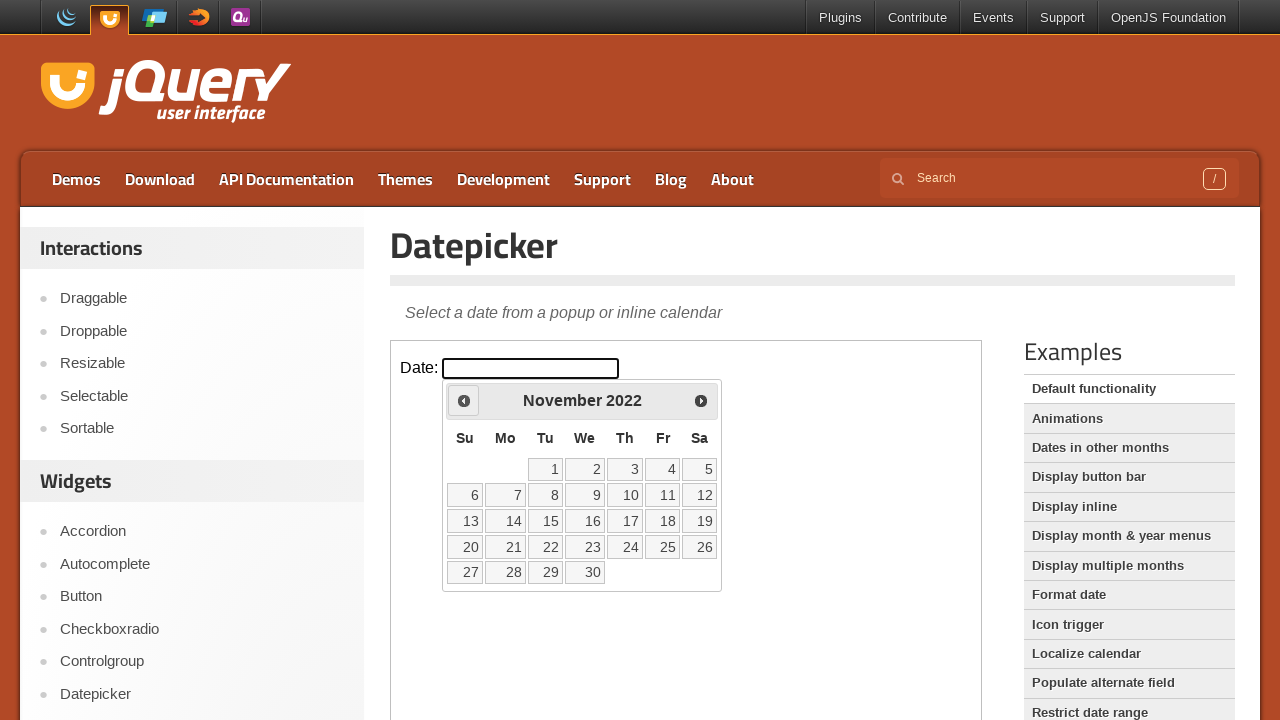

Clicked previous month button to navigate backwards at (464, 400) on iframe >> nth=0 >> internal:control=enter-frame >> .ui-datepicker-prev
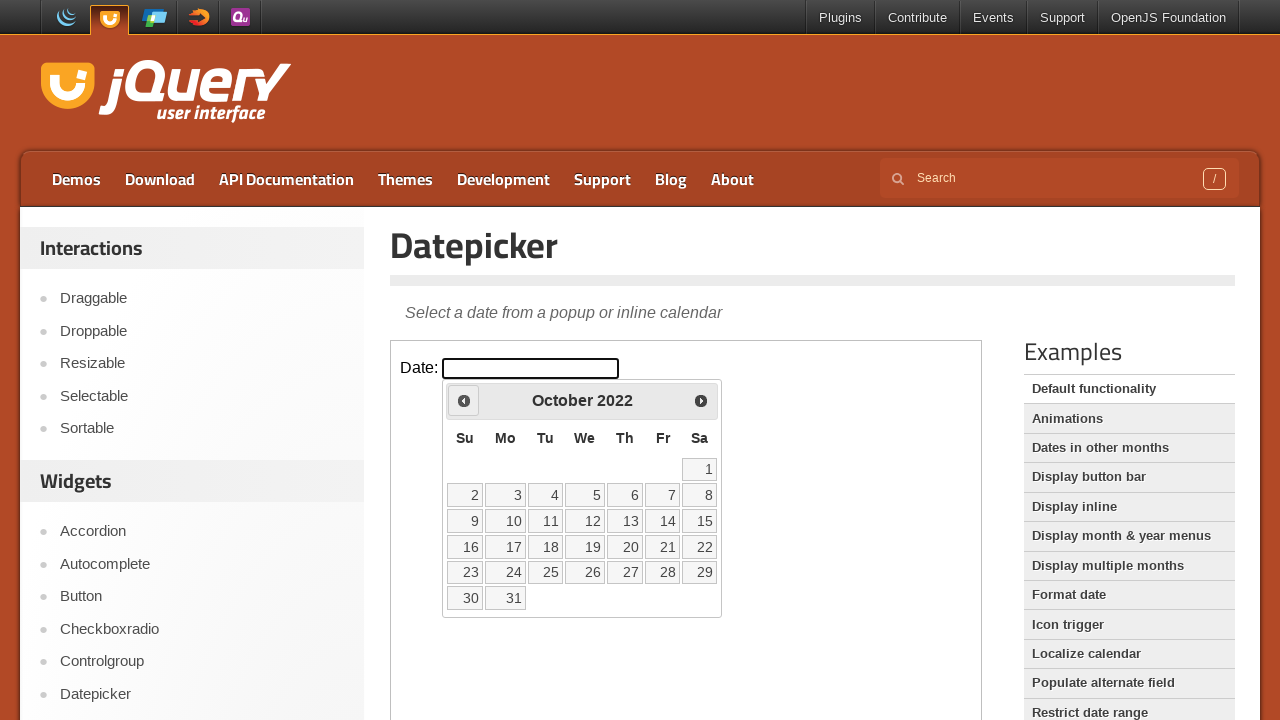

Checked current month: October, current year: 2022
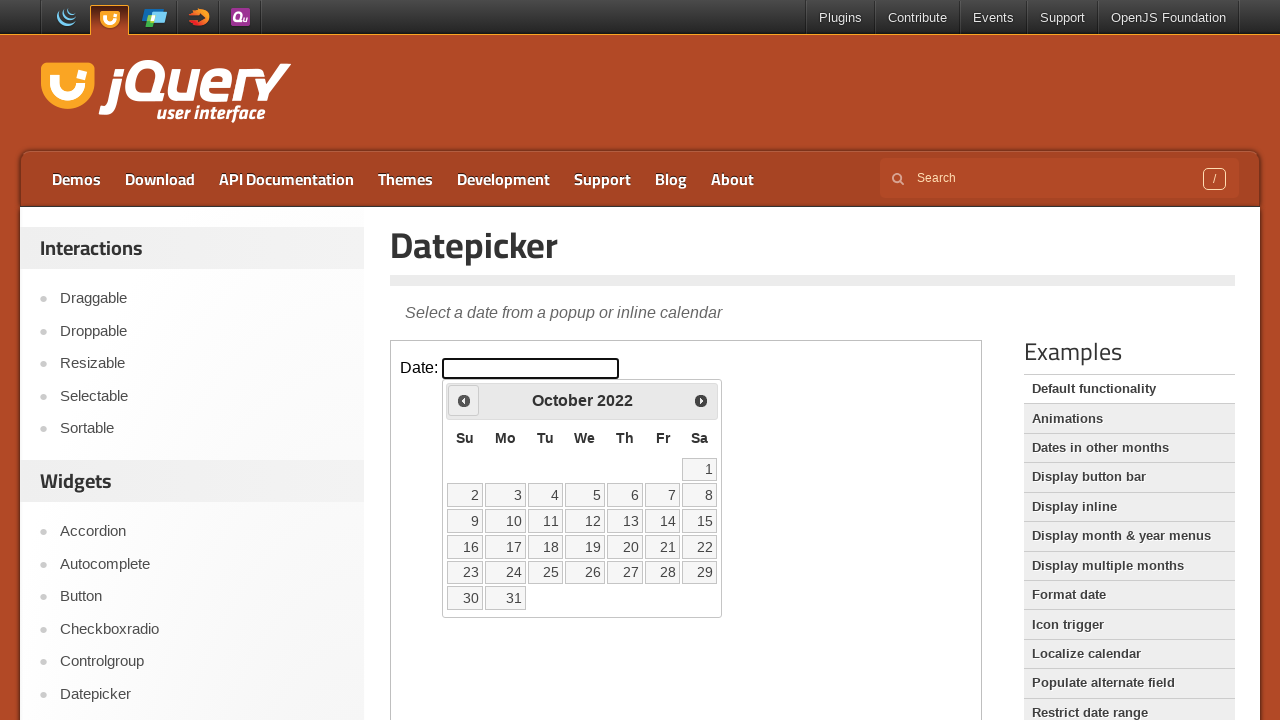

Clicked previous month button to navigate backwards at (464, 400) on iframe >> nth=0 >> internal:control=enter-frame >> .ui-datepicker-prev
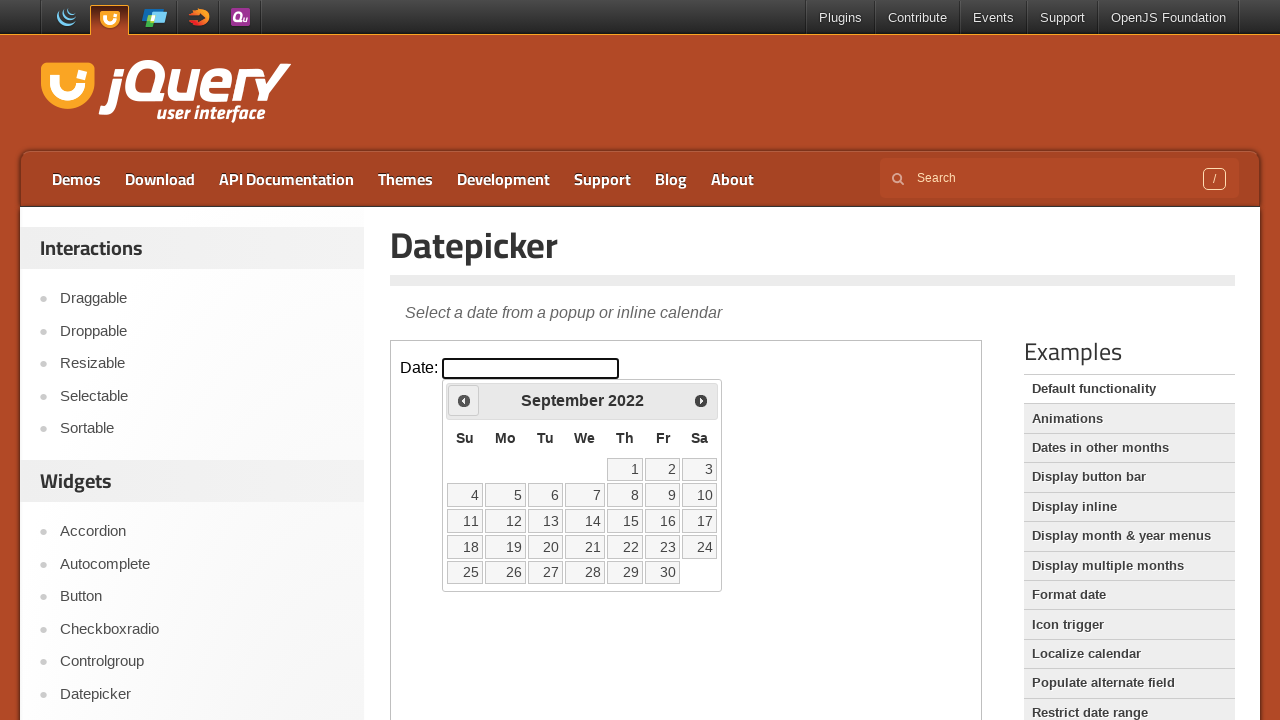

Checked current month: September, current year: 2022
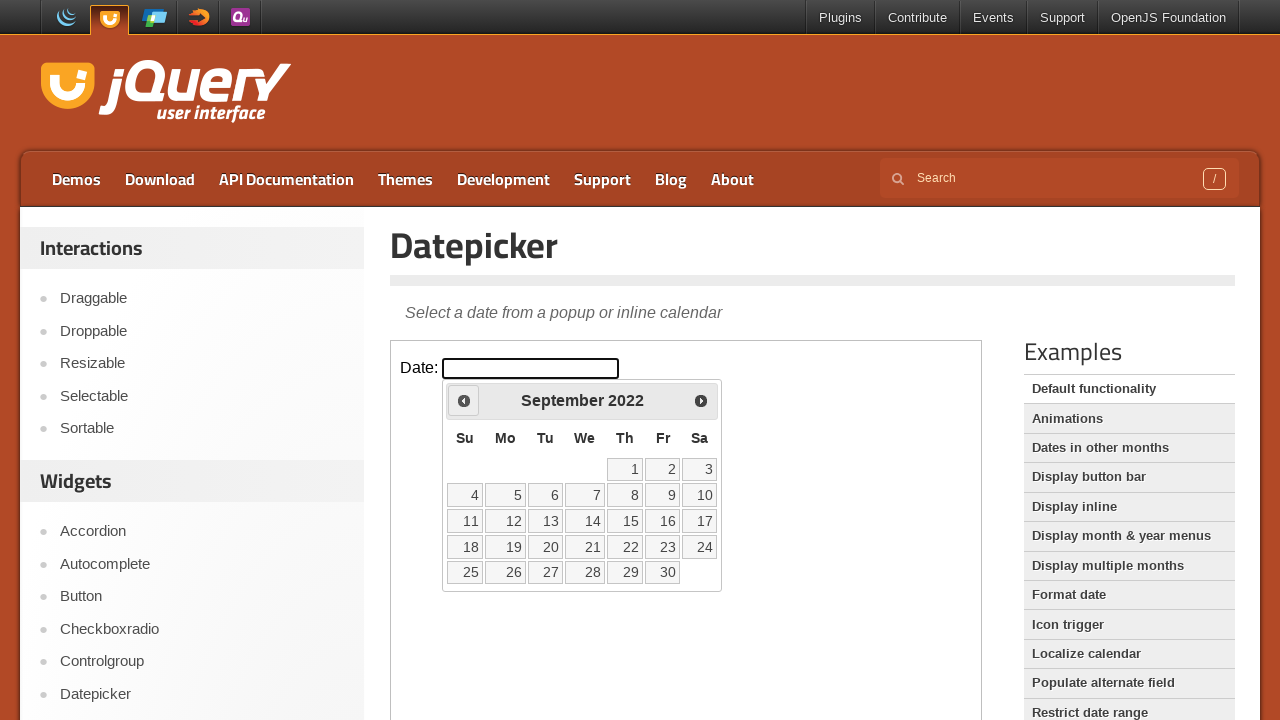

Clicked previous month button to navigate backwards at (464, 400) on iframe >> nth=0 >> internal:control=enter-frame >> .ui-datepicker-prev
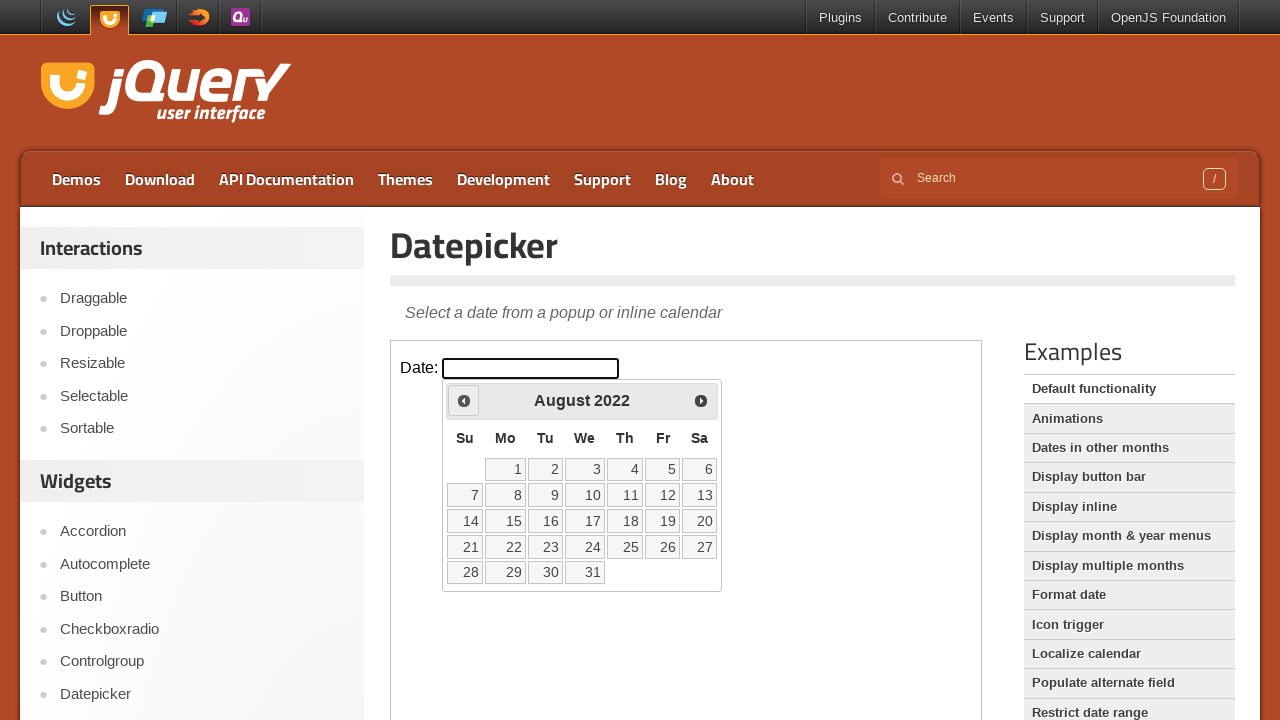

Checked current month: August, current year: 2022
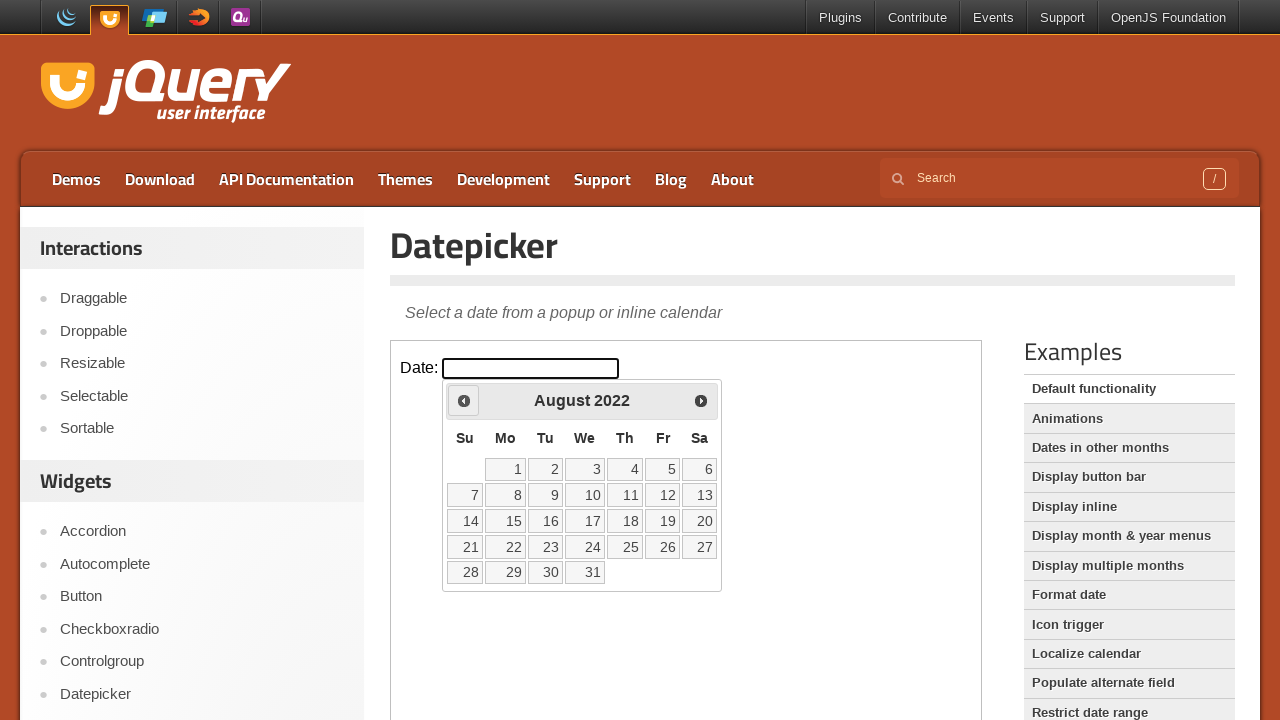

Clicked previous month button to navigate backwards at (464, 400) on iframe >> nth=0 >> internal:control=enter-frame >> .ui-datepicker-prev
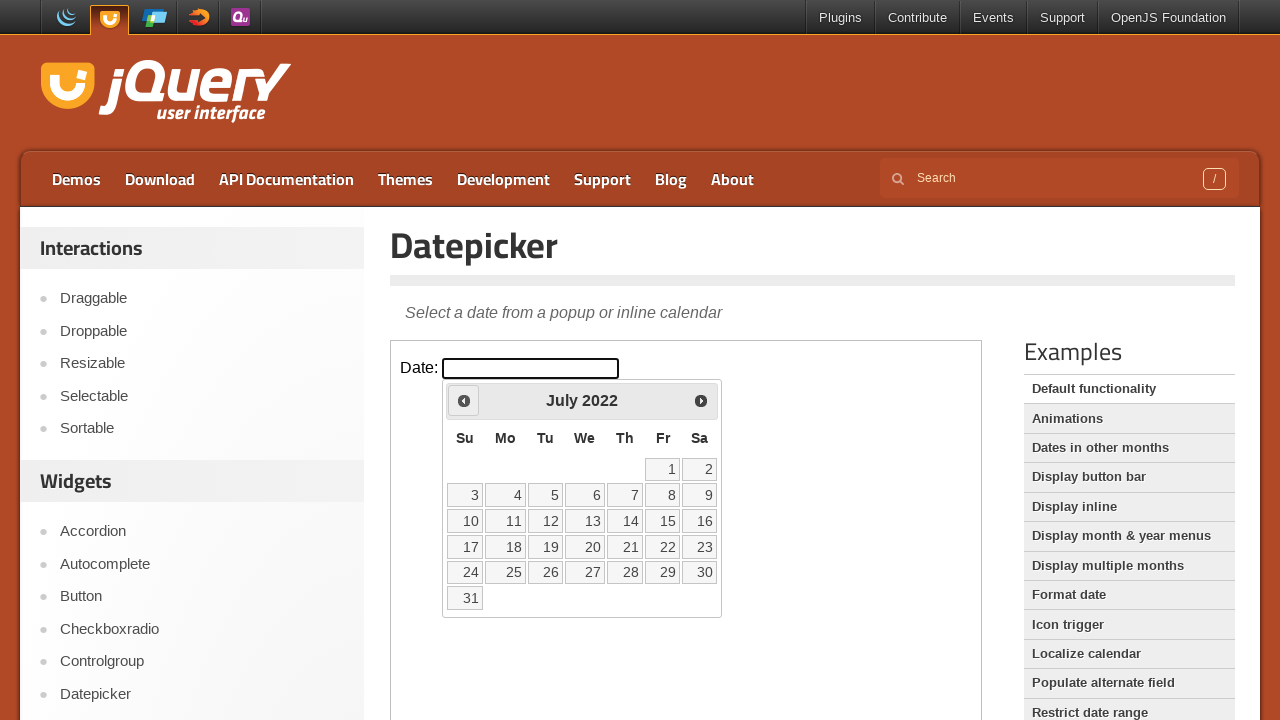

Checked current month: July, current year: 2022
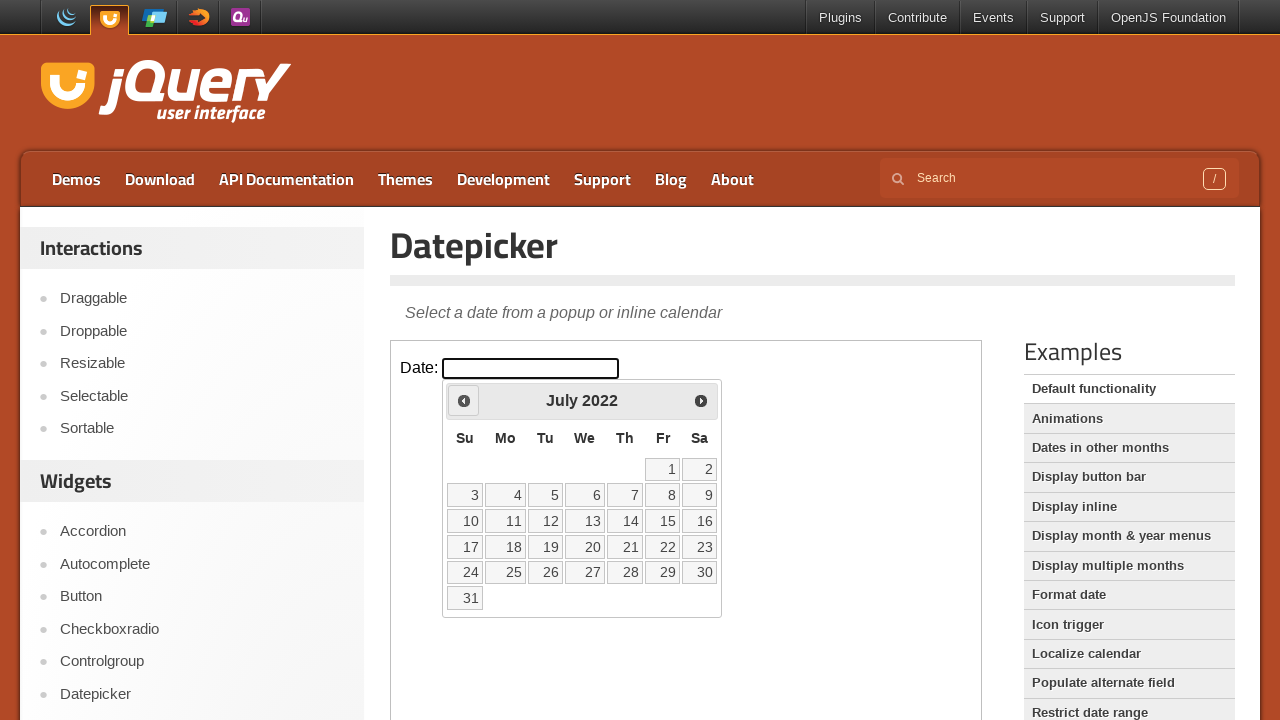

Clicked previous month button to navigate backwards at (464, 400) on iframe >> nth=0 >> internal:control=enter-frame >> .ui-datepicker-prev
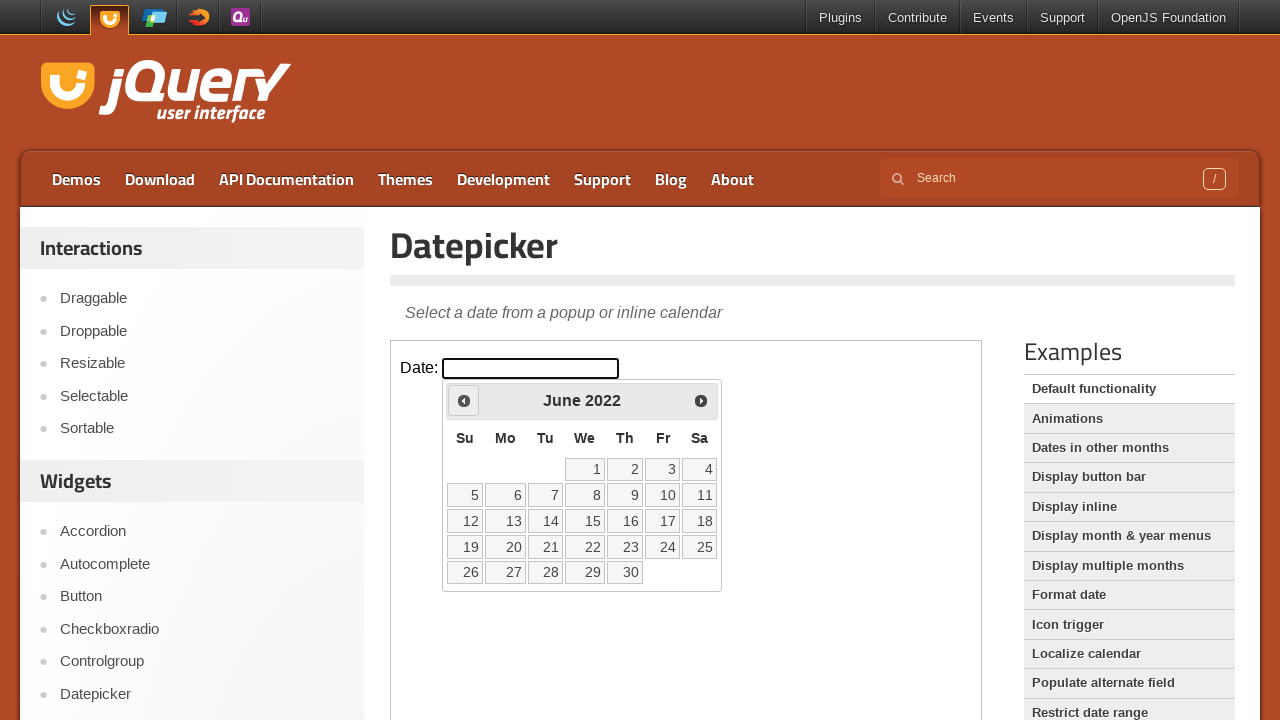

Checked current month: June, current year: 2022
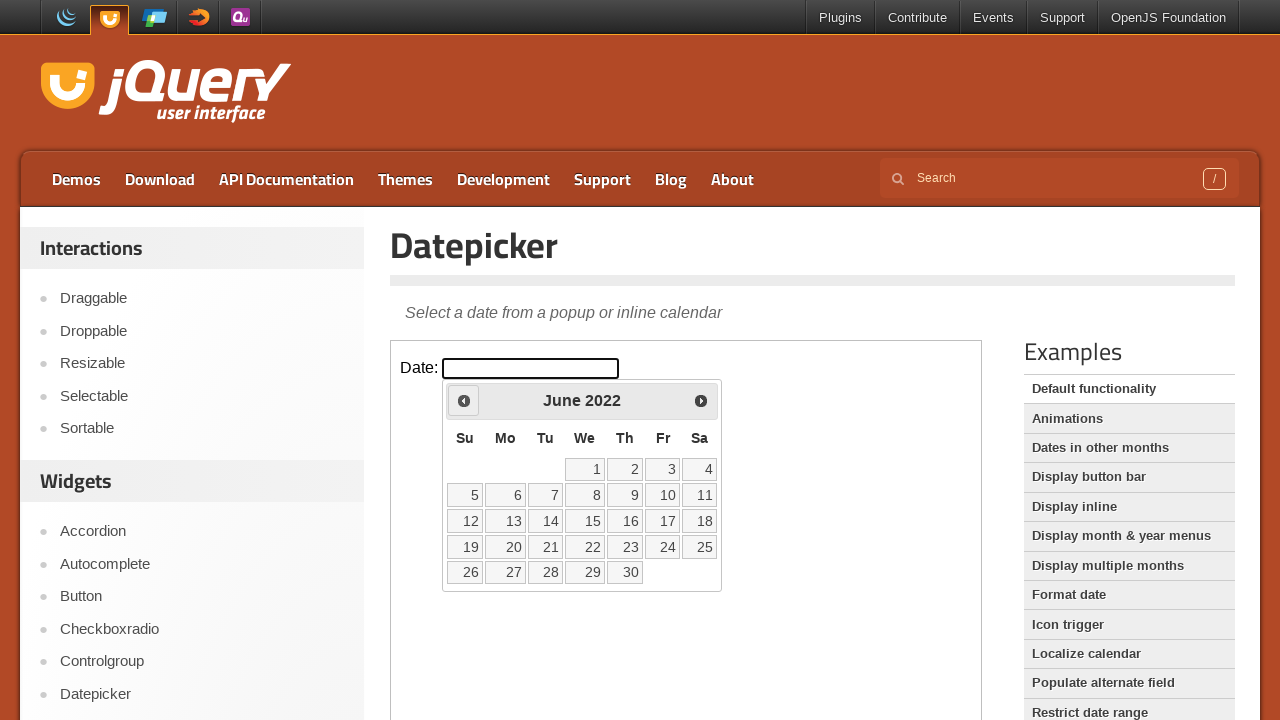

Clicked previous month button to navigate backwards at (464, 400) on iframe >> nth=0 >> internal:control=enter-frame >> .ui-datepicker-prev
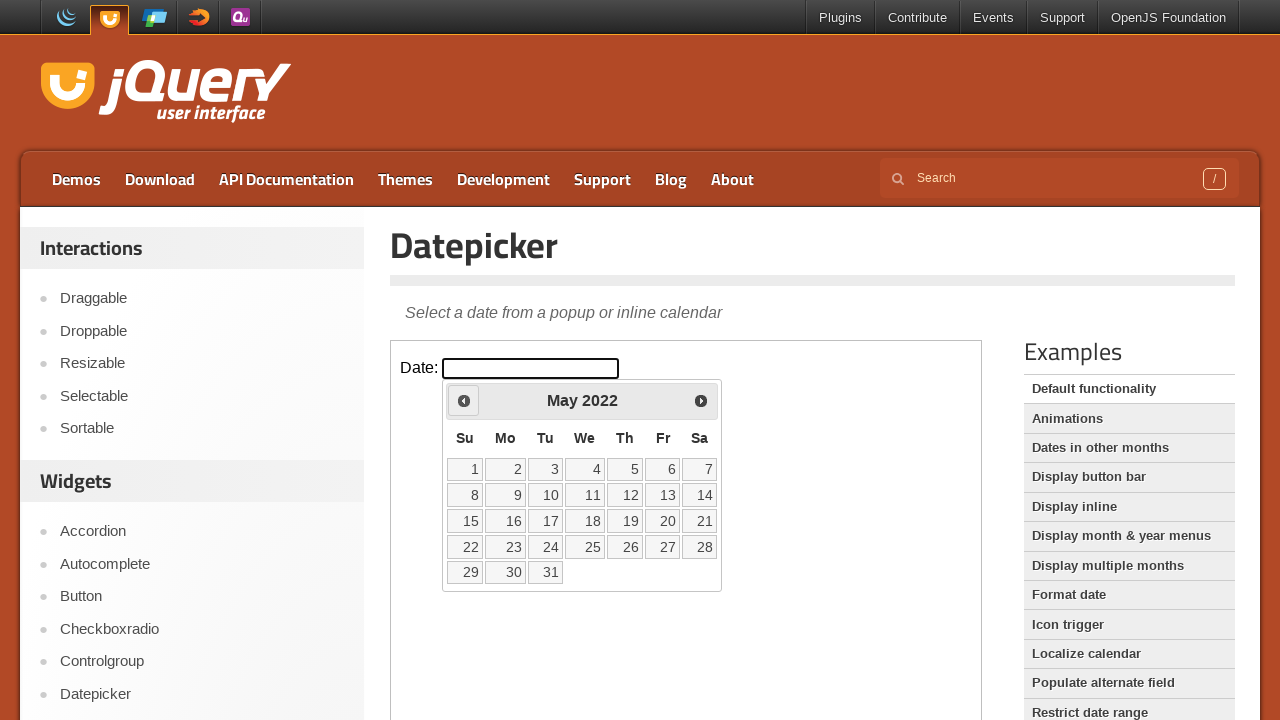

Checked current month: May, current year: 2022
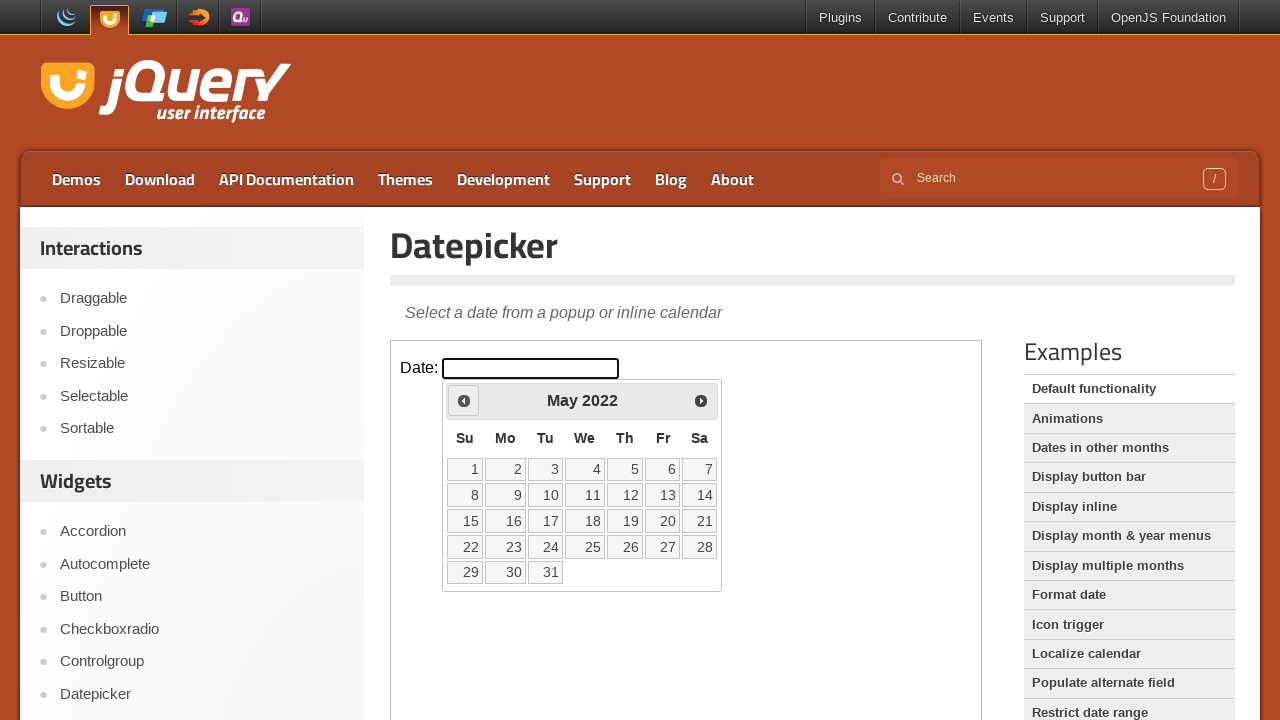

Clicked previous month button to navigate backwards at (464, 400) on iframe >> nth=0 >> internal:control=enter-frame >> .ui-datepicker-prev
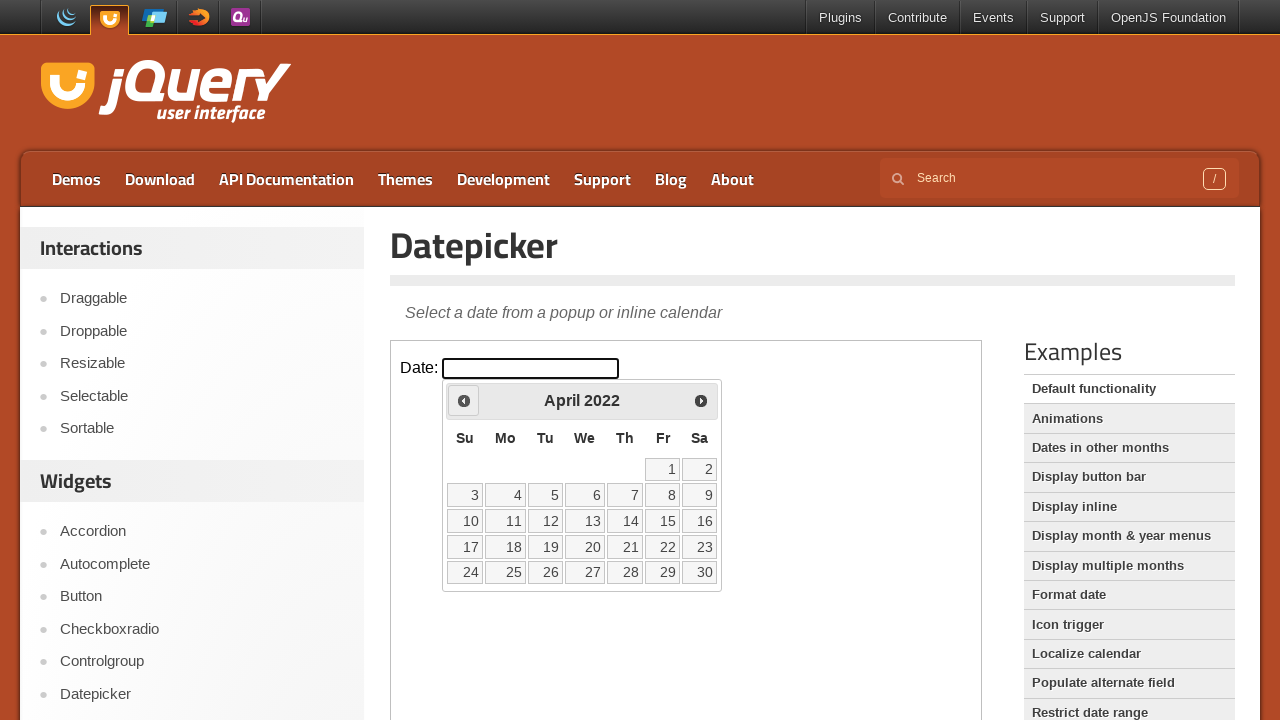

Checked current month: April, current year: 2022
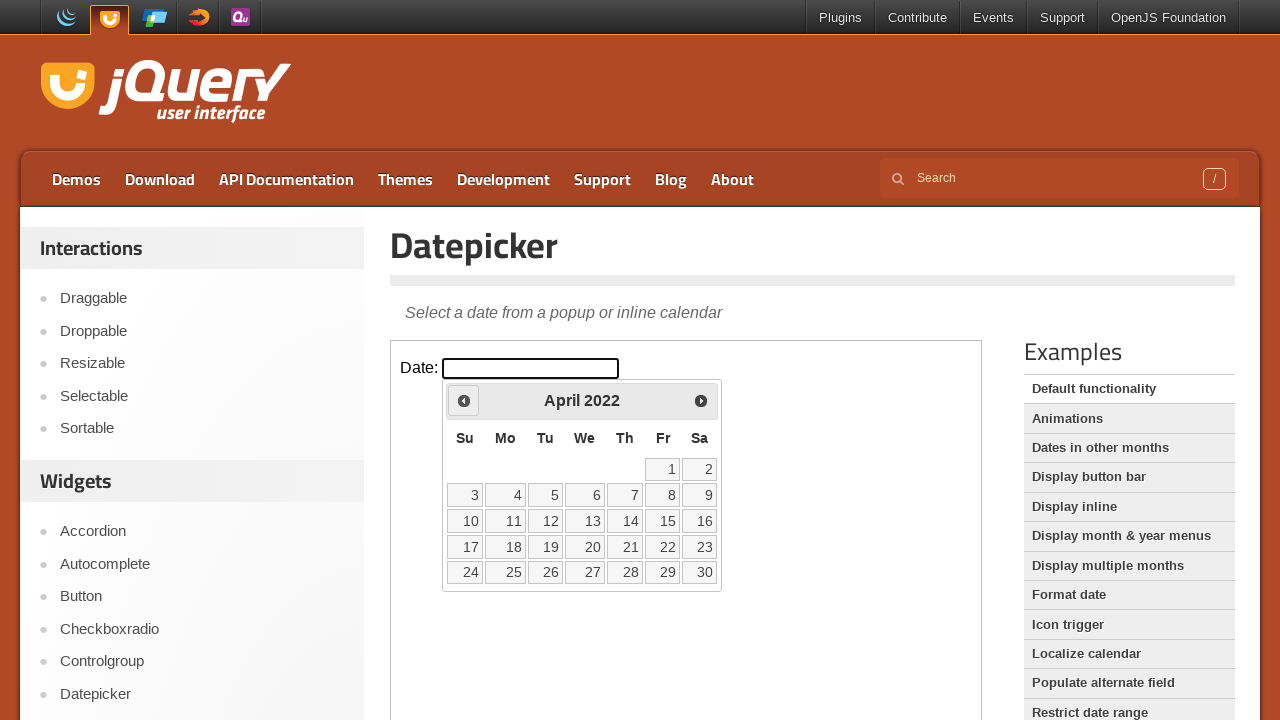

Clicked previous month button to navigate backwards at (464, 400) on iframe >> nth=0 >> internal:control=enter-frame >> .ui-datepicker-prev
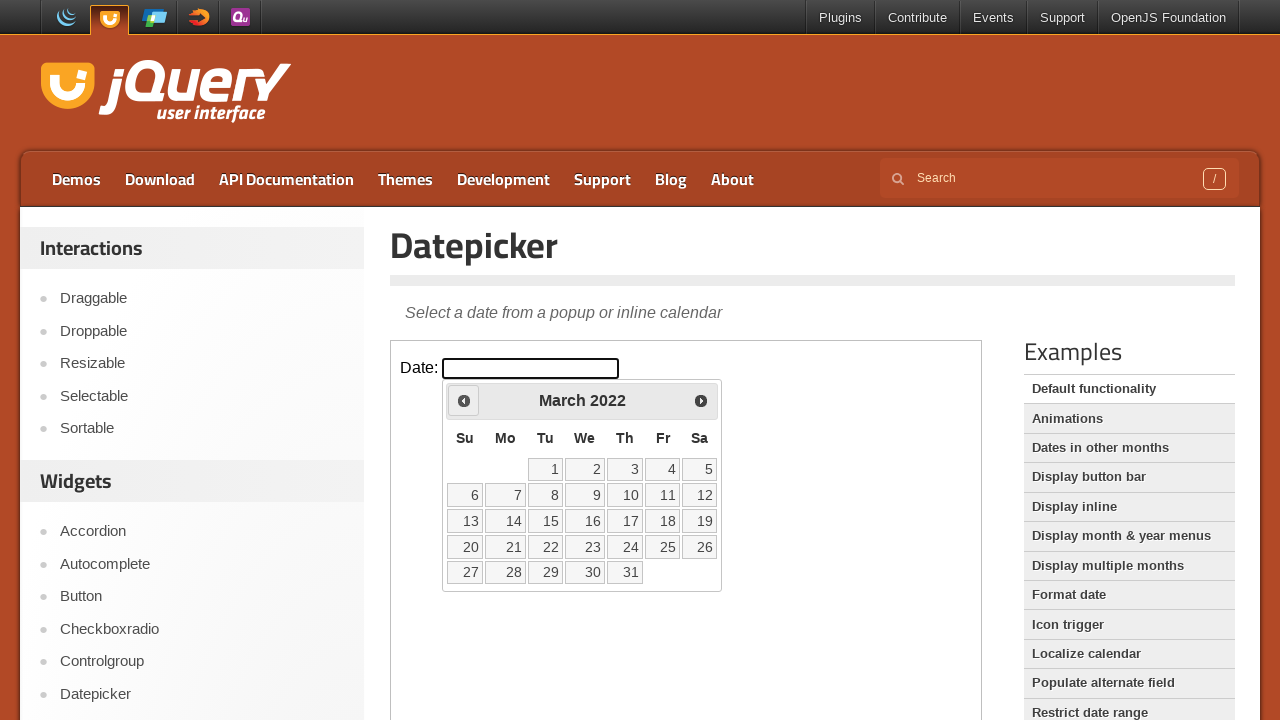

Checked current month: March, current year: 2022
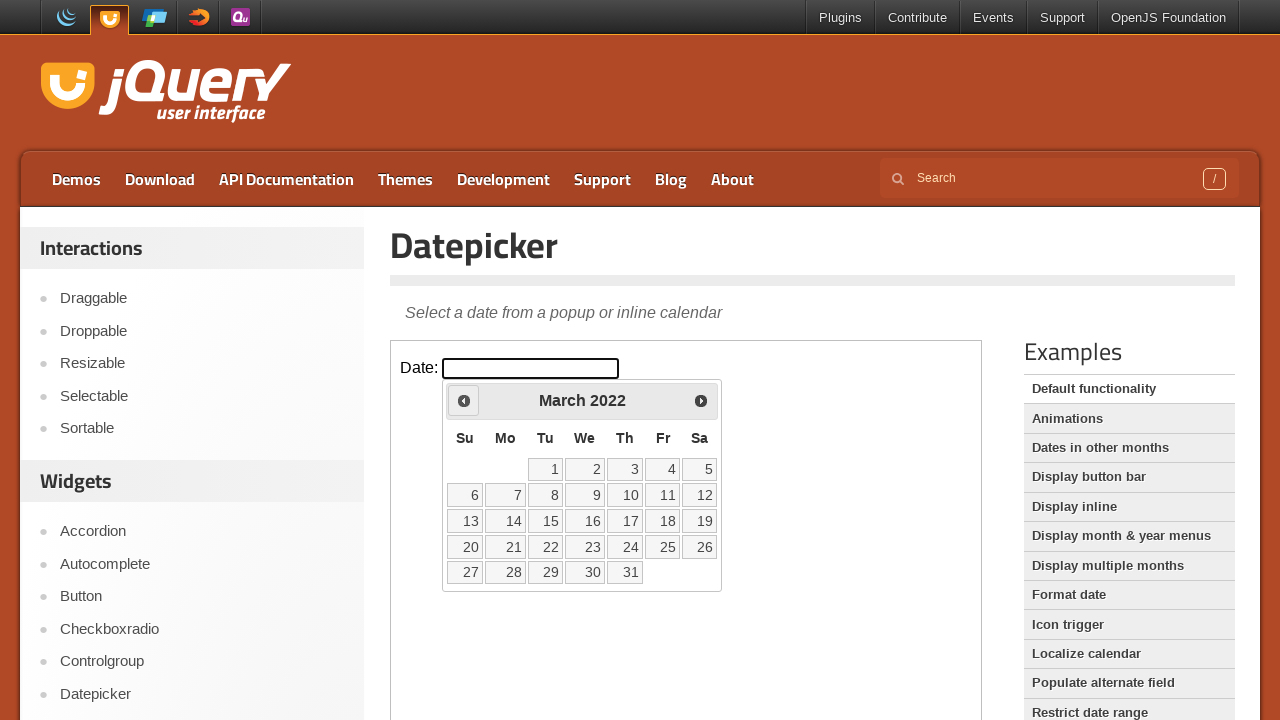

Clicked previous month button to navigate backwards at (464, 400) on iframe >> nth=0 >> internal:control=enter-frame >> .ui-datepicker-prev
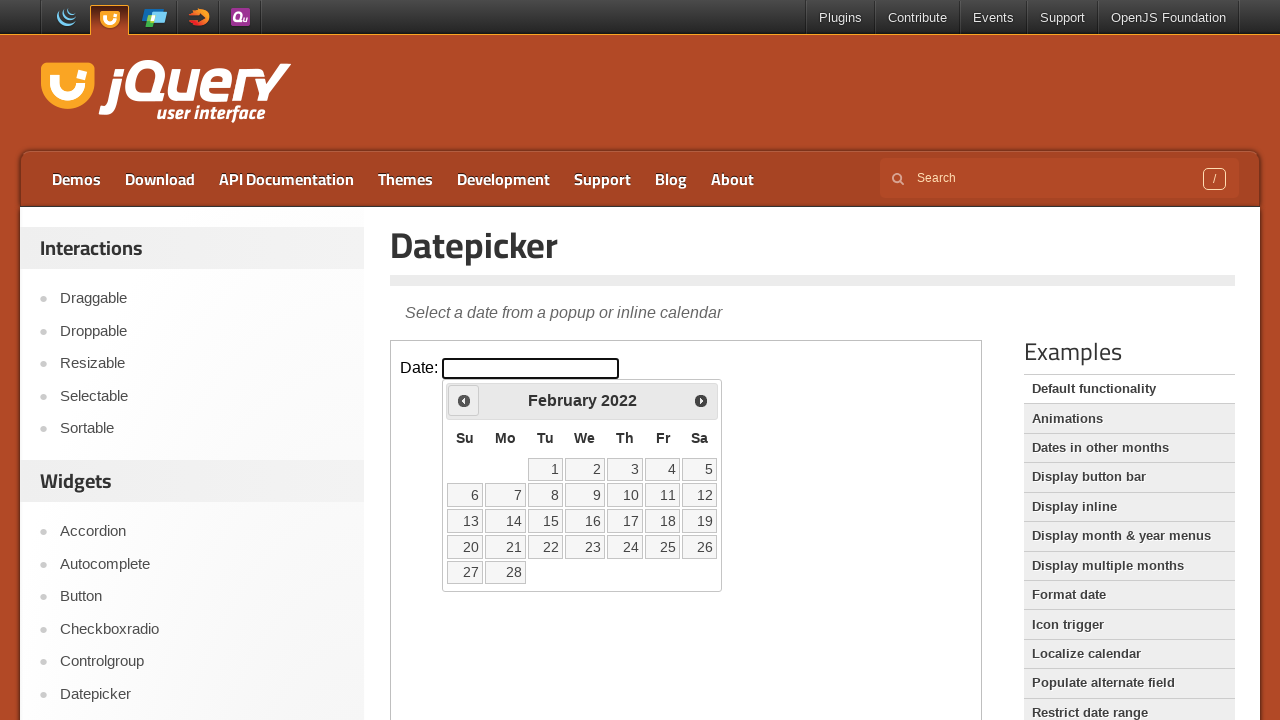

Checked current month: February, current year: 2022
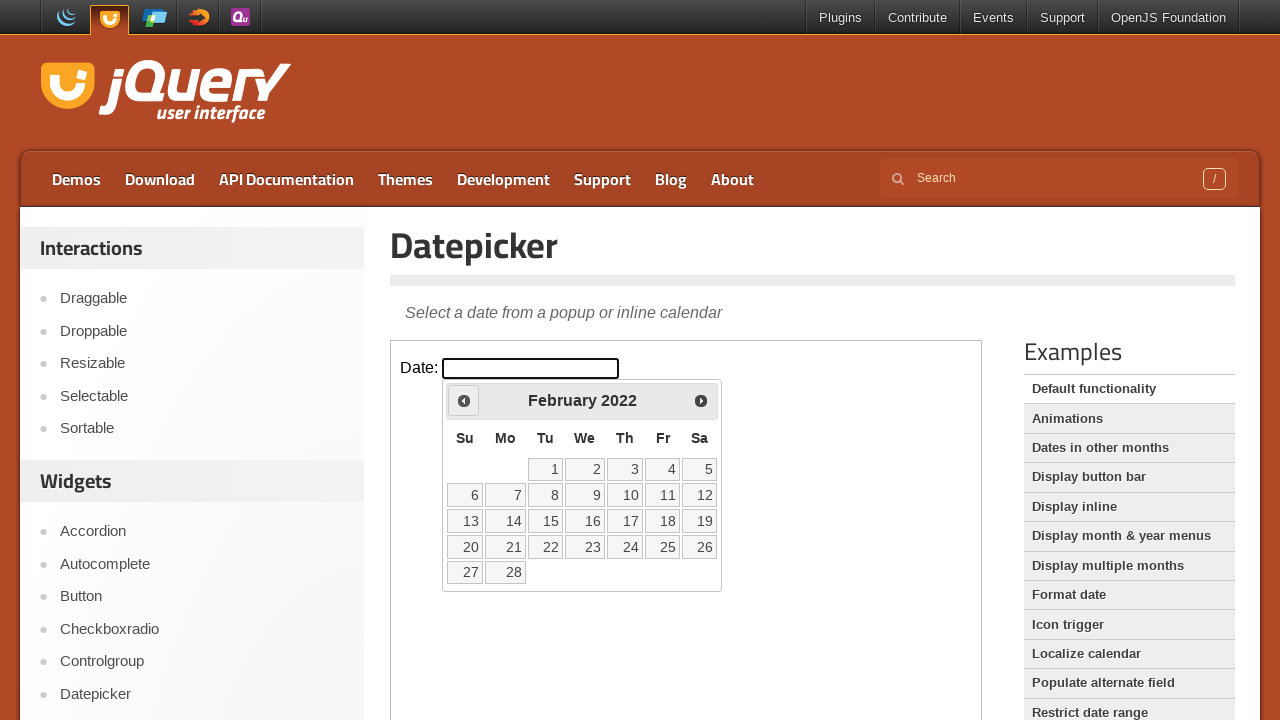

Clicked previous month button to navigate backwards at (464, 400) on iframe >> nth=0 >> internal:control=enter-frame >> .ui-datepicker-prev
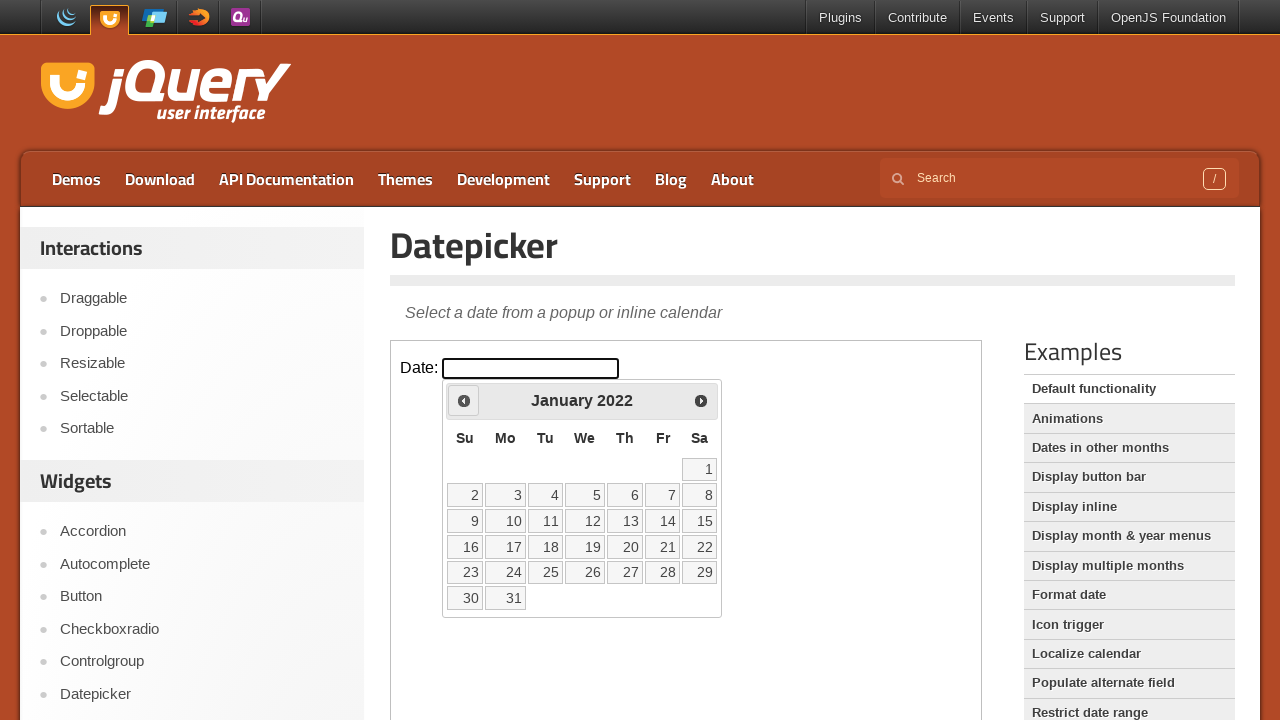

Checked current month: January, current year: 2022
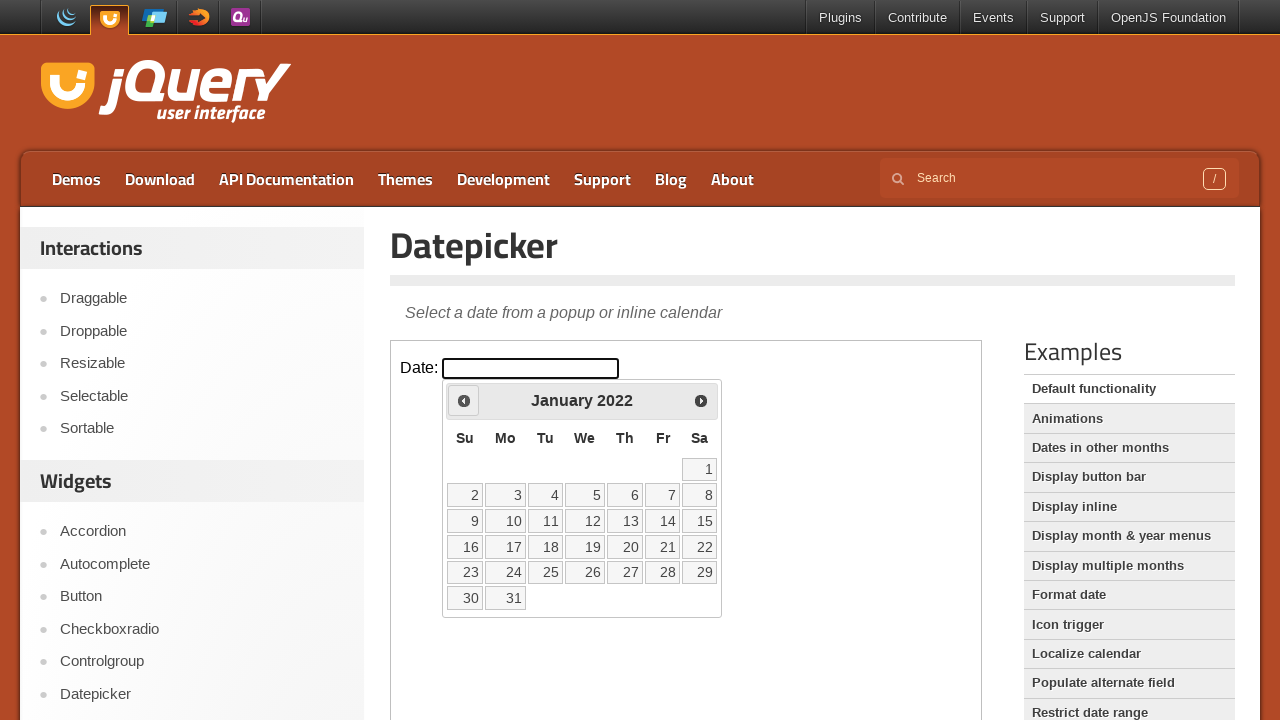

Clicked previous month button to navigate backwards at (464, 400) on iframe >> nth=0 >> internal:control=enter-frame >> .ui-datepicker-prev
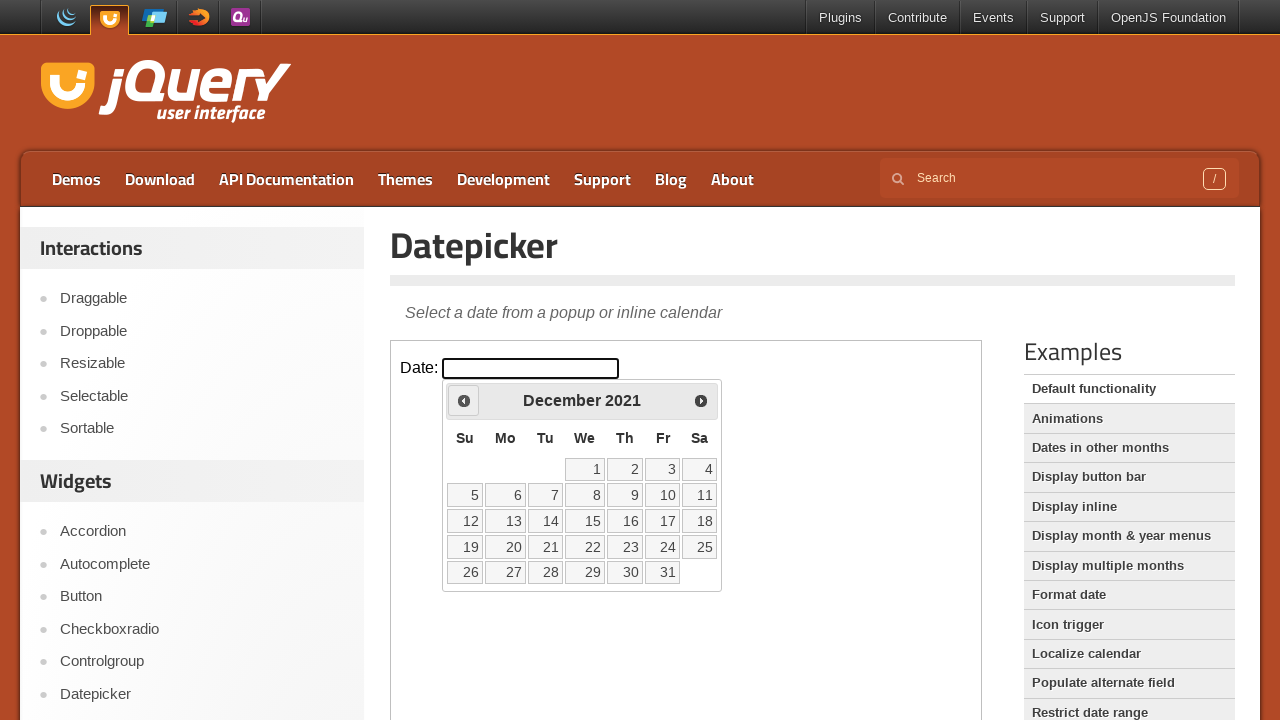

Checked current month: December, current year: 2021
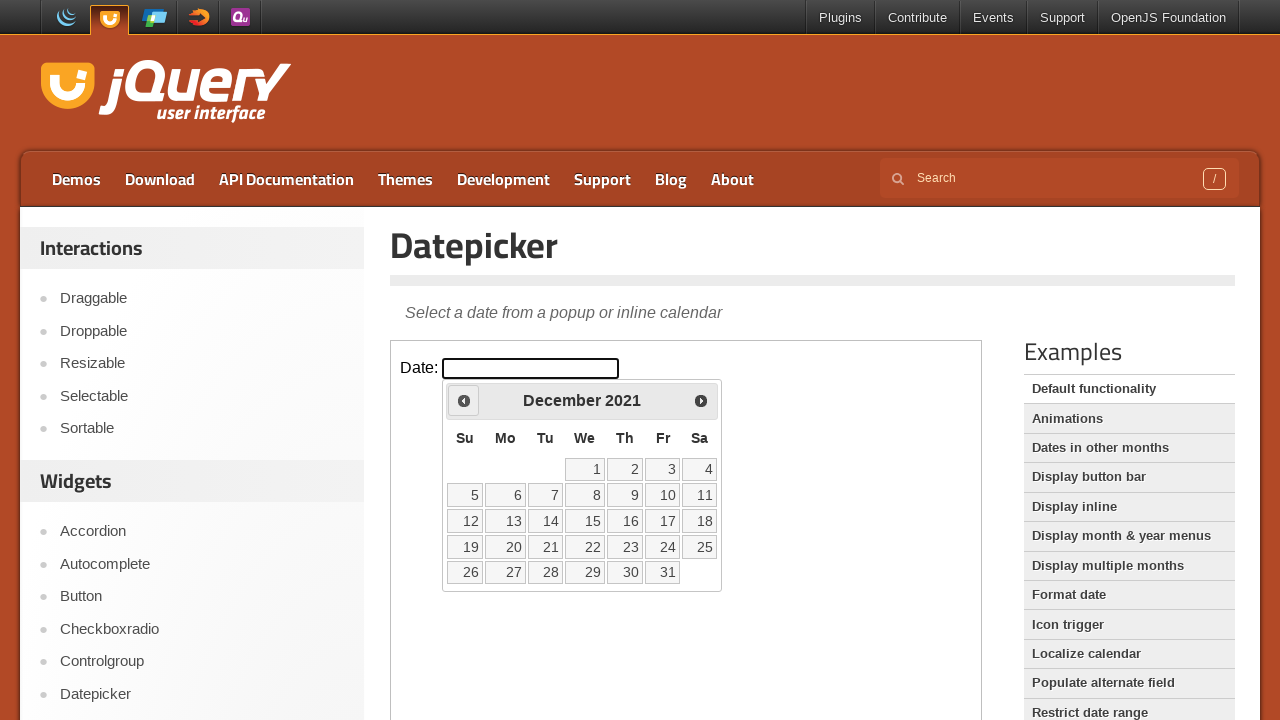

Clicked previous month button to navigate backwards at (464, 400) on iframe >> nth=0 >> internal:control=enter-frame >> .ui-datepicker-prev
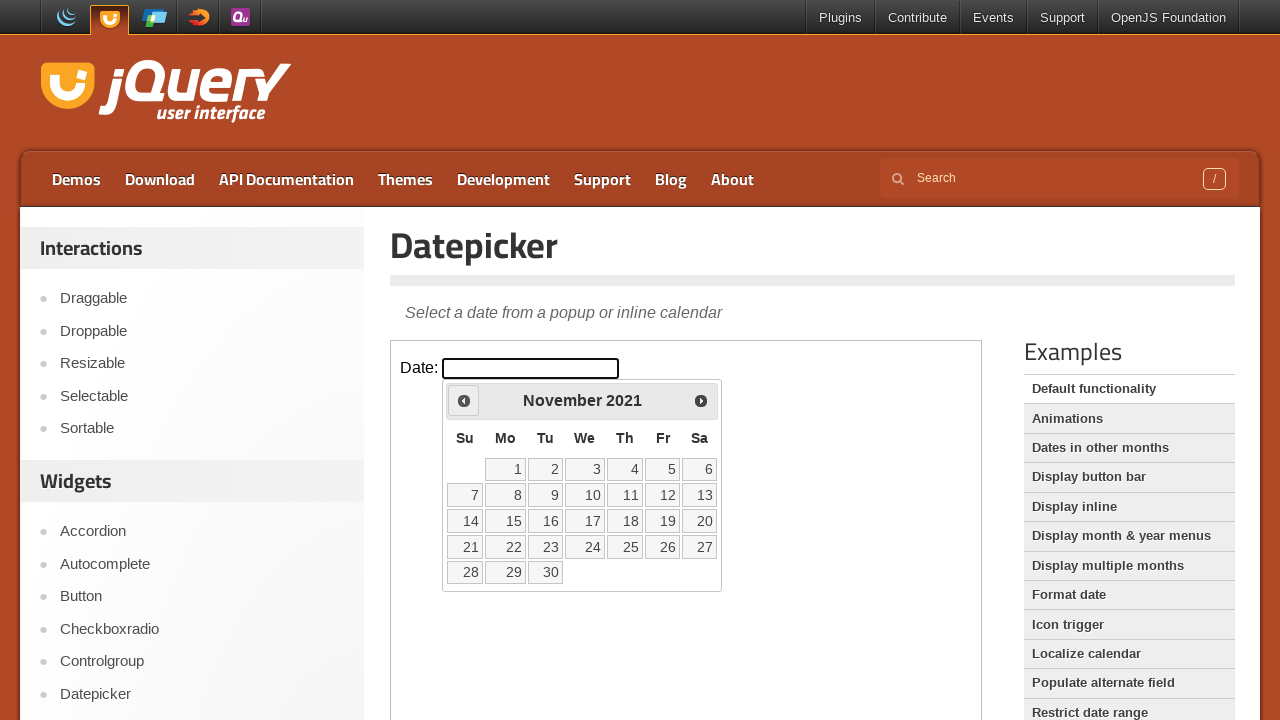

Checked current month: November, current year: 2021
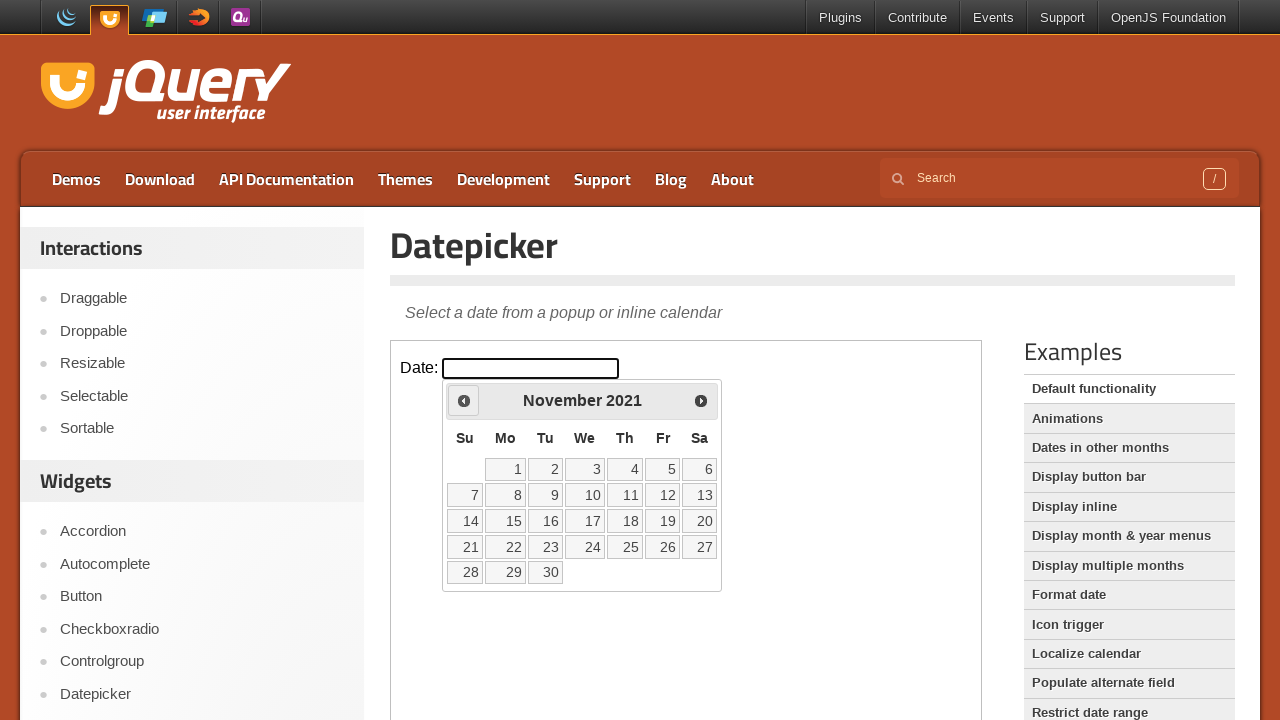

Clicked previous month button to navigate backwards at (464, 400) on iframe >> nth=0 >> internal:control=enter-frame >> .ui-datepicker-prev
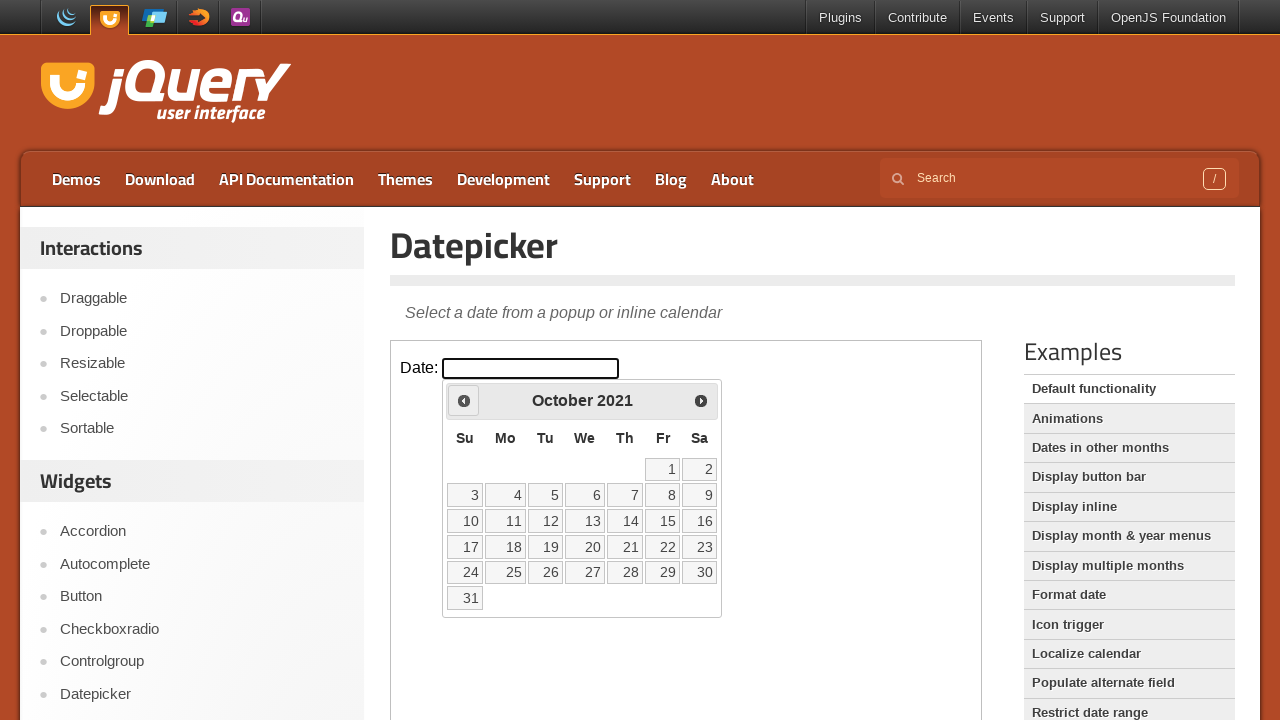

Checked current month: October, current year: 2021
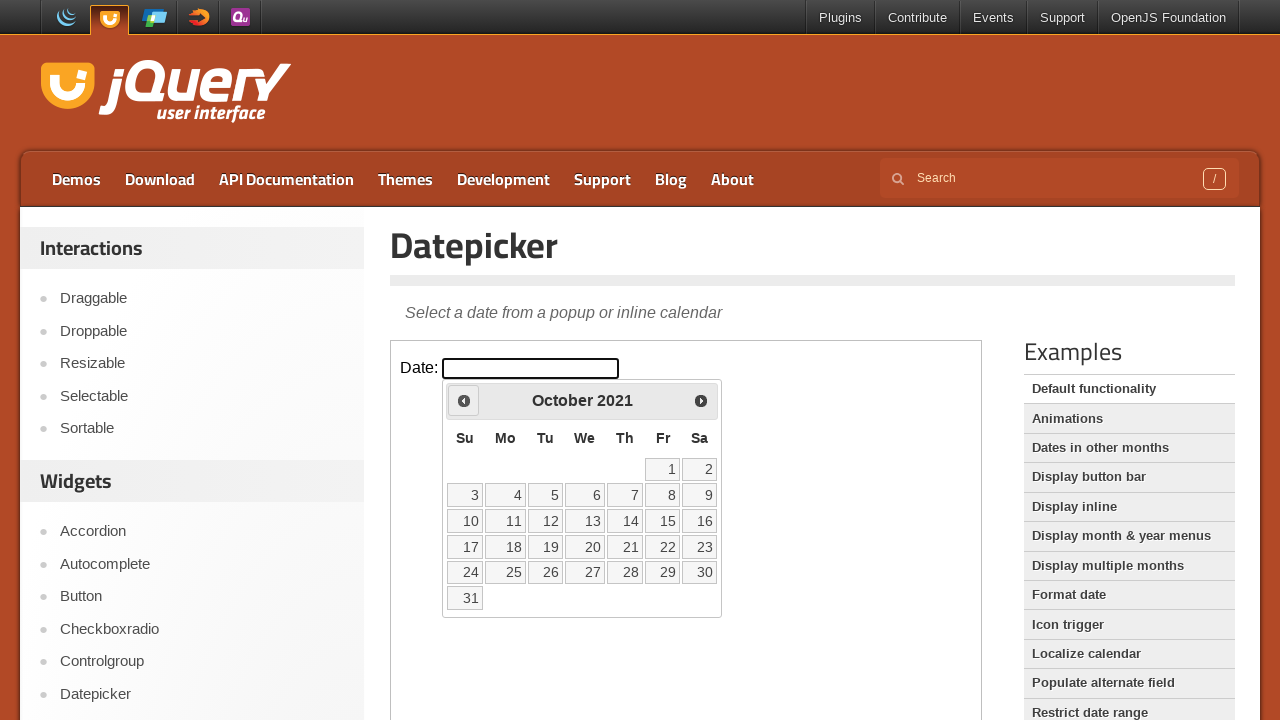

Clicked previous month button to navigate backwards at (464, 400) on iframe >> nth=0 >> internal:control=enter-frame >> .ui-datepicker-prev
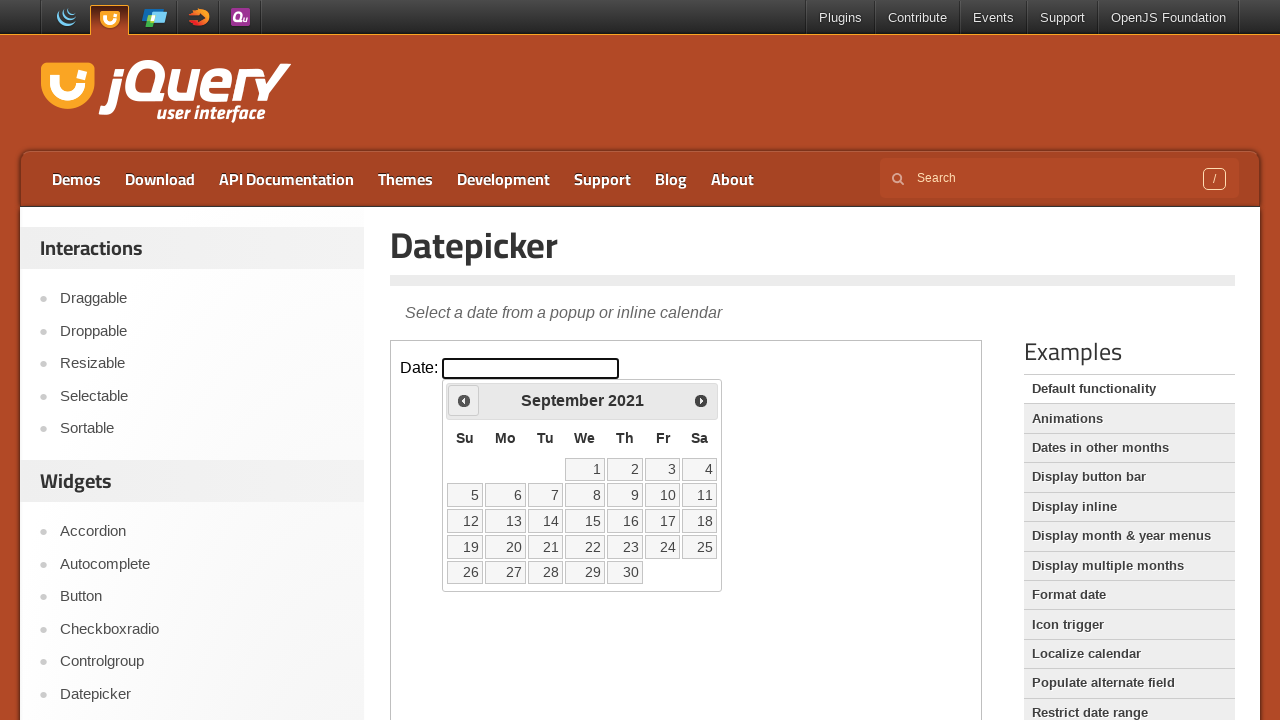

Checked current month: September, current year: 2021
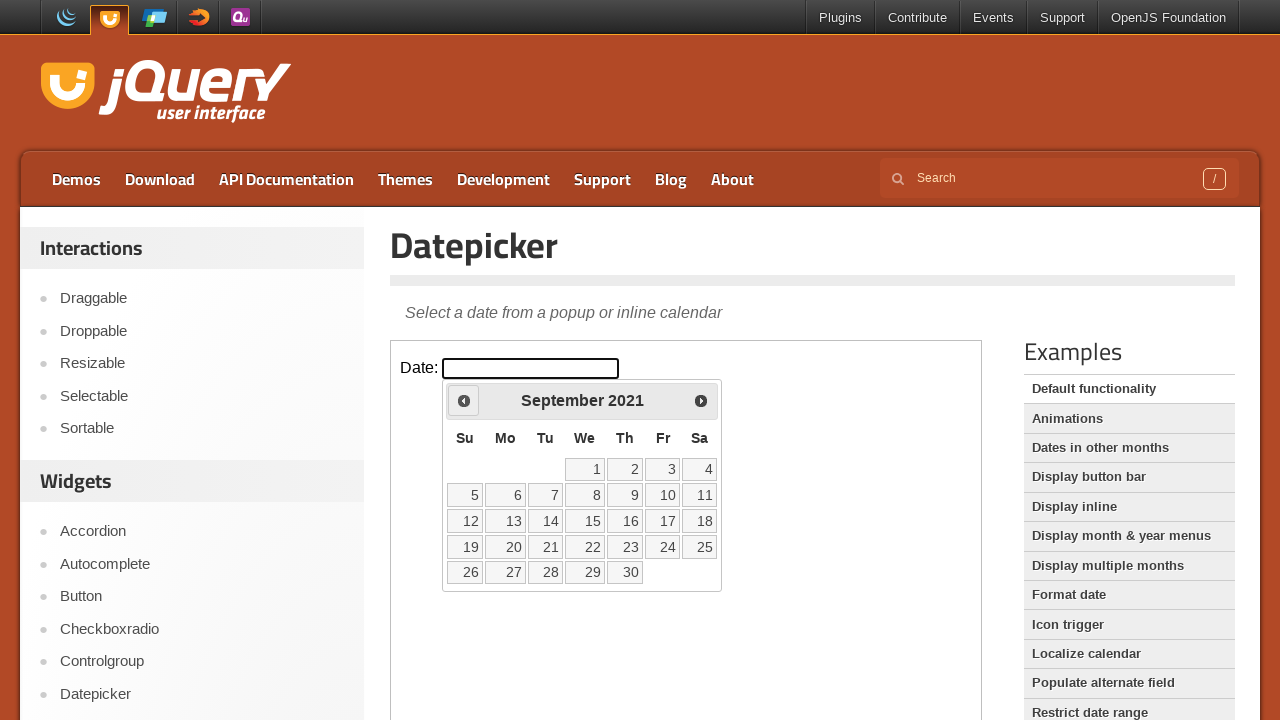

Clicked previous month button to navigate backwards at (464, 400) on iframe >> nth=0 >> internal:control=enter-frame >> .ui-datepicker-prev
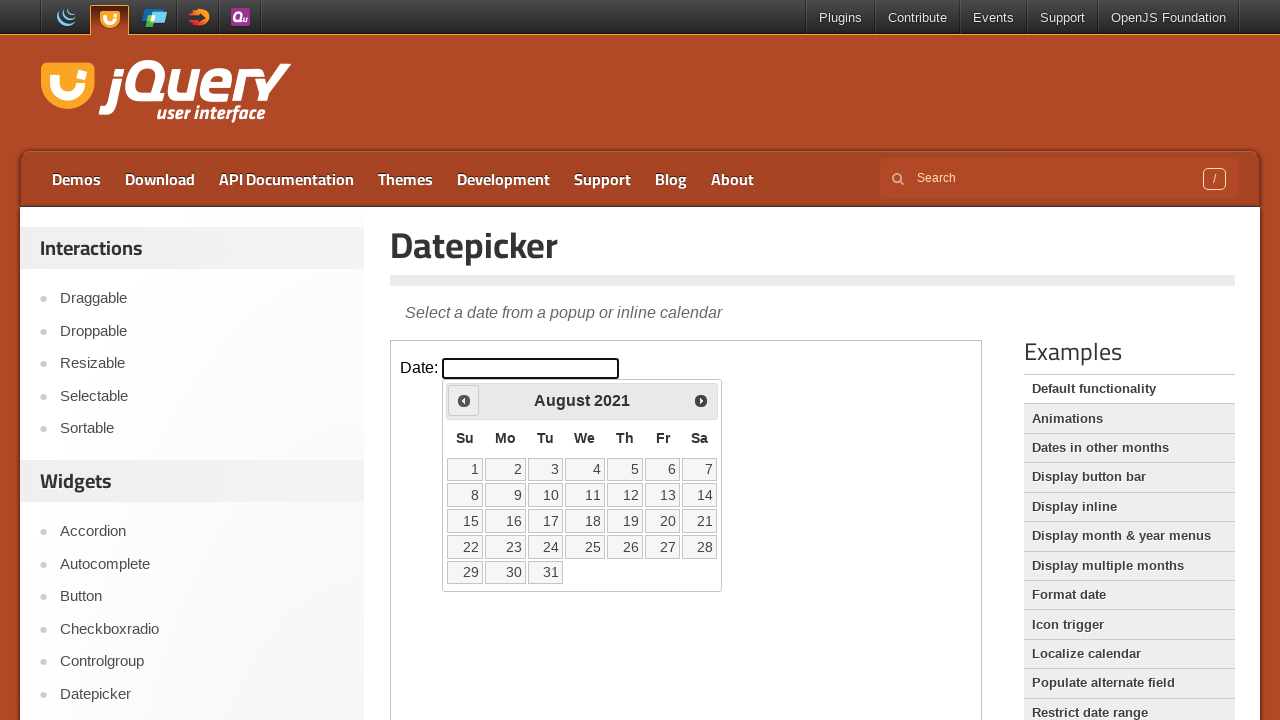

Checked current month: August, current year: 2021
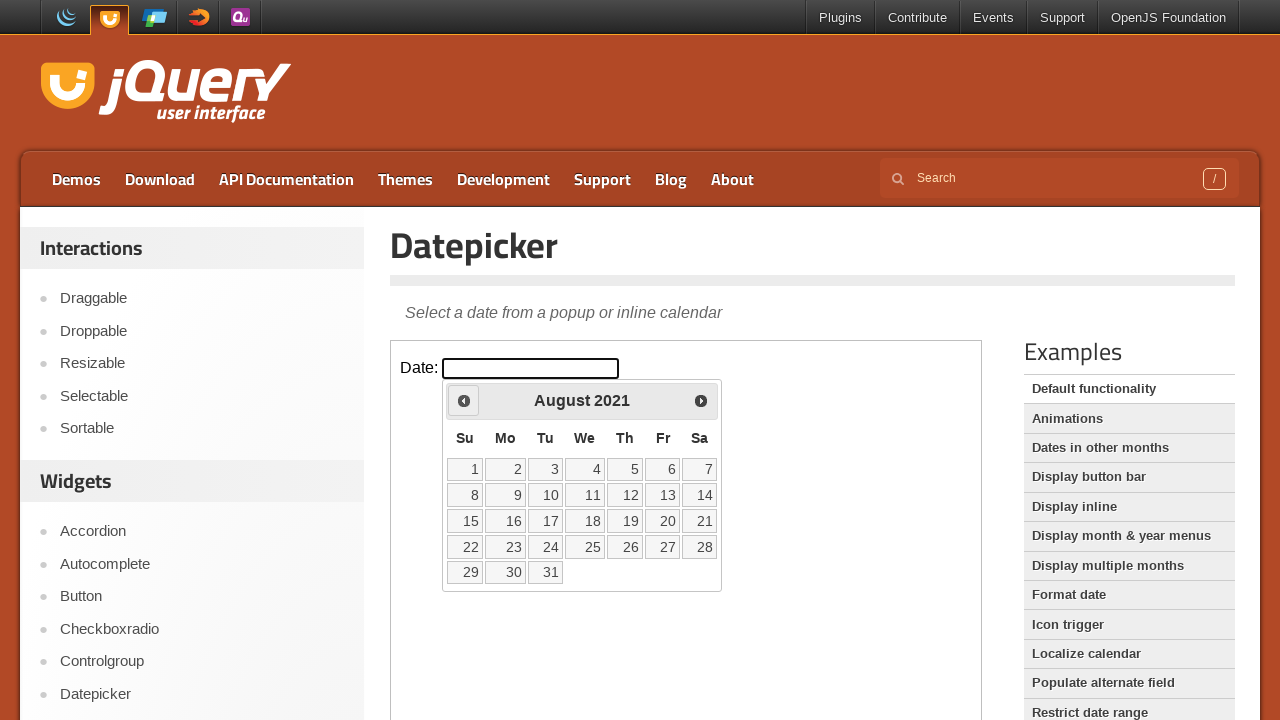

Clicked previous month button to navigate backwards at (464, 400) on iframe >> nth=0 >> internal:control=enter-frame >> .ui-datepicker-prev
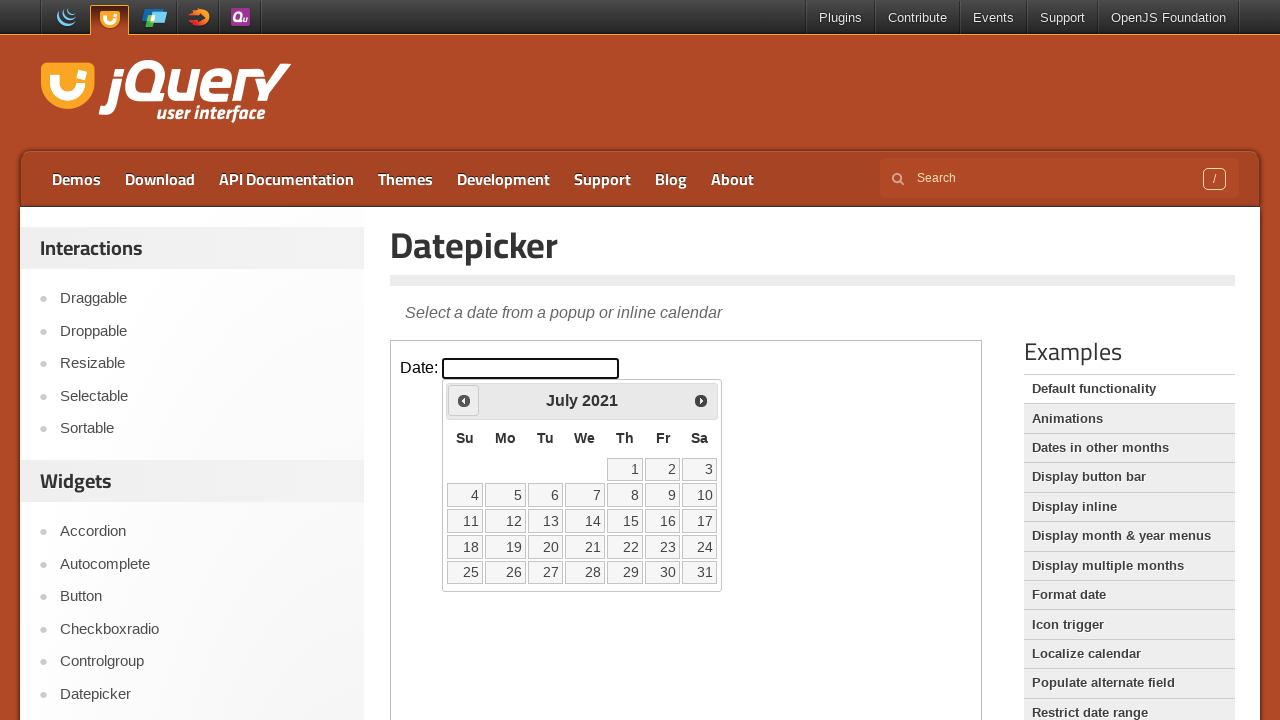

Checked current month: July, current year: 2021
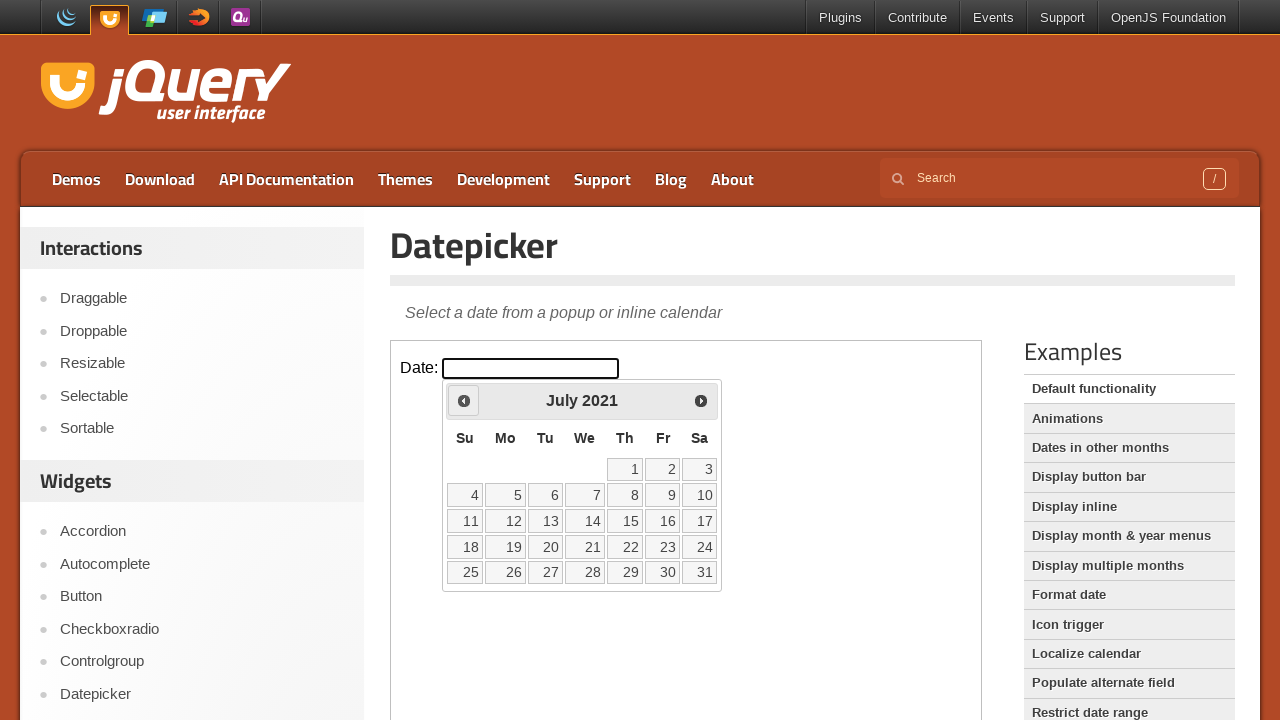

Clicked previous month button to navigate backwards at (464, 400) on iframe >> nth=0 >> internal:control=enter-frame >> .ui-datepicker-prev
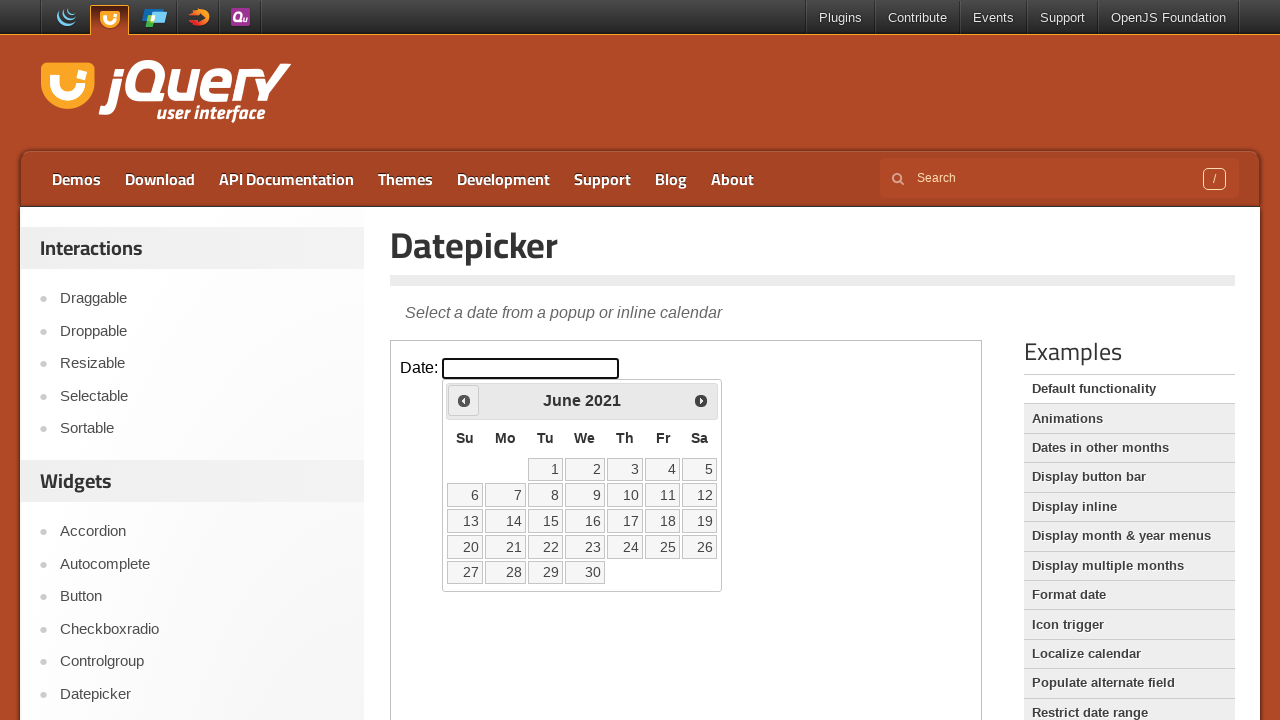

Checked current month: June, current year: 2021
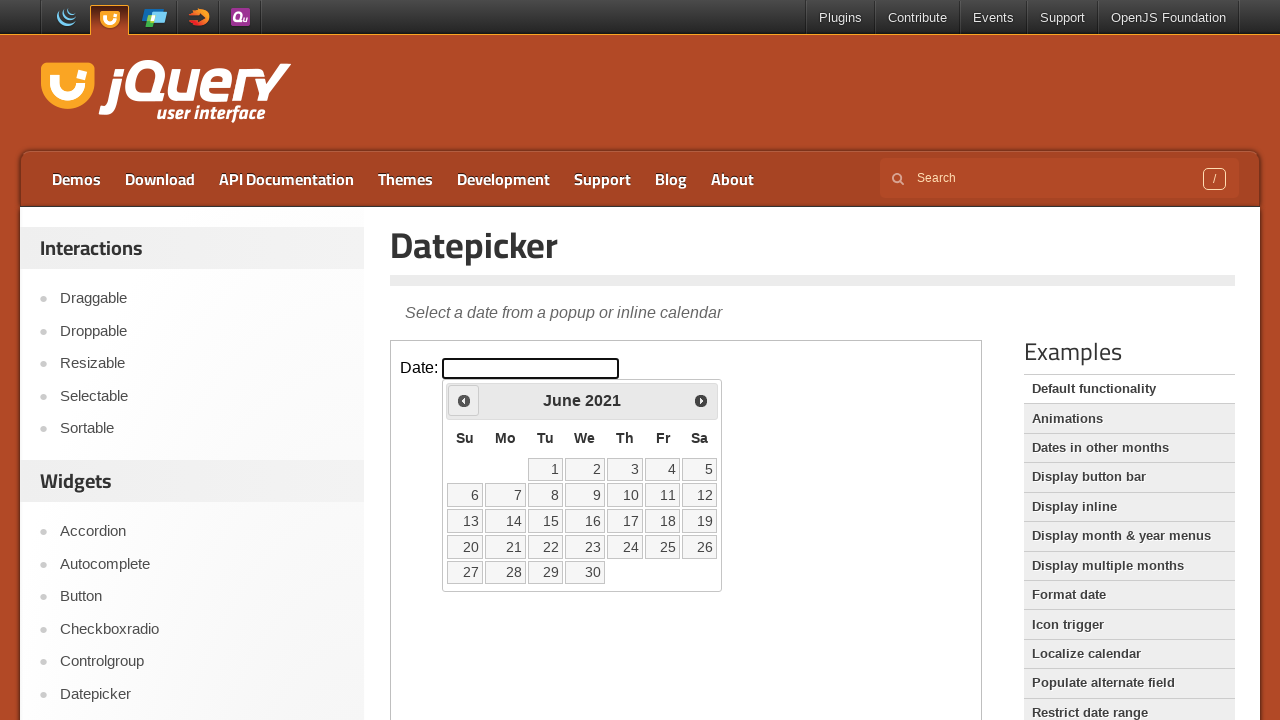

Clicked previous month button to navigate backwards at (464, 400) on iframe >> nth=0 >> internal:control=enter-frame >> .ui-datepicker-prev
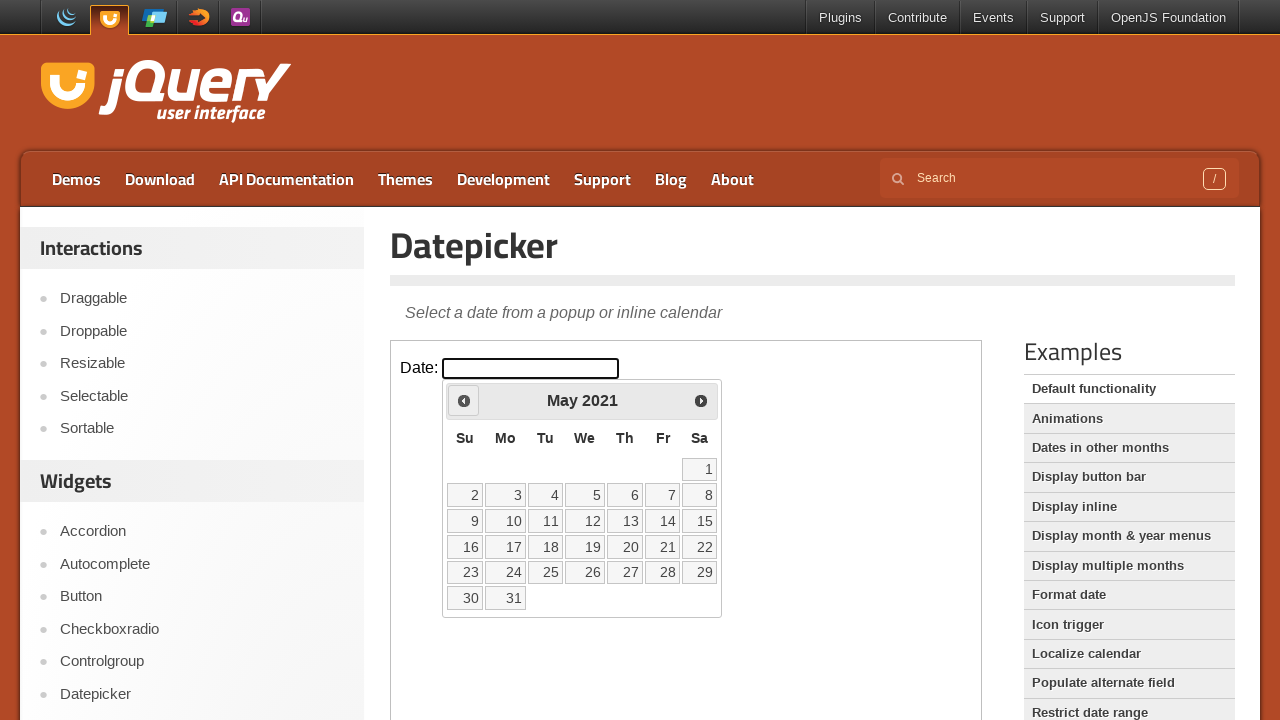

Checked current month: May, current year: 2021
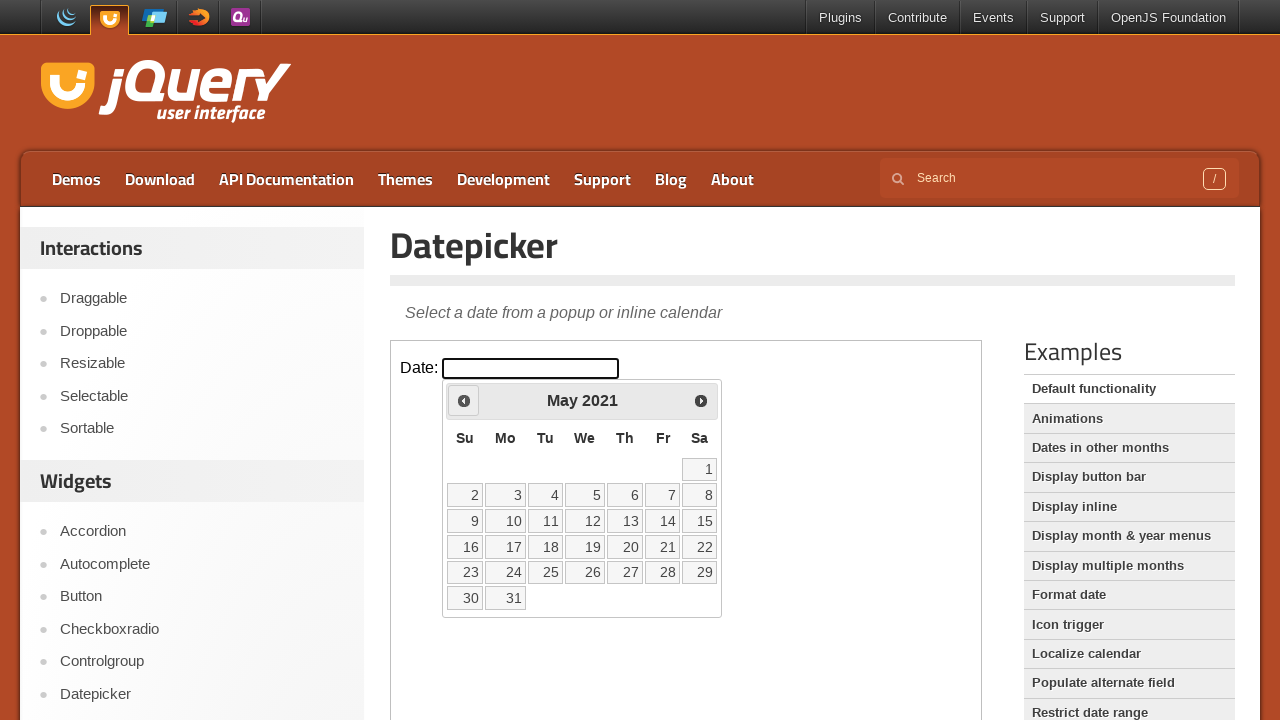

Clicked previous month button to navigate backwards at (464, 400) on iframe >> nth=0 >> internal:control=enter-frame >> .ui-datepicker-prev
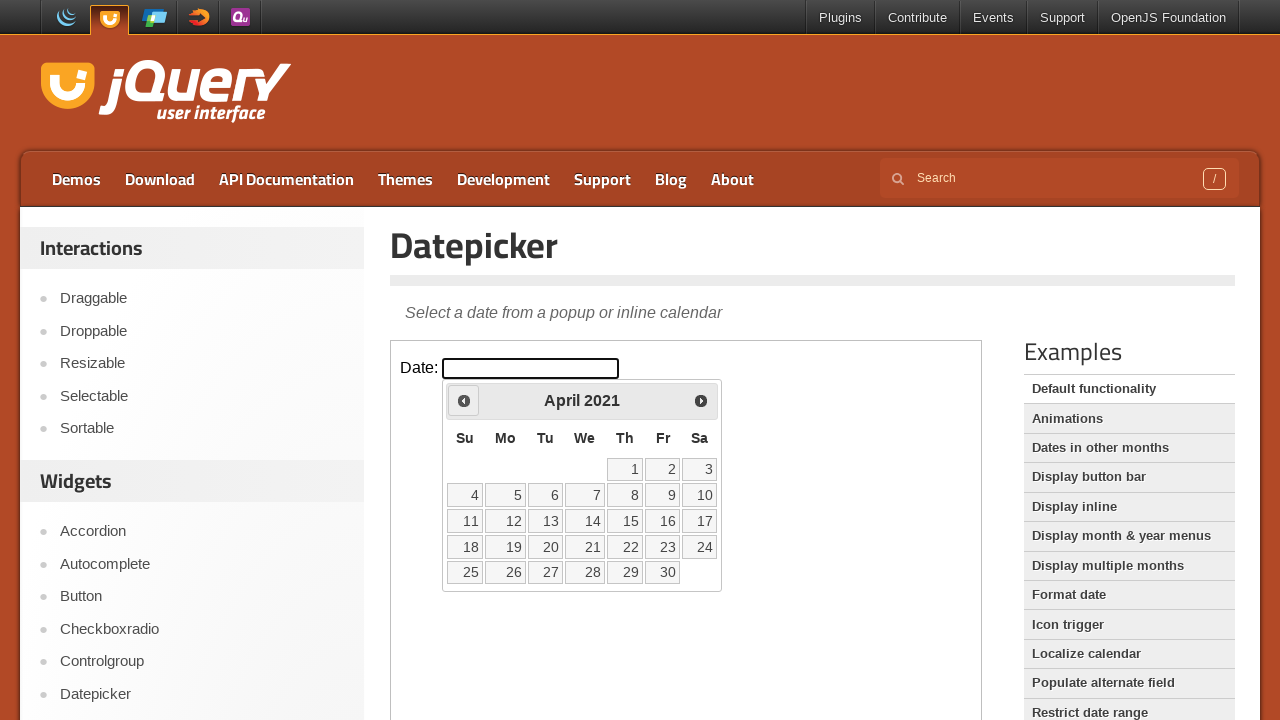

Checked current month: April, current year: 2021
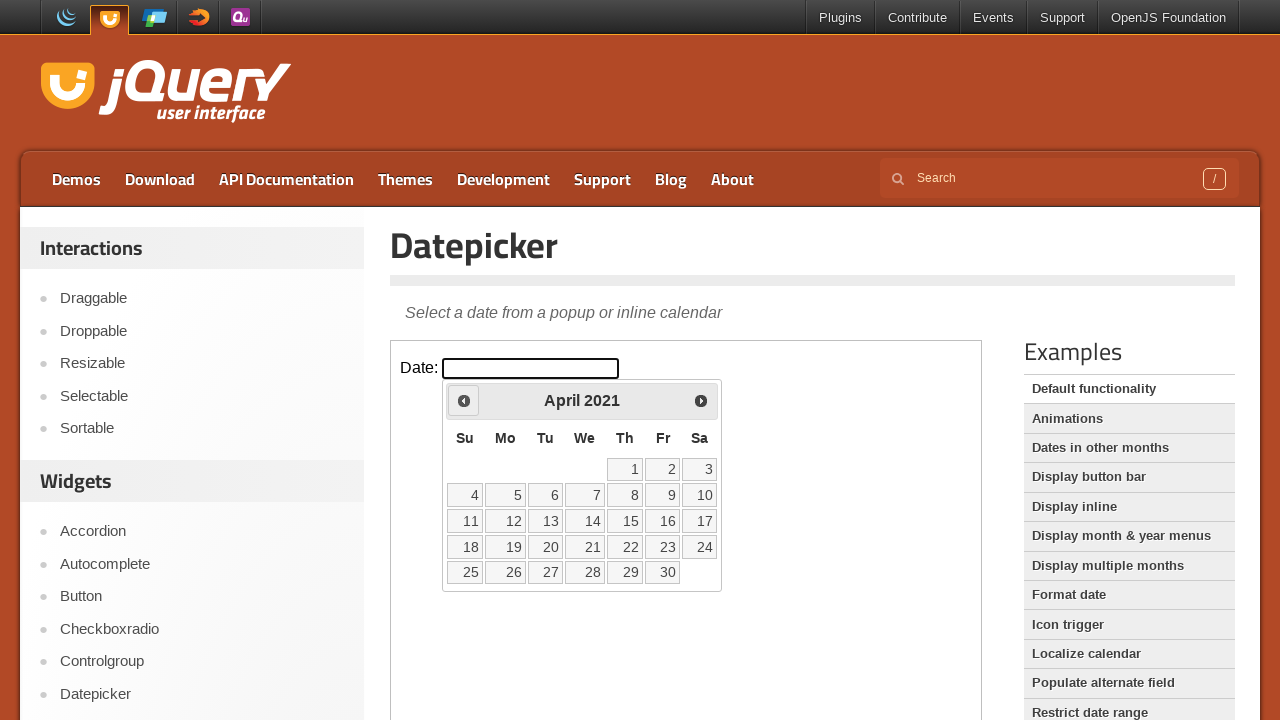

Clicked previous month button to navigate backwards at (464, 400) on iframe >> nth=0 >> internal:control=enter-frame >> .ui-datepicker-prev
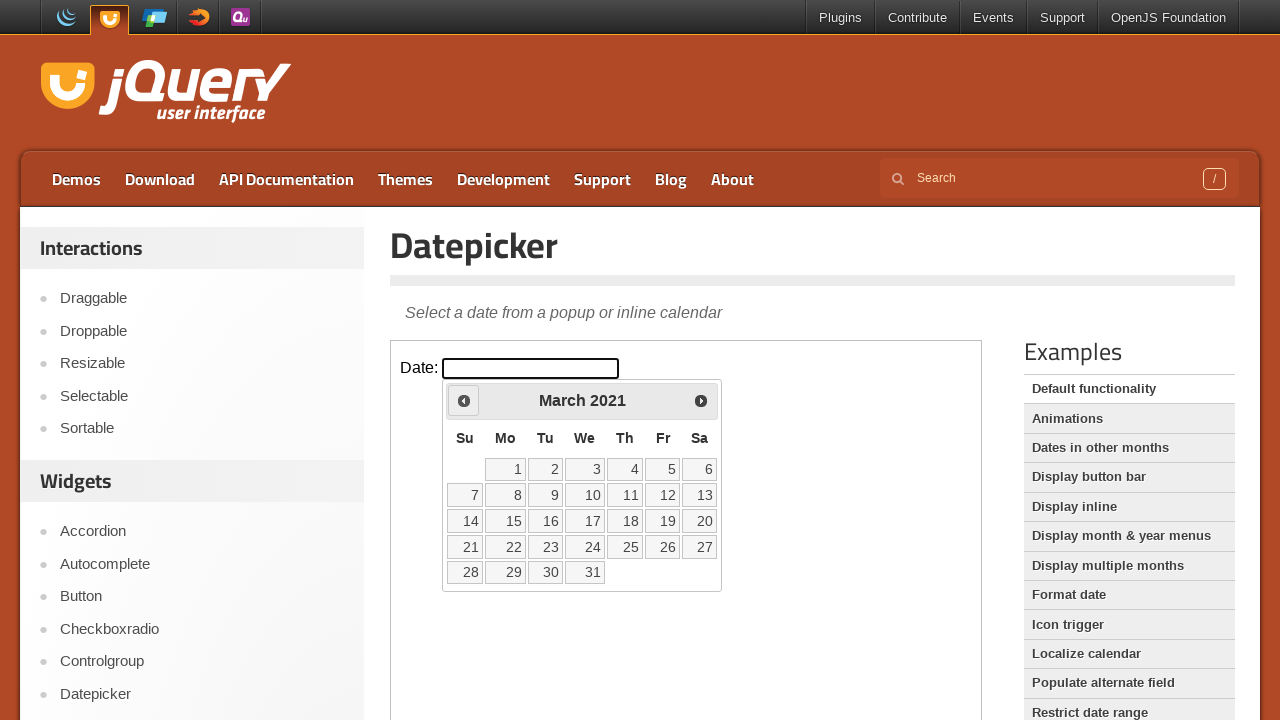

Checked current month: March, current year: 2021
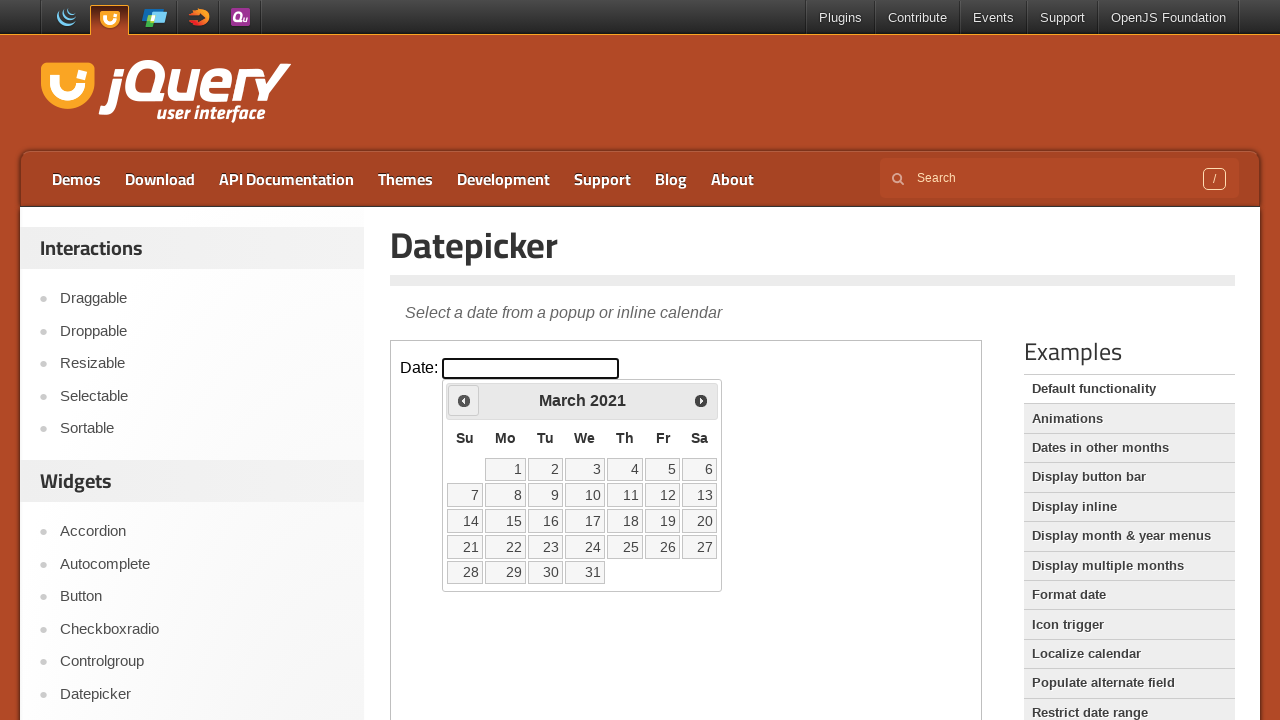

Clicked previous month button to navigate backwards at (464, 400) on iframe >> nth=0 >> internal:control=enter-frame >> .ui-datepicker-prev
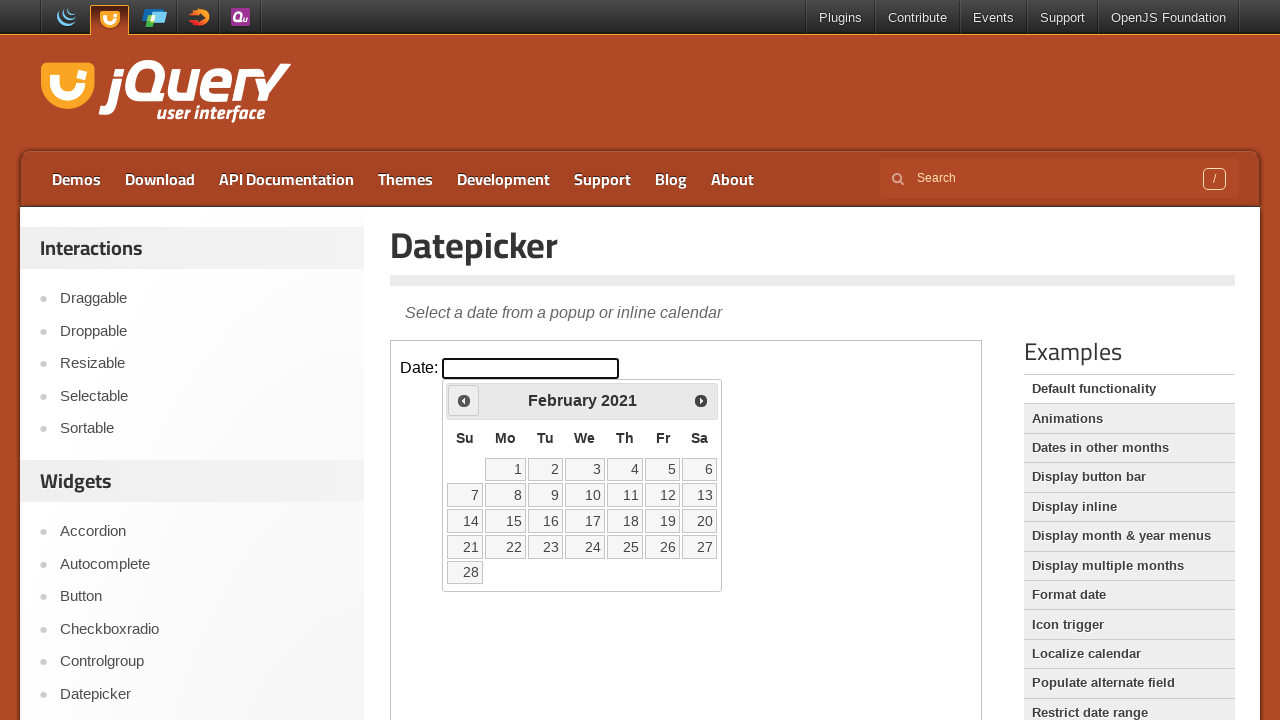

Checked current month: February, current year: 2021
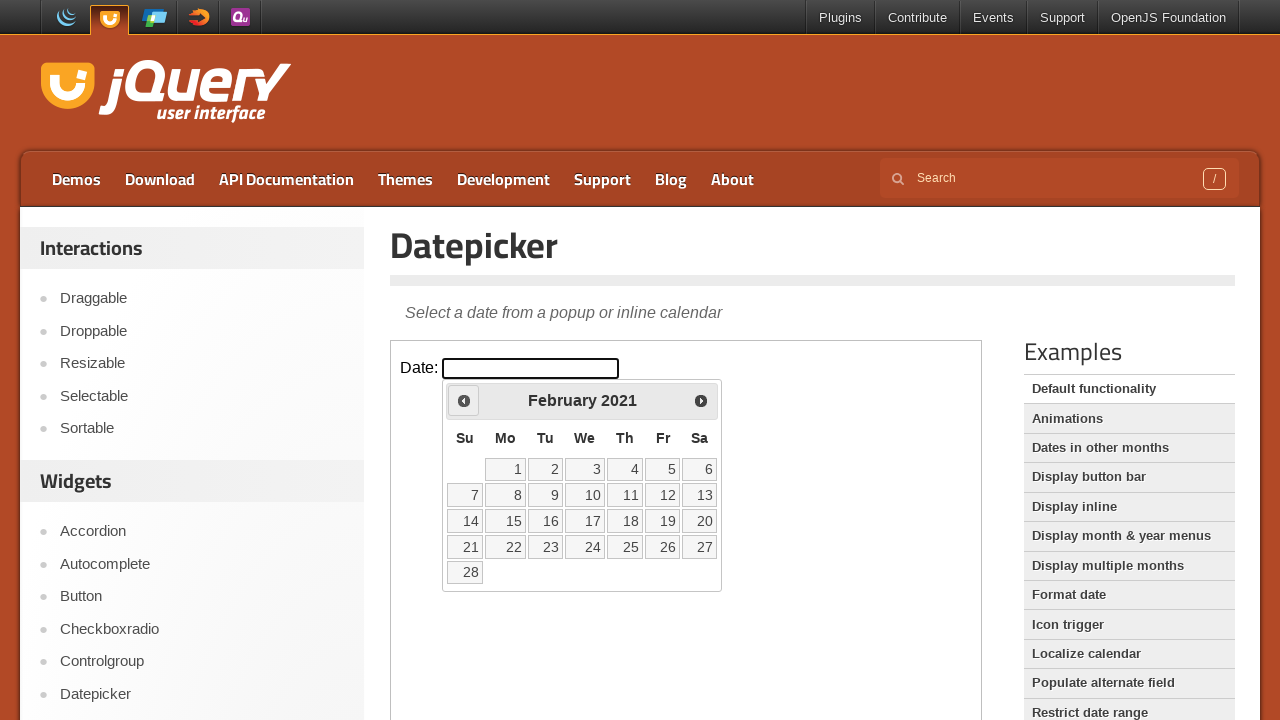

Clicked previous month button to navigate backwards at (464, 400) on iframe >> nth=0 >> internal:control=enter-frame >> .ui-datepicker-prev
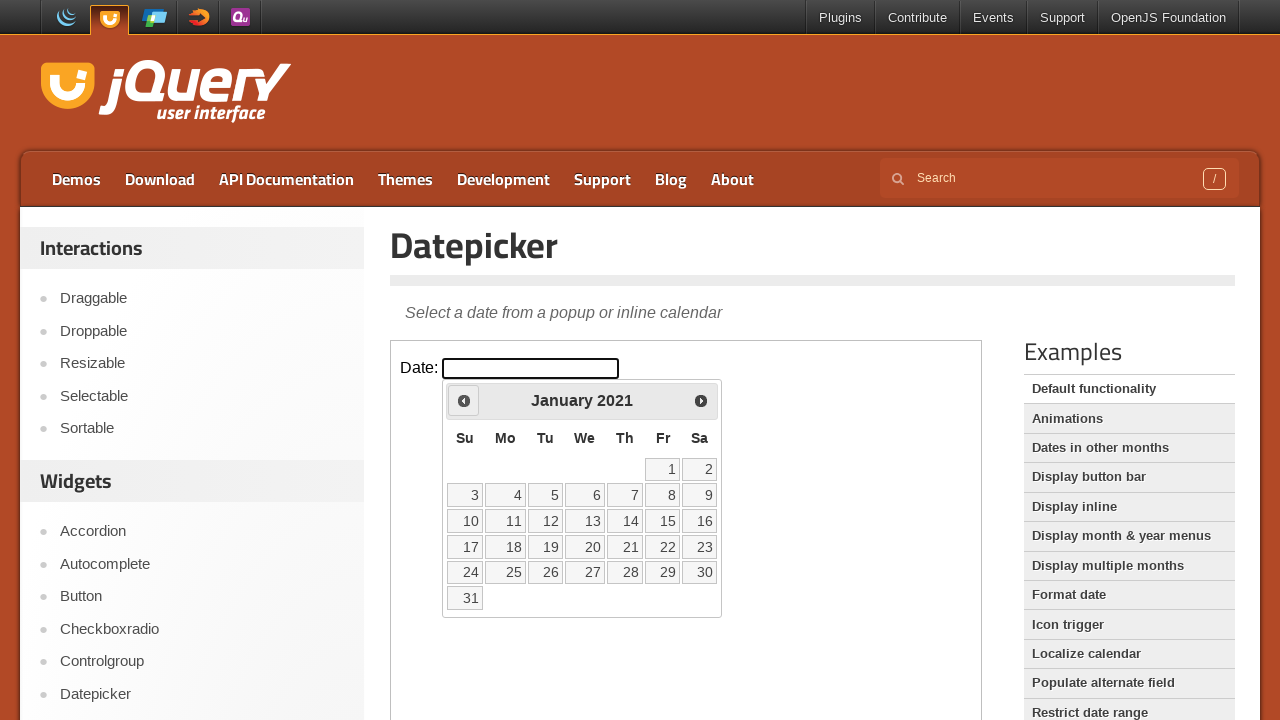

Checked current month: January, current year: 2021
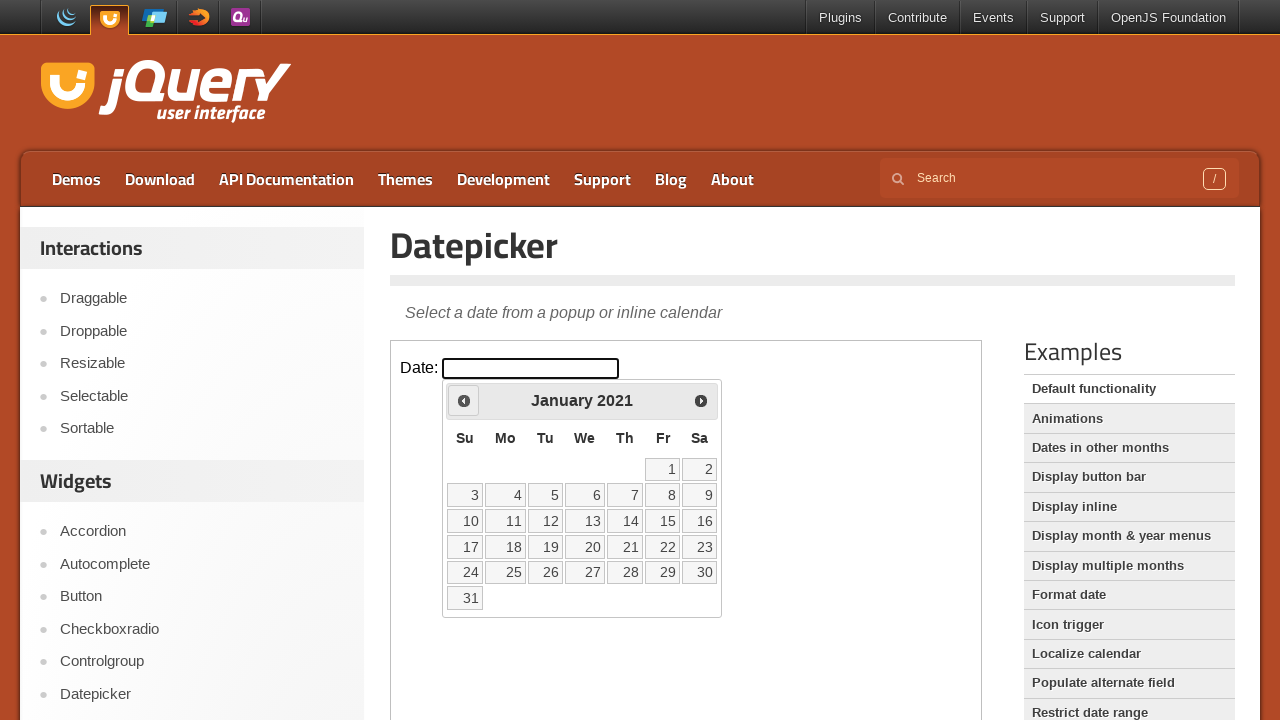

Clicked previous month button to navigate backwards at (464, 400) on iframe >> nth=0 >> internal:control=enter-frame >> .ui-datepicker-prev
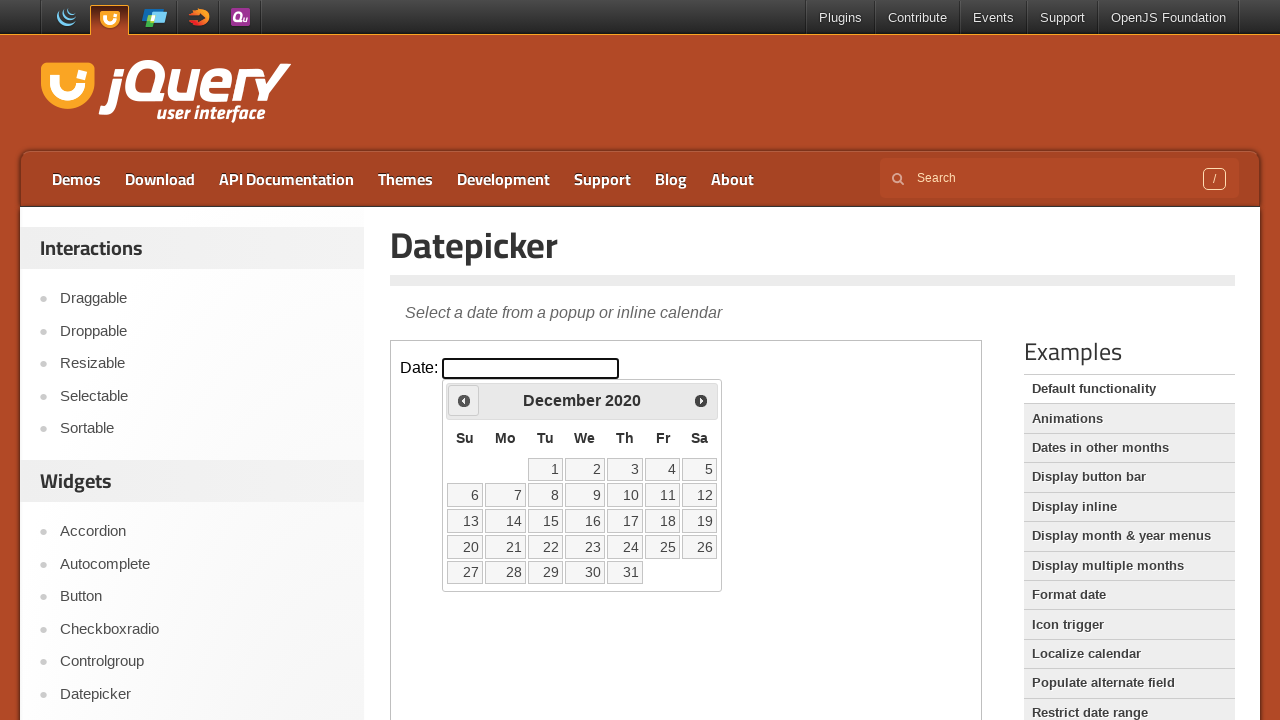

Checked current month: December, current year: 2020
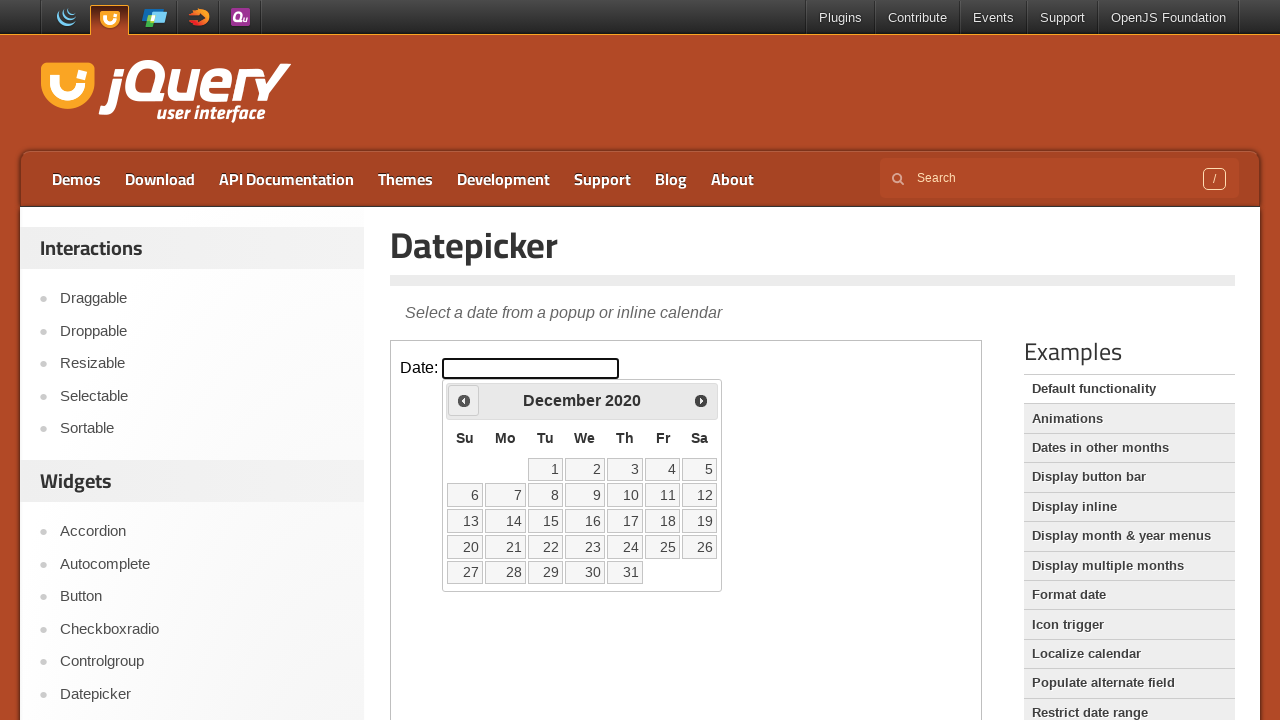

Clicked previous month button to navigate backwards at (464, 400) on iframe >> nth=0 >> internal:control=enter-frame >> .ui-datepicker-prev
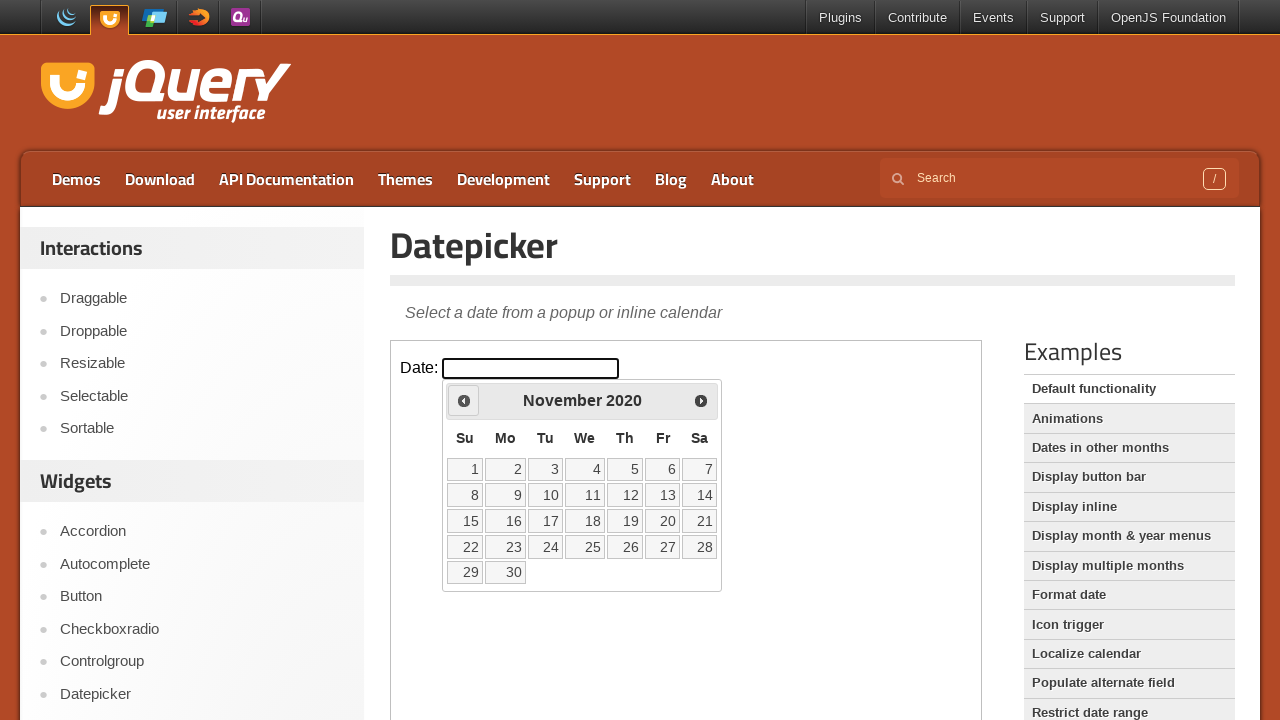

Checked current month: November, current year: 2020
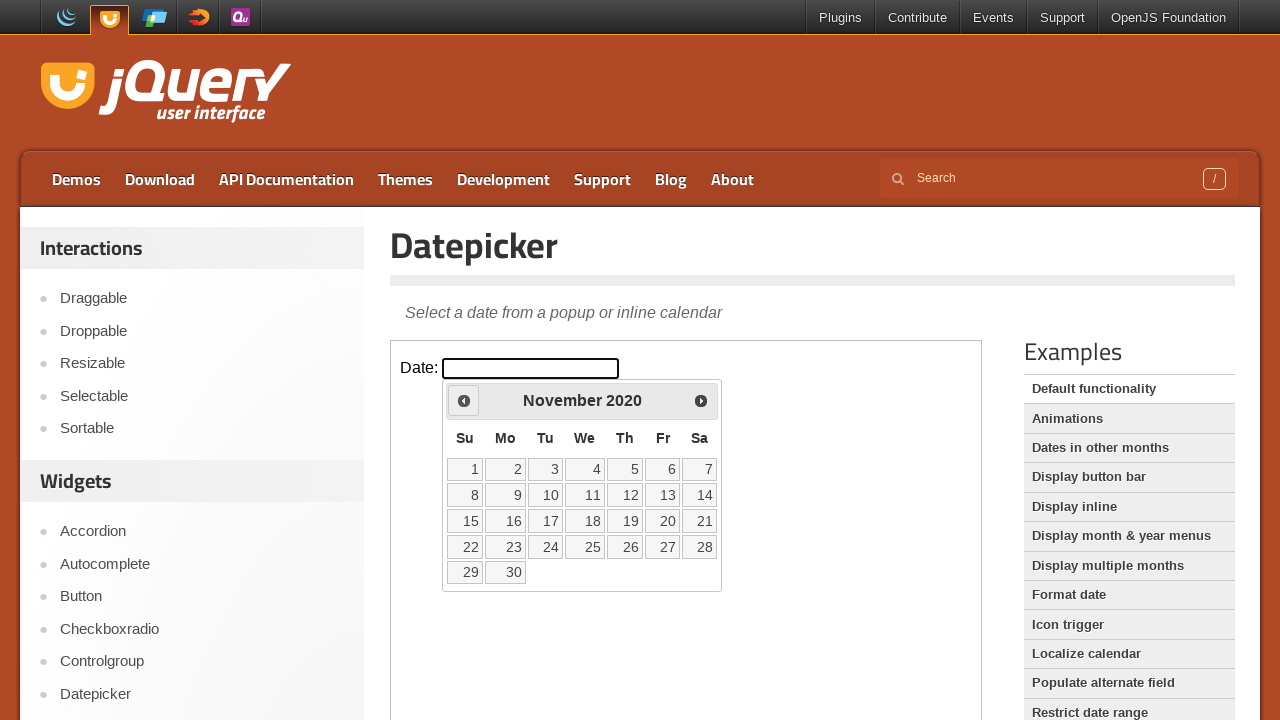

Clicked previous month button to navigate backwards at (464, 400) on iframe >> nth=0 >> internal:control=enter-frame >> .ui-datepicker-prev
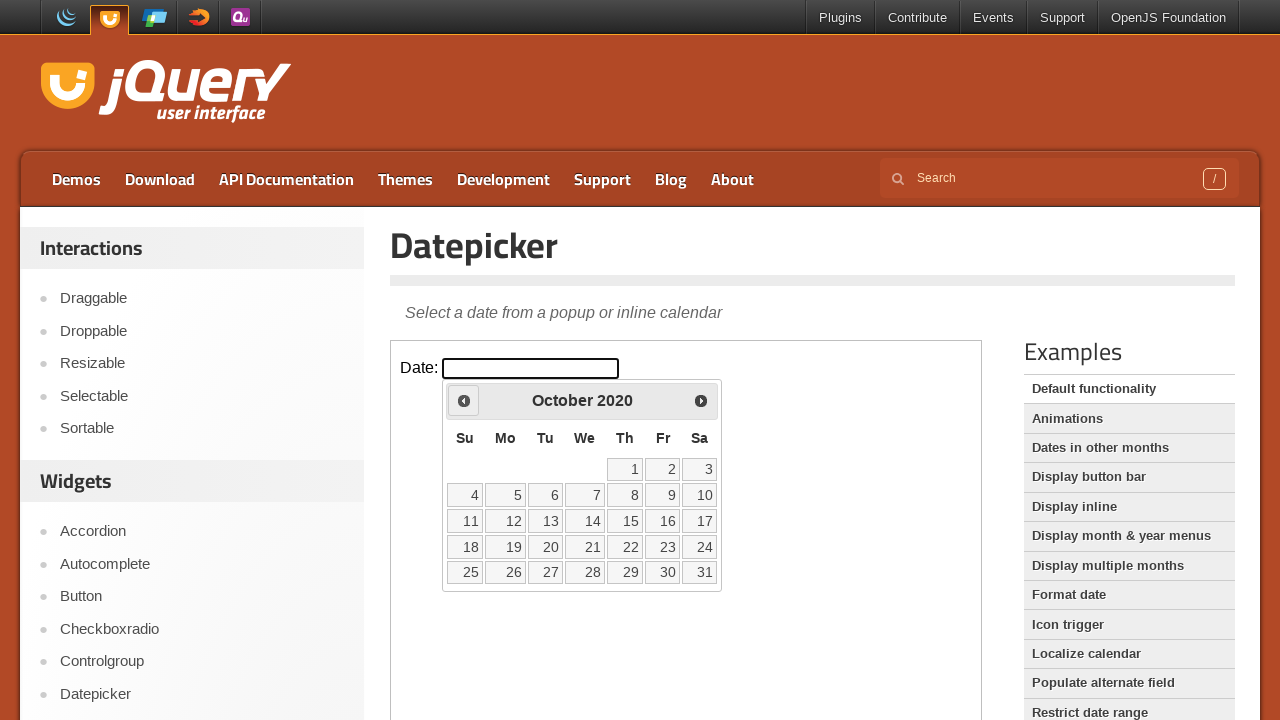

Checked current month: October, current year: 2020
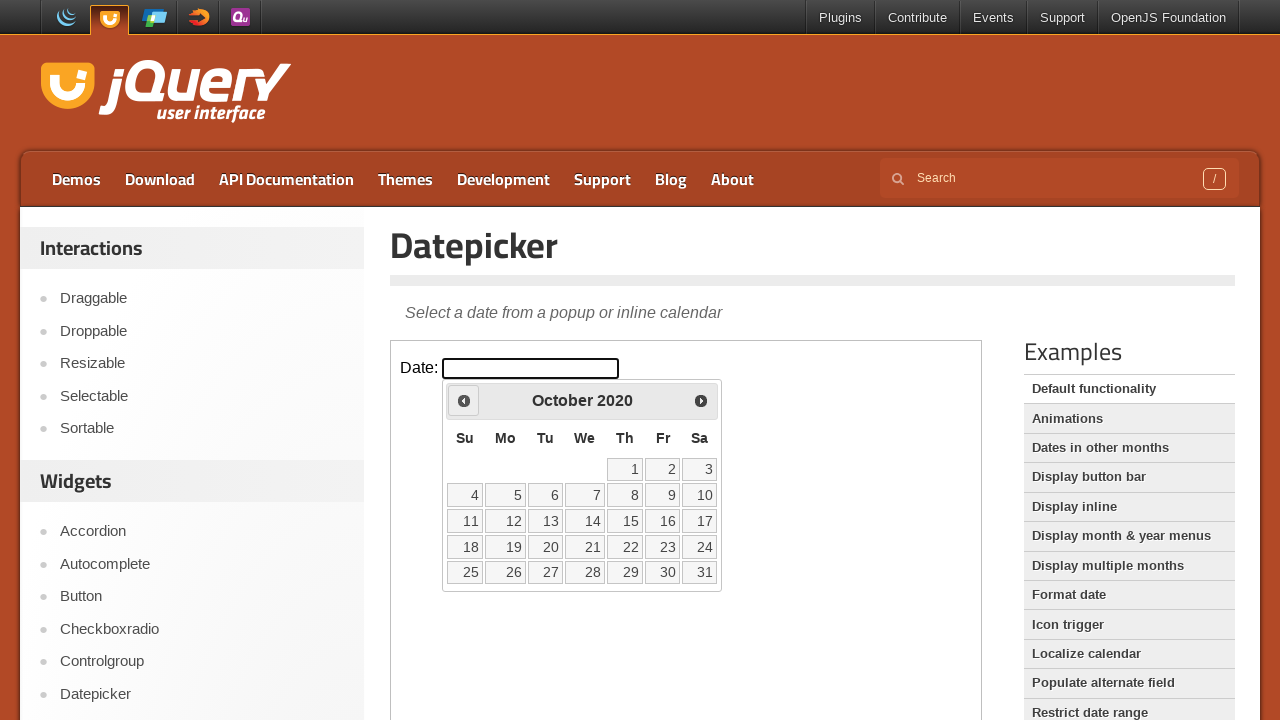

Clicked previous month button to navigate backwards at (464, 400) on iframe >> nth=0 >> internal:control=enter-frame >> .ui-datepicker-prev
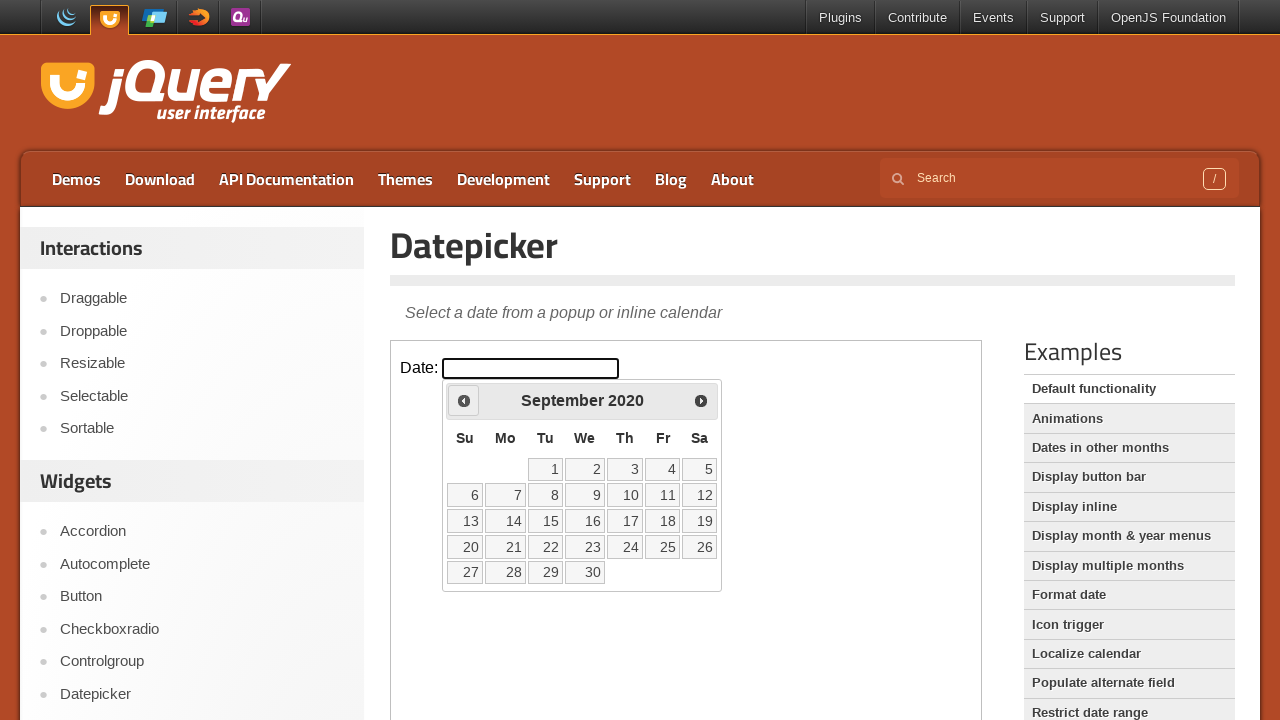

Checked current month: September, current year: 2020
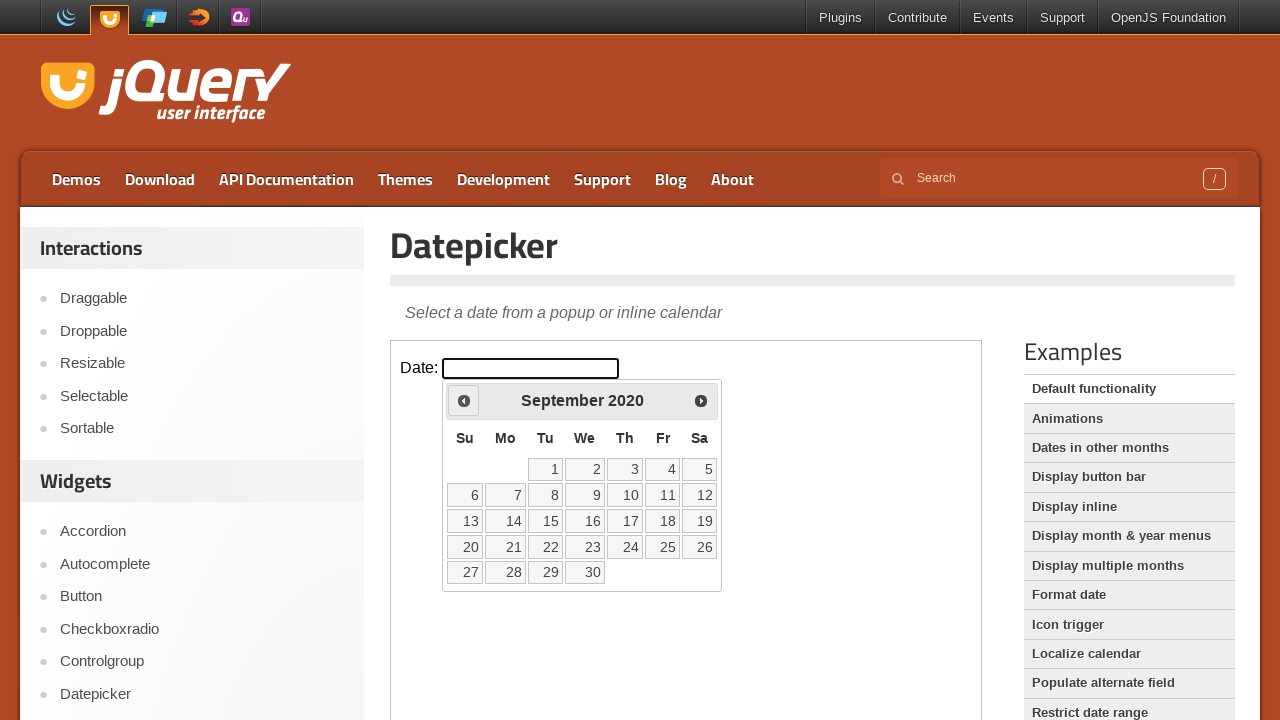

Clicked previous month button to navigate backwards at (464, 400) on iframe >> nth=0 >> internal:control=enter-frame >> .ui-datepicker-prev
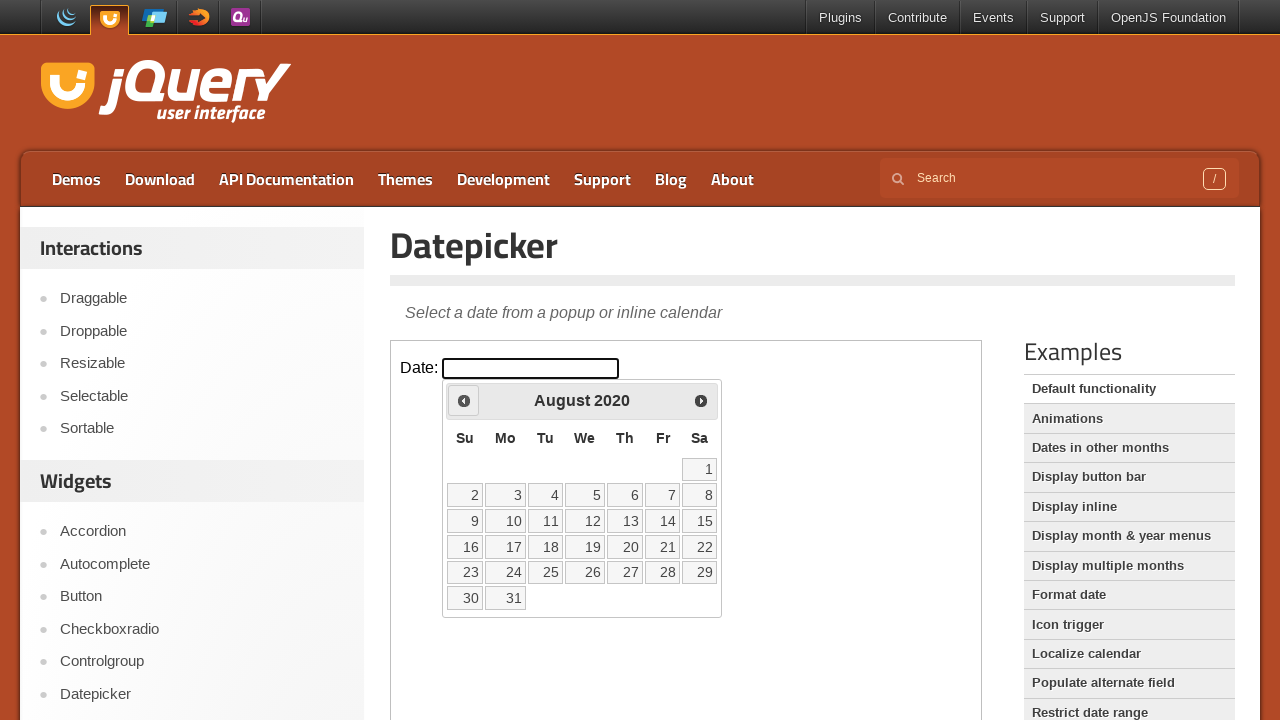

Checked current month: August, current year: 2020
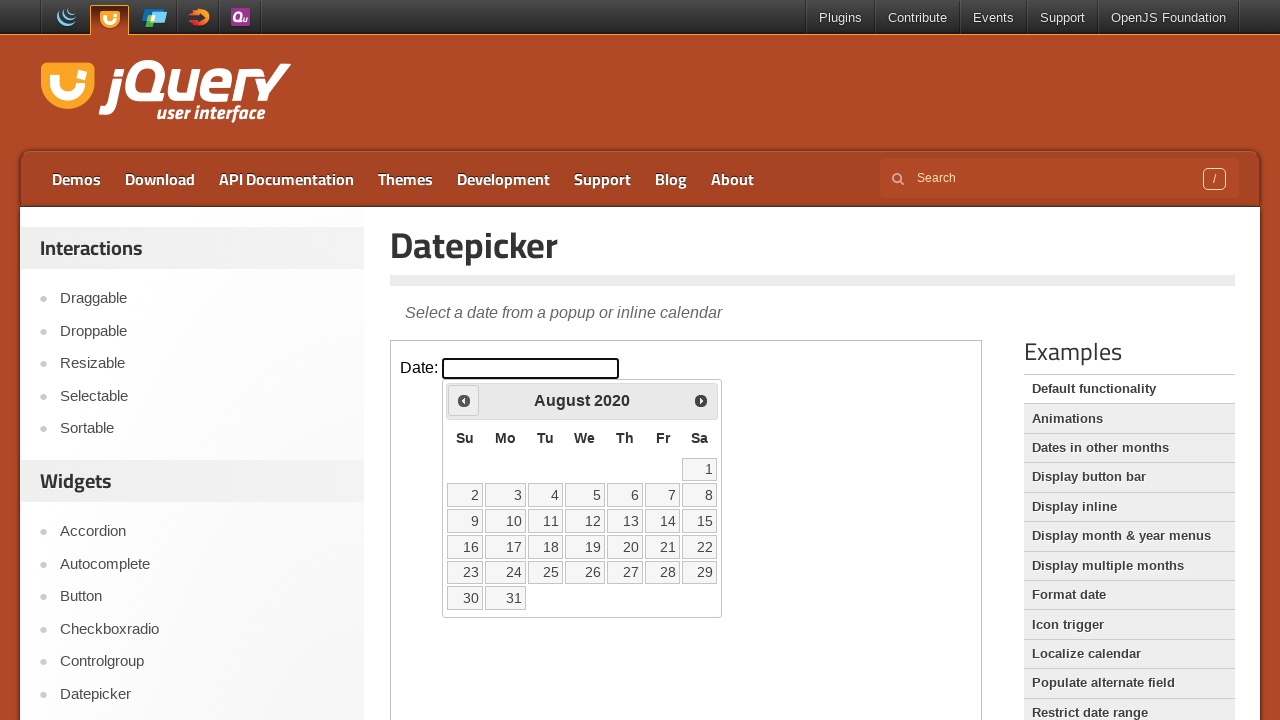

Clicked previous month button to navigate backwards at (464, 400) on iframe >> nth=0 >> internal:control=enter-frame >> .ui-datepicker-prev
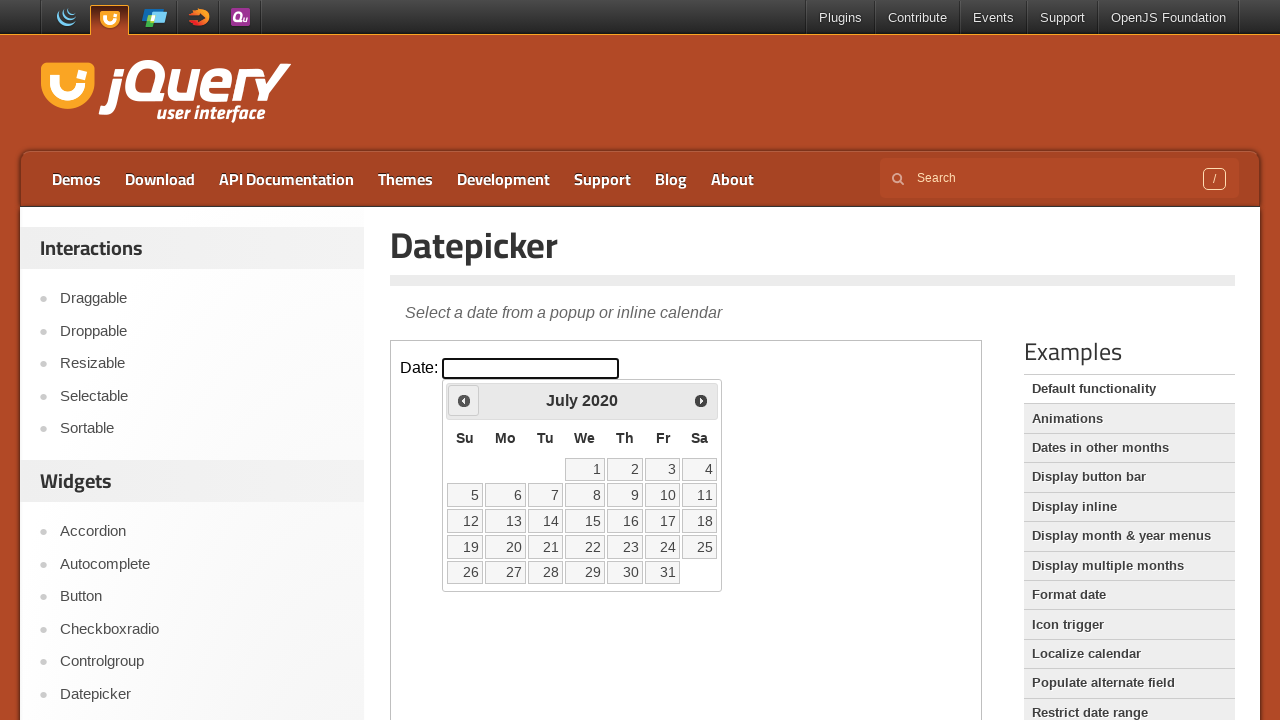

Checked current month: July, current year: 2020
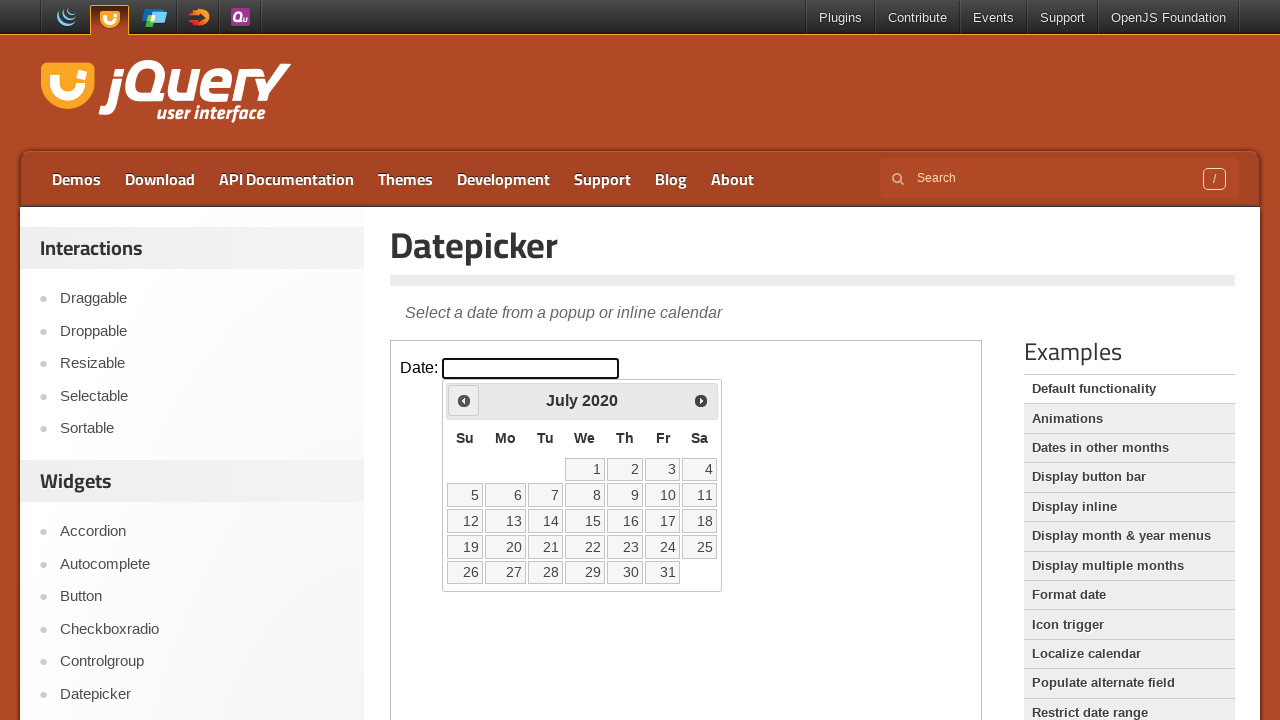

Clicked previous month button to navigate backwards at (464, 400) on iframe >> nth=0 >> internal:control=enter-frame >> .ui-datepicker-prev
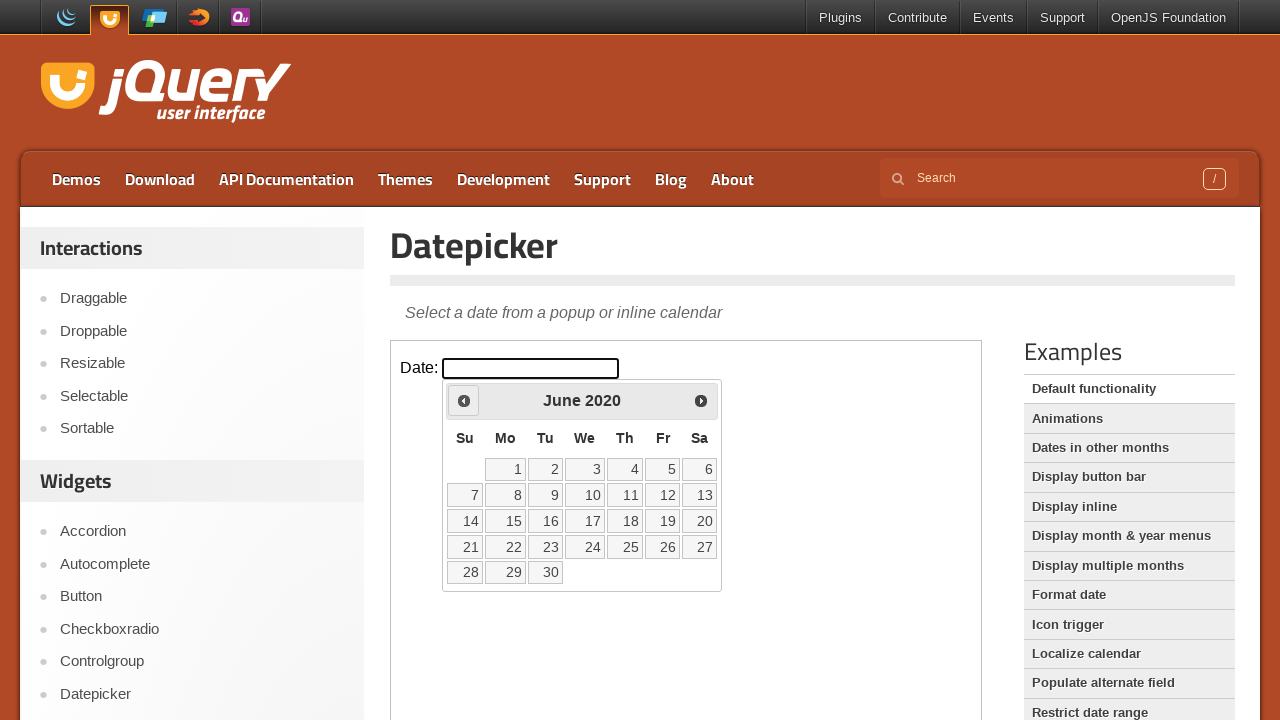

Checked current month: June, current year: 2020
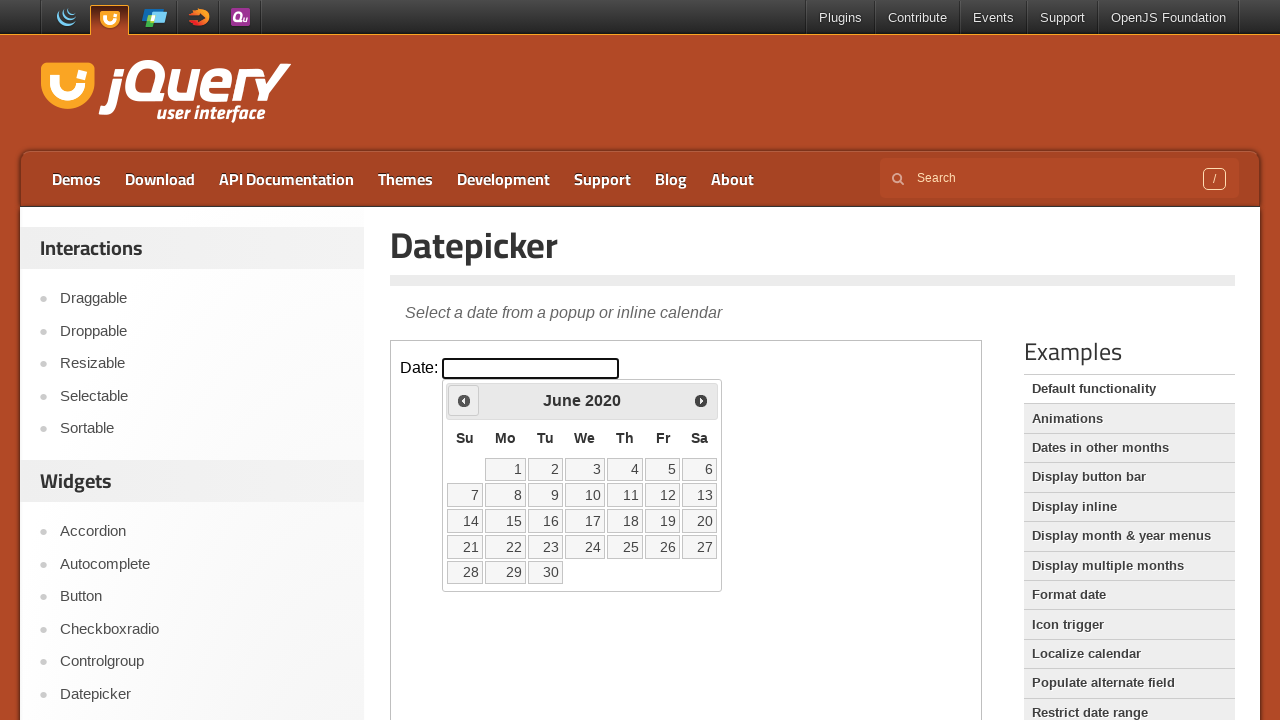

Clicked previous month button to navigate backwards at (464, 400) on iframe >> nth=0 >> internal:control=enter-frame >> .ui-datepicker-prev
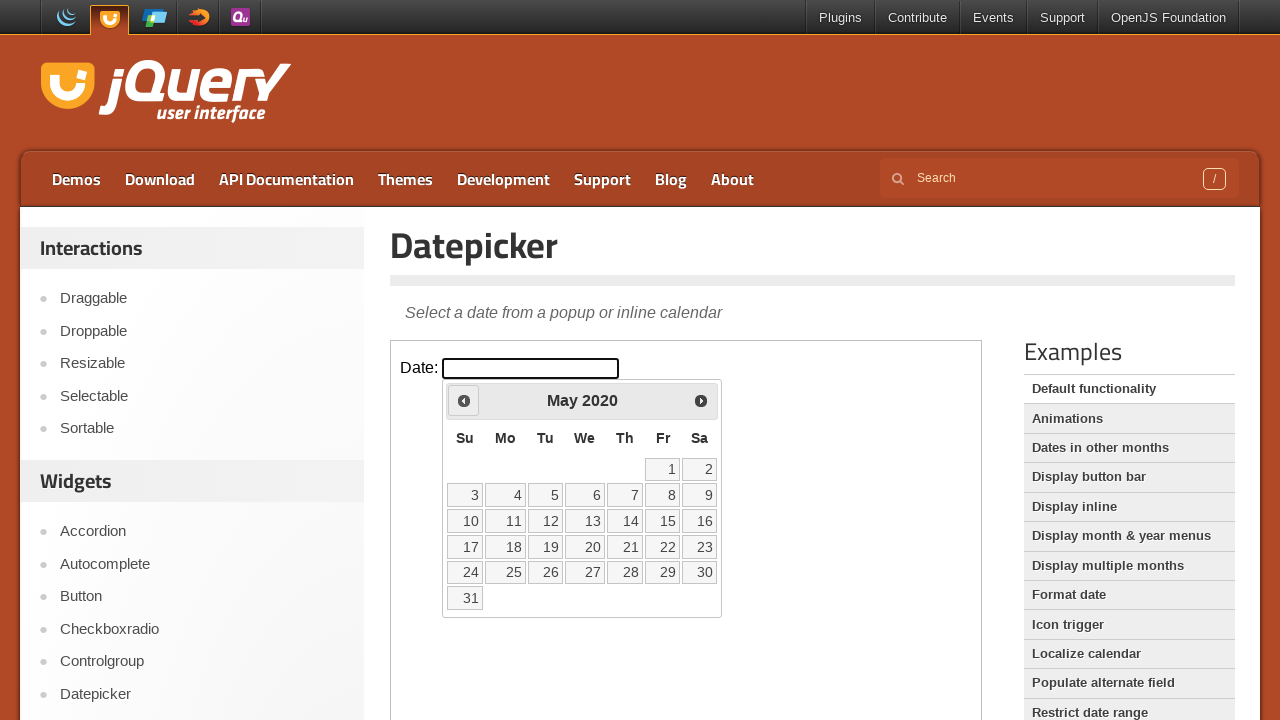

Checked current month: May, current year: 2020
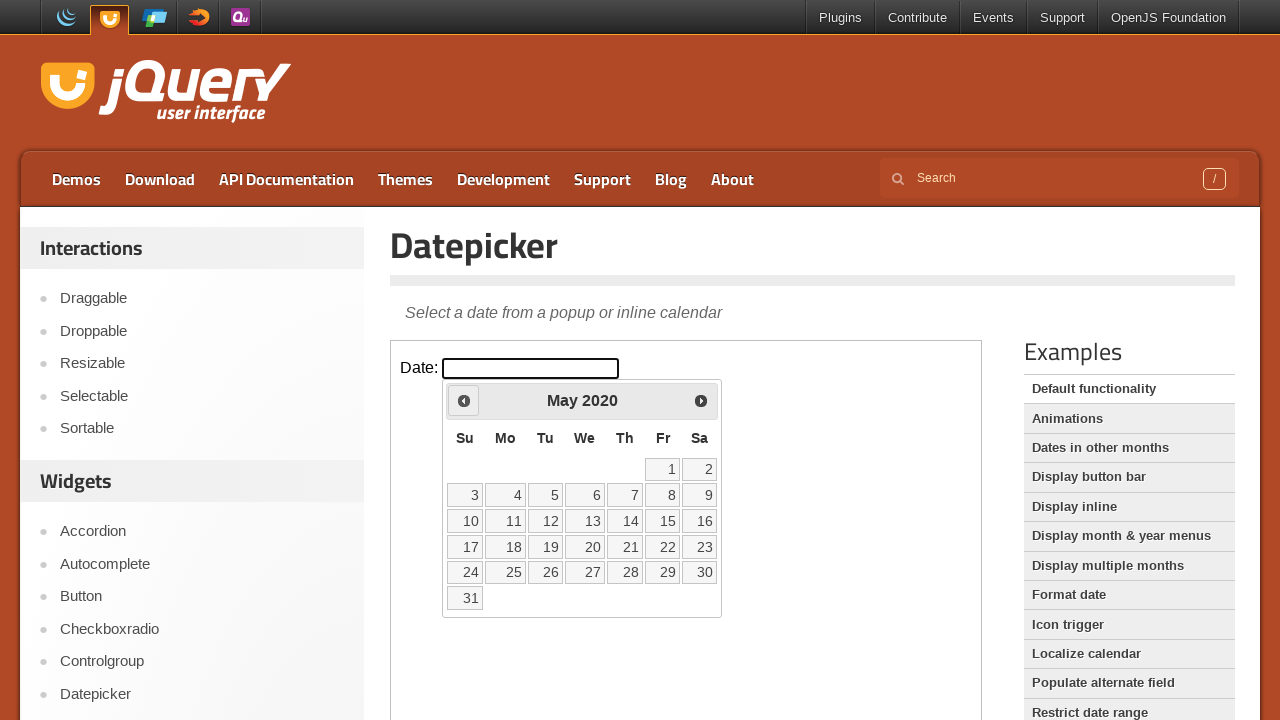

Clicked previous month button to navigate backwards at (464, 400) on iframe >> nth=0 >> internal:control=enter-frame >> .ui-datepicker-prev
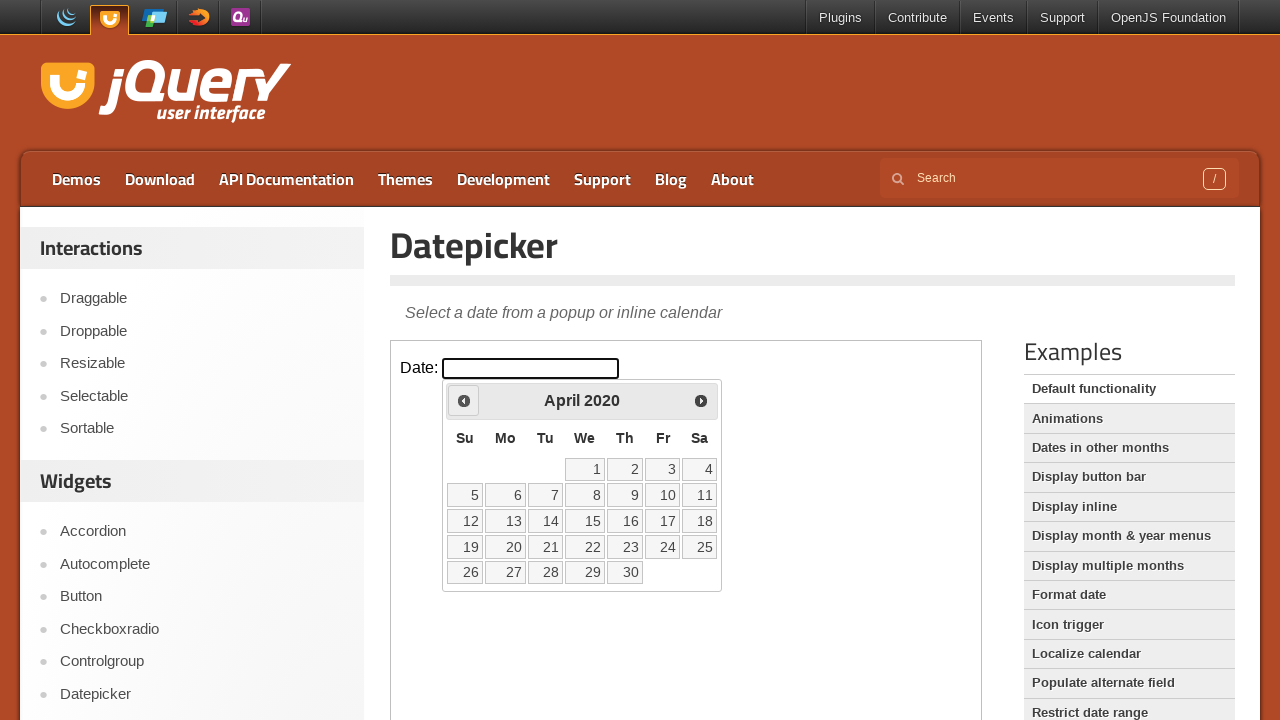

Checked current month: April, current year: 2020
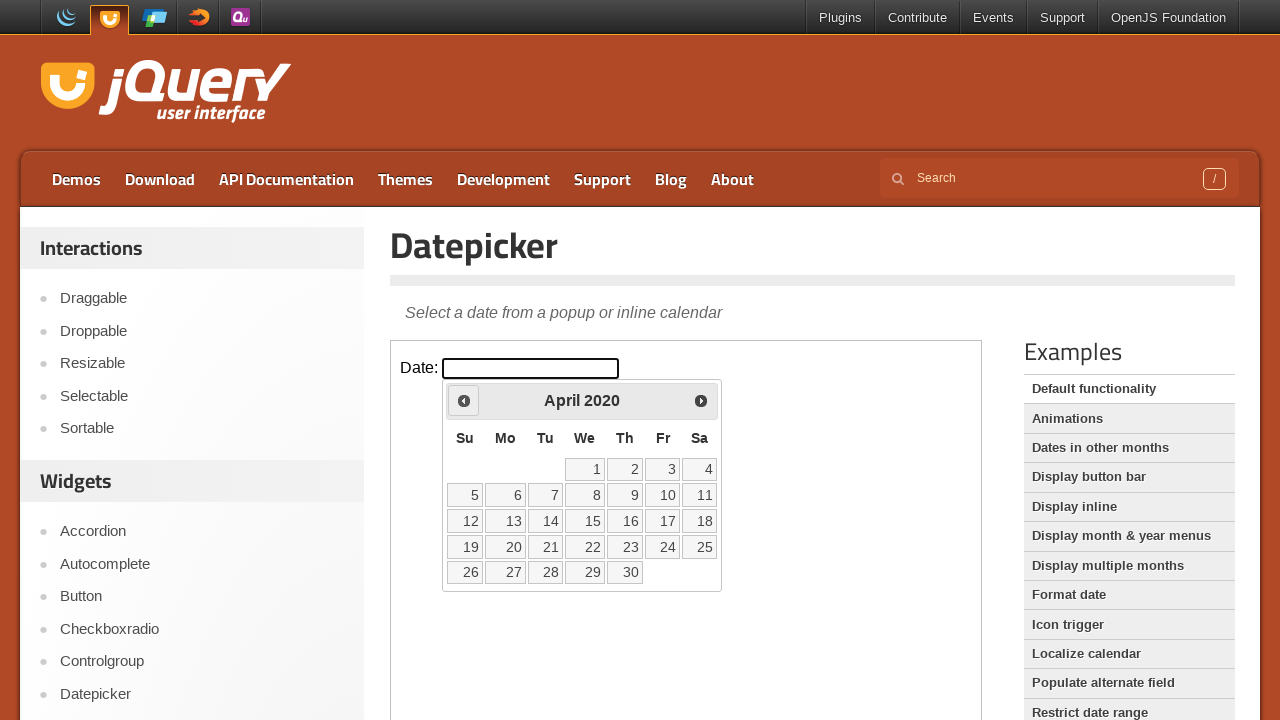

Clicked previous month button to navigate backwards at (464, 400) on iframe >> nth=0 >> internal:control=enter-frame >> .ui-datepicker-prev
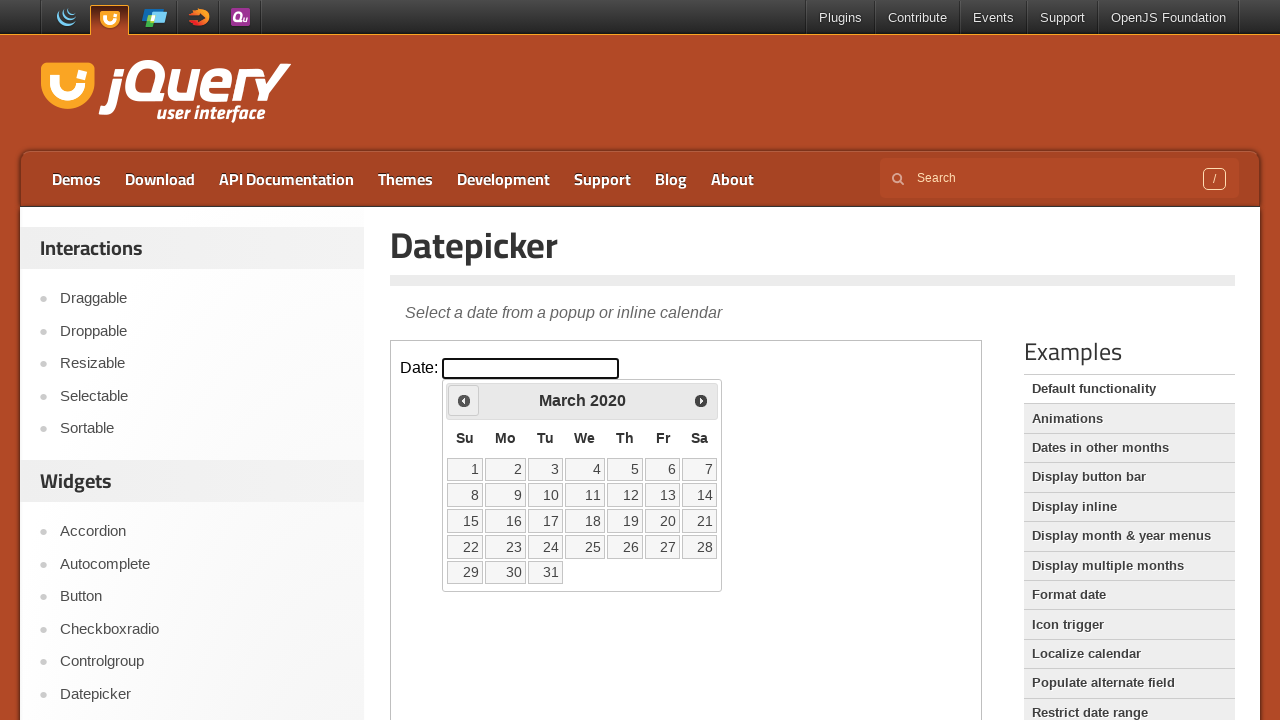

Checked current month: March, current year: 2020
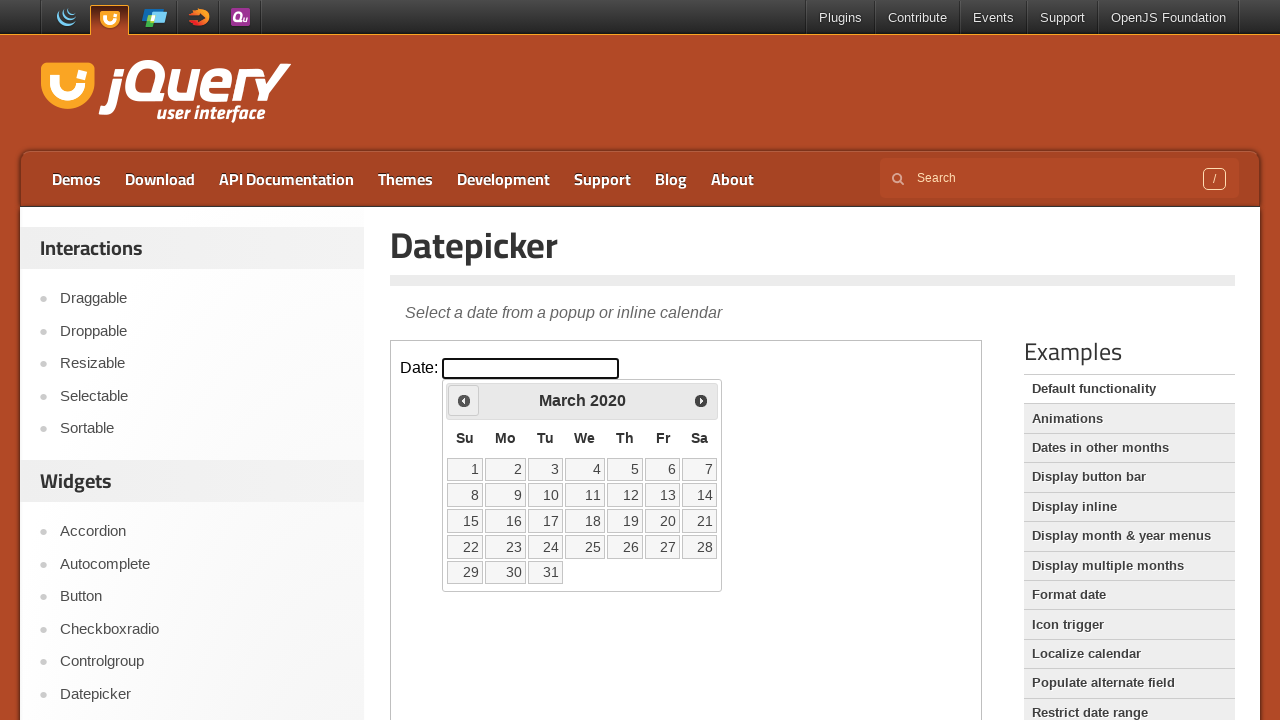

Clicked previous month button to navigate backwards at (464, 400) on iframe >> nth=0 >> internal:control=enter-frame >> .ui-datepicker-prev
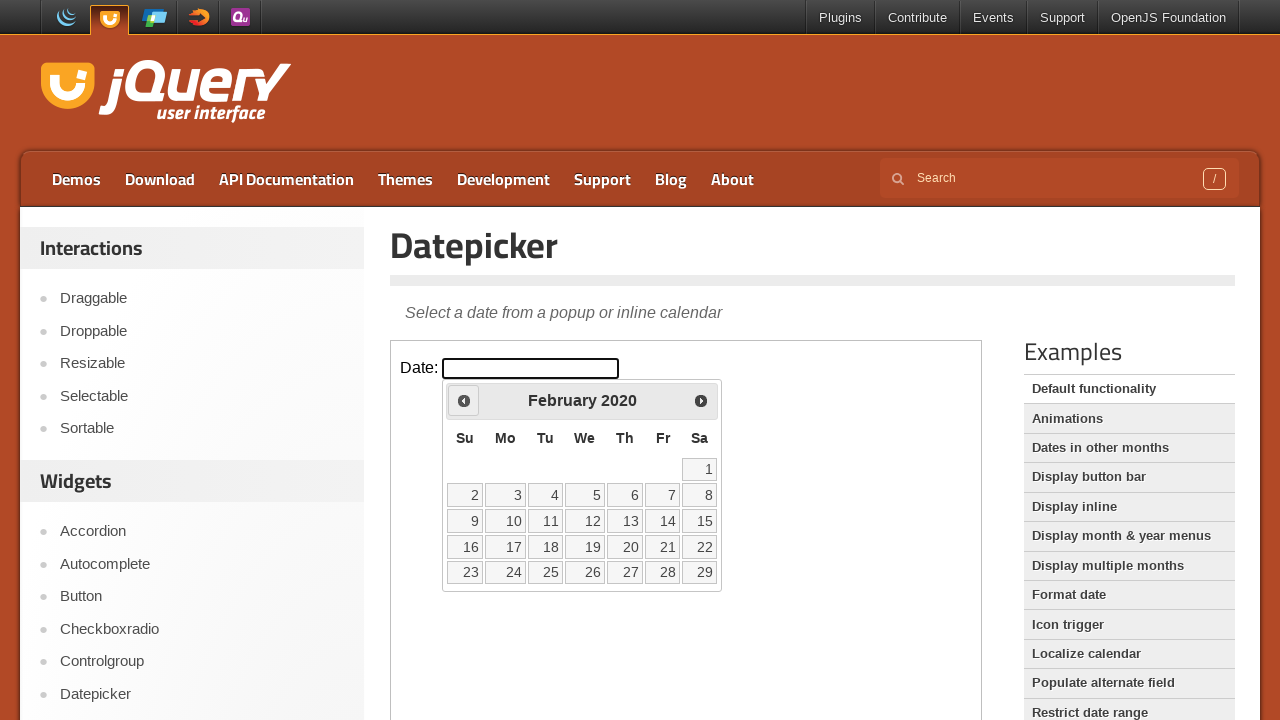

Checked current month: February, current year: 2020
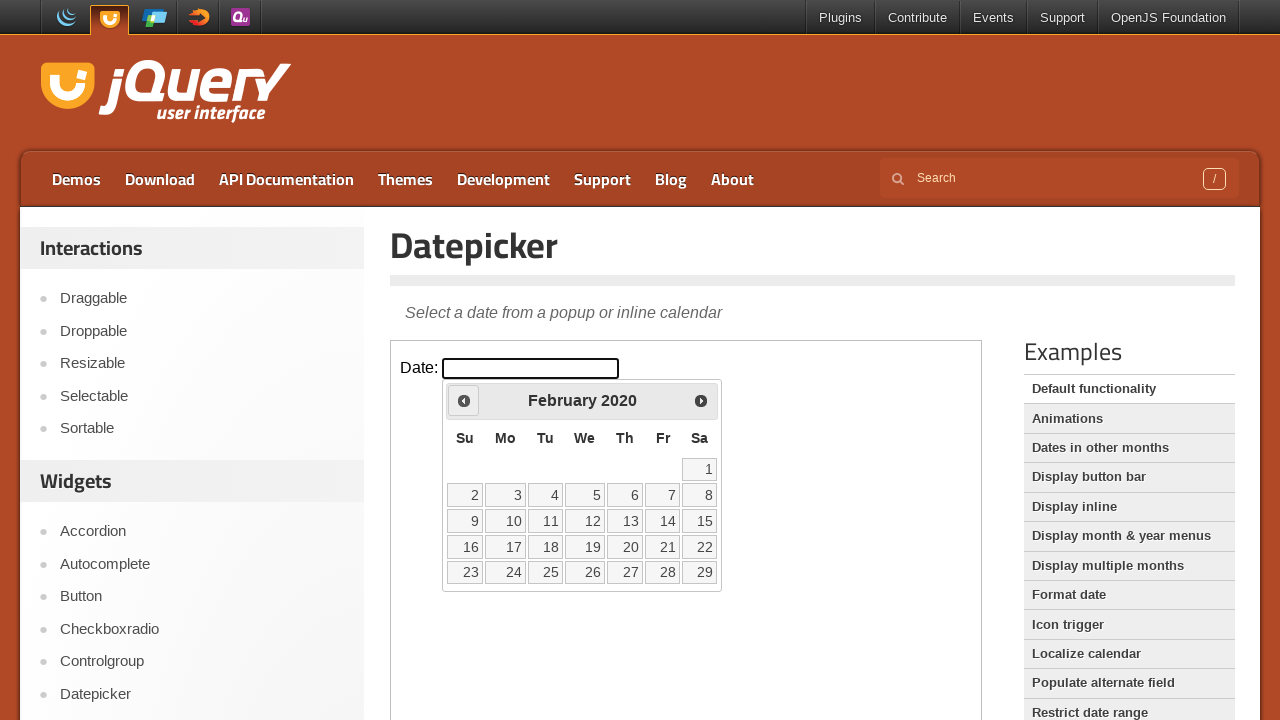

Clicked previous month button to navigate backwards at (464, 400) on iframe >> nth=0 >> internal:control=enter-frame >> .ui-datepicker-prev
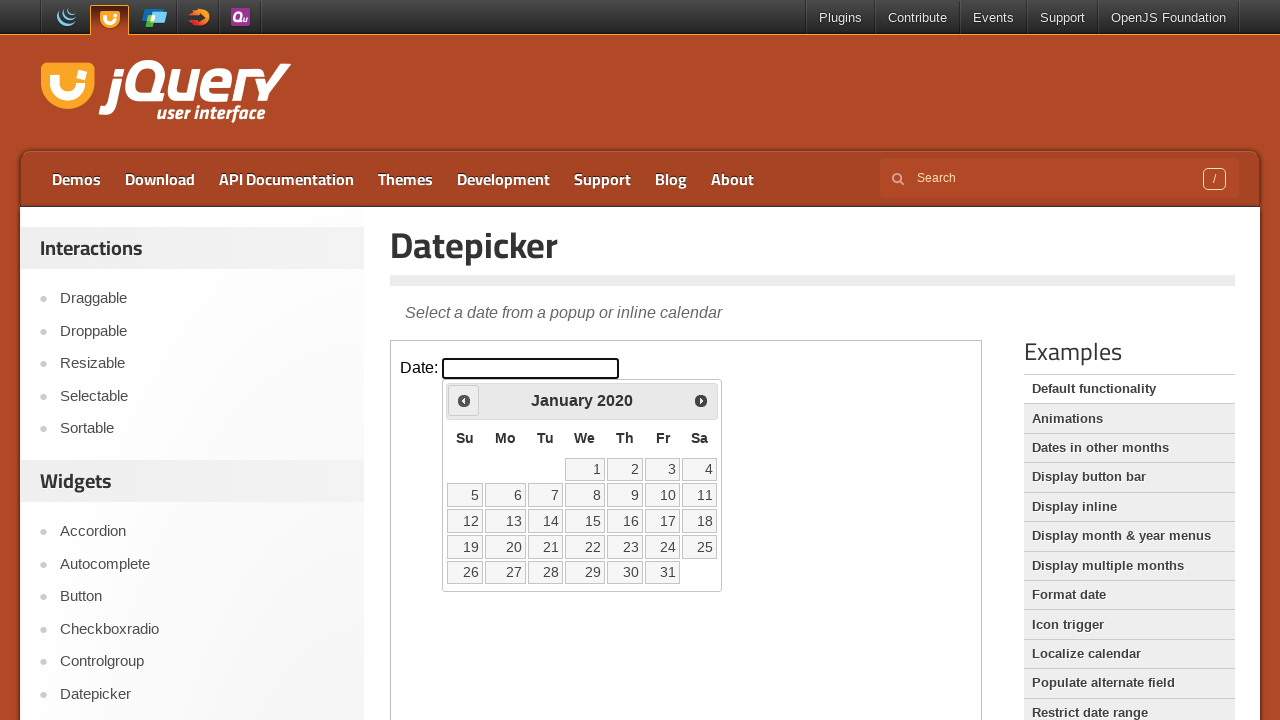

Checked current month: January, current year: 2020
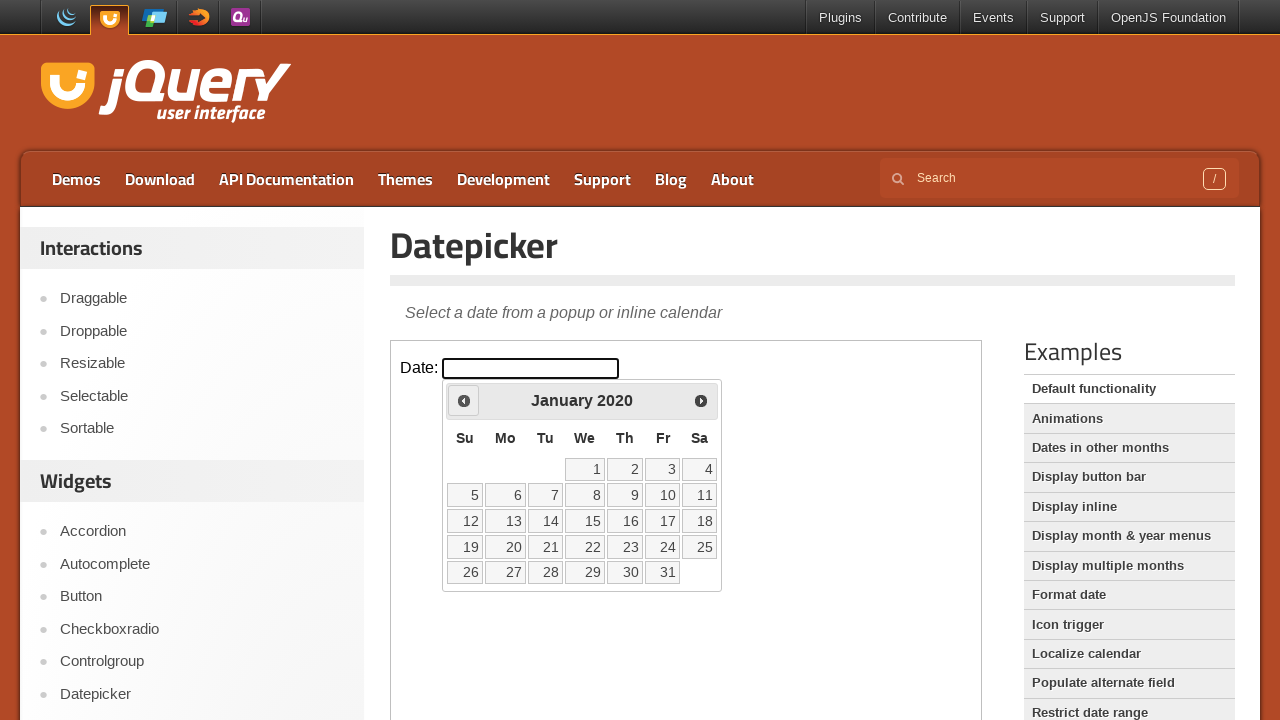

Clicked previous month button to navigate backwards at (464, 400) on iframe >> nth=0 >> internal:control=enter-frame >> .ui-datepicker-prev
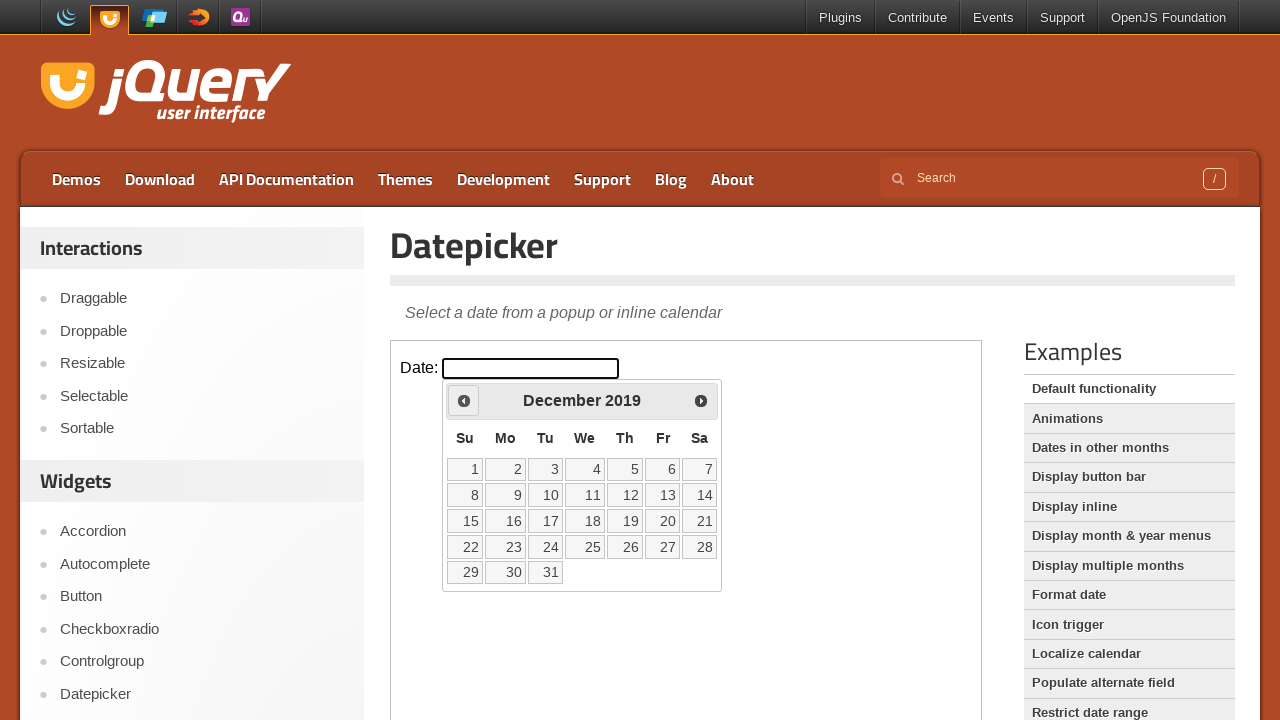

Checked current month: December, current year: 2019
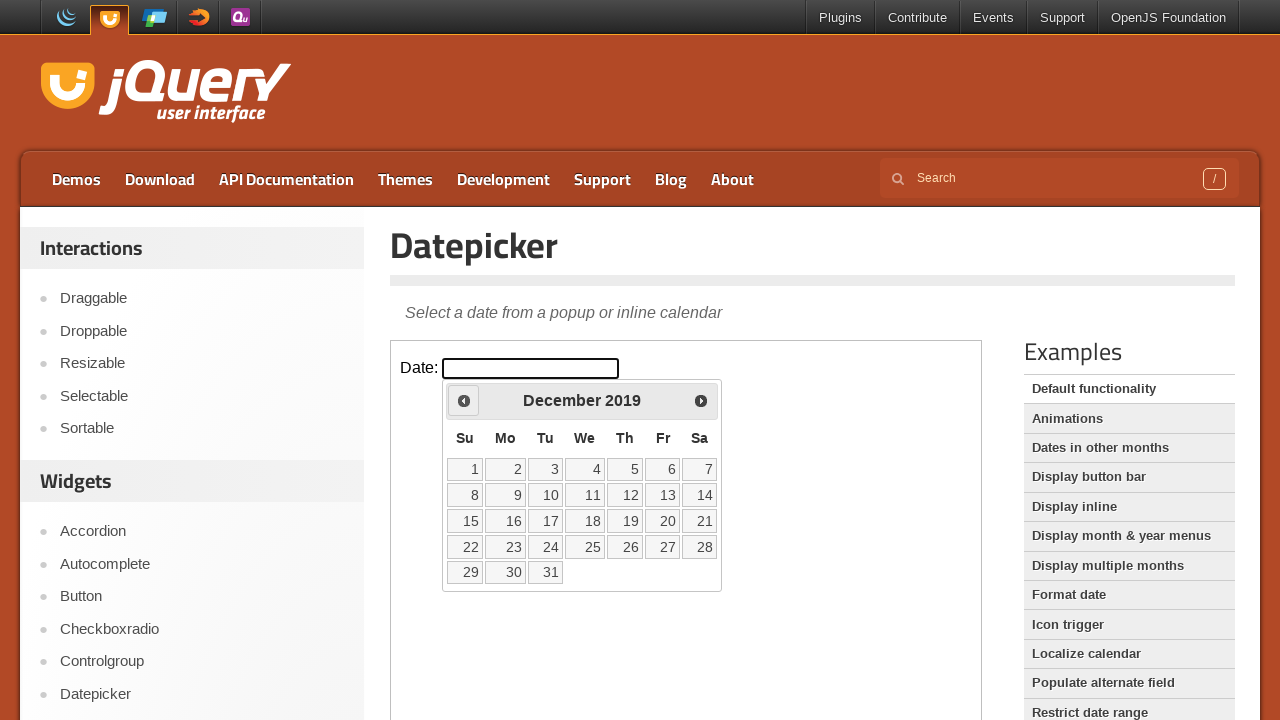

Clicked previous month button to navigate backwards at (464, 400) on iframe >> nth=0 >> internal:control=enter-frame >> .ui-datepicker-prev
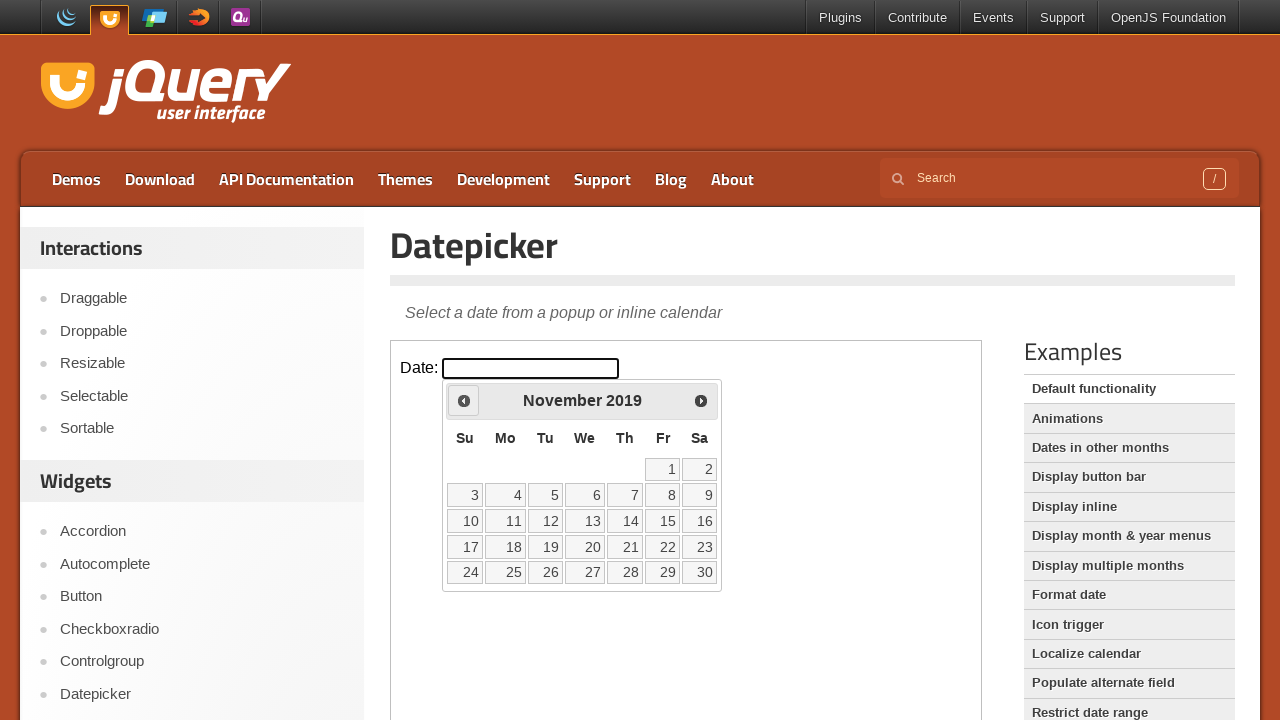

Checked current month: November, current year: 2019
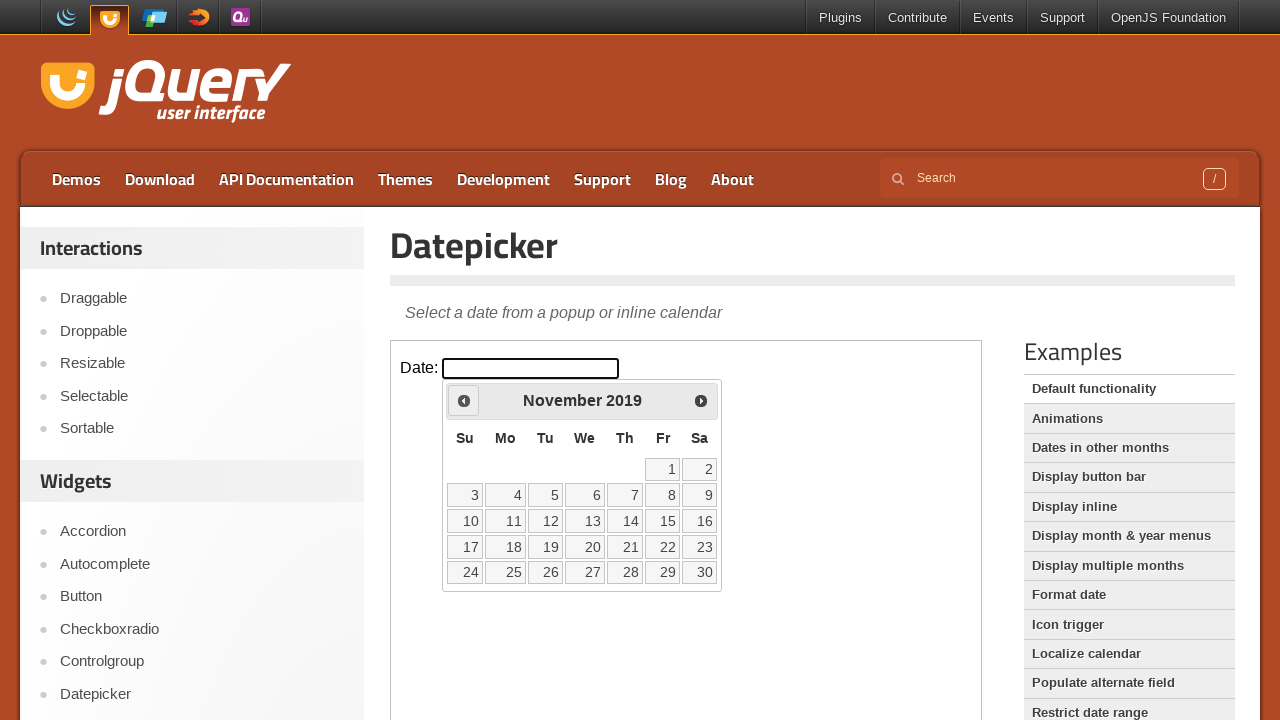

Clicked previous month button to navigate backwards at (464, 400) on iframe >> nth=0 >> internal:control=enter-frame >> .ui-datepicker-prev
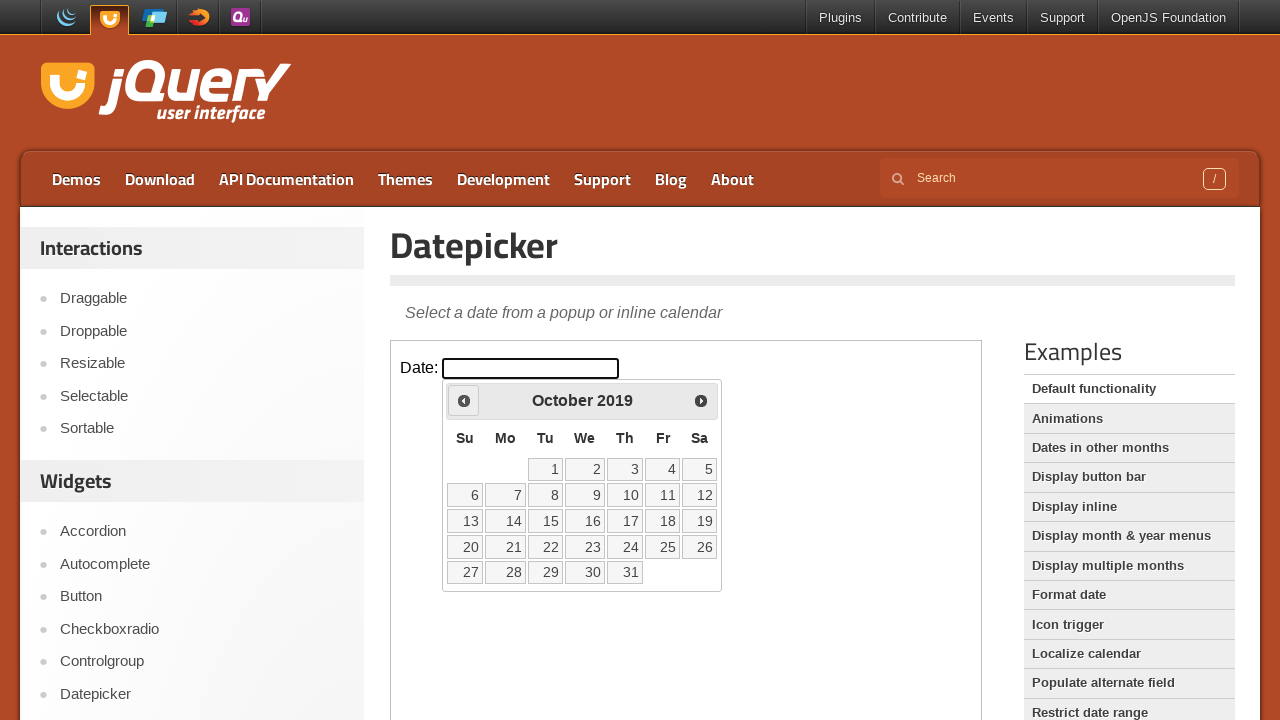

Checked current month: October, current year: 2019
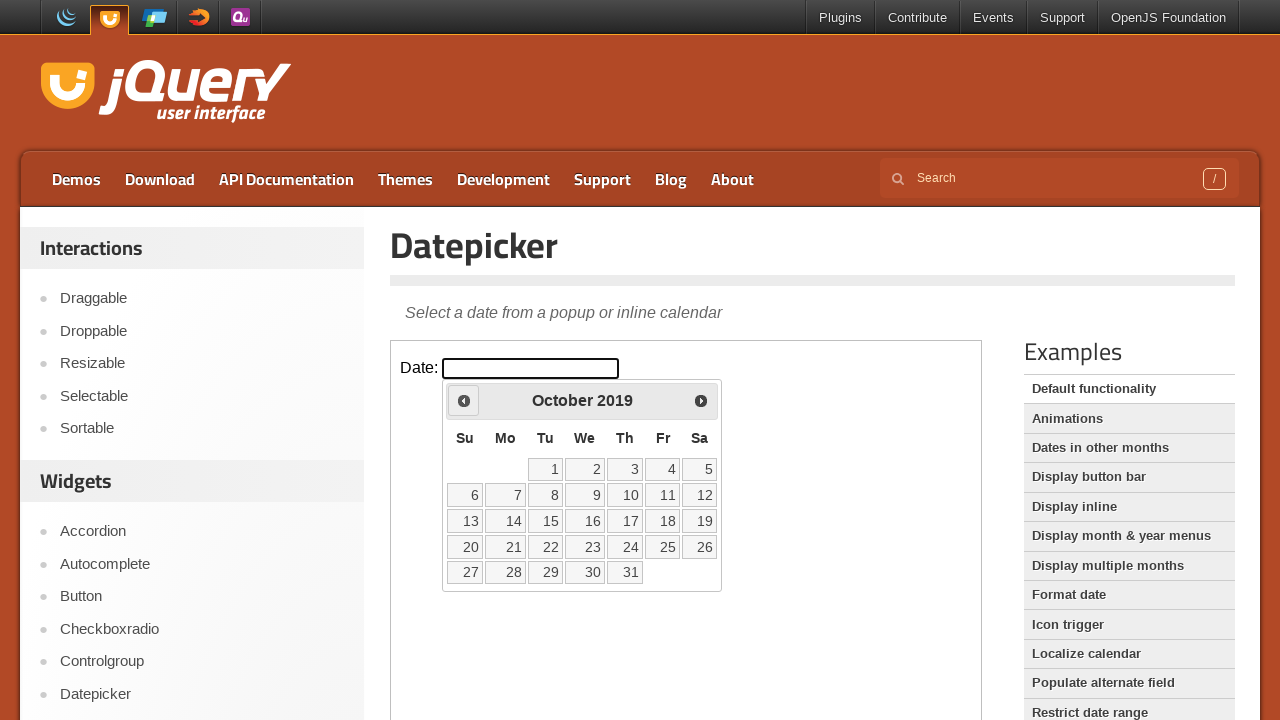

Clicked previous month button to navigate backwards at (464, 400) on iframe >> nth=0 >> internal:control=enter-frame >> .ui-datepicker-prev
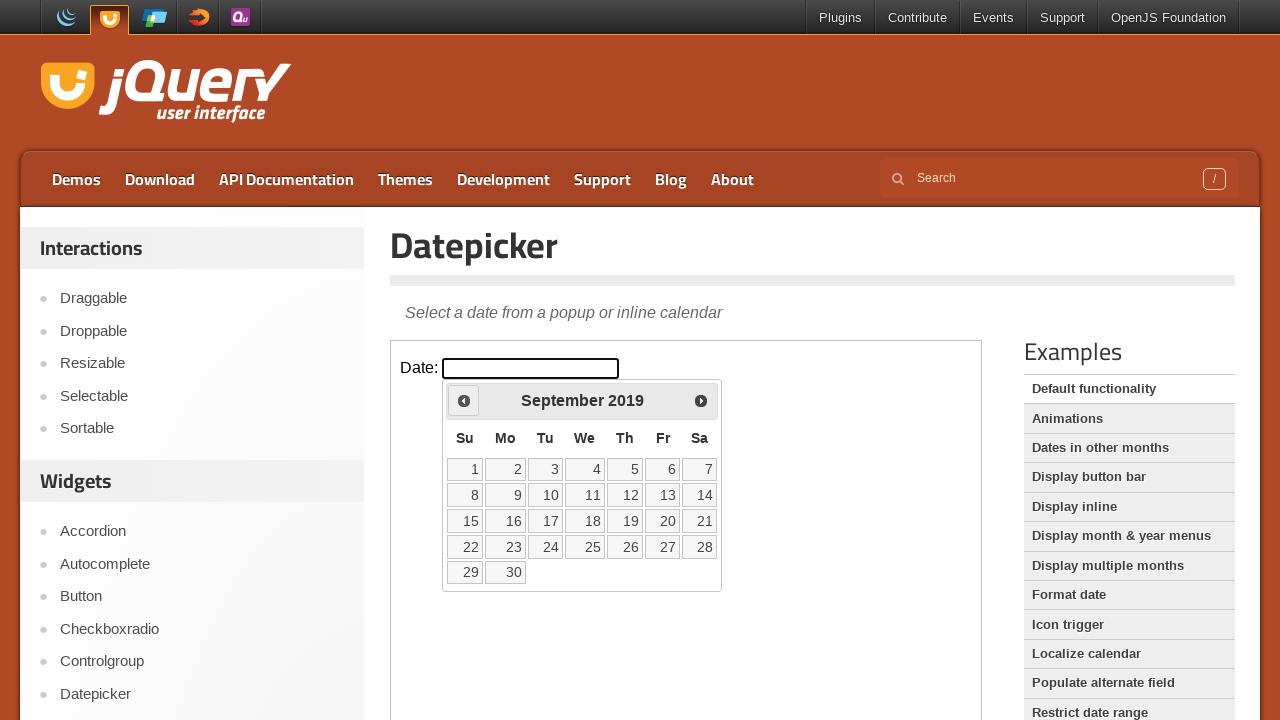

Checked current month: September, current year: 2019
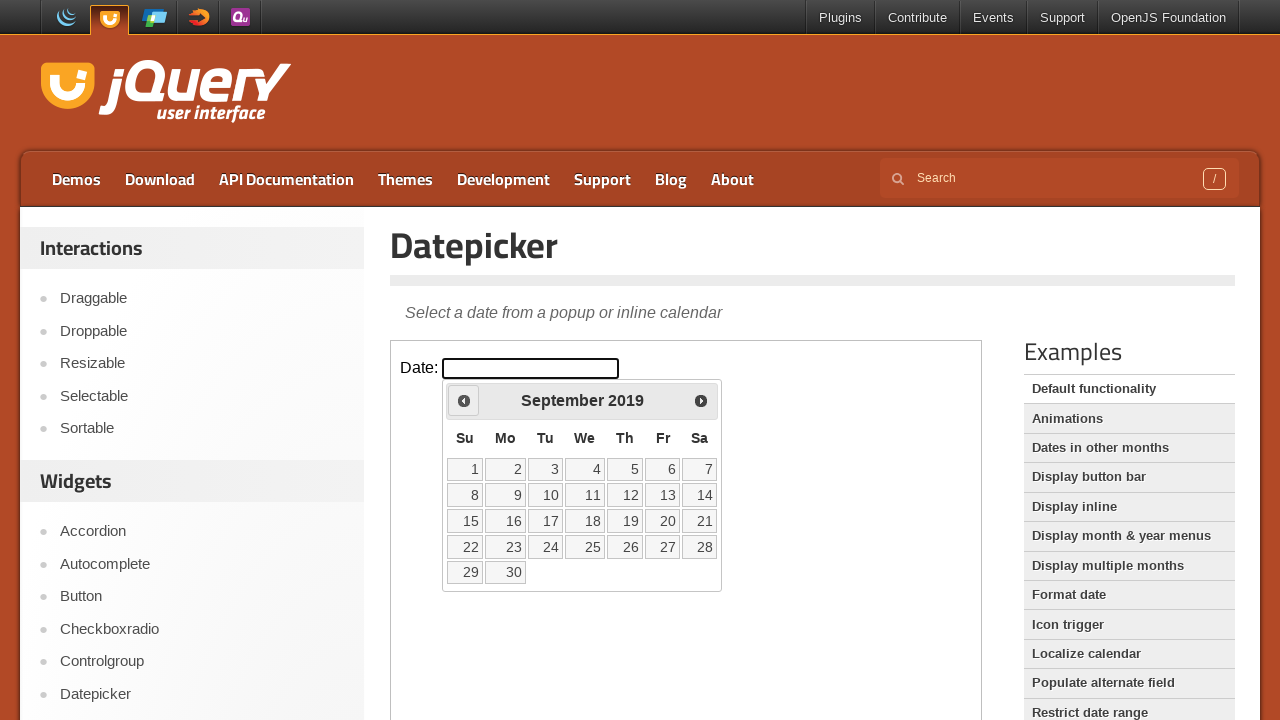

Clicked previous month button to navigate backwards at (464, 400) on iframe >> nth=0 >> internal:control=enter-frame >> .ui-datepicker-prev
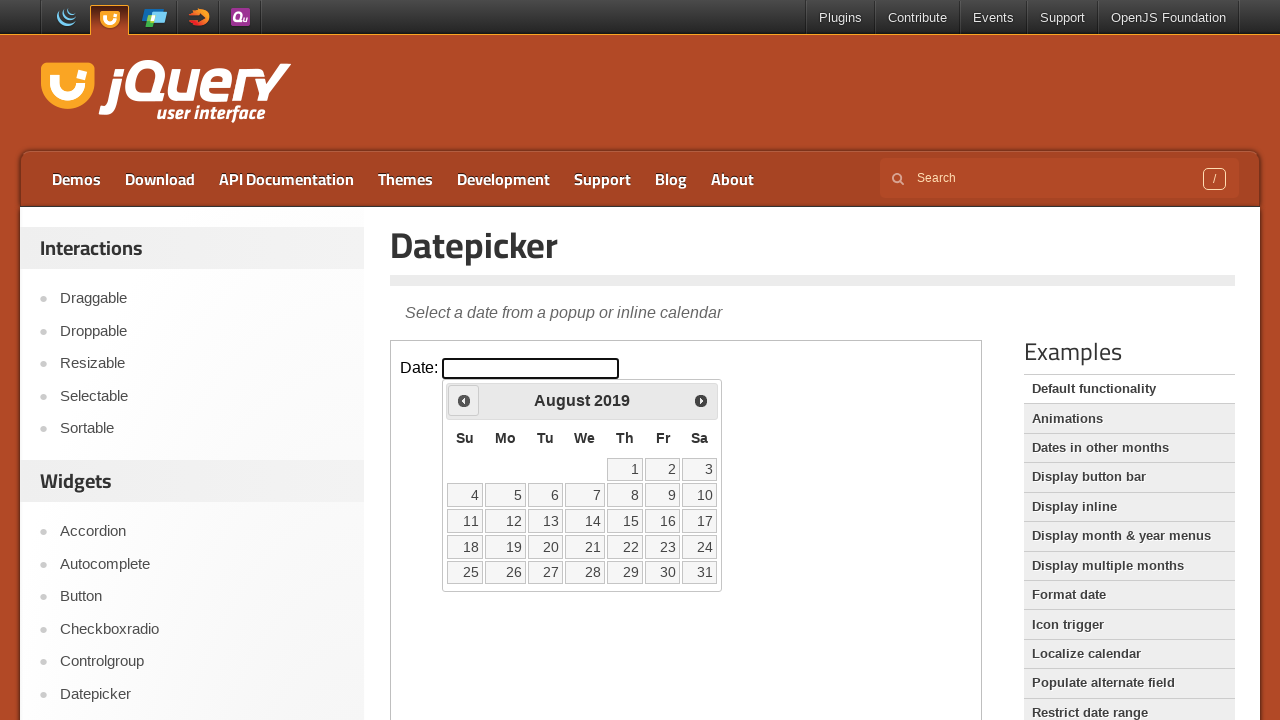

Checked current month: August, current year: 2019
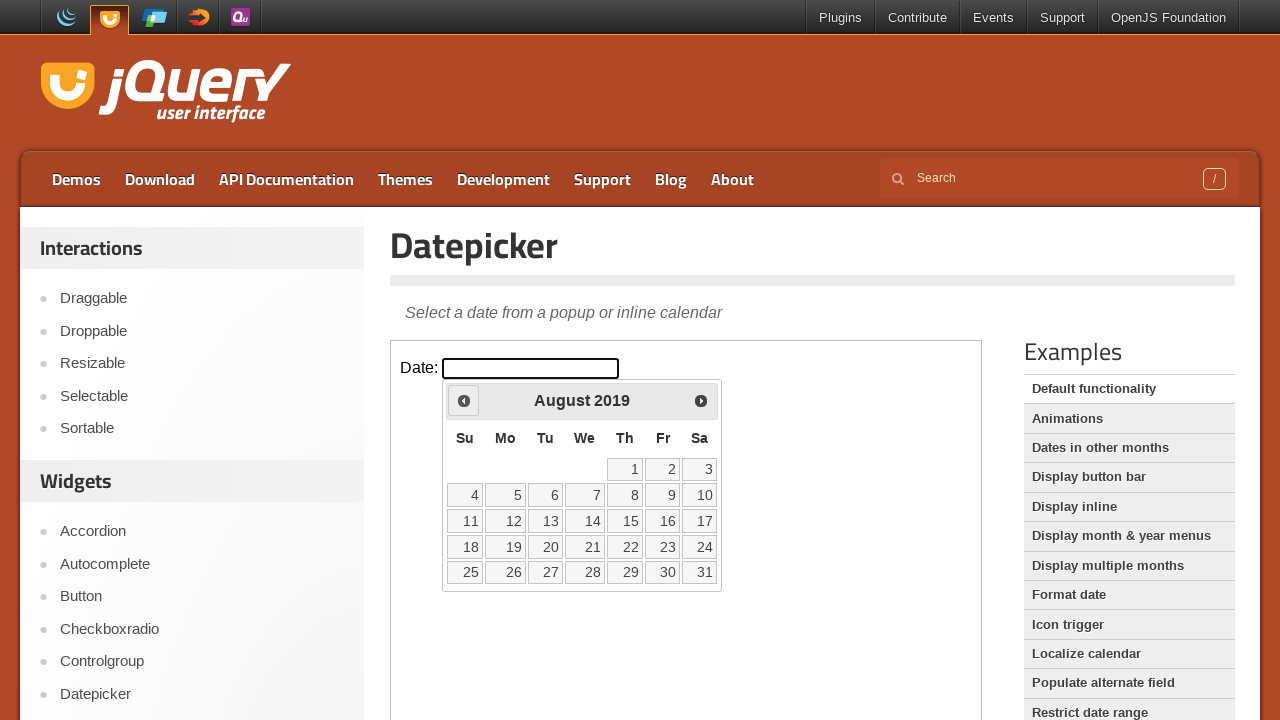

Clicked previous month button to navigate backwards at (464, 400) on iframe >> nth=0 >> internal:control=enter-frame >> .ui-datepicker-prev
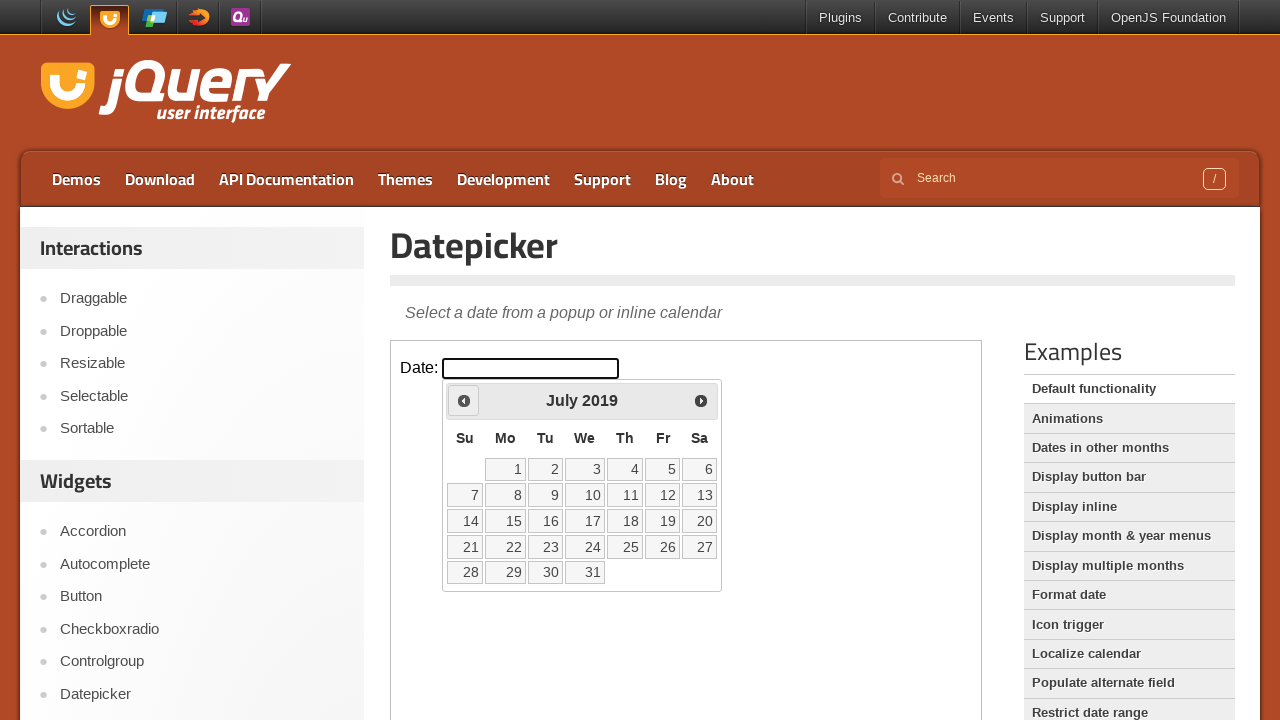

Checked current month: July, current year: 2019
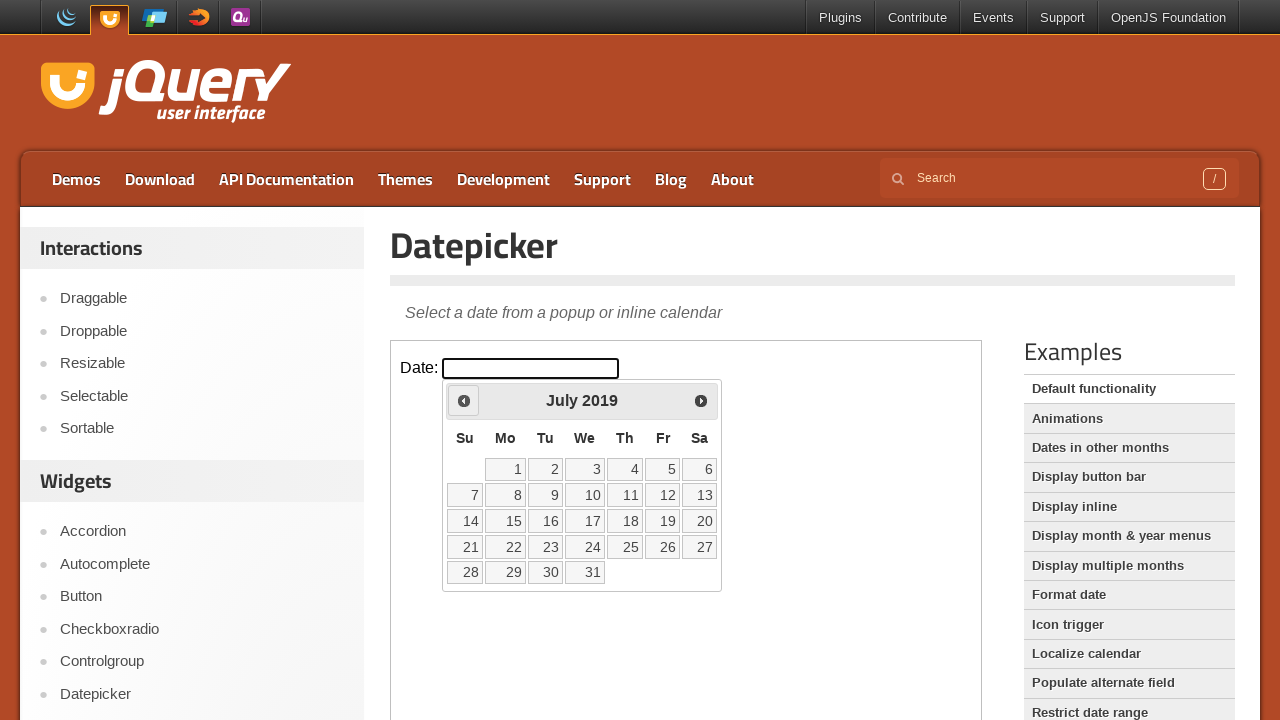

Clicked previous month button to navigate backwards at (464, 400) on iframe >> nth=0 >> internal:control=enter-frame >> .ui-datepicker-prev
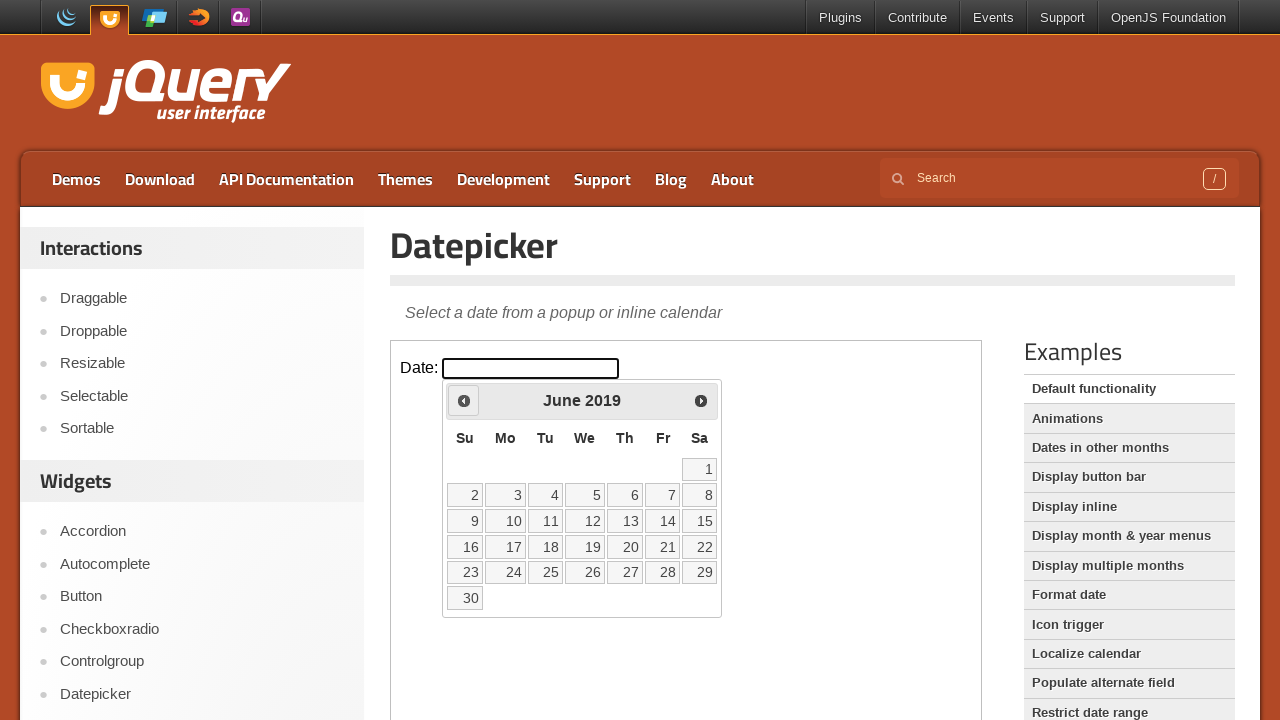

Checked current month: June, current year: 2019
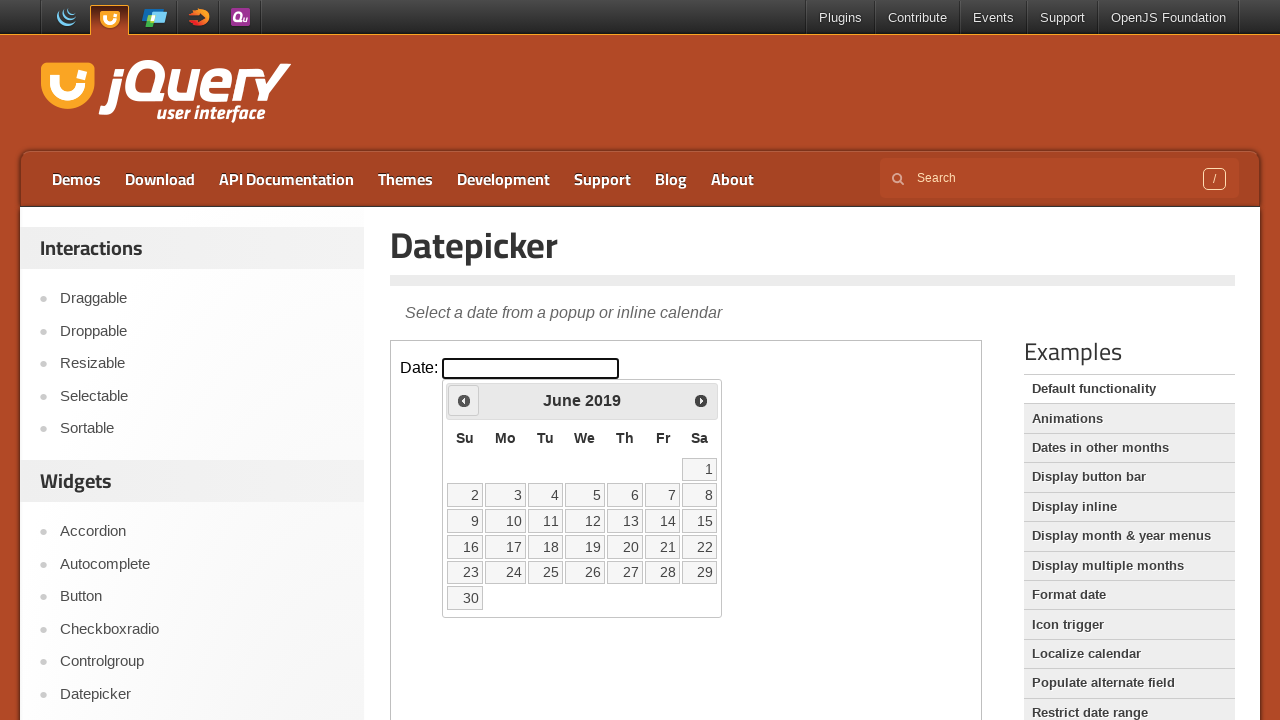

Clicked previous month button to navigate backwards at (464, 400) on iframe >> nth=0 >> internal:control=enter-frame >> .ui-datepicker-prev
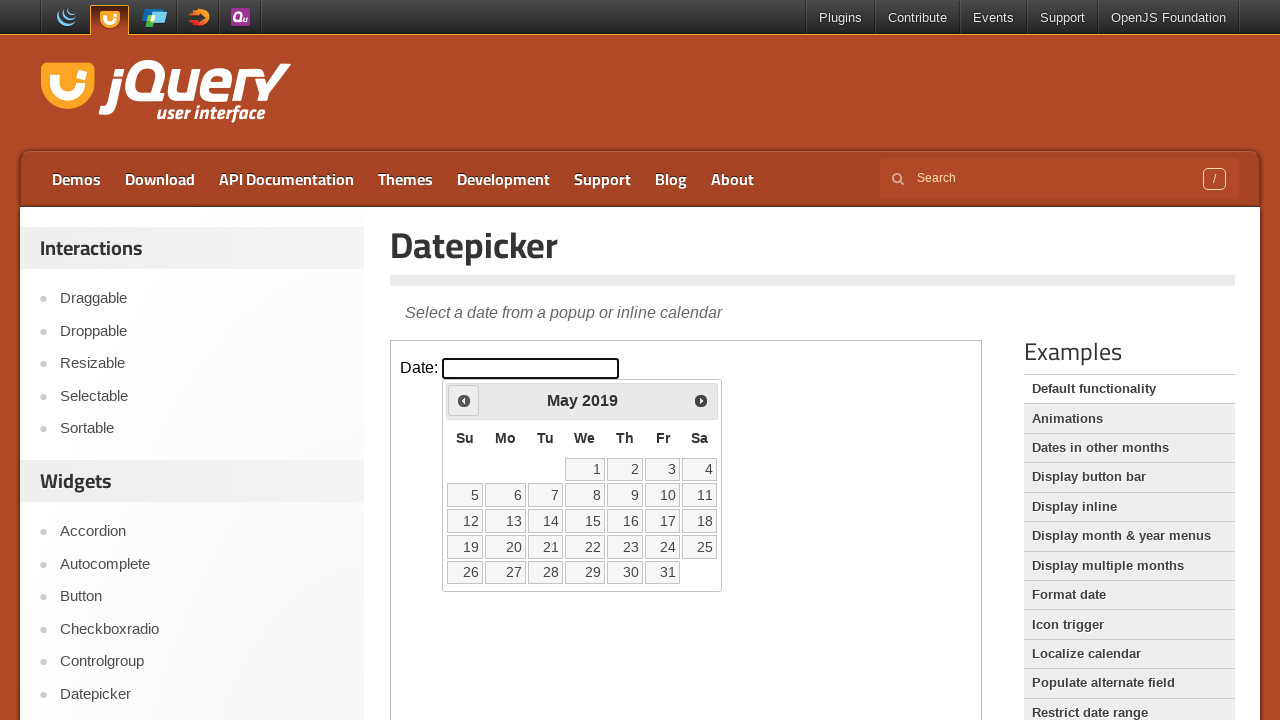

Checked current month: May, current year: 2019
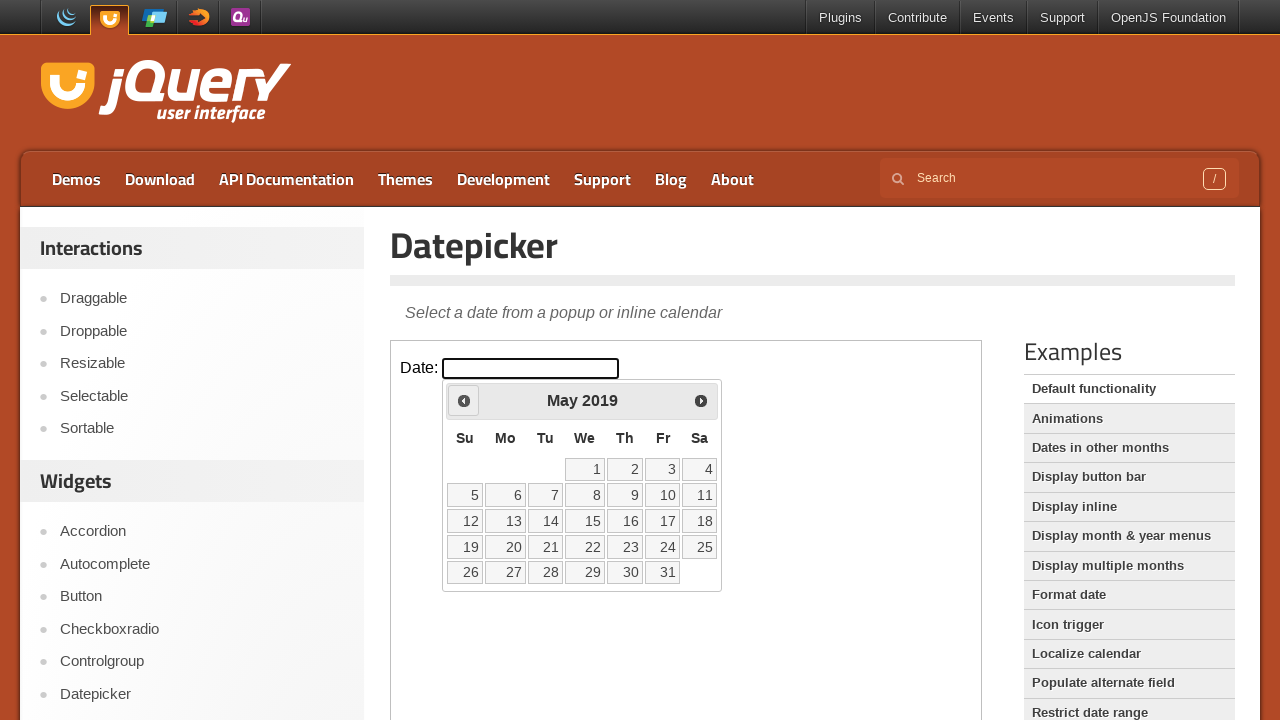

Clicked previous month button to navigate backwards at (464, 400) on iframe >> nth=0 >> internal:control=enter-frame >> .ui-datepicker-prev
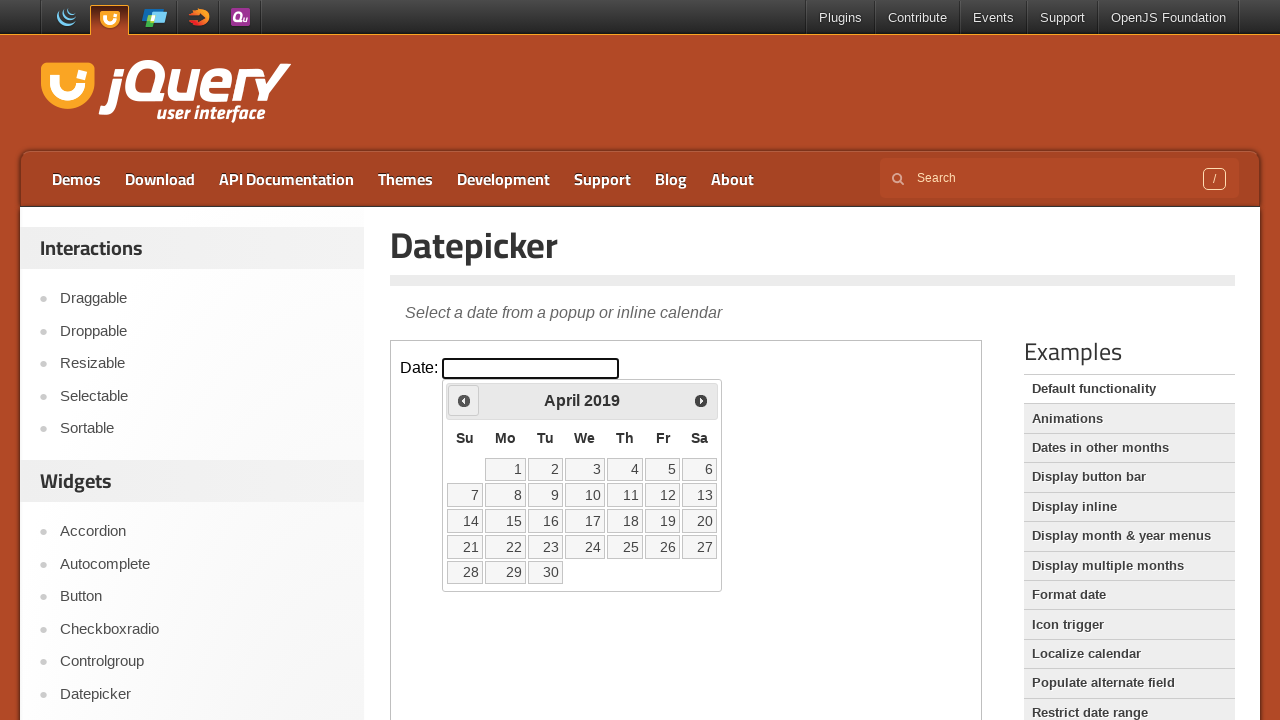

Checked current month: April, current year: 2019
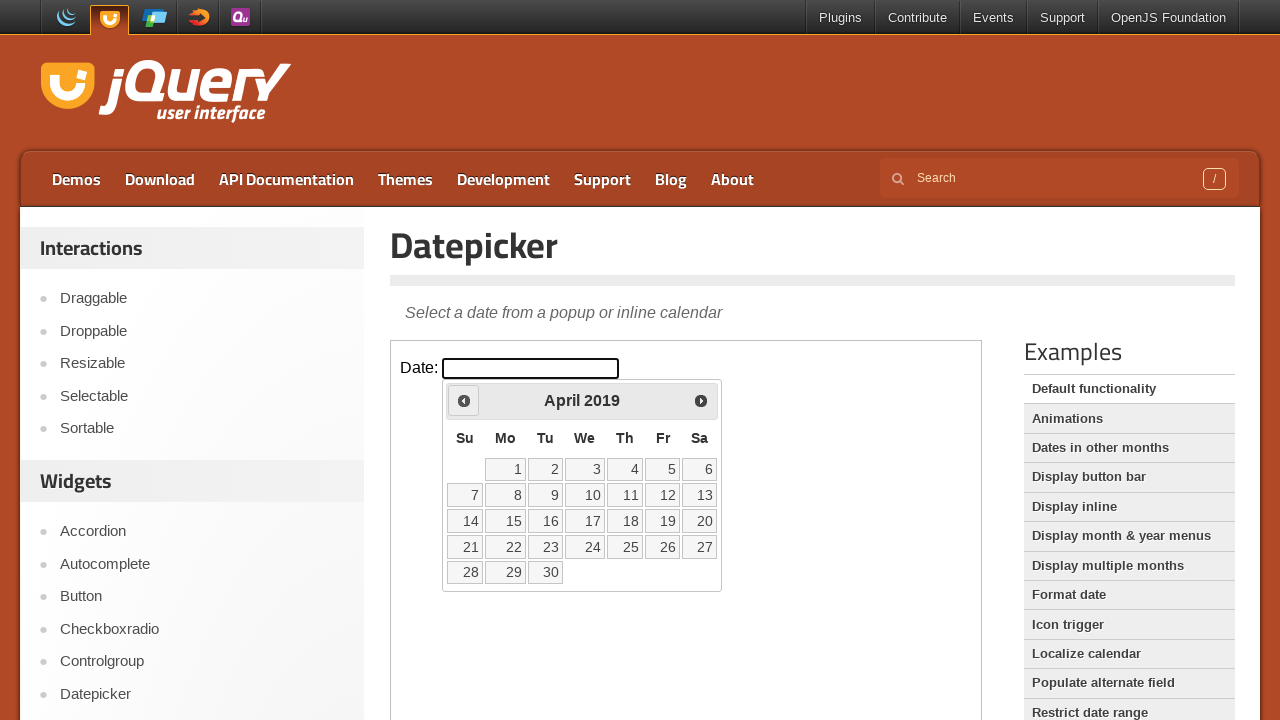

Clicked previous month button to navigate backwards at (464, 400) on iframe >> nth=0 >> internal:control=enter-frame >> .ui-datepicker-prev
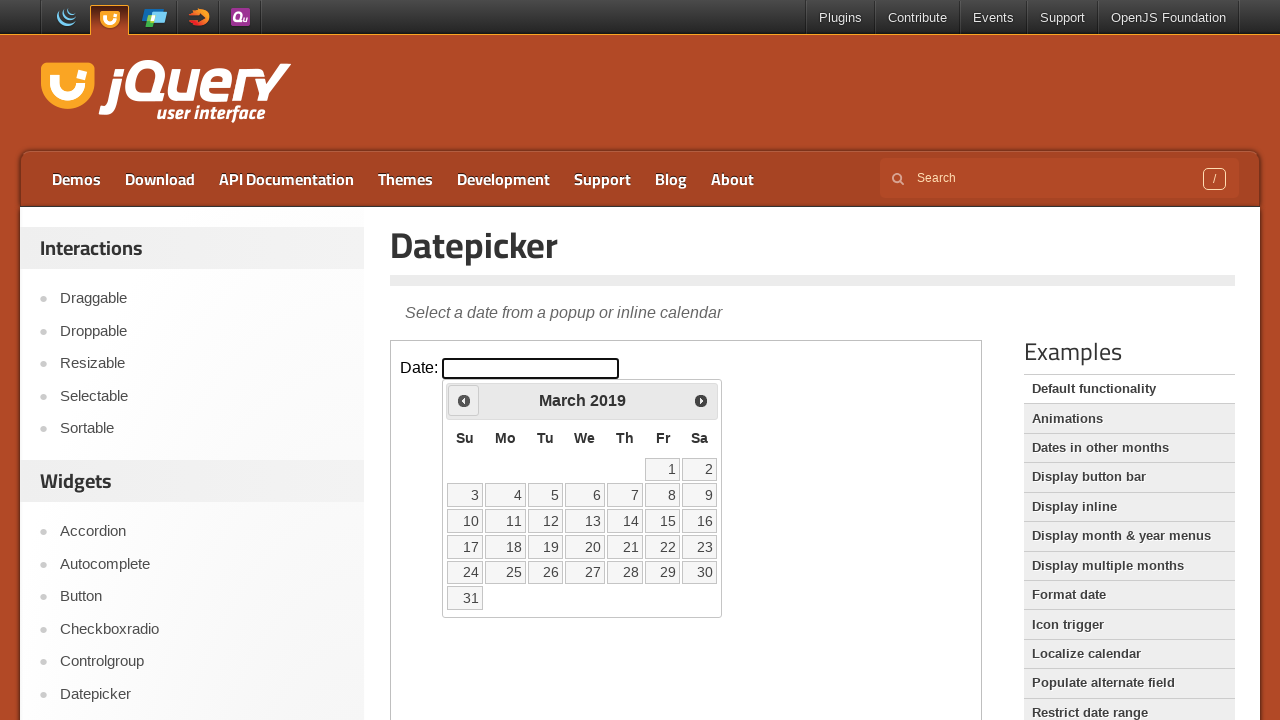

Checked current month: March, current year: 2019
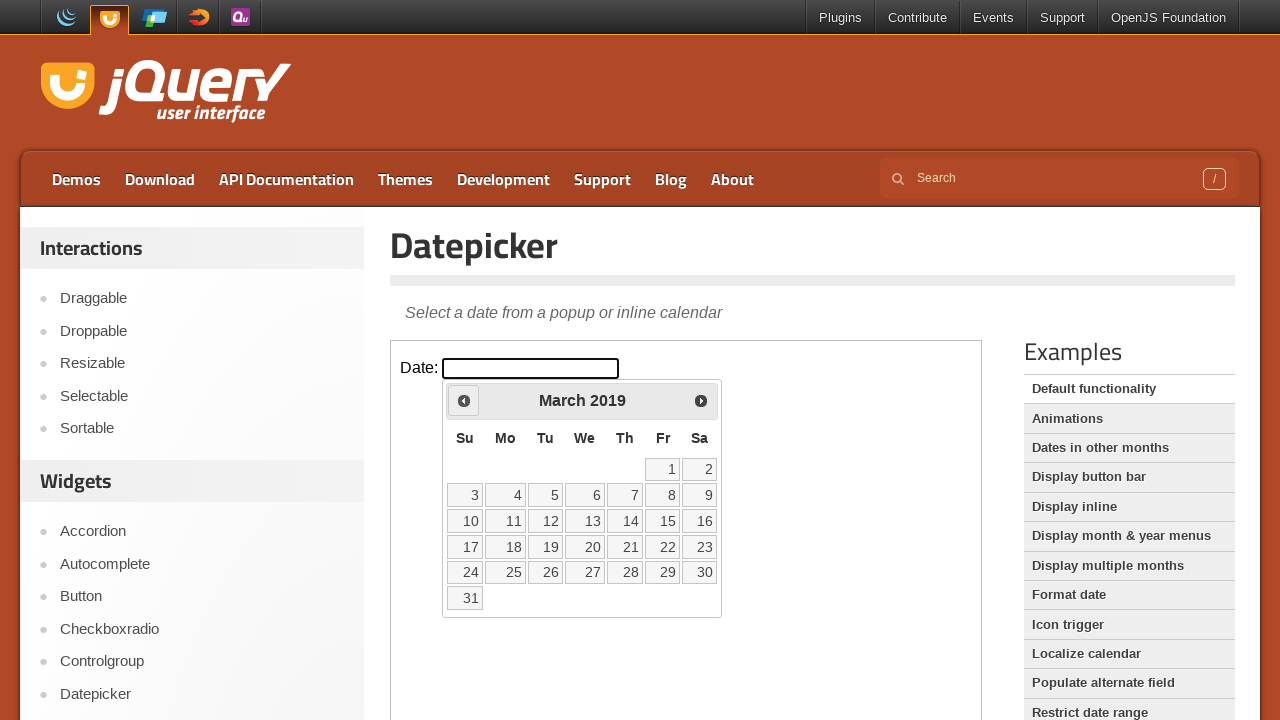

Clicked previous month button to navigate backwards at (464, 400) on iframe >> nth=0 >> internal:control=enter-frame >> .ui-datepicker-prev
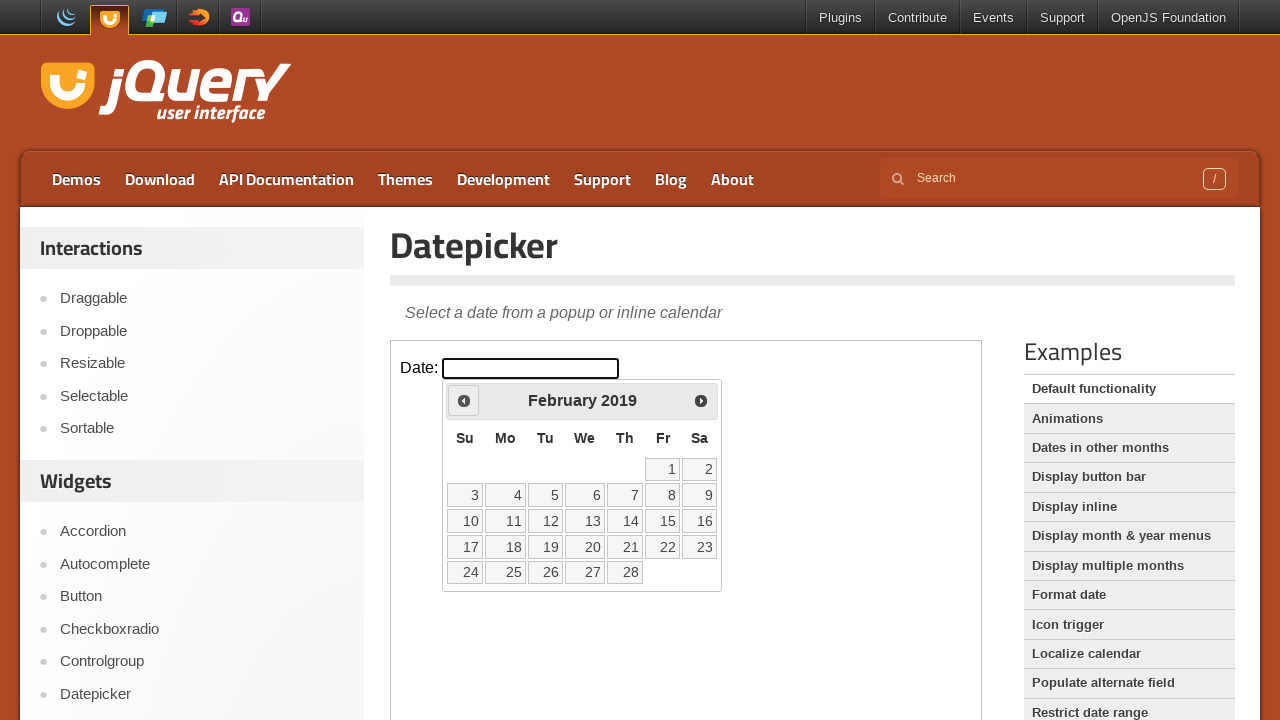

Checked current month: February, current year: 2019
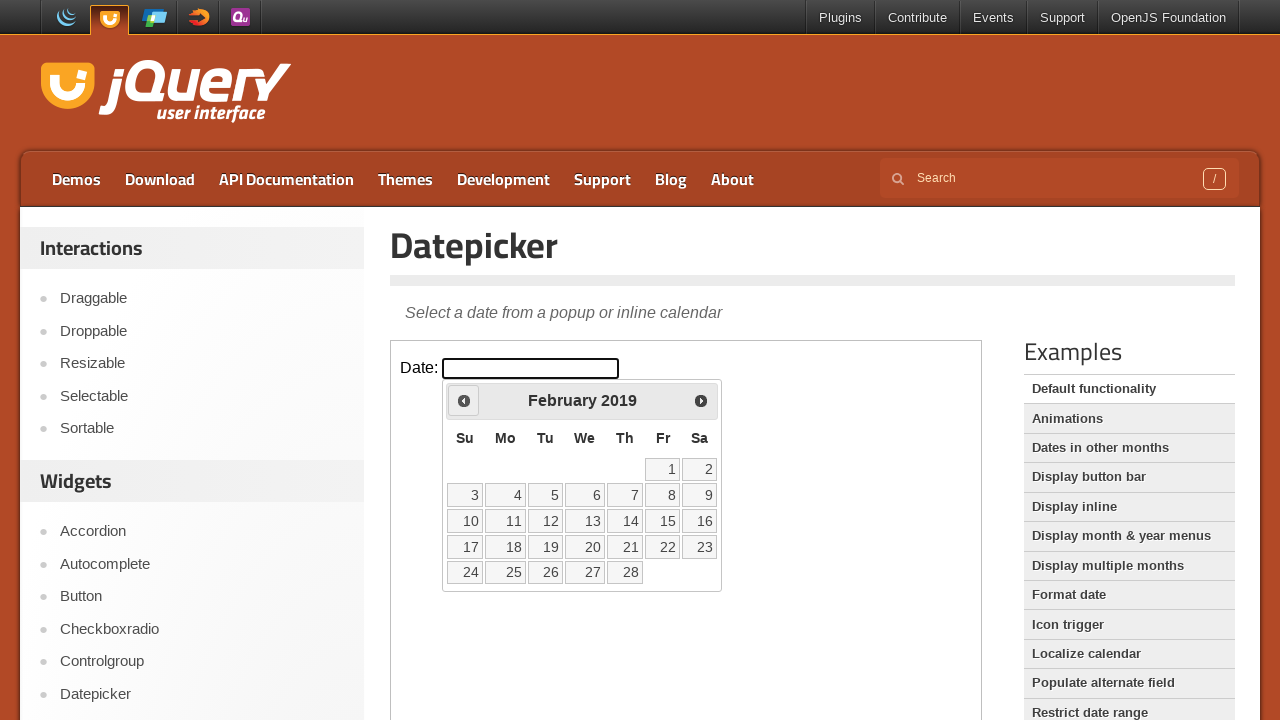

Clicked previous month button to navigate backwards at (464, 400) on iframe >> nth=0 >> internal:control=enter-frame >> .ui-datepicker-prev
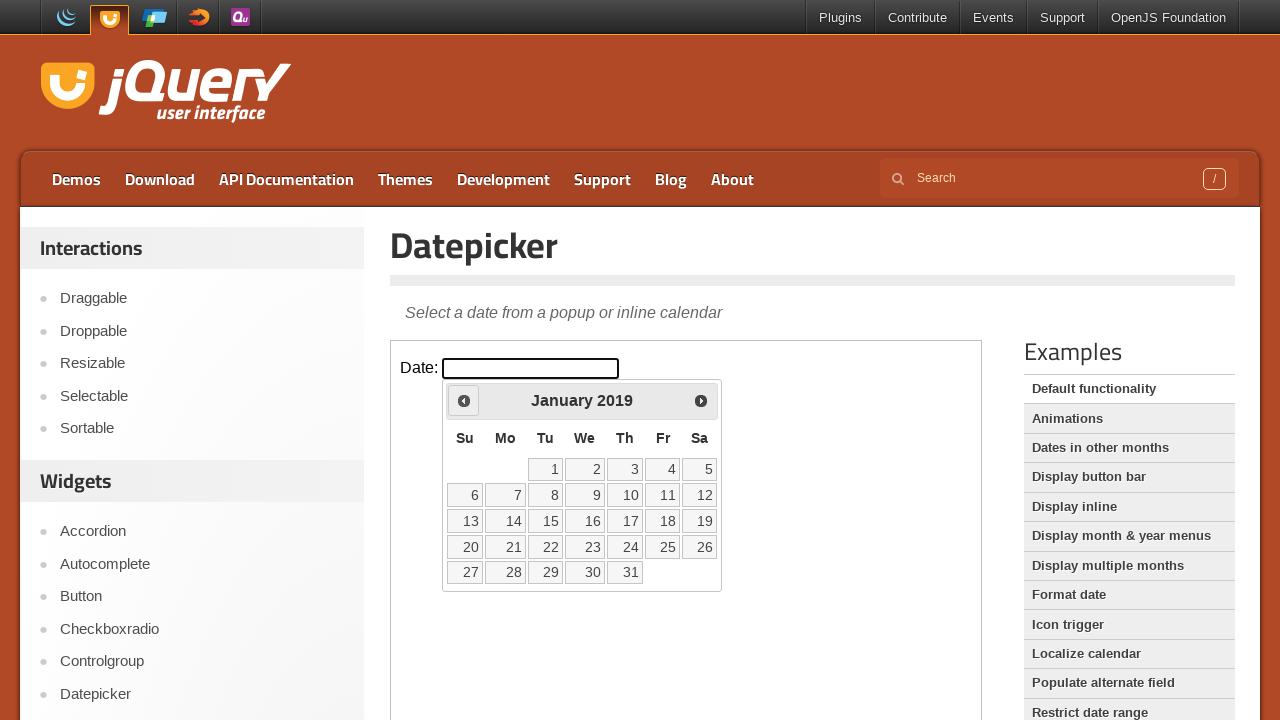

Checked current month: January, current year: 2019
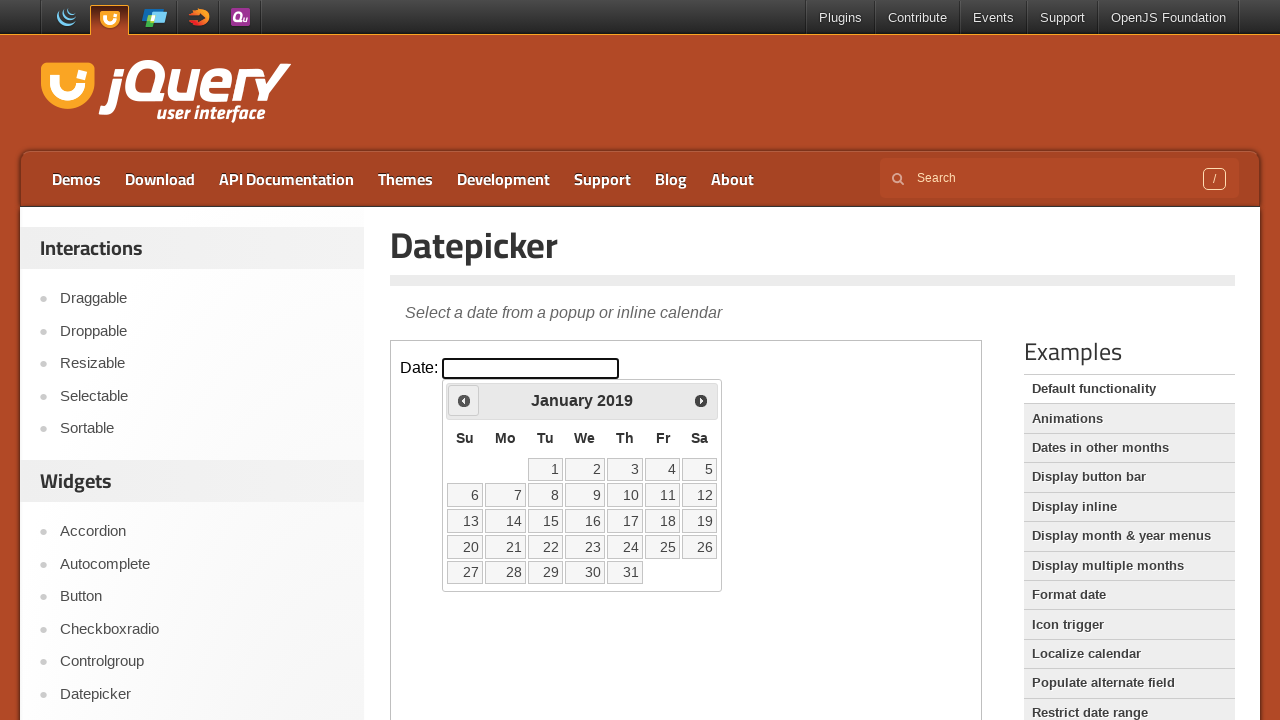

Clicked previous month button to navigate backwards at (464, 400) on iframe >> nth=0 >> internal:control=enter-frame >> .ui-datepicker-prev
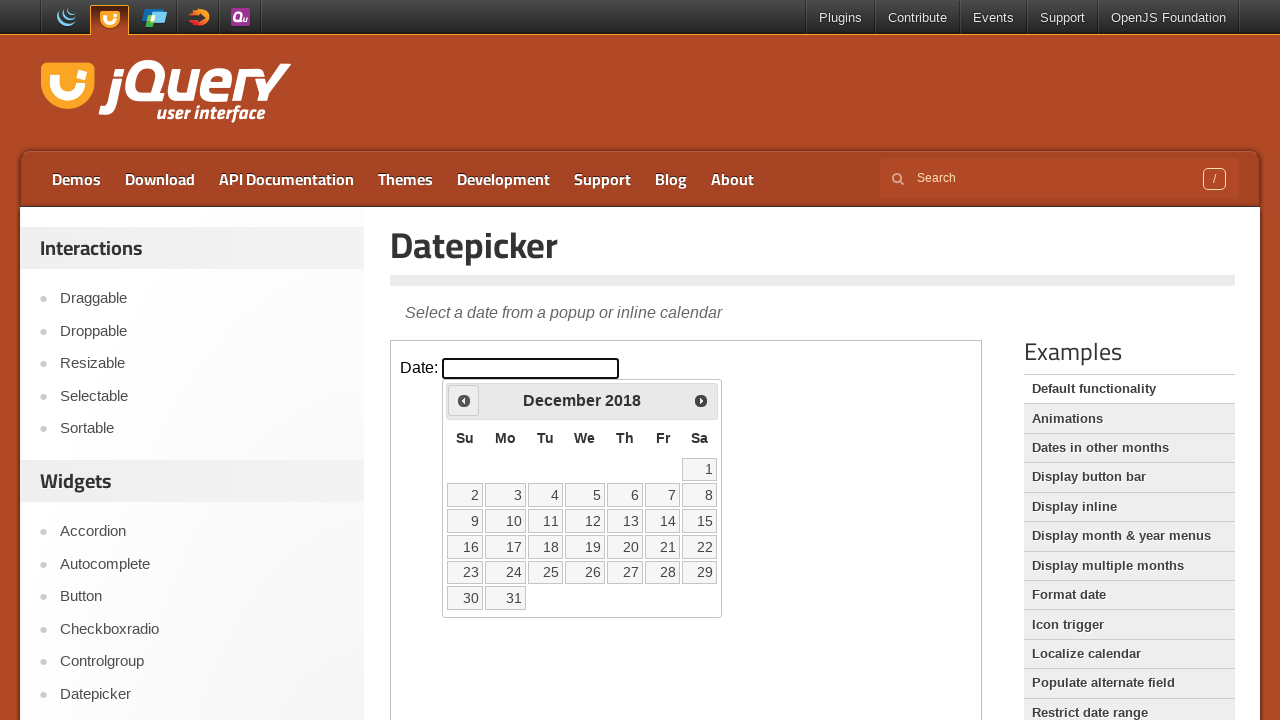

Checked current month: December, current year: 2018
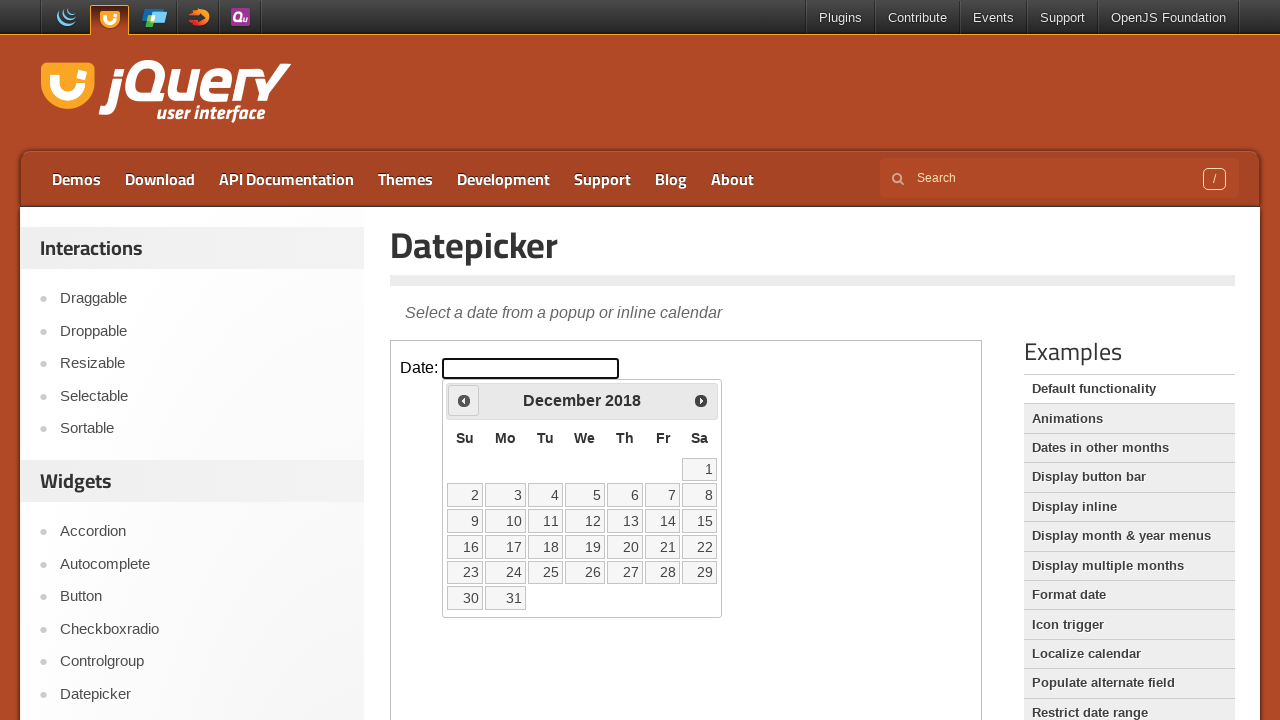

Clicked previous month button to navigate backwards at (464, 400) on iframe >> nth=0 >> internal:control=enter-frame >> .ui-datepicker-prev
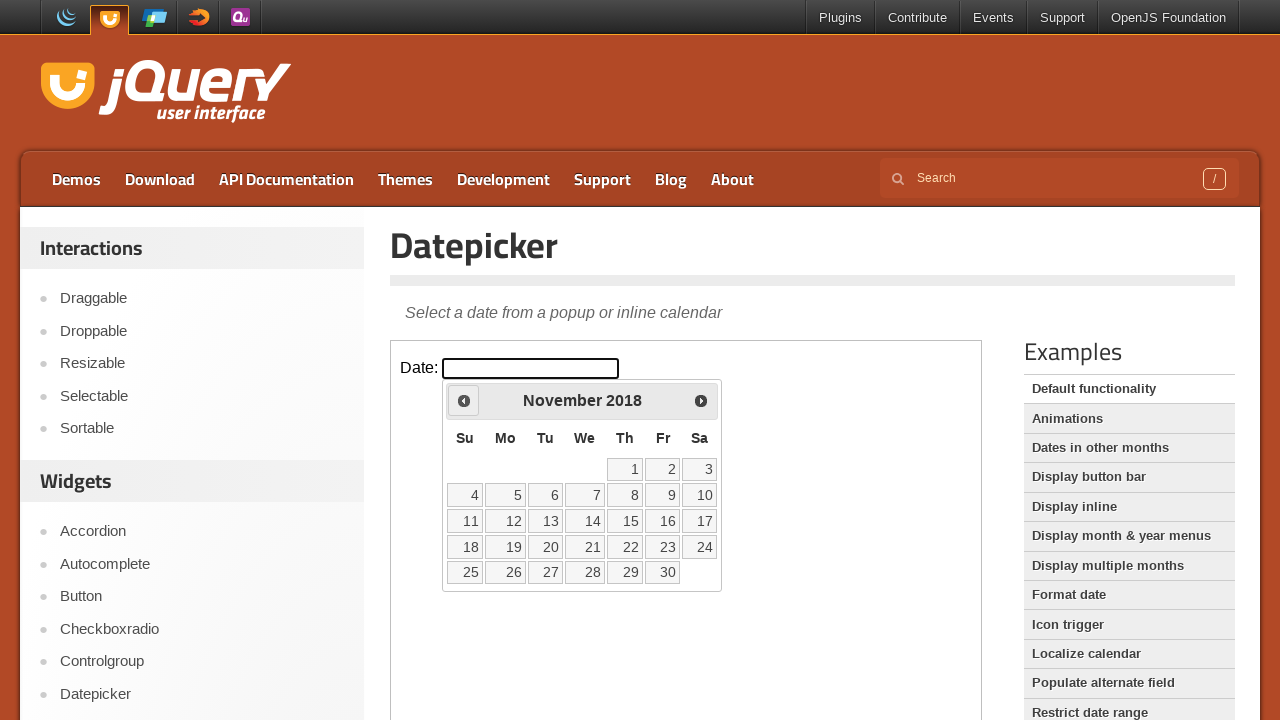

Checked current month: November, current year: 2018
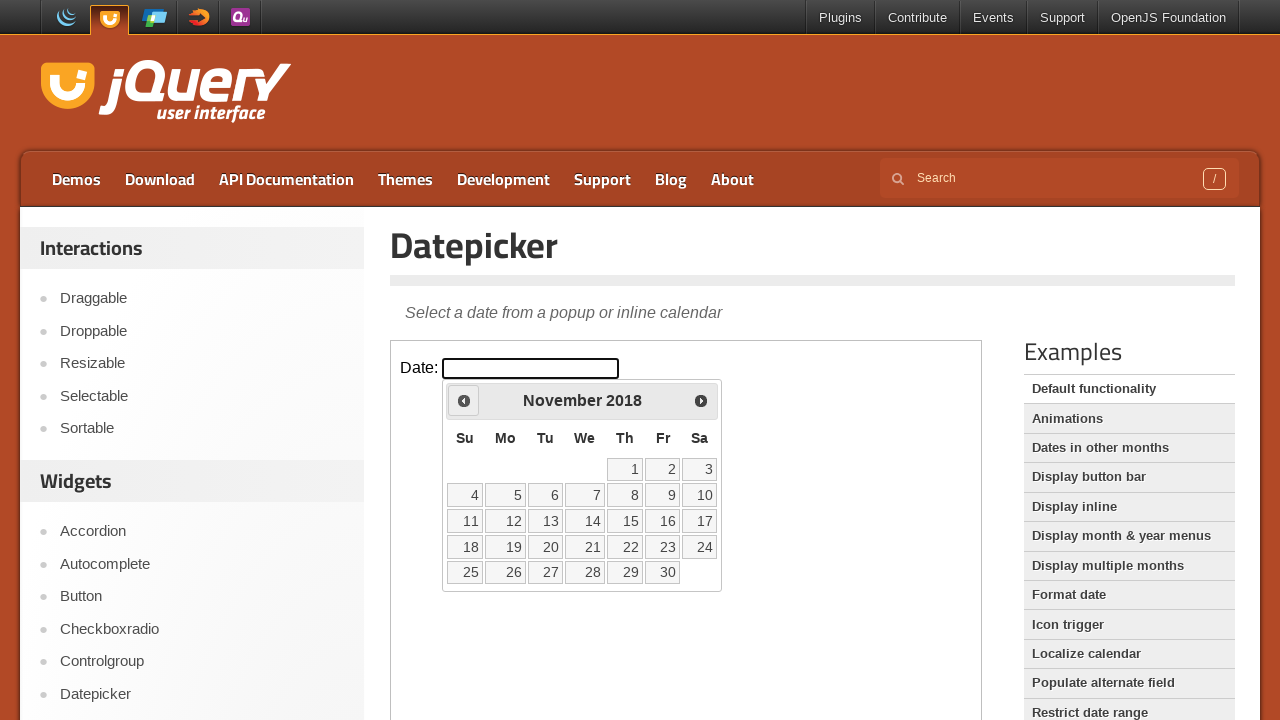

Clicked previous month button to navigate backwards at (464, 400) on iframe >> nth=0 >> internal:control=enter-frame >> .ui-datepicker-prev
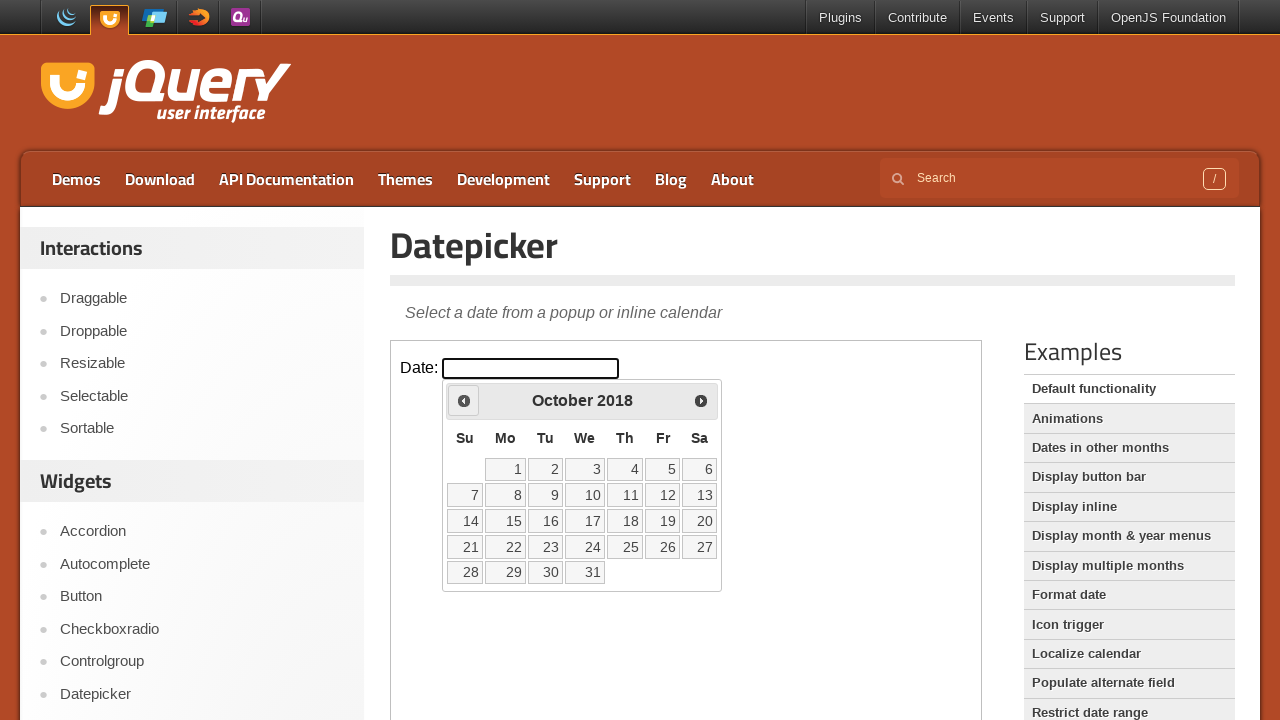

Checked current month: October, current year: 2018
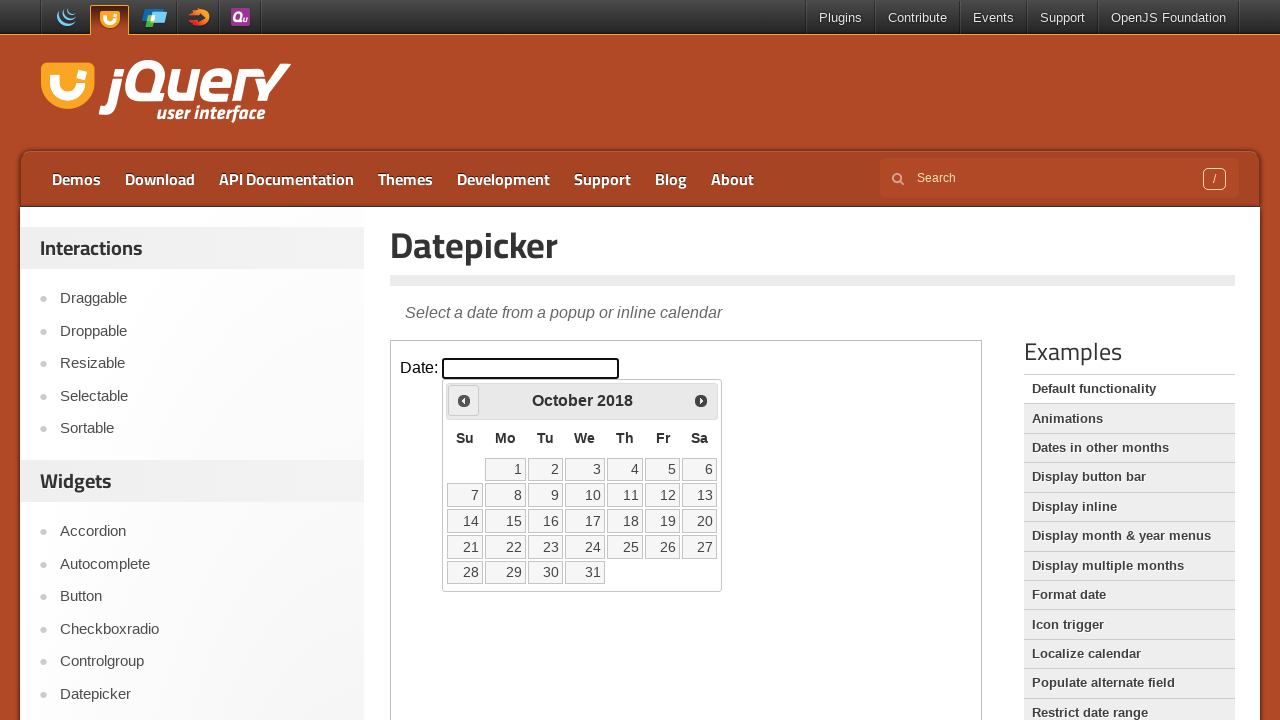

Clicked previous month button to navigate backwards at (464, 400) on iframe >> nth=0 >> internal:control=enter-frame >> .ui-datepicker-prev
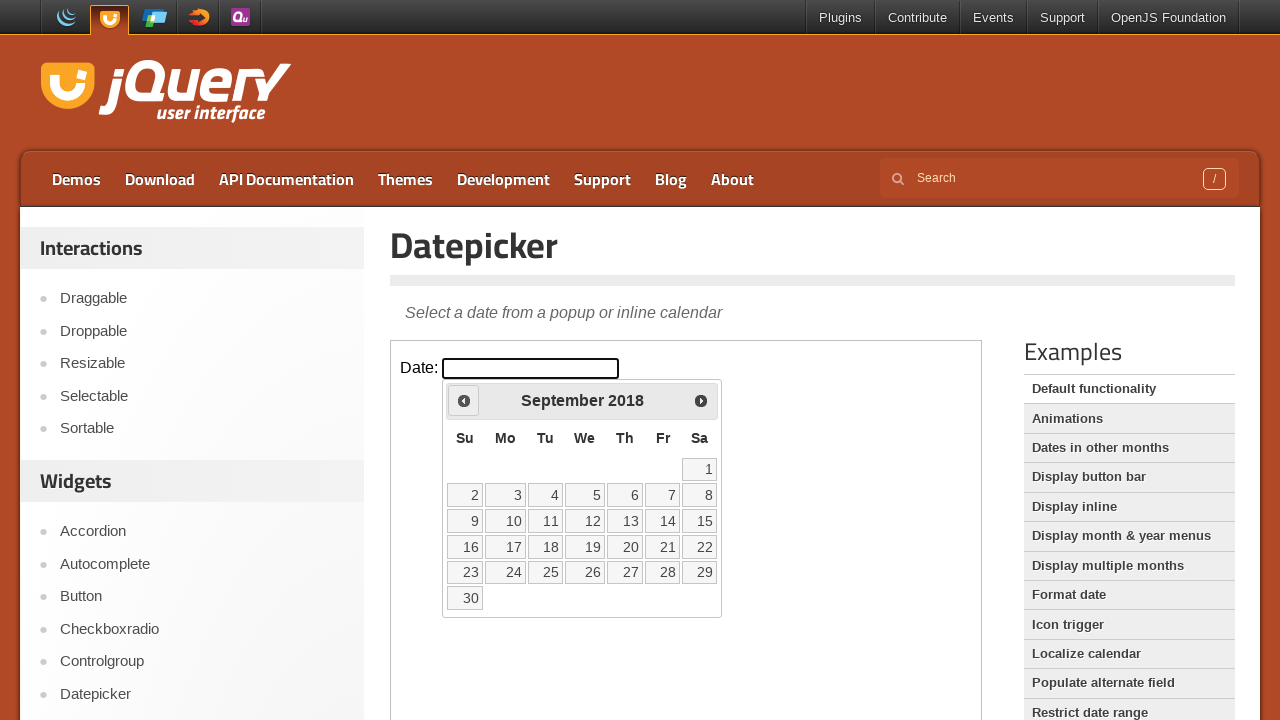

Checked current month: September, current year: 2018
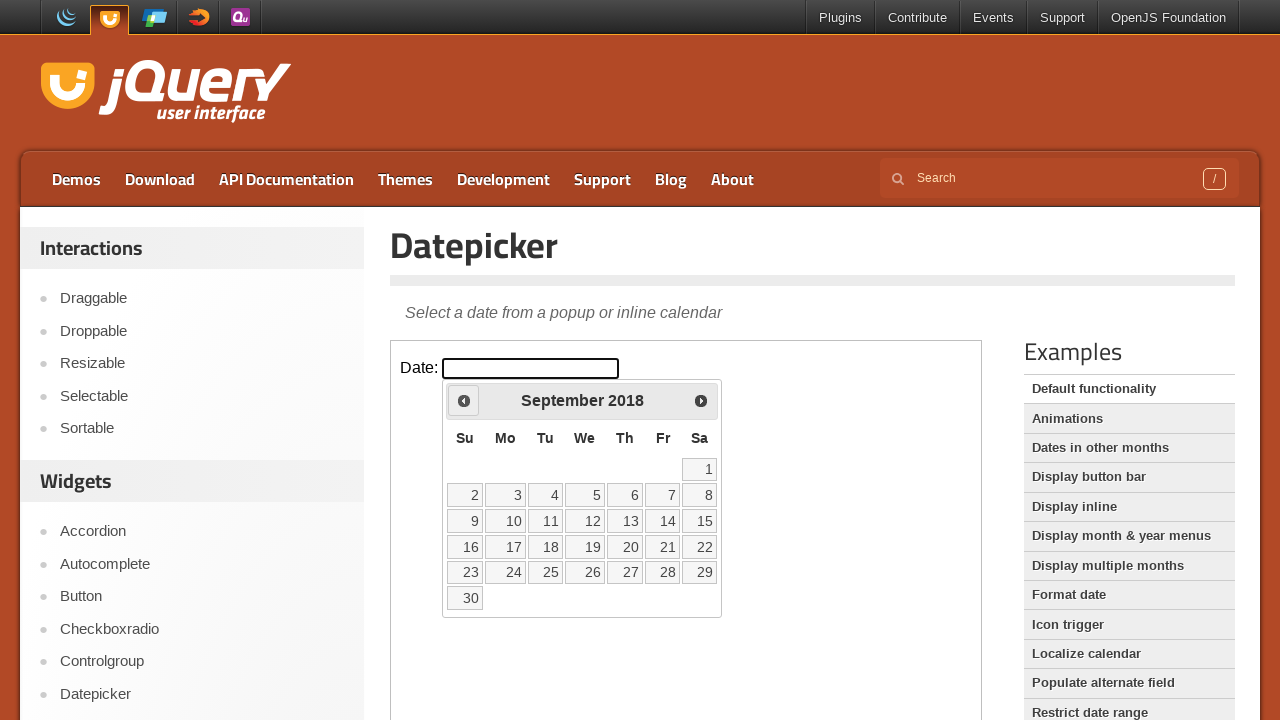

Clicked previous month button to navigate backwards at (464, 400) on iframe >> nth=0 >> internal:control=enter-frame >> .ui-datepicker-prev
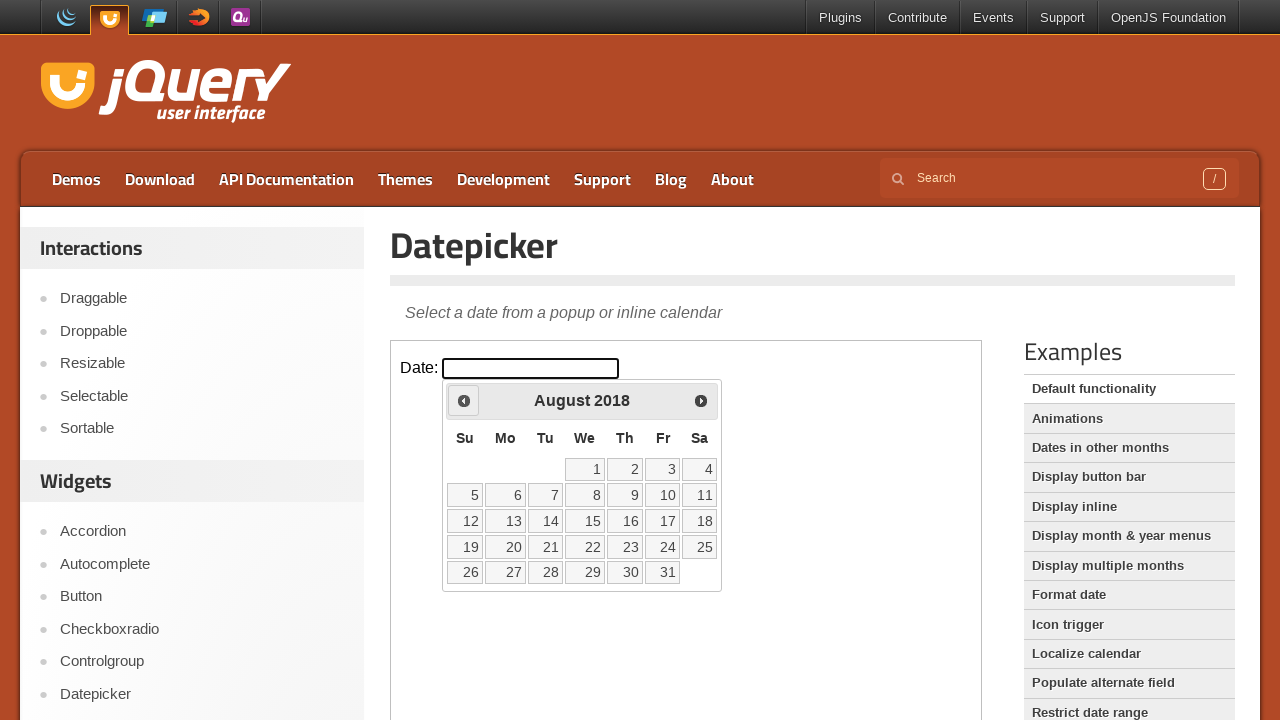

Checked current month: August, current year: 2018
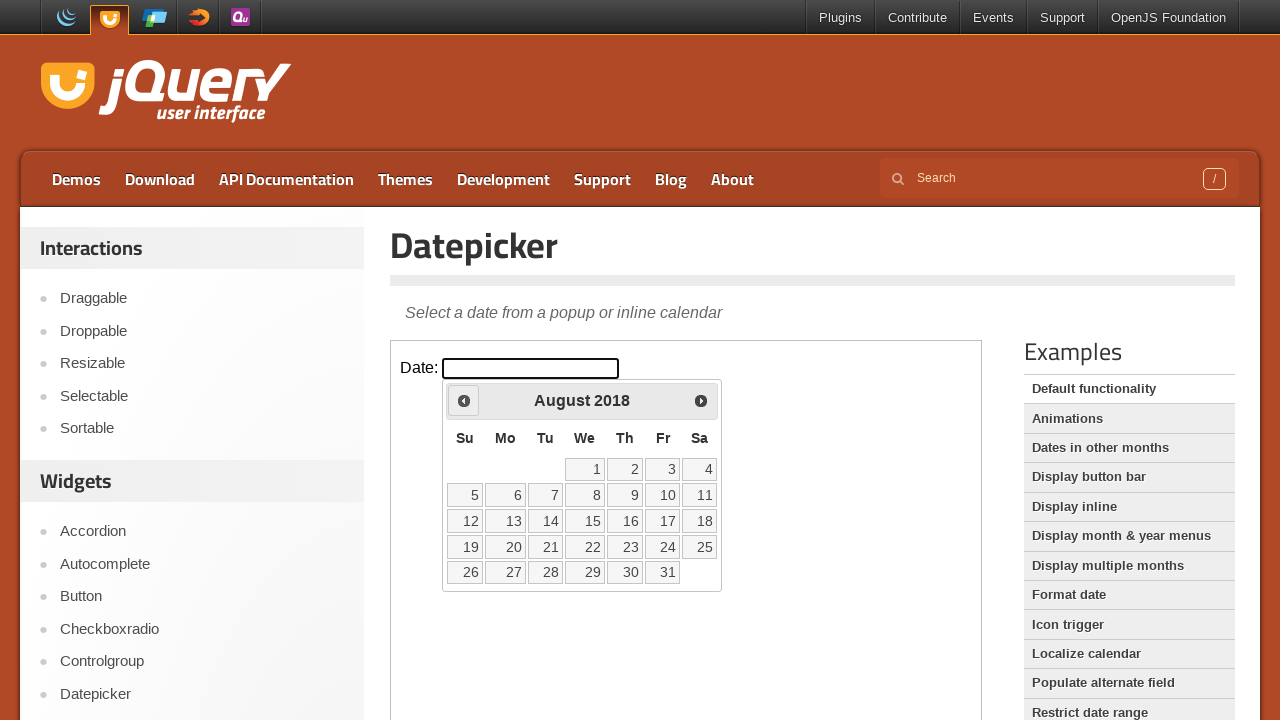

Clicked previous month button to navigate backwards at (464, 400) on iframe >> nth=0 >> internal:control=enter-frame >> .ui-datepicker-prev
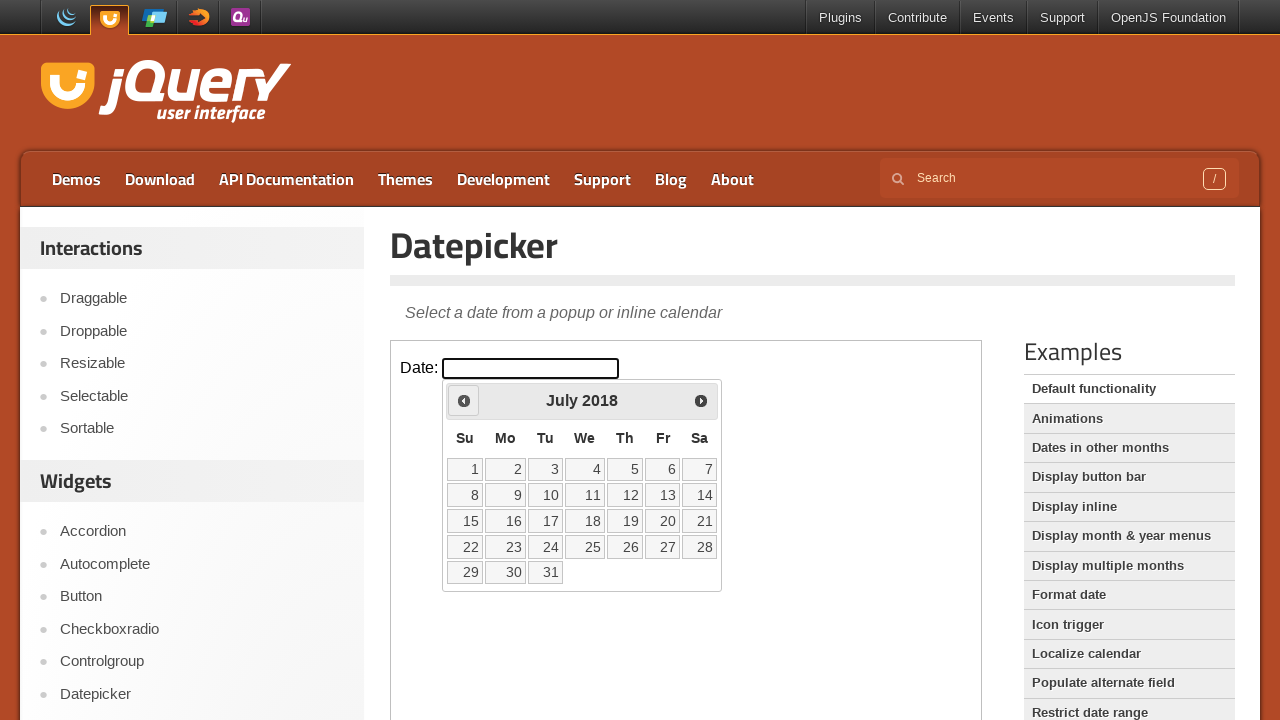

Checked current month: July, current year: 2018
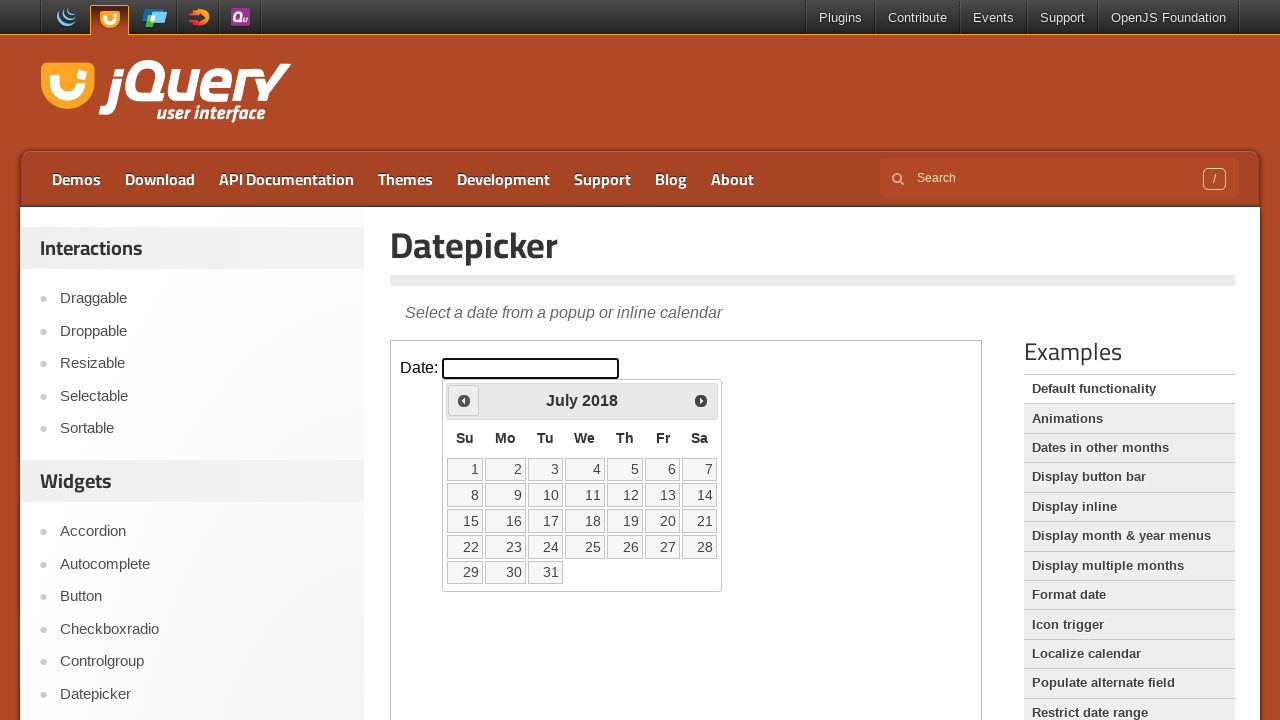

Clicked previous month button to navigate backwards at (464, 400) on iframe >> nth=0 >> internal:control=enter-frame >> .ui-datepicker-prev
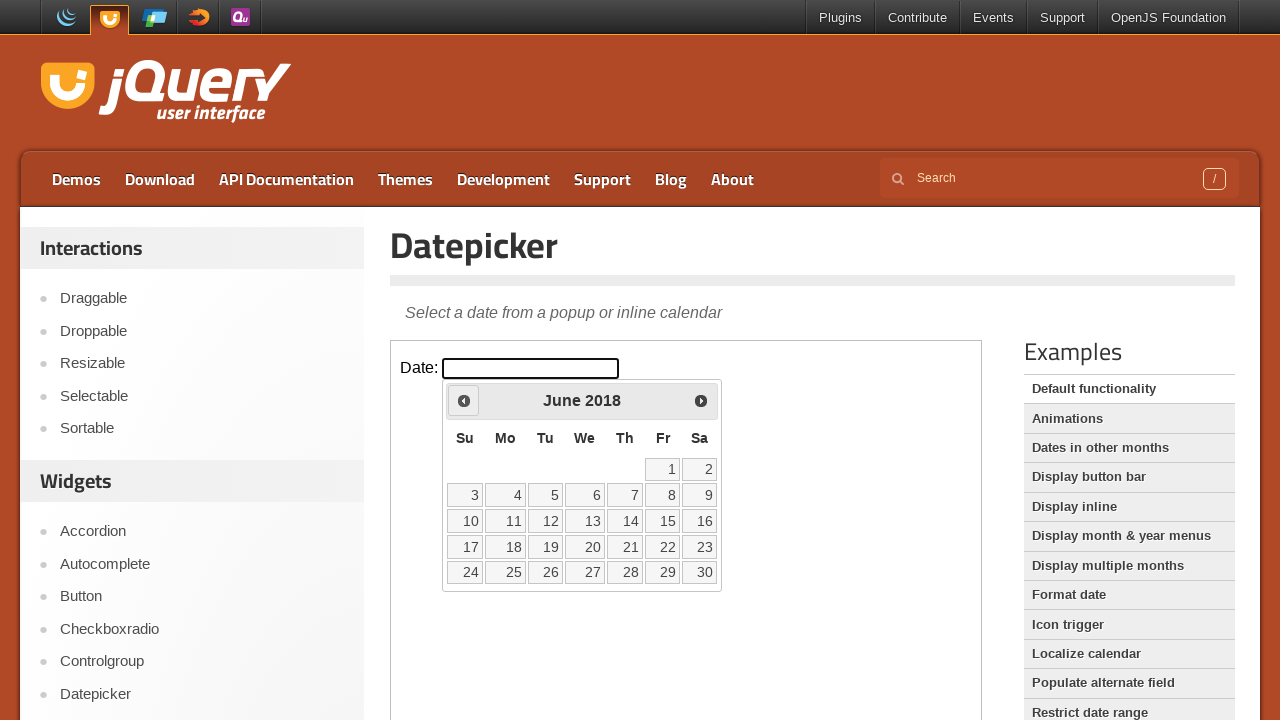

Checked current month: June, current year: 2018
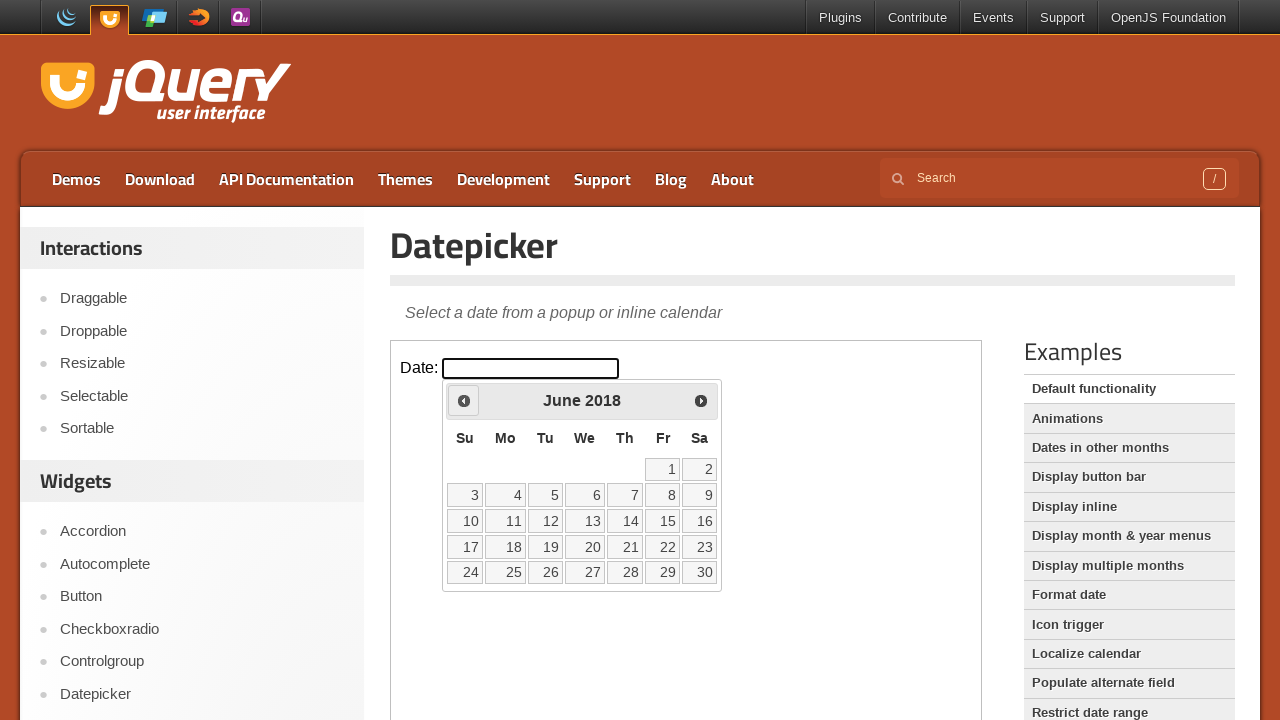

Clicked previous month button to navigate backwards at (464, 400) on iframe >> nth=0 >> internal:control=enter-frame >> .ui-datepicker-prev
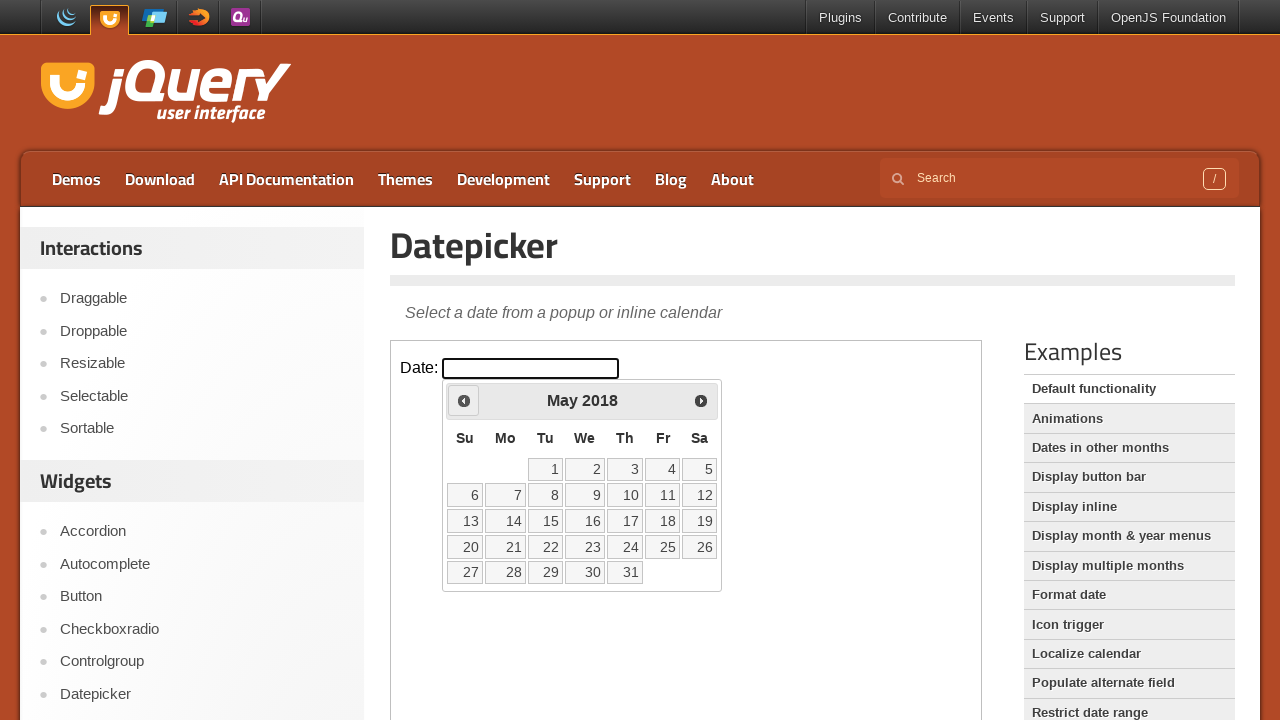

Checked current month: May, current year: 2018
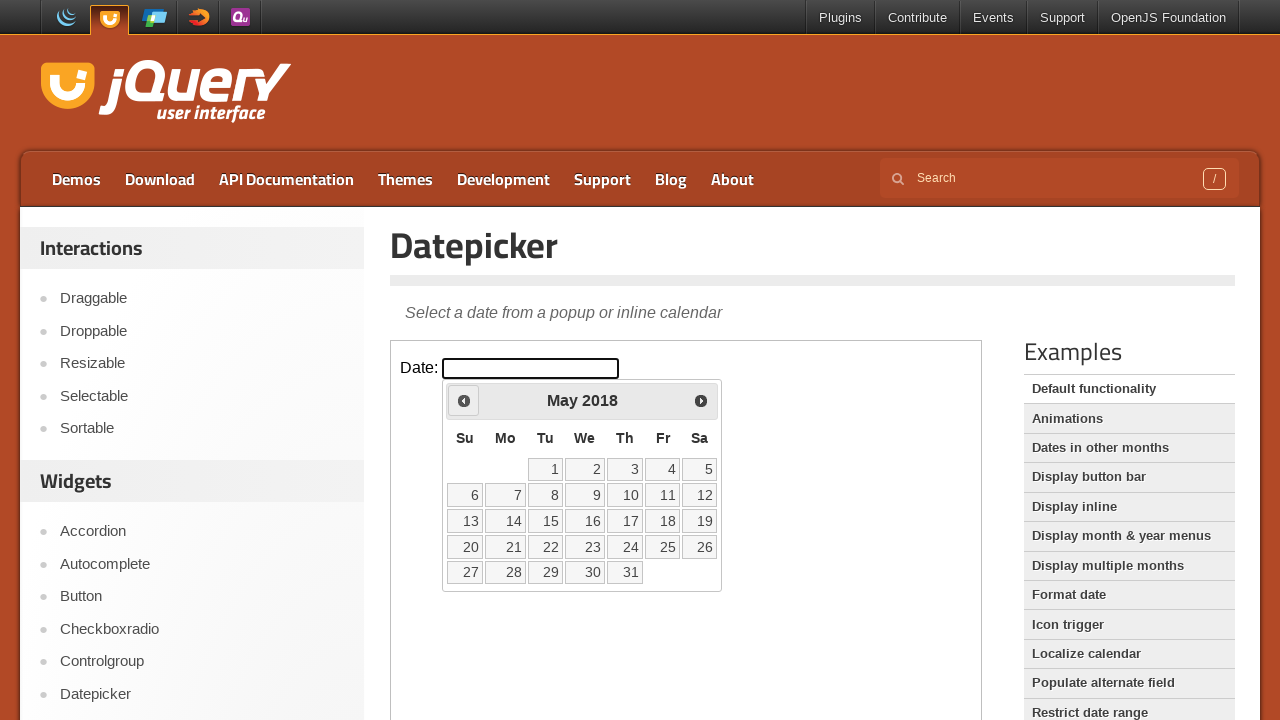

Clicked previous month button to navigate backwards at (464, 400) on iframe >> nth=0 >> internal:control=enter-frame >> .ui-datepicker-prev
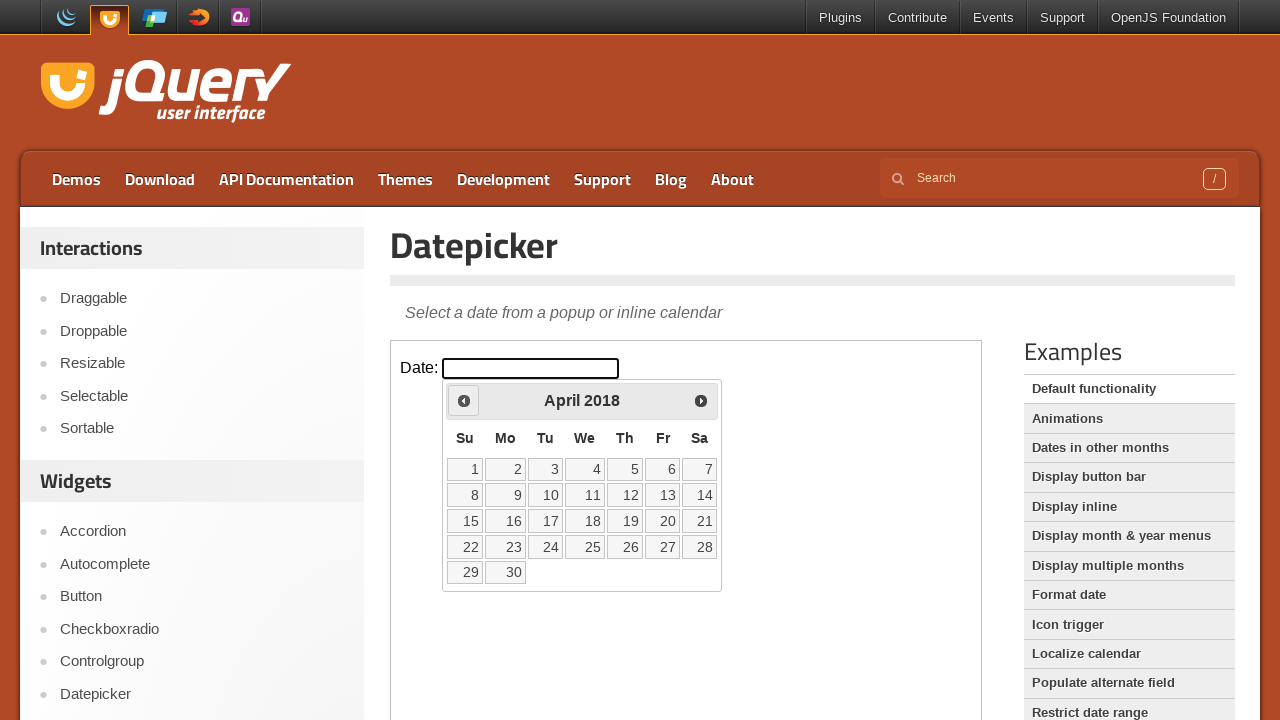

Checked current month: April, current year: 2018
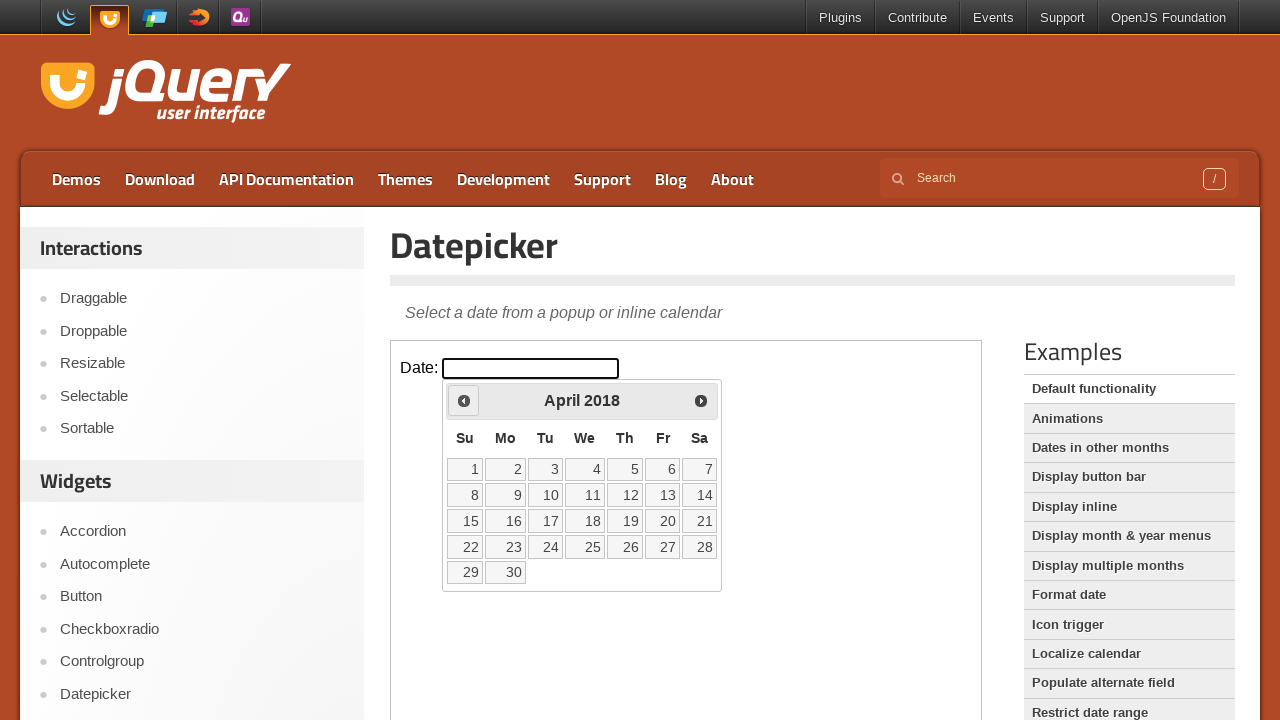

Clicked previous month button to navigate backwards at (464, 400) on iframe >> nth=0 >> internal:control=enter-frame >> .ui-datepicker-prev
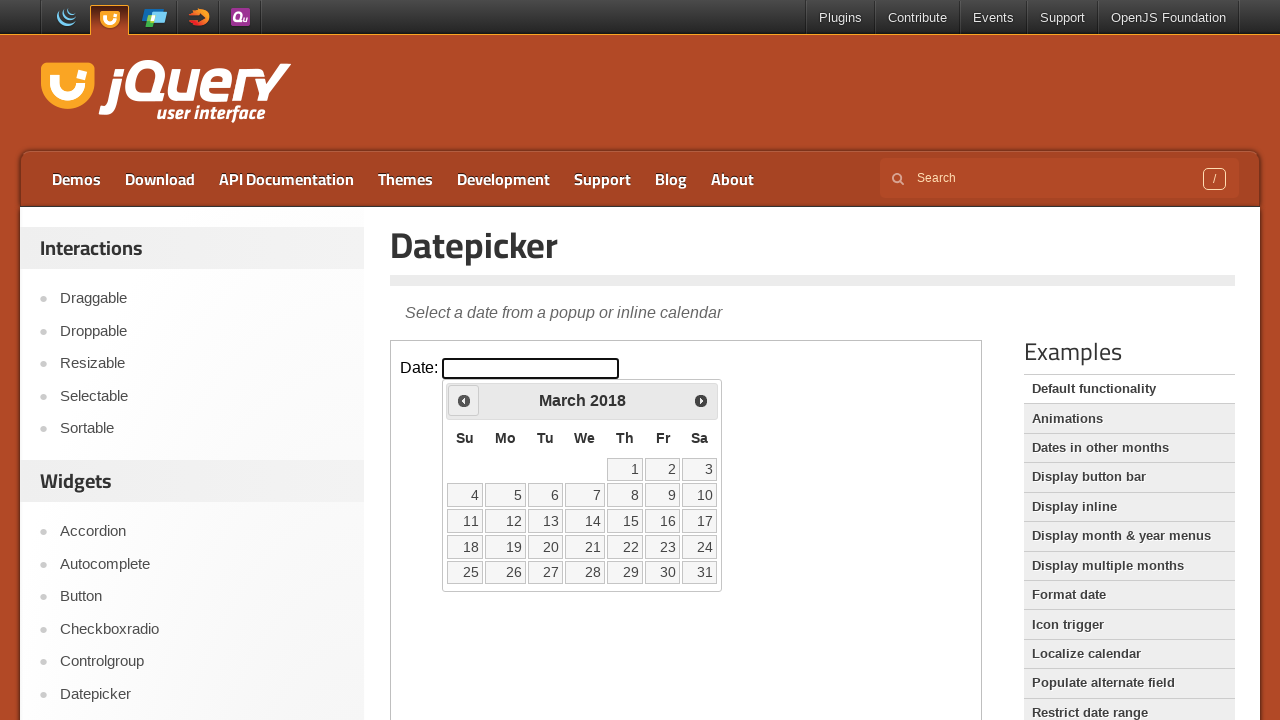

Checked current month: March, current year: 2018
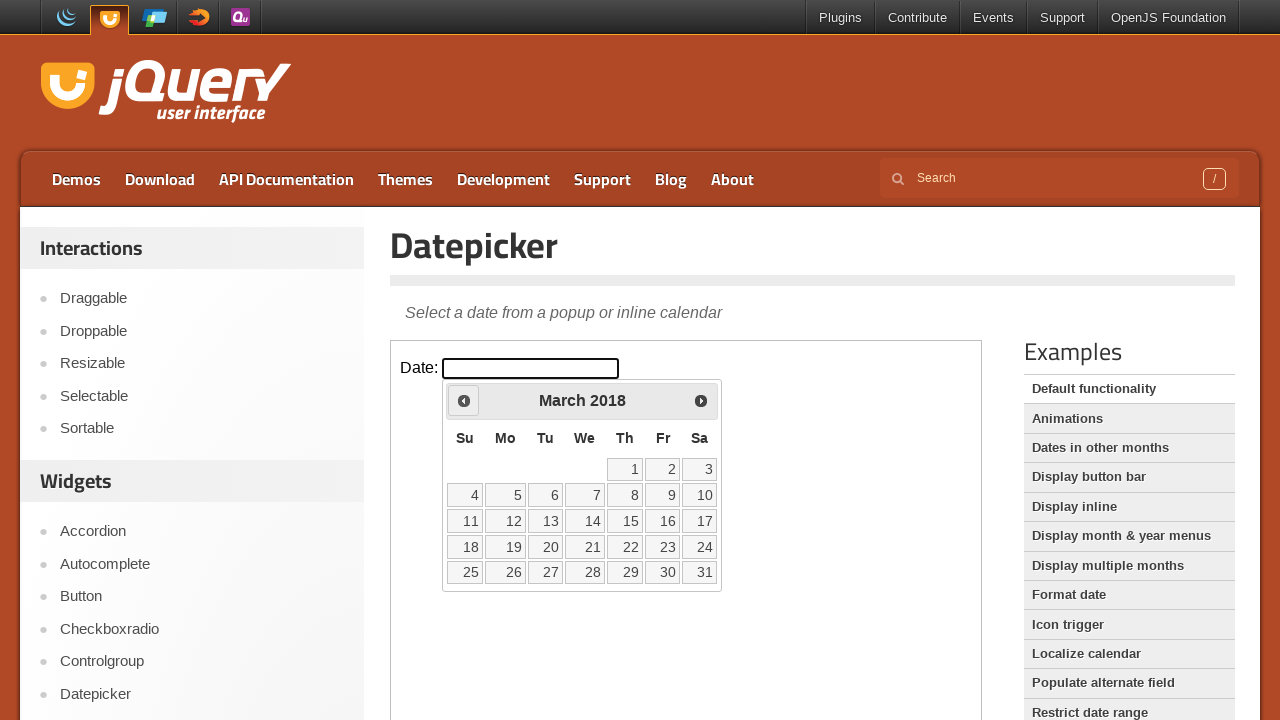

Clicked previous month button to navigate backwards at (464, 400) on iframe >> nth=0 >> internal:control=enter-frame >> .ui-datepicker-prev
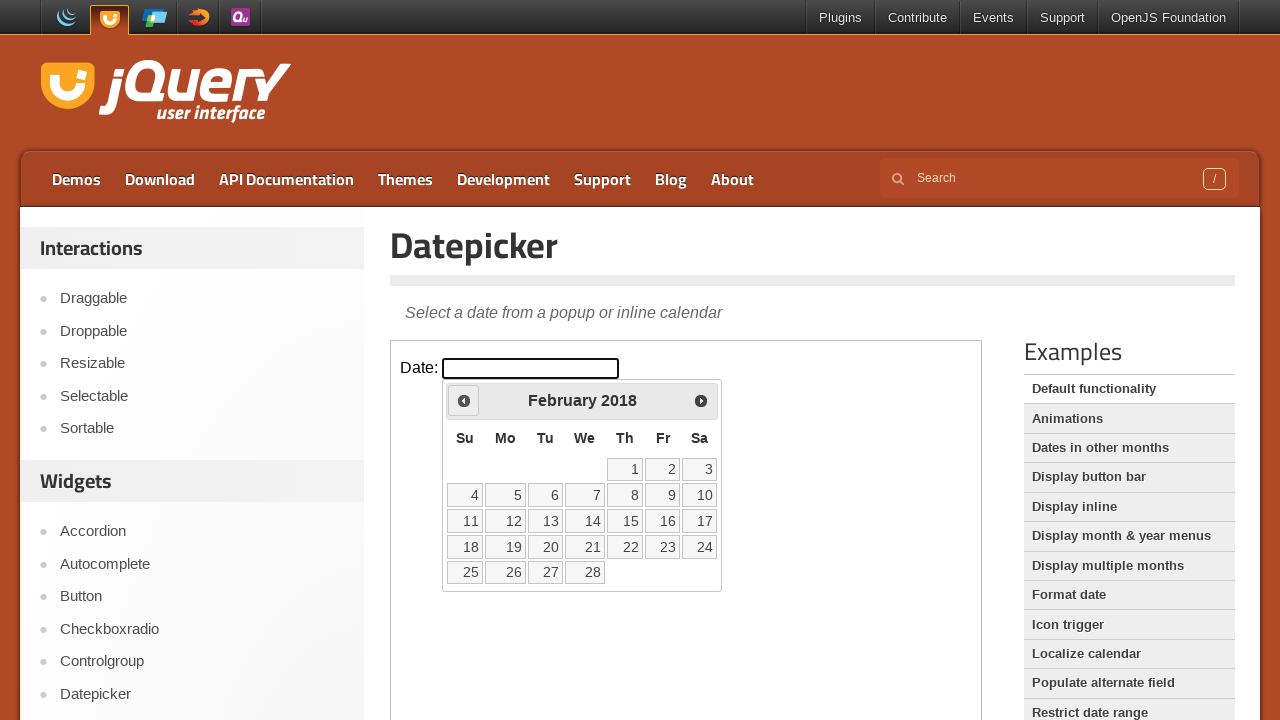

Checked current month: February, current year: 2018
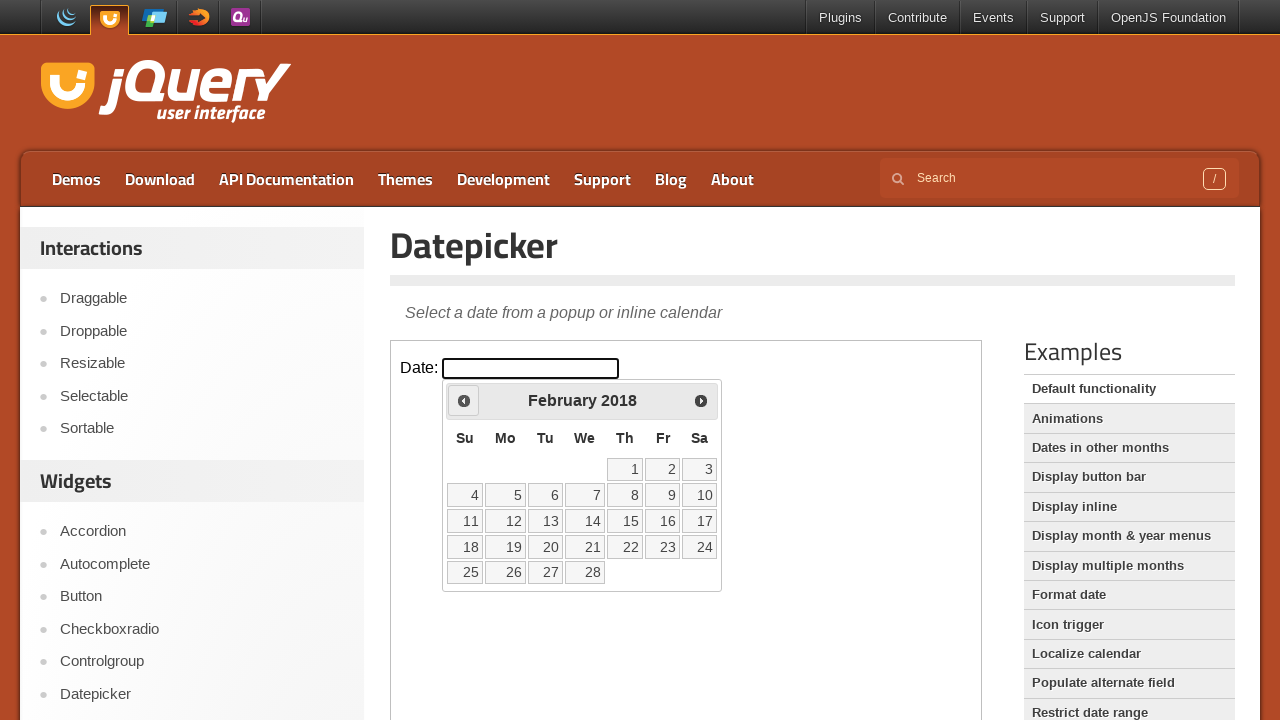

Clicked previous month button to navigate backwards at (464, 400) on iframe >> nth=0 >> internal:control=enter-frame >> .ui-datepicker-prev
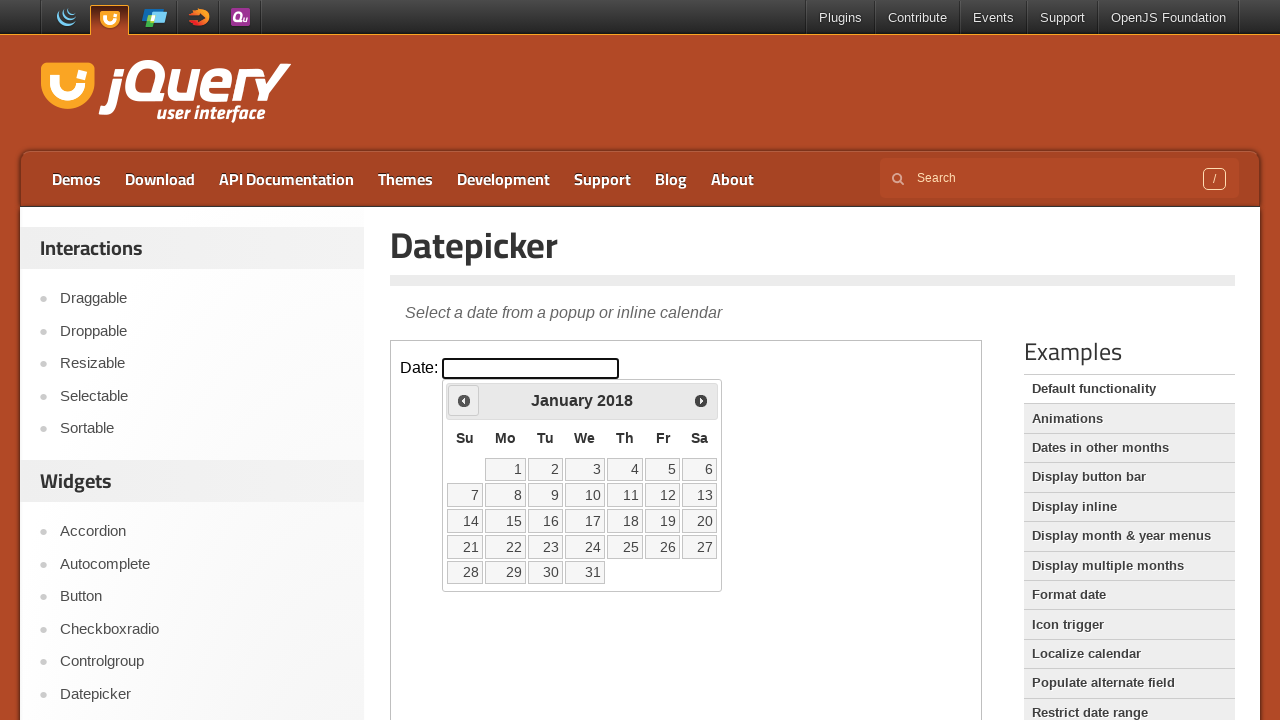

Checked current month: January, current year: 2018
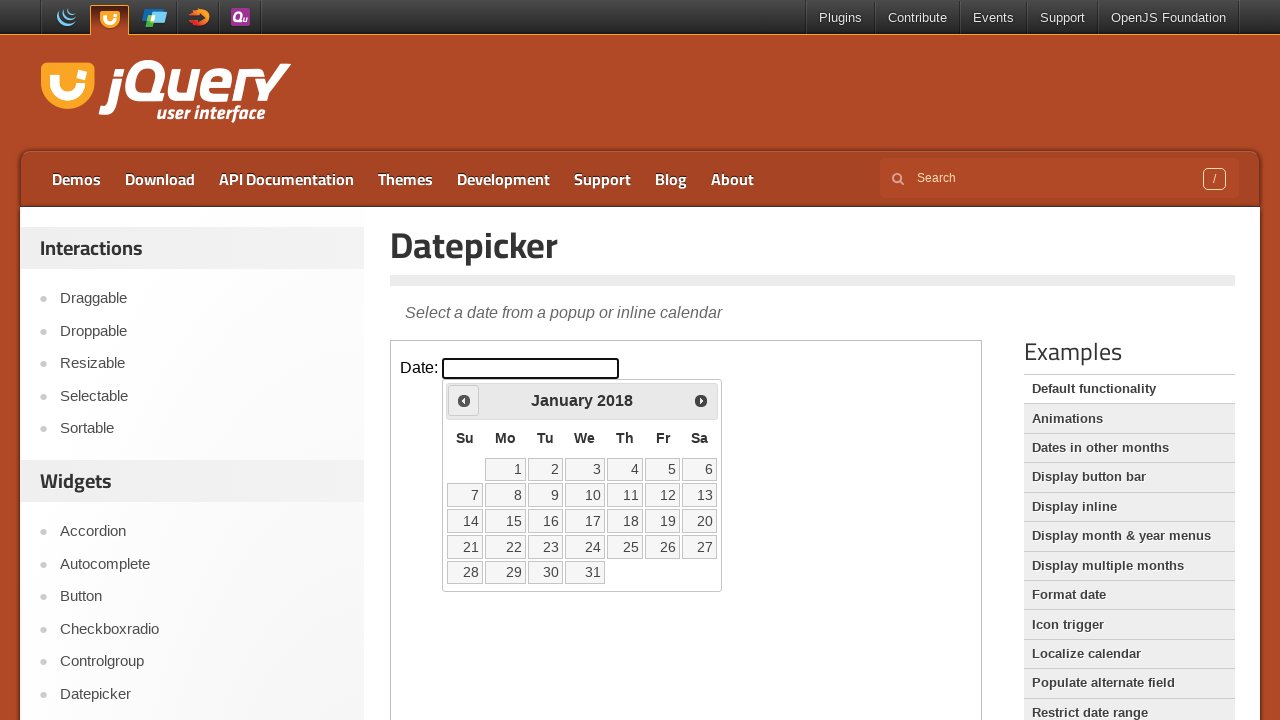

Clicked previous month button to navigate backwards at (464, 400) on iframe >> nth=0 >> internal:control=enter-frame >> .ui-datepicker-prev
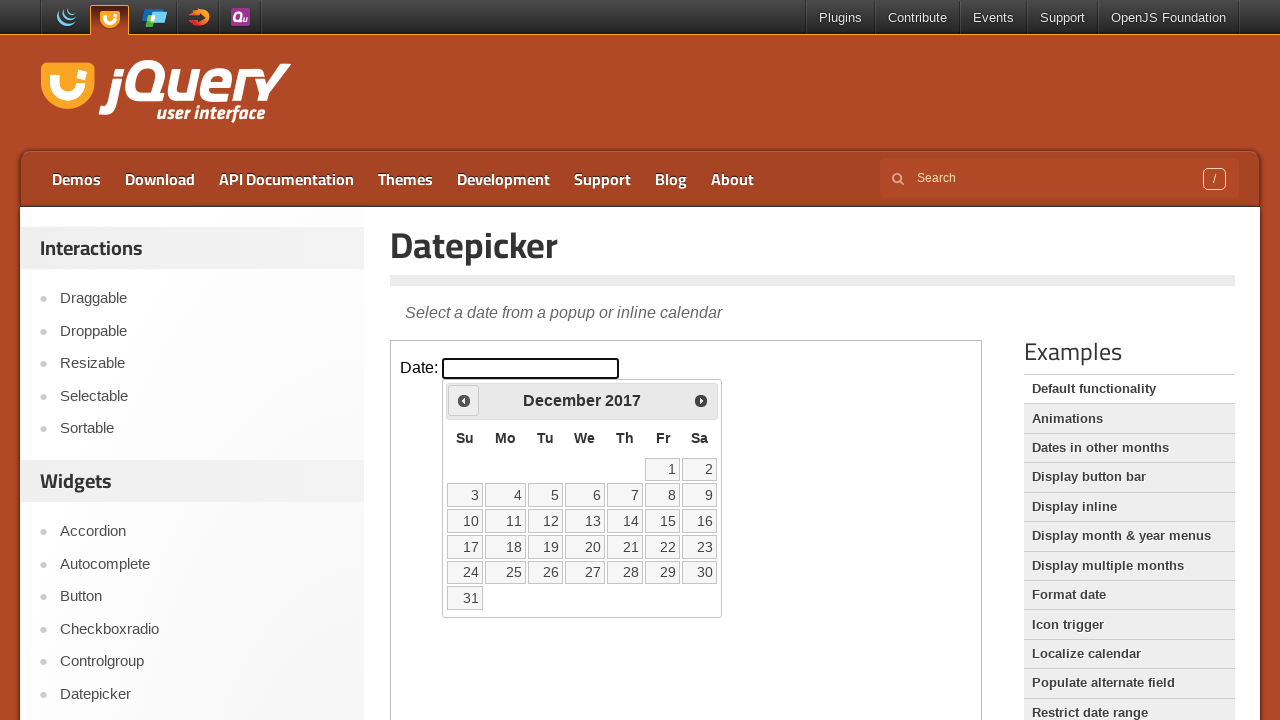

Checked current month: December, current year: 2017
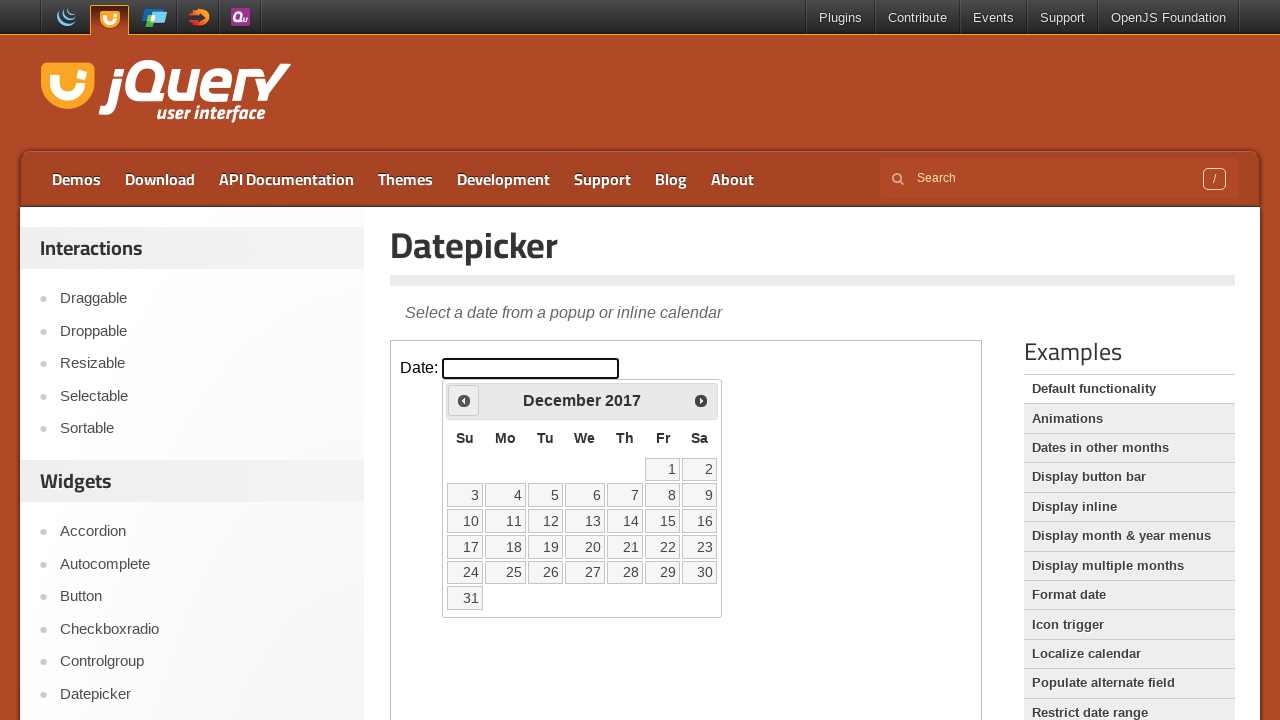

Clicked previous month button to navigate backwards at (464, 400) on iframe >> nth=0 >> internal:control=enter-frame >> .ui-datepicker-prev
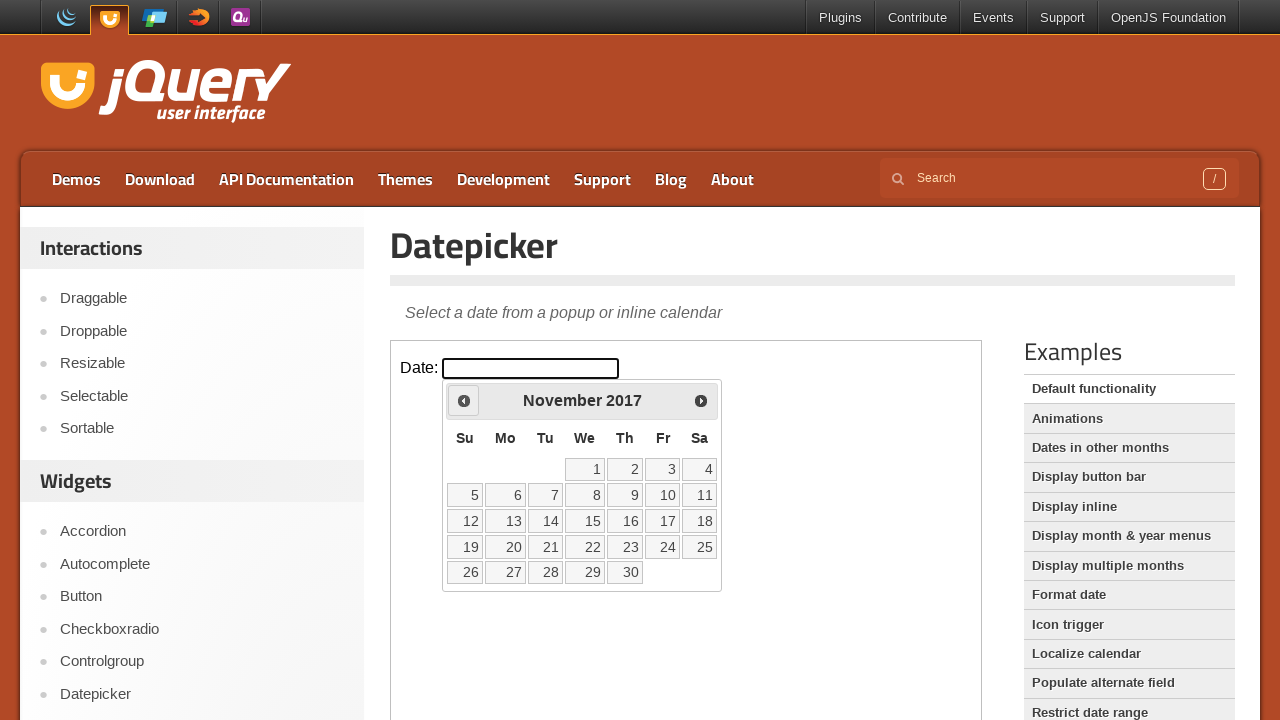

Checked current month: November, current year: 2017
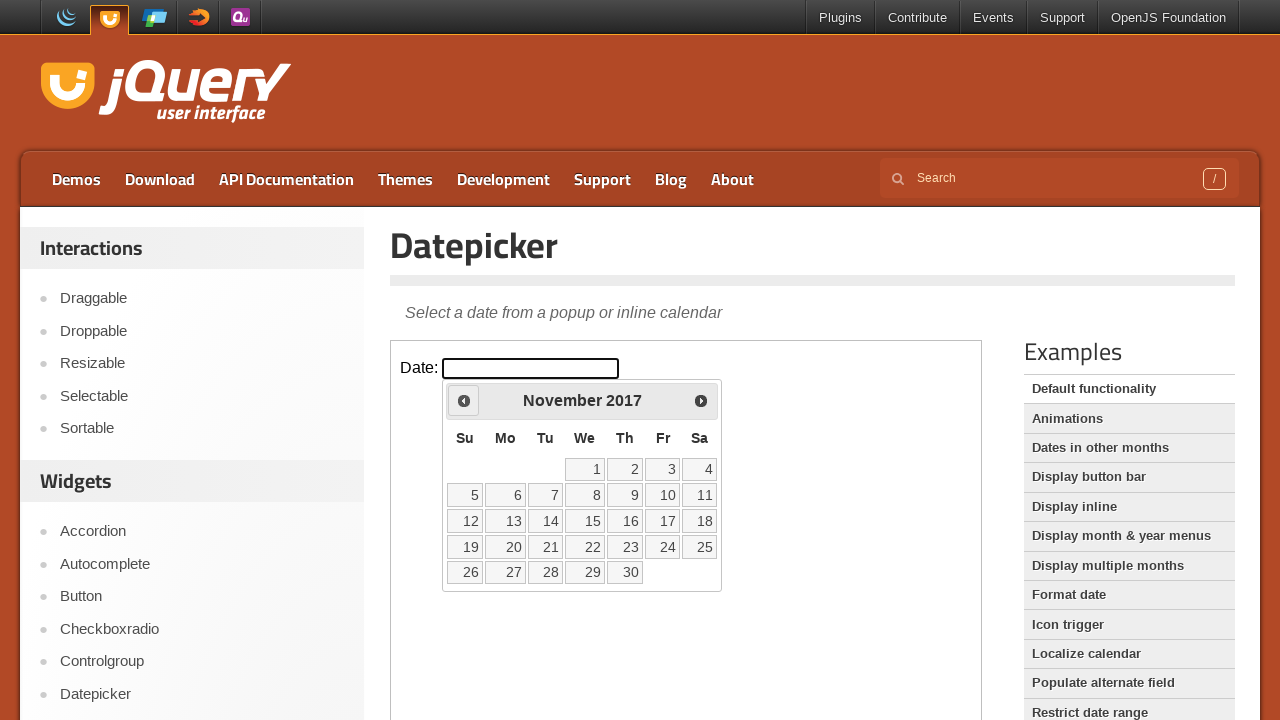

Clicked previous month button to navigate backwards at (464, 400) on iframe >> nth=0 >> internal:control=enter-frame >> .ui-datepicker-prev
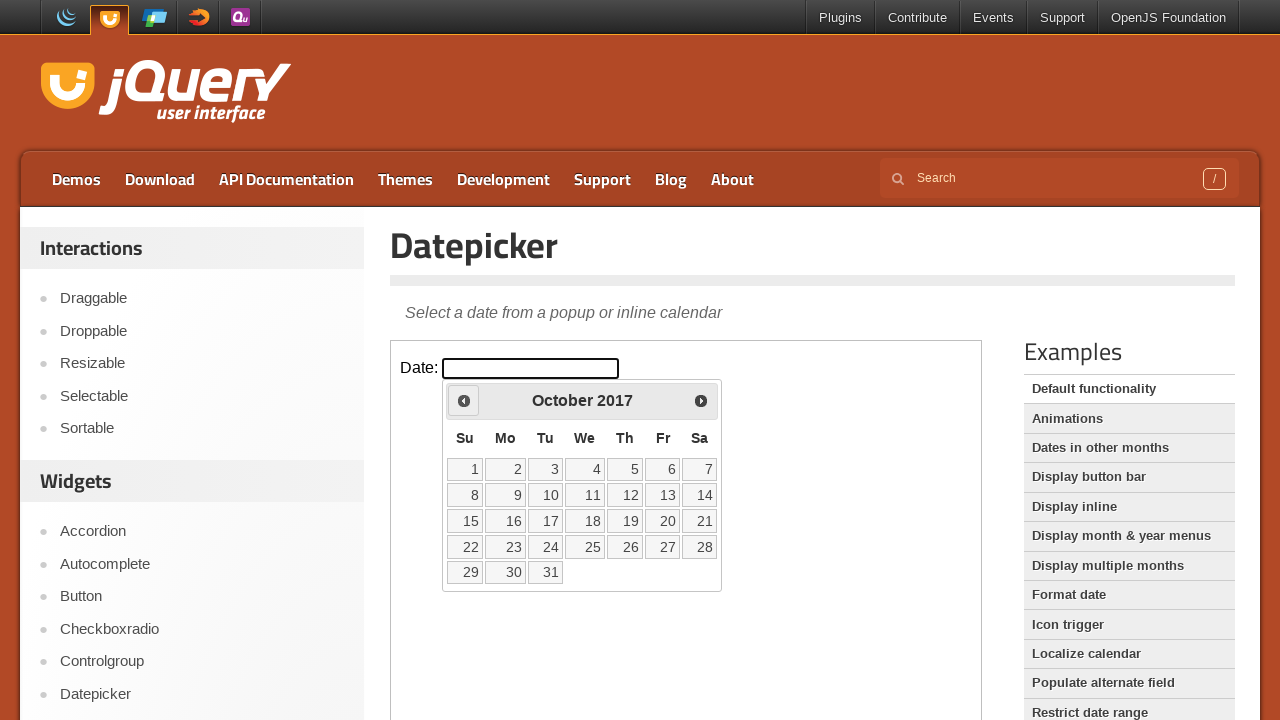

Checked current month: October, current year: 2017
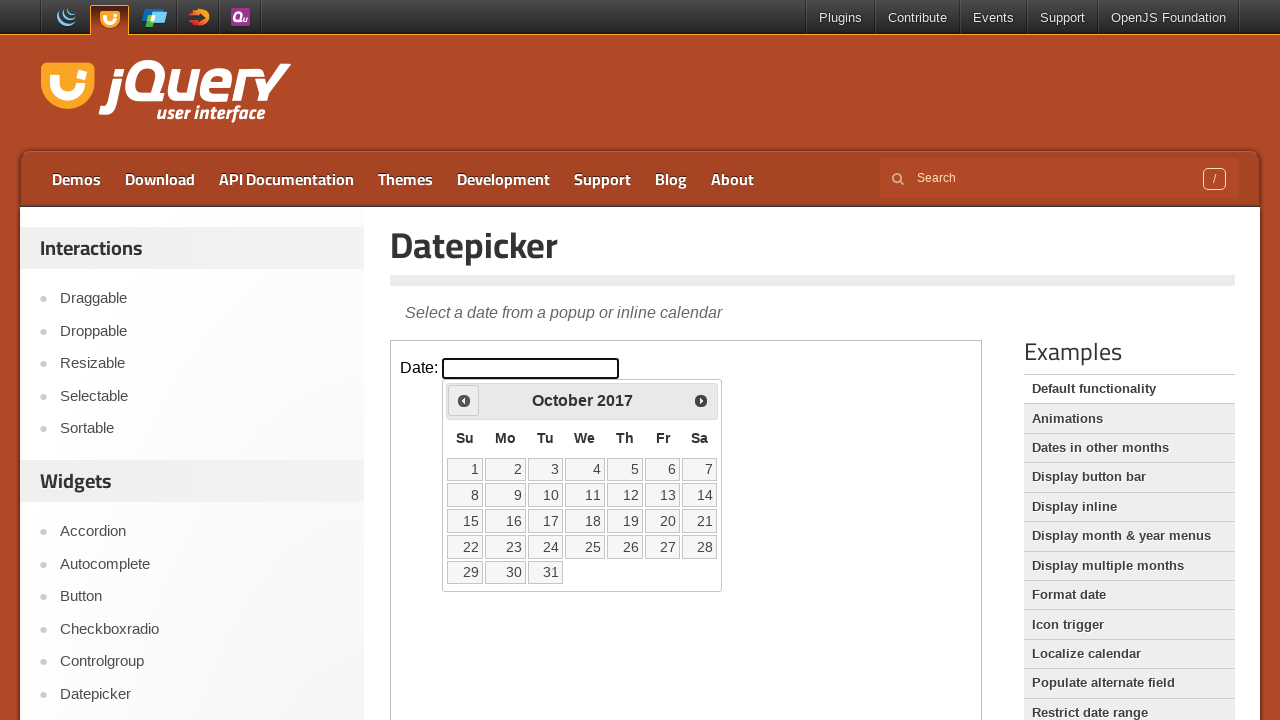

Clicked previous month button to navigate backwards at (464, 400) on iframe >> nth=0 >> internal:control=enter-frame >> .ui-datepicker-prev
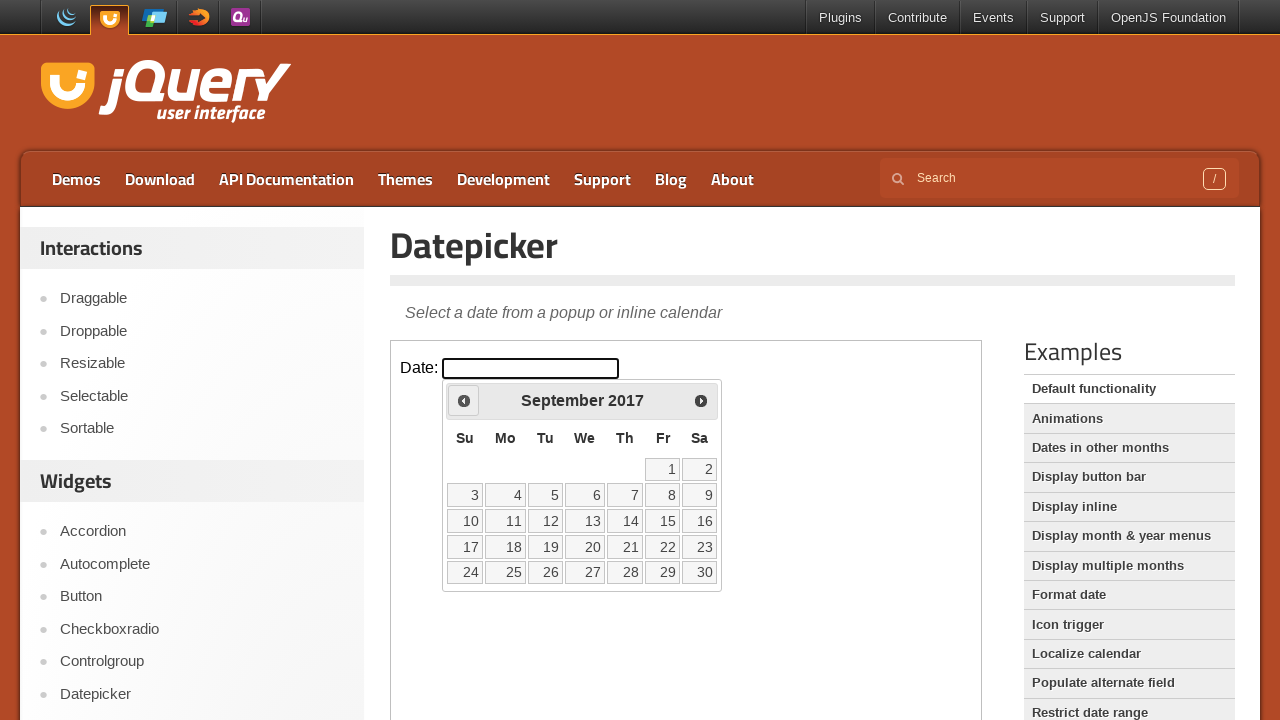

Checked current month: September, current year: 2017
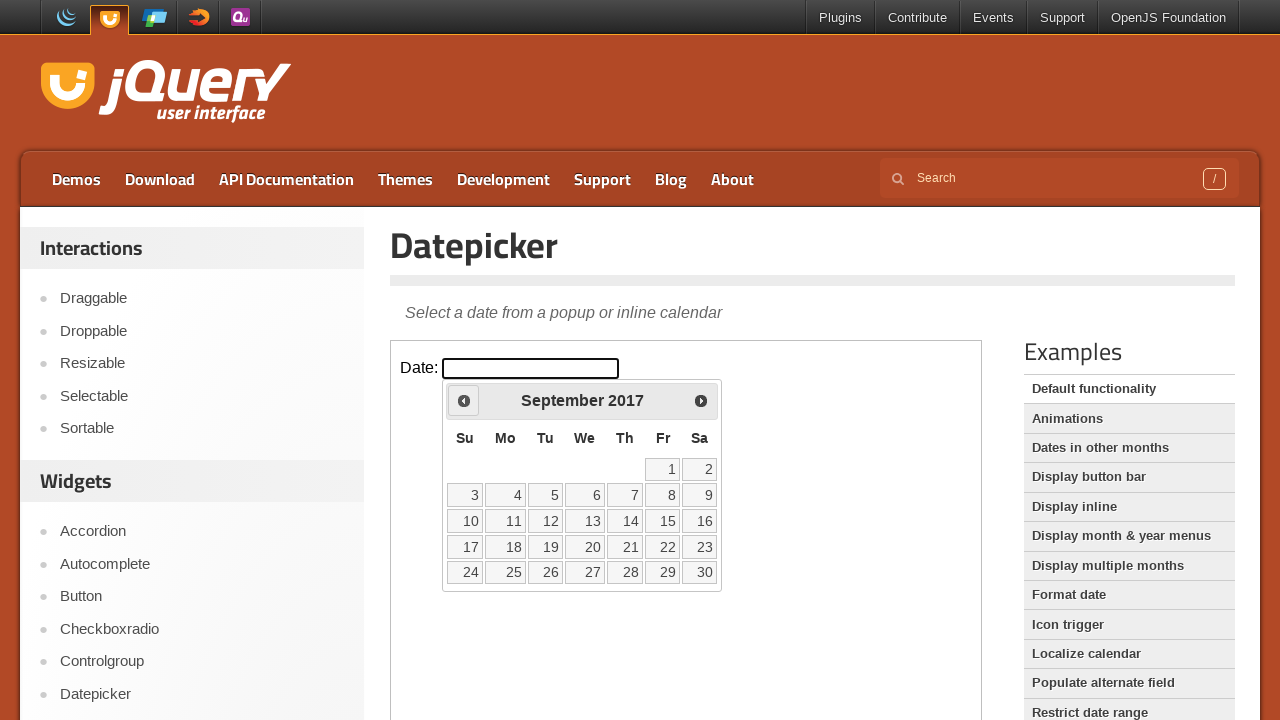

Clicked previous month button to navigate backwards at (464, 400) on iframe >> nth=0 >> internal:control=enter-frame >> .ui-datepicker-prev
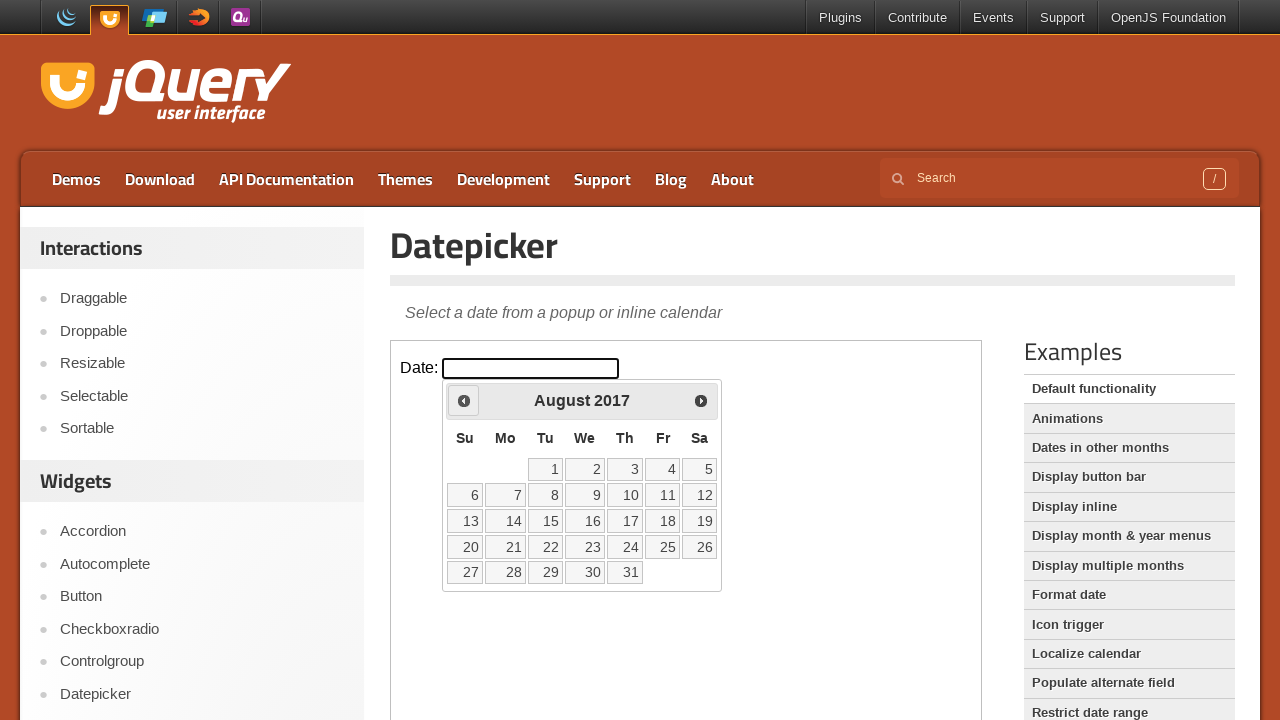

Checked current month: August, current year: 2017
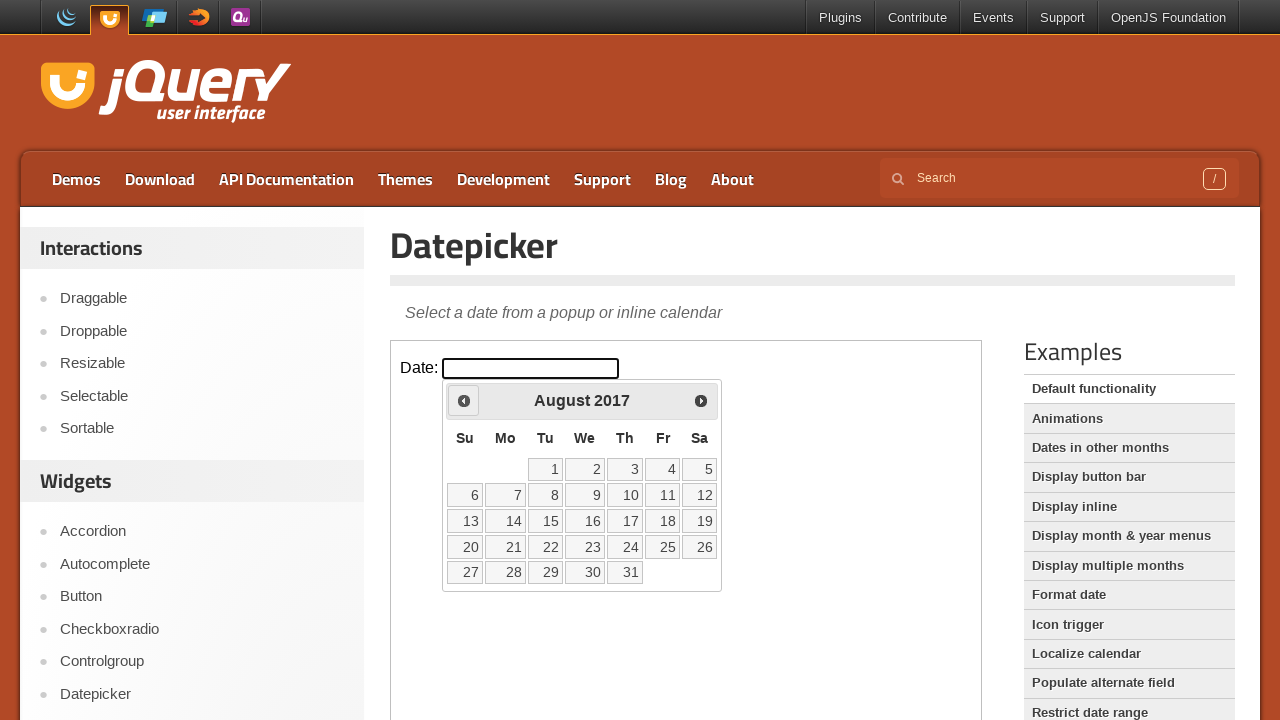

Clicked previous month button to navigate backwards at (464, 400) on iframe >> nth=0 >> internal:control=enter-frame >> .ui-datepicker-prev
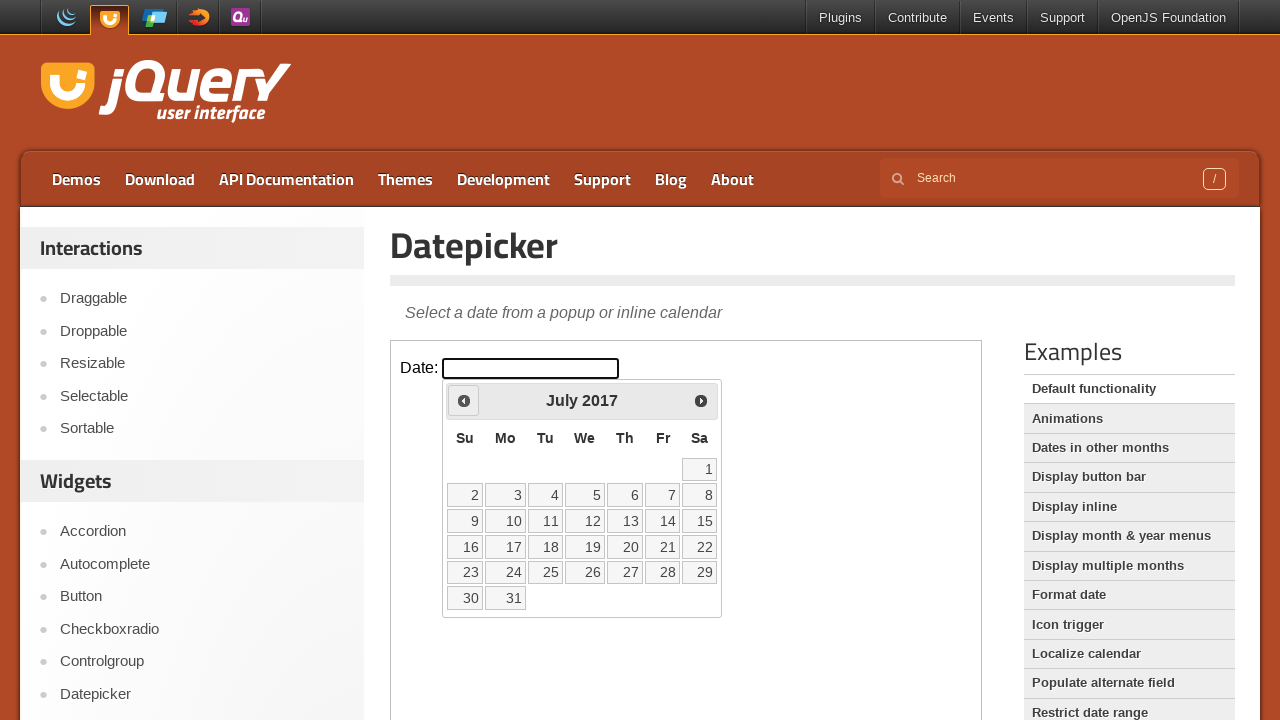

Checked current month: July, current year: 2017
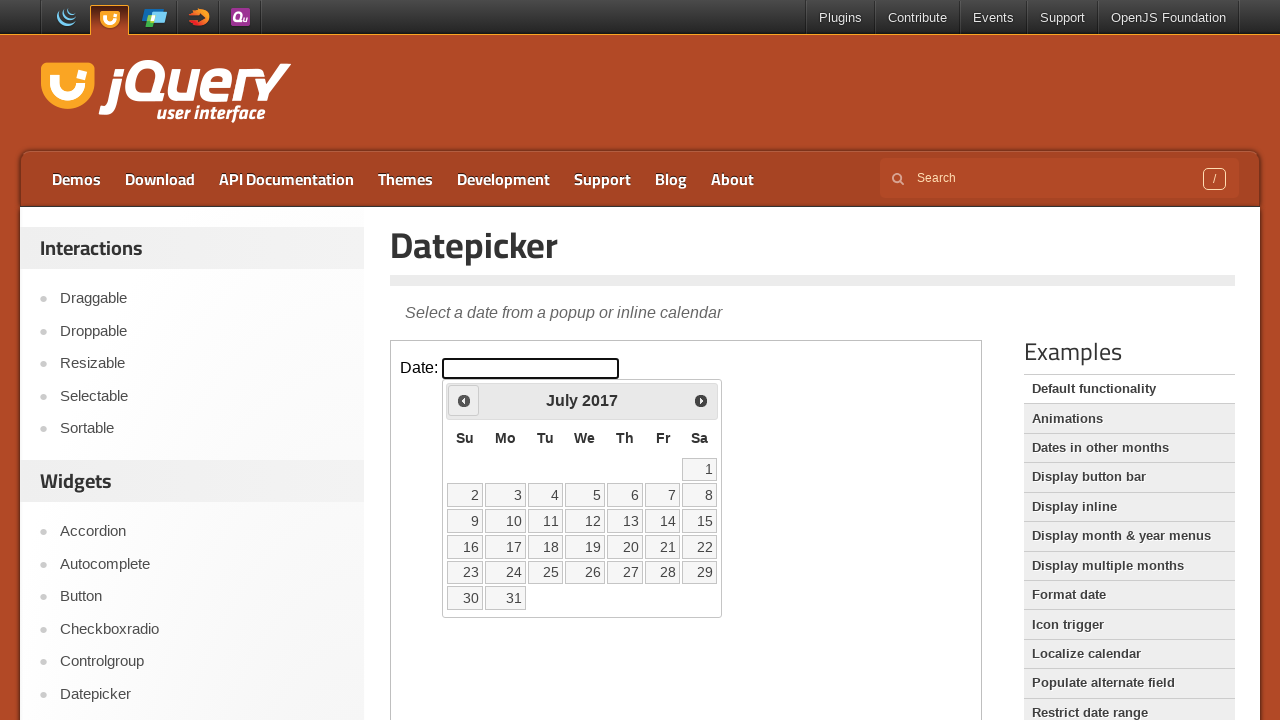

Clicked previous month button to navigate backwards at (464, 400) on iframe >> nth=0 >> internal:control=enter-frame >> .ui-datepicker-prev
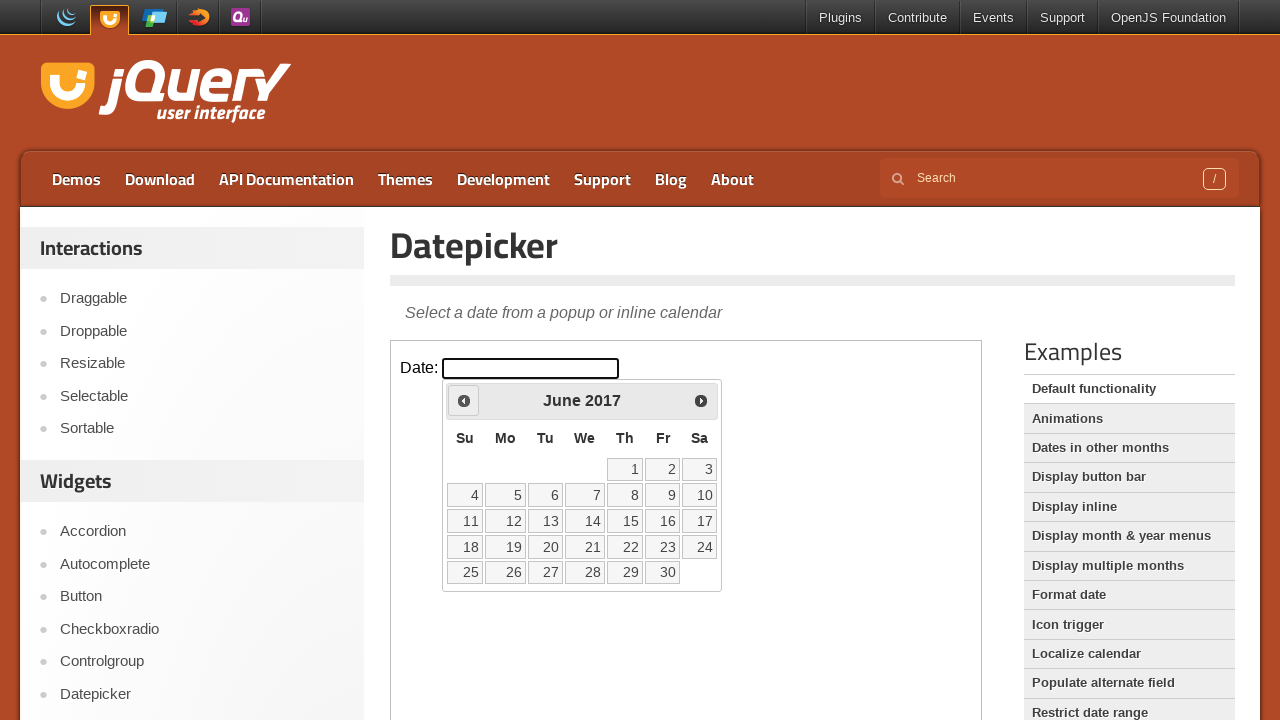

Checked current month: June, current year: 2017
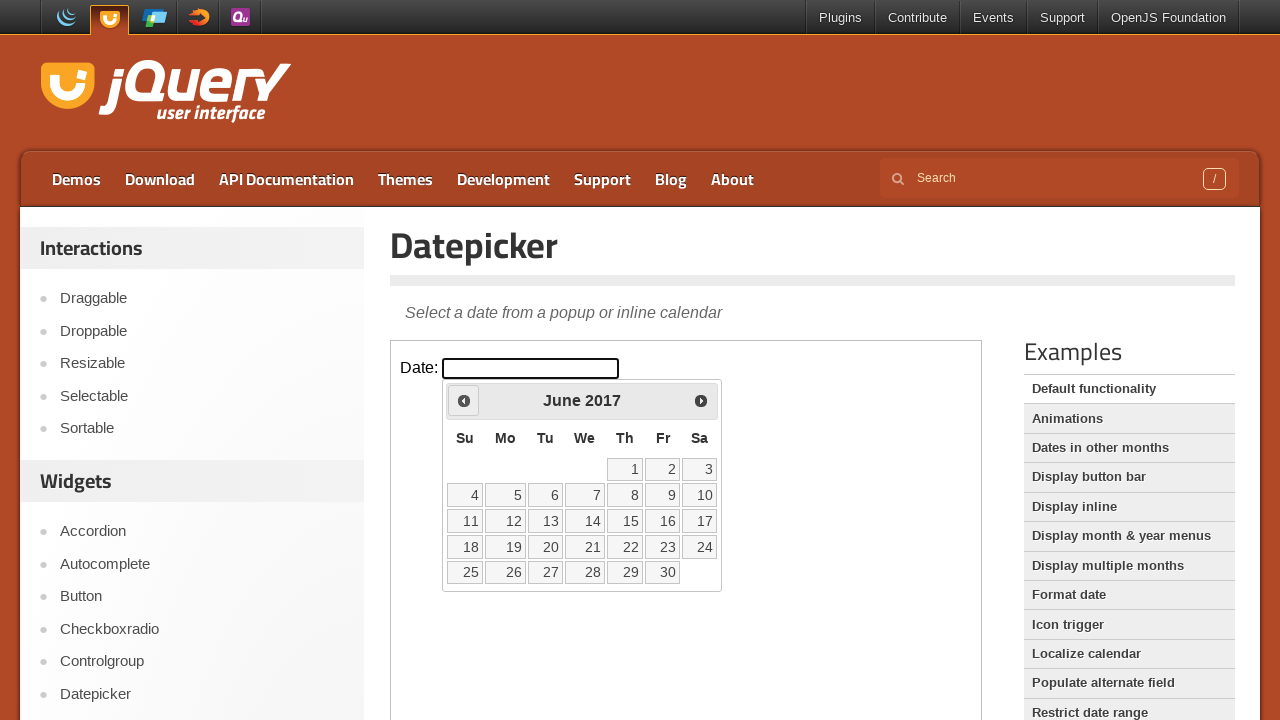

Clicked previous month button to navigate backwards at (464, 400) on iframe >> nth=0 >> internal:control=enter-frame >> .ui-datepicker-prev
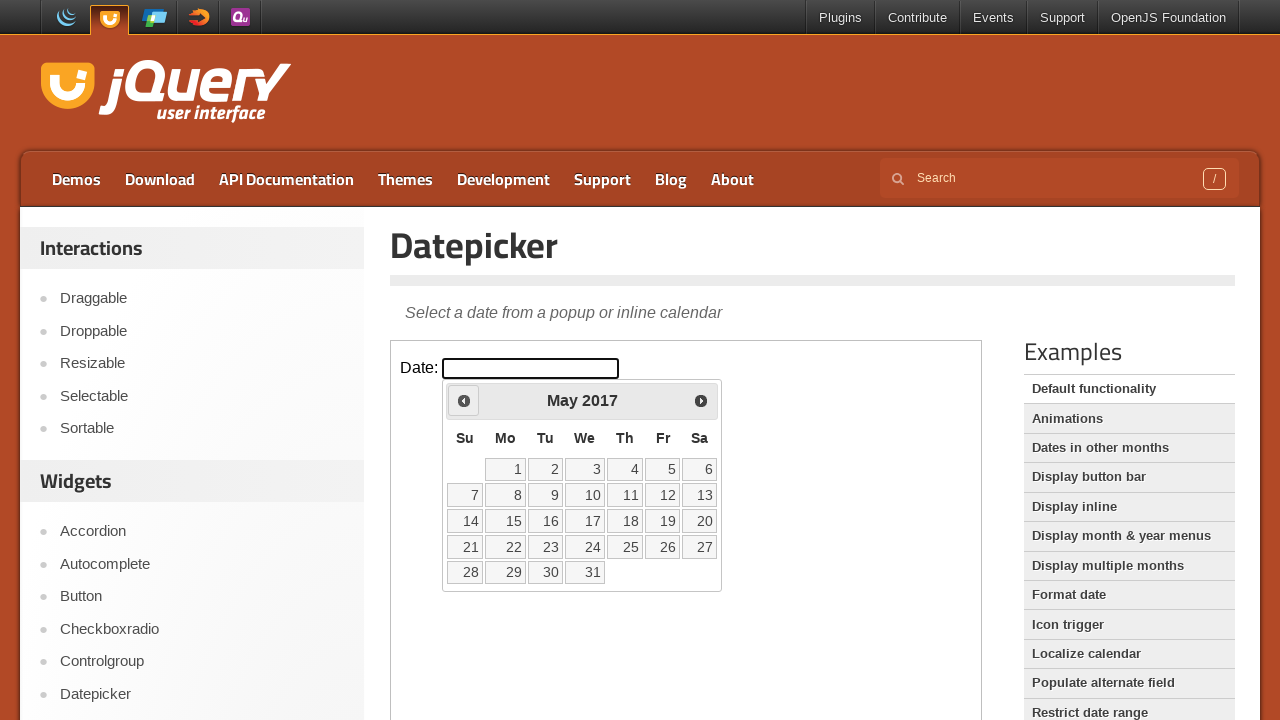

Checked current month: May, current year: 2017
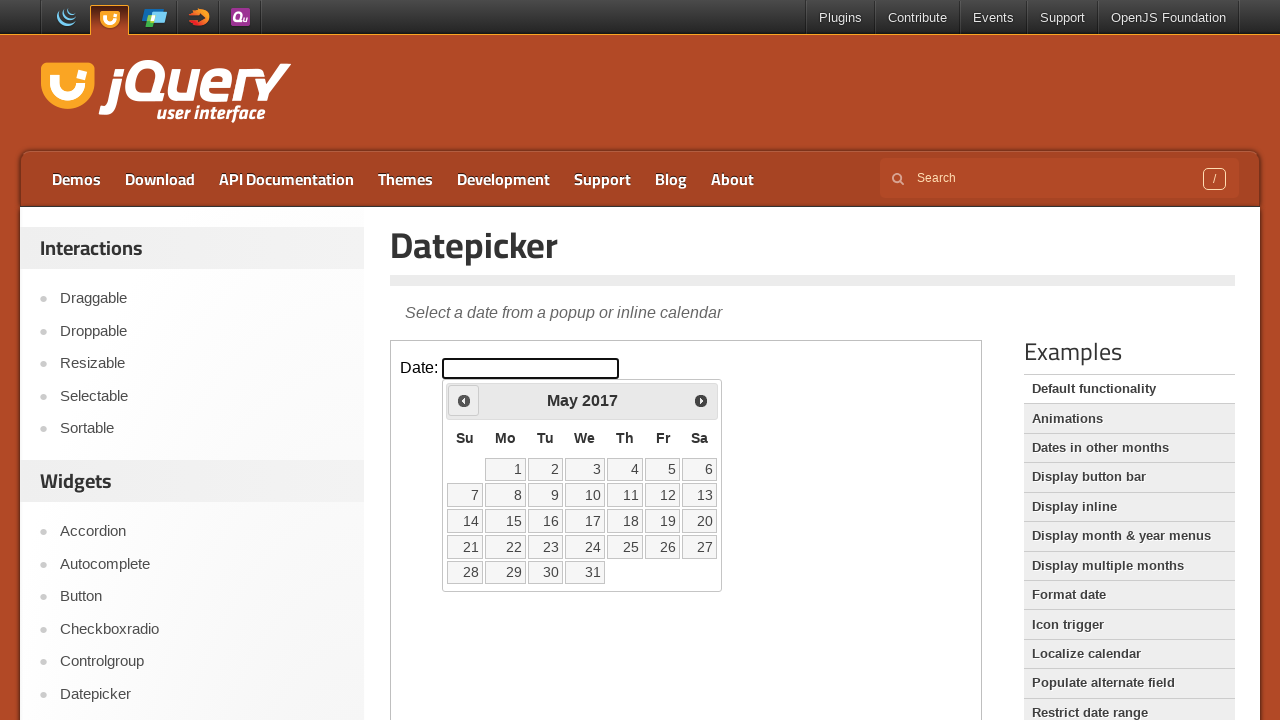

Clicked previous month button to navigate backwards at (464, 400) on iframe >> nth=0 >> internal:control=enter-frame >> .ui-datepicker-prev
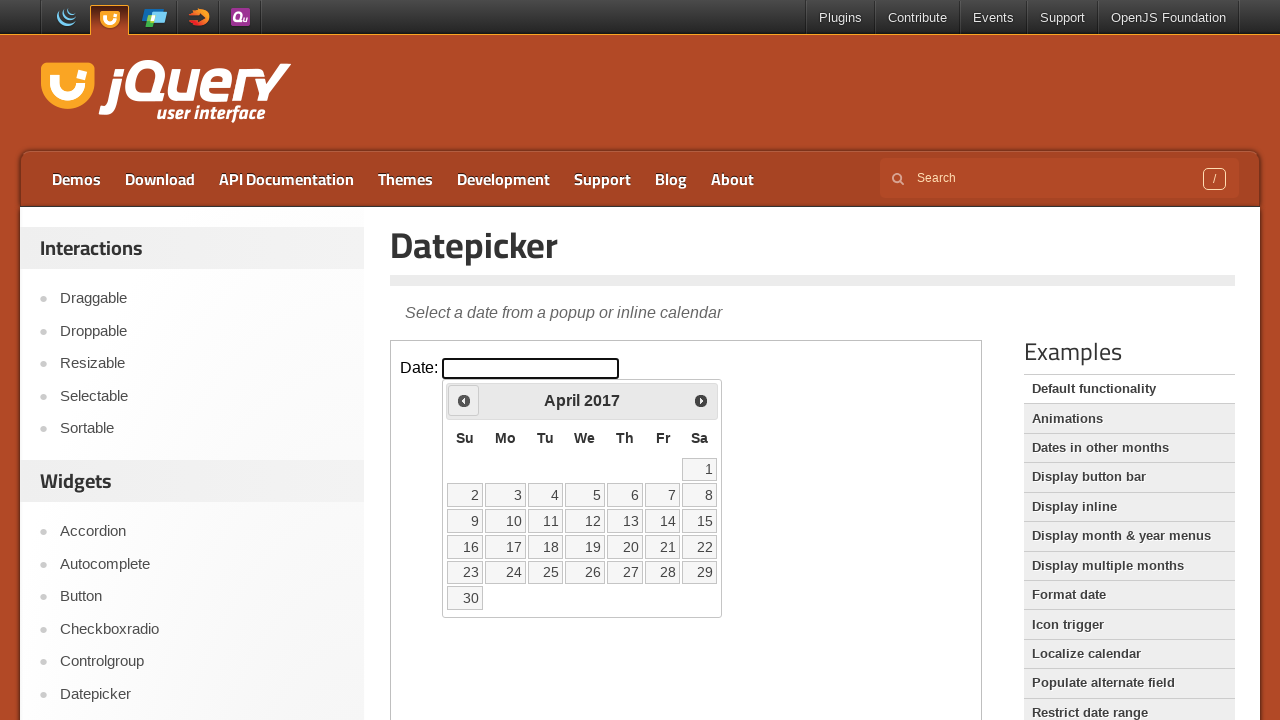

Checked current month: April, current year: 2017
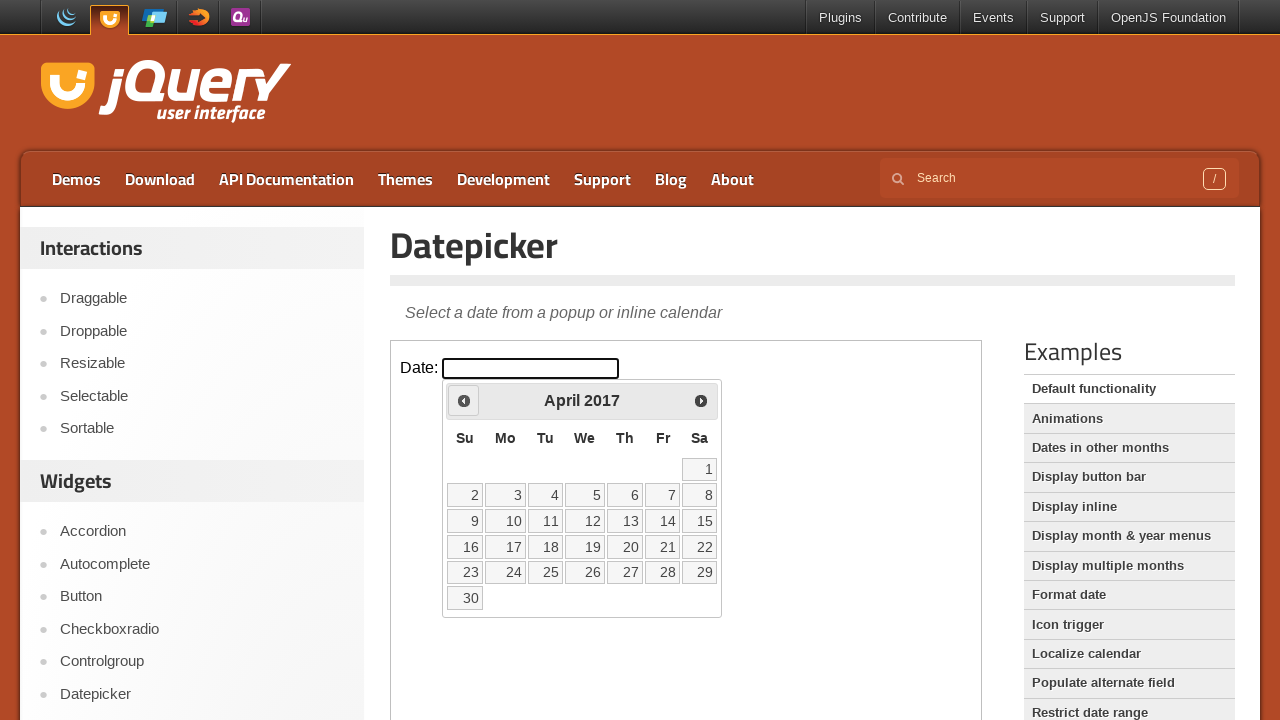

Clicked previous month button to navigate backwards at (464, 400) on iframe >> nth=0 >> internal:control=enter-frame >> .ui-datepicker-prev
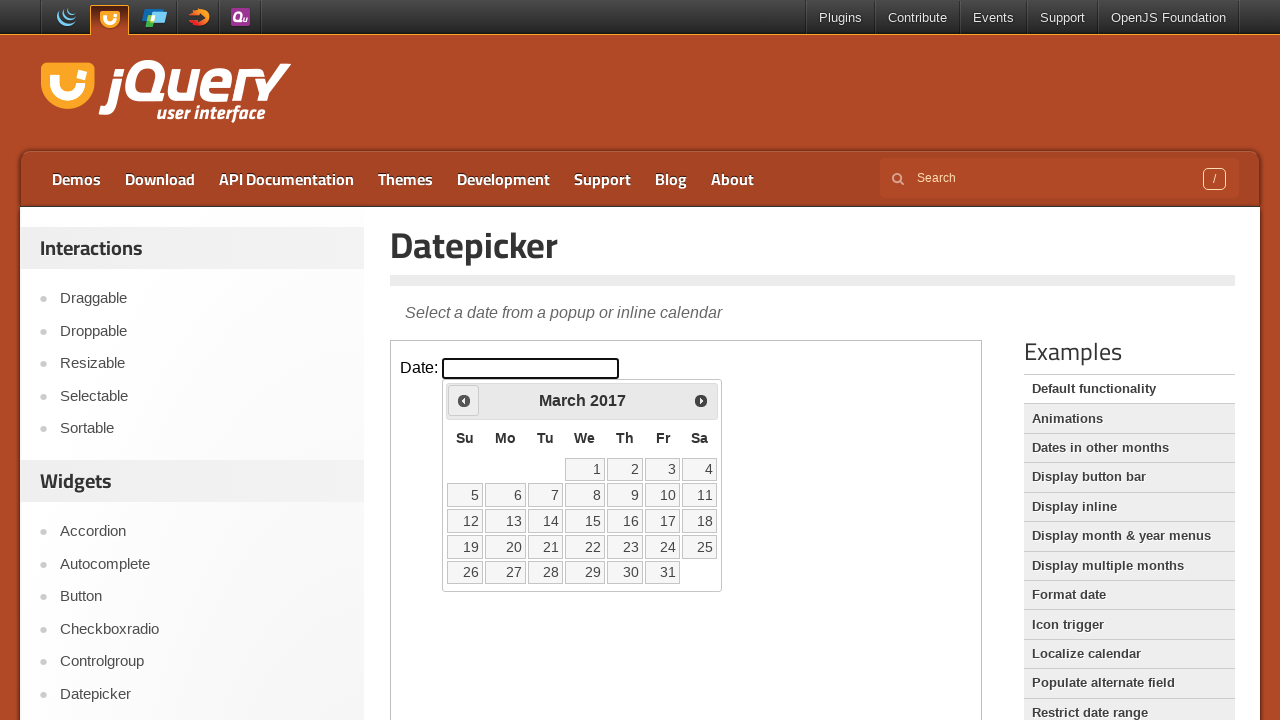

Checked current month: March, current year: 2017
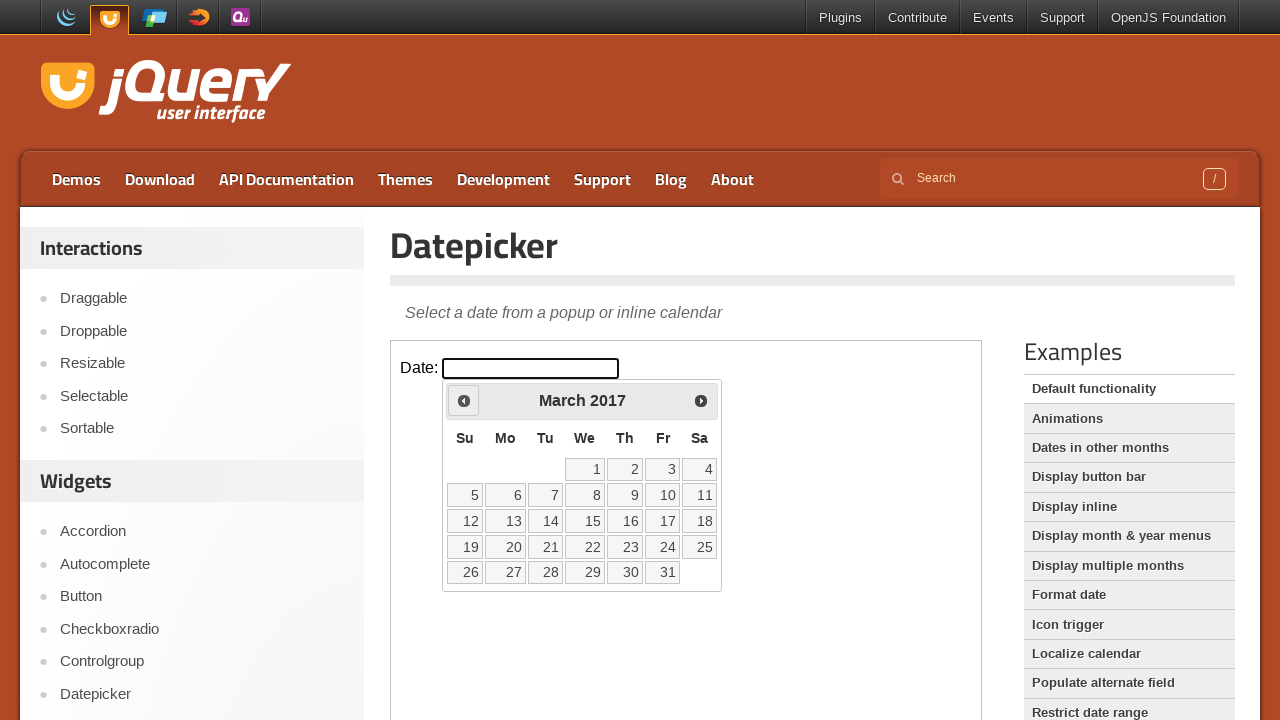

Clicked previous month button to navigate backwards at (464, 400) on iframe >> nth=0 >> internal:control=enter-frame >> .ui-datepicker-prev
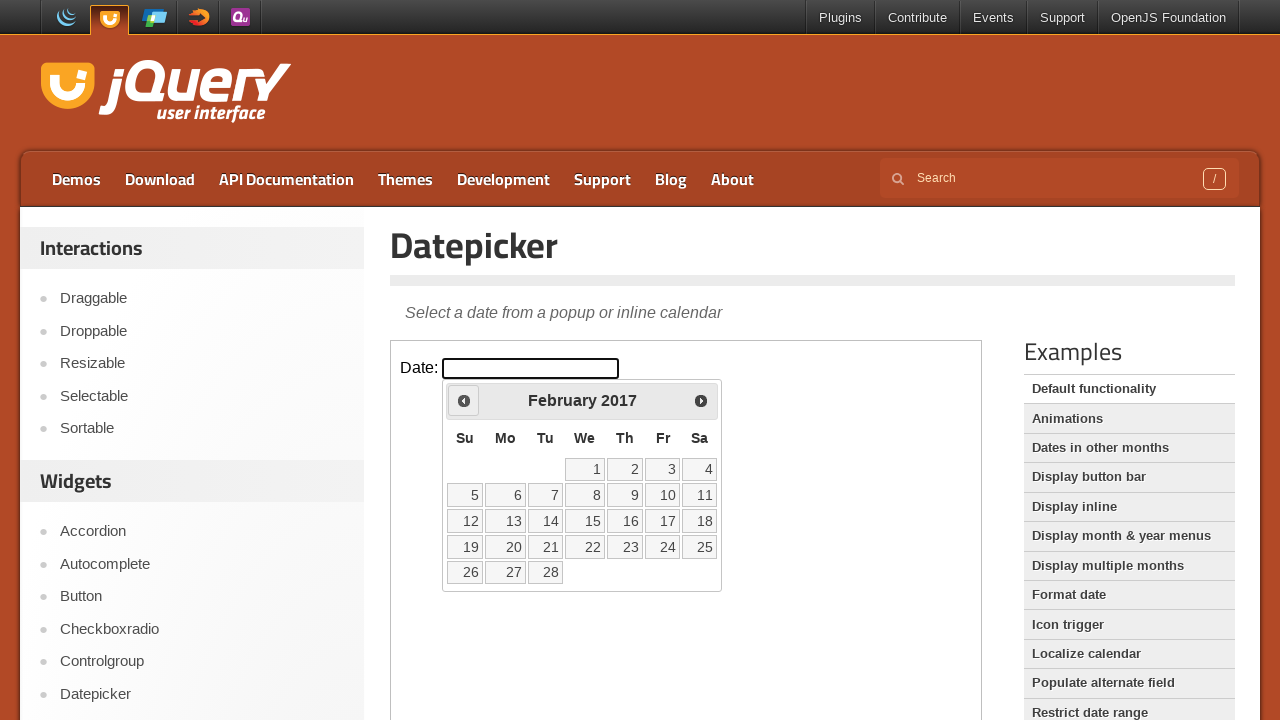

Checked current month: February, current year: 2017
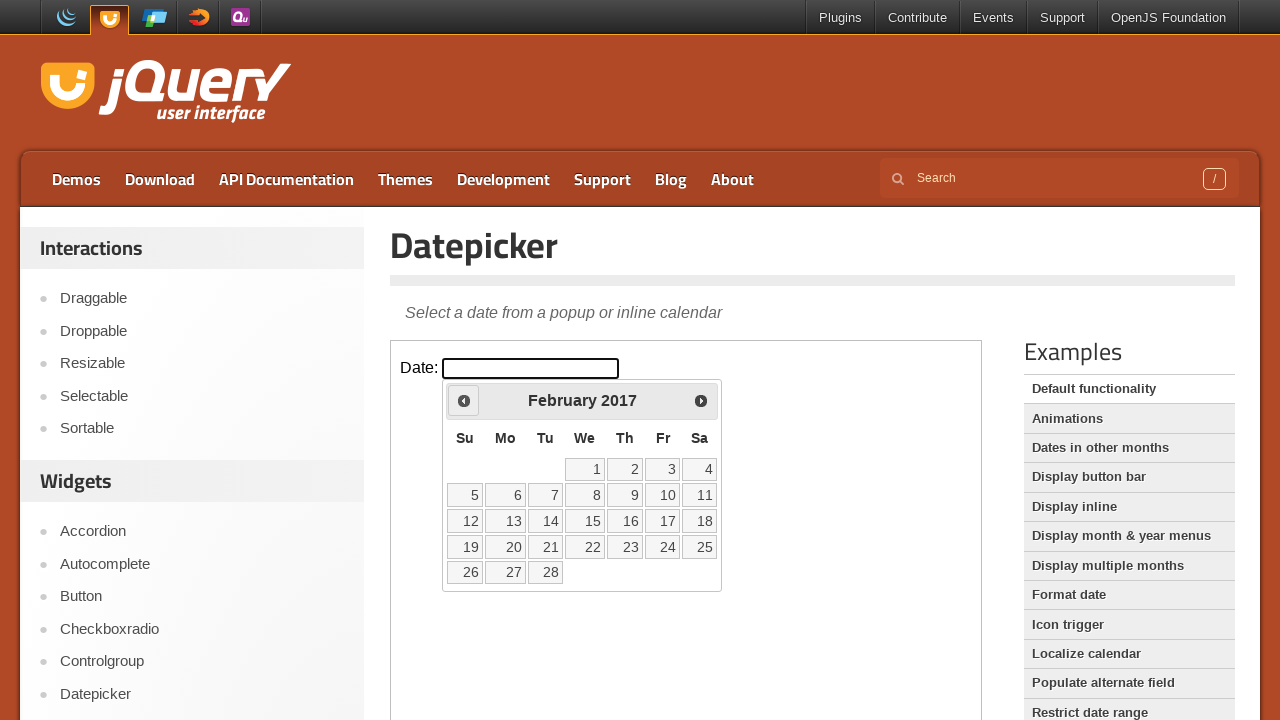

Clicked previous month button to navigate backwards at (464, 400) on iframe >> nth=0 >> internal:control=enter-frame >> .ui-datepicker-prev
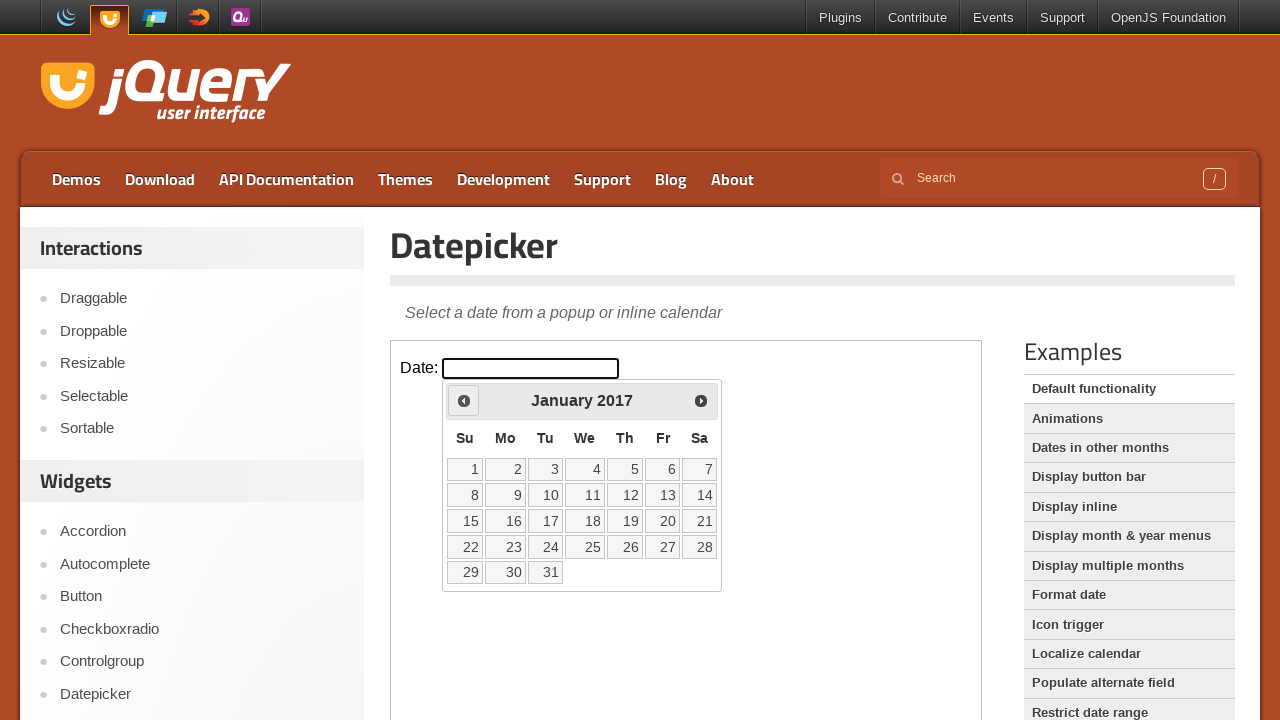

Checked current month: January, current year: 2017
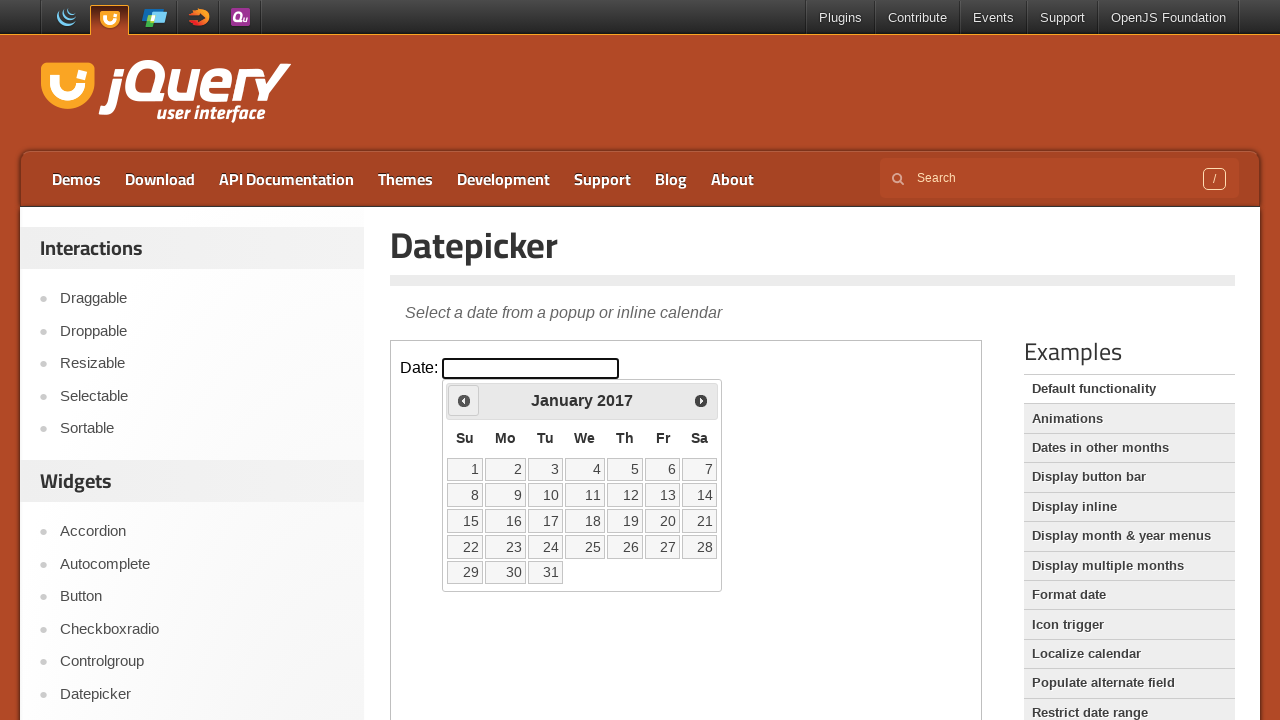

Clicked previous month button to navigate backwards at (464, 400) on iframe >> nth=0 >> internal:control=enter-frame >> .ui-datepicker-prev
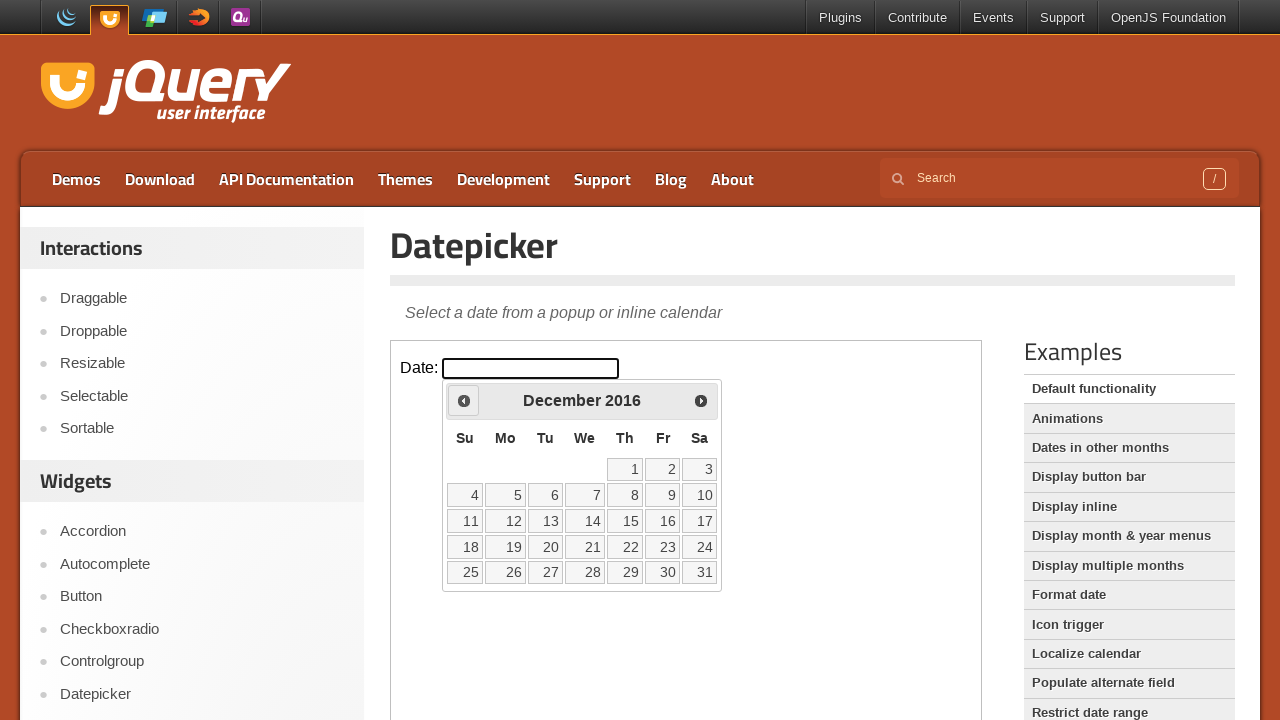

Checked current month: December, current year: 2016
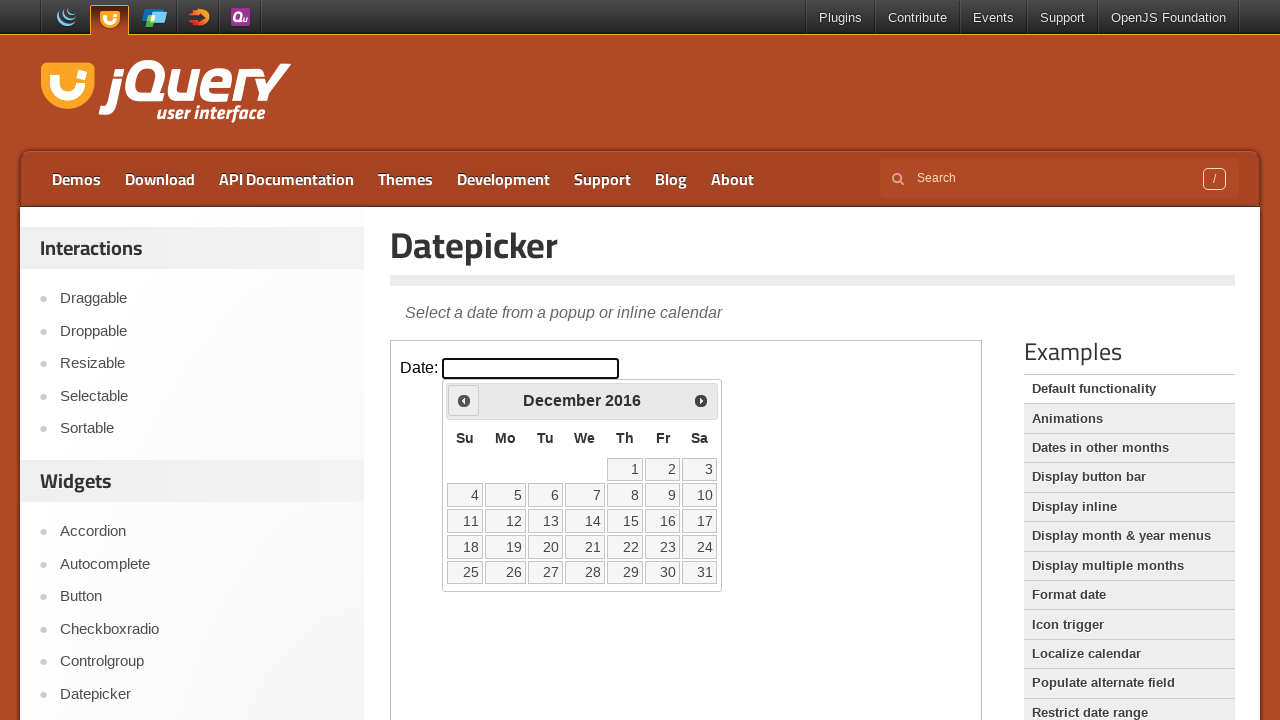

Clicked previous month button to navigate backwards at (464, 400) on iframe >> nth=0 >> internal:control=enter-frame >> .ui-datepicker-prev
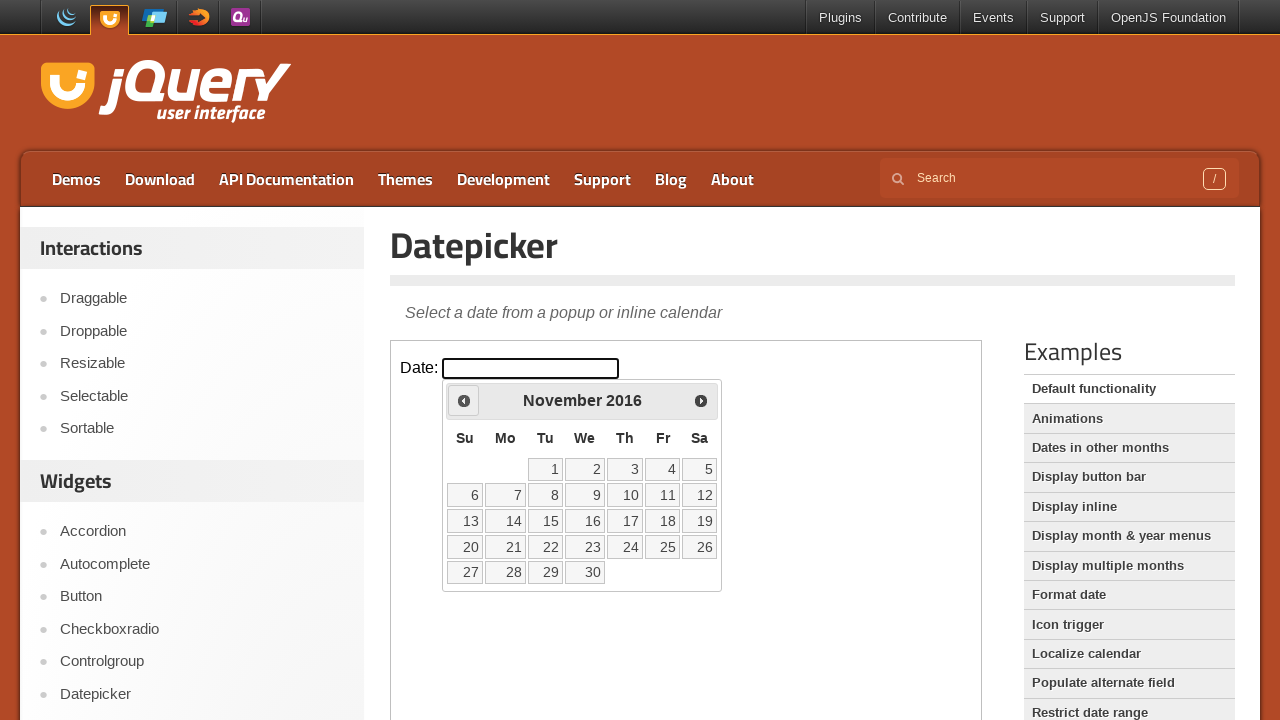

Checked current month: November, current year: 2016
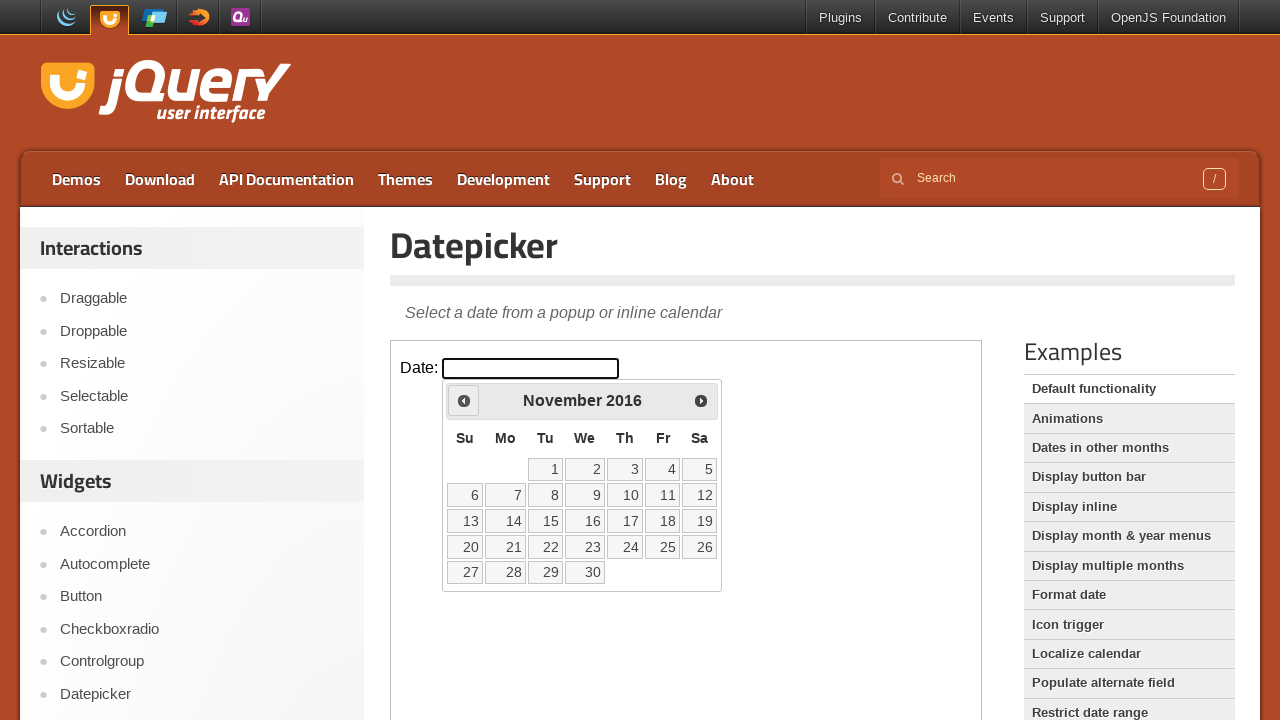

Clicked previous month button to navigate backwards at (464, 400) on iframe >> nth=0 >> internal:control=enter-frame >> .ui-datepicker-prev
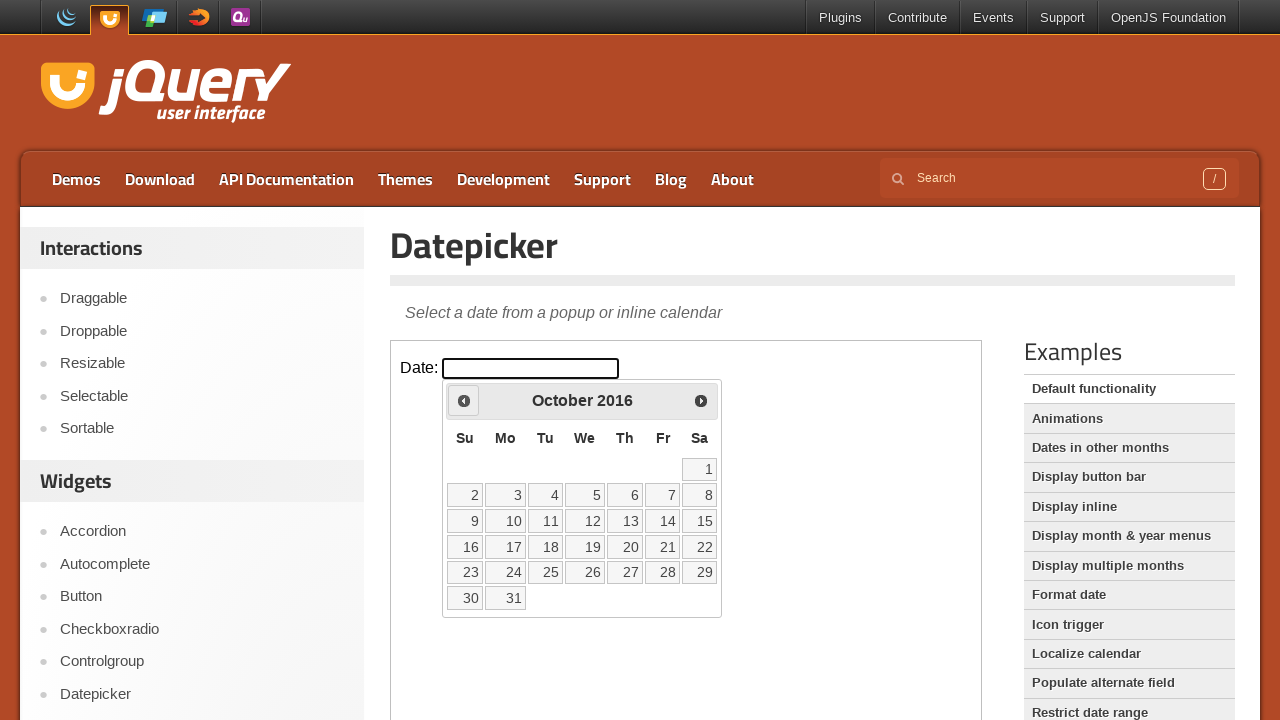

Checked current month: October, current year: 2016
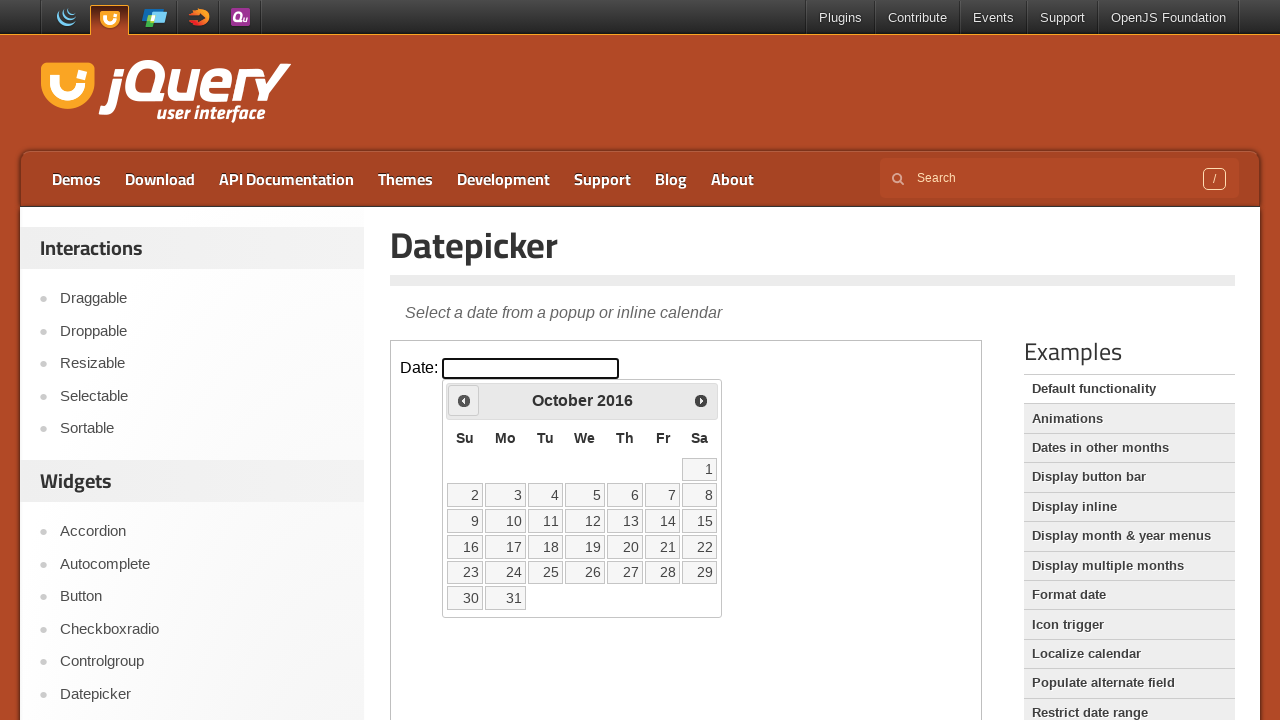

Clicked previous month button to navigate backwards at (464, 400) on iframe >> nth=0 >> internal:control=enter-frame >> .ui-datepicker-prev
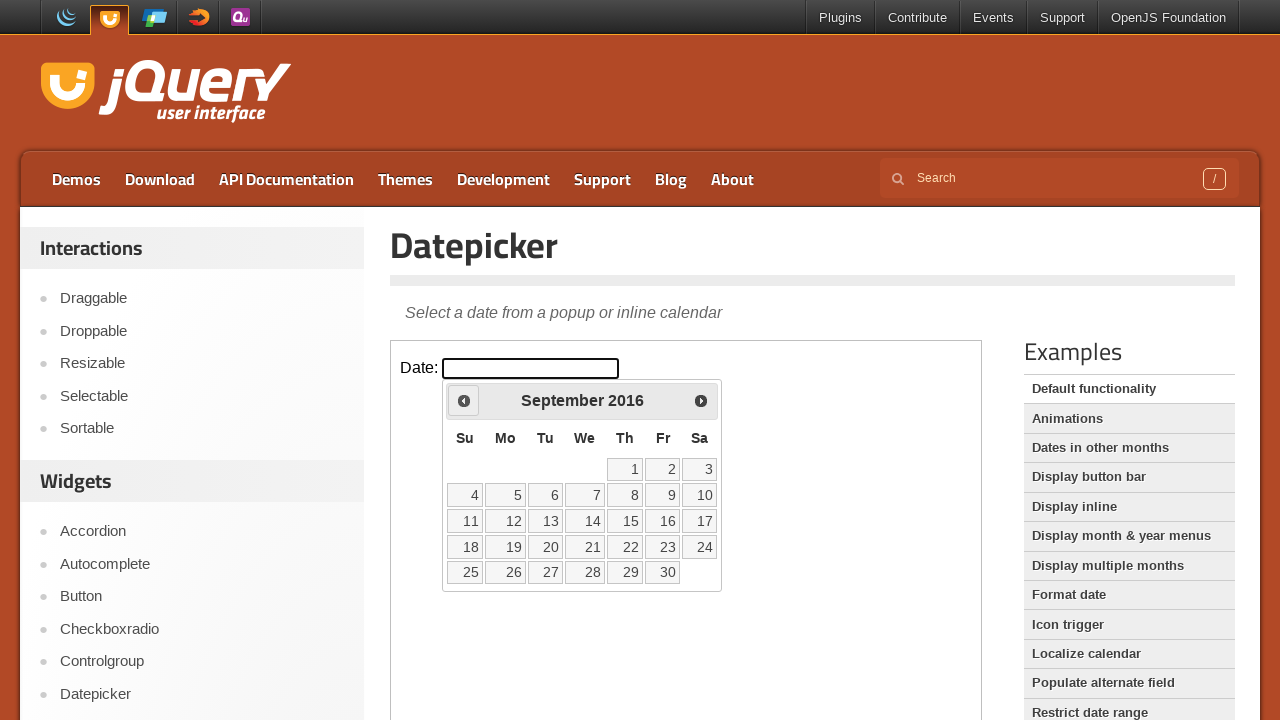

Checked current month: September, current year: 2016
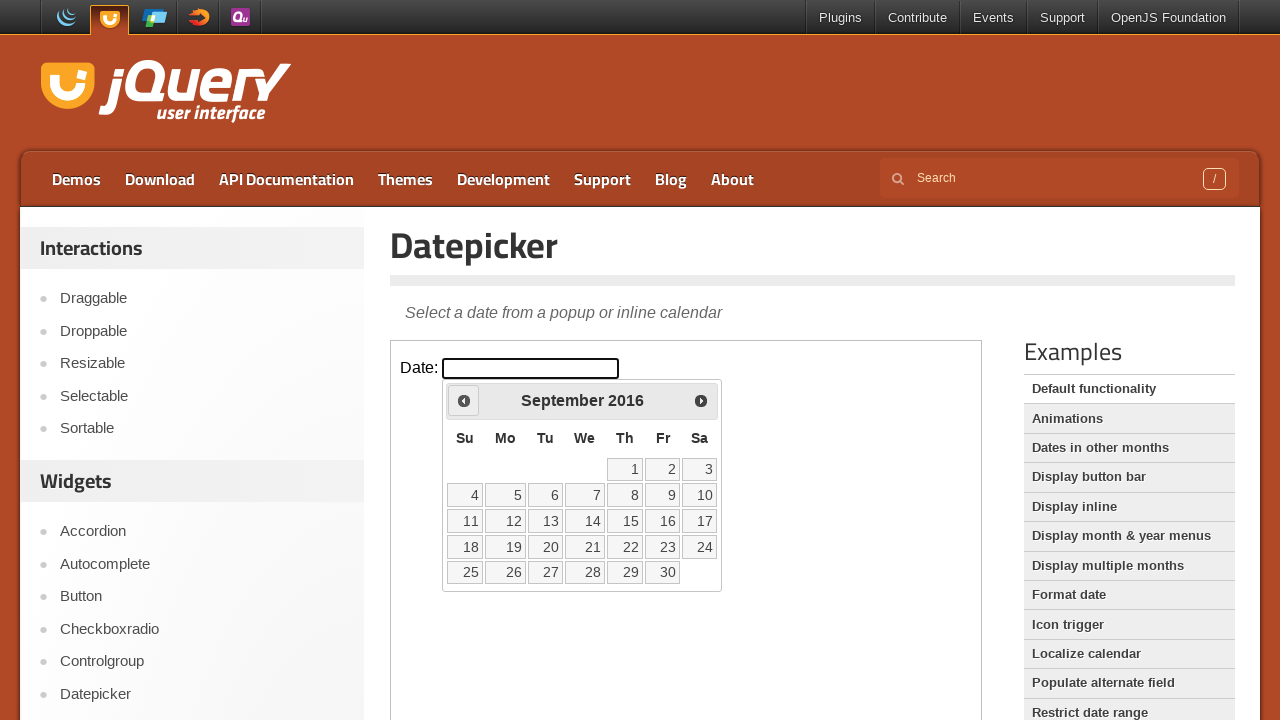

Clicked previous month button to navigate backwards at (464, 400) on iframe >> nth=0 >> internal:control=enter-frame >> .ui-datepicker-prev
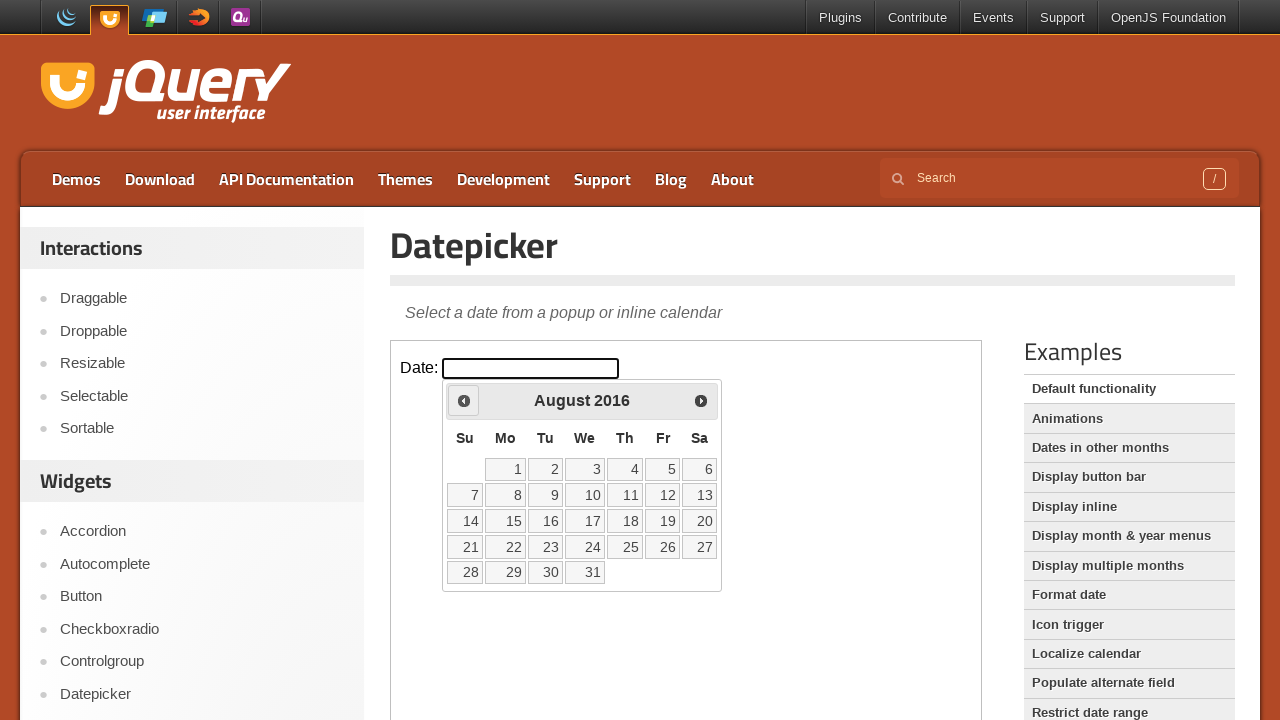

Checked current month: August, current year: 2016
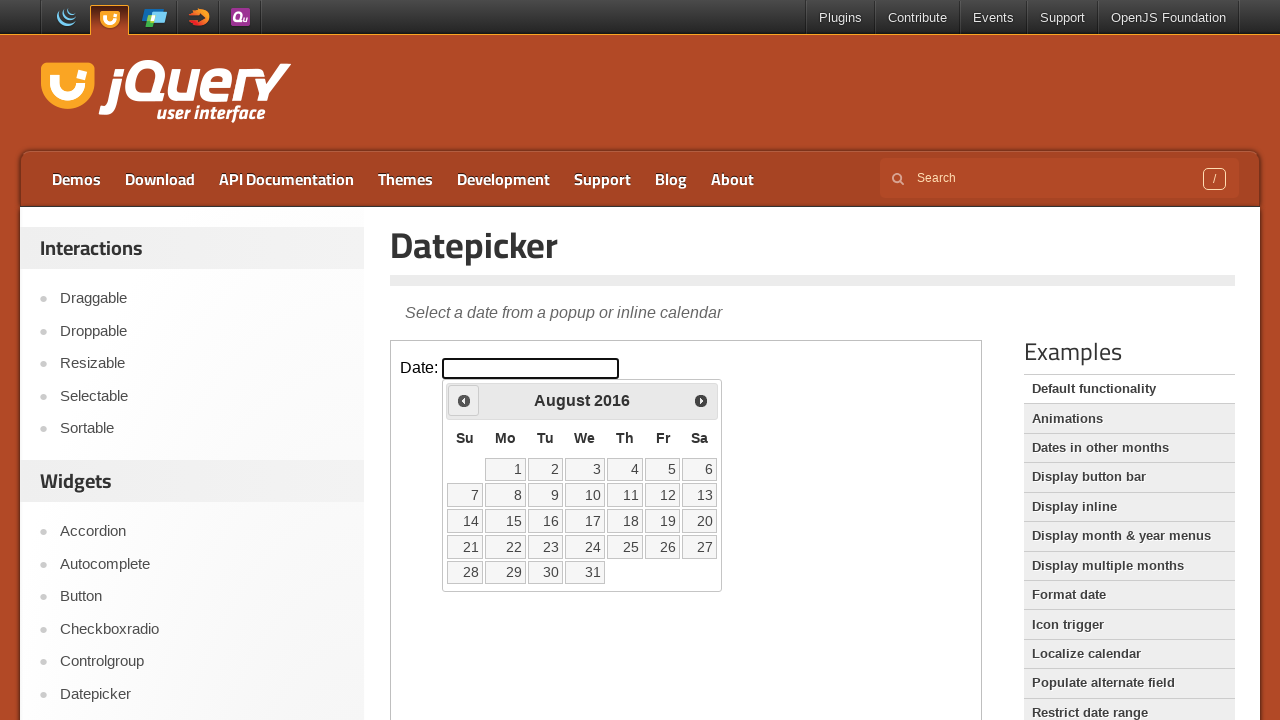

Clicked previous month button to navigate backwards at (464, 400) on iframe >> nth=0 >> internal:control=enter-frame >> .ui-datepicker-prev
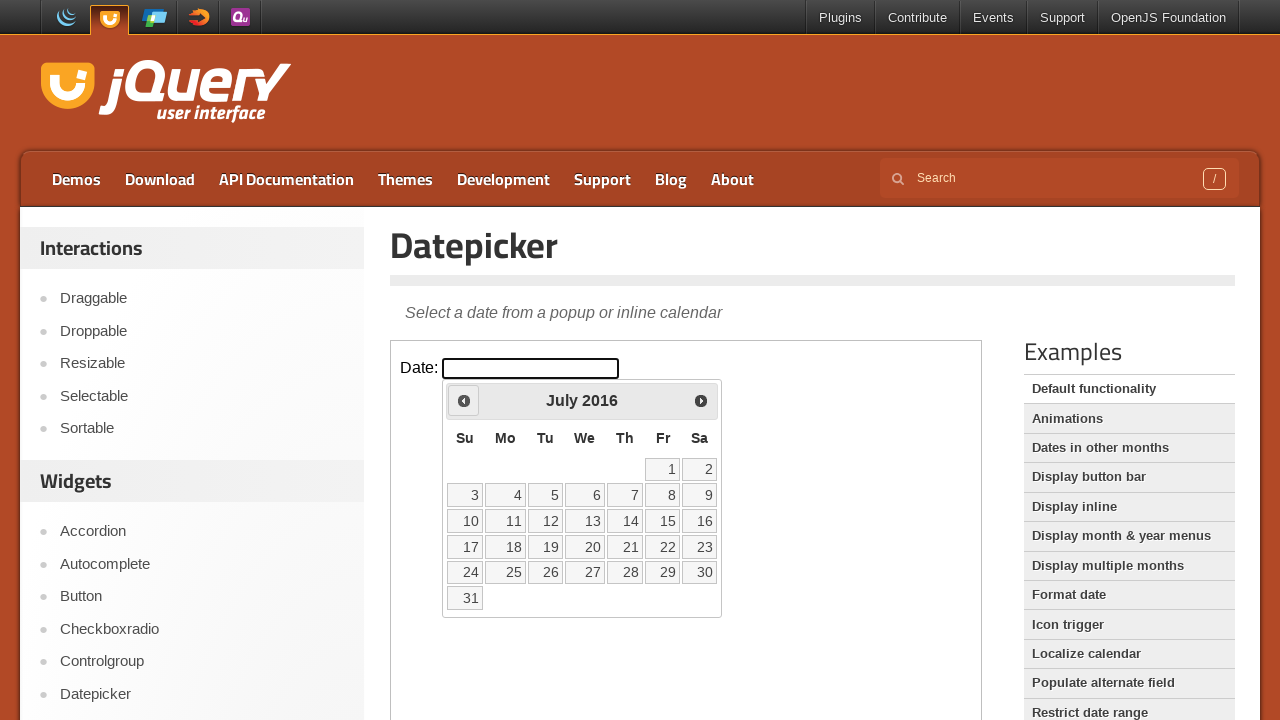

Checked current month: July, current year: 2016
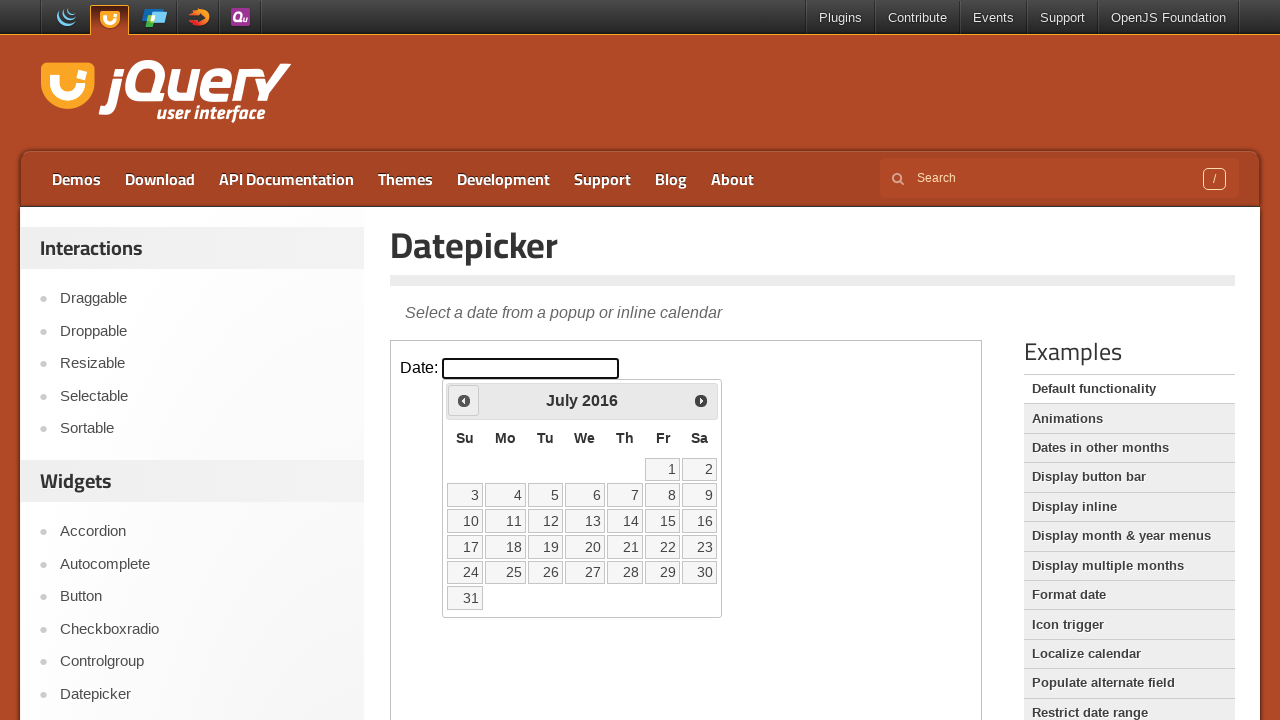

Clicked previous month button to navigate backwards at (464, 400) on iframe >> nth=0 >> internal:control=enter-frame >> .ui-datepicker-prev
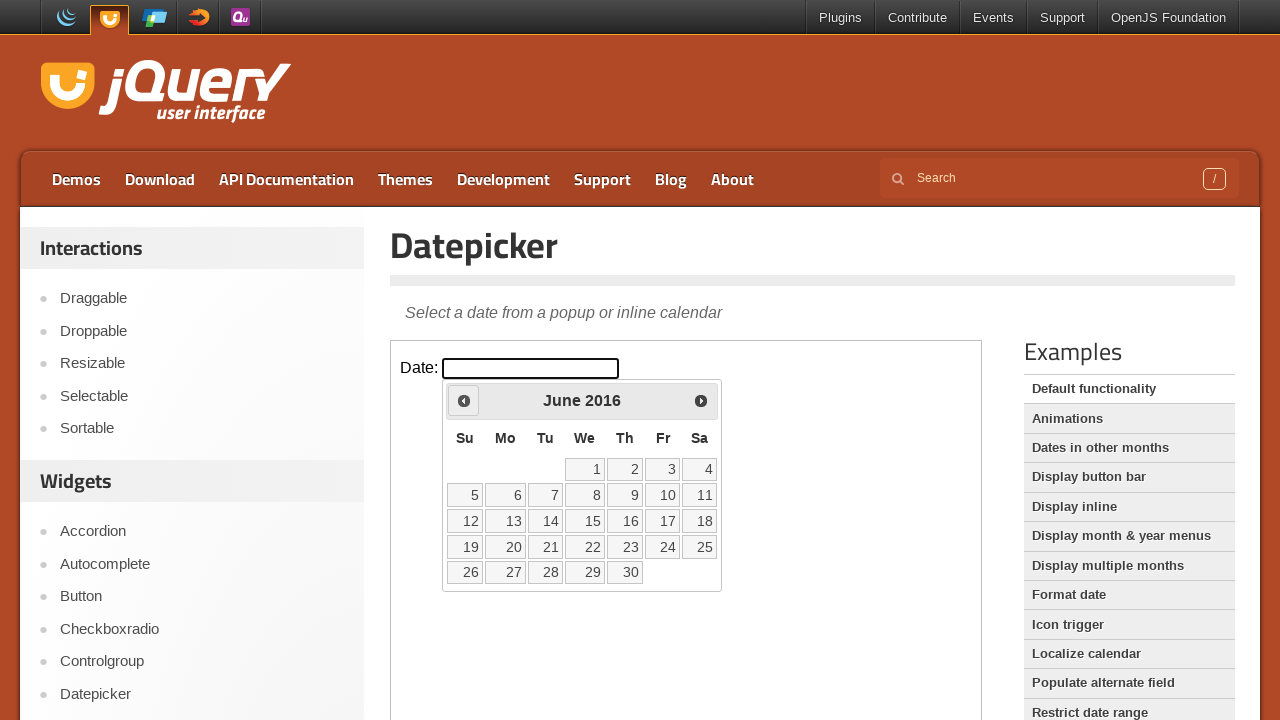

Checked current month: June, current year: 2016
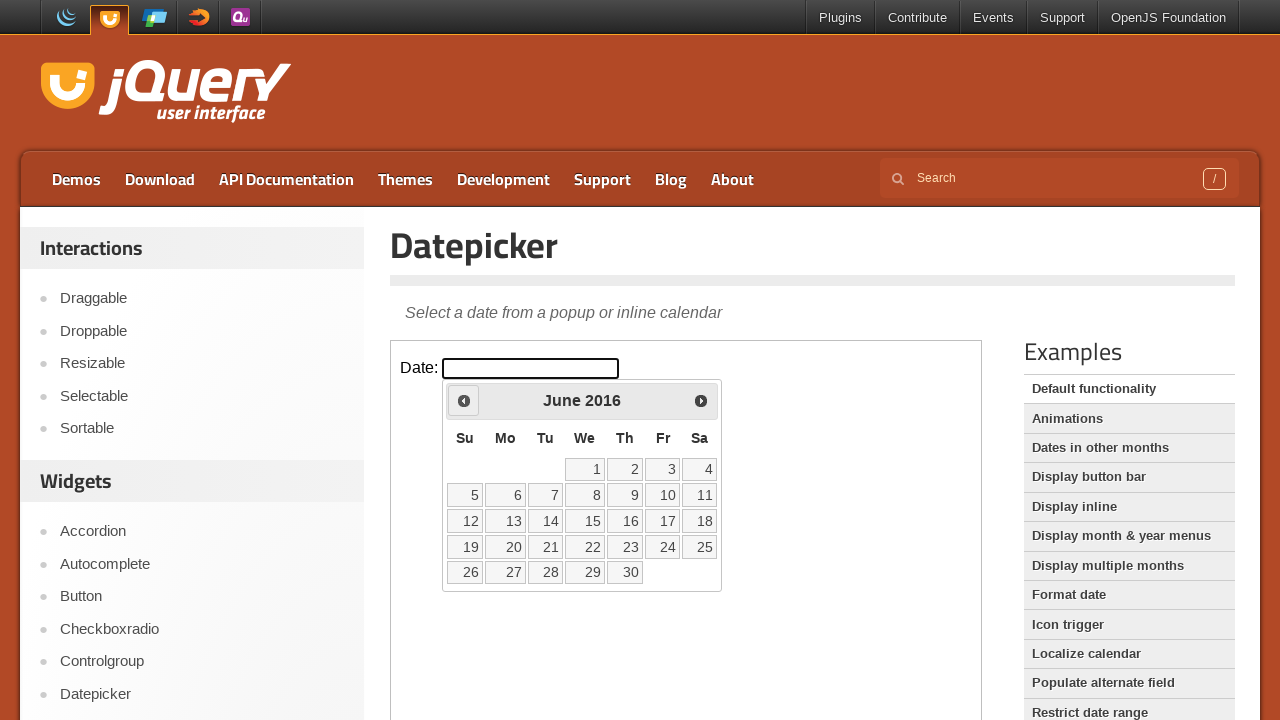

Clicked previous month button to navigate backwards at (464, 400) on iframe >> nth=0 >> internal:control=enter-frame >> .ui-datepicker-prev
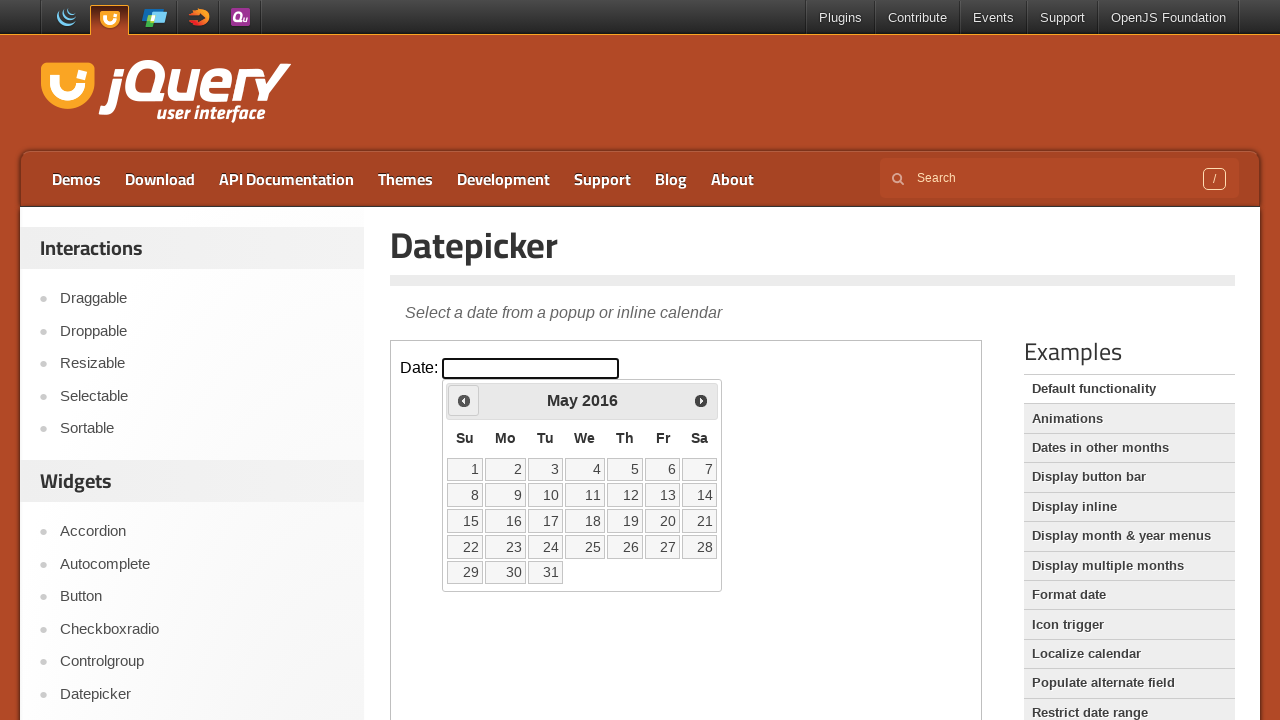

Checked current month: May, current year: 2016
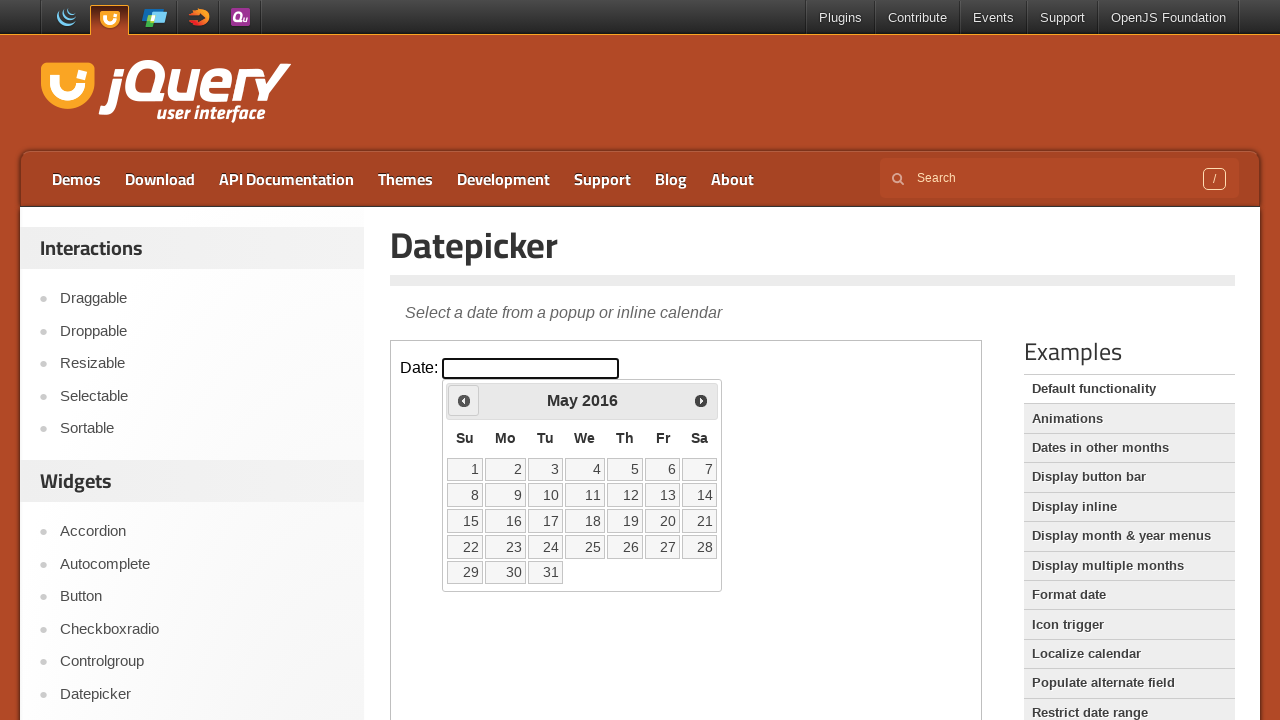

Clicked previous month button to navigate backwards at (464, 400) on iframe >> nth=0 >> internal:control=enter-frame >> .ui-datepicker-prev
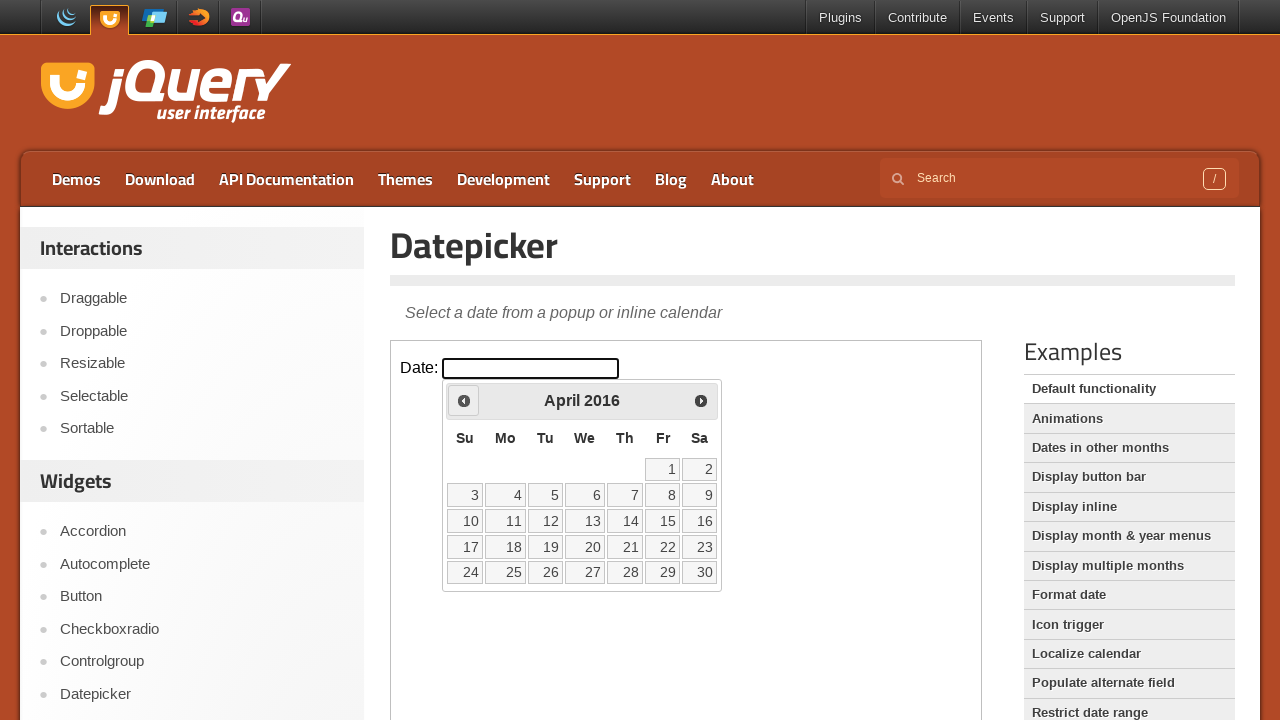

Checked current month: April, current year: 2016
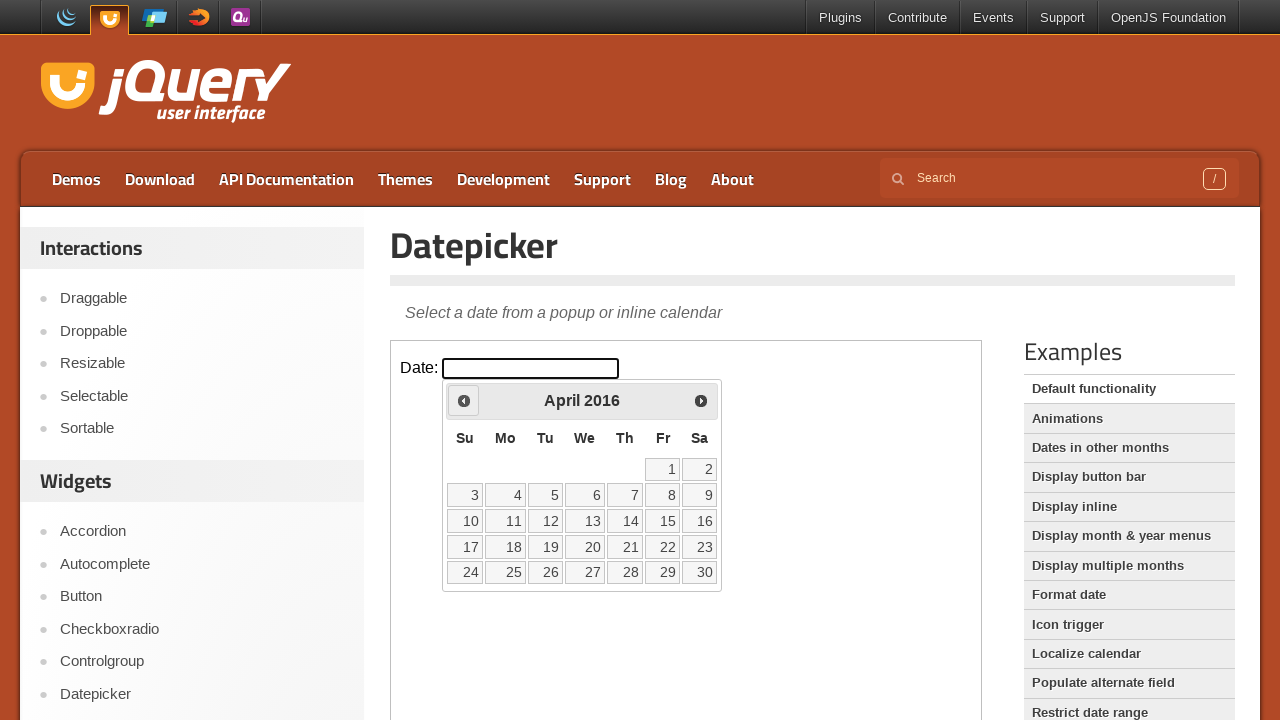

Clicked previous month button to navigate backwards at (464, 400) on iframe >> nth=0 >> internal:control=enter-frame >> .ui-datepicker-prev
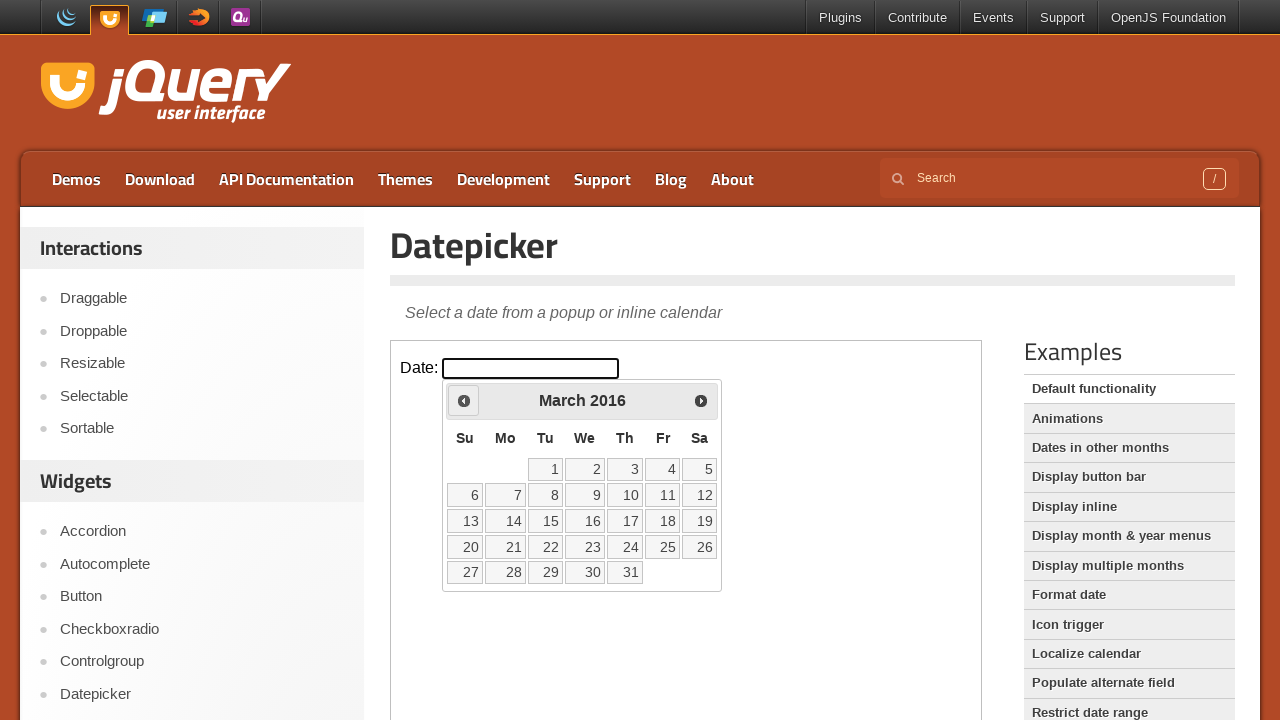

Checked current month: March, current year: 2016
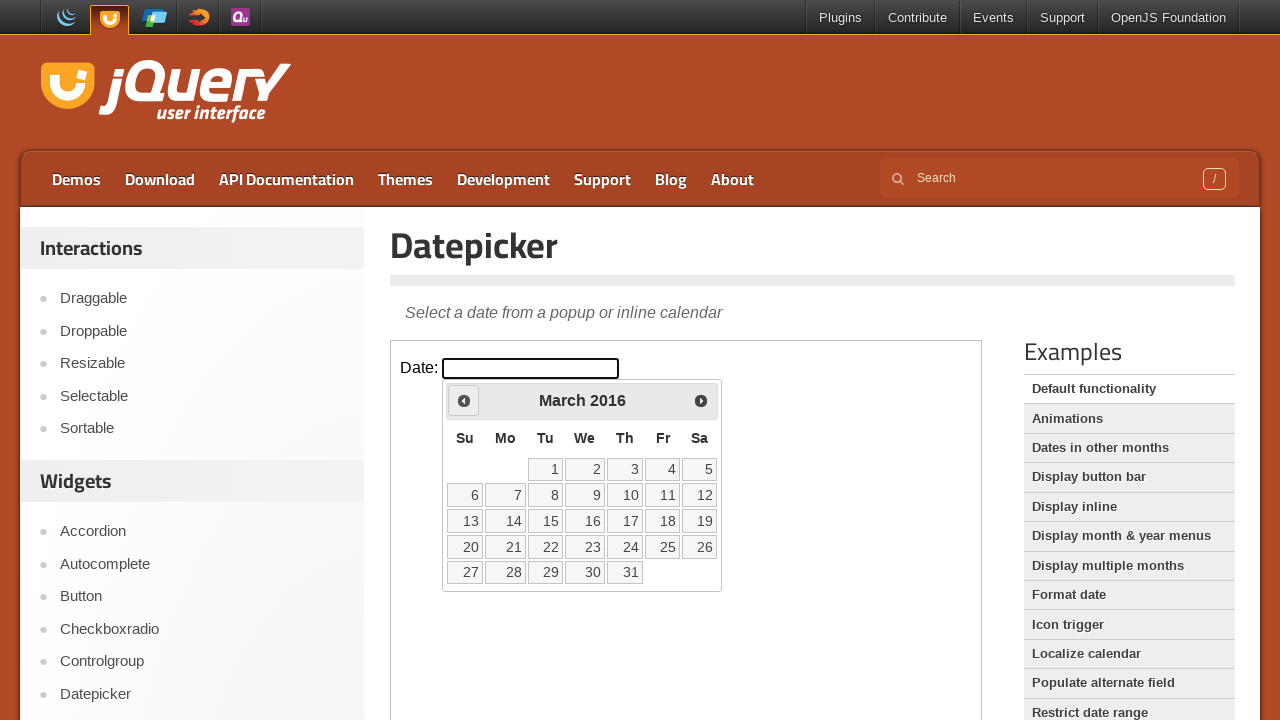

Clicked previous month button to navigate backwards at (464, 400) on iframe >> nth=0 >> internal:control=enter-frame >> .ui-datepicker-prev
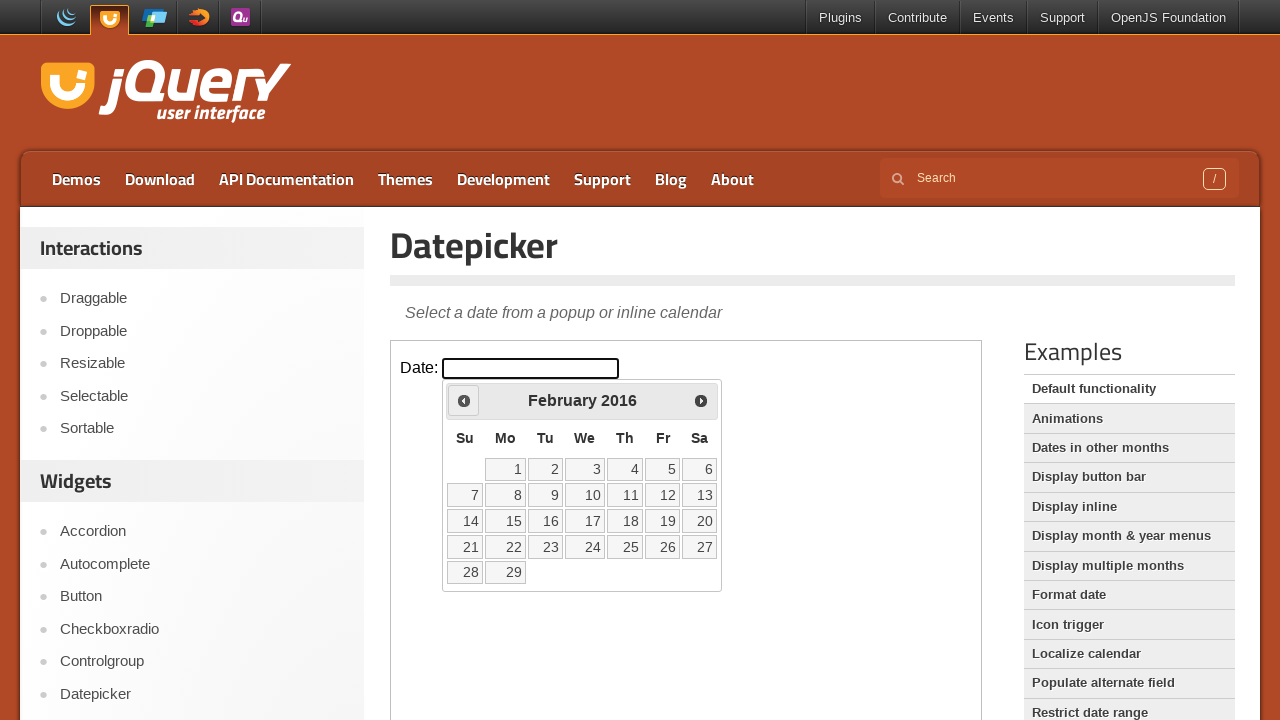

Checked current month: February, current year: 2016
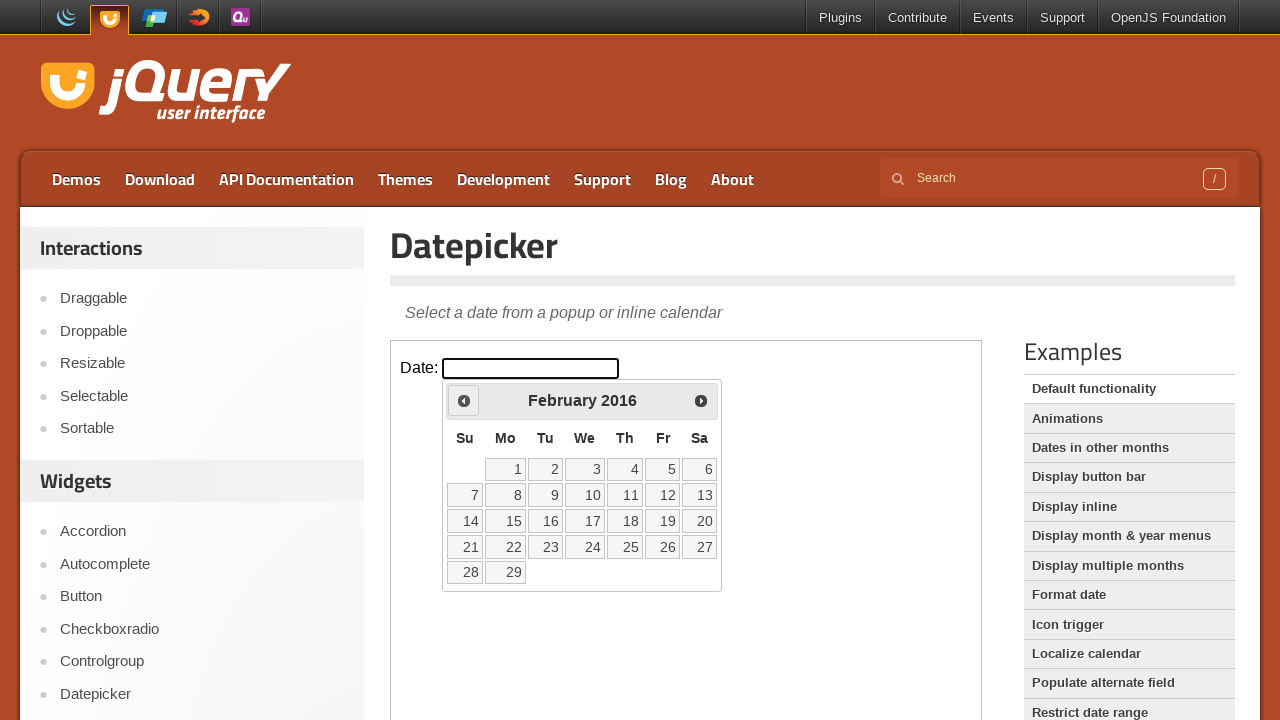

Clicked previous month button to navigate backwards at (464, 400) on iframe >> nth=0 >> internal:control=enter-frame >> .ui-datepicker-prev
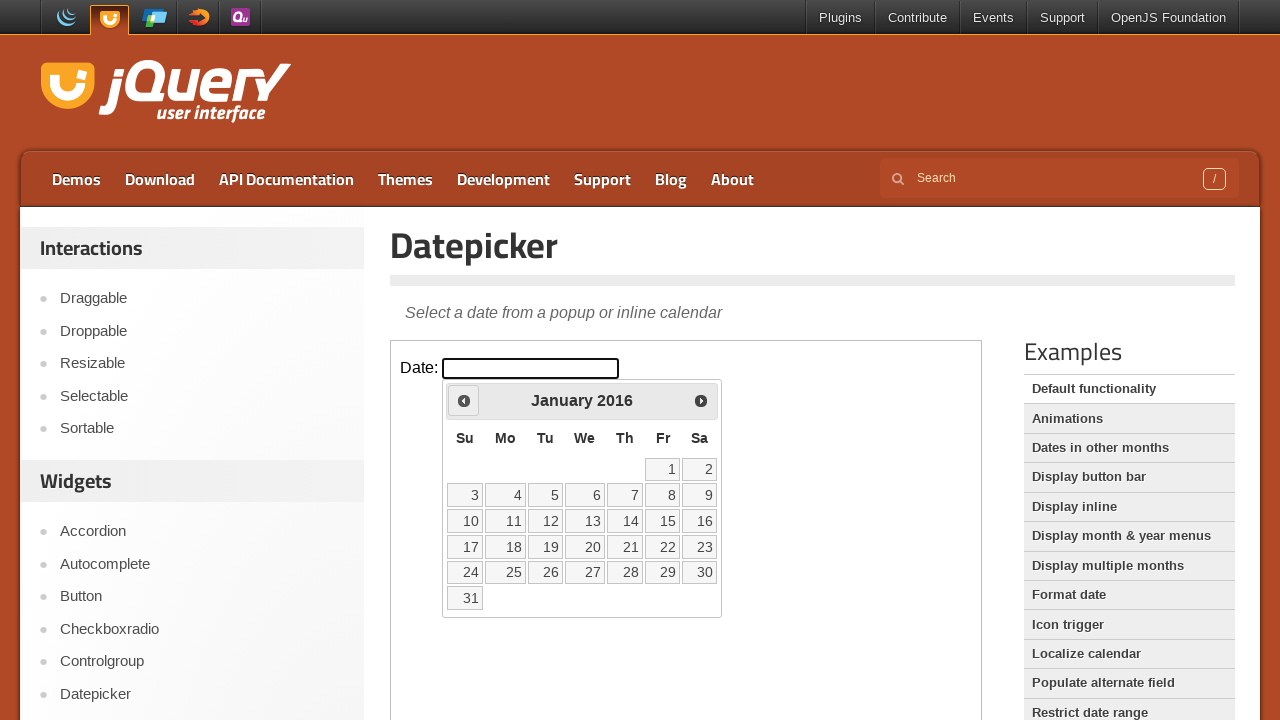

Checked current month: January, current year: 2016
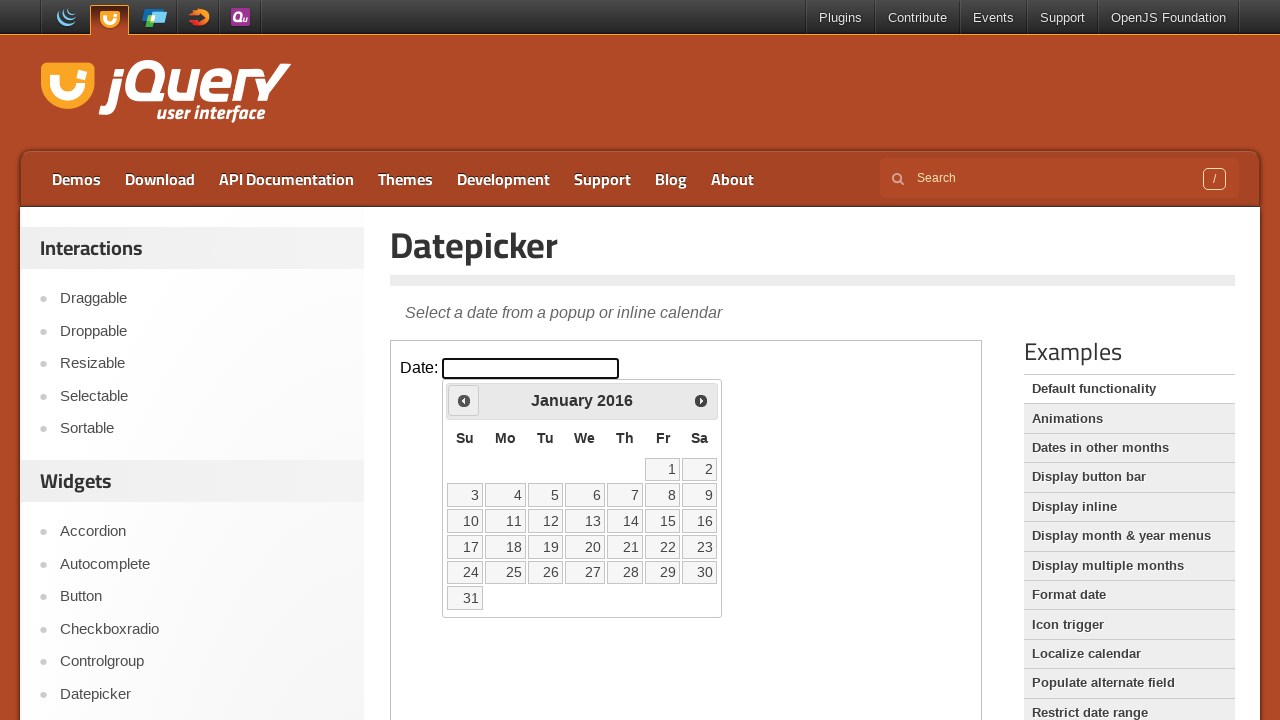

Clicked previous month button to navigate backwards at (464, 400) on iframe >> nth=0 >> internal:control=enter-frame >> .ui-datepicker-prev
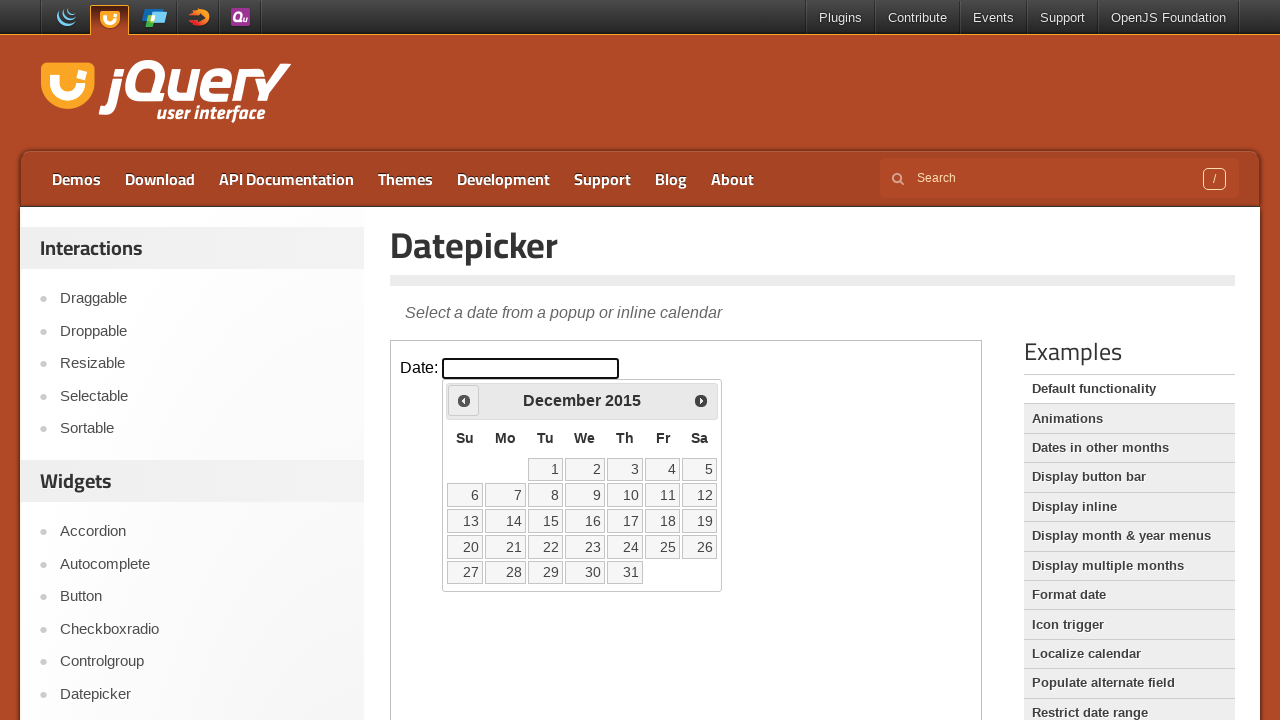

Checked current month: December, current year: 2015
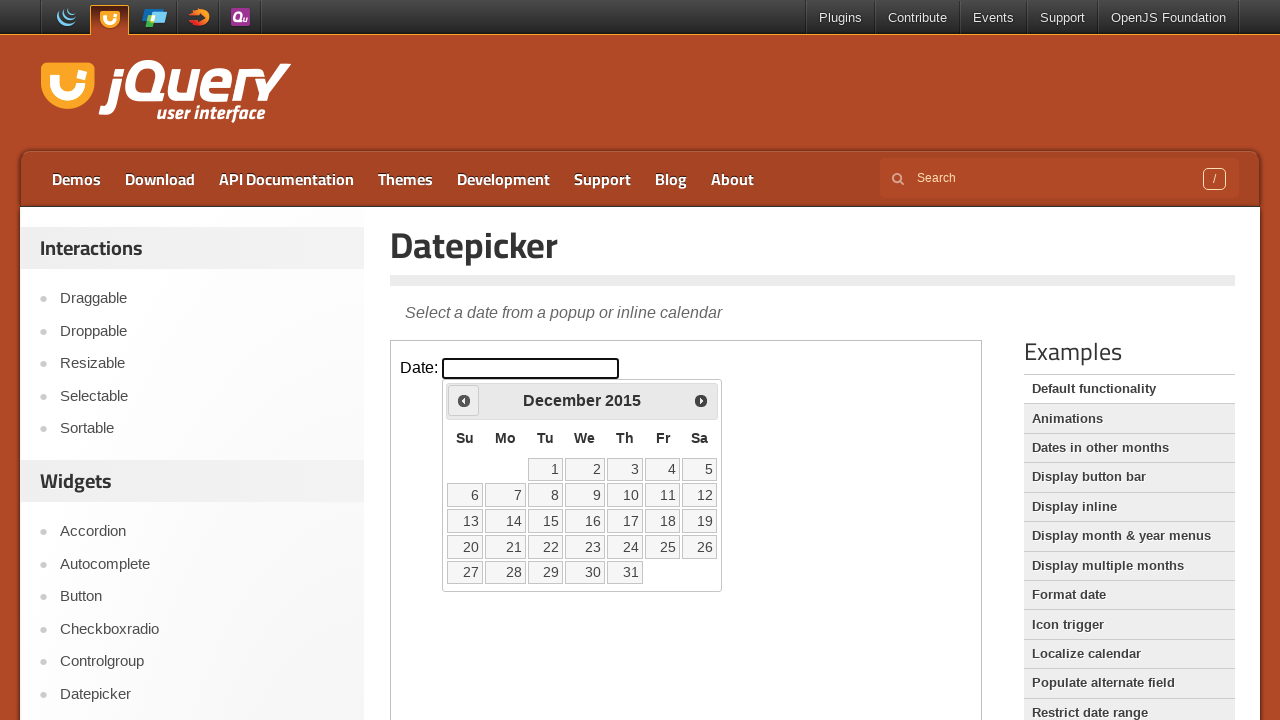

Clicked previous month button to navigate backwards at (464, 400) on iframe >> nth=0 >> internal:control=enter-frame >> .ui-datepicker-prev
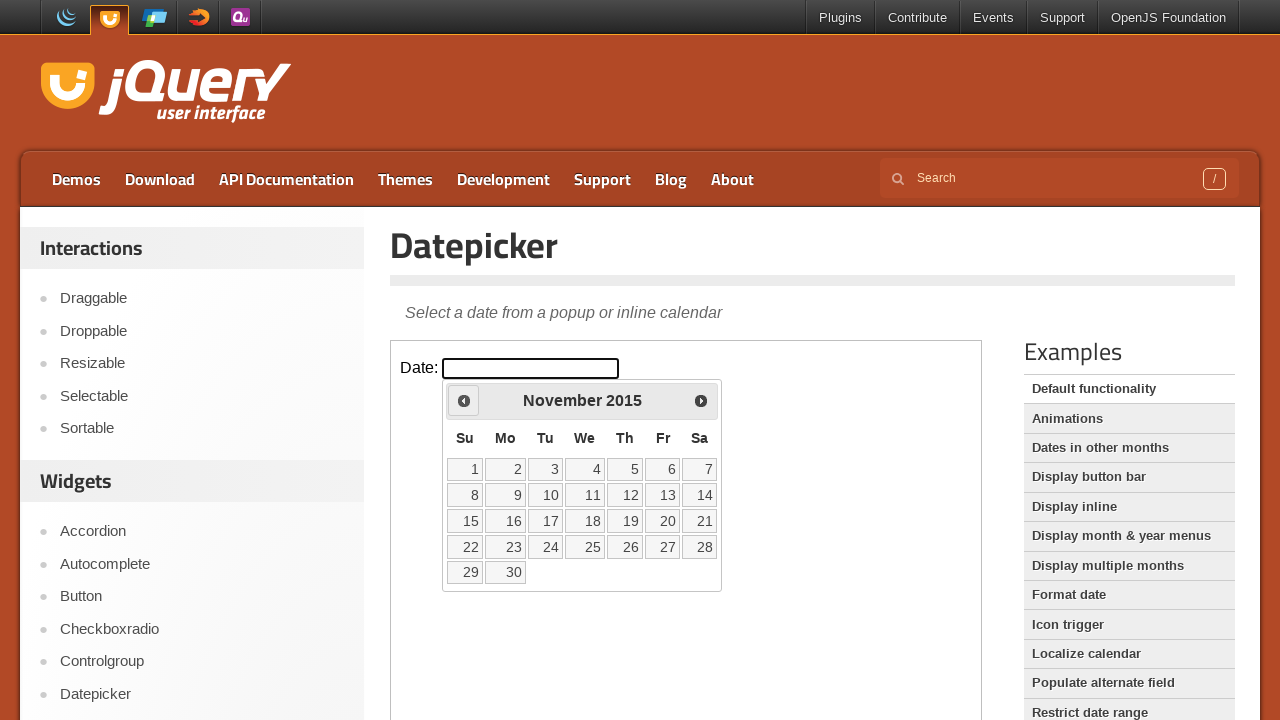

Checked current month: November, current year: 2015
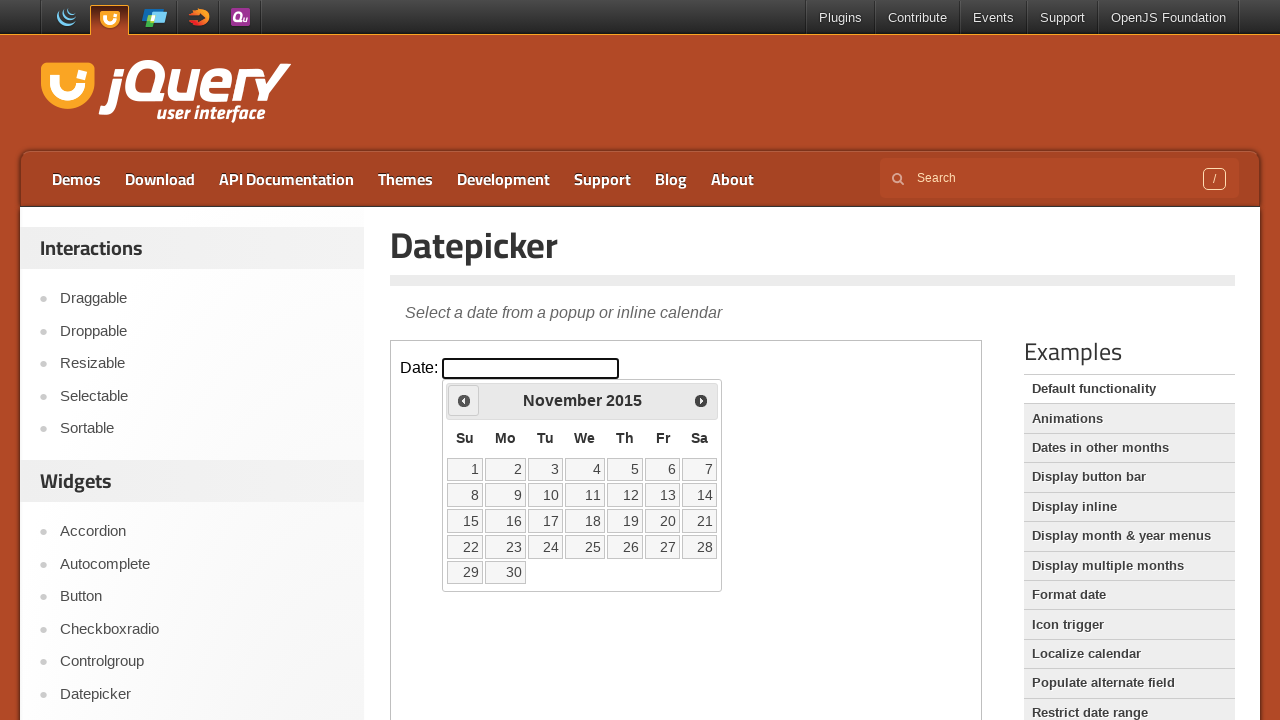

Clicked previous month button to navigate backwards at (464, 400) on iframe >> nth=0 >> internal:control=enter-frame >> .ui-datepicker-prev
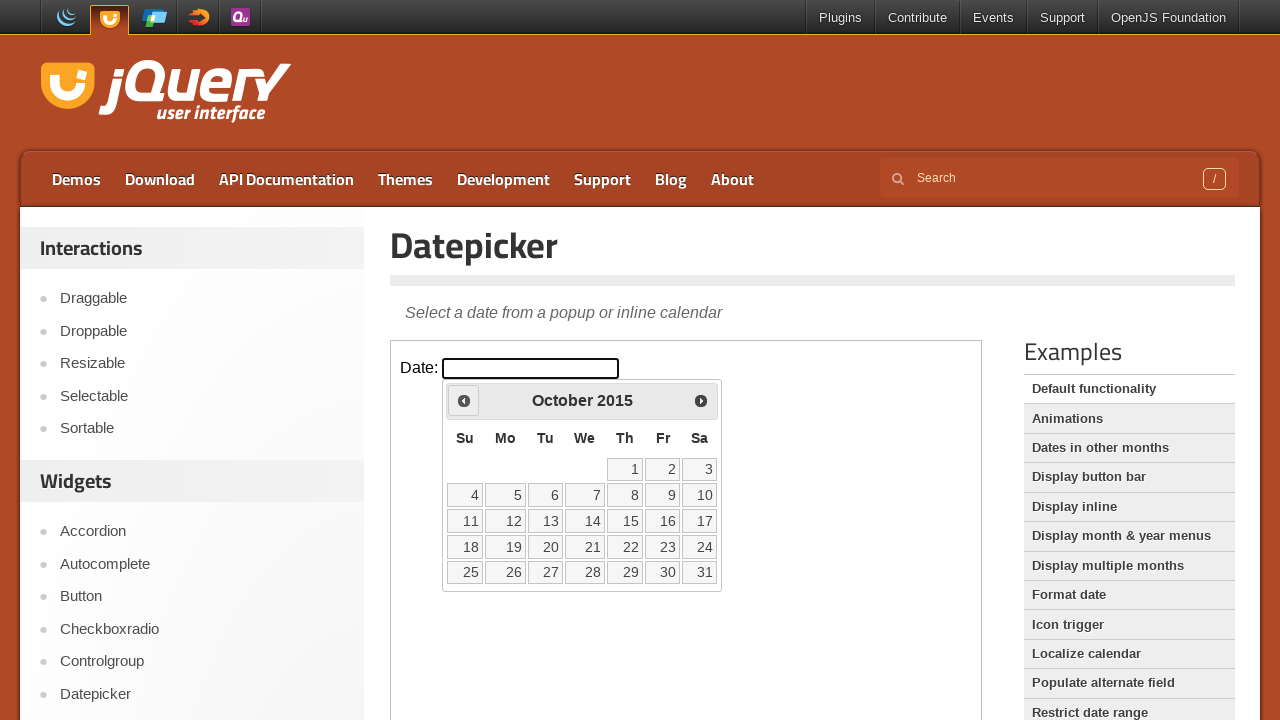

Checked current month: October, current year: 2015
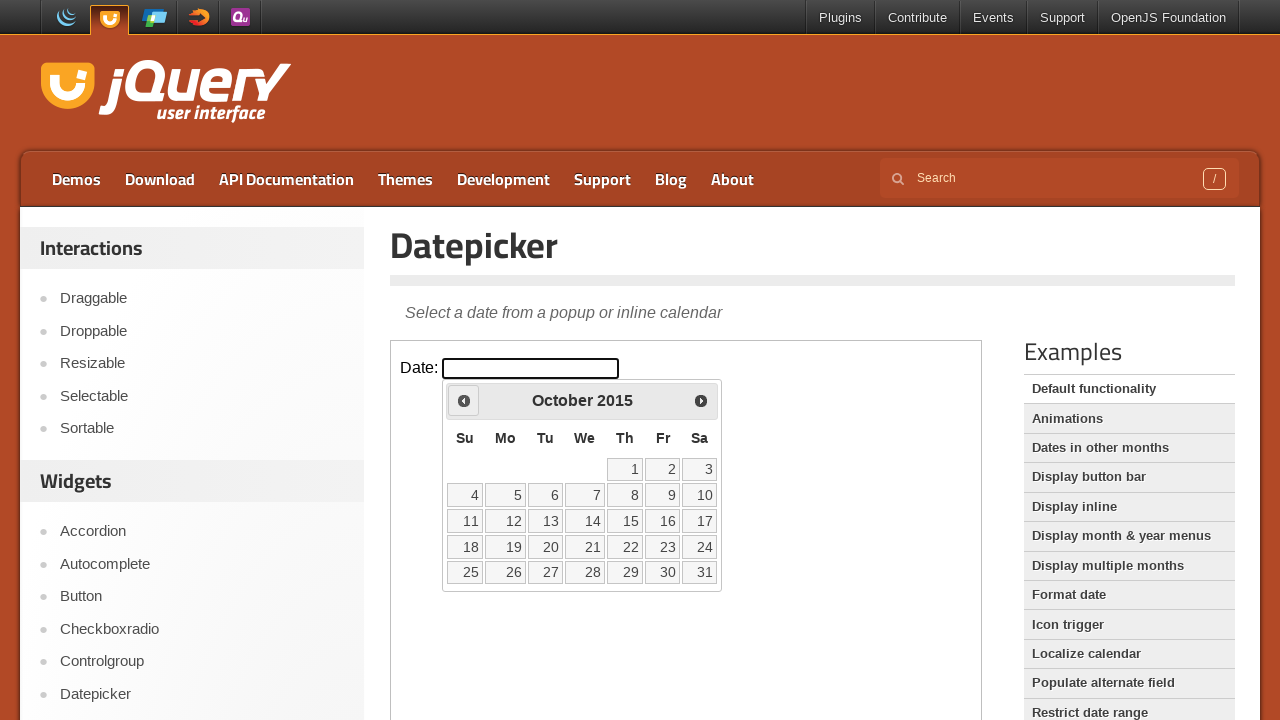

Clicked previous month button to navigate backwards at (464, 400) on iframe >> nth=0 >> internal:control=enter-frame >> .ui-datepicker-prev
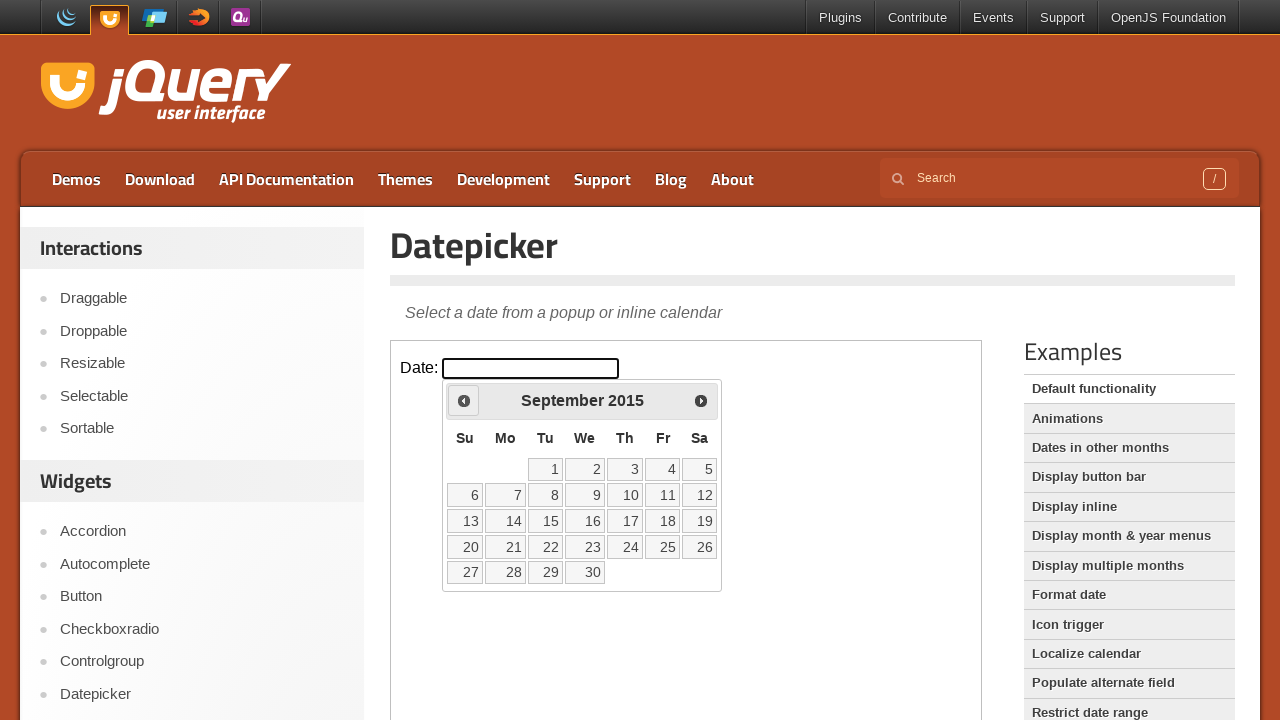

Checked current month: September, current year: 2015
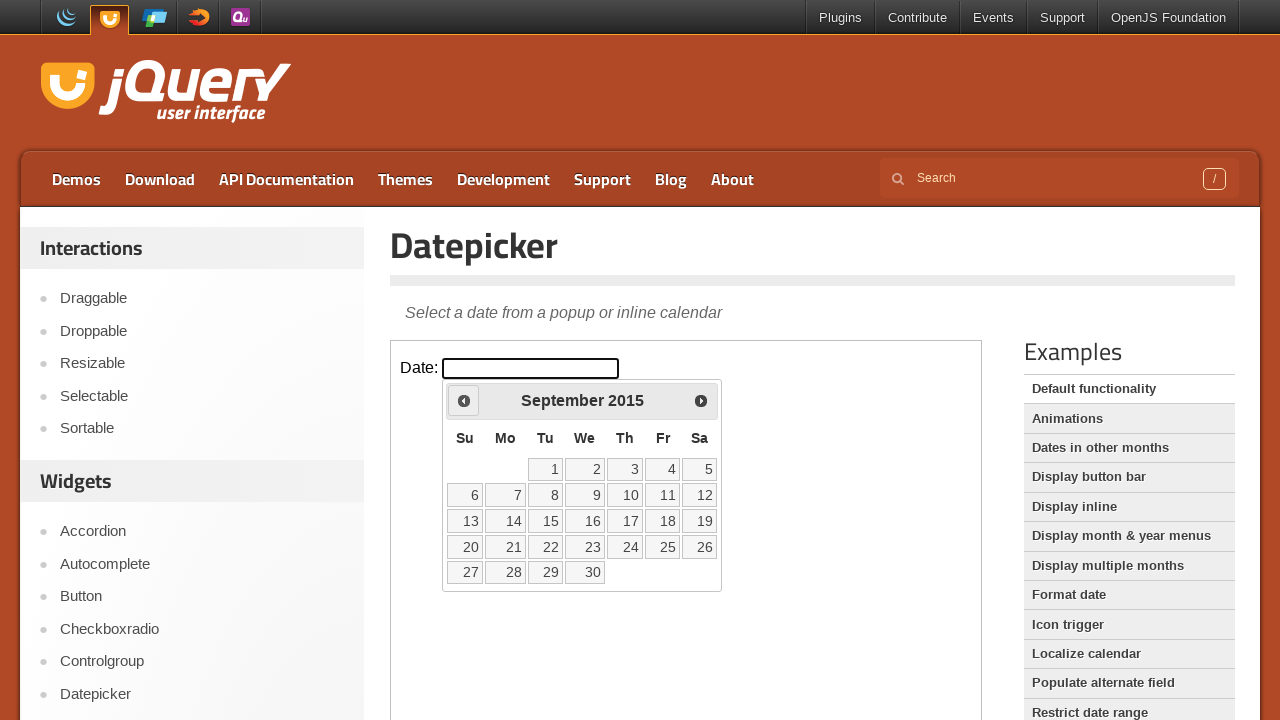

Clicked previous month button to navigate backwards at (464, 400) on iframe >> nth=0 >> internal:control=enter-frame >> .ui-datepicker-prev
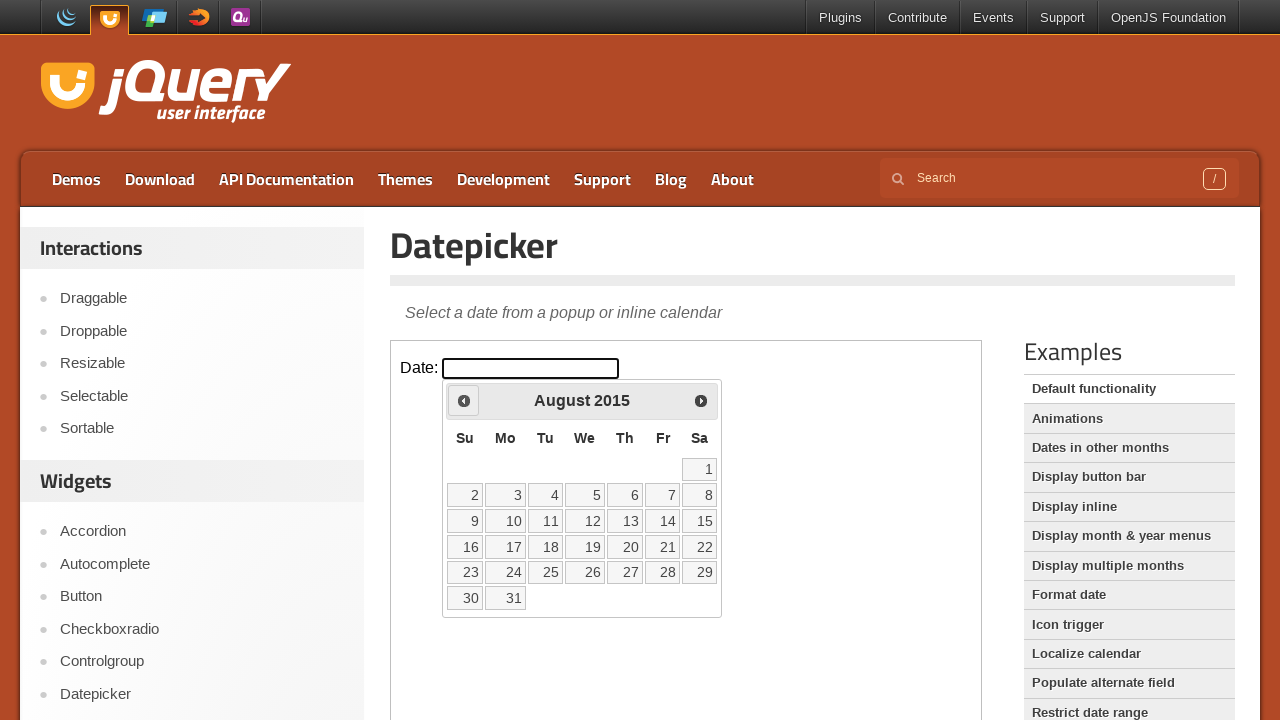

Checked current month: August, current year: 2015
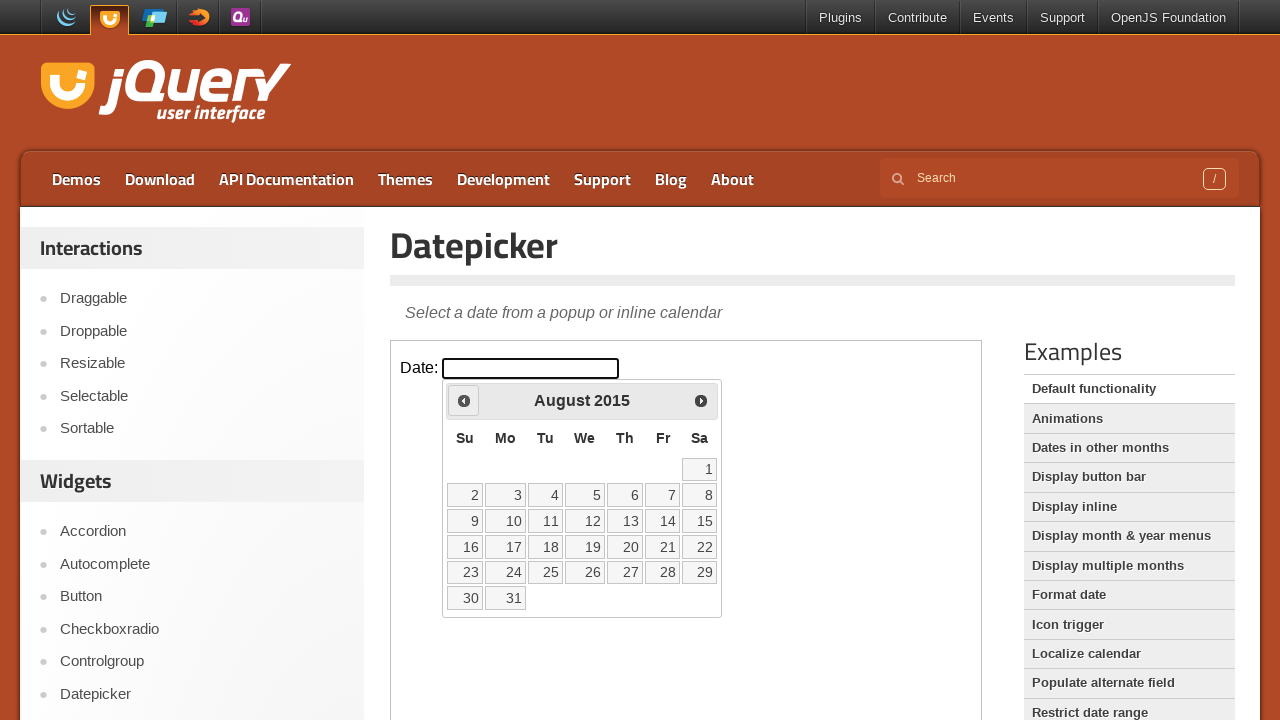

Clicked previous month button to navigate backwards at (464, 400) on iframe >> nth=0 >> internal:control=enter-frame >> .ui-datepicker-prev
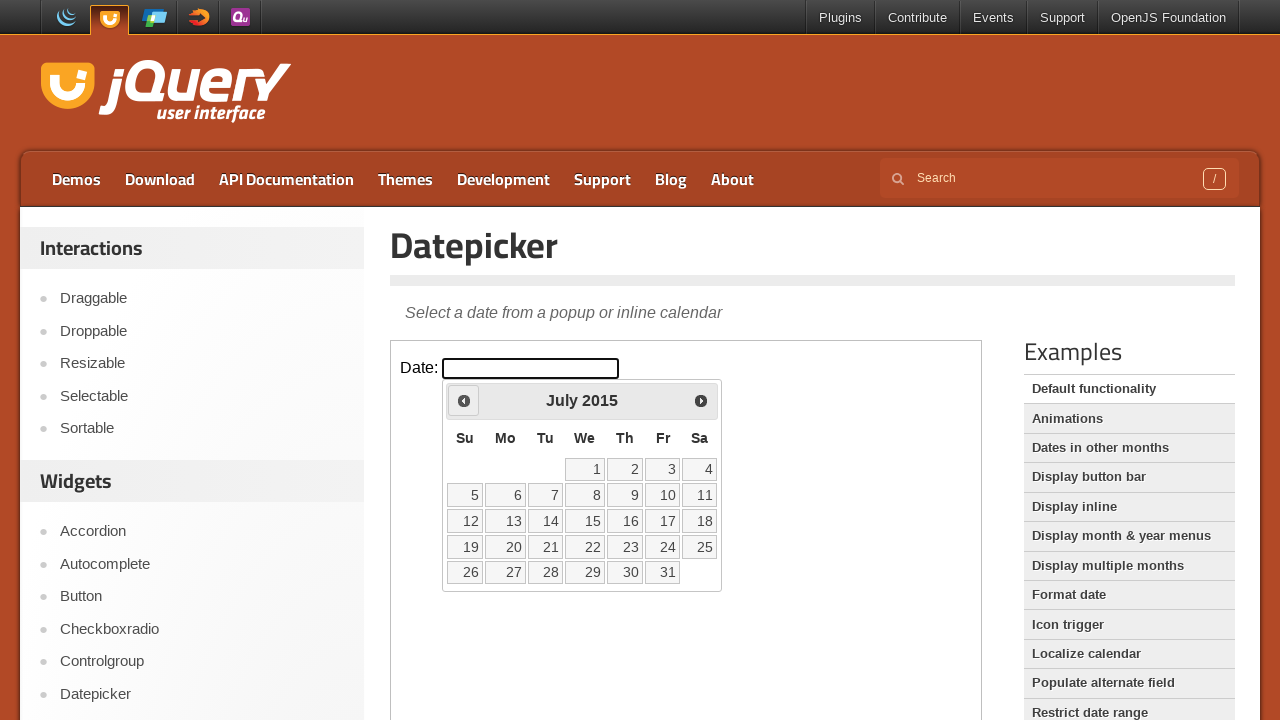

Checked current month: July, current year: 2015
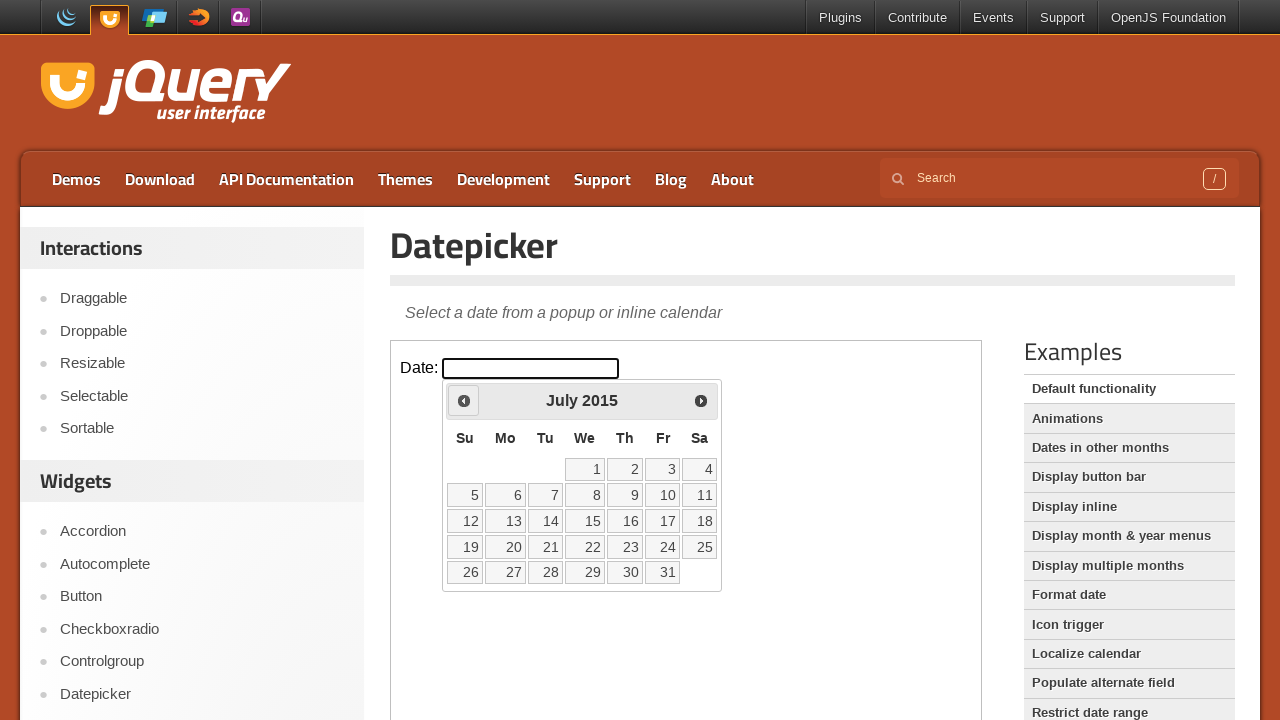

Clicked previous month button to navigate backwards at (464, 400) on iframe >> nth=0 >> internal:control=enter-frame >> .ui-datepicker-prev
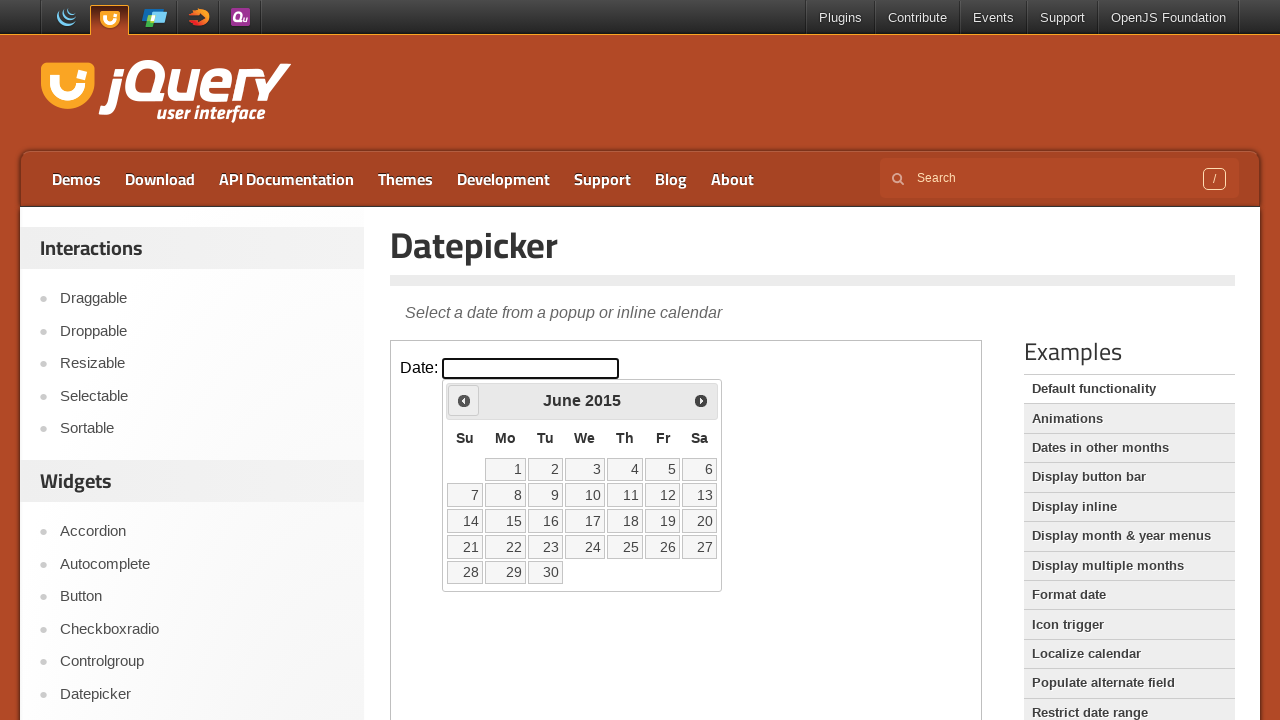

Checked current month: June, current year: 2015
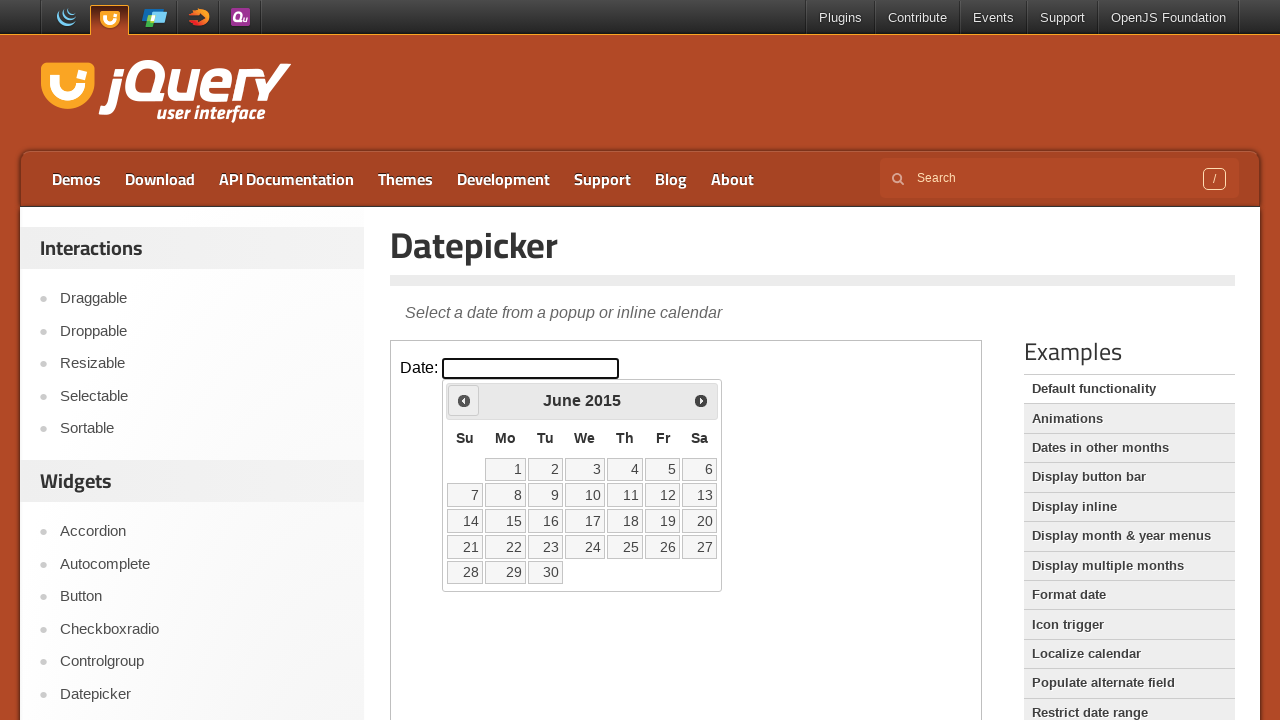

Clicked previous month button to navigate backwards at (464, 400) on iframe >> nth=0 >> internal:control=enter-frame >> .ui-datepicker-prev
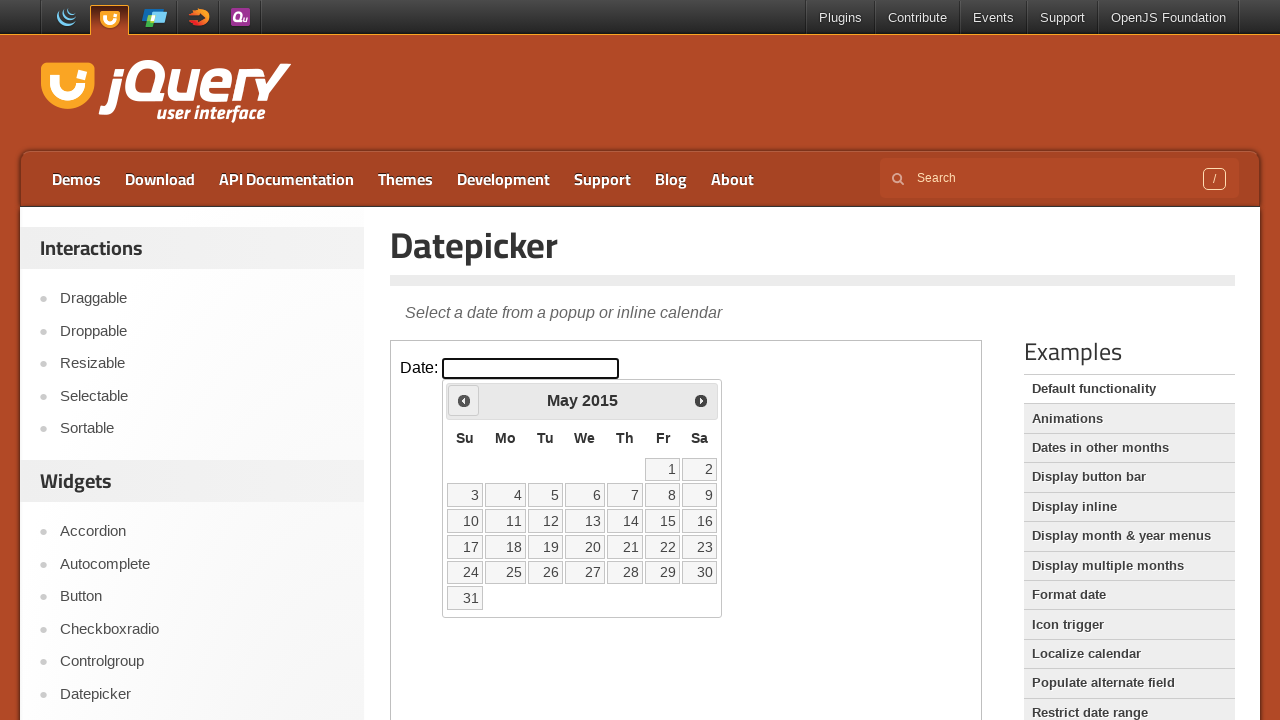

Checked current month: May, current year: 2015
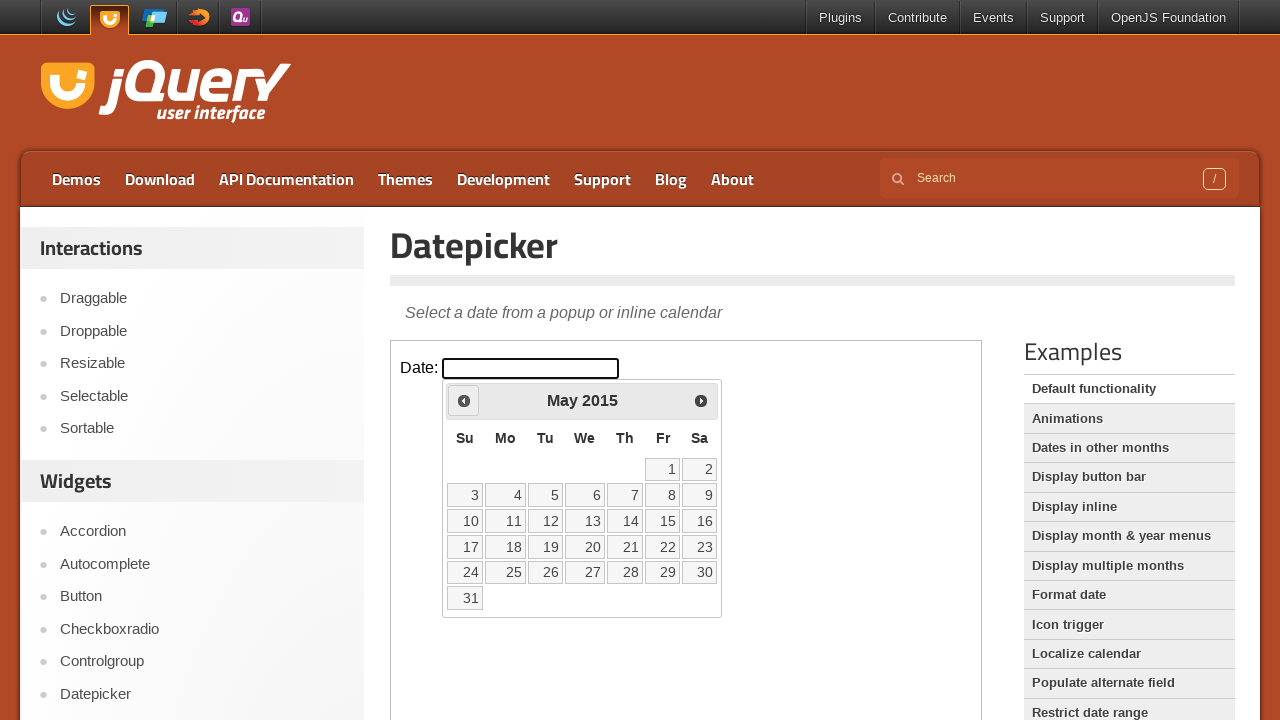

Clicked previous month button to navigate backwards at (464, 400) on iframe >> nth=0 >> internal:control=enter-frame >> .ui-datepicker-prev
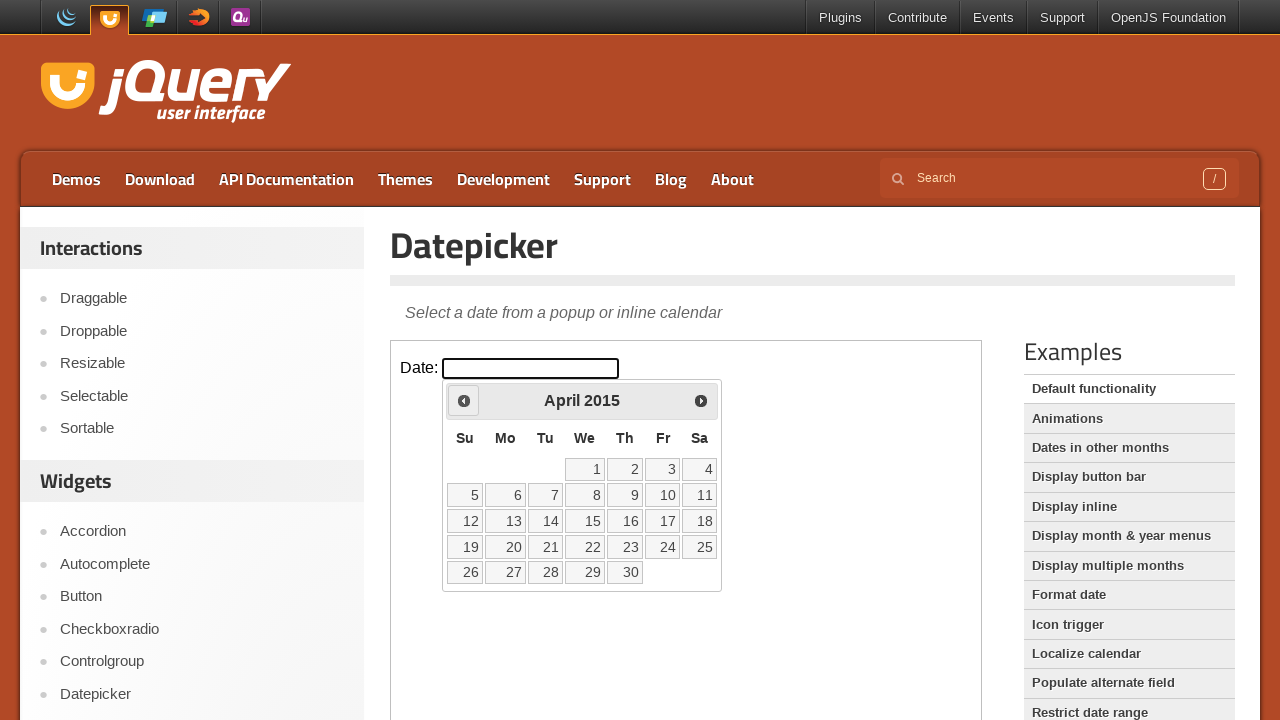

Checked current month: April, current year: 2015
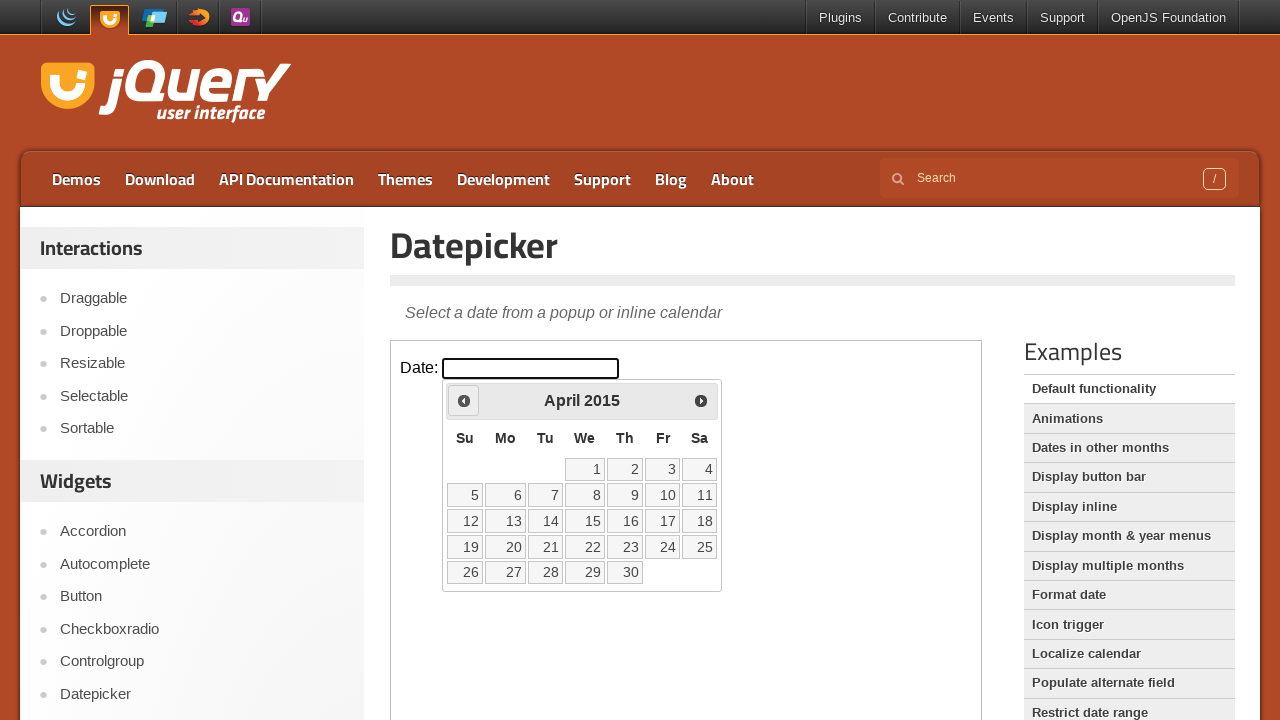

Clicked previous month button to navigate backwards at (464, 400) on iframe >> nth=0 >> internal:control=enter-frame >> .ui-datepicker-prev
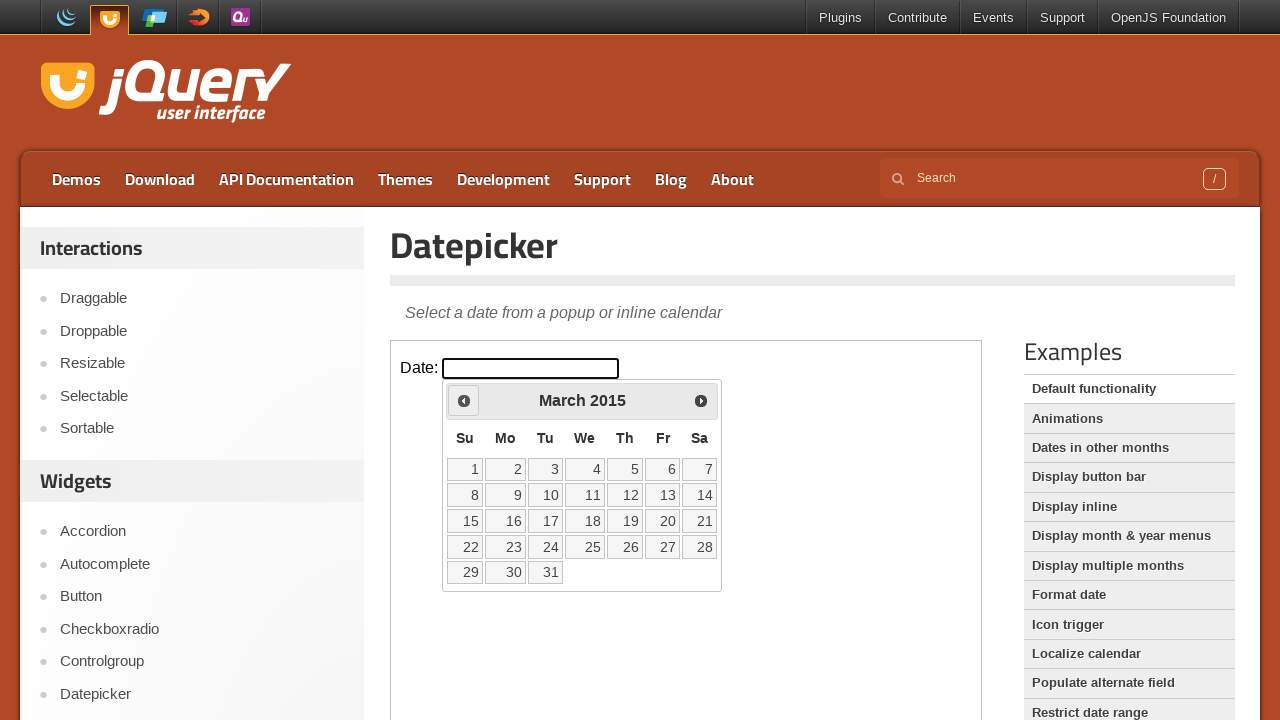

Checked current month: March, current year: 2015
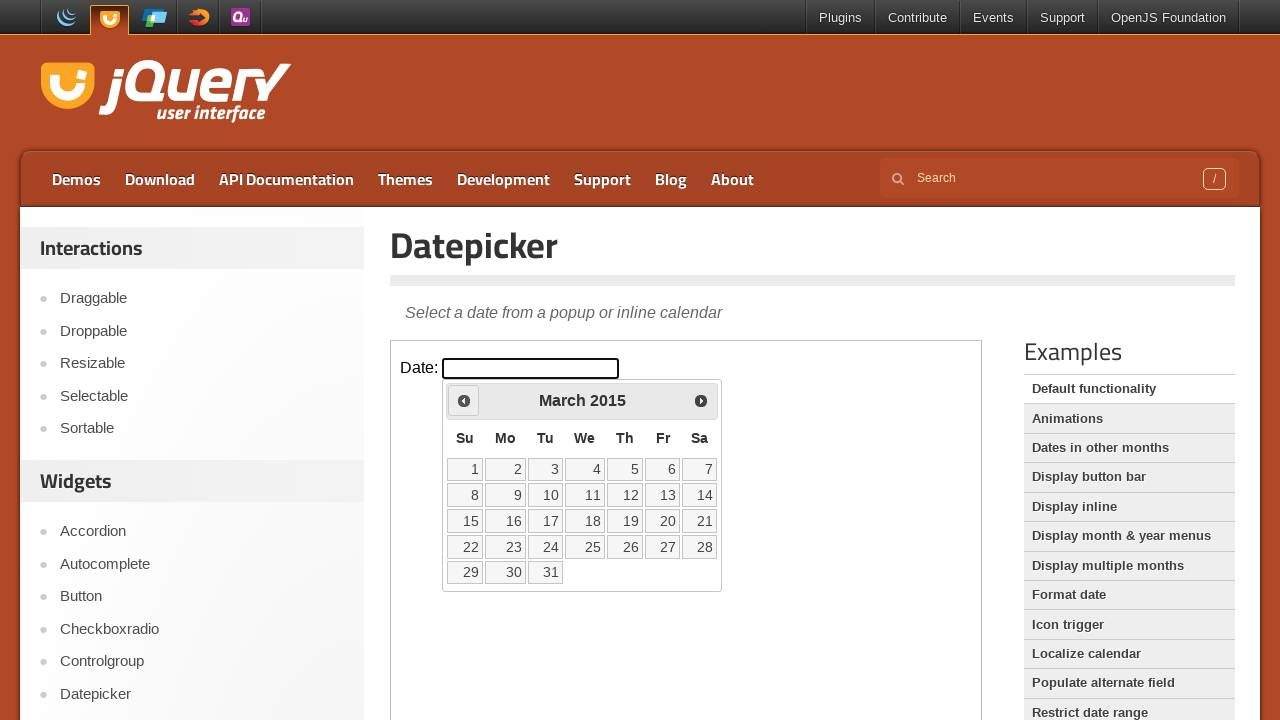

Clicked previous month button to navigate backwards at (464, 400) on iframe >> nth=0 >> internal:control=enter-frame >> .ui-datepicker-prev
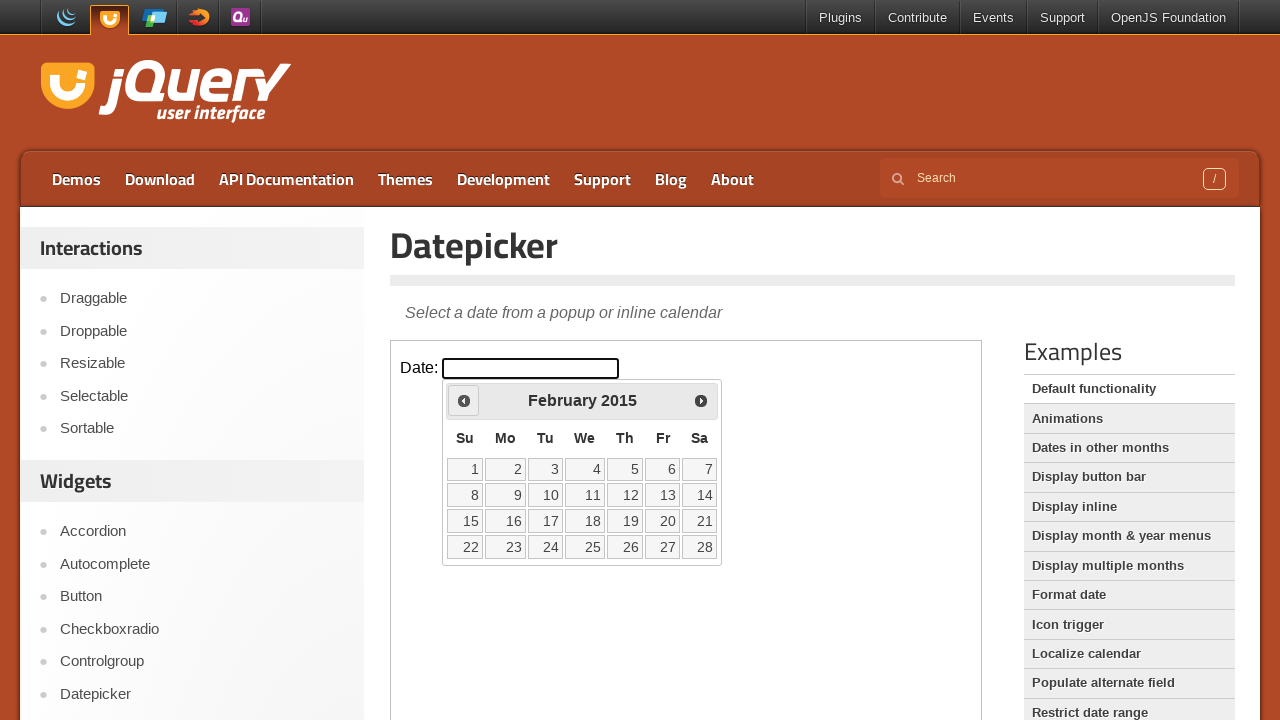

Checked current month: February, current year: 2015
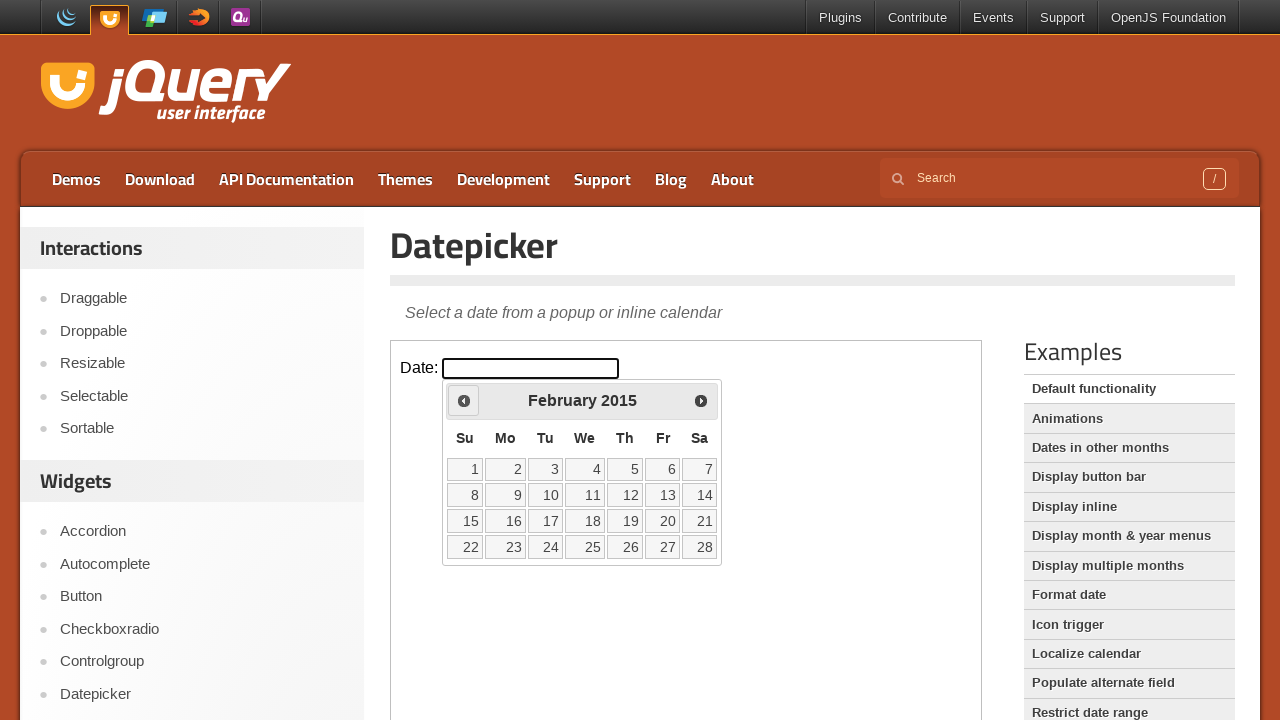

Clicked previous month button to navigate backwards at (464, 400) on iframe >> nth=0 >> internal:control=enter-frame >> .ui-datepicker-prev
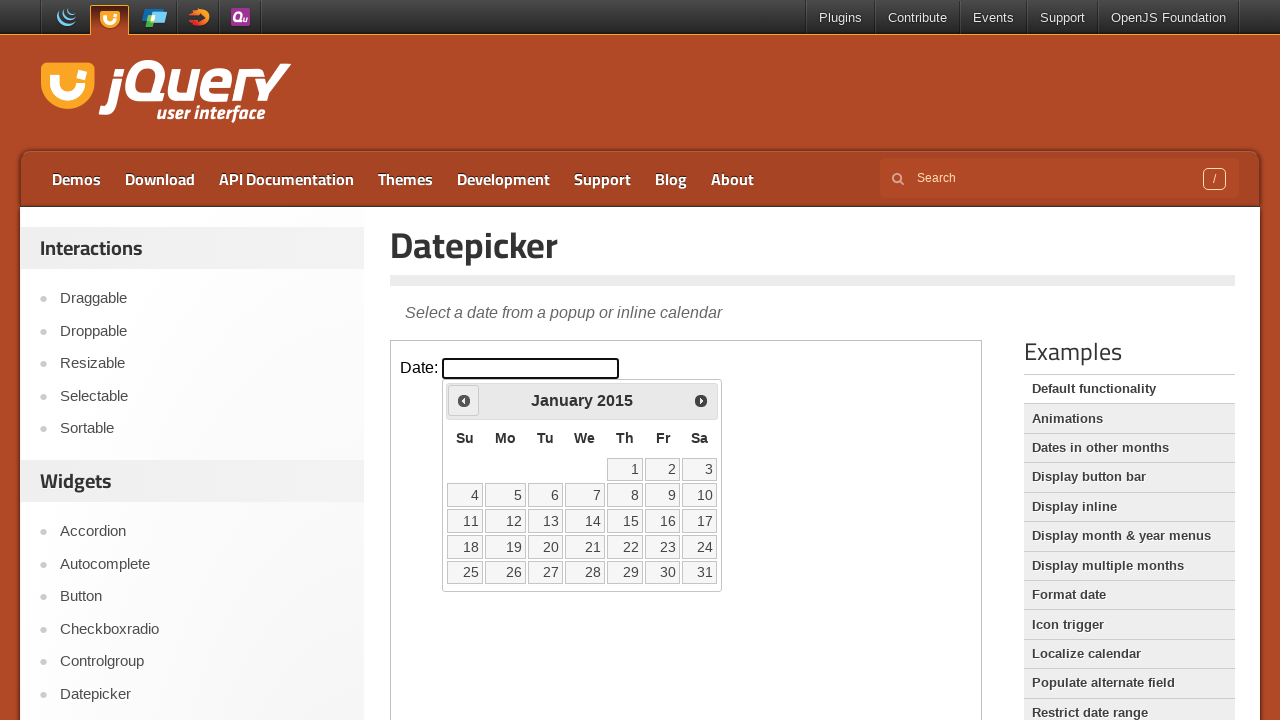

Checked current month: January, current year: 2015
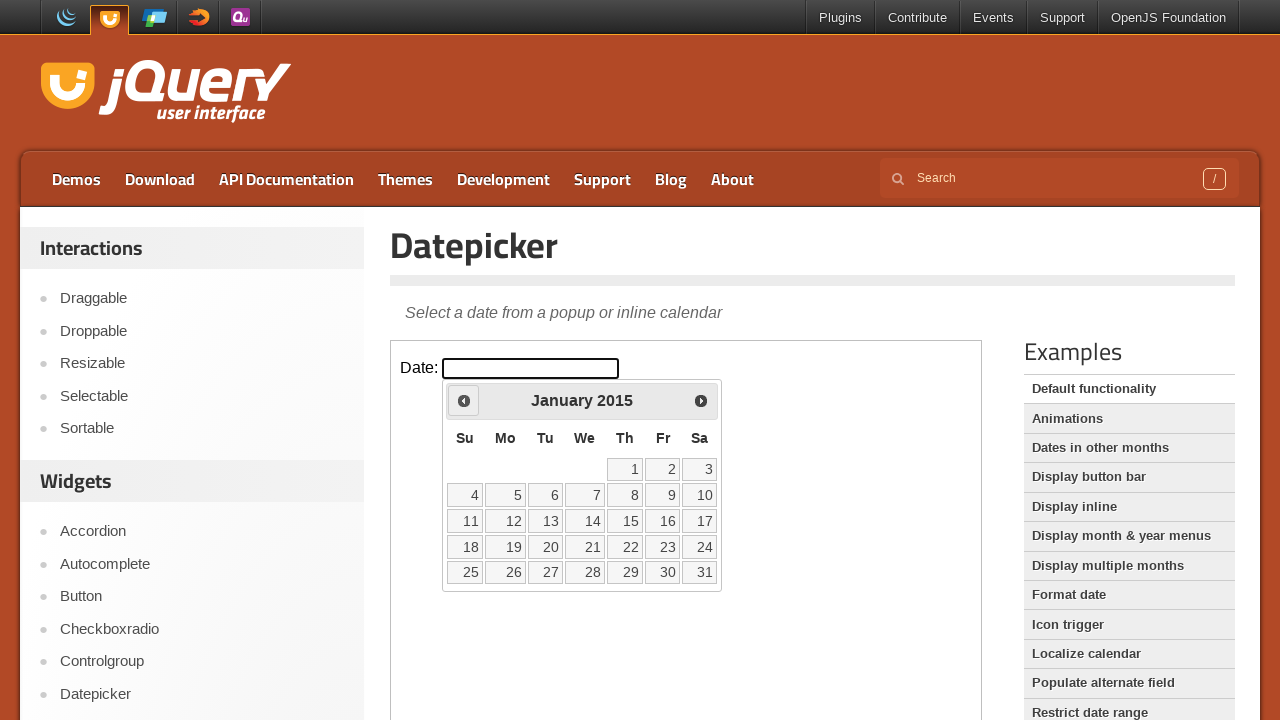

Clicked previous month button to navigate backwards at (464, 400) on iframe >> nth=0 >> internal:control=enter-frame >> .ui-datepicker-prev
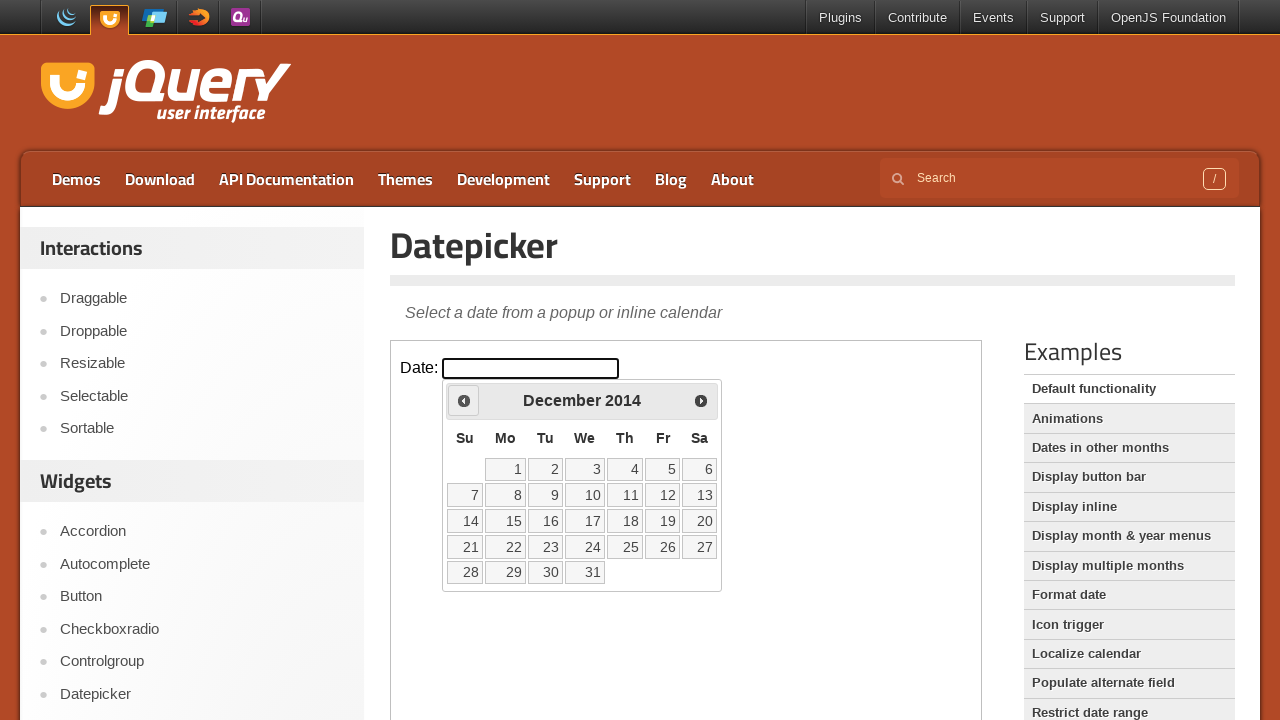

Checked current month: December, current year: 2014
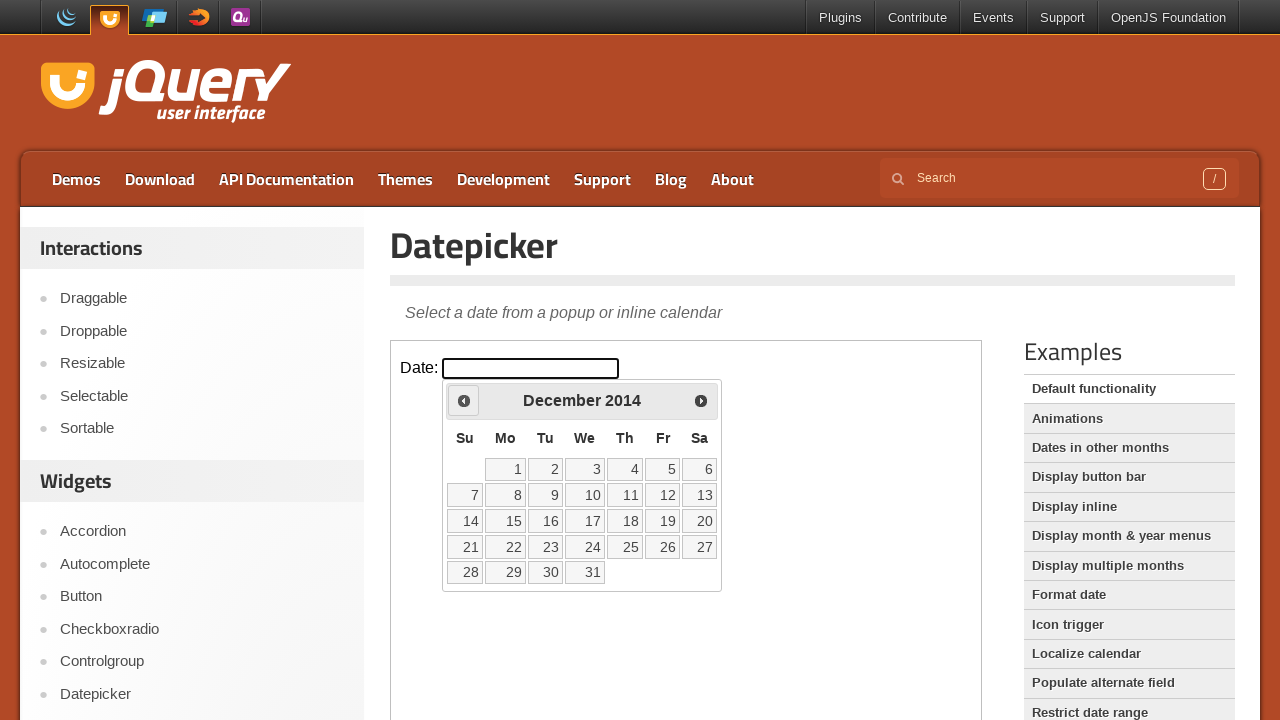

Clicked previous month button to navigate backwards at (464, 400) on iframe >> nth=0 >> internal:control=enter-frame >> .ui-datepicker-prev
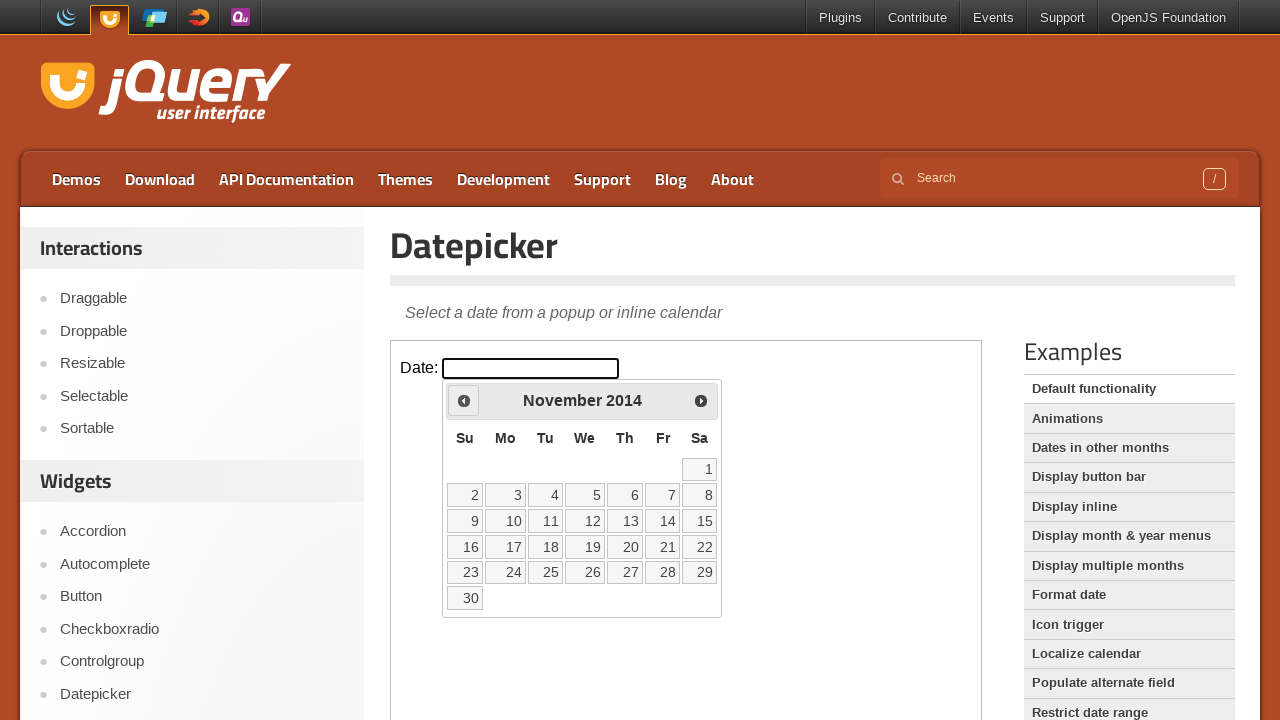

Checked current month: November, current year: 2014
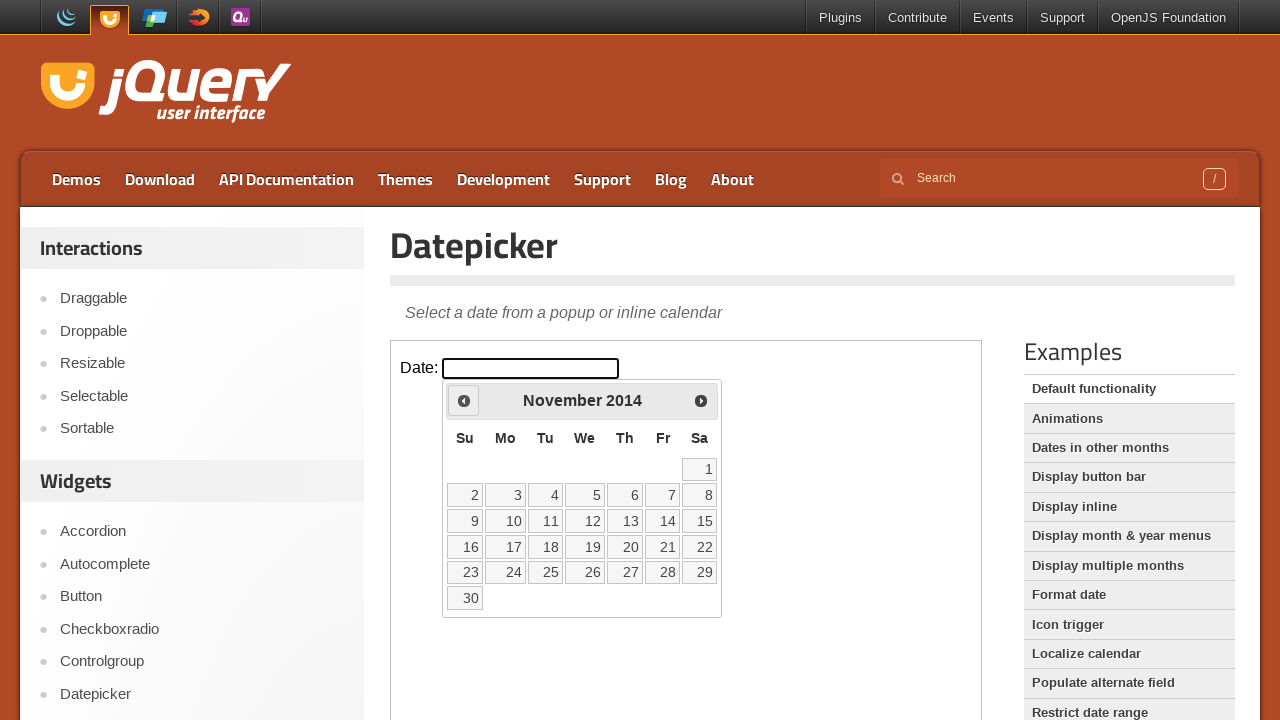

Clicked previous month button to navigate backwards at (464, 400) on iframe >> nth=0 >> internal:control=enter-frame >> .ui-datepicker-prev
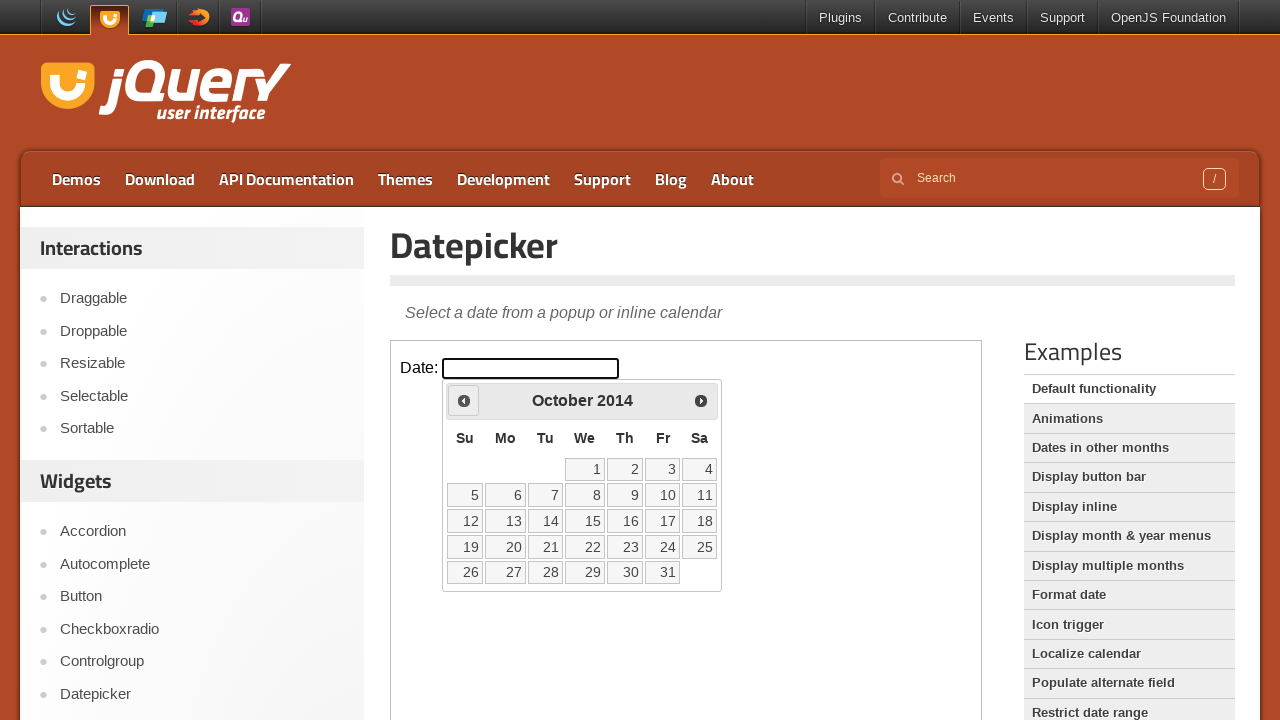

Checked current month: October, current year: 2014
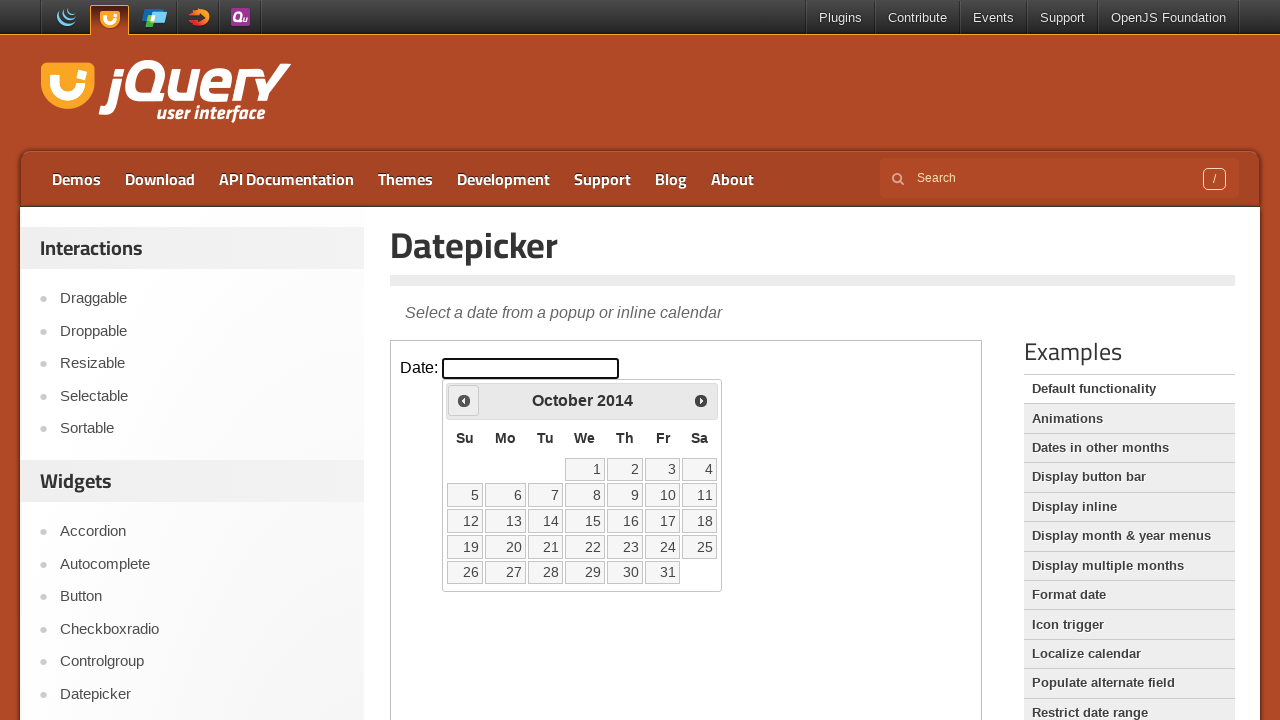

Clicked previous month button to navigate backwards at (464, 400) on iframe >> nth=0 >> internal:control=enter-frame >> .ui-datepicker-prev
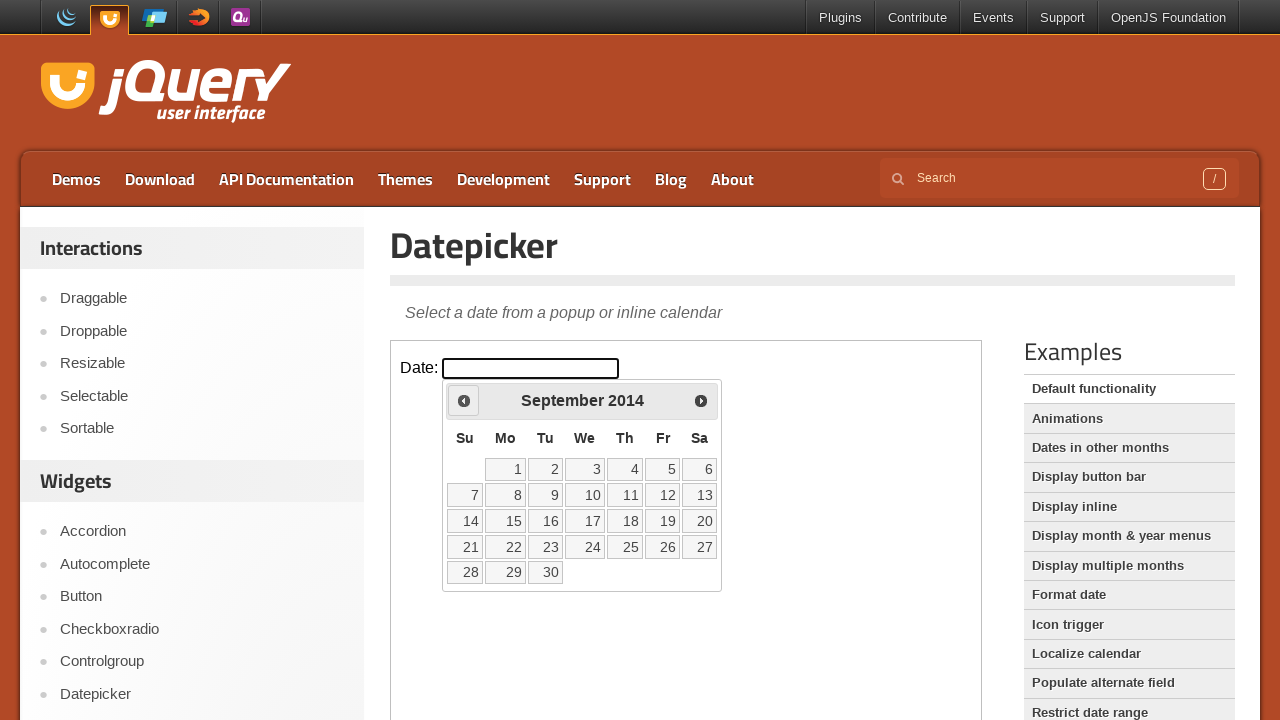

Checked current month: September, current year: 2014
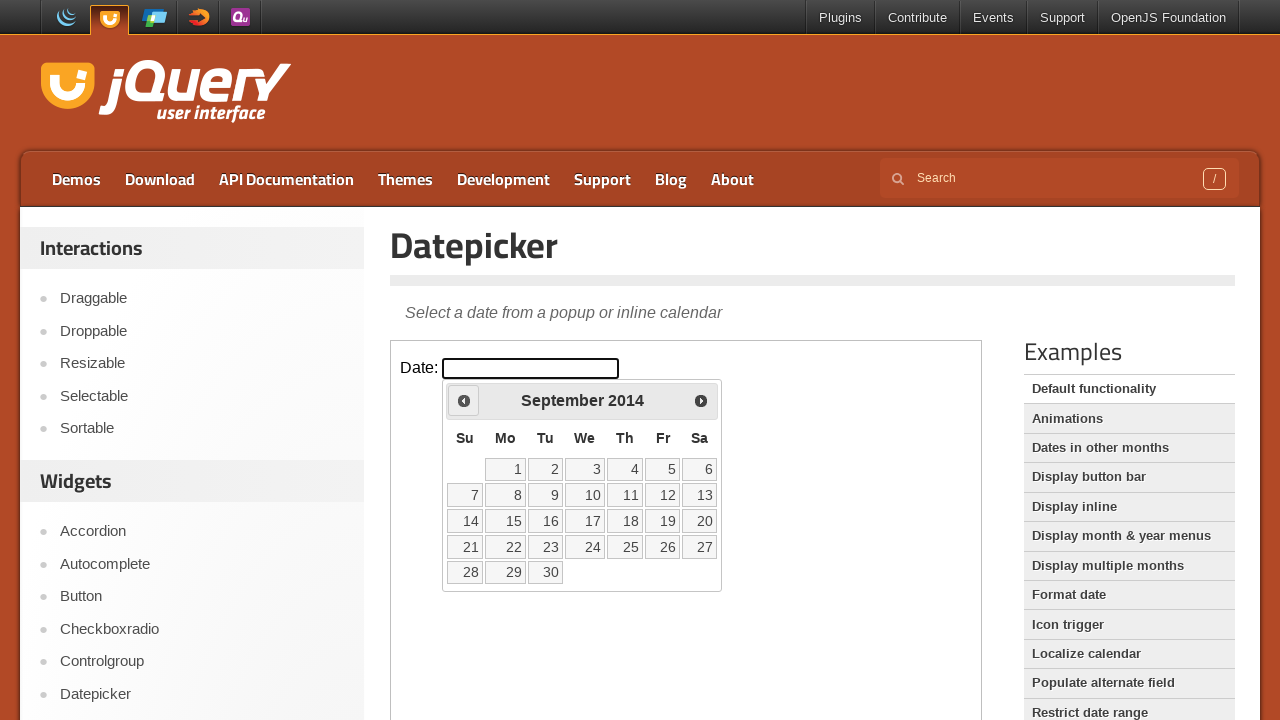

Clicked previous month button to navigate backwards at (464, 400) on iframe >> nth=0 >> internal:control=enter-frame >> .ui-datepicker-prev
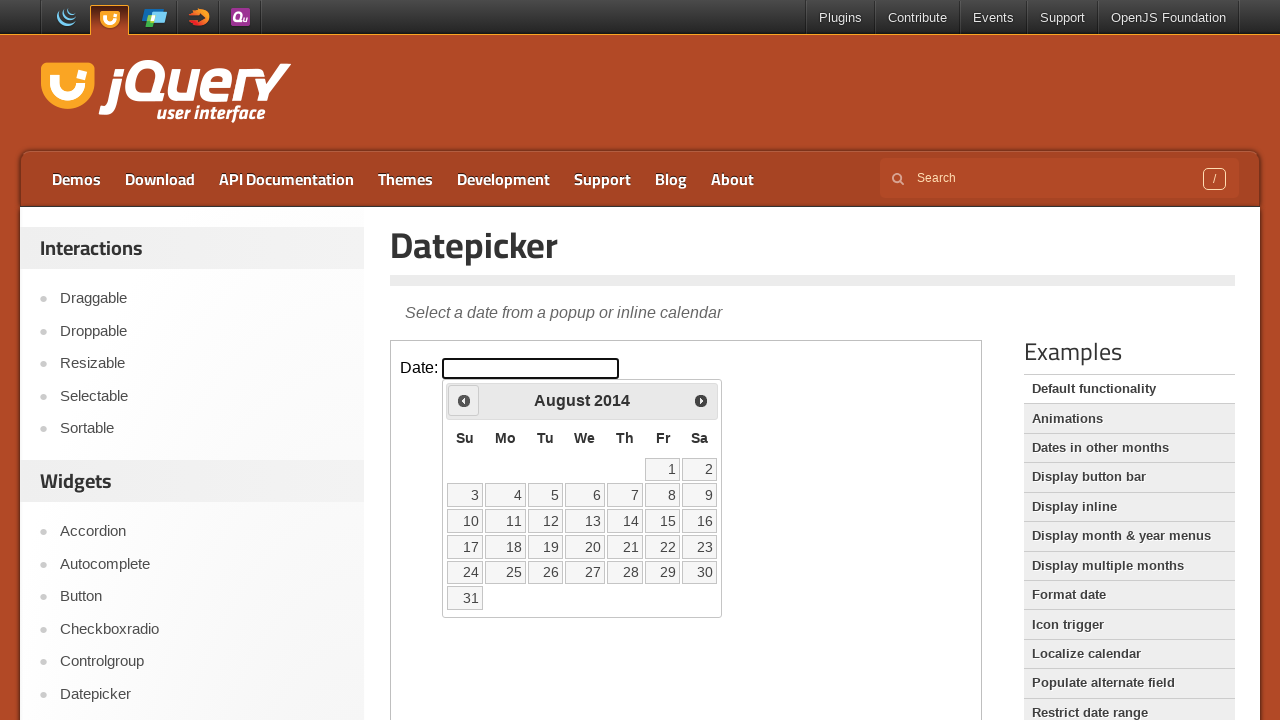

Checked current month: August, current year: 2014
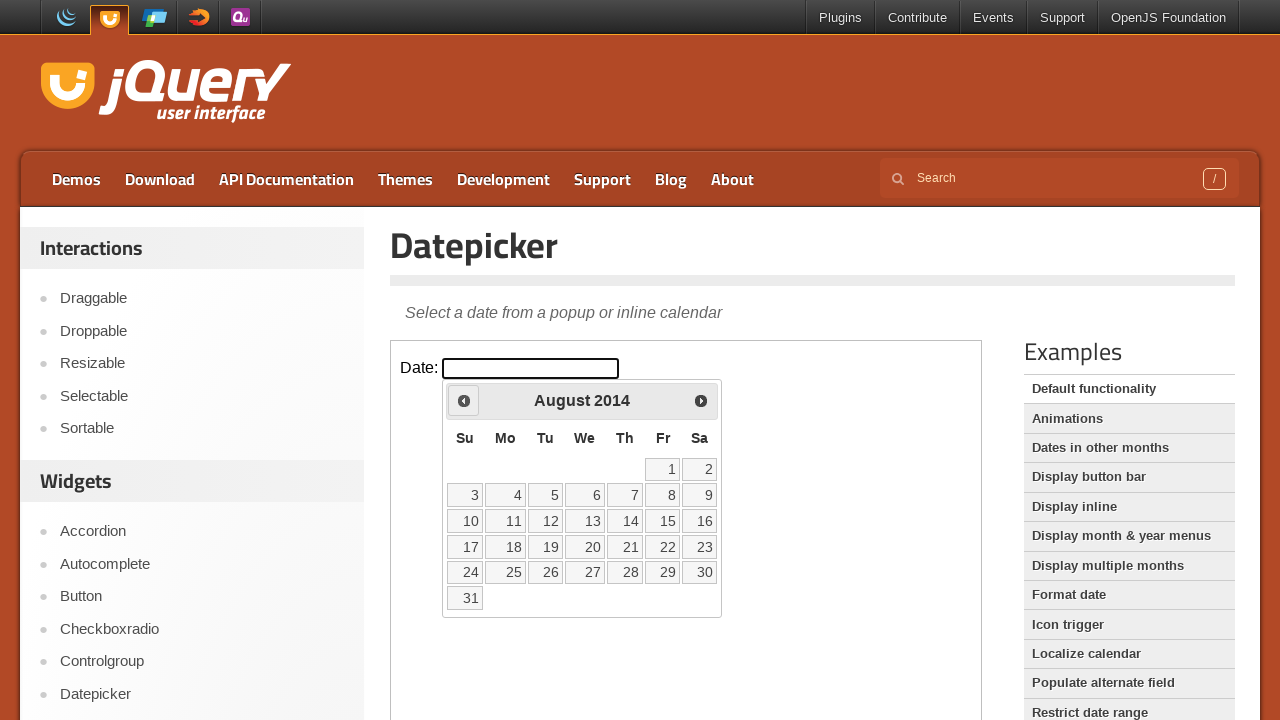

Clicked previous month button to navigate backwards at (464, 400) on iframe >> nth=0 >> internal:control=enter-frame >> .ui-datepicker-prev
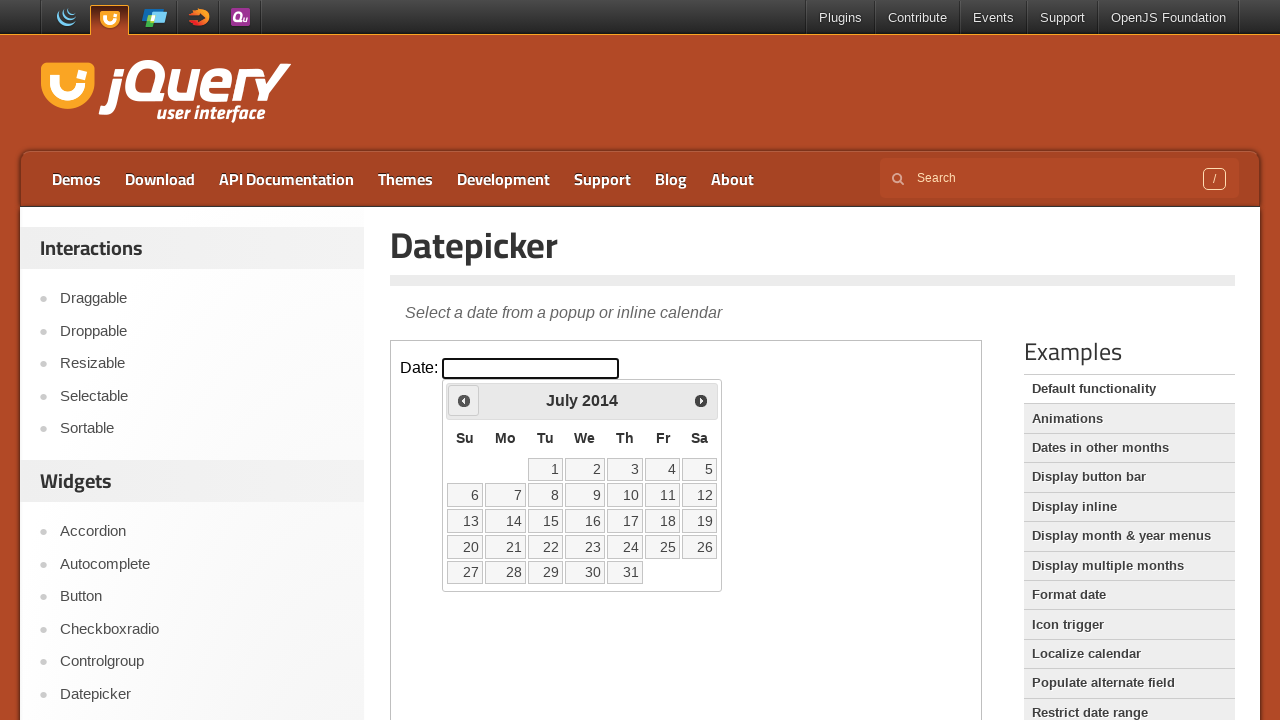

Checked current month: July, current year: 2014
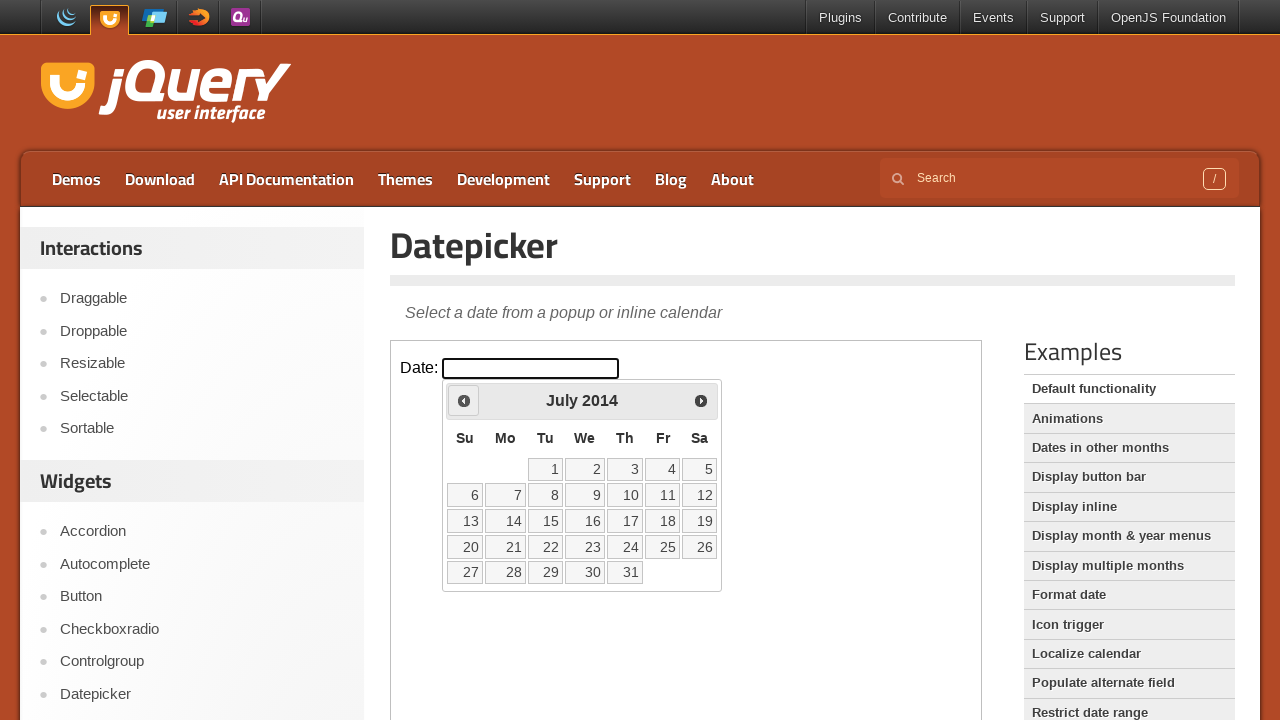

Clicked previous month button to navigate backwards at (464, 400) on iframe >> nth=0 >> internal:control=enter-frame >> .ui-datepicker-prev
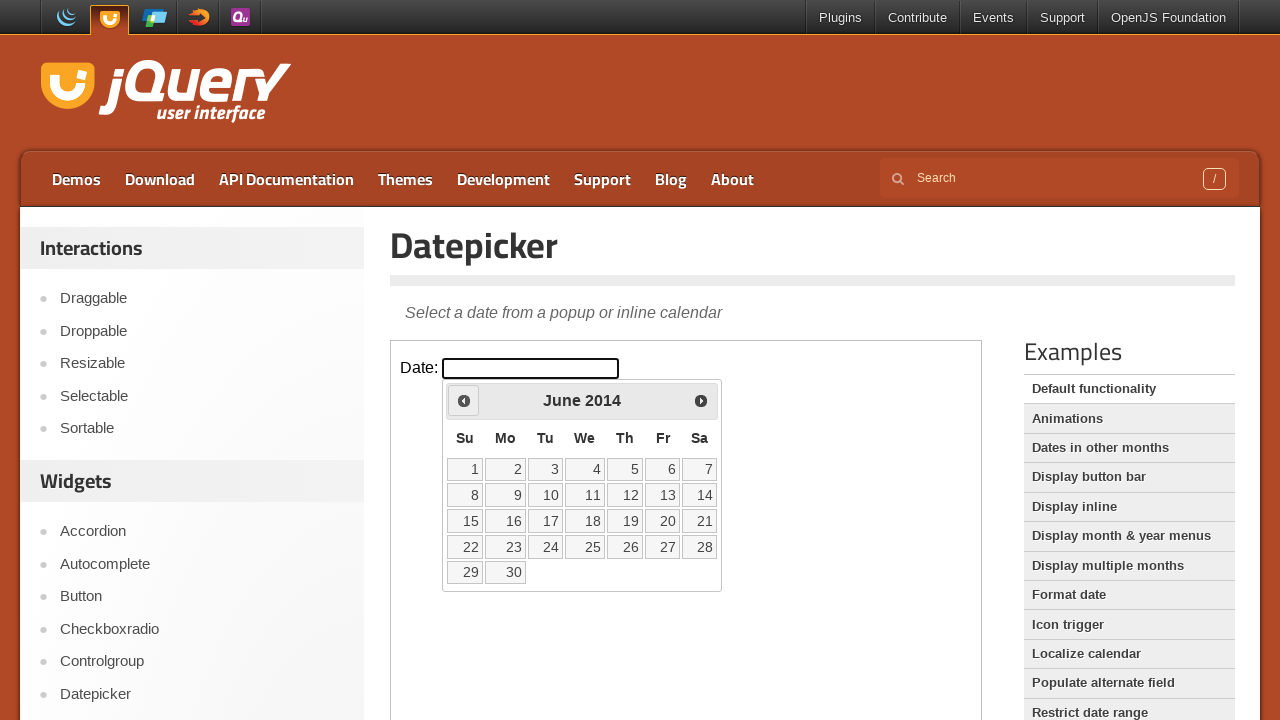

Checked current month: June, current year: 2014
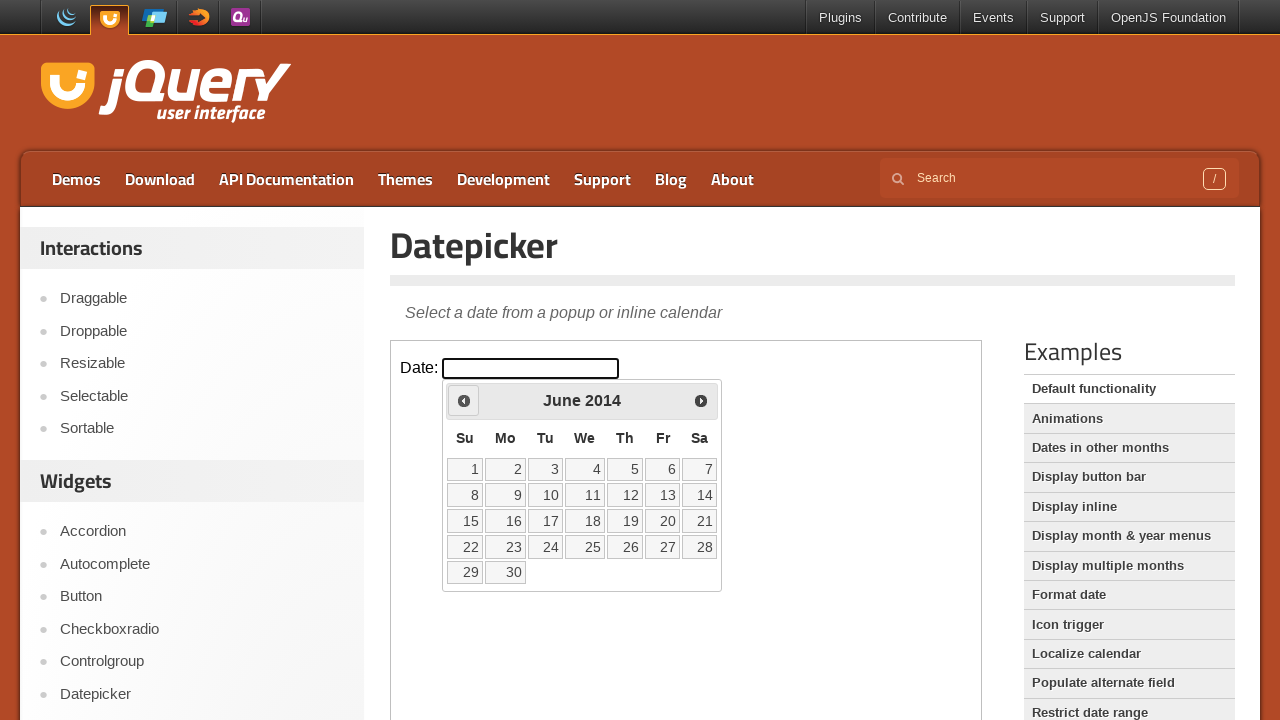

Clicked previous month button to navigate backwards at (464, 400) on iframe >> nth=0 >> internal:control=enter-frame >> .ui-datepicker-prev
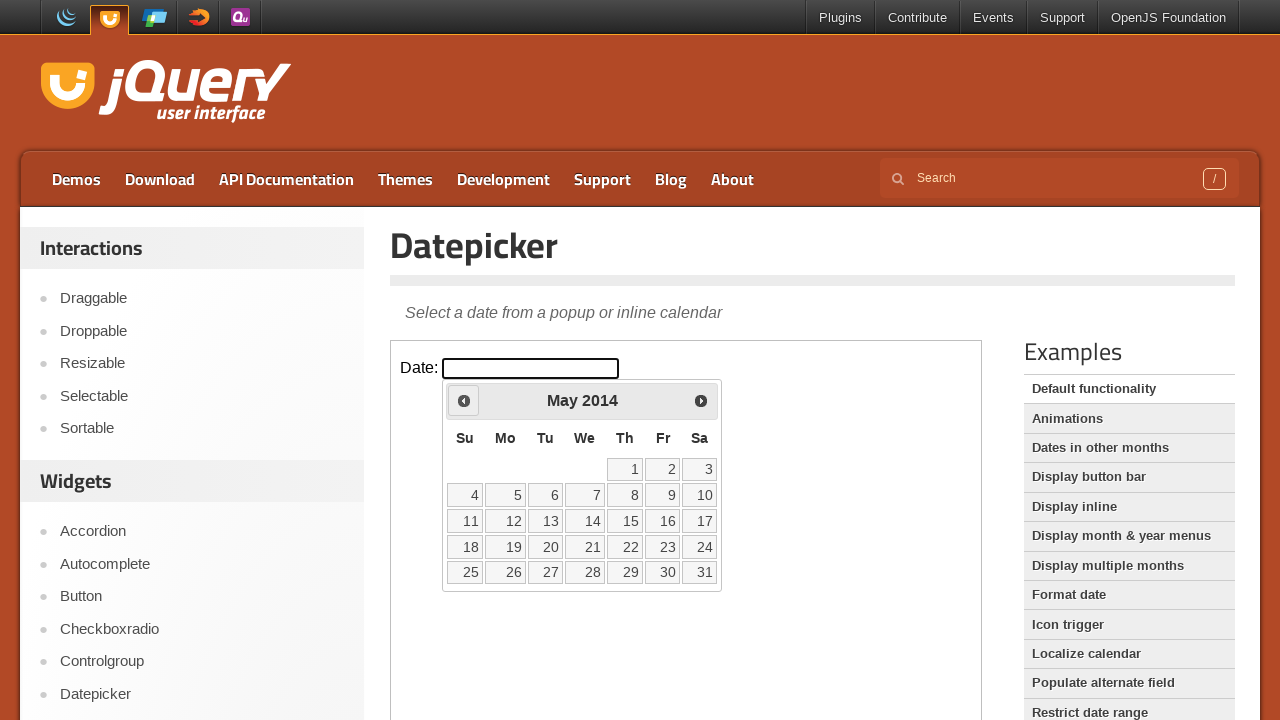

Checked current month: May, current year: 2014
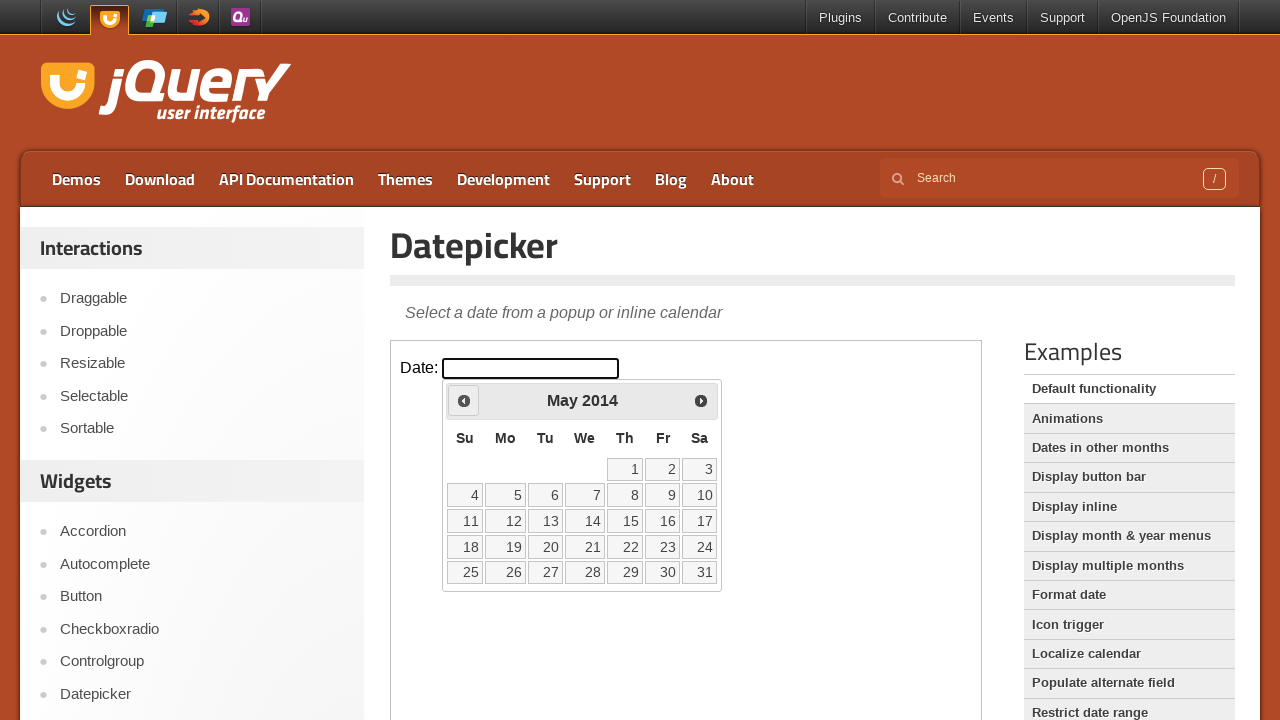

Clicked previous month button to navigate backwards at (464, 400) on iframe >> nth=0 >> internal:control=enter-frame >> .ui-datepicker-prev
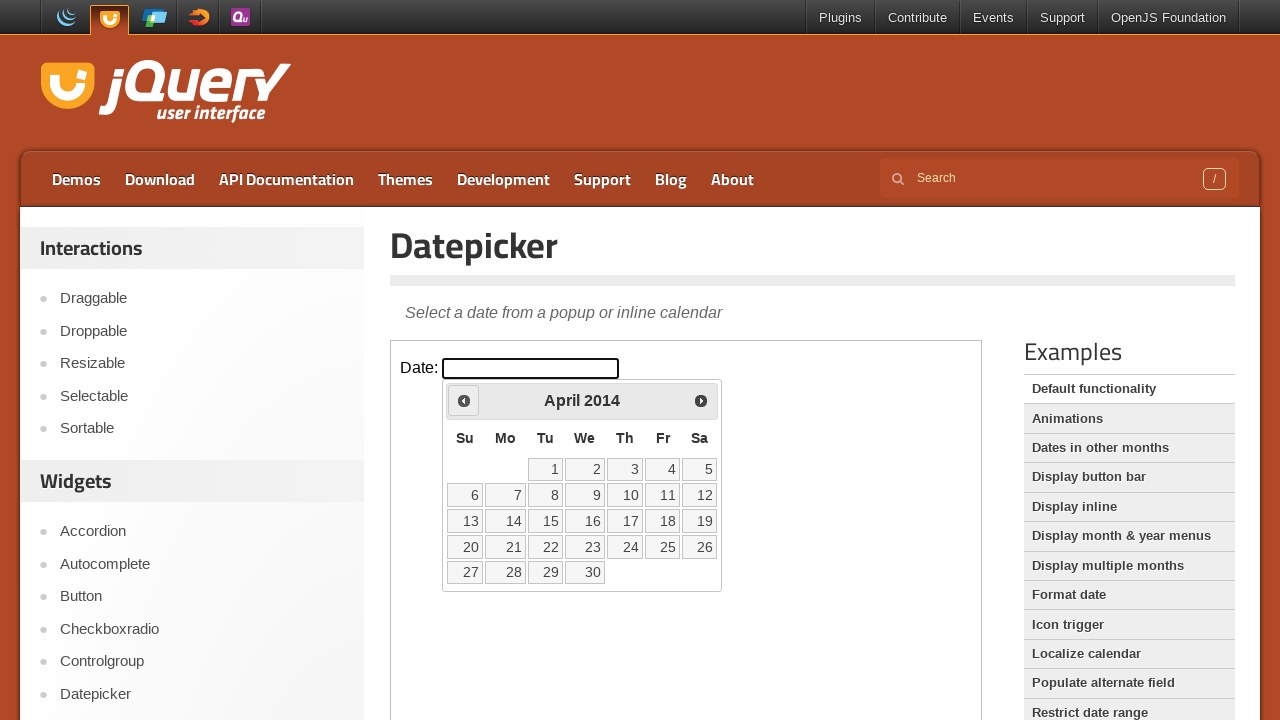

Checked current month: April, current year: 2014
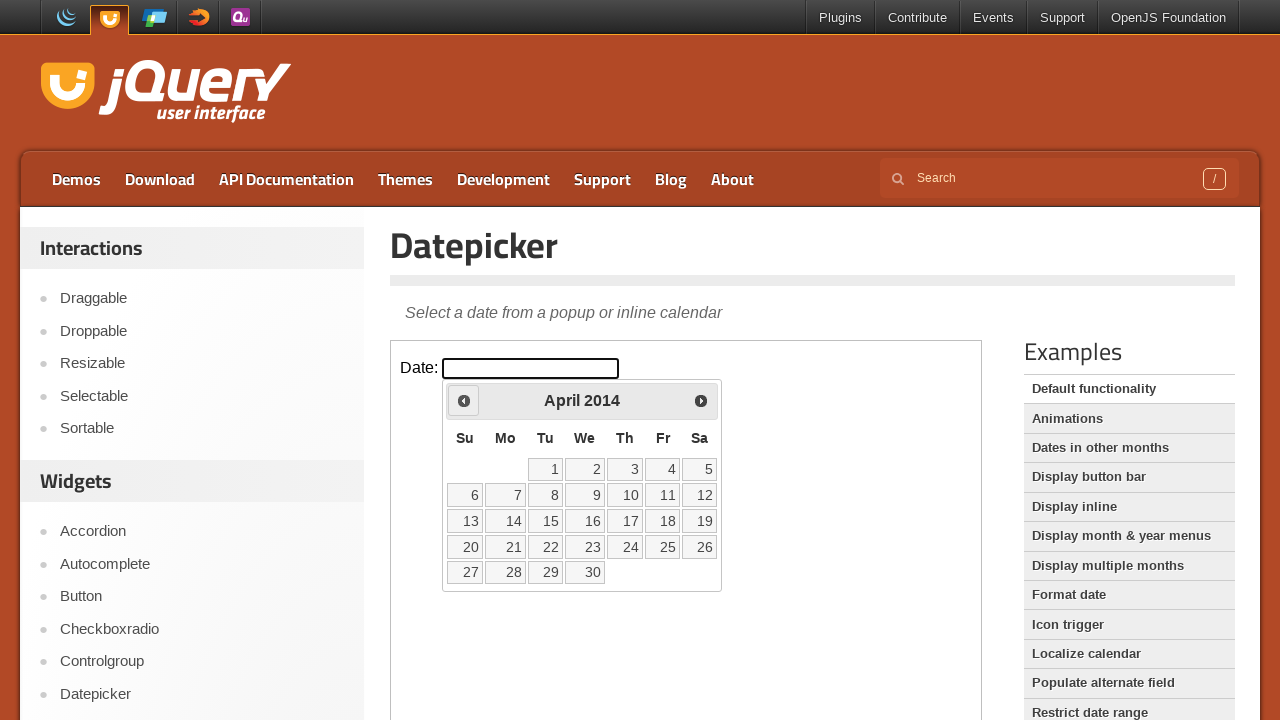

Clicked previous month button to navigate backwards at (464, 400) on iframe >> nth=0 >> internal:control=enter-frame >> .ui-datepicker-prev
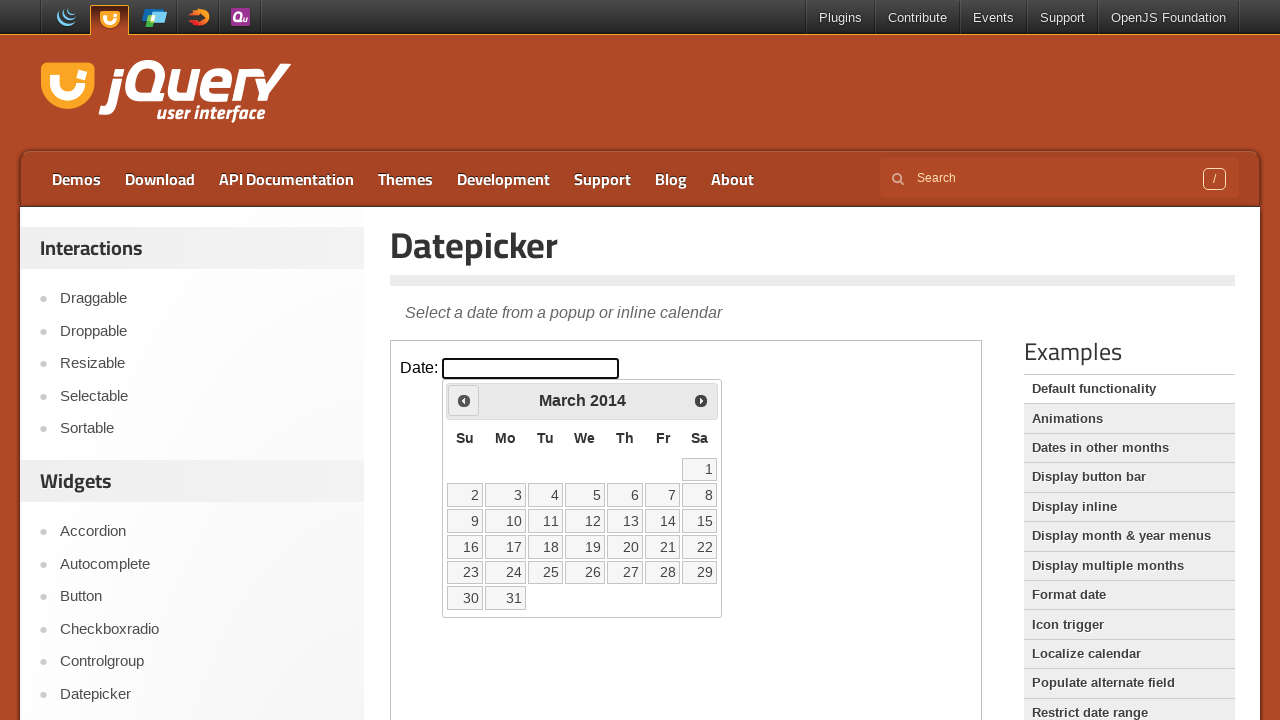

Checked current month: March, current year: 2014
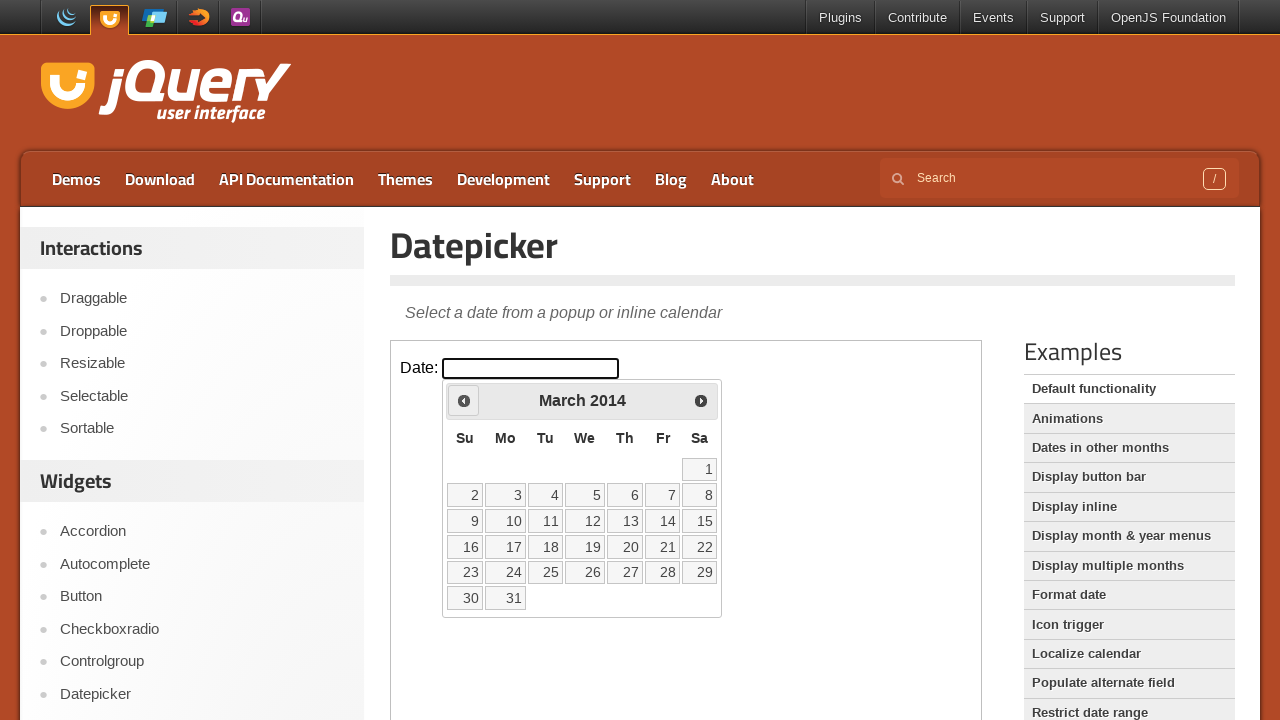

Clicked previous month button to navigate backwards at (464, 400) on iframe >> nth=0 >> internal:control=enter-frame >> .ui-datepicker-prev
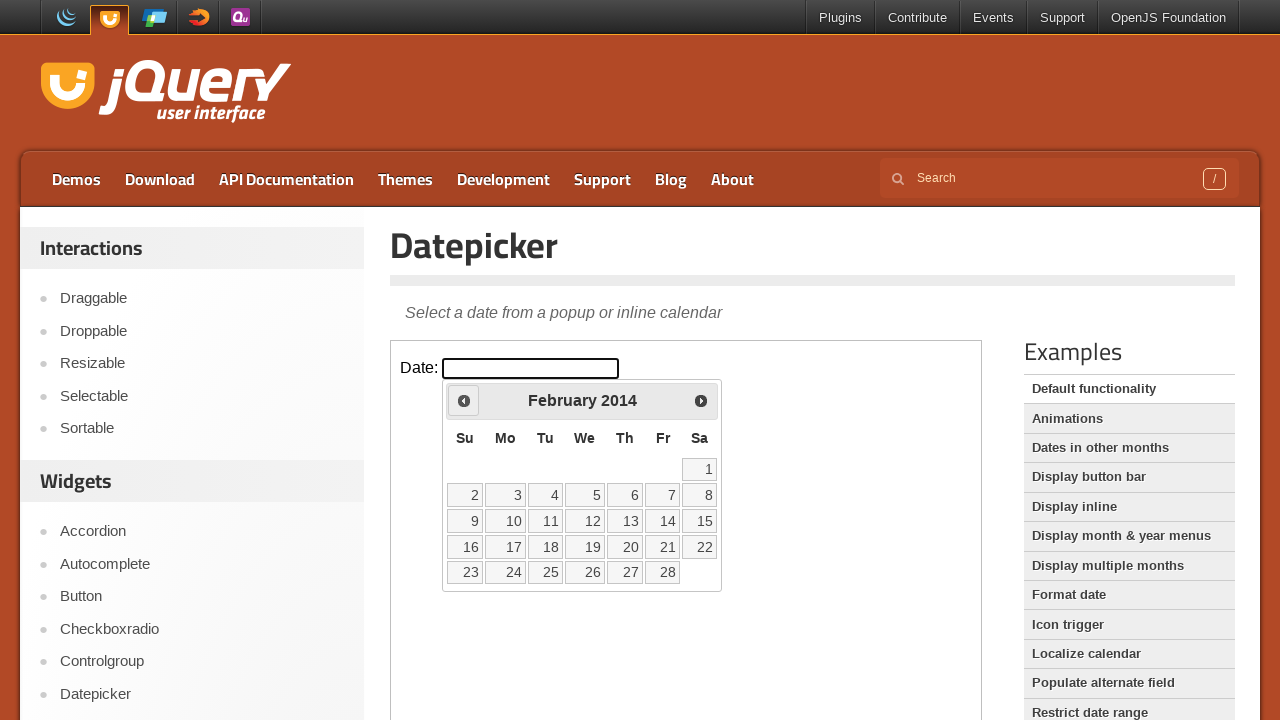

Checked current month: February, current year: 2014
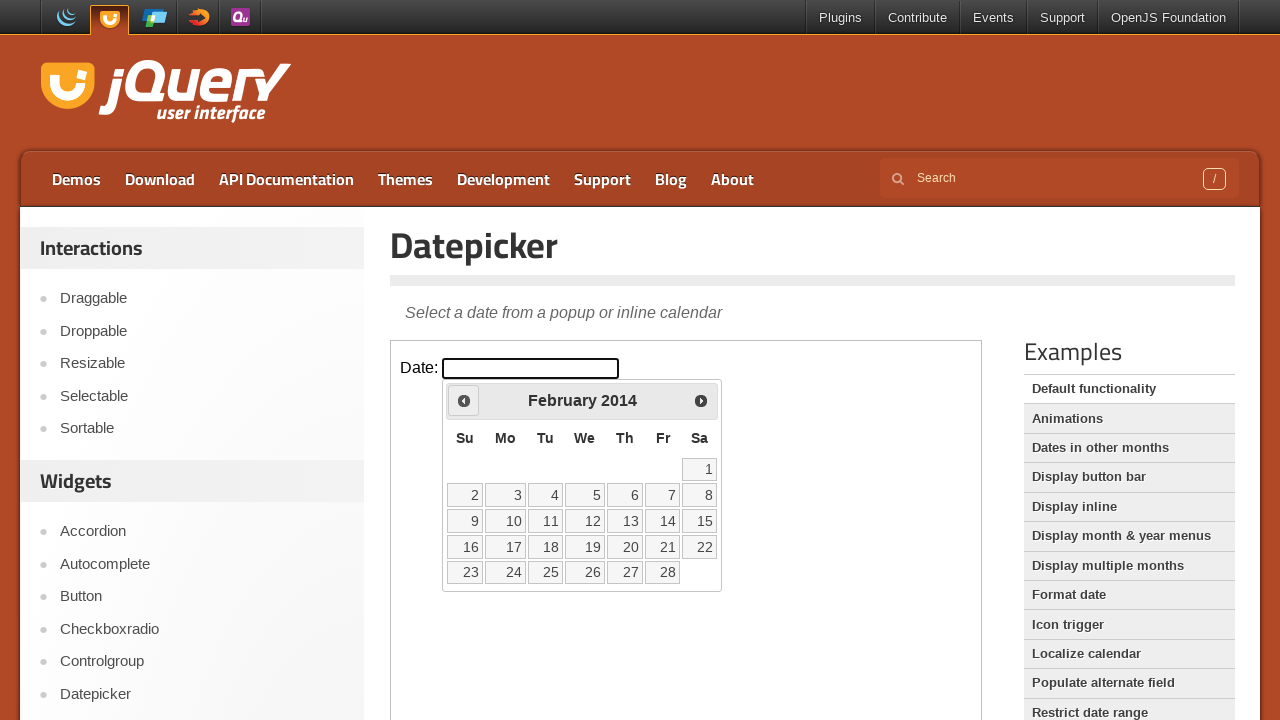

Clicked previous month button to navigate backwards at (464, 400) on iframe >> nth=0 >> internal:control=enter-frame >> .ui-datepicker-prev
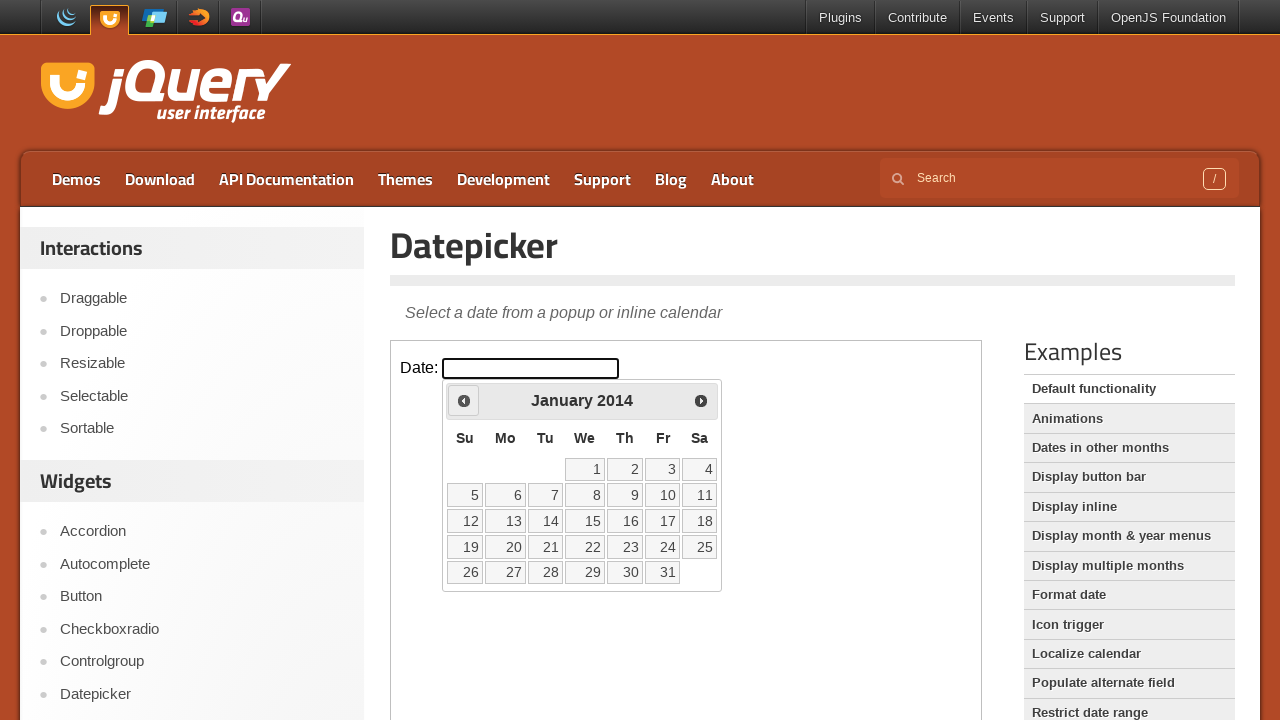

Checked current month: January, current year: 2014
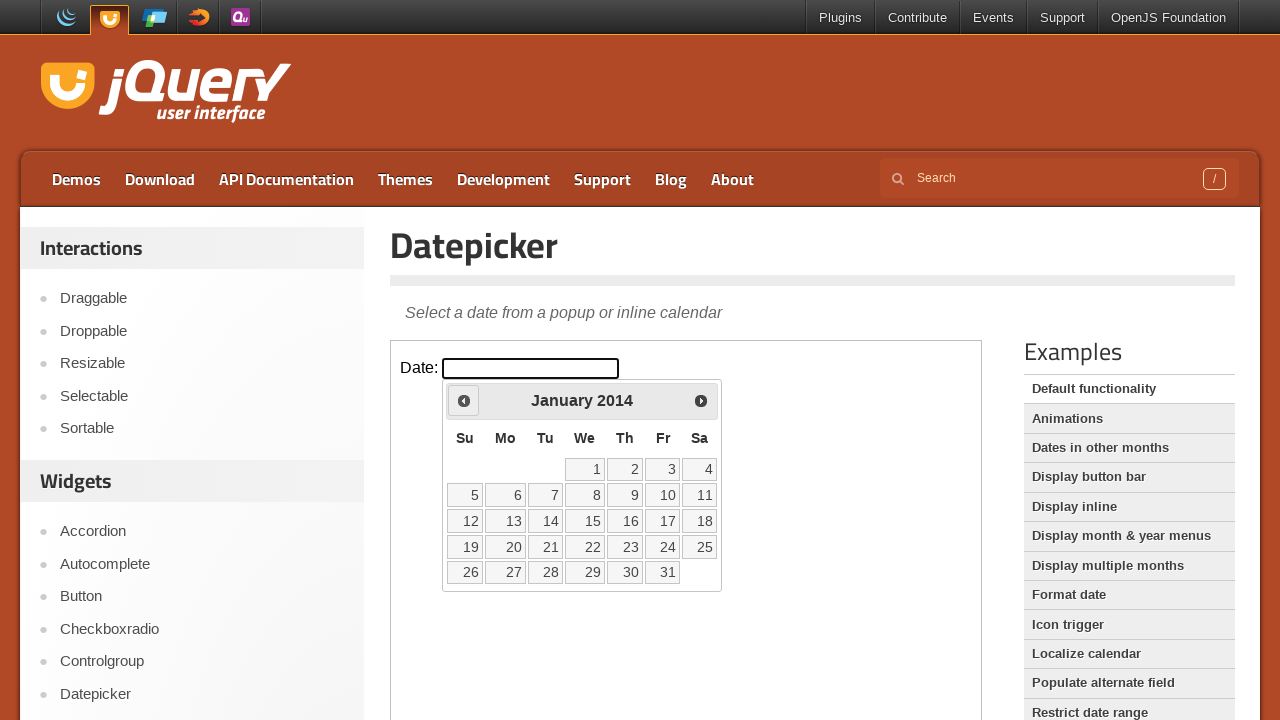

Clicked previous month button to navigate backwards at (464, 400) on iframe >> nth=0 >> internal:control=enter-frame >> .ui-datepicker-prev
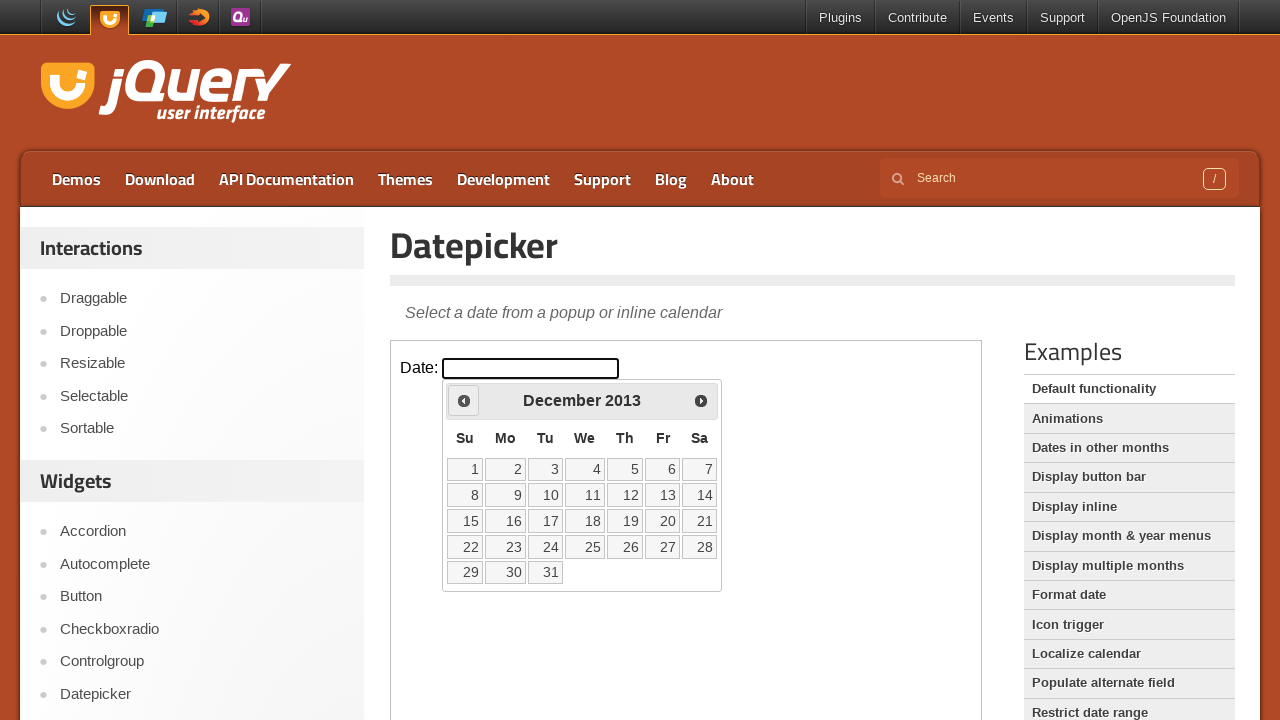

Checked current month: December, current year: 2013
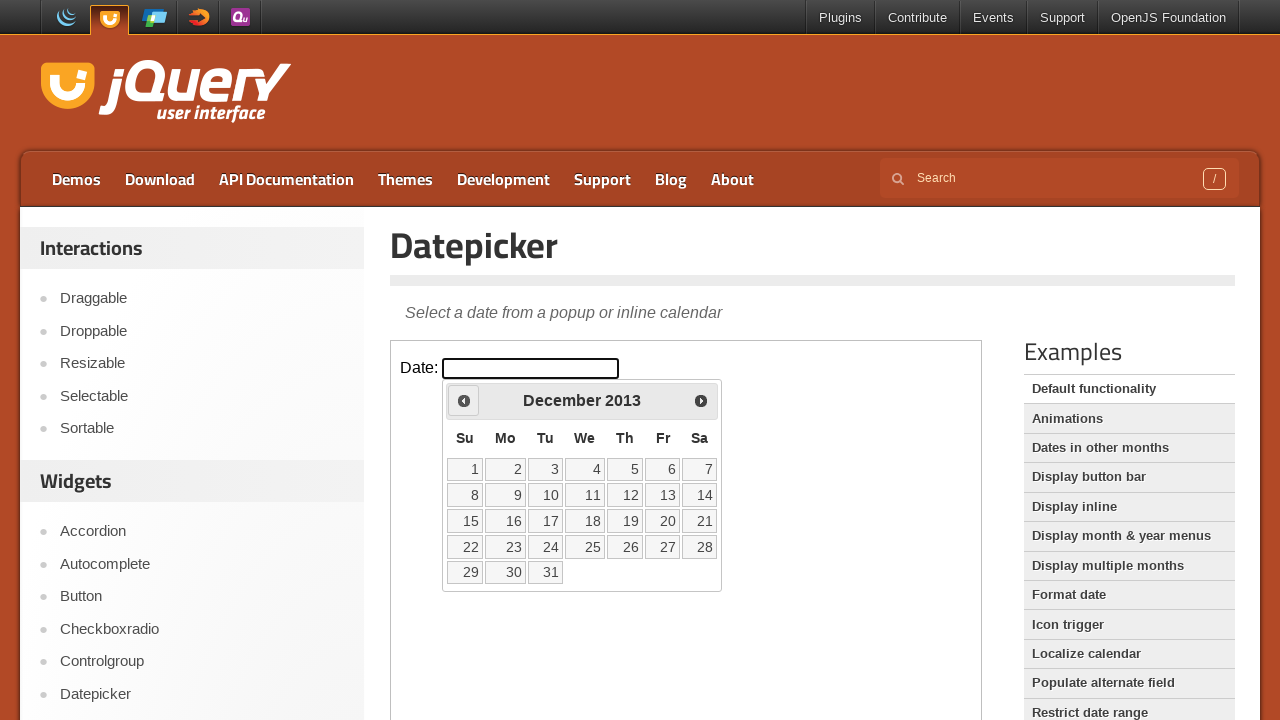

Clicked previous month button to navigate backwards at (464, 400) on iframe >> nth=0 >> internal:control=enter-frame >> .ui-datepicker-prev
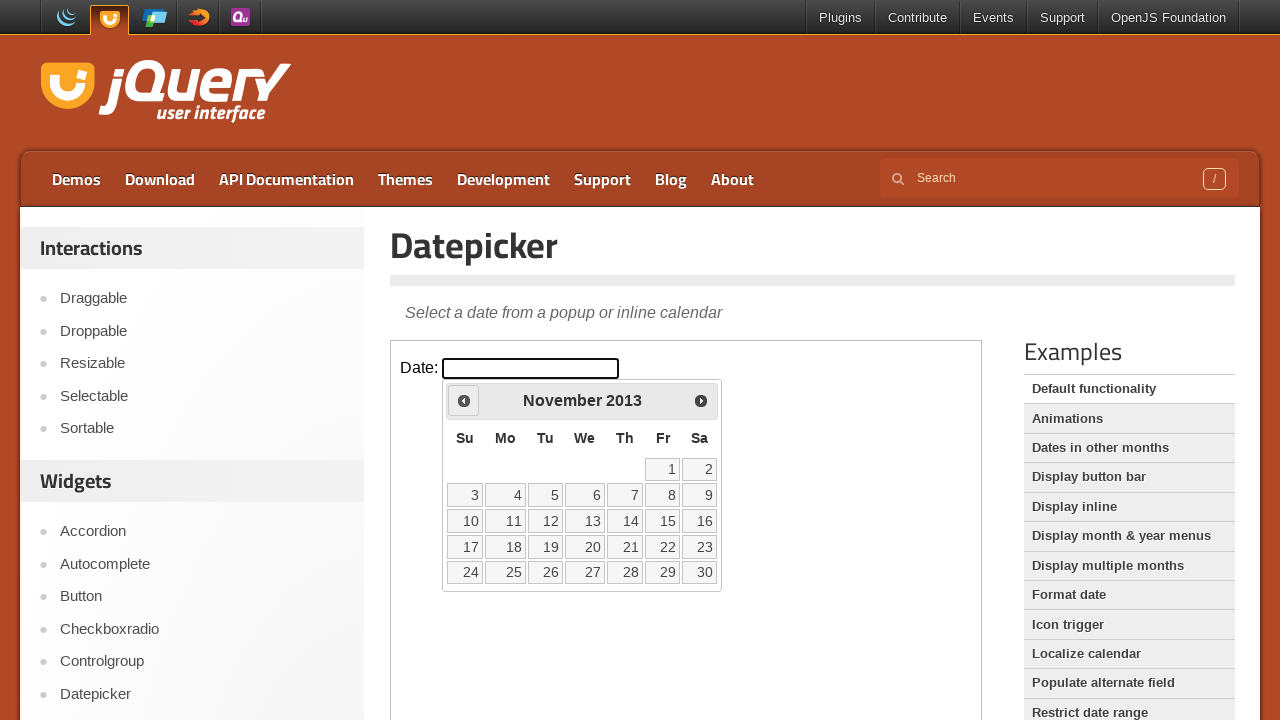

Checked current month: November, current year: 2013
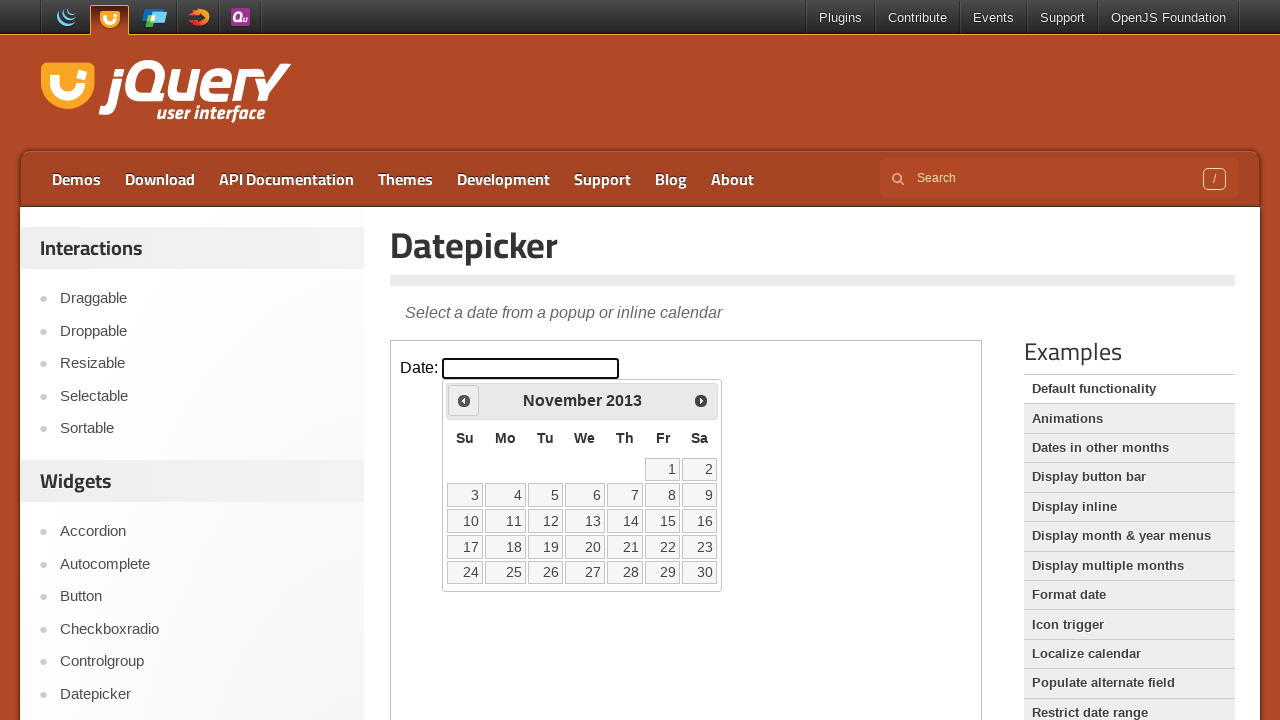

Clicked previous month button to navigate backwards at (464, 400) on iframe >> nth=0 >> internal:control=enter-frame >> .ui-datepicker-prev
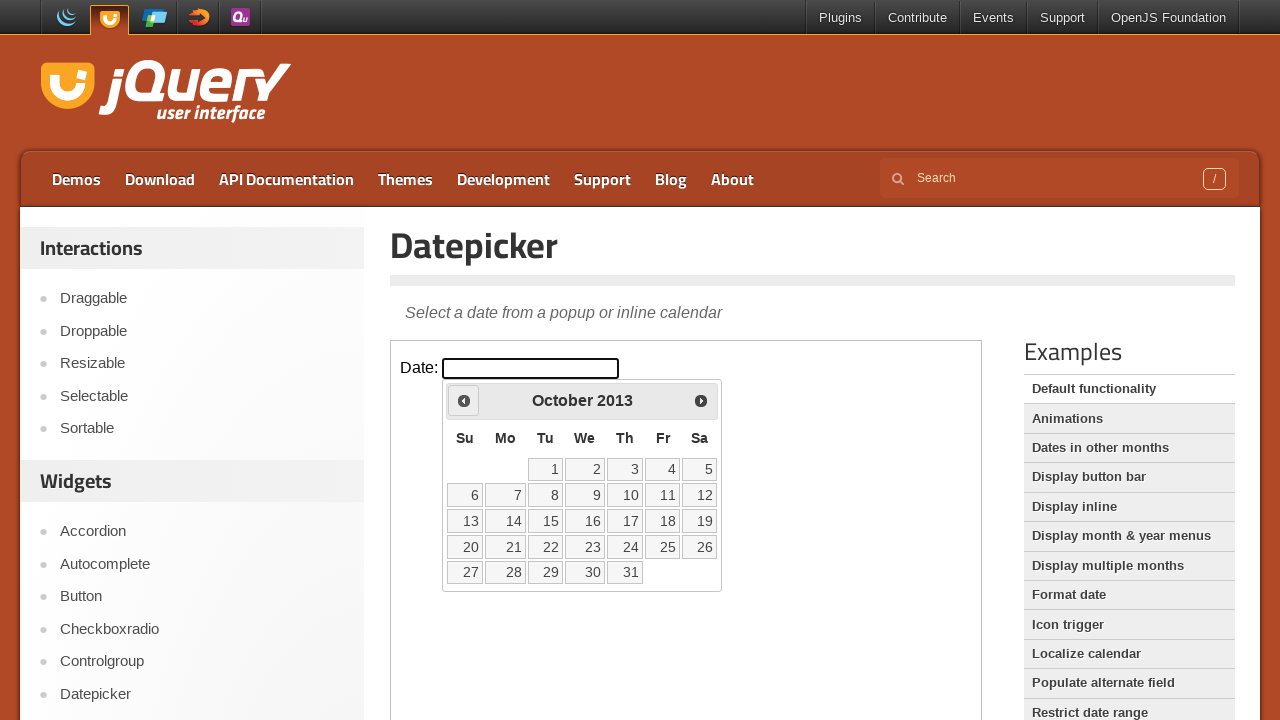

Checked current month: October, current year: 2013
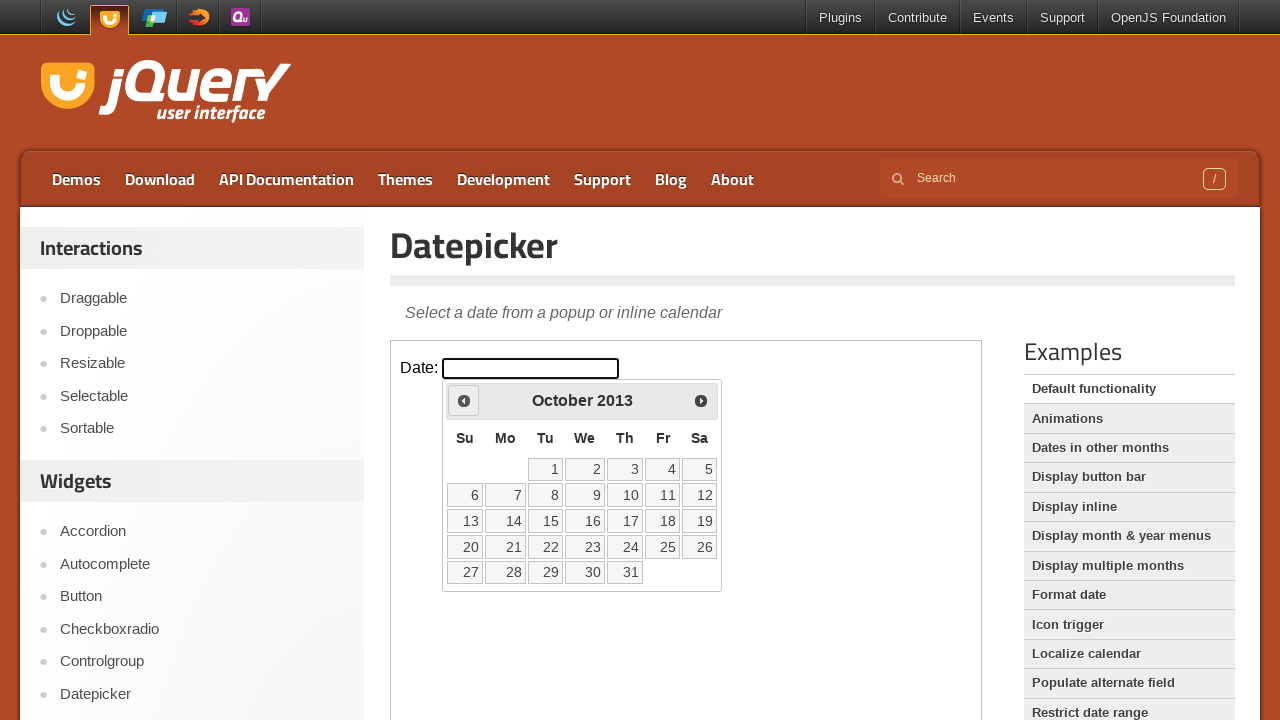

Clicked previous month button to navigate backwards at (464, 400) on iframe >> nth=0 >> internal:control=enter-frame >> .ui-datepicker-prev
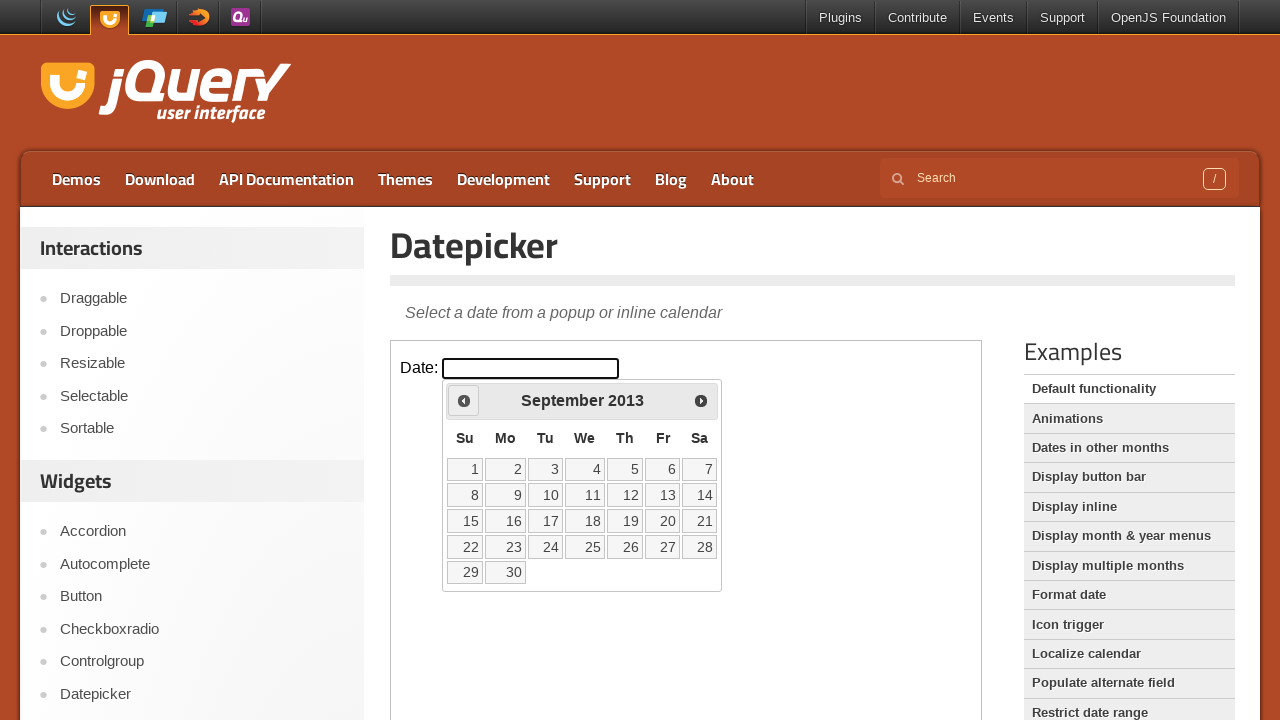

Checked current month: September, current year: 2013
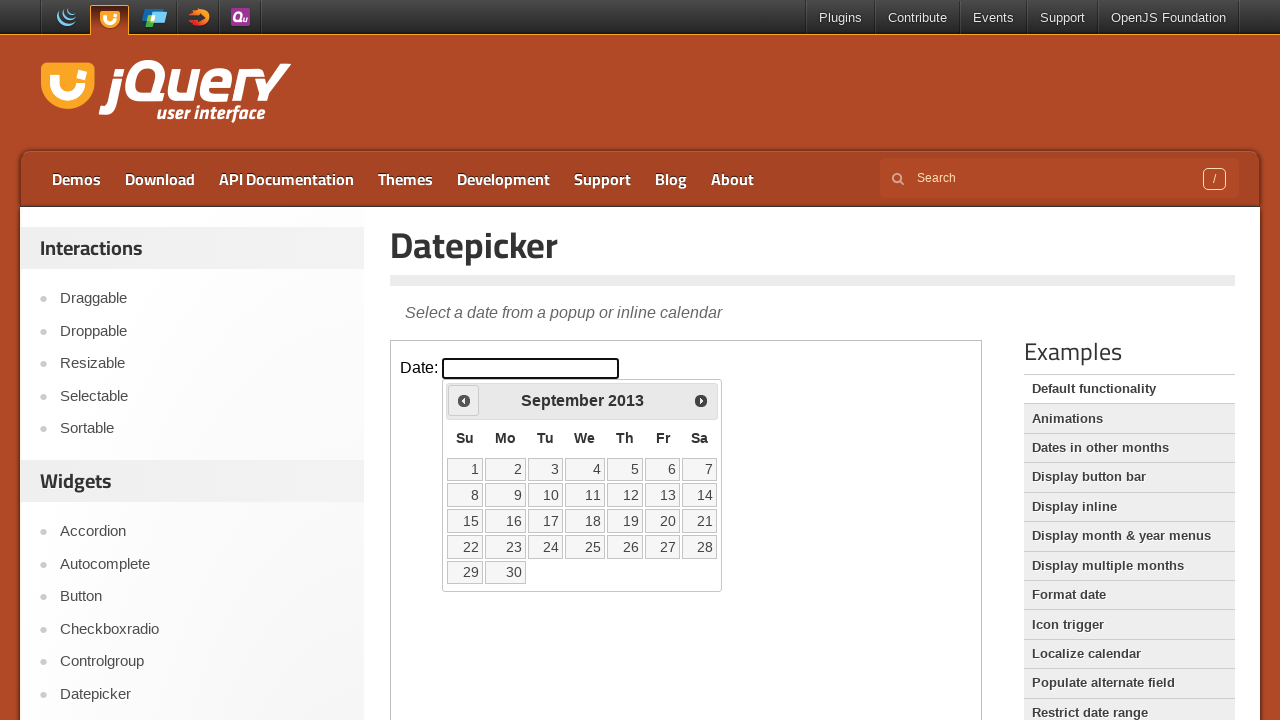

Clicked previous month button to navigate backwards at (464, 400) on iframe >> nth=0 >> internal:control=enter-frame >> .ui-datepicker-prev
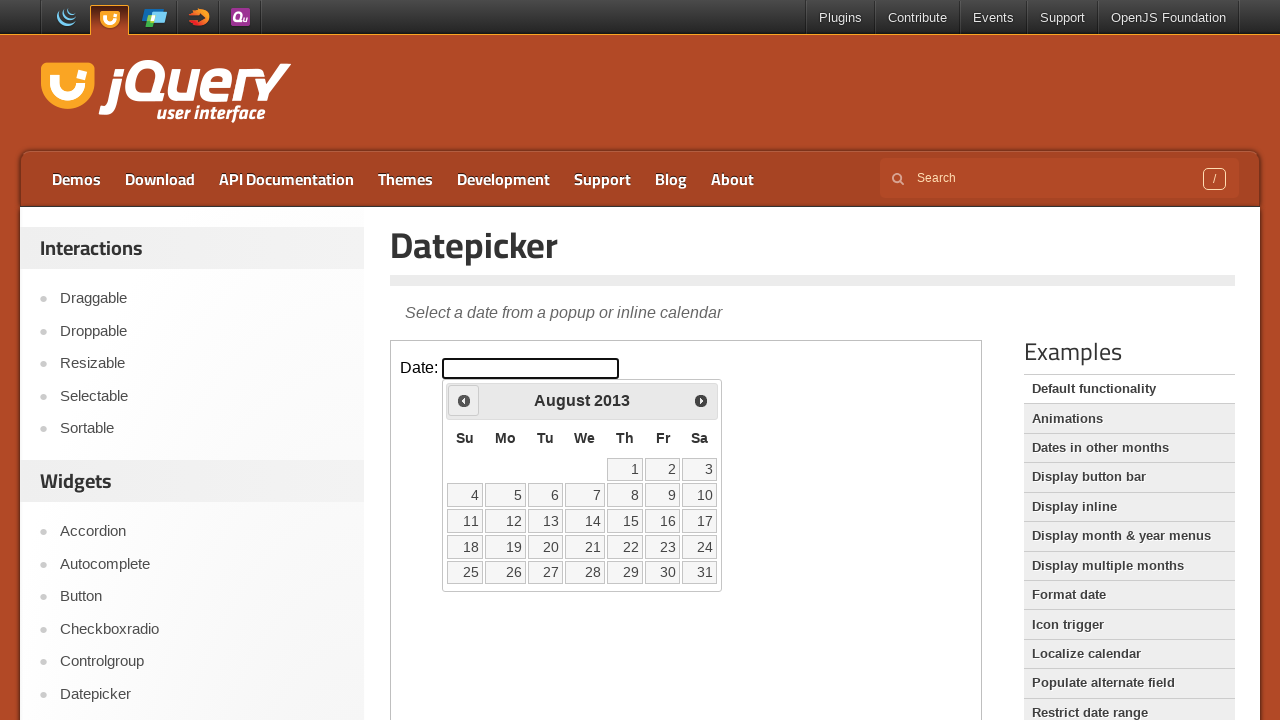

Checked current month: August, current year: 2013
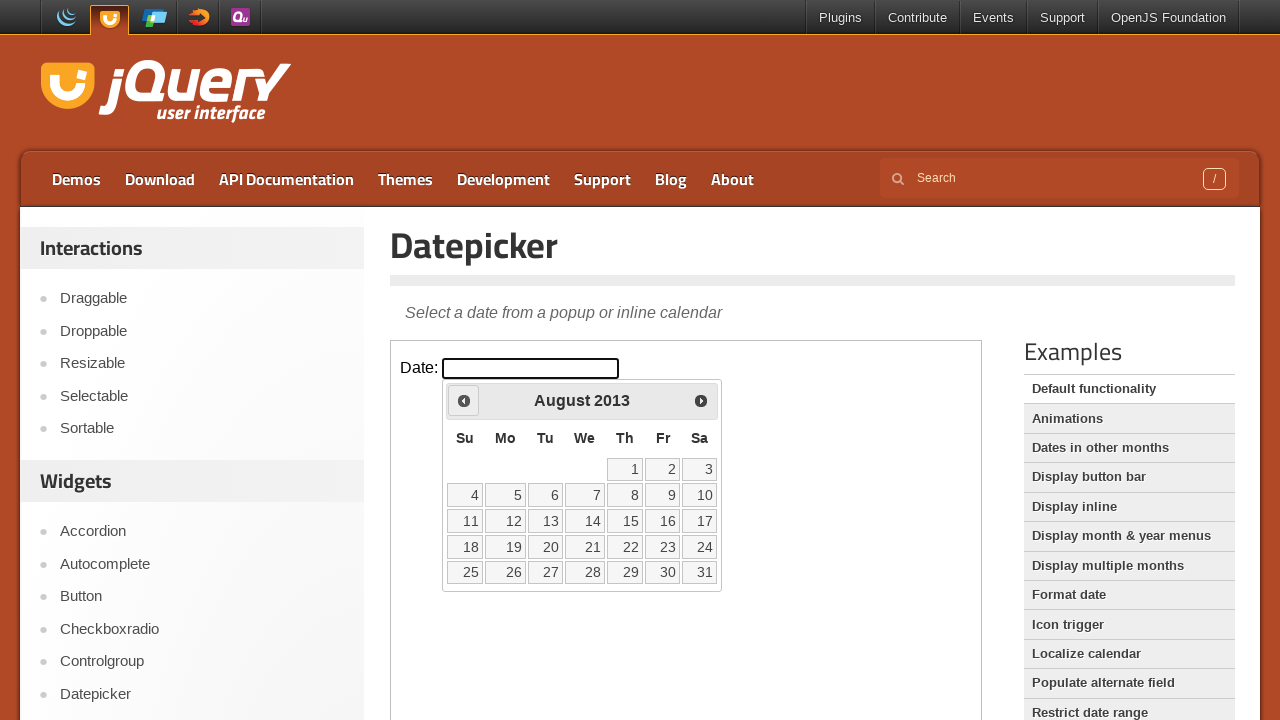

Clicked previous month button to navigate backwards at (464, 400) on iframe >> nth=0 >> internal:control=enter-frame >> .ui-datepicker-prev
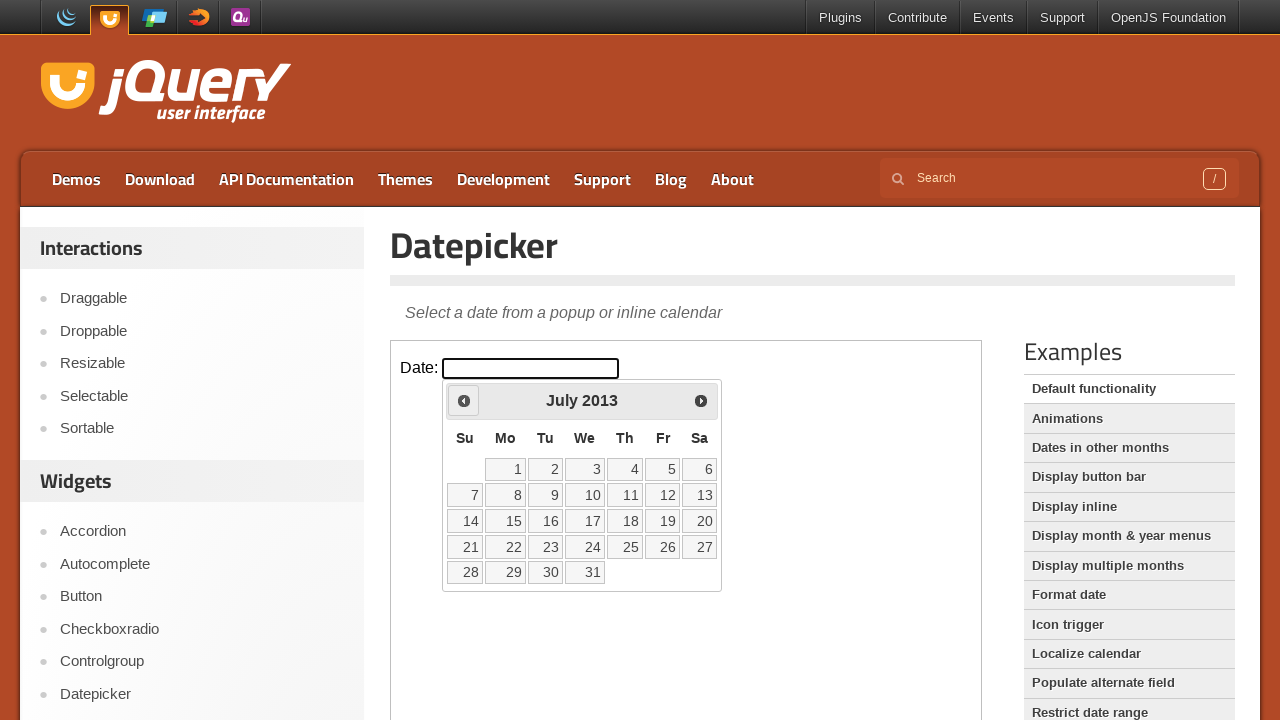

Checked current month: July, current year: 2013
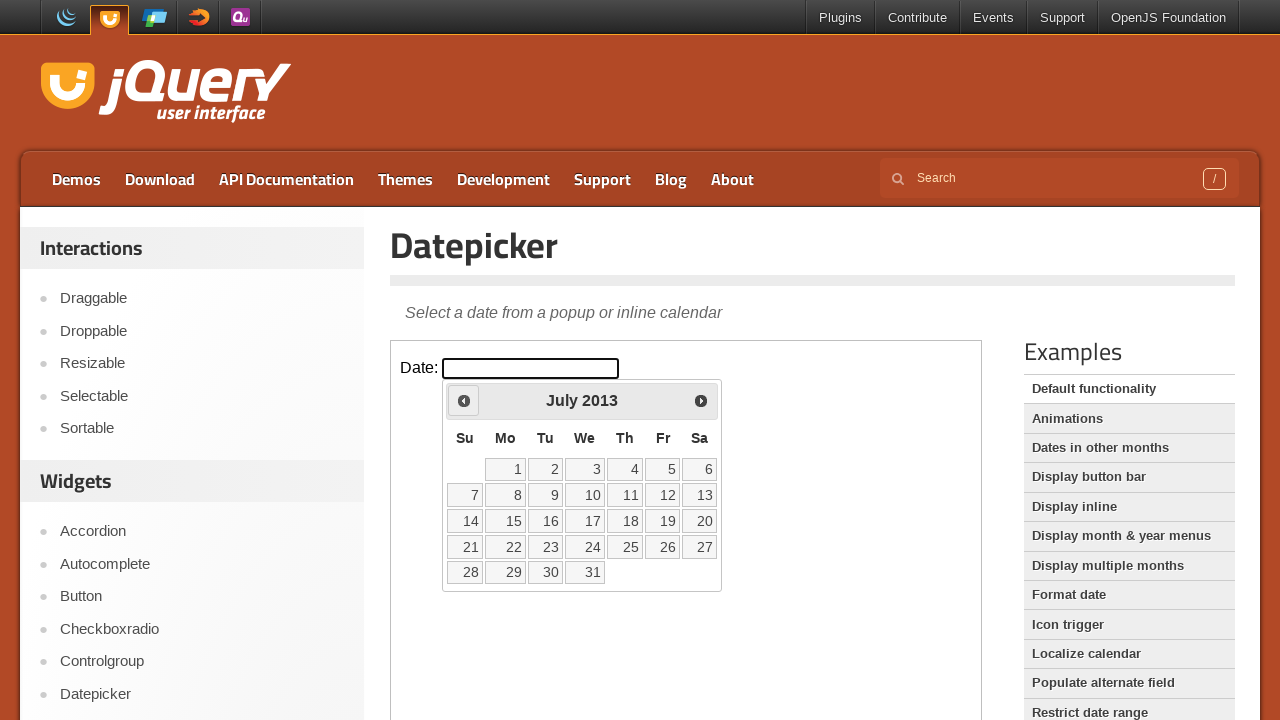

Clicked previous month button to navigate backwards at (464, 400) on iframe >> nth=0 >> internal:control=enter-frame >> .ui-datepicker-prev
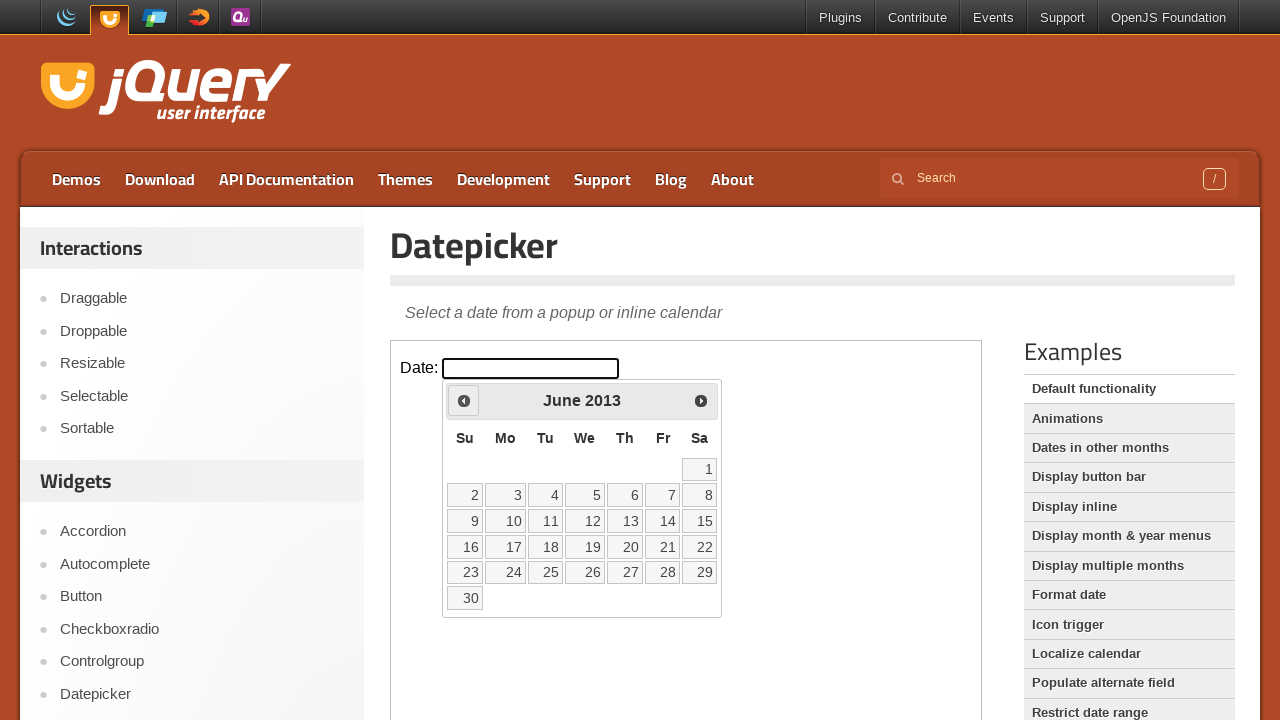

Checked current month: June, current year: 2013
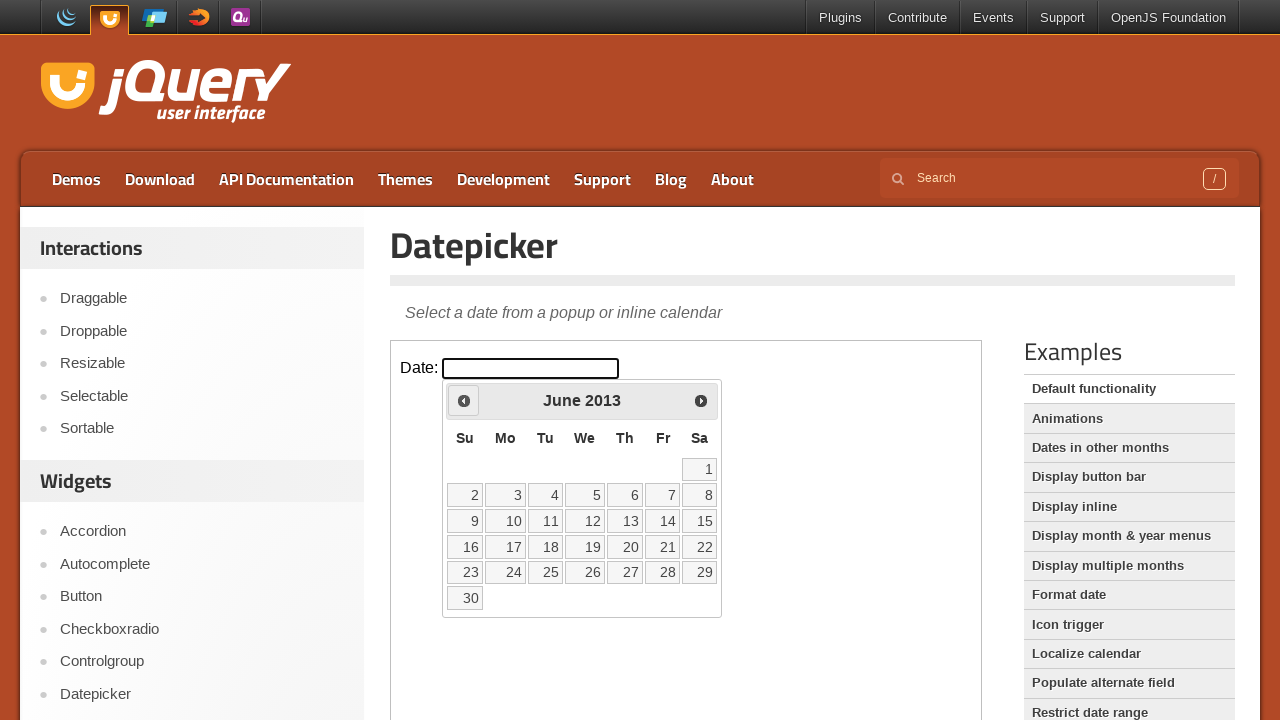

Clicked previous month button to navigate backwards at (464, 400) on iframe >> nth=0 >> internal:control=enter-frame >> .ui-datepicker-prev
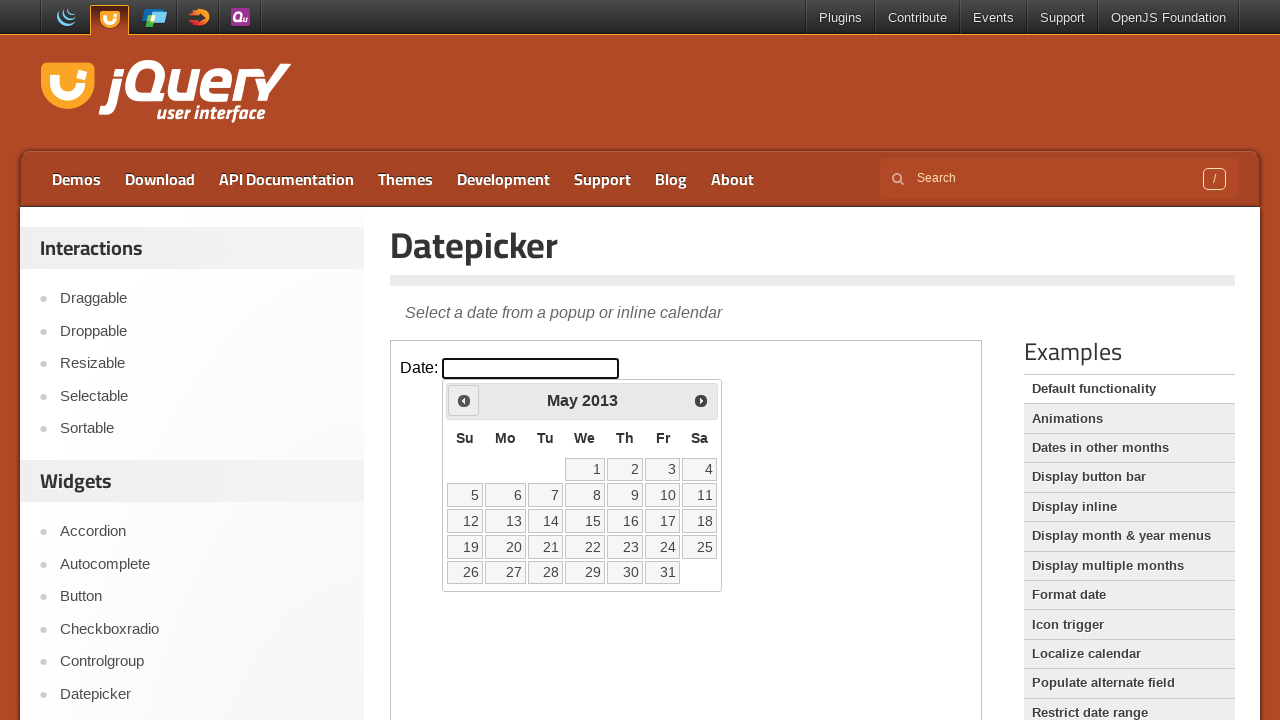

Checked current month: May, current year: 2013
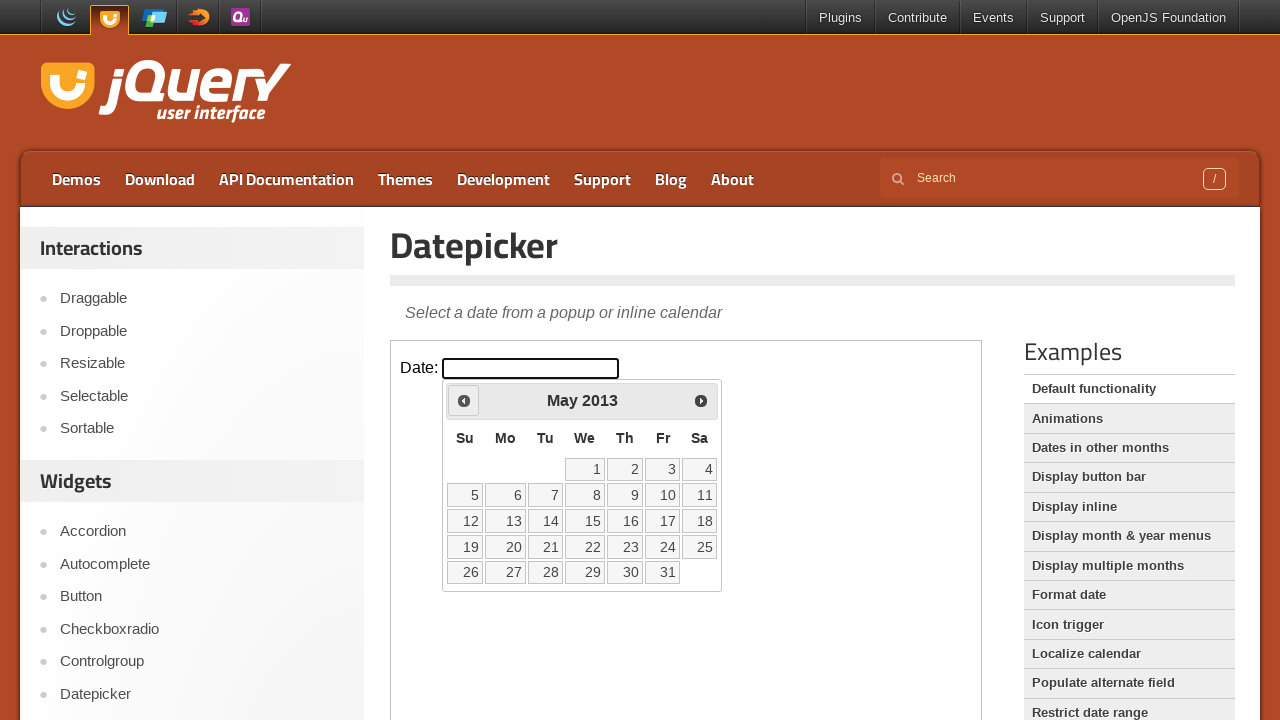

Clicked previous month button to navigate backwards at (464, 400) on iframe >> nth=0 >> internal:control=enter-frame >> .ui-datepicker-prev
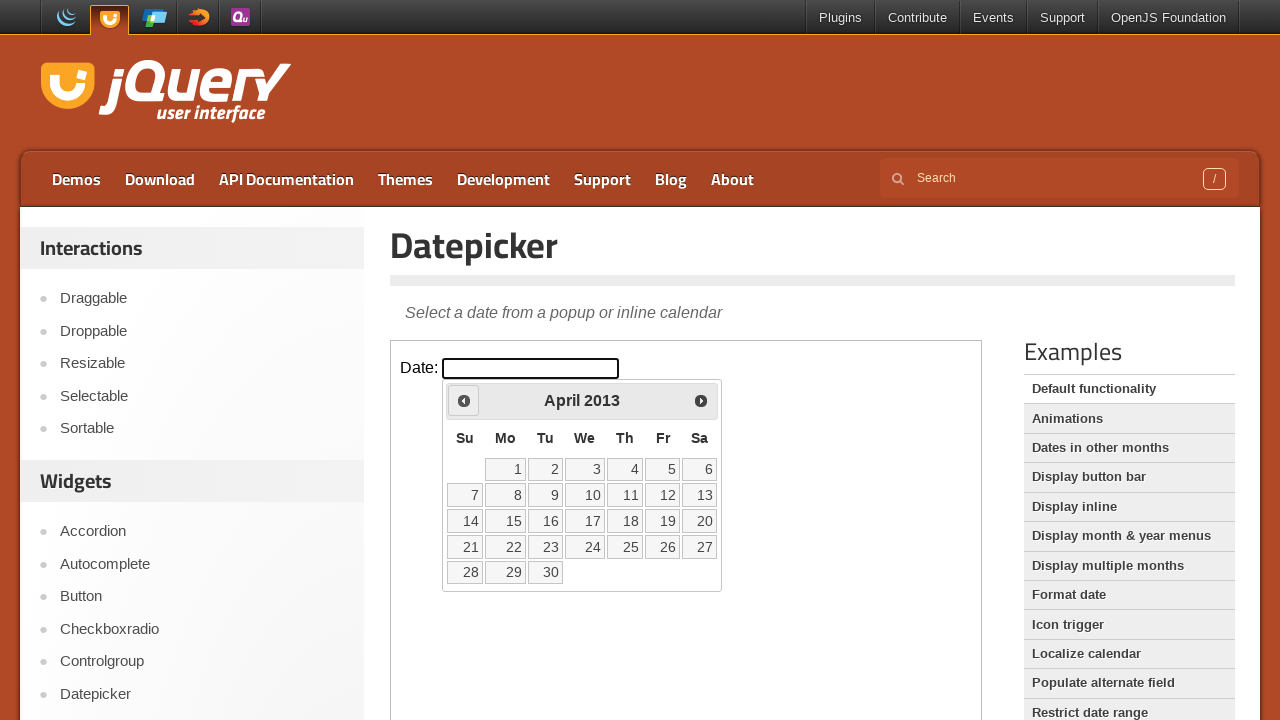

Checked current month: April, current year: 2013
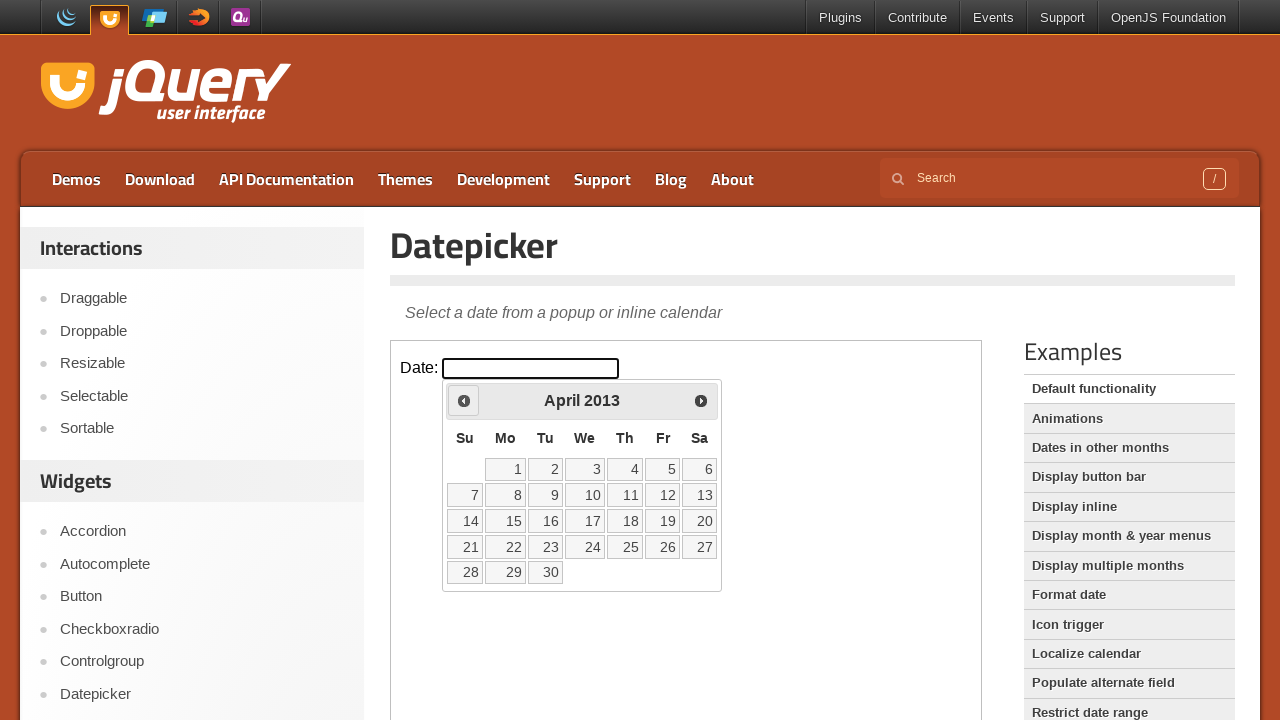

Clicked previous month button to navigate backwards at (464, 400) on iframe >> nth=0 >> internal:control=enter-frame >> .ui-datepicker-prev
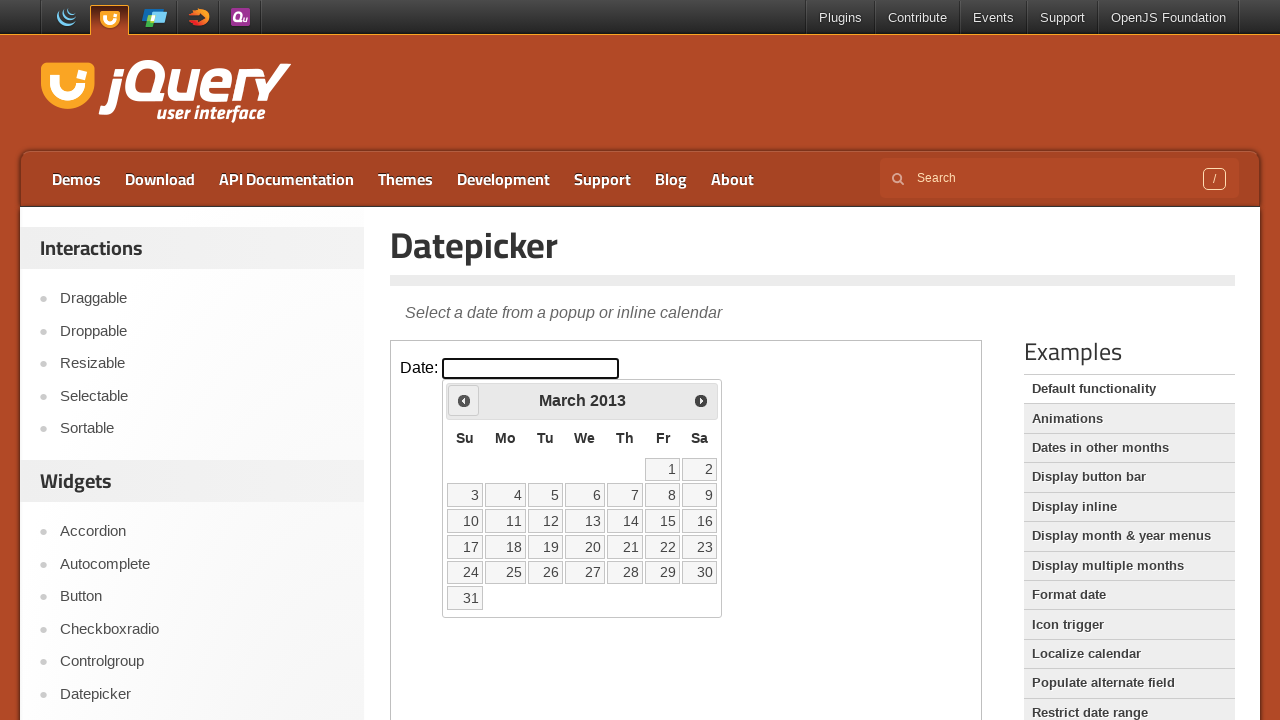

Checked current month: March, current year: 2013
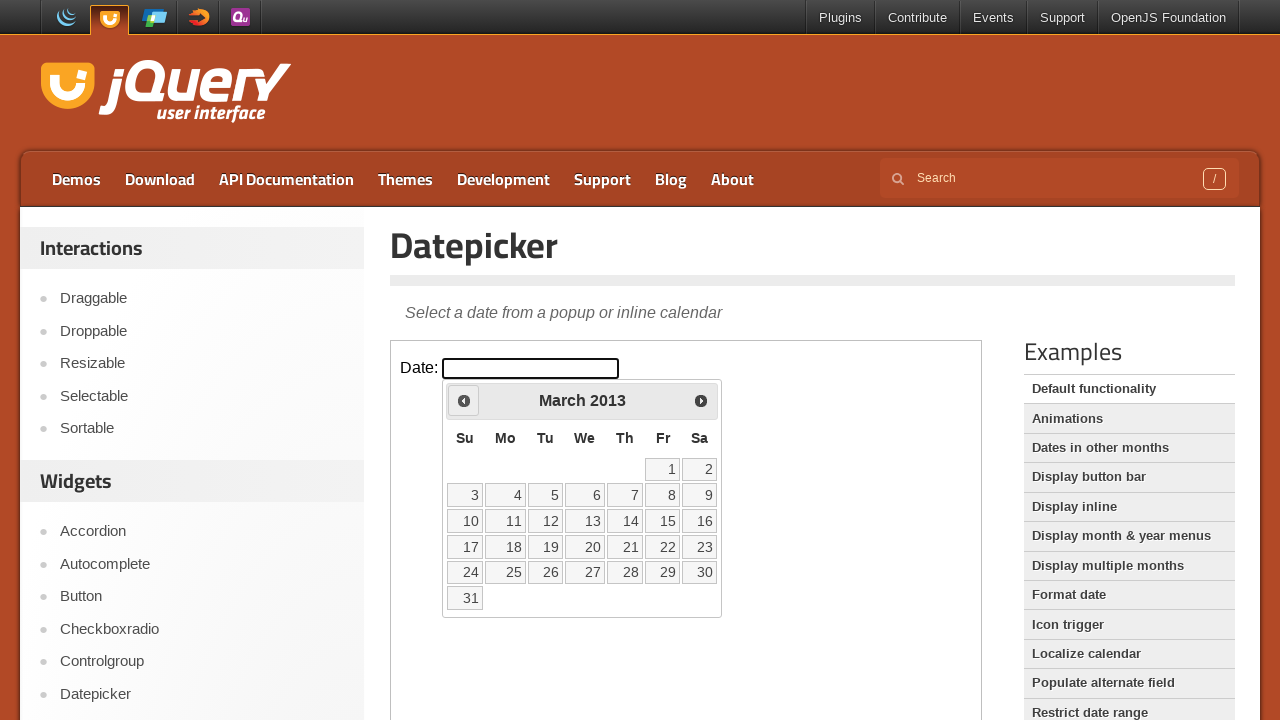

Clicked previous month button to navigate backwards at (464, 400) on iframe >> nth=0 >> internal:control=enter-frame >> .ui-datepicker-prev
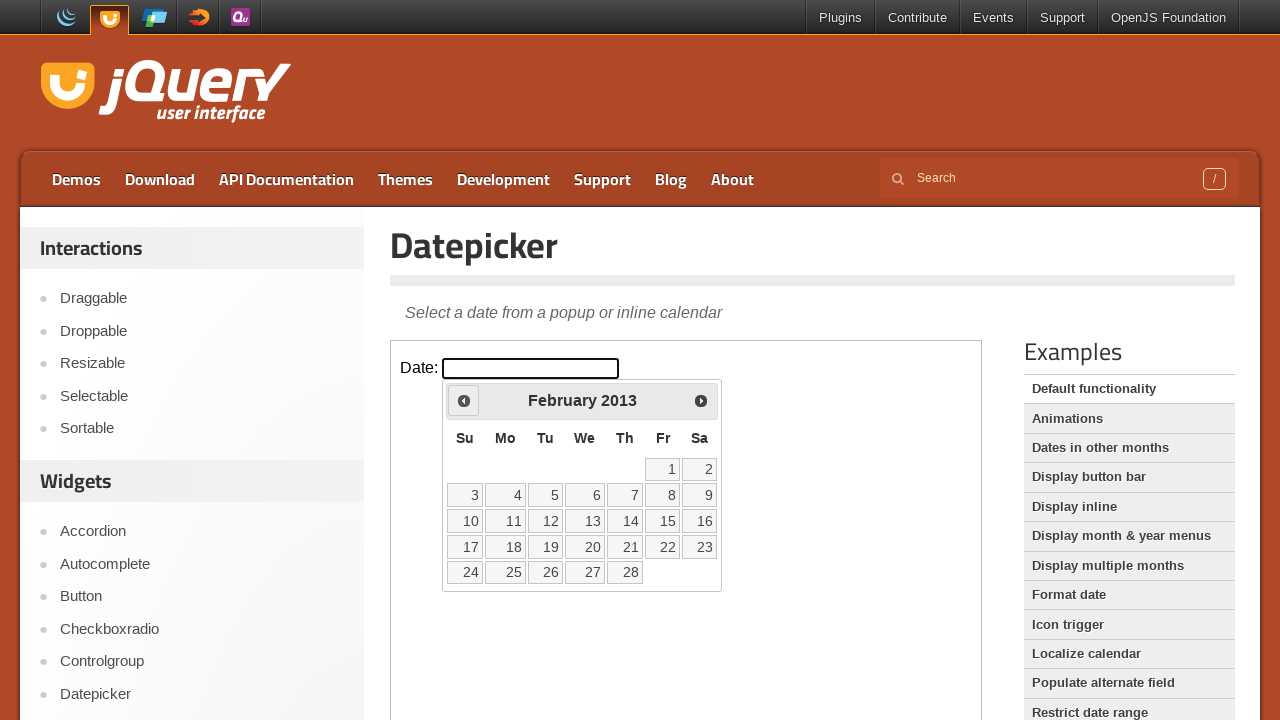

Checked current month: February, current year: 2013
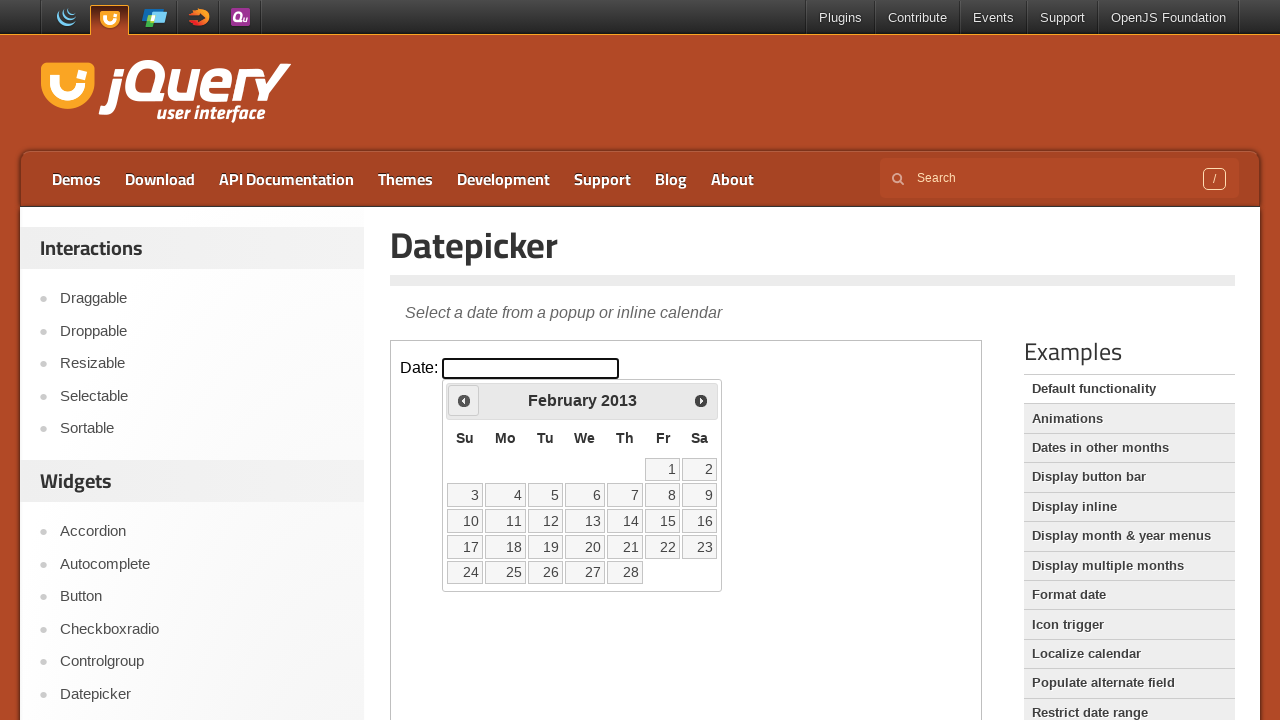

Clicked previous month button to navigate backwards at (464, 400) on iframe >> nth=0 >> internal:control=enter-frame >> .ui-datepicker-prev
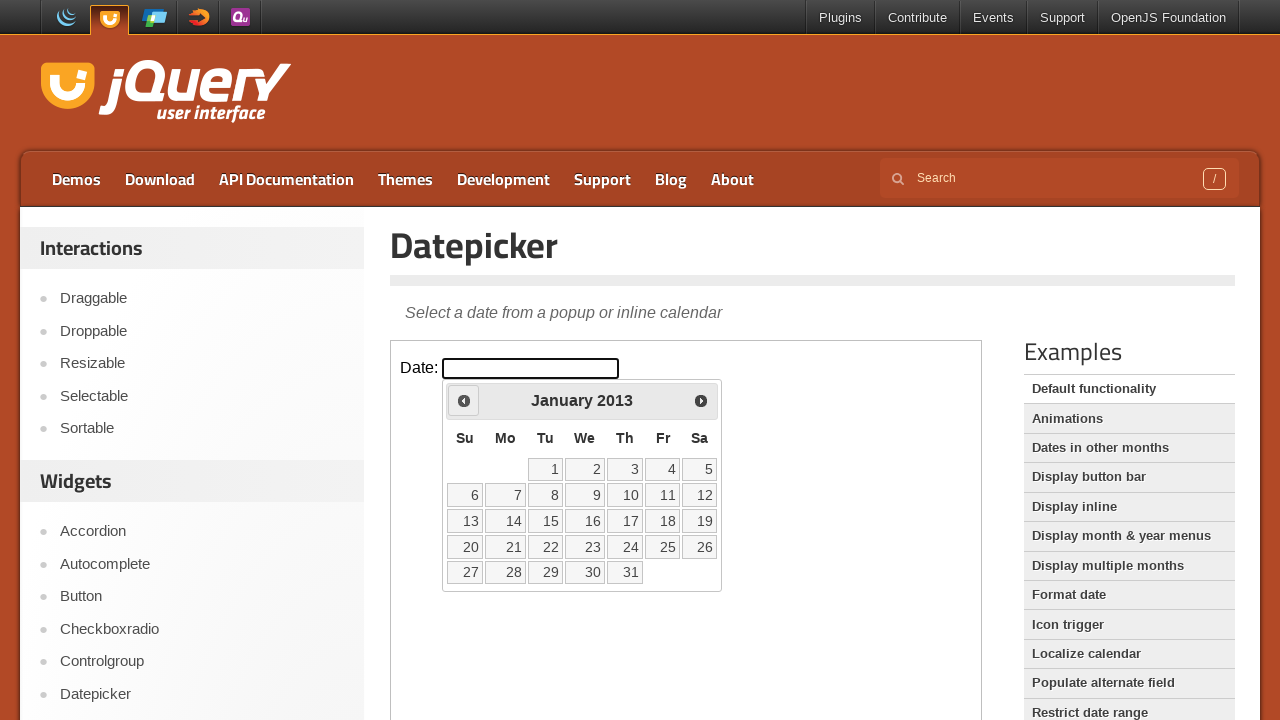

Checked current month: January, current year: 2013
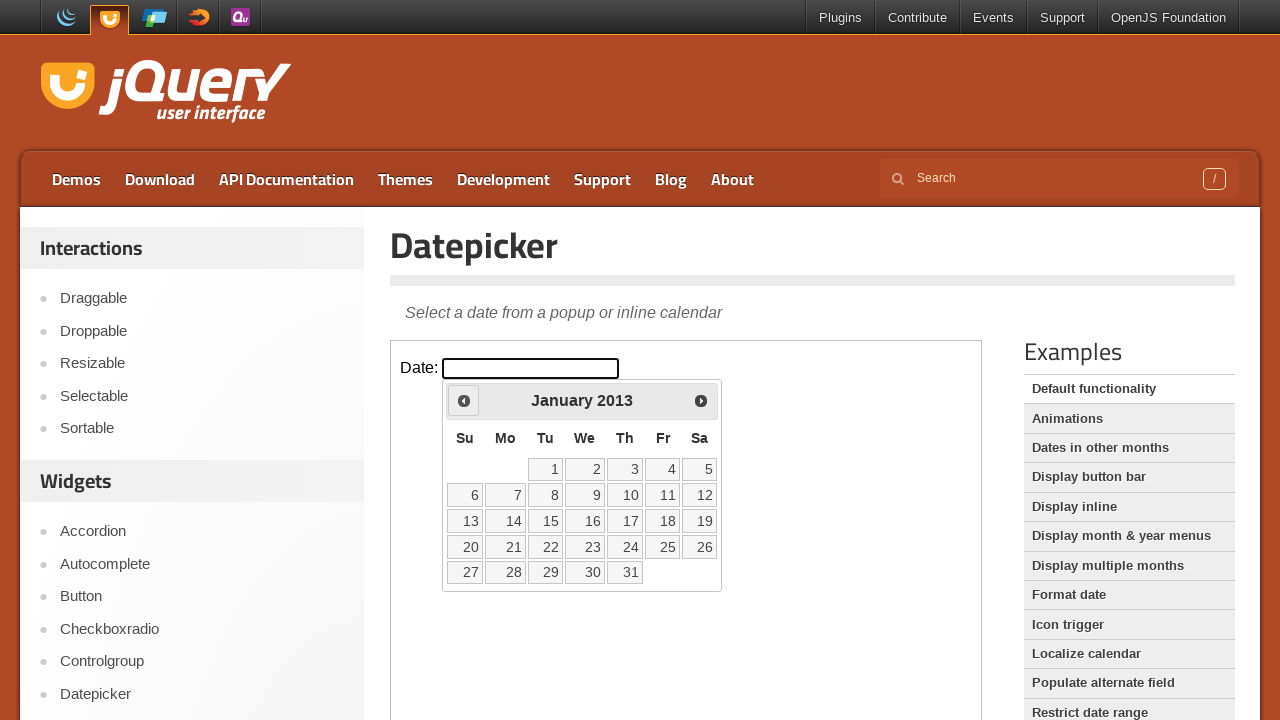

Clicked previous month button to navigate backwards at (464, 400) on iframe >> nth=0 >> internal:control=enter-frame >> .ui-datepicker-prev
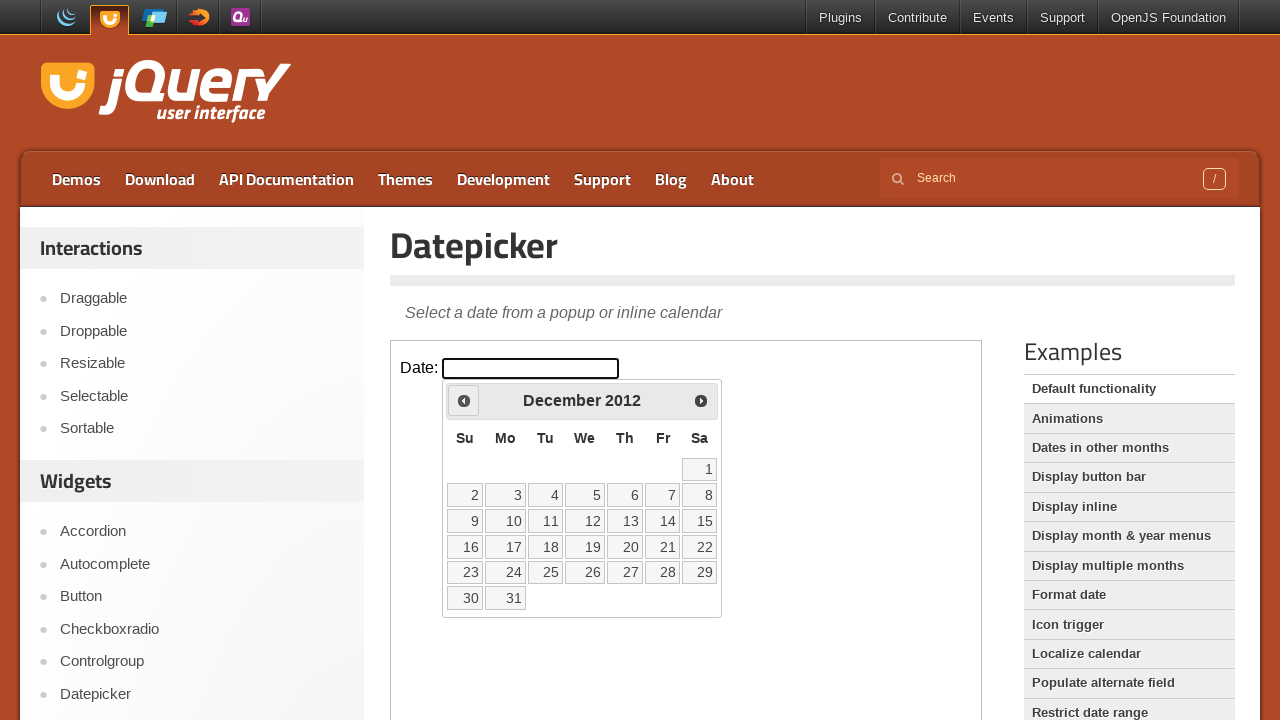

Checked current month: December, current year: 2012
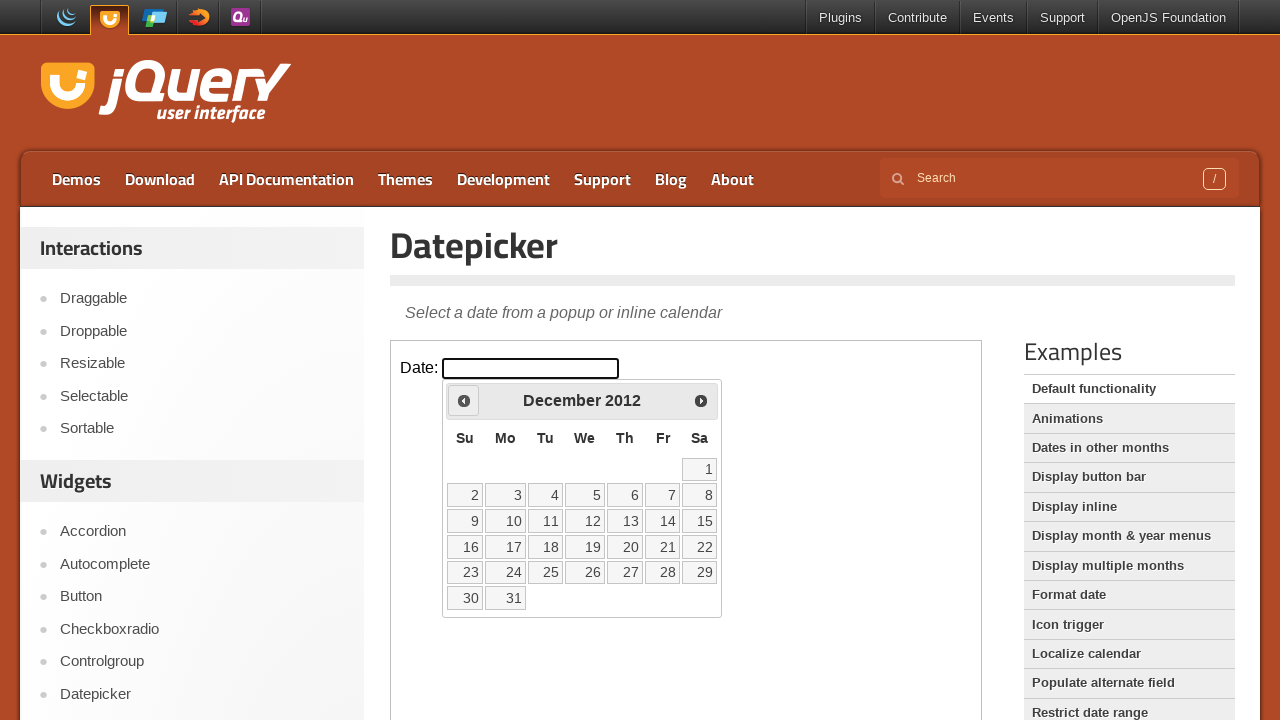

Clicked previous month button to navigate backwards at (464, 400) on iframe >> nth=0 >> internal:control=enter-frame >> .ui-datepicker-prev
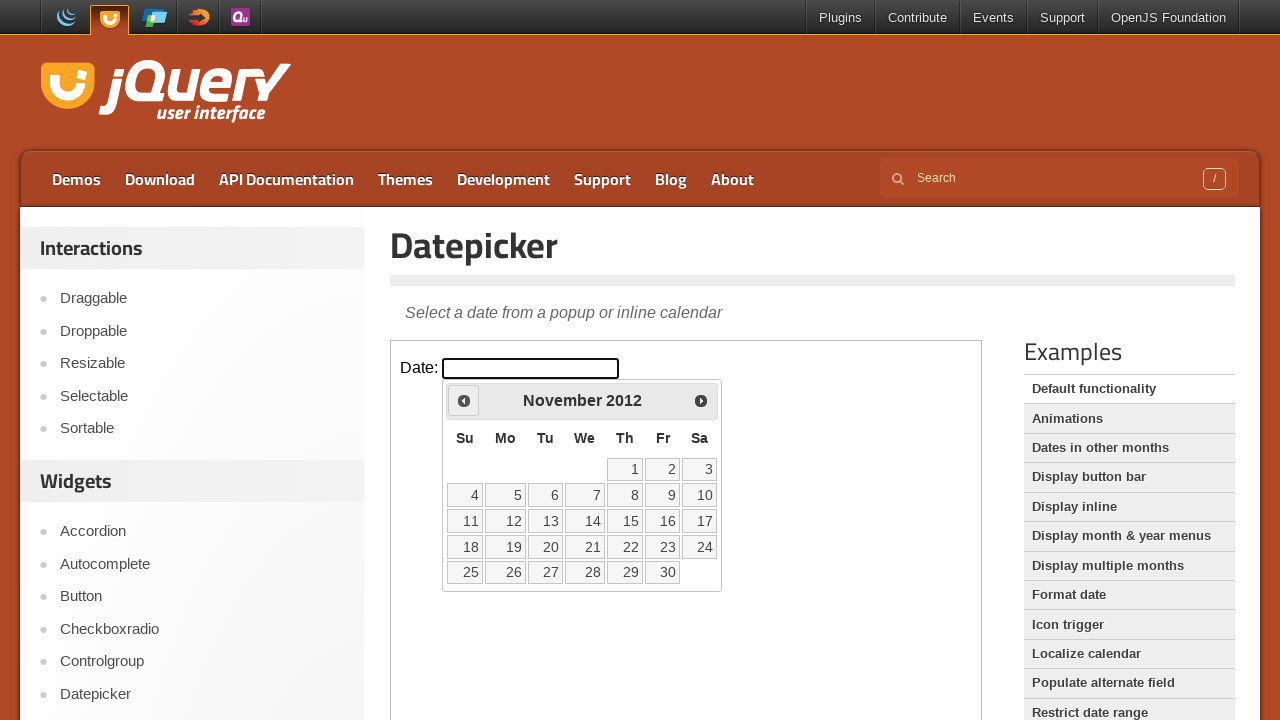

Checked current month: November, current year: 2012
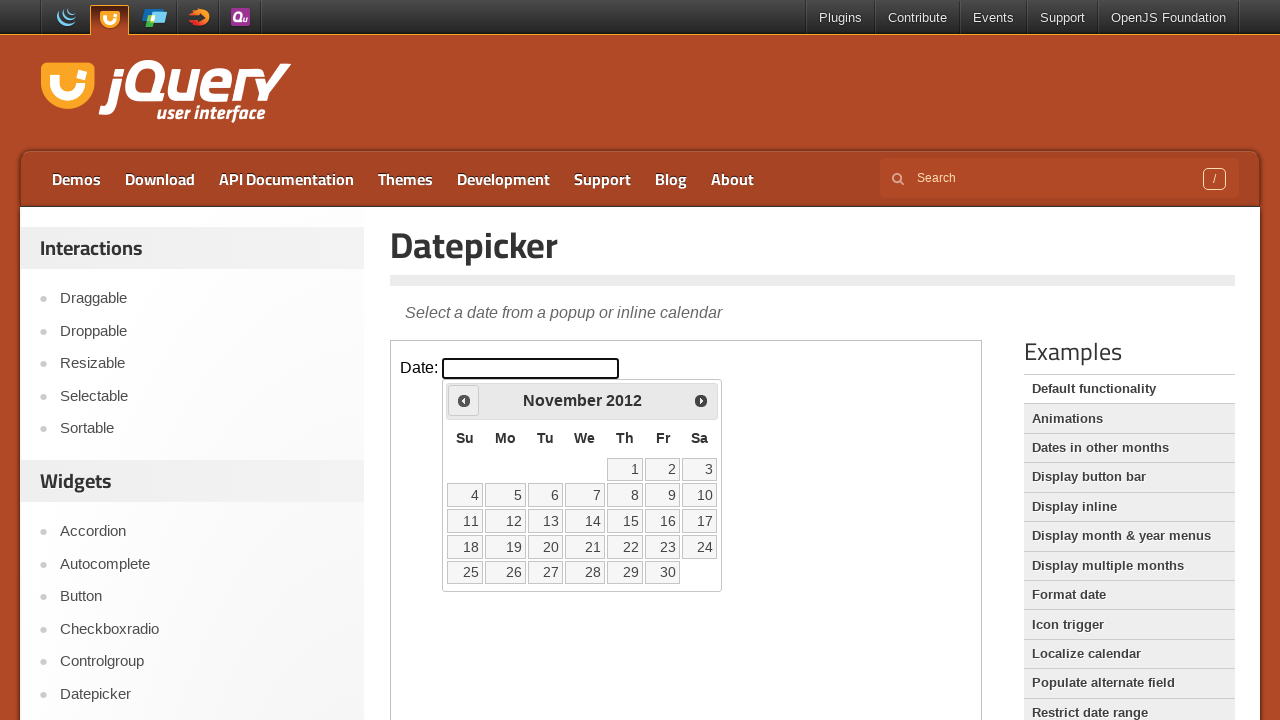

Clicked previous month button to navigate backwards at (464, 400) on iframe >> nth=0 >> internal:control=enter-frame >> .ui-datepicker-prev
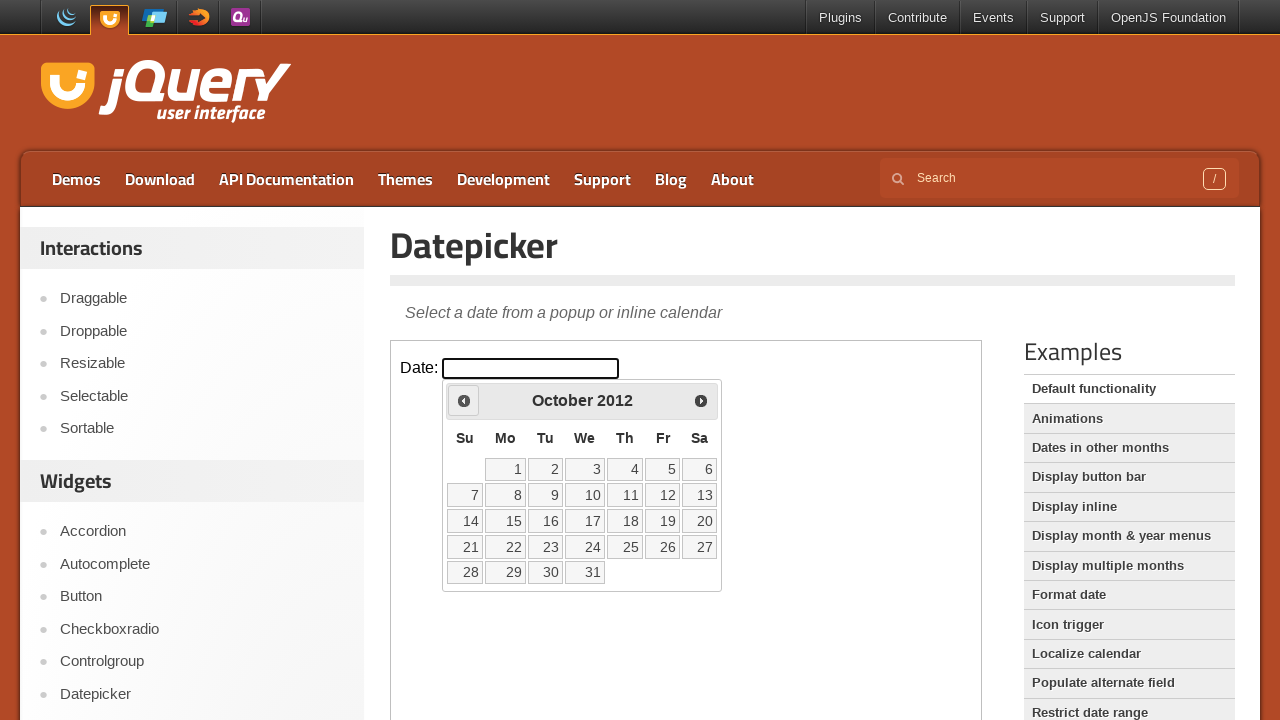

Checked current month: October, current year: 2012
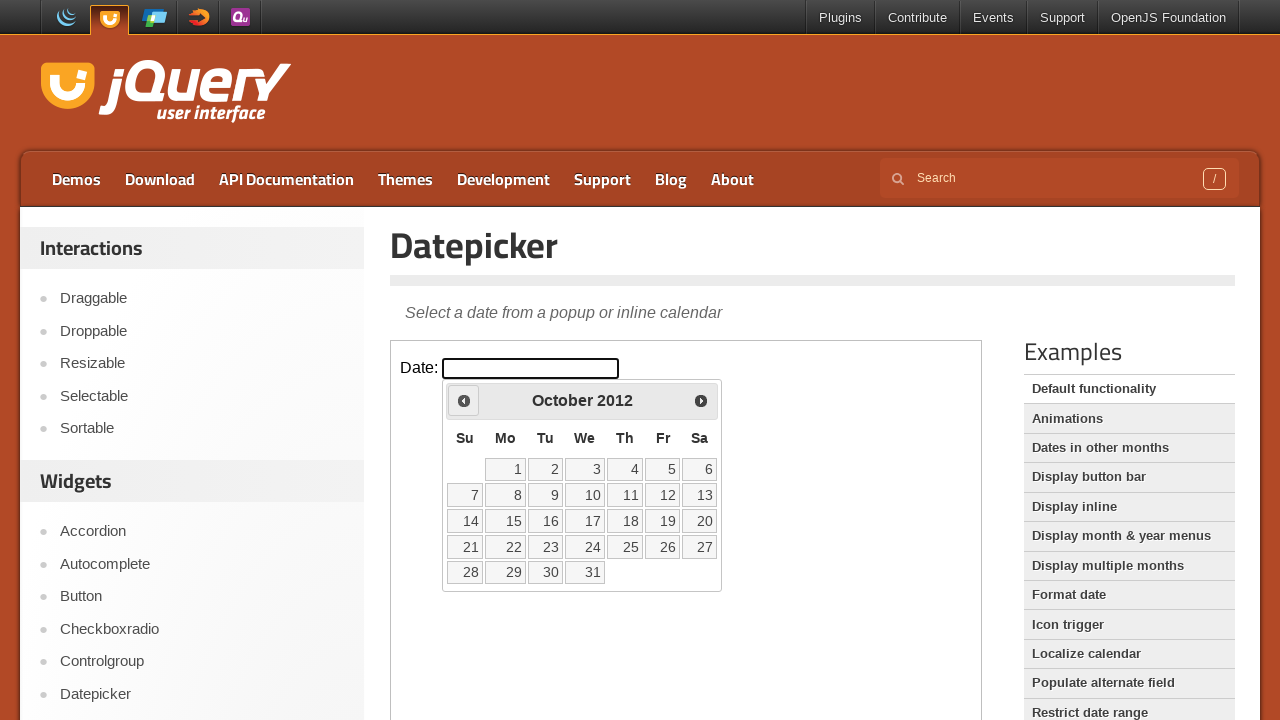

Clicked previous month button to navigate backwards at (464, 400) on iframe >> nth=0 >> internal:control=enter-frame >> .ui-datepicker-prev
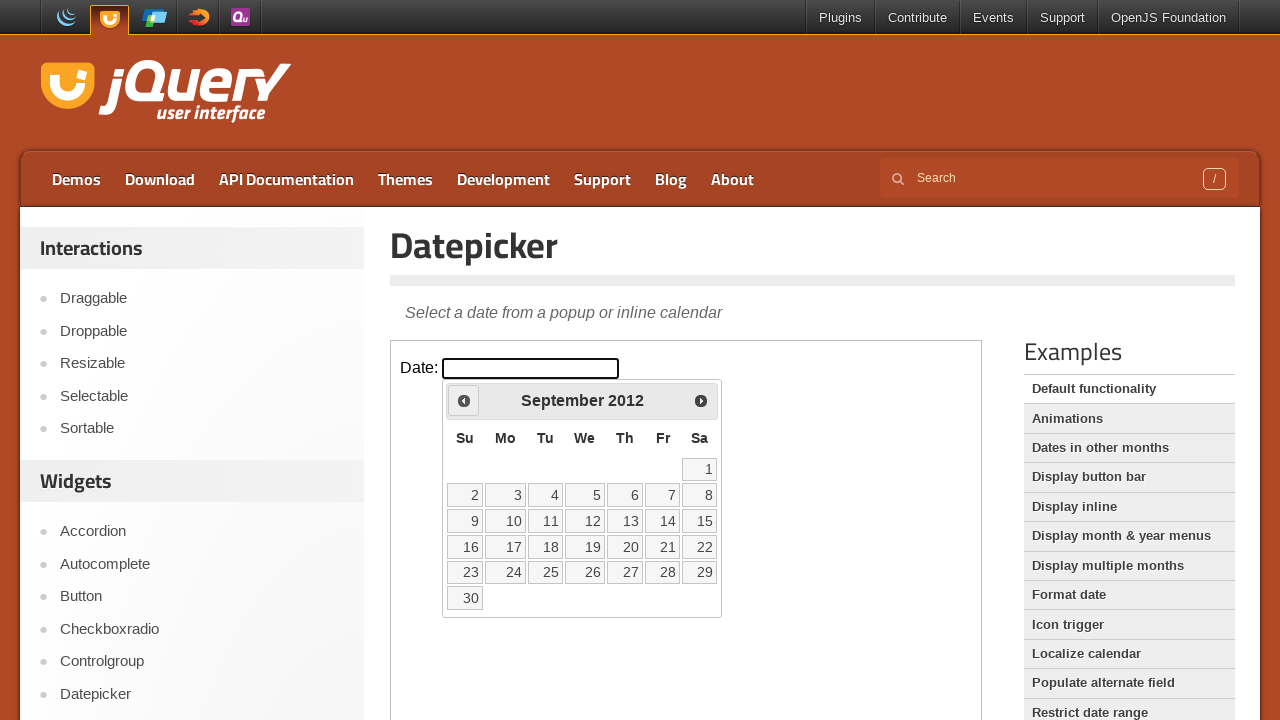

Checked current month: September, current year: 2012
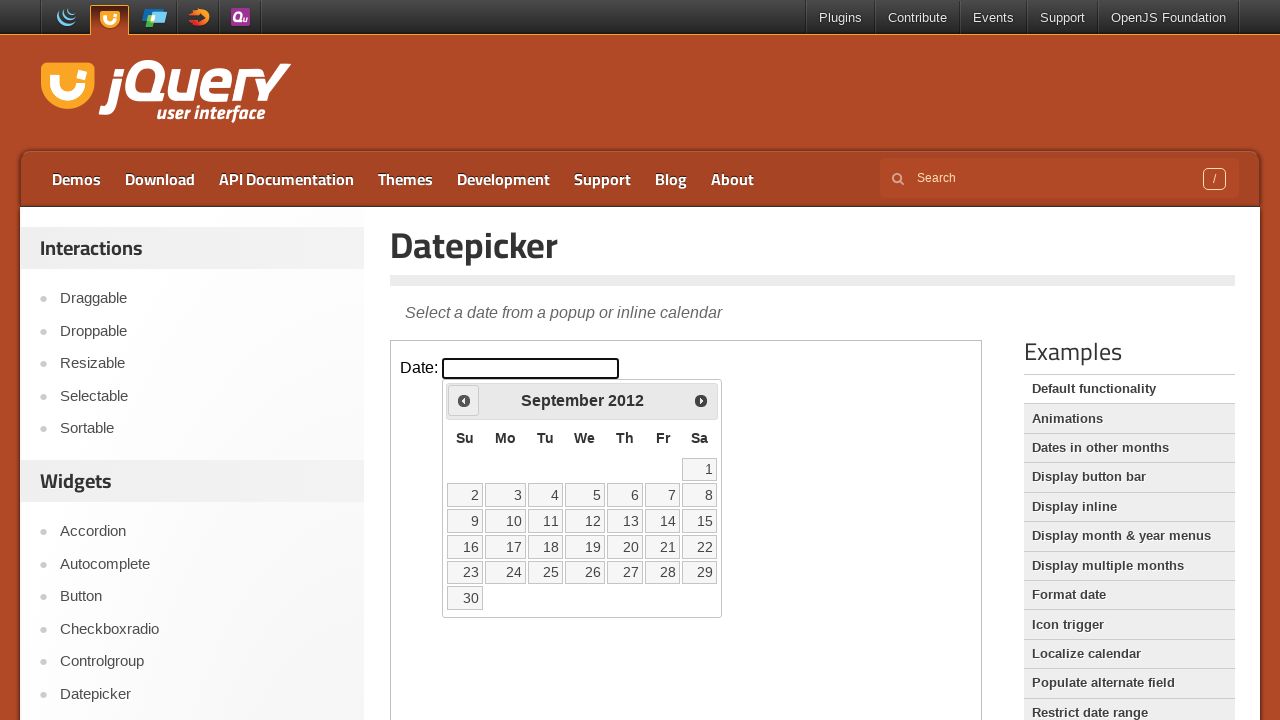

Clicked previous month button to navigate backwards at (464, 400) on iframe >> nth=0 >> internal:control=enter-frame >> .ui-datepicker-prev
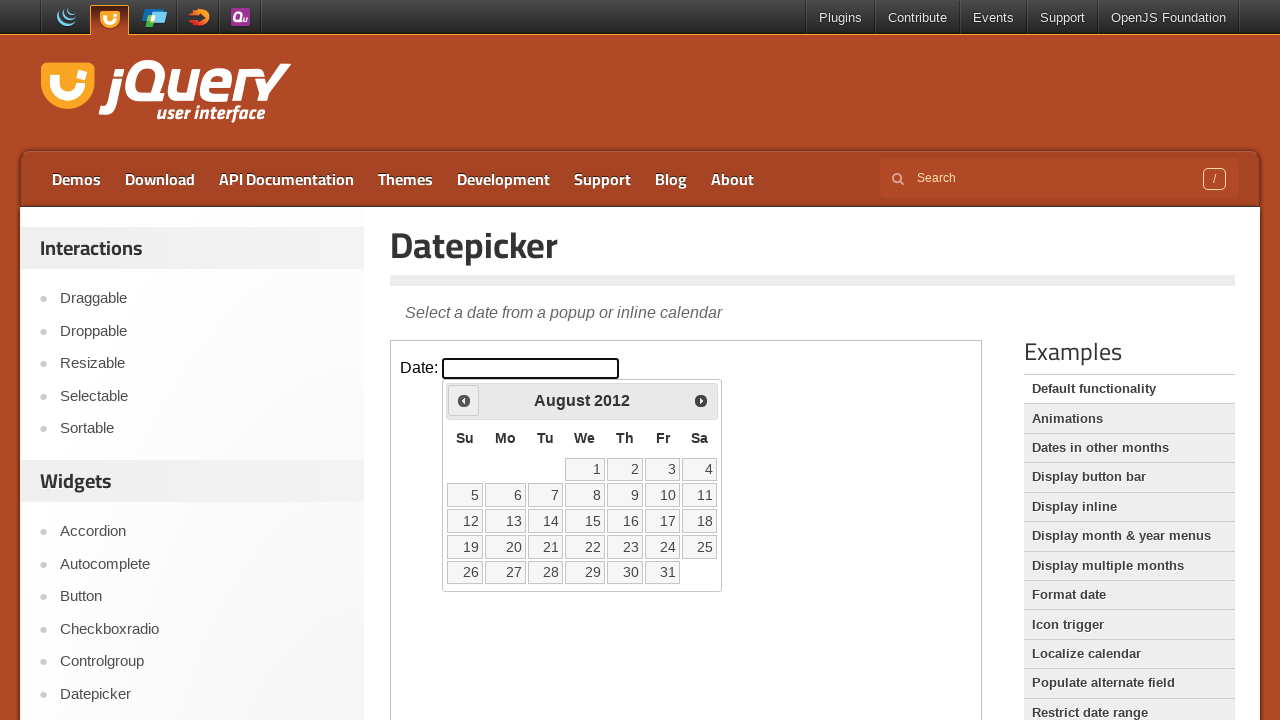

Checked current month: August, current year: 2012
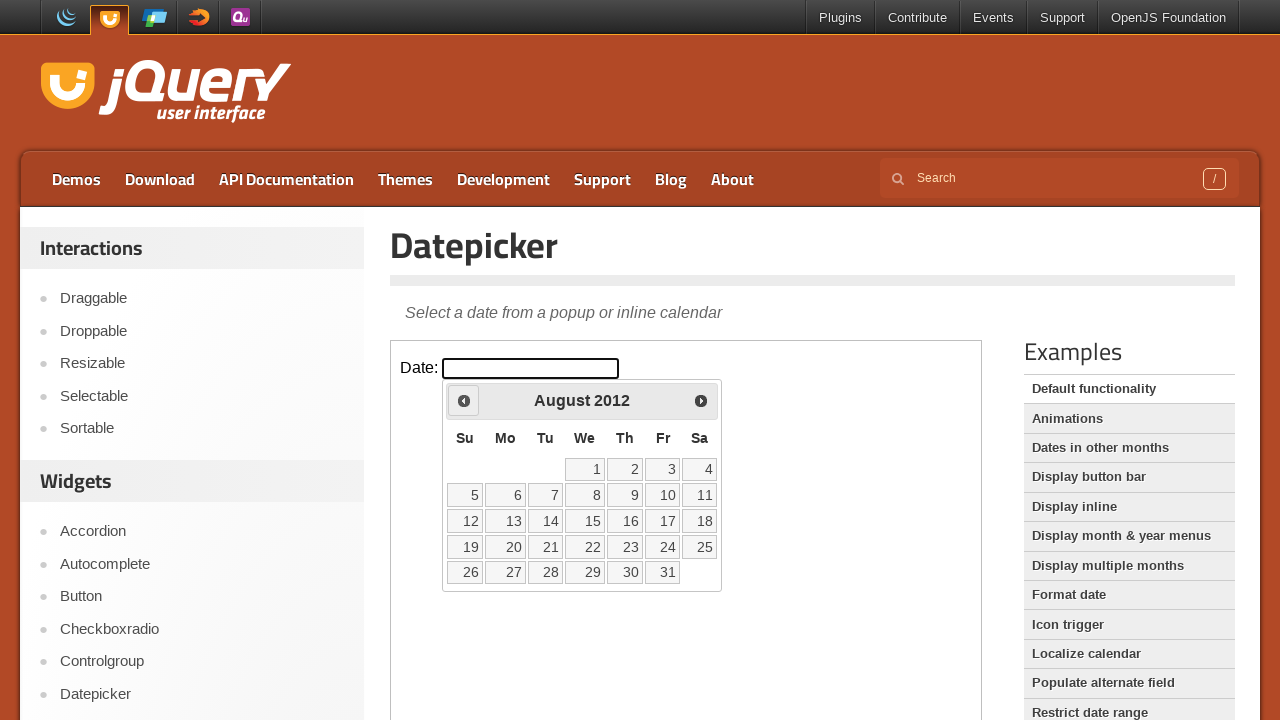

Clicked previous month button to navigate backwards at (464, 400) on iframe >> nth=0 >> internal:control=enter-frame >> .ui-datepicker-prev
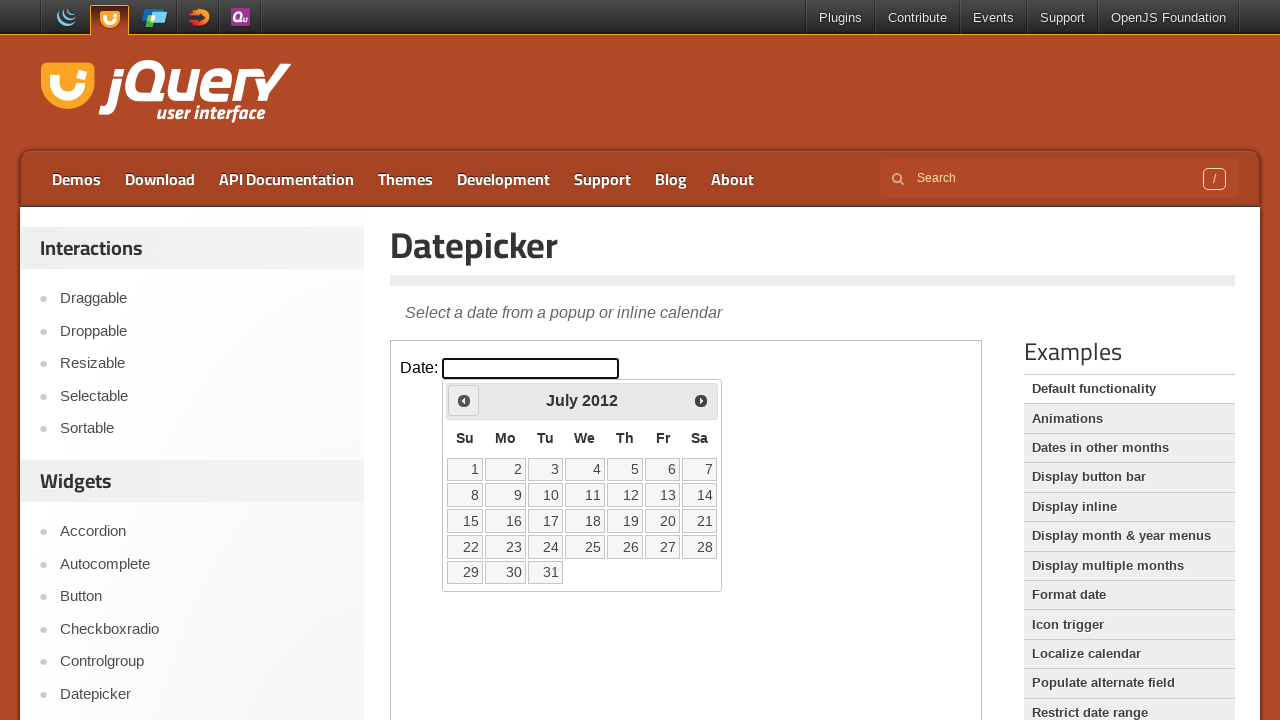

Checked current month: July, current year: 2012
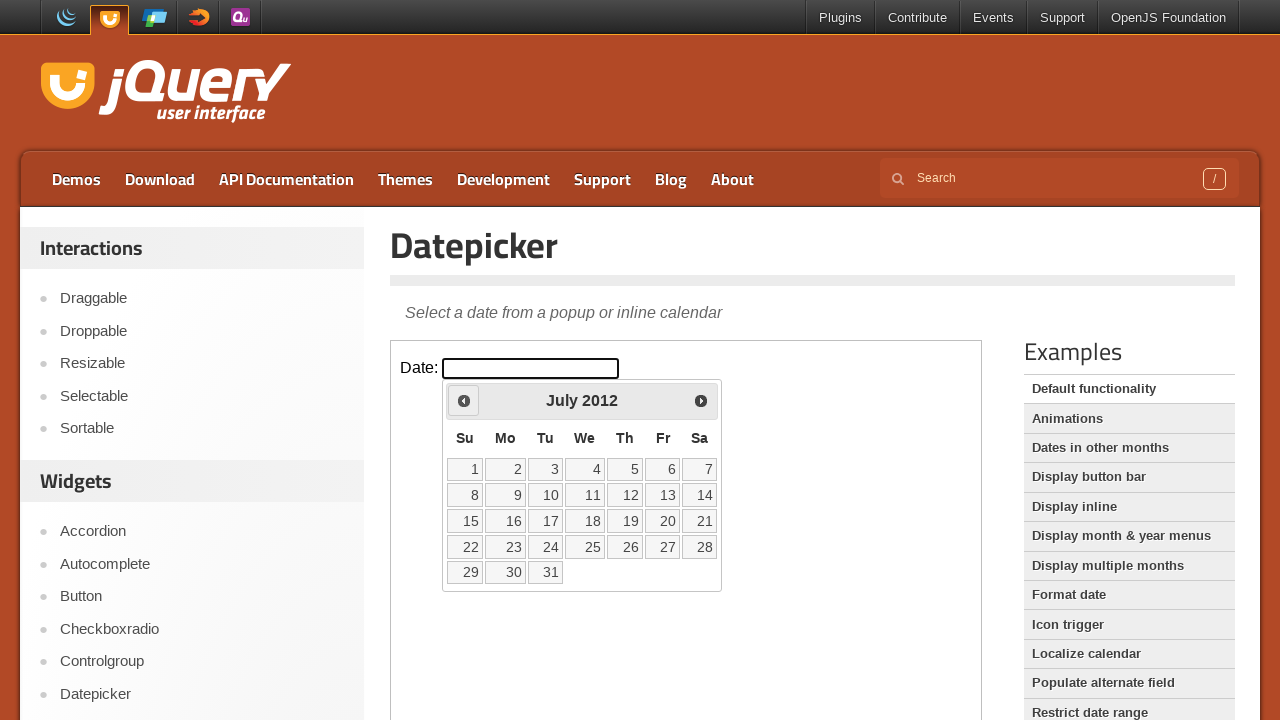

Clicked previous month button to navigate backwards at (464, 400) on iframe >> nth=0 >> internal:control=enter-frame >> .ui-datepicker-prev
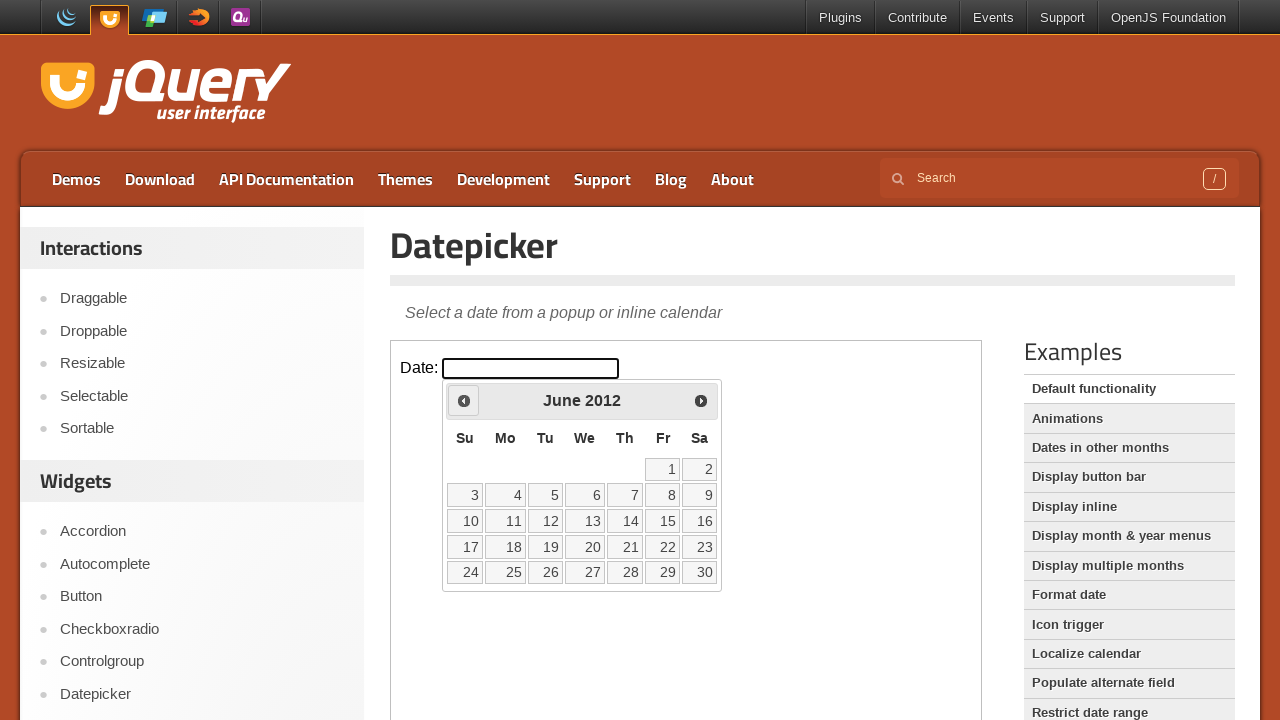

Checked current month: June, current year: 2012
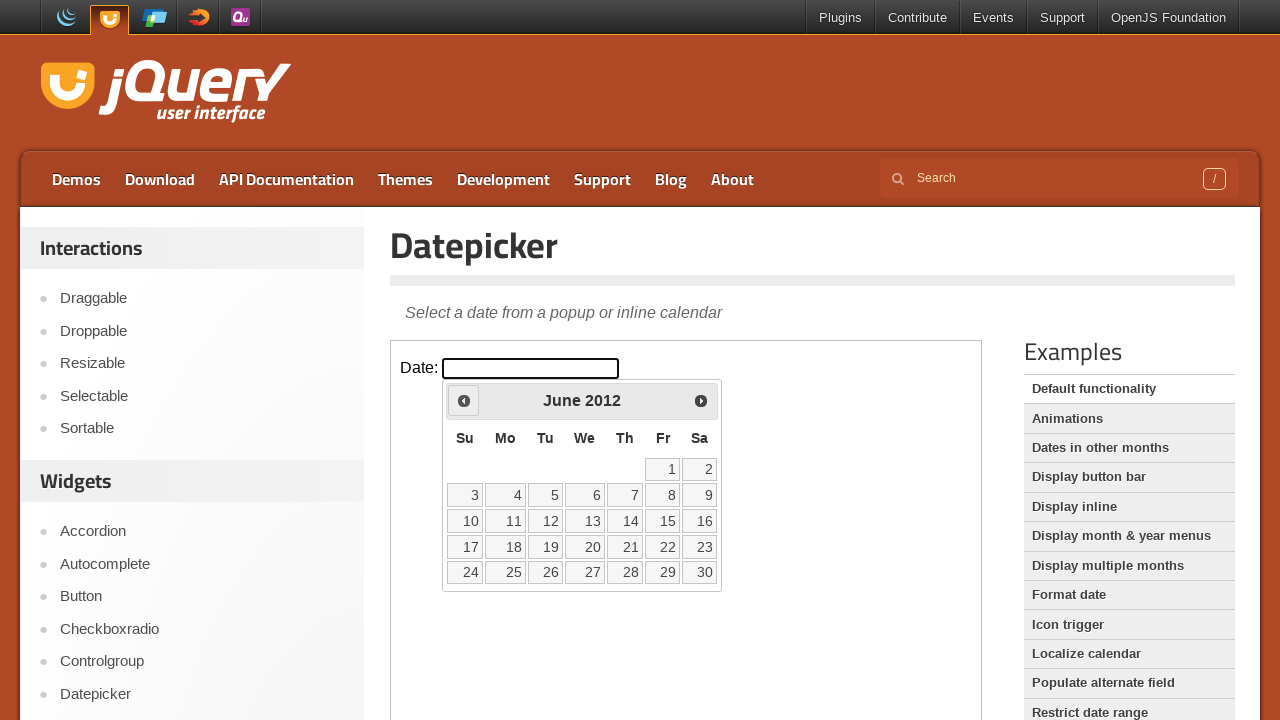

Clicked previous month button to navigate backwards at (464, 400) on iframe >> nth=0 >> internal:control=enter-frame >> .ui-datepicker-prev
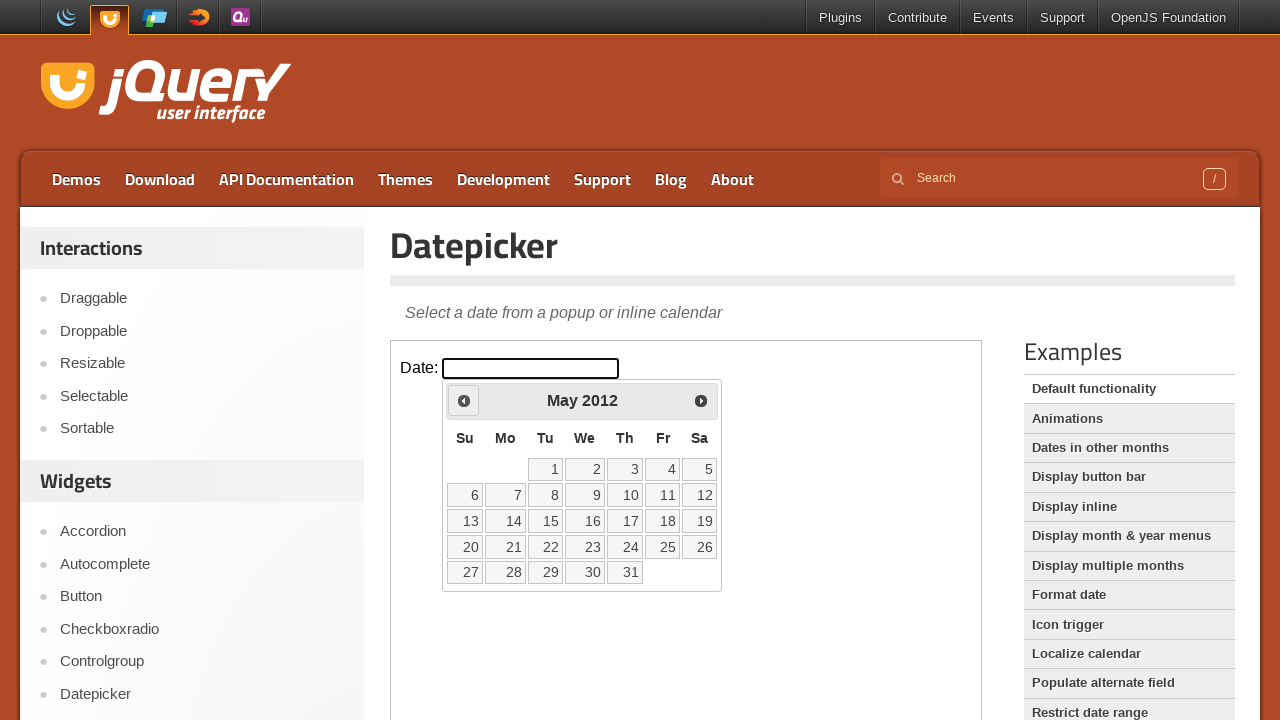

Checked current month: May, current year: 2012
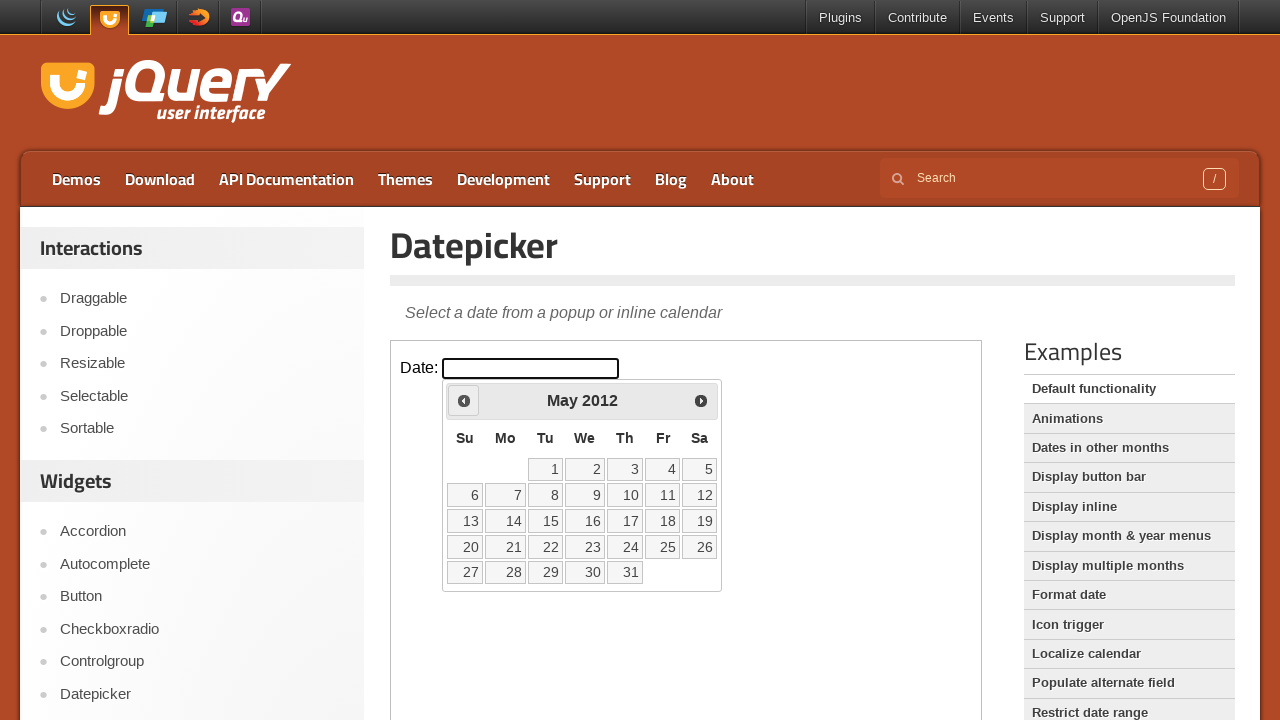

Clicked previous month button to navigate backwards at (464, 400) on iframe >> nth=0 >> internal:control=enter-frame >> .ui-datepicker-prev
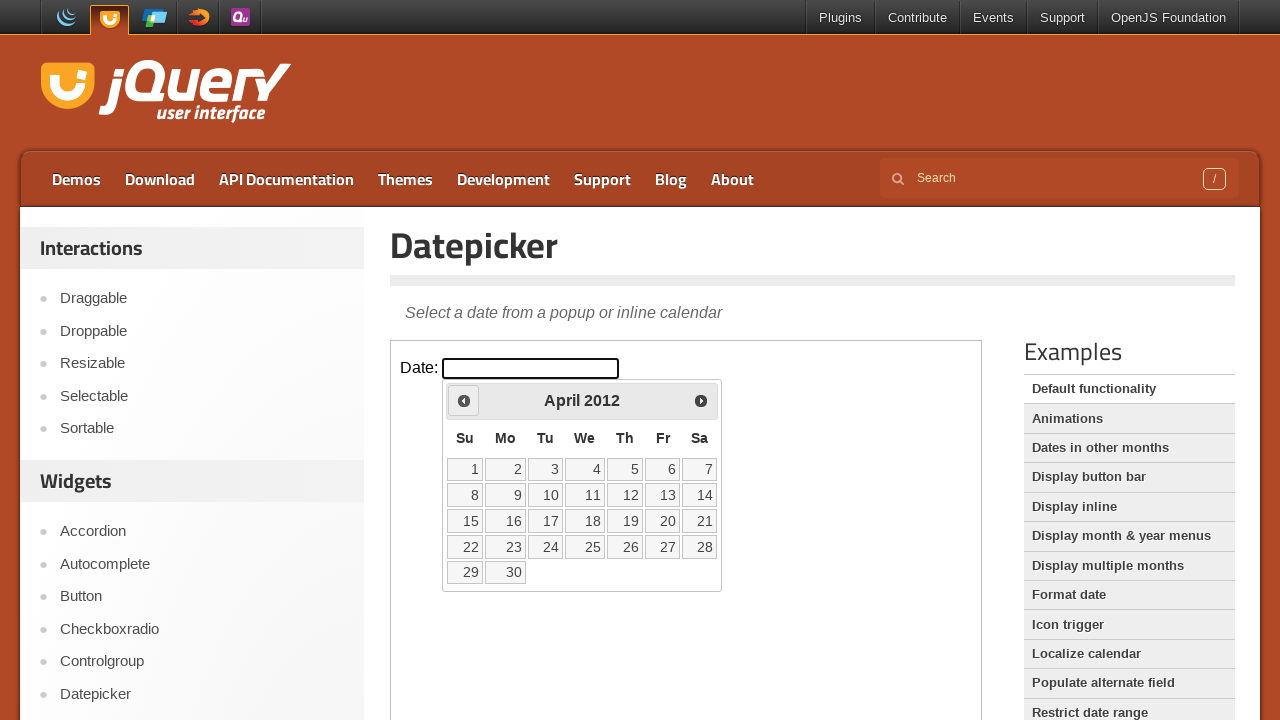

Checked current month: April, current year: 2012
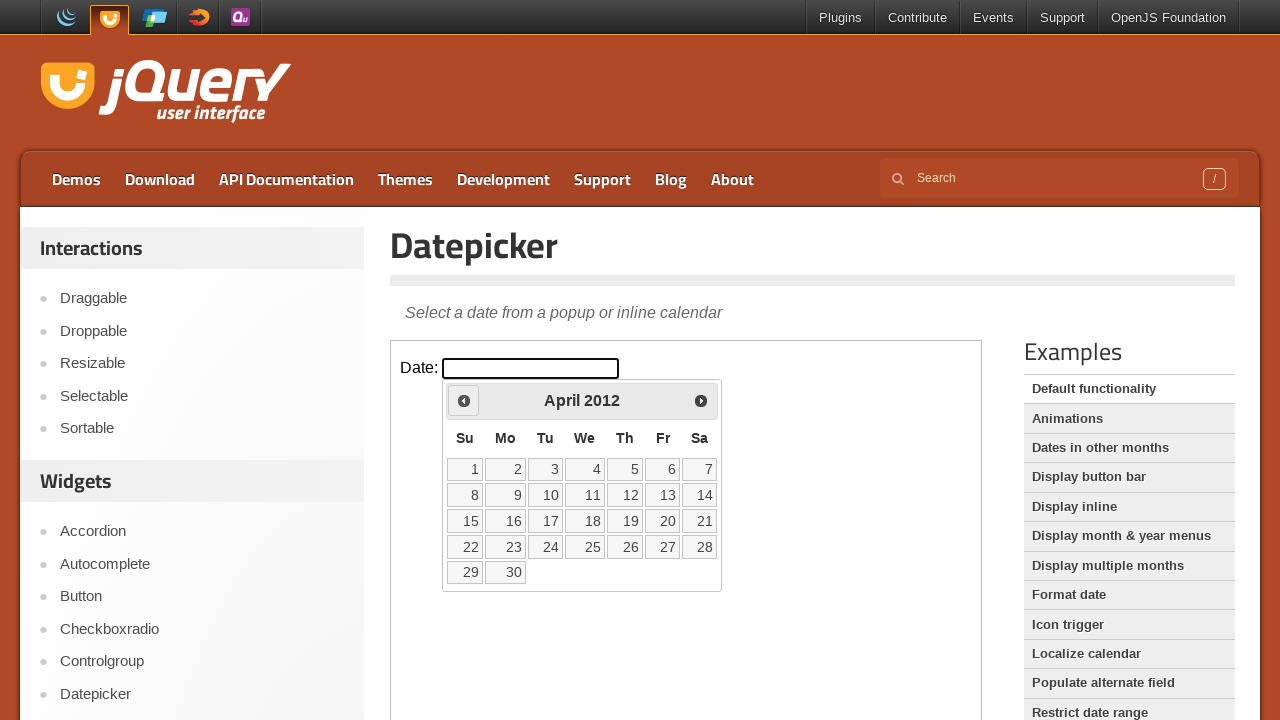

Clicked previous month button to navigate backwards at (464, 400) on iframe >> nth=0 >> internal:control=enter-frame >> .ui-datepicker-prev
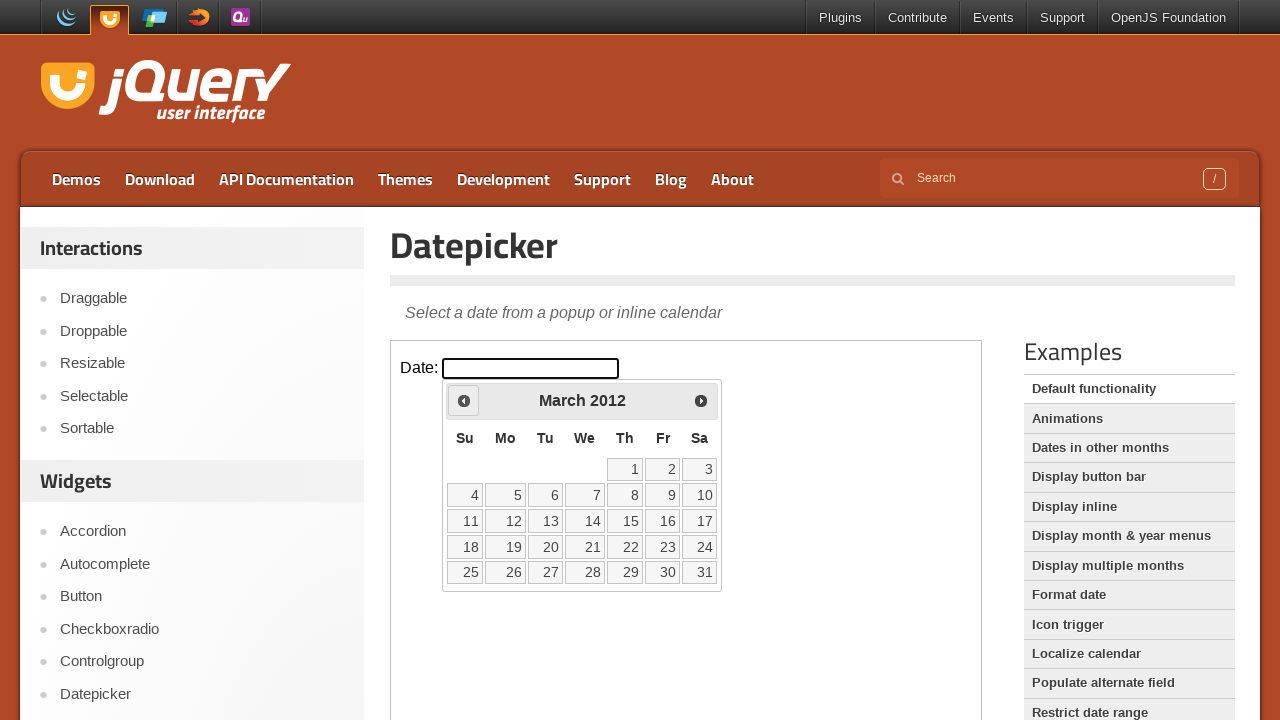

Checked current month: March, current year: 2012
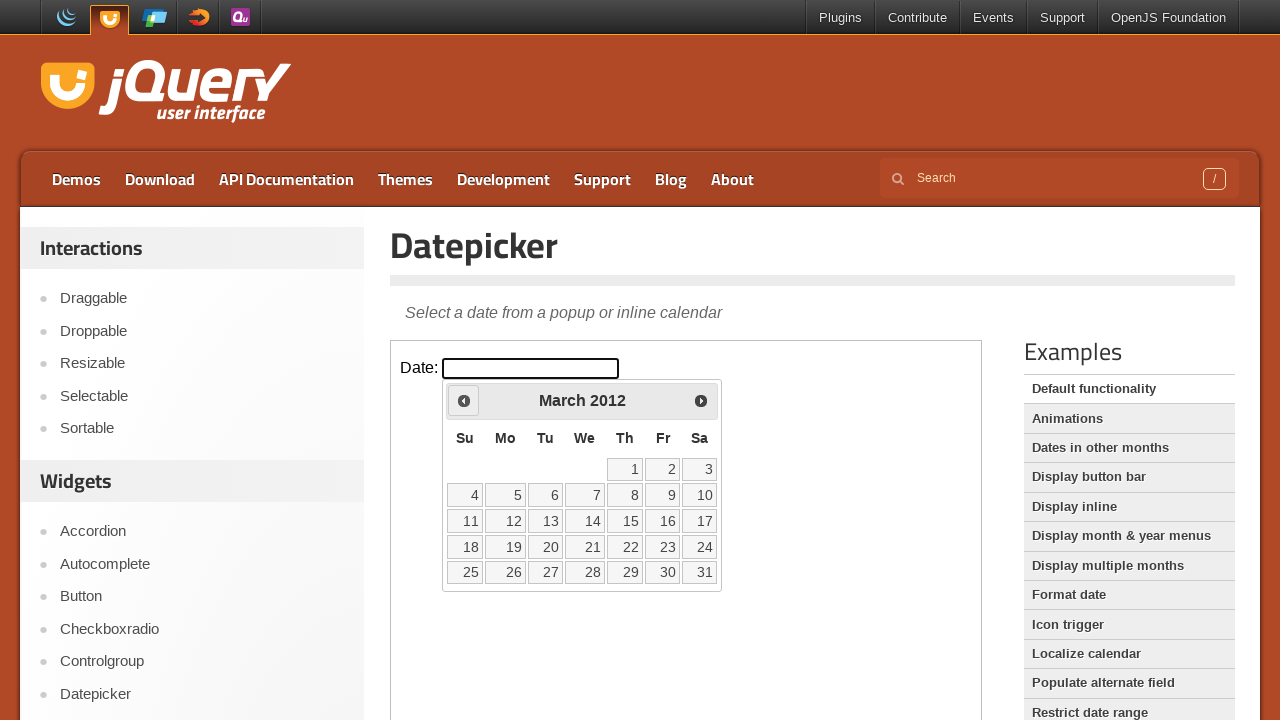

Clicked previous month button to navigate backwards at (464, 400) on iframe >> nth=0 >> internal:control=enter-frame >> .ui-datepicker-prev
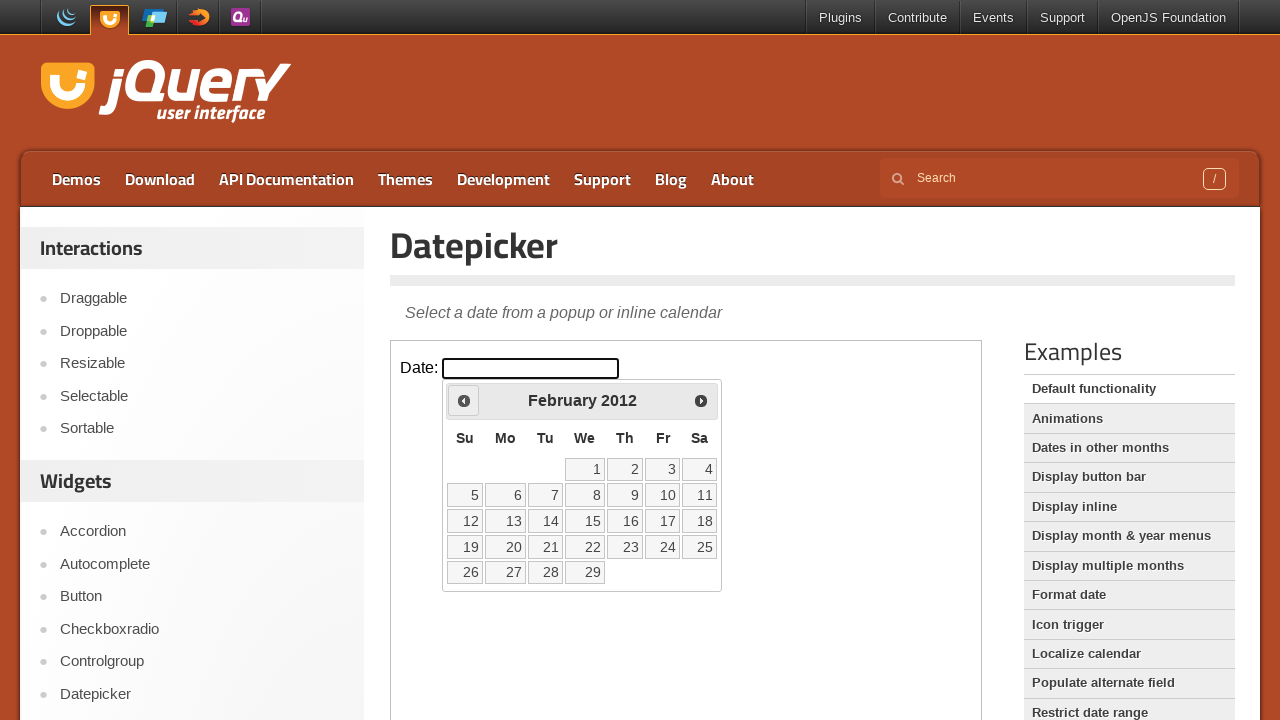

Checked current month: February, current year: 2012
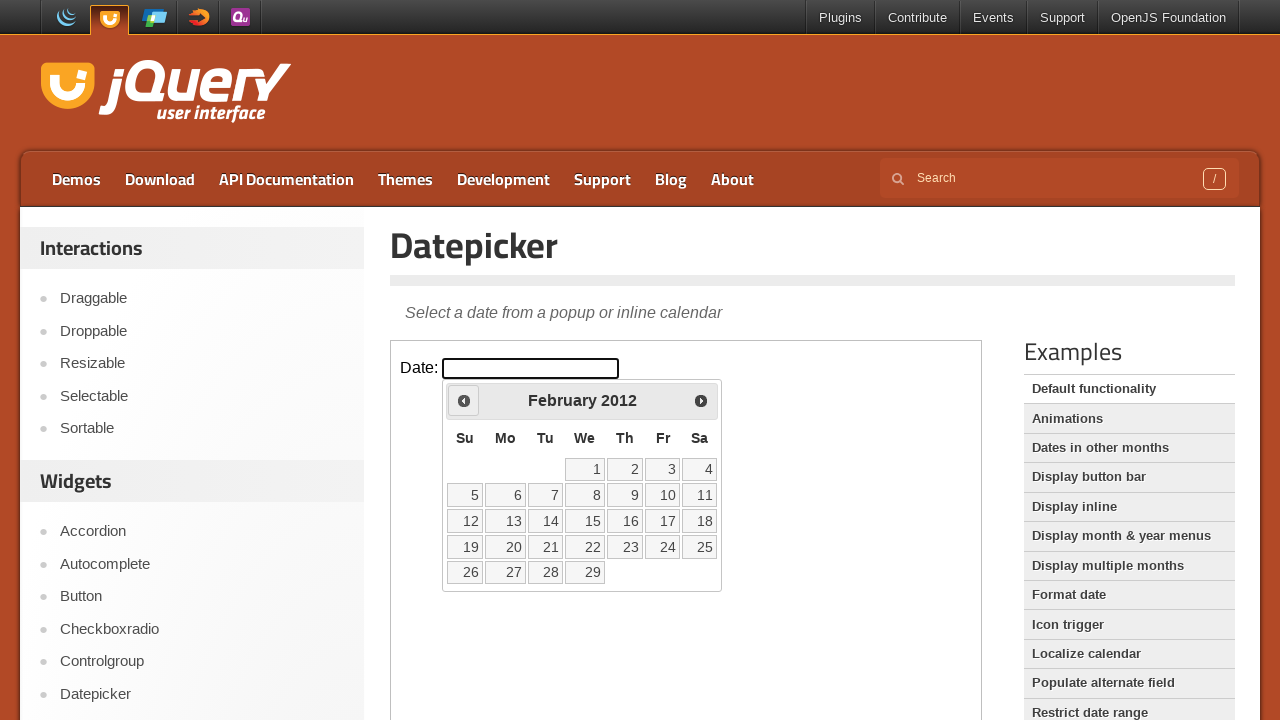

Clicked previous month button to navigate backwards at (464, 400) on iframe >> nth=0 >> internal:control=enter-frame >> .ui-datepicker-prev
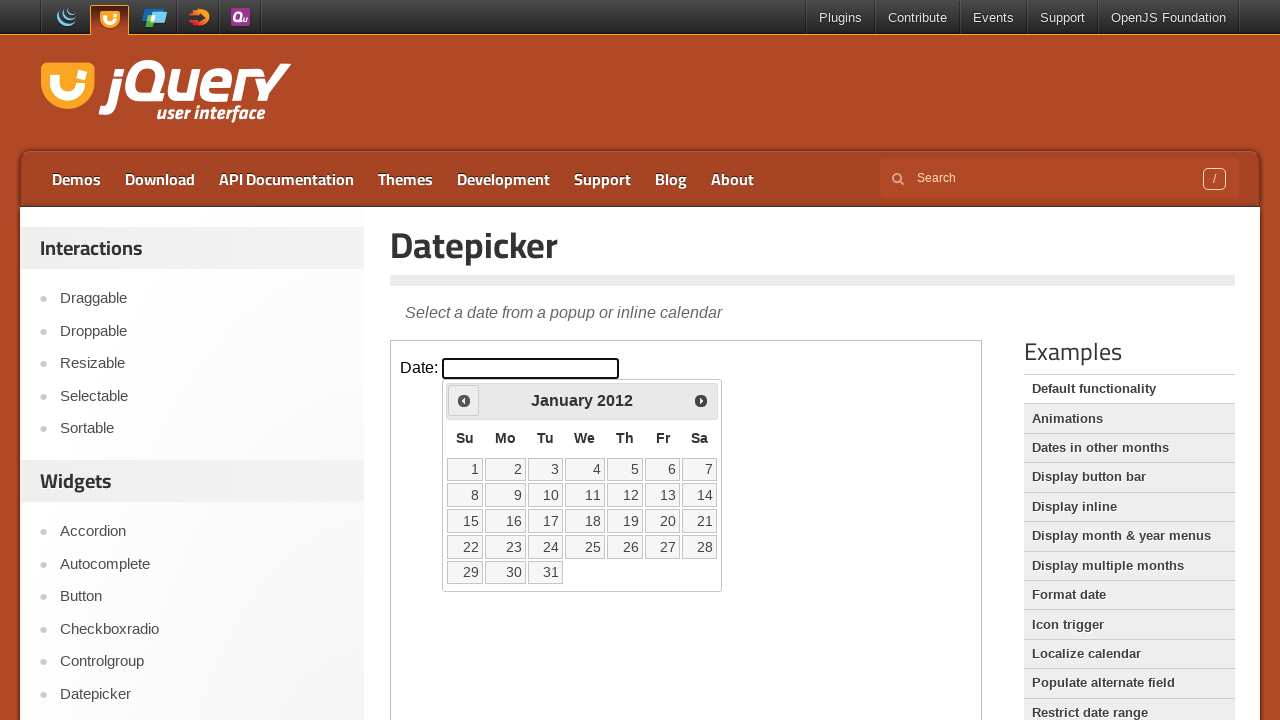

Checked current month: January, current year: 2012
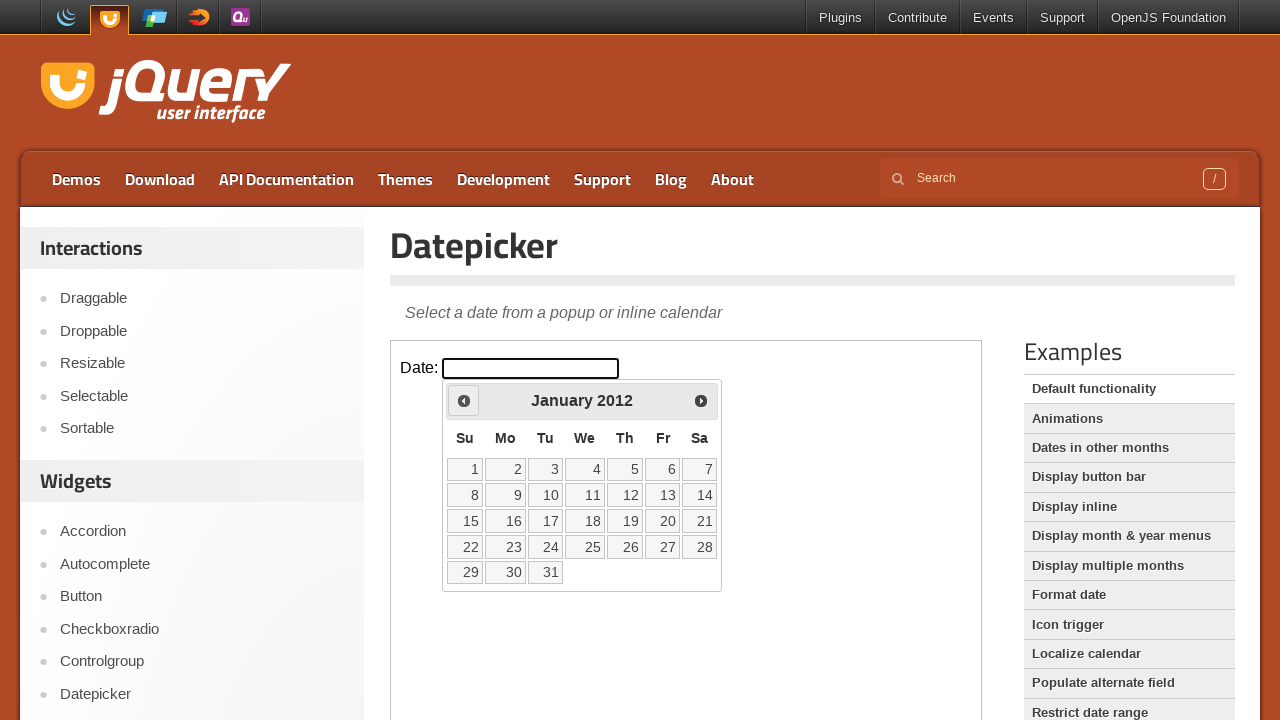

Clicked previous month button to navigate backwards at (464, 400) on iframe >> nth=0 >> internal:control=enter-frame >> .ui-datepicker-prev
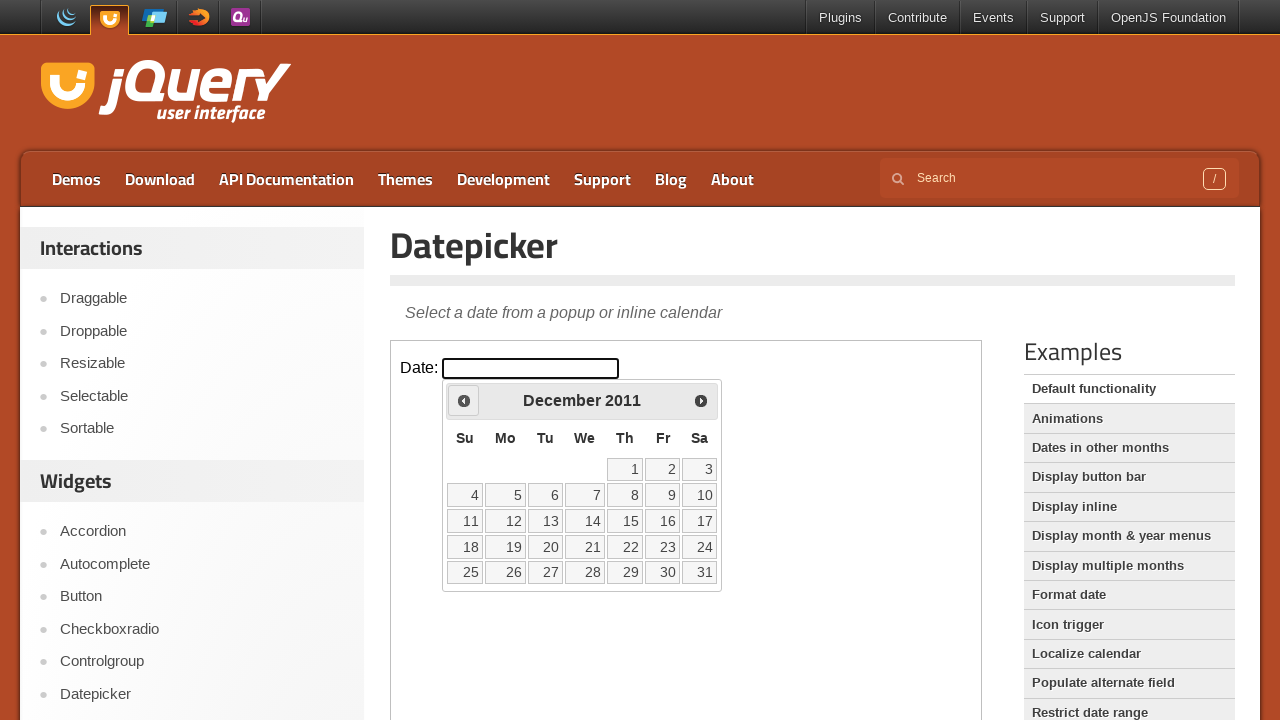

Checked current month: December, current year: 2011
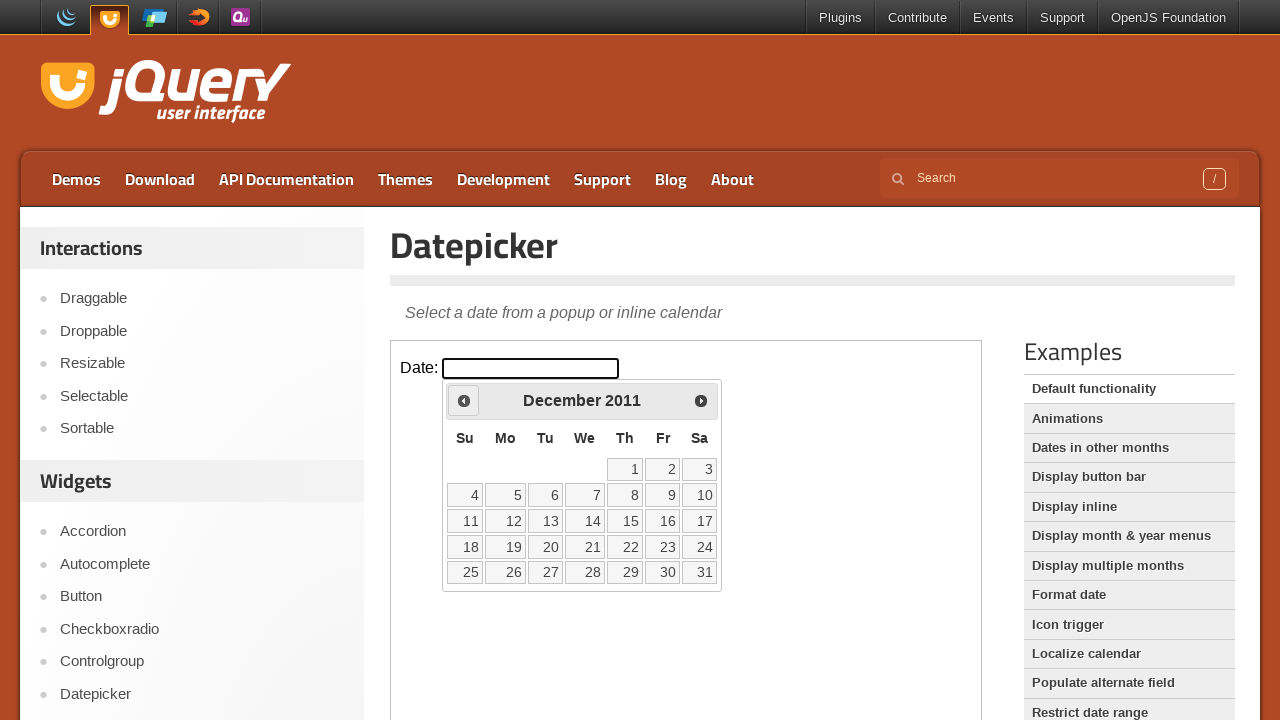

Clicked previous month button to navigate backwards at (464, 400) on iframe >> nth=0 >> internal:control=enter-frame >> .ui-datepicker-prev
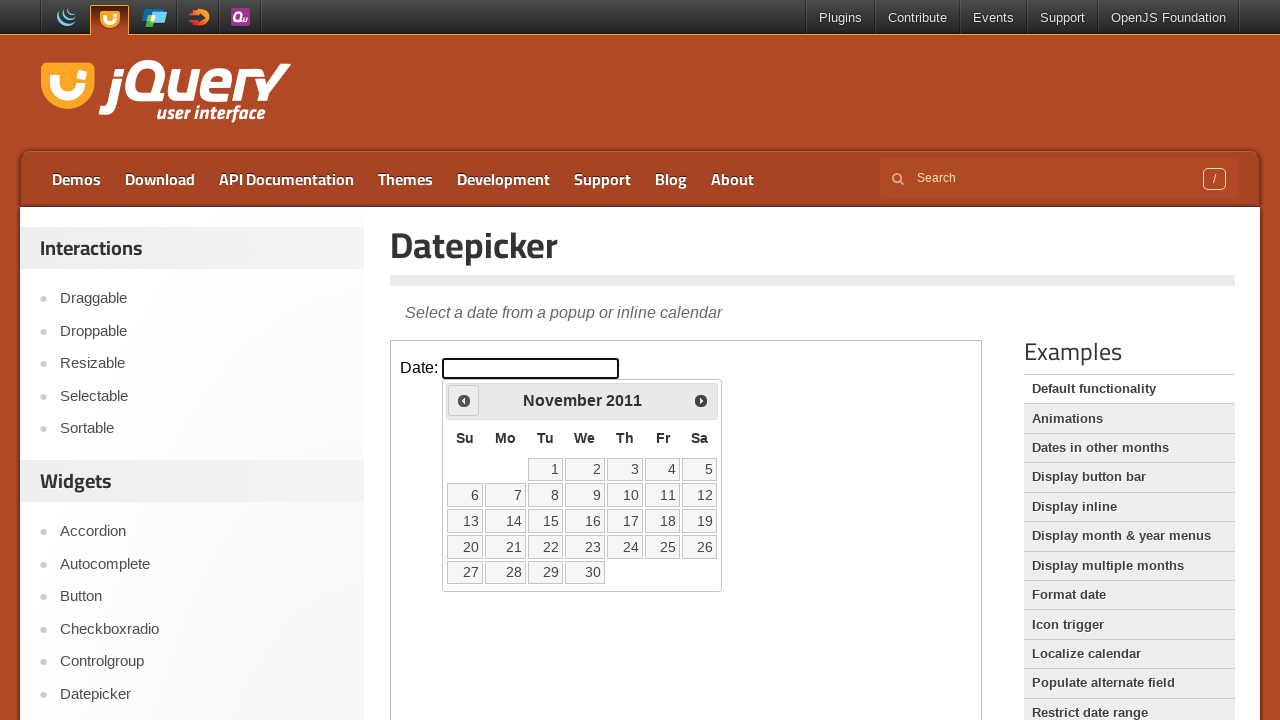

Checked current month: November, current year: 2011
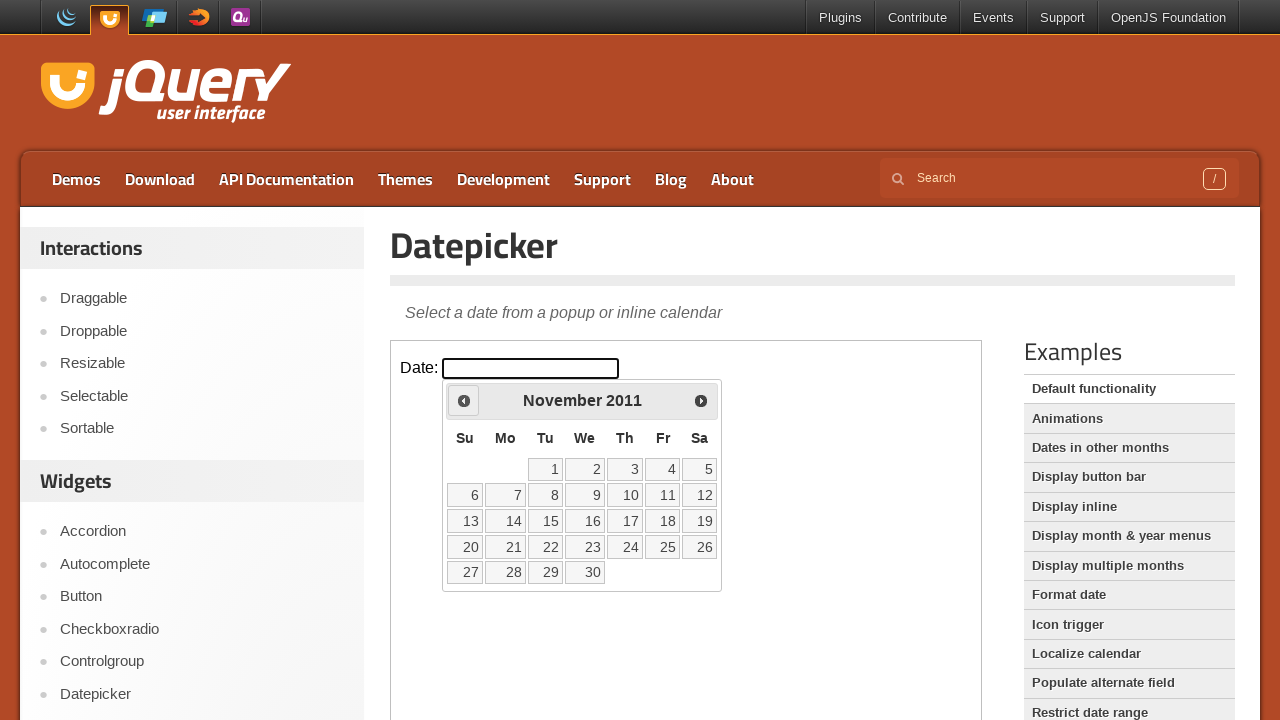

Clicked previous month button to navigate backwards at (464, 400) on iframe >> nth=0 >> internal:control=enter-frame >> .ui-datepicker-prev
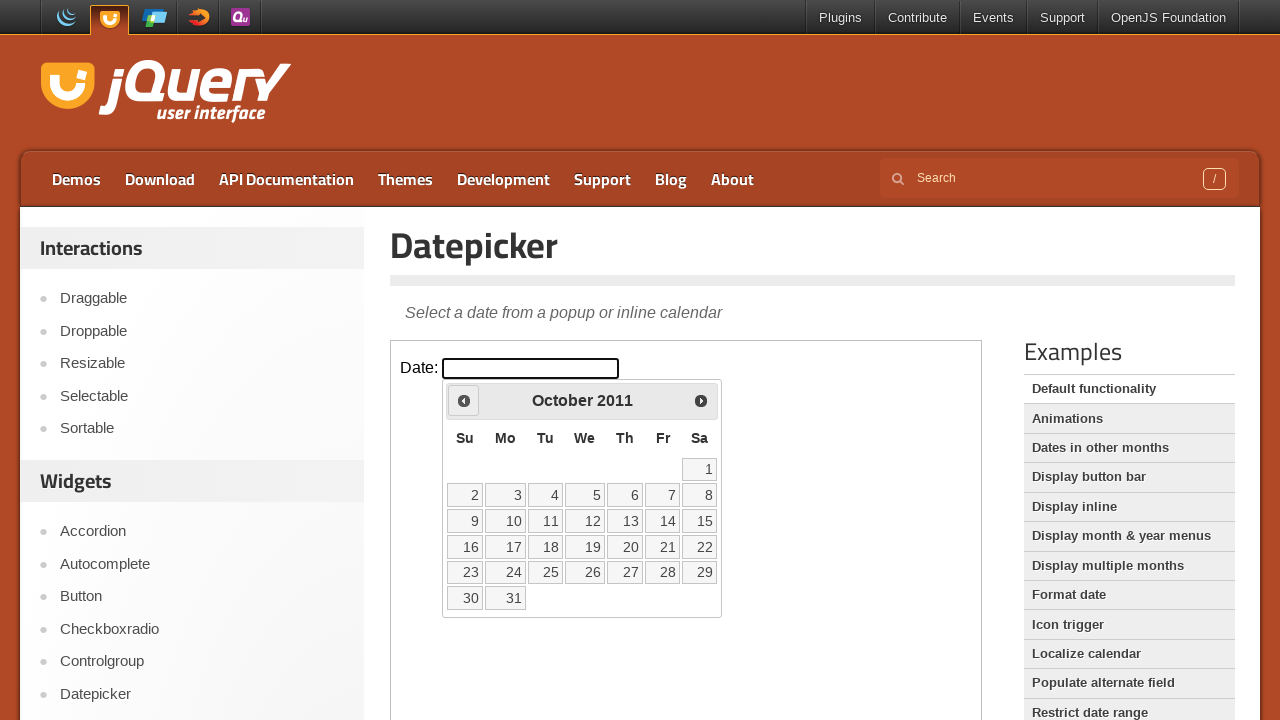

Checked current month: October, current year: 2011
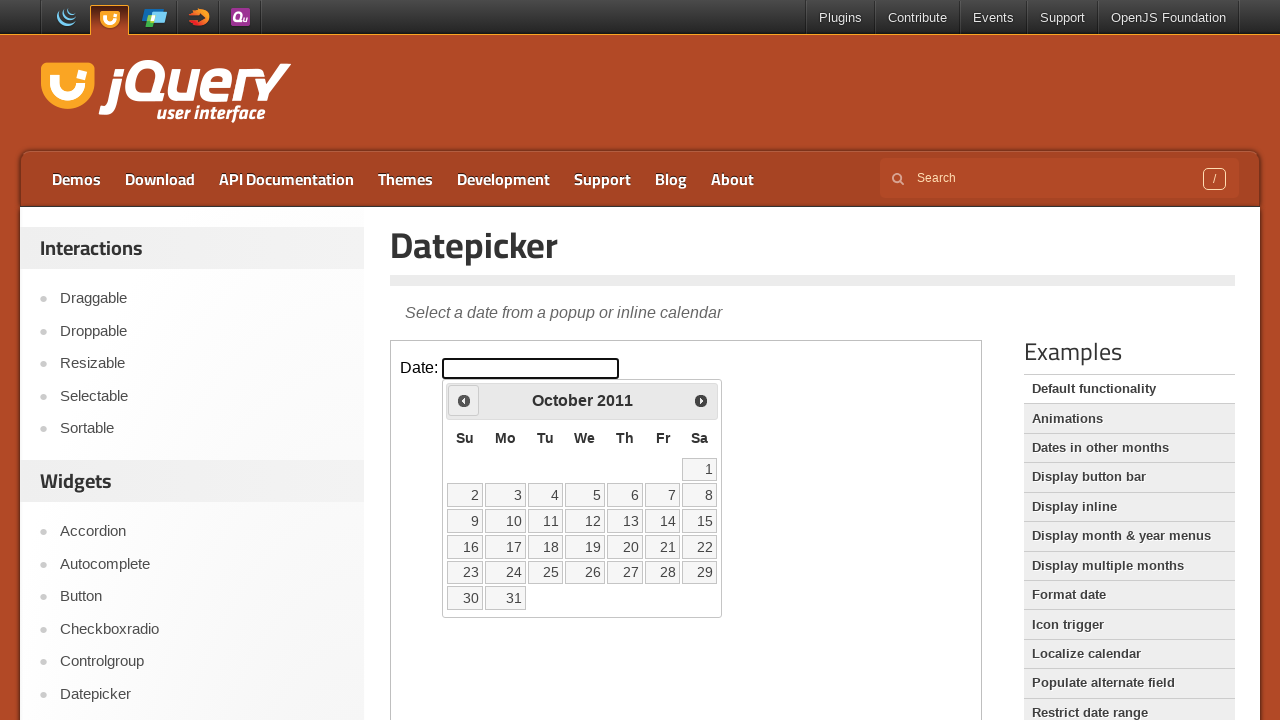

Clicked previous month button to navigate backwards at (464, 400) on iframe >> nth=0 >> internal:control=enter-frame >> .ui-datepicker-prev
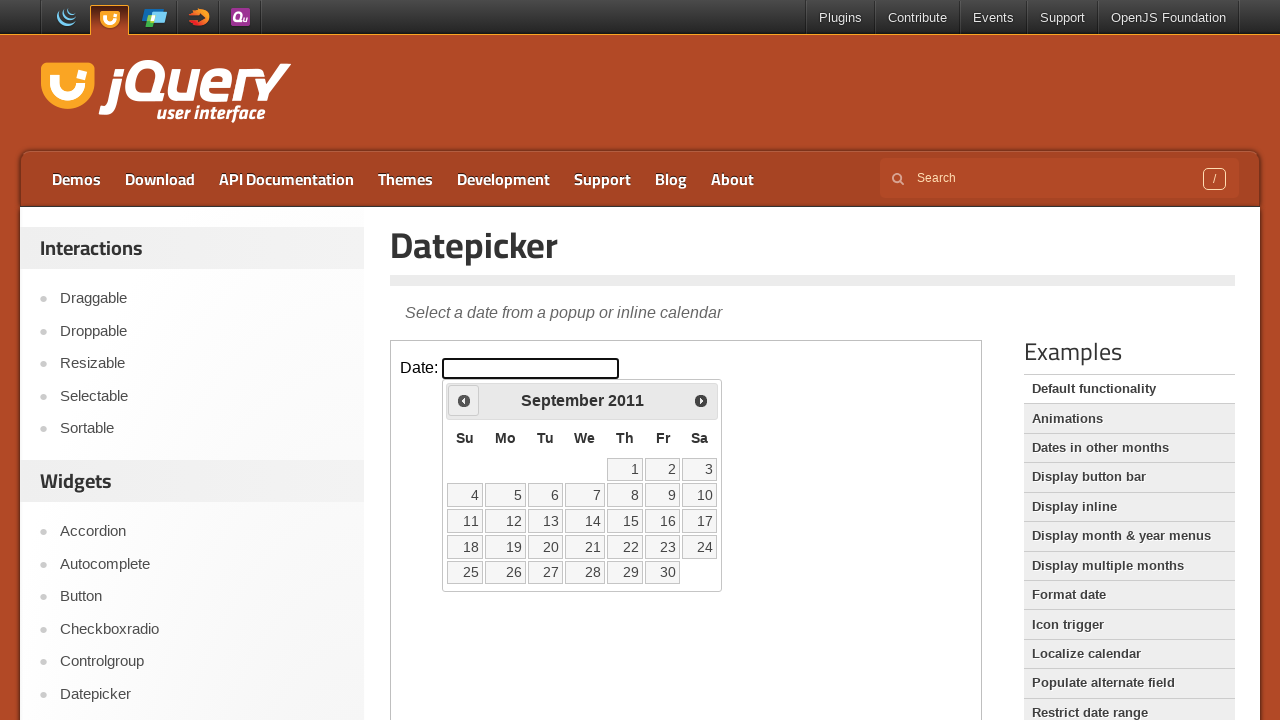

Checked current month: September, current year: 2011
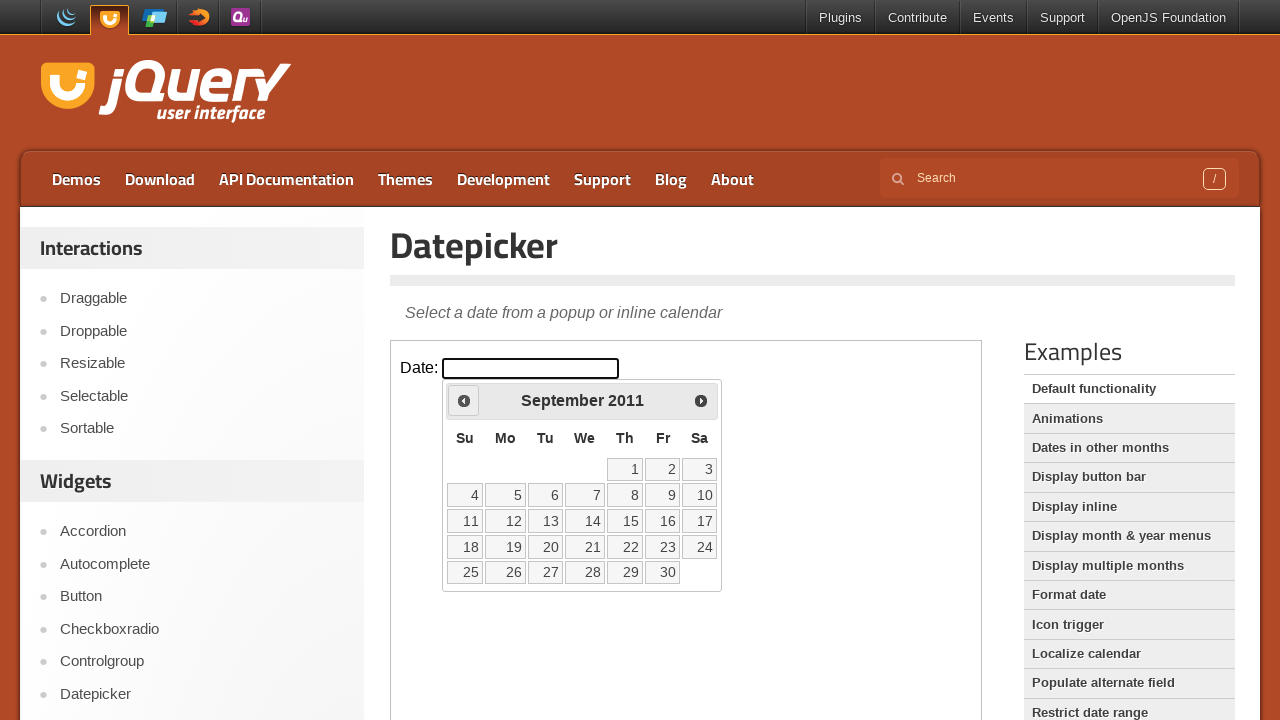

Clicked previous month button to navigate backwards at (464, 400) on iframe >> nth=0 >> internal:control=enter-frame >> .ui-datepicker-prev
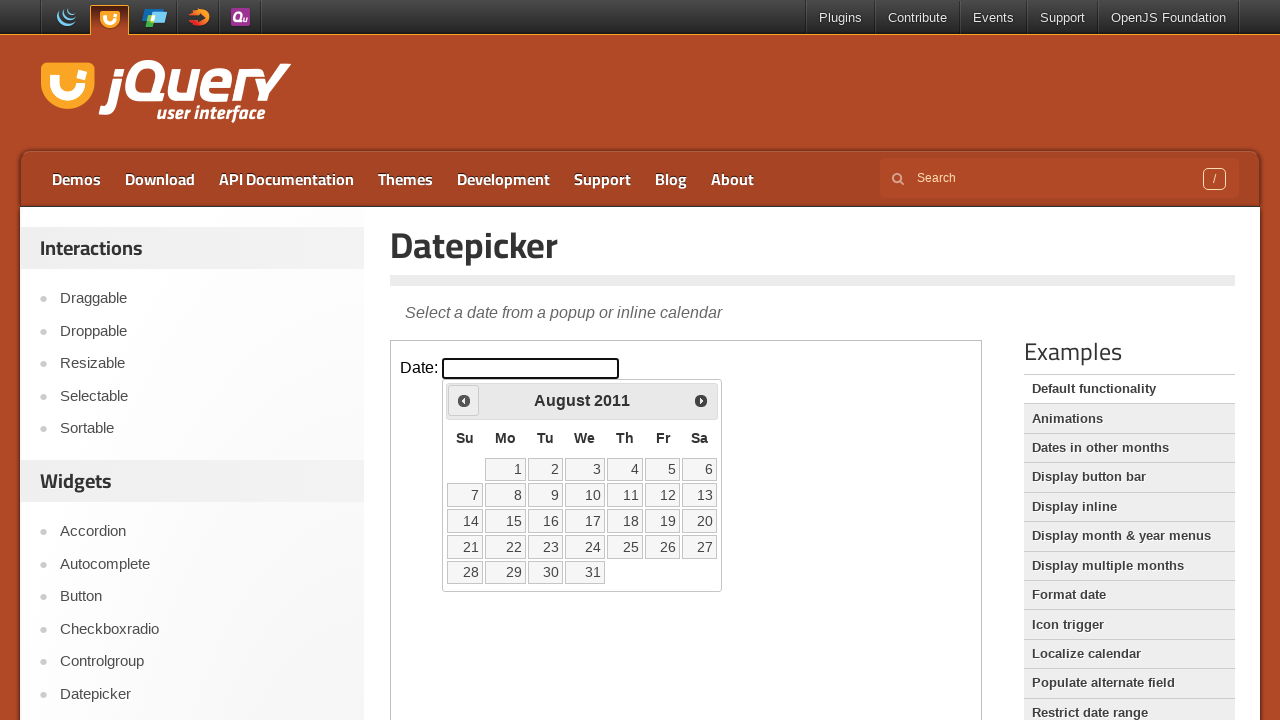

Checked current month: August, current year: 2011
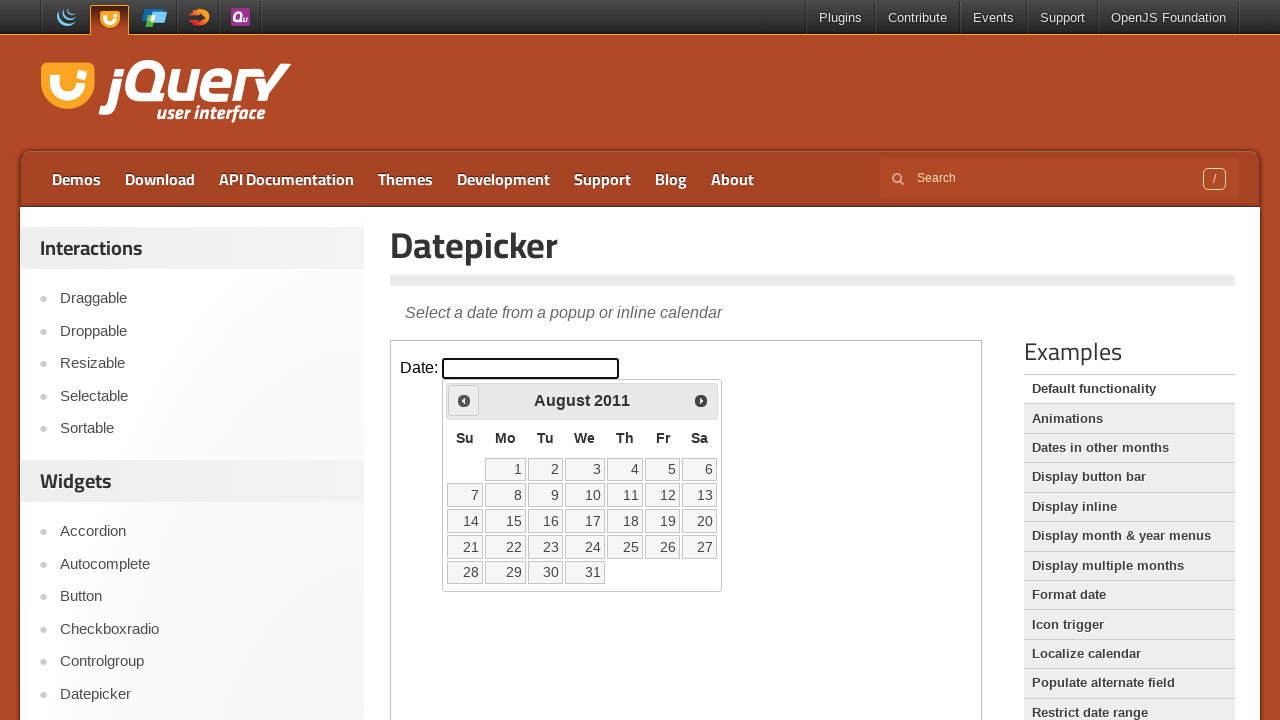

Clicked previous month button to navigate backwards at (464, 400) on iframe >> nth=0 >> internal:control=enter-frame >> .ui-datepicker-prev
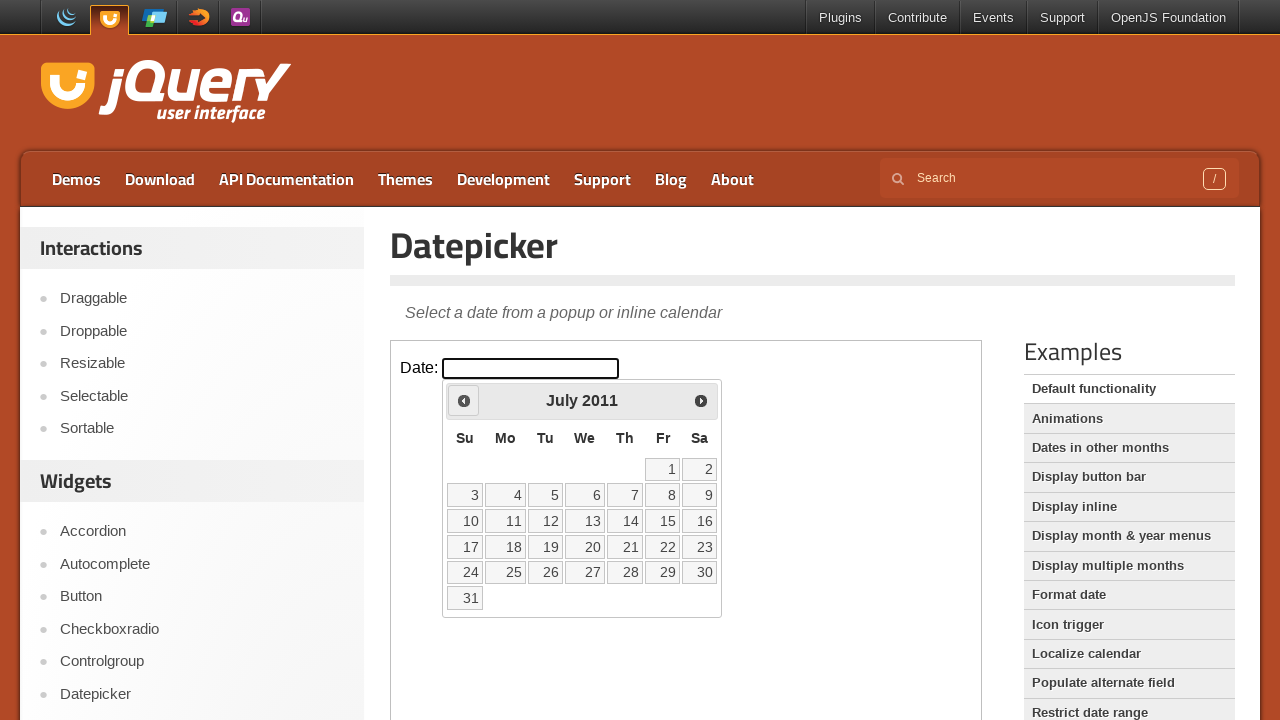

Checked current month: July, current year: 2011
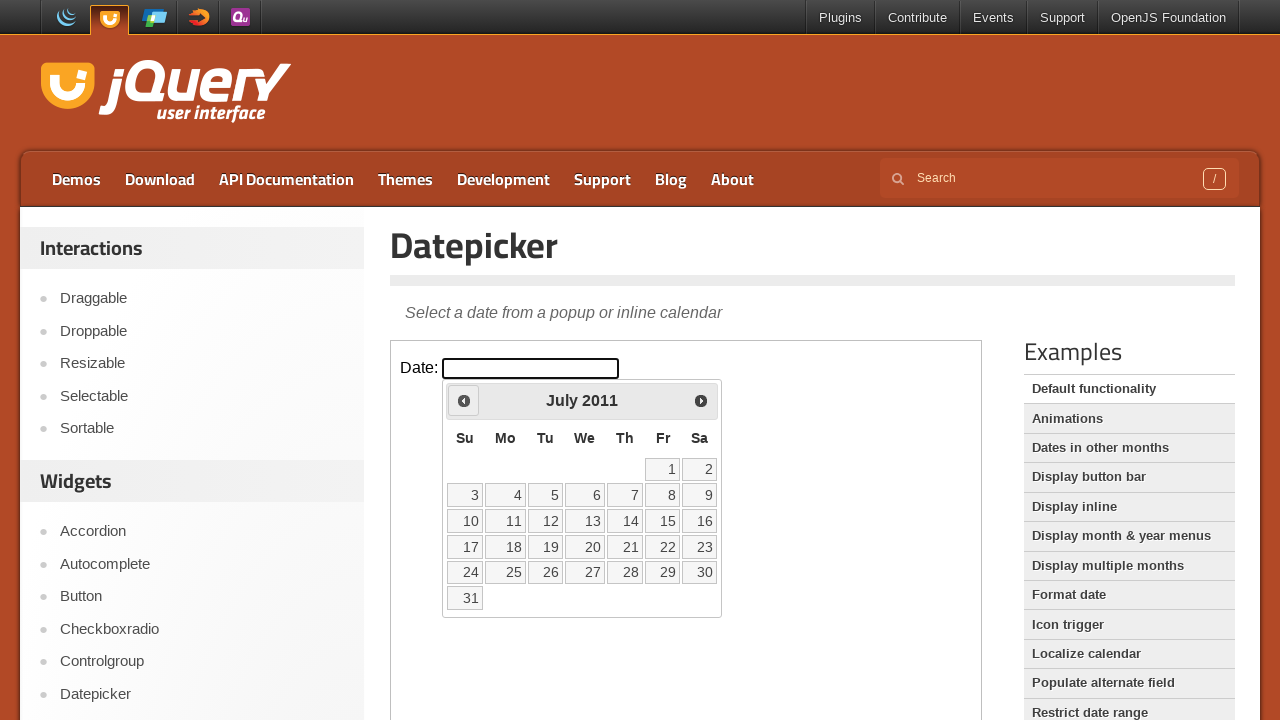

Clicked previous month button to navigate backwards at (464, 400) on iframe >> nth=0 >> internal:control=enter-frame >> .ui-datepicker-prev
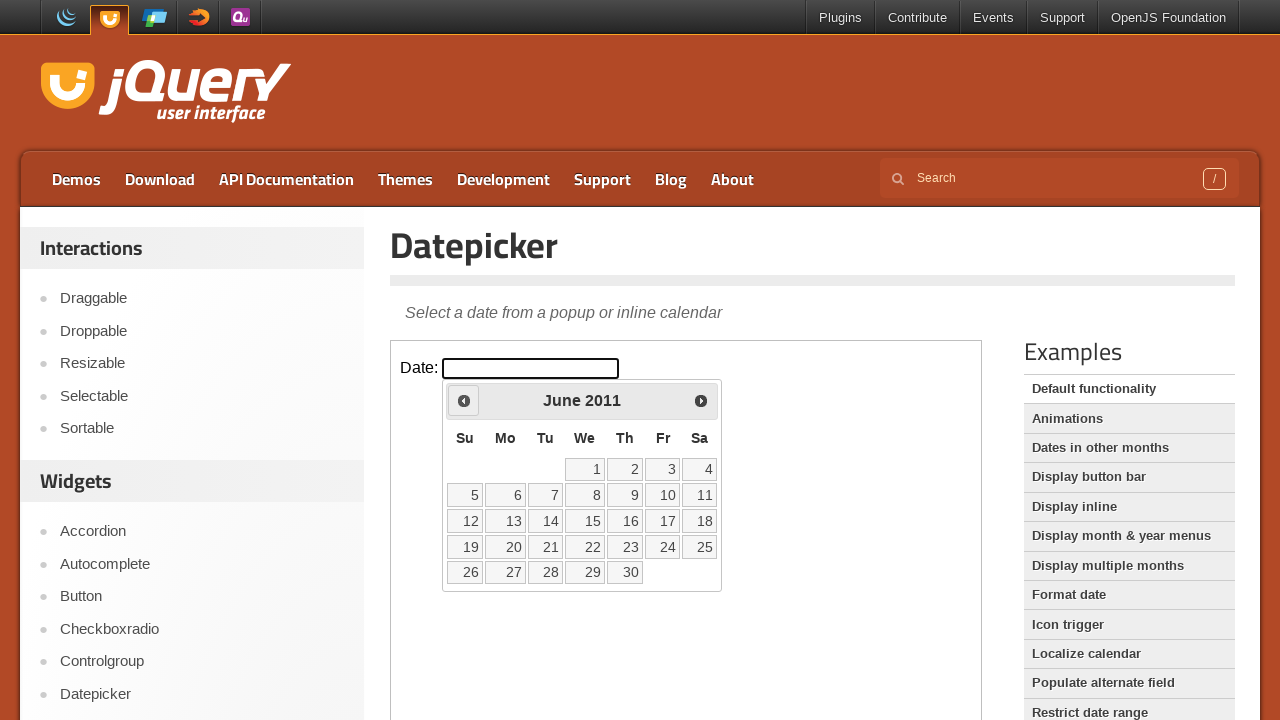

Checked current month: June, current year: 2011
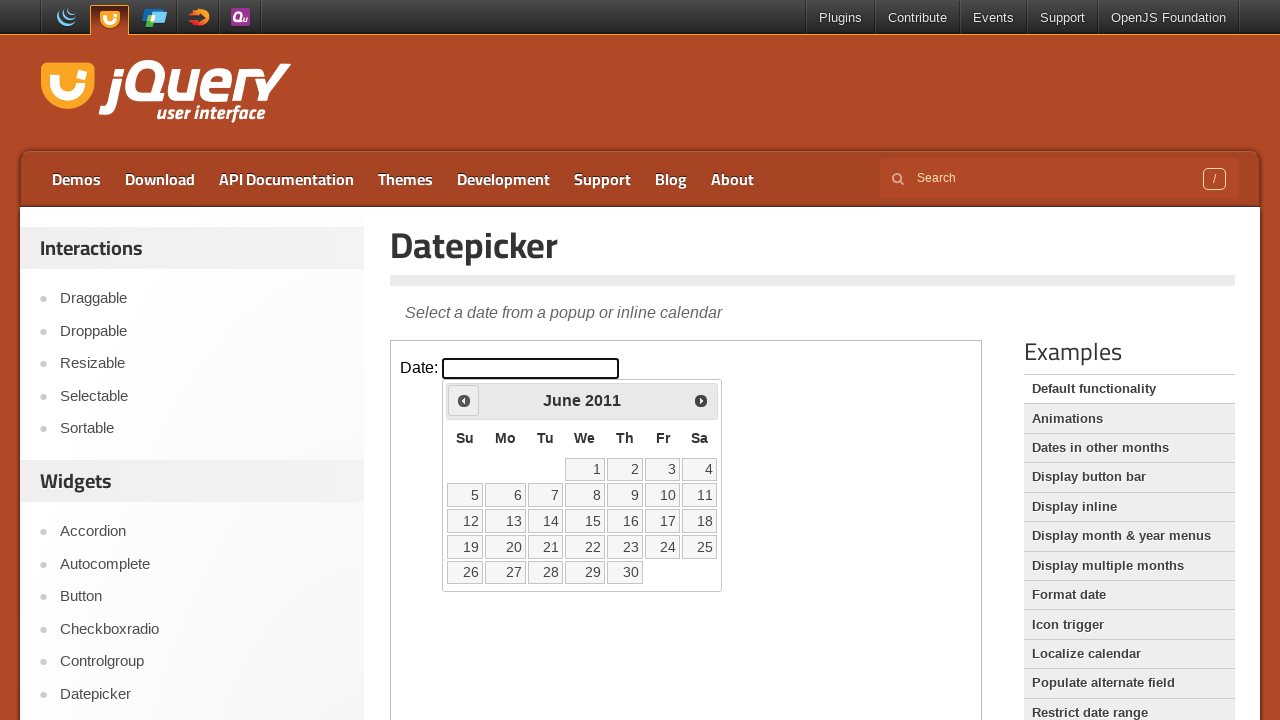

Clicked previous month button to navigate backwards at (464, 400) on iframe >> nth=0 >> internal:control=enter-frame >> .ui-datepicker-prev
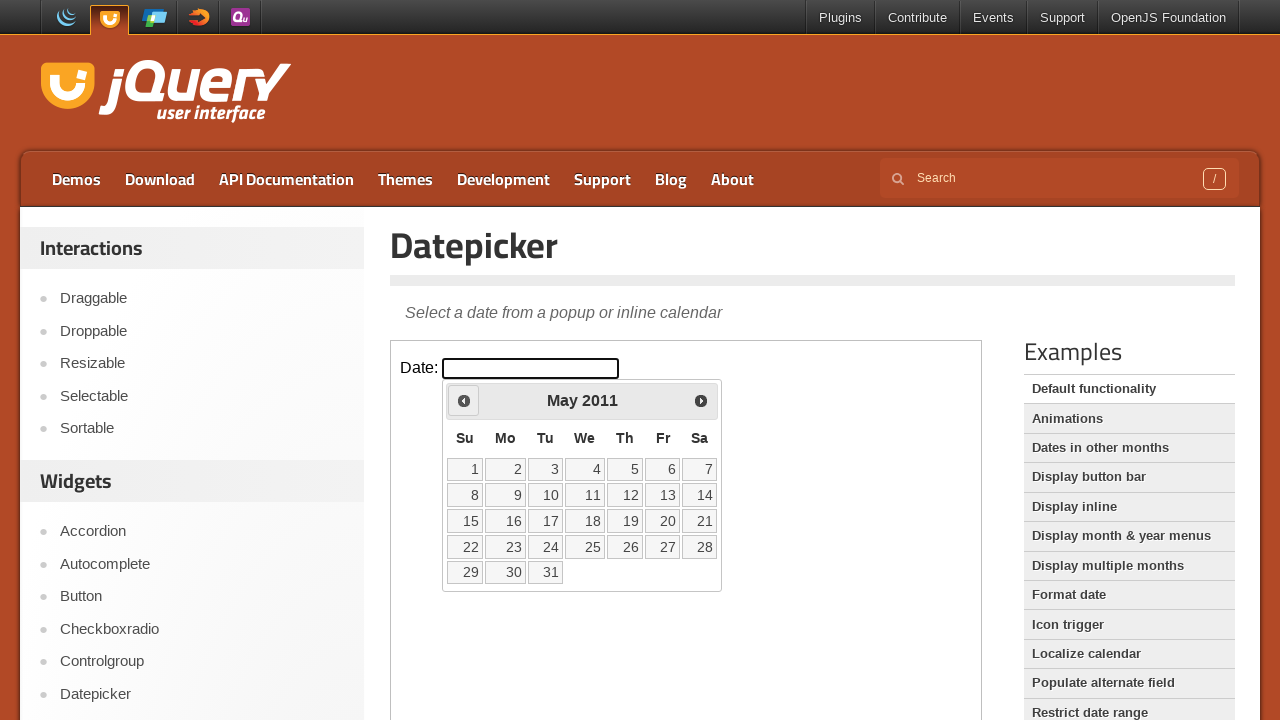

Checked current month: May, current year: 2011
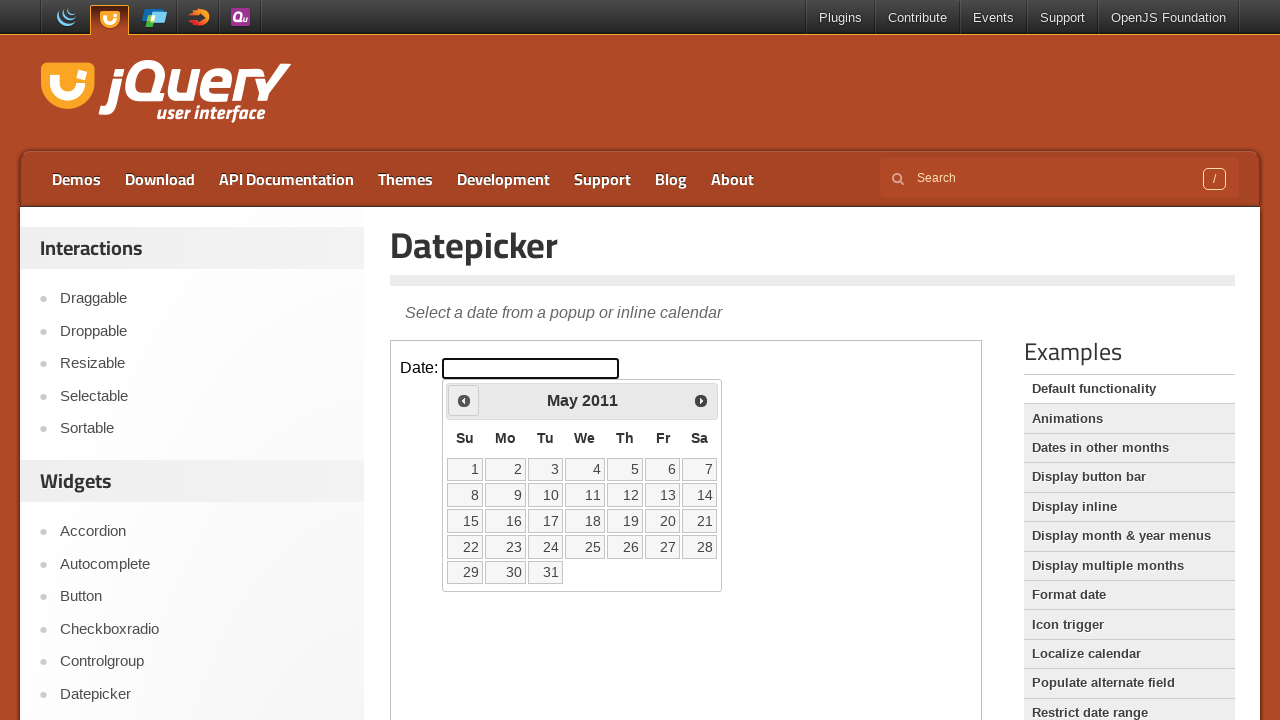

Clicked previous month button to navigate backwards at (464, 400) on iframe >> nth=0 >> internal:control=enter-frame >> .ui-datepicker-prev
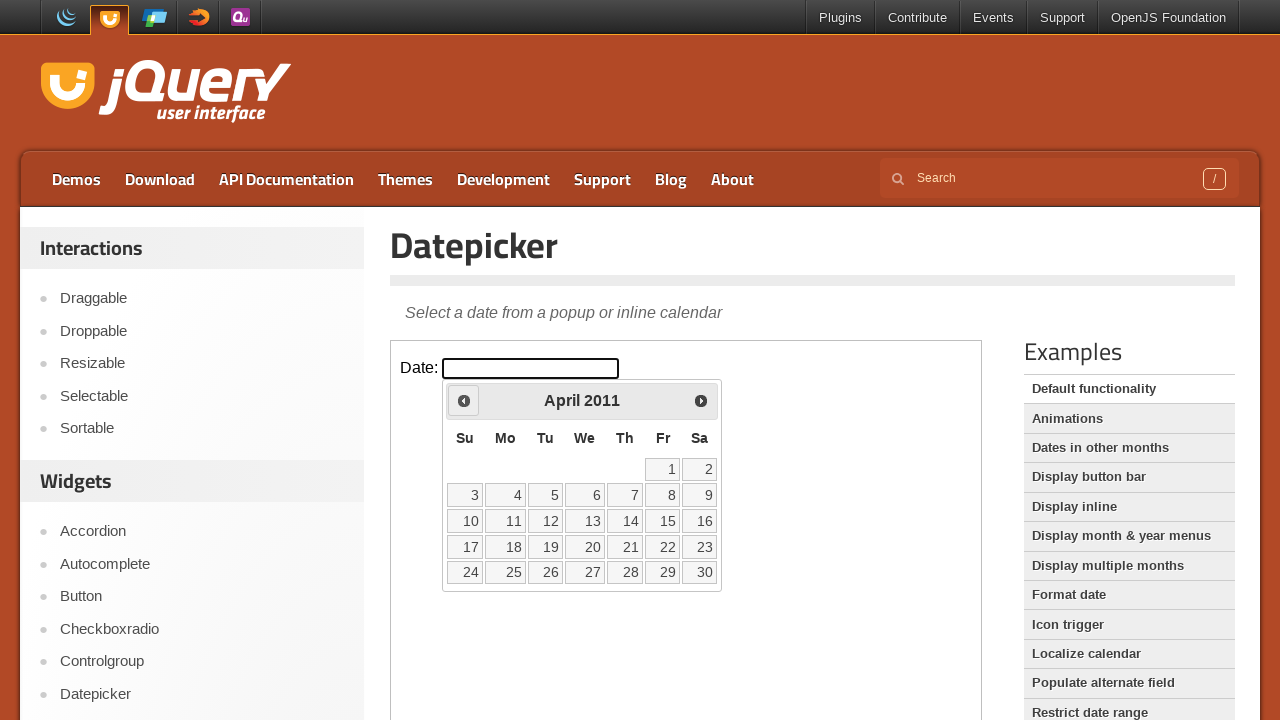

Checked current month: April, current year: 2011
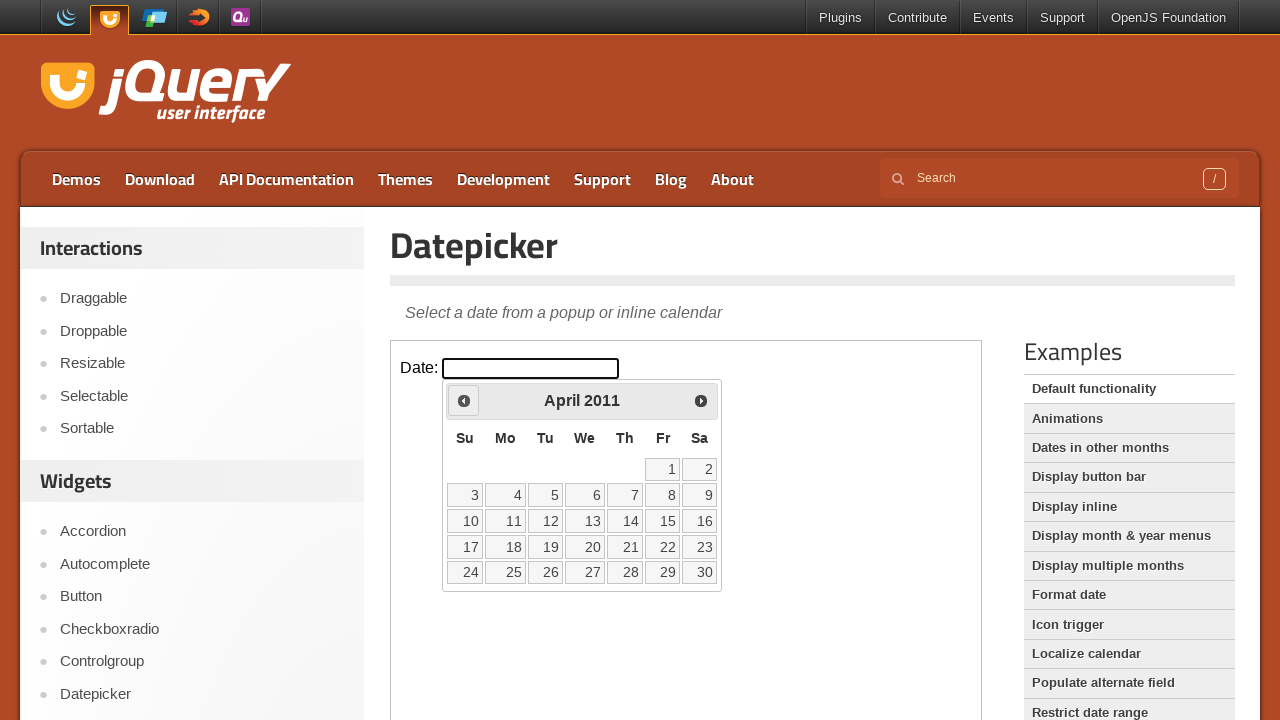

Clicked previous month button to navigate backwards at (464, 400) on iframe >> nth=0 >> internal:control=enter-frame >> .ui-datepicker-prev
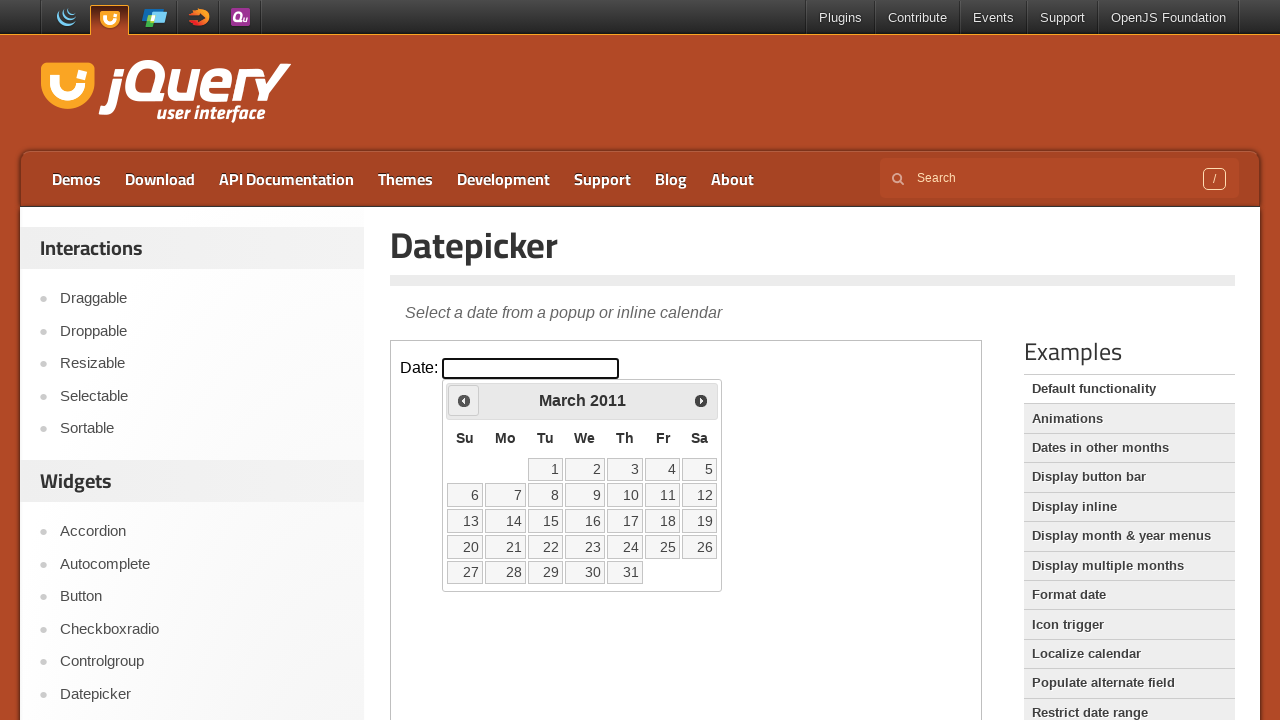

Checked current month: March, current year: 2011
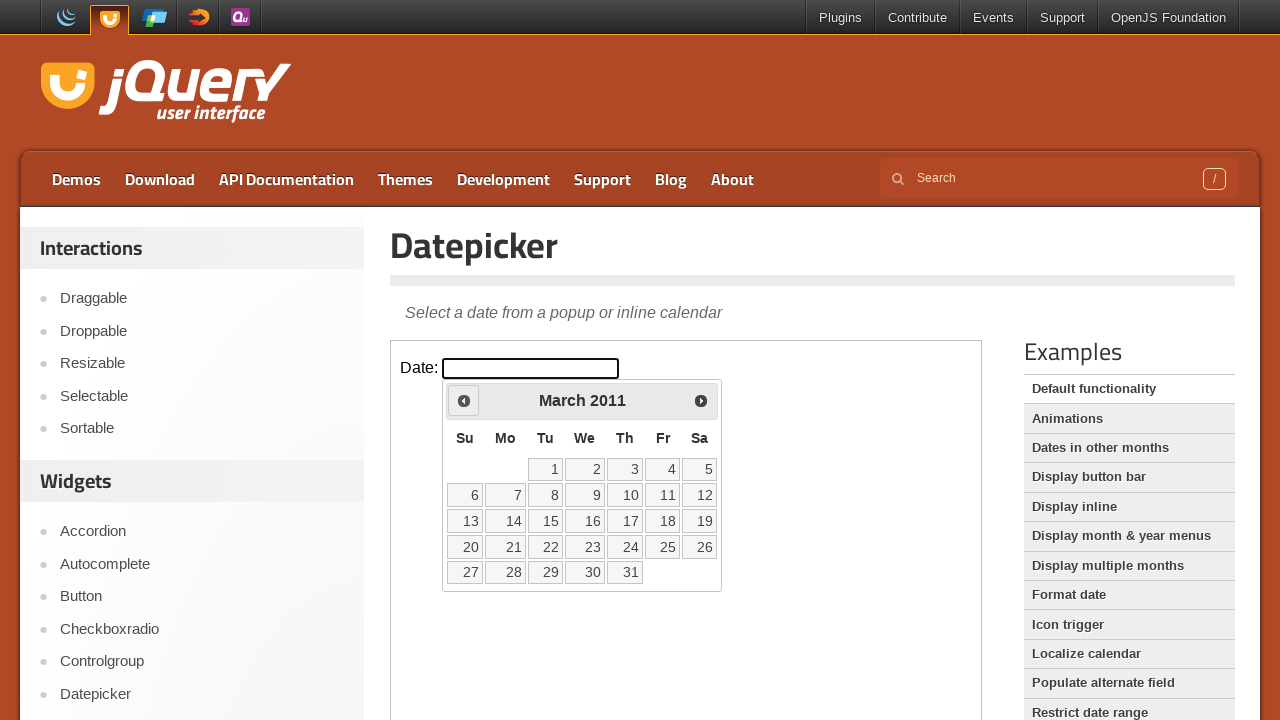

Clicked previous month button to navigate backwards at (464, 400) on iframe >> nth=0 >> internal:control=enter-frame >> .ui-datepicker-prev
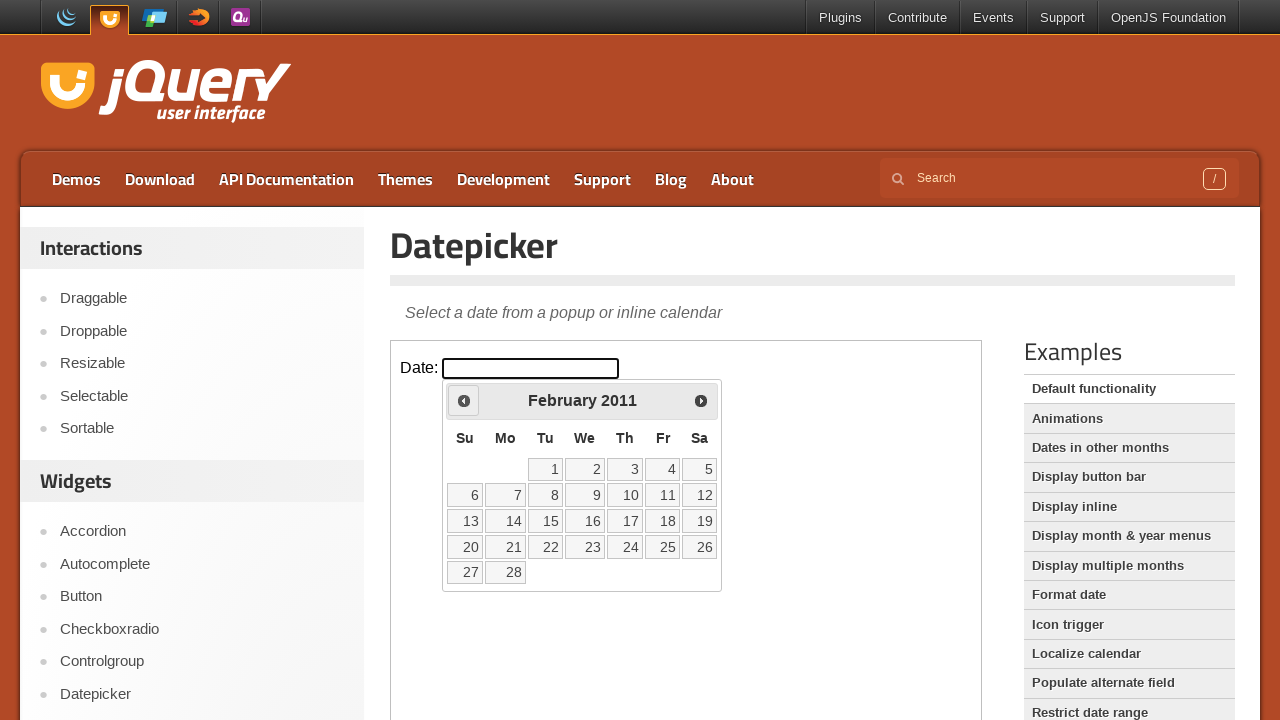

Checked current month: February, current year: 2011
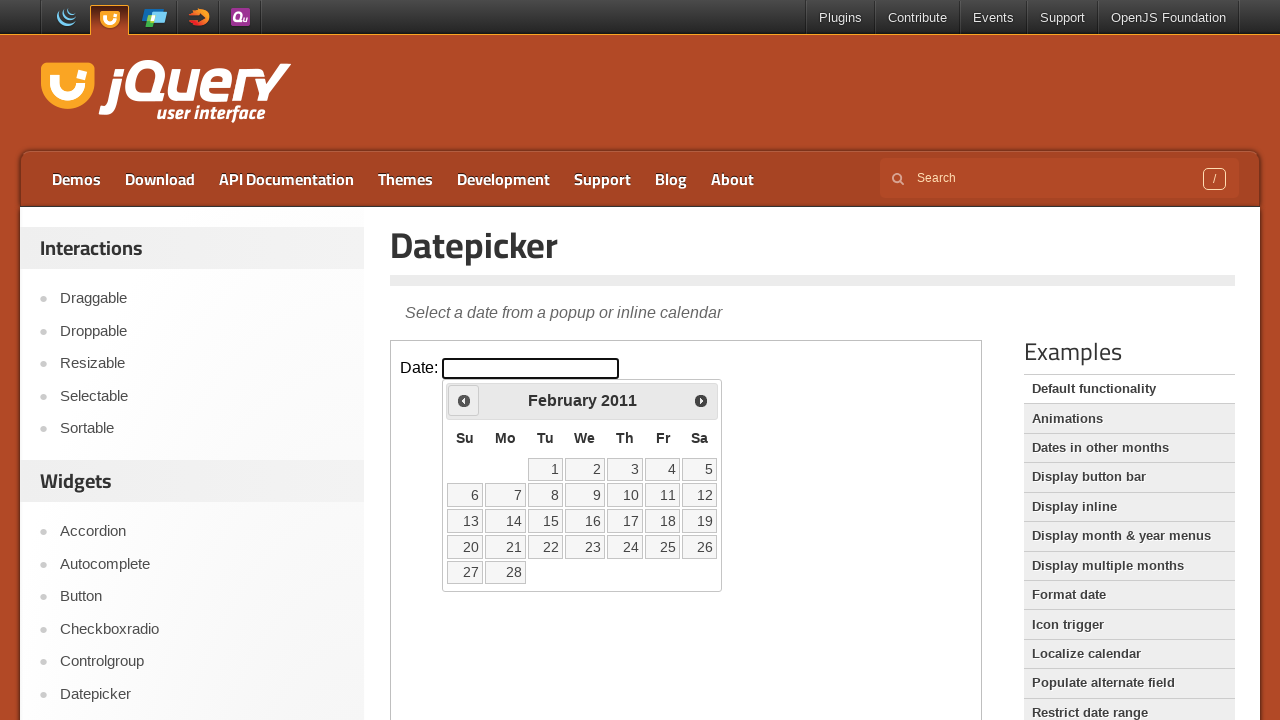

Clicked previous month button to navigate backwards at (464, 400) on iframe >> nth=0 >> internal:control=enter-frame >> .ui-datepicker-prev
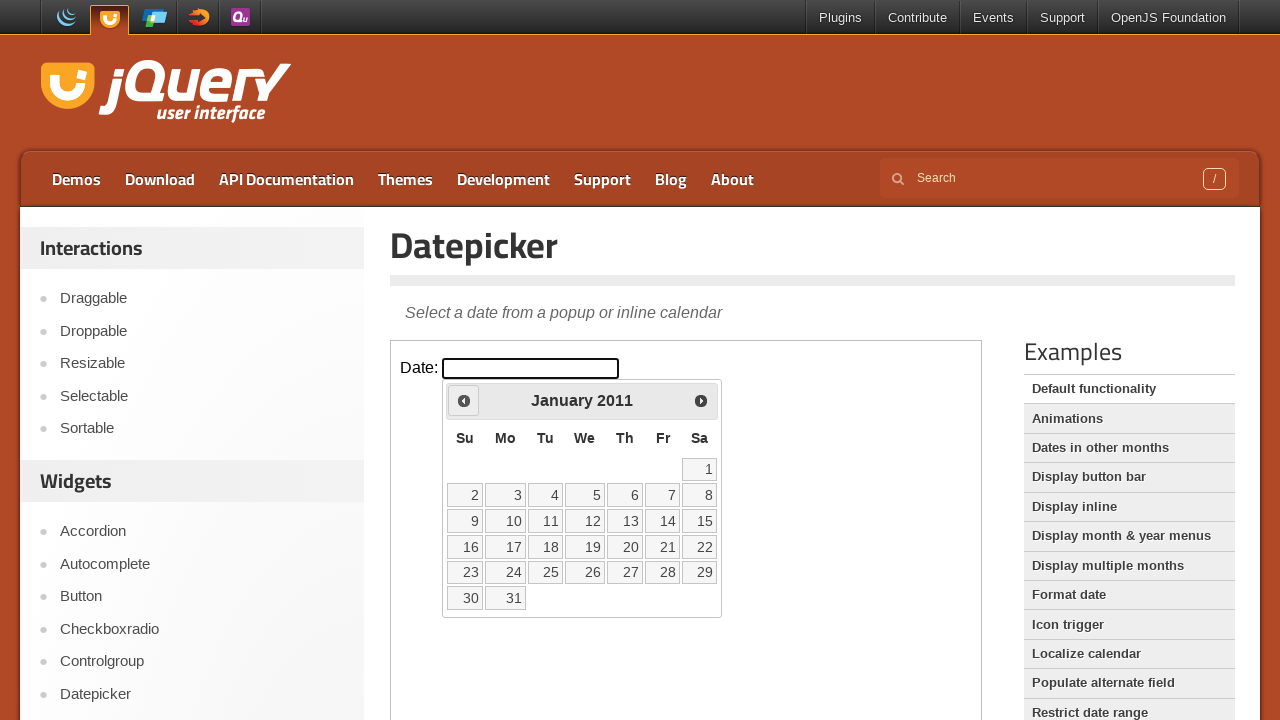

Checked current month: January, current year: 2011
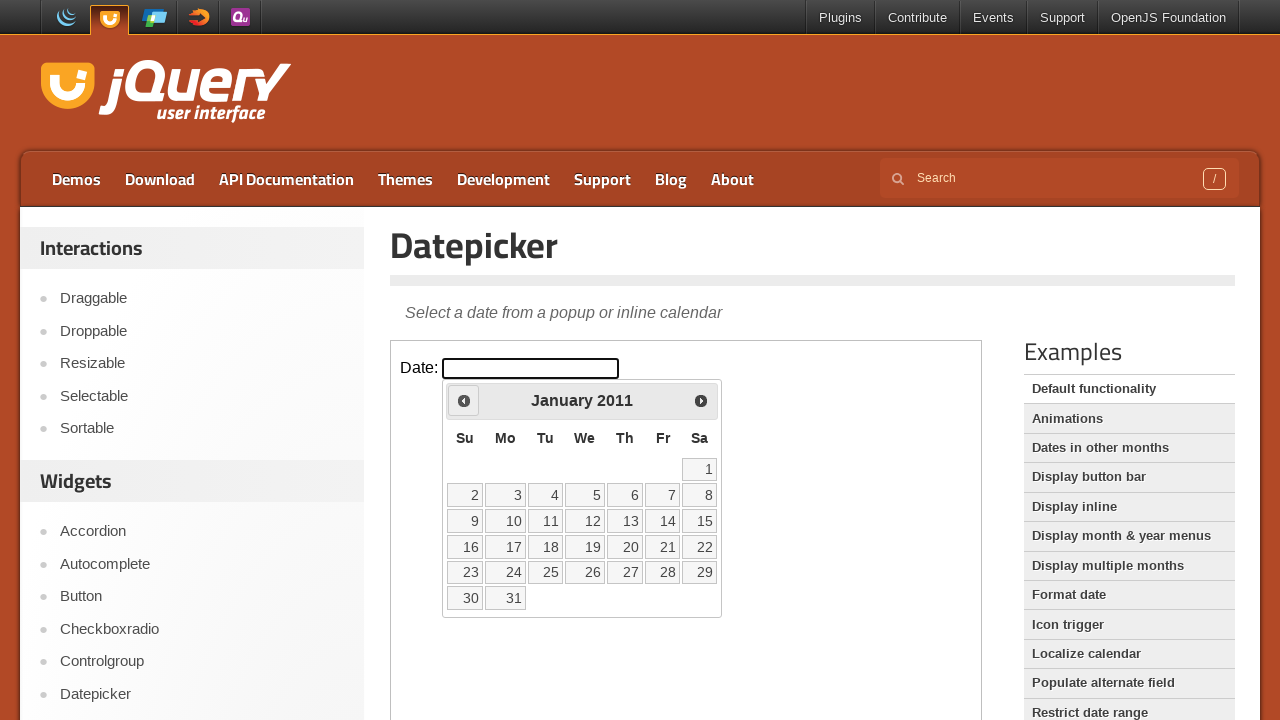

Clicked previous month button to navigate backwards at (464, 400) on iframe >> nth=0 >> internal:control=enter-frame >> .ui-datepicker-prev
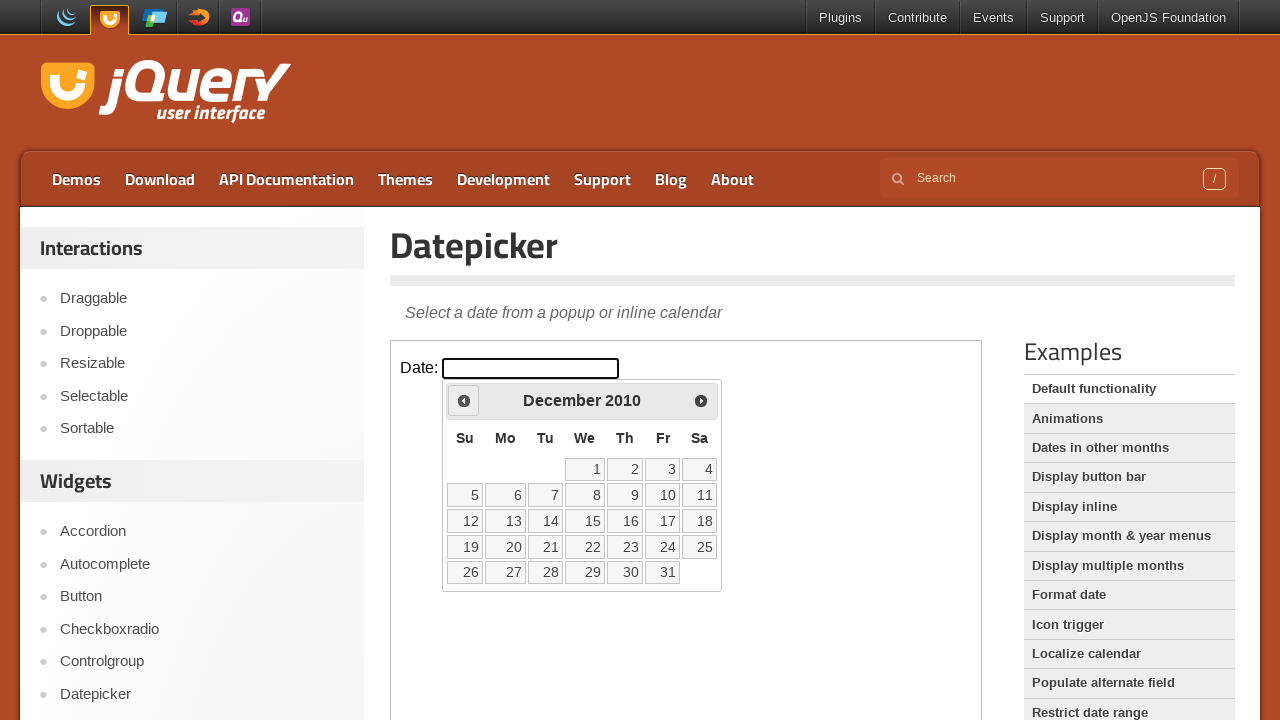

Checked current month: December, current year: 2010
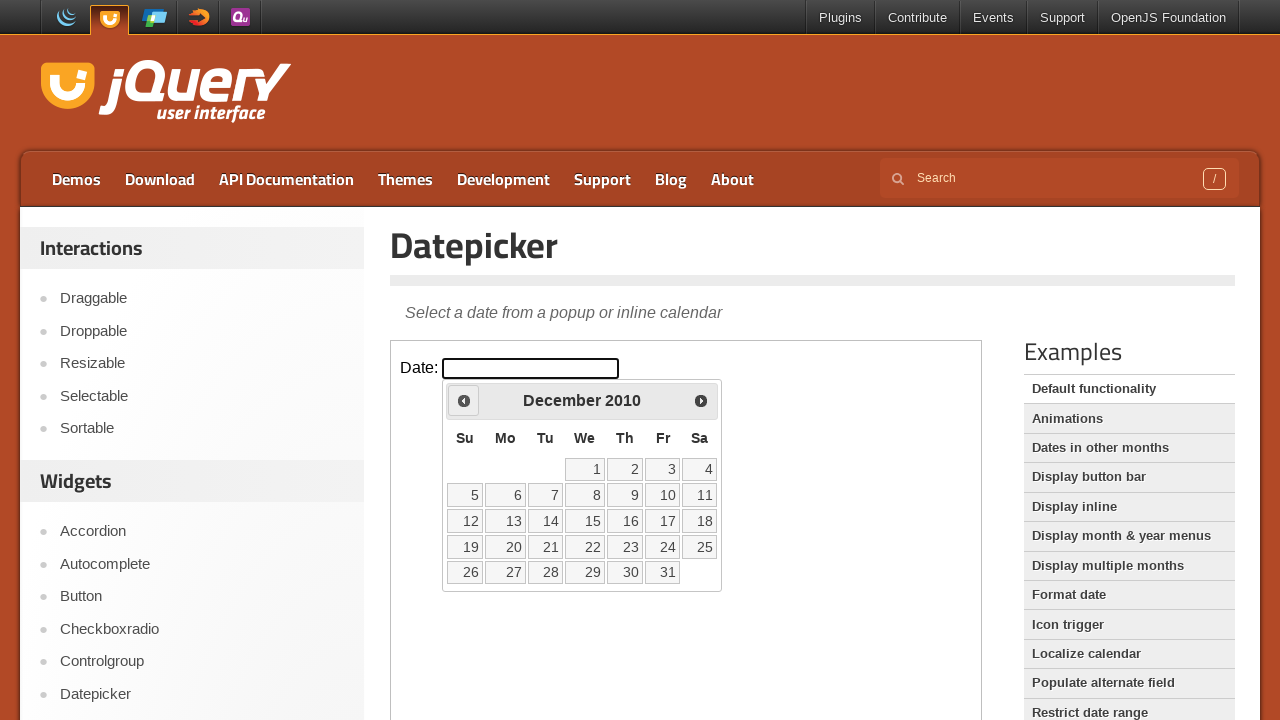

Clicked previous month button to navigate backwards at (464, 400) on iframe >> nth=0 >> internal:control=enter-frame >> .ui-datepicker-prev
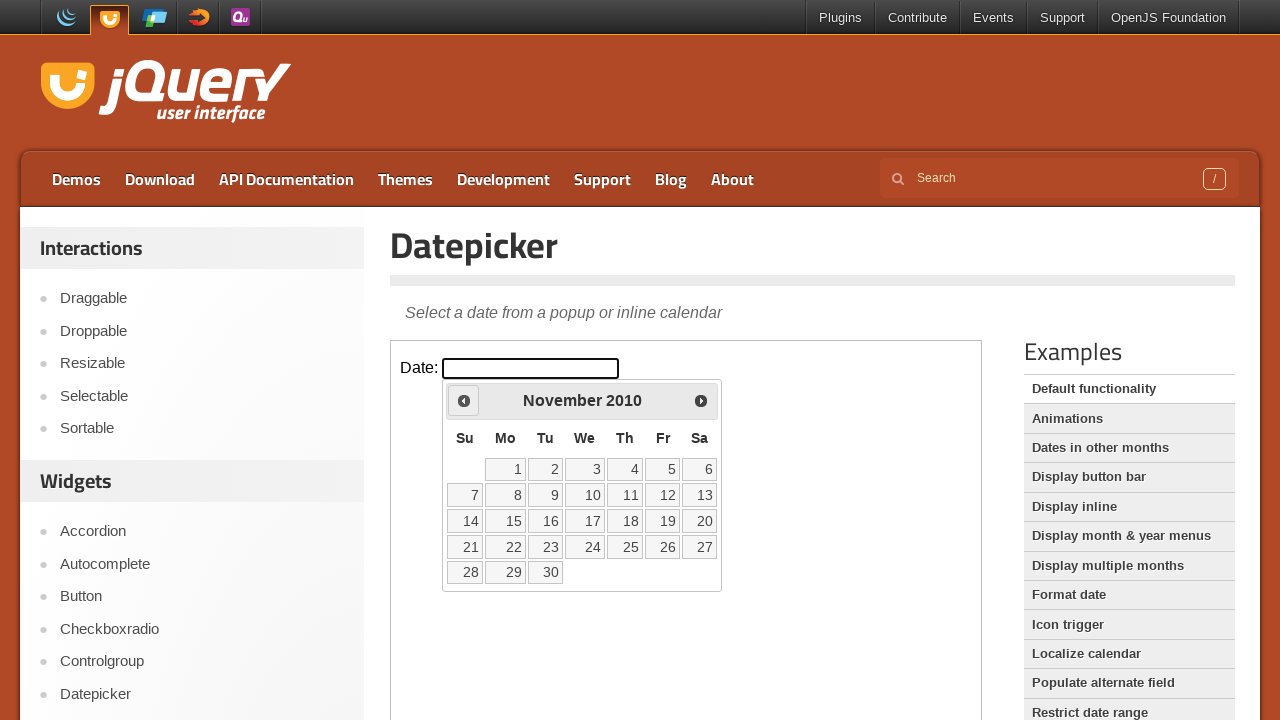

Checked current month: November, current year: 2010
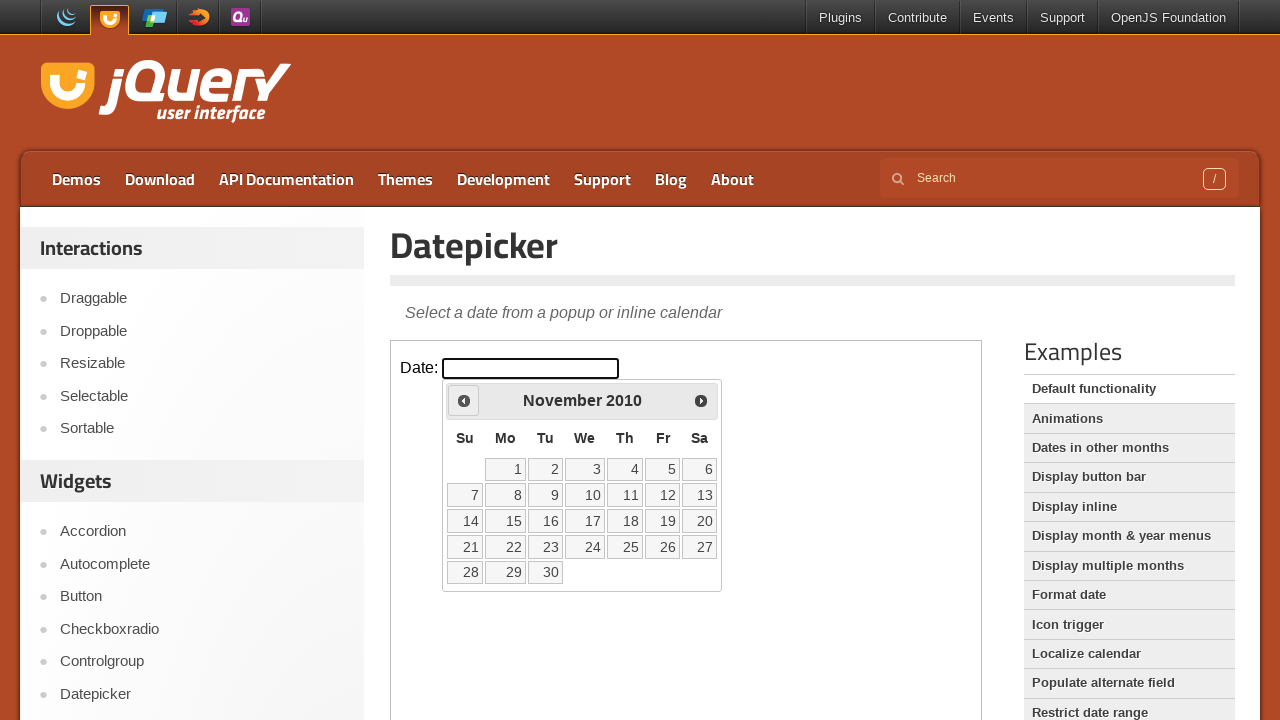

Clicked previous month button to navigate backwards at (464, 400) on iframe >> nth=0 >> internal:control=enter-frame >> .ui-datepicker-prev
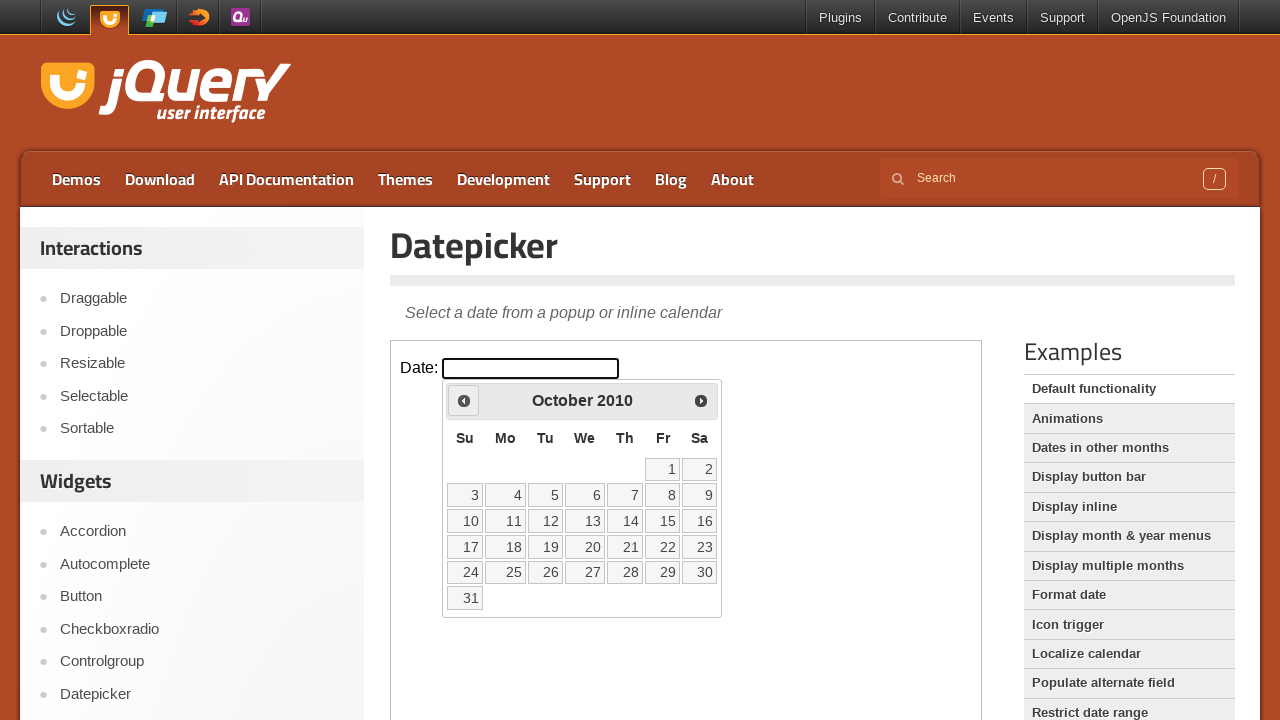

Checked current month: October, current year: 2010
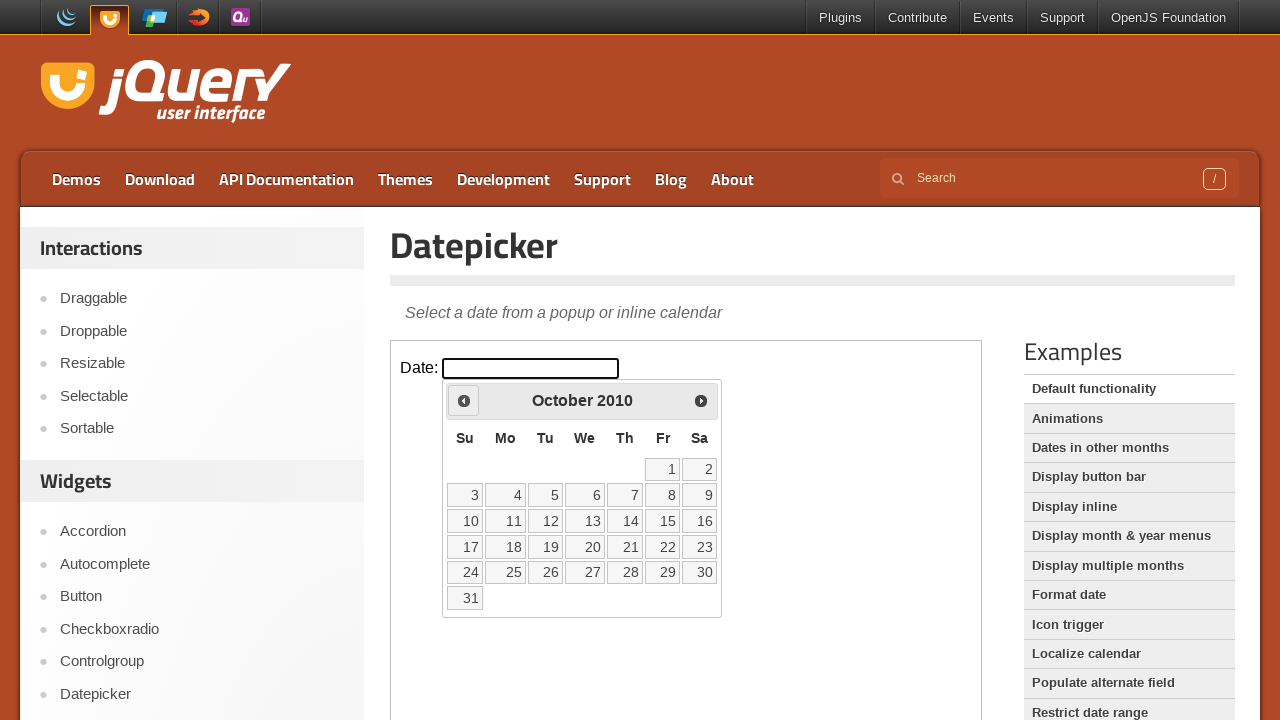

Clicked previous month button to navigate backwards at (464, 400) on iframe >> nth=0 >> internal:control=enter-frame >> .ui-datepicker-prev
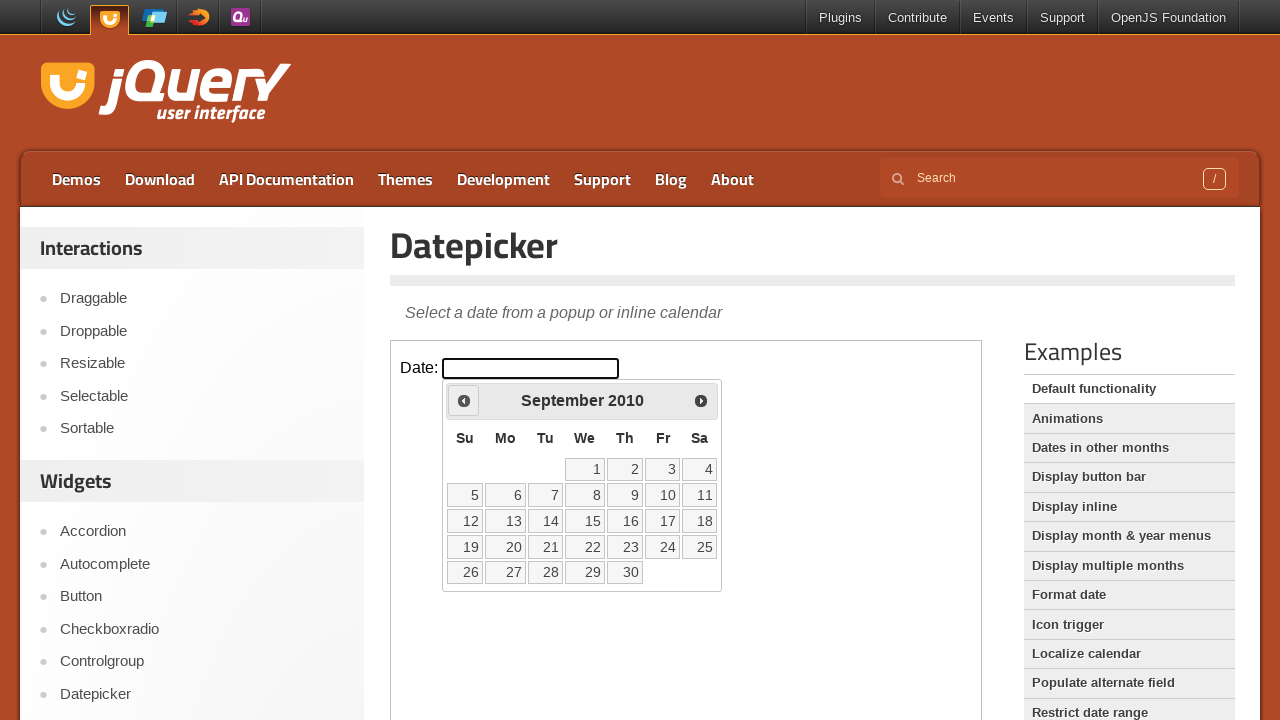

Checked current month: September, current year: 2010
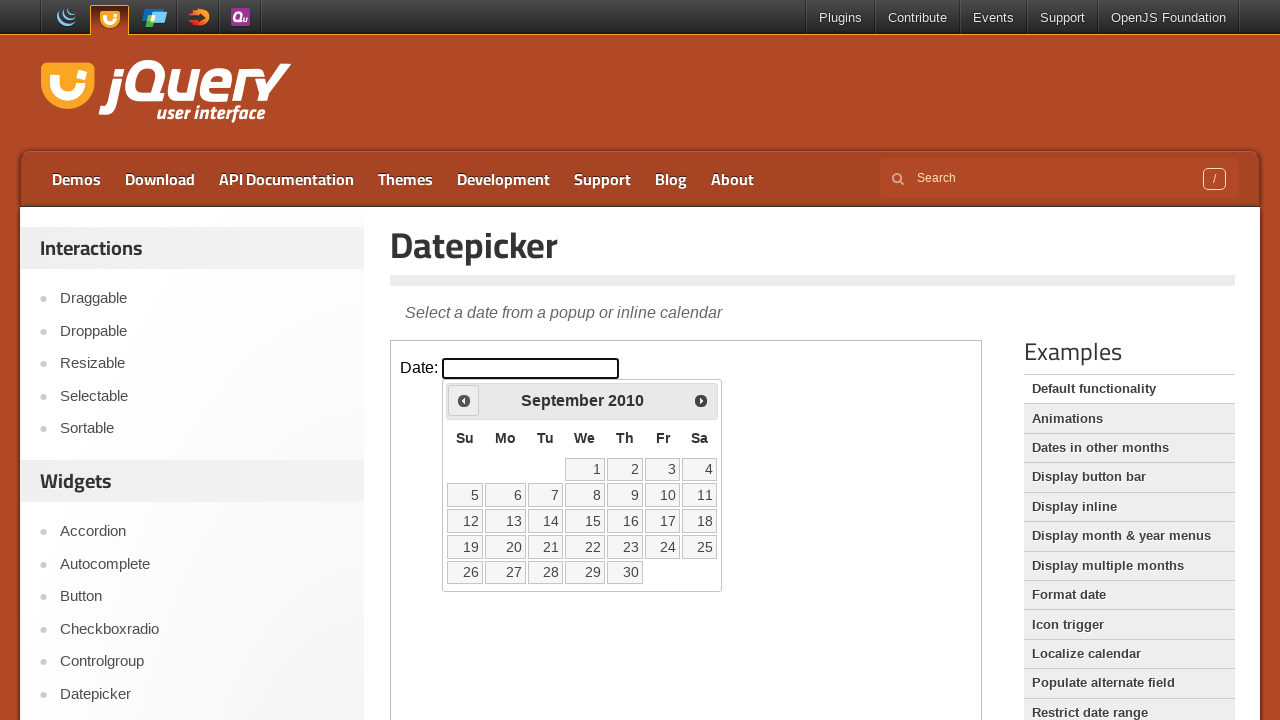

Clicked previous month button to navigate backwards at (464, 400) on iframe >> nth=0 >> internal:control=enter-frame >> .ui-datepicker-prev
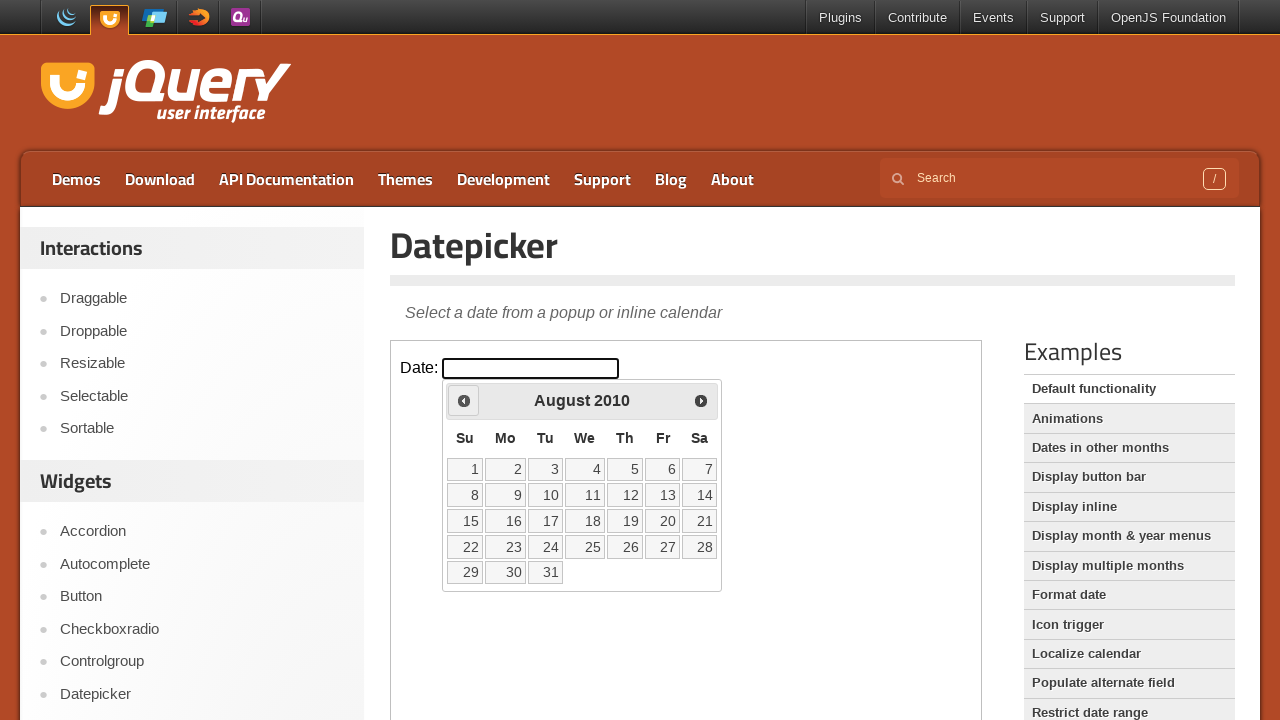

Checked current month: August, current year: 2010
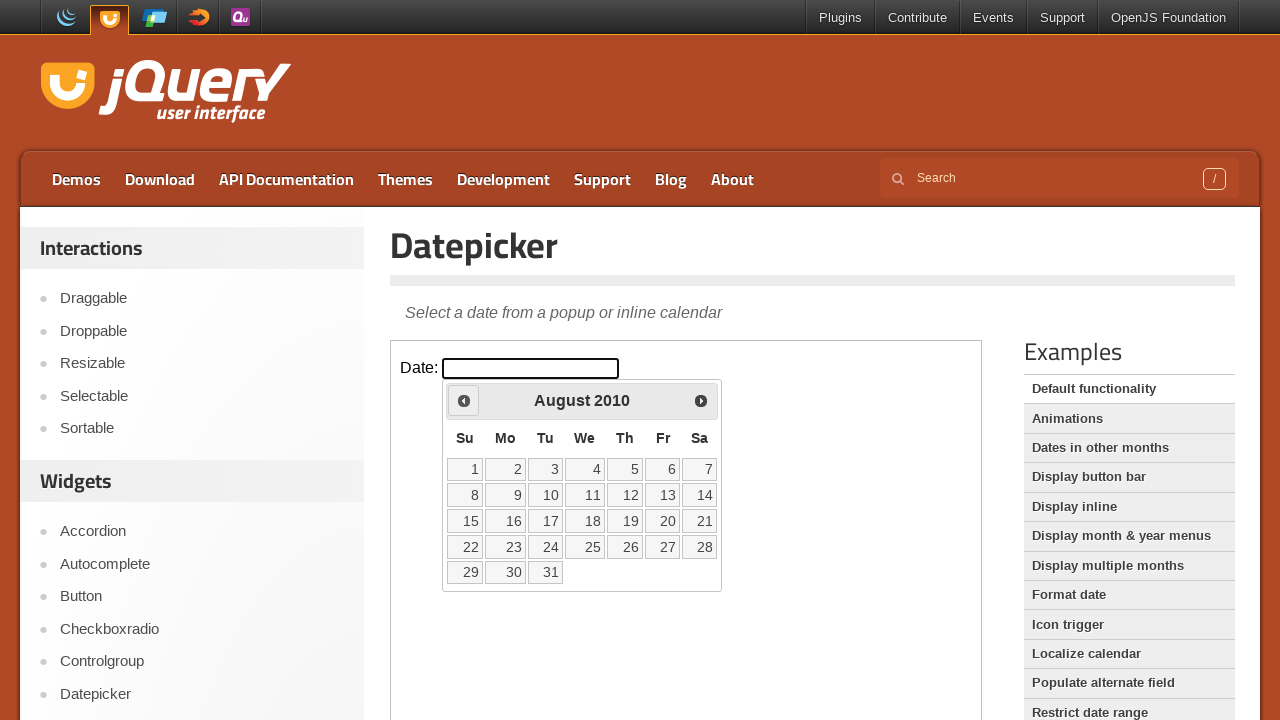

Clicked previous month button to navigate backwards at (464, 400) on iframe >> nth=0 >> internal:control=enter-frame >> .ui-datepicker-prev
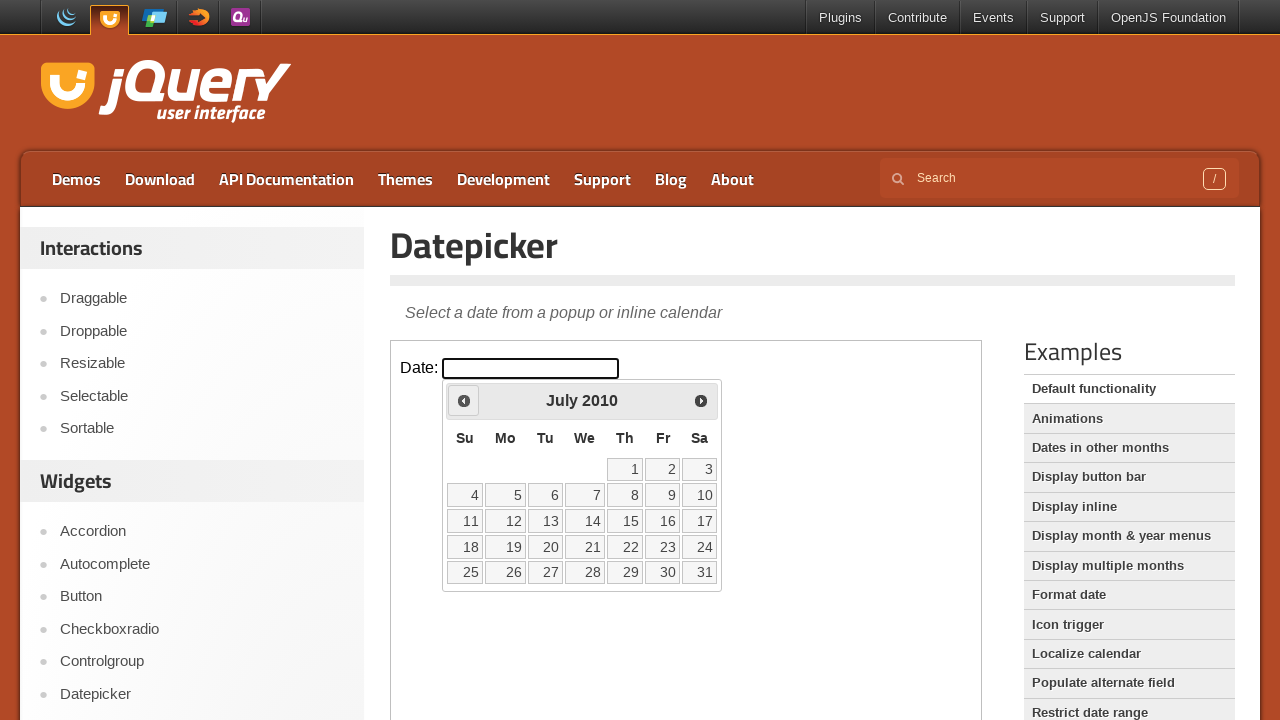

Checked current month: July, current year: 2010
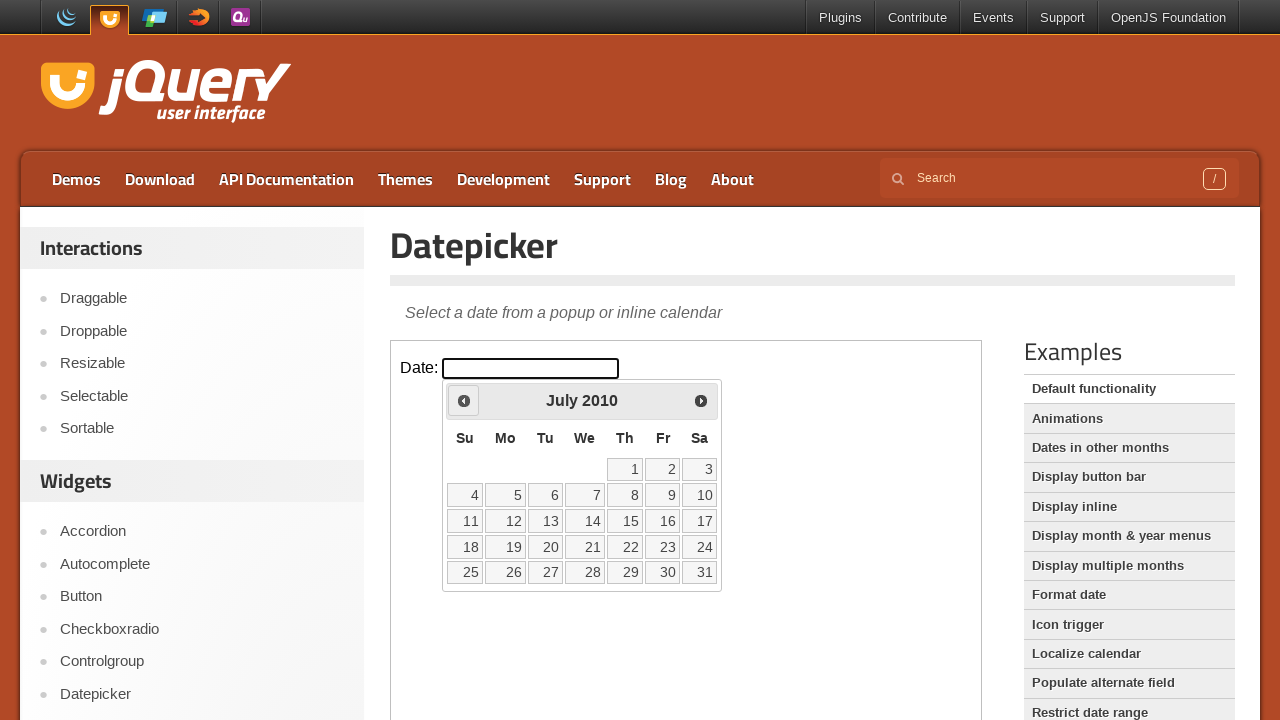

Clicked previous month button to navigate backwards at (464, 400) on iframe >> nth=0 >> internal:control=enter-frame >> .ui-datepicker-prev
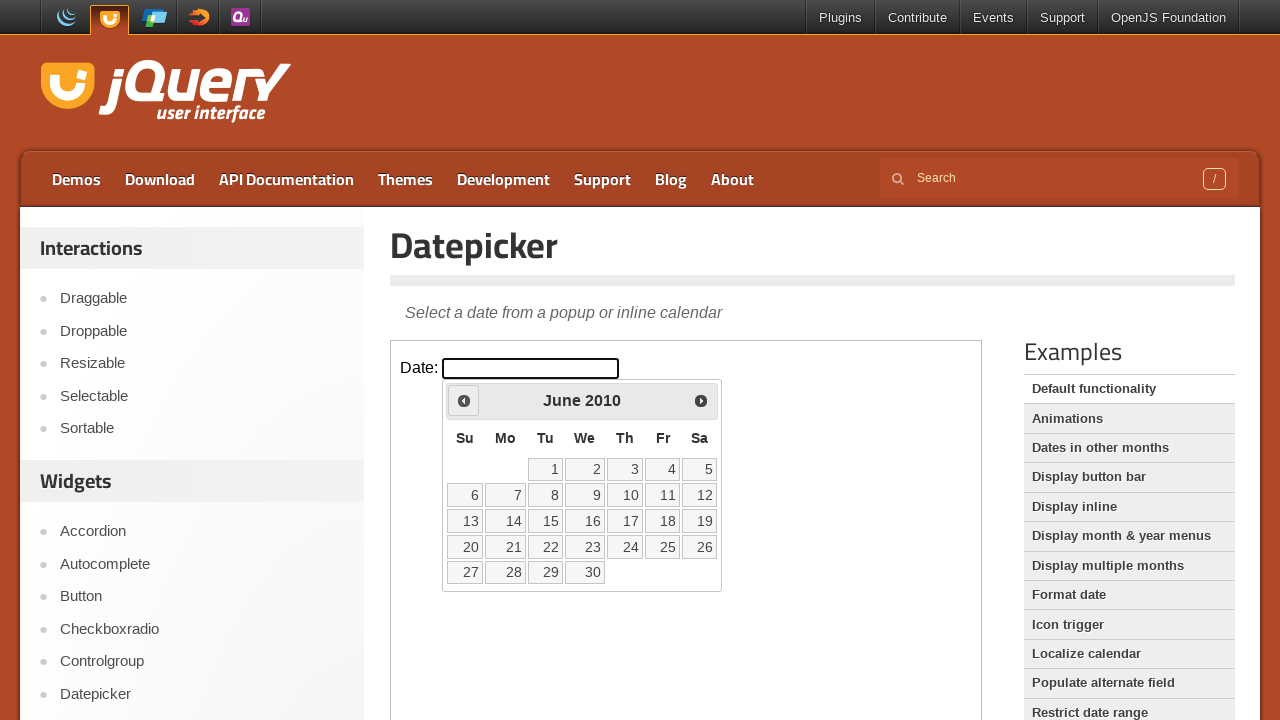

Checked current month: June, current year: 2010
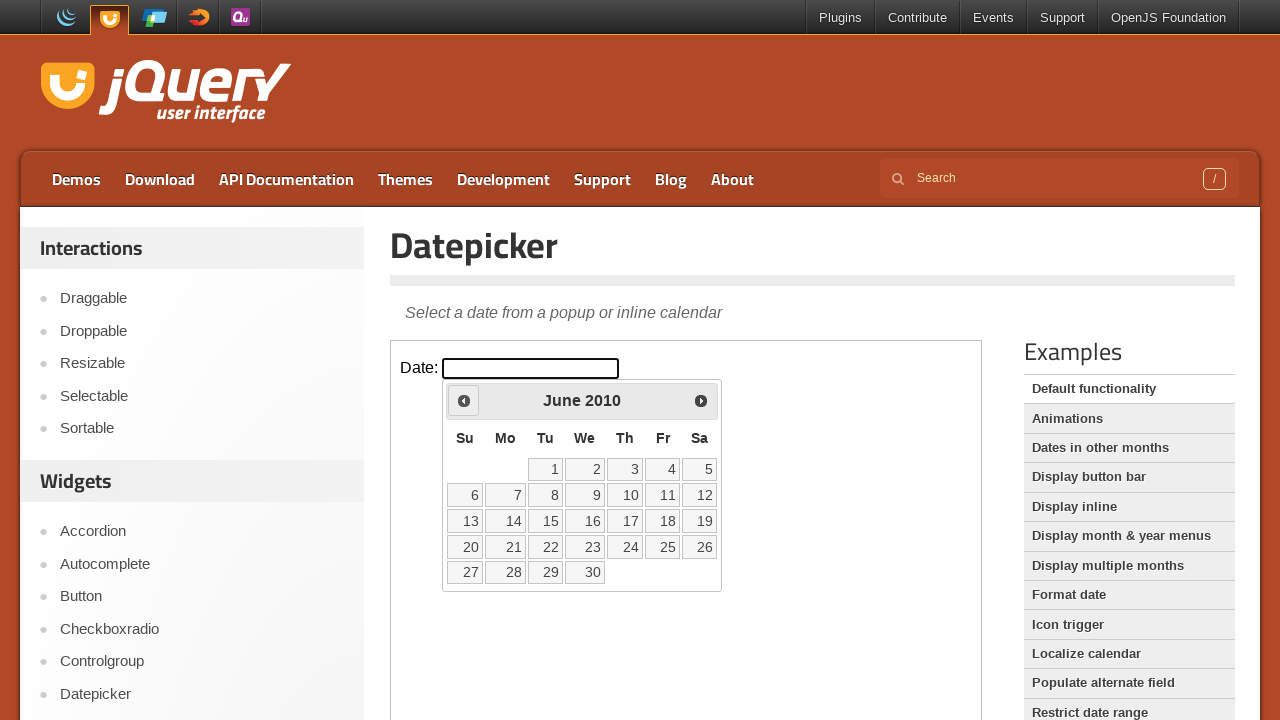

Clicked previous month button to navigate backwards at (464, 400) on iframe >> nth=0 >> internal:control=enter-frame >> .ui-datepicker-prev
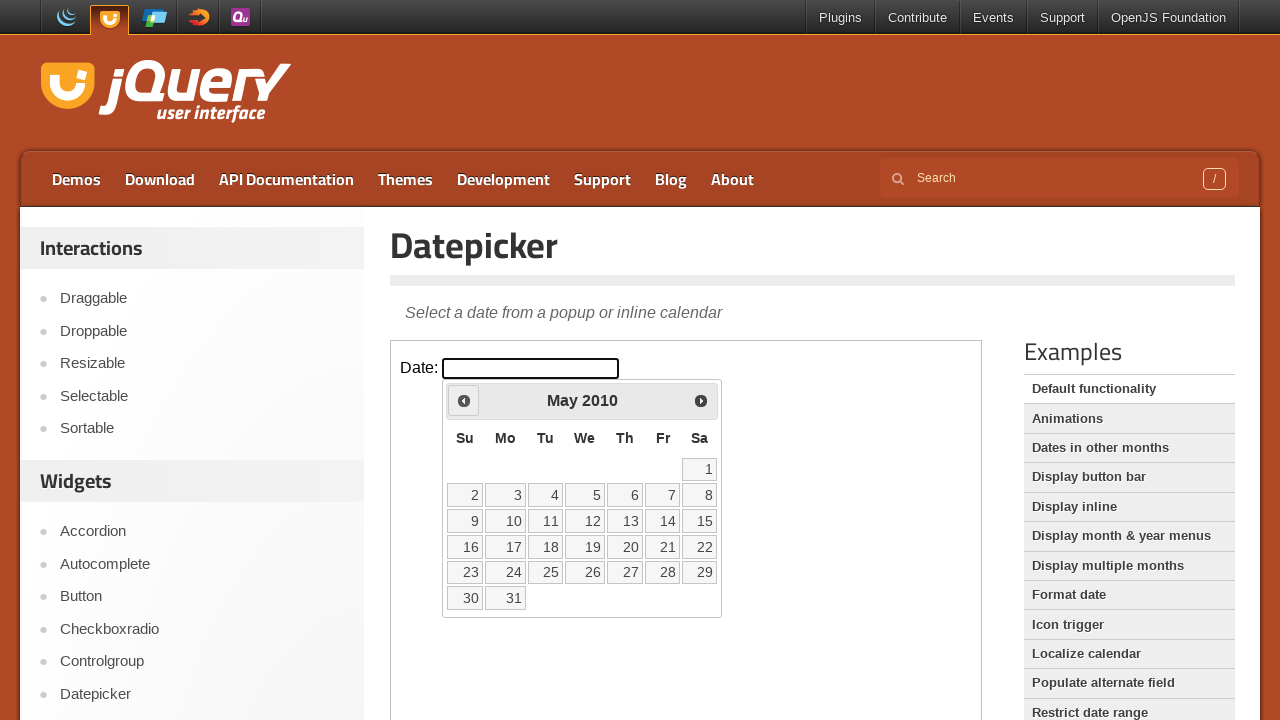

Checked current month: May, current year: 2010
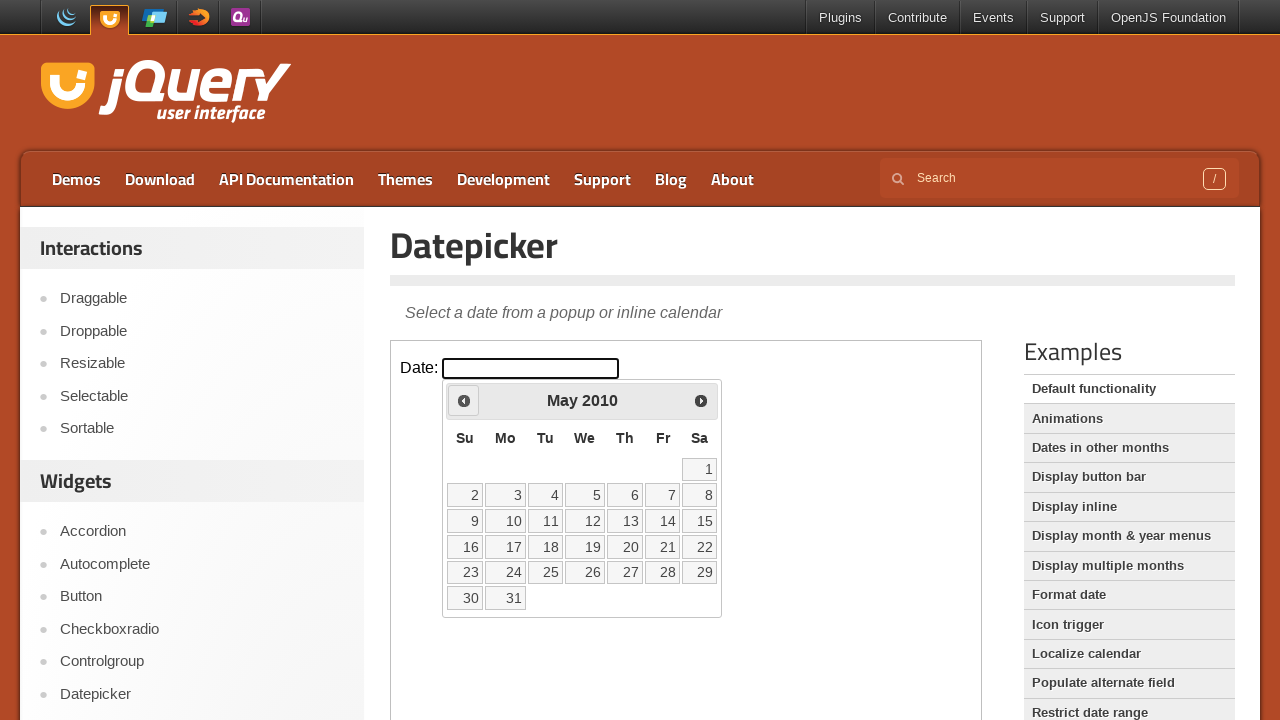

Clicked previous month button to navigate backwards at (464, 400) on iframe >> nth=0 >> internal:control=enter-frame >> .ui-datepicker-prev
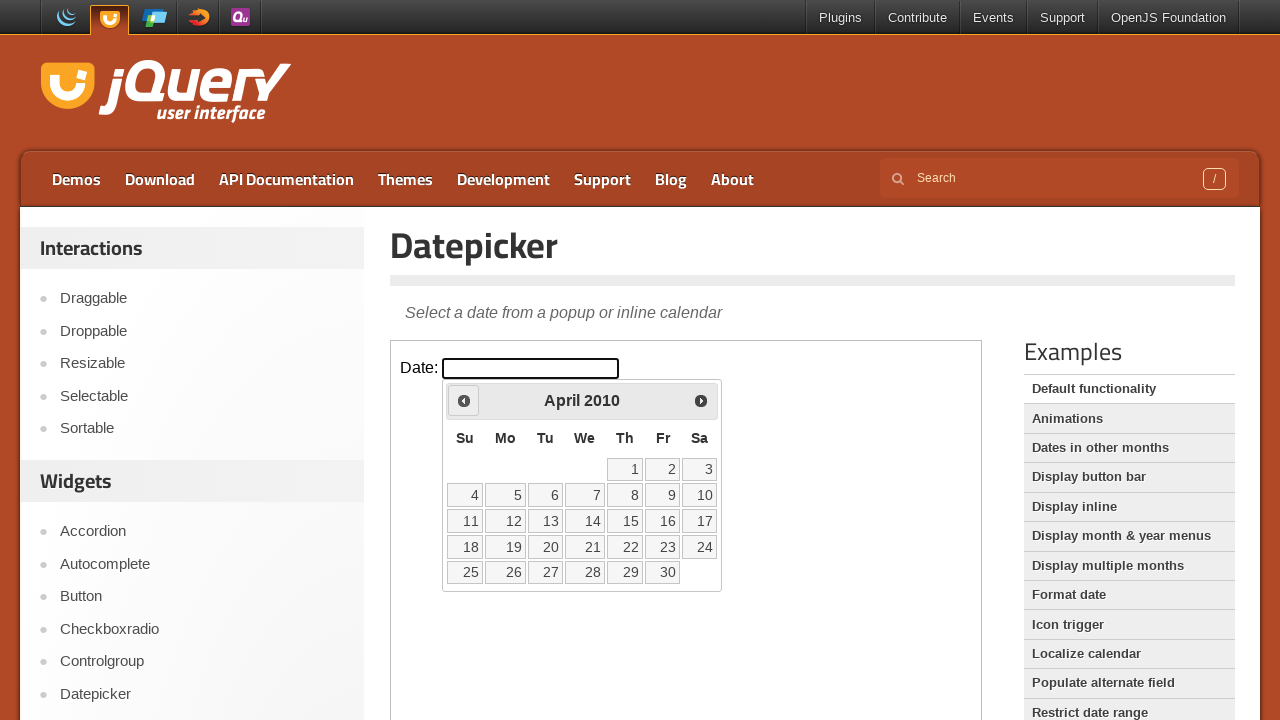

Checked current month: April, current year: 2010
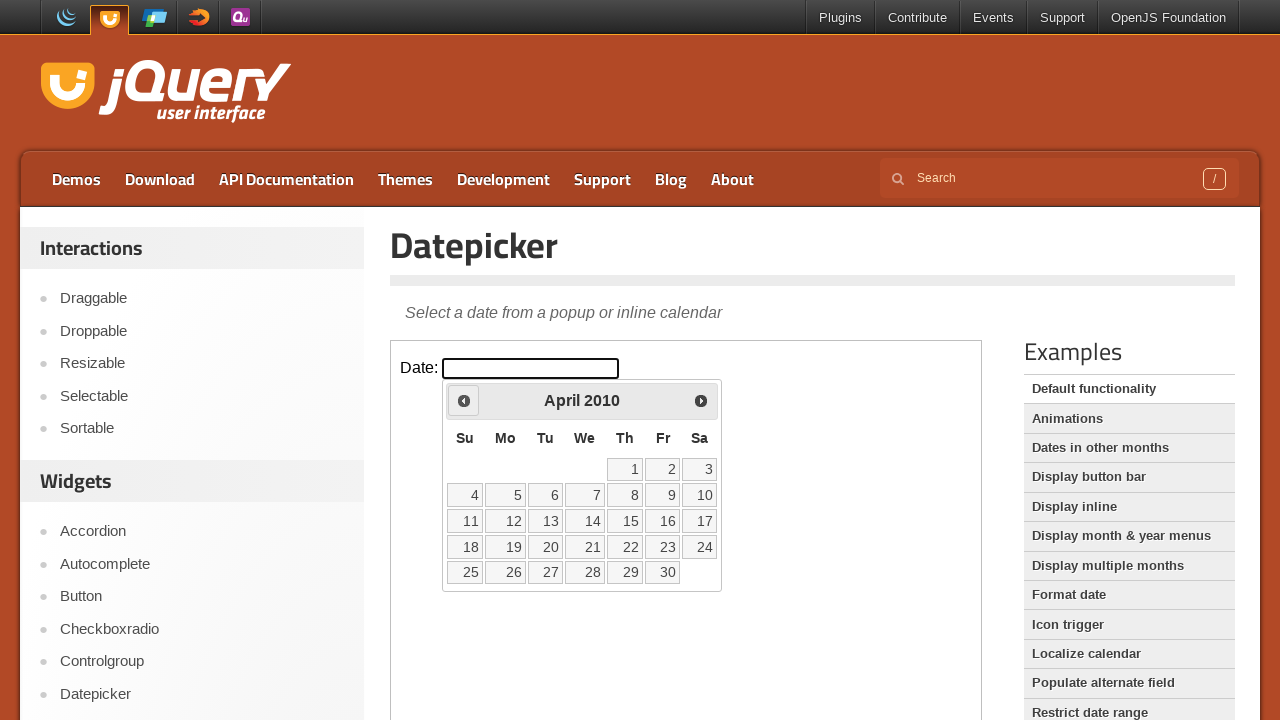

Clicked previous month button to navigate backwards at (464, 400) on iframe >> nth=0 >> internal:control=enter-frame >> .ui-datepicker-prev
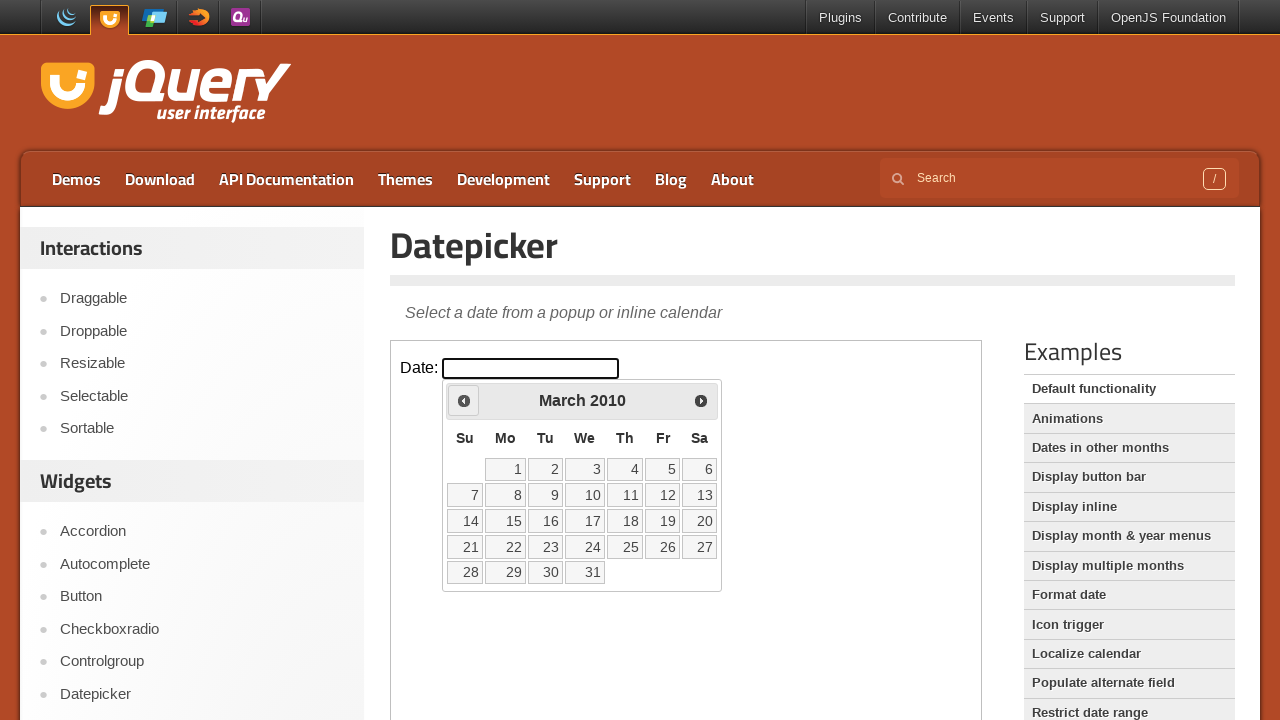

Checked current month: March, current year: 2010
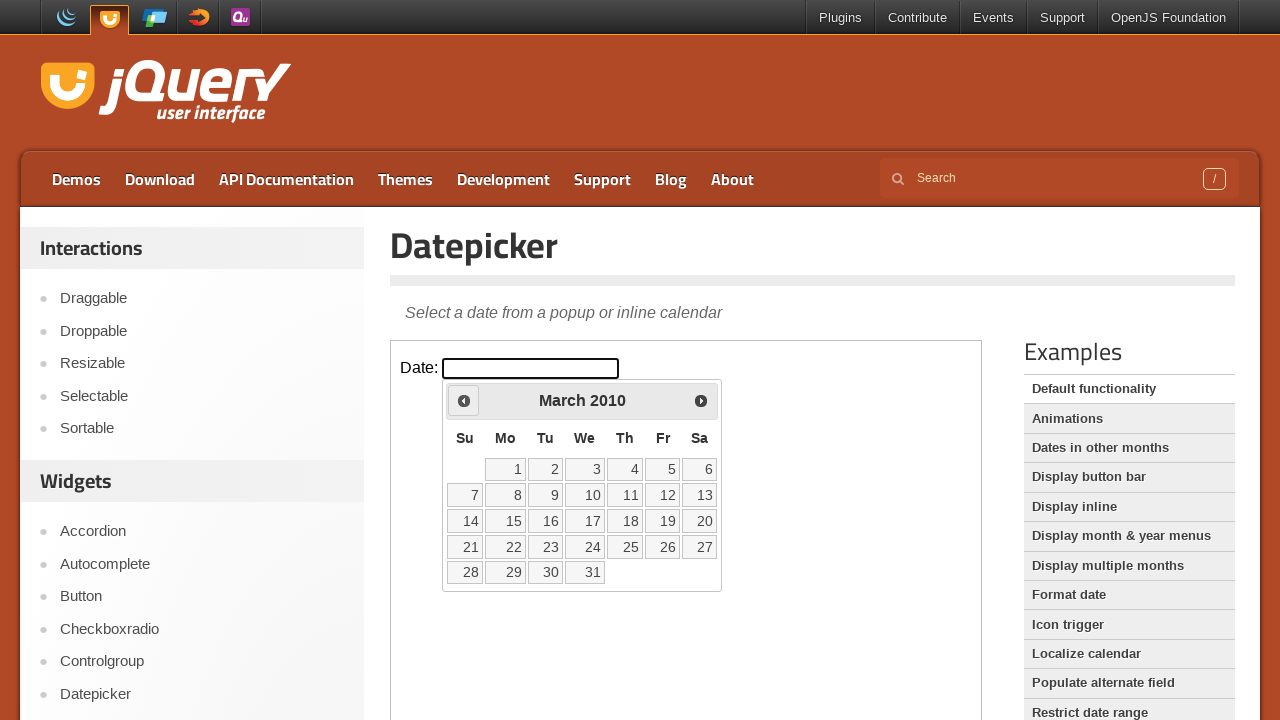

Clicked previous month button to navigate backwards at (464, 400) on iframe >> nth=0 >> internal:control=enter-frame >> .ui-datepicker-prev
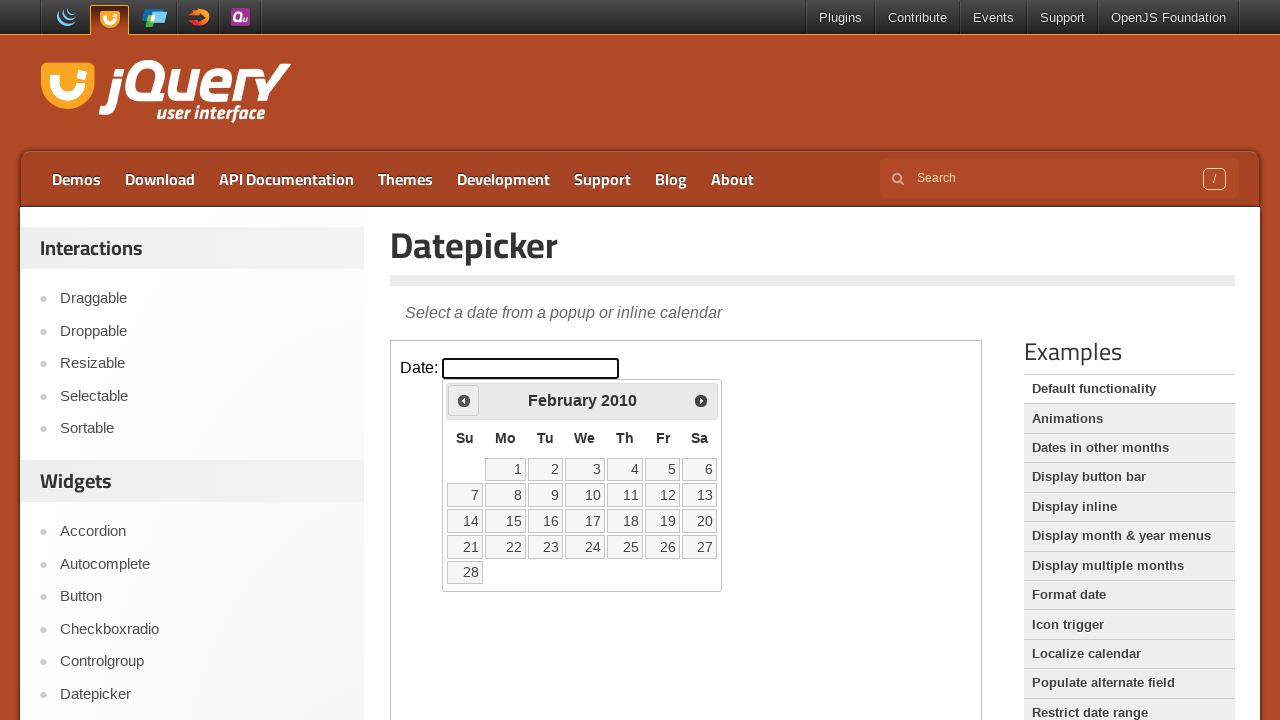

Checked current month: February, current year: 2010
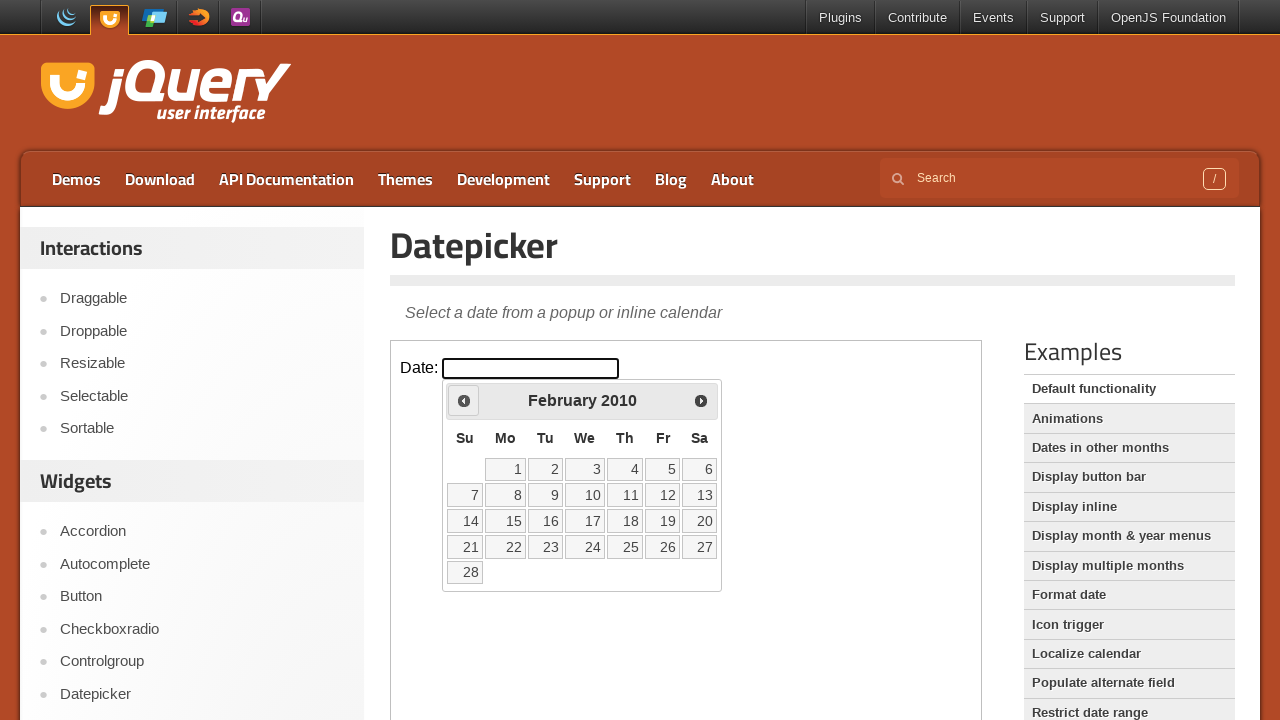

Clicked previous month button to navigate backwards at (464, 400) on iframe >> nth=0 >> internal:control=enter-frame >> .ui-datepicker-prev
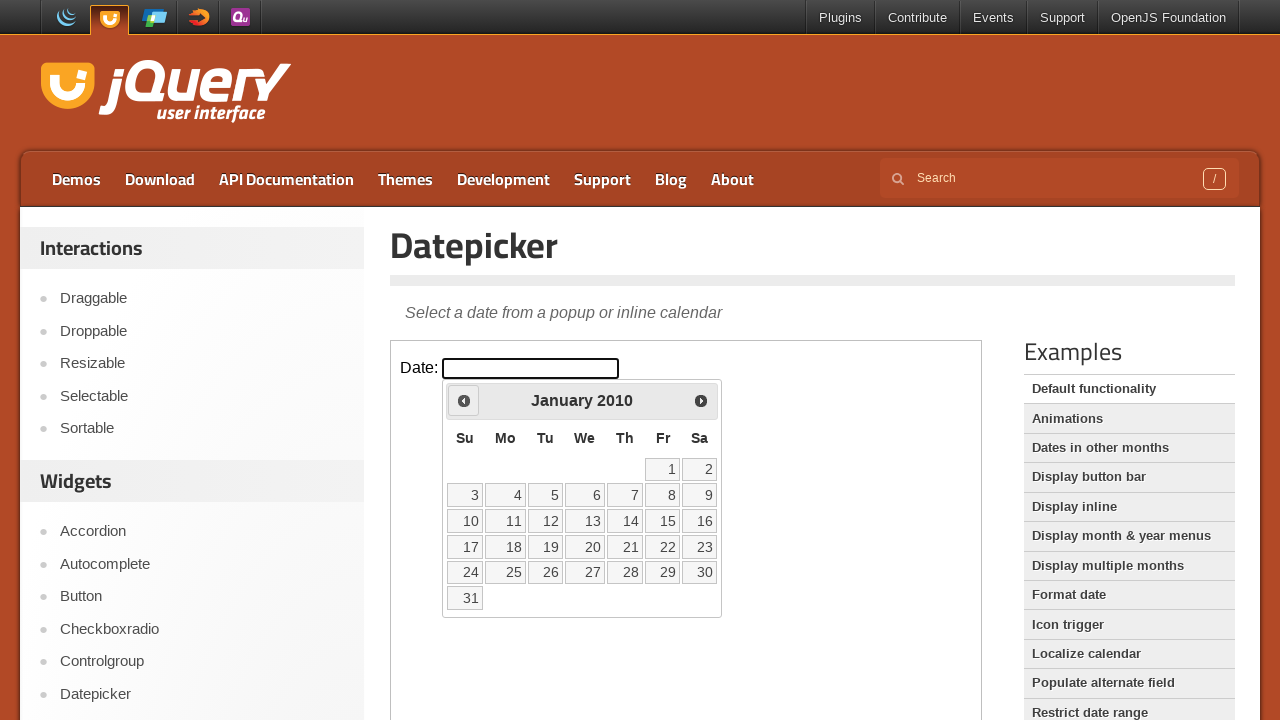

Checked current month: January, current year: 2010
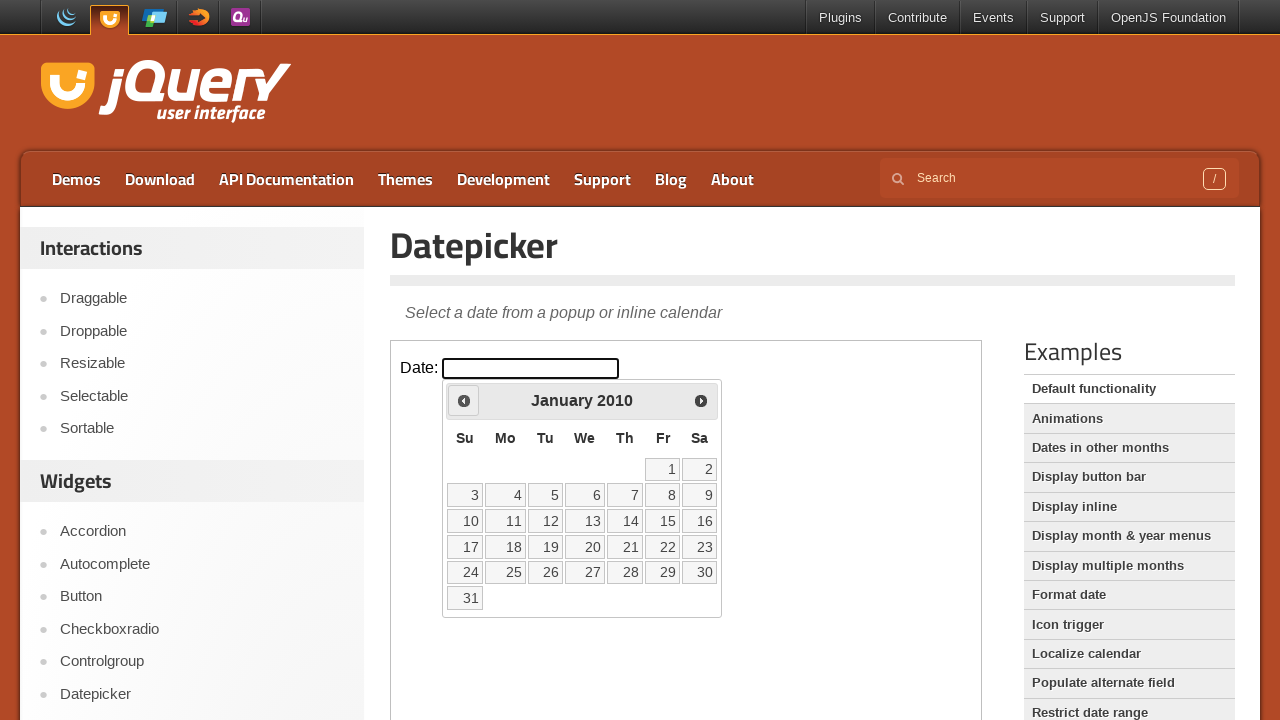

Clicked previous month button to navigate backwards at (464, 400) on iframe >> nth=0 >> internal:control=enter-frame >> .ui-datepicker-prev
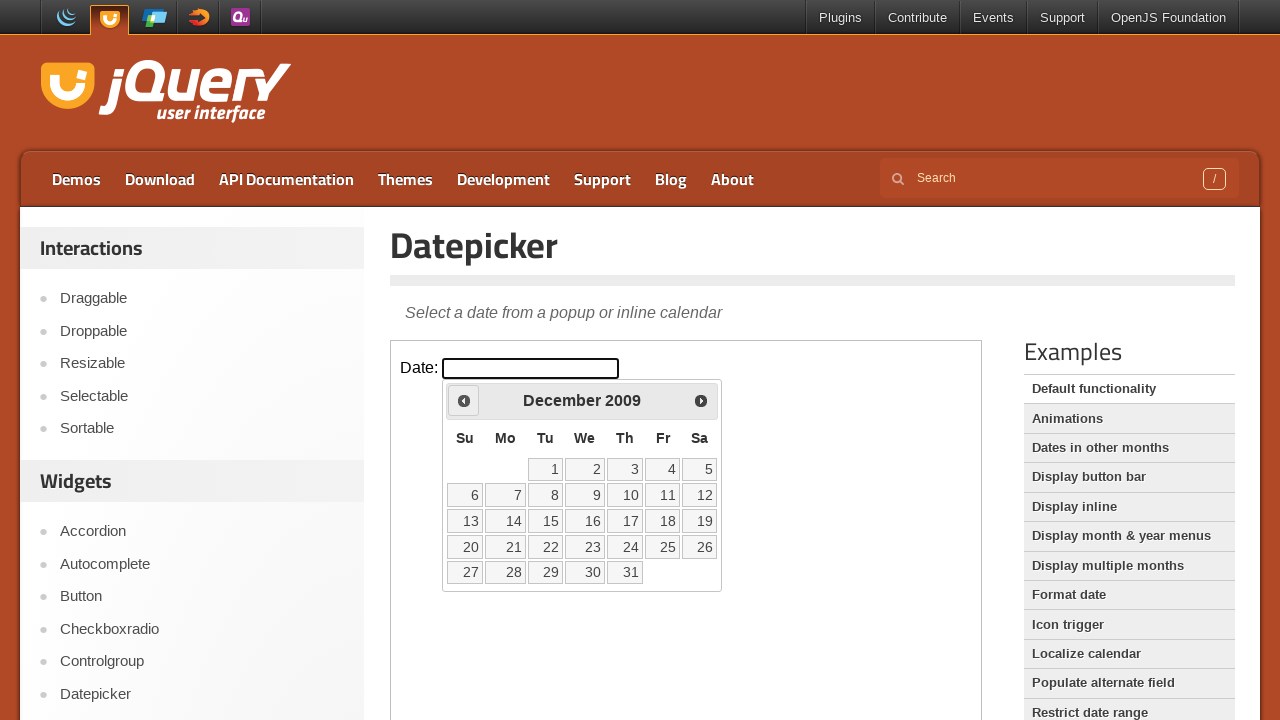

Checked current month: December, current year: 2009
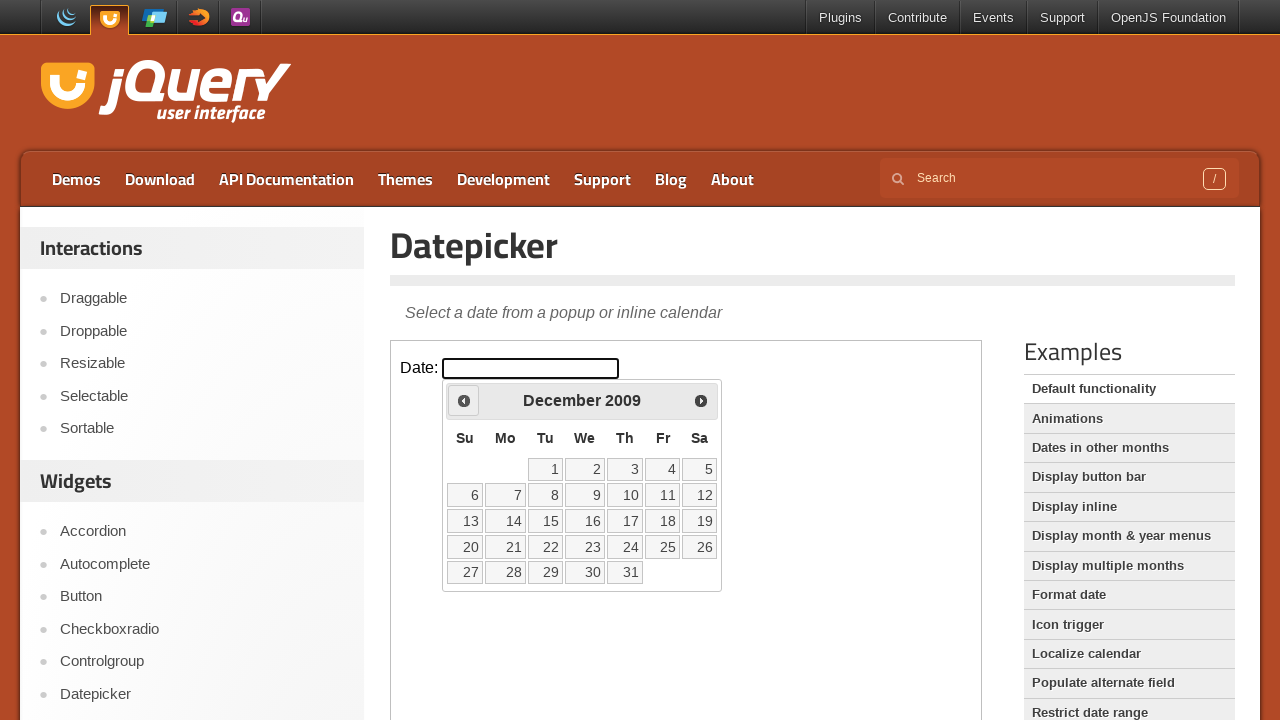

Clicked previous month button to navigate backwards at (464, 400) on iframe >> nth=0 >> internal:control=enter-frame >> .ui-datepicker-prev
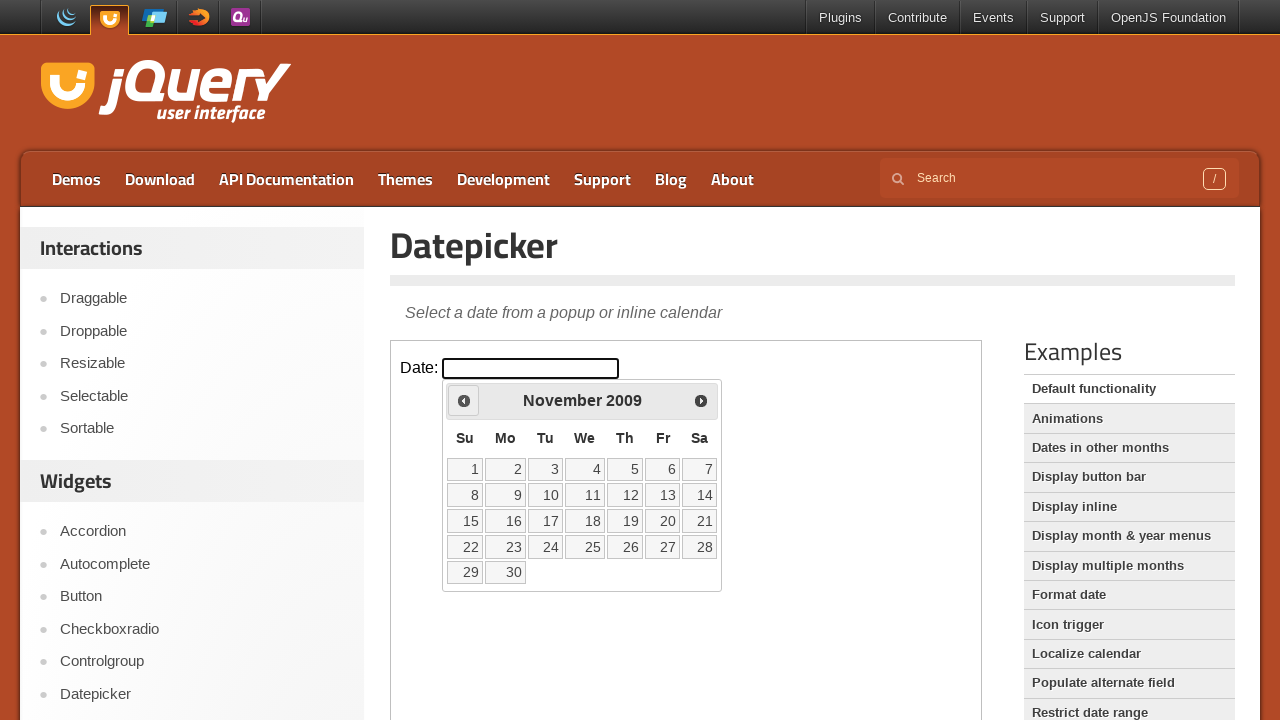

Checked current month: November, current year: 2009
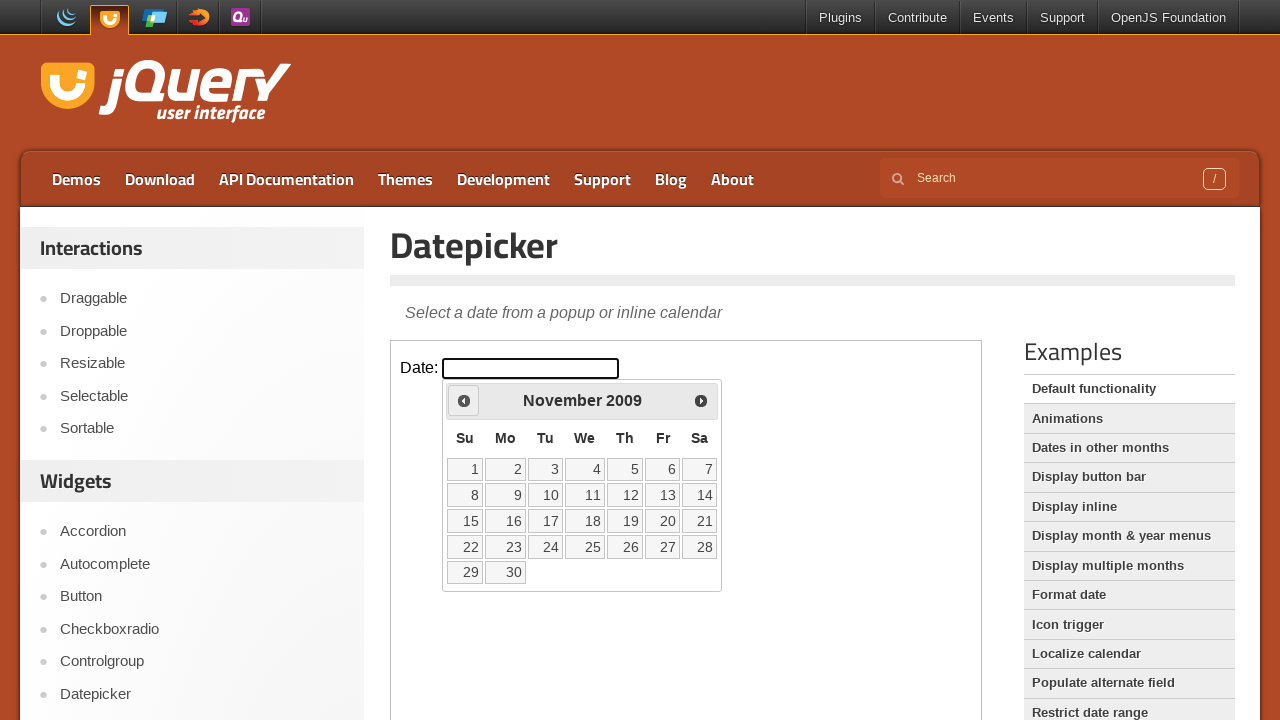

Clicked previous month button to navigate backwards at (464, 400) on iframe >> nth=0 >> internal:control=enter-frame >> .ui-datepicker-prev
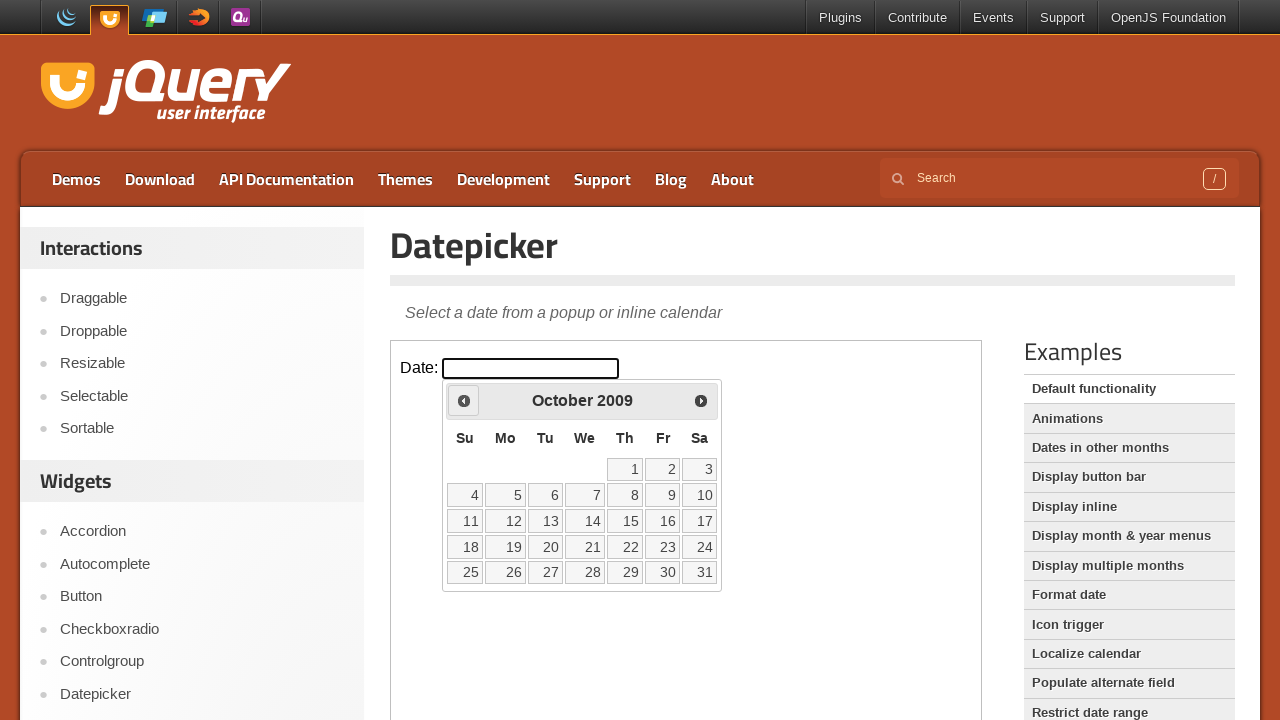

Checked current month: October, current year: 2009
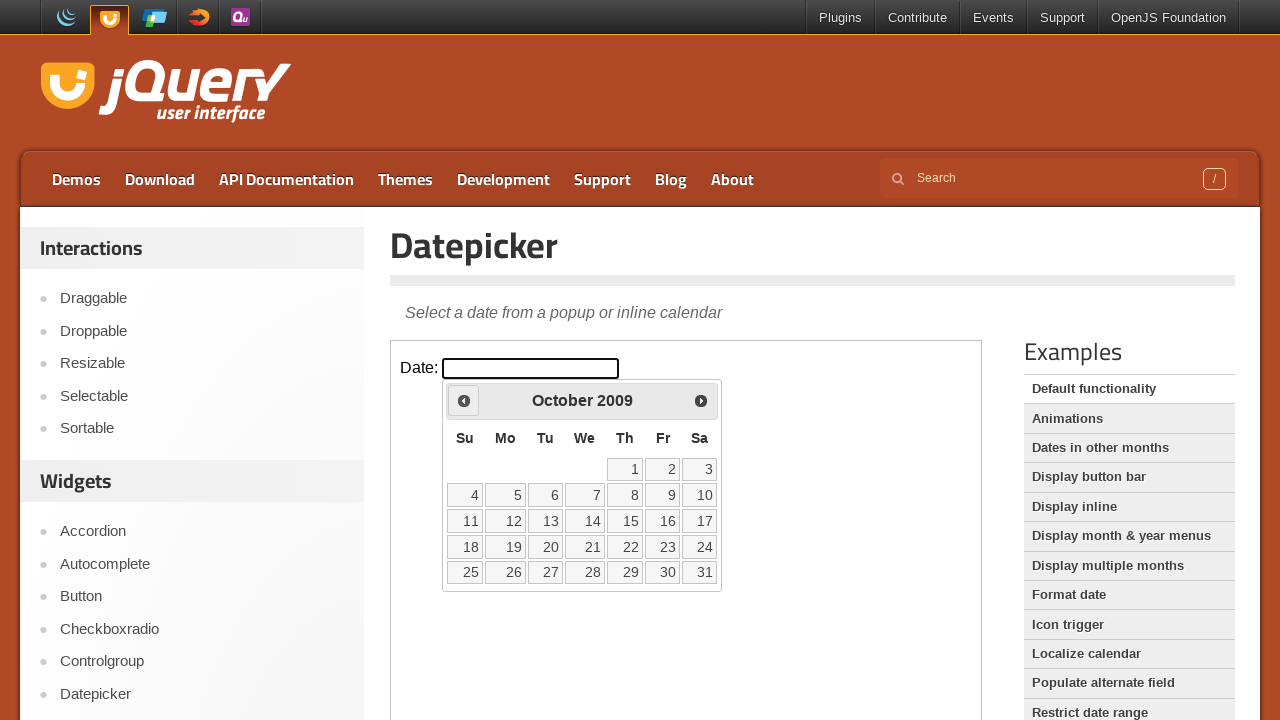

Clicked previous month button to navigate backwards at (464, 400) on iframe >> nth=0 >> internal:control=enter-frame >> .ui-datepicker-prev
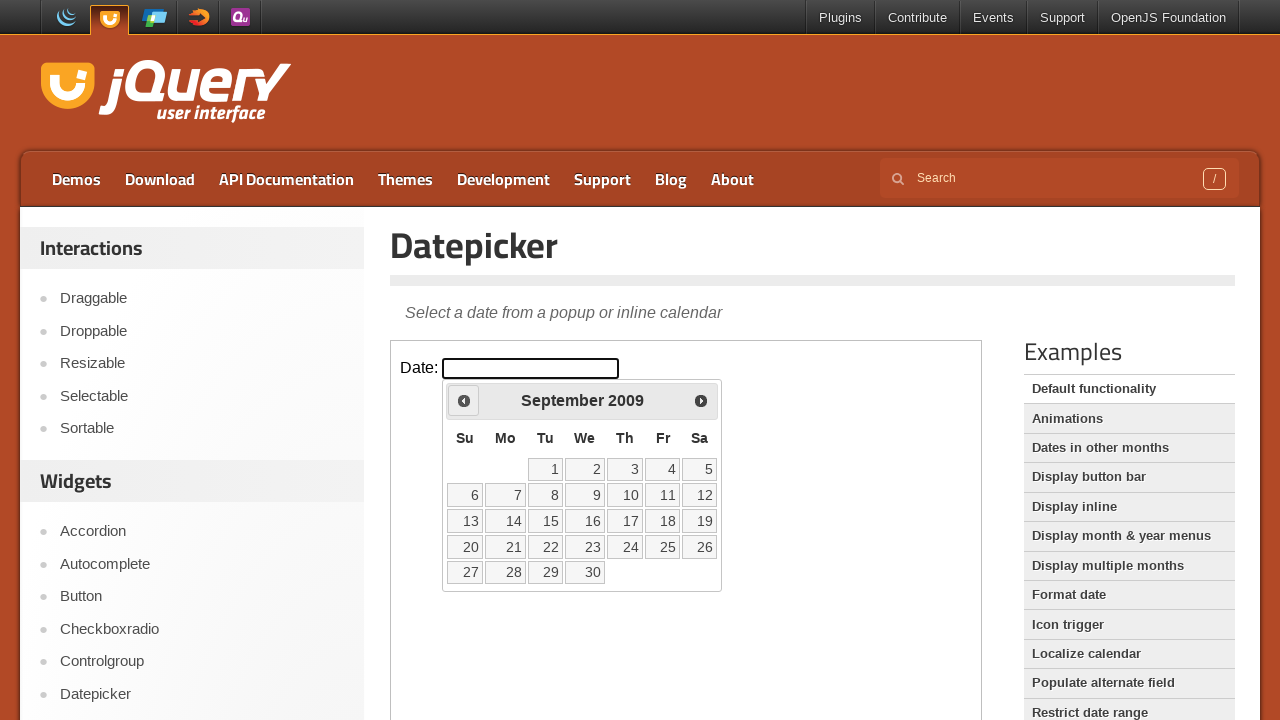

Checked current month: September, current year: 2009
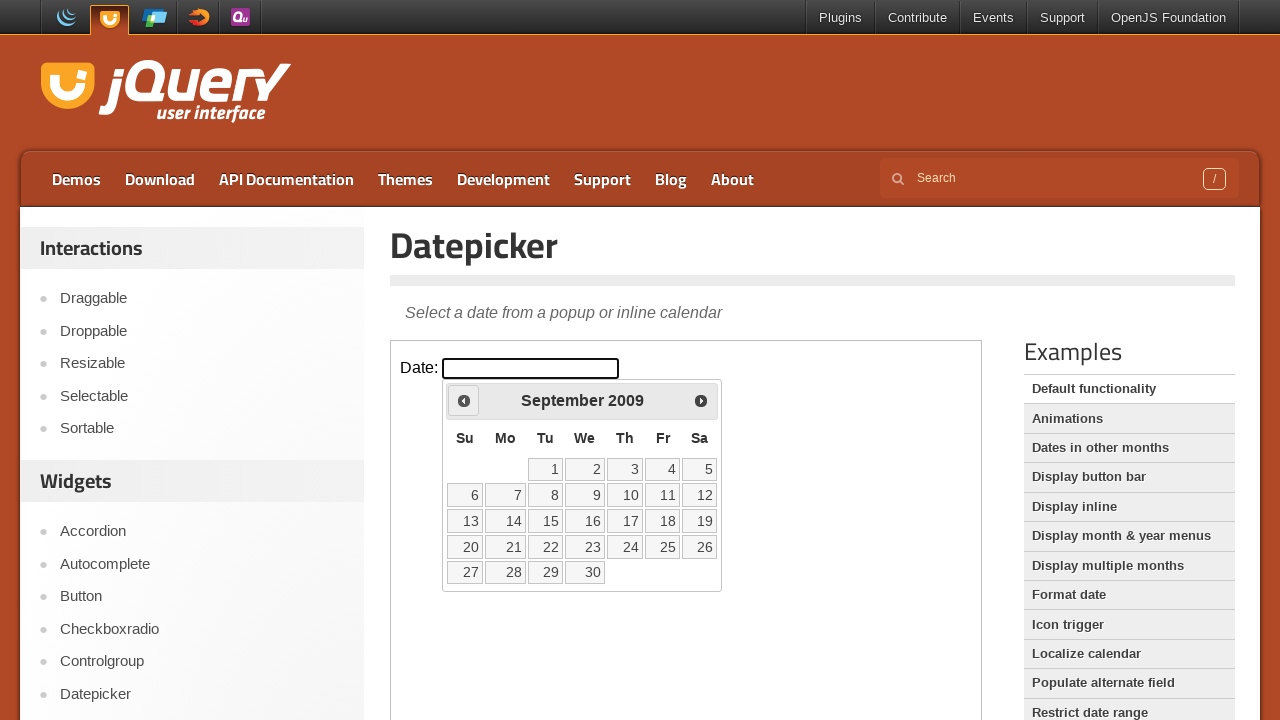

Clicked previous month button to navigate backwards at (464, 400) on iframe >> nth=0 >> internal:control=enter-frame >> .ui-datepicker-prev
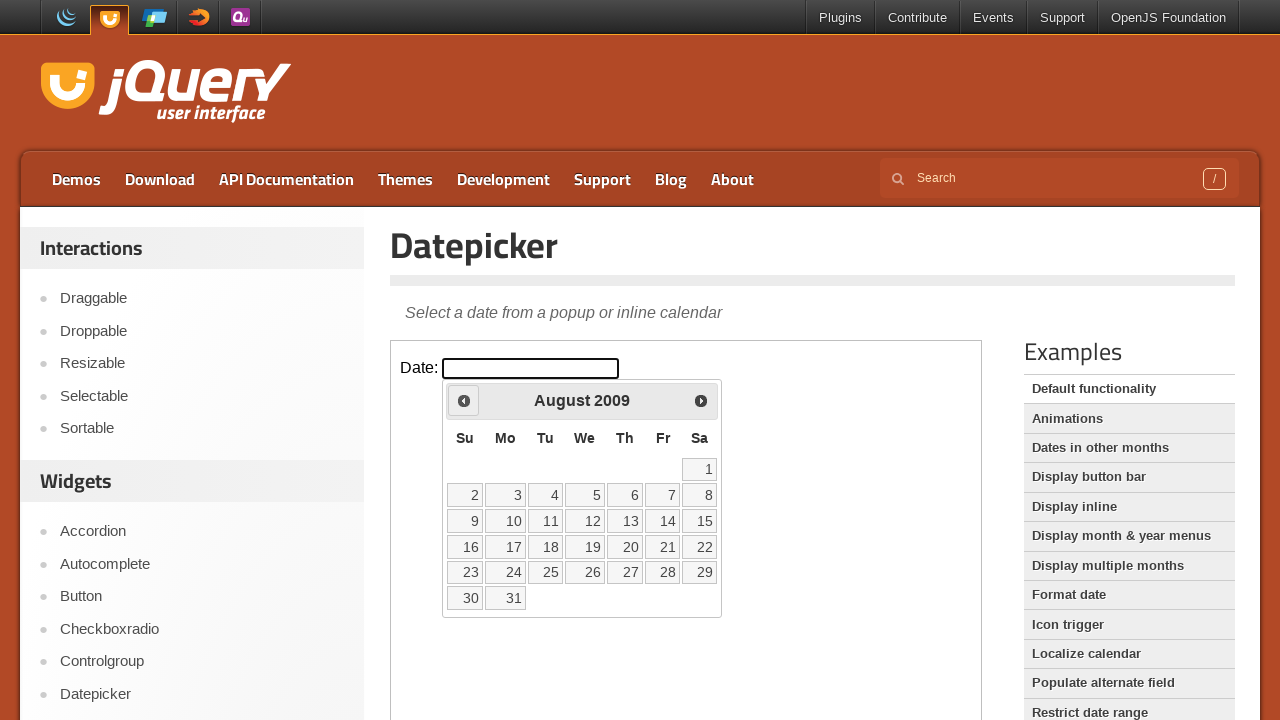

Checked current month: August, current year: 2009
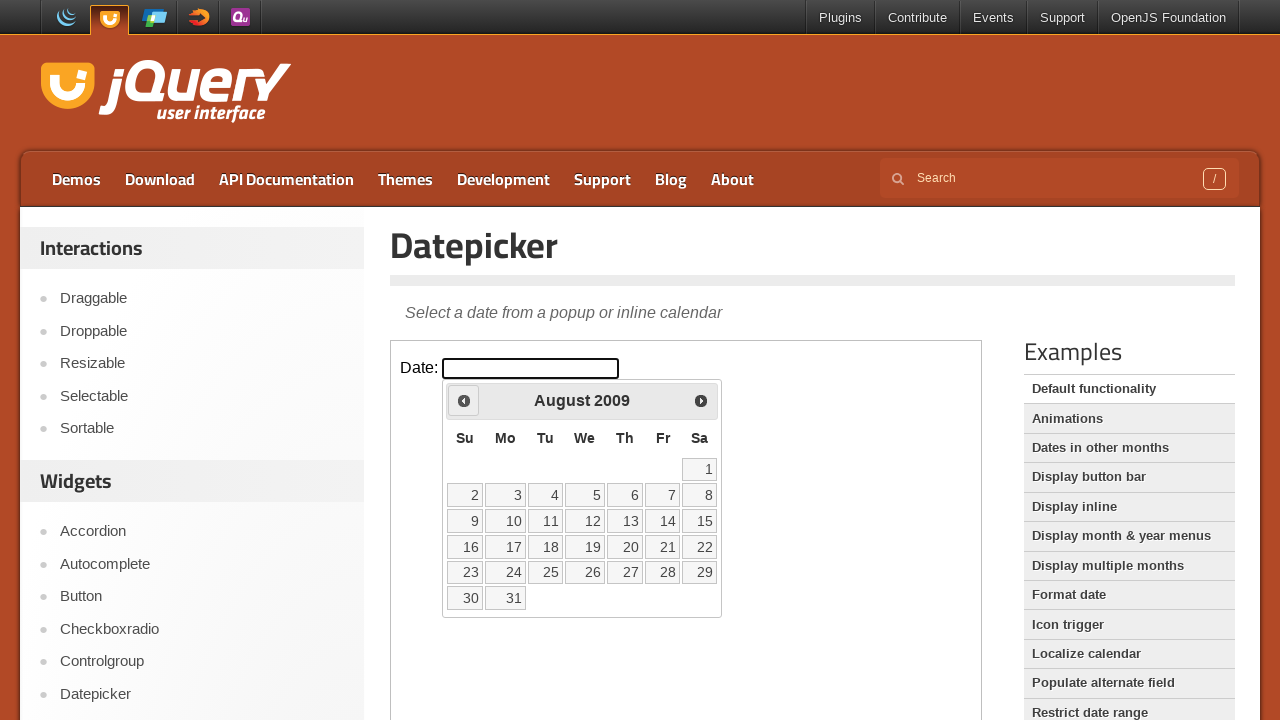

Clicked previous month button to navigate backwards at (464, 400) on iframe >> nth=0 >> internal:control=enter-frame >> .ui-datepicker-prev
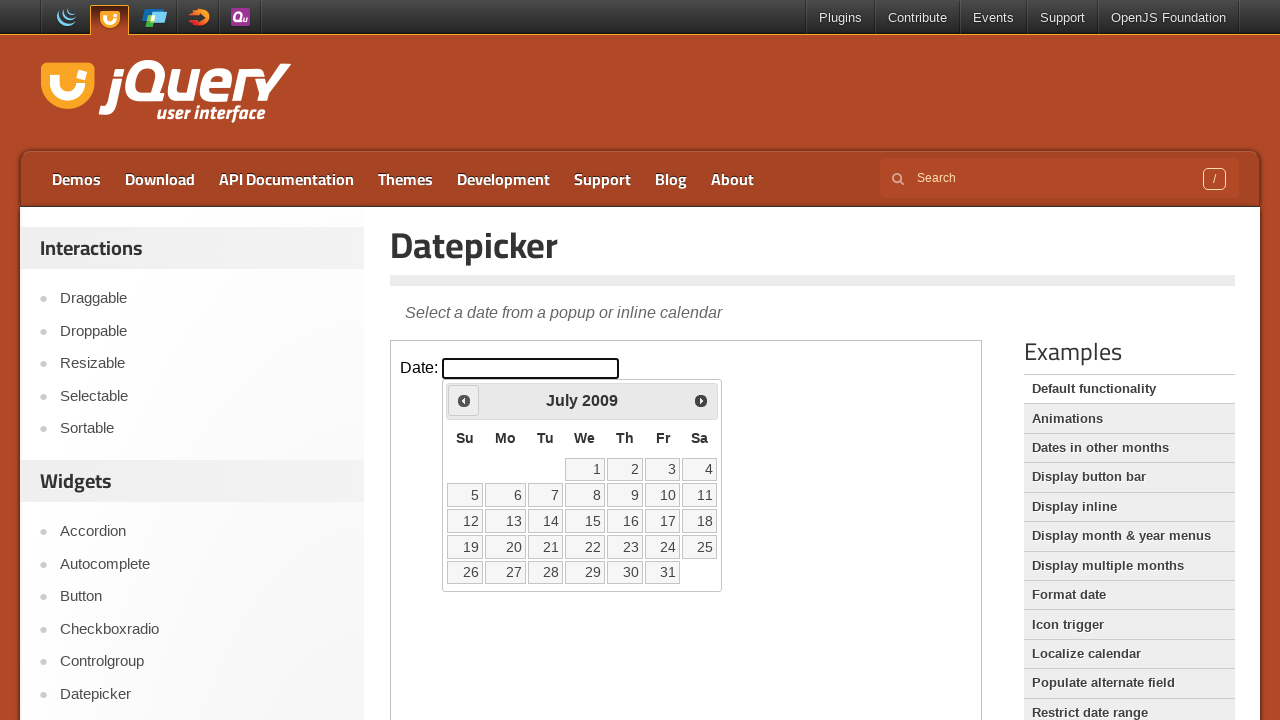

Checked current month: July, current year: 2009
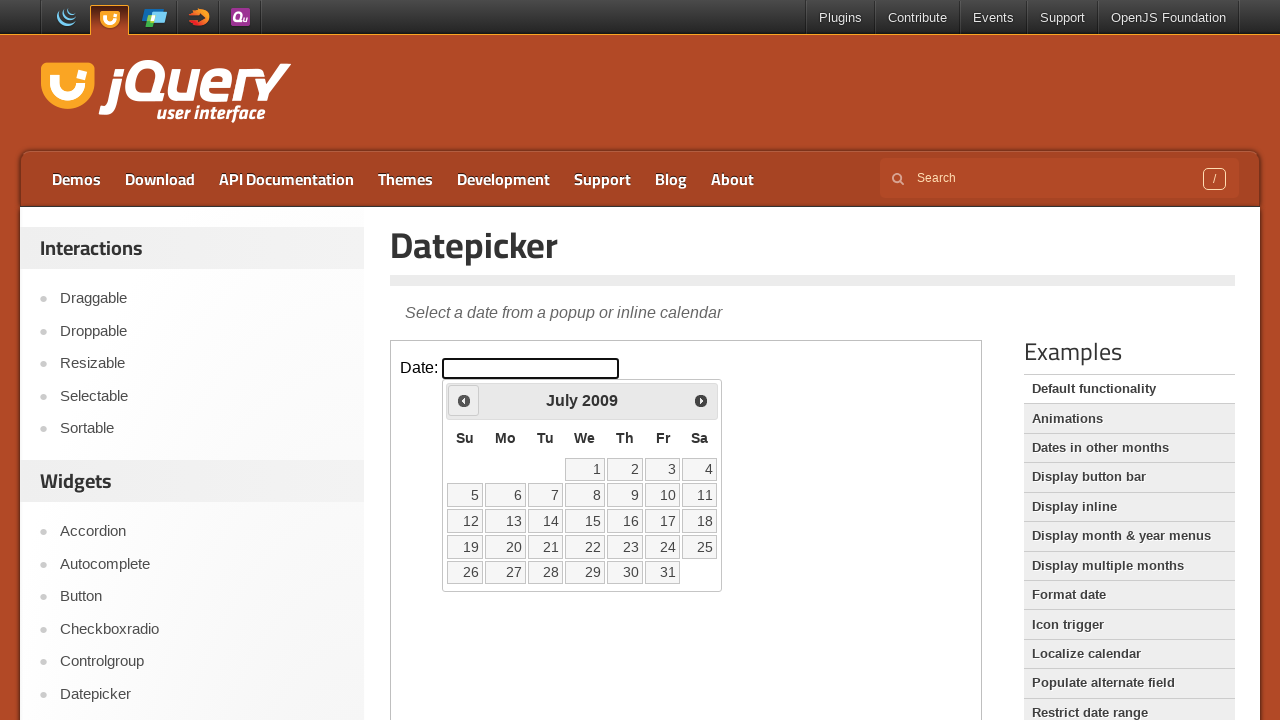

Clicked previous month button to navigate backwards at (464, 400) on iframe >> nth=0 >> internal:control=enter-frame >> .ui-datepicker-prev
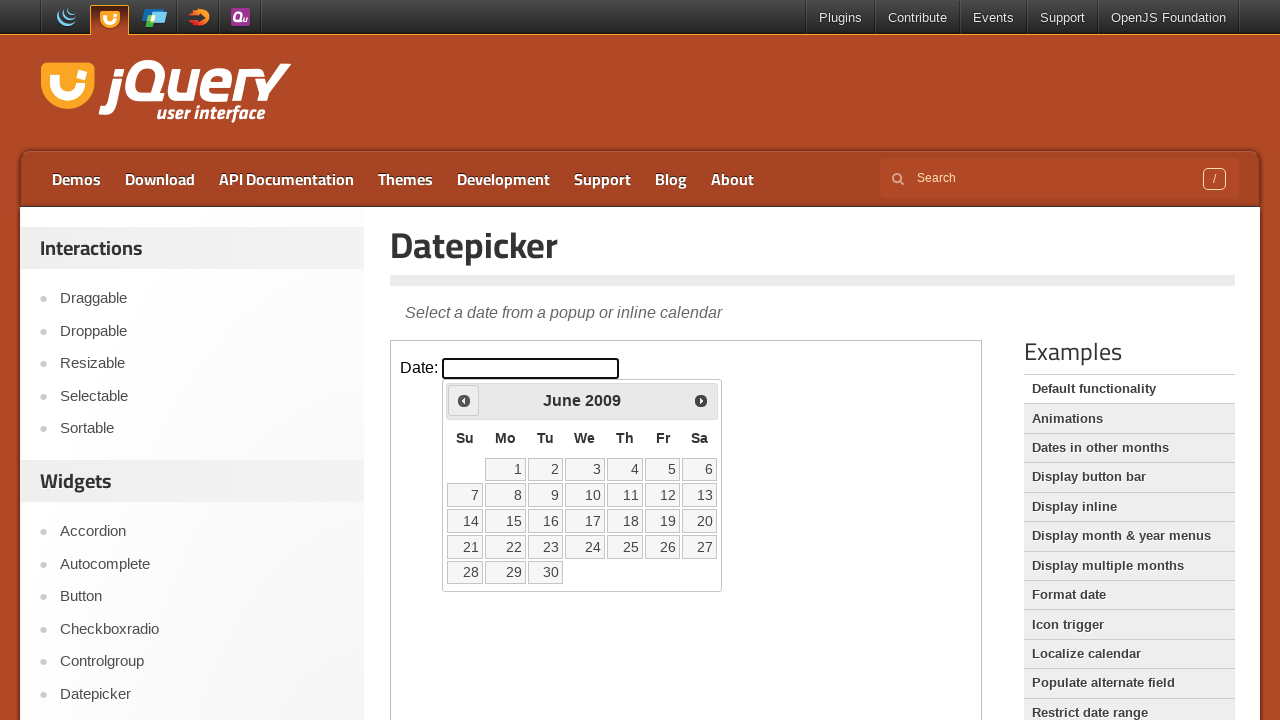

Checked current month: June, current year: 2009
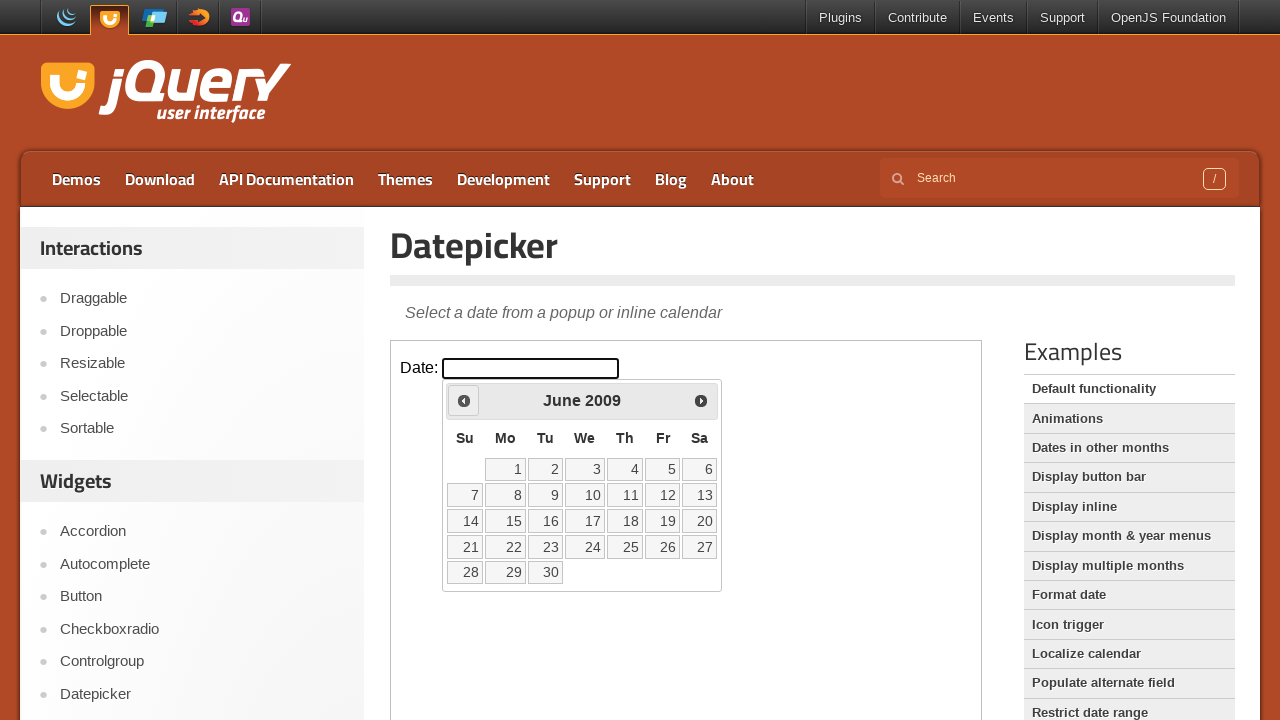

Clicked previous month button to navigate backwards at (464, 400) on iframe >> nth=0 >> internal:control=enter-frame >> .ui-datepicker-prev
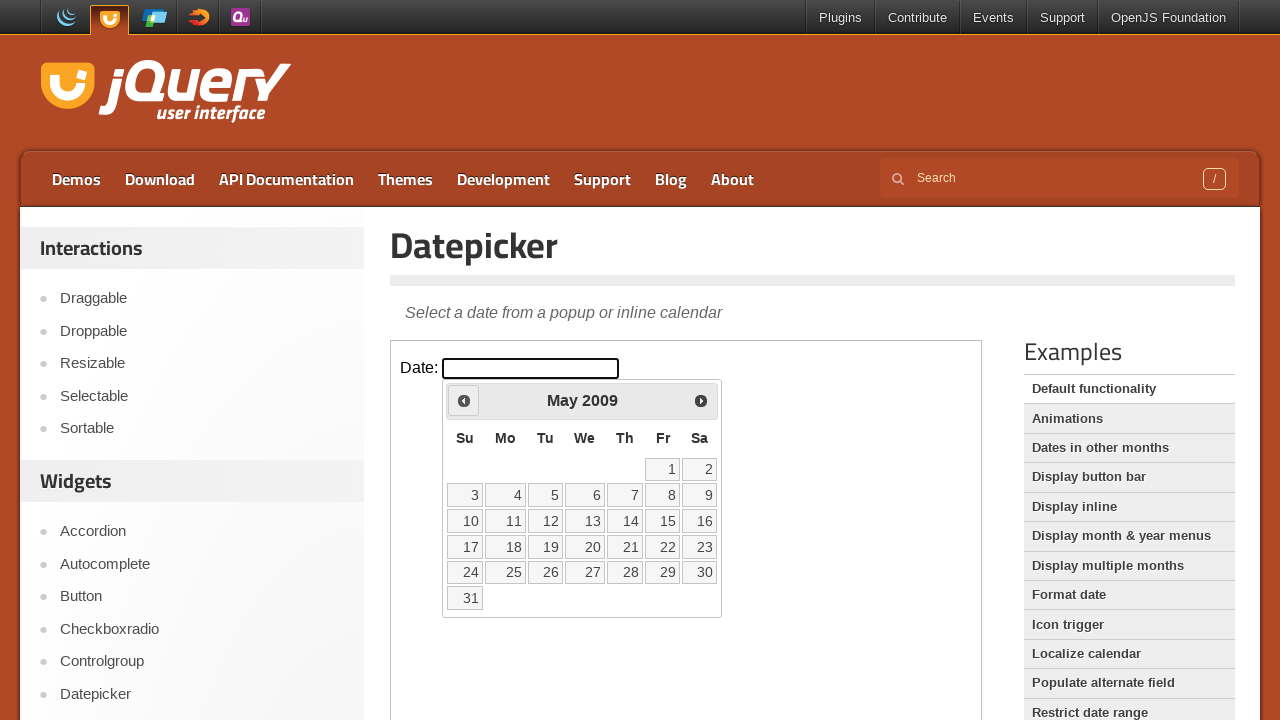

Checked current month: May, current year: 2009
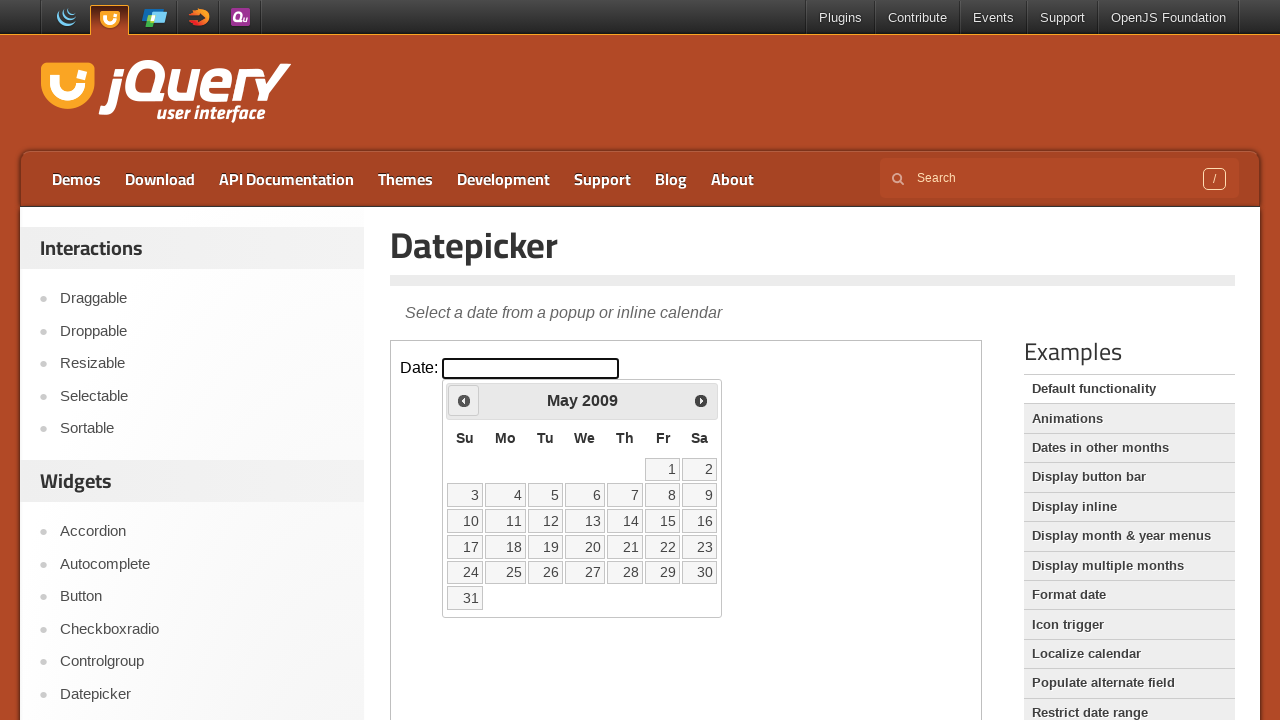

Clicked previous month button to navigate backwards at (464, 400) on iframe >> nth=0 >> internal:control=enter-frame >> .ui-datepicker-prev
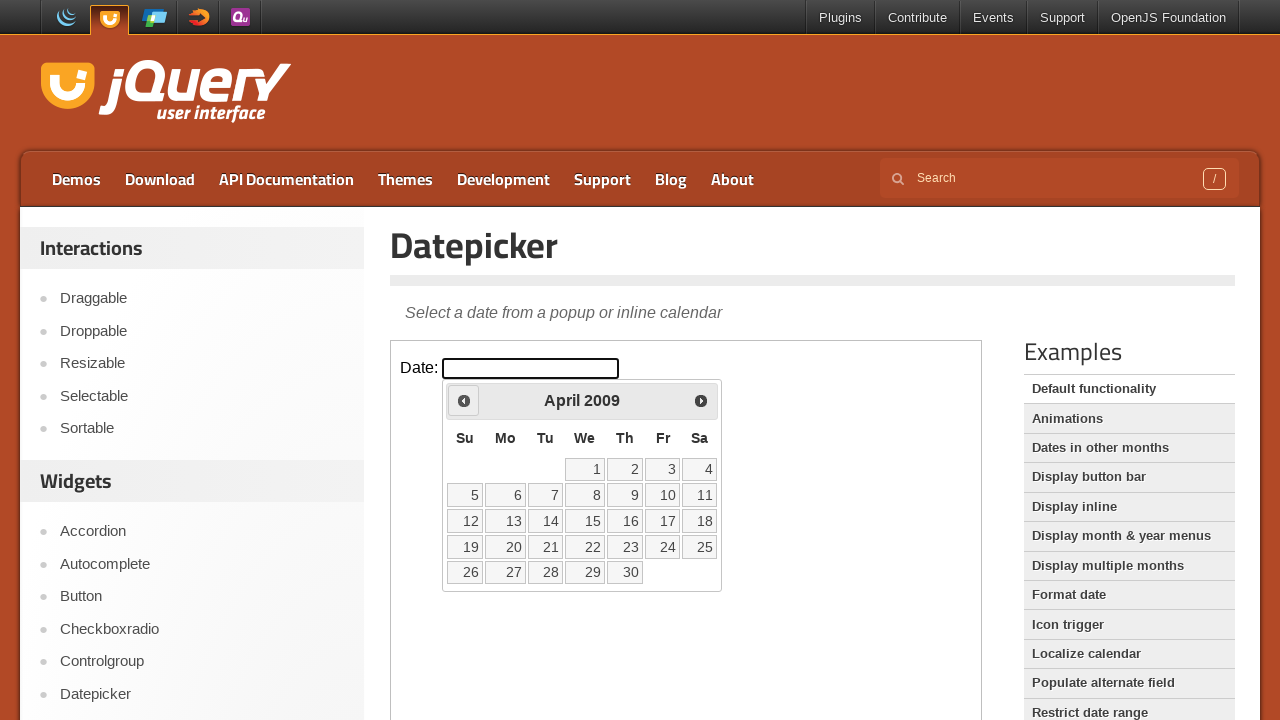

Checked current month: April, current year: 2009
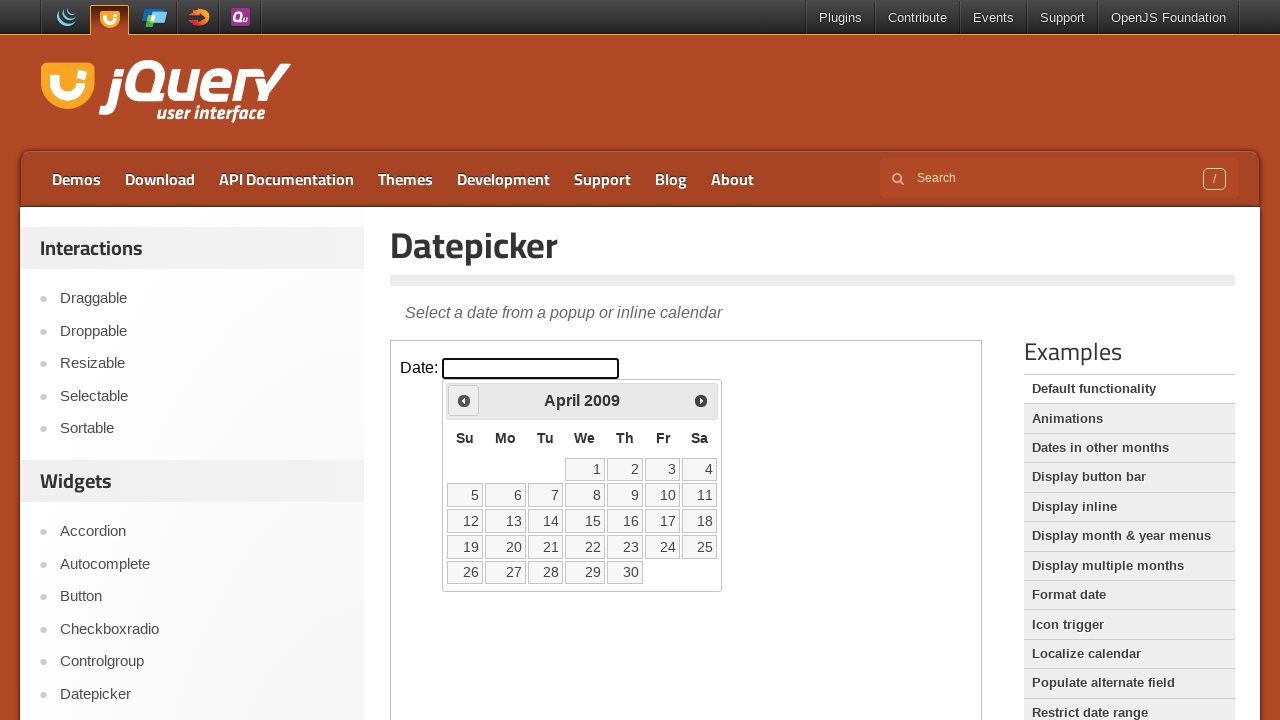

Clicked previous month button to navigate backwards at (464, 400) on iframe >> nth=0 >> internal:control=enter-frame >> .ui-datepicker-prev
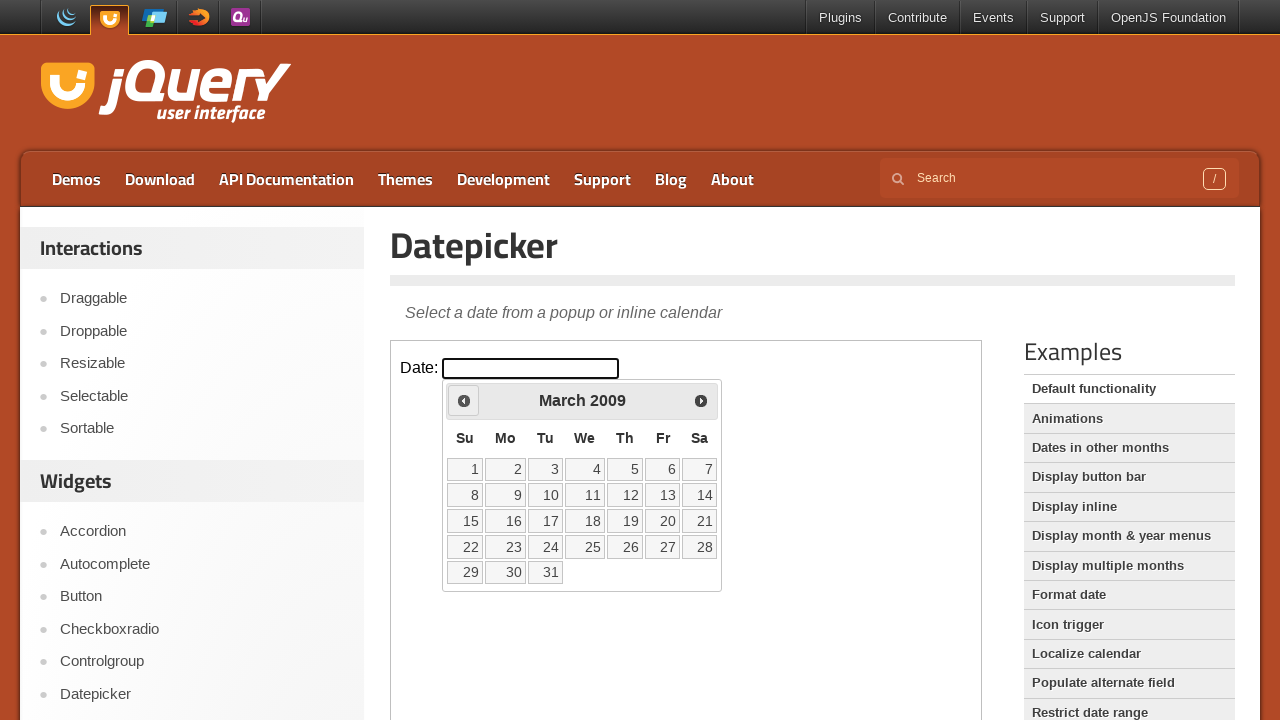

Checked current month: March, current year: 2009
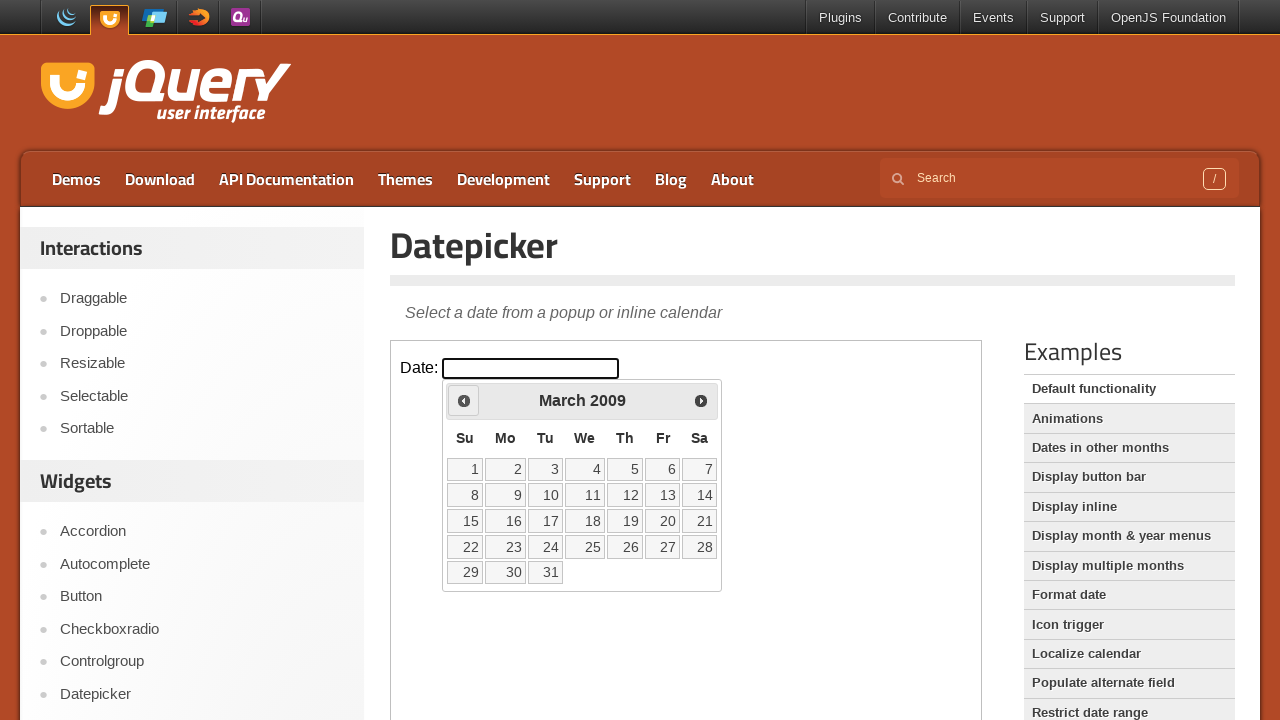

Clicked previous month button to navigate backwards at (464, 400) on iframe >> nth=0 >> internal:control=enter-frame >> .ui-datepicker-prev
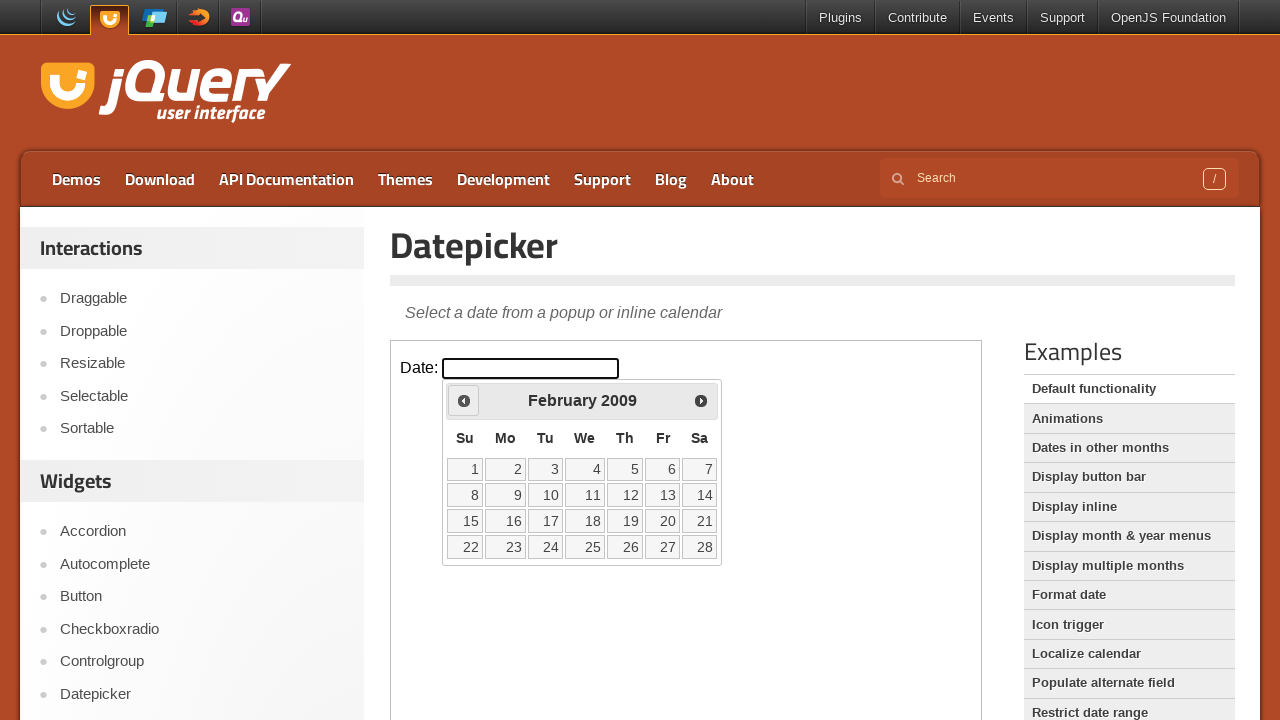

Checked current month: February, current year: 2009
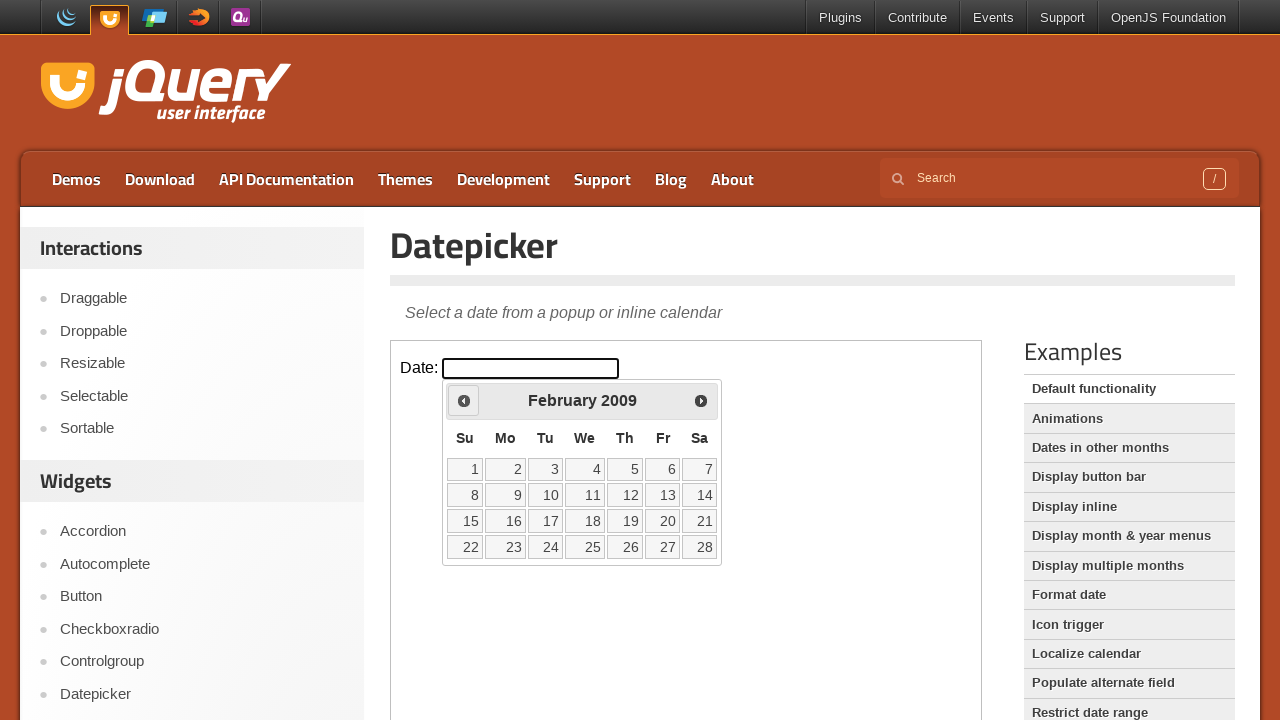

Clicked previous month button to navigate backwards at (464, 400) on iframe >> nth=0 >> internal:control=enter-frame >> .ui-datepicker-prev
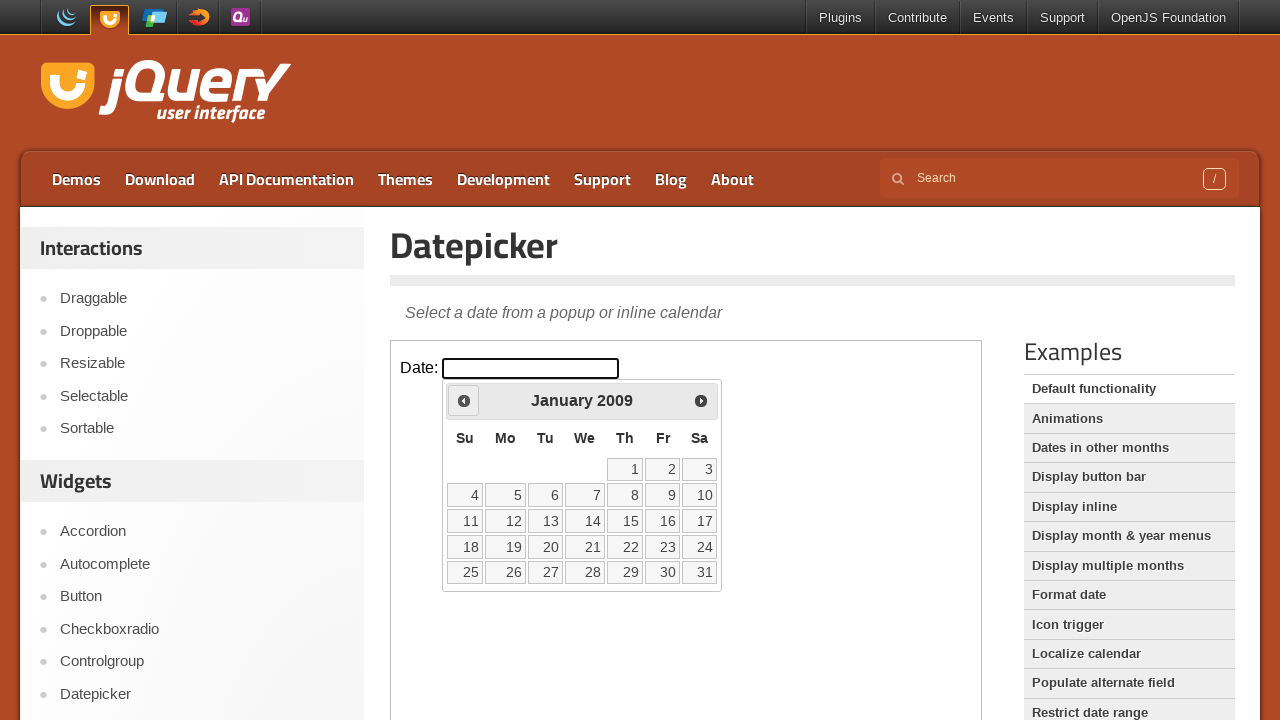

Checked current month: January, current year: 2009
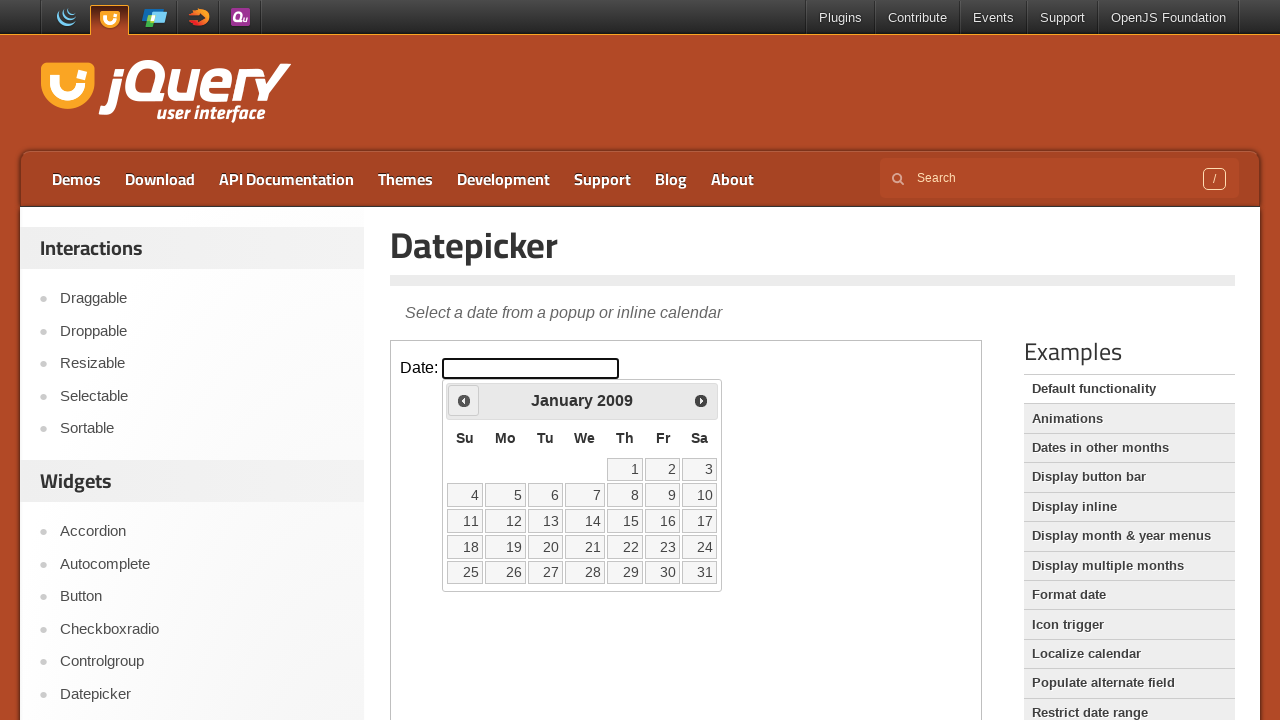

Clicked previous month button to navigate backwards at (464, 400) on iframe >> nth=0 >> internal:control=enter-frame >> .ui-datepicker-prev
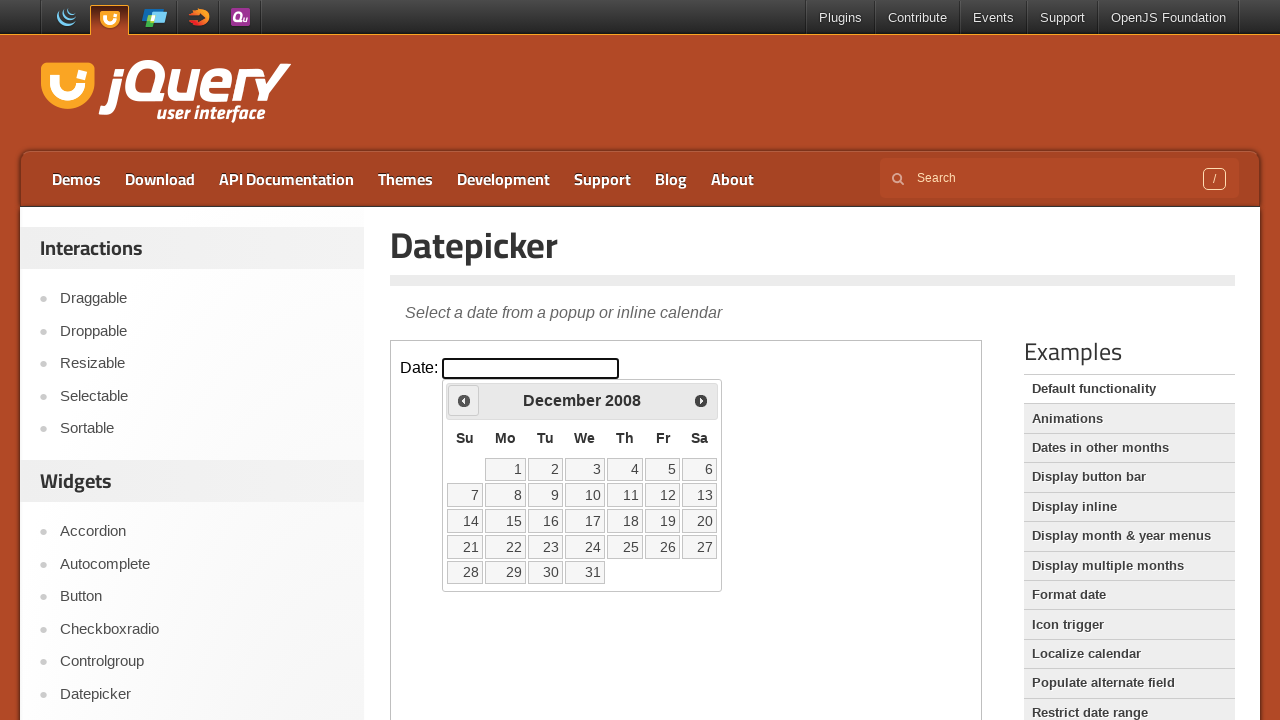

Checked current month: December, current year: 2008
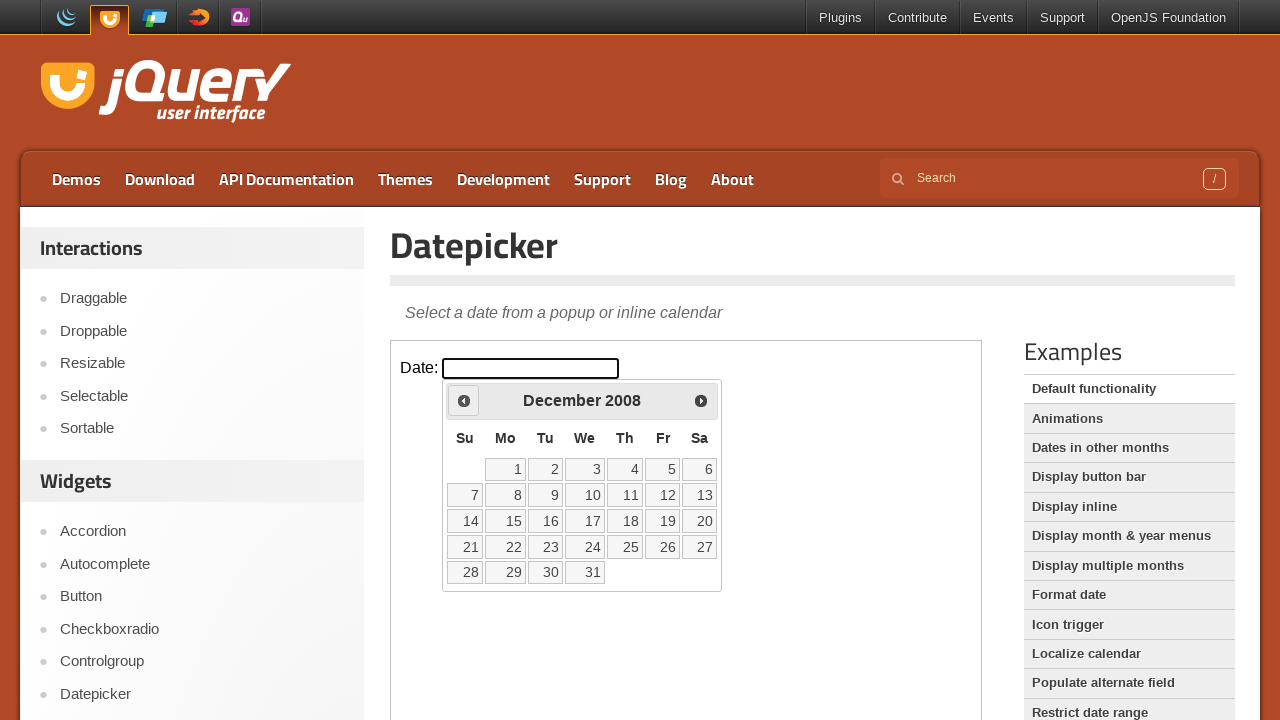

Clicked previous month button to navigate backwards at (464, 400) on iframe >> nth=0 >> internal:control=enter-frame >> .ui-datepicker-prev
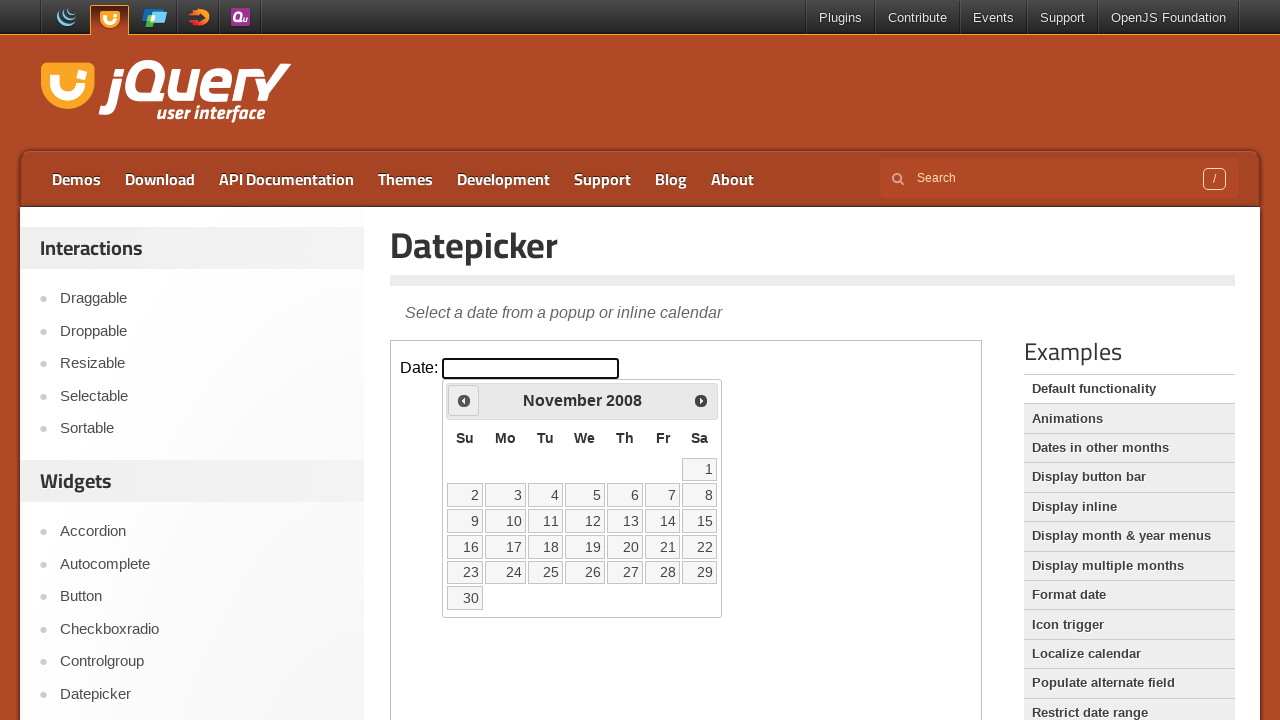

Checked current month: November, current year: 2008
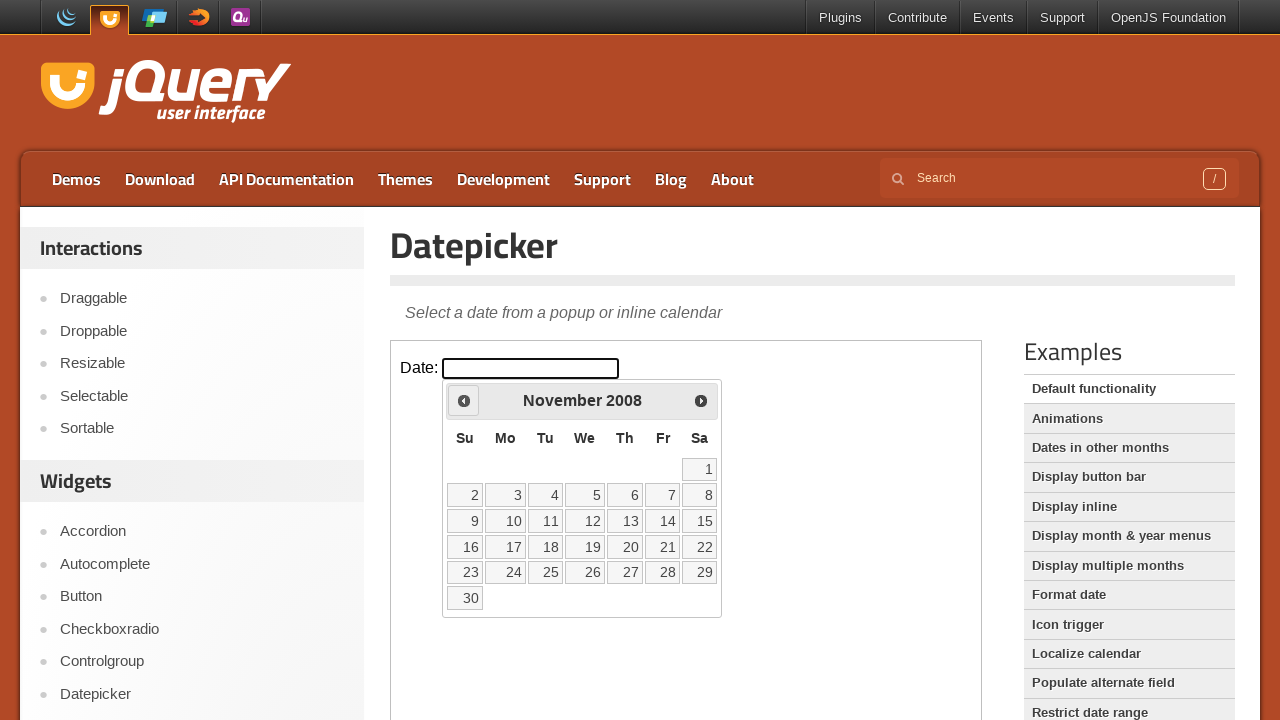

Clicked previous month button to navigate backwards at (464, 400) on iframe >> nth=0 >> internal:control=enter-frame >> .ui-datepicker-prev
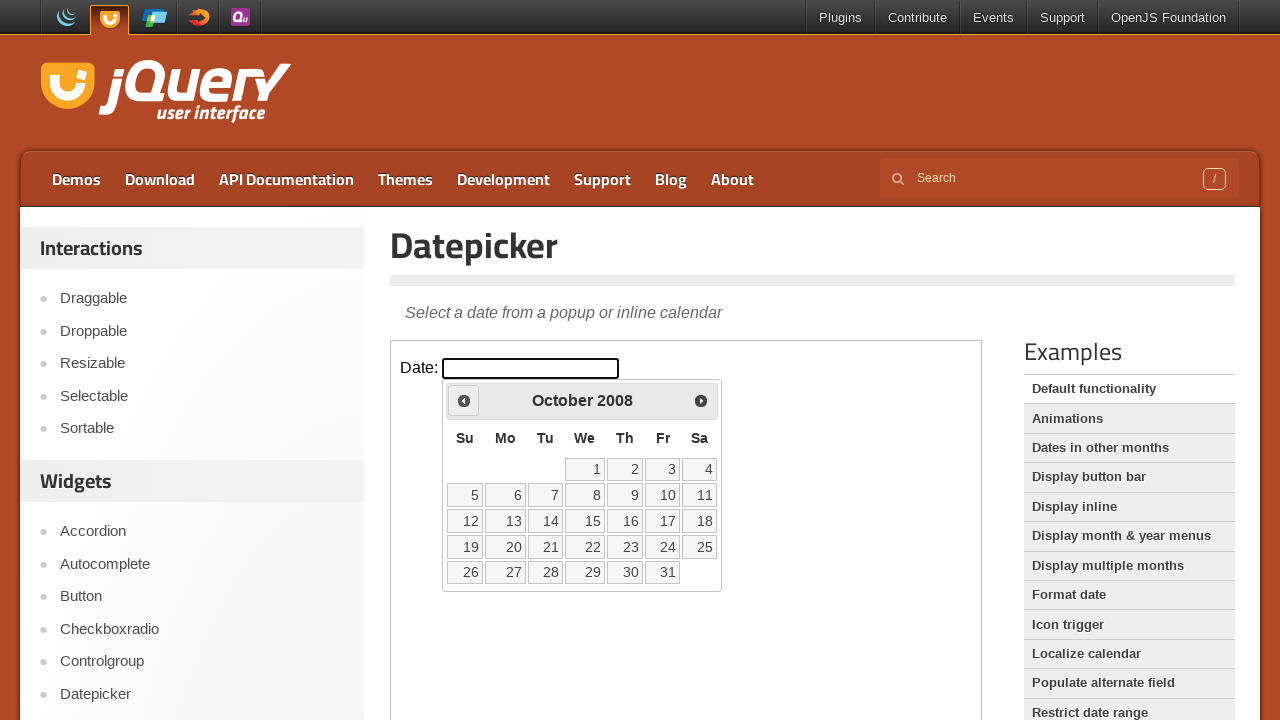

Checked current month: October, current year: 2008
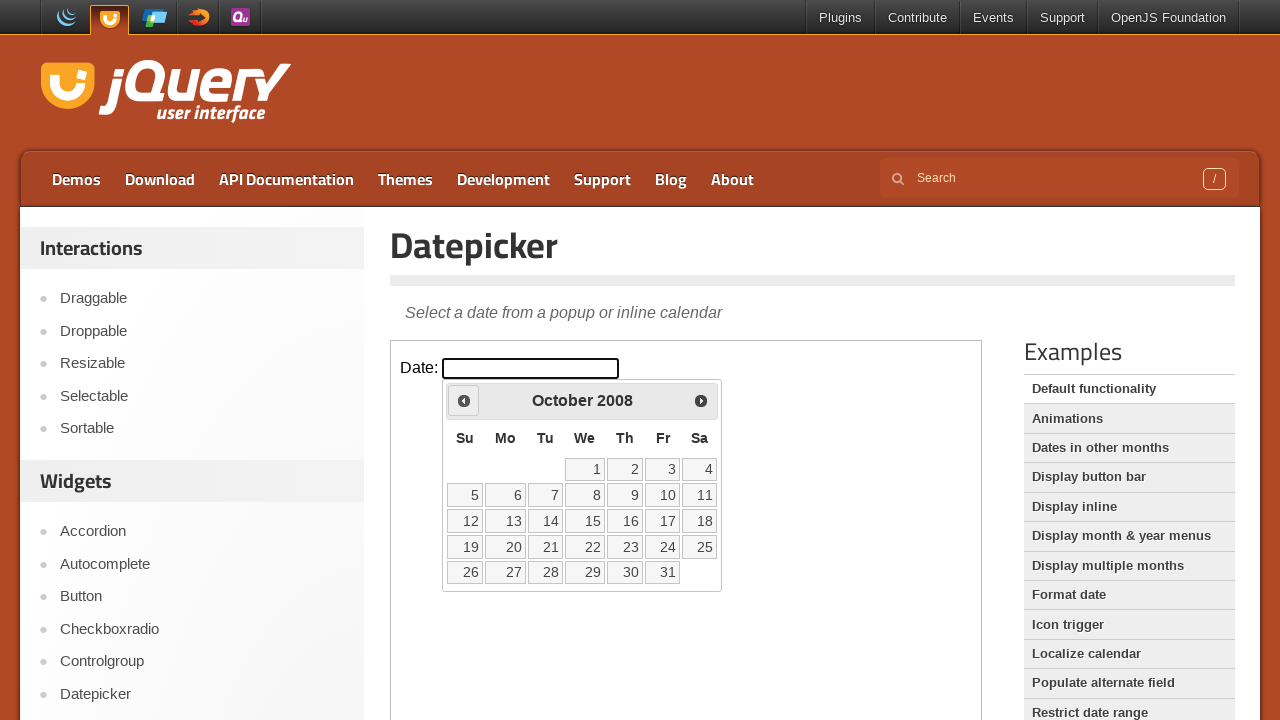

Clicked previous month button to navigate backwards at (464, 400) on iframe >> nth=0 >> internal:control=enter-frame >> .ui-datepicker-prev
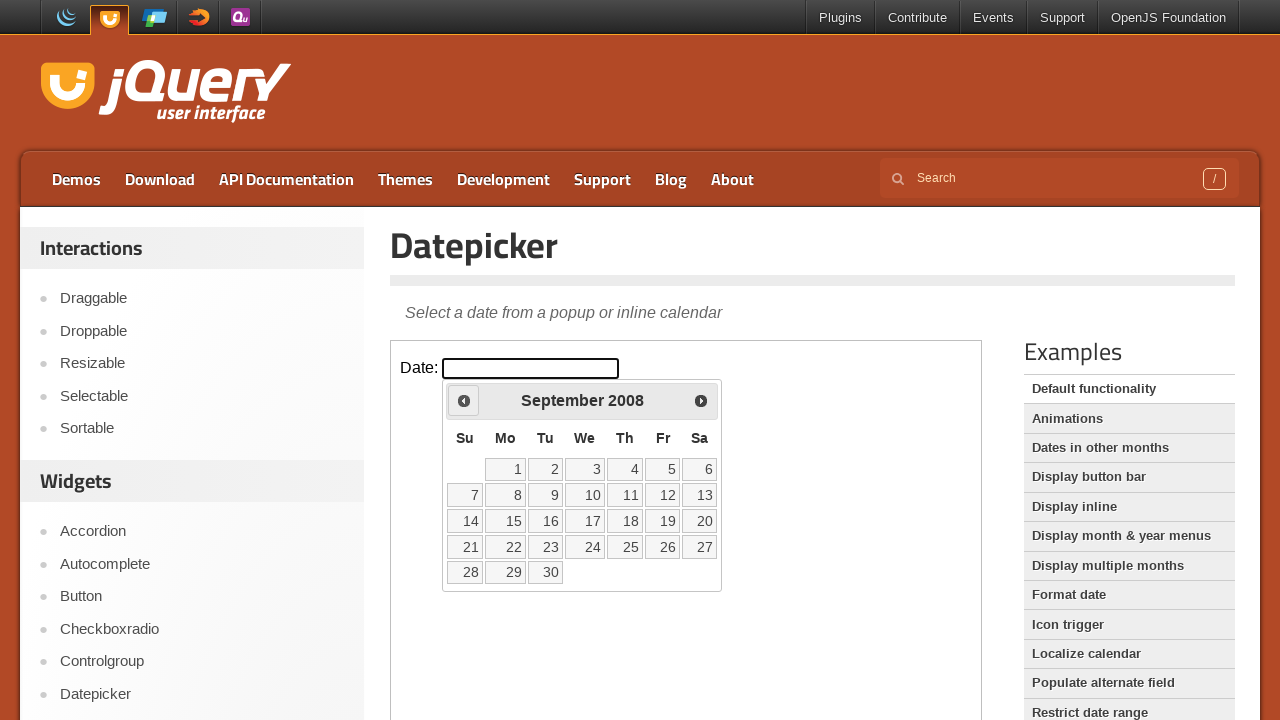

Checked current month: September, current year: 2008
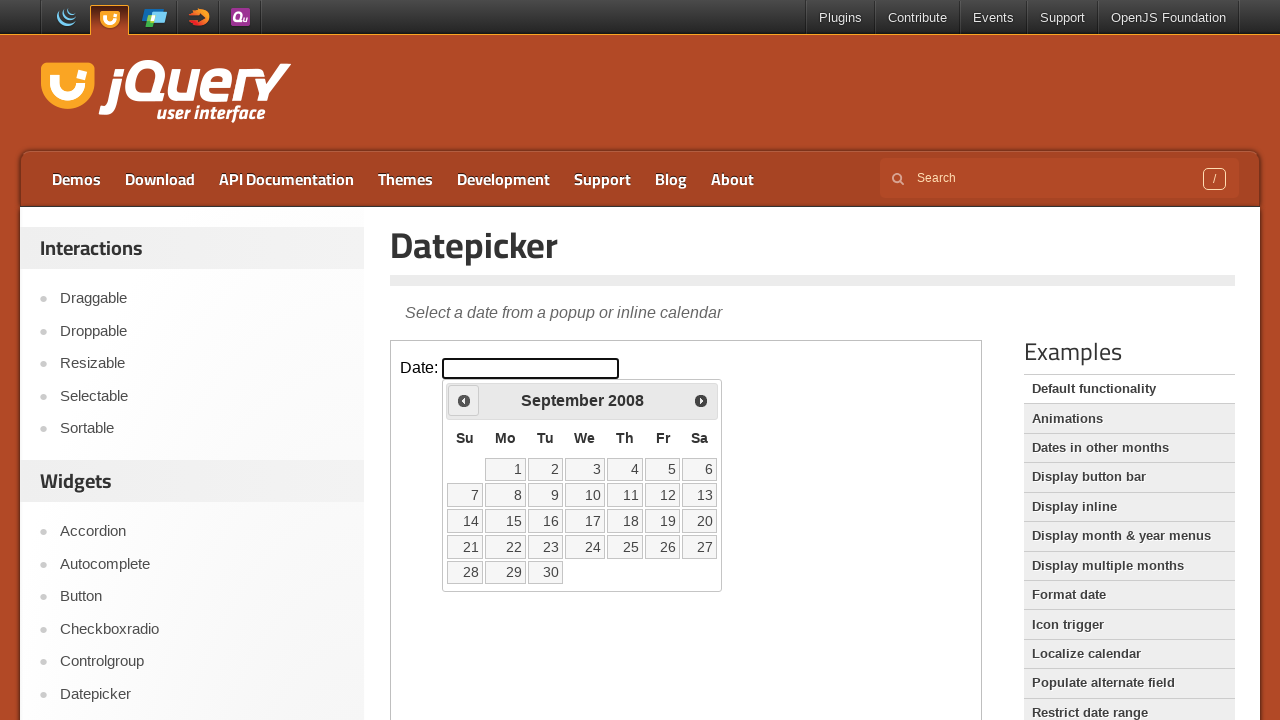

Clicked previous month button to navigate backwards at (464, 400) on iframe >> nth=0 >> internal:control=enter-frame >> .ui-datepicker-prev
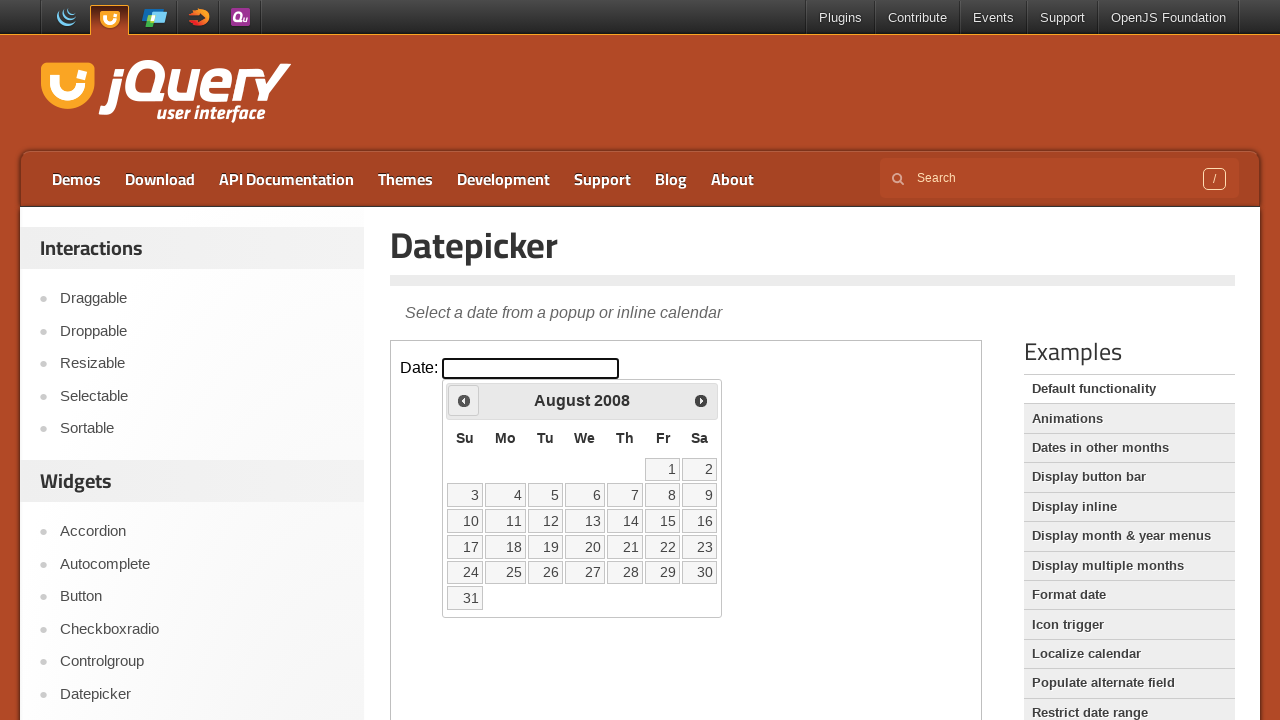

Checked current month: August, current year: 2008
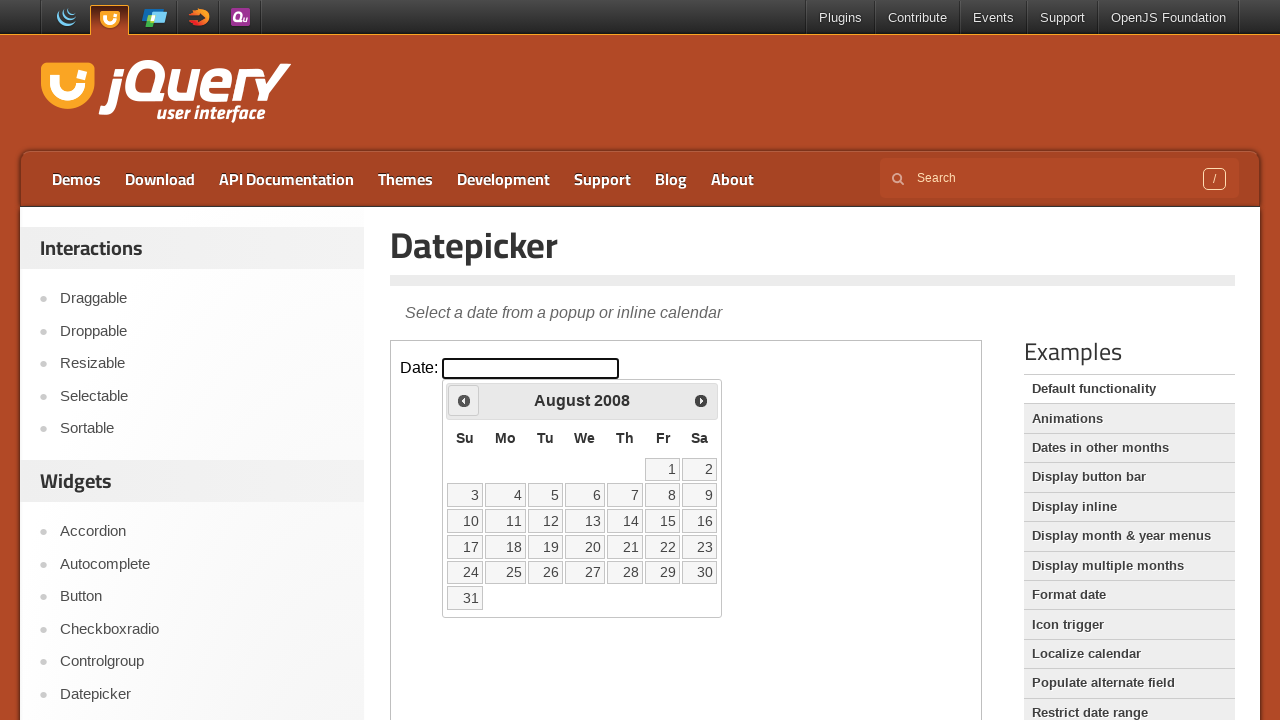

Clicked previous month button to navigate backwards at (464, 400) on iframe >> nth=0 >> internal:control=enter-frame >> .ui-datepicker-prev
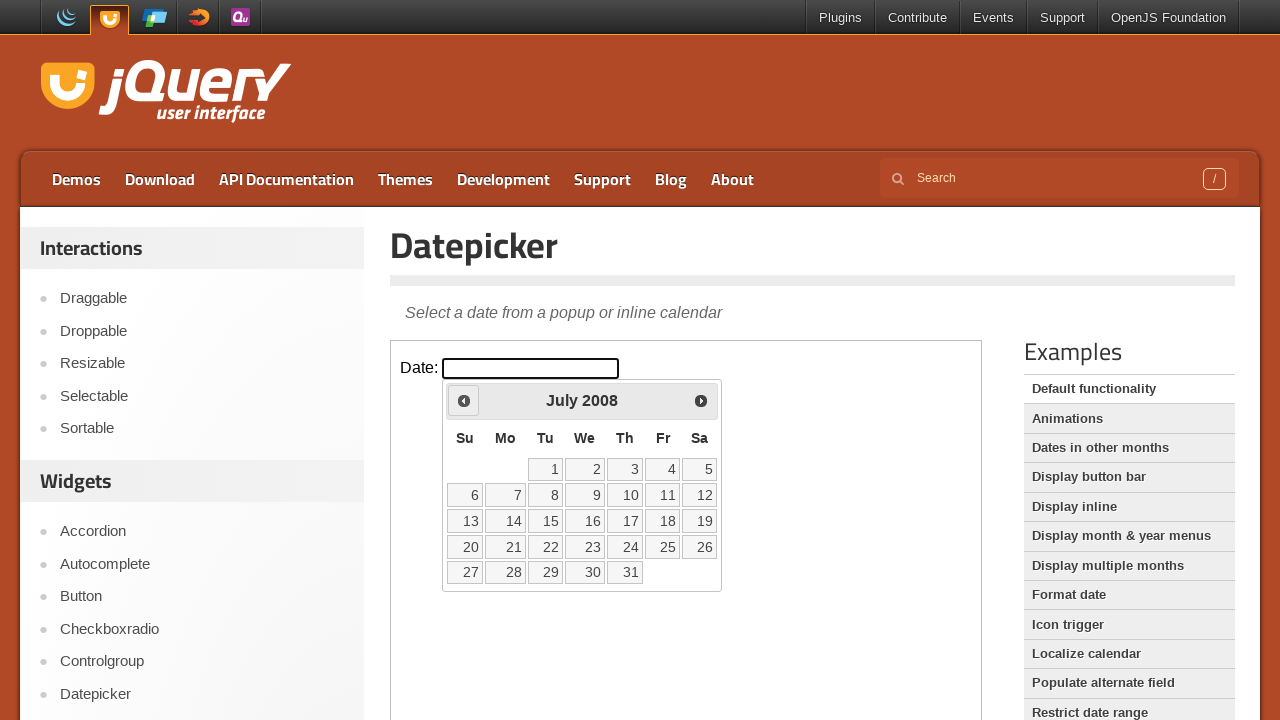

Checked current month: July, current year: 2008
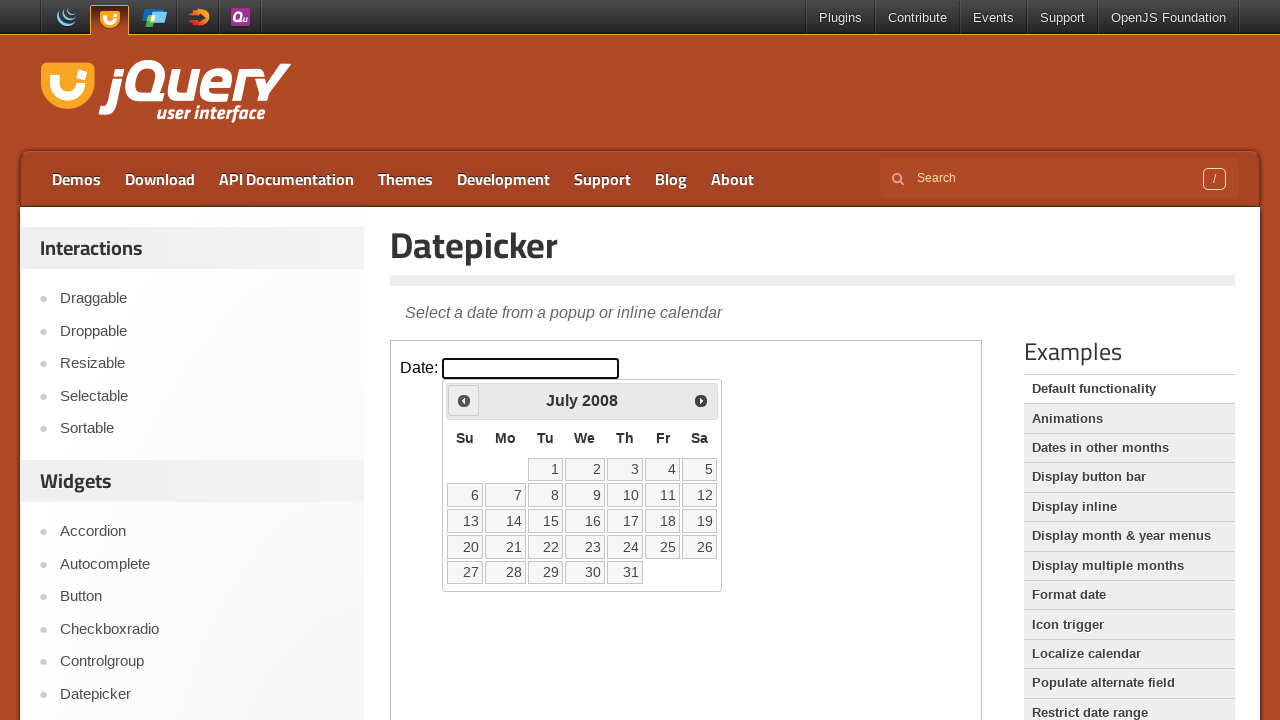

Clicked previous month button to navigate backwards at (464, 400) on iframe >> nth=0 >> internal:control=enter-frame >> .ui-datepicker-prev
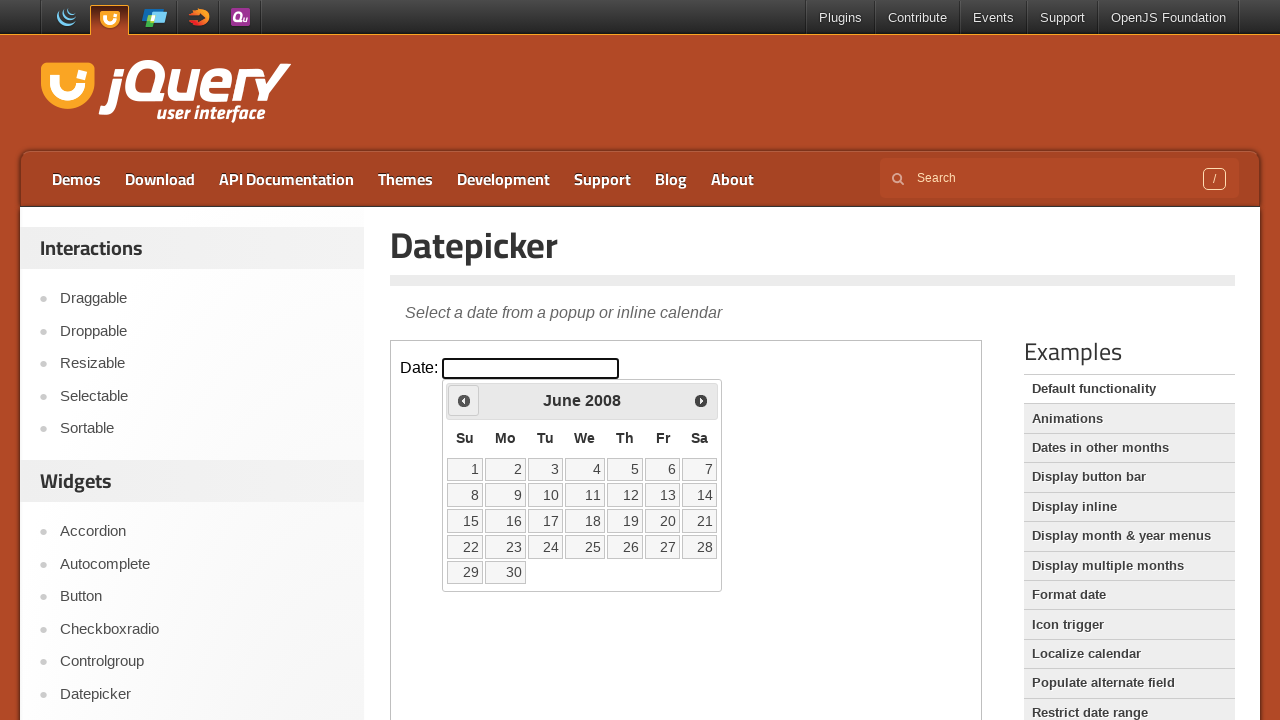

Checked current month: June, current year: 2008
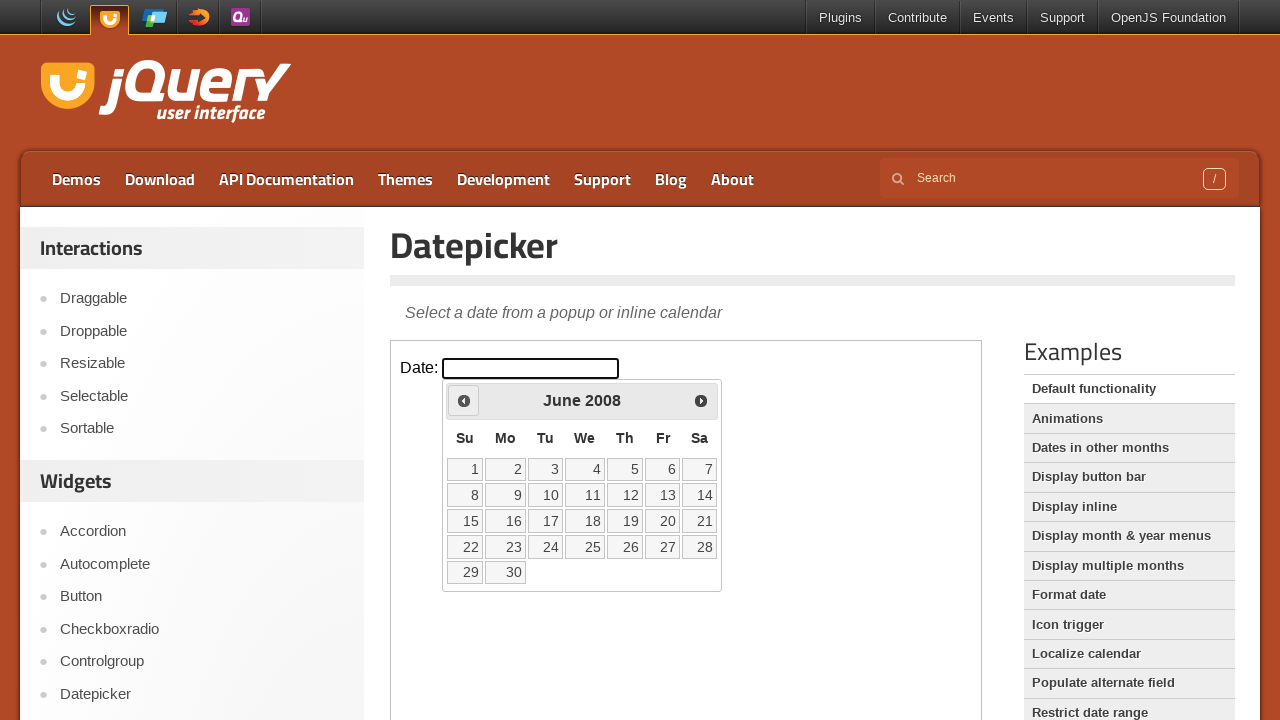

Clicked previous month button to navigate backwards at (464, 400) on iframe >> nth=0 >> internal:control=enter-frame >> .ui-datepicker-prev
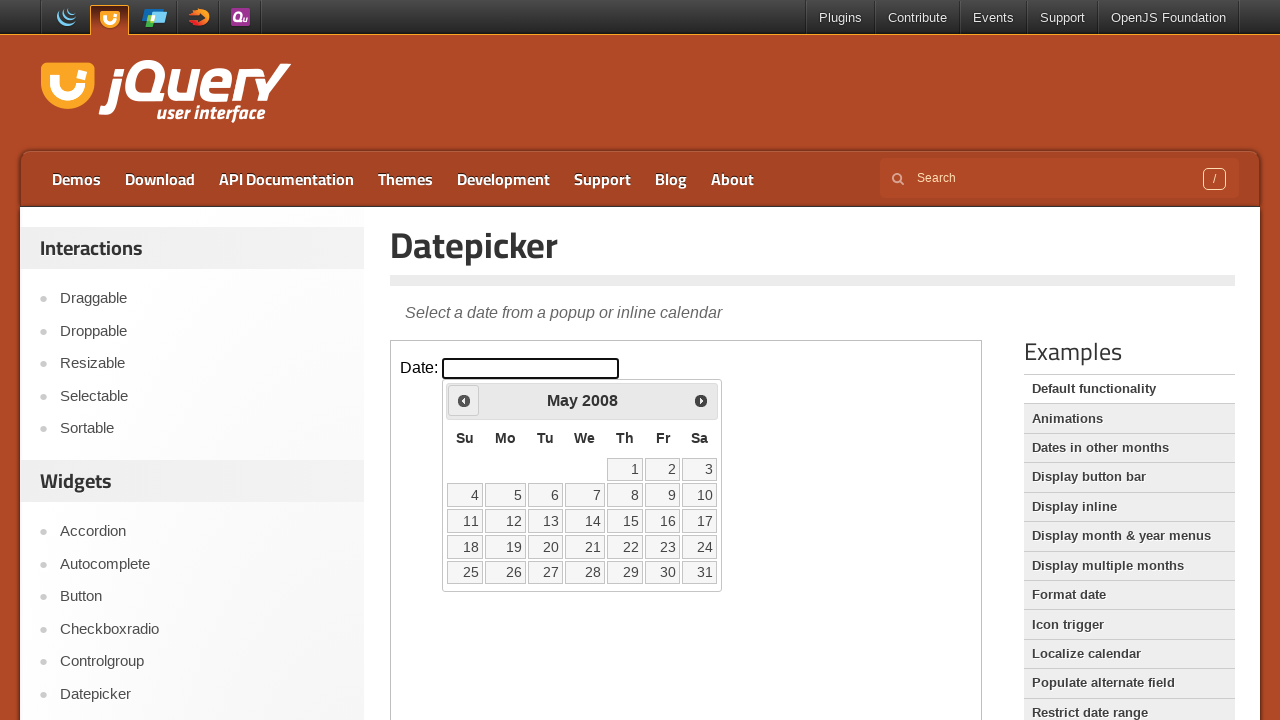

Checked current month: May, current year: 2008
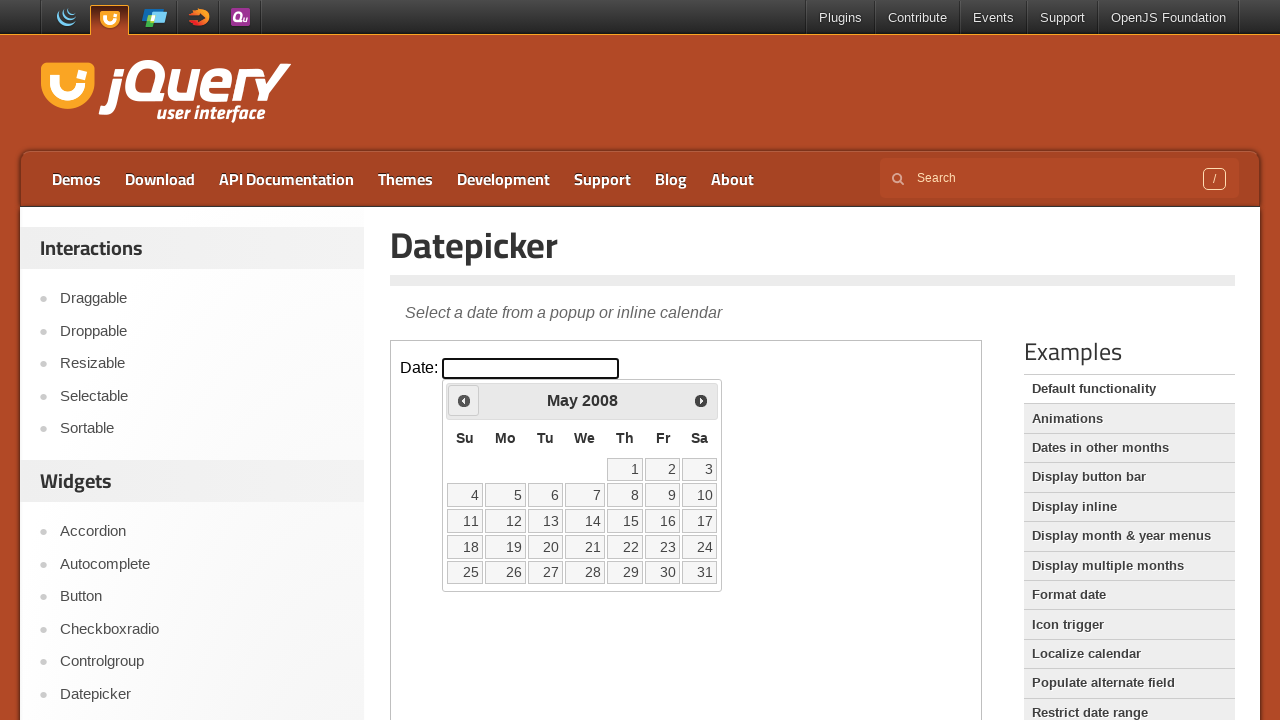

Clicked previous month button to navigate backwards at (464, 400) on iframe >> nth=0 >> internal:control=enter-frame >> .ui-datepicker-prev
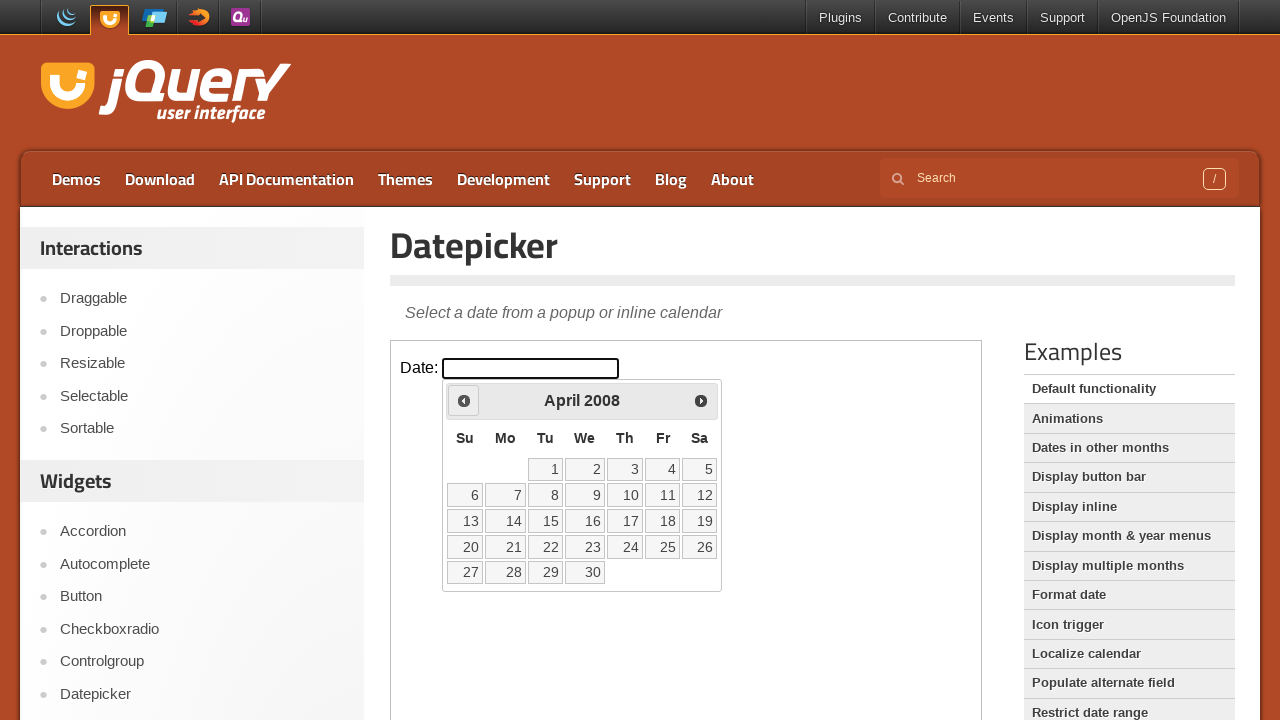

Checked current month: April, current year: 2008
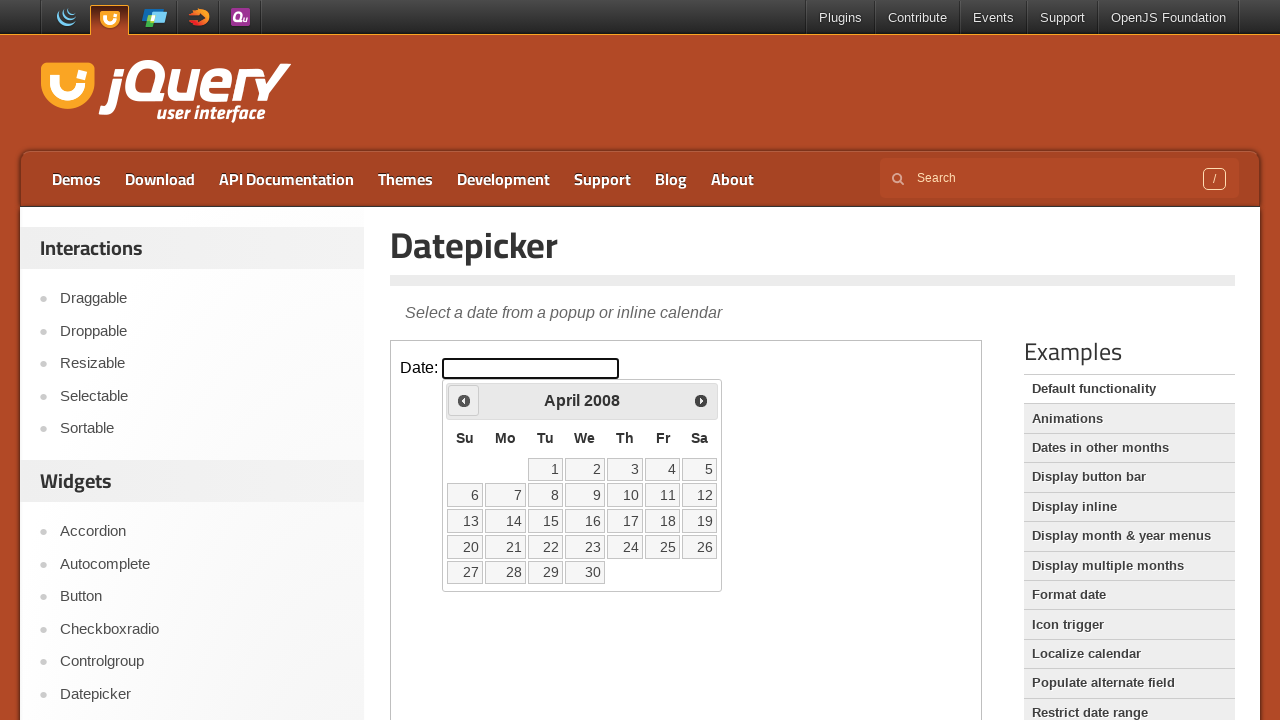

Clicked previous month button to navigate backwards at (464, 400) on iframe >> nth=0 >> internal:control=enter-frame >> .ui-datepicker-prev
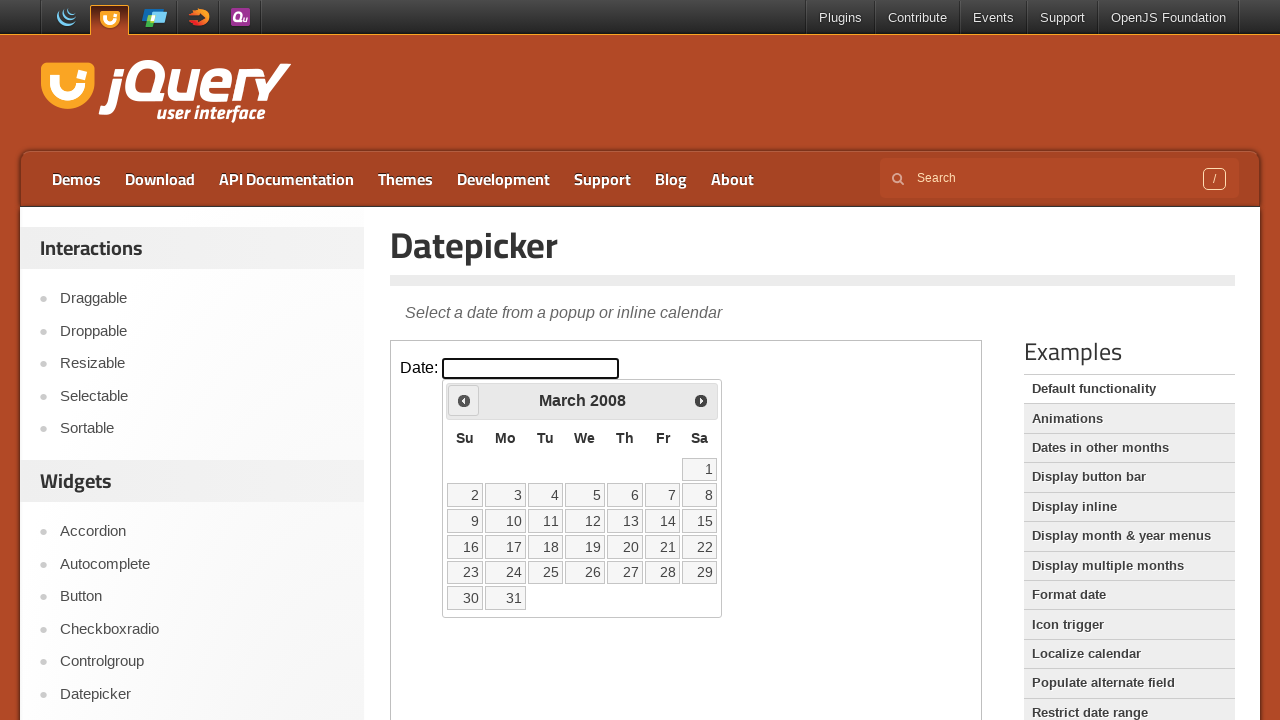

Checked current month: March, current year: 2008
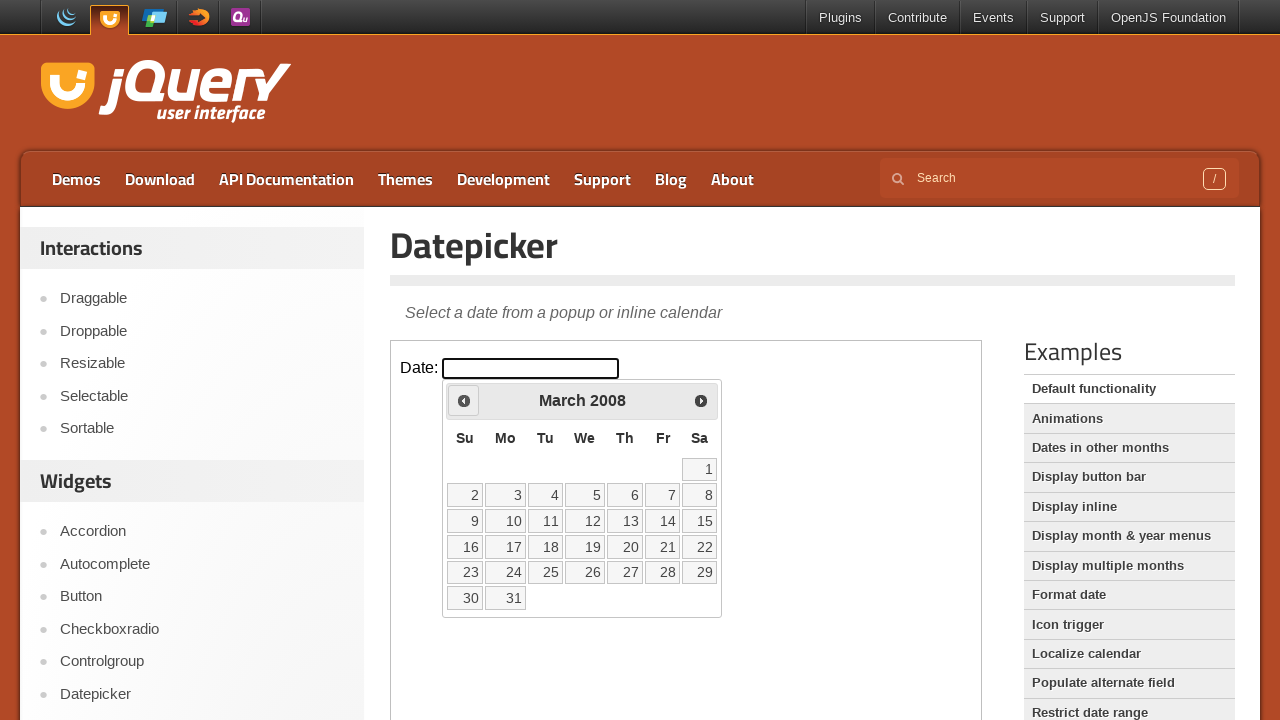

Clicked previous month button to navigate backwards at (464, 400) on iframe >> nth=0 >> internal:control=enter-frame >> .ui-datepicker-prev
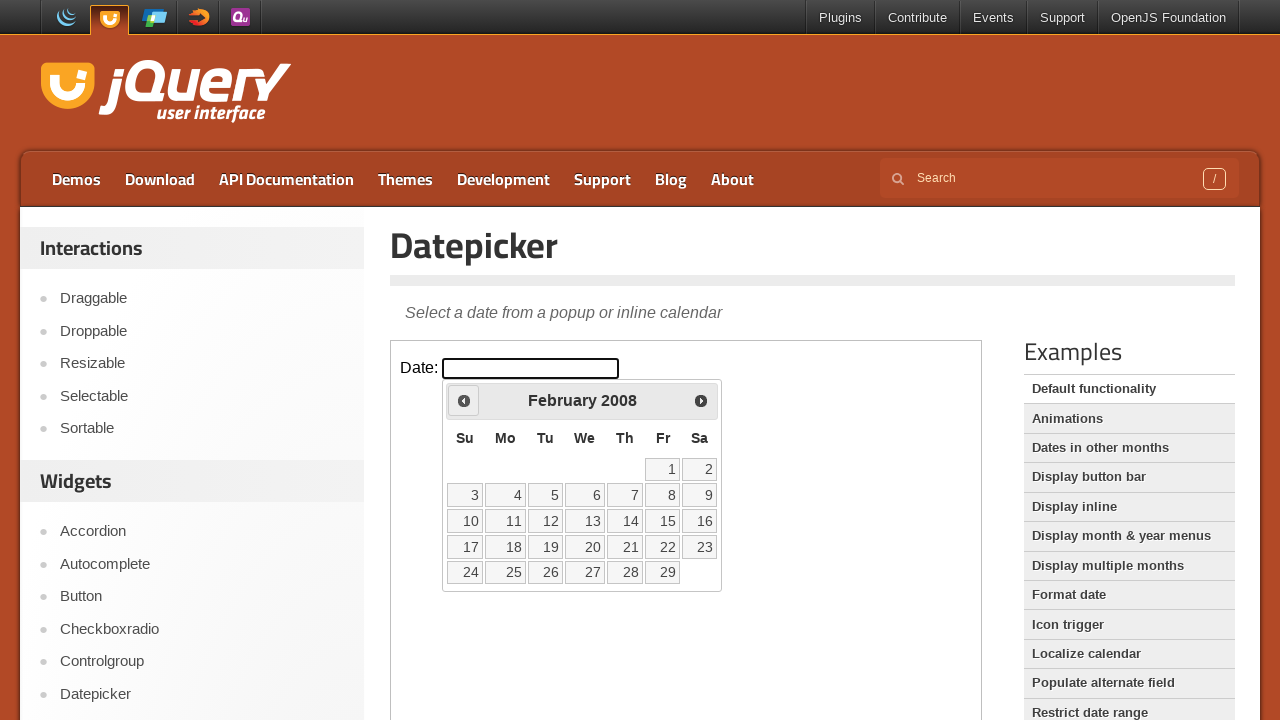

Checked current month: February, current year: 2008
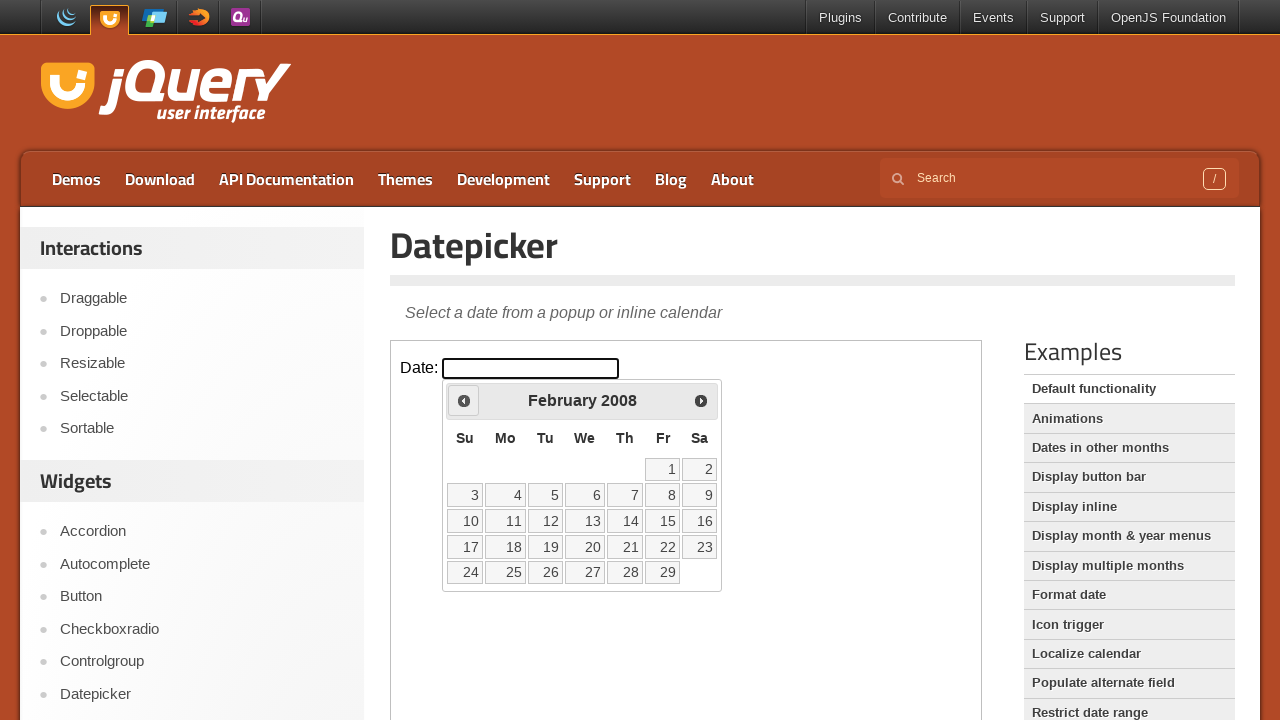

Clicked previous month button to navigate backwards at (464, 400) on iframe >> nth=0 >> internal:control=enter-frame >> .ui-datepicker-prev
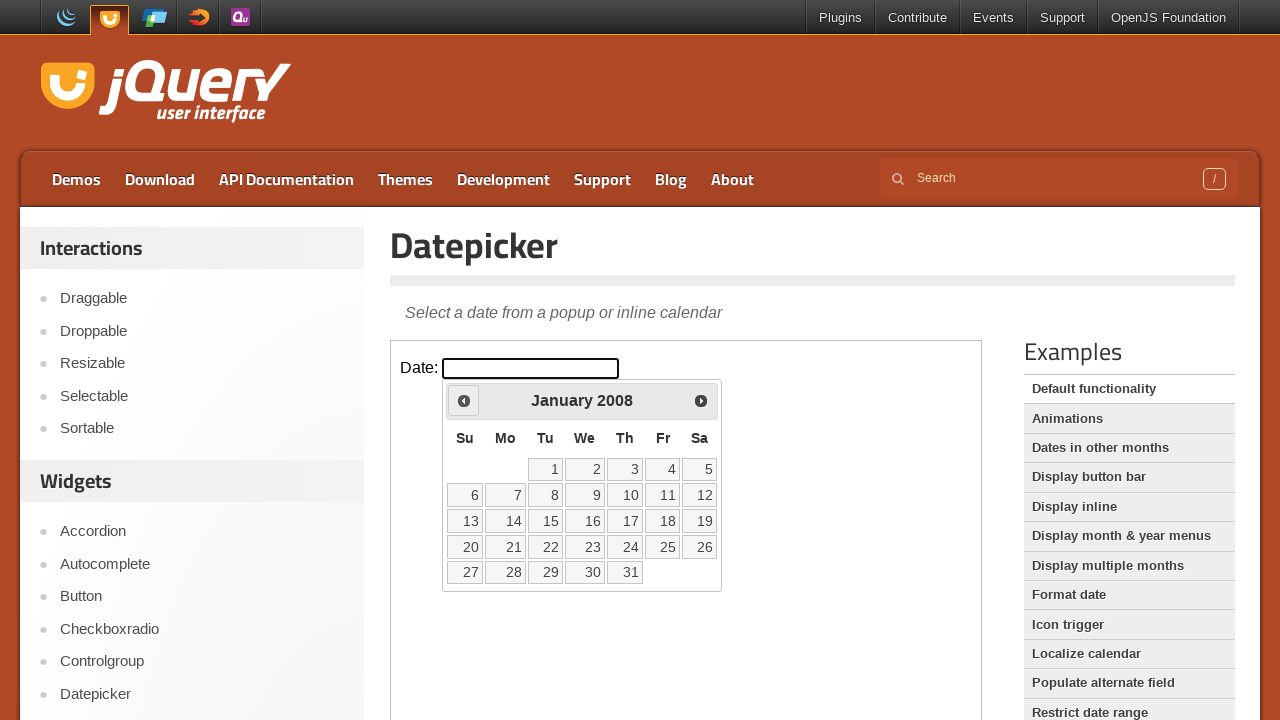

Checked current month: January, current year: 2008
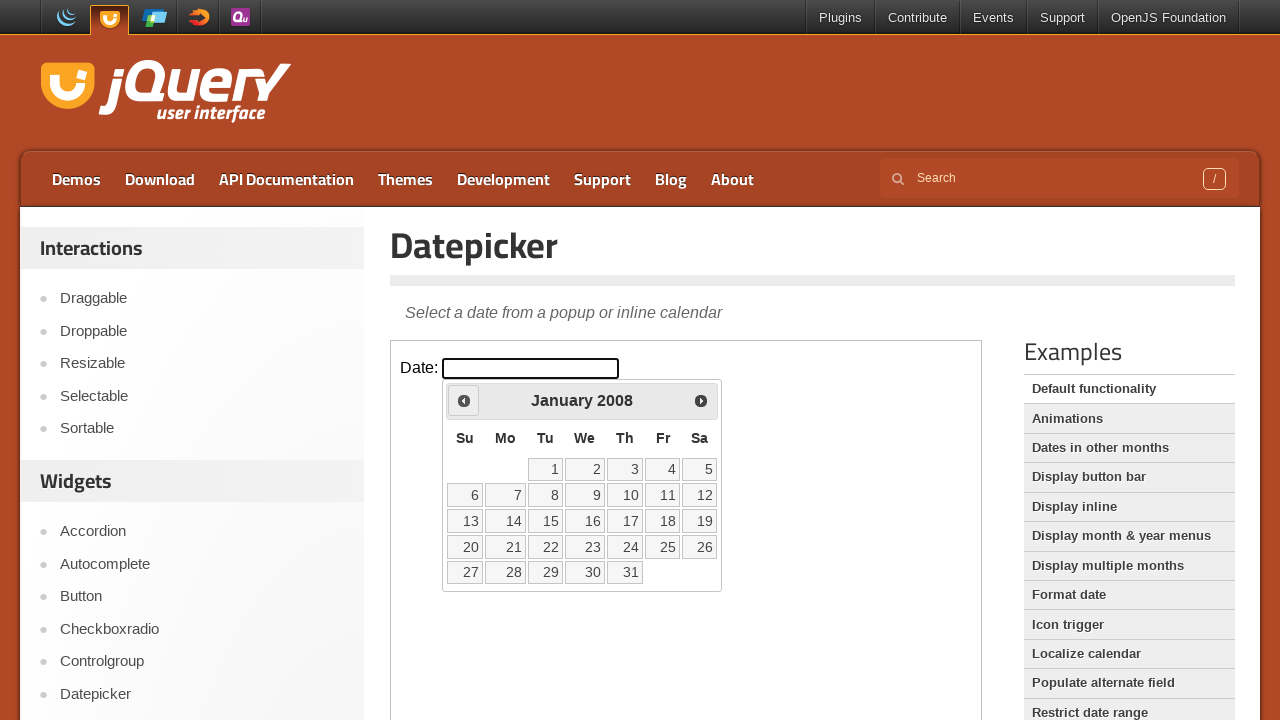

Clicked previous month button to navigate backwards at (464, 400) on iframe >> nth=0 >> internal:control=enter-frame >> .ui-datepicker-prev
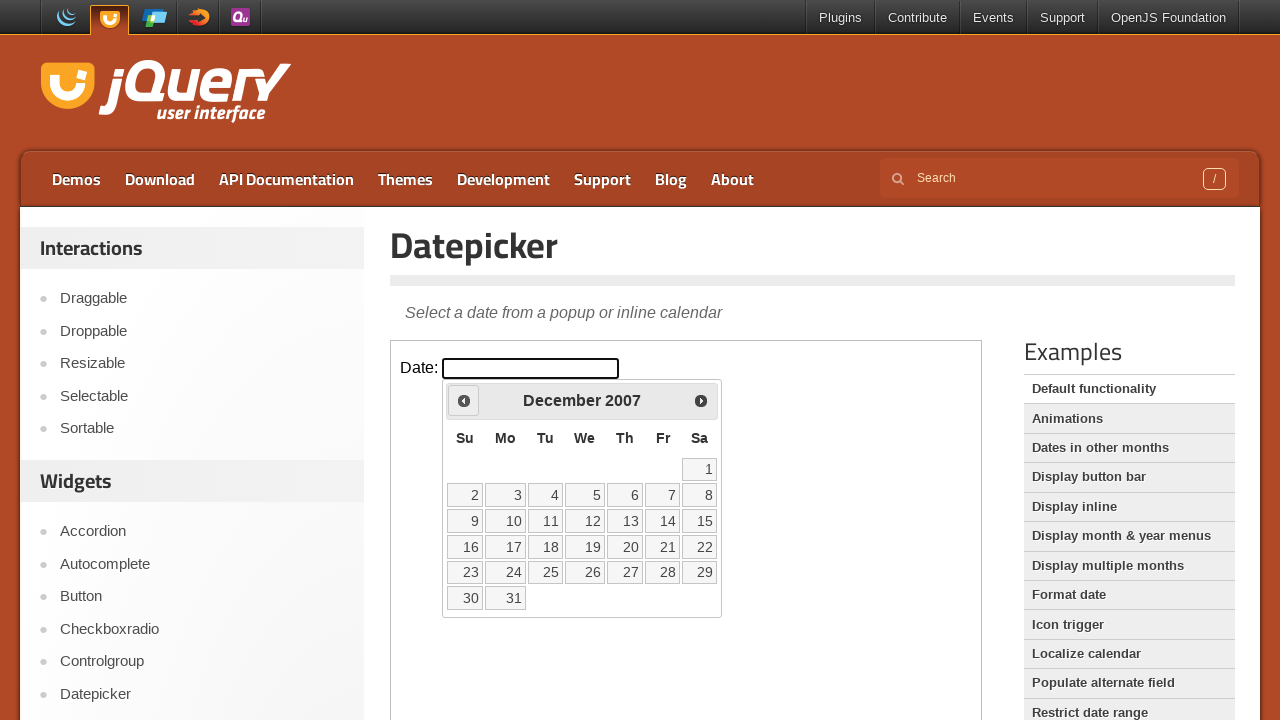

Checked current month: December, current year: 2007
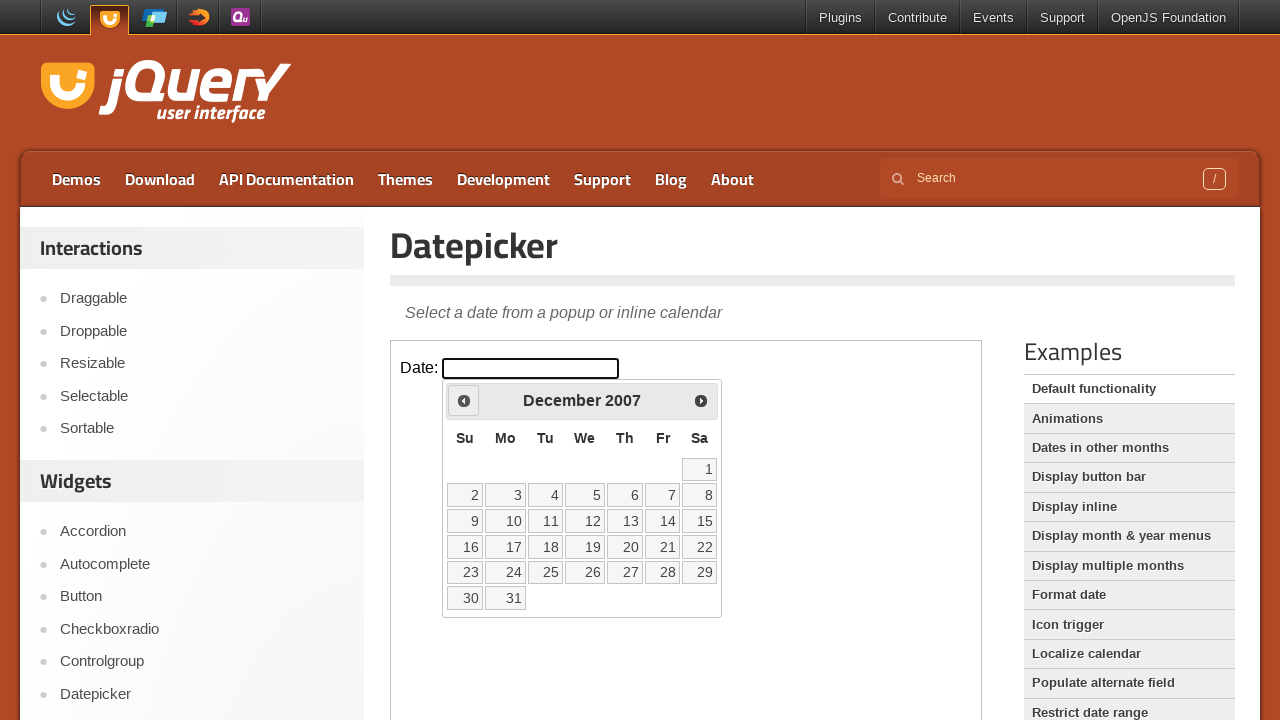

Clicked previous month button to navigate backwards at (464, 400) on iframe >> nth=0 >> internal:control=enter-frame >> .ui-datepicker-prev
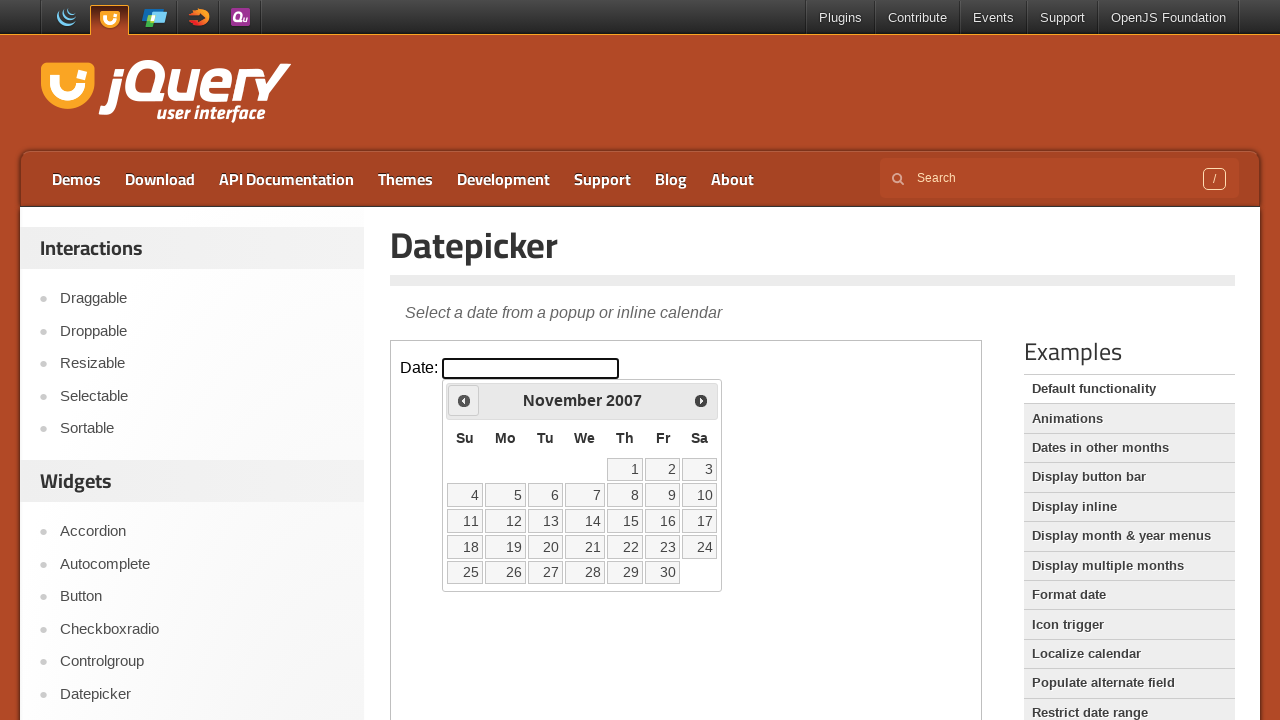

Checked current month: November, current year: 2007
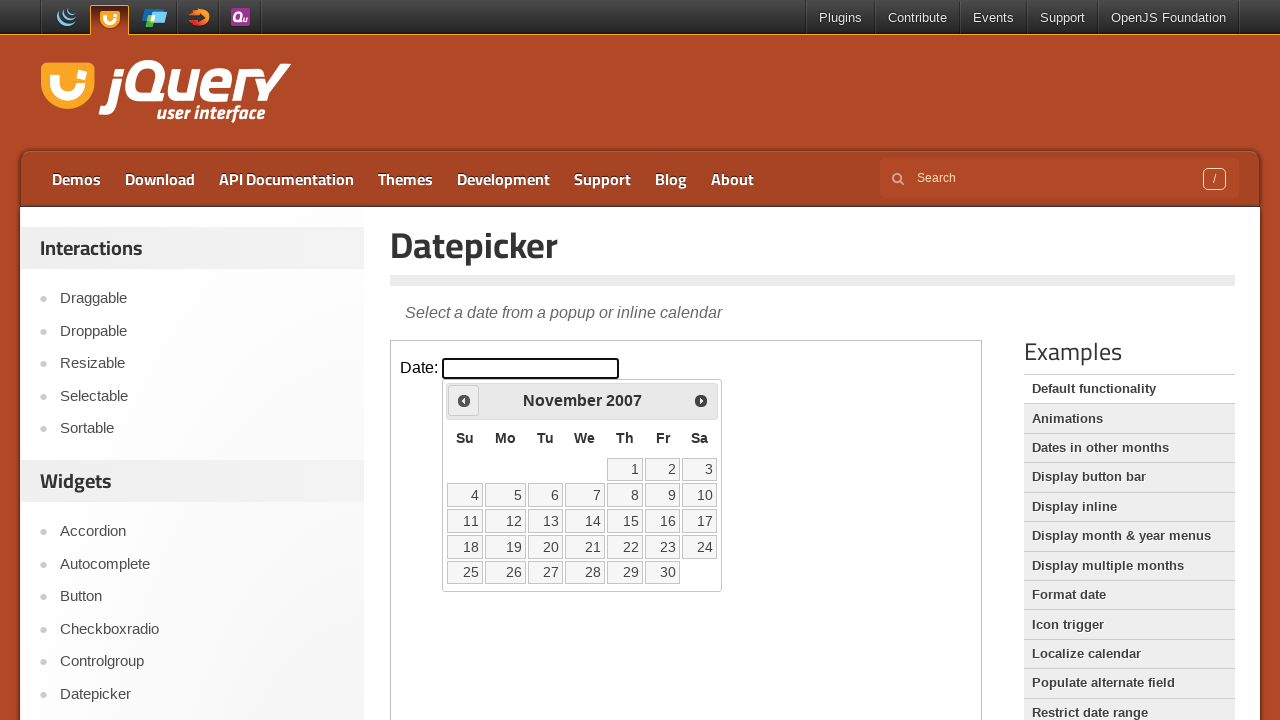

Clicked previous month button to navigate backwards at (464, 400) on iframe >> nth=0 >> internal:control=enter-frame >> .ui-datepicker-prev
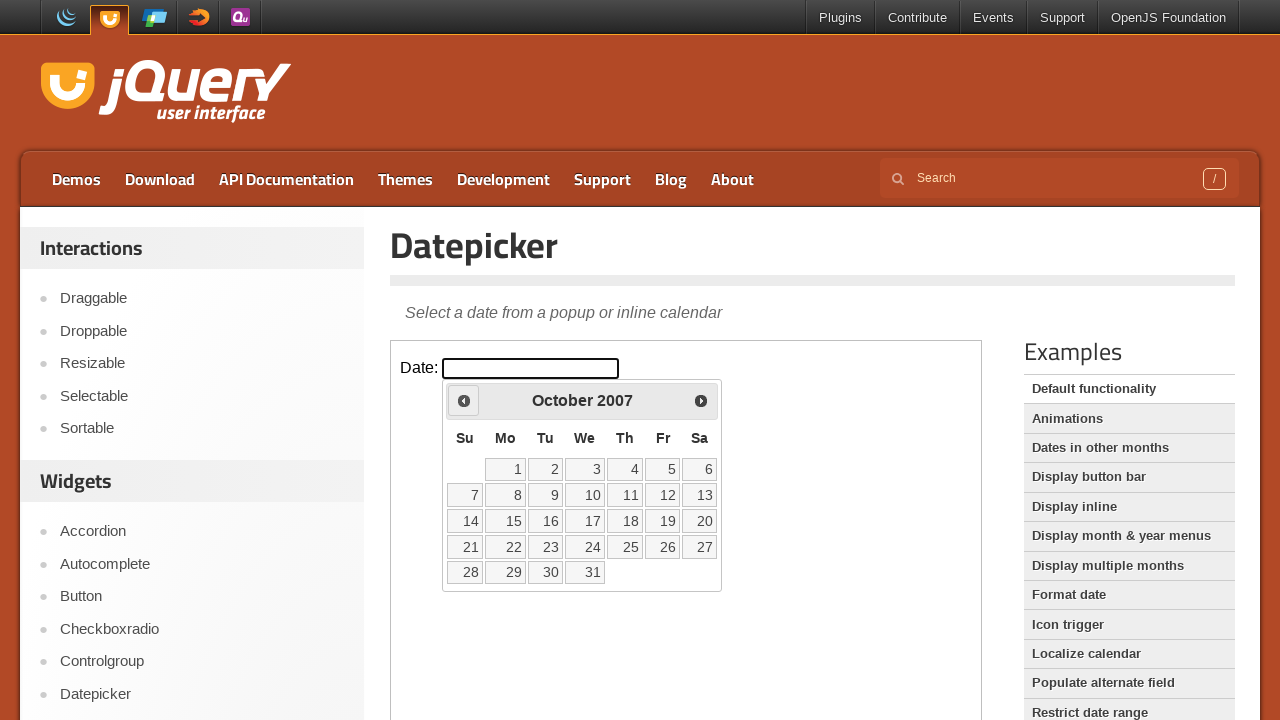

Checked current month: October, current year: 2007
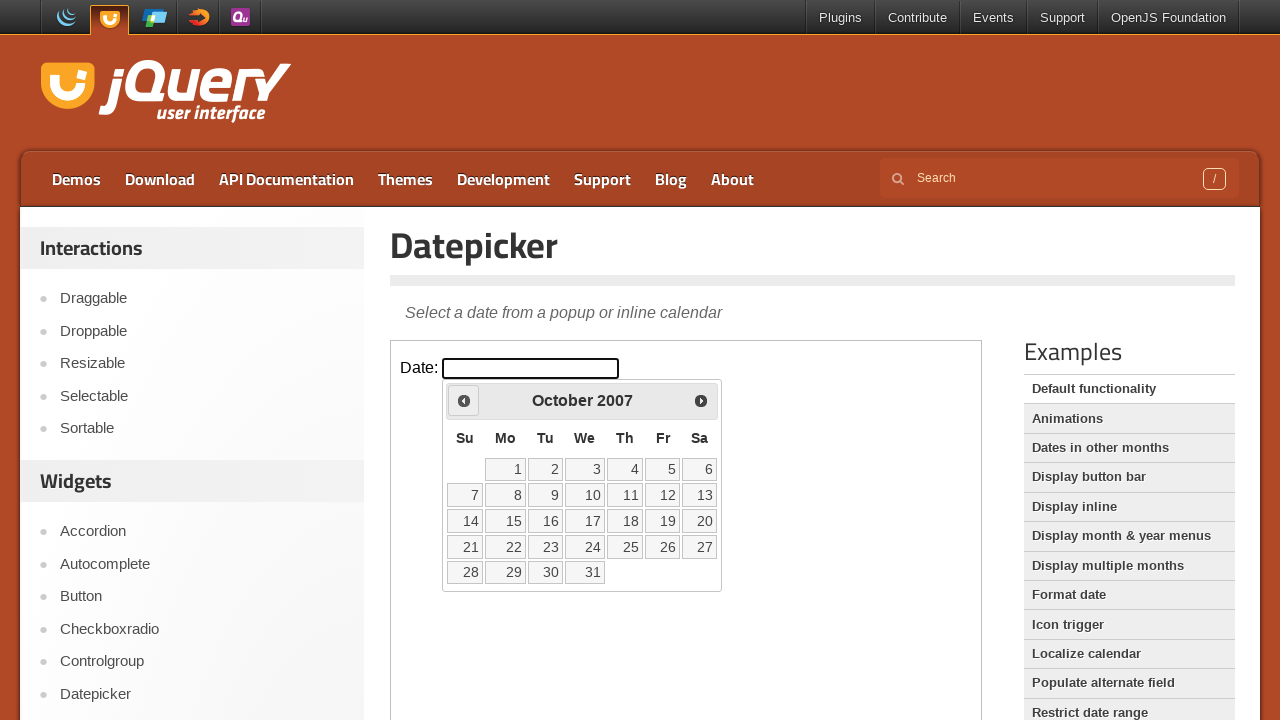

Clicked previous month button to navigate backwards at (464, 400) on iframe >> nth=0 >> internal:control=enter-frame >> .ui-datepicker-prev
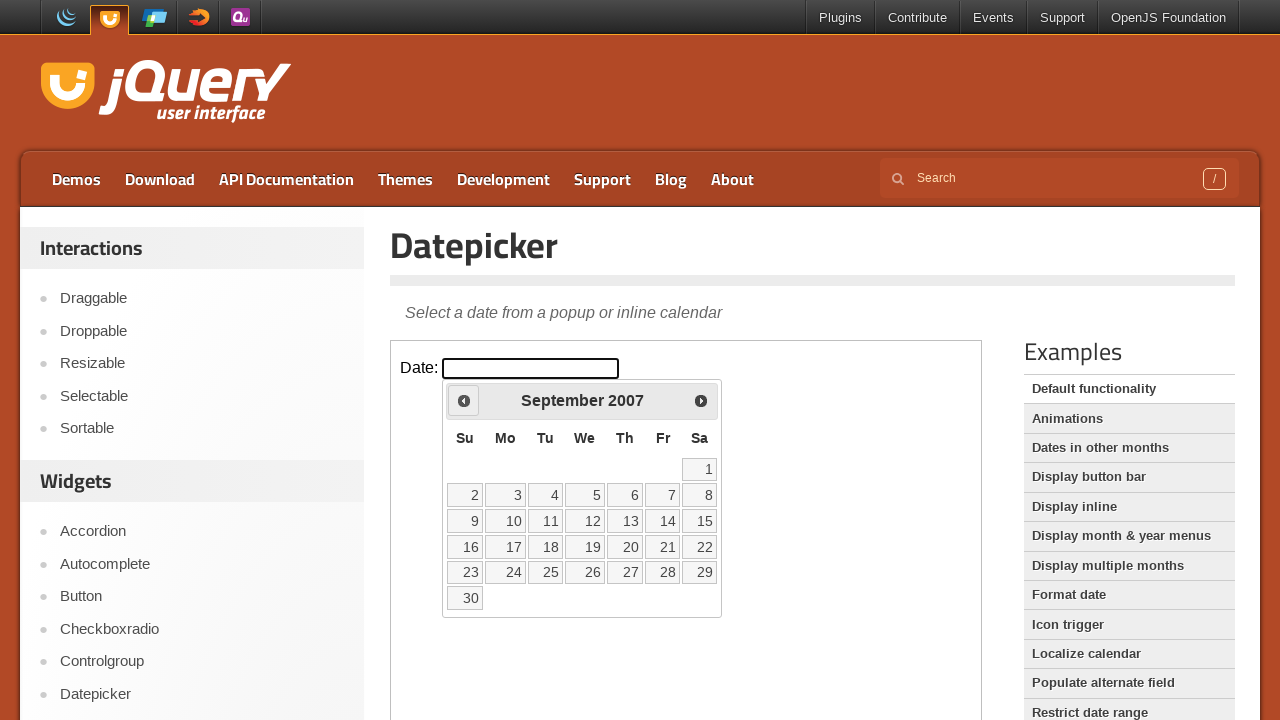

Checked current month: September, current year: 2007
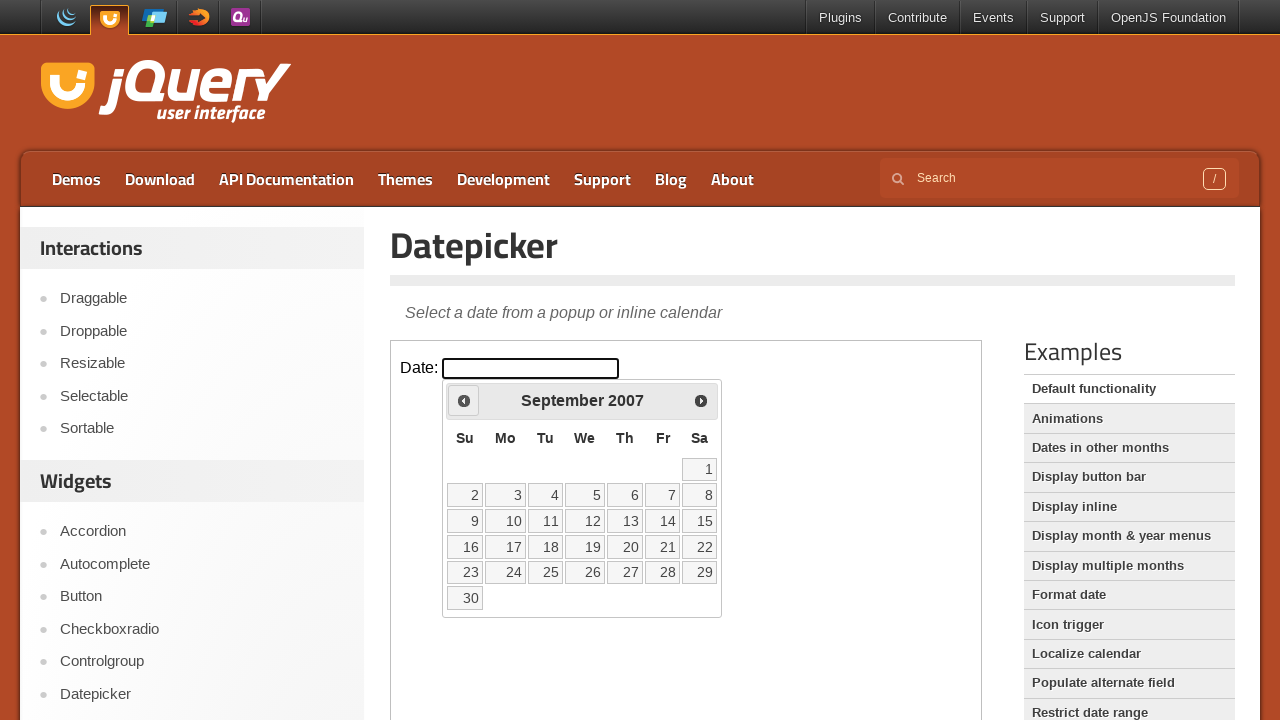

Clicked previous month button to navigate backwards at (464, 400) on iframe >> nth=0 >> internal:control=enter-frame >> .ui-datepicker-prev
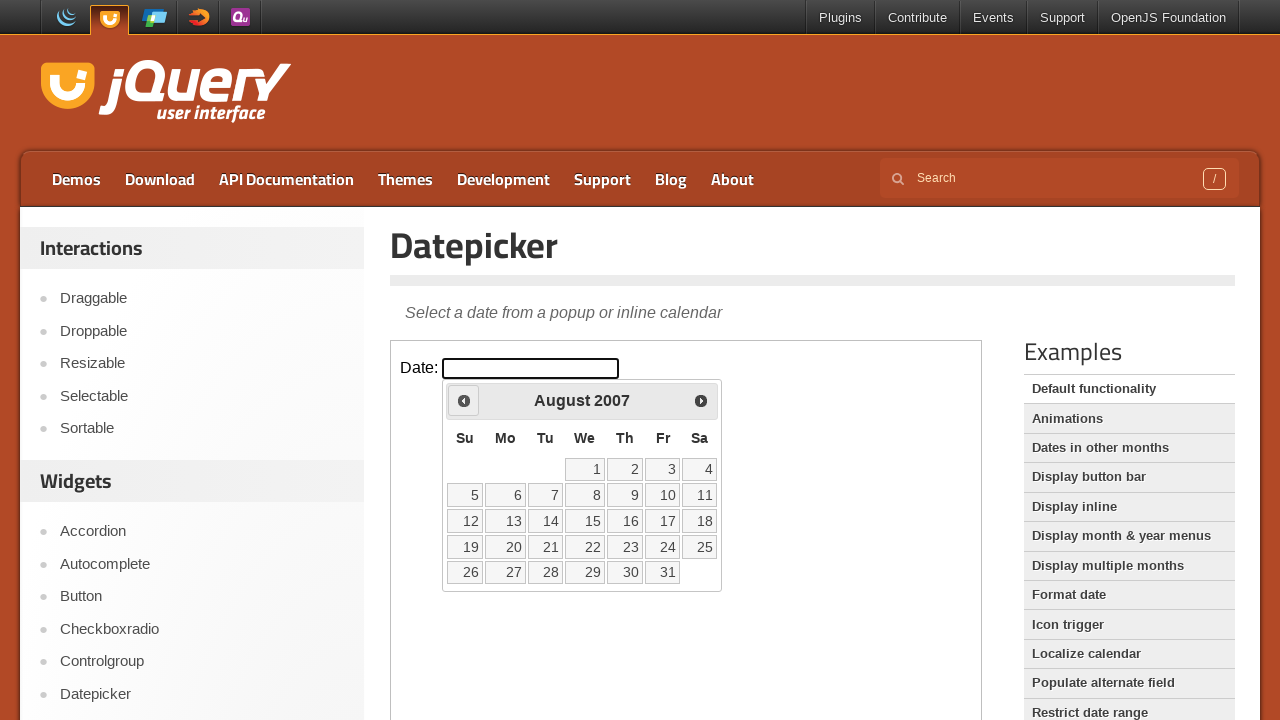

Checked current month: August, current year: 2007
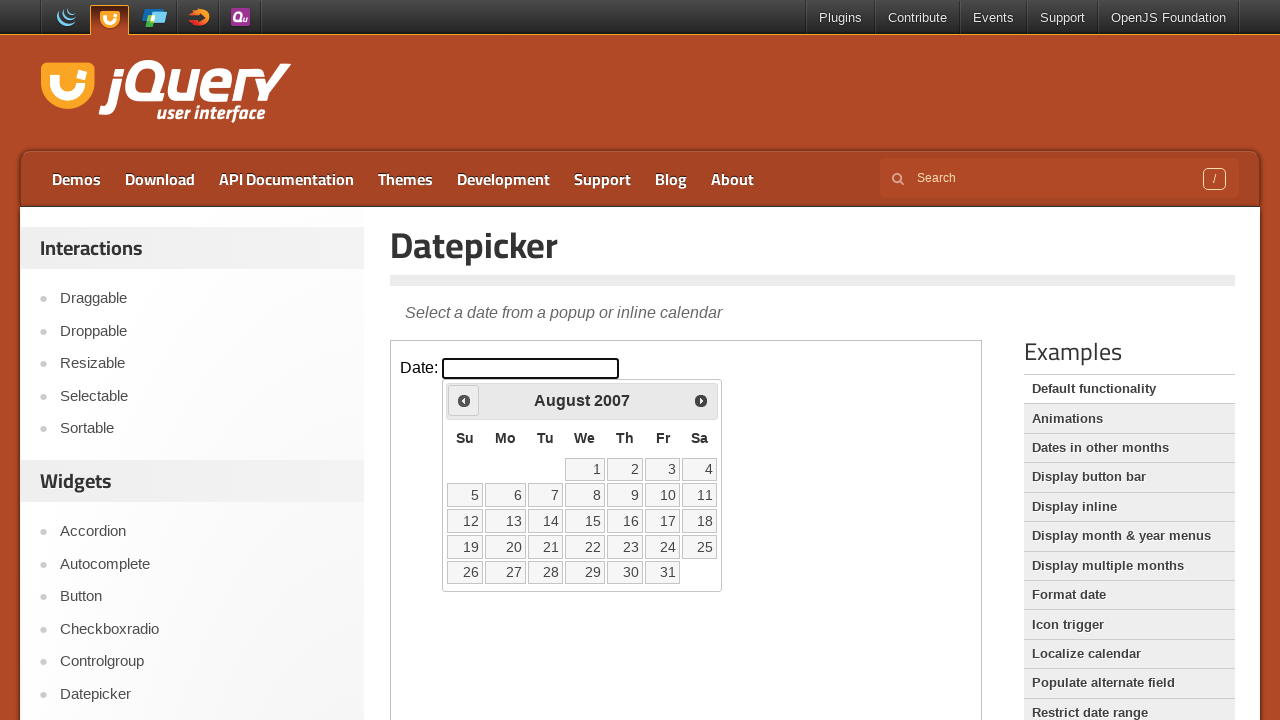

Clicked previous month button to navigate backwards at (464, 400) on iframe >> nth=0 >> internal:control=enter-frame >> .ui-datepicker-prev
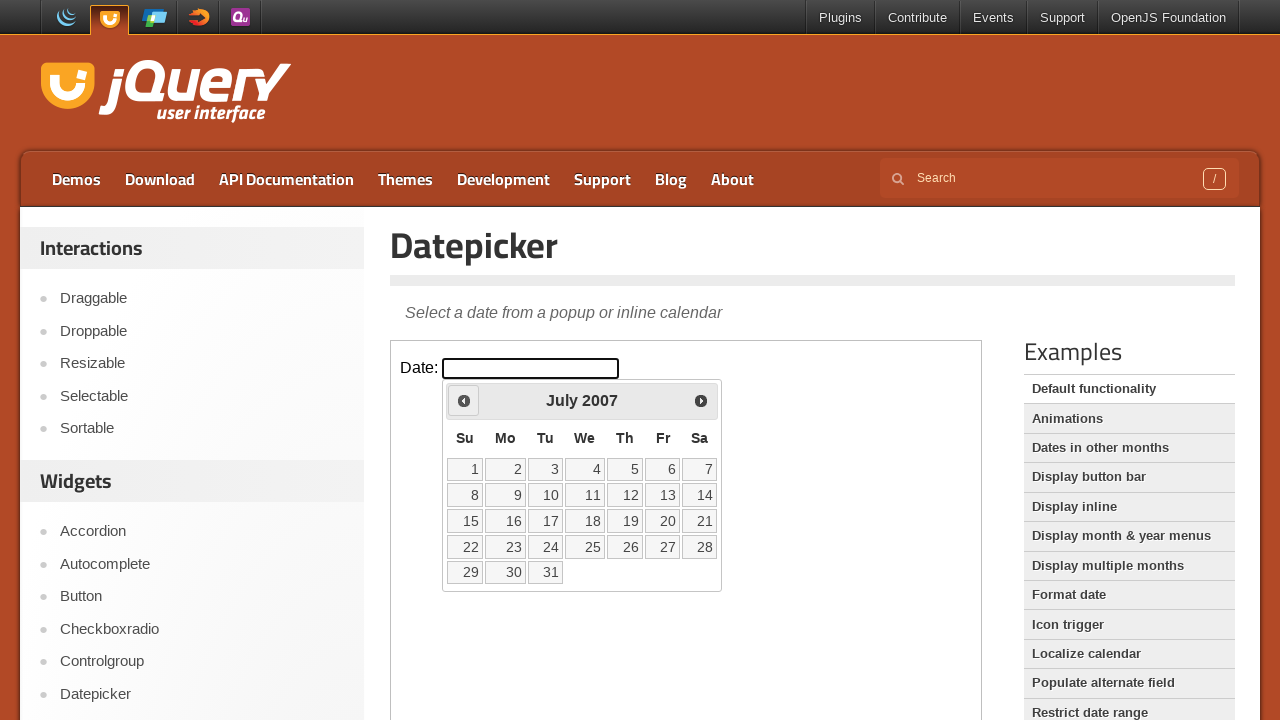

Checked current month: July, current year: 2007
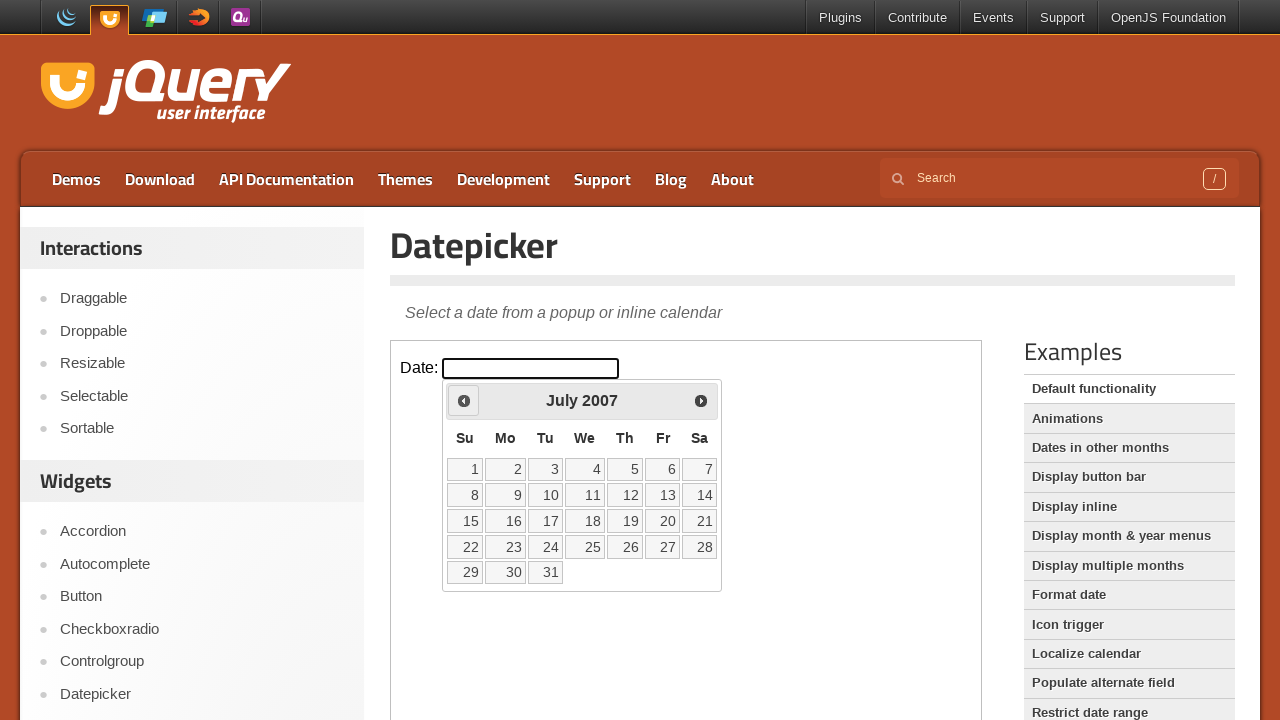

Clicked previous month button to navigate backwards at (464, 400) on iframe >> nth=0 >> internal:control=enter-frame >> .ui-datepicker-prev
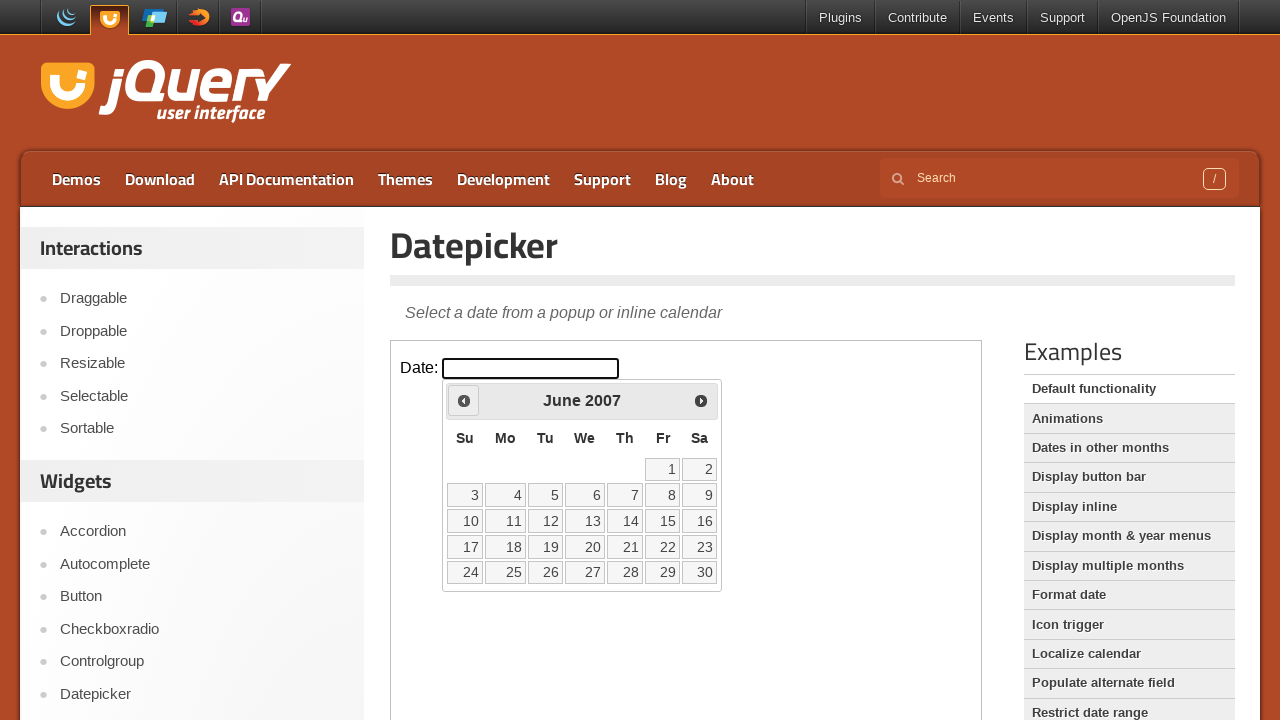

Checked current month: June, current year: 2007
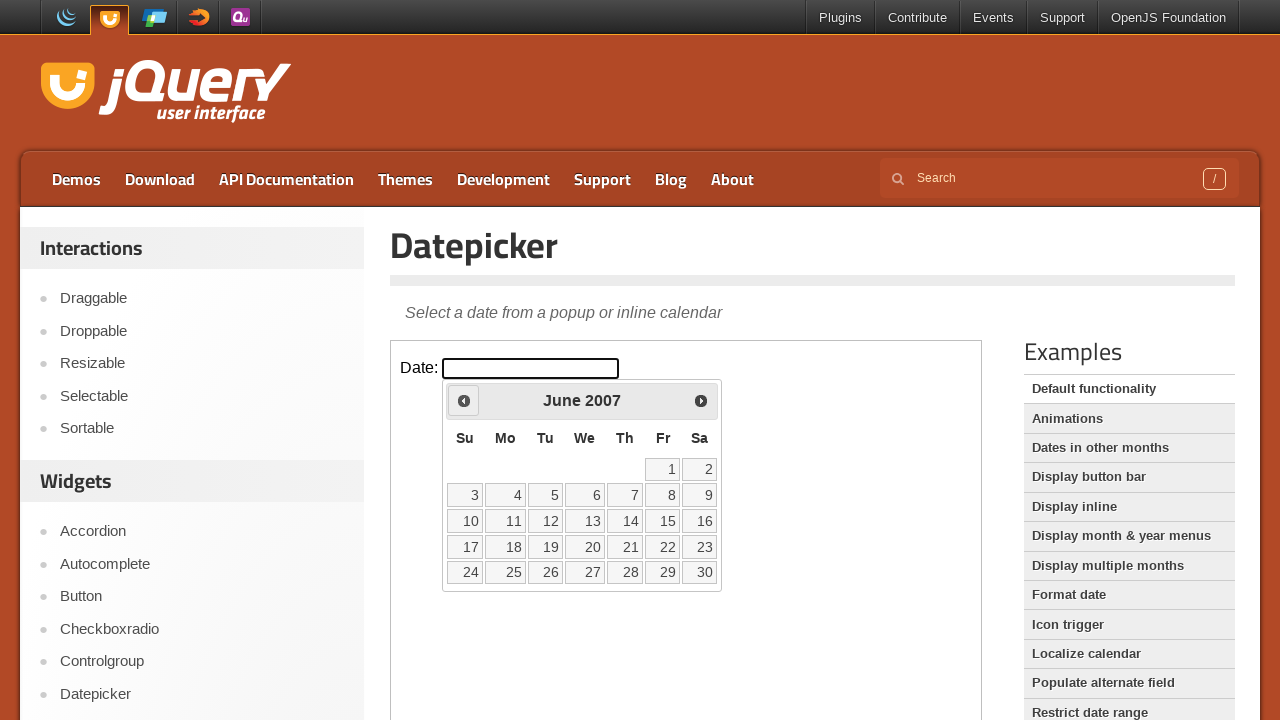

Clicked previous month button to navigate backwards at (464, 400) on iframe >> nth=0 >> internal:control=enter-frame >> .ui-datepicker-prev
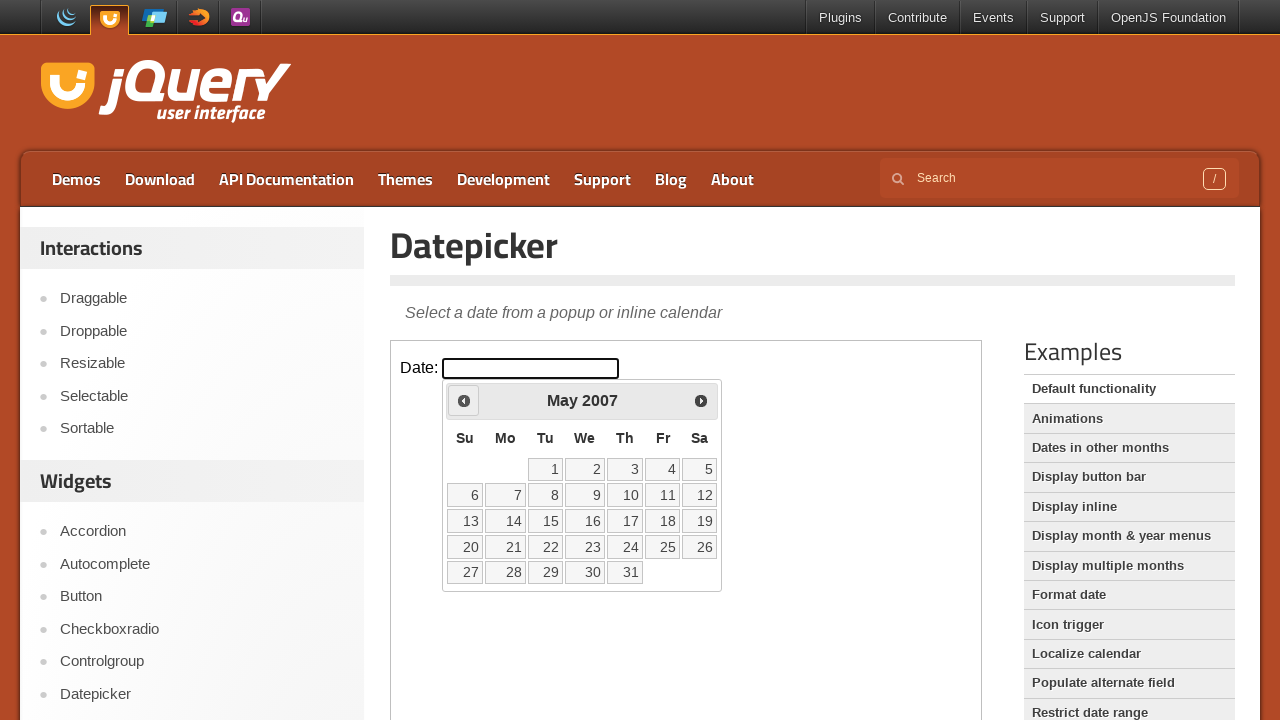

Checked current month: May, current year: 2007
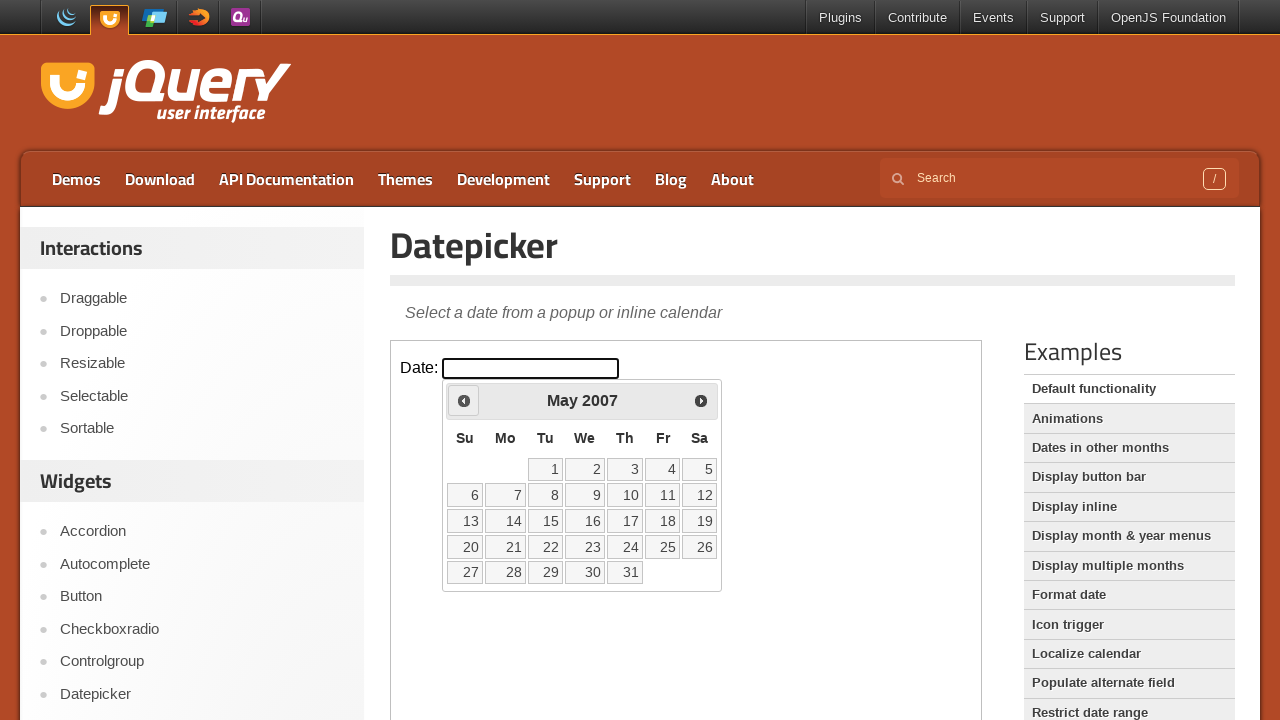

Clicked previous month button to navigate backwards at (464, 400) on iframe >> nth=0 >> internal:control=enter-frame >> .ui-datepicker-prev
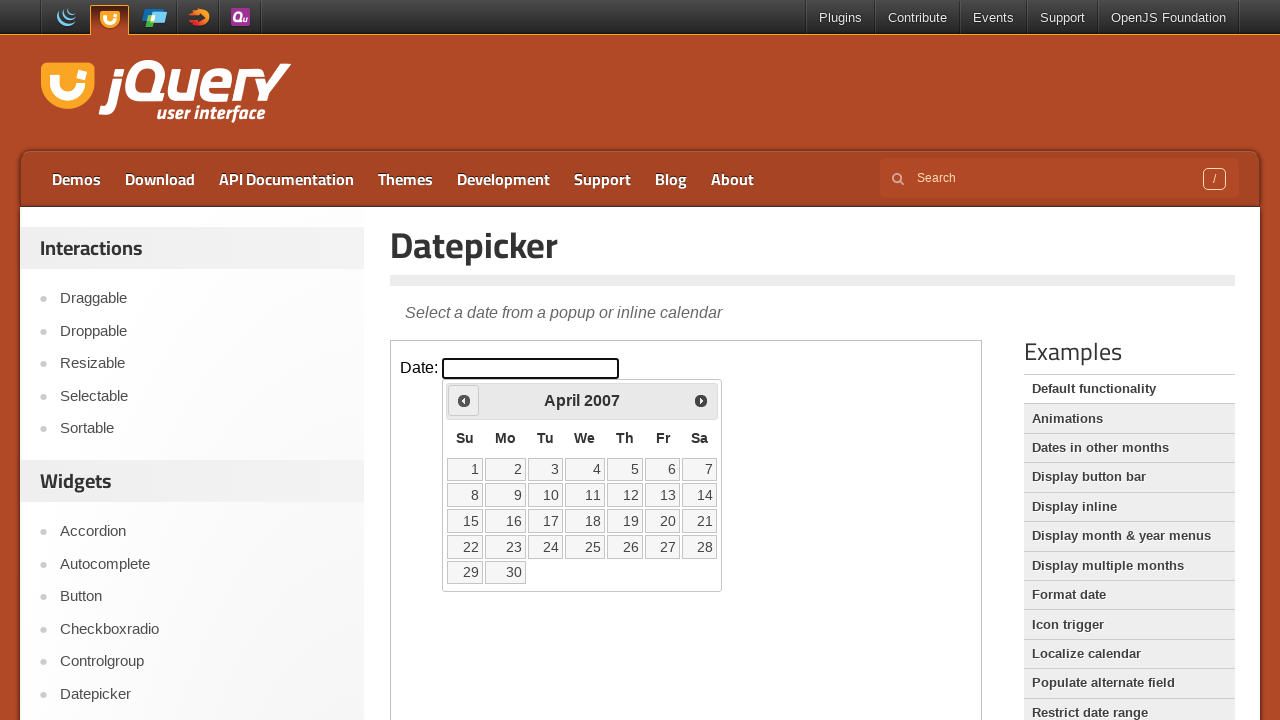

Checked current month: April, current year: 2007
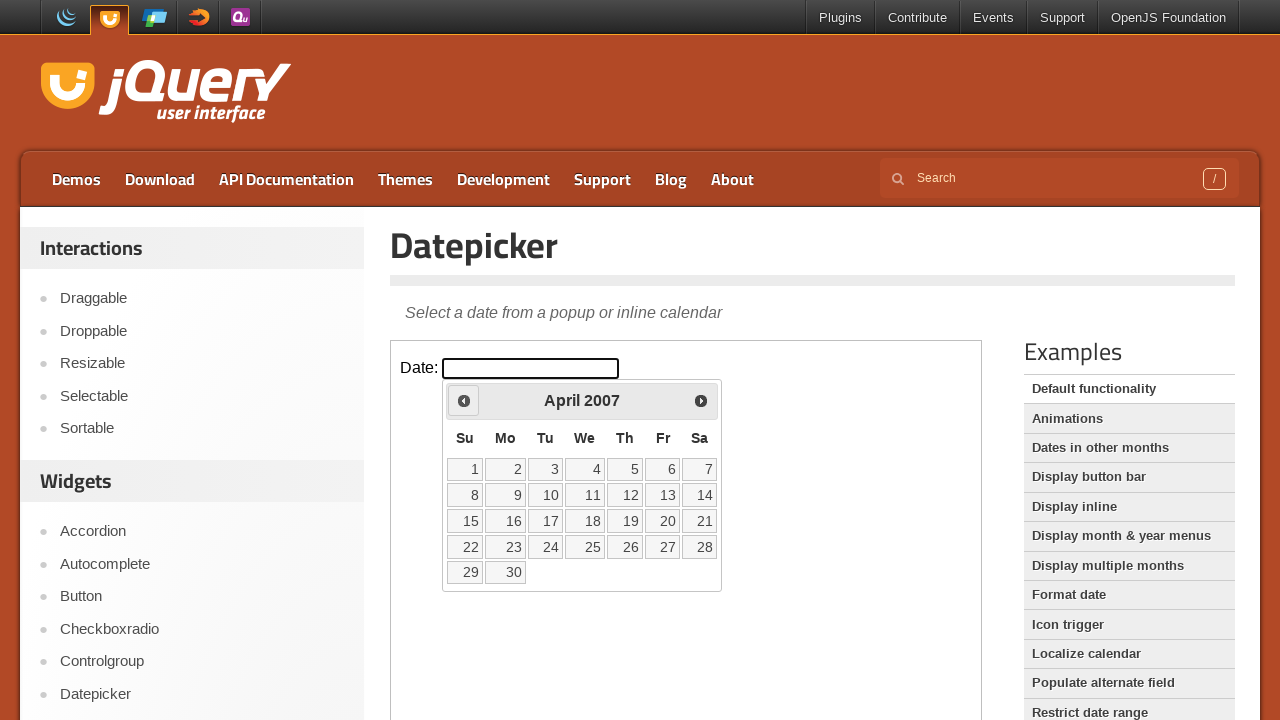

Clicked previous month button to navigate backwards at (464, 400) on iframe >> nth=0 >> internal:control=enter-frame >> .ui-datepicker-prev
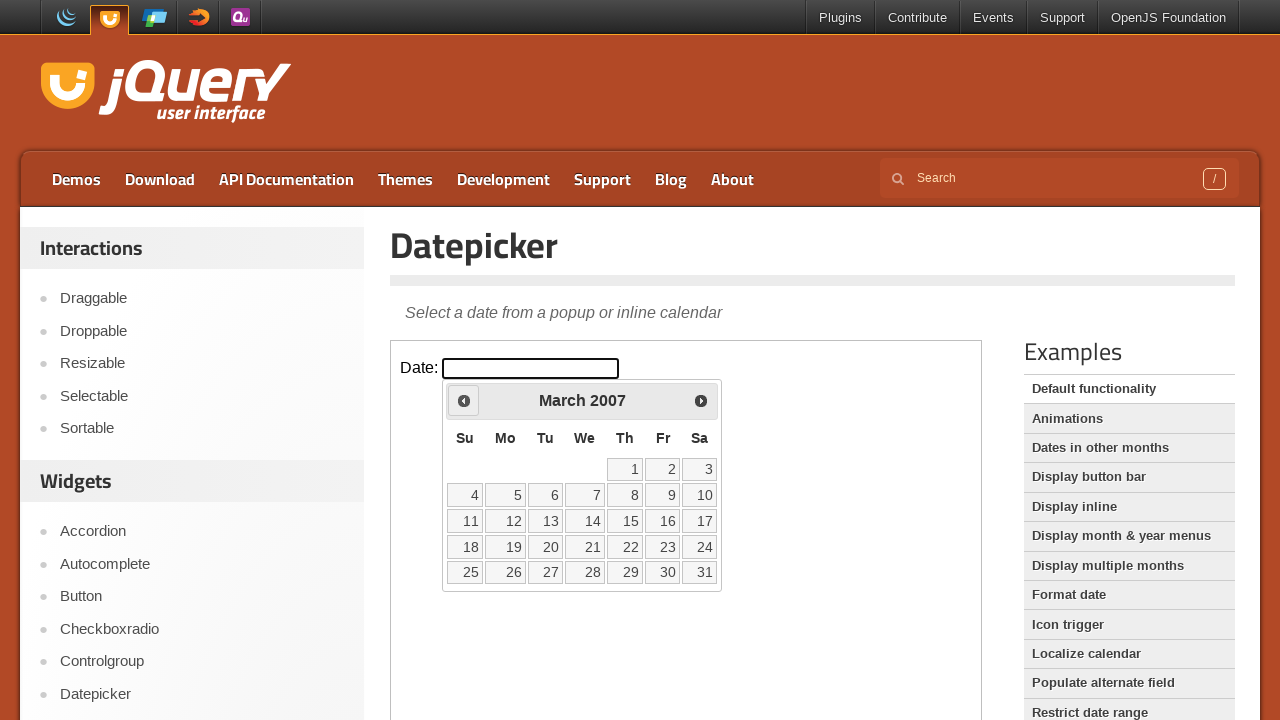

Checked current month: March, current year: 2007
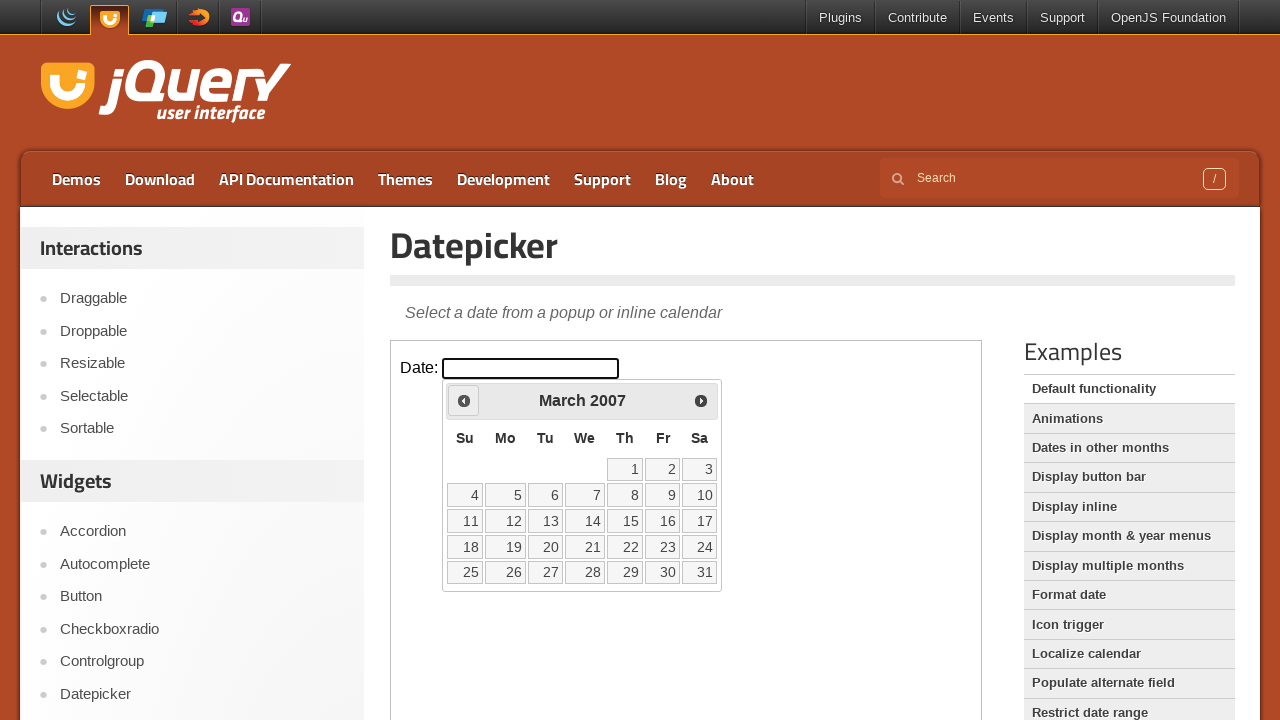

Clicked previous month button to navigate backwards at (464, 400) on iframe >> nth=0 >> internal:control=enter-frame >> .ui-datepicker-prev
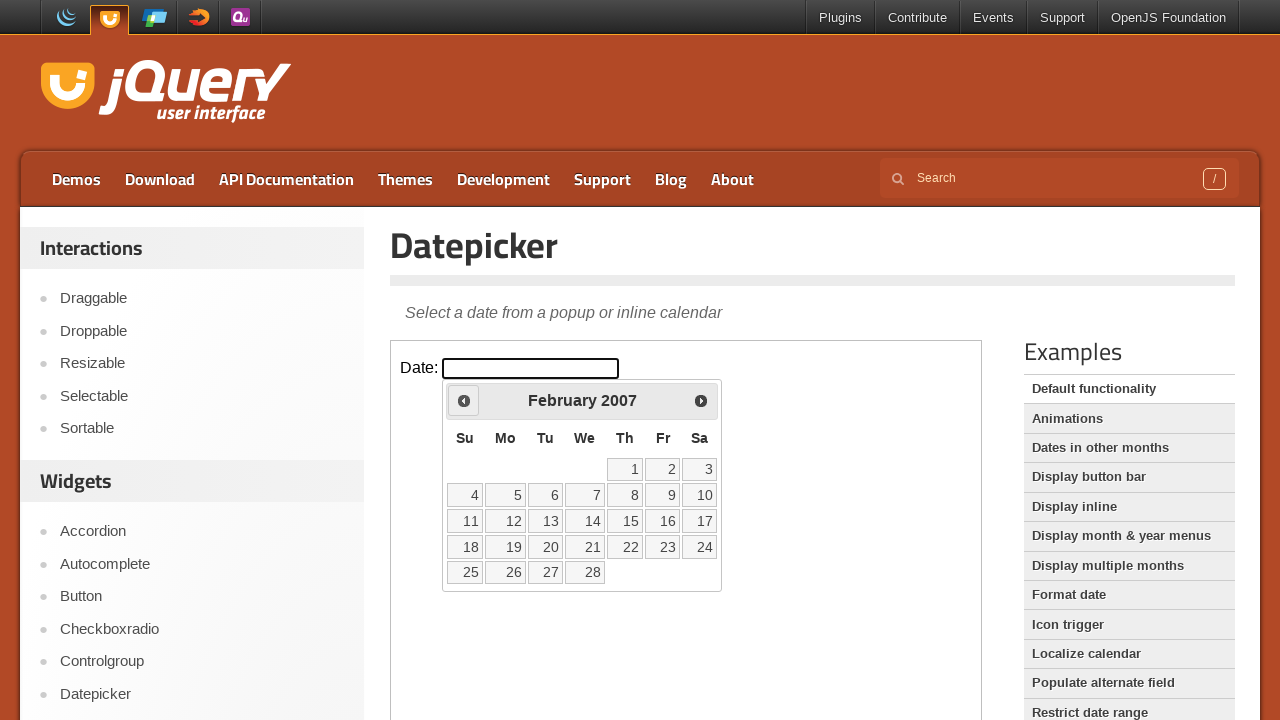

Checked current month: February, current year: 2007
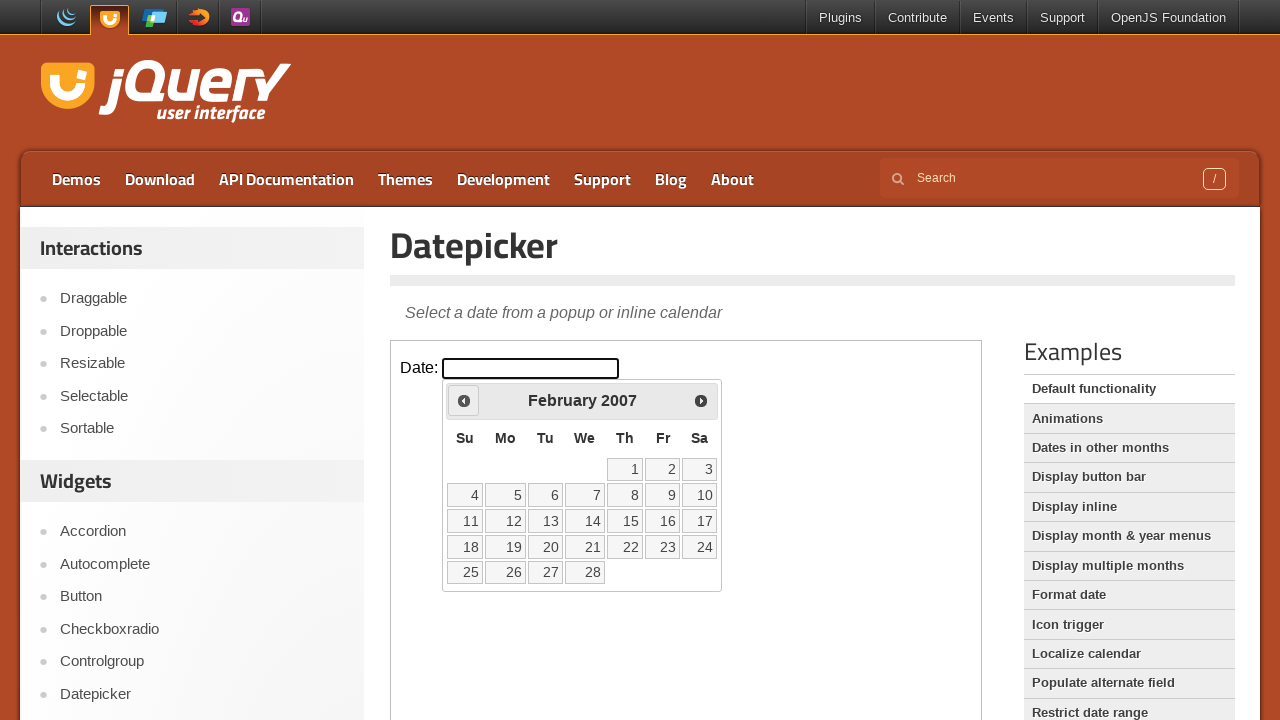

Clicked previous month button to navigate backwards at (464, 400) on iframe >> nth=0 >> internal:control=enter-frame >> .ui-datepicker-prev
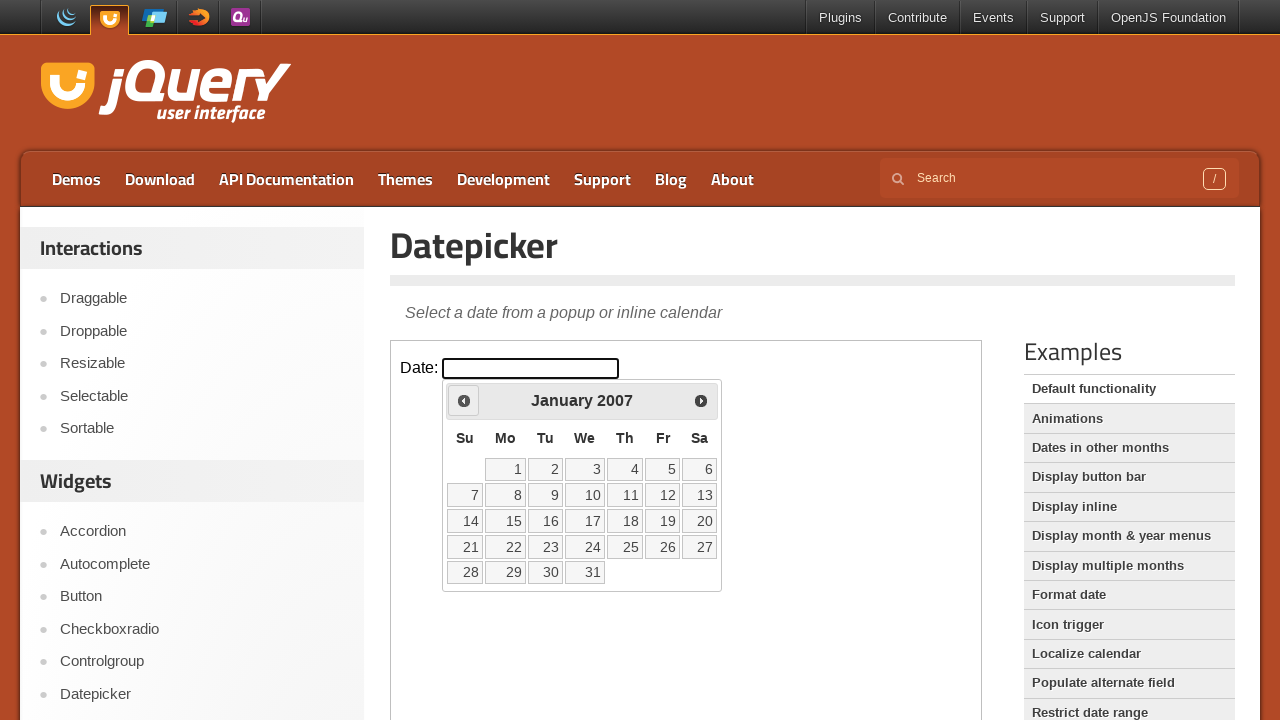

Checked current month: January, current year: 2007
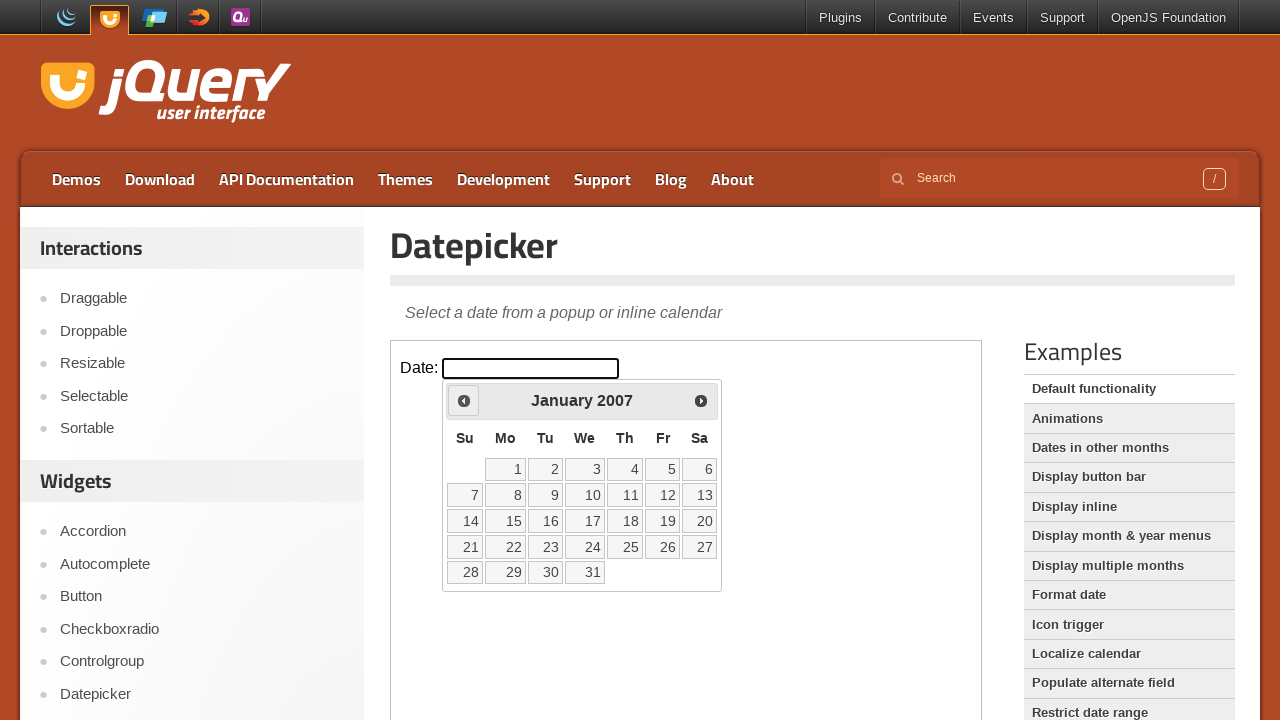

Clicked previous month button to navigate backwards at (464, 400) on iframe >> nth=0 >> internal:control=enter-frame >> .ui-datepicker-prev
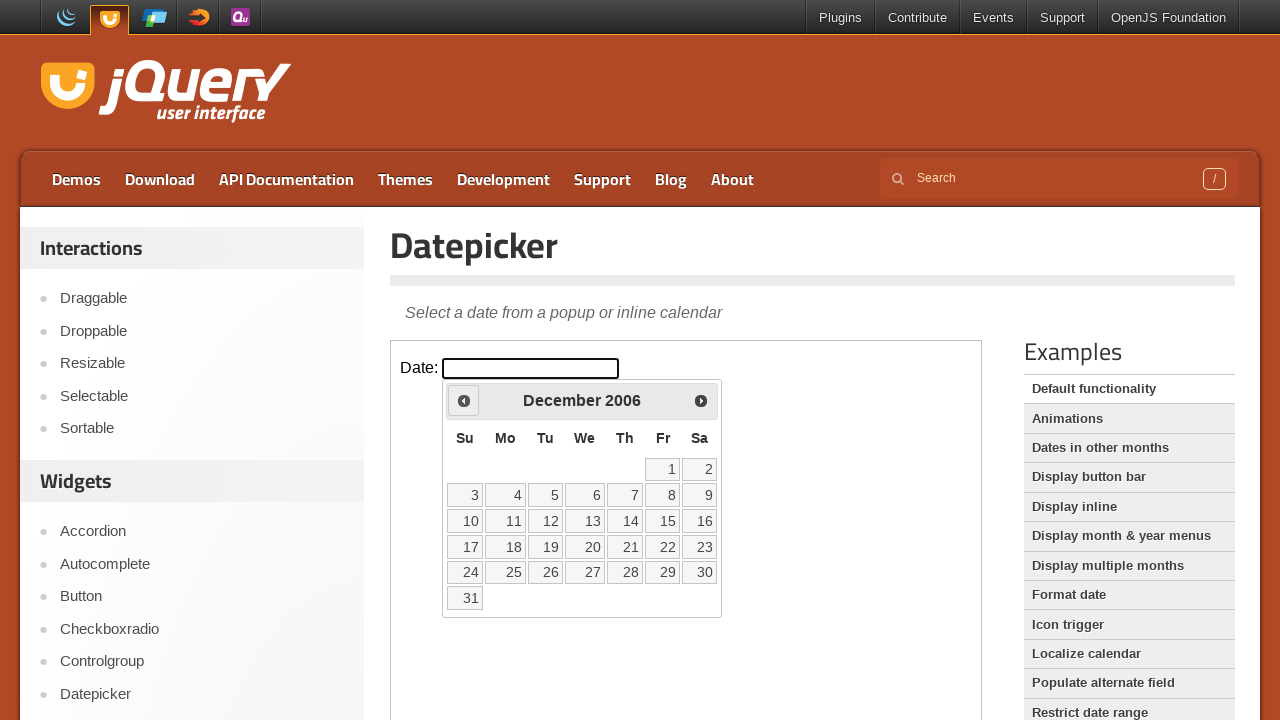

Checked current month: December, current year: 2006
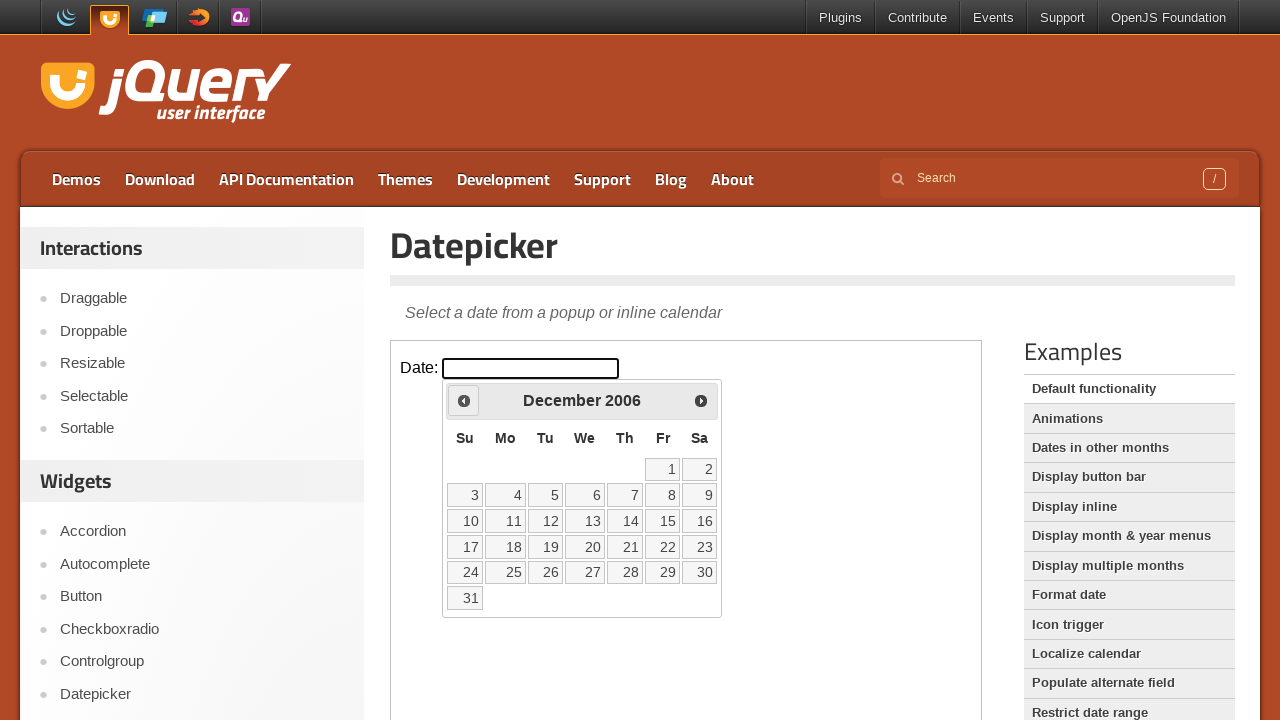

Clicked previous month button to navigate backwards at (464, 400) on iframe >> nth=0 >> internal:control=enter-frame >> .ui-datepicker-prev
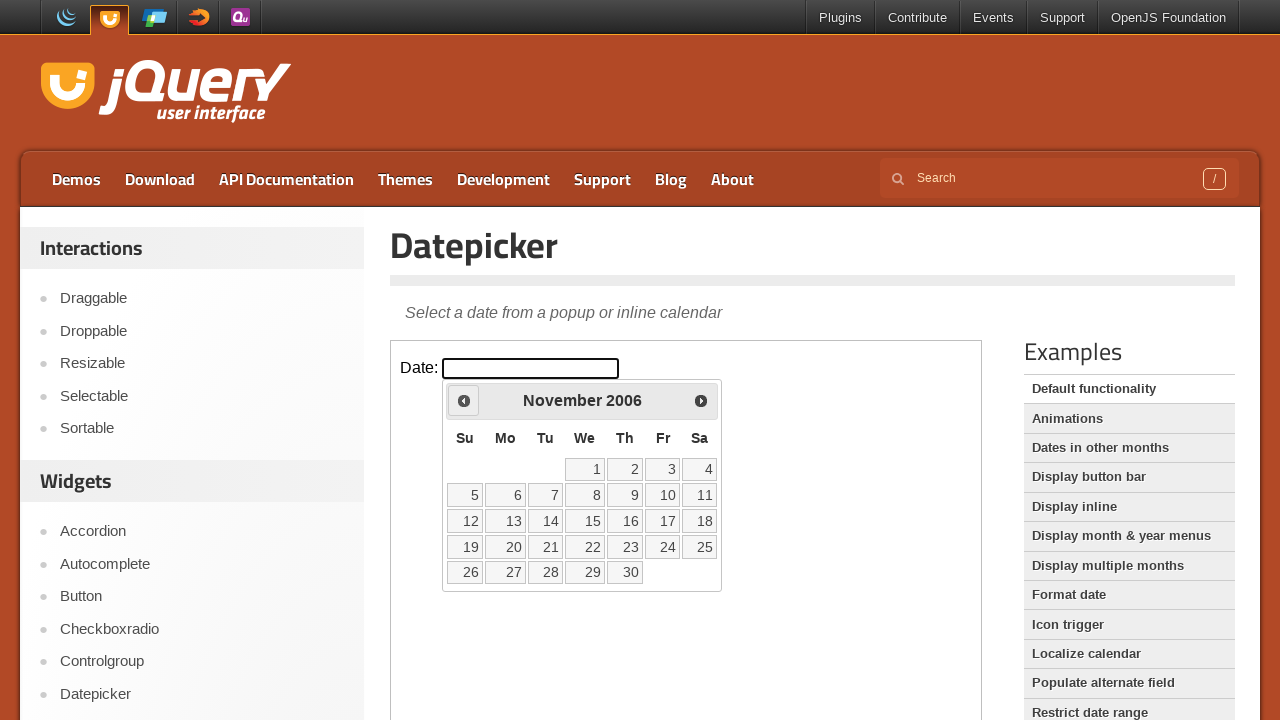

Checked current month: November, current year: 2006
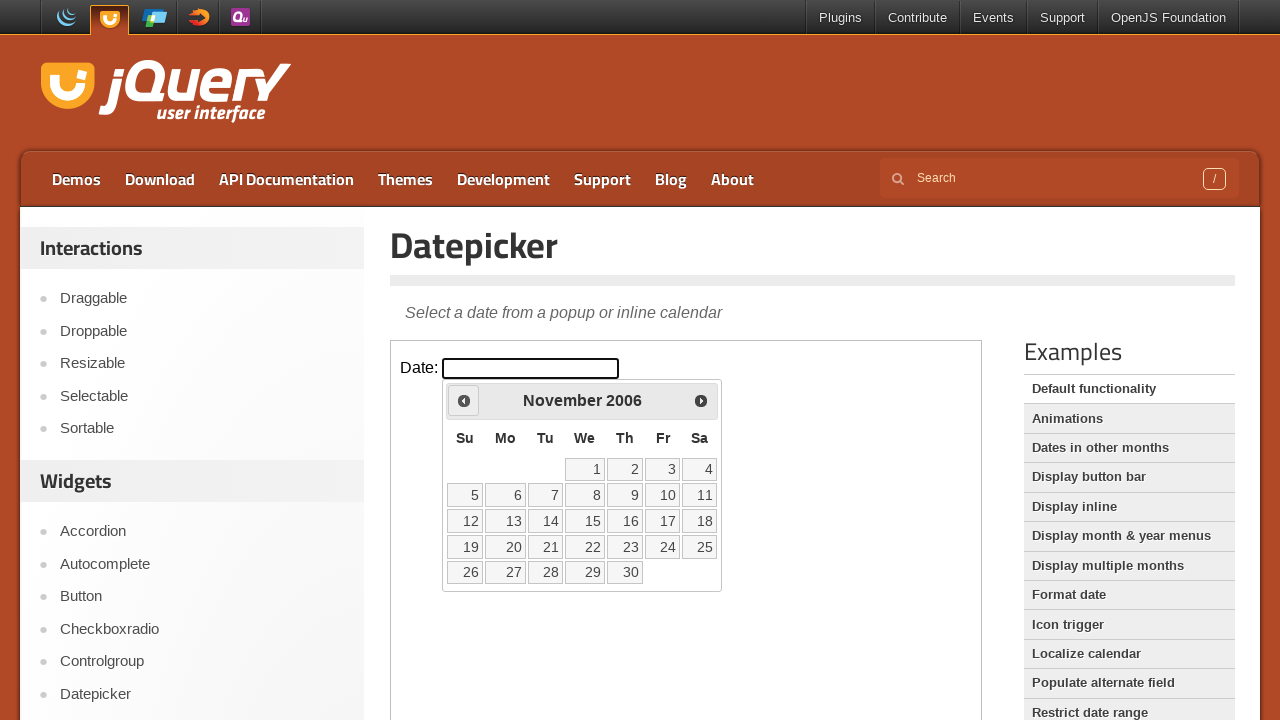

Clicked previous month button to navigate backwards at (464, 400) on iframe >> nth=0 >> internal:control=enter-frame >> .ui-datepicker-prev
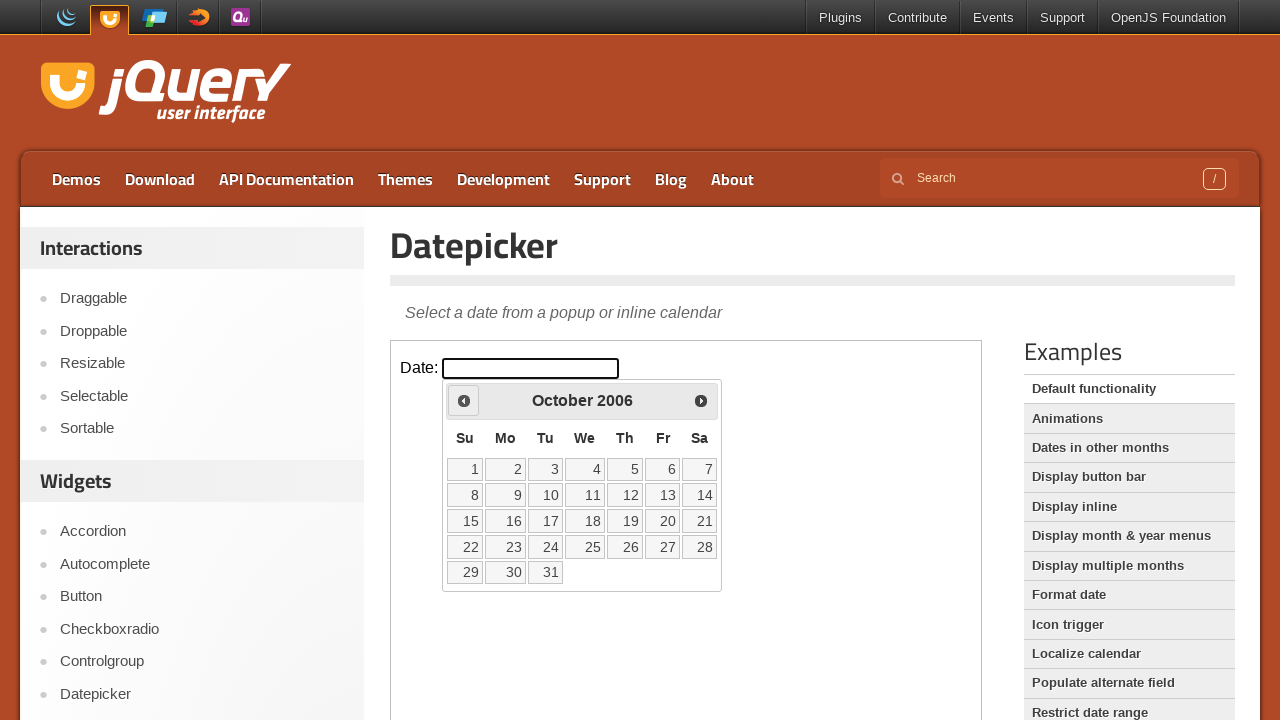

Checked current month: October, current year: 2006
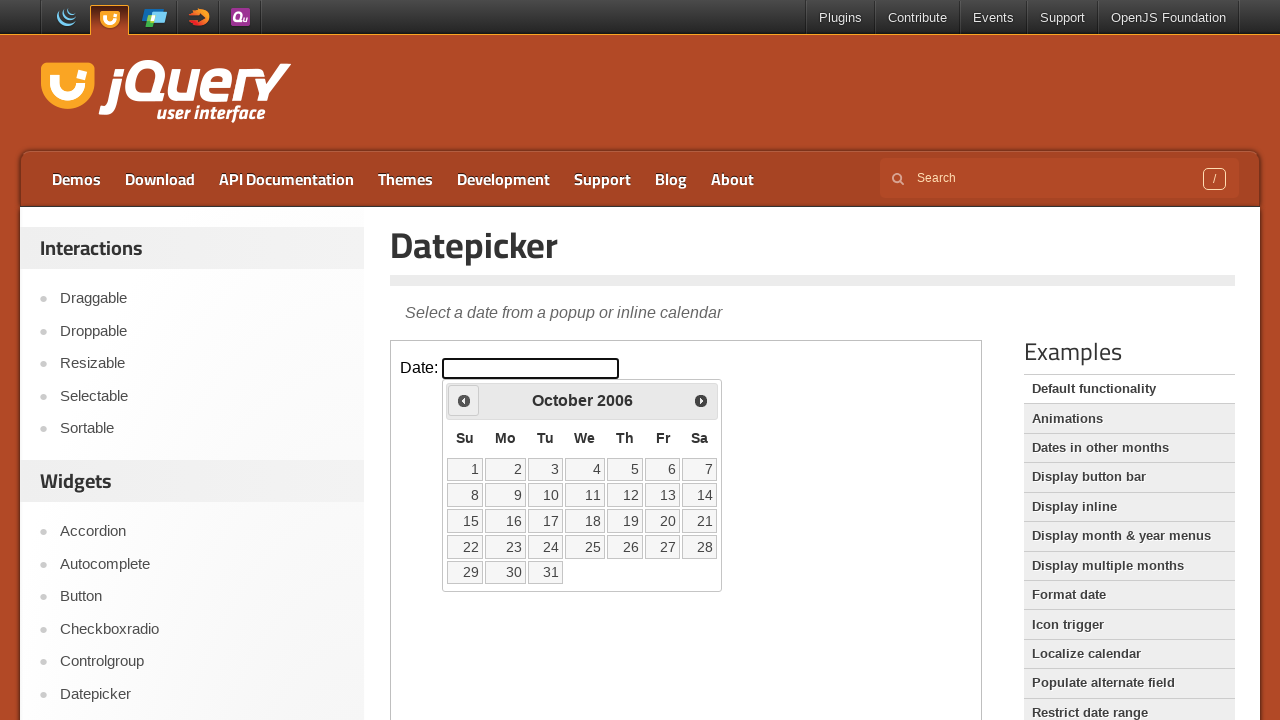

Clicked previous month button to navigate backwards at (464, 400) on iframe >> nth=0 >> internal:control=enter-frame >> .ui-datepicker-prev
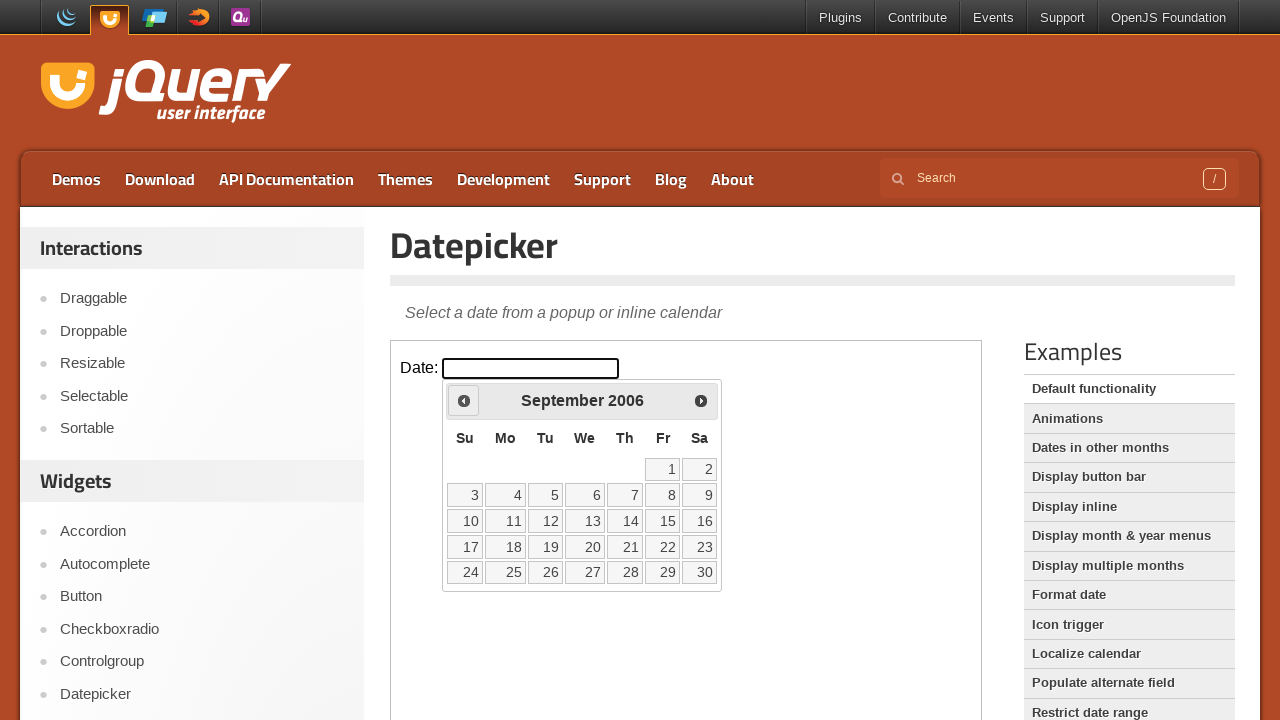

Checked current month: September, current year: 2006
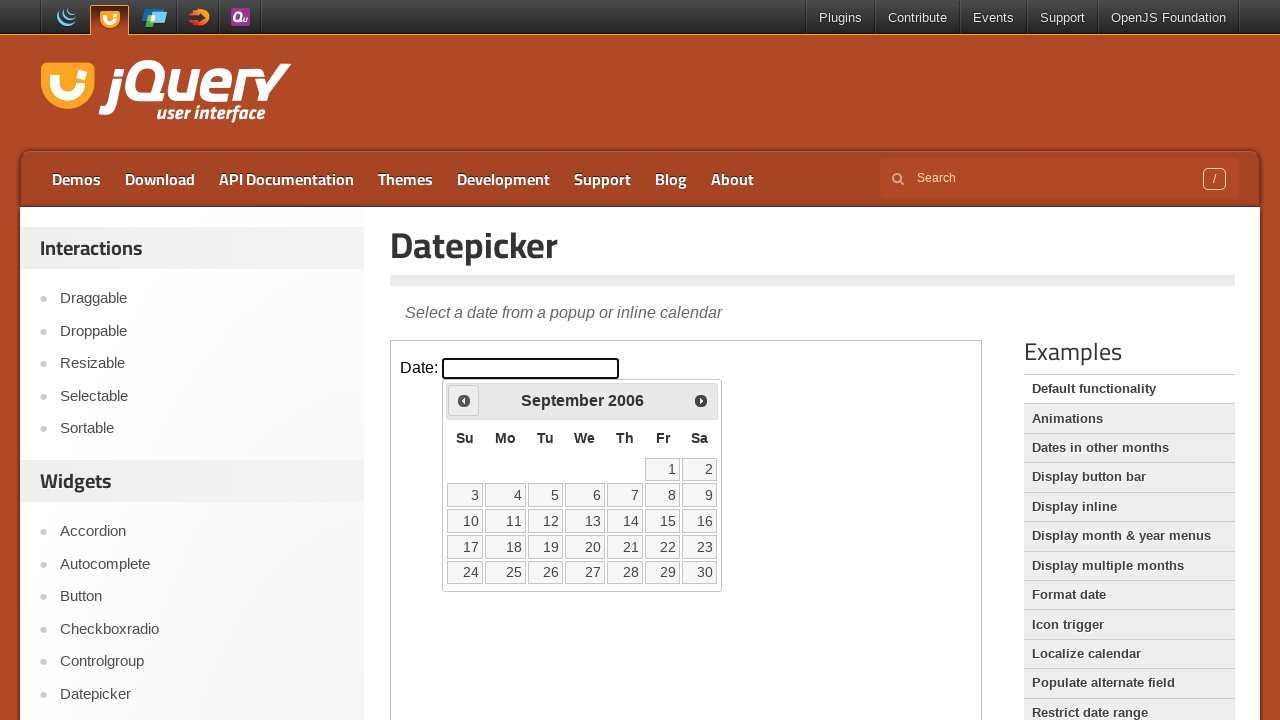

Clicked previous month button to navigate backwards at (464, 400) on iframe >> nth=0 >> internal:control=enter-frame >> .ui-datepicker-prev
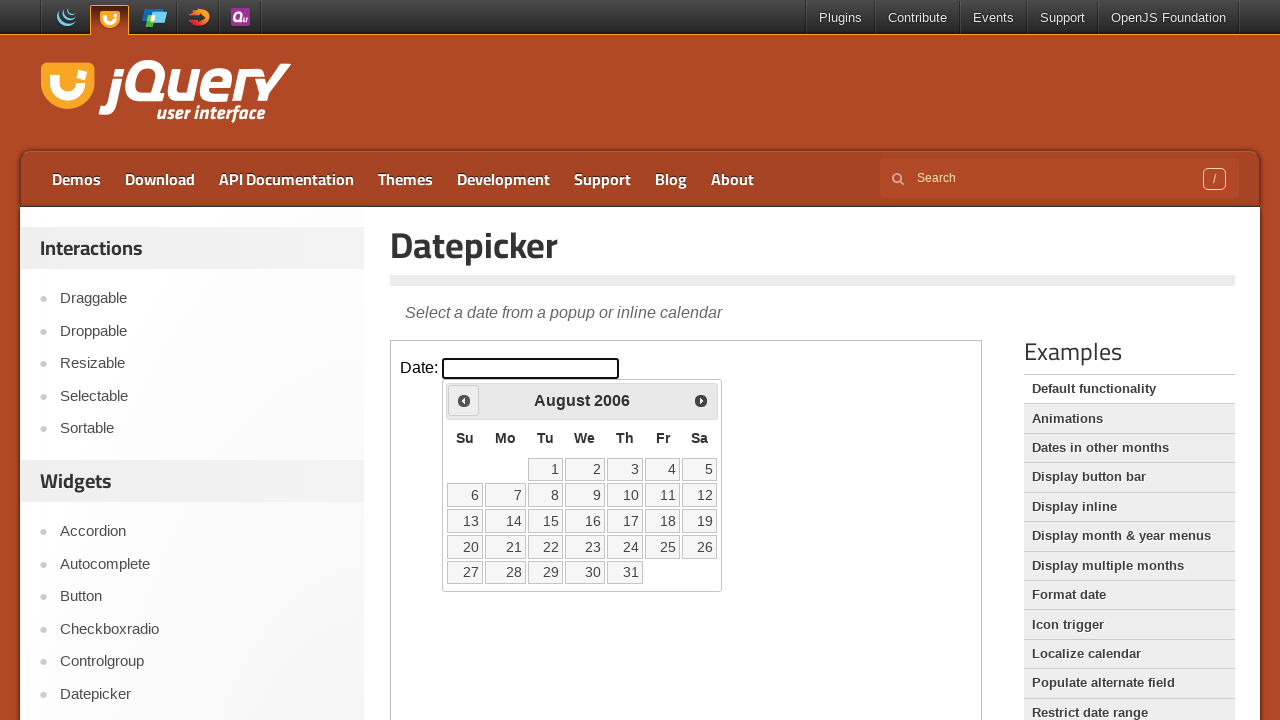

Checked current month: August, current year: 2006
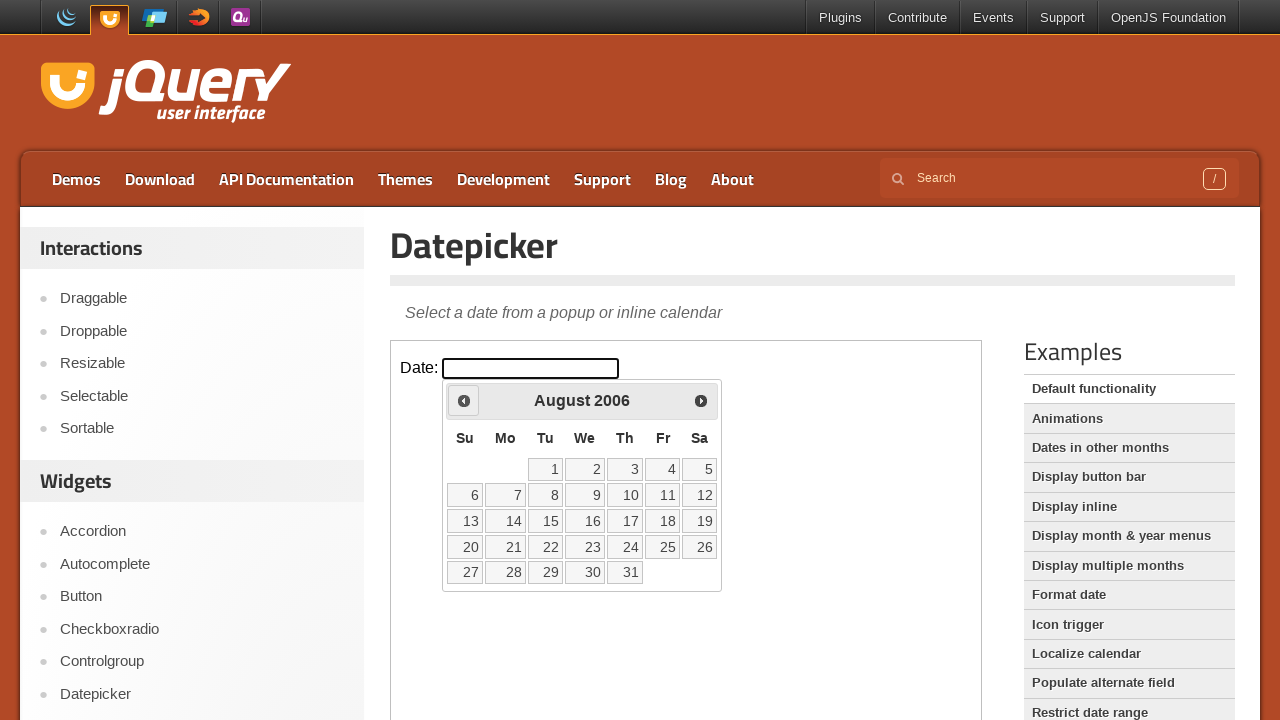

Clicked previous month button to navigate backwards at (464, 400) on iframe >> nth=0 >> internal:control=enter-frame >> .ui-datepicker-prev
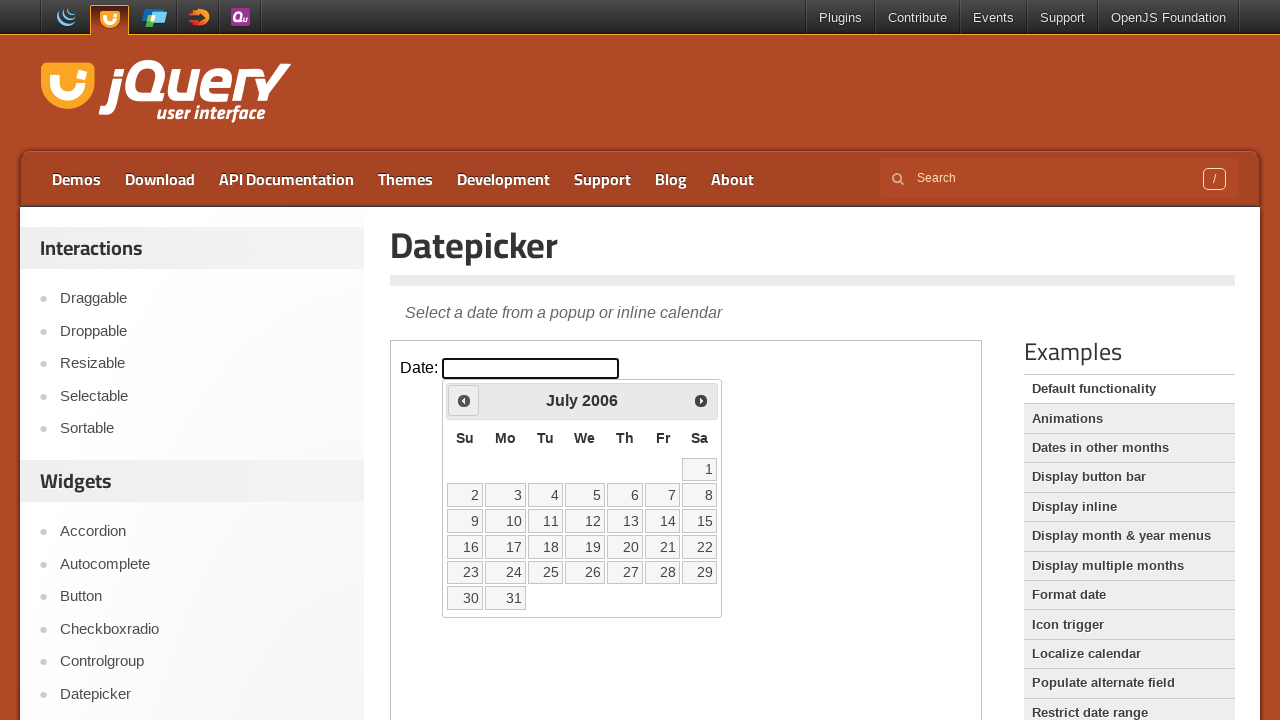

Checked current month: July, current year: 2006
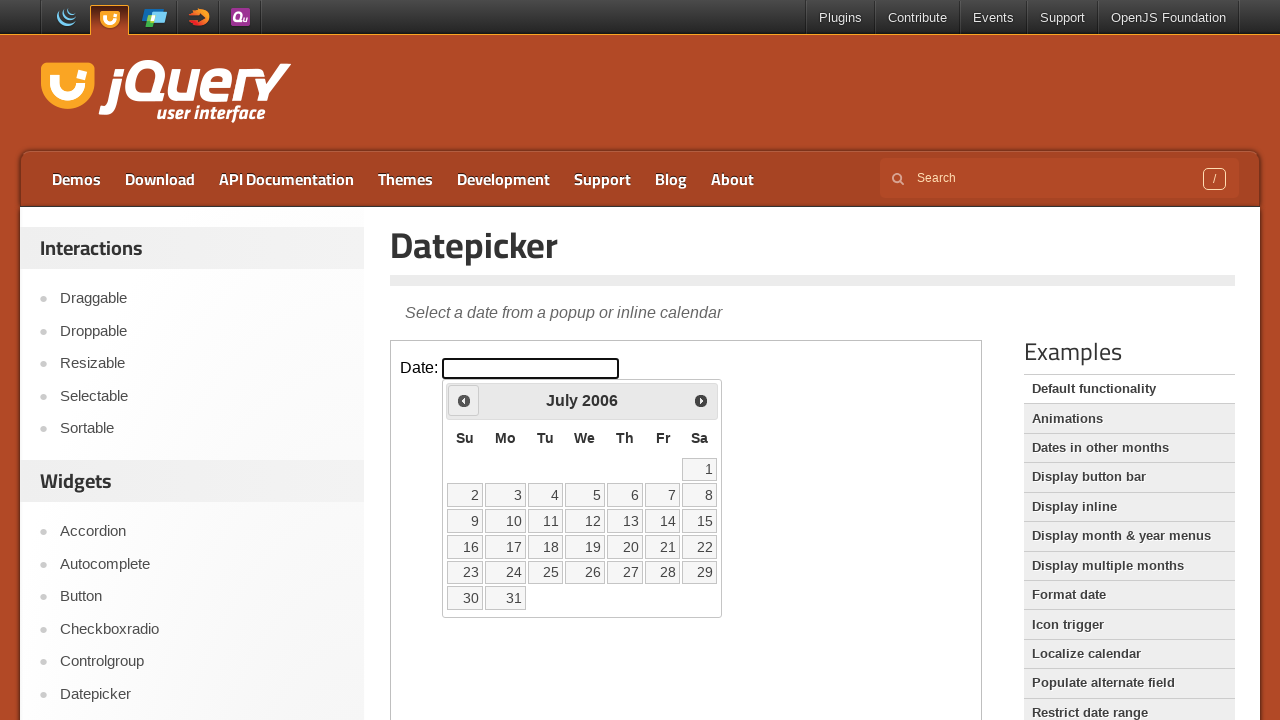

Clicked previous month button to navigate backwards at (464, 400) on iframe >> nth=0 >> internal:control=enter-frame >> .ui-datepicker-prev
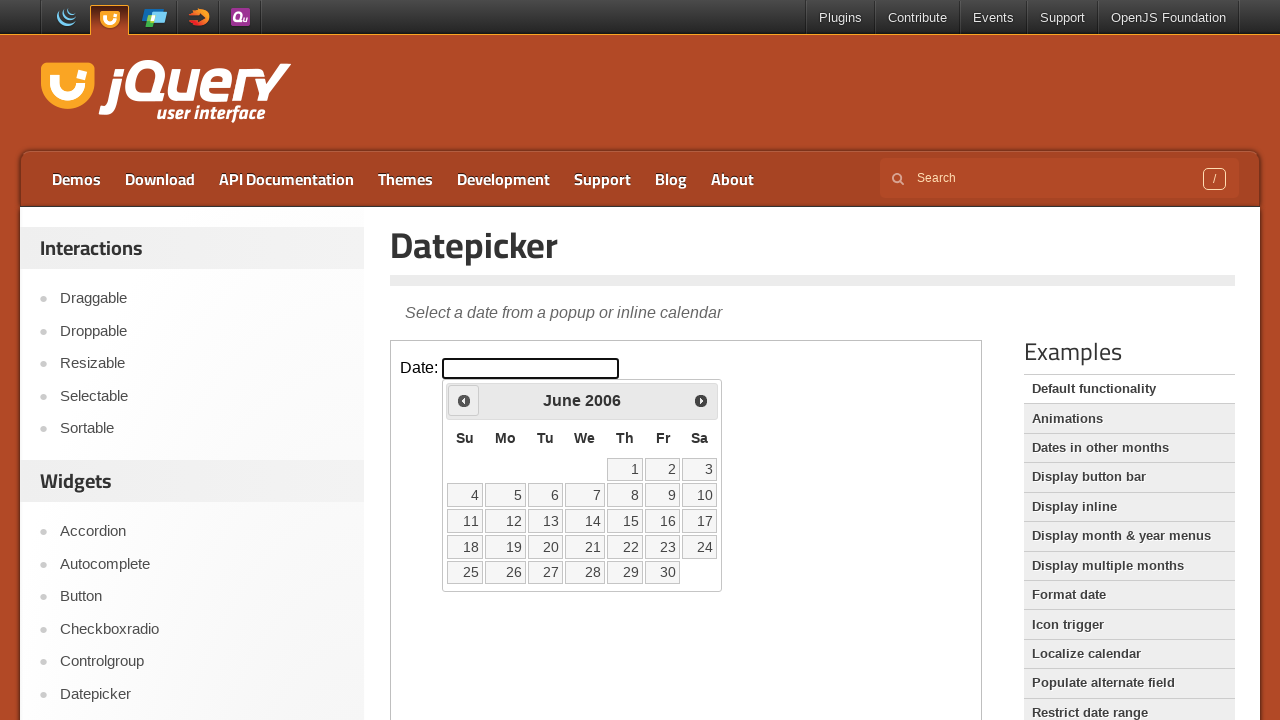

Checked current month: June, current year: 2006
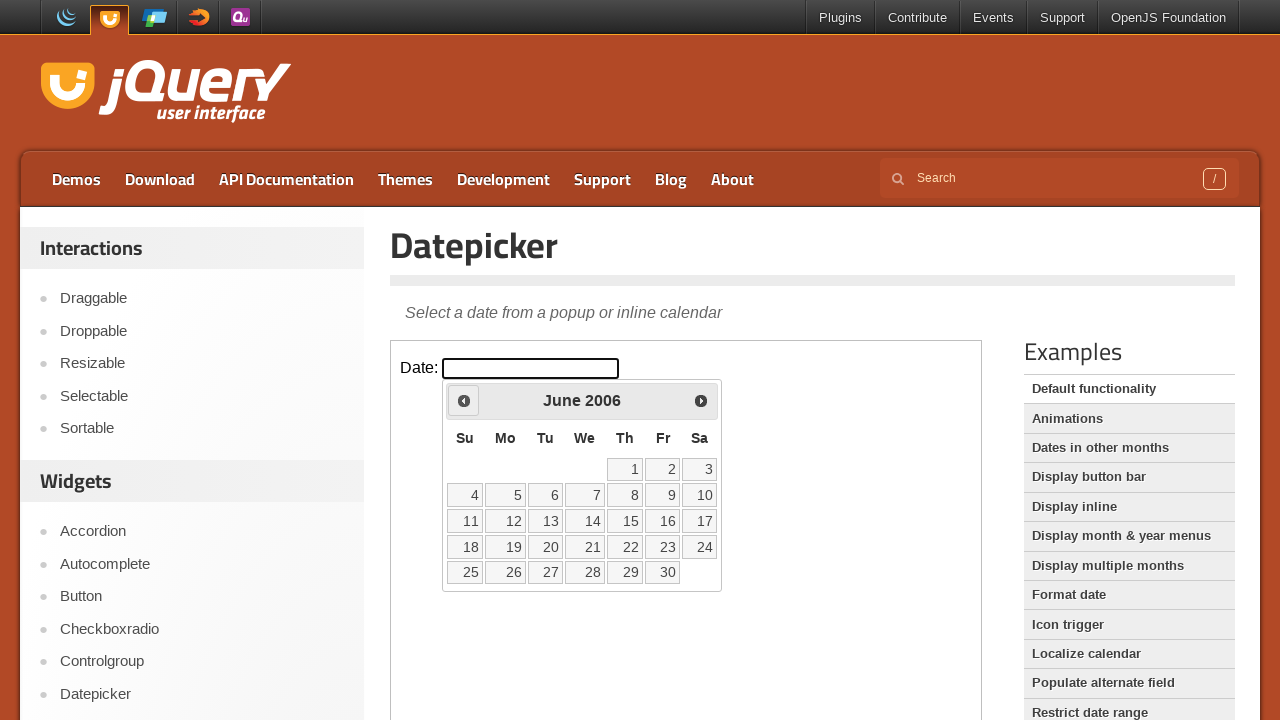

Clicked previous month button to navigate backwards at (464, 400) on iframe >> nth=0 >> internal:control=enter-frame >> .ui-datepicker-prev
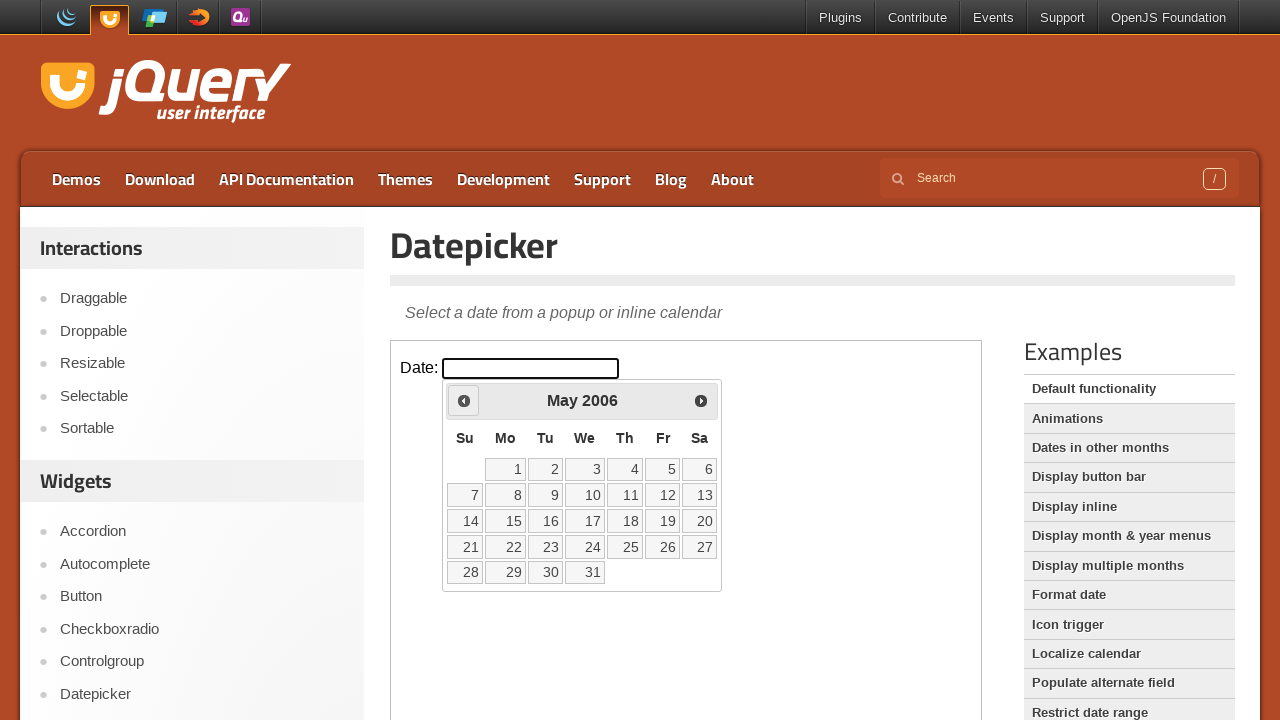

Checked current month: May, current year: 2006
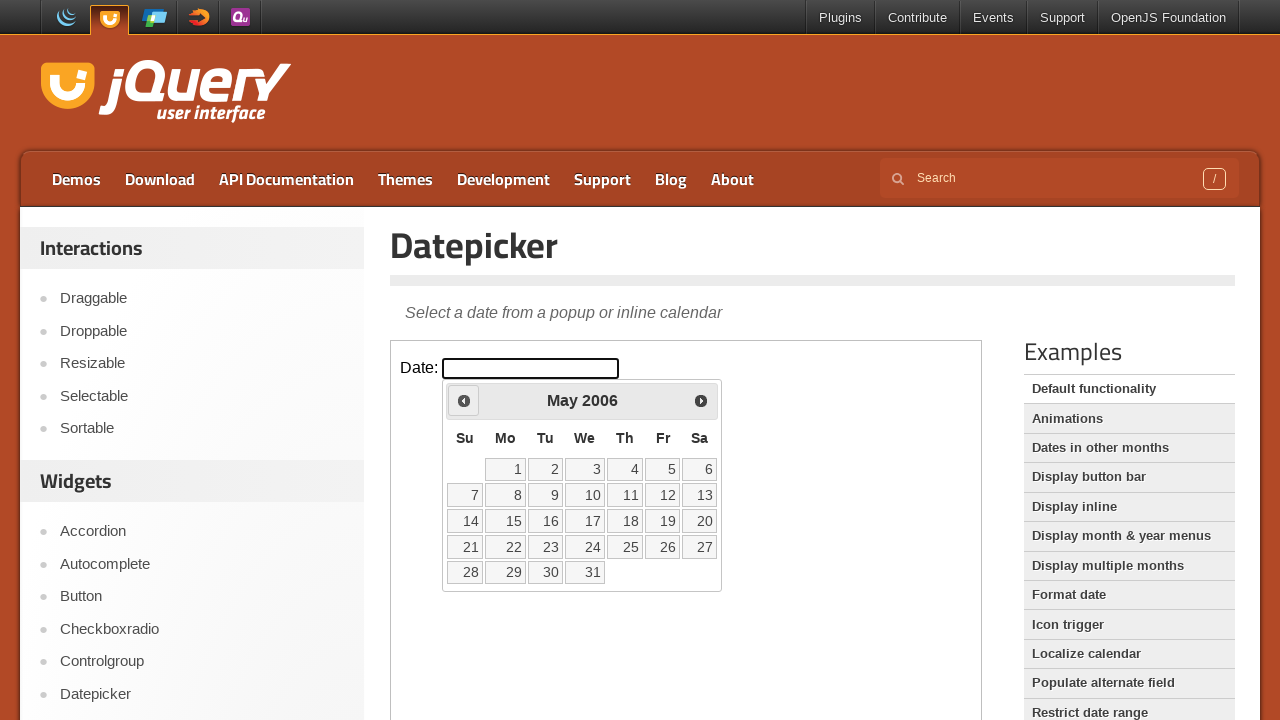

Clicked previous month button to navigate backwards at (464, 400) on iframe >> nth=0 >> internal:control=enter-frame >> .ui-datepicker-prev
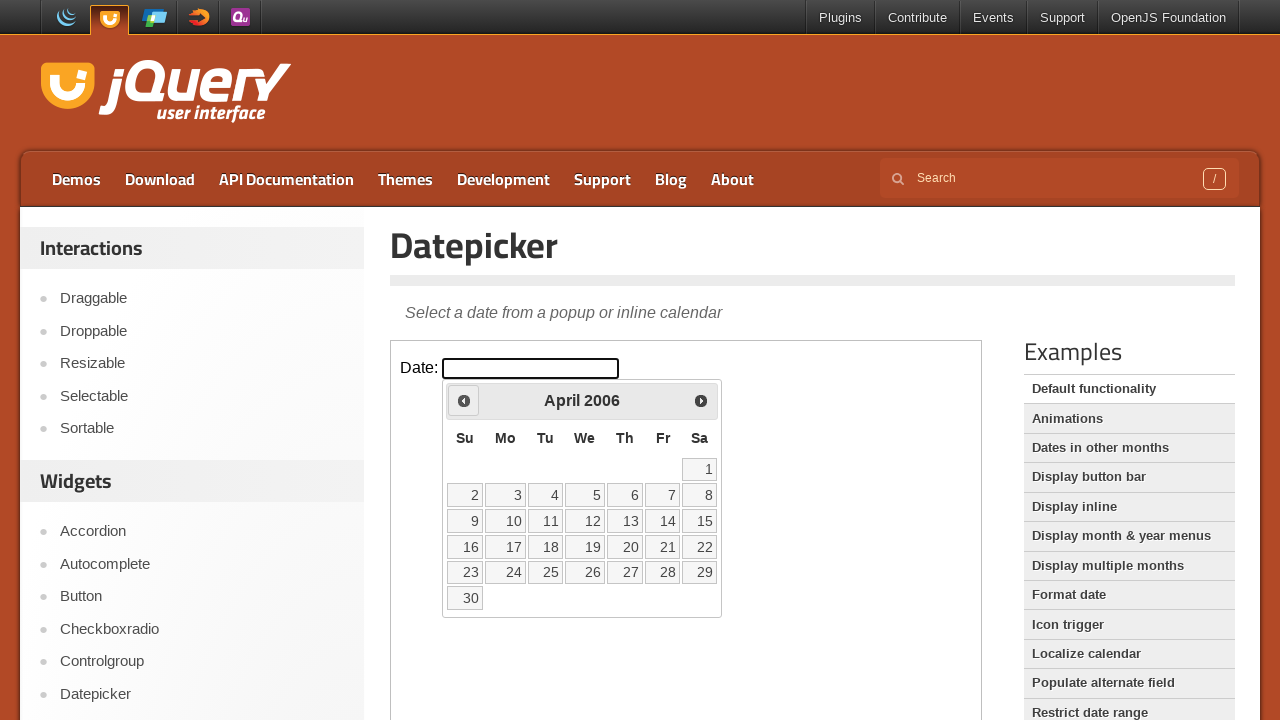

Checked current month: April, current year: 2006
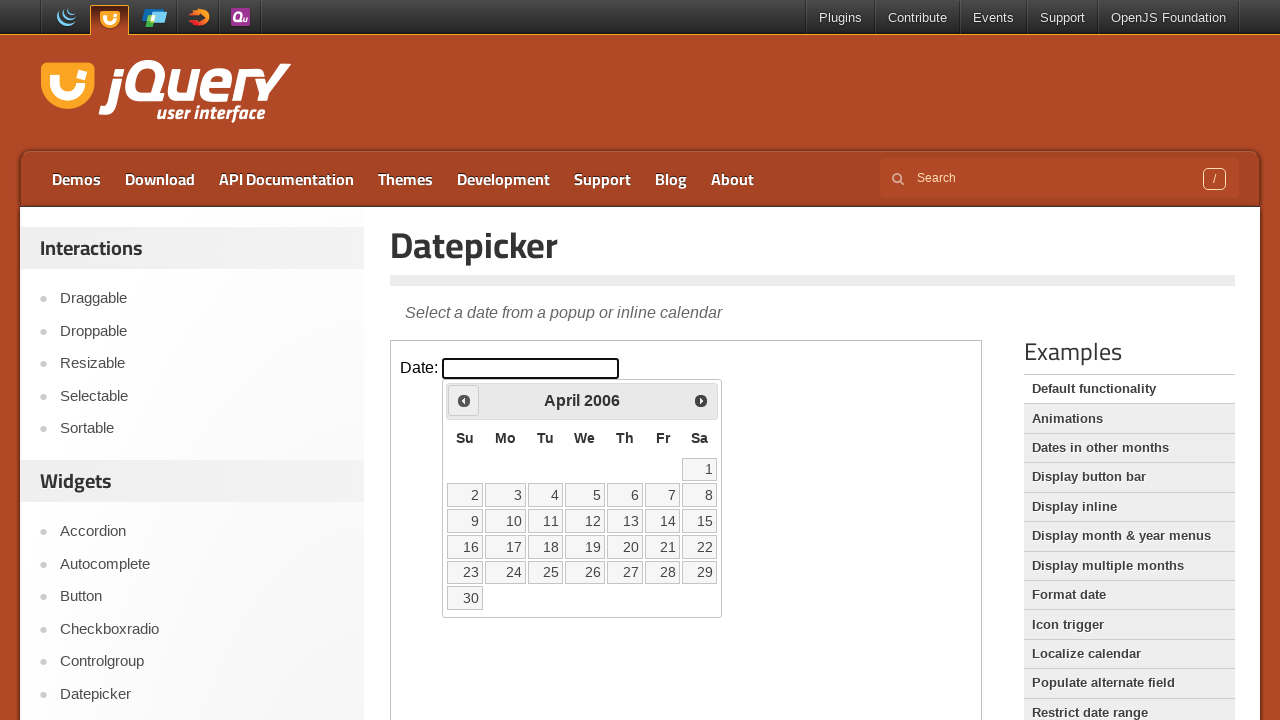

Clicked previous month button to navigate backwards at (464, 400) on iframe >> nth=0 >> internal:control=enter-frame >> .ui-datepicker-prev
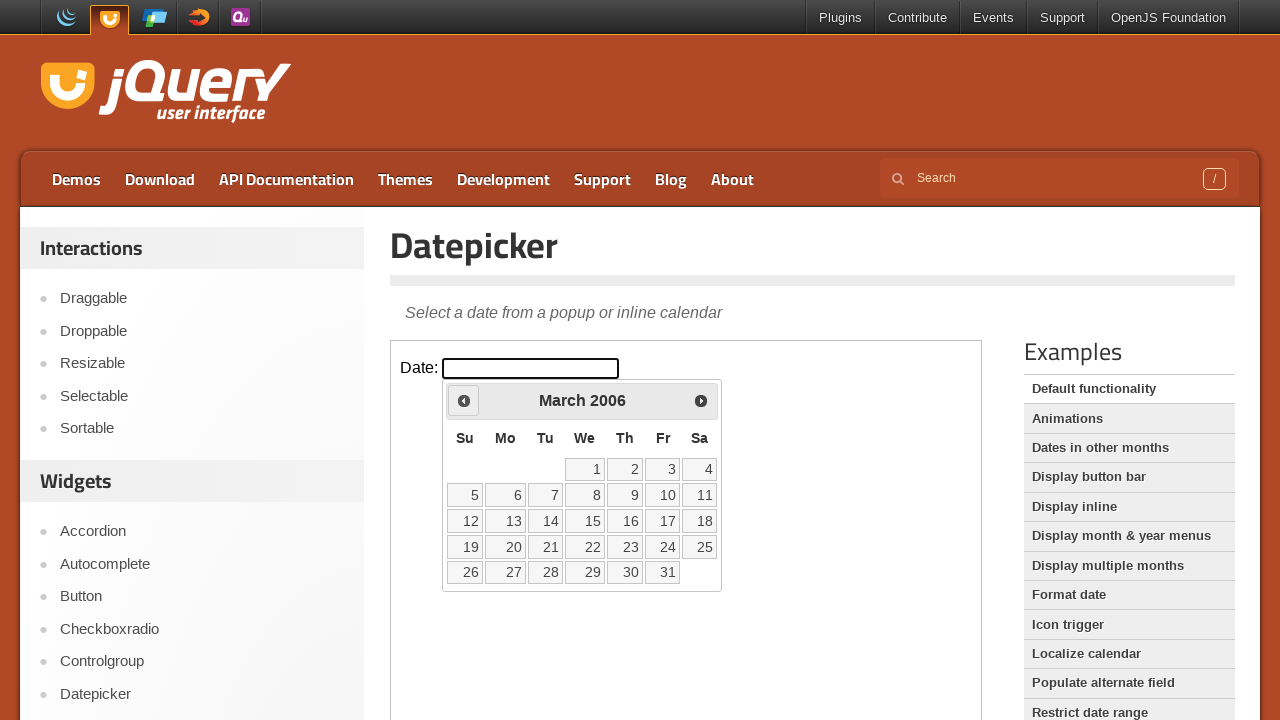

Checked current month: March, current year: 2006
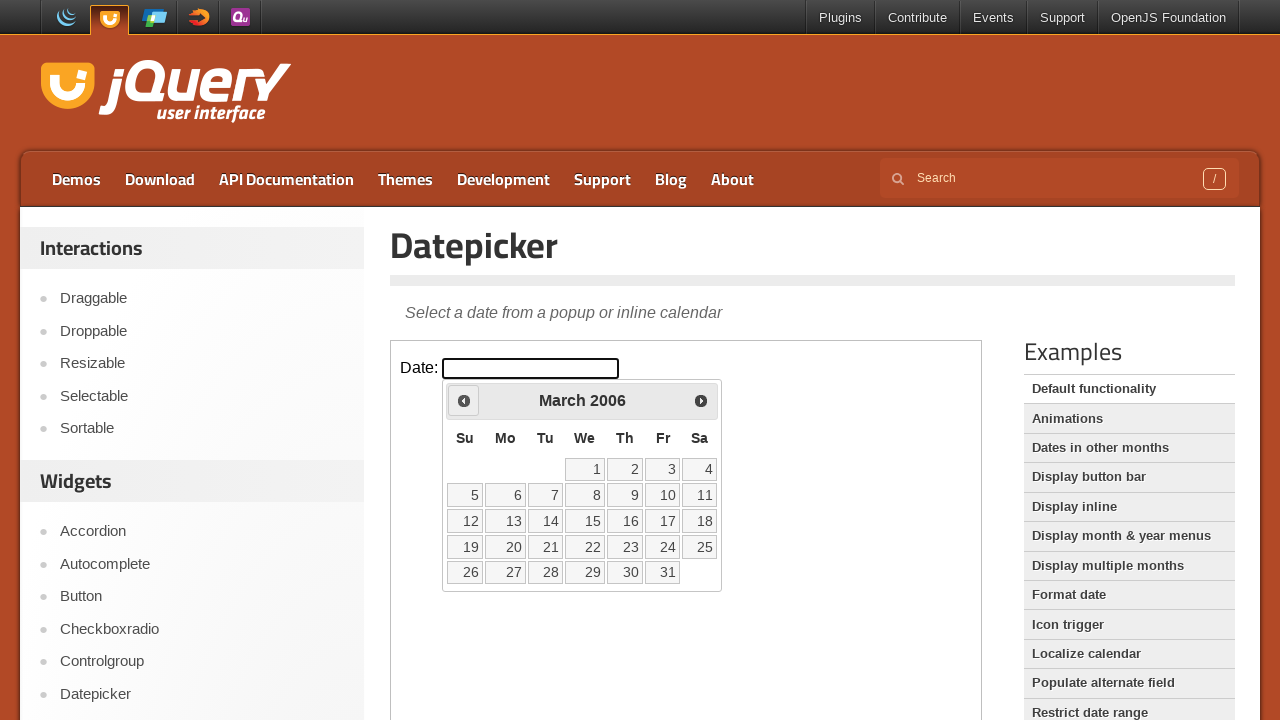

Clicked previous month button to navigate backwards at (464, 400) on iframe >> nth=0 >> internal:control=enter-frame >> .ui-datepicker-prev
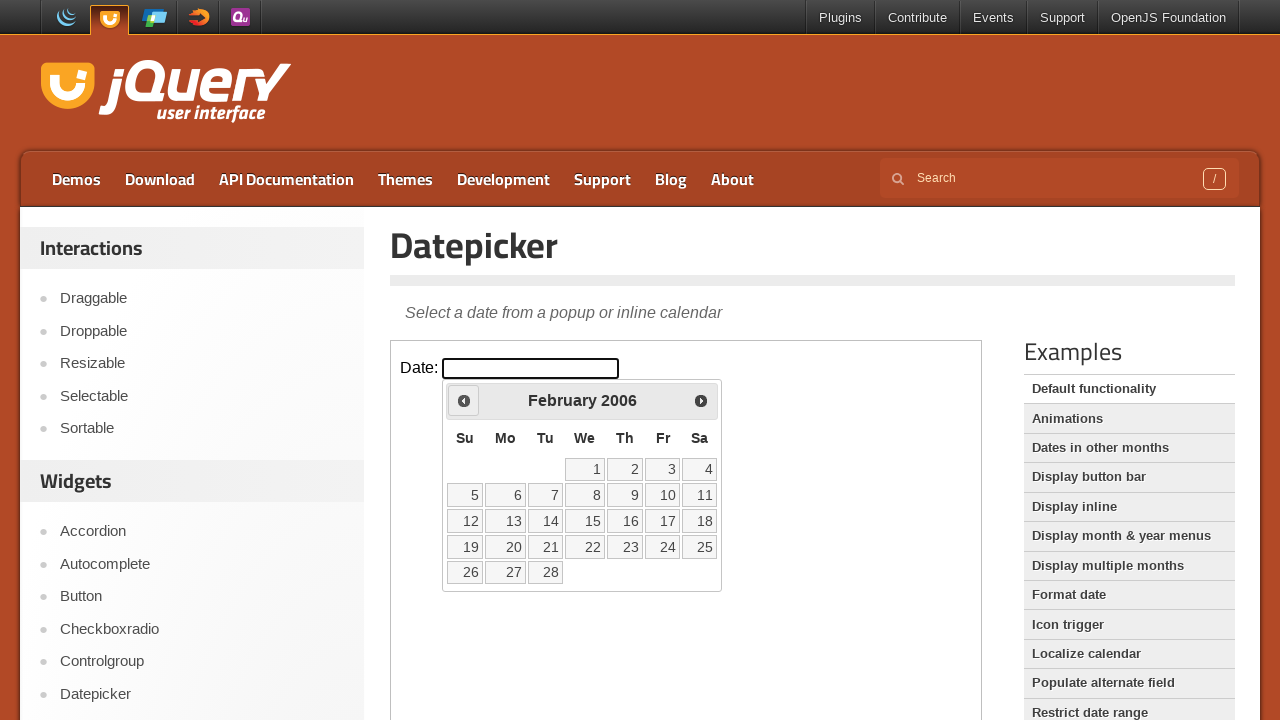

Checked current month: February, current year: 2006
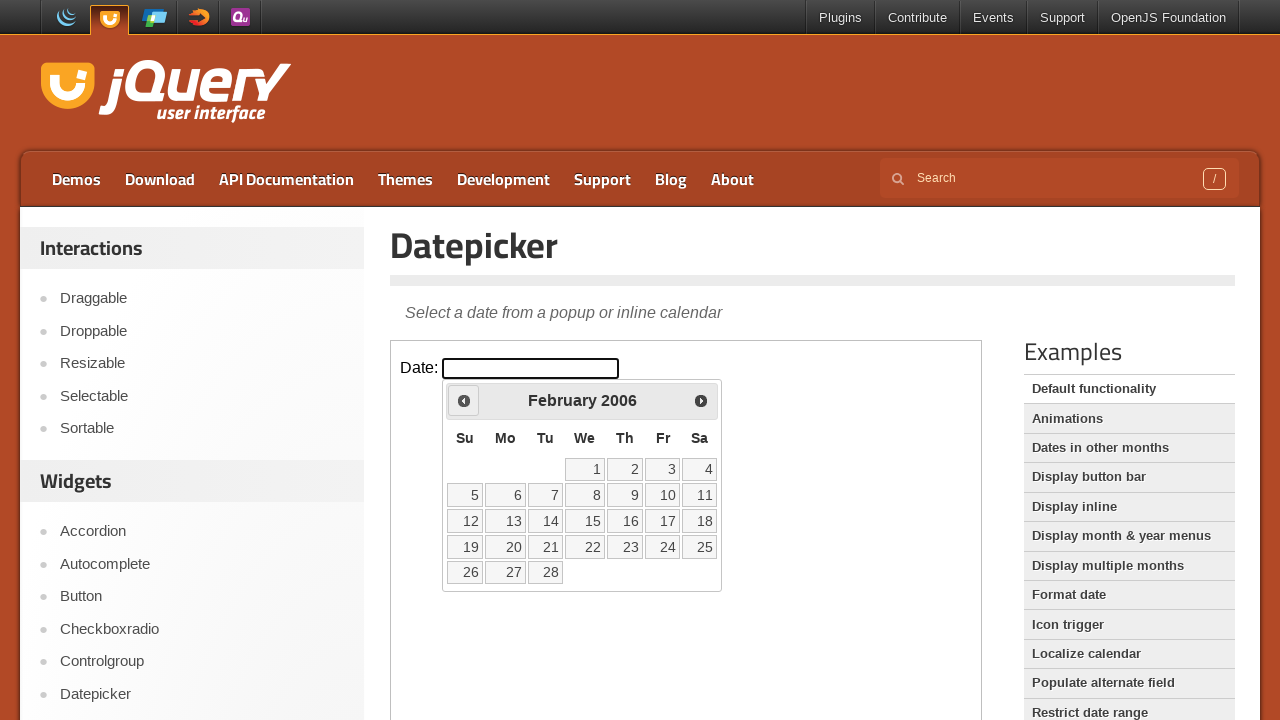

Clicked previous month button to navigate backwards at (464, 400) on iframe >> nth=0 >> internal:control=enter-frame >> .ui-datepicker-prev
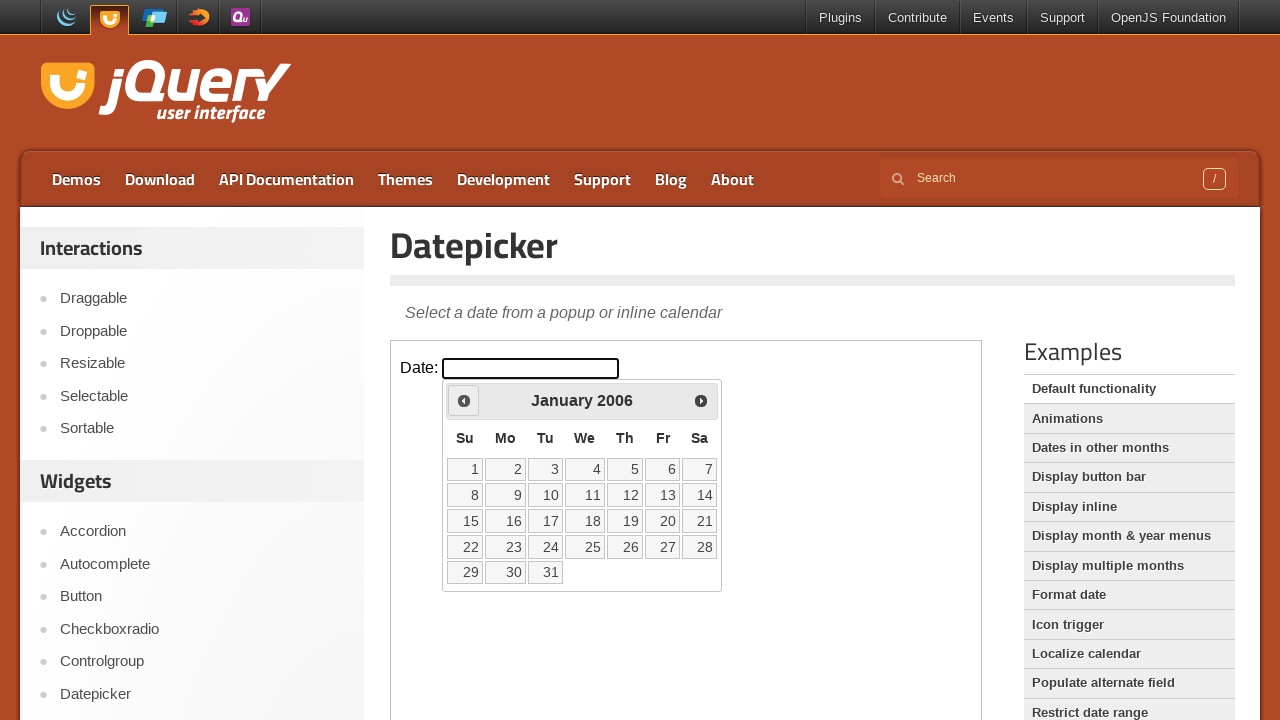

Checked current month: January, current year: 2006
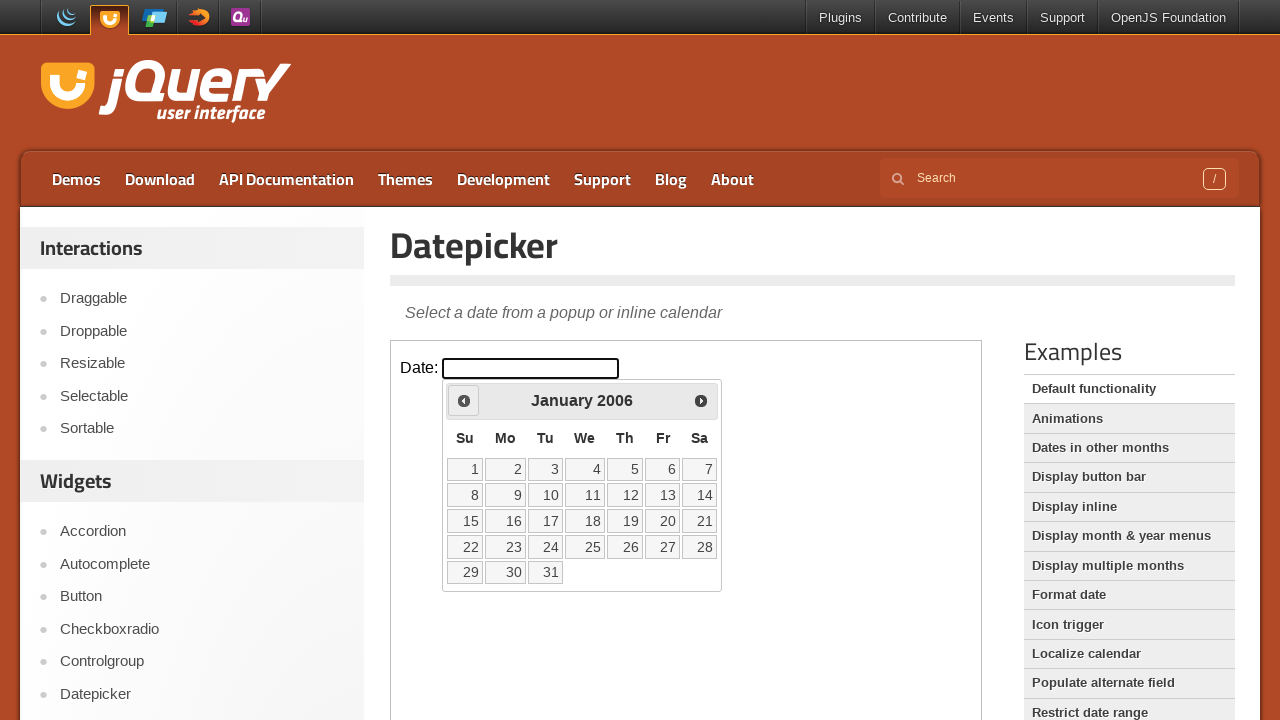

Clicked previous month button to navigate backwards at (464, 400) on iframe >> nth=0 >> internal:control=enter-frame >> .ui-datepicker-prev
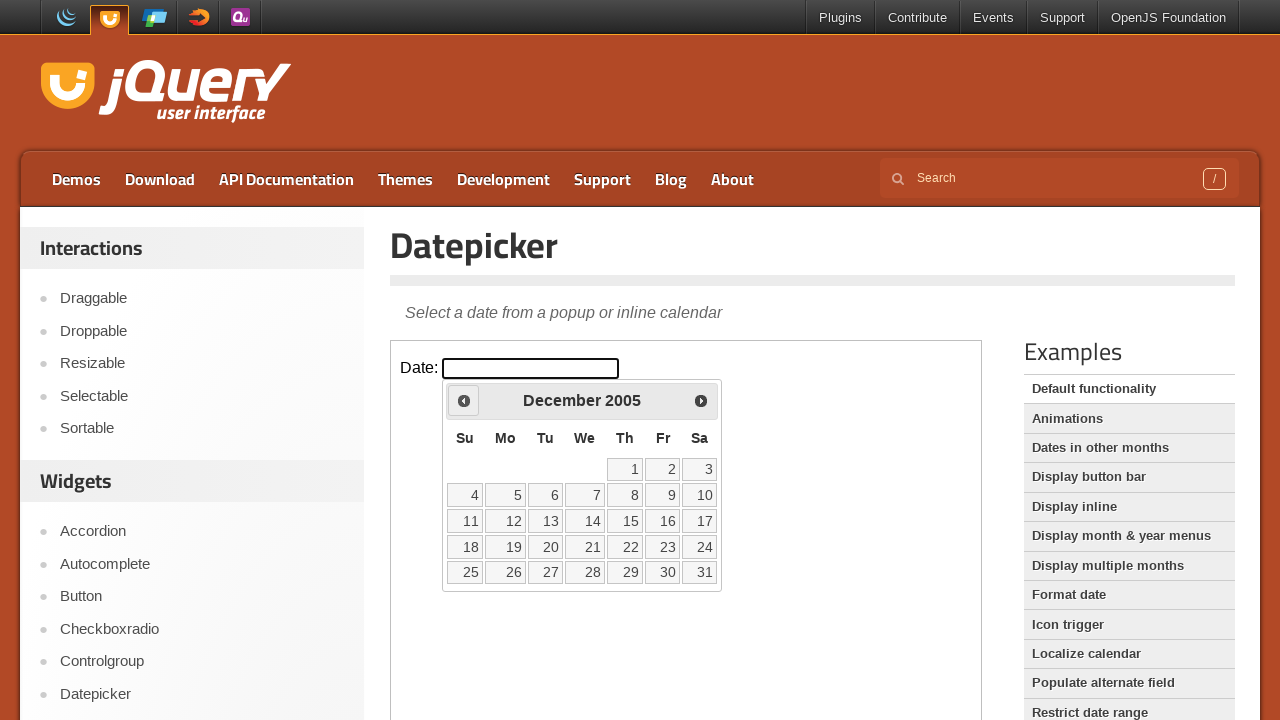

Checked current month: December, current year: 2005
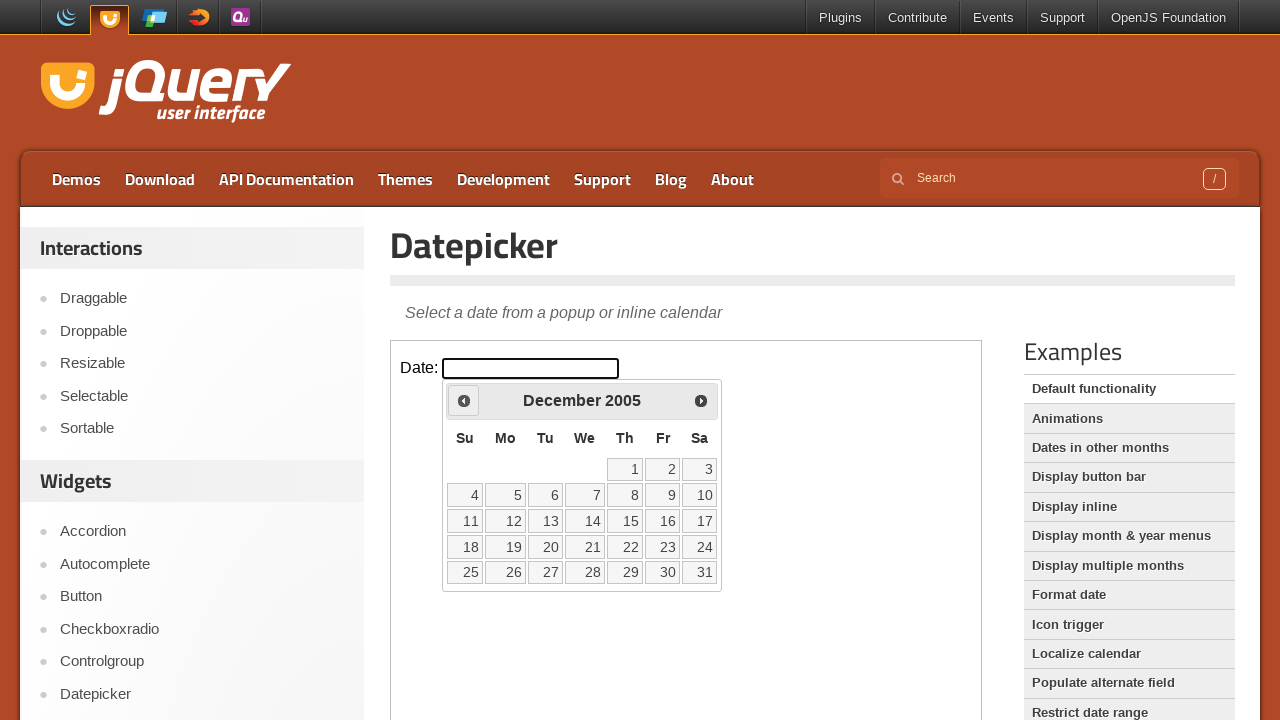

Clicked previous month button to navigate backwards at (464, 400) on iframe >> nth=0 >> internal:control=enter-frame >> .ui-datepicker-prev
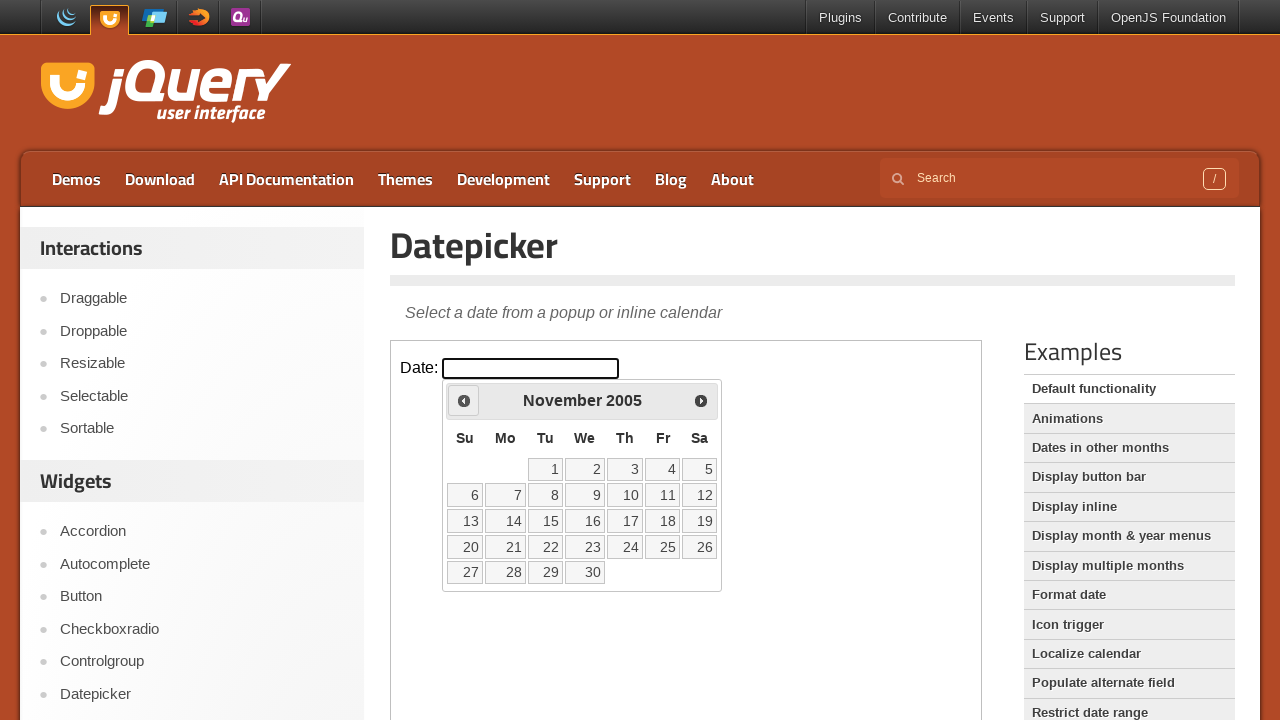

Checked current month: November, current year: 2005
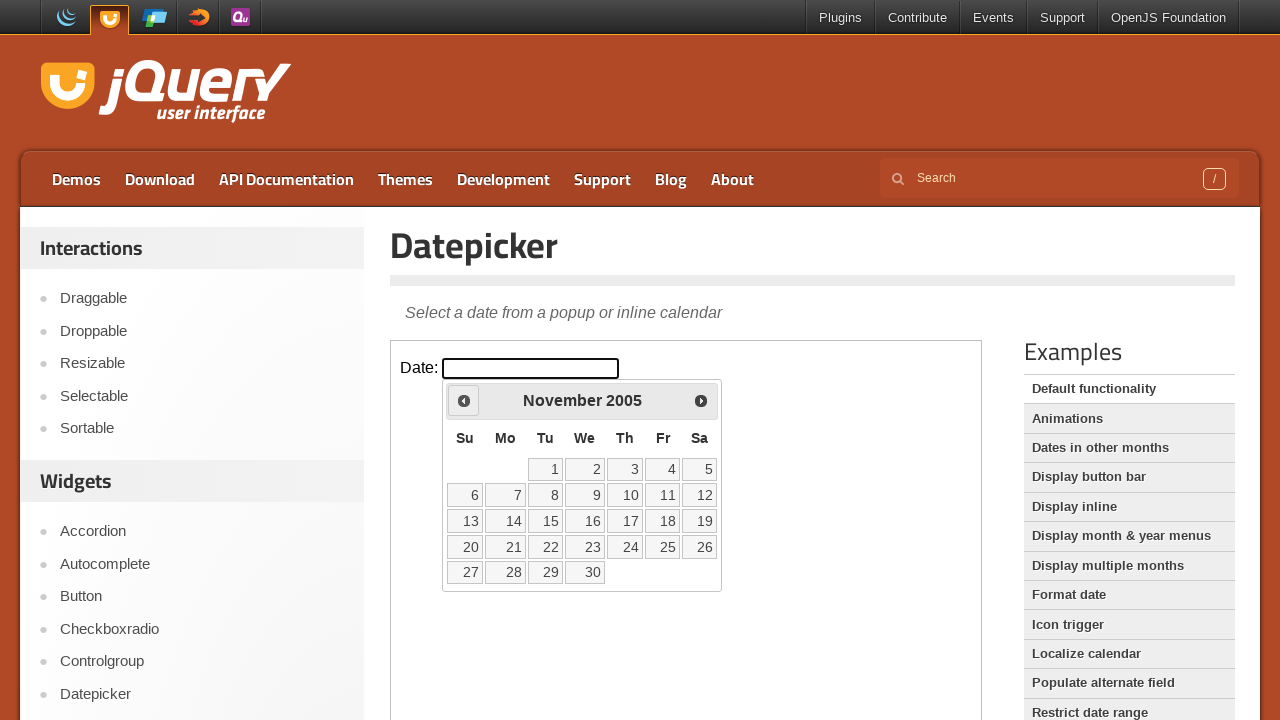

Clicked previous month button to navigate backwards at (464, 400) on iframe >> nth=0 >> internal:control=enter-frame >> .ui-datepicker-prev
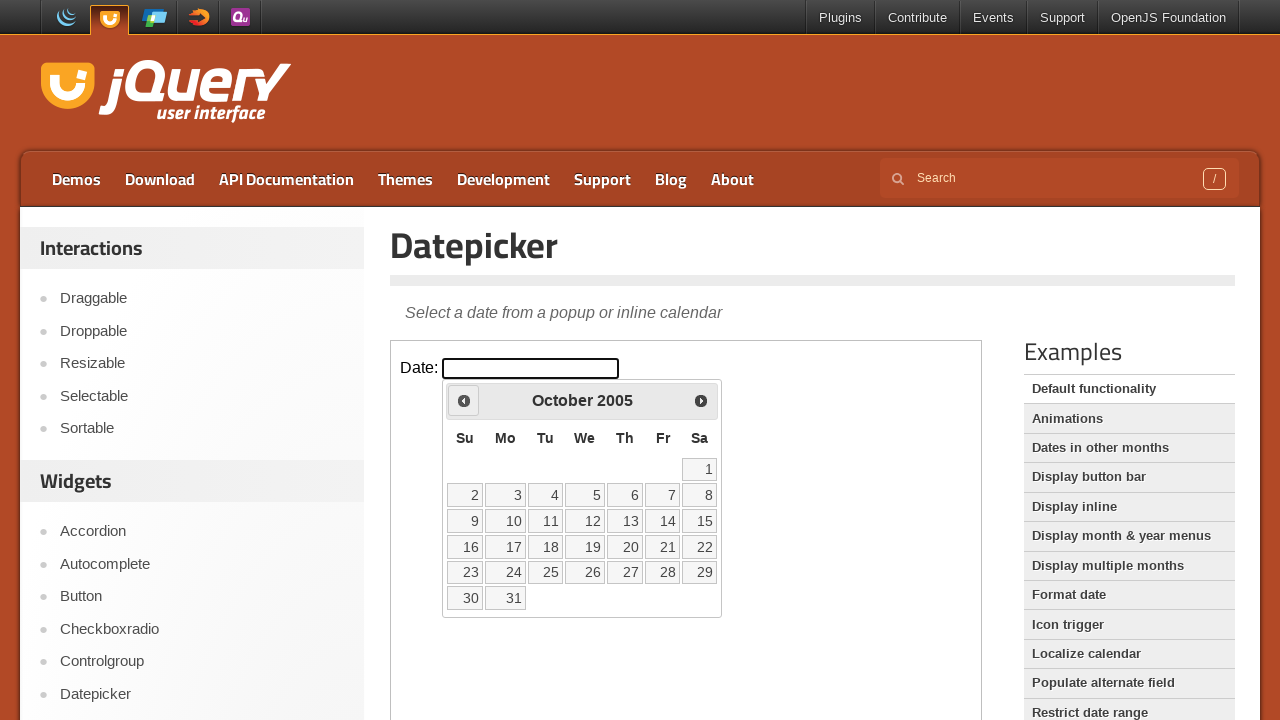

Checked current month: October, current year: 2005
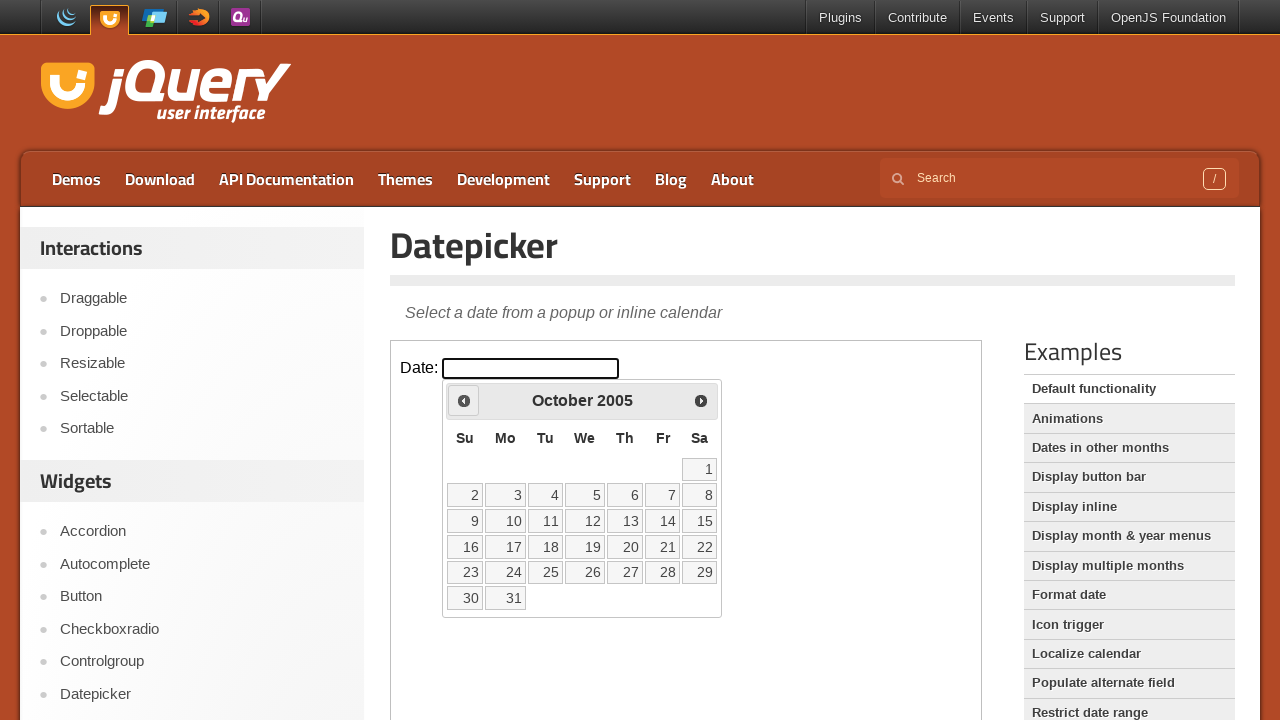

Clicked previous month button to navigate backwards at (464, 400) on iframe >> nth=0 >> internal:control=enter-frame >> .ui-datepicker-prev
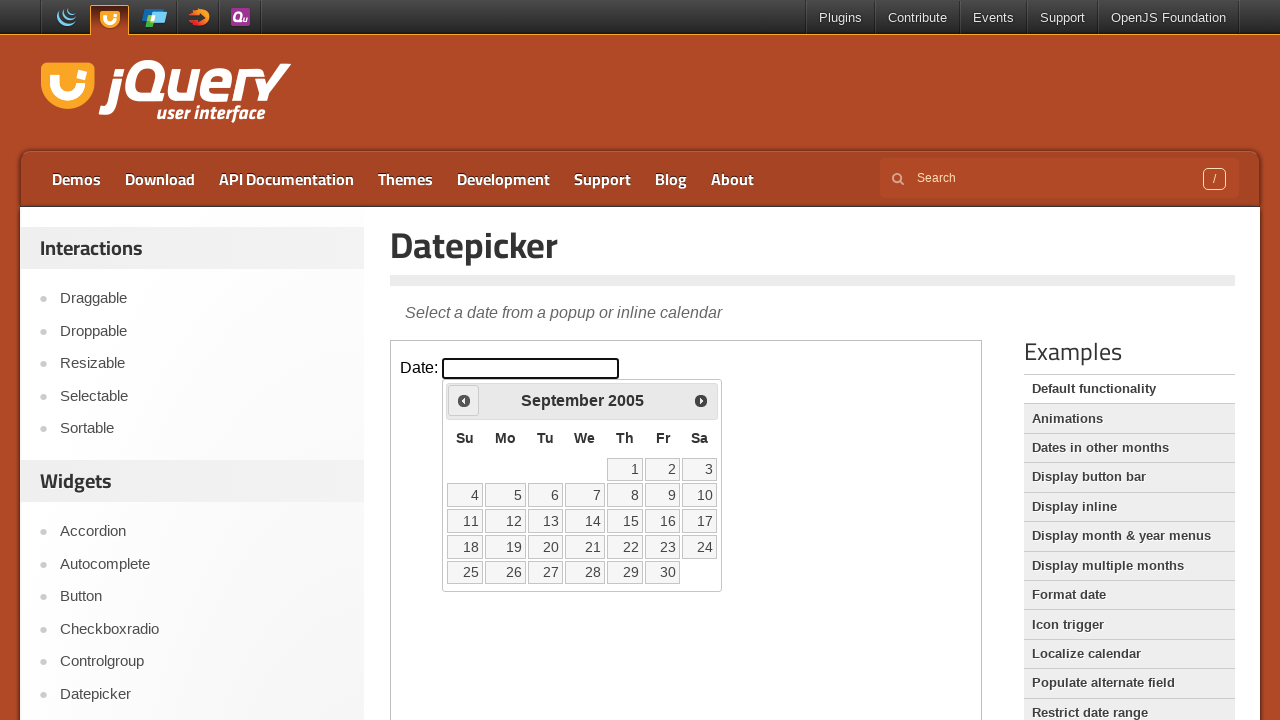

Checked current month: September, current year: 2005
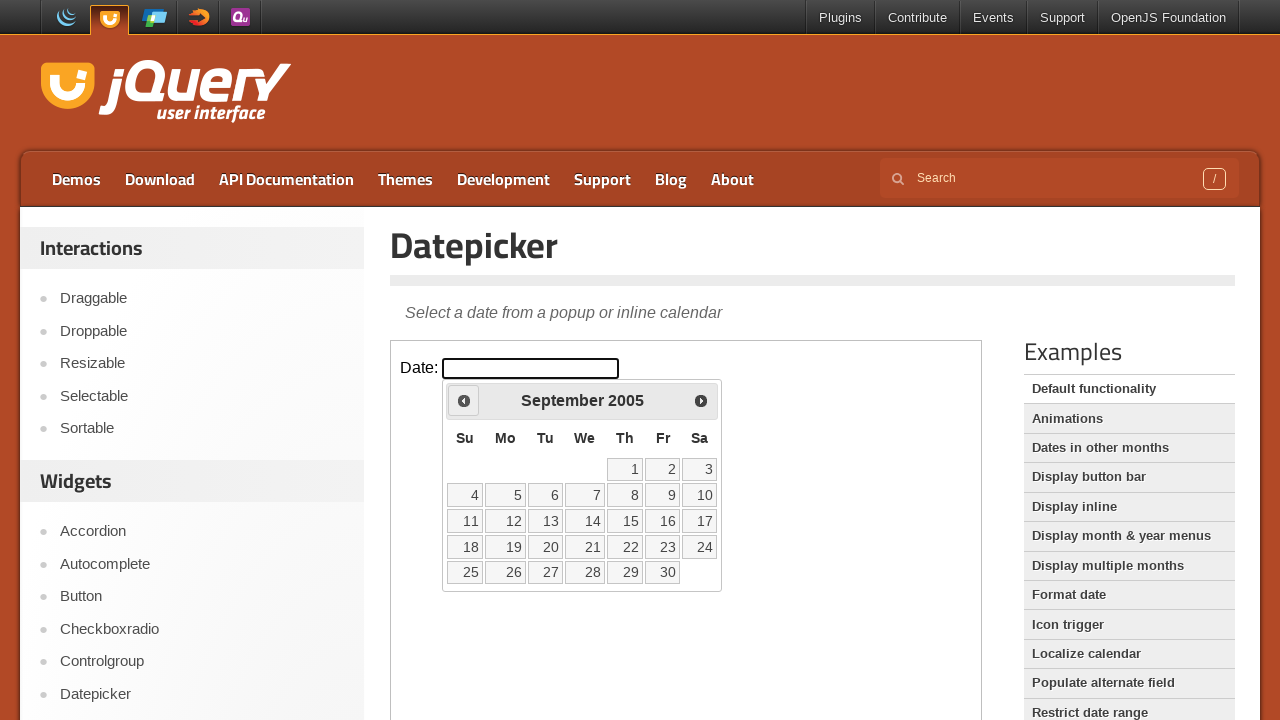

Clicked previous month button to navigate backwards at (464, 400) on iframe >> nth=0 >> internal:control=enter-frame >> .ui-datepicker-prev
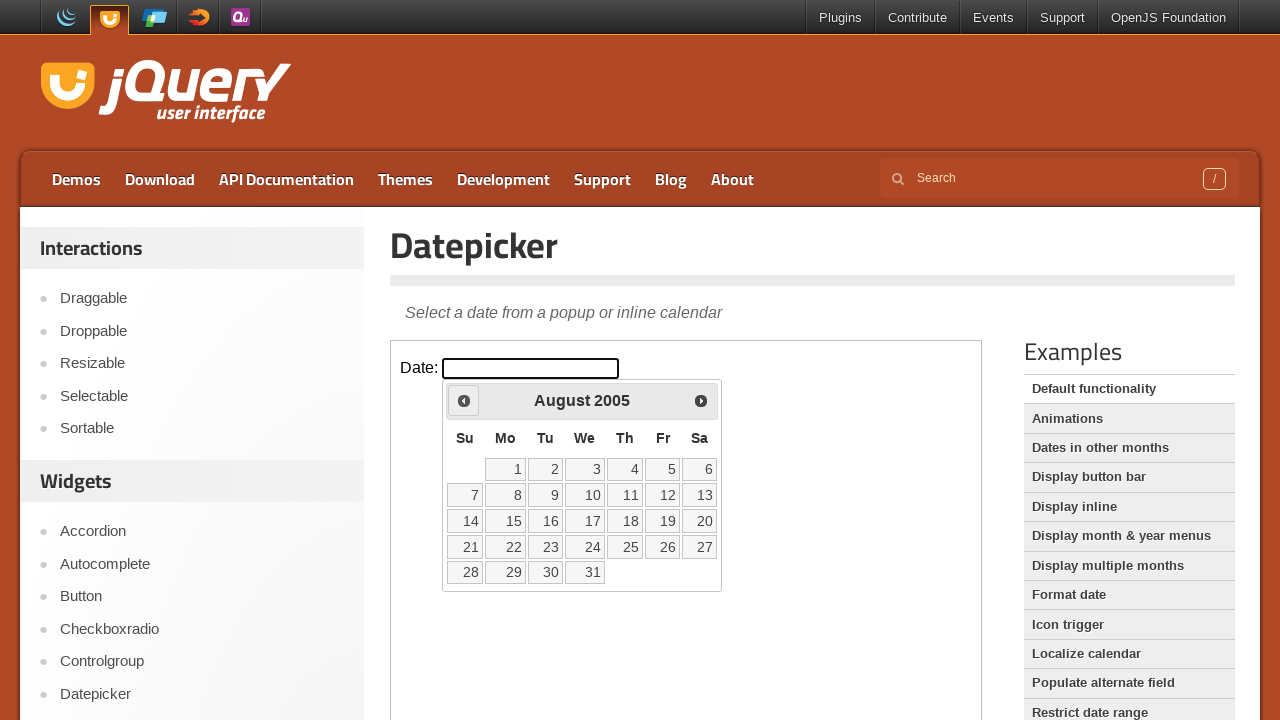

Checked current month: August, current year: 2005
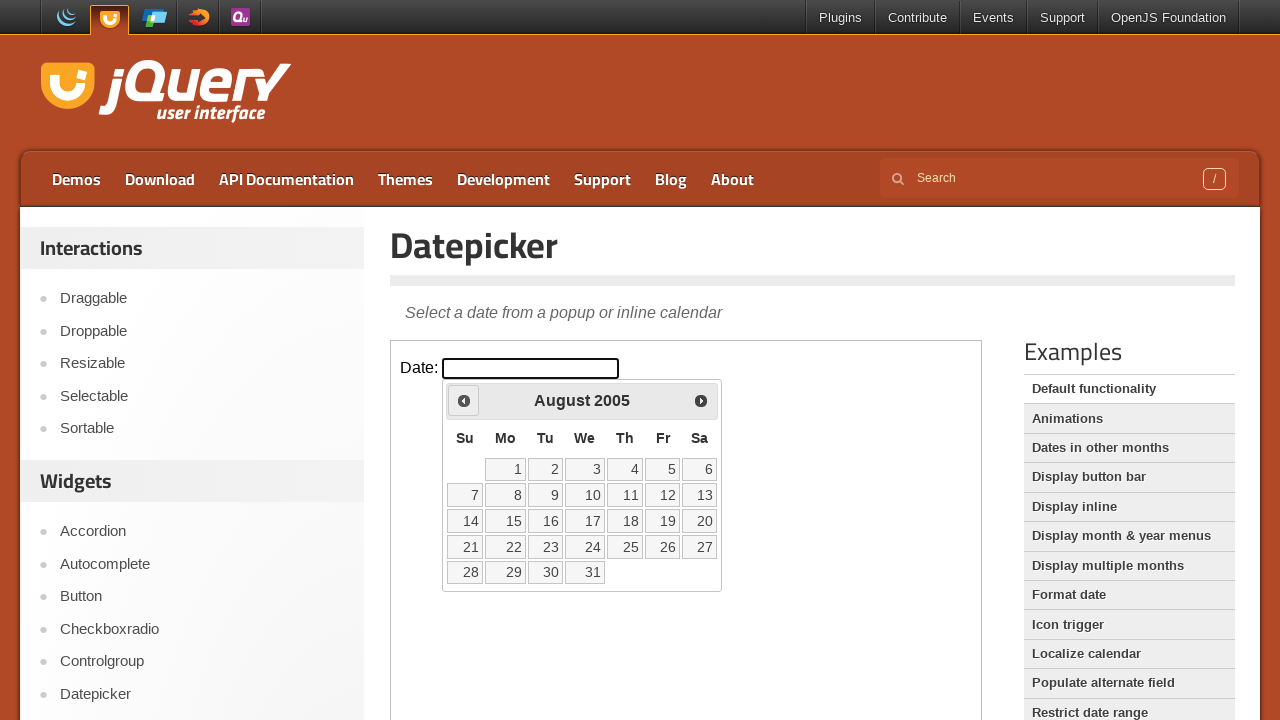

Clicked previous month button to navigate backwards at (464, 400) on iframe >> nth=0 >> internal:control=enter-frame >> .ui-datepicker-prev
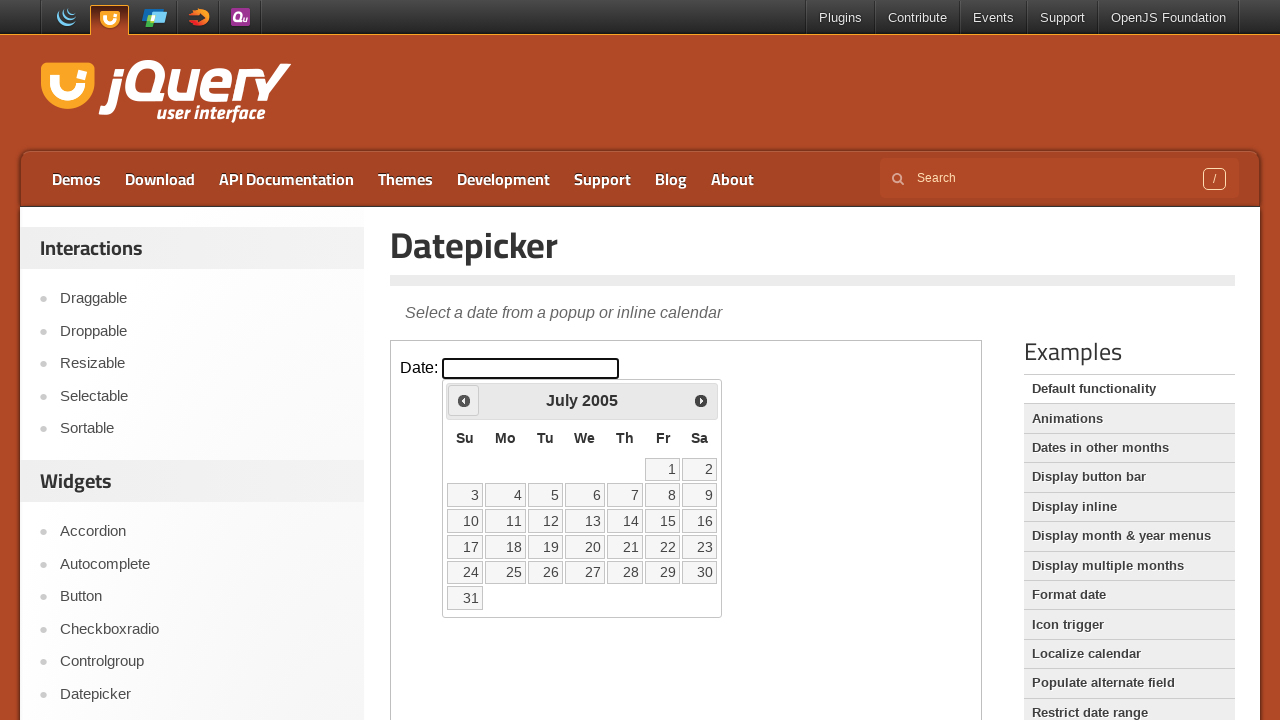

Checked current month: July, current year: 2005
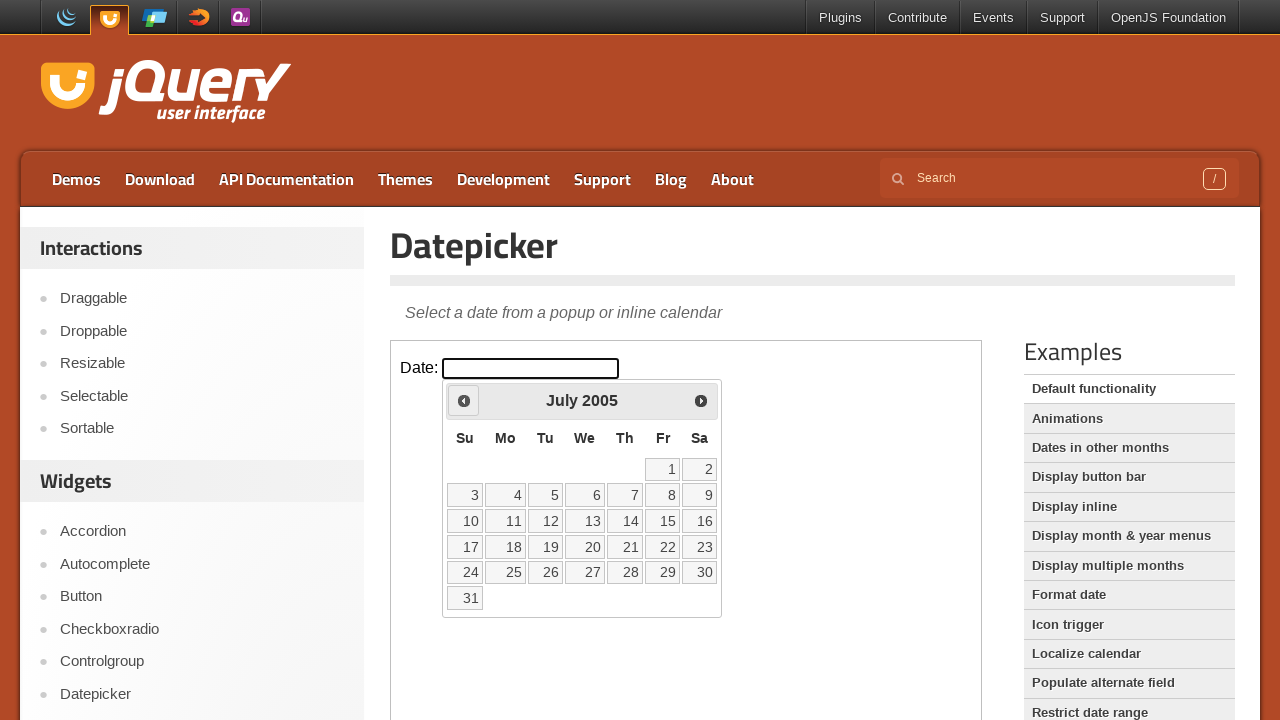

Clicked previous month button to navigate backwards at (464, 400) on iframe >> nth=0 >> internal:control=enter-frame >> .ui-datepicker-prev
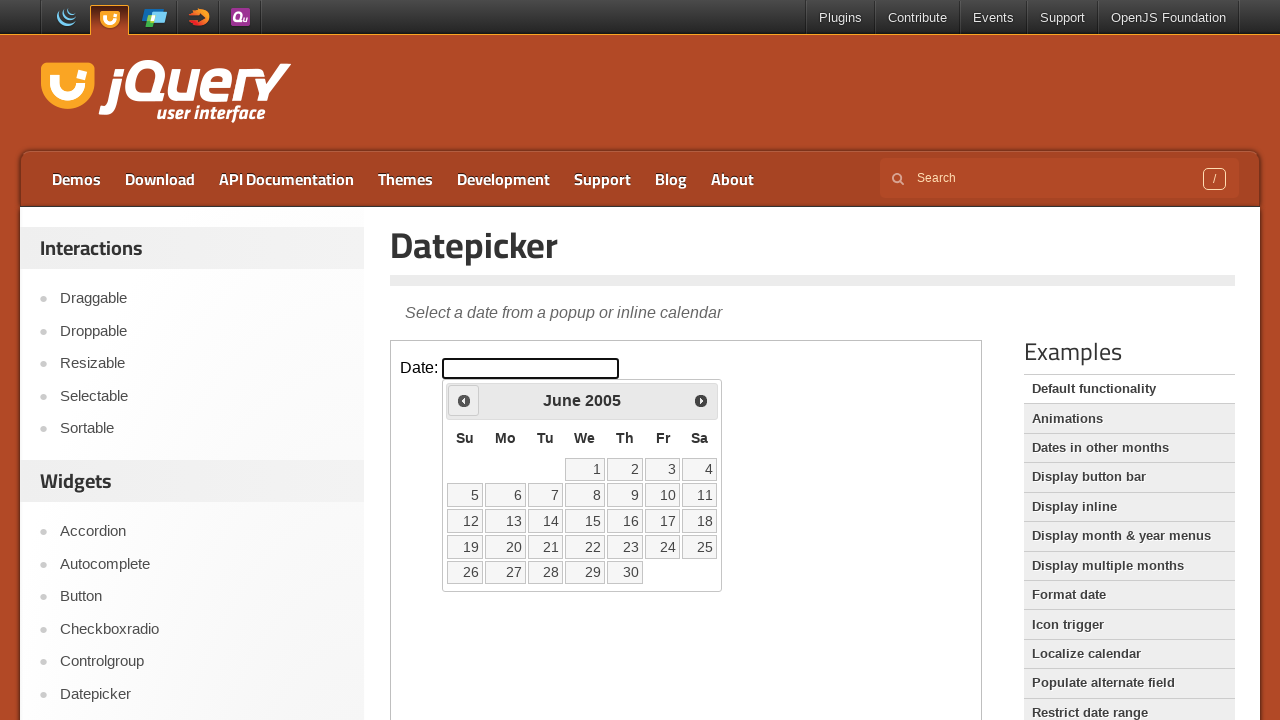

Checked current month: June, current year: 2005
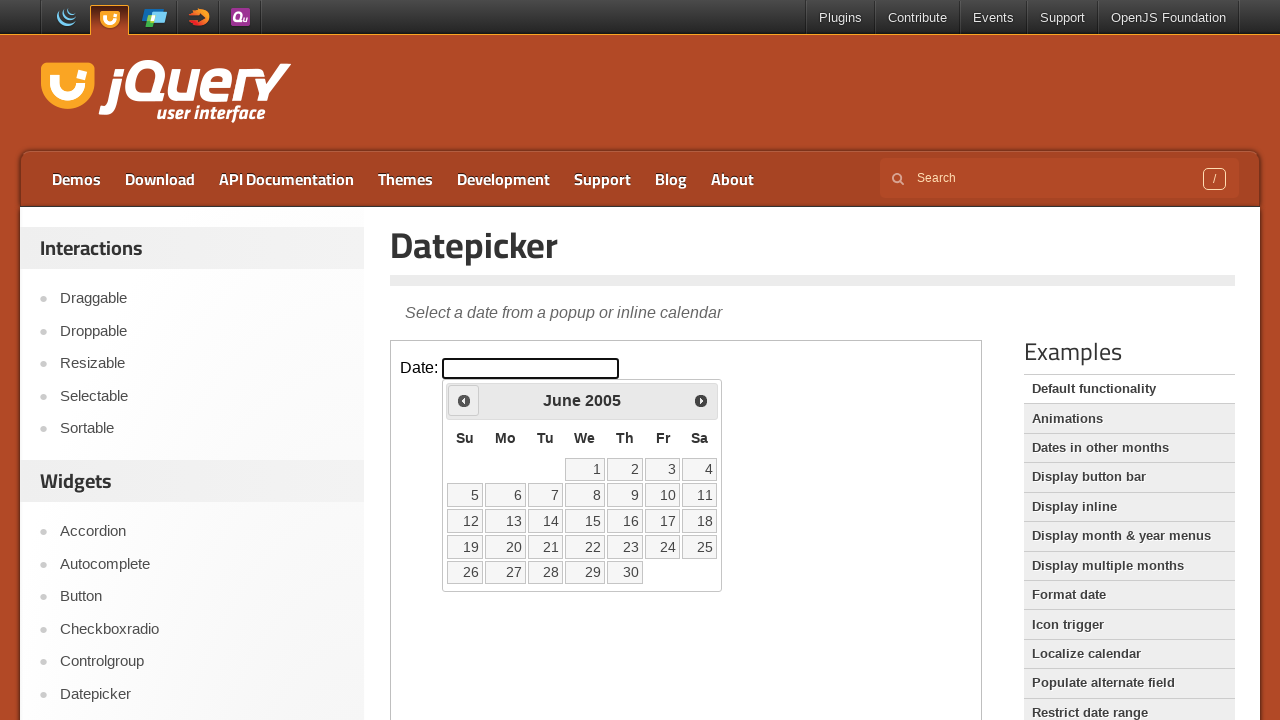

Clicked previous month button to navigate backwards at (464, 400) on iframe >> nth=0 >> internal:control=enter-frame >> .ui-datepicker-prev
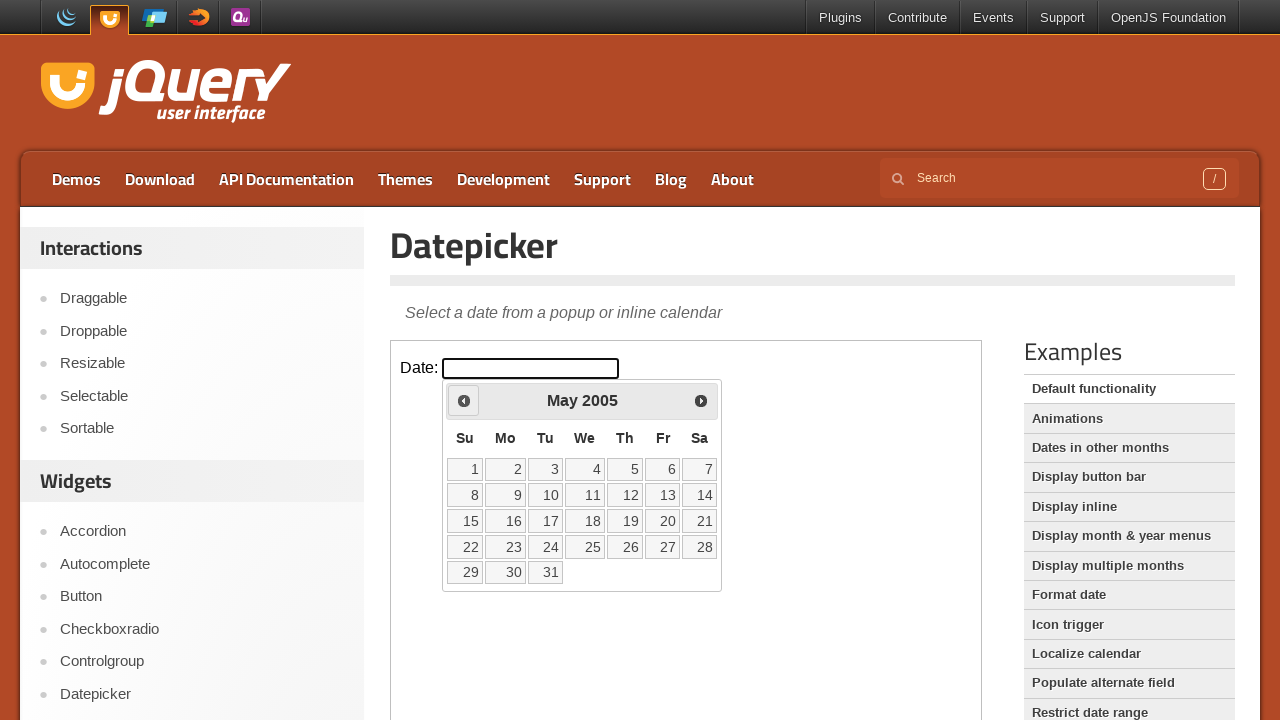

Checked current month: May, current year: 2005
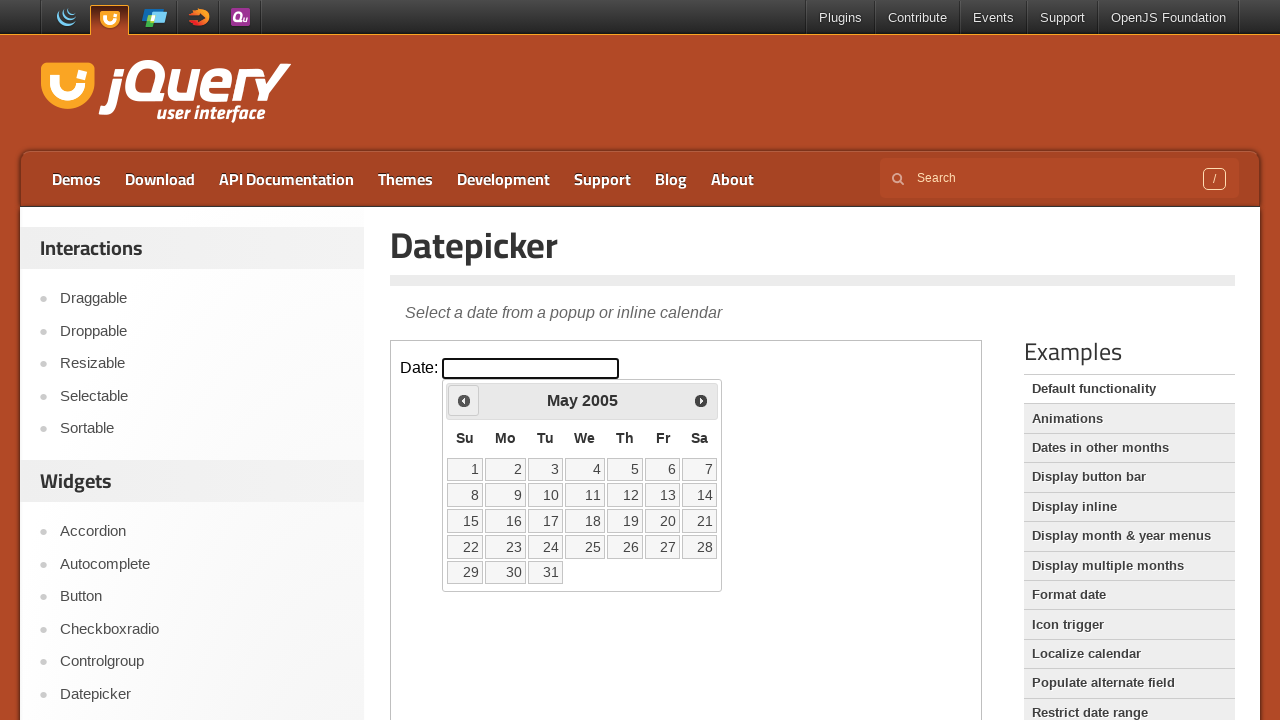

Clicked previous month button to navigate backwards at (464, 400) on iframe >> nth=0 >> internal:control=enter-frame >> .ui-datepicker-prev
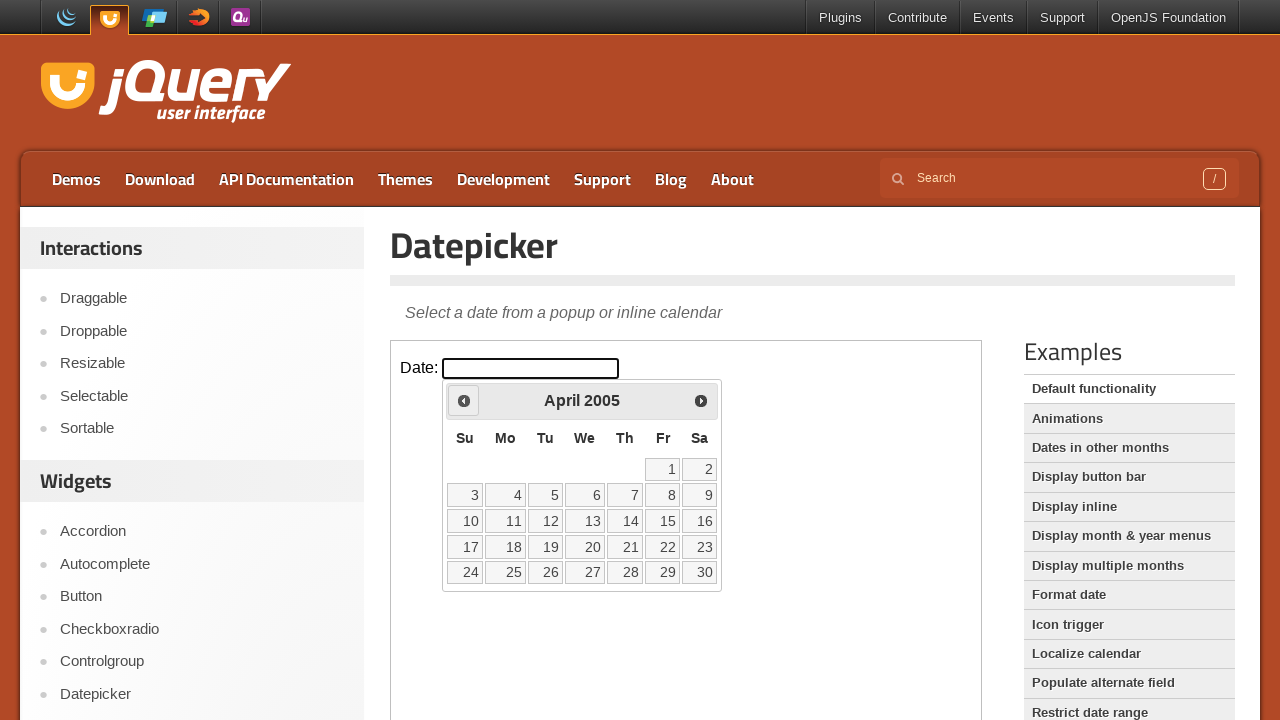

Checked current month: April, current year: 2005
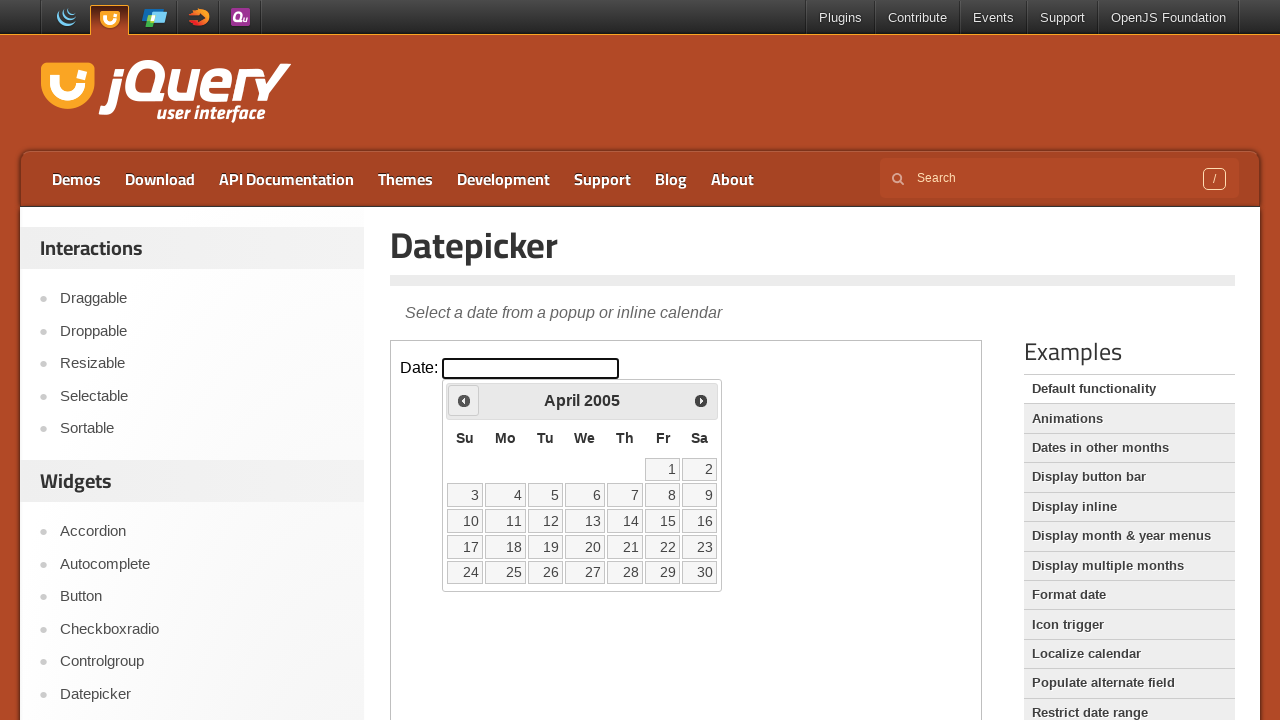

Clicked previous month button to navigate backwards at (464, 400) on iframe >> nth=0 >> internal:control=enter-frame >> .ui-datepicker-prev
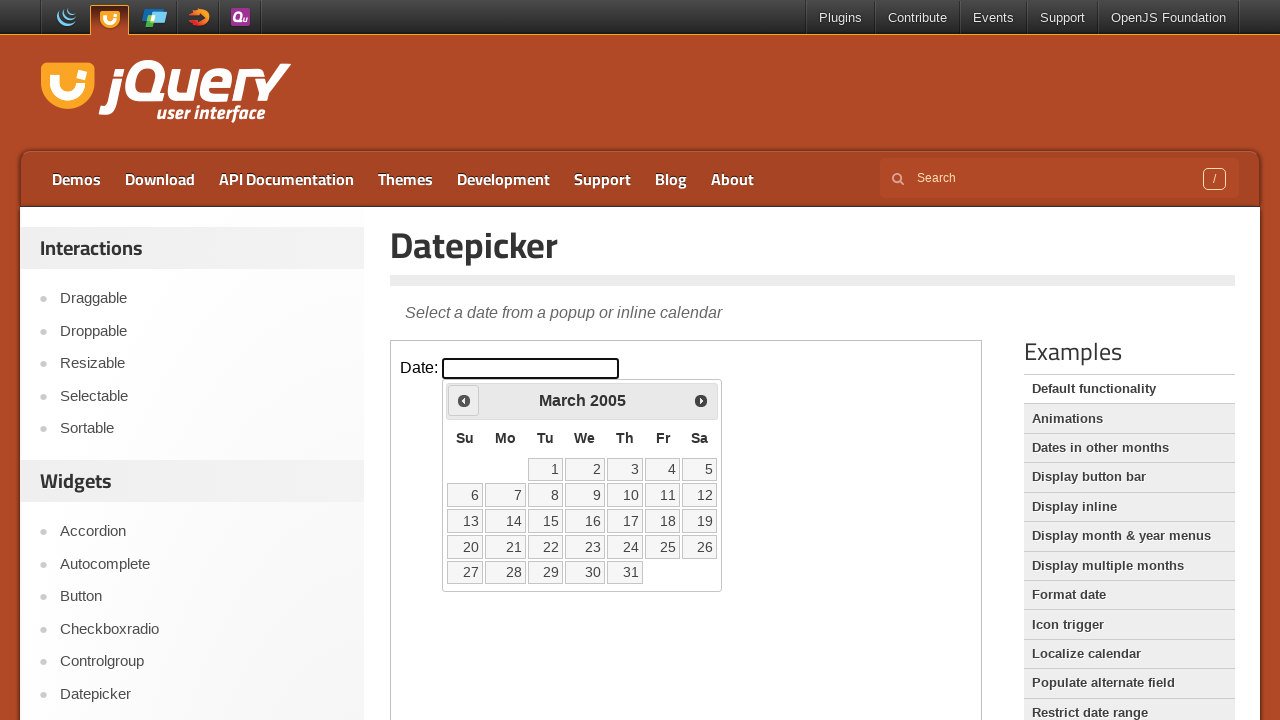

Checked current month: March, current year: 2005
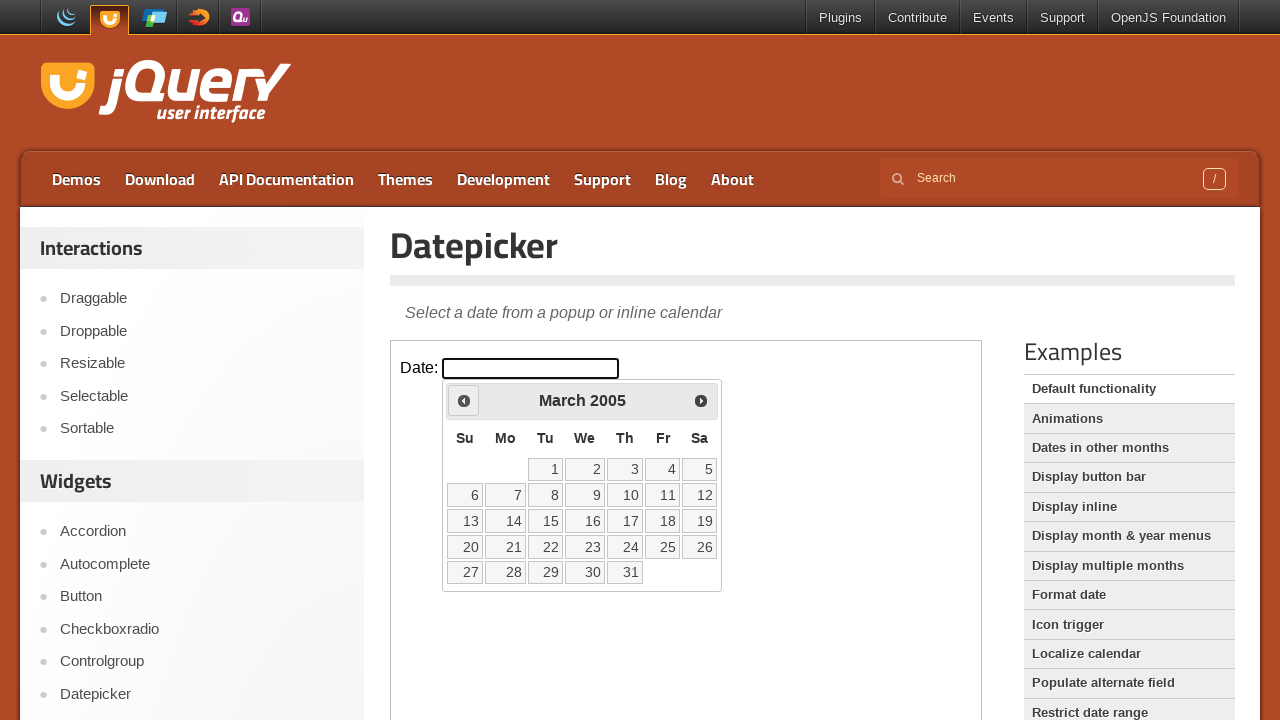

Clicked previous month button to navigate backwards at (464, 400) on iframe >> nth=0 >> internal:control=enter-frame >> .ui-datepicker-prev
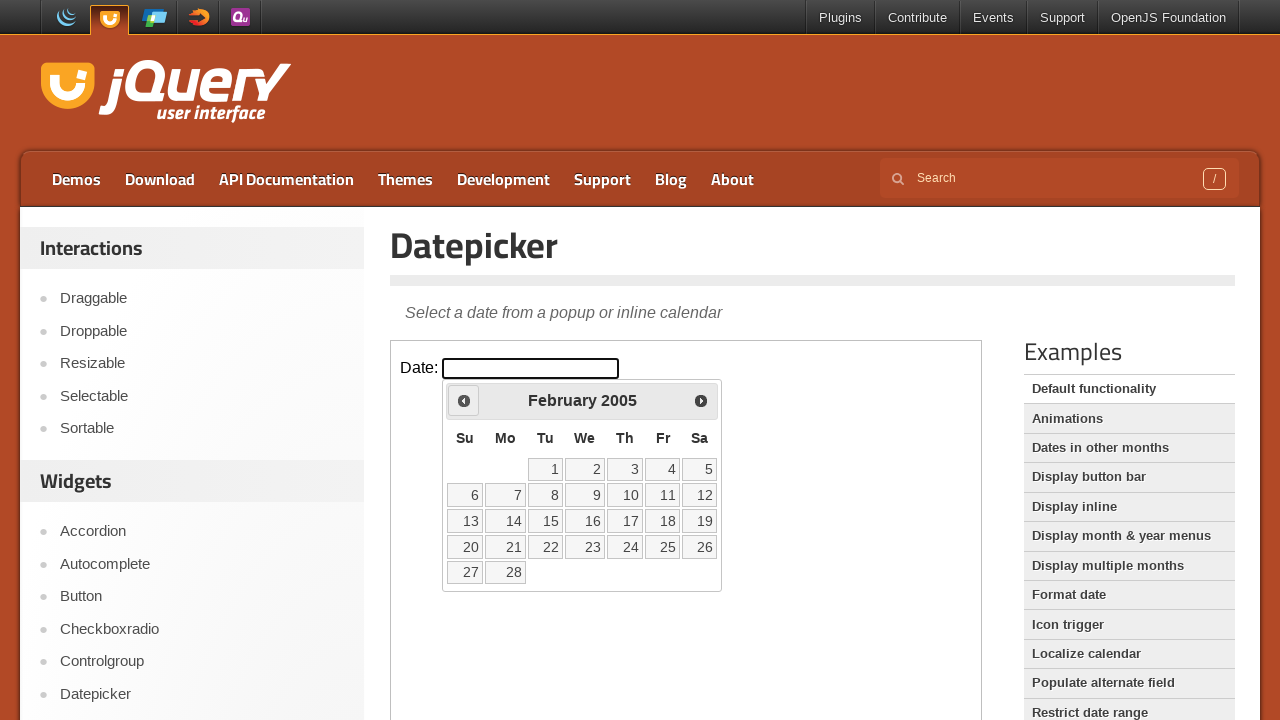

Checked current month: February, current year: 2005
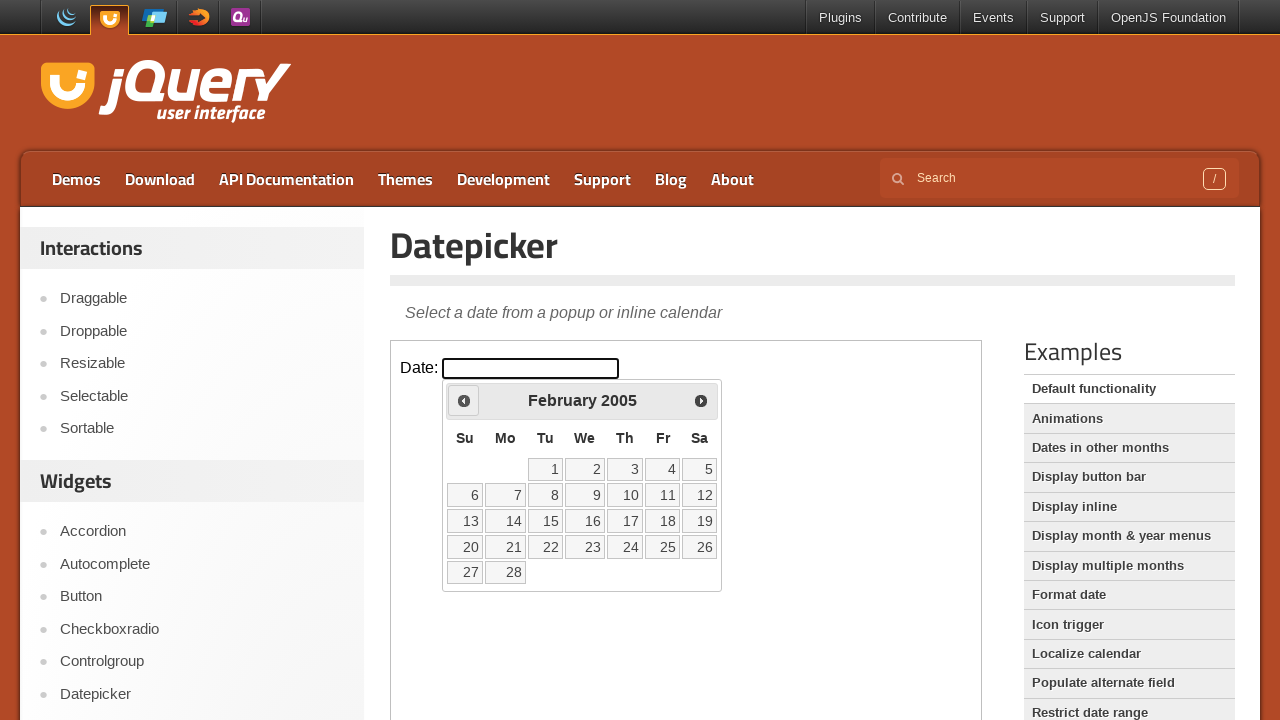

Clicked previous month button to navigate backwards at (464, 400) on iframe >> nth=0 >> internal:control=enter-frame >> .ui-datepicker-prev
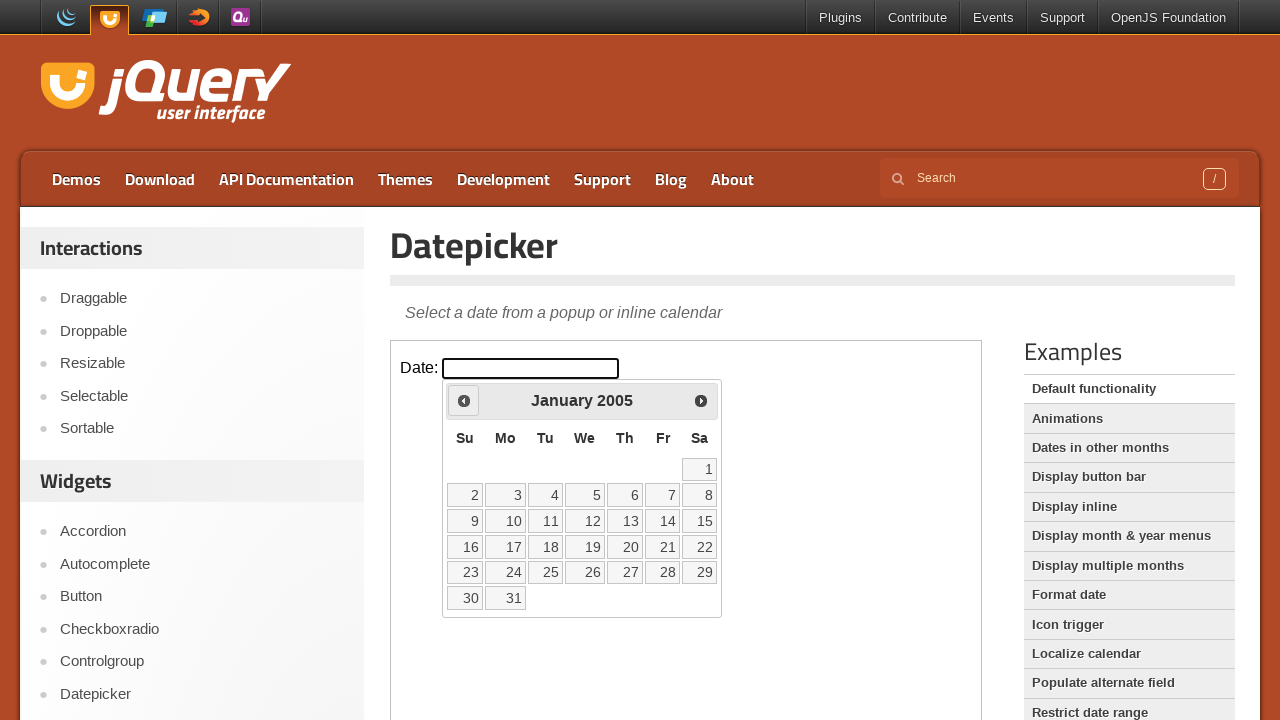

Checked current month: January, current year: 2005
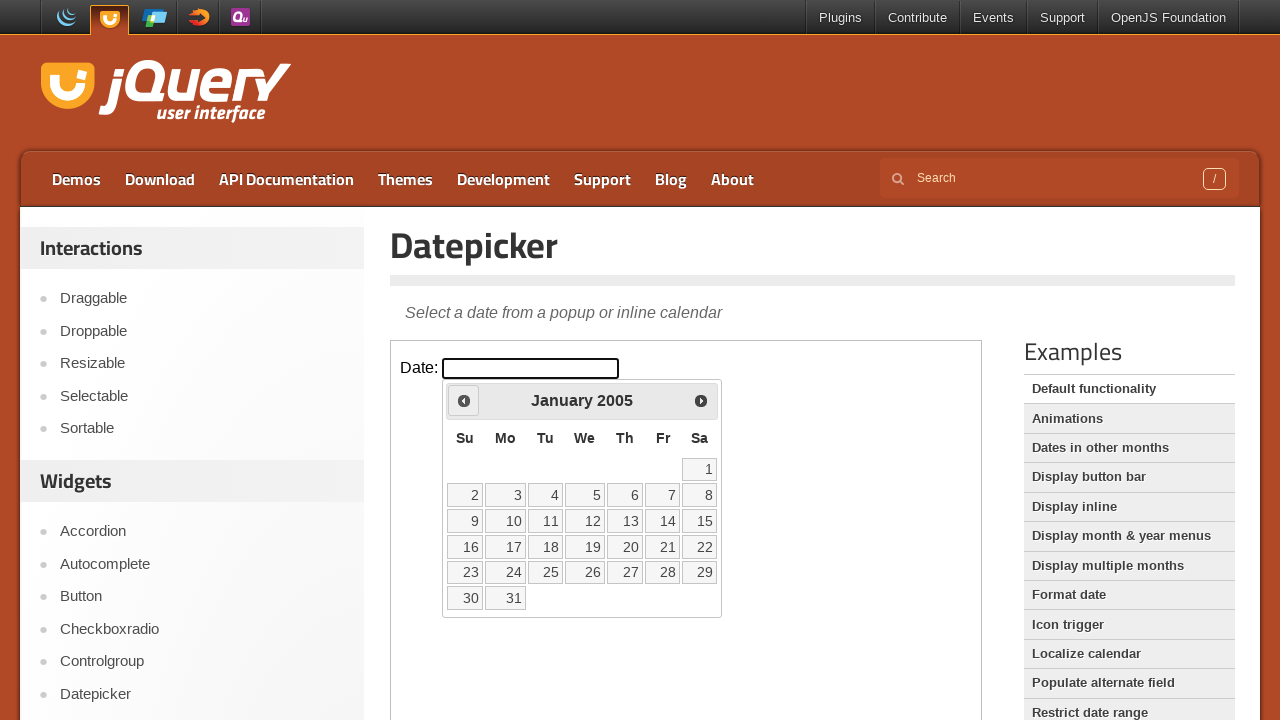

Clicked previous month button to navigate backwards at (464, 400) on iframe >> nth=0 >> internal:control=enter-frame >> .ui-datepicker-prev
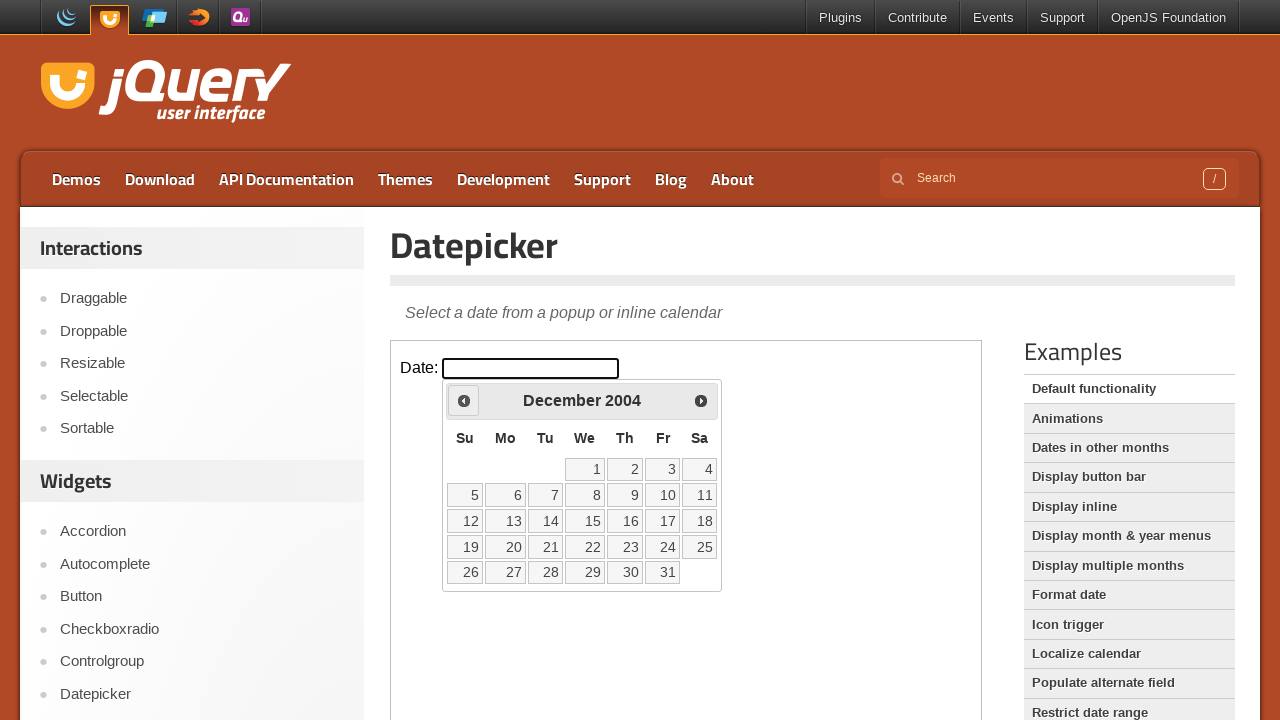

Checked current month: December, current year: 2004
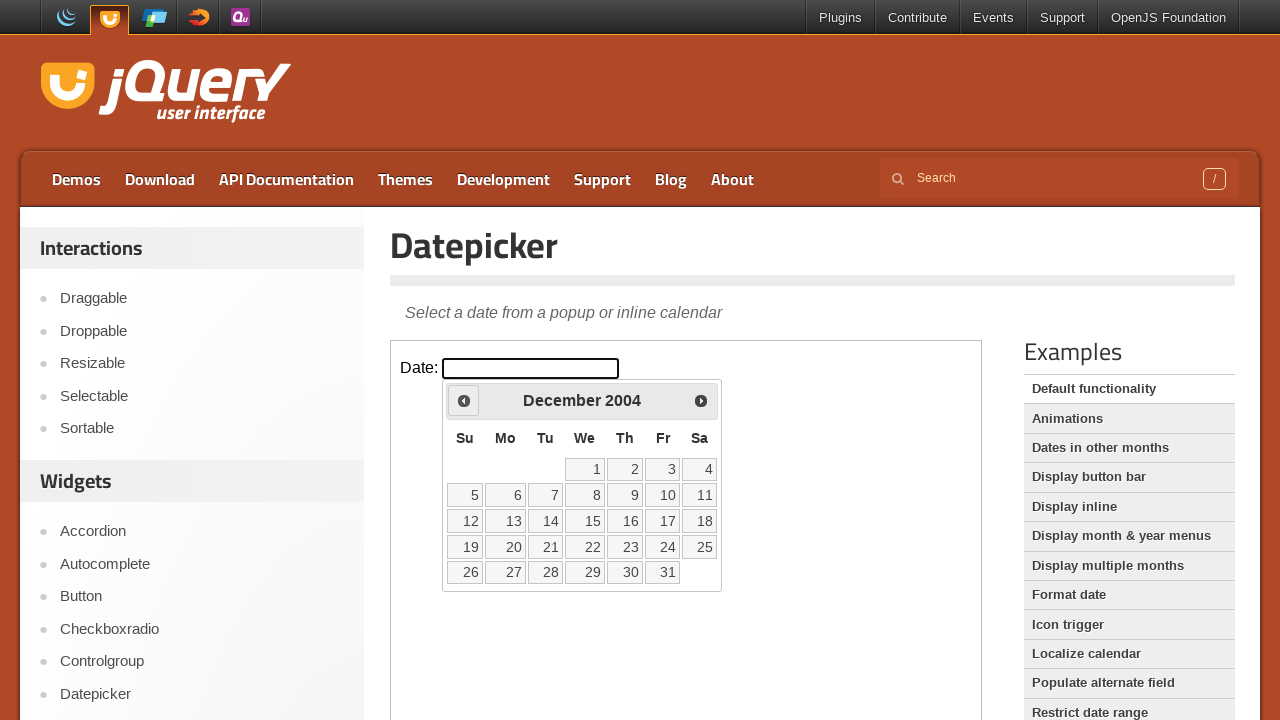

Clicked previous month button to navigate backwards at (464, 400) on iframe >> nth=0 >> internal:control=enter-frame >> .ui-datepicker-prev
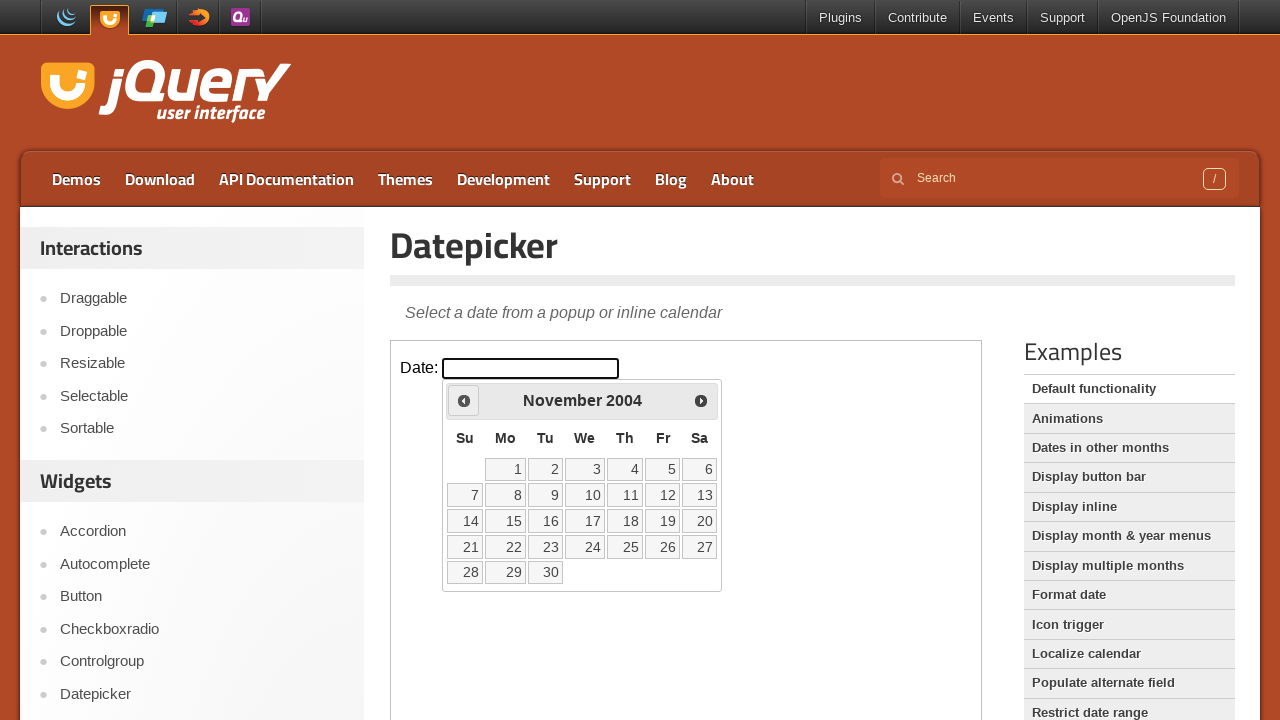

Checked current month: November, current year: 2004
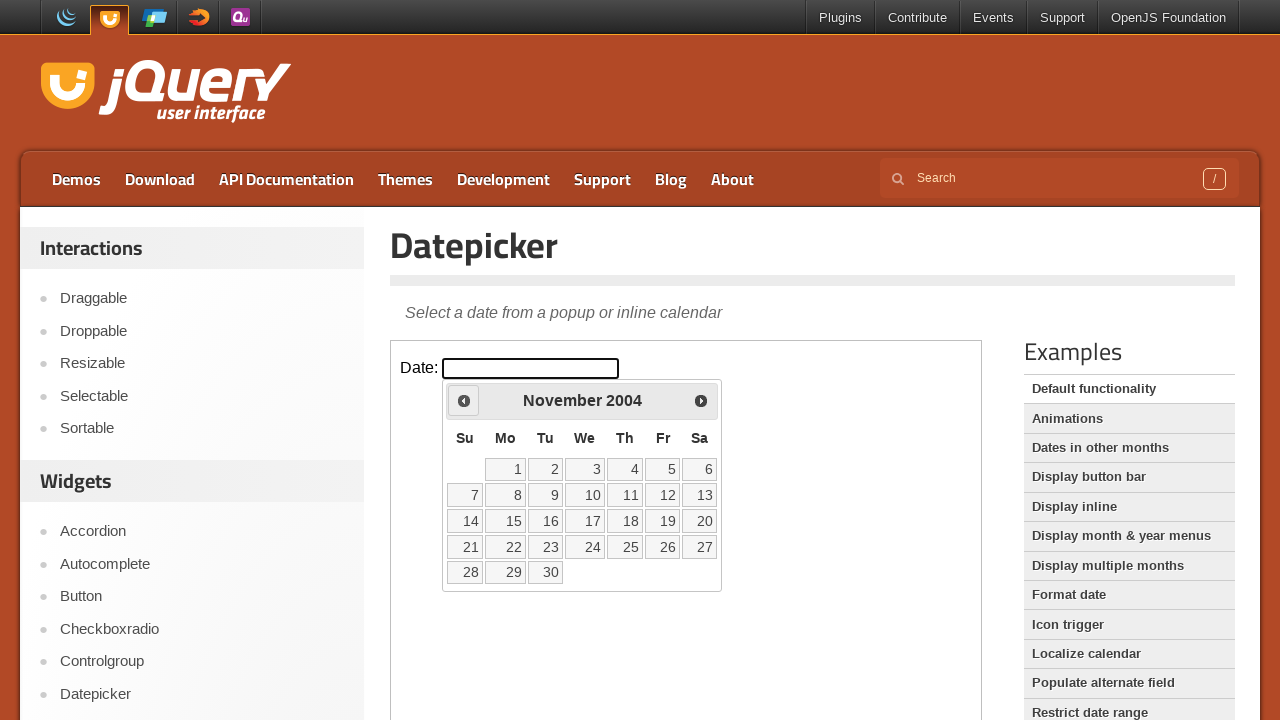

Clicked previous month button to navigate backwards at (464, 400) on iframe >> nth=0 >> internal:control=enter-frame >> .ui-datepicker-prev
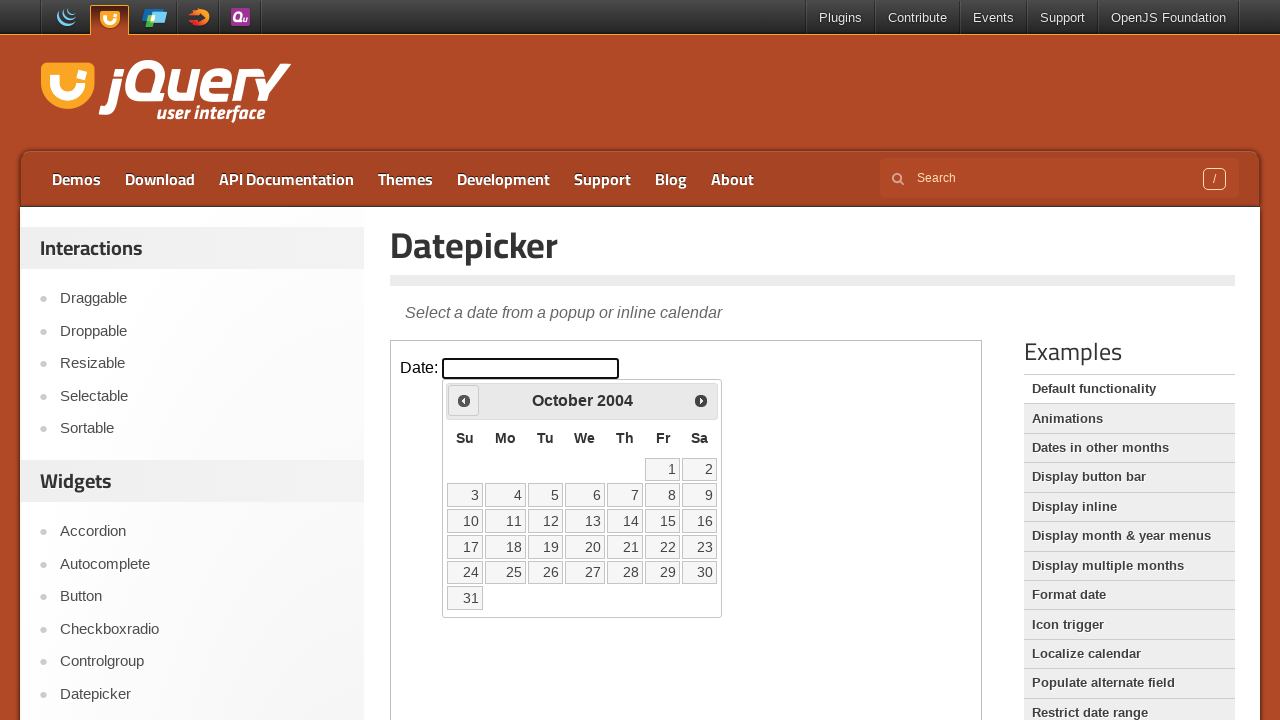

Checked current month: October, current year: 2004
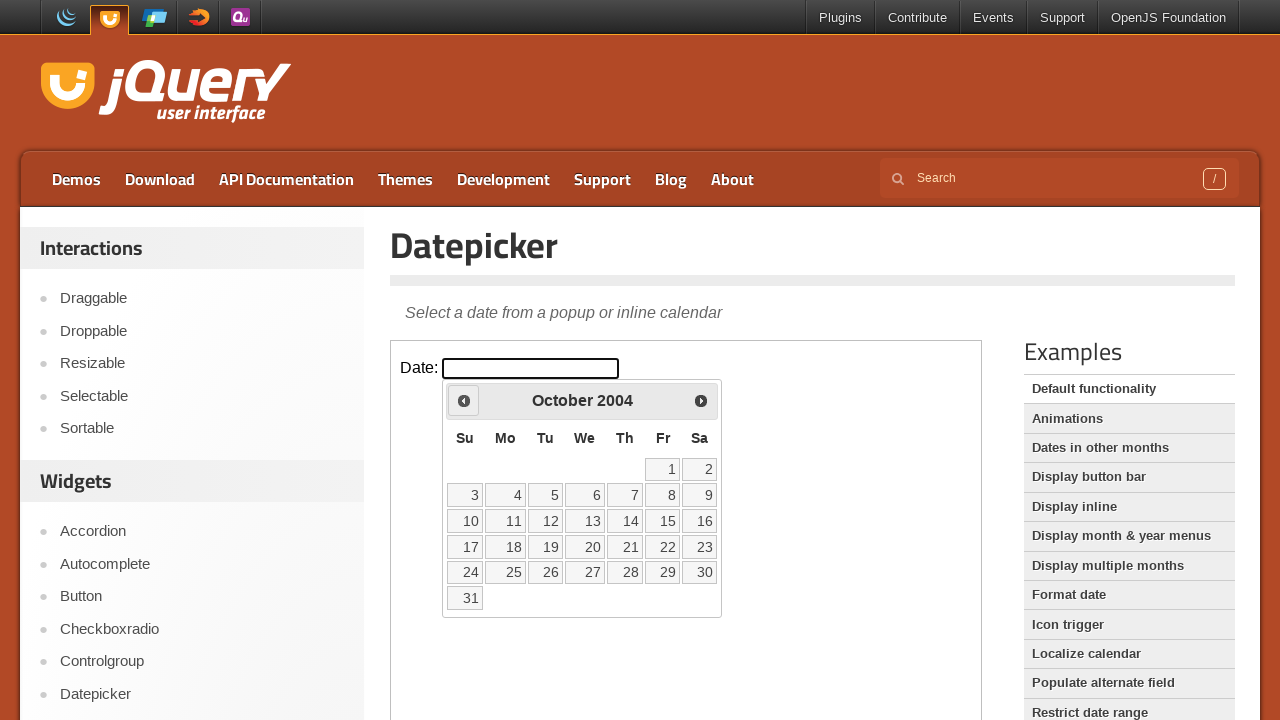

Clicked previous month button to navigate backwards at (464, 400) on iframe >> nth=0 >> internal:control=enter-frame >> .ui-datepicker-prev
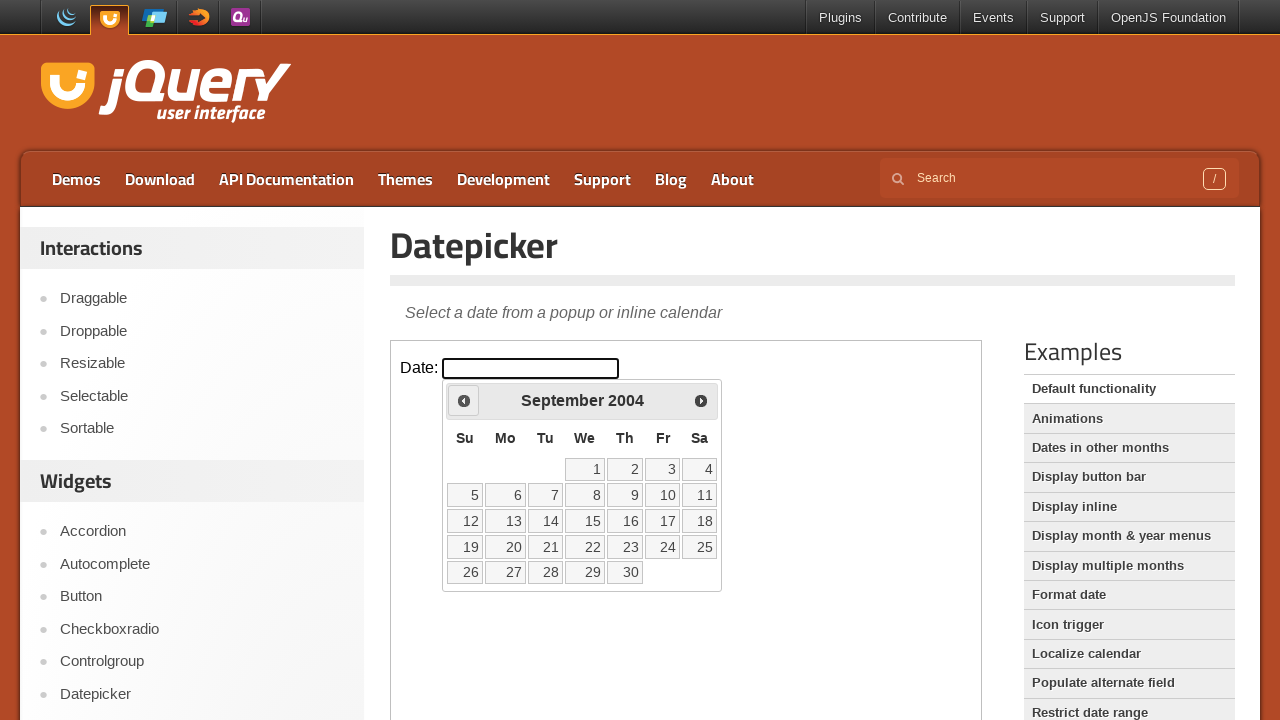

Checked current month: September, current year: 2004
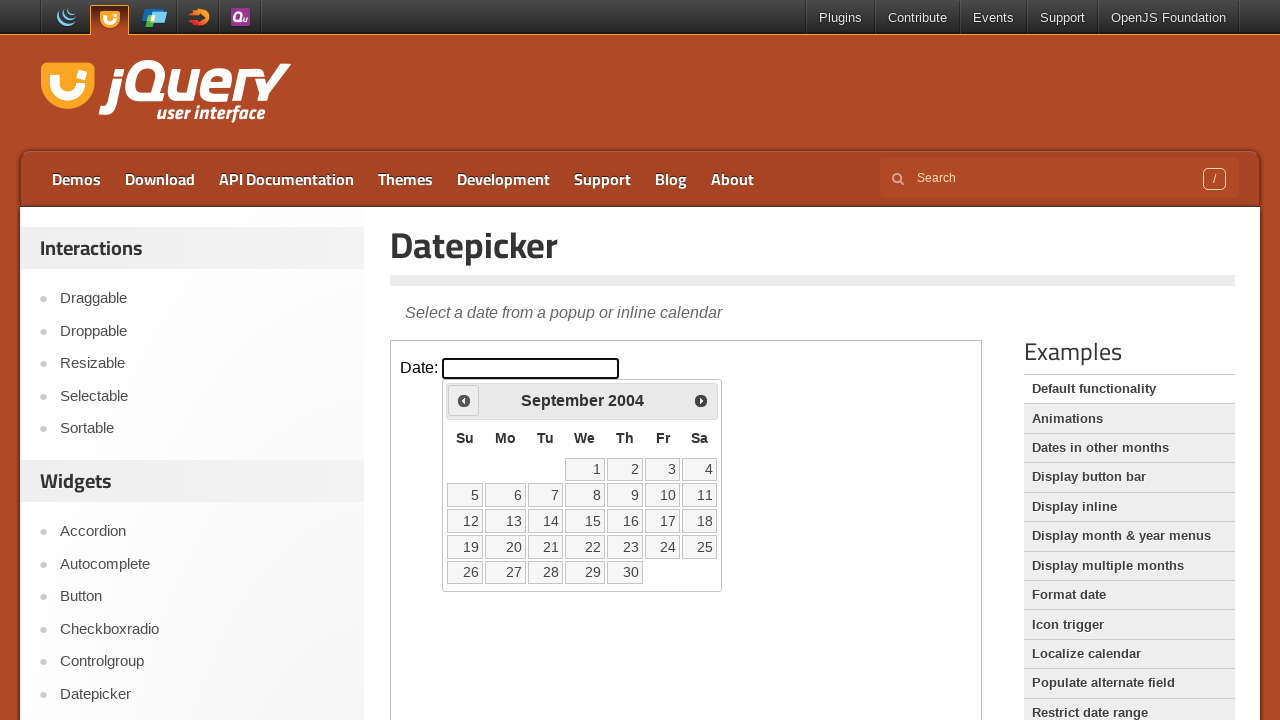

Clicked previous month button to navigate backwards at (464, 400) on iframe >> nth=0 >> internal:control=enter-frame >> .ui-datepicker-prev
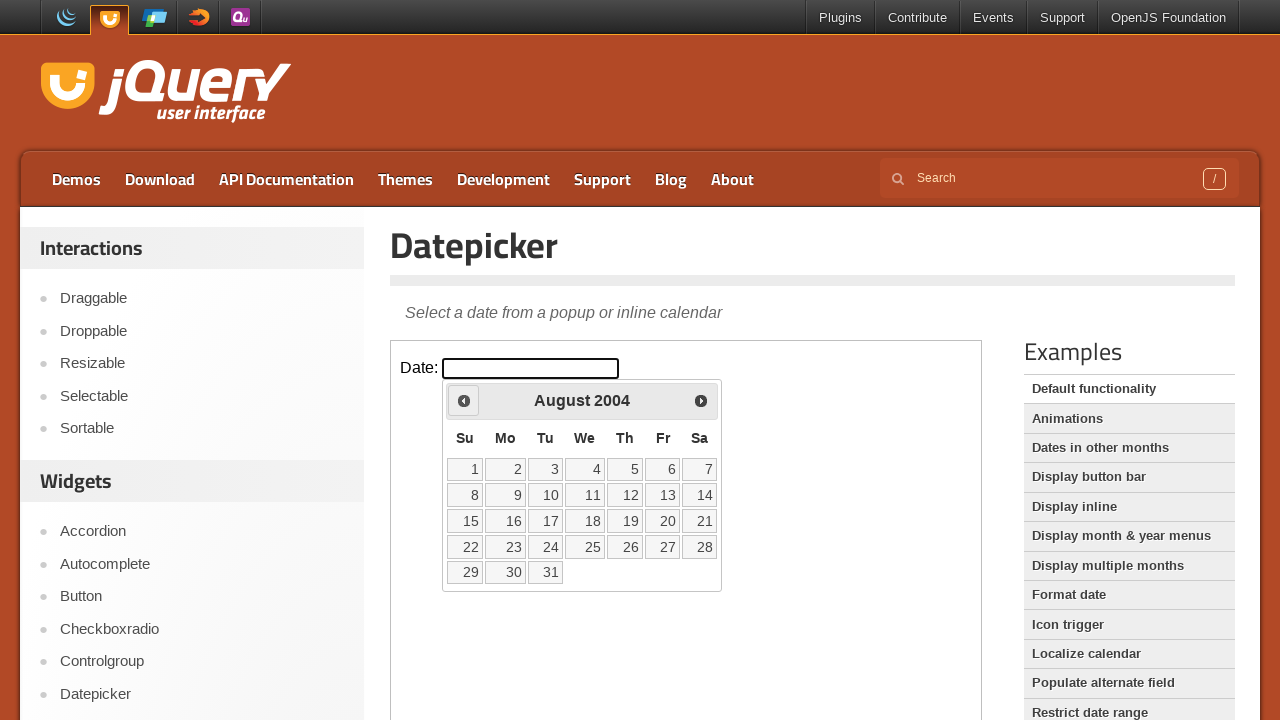

Checked current month: August, current year: 2004
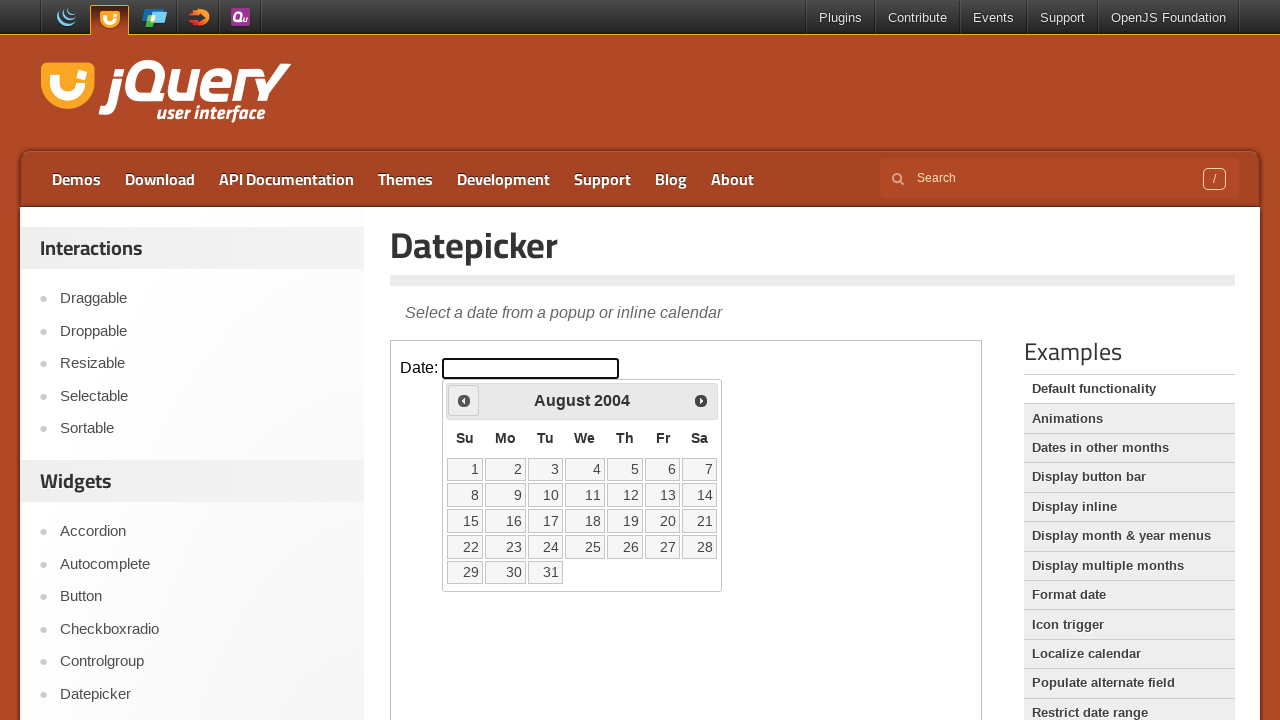

Clicked previous month button to navigate backwards at (464, 400) on iframe >> nth=0 >> internal:control=enter-frame >> .ui-datepicker-prev
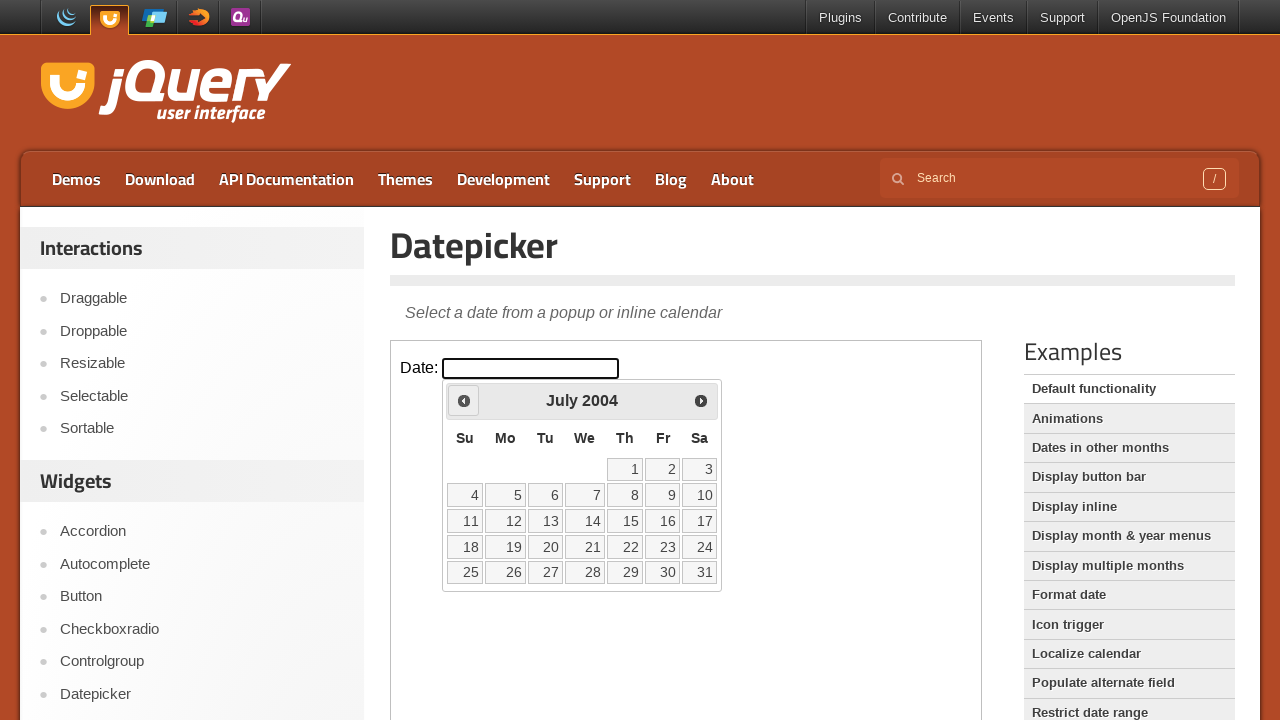

Checked current month: July, current year: 2004
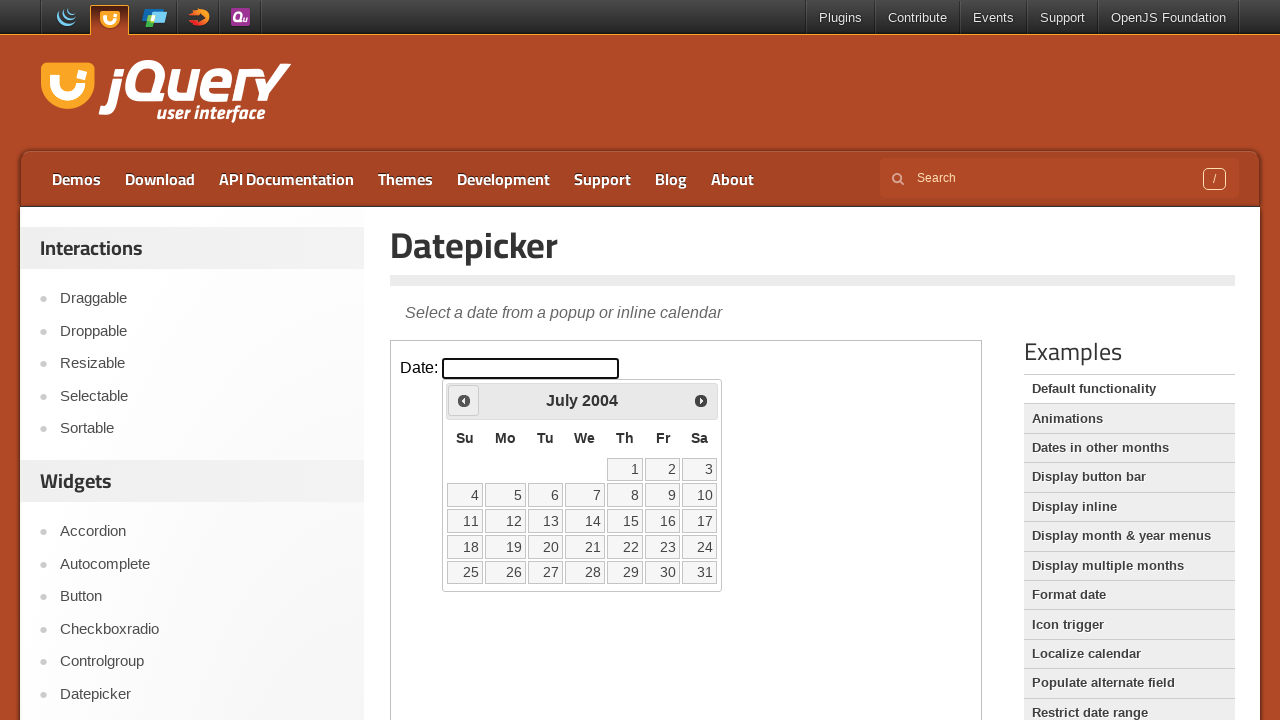

Clicked previous month button to navigate backwards at (464, 400) on iframe >> nth=0 >> internal:control=enter-frame >> .ui-datepicker-prev
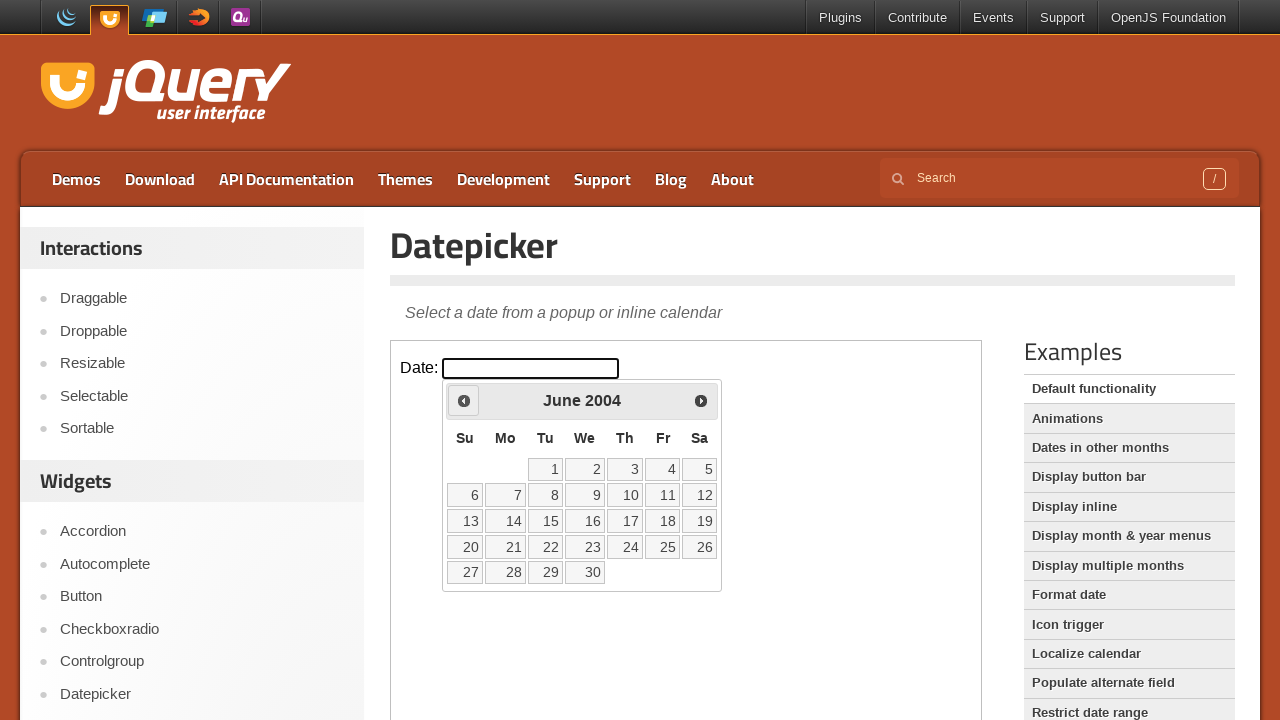

Checked current month: June, current year: 2004
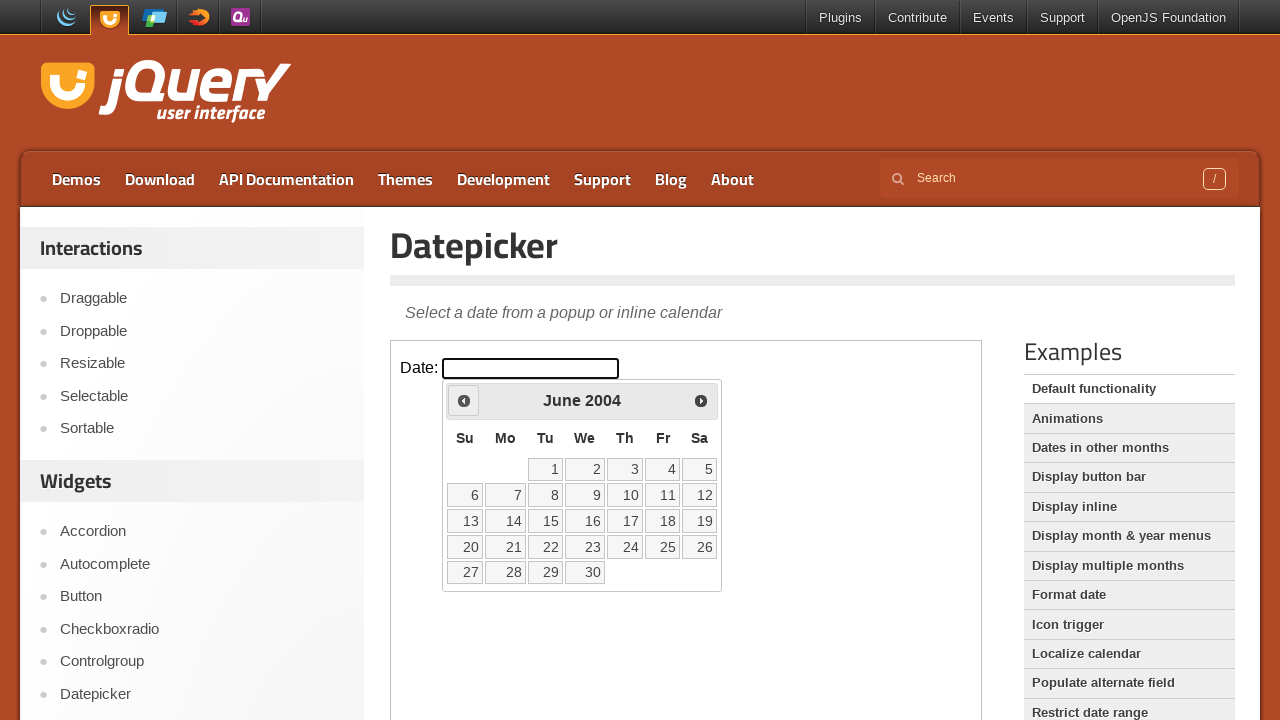

Clicked previous month button to navigate backwards at (464, 400) on iframe >> nth=0 >> internal:control=enter-frame >> .ui-datepicker-prev
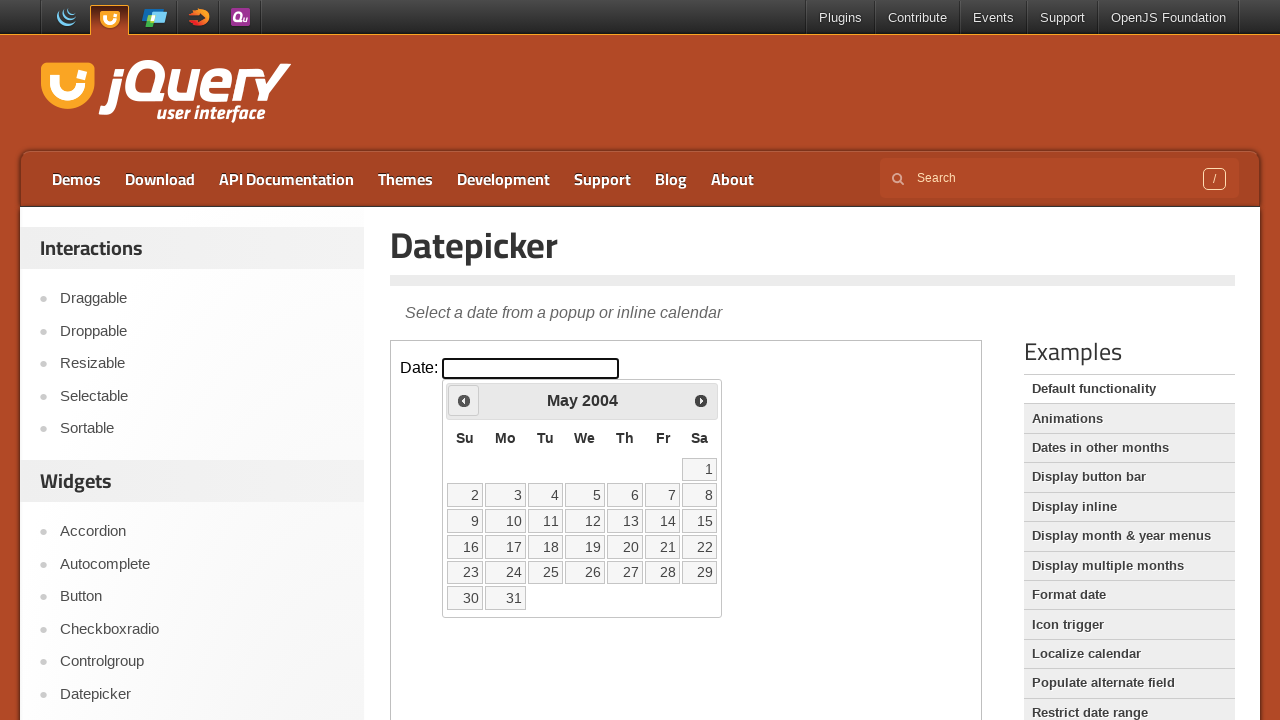

Checked current month: May, current year: 2004
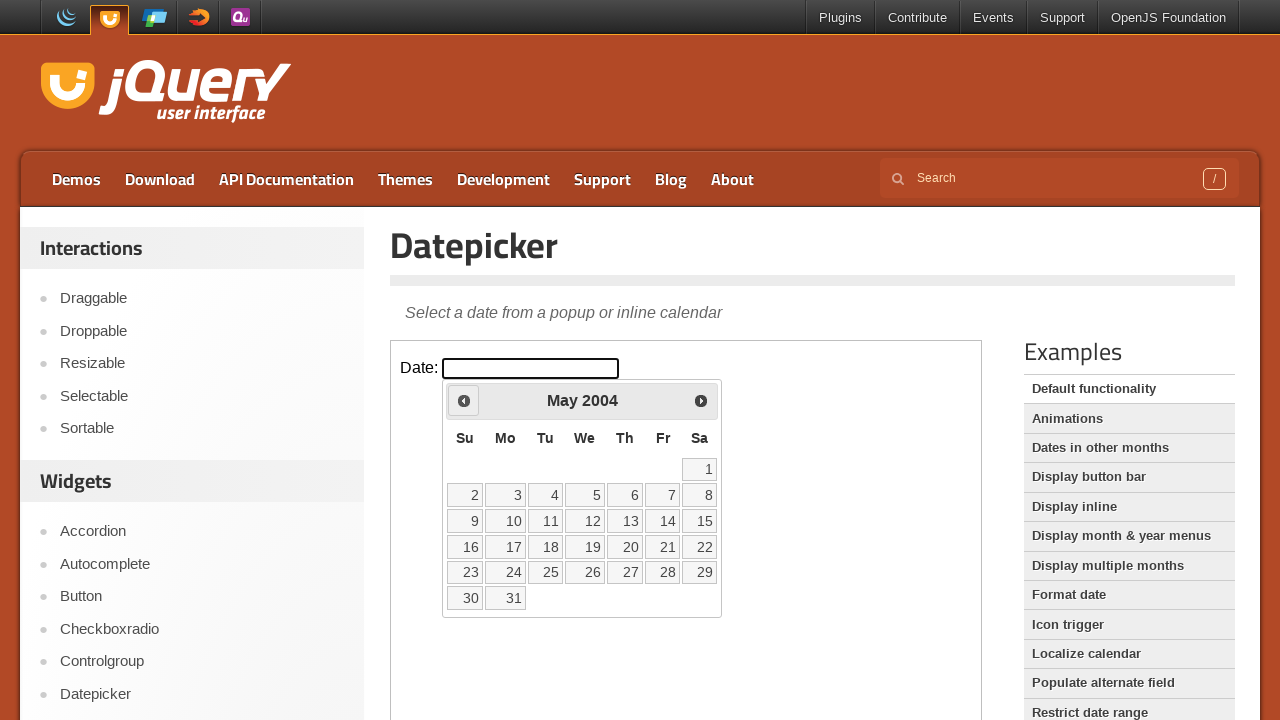

Clicked previous month button to navigate backwards at (464, 400) on iframe >> nth=0 >> internal:control=enter-frame >> .ui-datepicker-prev
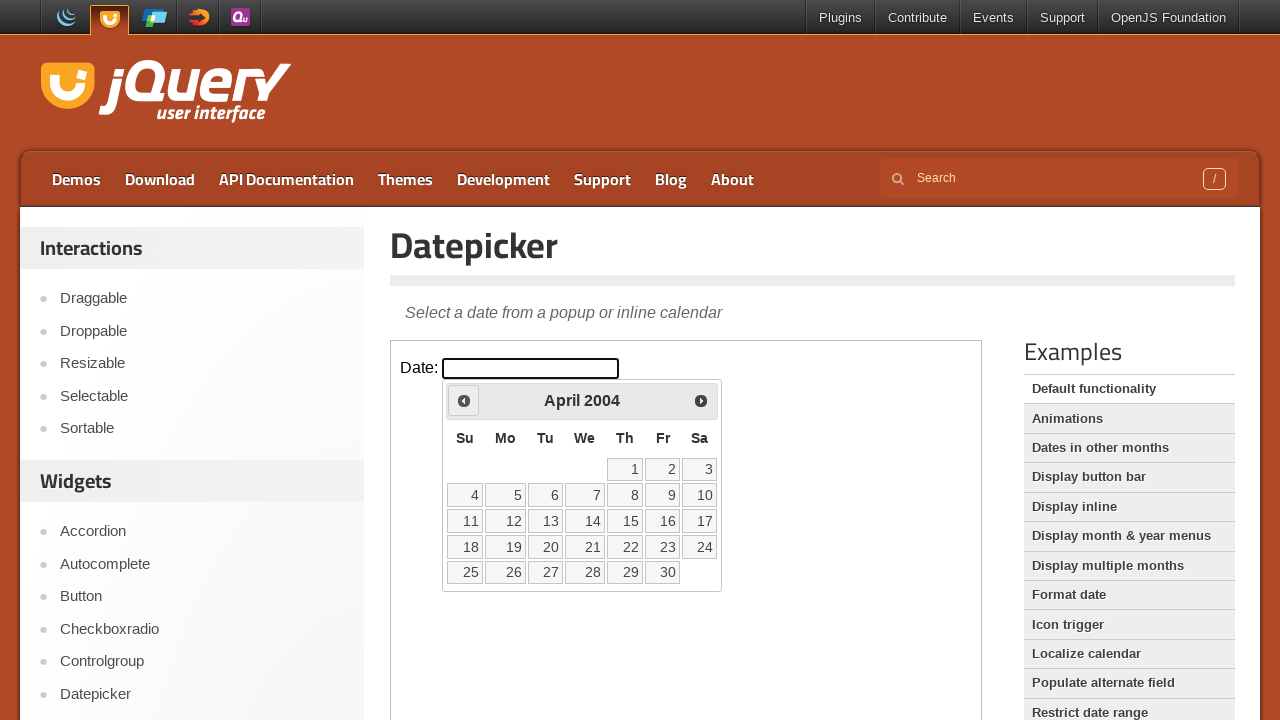

Checked current month: April, current year: 2004
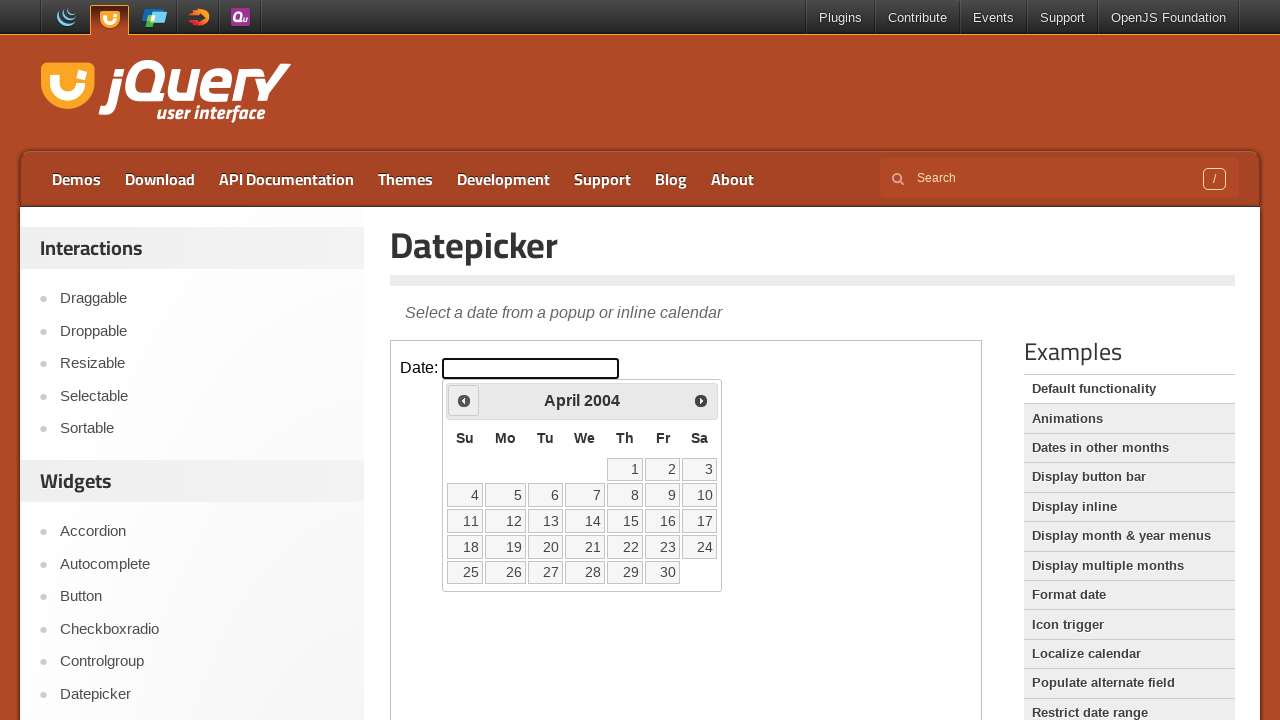

Clicked previous month button to navigate backwards at (464, 400) on iframe >> nth=0 >> internal:control=enter-frame >> .ui-datepicker-prev
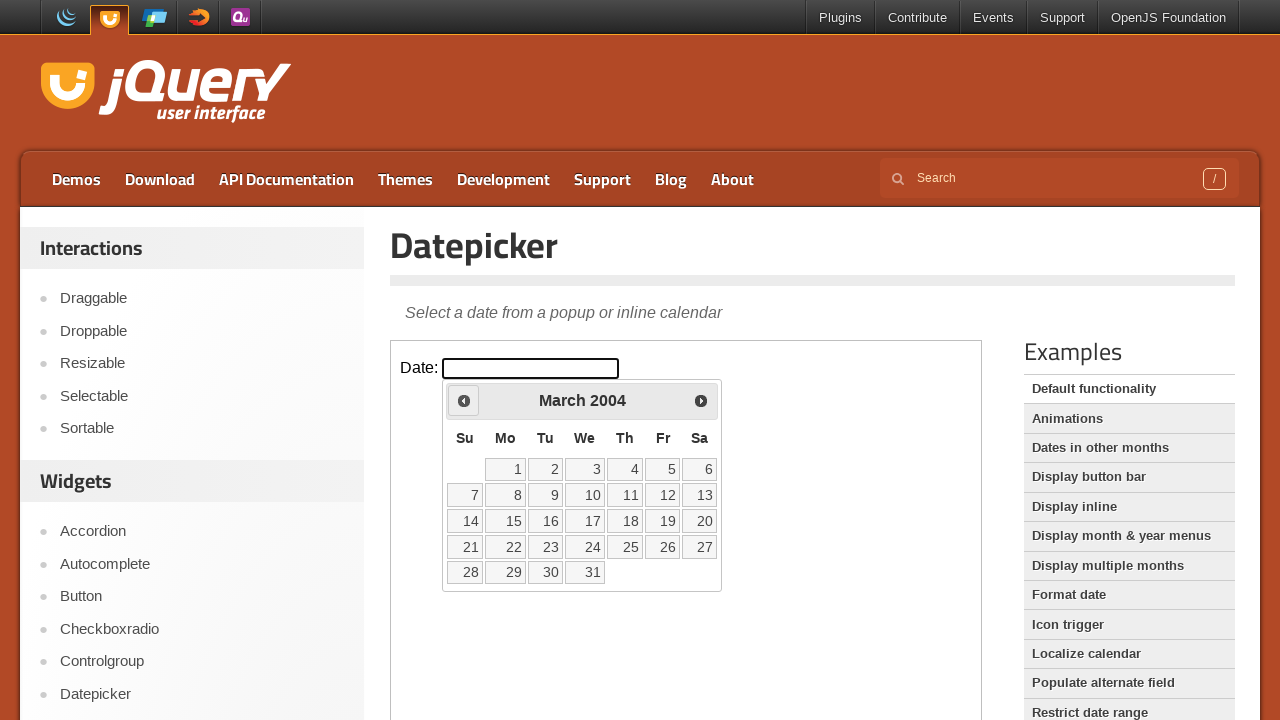

Checked current month: March, current year: 2004
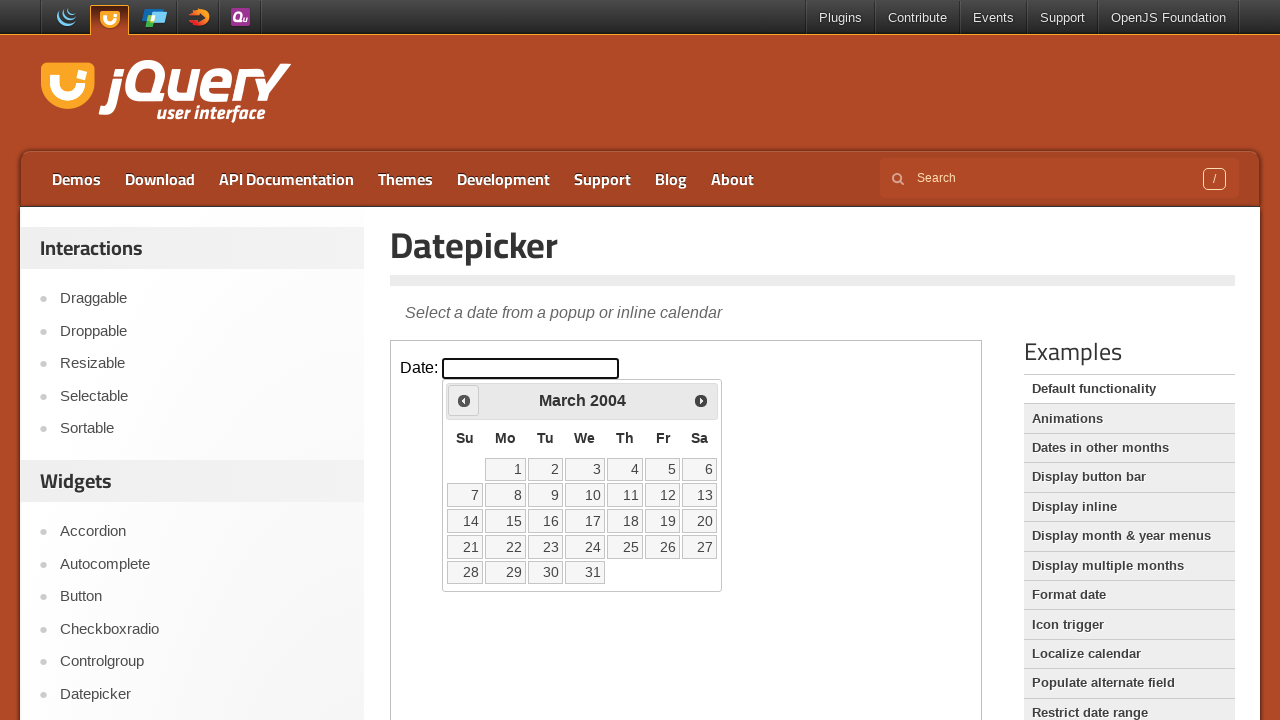

Clicked previous month button to navigate backwards at (464, 400) on iframe >> nth=0 >> internal:control=enter-frame >> .ui-datepicker-prev
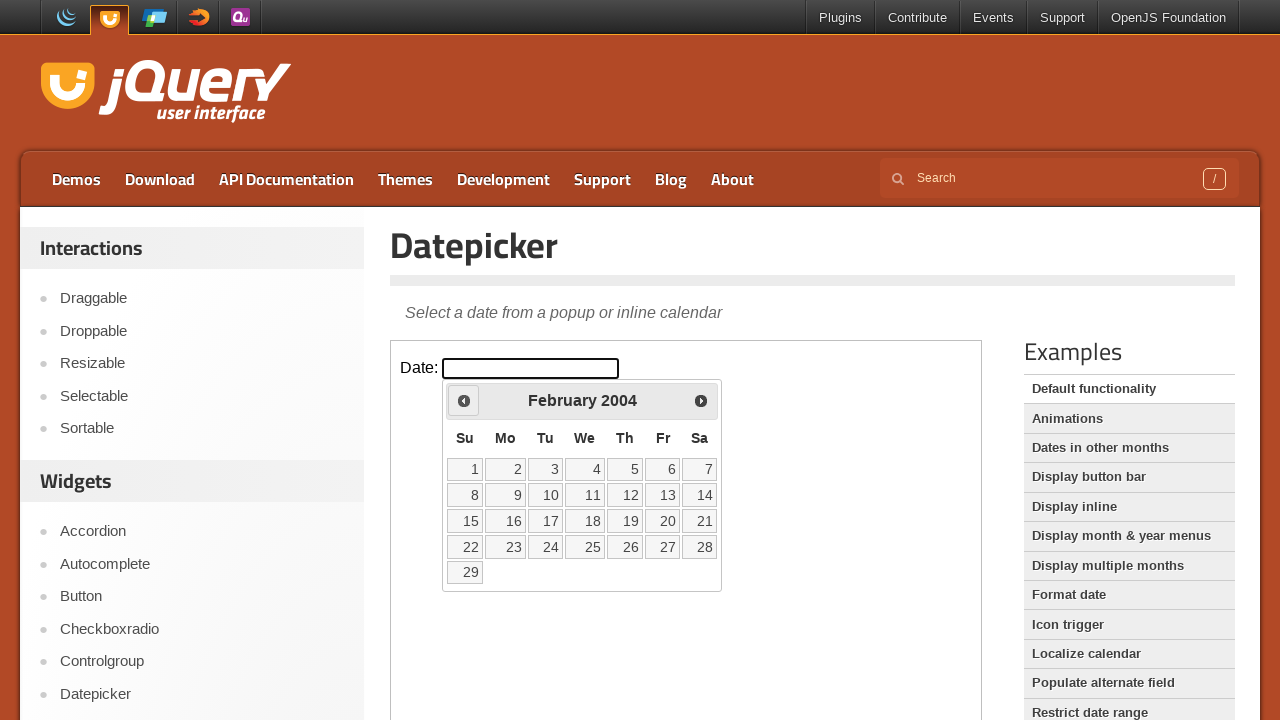

Checked current month: February, current year: 2004
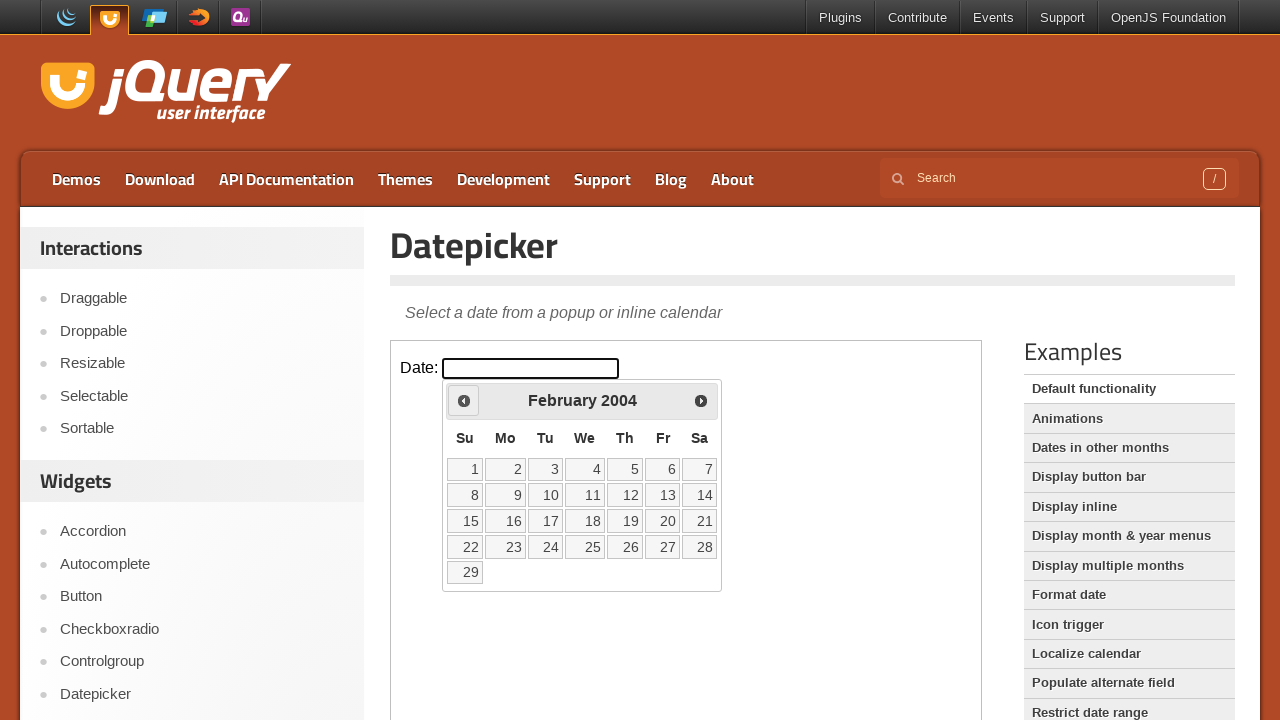

Clicked previous month button to navigate backwards at (464, 400) on iframe >> nth=0 >> internal:control=enter-frame >> .ui-datepicker-prev
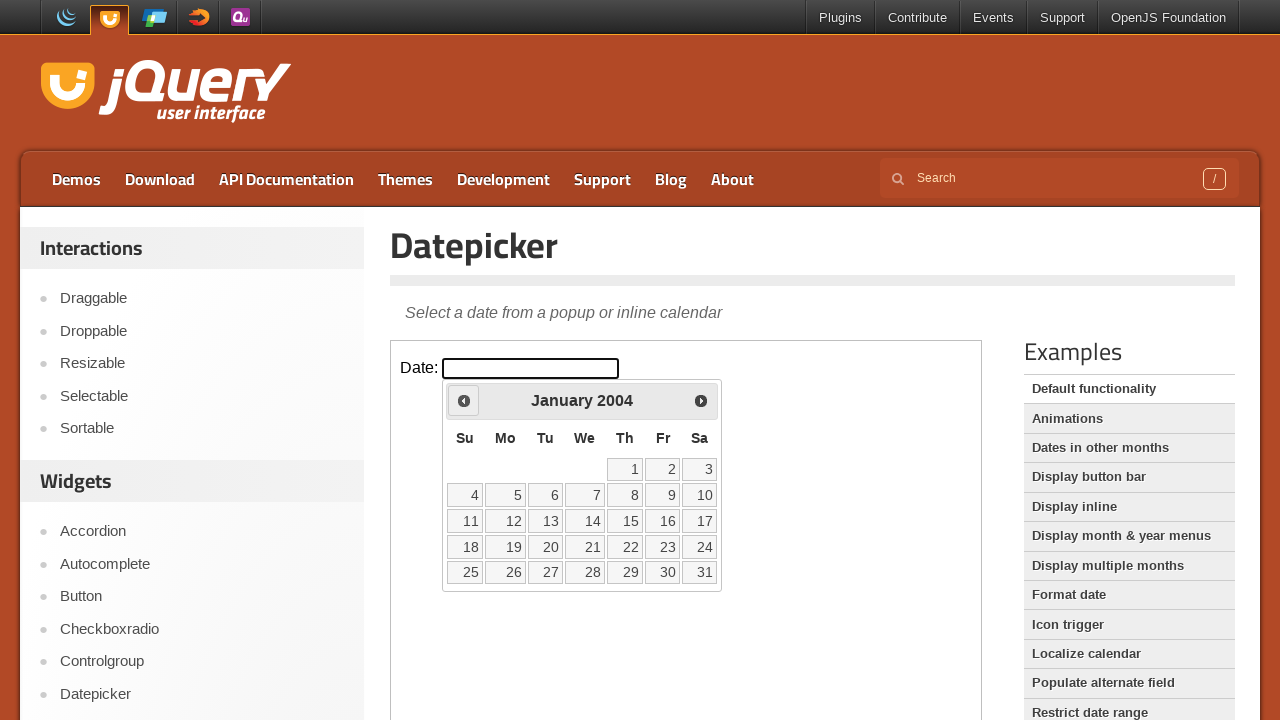

Checked current month: January, current year: 2004
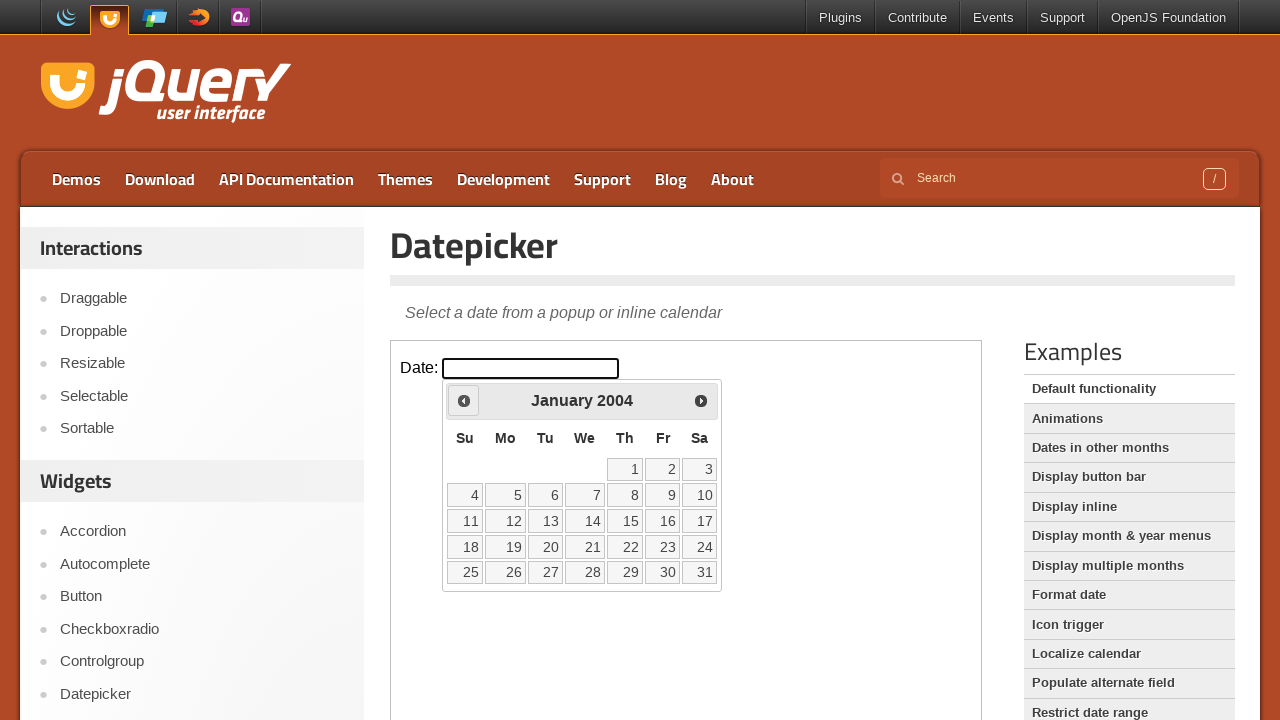

Clicked previous month button to navigate backwards at (464, 400) on iframe >> nth=0 >> internal:control=enter-frame >> .ui-datepicker-prev
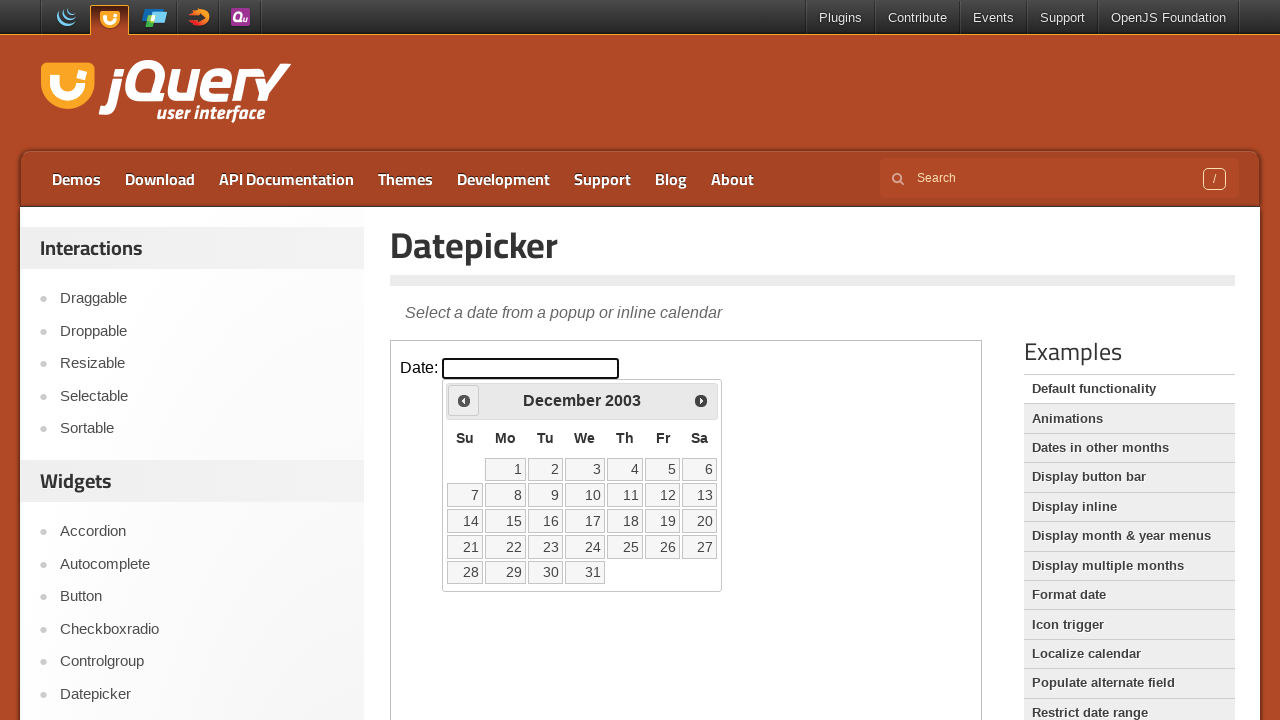

Checked current month: December, current year: 2003
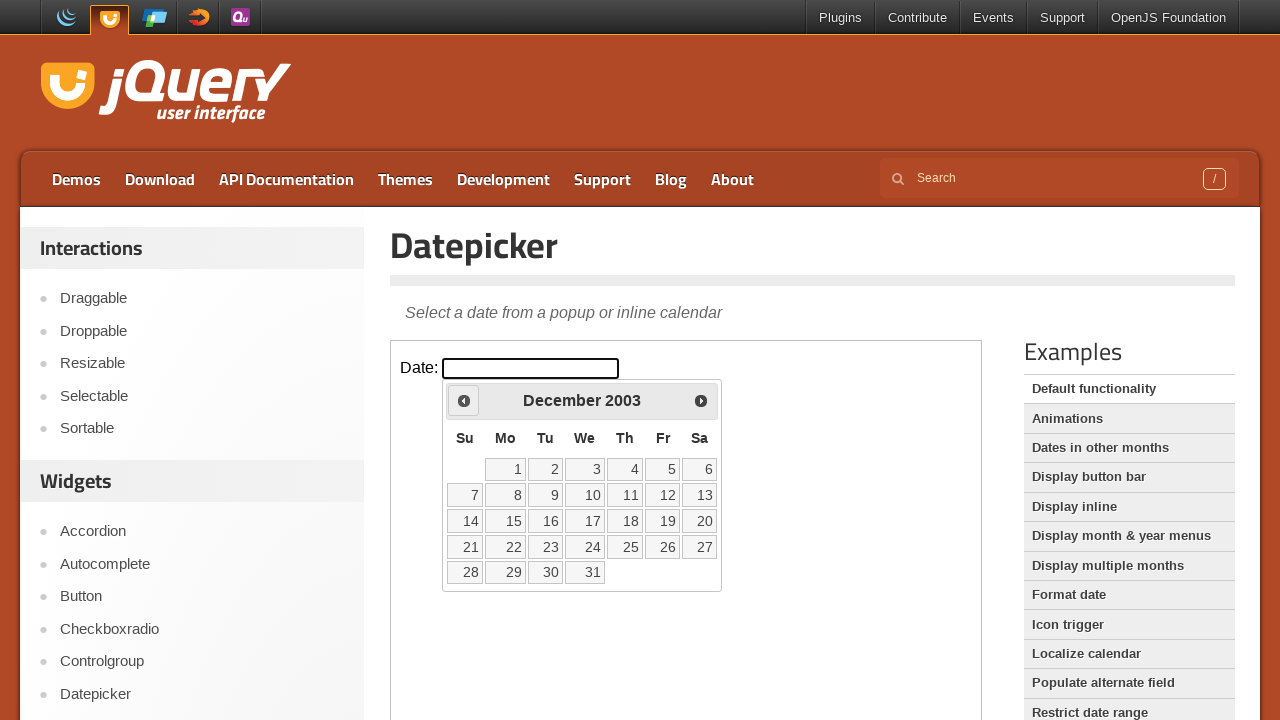

Clicked previous month button to navigate backwards at (464, 400) on iframe >> nth=0 >> internal:control=enter-frame >> .ui-datepicker-prev
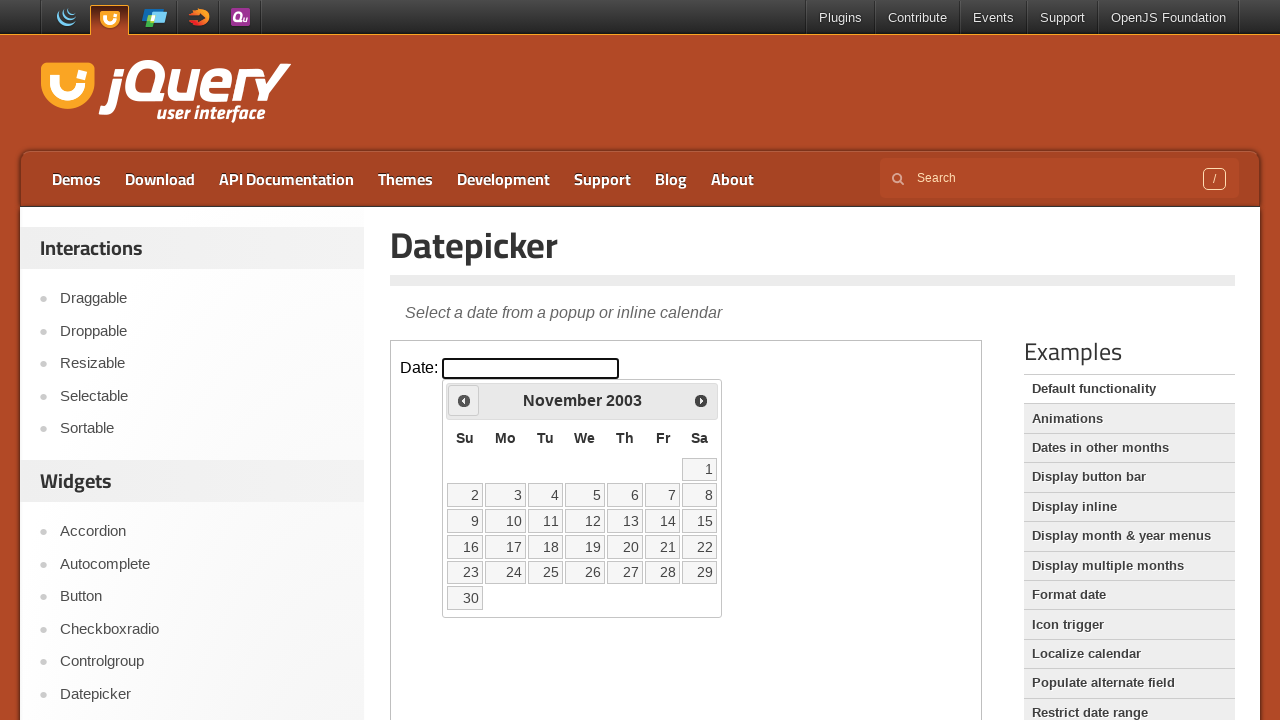

Checked current month: November, current year: 2003
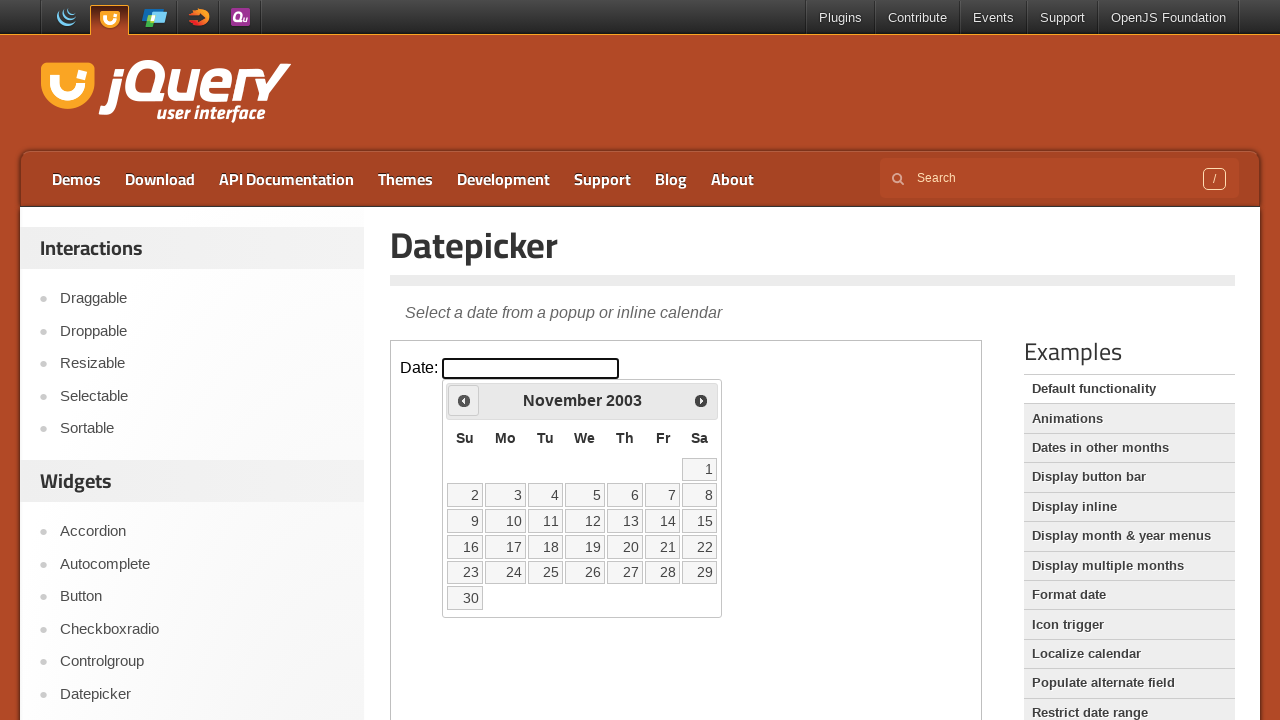

Clicked previous month button to navigate backwards at (464, 400) on iframe >> nth=0 >> internal:control=enter-frame >> .ui-datepicker-prev
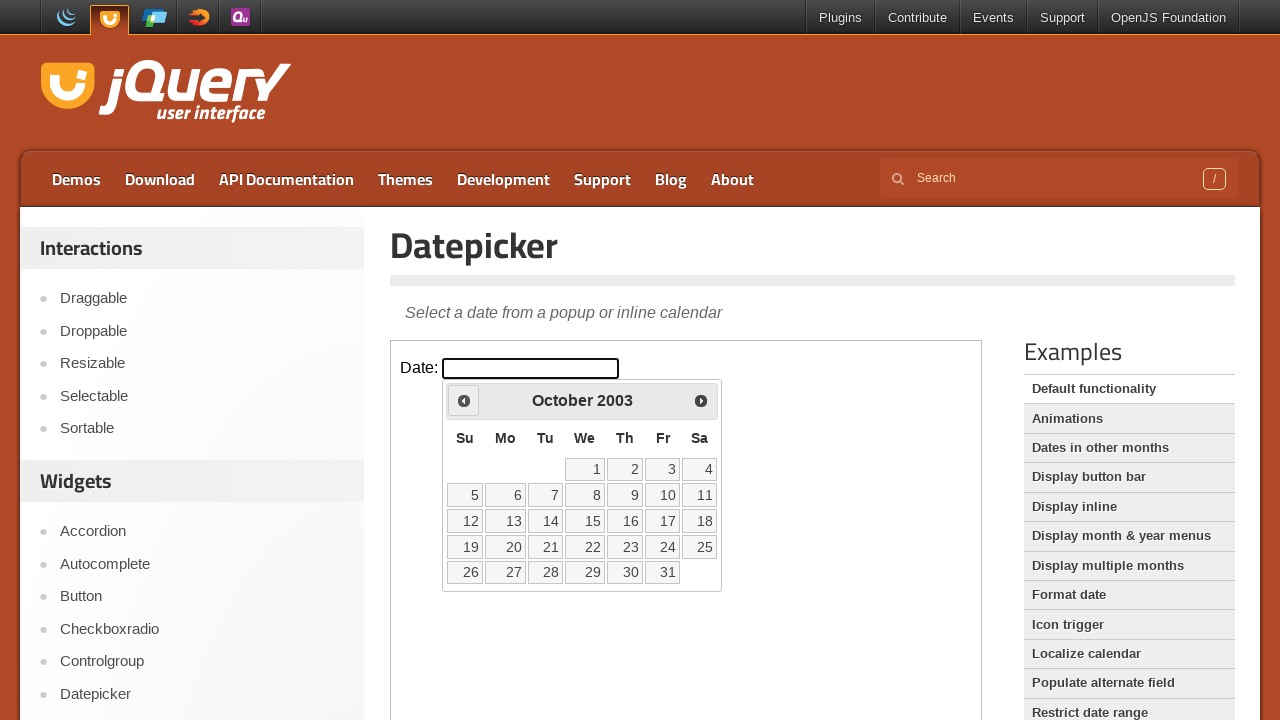

Checked current month: October, current year: 2003
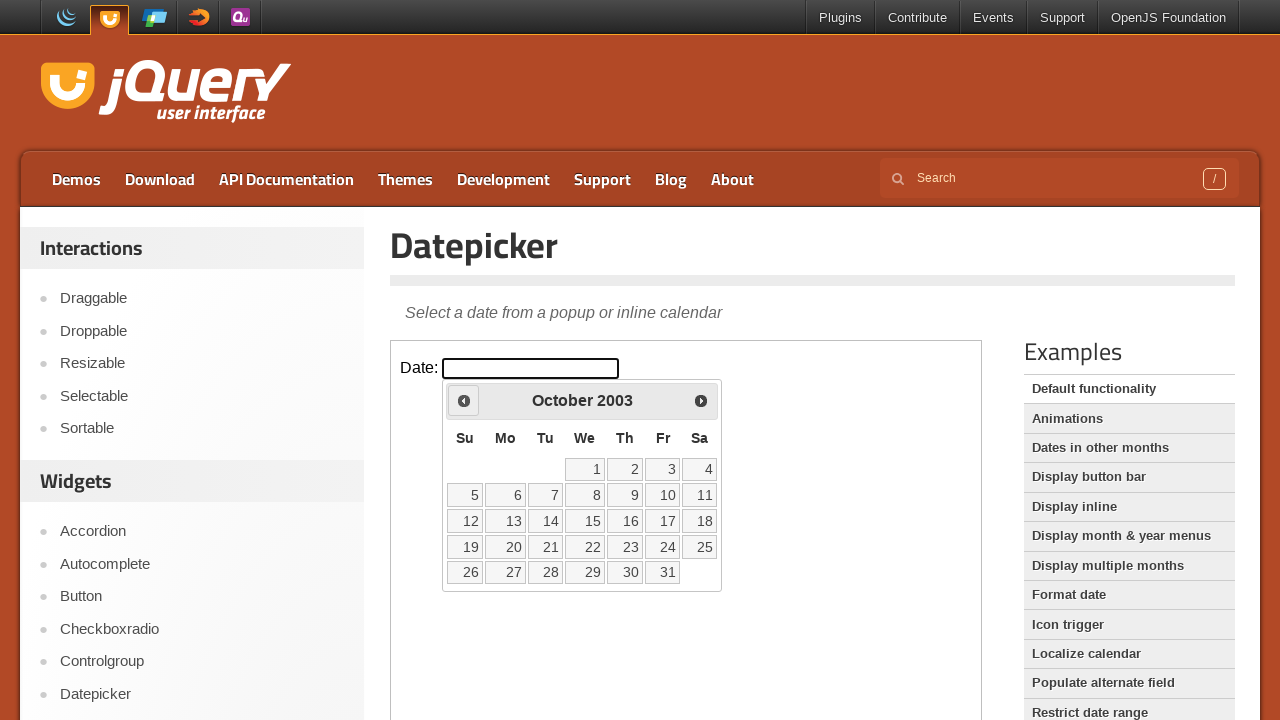

Clicked previous month button to navigate backwards at (464, 400) on iframe >> nth=0 >> internal:control=enter-frame >> .ui-datepicker-prev
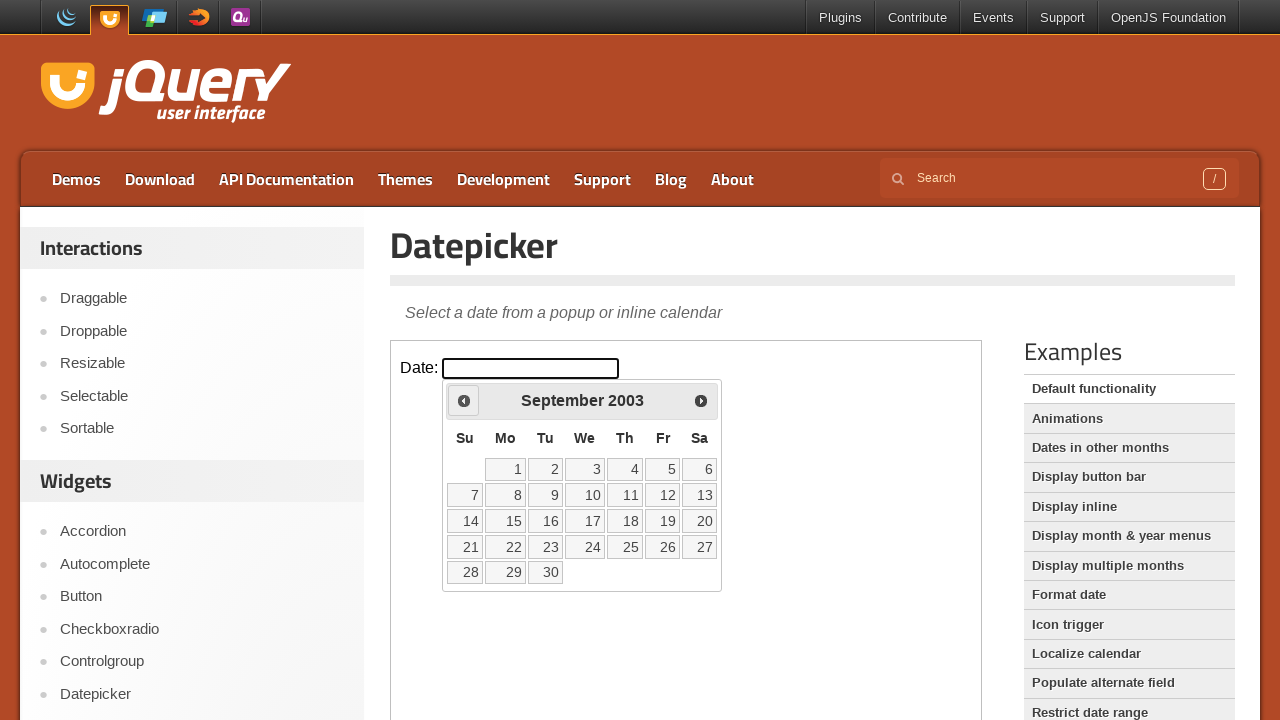

Checked current month: September, current year: 2003
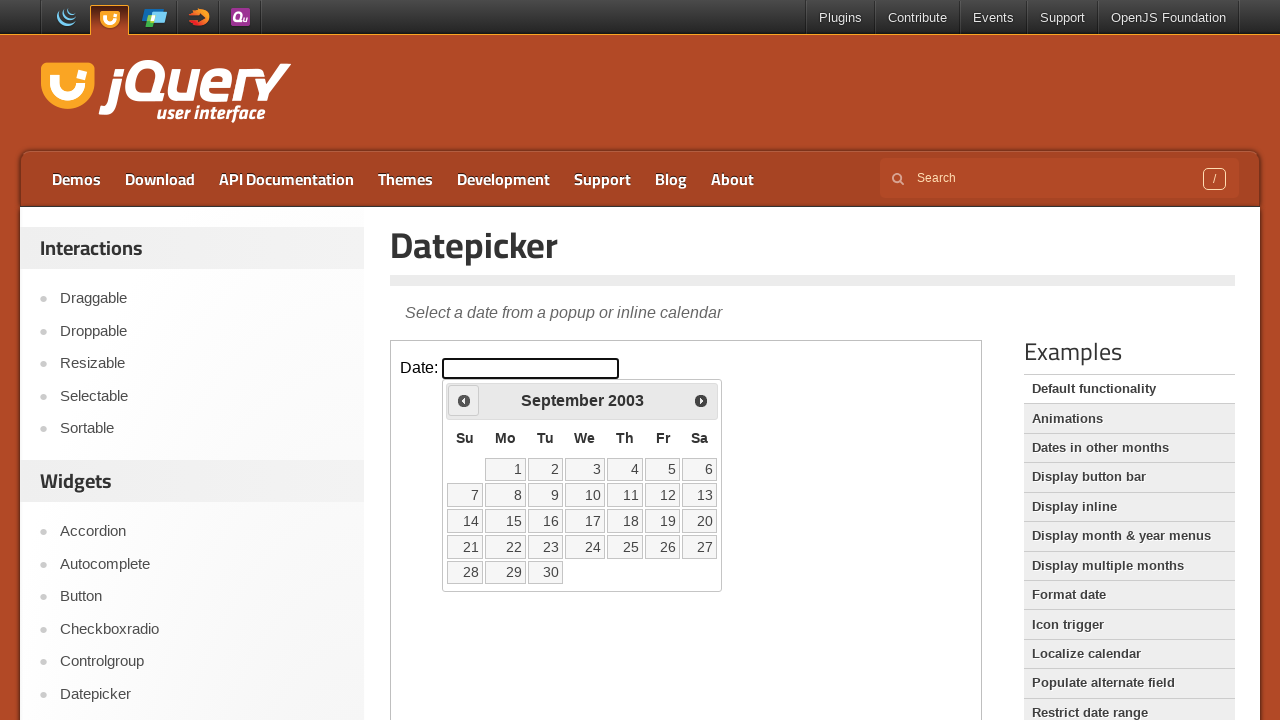

Clicked previous month button to navigate backwards at (464, 400) on iframe >> nth=0 >> internal:control=enter-frame >> .ui-datepicker-prev
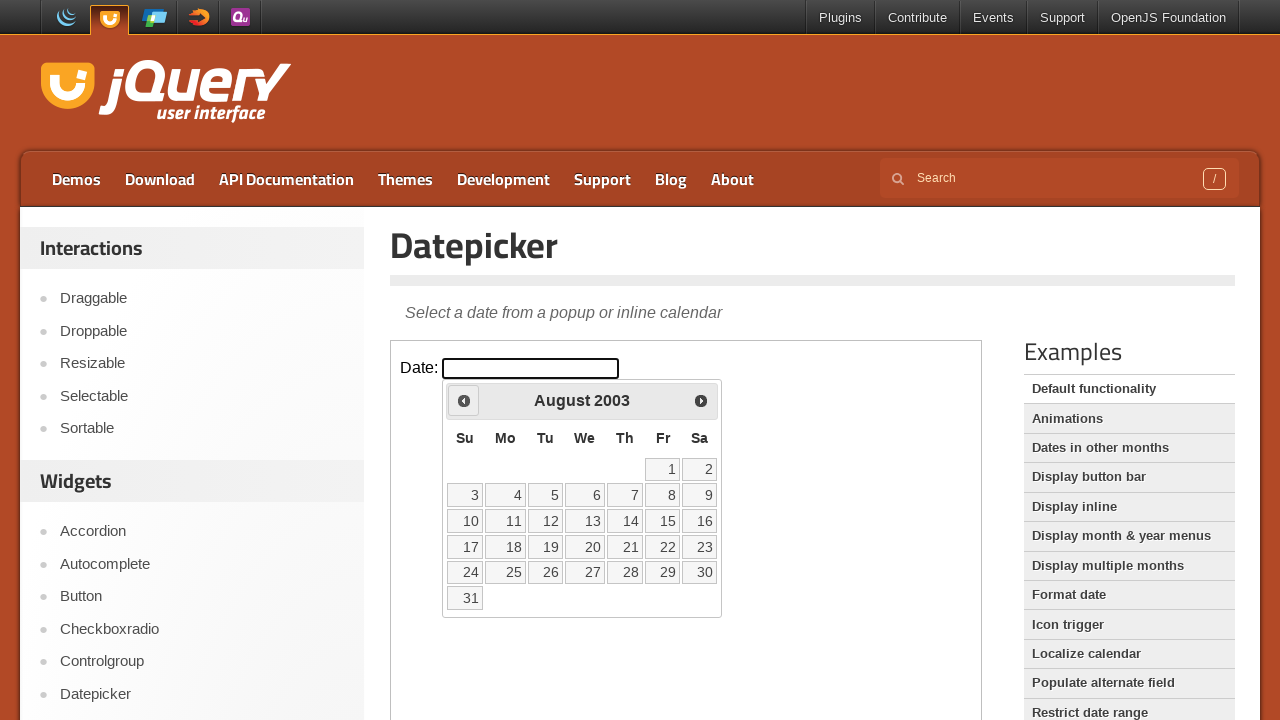

Checked current month: August, current year: 2003
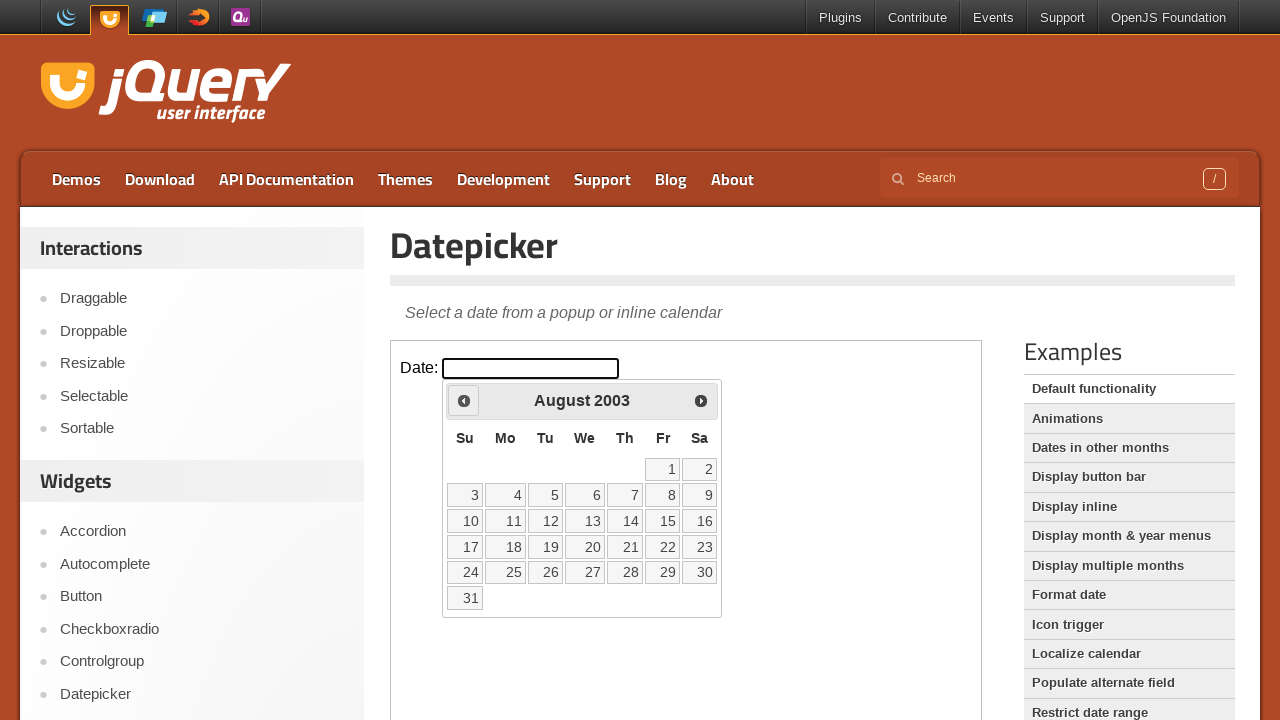

Clicked previous month button to navigate backwards at (464, 400) on iframe >> nth=0 >> internal:control=enter-frame >> .ui-datepicker-prev
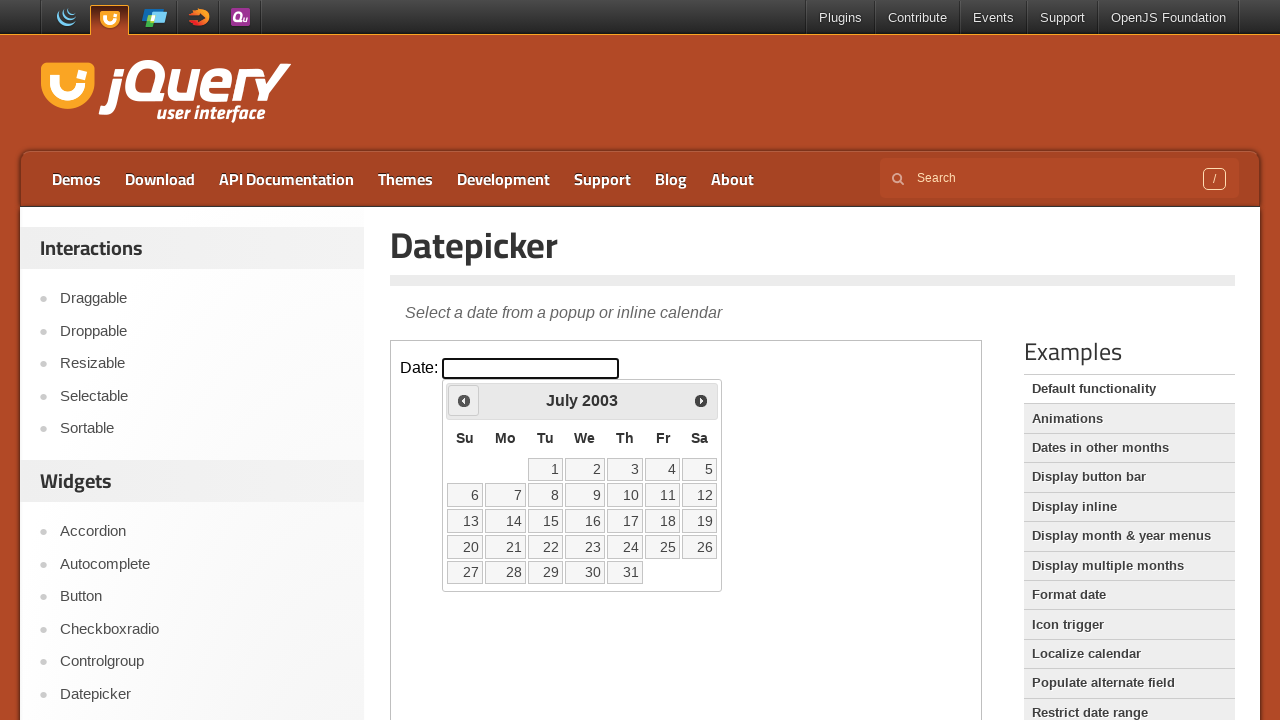

Checked current month: July, current year: 2003
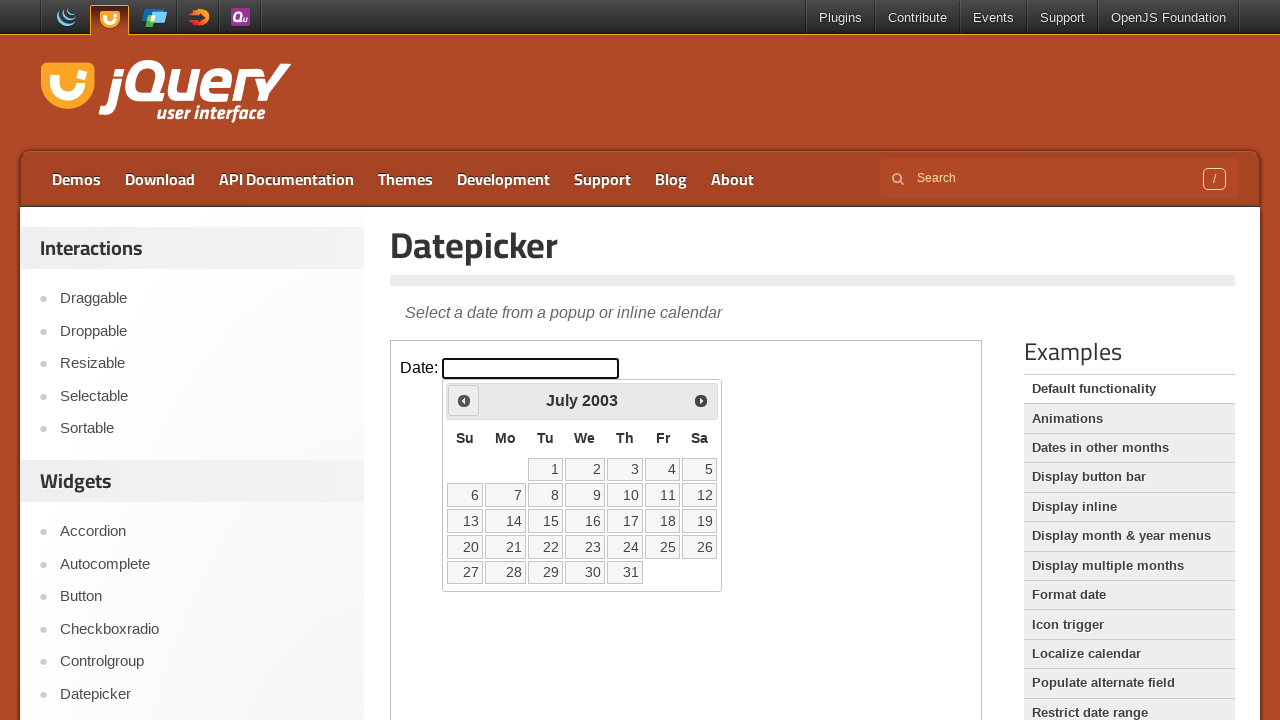

Clicked previous month button to navigate backwards at (464, 400) on iframe >> nth=0 >> internal:control=enter-frame >> .ui-datepicker-prev
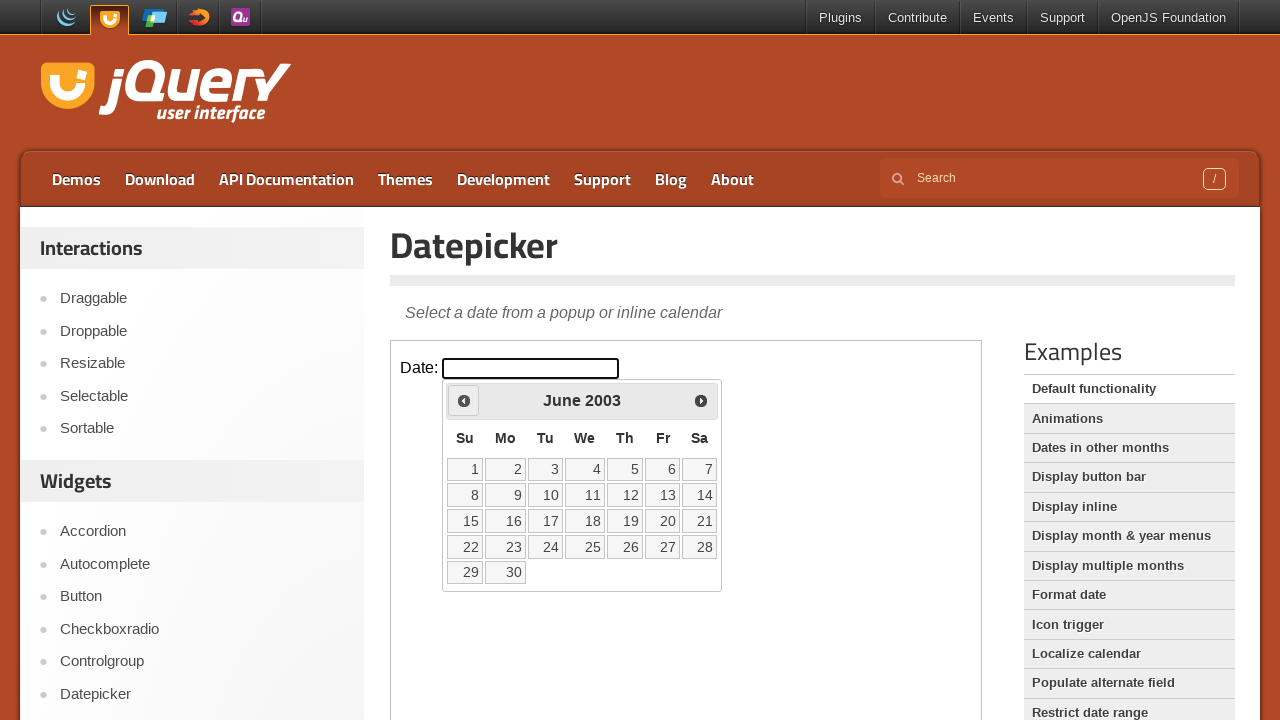

Checked current month: June, current year: 2003
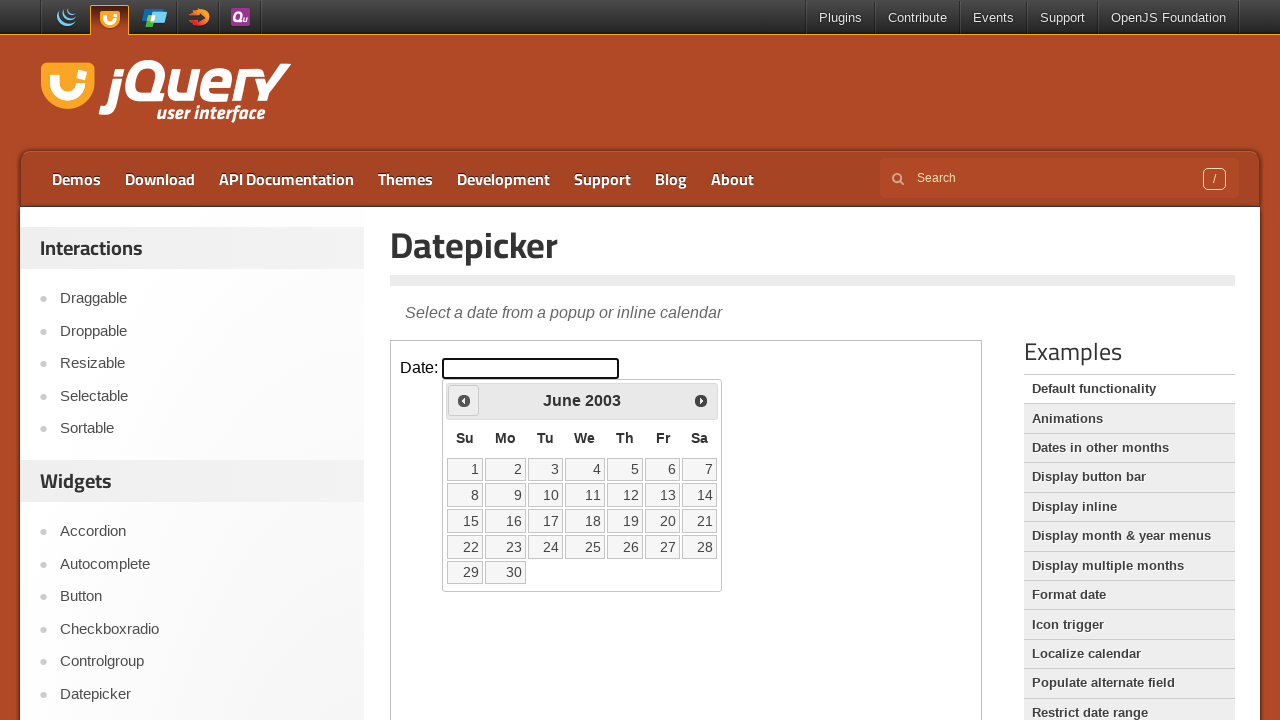

Clicked previous month button to navigate backwards at (464, 400) on iframe >> nth=0 >> internal:control=enter-frame >> .ui-datepicker-prev
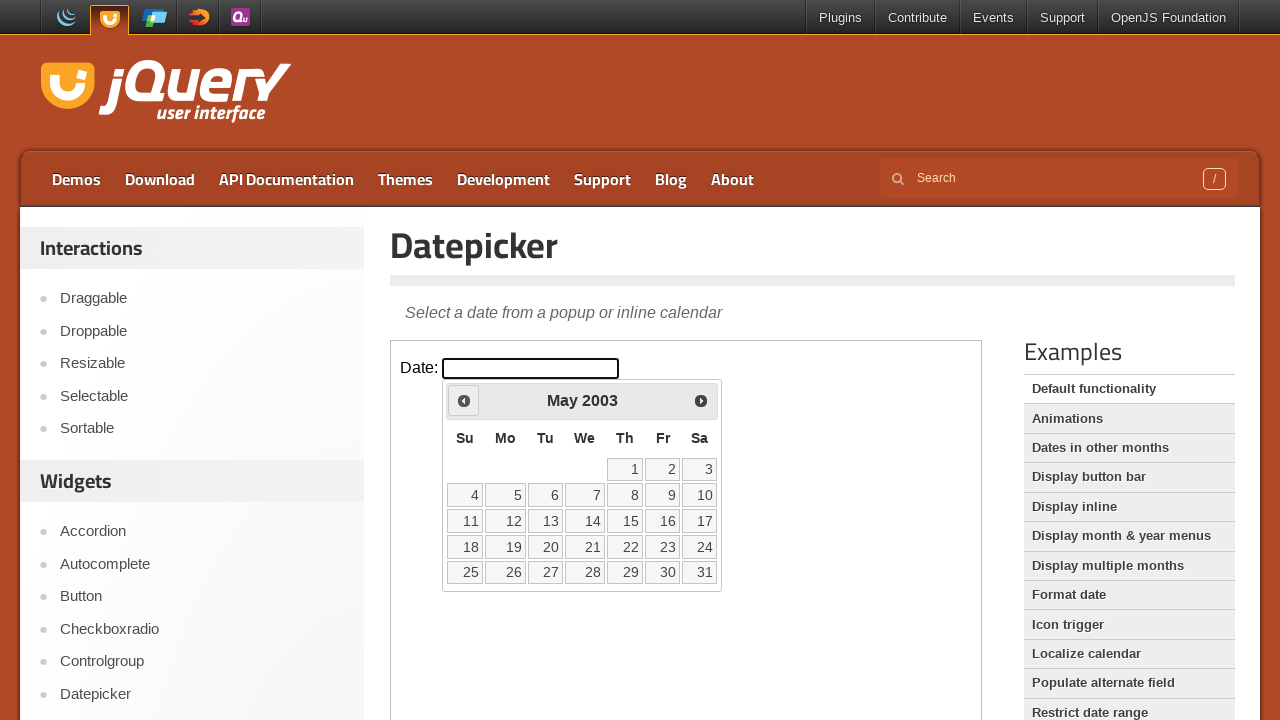

Checked current month: May, current year: 2003
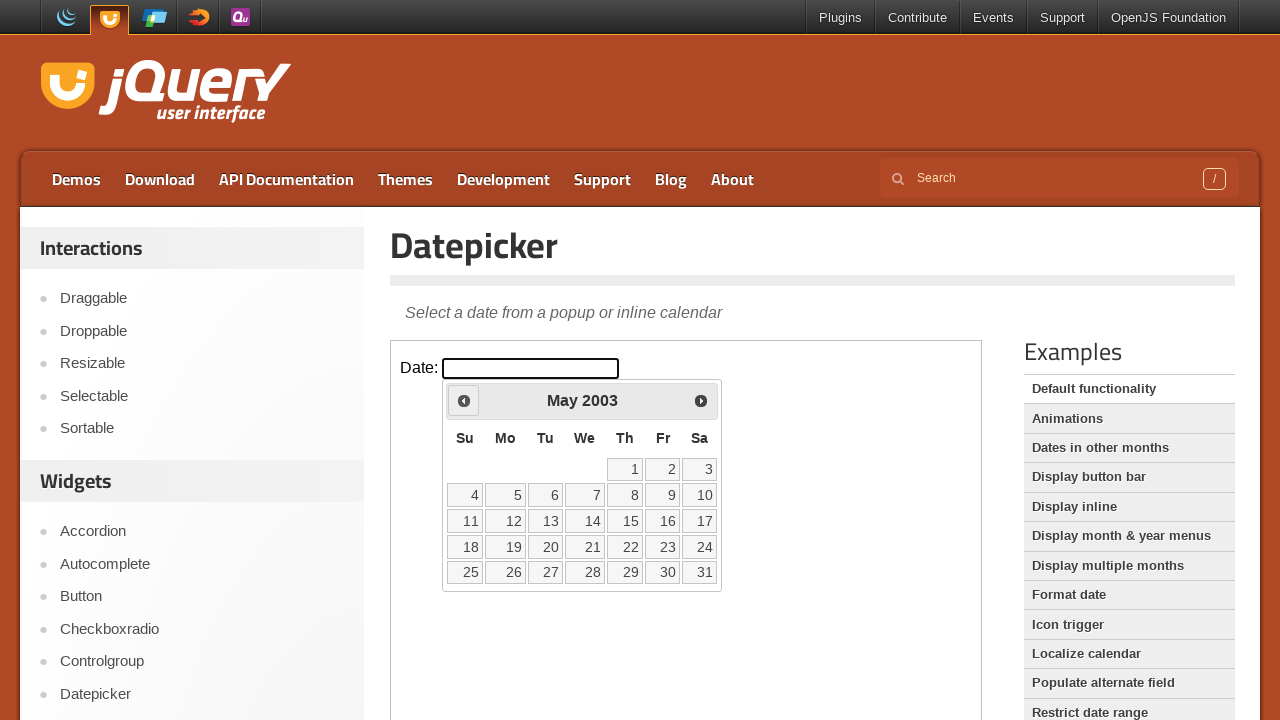

Clicked previous month button to navigate backwards at (464, 400) on iframe >> nth=0 >> internal:control=enter-frame >> .ui-datepicker-prev
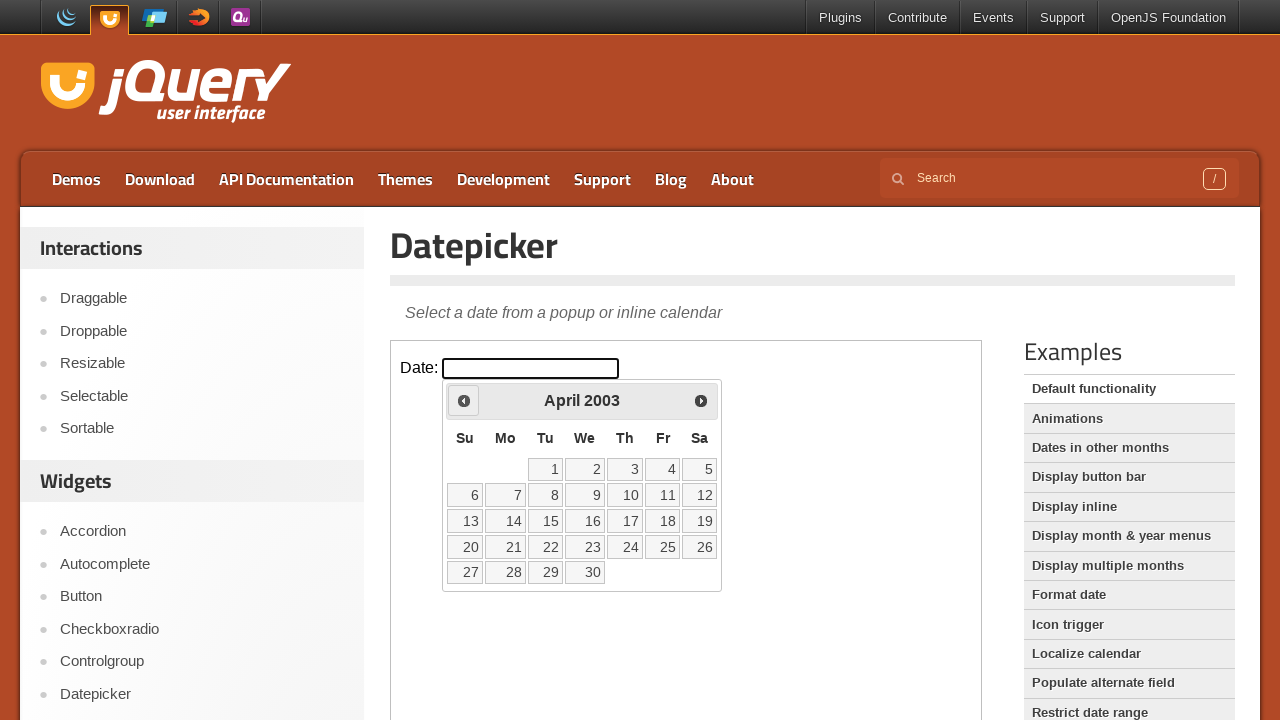

Checked current month: April, current year: 2003
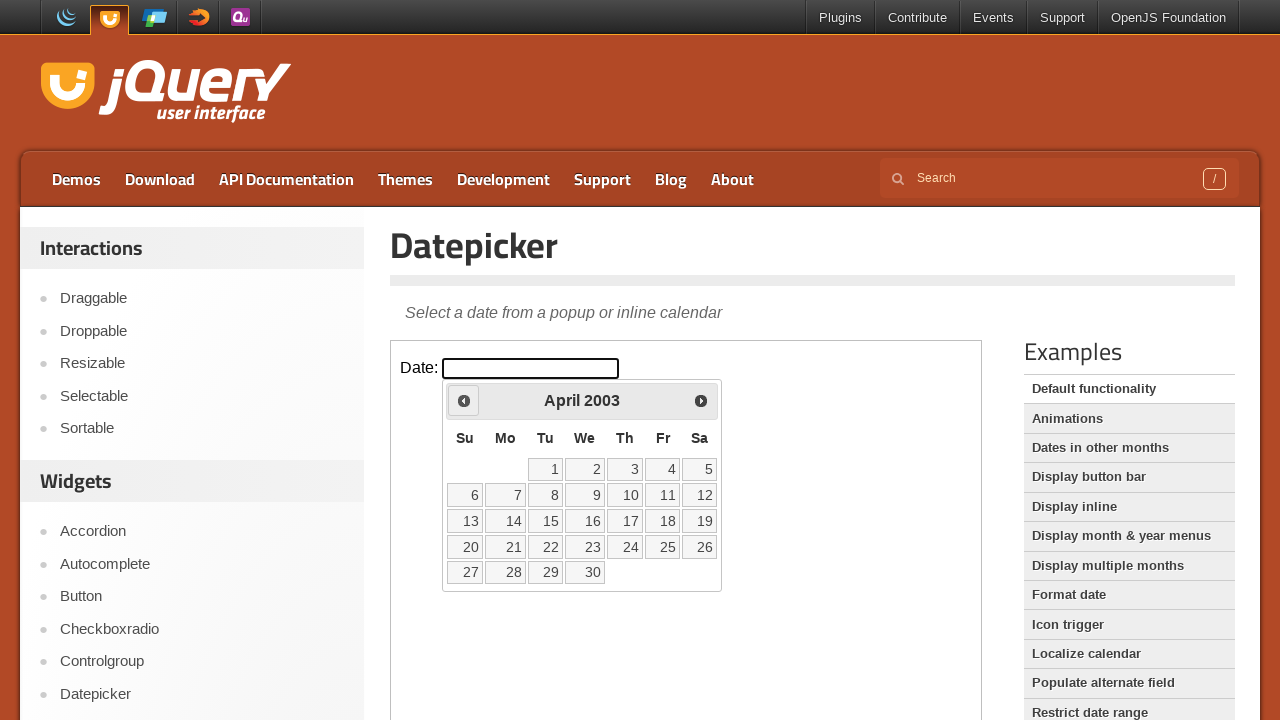

Clicked previous month button to navigate backwards at (464, 400) on iframe >> nth=0 >> internal:control=enter-frame >> .ui-datepicker-prev
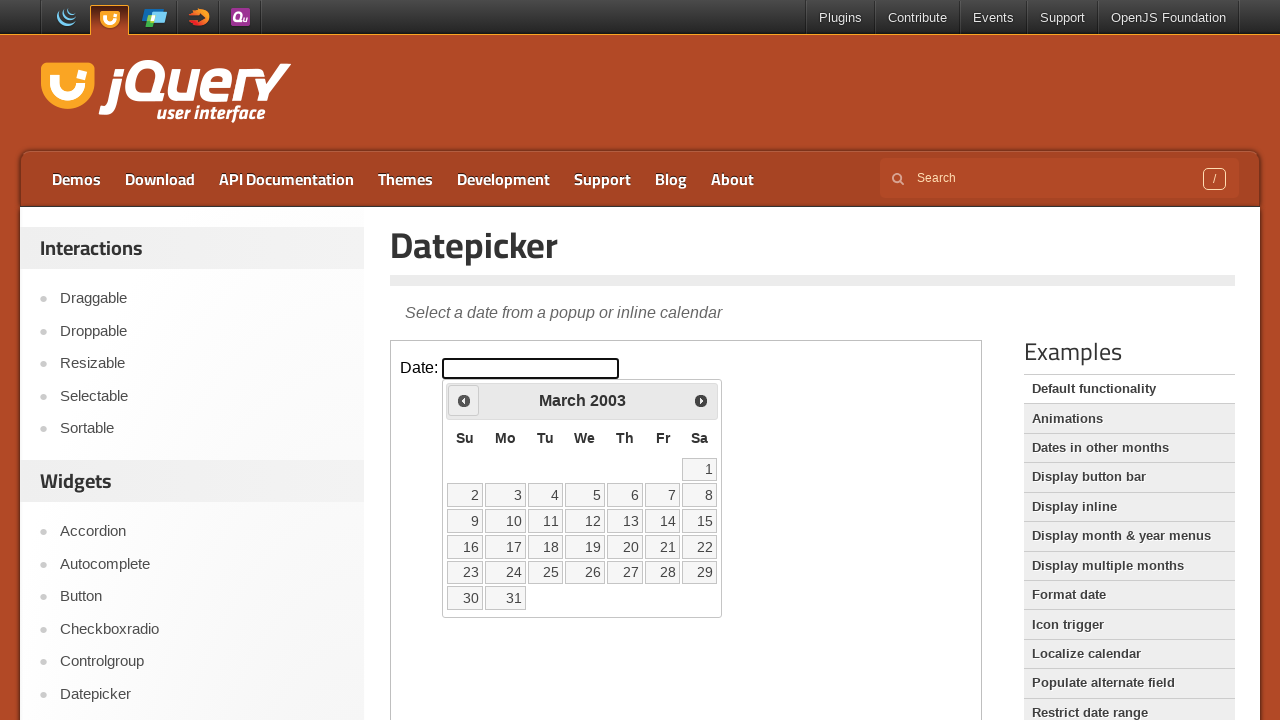

Checked current month: March, current year: 2003
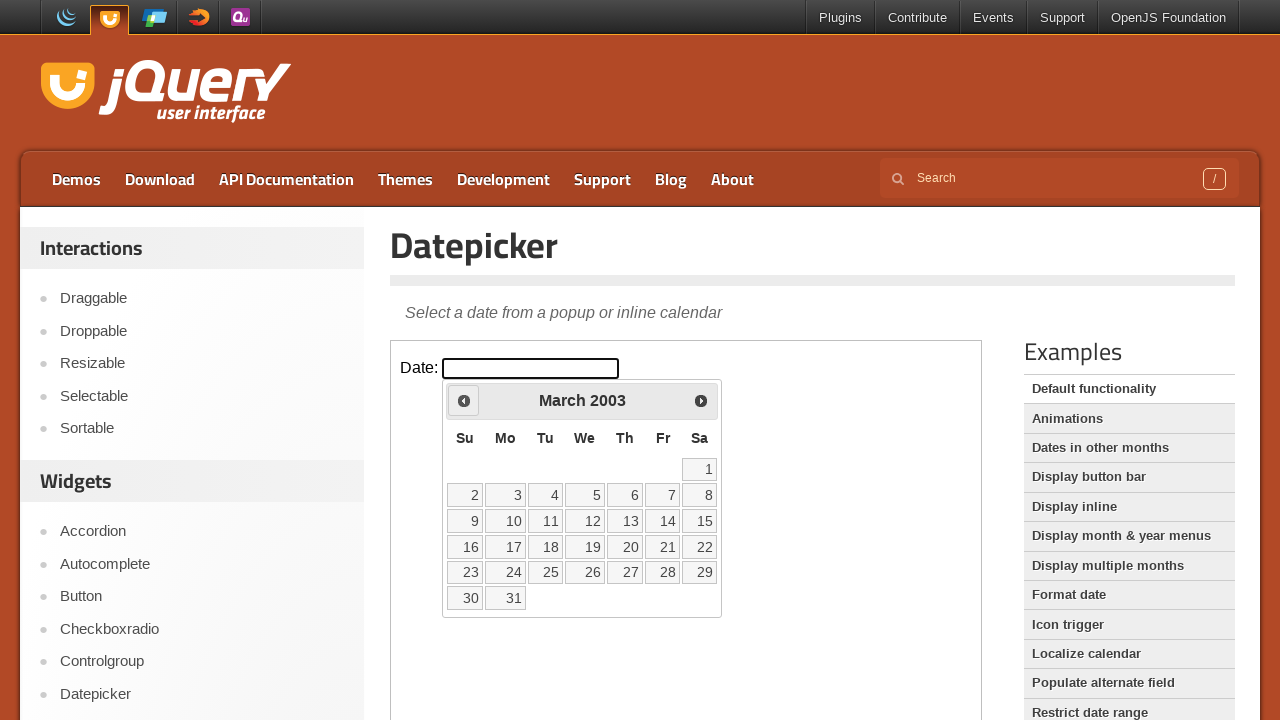

Clicked previous month button to navigate backwards at (464, 400) on iframe >> nth=0 >> internal:control=enter-frame >> .ui-datepicker-prev
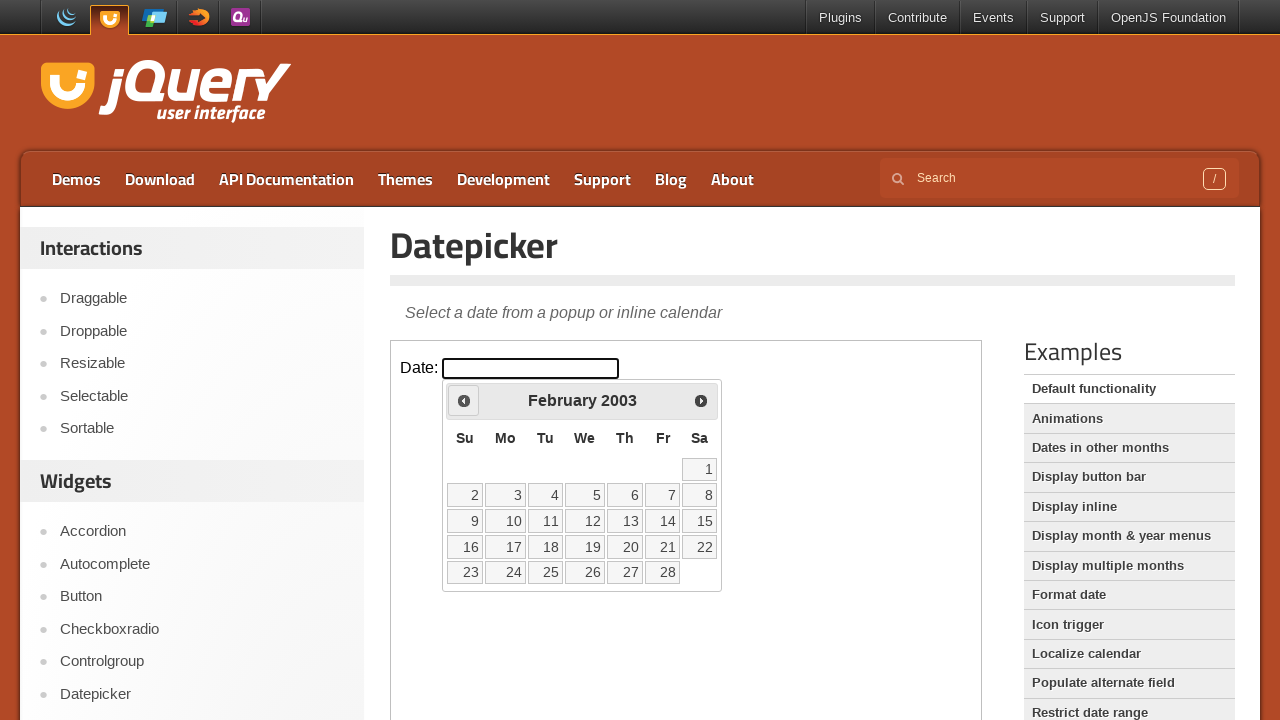

Checked current month: February, current year: 2003
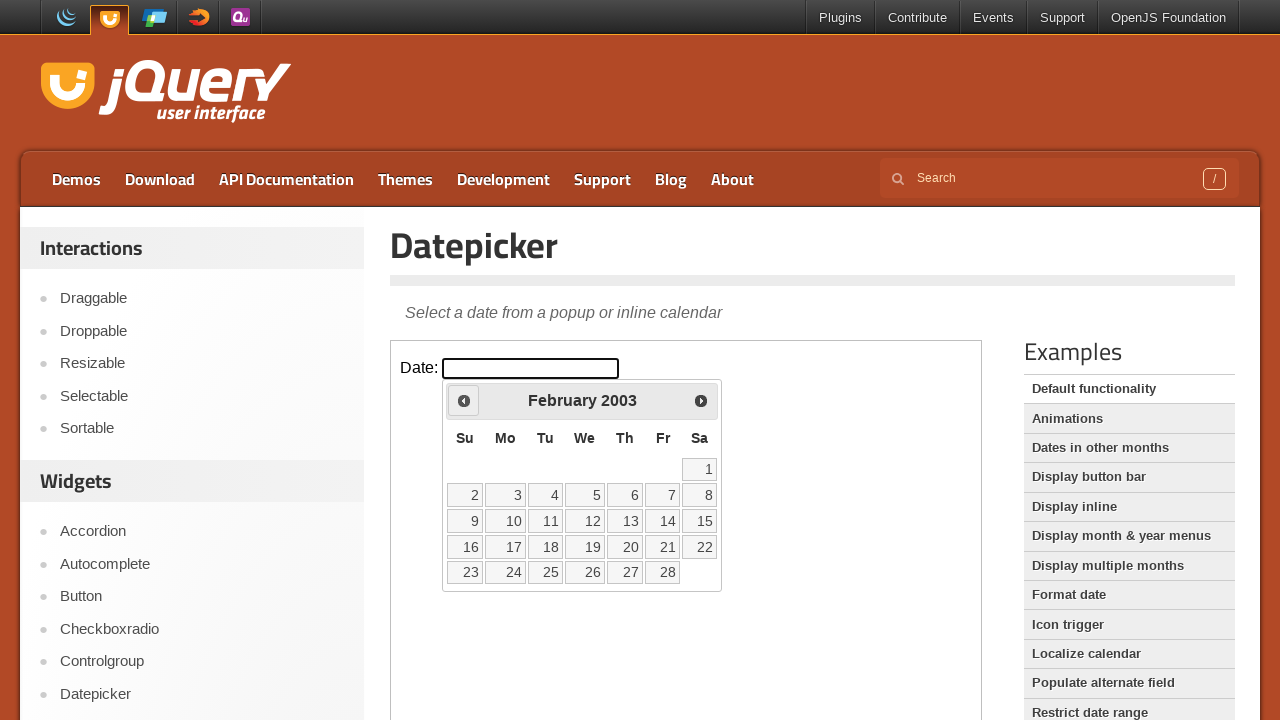

Clicked previous month button to navigate backwards at (464, 400) on iframe >> nth=0 >> internal:control=enter-frame >> .ui-datepicker-prev
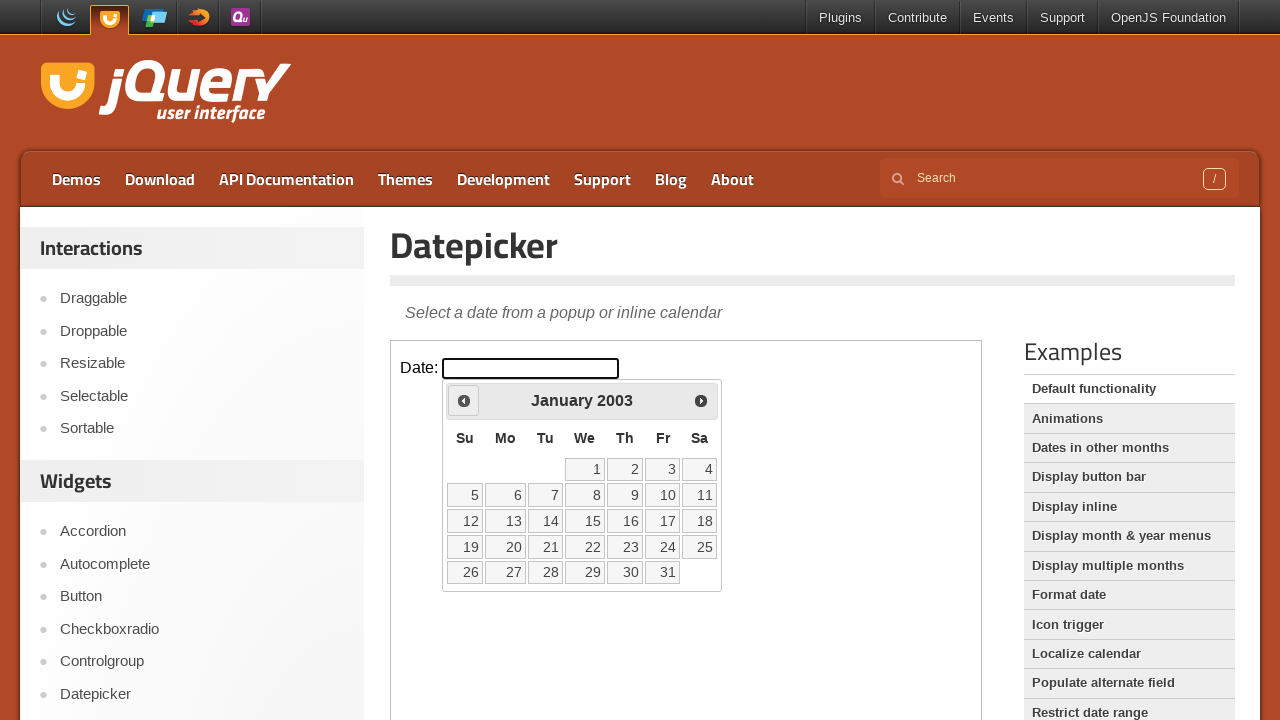

Checked current month: January, current year: 2003
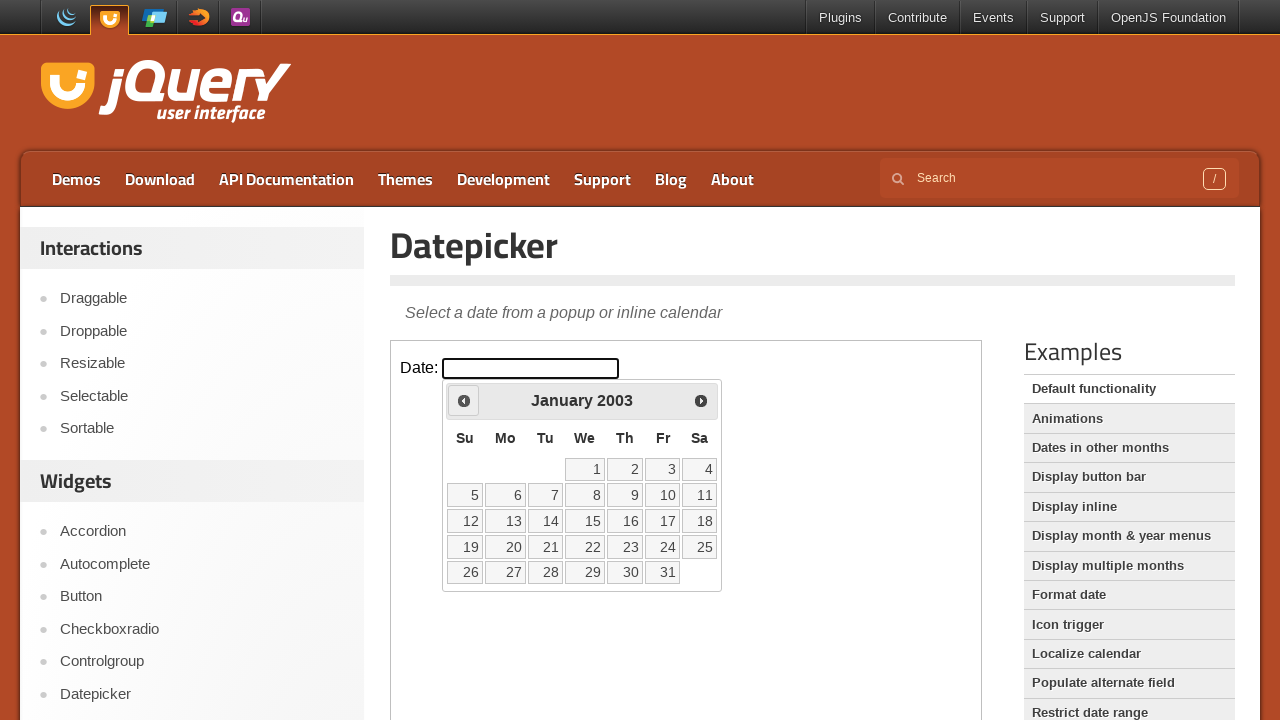

Clicked previous month button to navigate backwards at (464, 400) on iframe >> nth=0 >> internal:control=enter-frame >> .ui-datepicker-prev
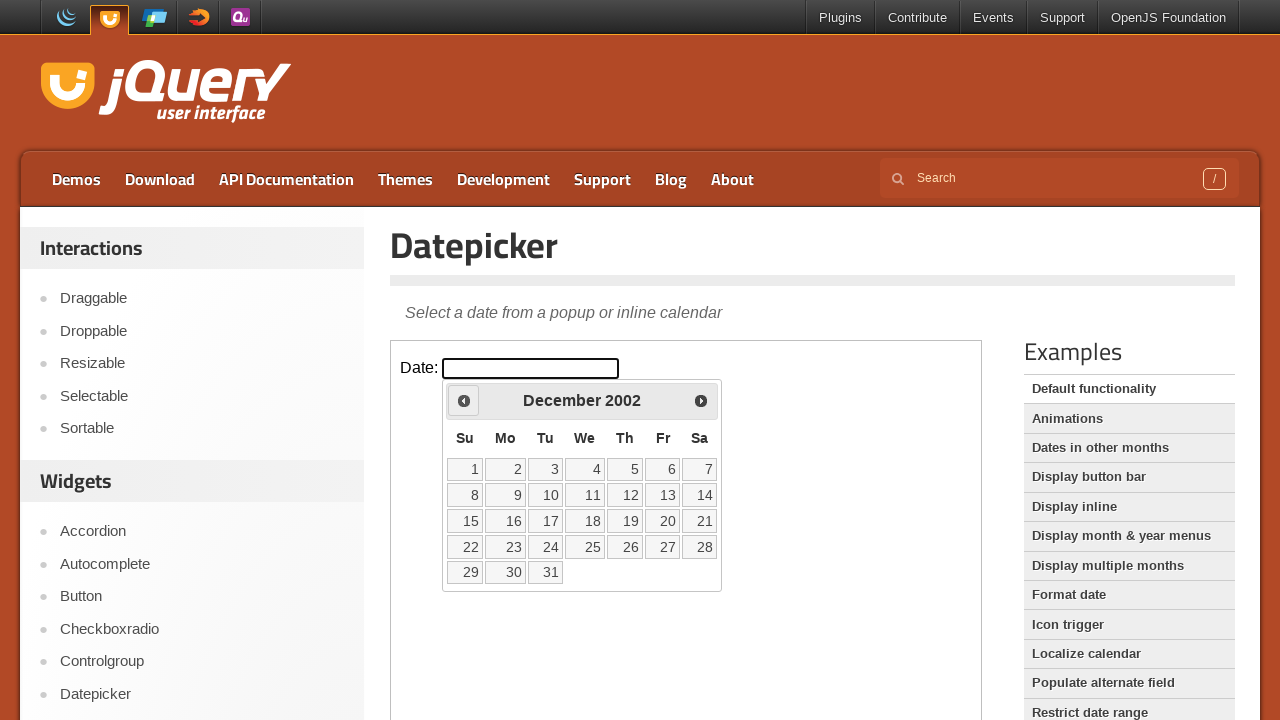

Checked current month: December, current year: 2002
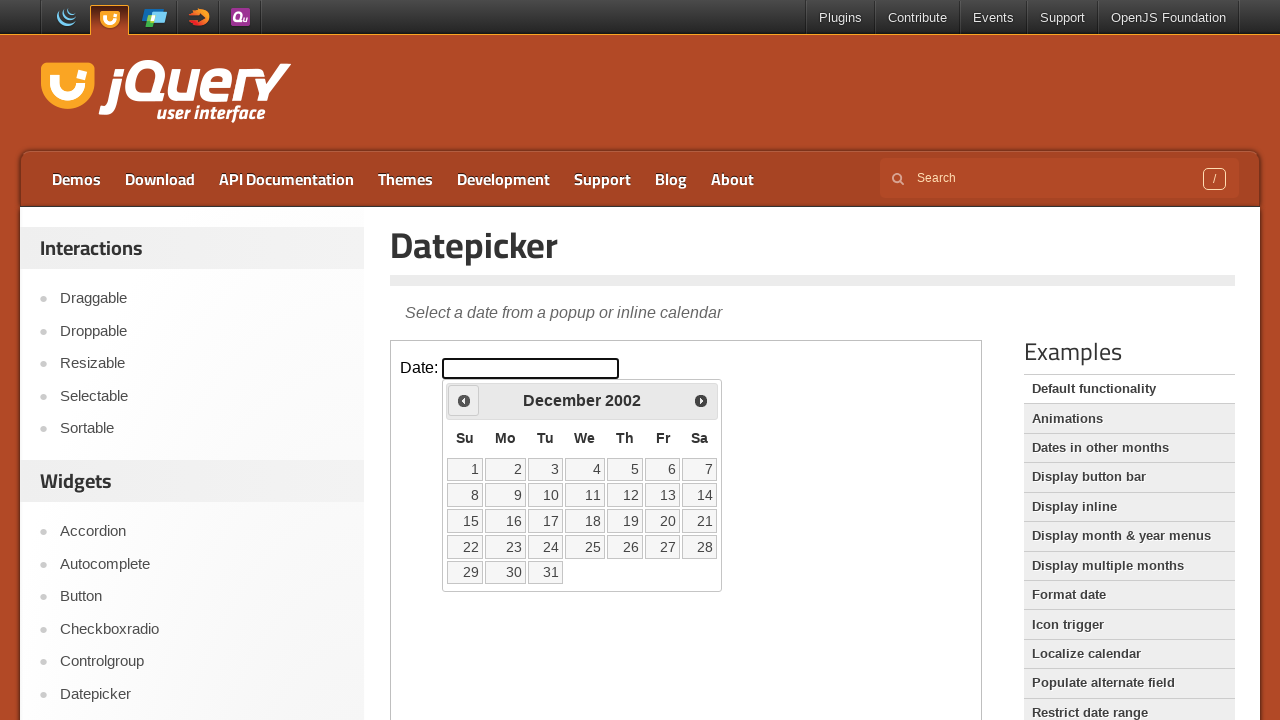

Clicked previous month button to navigate backwards at (464, 400) on iframe >> nth=0 >> internal:control=enter-frame >> .ui-datepicker-prev
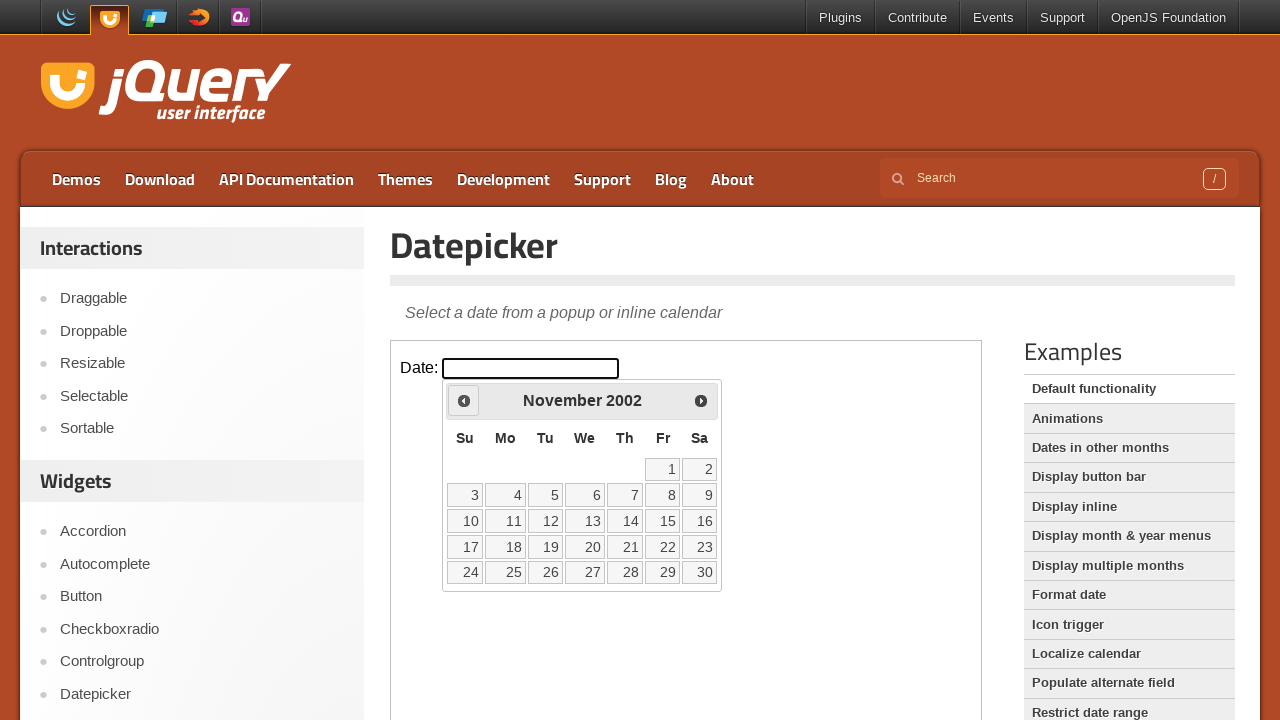

Checked current month: November, current year: 2002
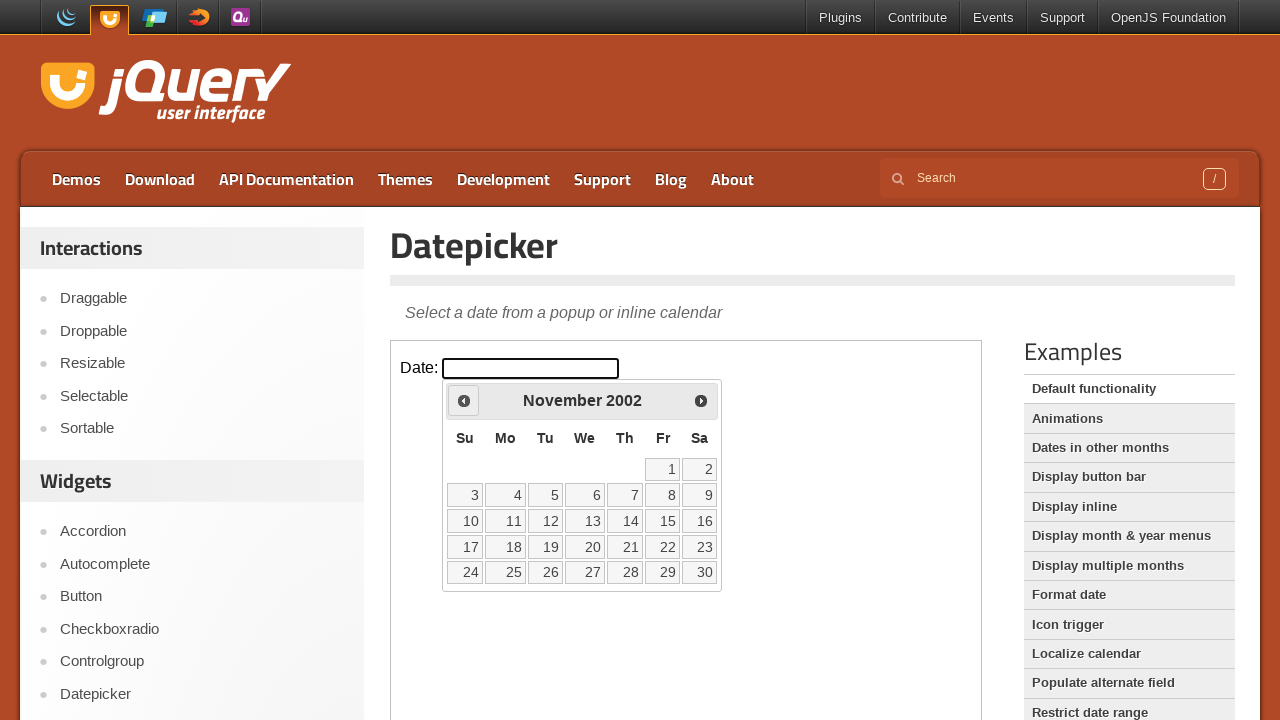

Clicked previous month button to navigate backwards at (464, 400) on iframe >> nth=0 >> internal:control=enter-frame >> .ui-datepicker-prev
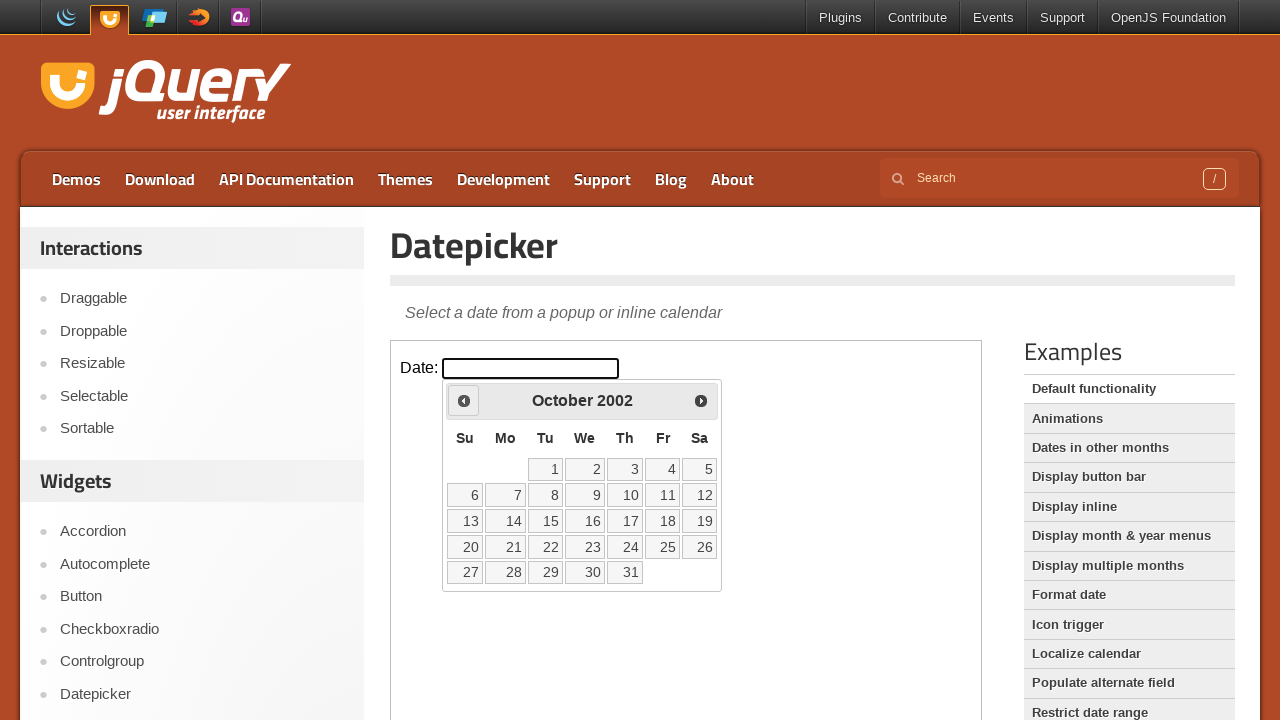

Checked current month: October, current year: 2002
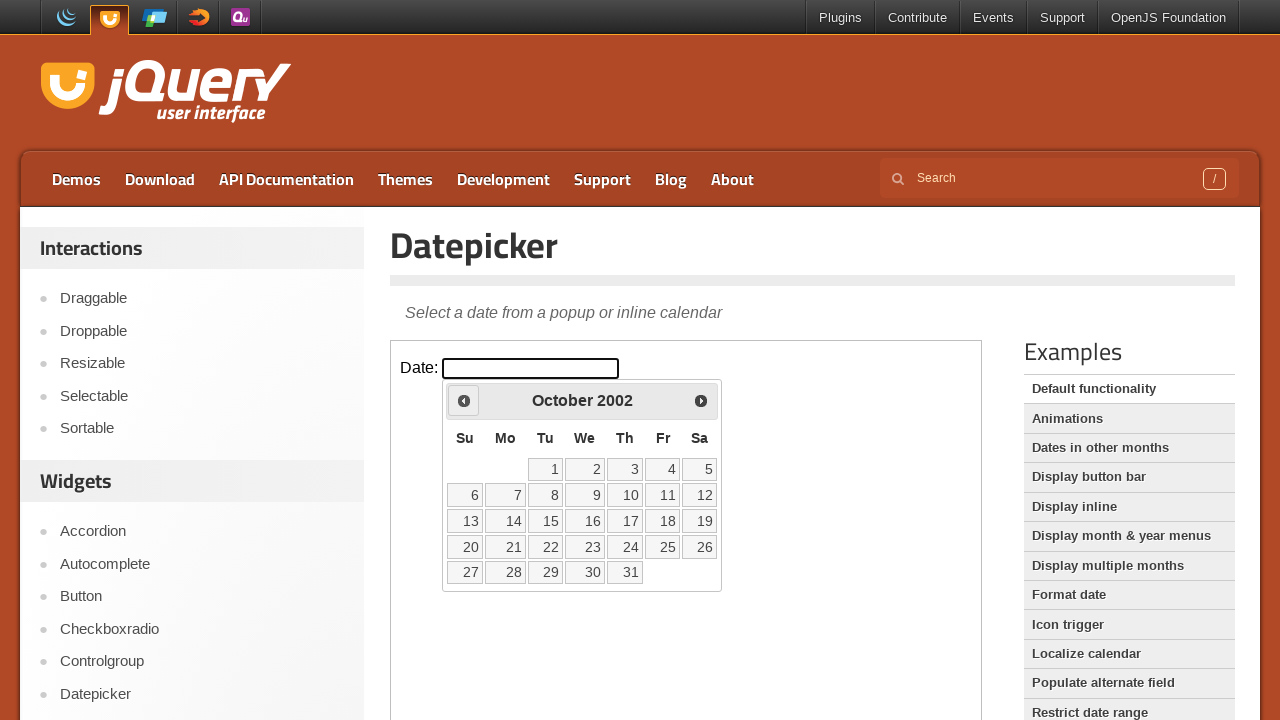

Clicked previous month button to navigate backwards at (464, 400) on iframe >> nth=0 >> internal:control=enter-frame >> .ui-datepicker-prev
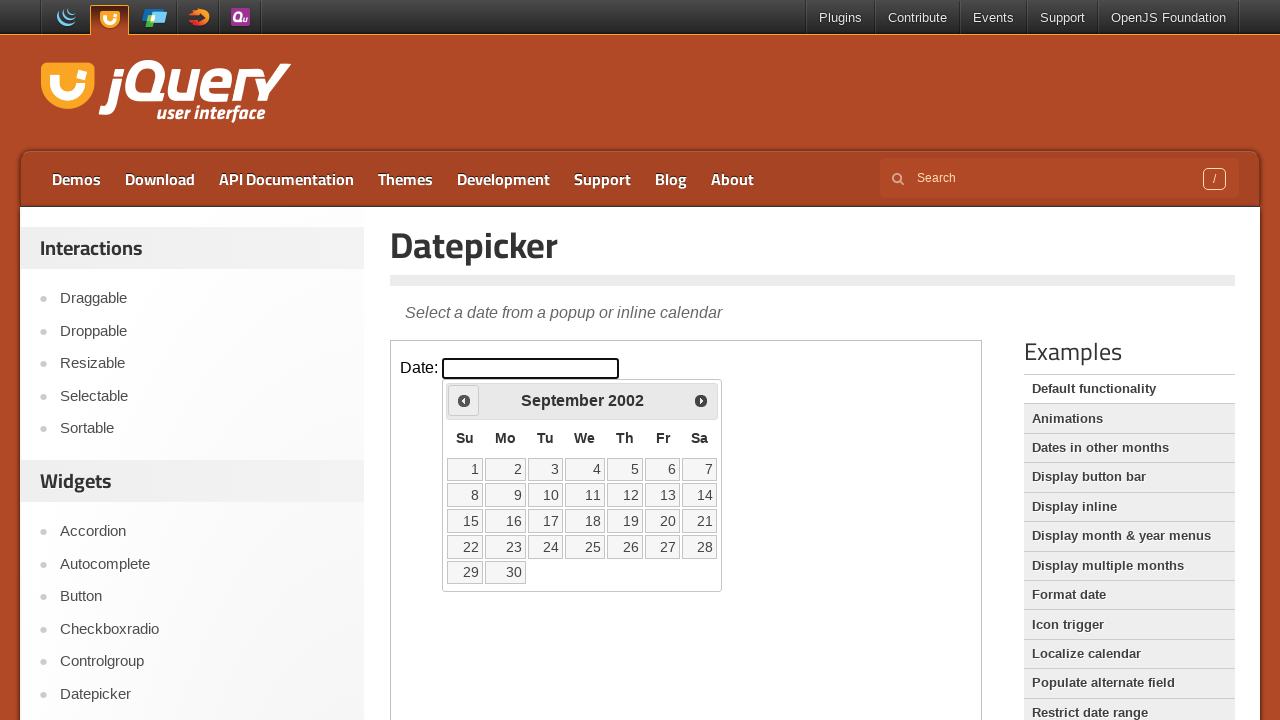

Checked current month: September, current year: 2002
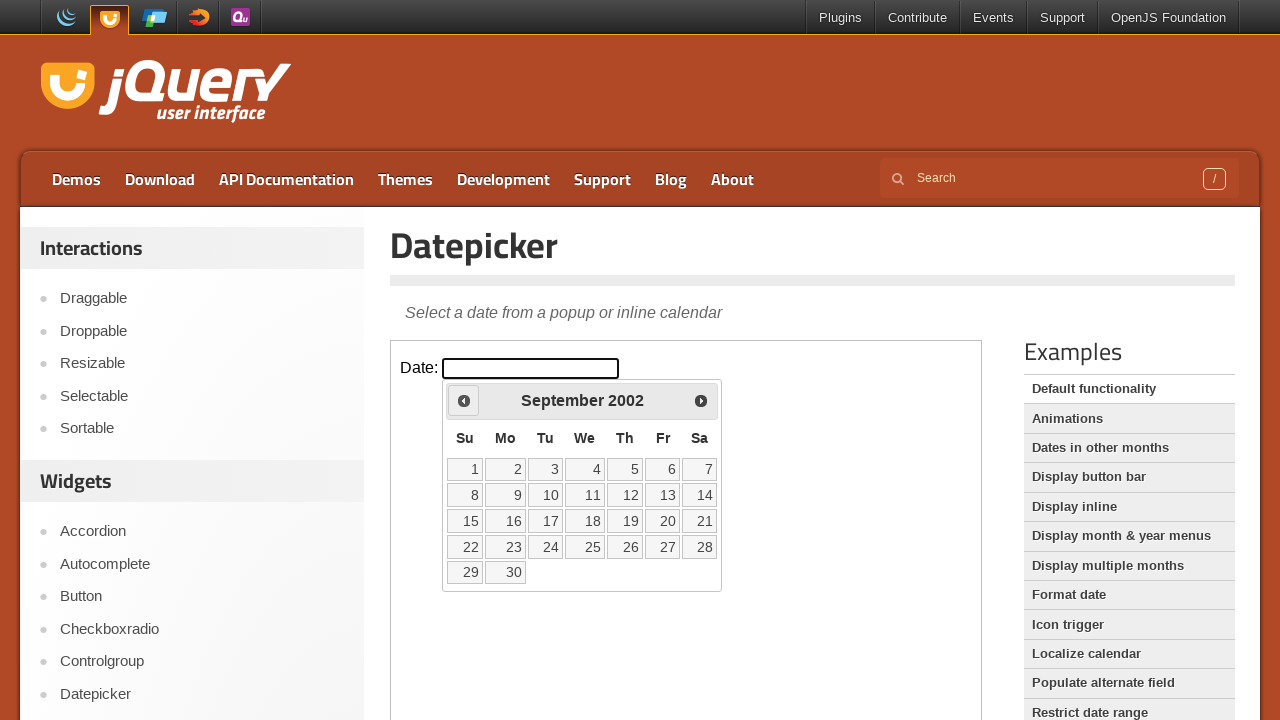

Clicked previous month button to navigate backwards at (464, 400) on iframe >> nth=0 >> internal:control=enter-frame >> .ui-datepicker-prev
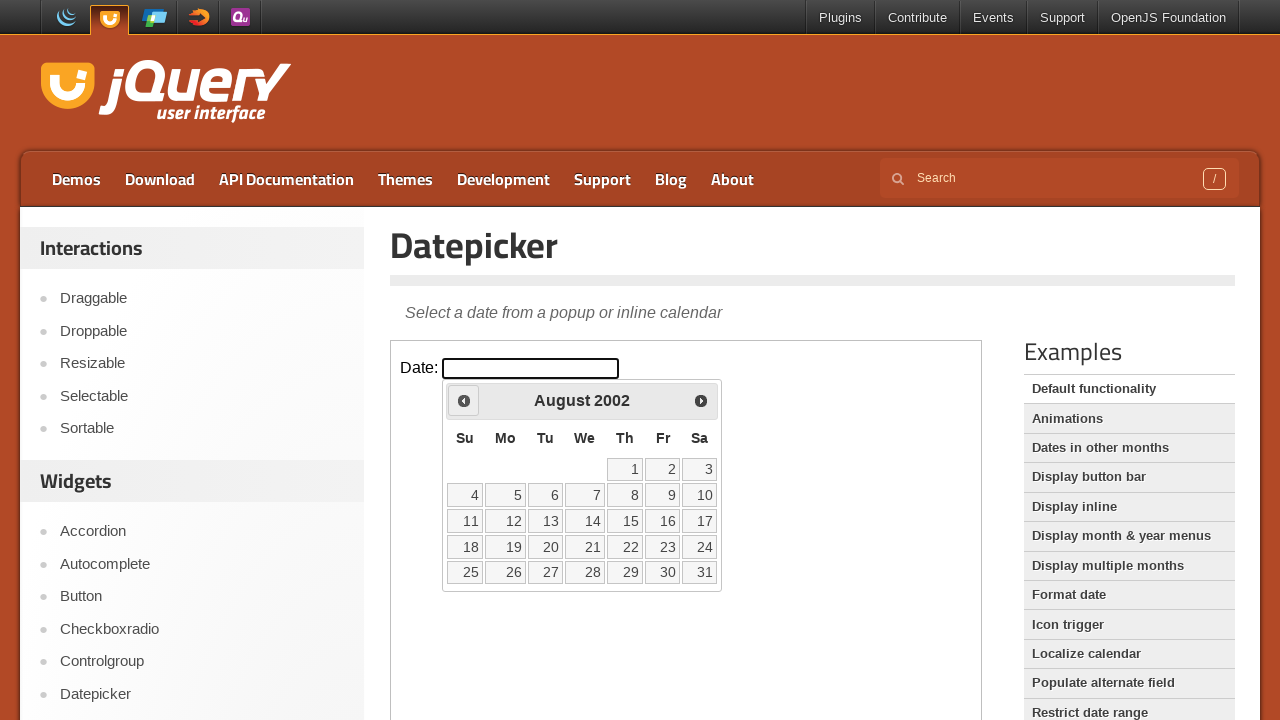

Checked current month: August, current year: 2002
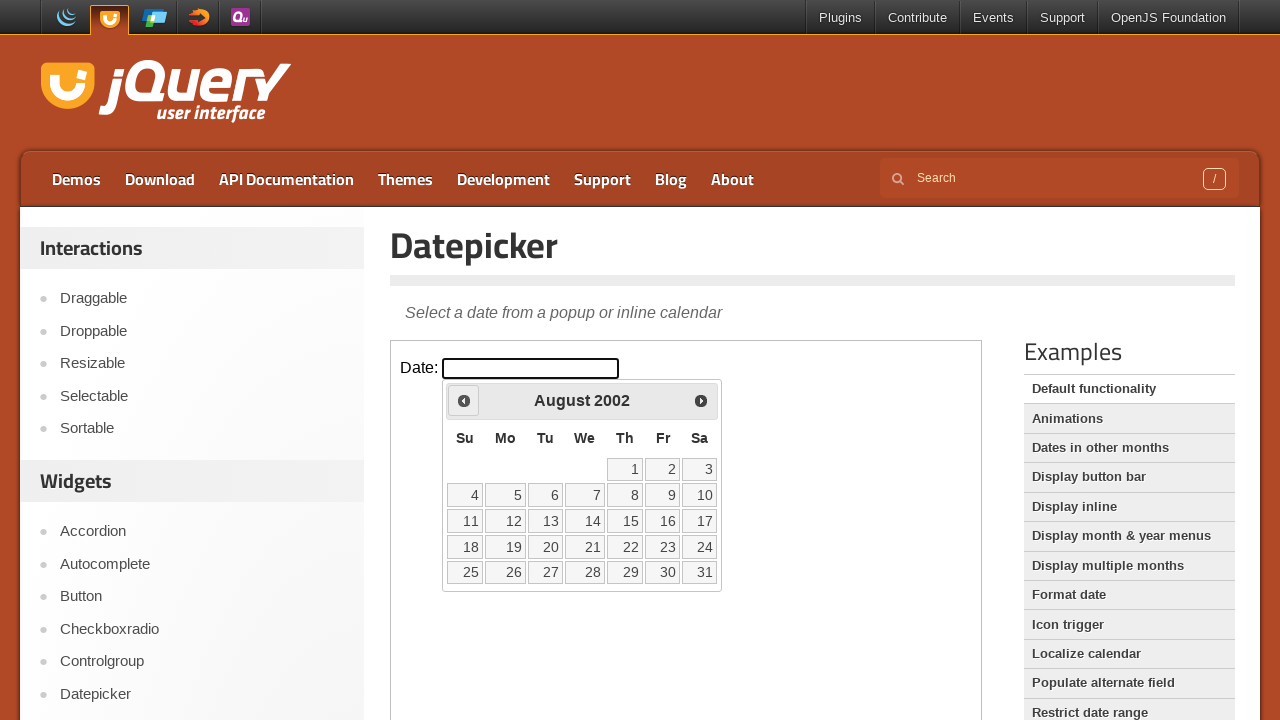

Clicked previous month button to navigate backwards at (464, 400) on iframe >> nth=0 >> internal:control=enter-frame >> .ui-datepicker-prev
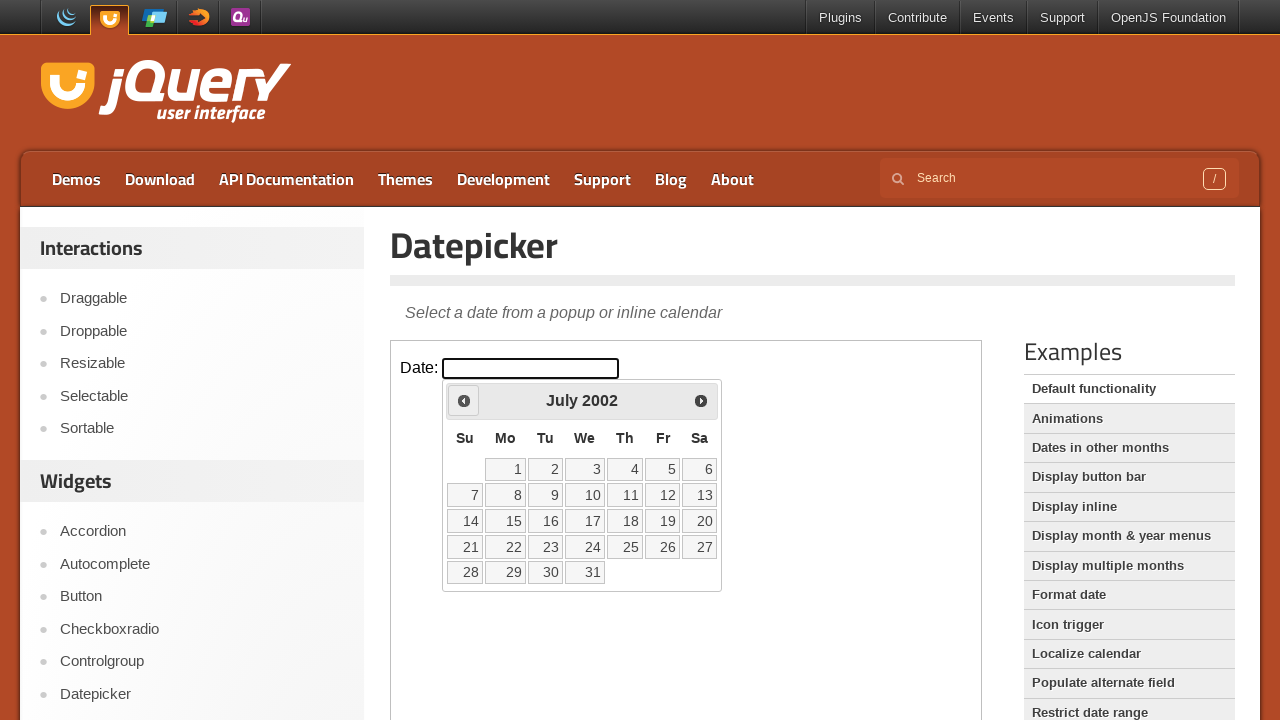

Checked current month: July, current year: 2002
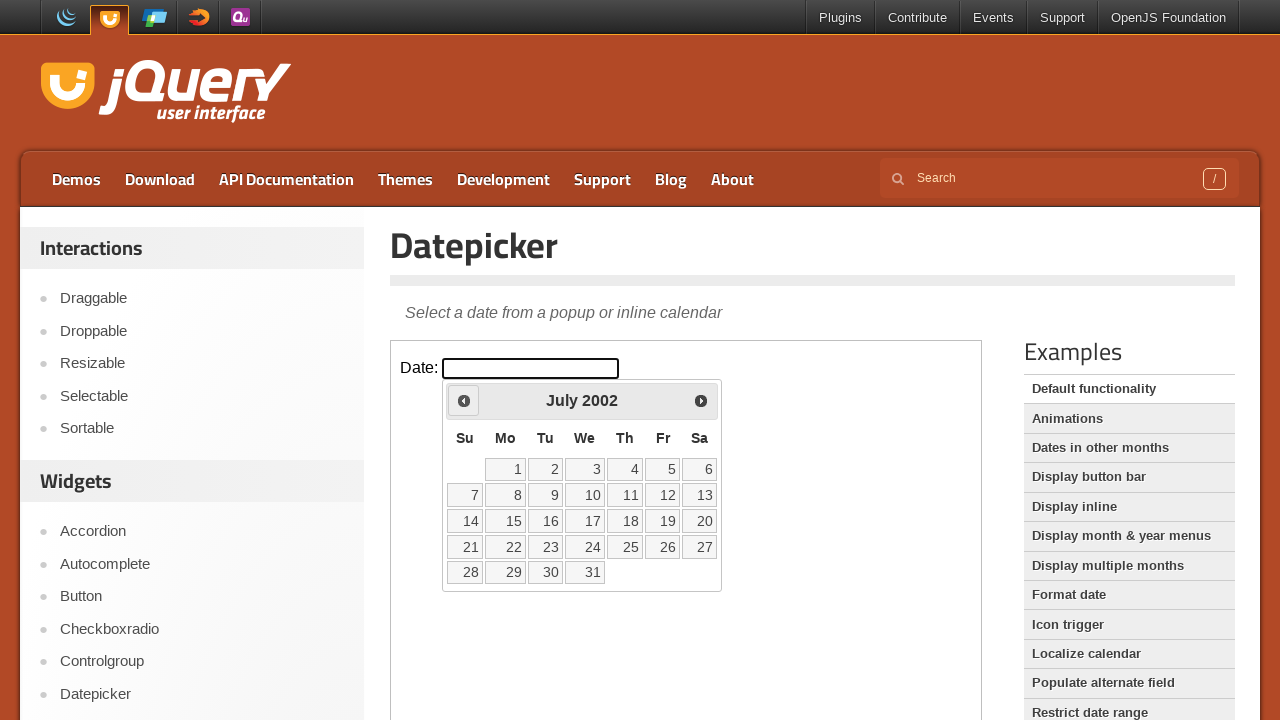

Clicked previous month button to navigate backwards at (464, 400) on iframe >> nth=0 >> internal:control=enter-frame >> .ui-datepicker-prev
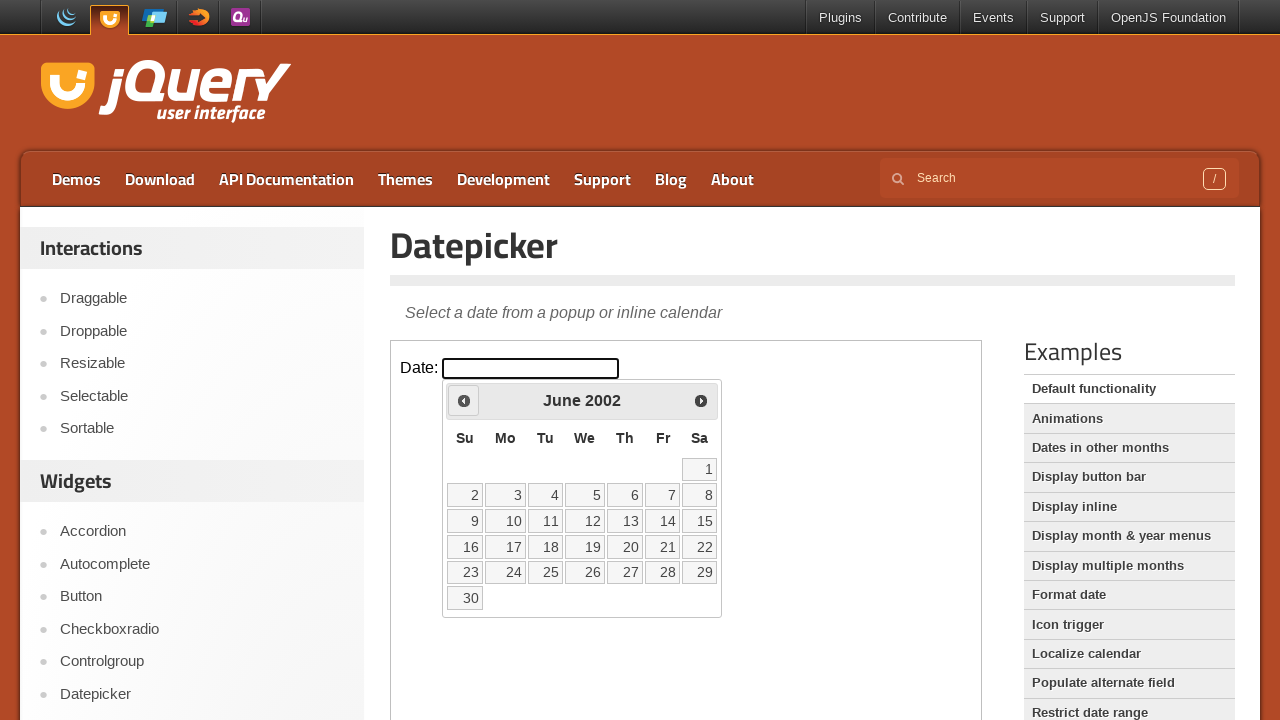

Checked current month: June, current year: 2002
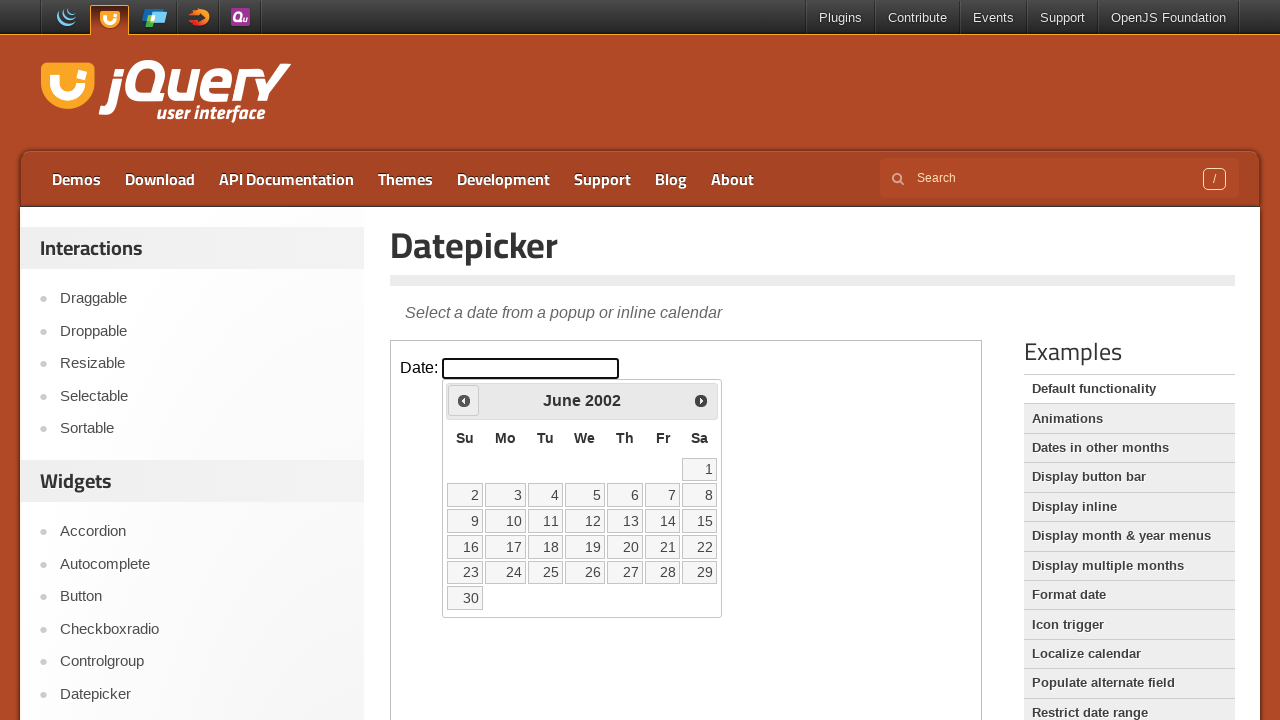

Clicked previous month button to navigate backwards at (464, 400) on iframe >> nth=0 >> internal:control=enter-frame >> .ui-datepicker-prev
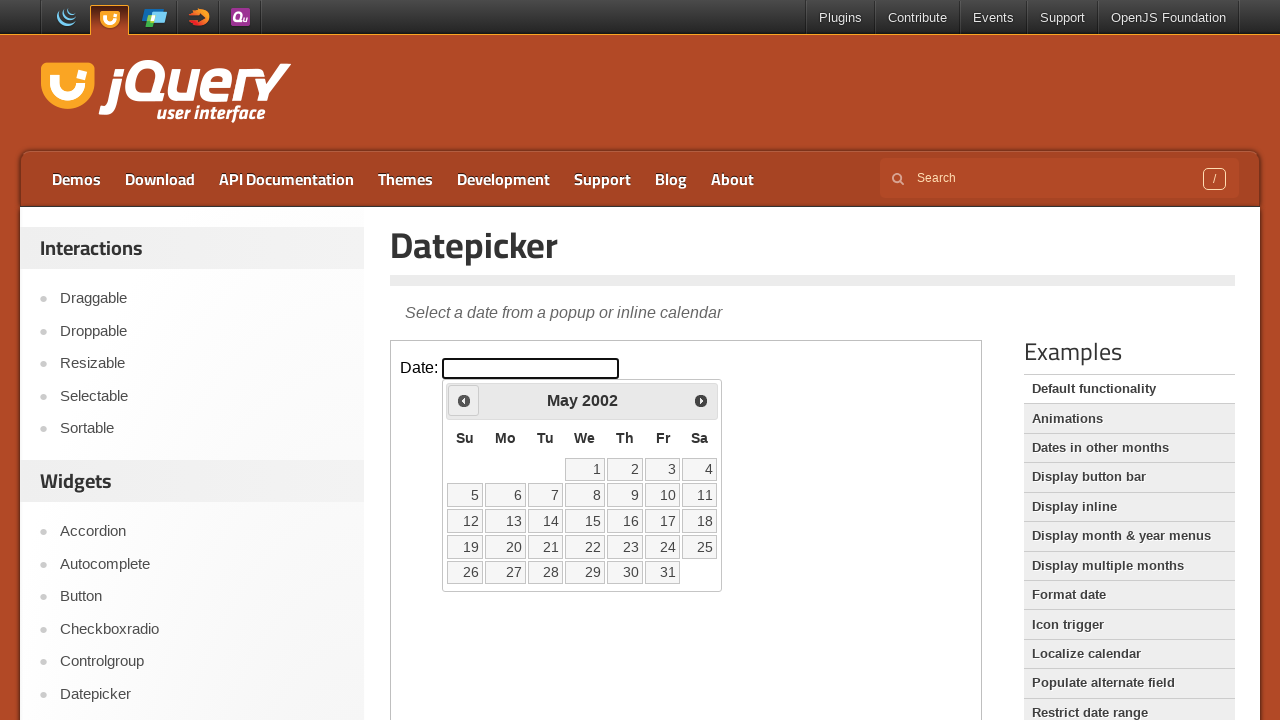

Checked current month: May, current year: 2002
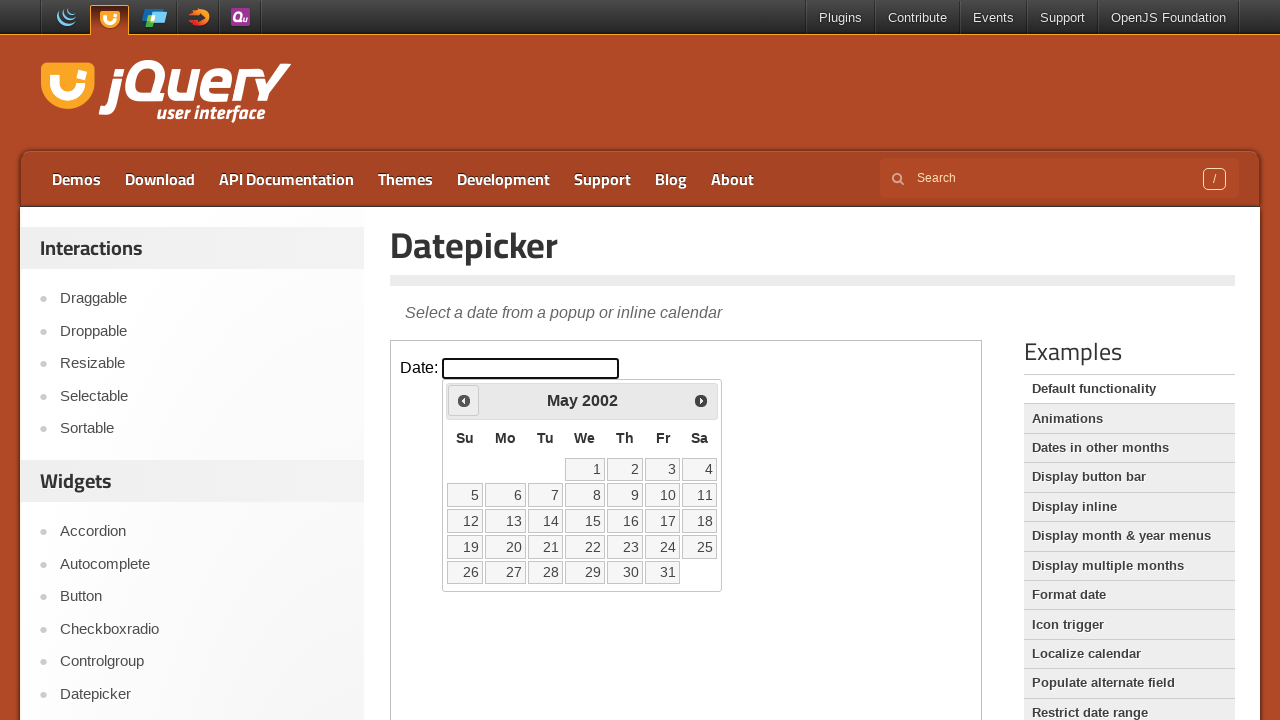

Clicked previous month button to navigate backwards at (464, 400) on iframe >> nth=0 >> internal:control=enter-frame >> .ui-datepicker-prev
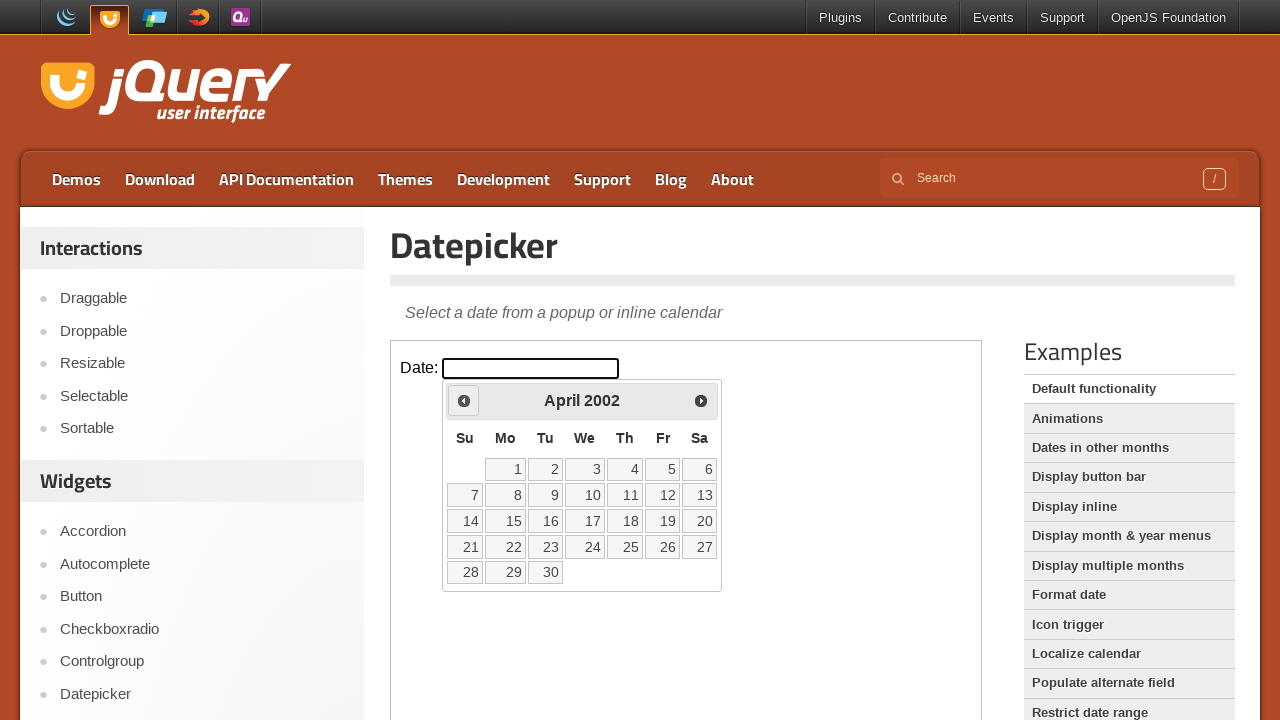

Checked current month: April, current year: 2002
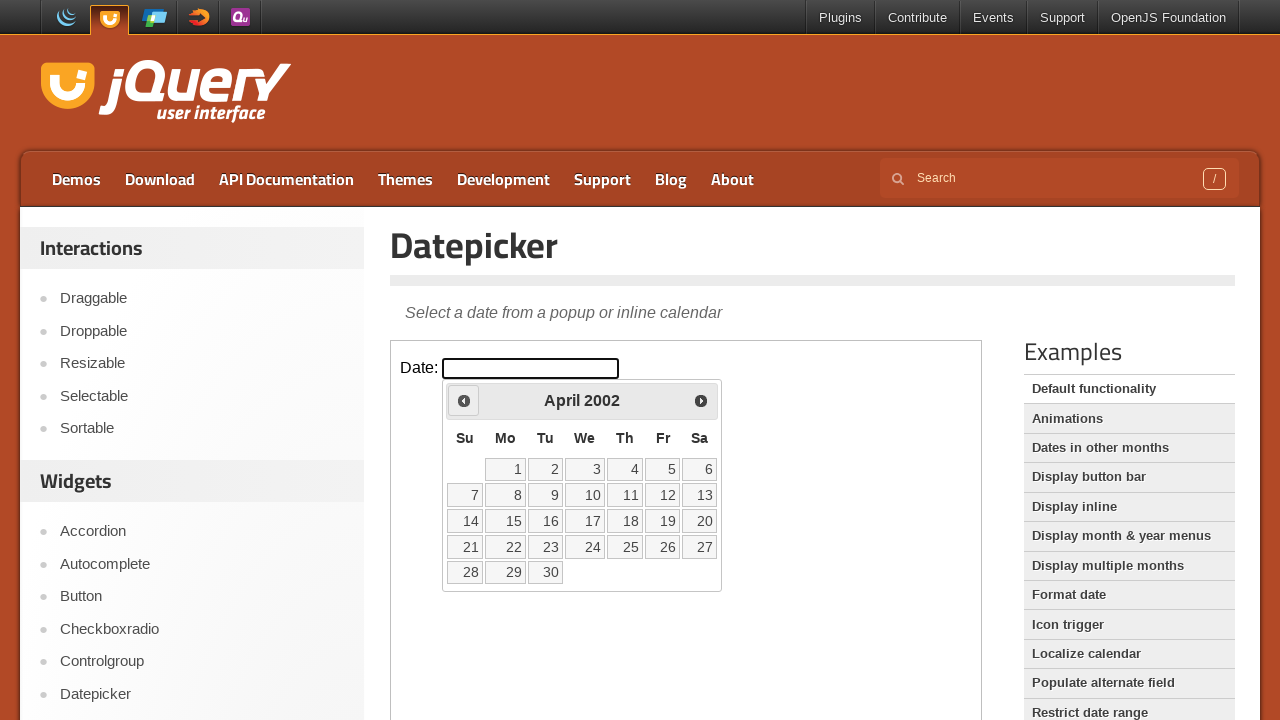

Clicked previous month button to navigate backwards at (464, 400) on iframe >> nth=0 >> internal:control=enter-frame >> .ui-datepicker-prev
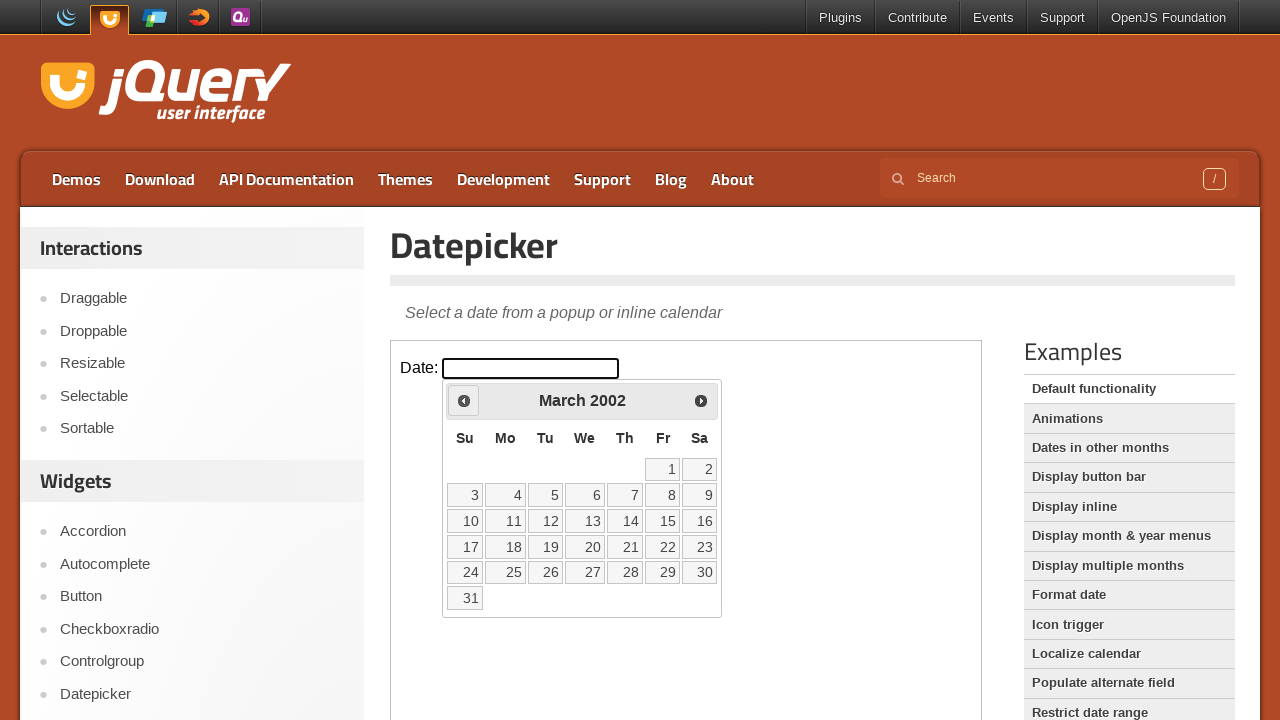

Checked current month: March, current year: 2002
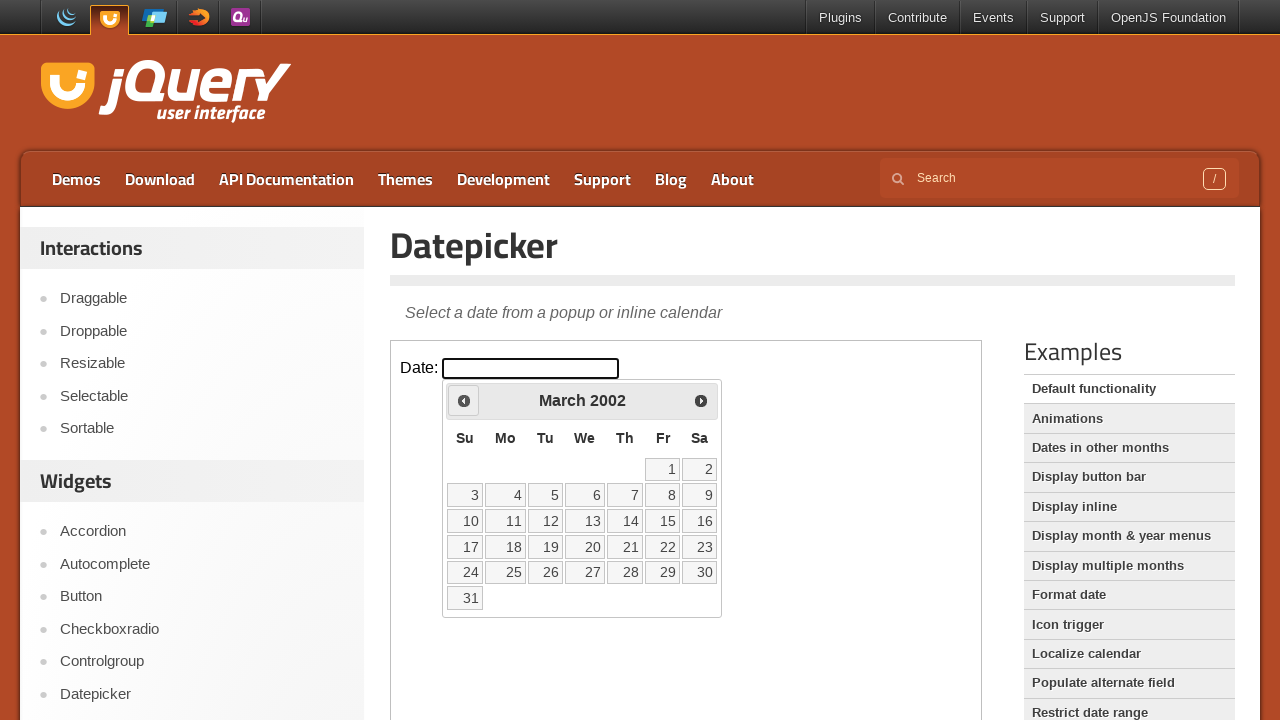

Clicked previous month button to navigate backwards at (464, 400) on iframe >> nth=0 >> internal:control=enter-frame >> .ui-datepicker-prev
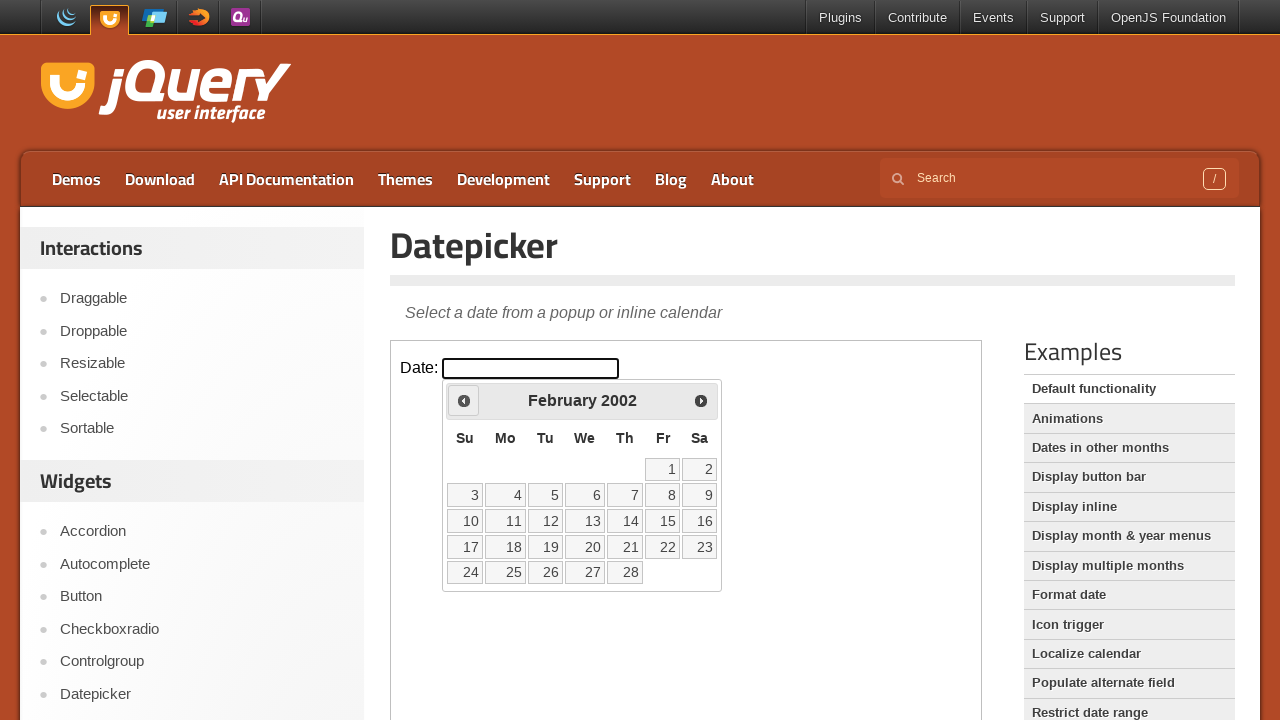

Checked current month: February, current year: 2002
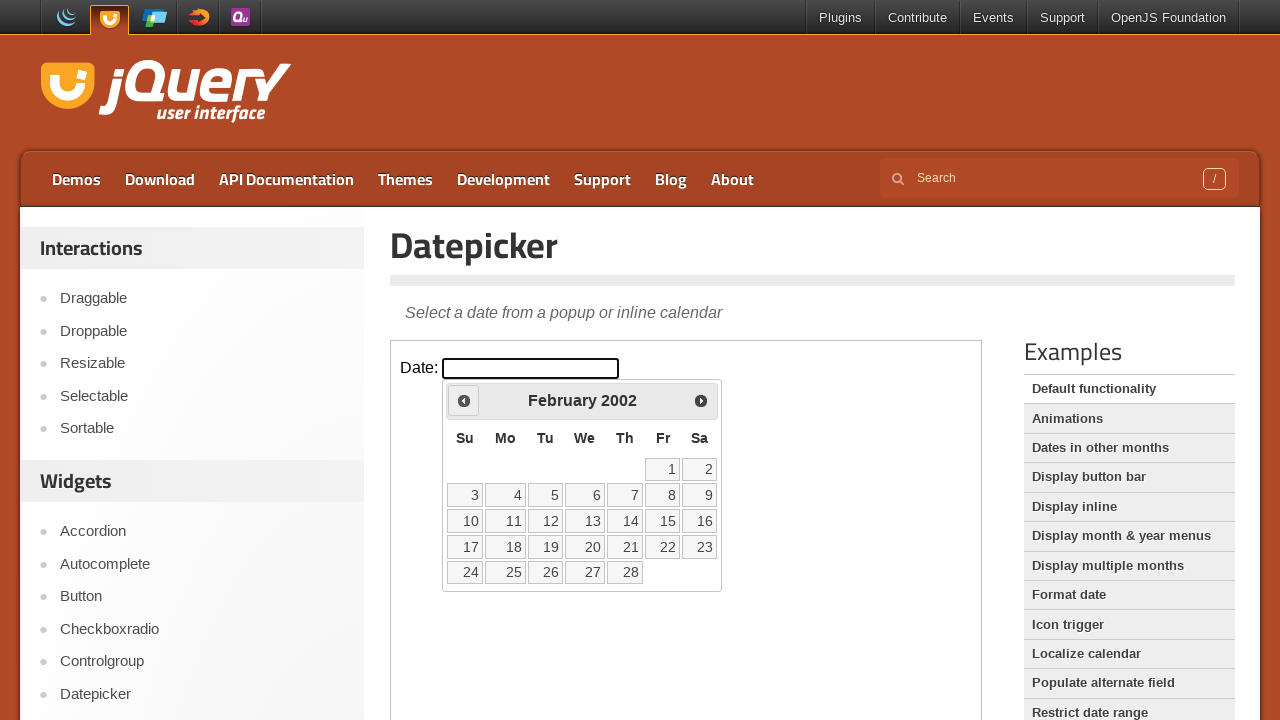

Clicked previous month button to navigate backwards at (464, 400) on iframe >> nth=0 >> internal:control=enter-frame >> .ui-datepicker-prev
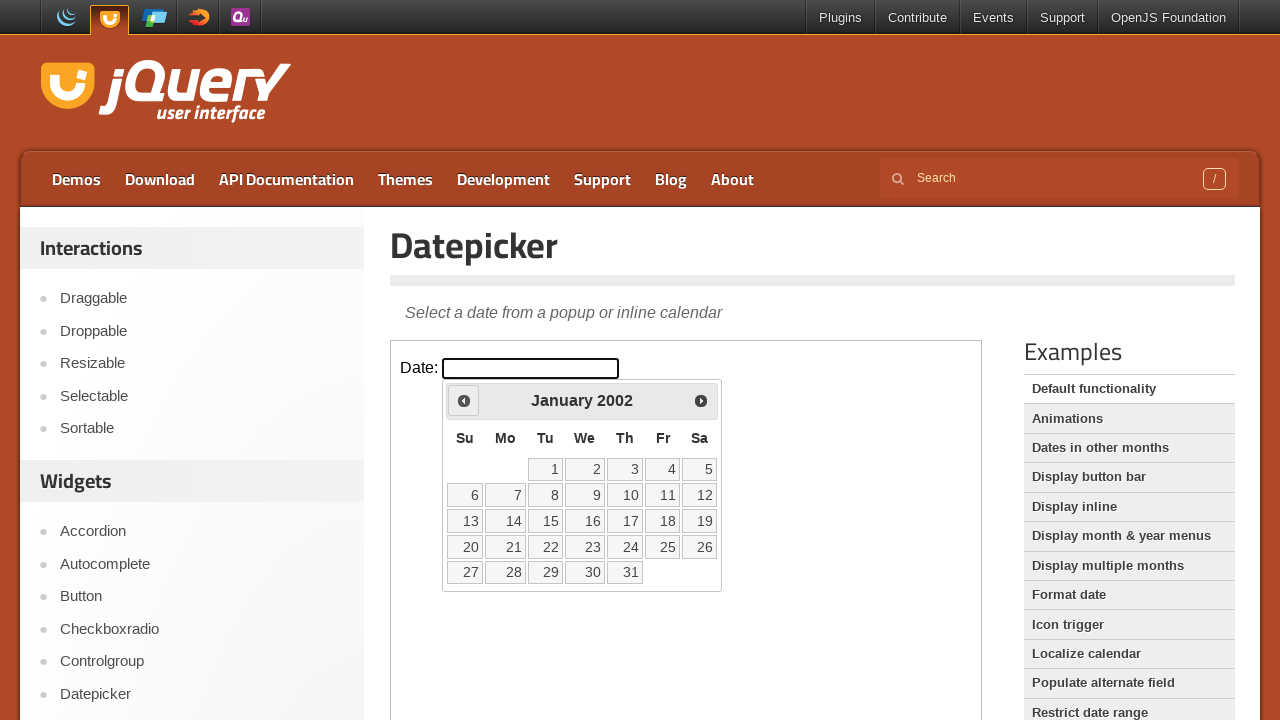

Checked current month: January, current year: 2002
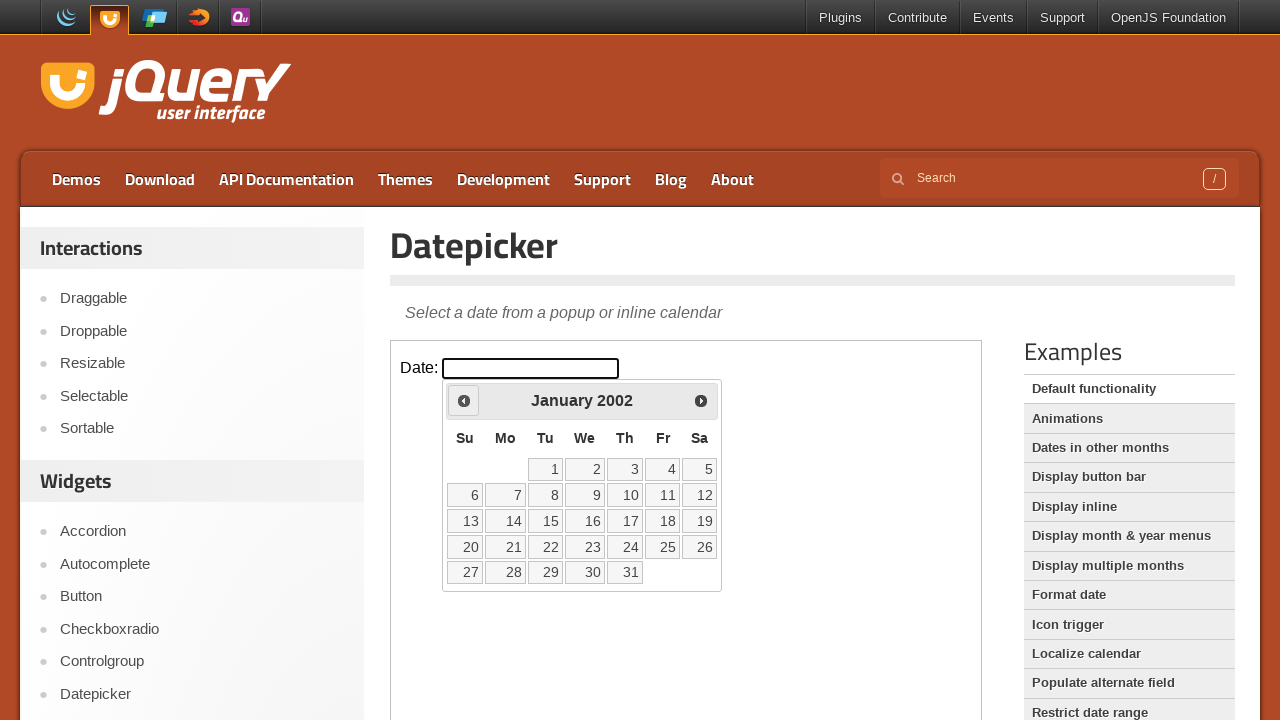

Clicked previous month button to navigate backwards at (464, 400) on iframe >> nth=0 >> internal:control=enter-frame >> .ui-datepicker-prev
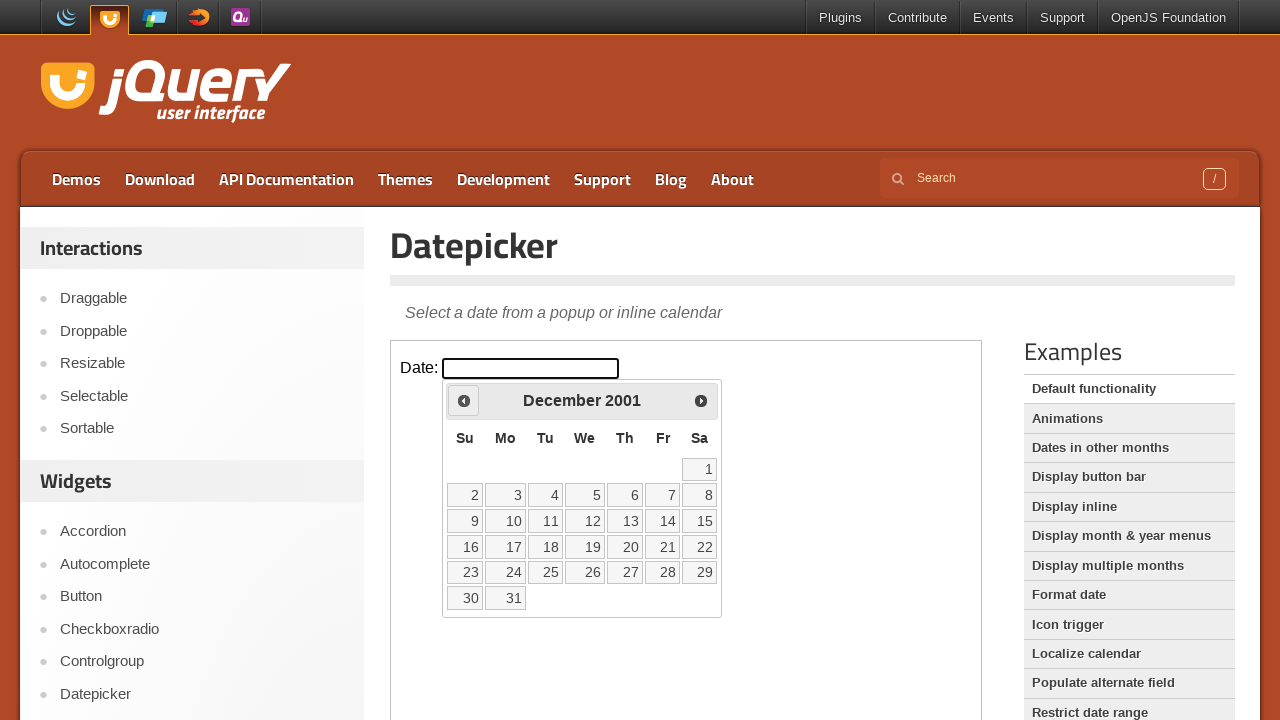

Checked current month: December, current year: 2001
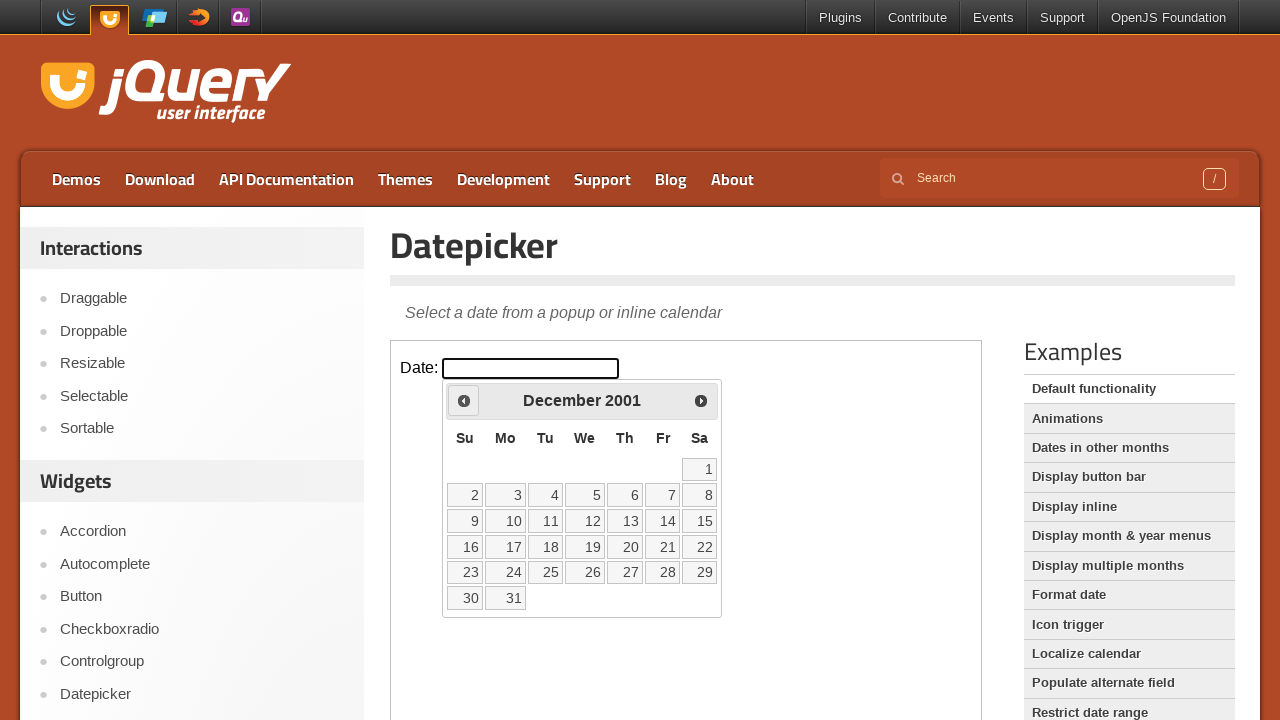

Clicked previous month button to navigate backwards at (464, 400) on iframe >> nth=0 >> internal:control=enter-frame >> .ui-datepicker-prev
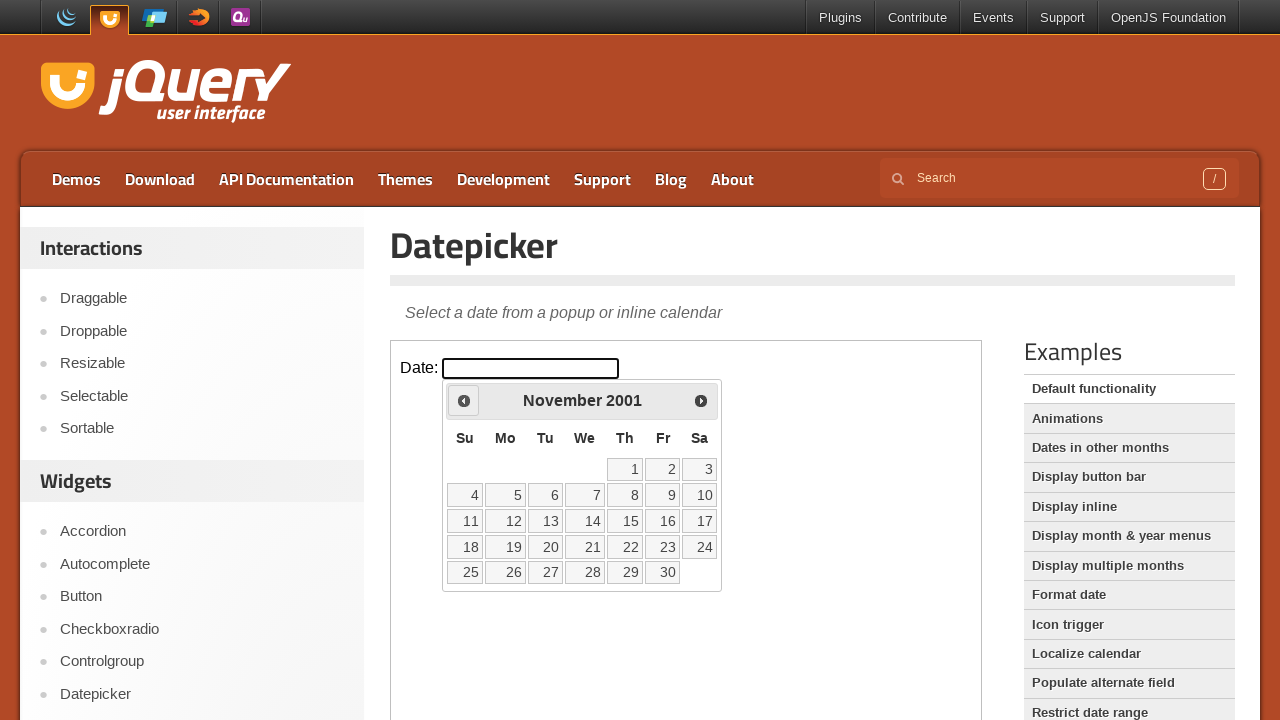

Checked current month: November, current year: 2001
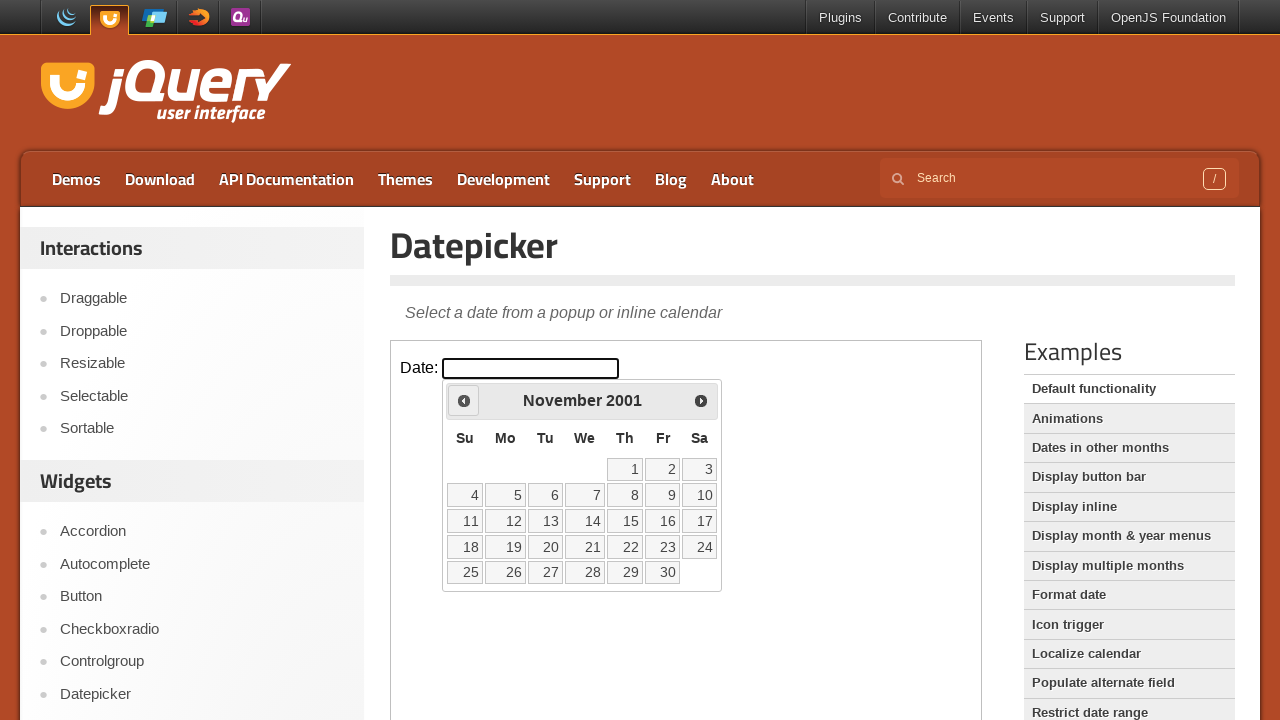

Clicked previous month button to navigate backwards at (464, 400) on iframe >> nth=0 >> internal:control=enter-frame >> .ui-datepicker-prev
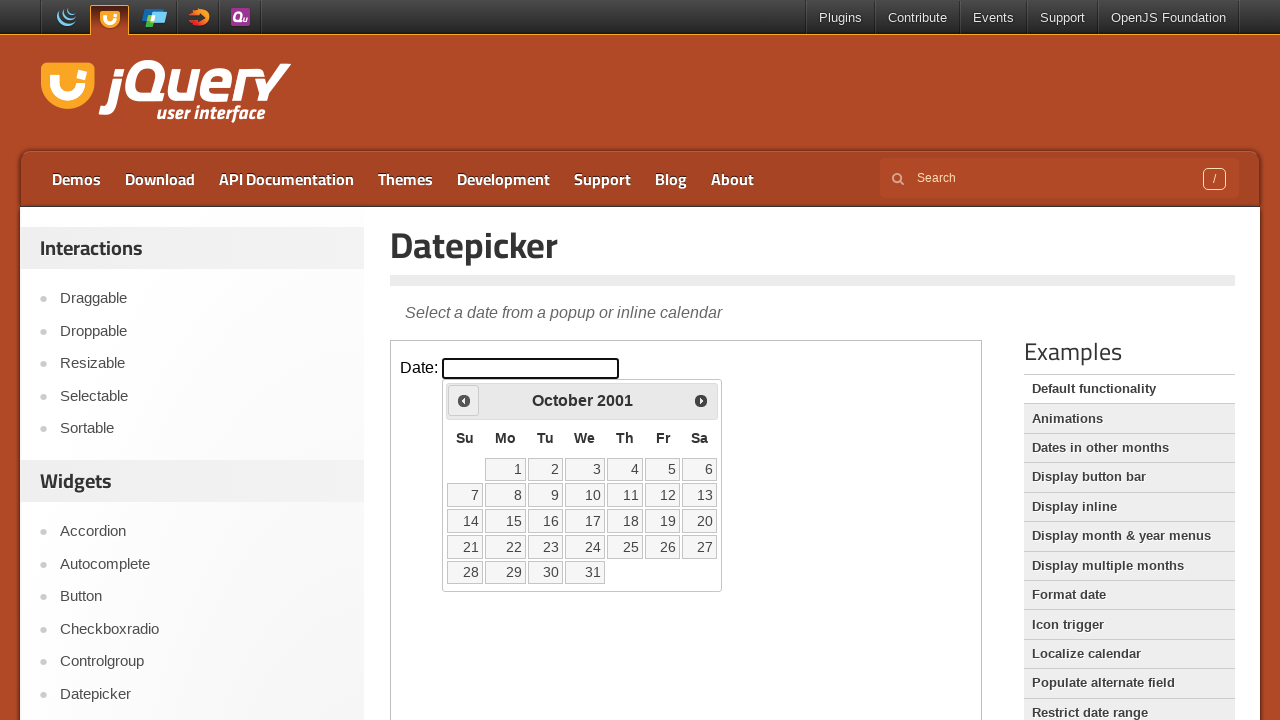

Checked current month: October, current year: 2001
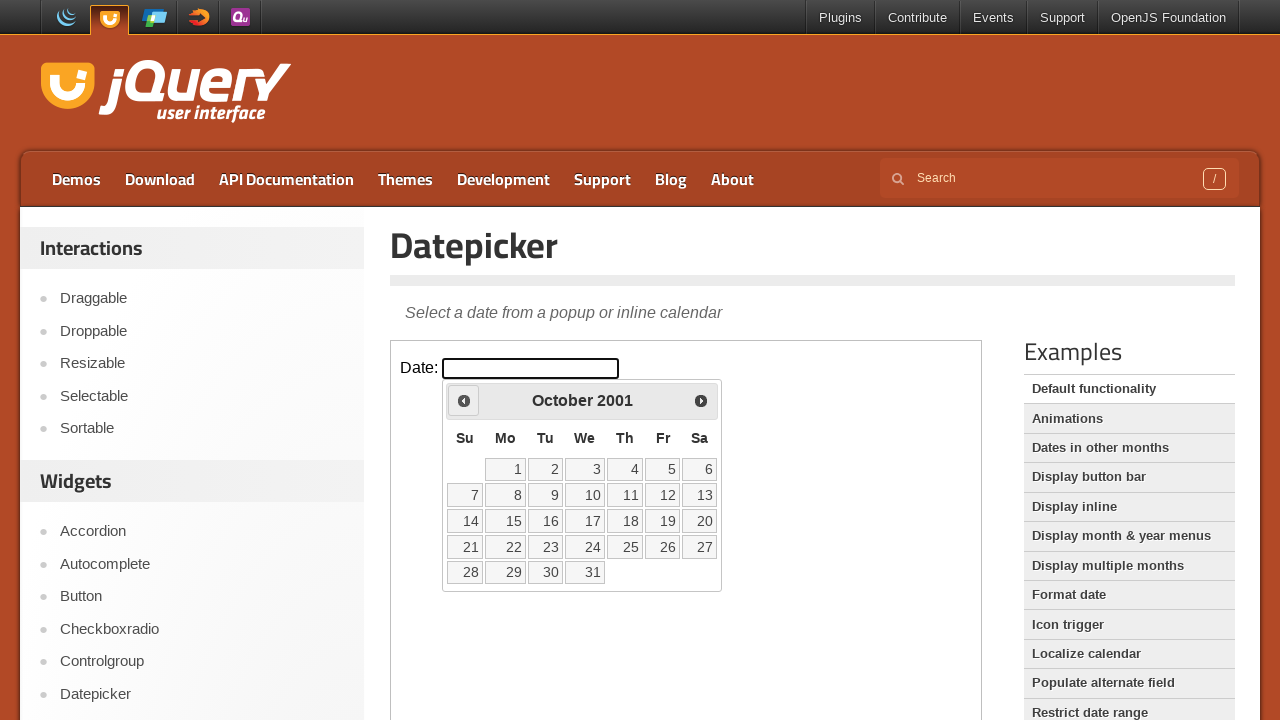

Clicked previous month button to navigate backwards at (464, 400) on iframe >> nth=0 >> internal:control=enter-frame >> .ui-datepicker-prev
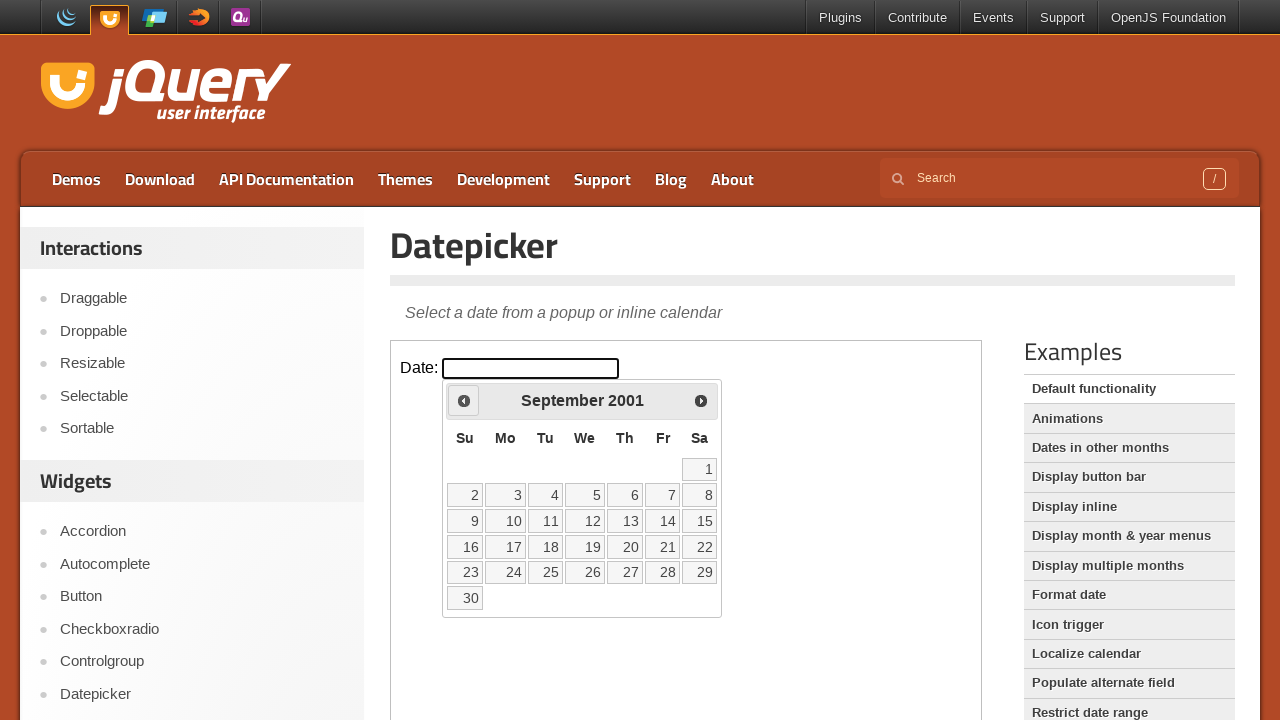

Checked current month: September, current year: 2001
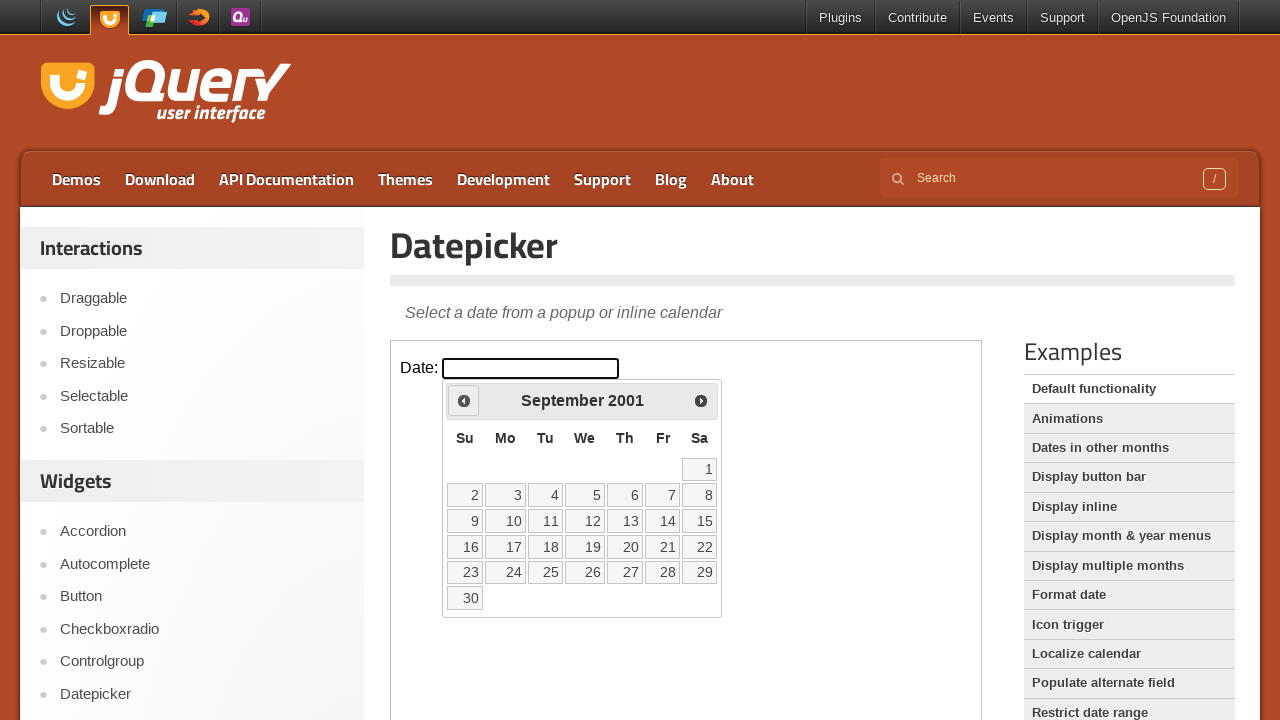

Clicked previous month button to navigate backwards at (464, 400) on iframe >> nth=0 >> internal:control=enter-frame >> .ui-datepicker-prev
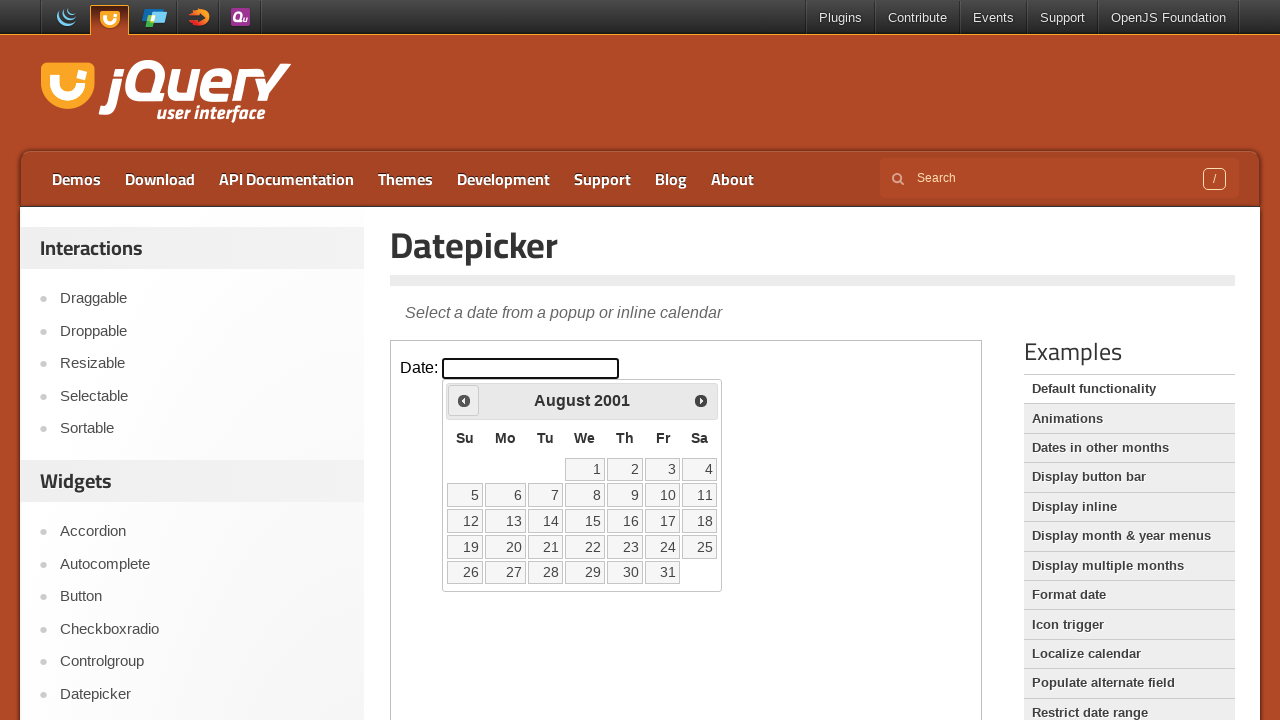

Checked current month: August, current year: 2001
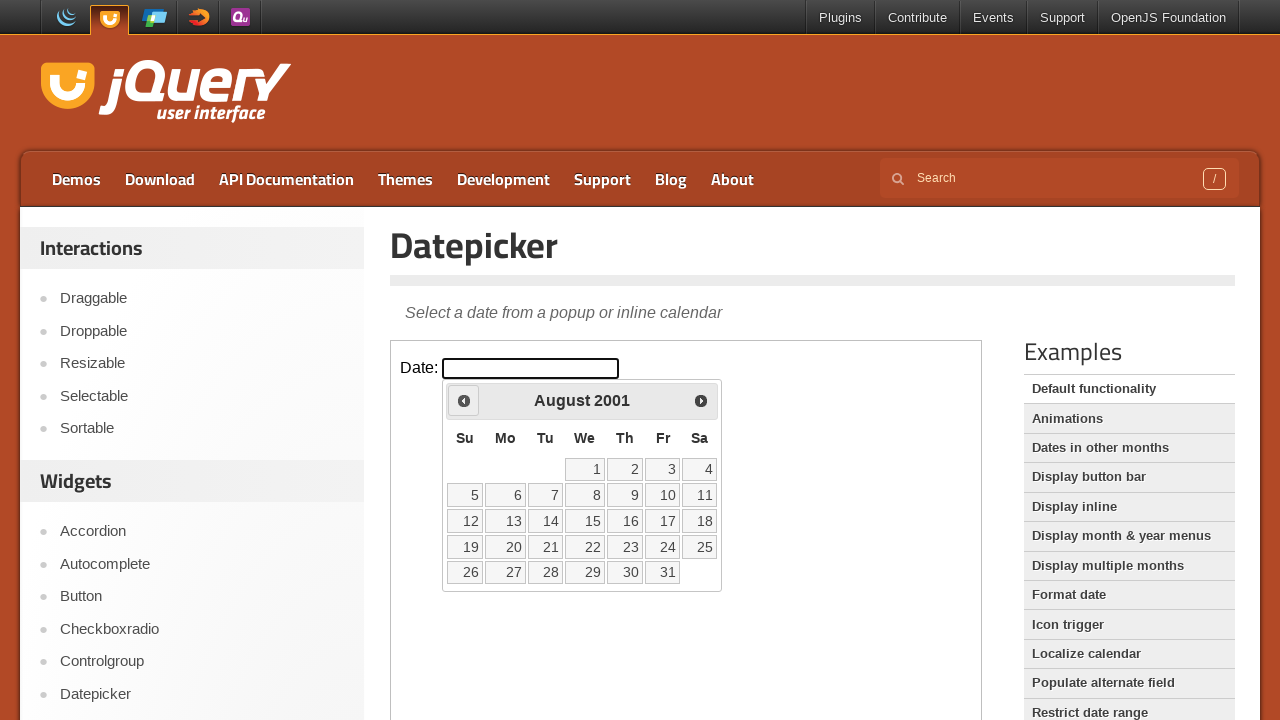

Clicked previous month button to navigate backwards at (464, 400) on iframe >> nth=0 >> internal:control=enter-frame >> .ui-datepicker-prev
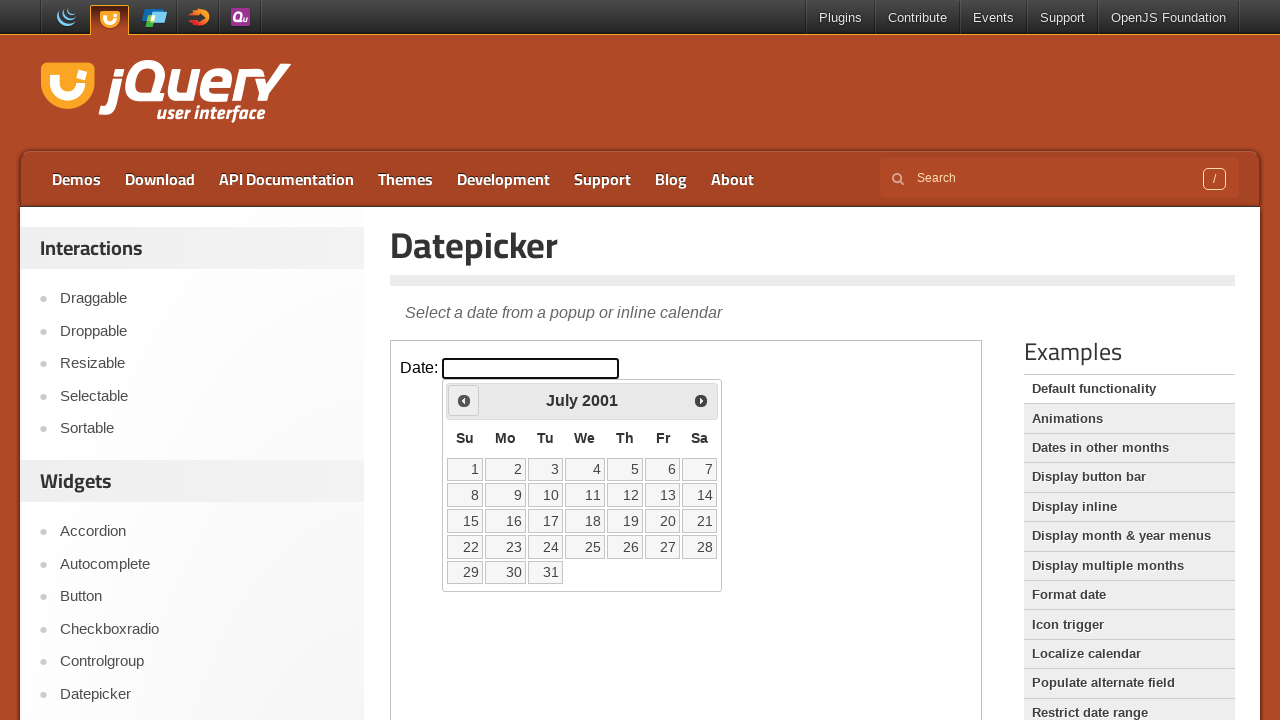

Checked current month: July, current year: 2001
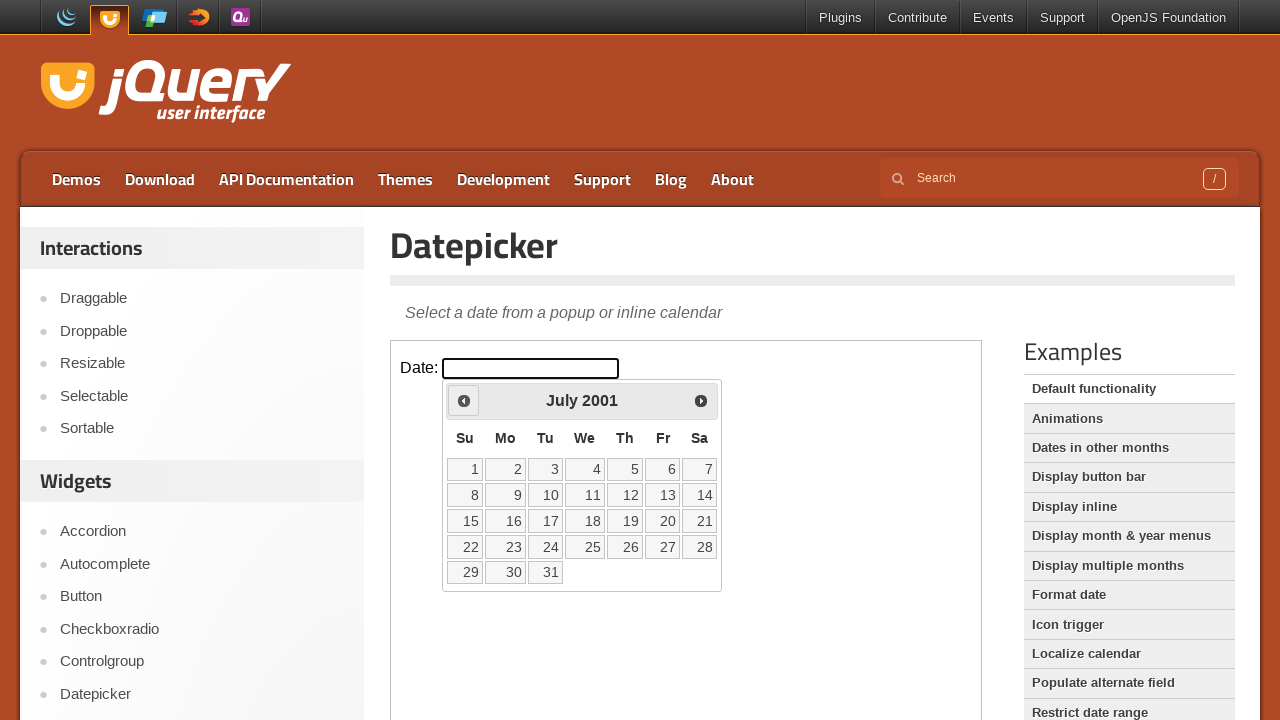

Clicked previous month button to navigate backwards at (464, 400) on iframe >> nth=0 >> internal:control=enter-frame >> .ui-datepicker-prev
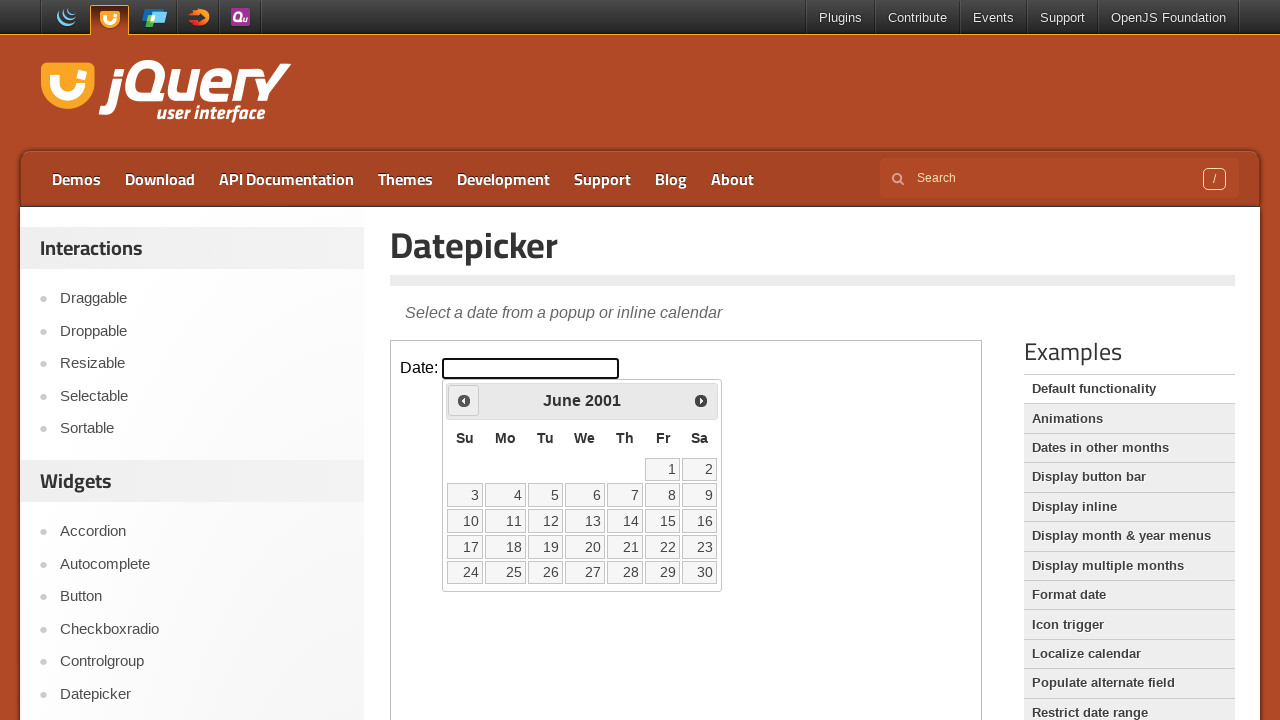

Checked current month: June, current year: 2001
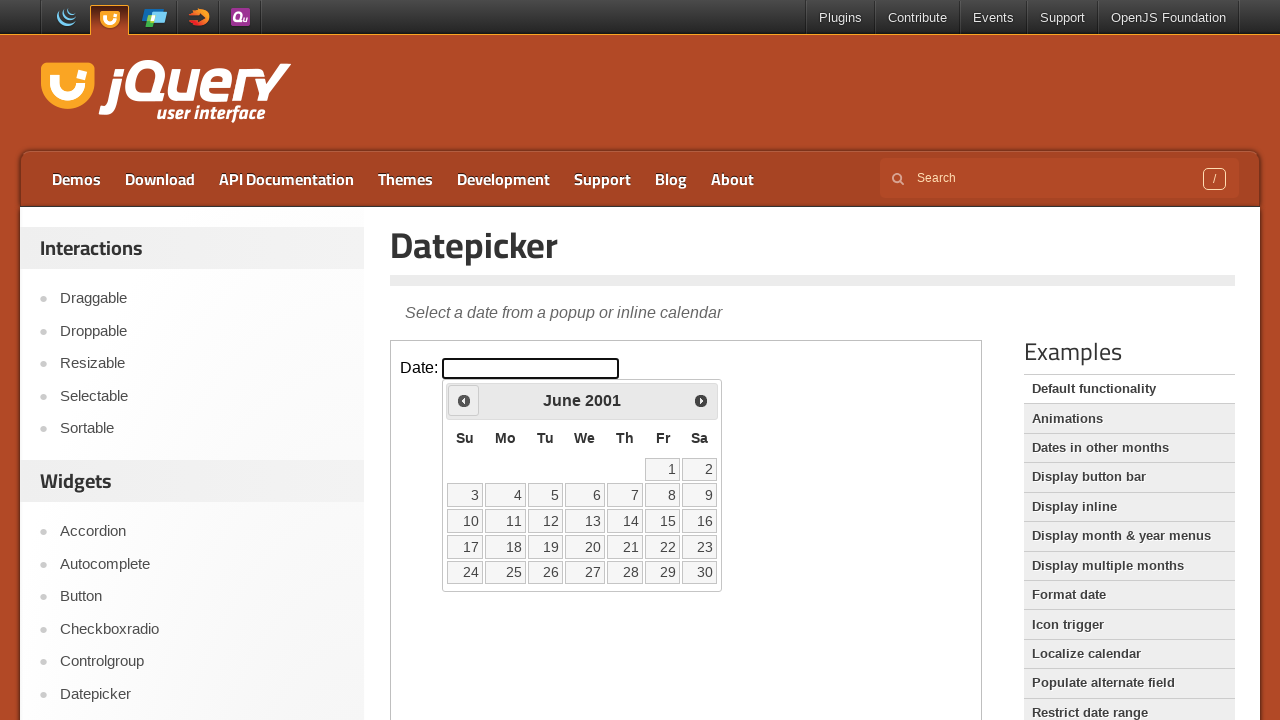

Clicked previous month button to navigate backwards at (464, 400) on iframe >> nth=0 >> internal:control=enter-frame >> .ui-datepicker-prev
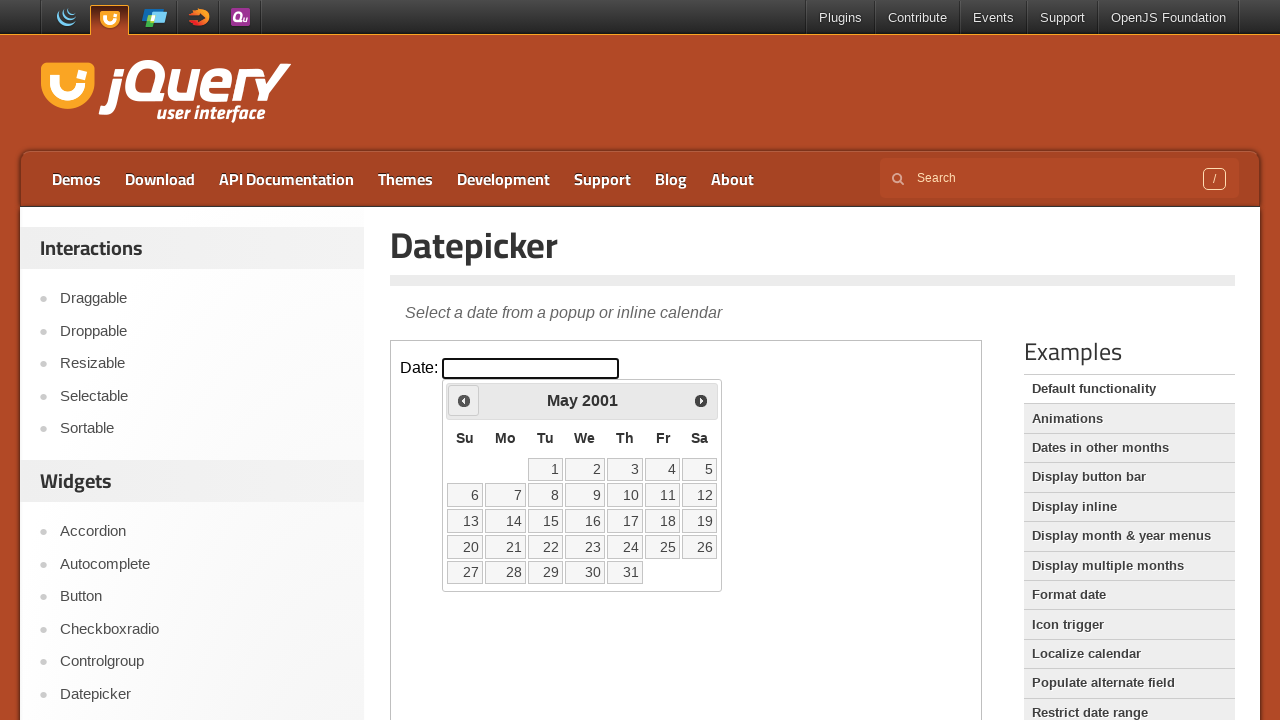

Checked current month: May, current year: 2001
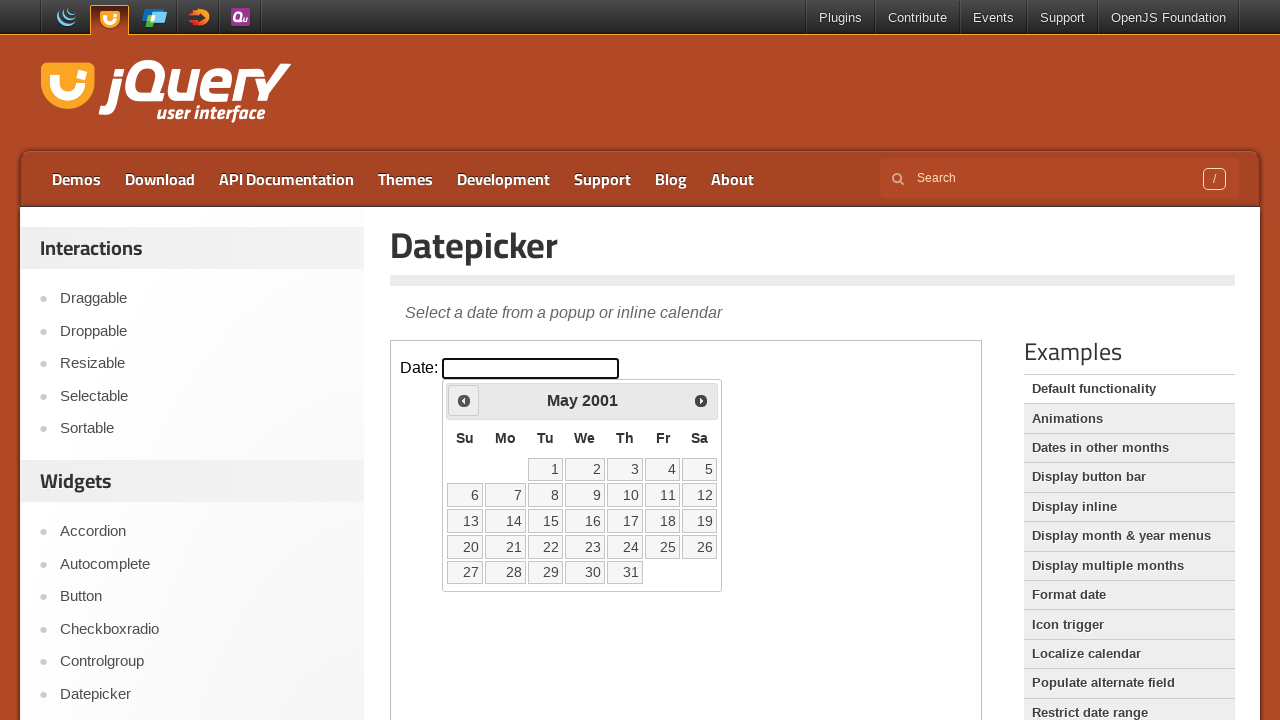

Clicked previous month button to navigate backwards at (464, 400) on iframe >> nth=0 >> internal:control=enter-frame >> .ui-datepicker-prev
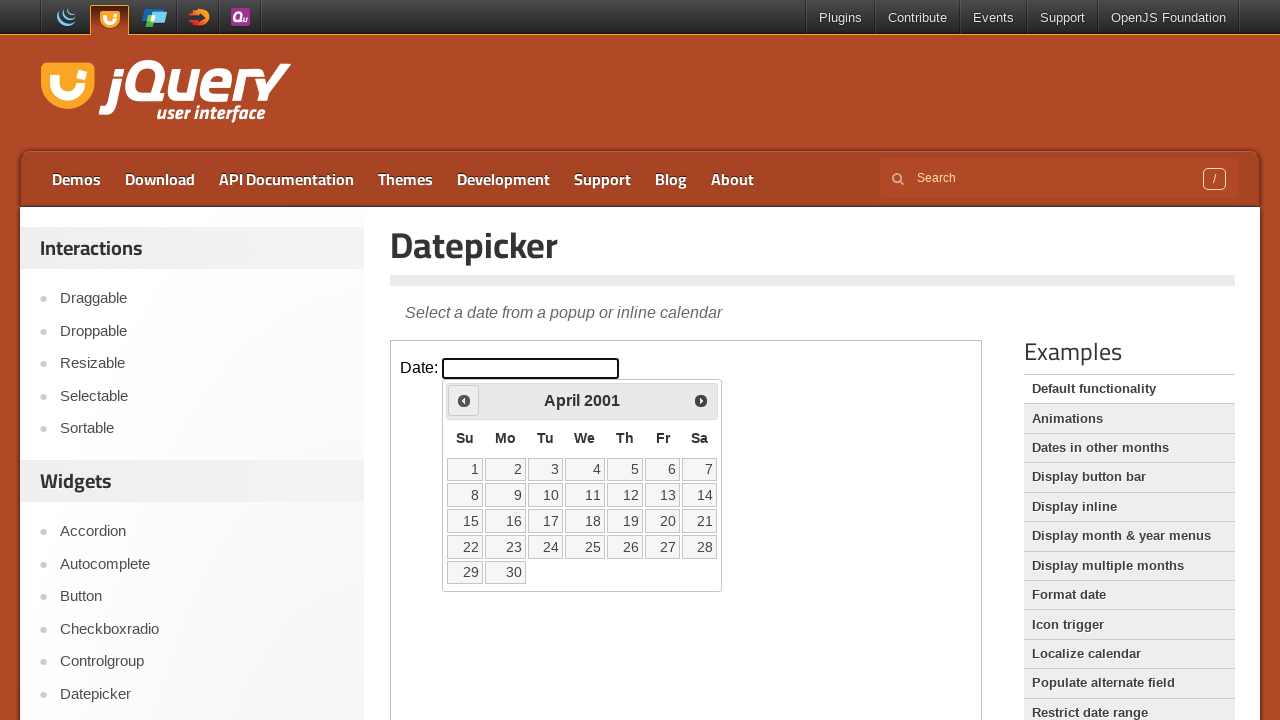

Checked current month: April, current year: 2001
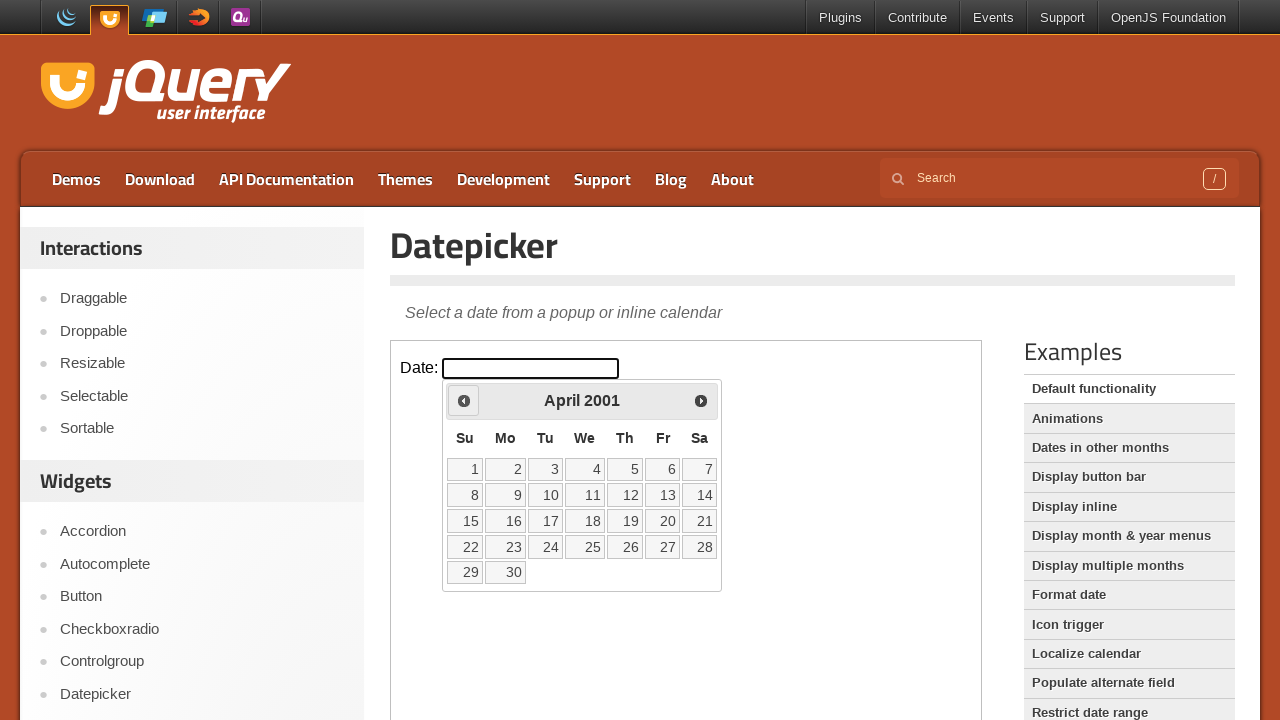

Clicked previous month button to navigate backwards at (464, 400) on iframe >> nth=0 >> internal:control=enter-frame >> .ui-datepicker-prev
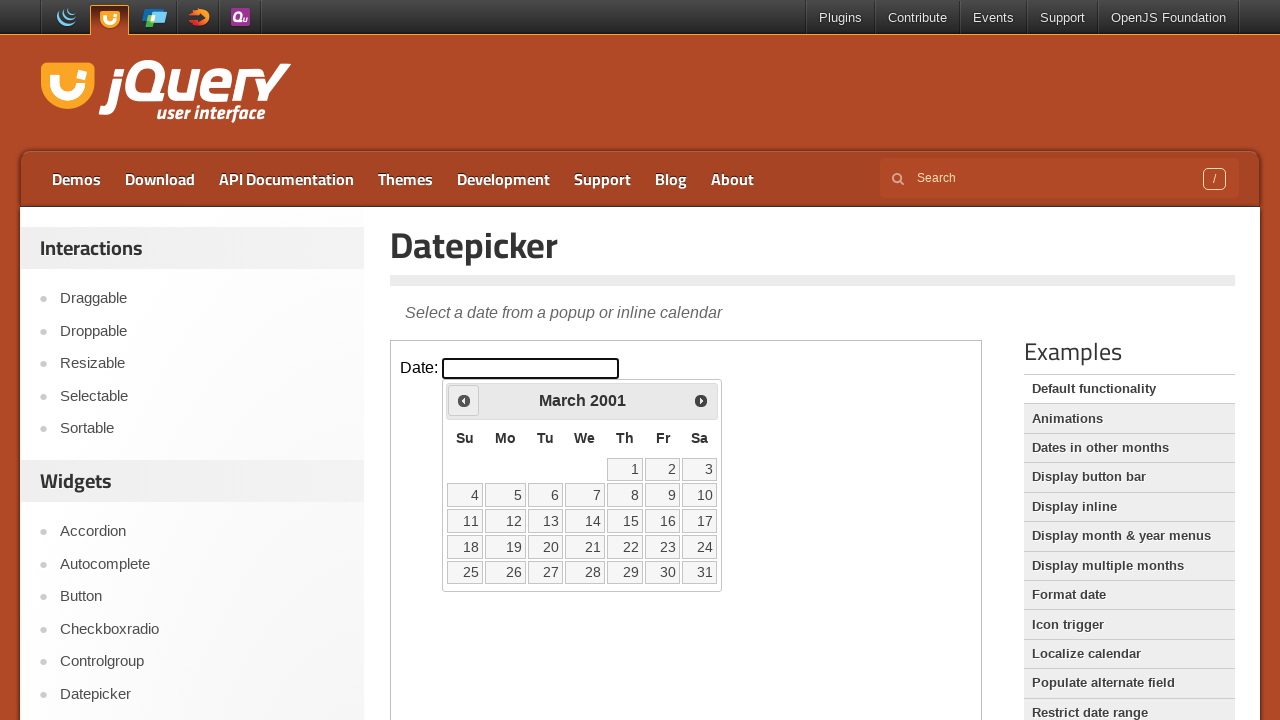

Checked current month: March, current year: 2001
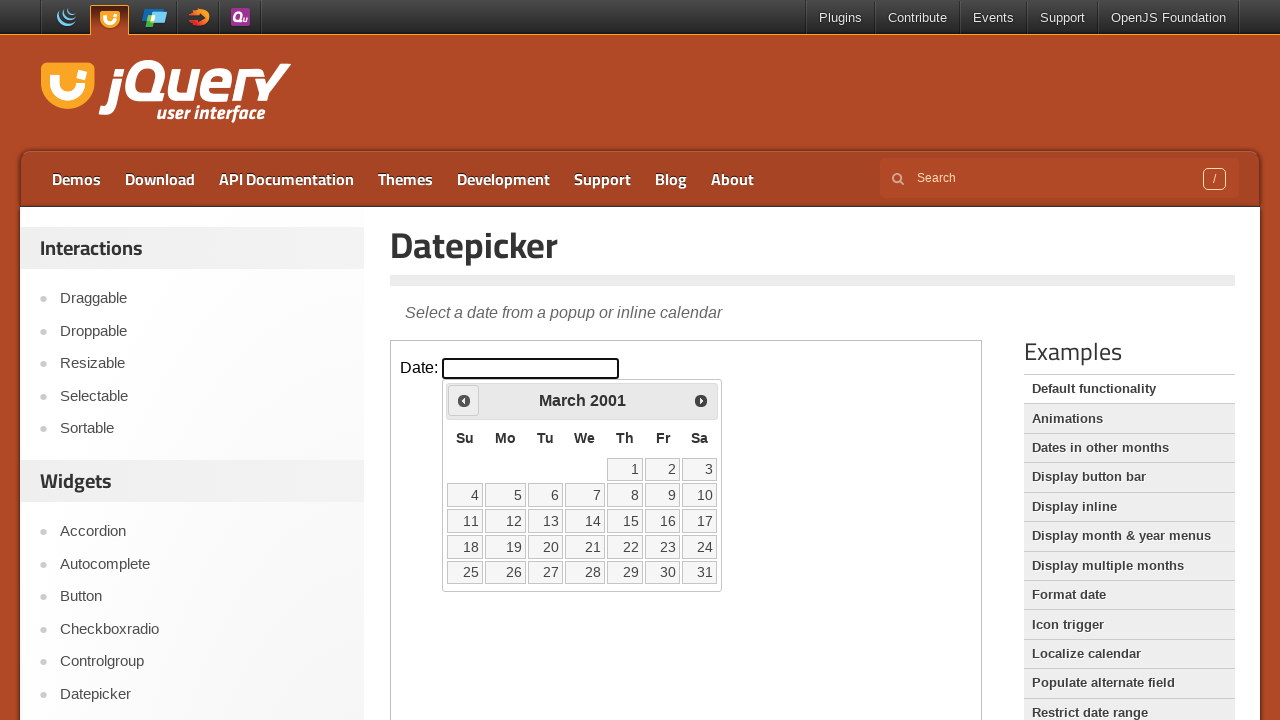

Clicked previous month button to navigate backwards at (464, 400) on iframe >> nth=0 >> internal:control=enter-frame >> .ui-datepicker-prev
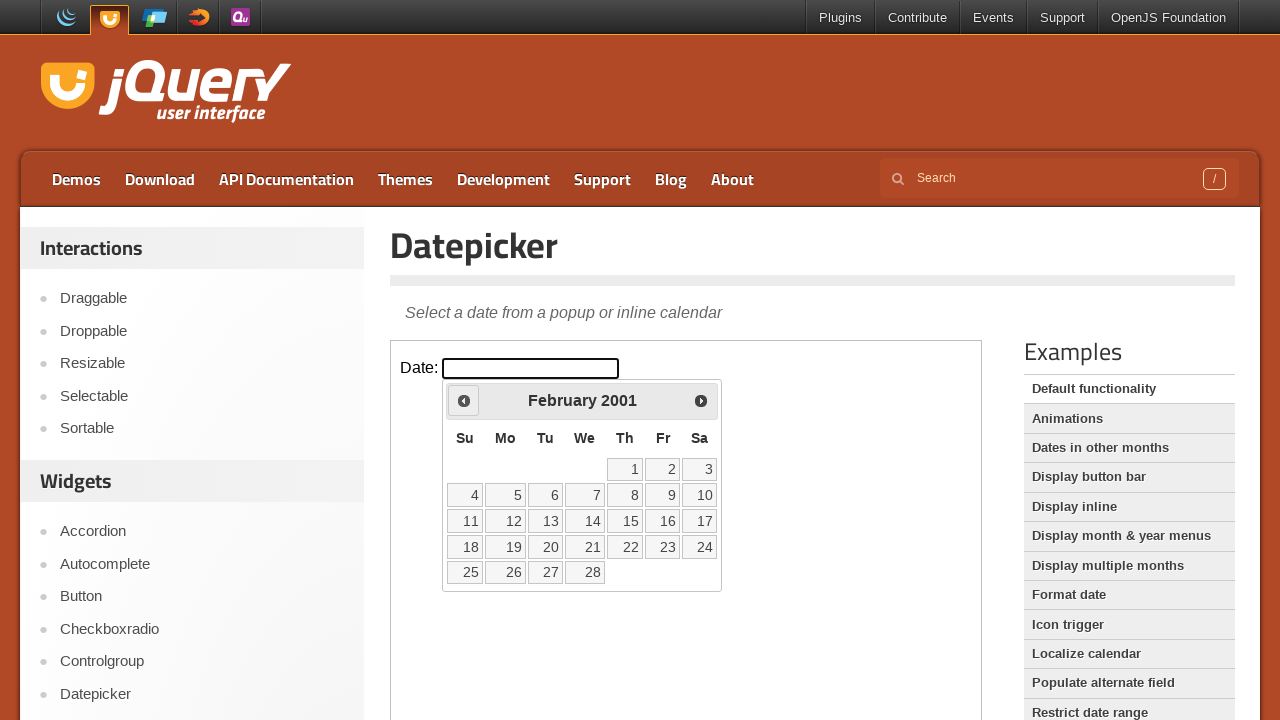

Checked current month: February, current year: 2001
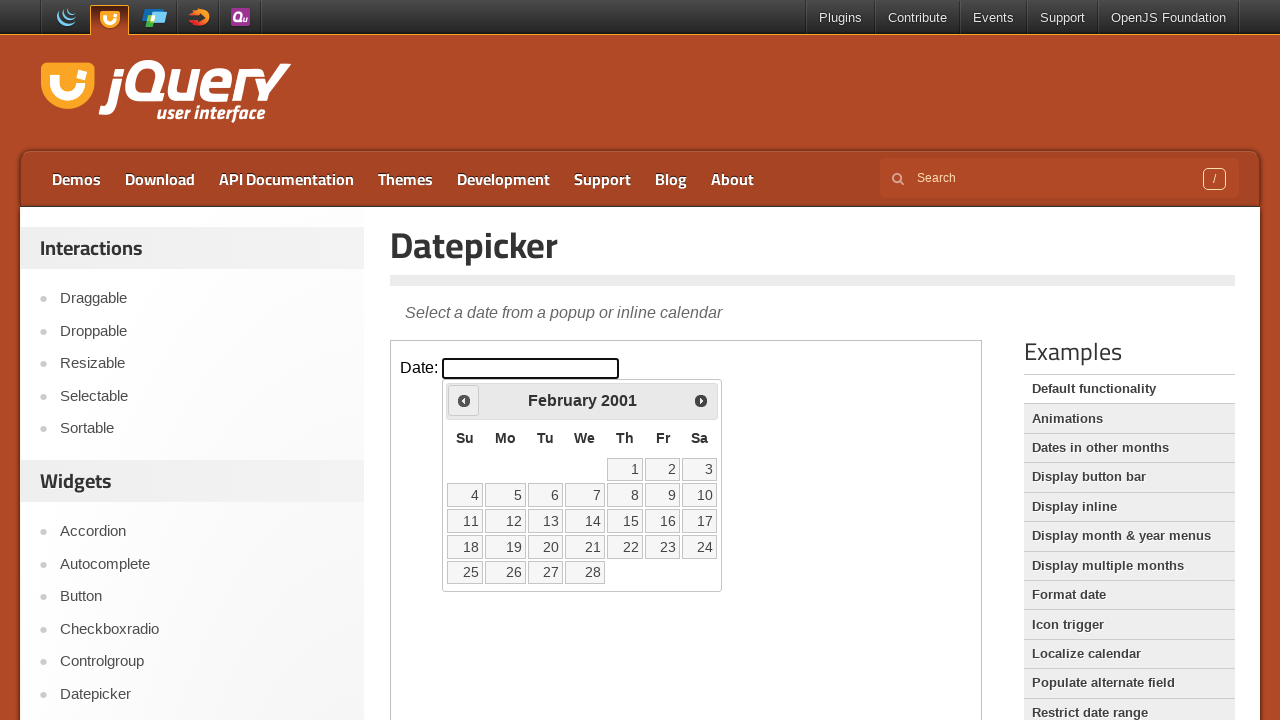

Clicked previous month button to navigate backwards at (464, 400) on iframe >> nth=0 >> internal:control=enter-frame >> .ui-datepicker-prev
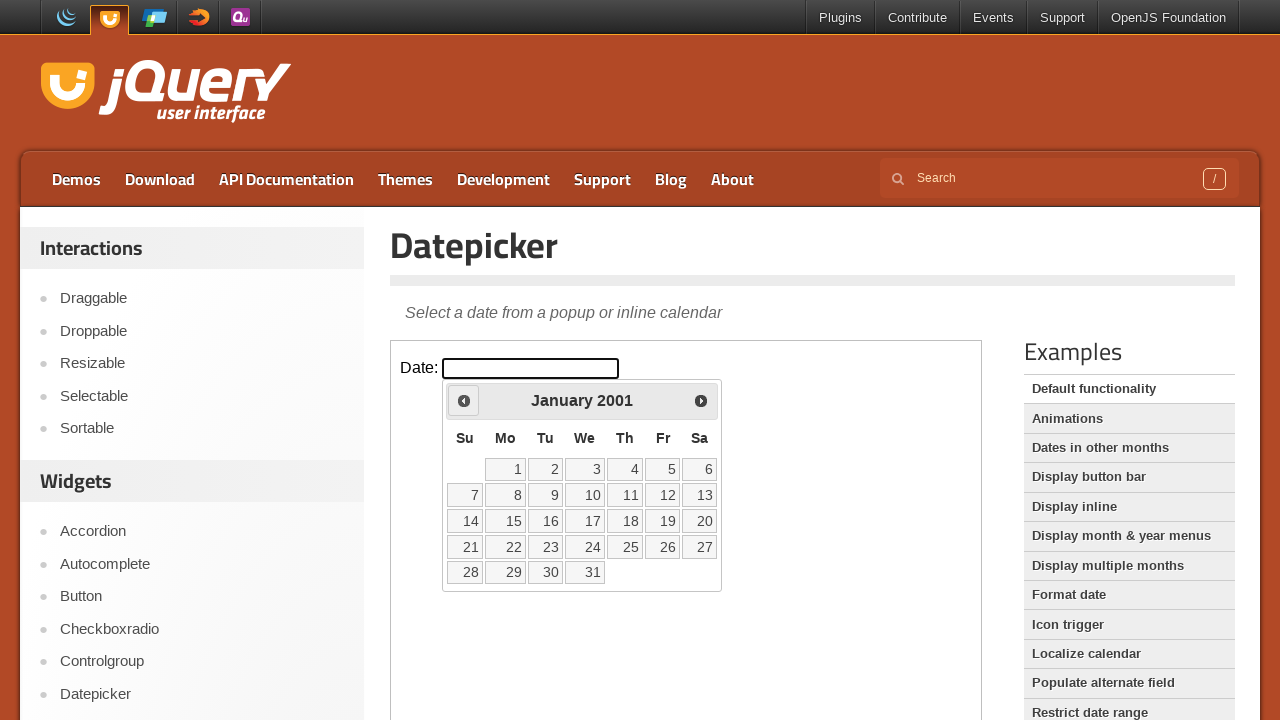

Checked current month: January, current year: 2001
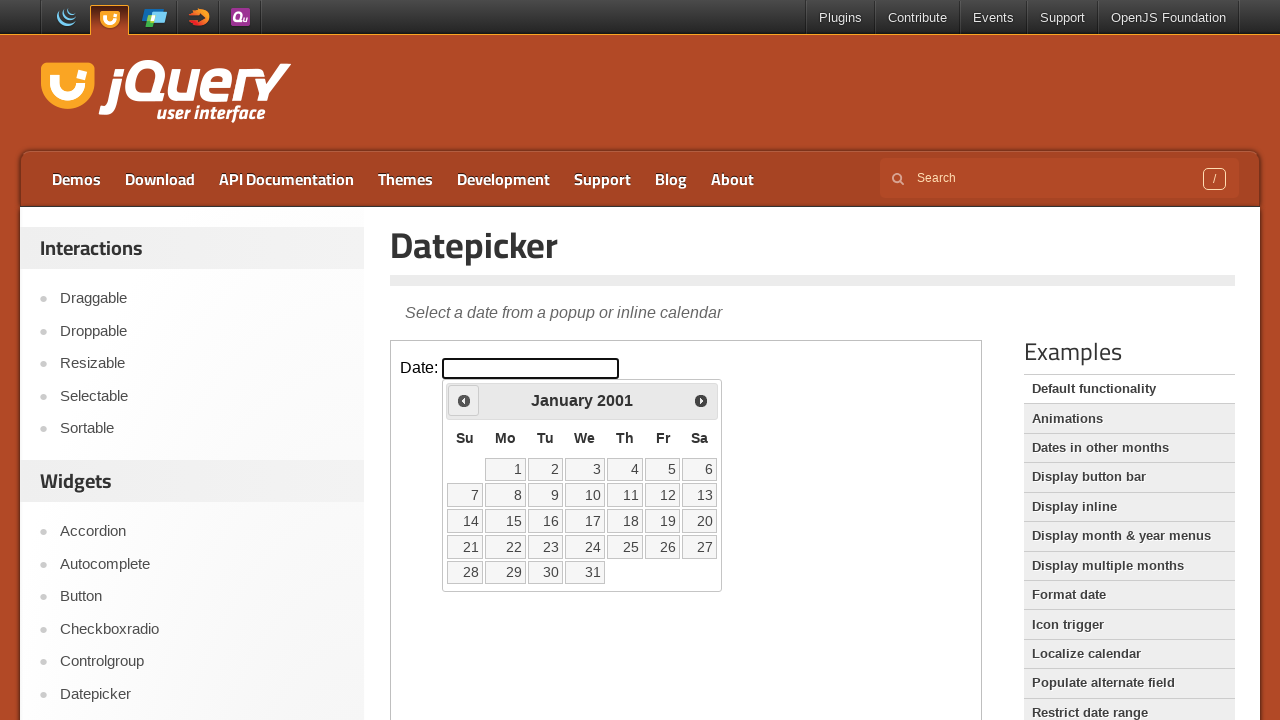

Clicked previous month button to navigate backwards at (464, 400) on iframe >> nth=0 >> internal:control=enter-frame >> .ui-datepicker-prev
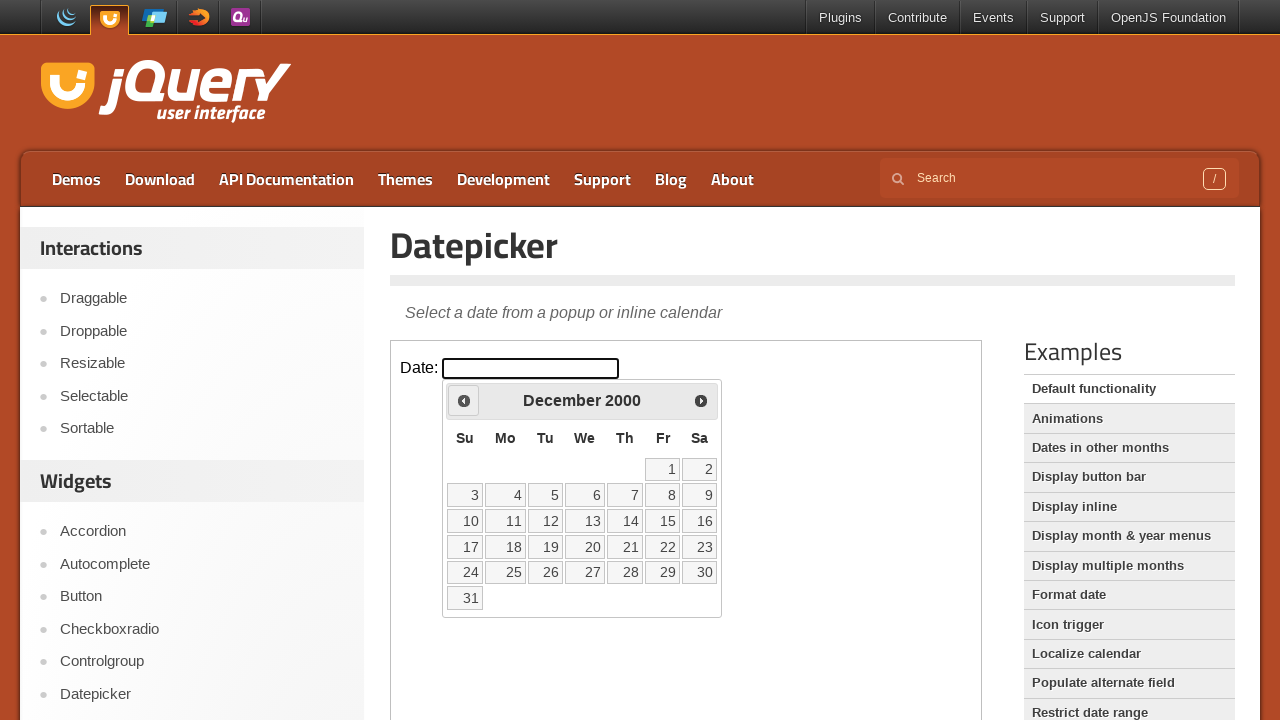

Checked current month: December, current year: 2000
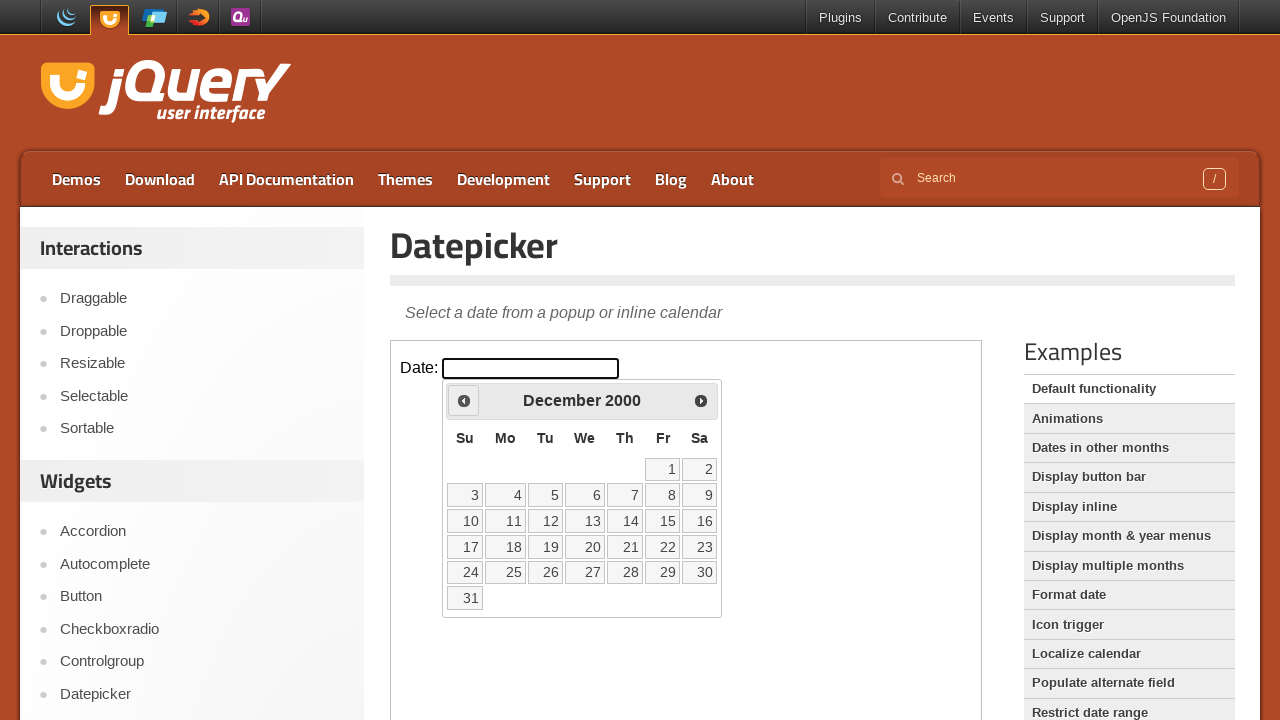

Clicked previous month button to navigate backwards at (464, 400) on iframe >> nth=0 >> internal:control=enter-frame >> .ui-datepicker-prev
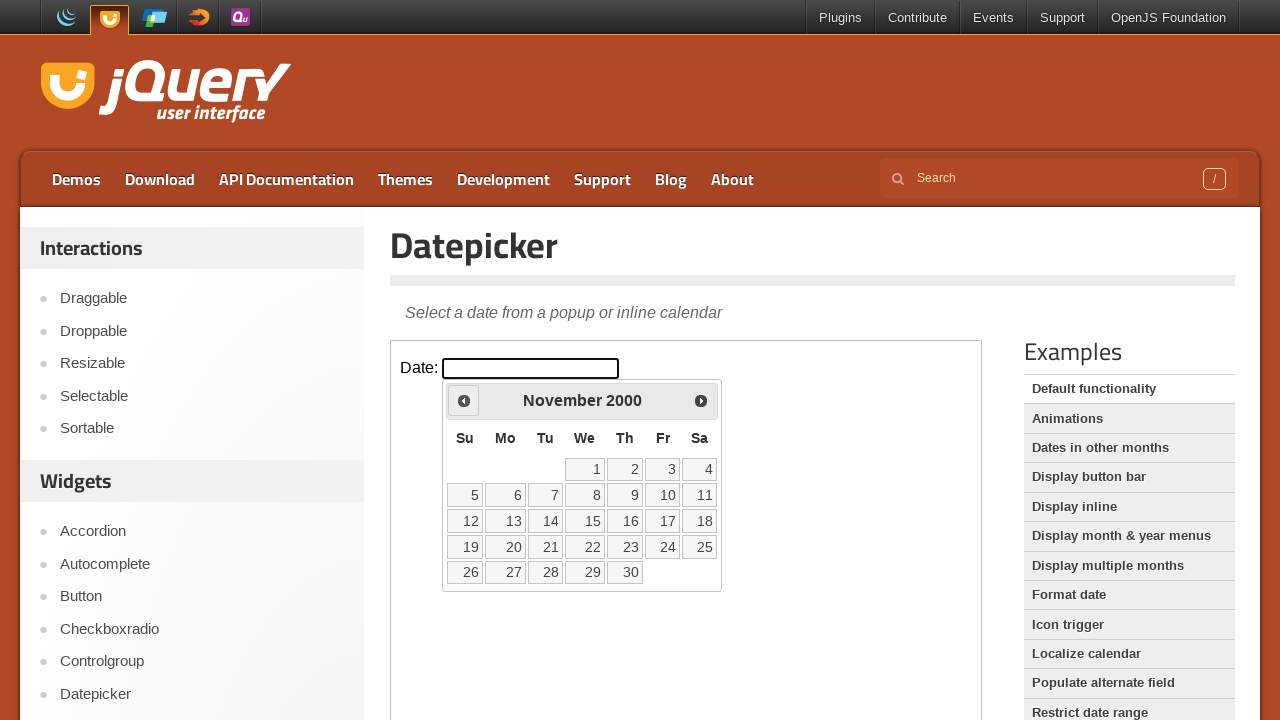

Checked current month: November, current year: 2000
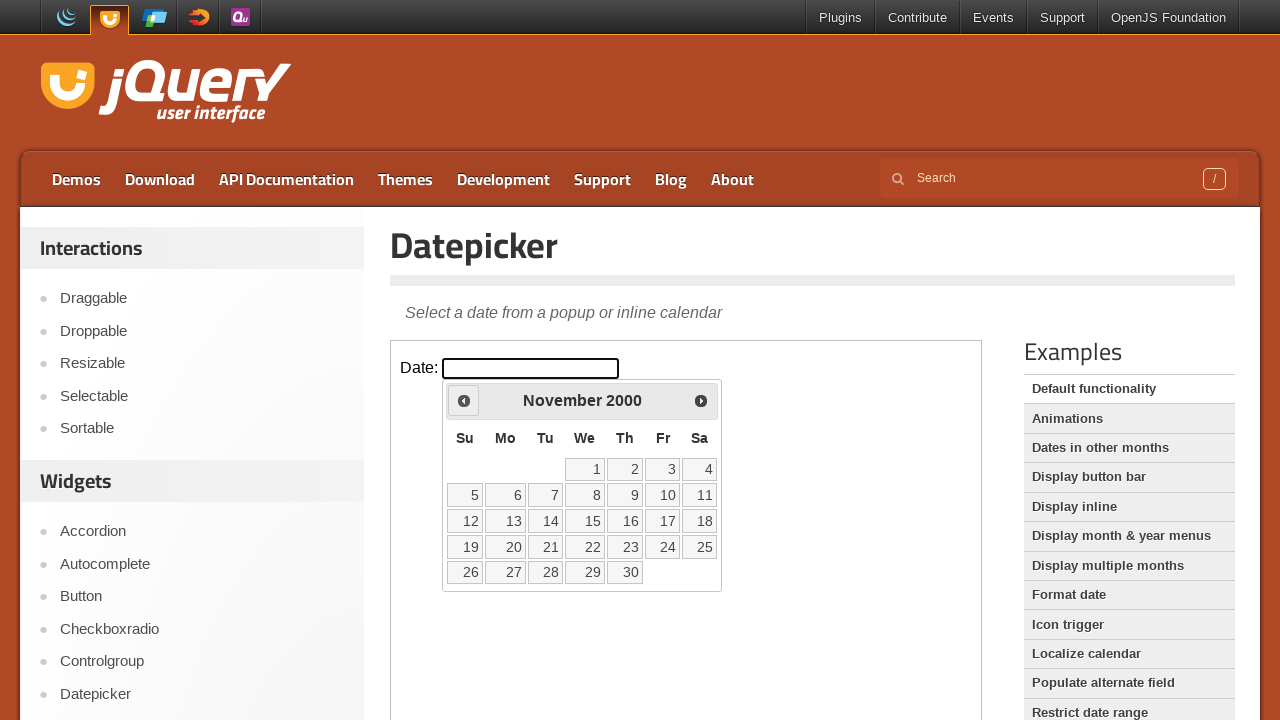

Clicked previous month button to navigate backwards at (464, 400) on iframe >> nth=0 >> internal:control=enter-frame >> .ui-datepicker-prev
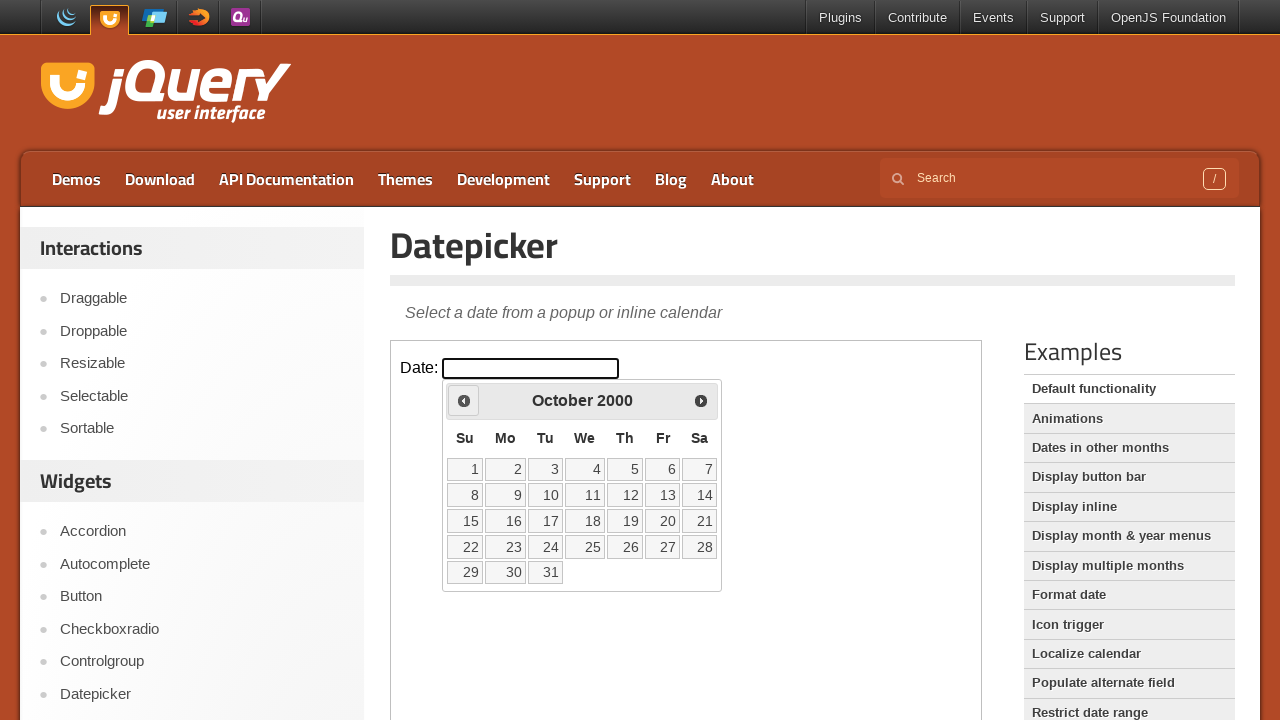

Checked current month: October, current year: 2000
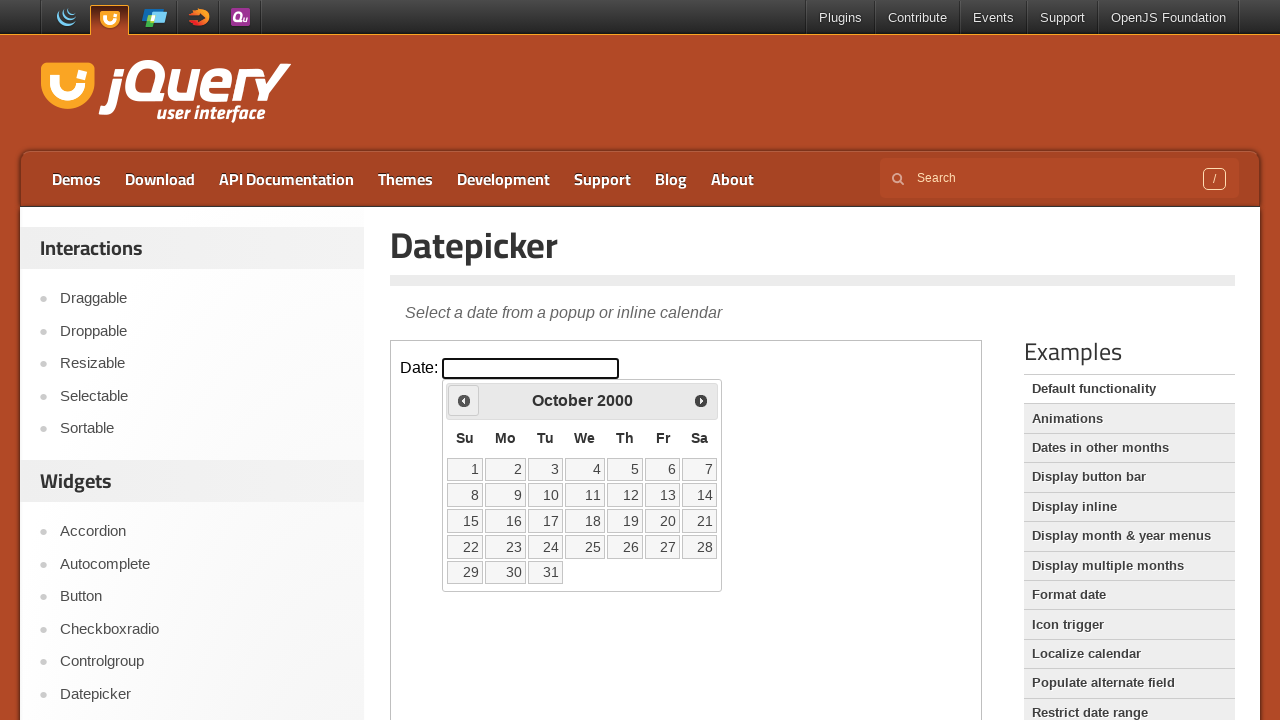

Clicked previous month button to navigate backwards at (464, 400) on iframe >> nth=0 >> internal:control=enter-frame >> .ui-datepicker-prev
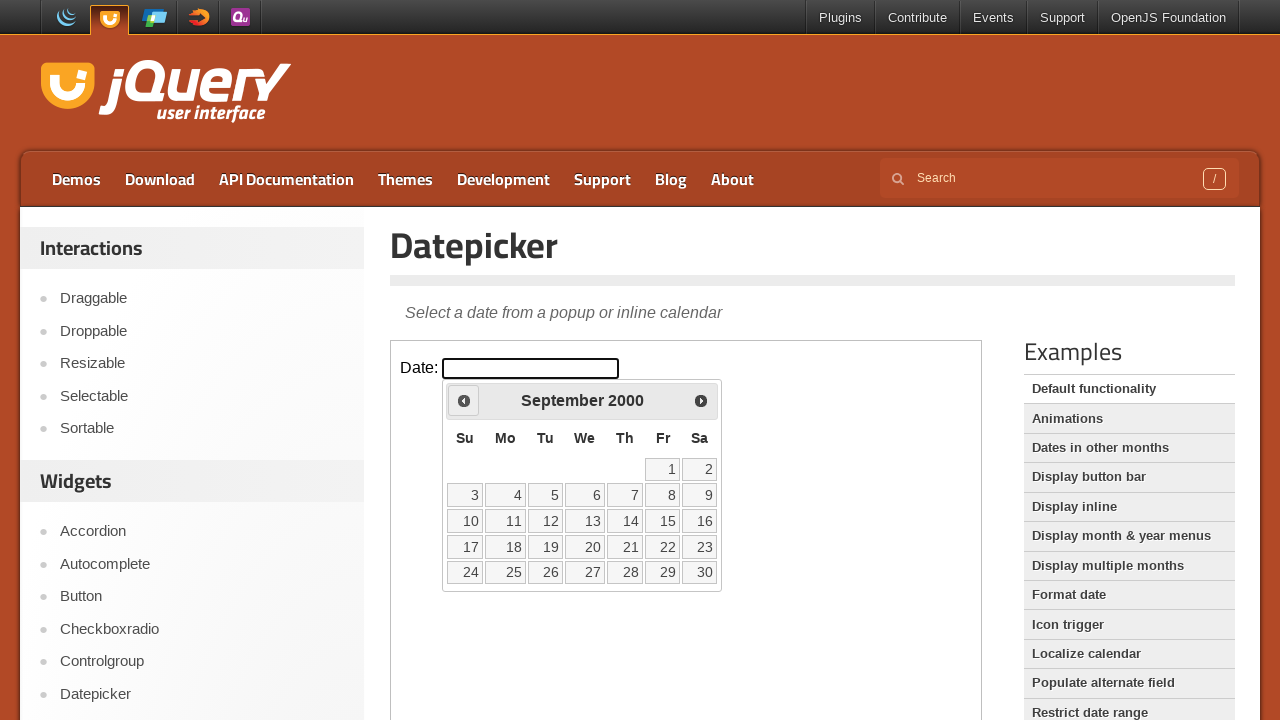

Checked current month: September, current year: 2000
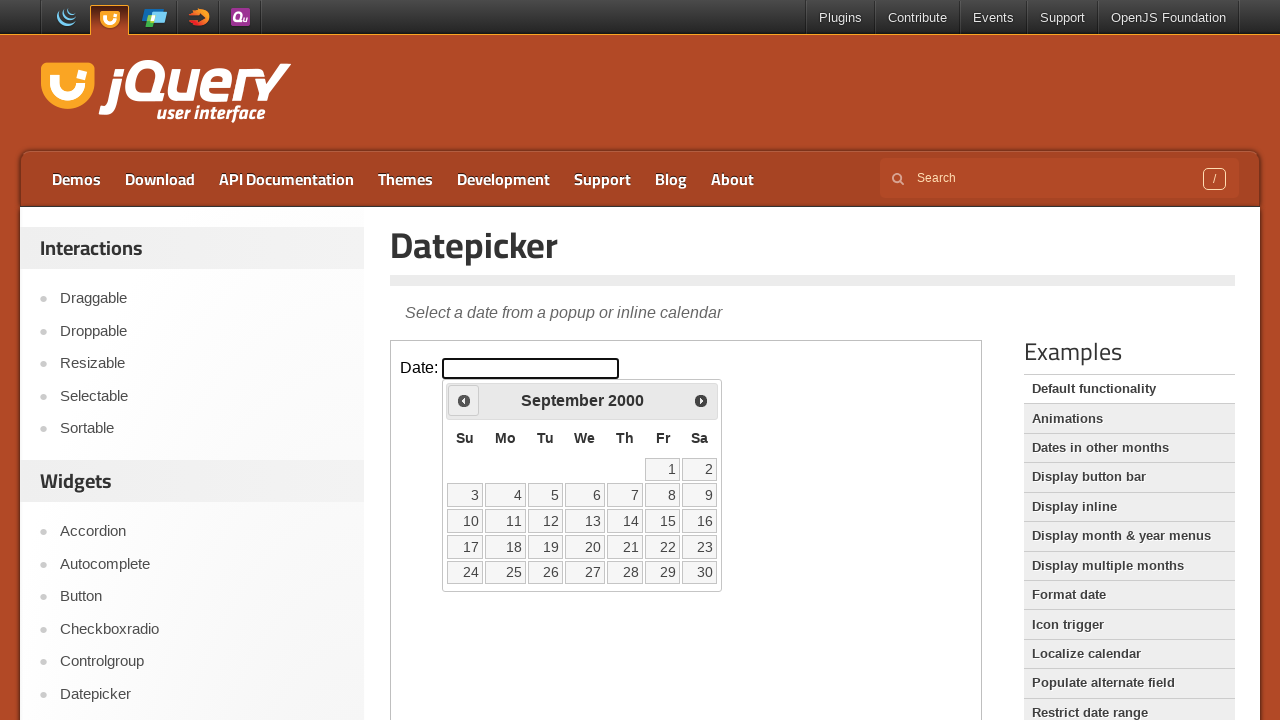

Clicked previous month button to navigate backwards at (464, 400) on iframe >> nth=0 >> internal:control=enter-frame >> .ui-datepicker-prev
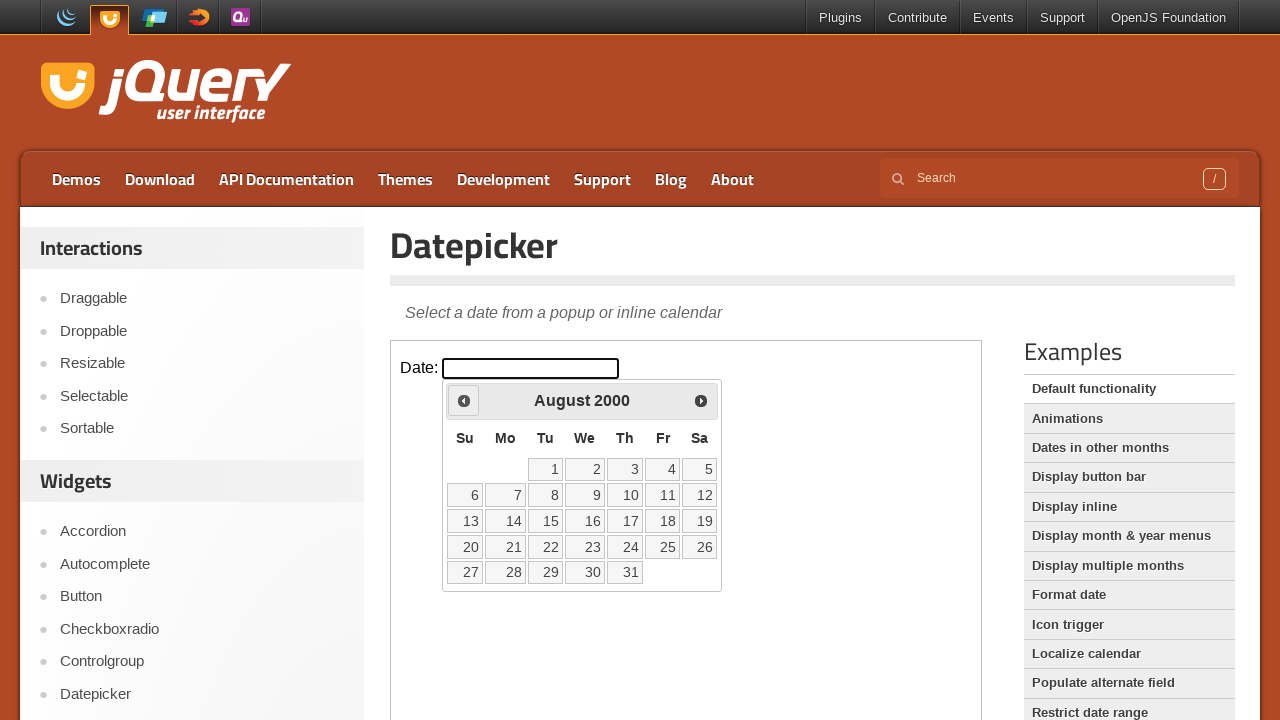

Checked current month: August, current year: 2000
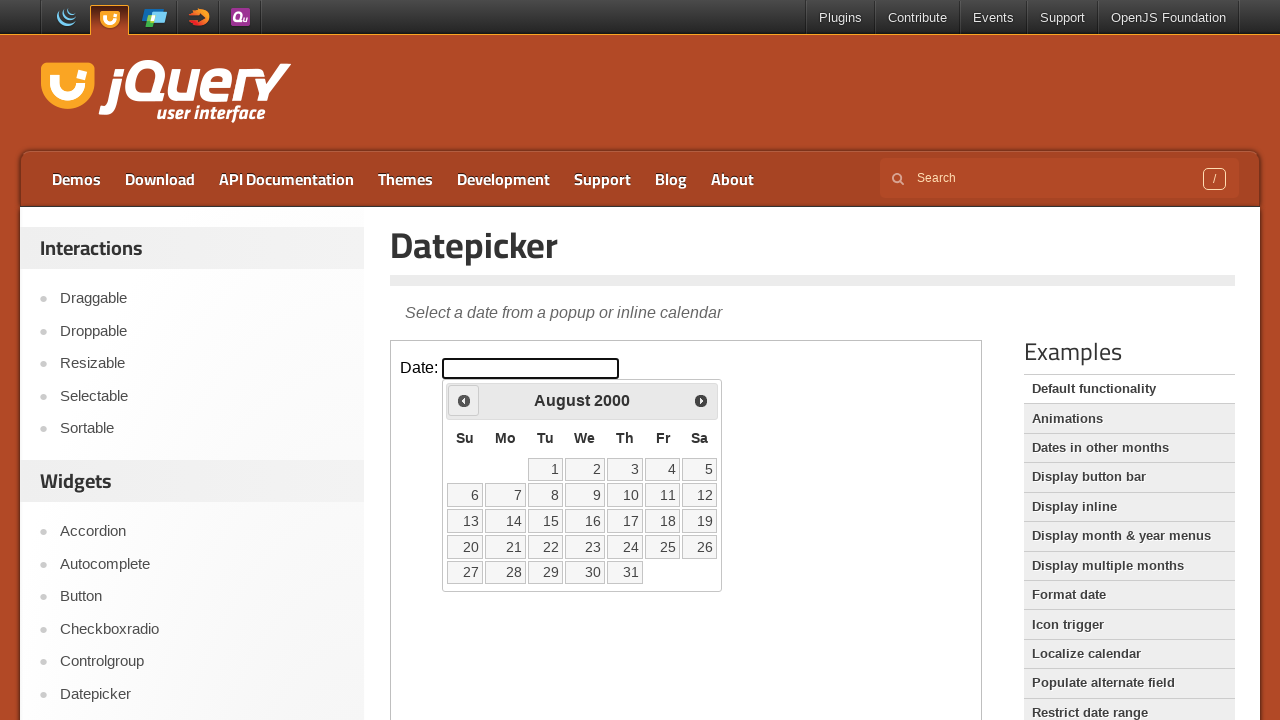

Clicked previous month button to navigate backwards at (464, 400) on iframe >> nth=0 >> internal:control=enter-frame >> .ui-datepicker-prev
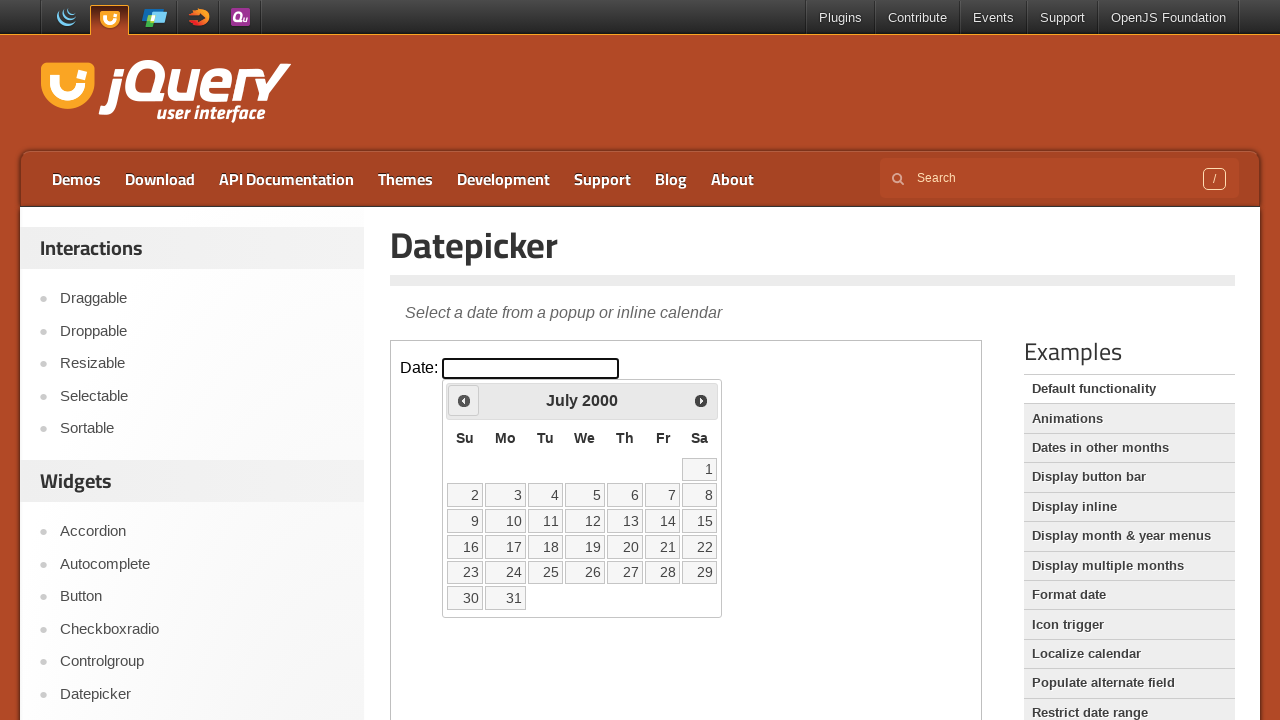

Checked current month: July, current year: 2000
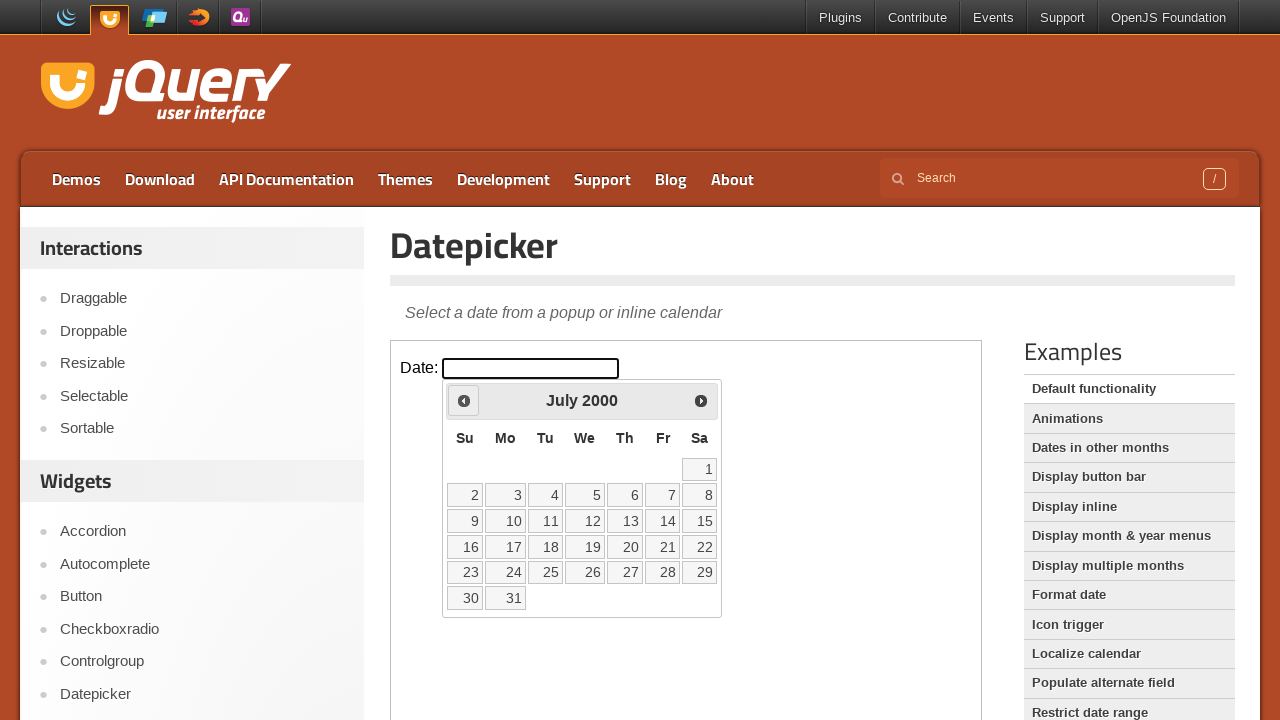

Clicked previous month button to navigate backwards at (464, 400) on iframe >> nth=0 >> internal:control=enter-frame >> .ui-datepicker-prev
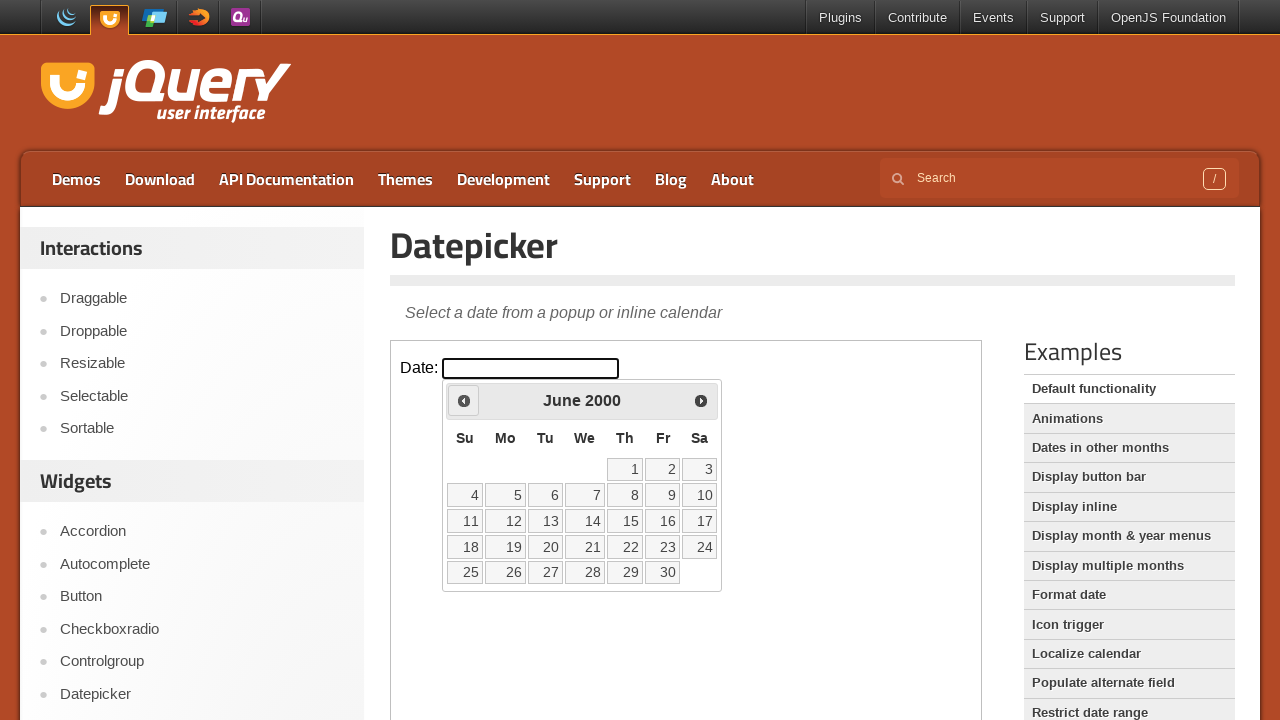

Checked current month: June, current year: 2000
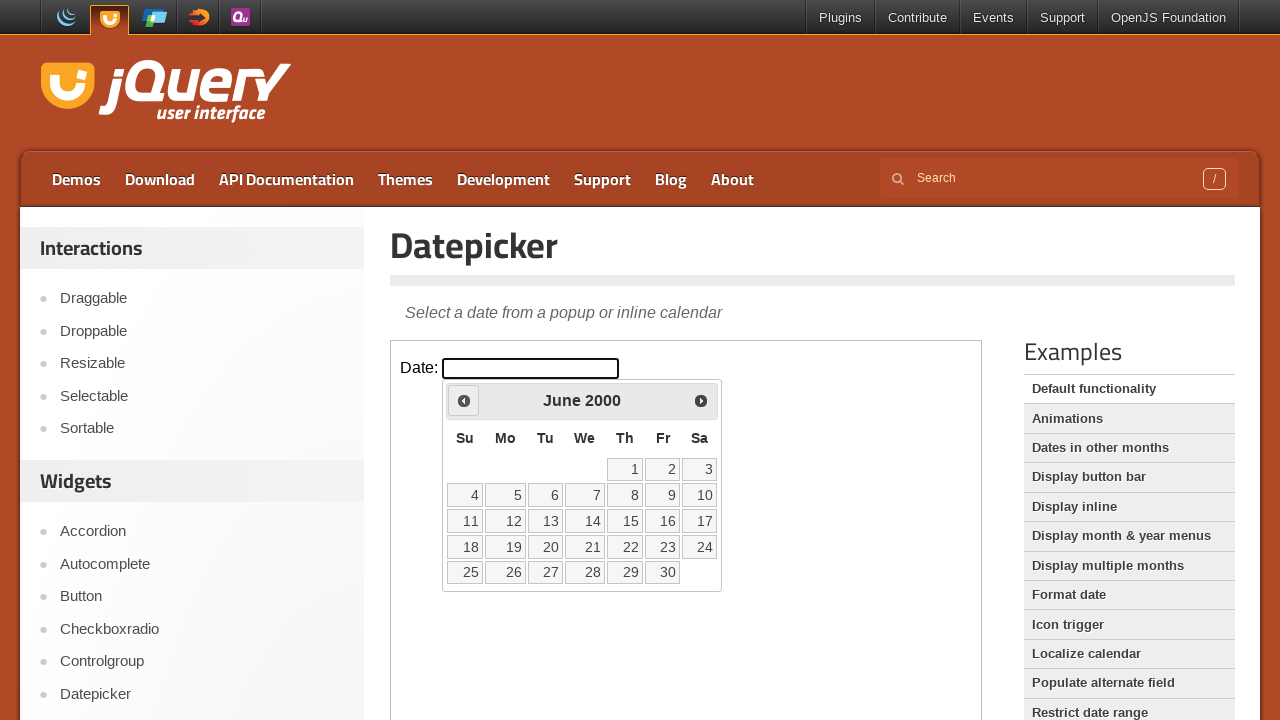

Clicked previous month button to navigate backwards at (464, 400) on iframe >> nth=0 >> internal:control=enter-frame >> .ui-datepicker-prev
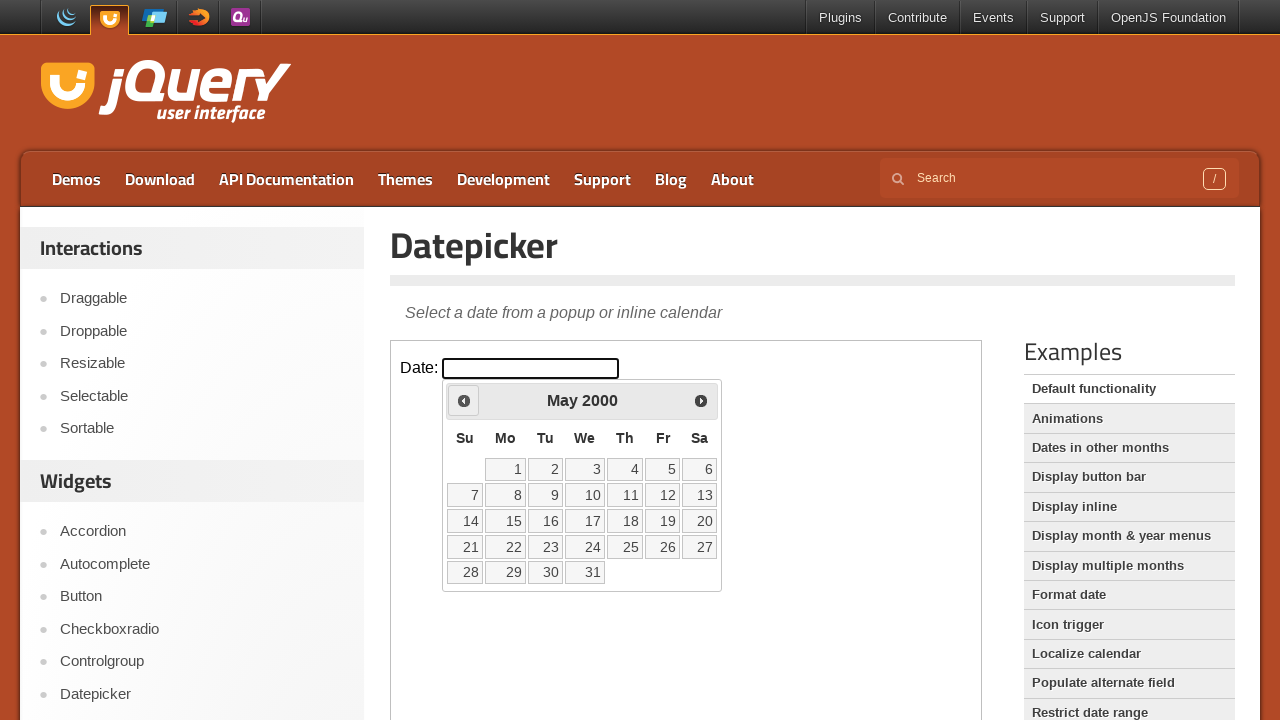

Checked current month: May, current year: 2000
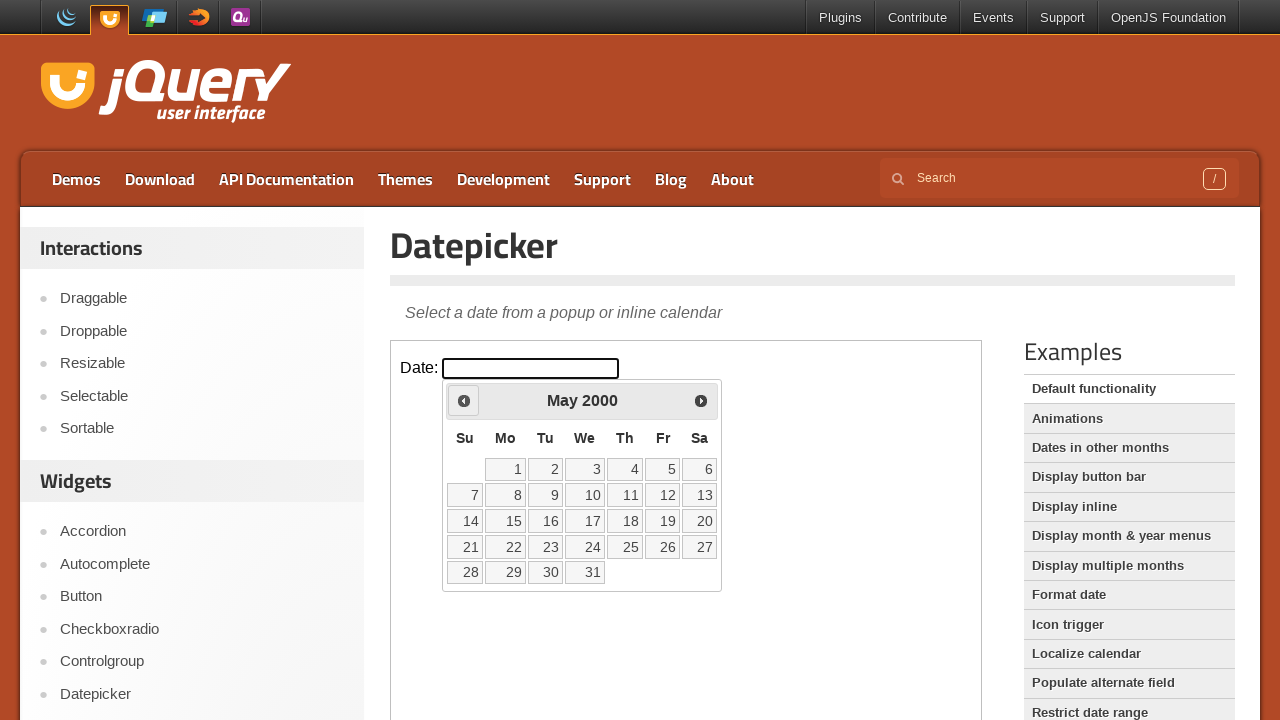

Clicked previous month button to navigate backwards at (464, 400) on iframe >> nth=0 >> internal:control=enter-frame >> .ui-datepicker-prev
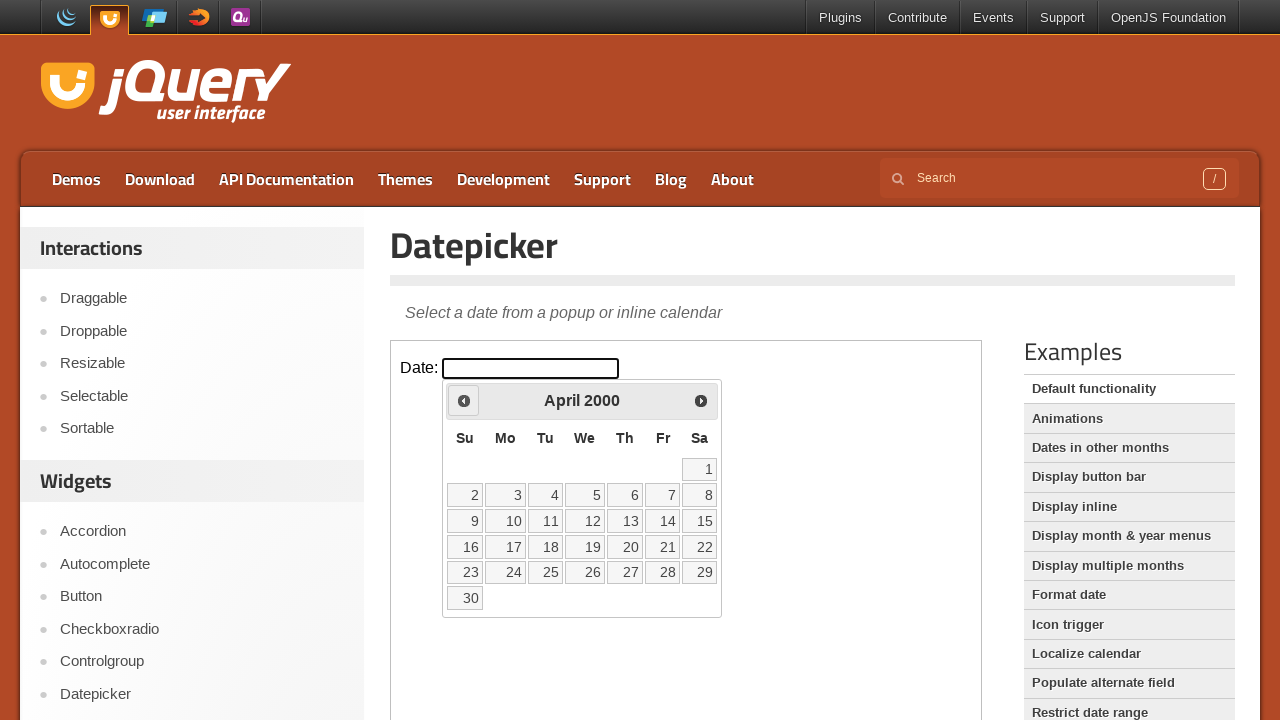

Checked current month: April, current year: 2000
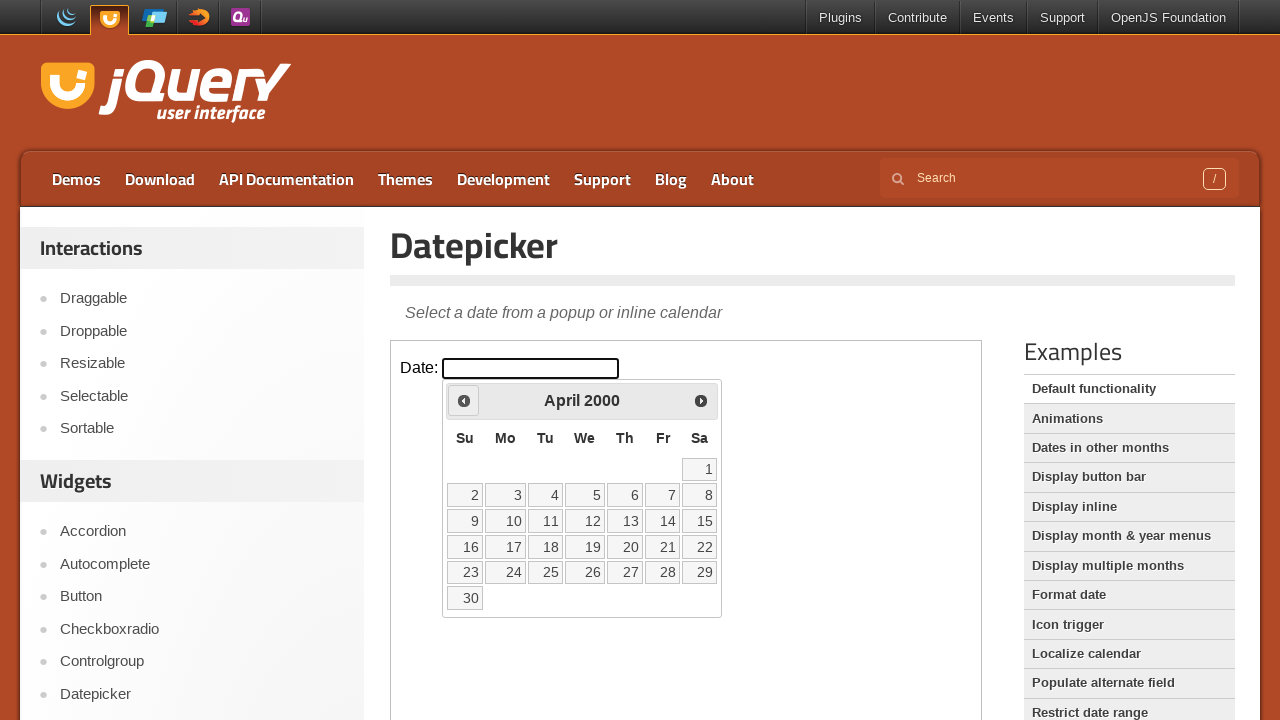

Clicked previous month button to navigate backwards at (464, 400) on iframe >> nth=0 >> internal:control=enter-frame >> .ui-datepicker-prev
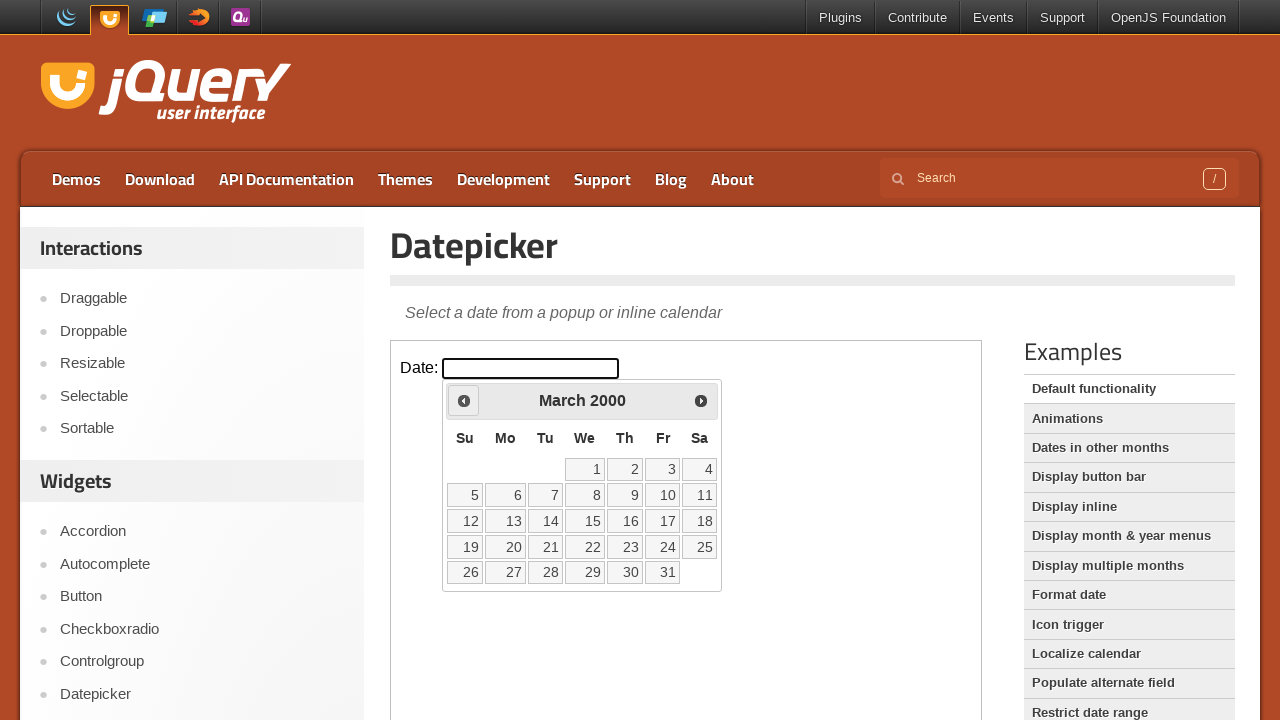

Checked current month: March, current year: 2000
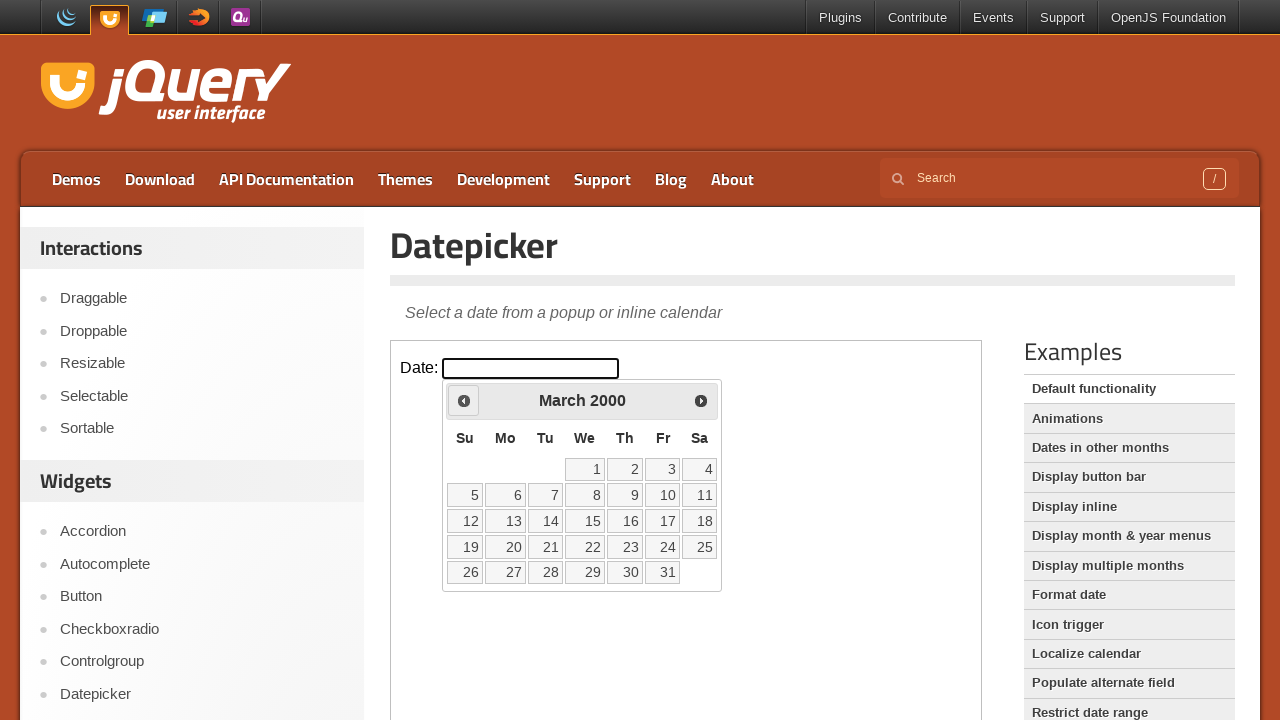

Clicked previous month button to navigate backwards at (464, 400) on iframe >> nth=0 >> internal:control=enter-frame >> .ui-datepicker-prev
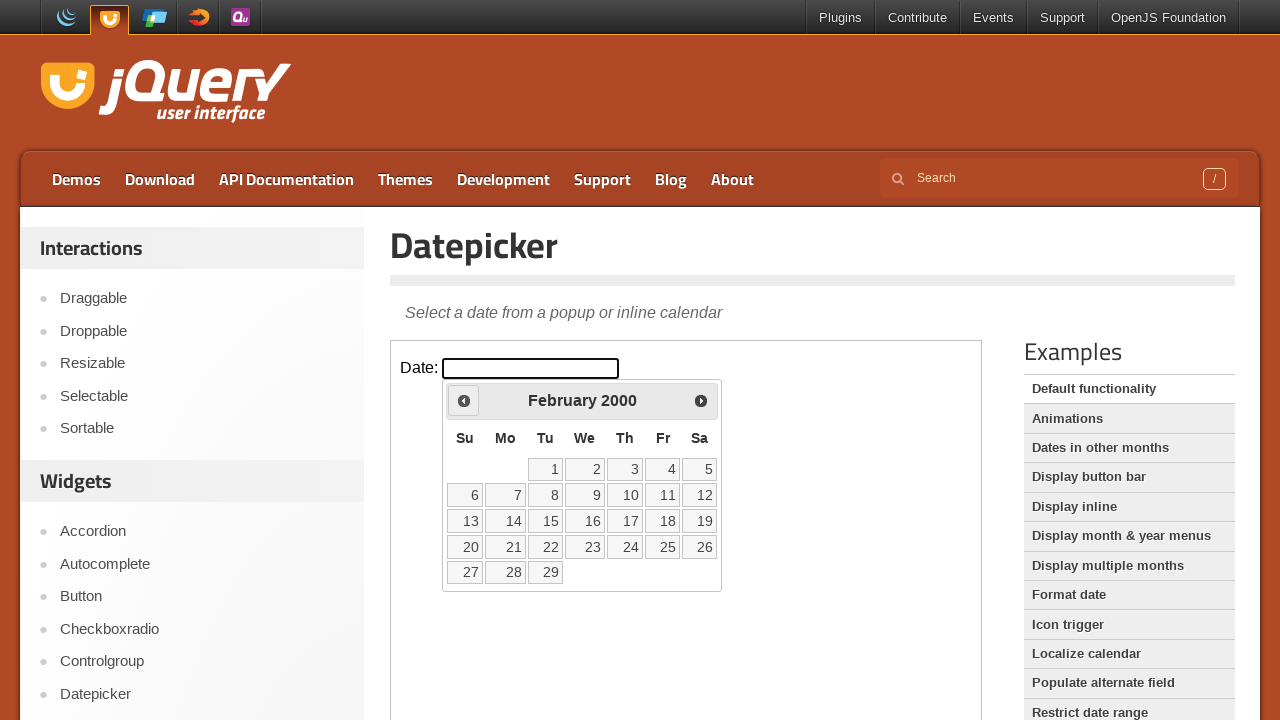

Checked current month: February, current year: 2000
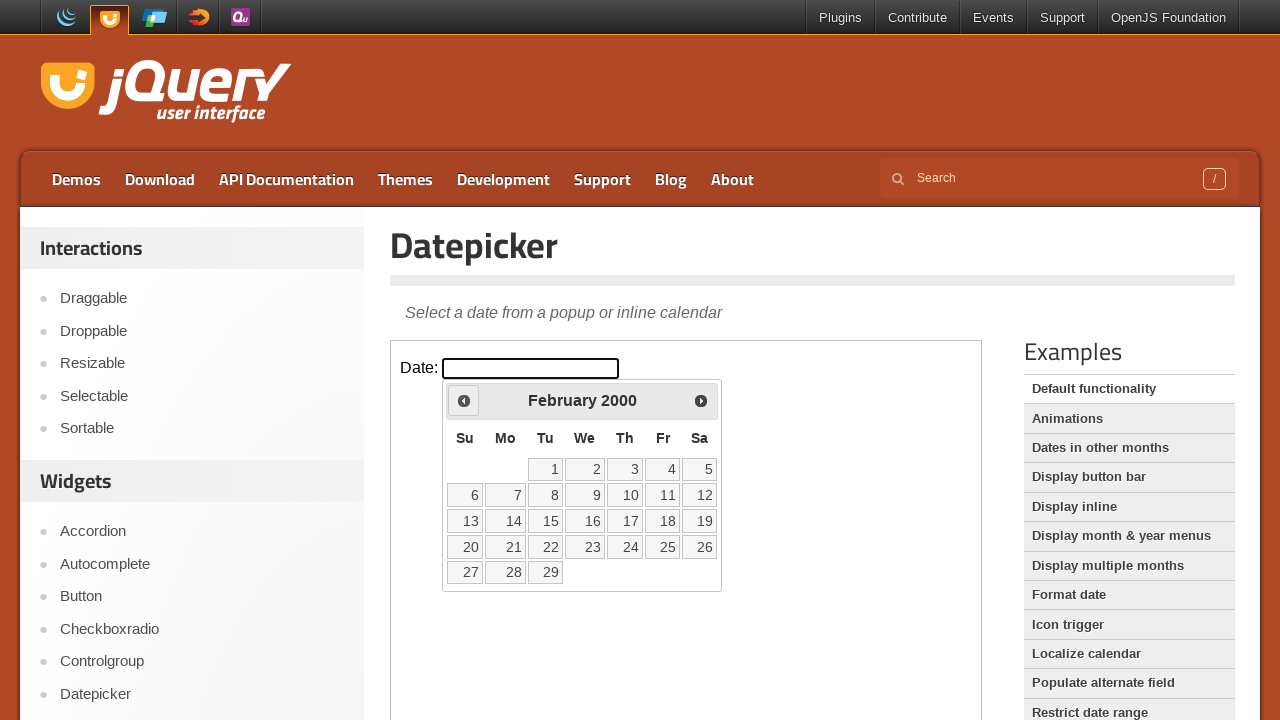

Clicked previous month button to navigate backwards at (464, 400) on iframe >> nth=0 >> internal:control=enter-frame >> .ui-datepicker-prev
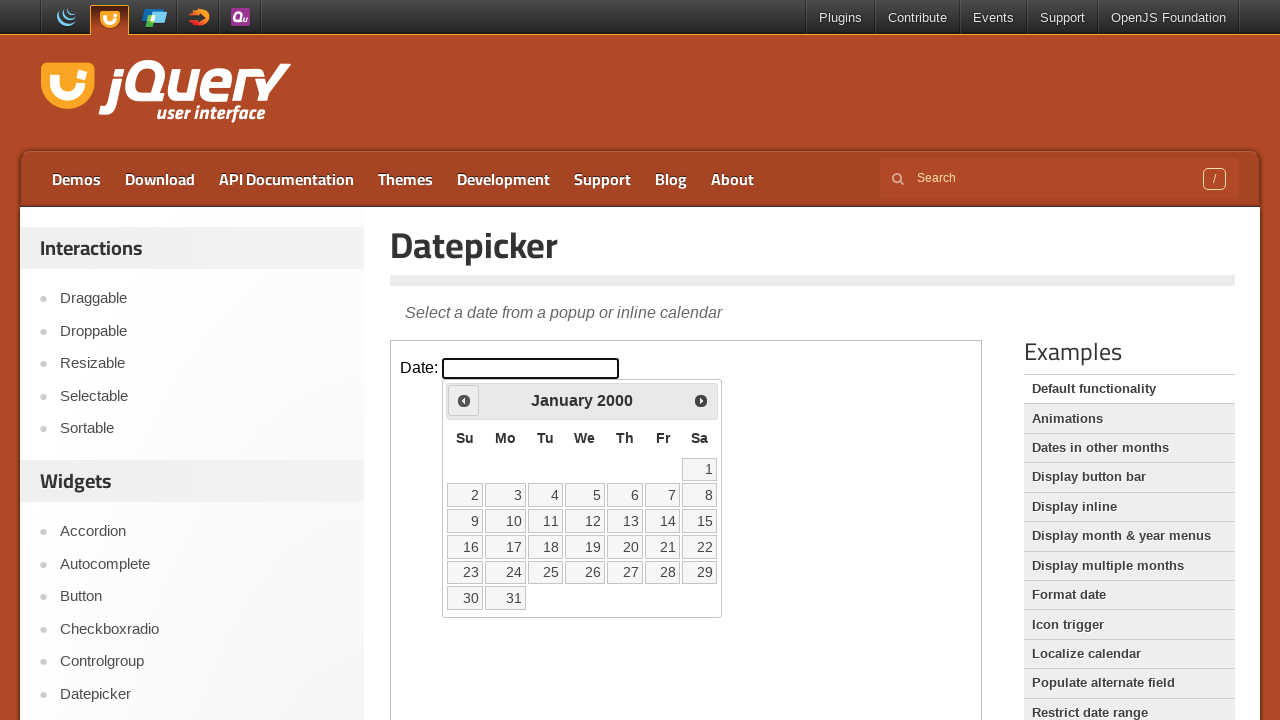

Checked current month: January, current year: 2000
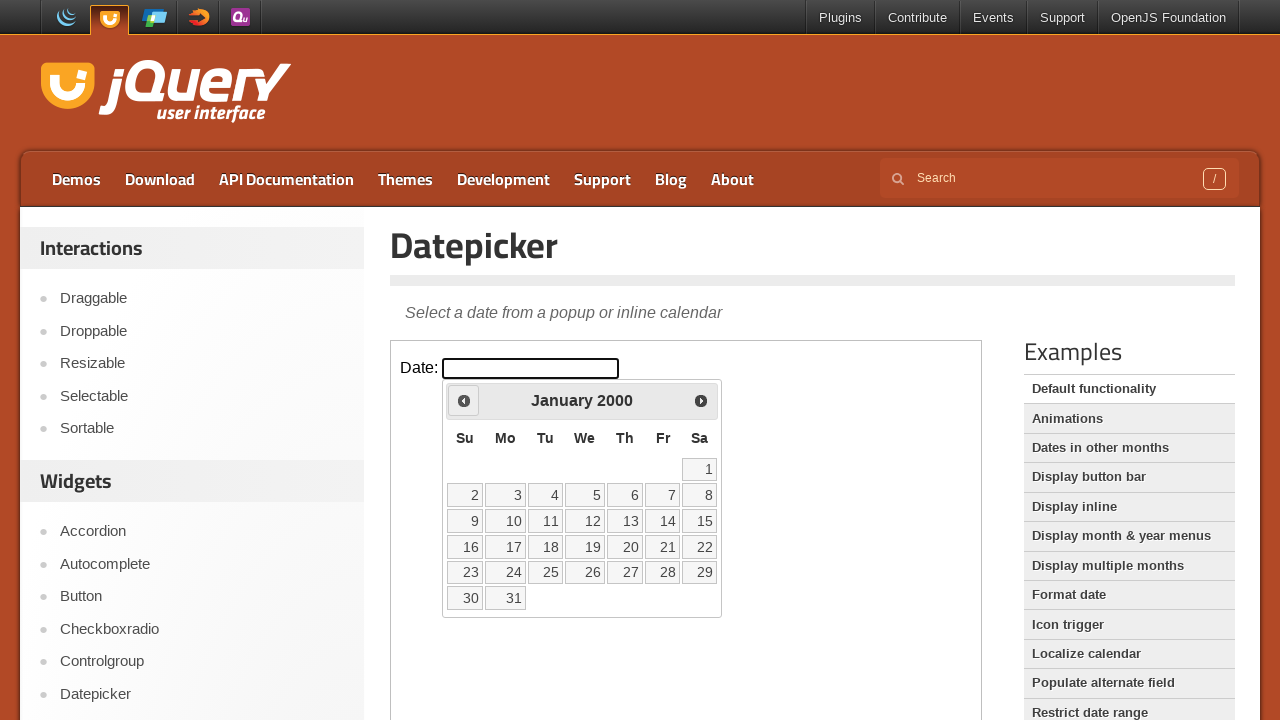

Clicked previous month button to navigate backwards at (464, 400) on iframe >> nth=0 >> internal:control=enter-frame >> .ui-datepicker-prev
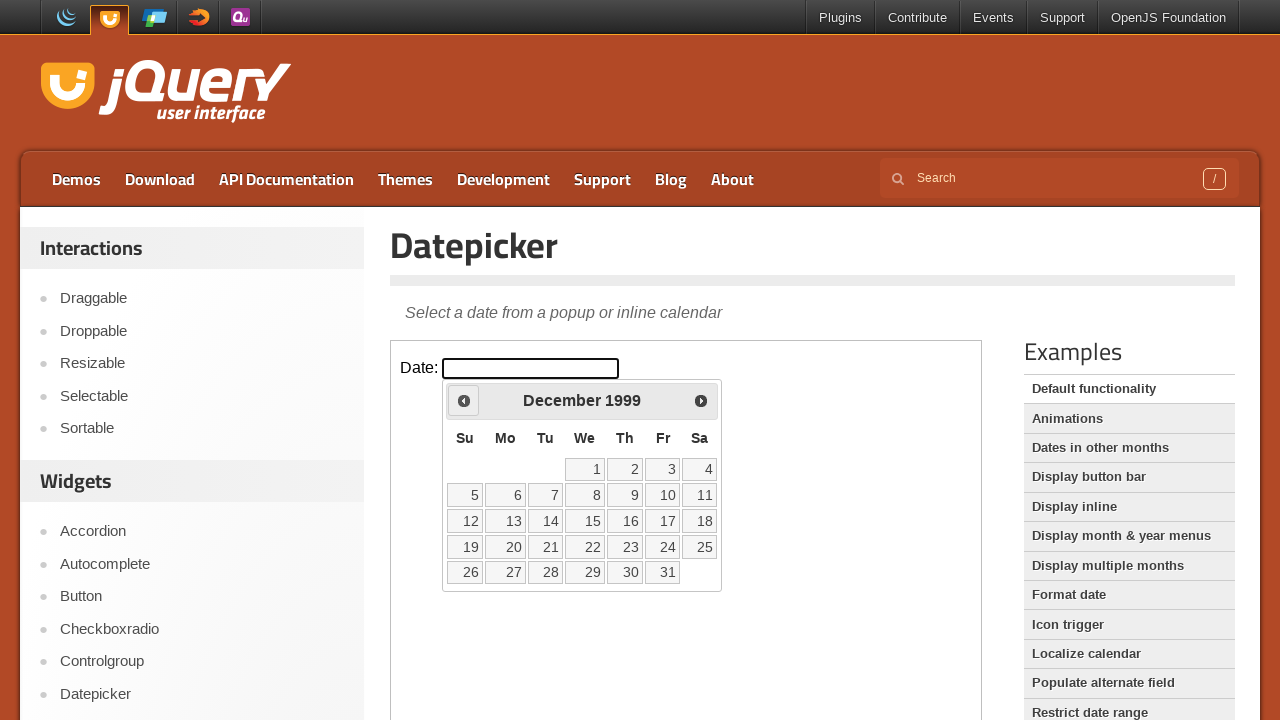

Checked current month: December, current year: 1999
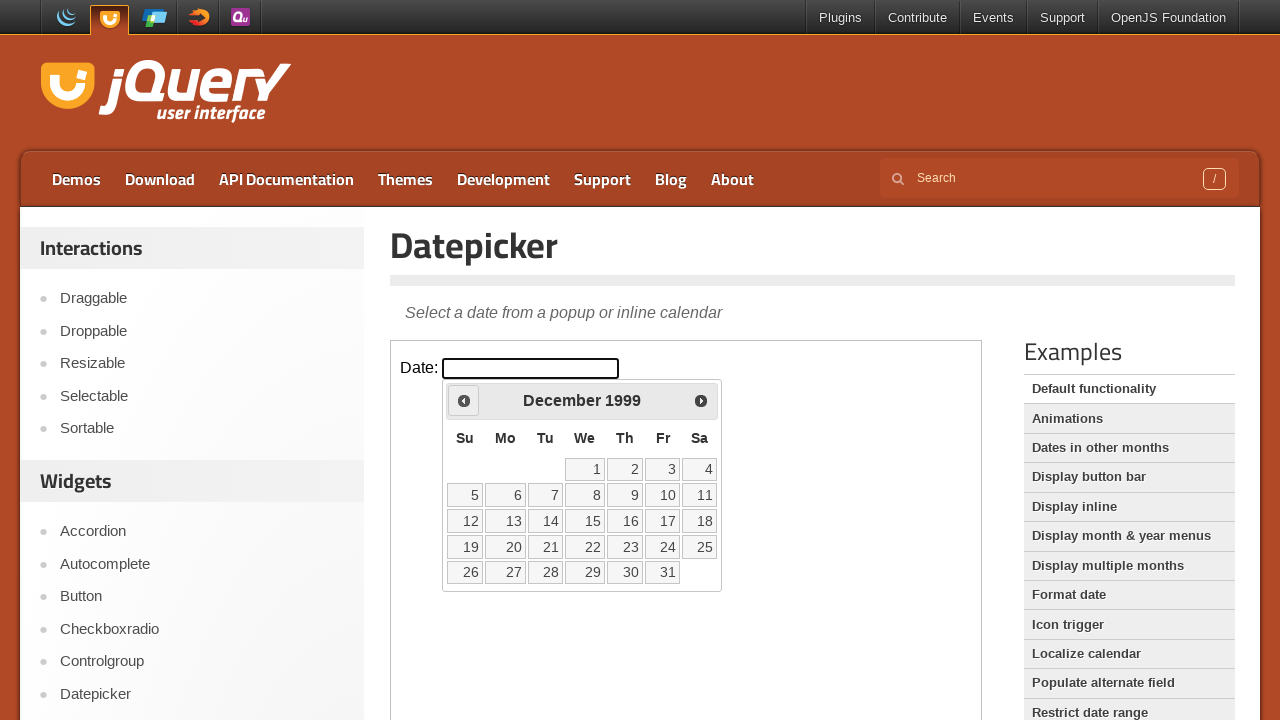

Clicked previous month button to navigate backwards at (464, 400) on iframe >> nth=0 >> internal:control=enter-frame >> .ui-datepicker-prev
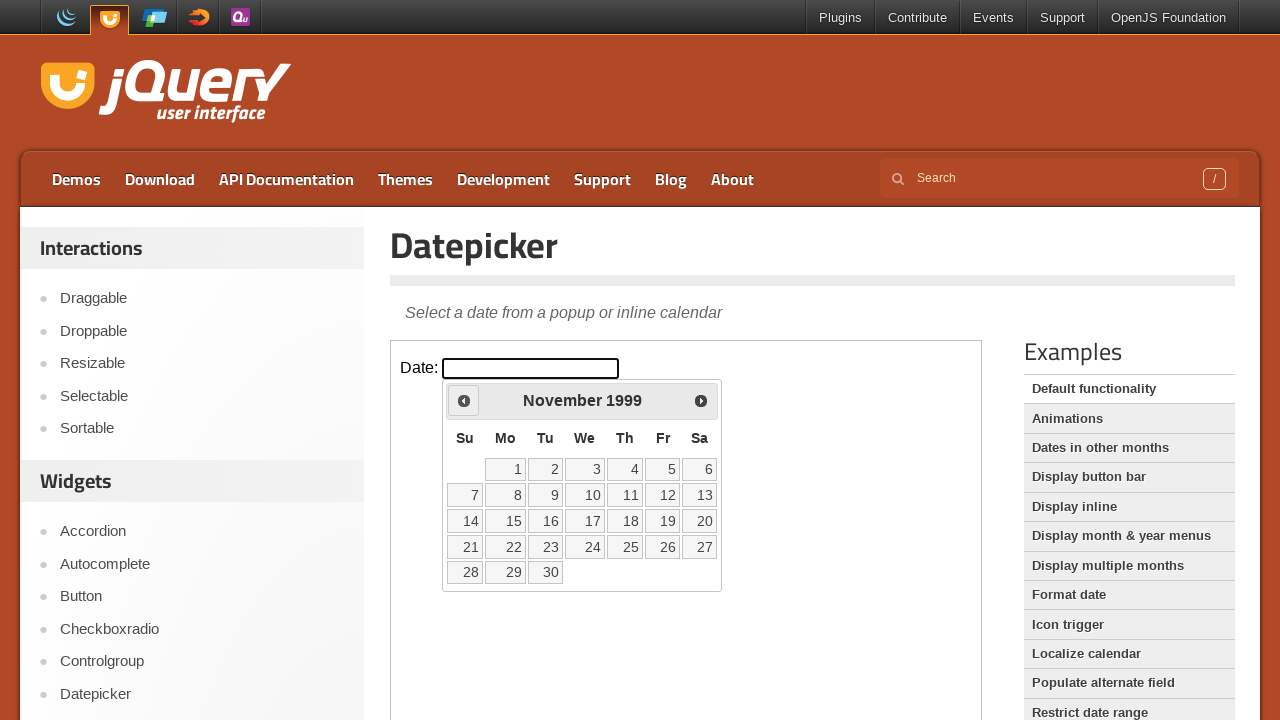

Checked current month: November, current year: 1999
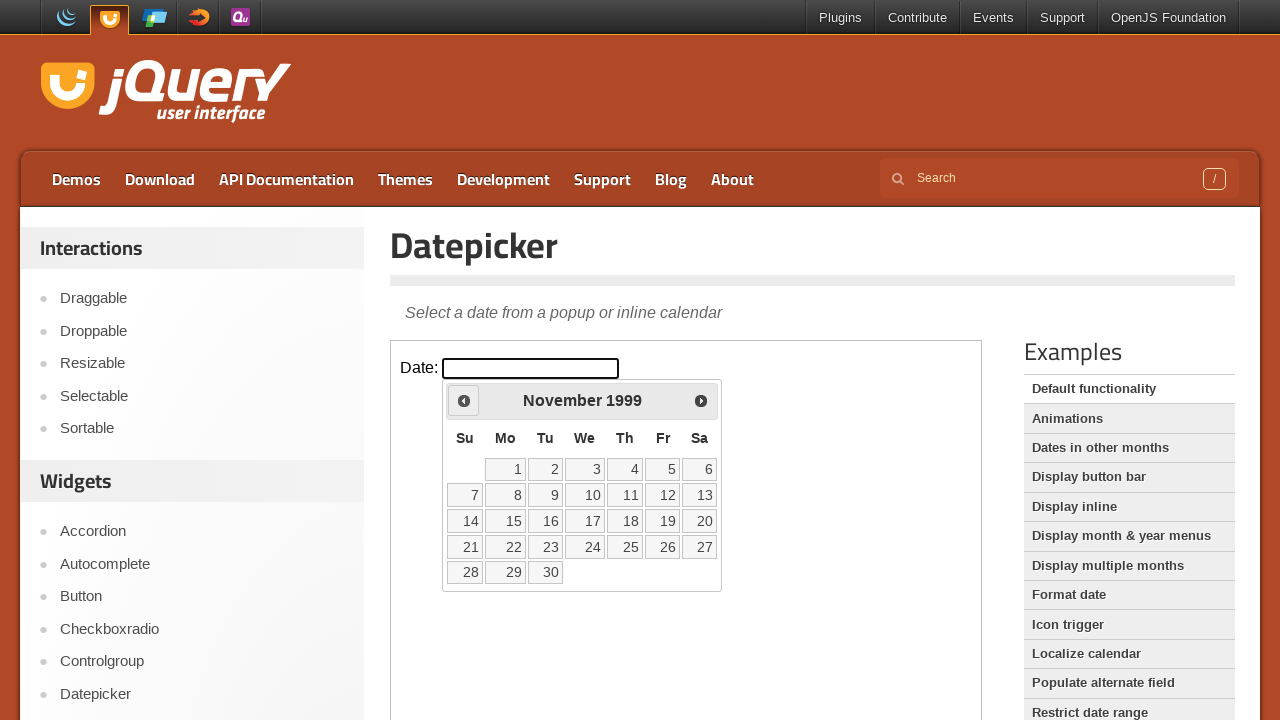

Clicked previous month button to navigate backwards at (464, 400) on iframe >> nth=0 >> internal:control=enter-frame >> .ui-datepicker-prev
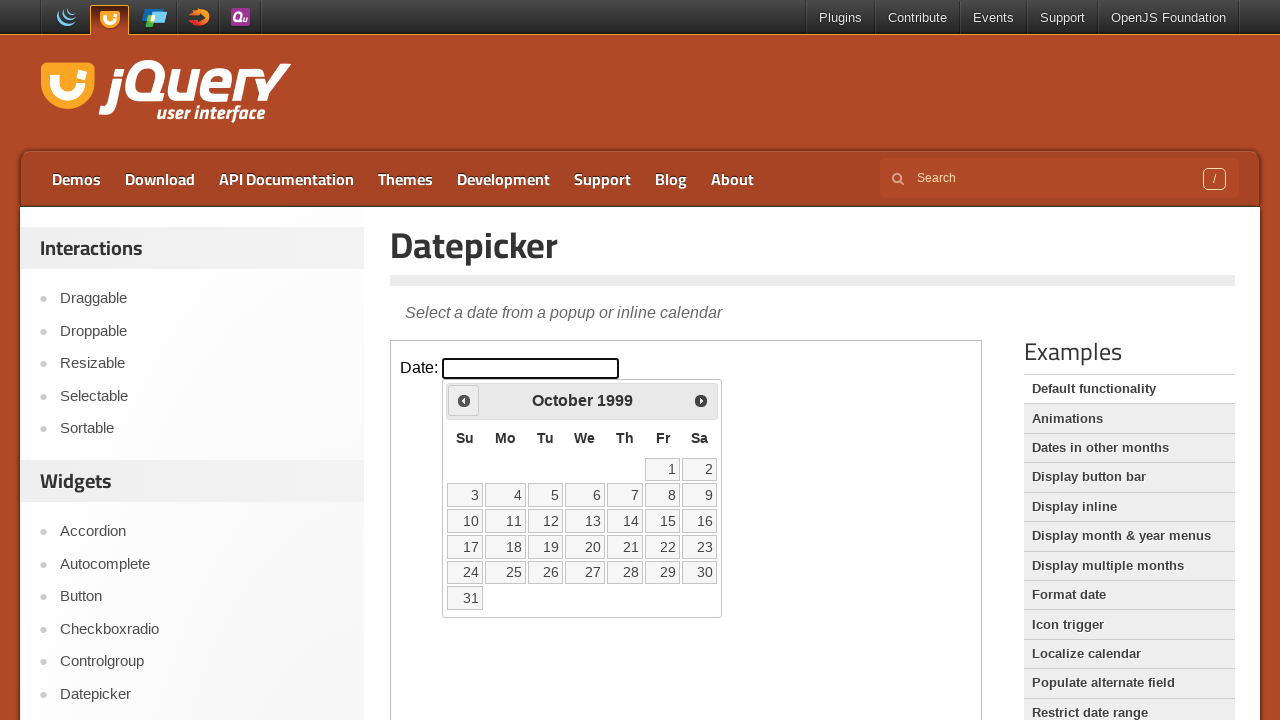

Checked current month: October, current year: 1999
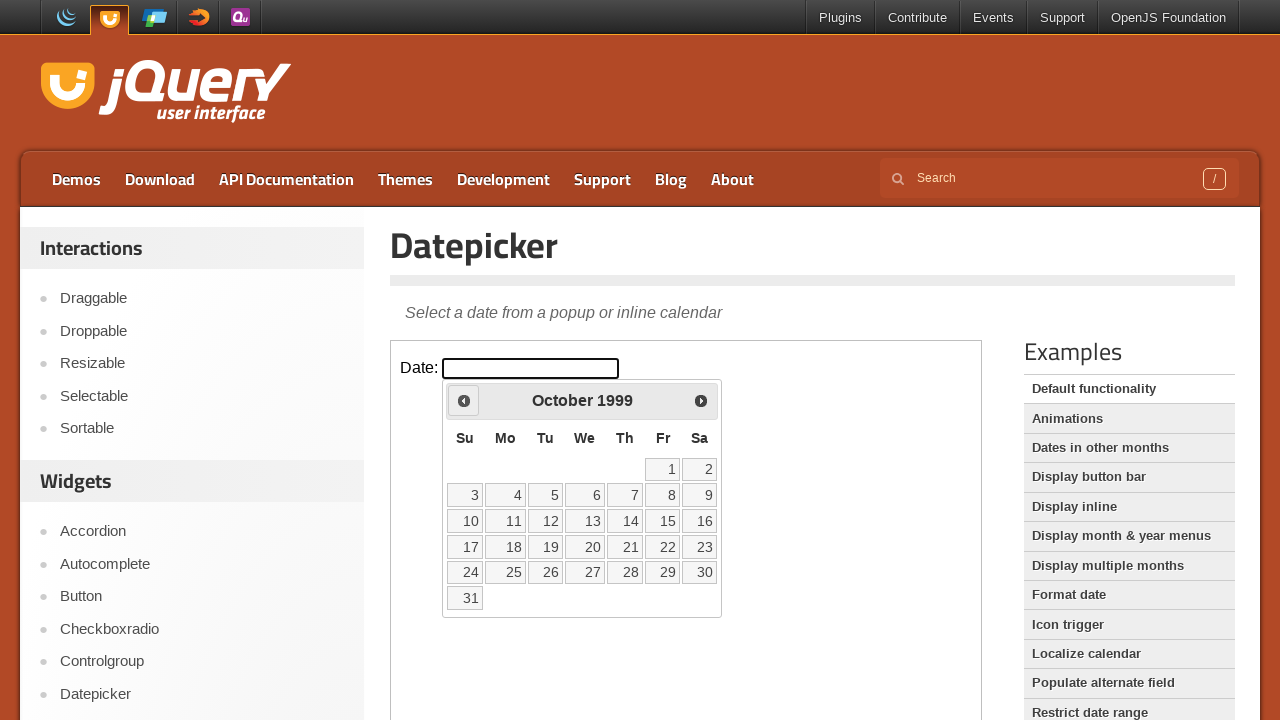

Clicked previous month button to navigate backwards at (464, 400) on iframe >> nth=0 >> internal:control=enter-frame >> .ui-datepicker-prev
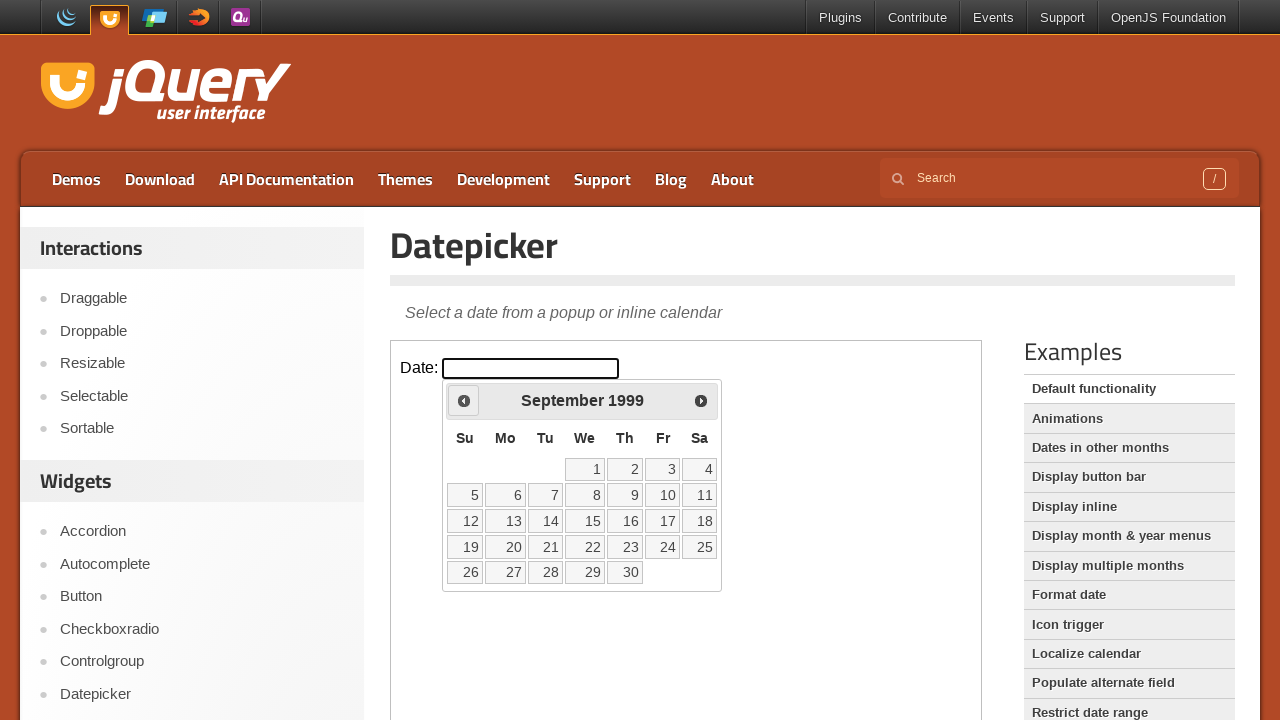

Checked current month: September, current year: 1999
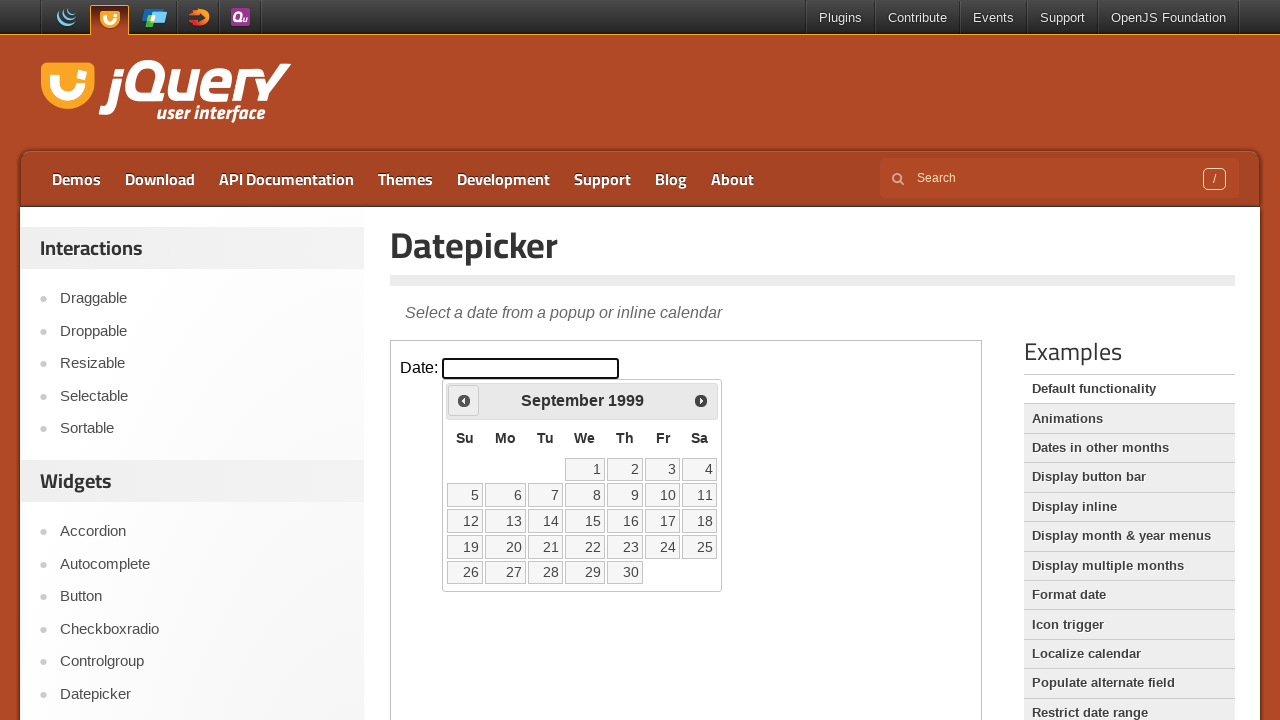

Clicked previous month button to navigate backwards at (464, 400) on iframe >> nth=0 >> internal:control=enter-frame >> .ui-datepicker-prev
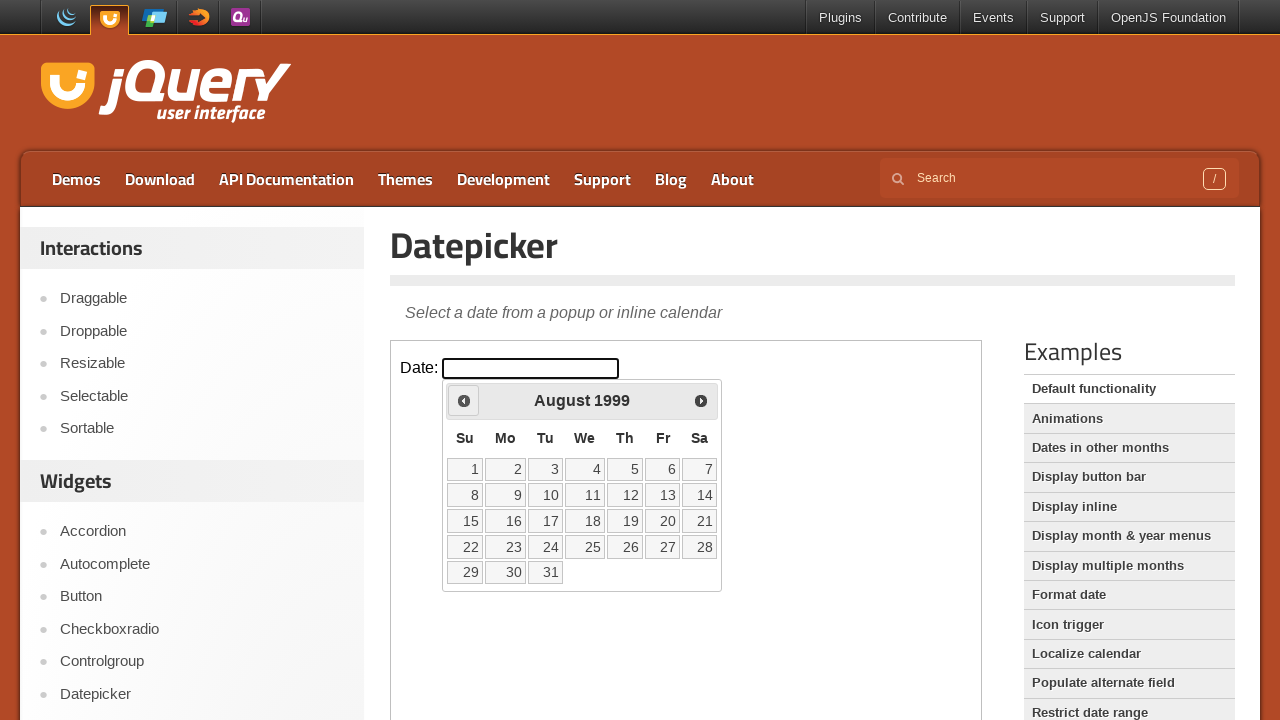

Checked current month: August, current year: 1999
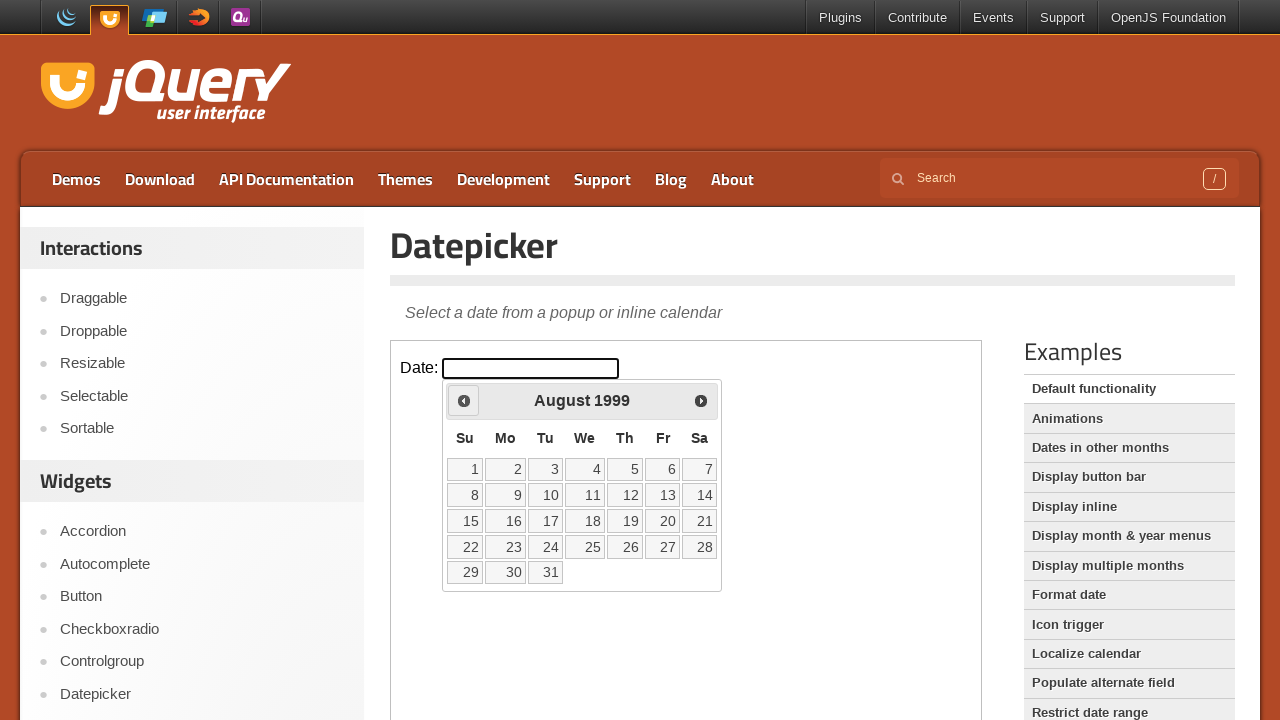

Located calendar date cells: 35 cells found
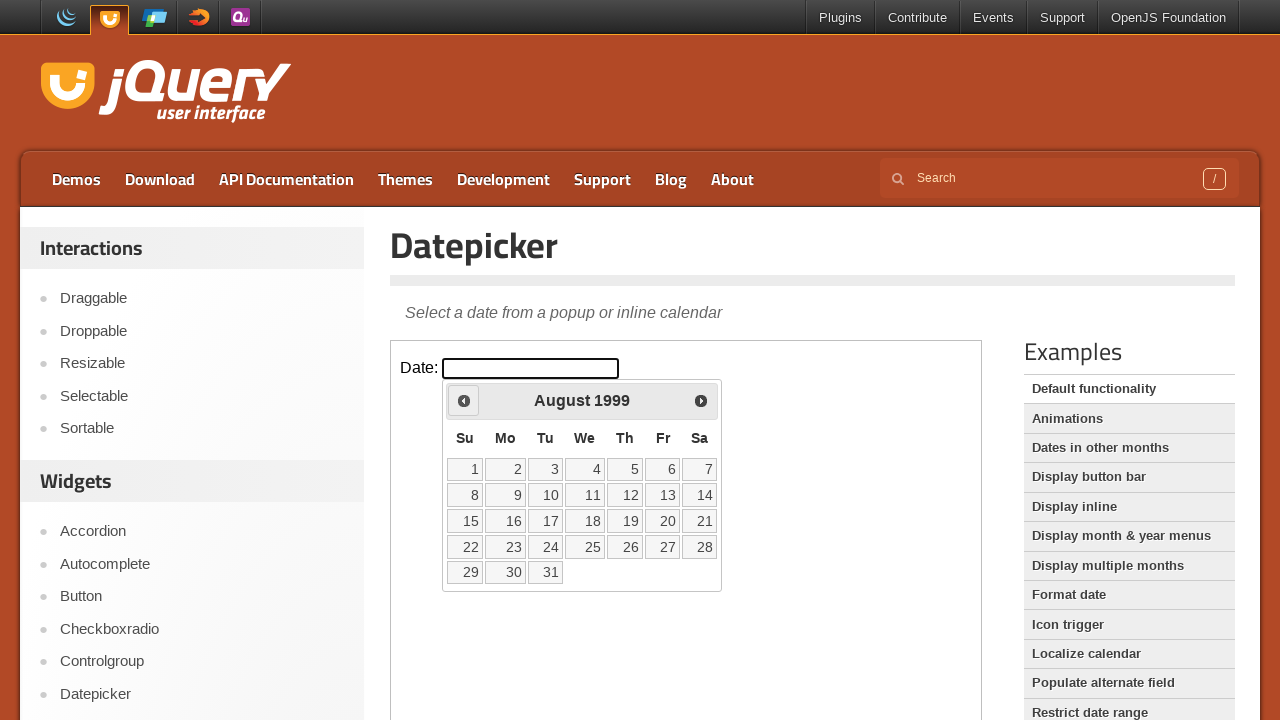

Clicked on date 4 in the calendar at (585, 469) on iframe >> nth=0 >> internal:control=enter-frame >> table.ui-datepicker-calendar 
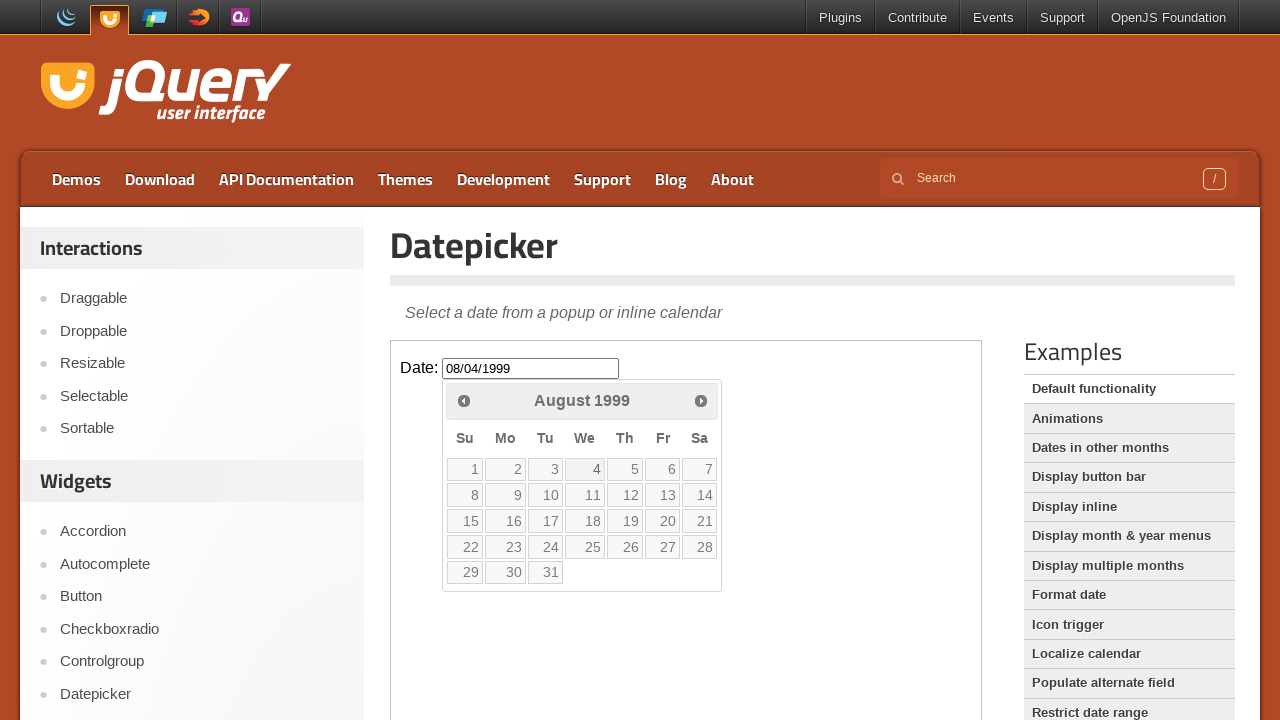

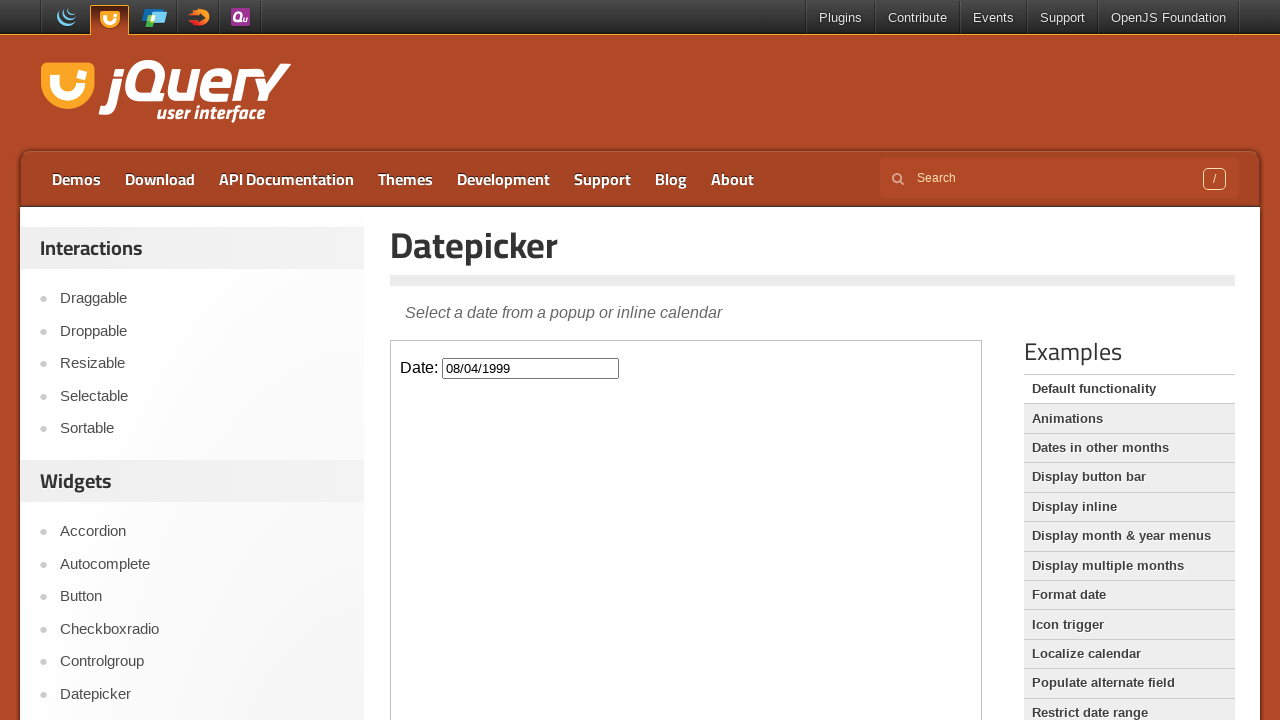